Navigates to Rediff website and analyzes links on the page, retrieving information about specific links including text, href attributes, and location coordinates

Starting URL: https://www.rediff.com

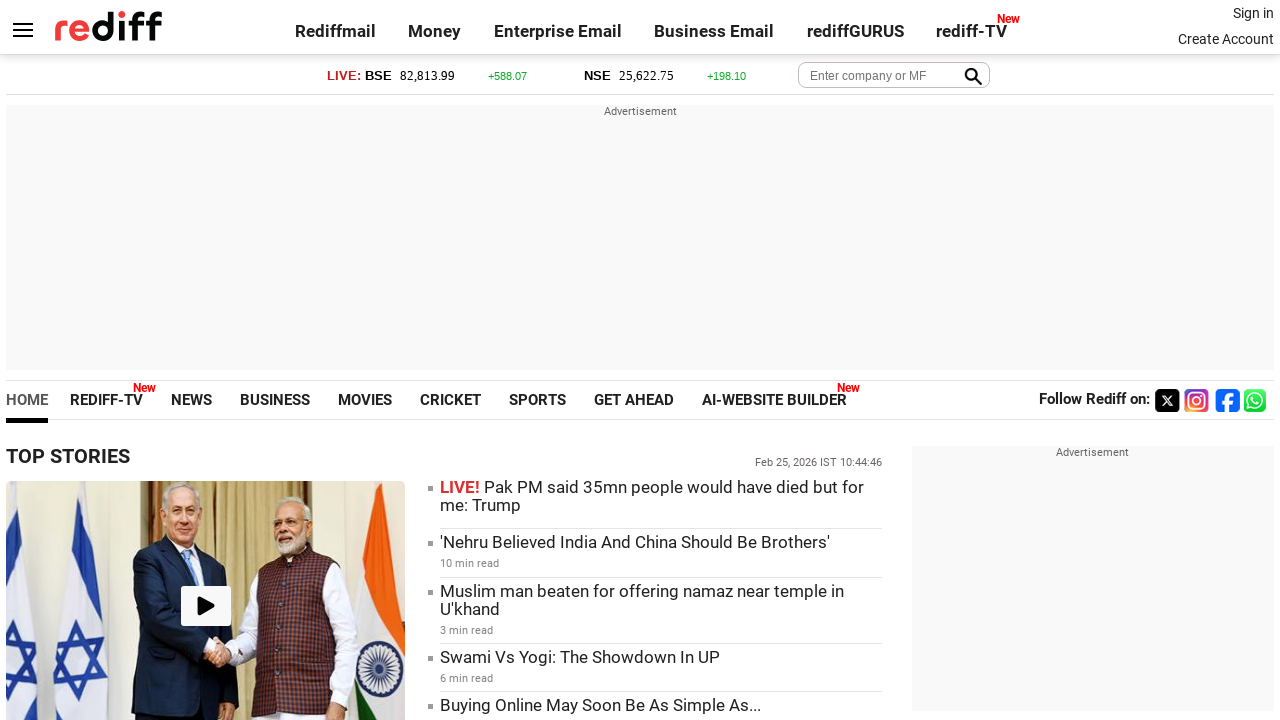

Waited for page to load with networkidle state
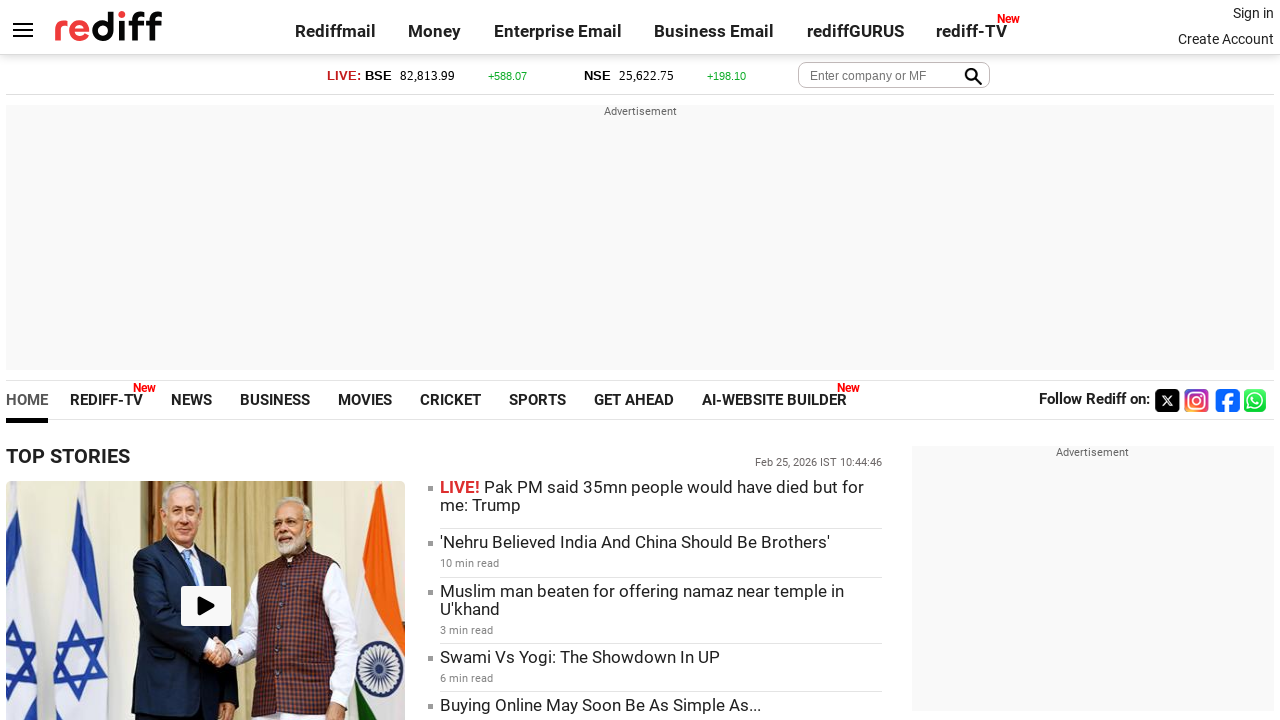

Retrieved all links on the Rediff homepage
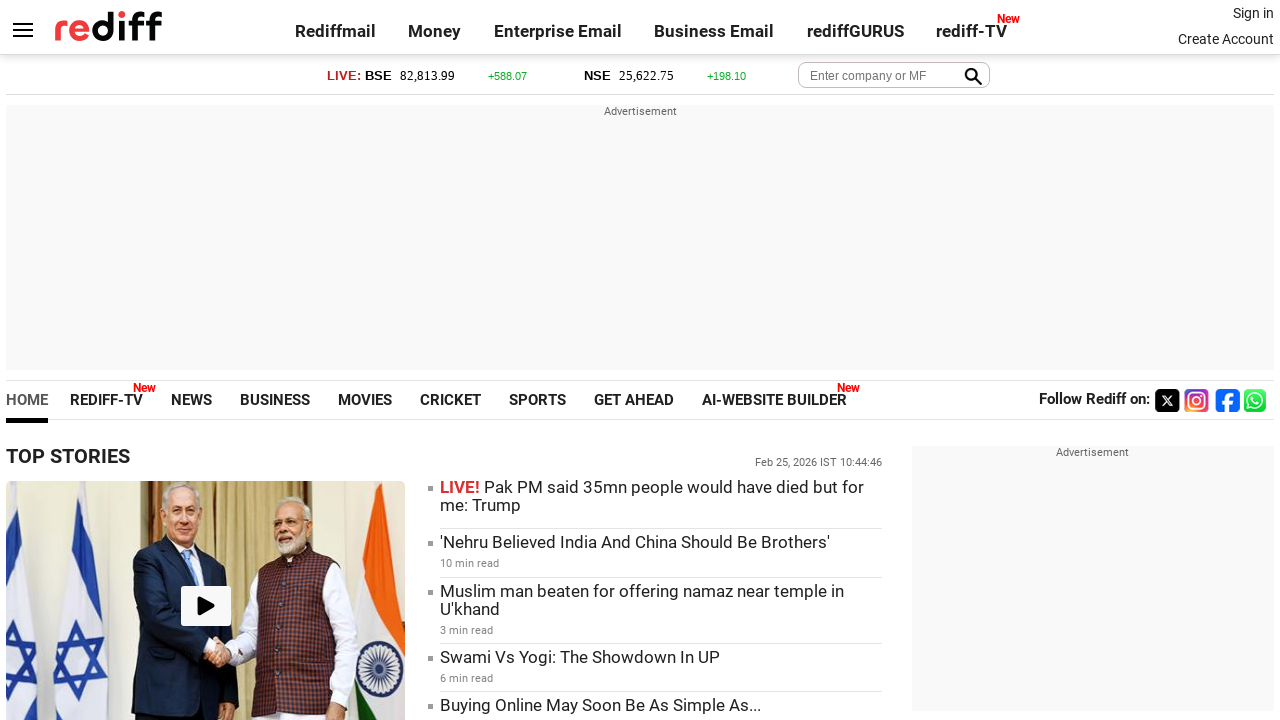

Selected the 21st link from the page
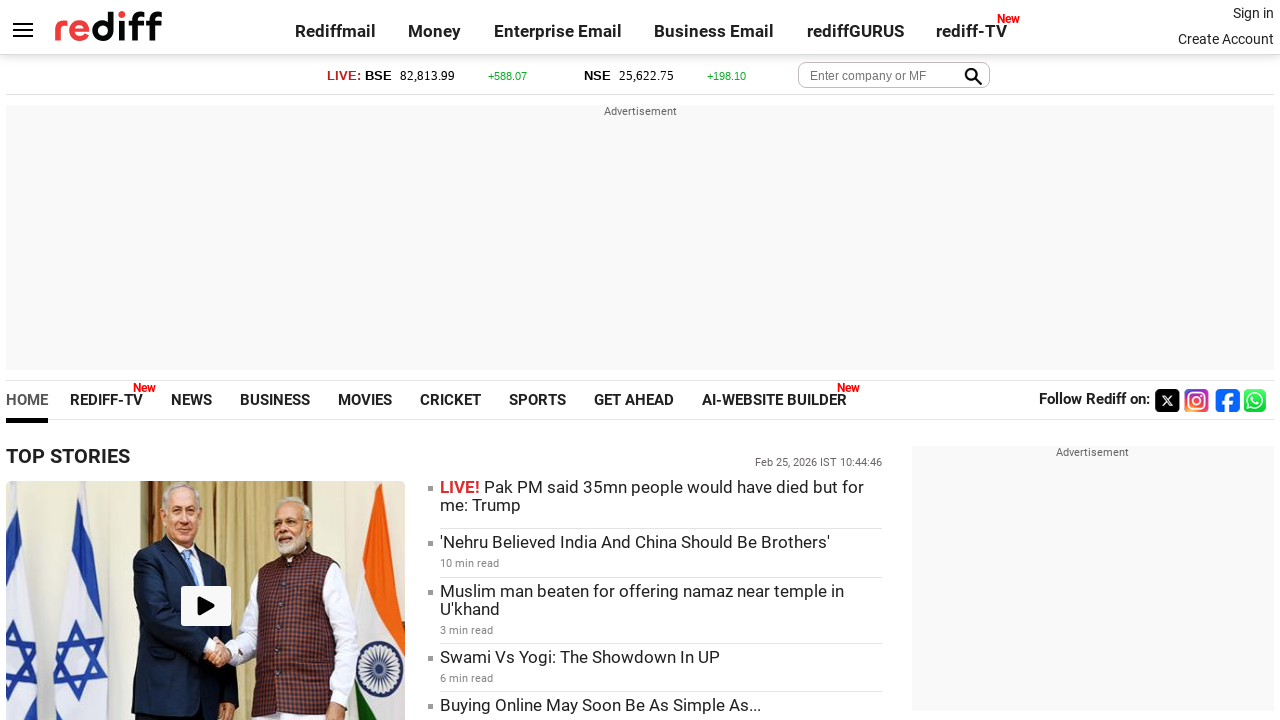

Retrieved text content of 21st link: ''
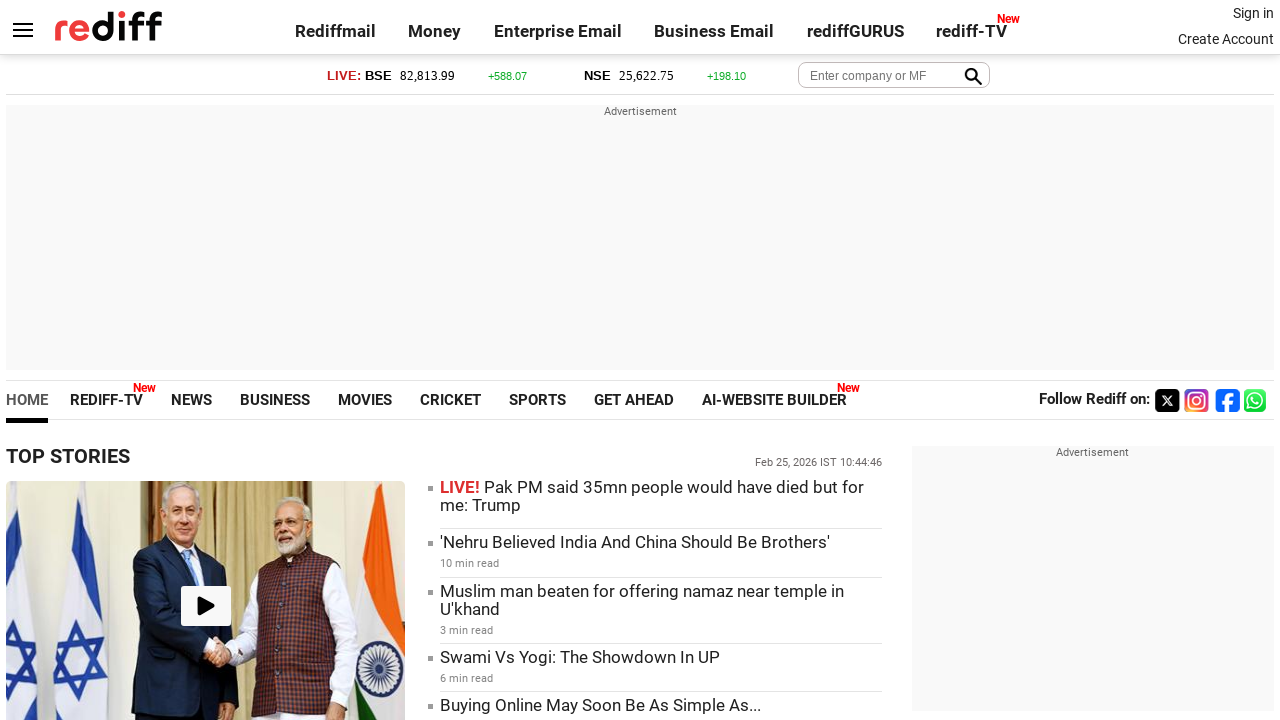

Retrieved href attribute of 21st link: 'https://whatsapp.com/channel/0029Va5OV1pLtOjB8oWyne1F'
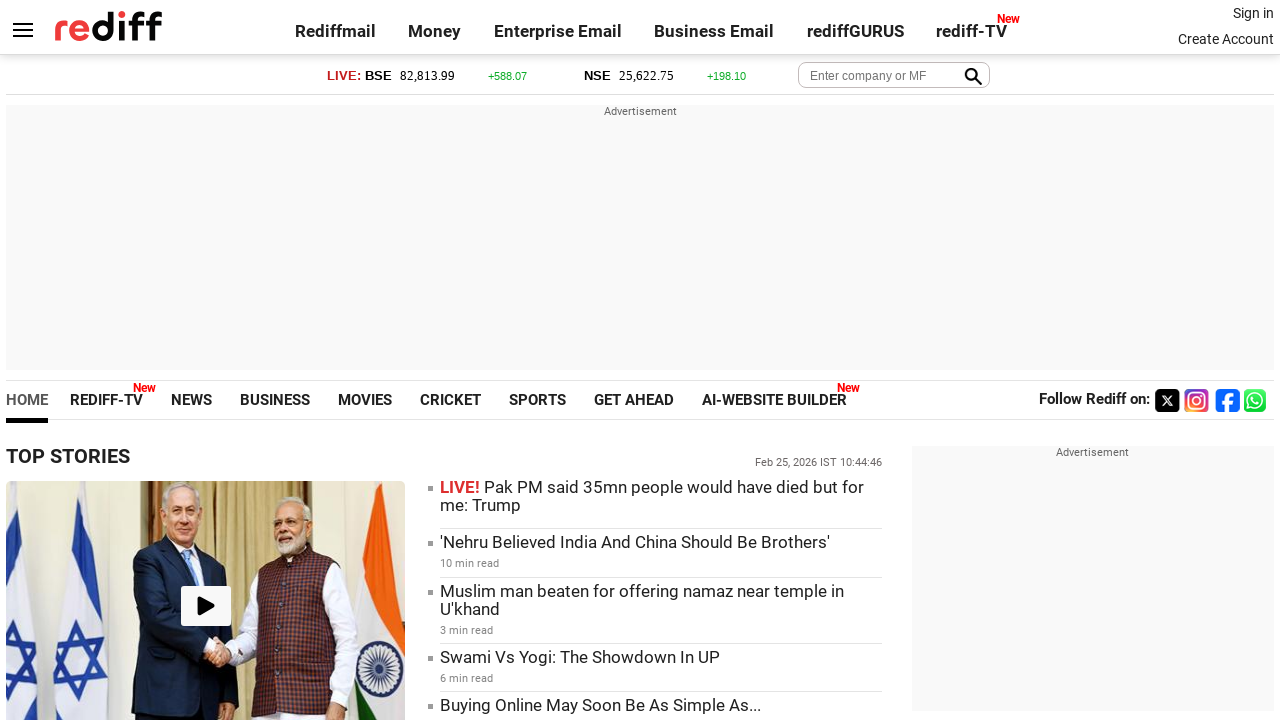

Retrieved bounding box coordinates of 21st link
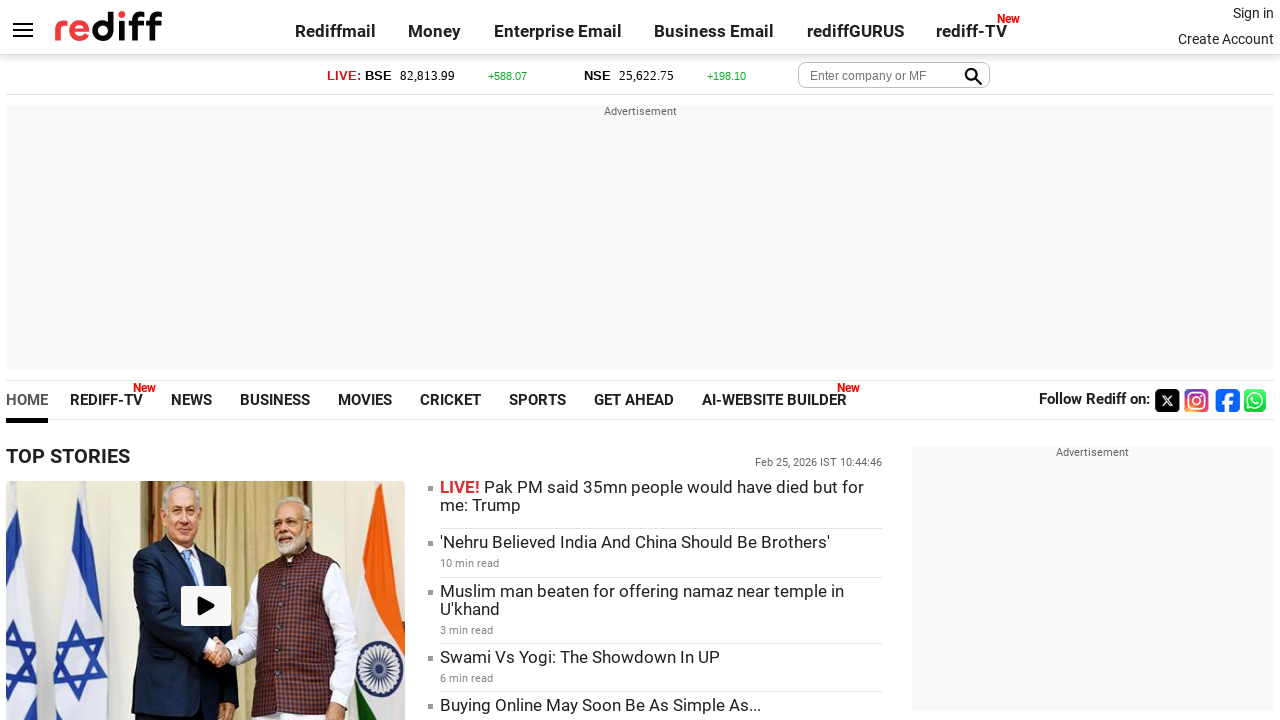

Extracted coordinates - X: 1243.59375, Y: 390.46875
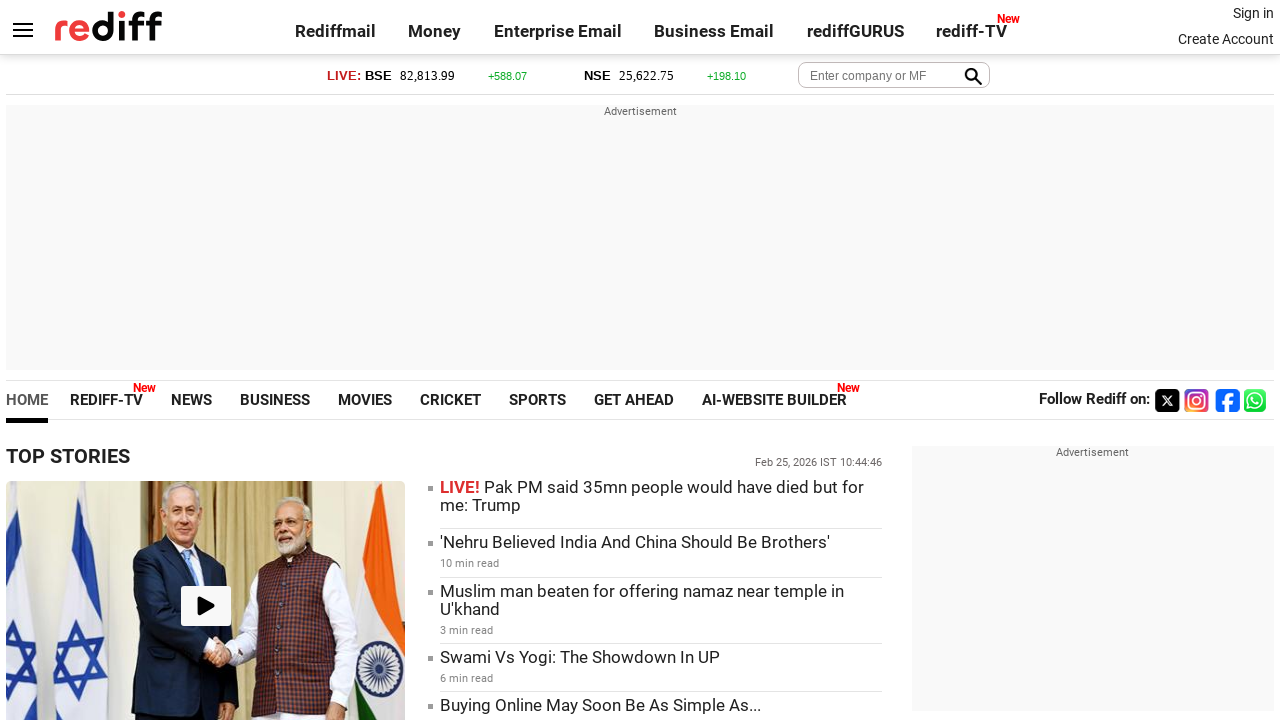

Retrieved text content of link: ''
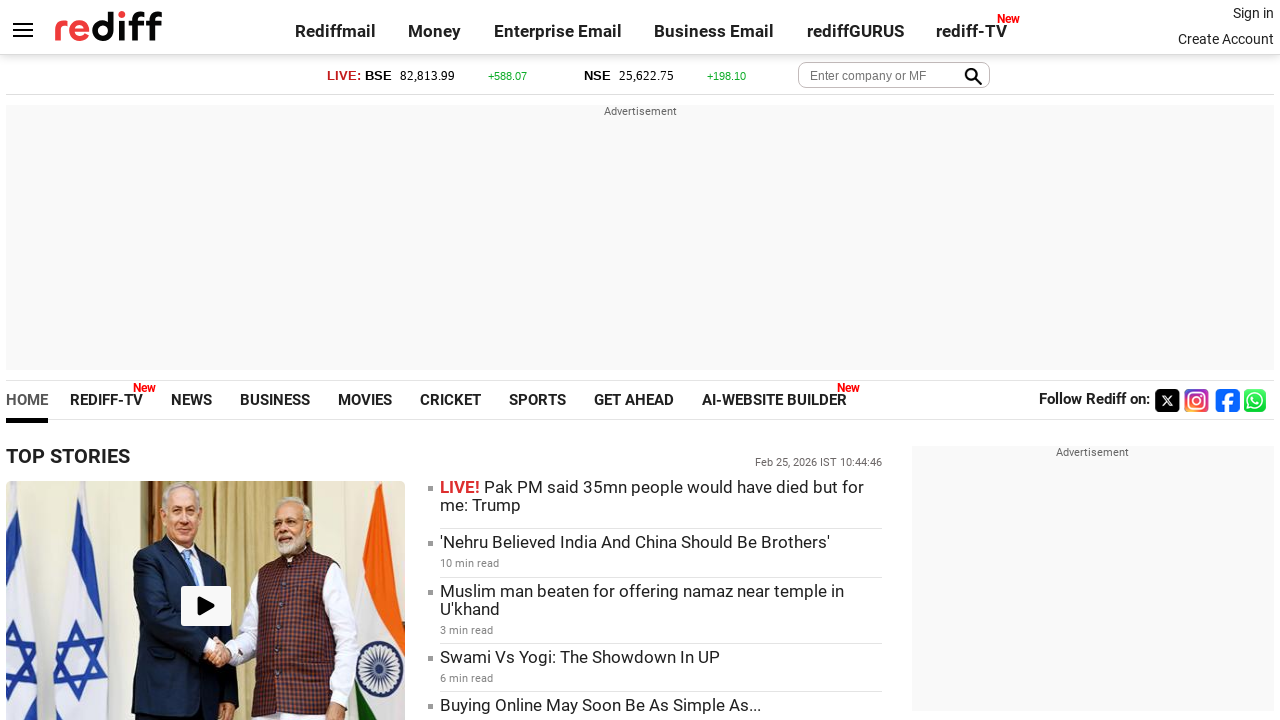

Checked visibility status of link - Visible: True
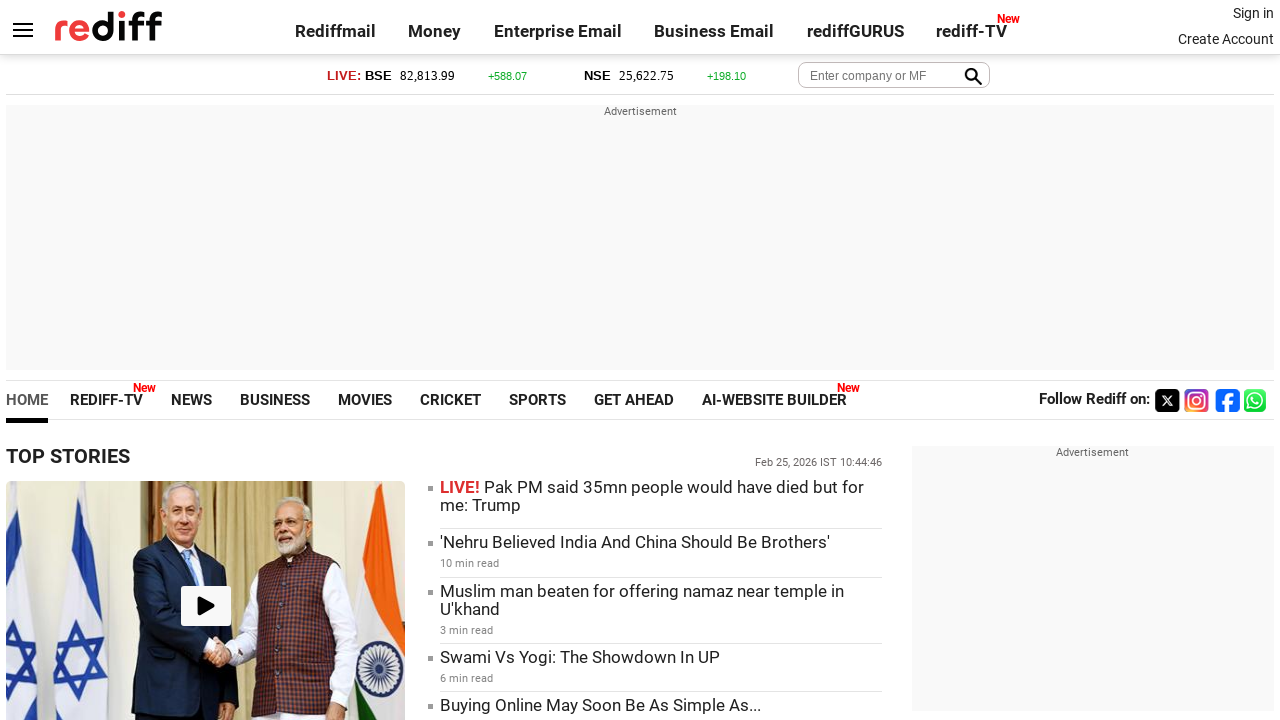

Retrieved text content of link: 'Rediffmail'
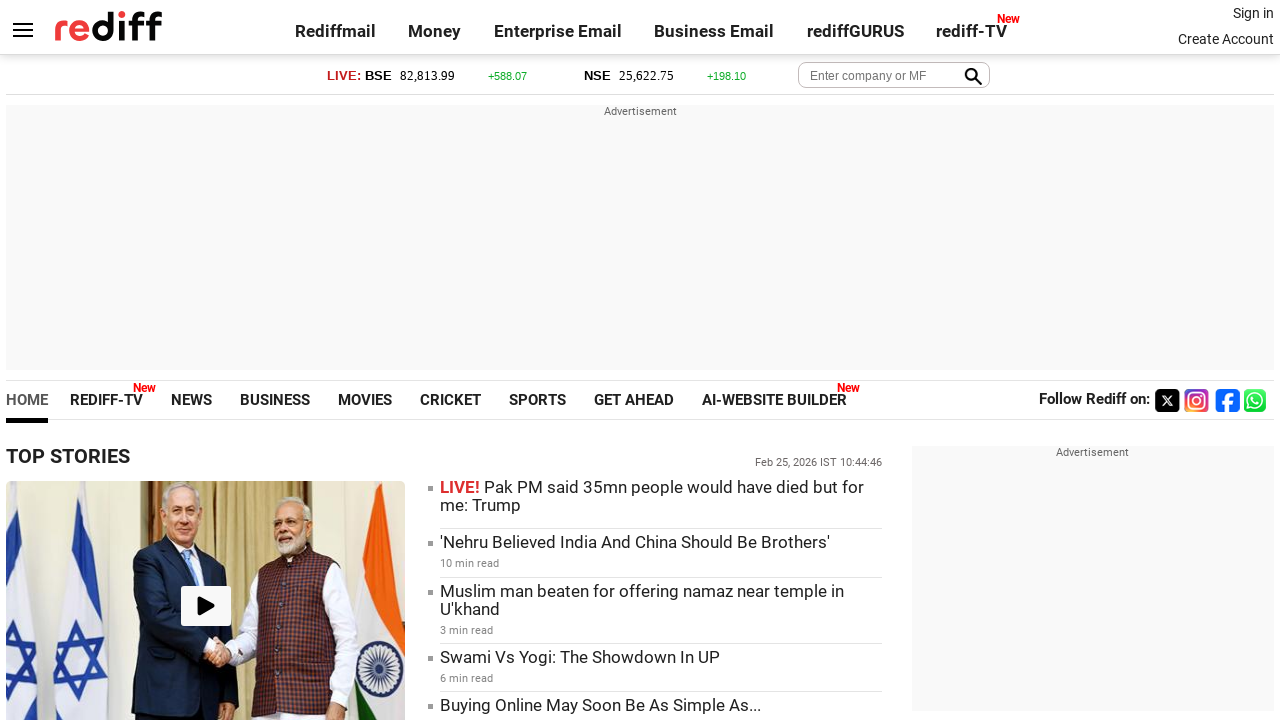

Checked visibility status of link - Visible: True
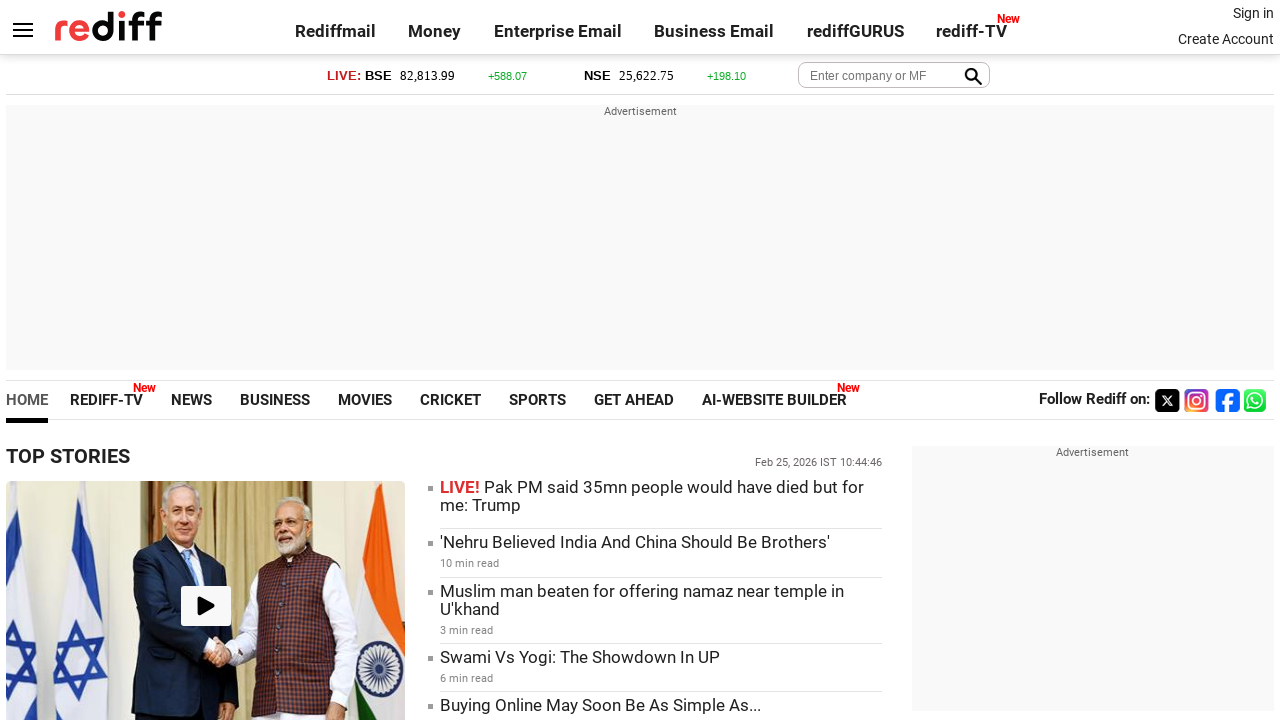

Retrieved text content of link: 'Money'
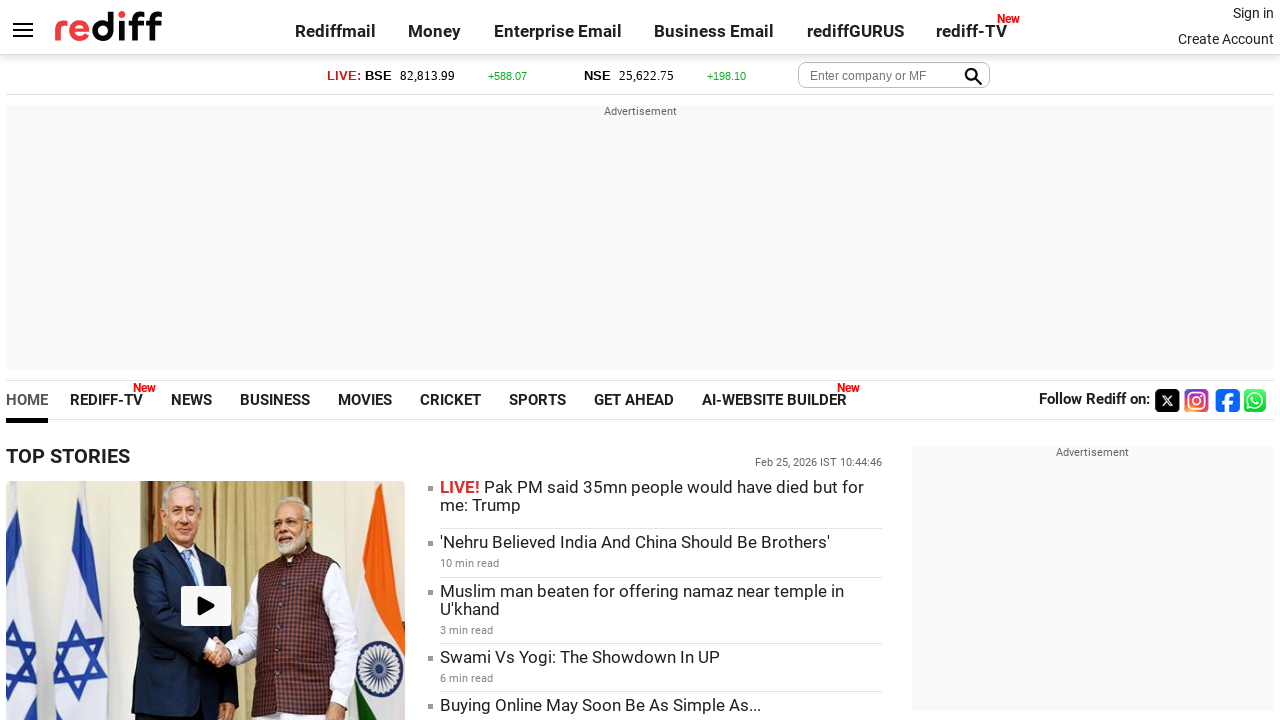

Checked visibility status of link - Visible: True
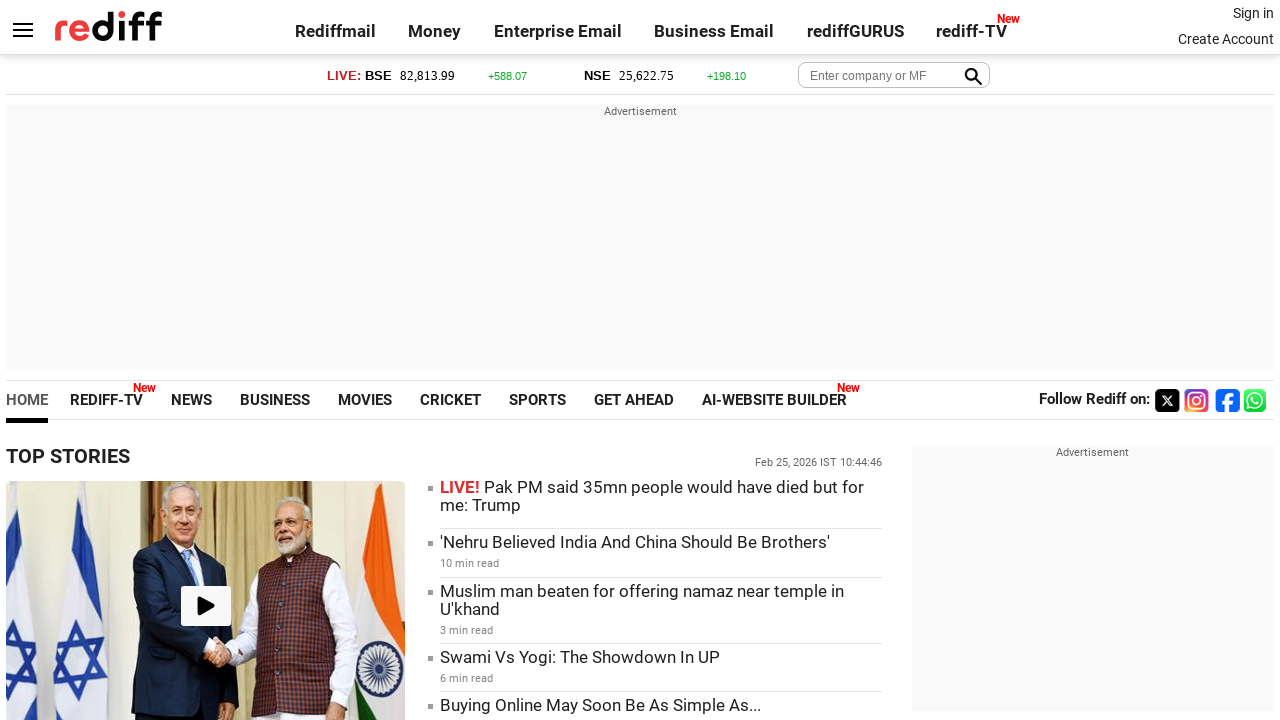

Retrieved text content of link: 'Enterprise Email'
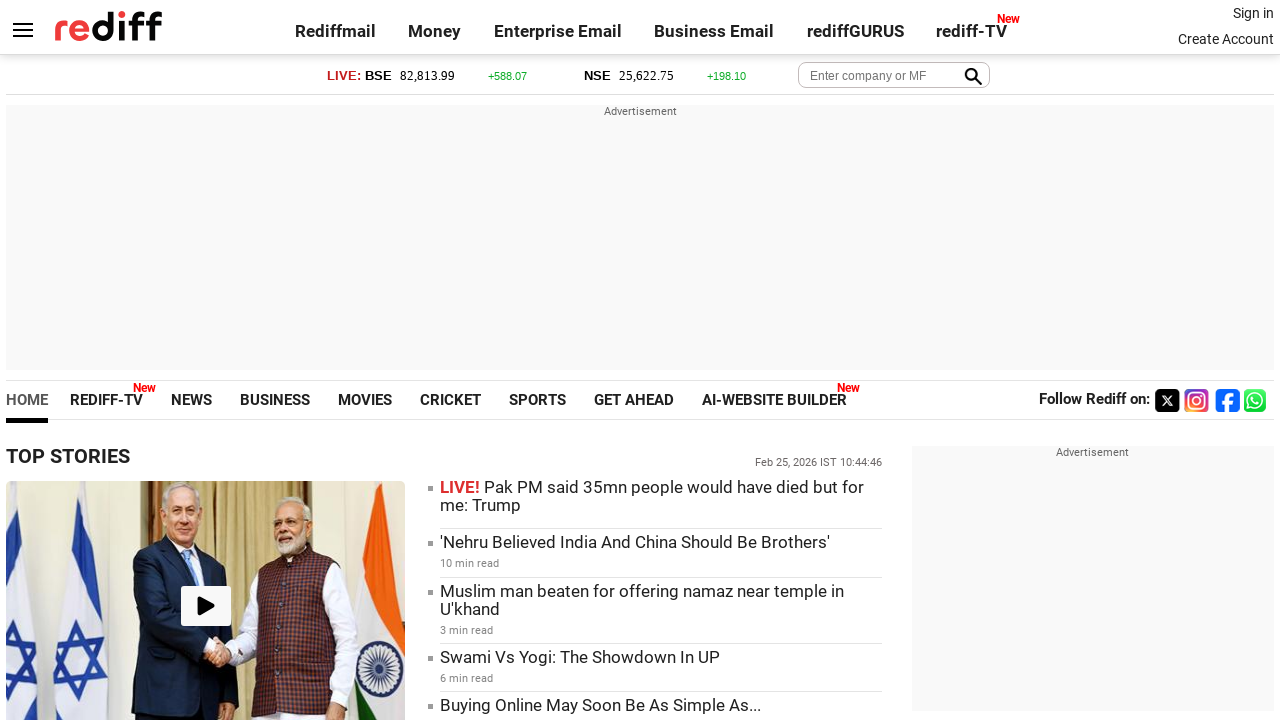

Checked visibility status of link - Visible: True
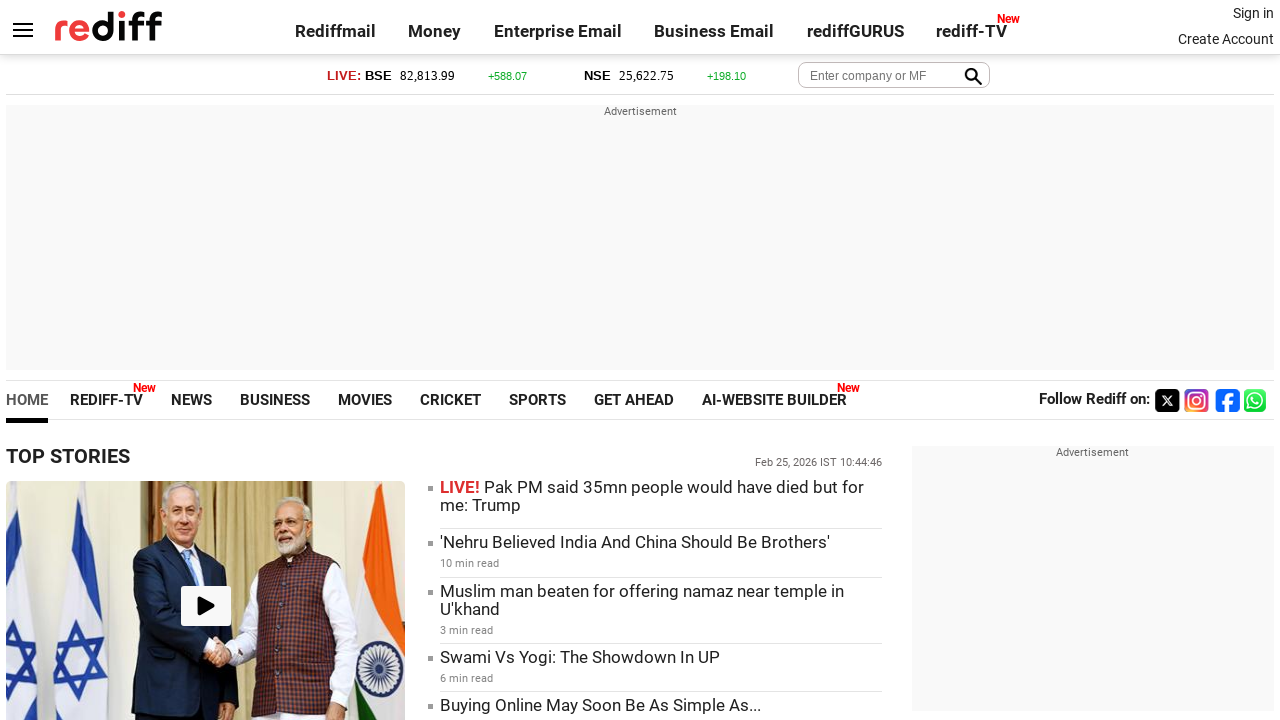

Retrieved text content of link: 'Business Email'
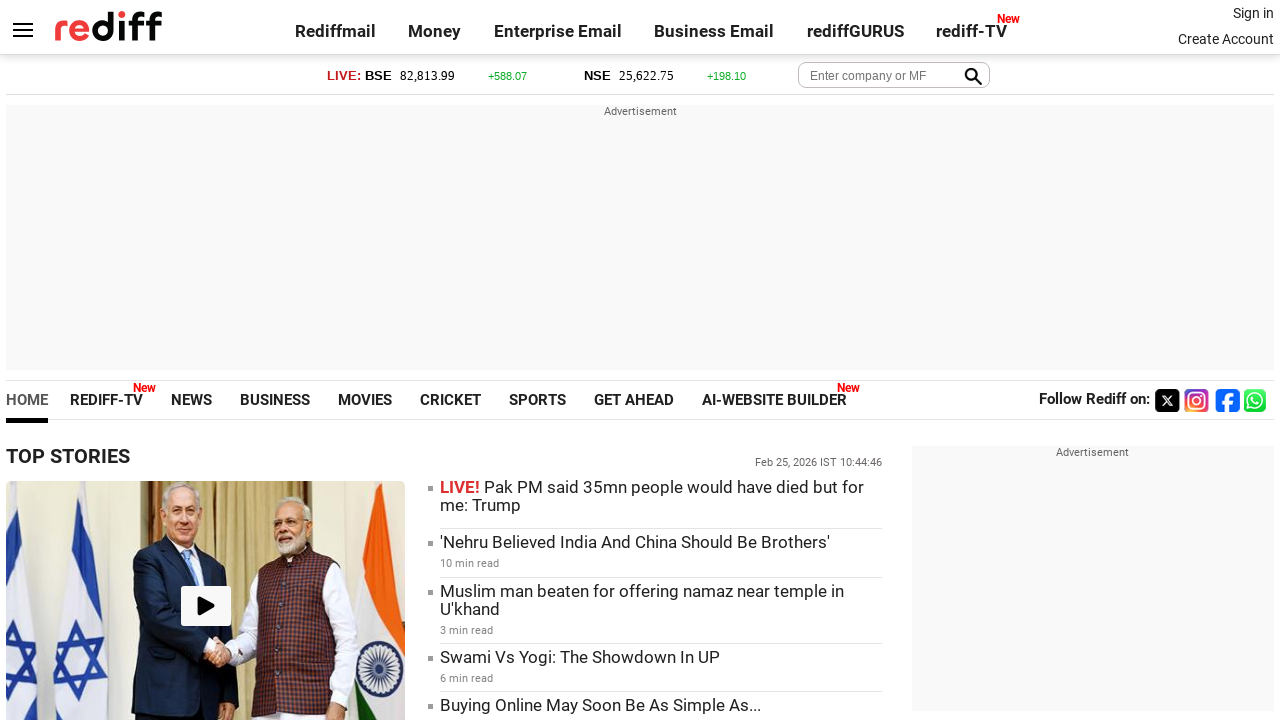

Checked visibility status of link - Visible: True
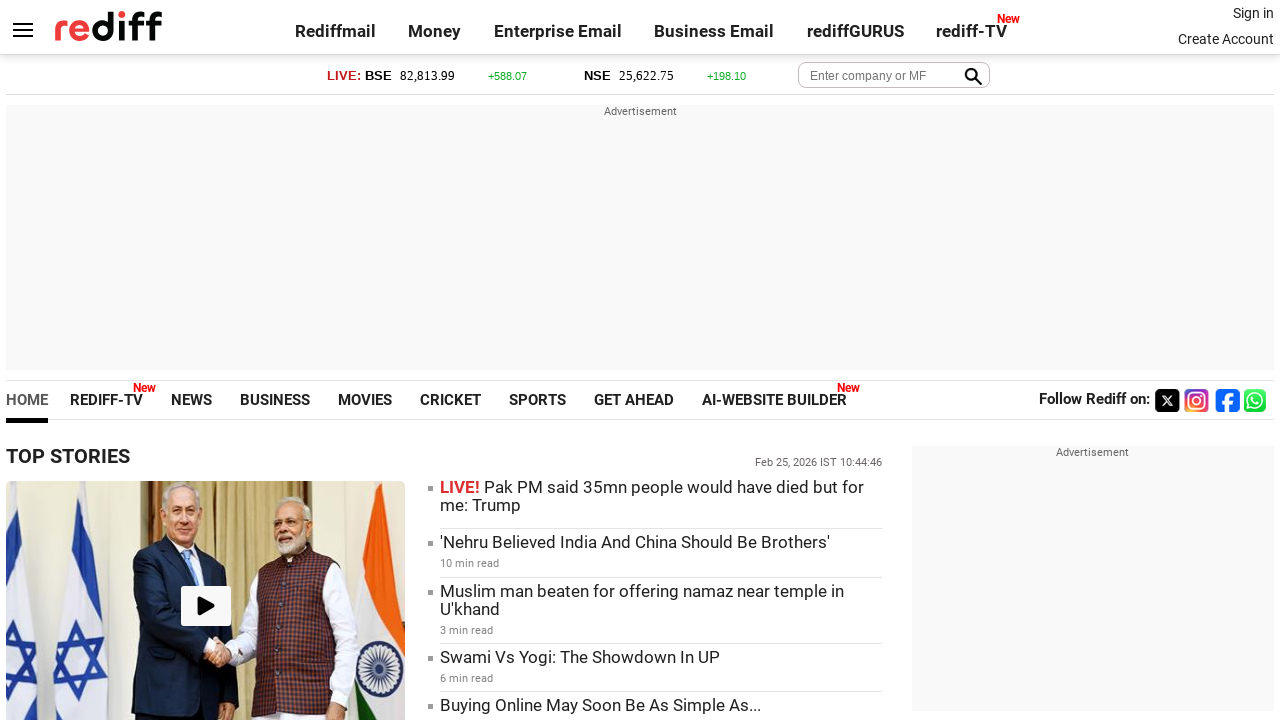

Retrieved text content of link: 'rediffGURUS'
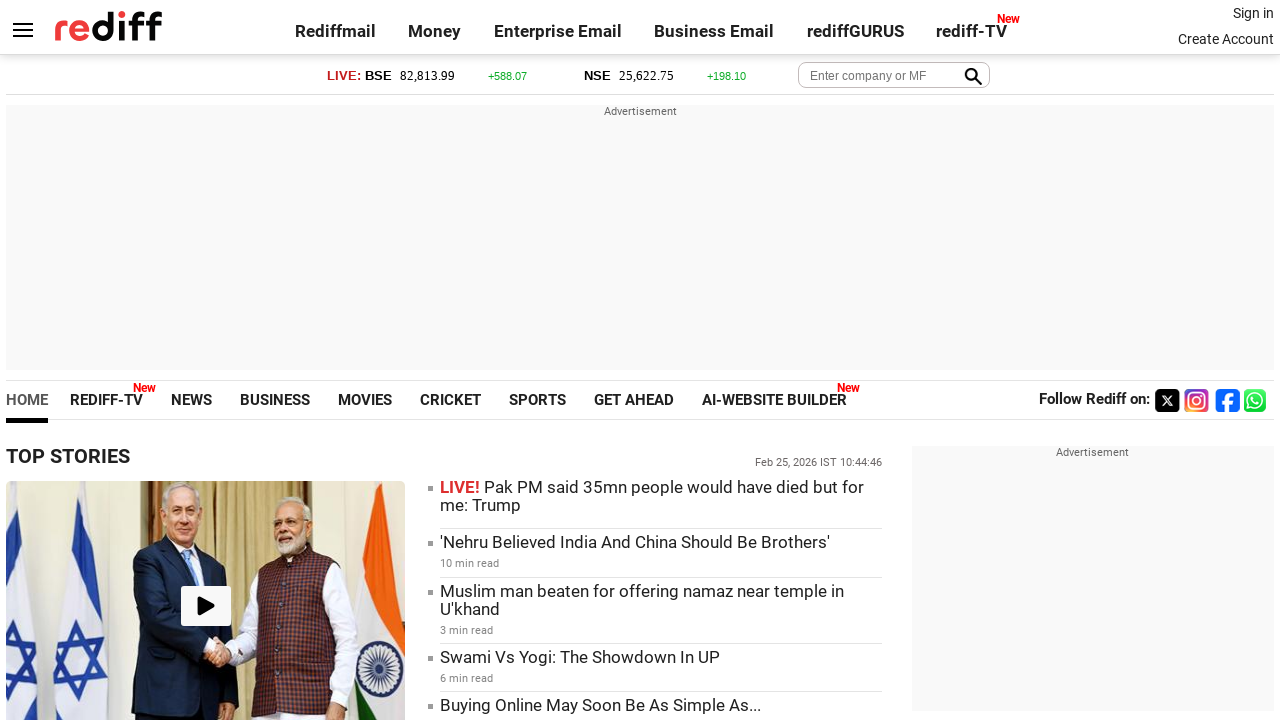

Checked visibility status of link - Visible: True
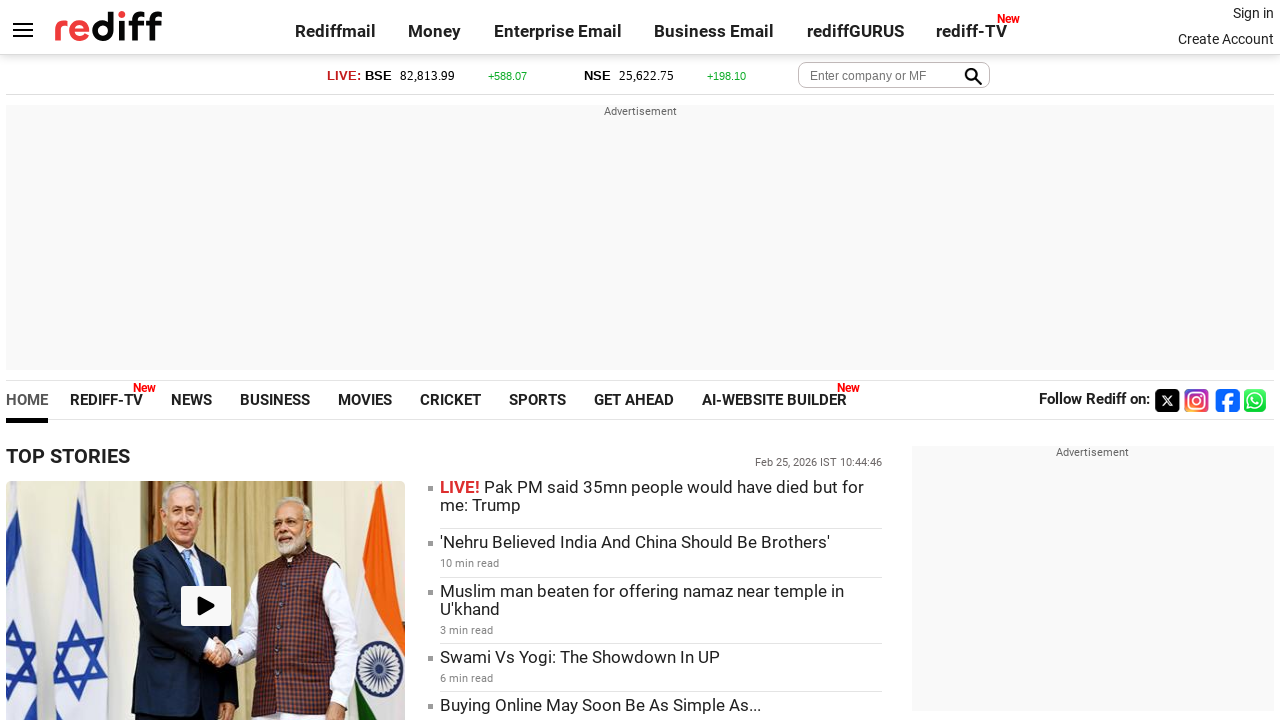

Retrieved text content of link: 'rediff-TV'
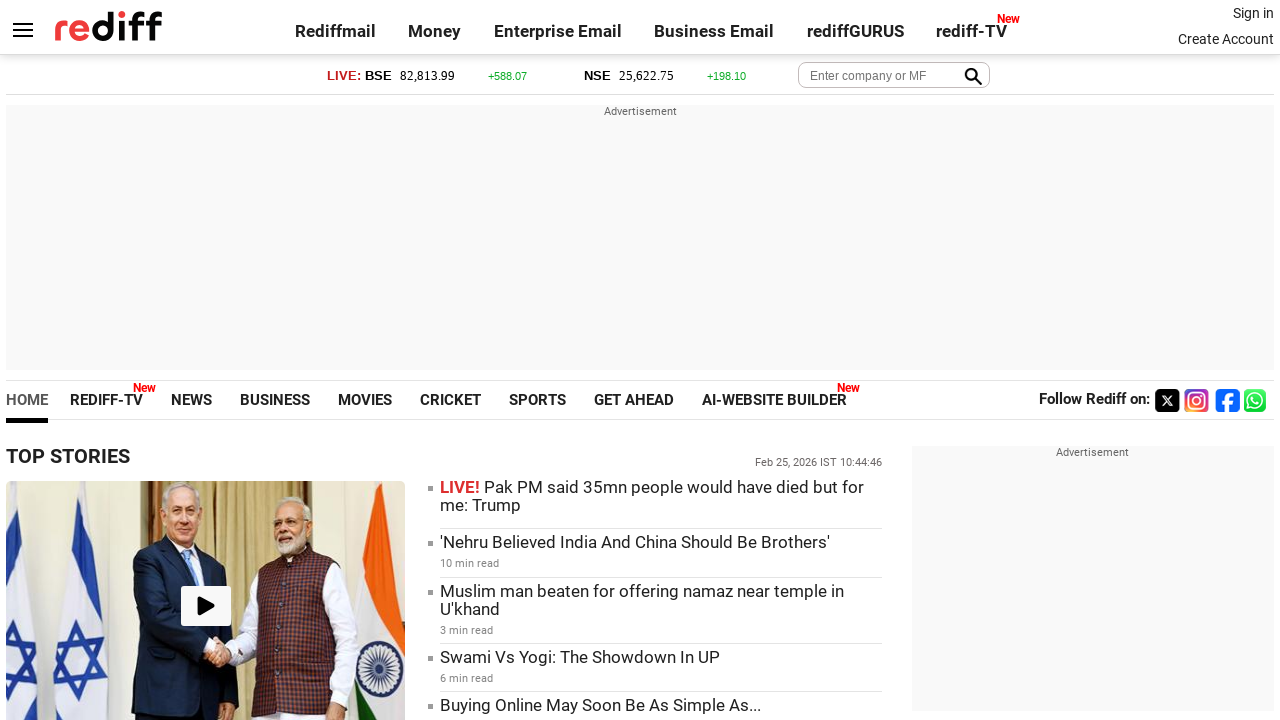

Checked visibility status of link - Visible: True
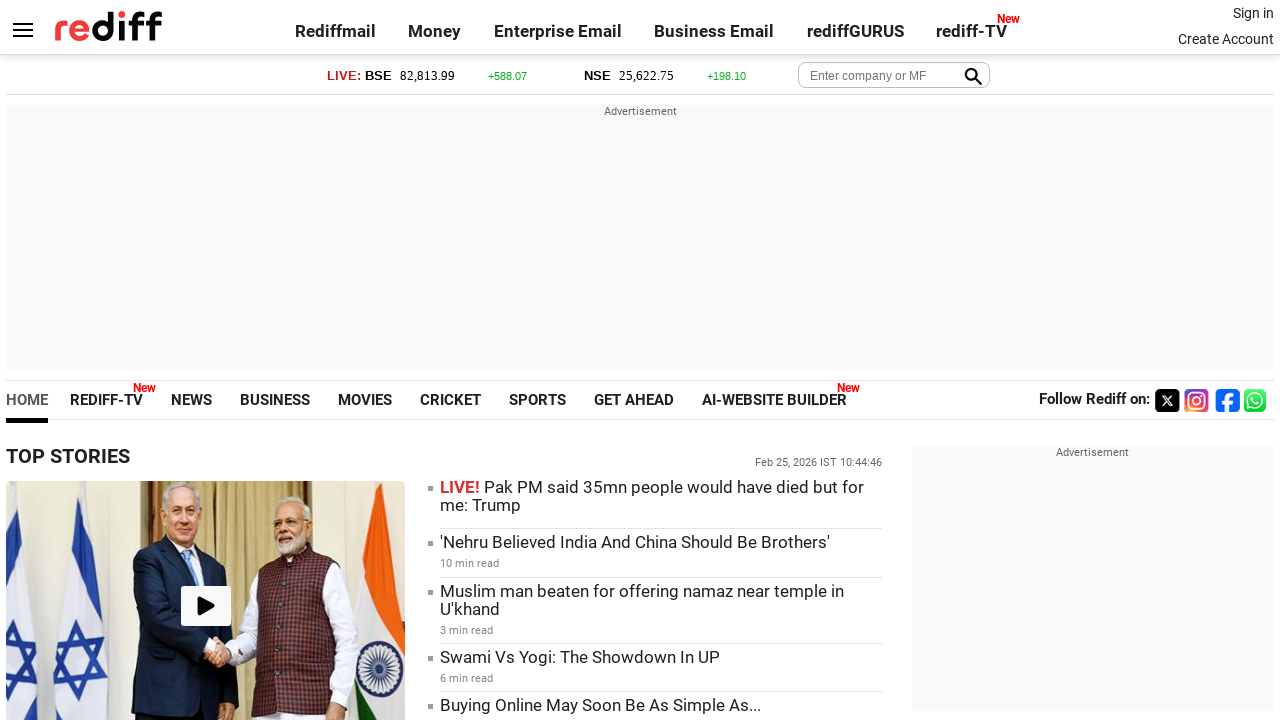

Retrieved text content of link: 'Sign in'
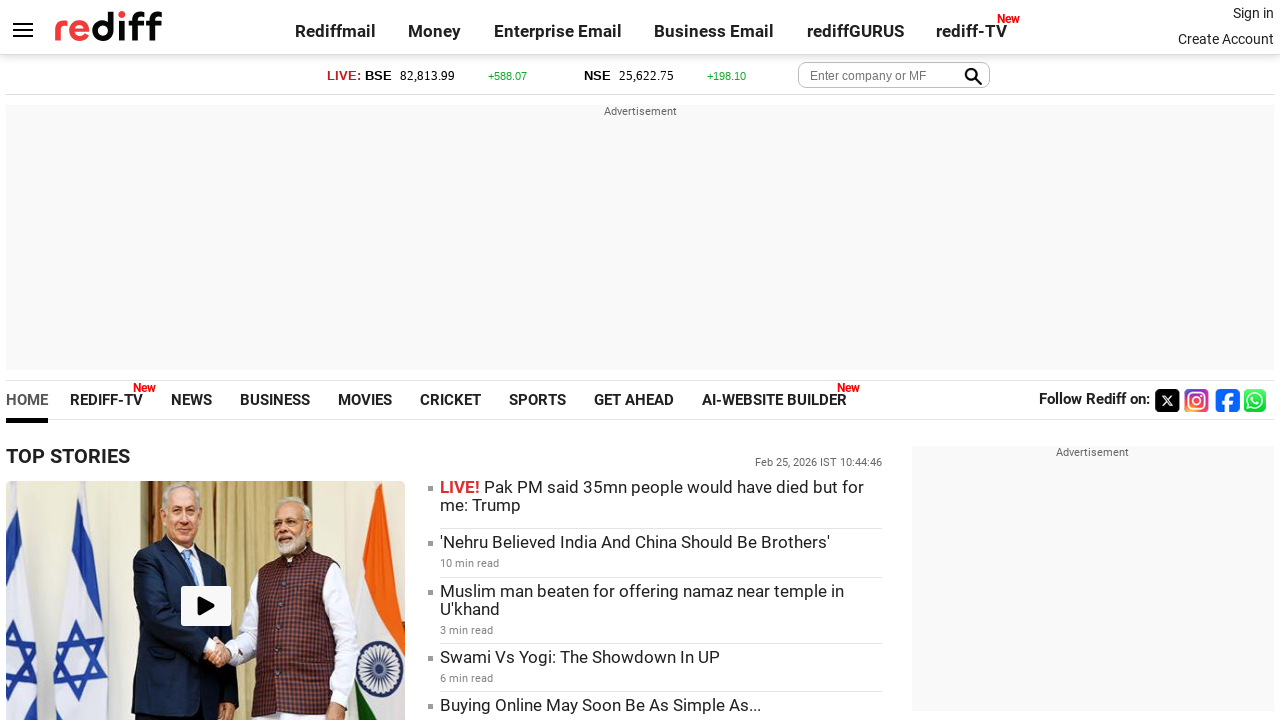

Checked visibility status of link - Visible: True
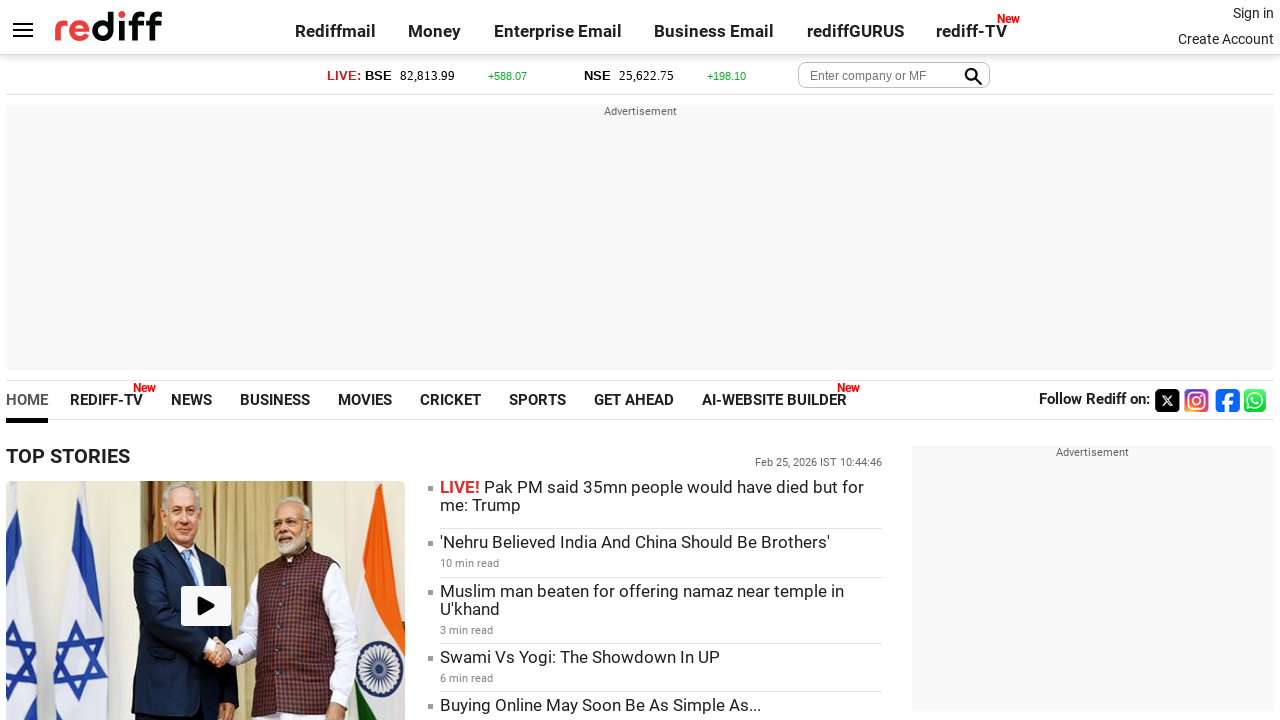

Retrieved text content of link: 'Create Account'
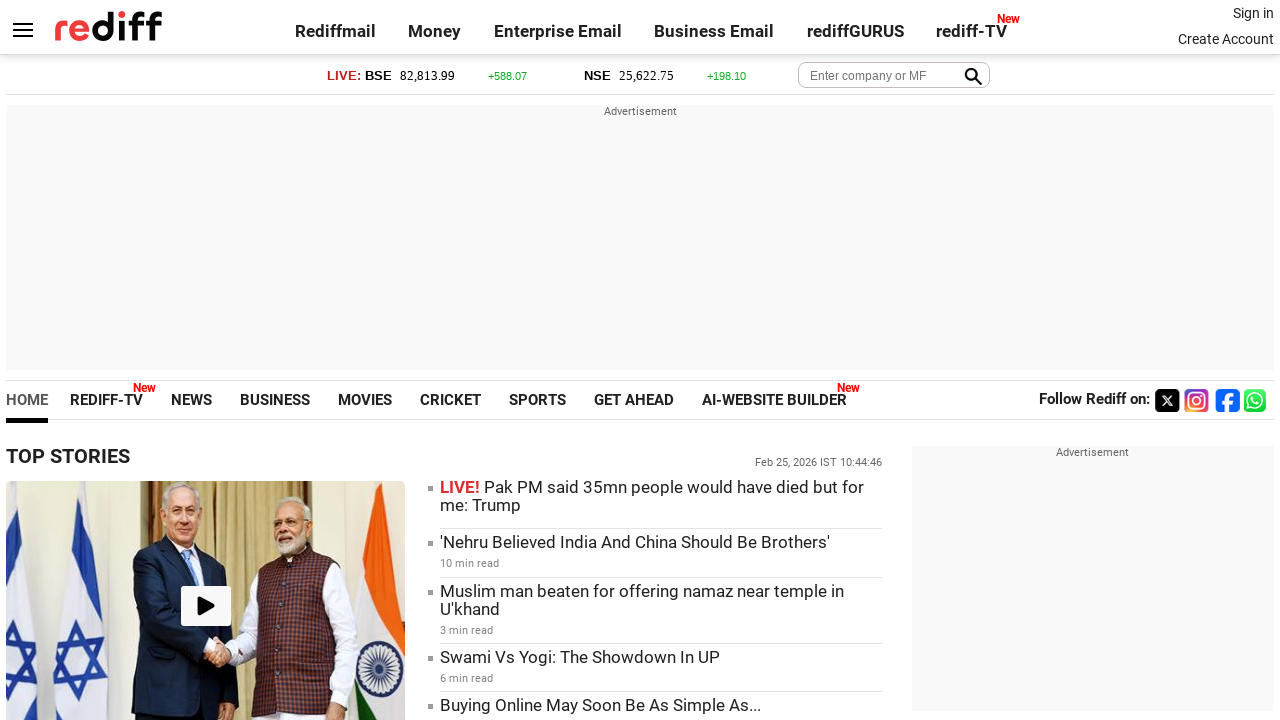

Checked visibility status of link - Visible: True
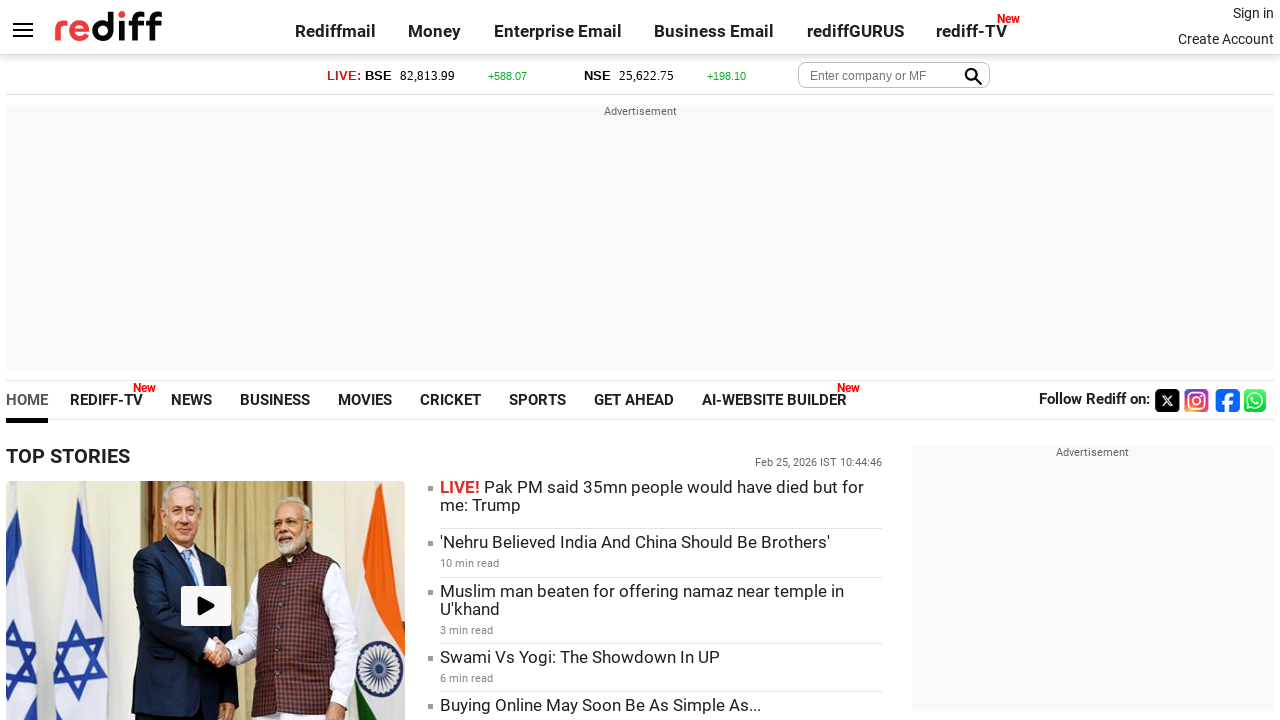

Retrieved text content of link: 'REDIFF-TV'
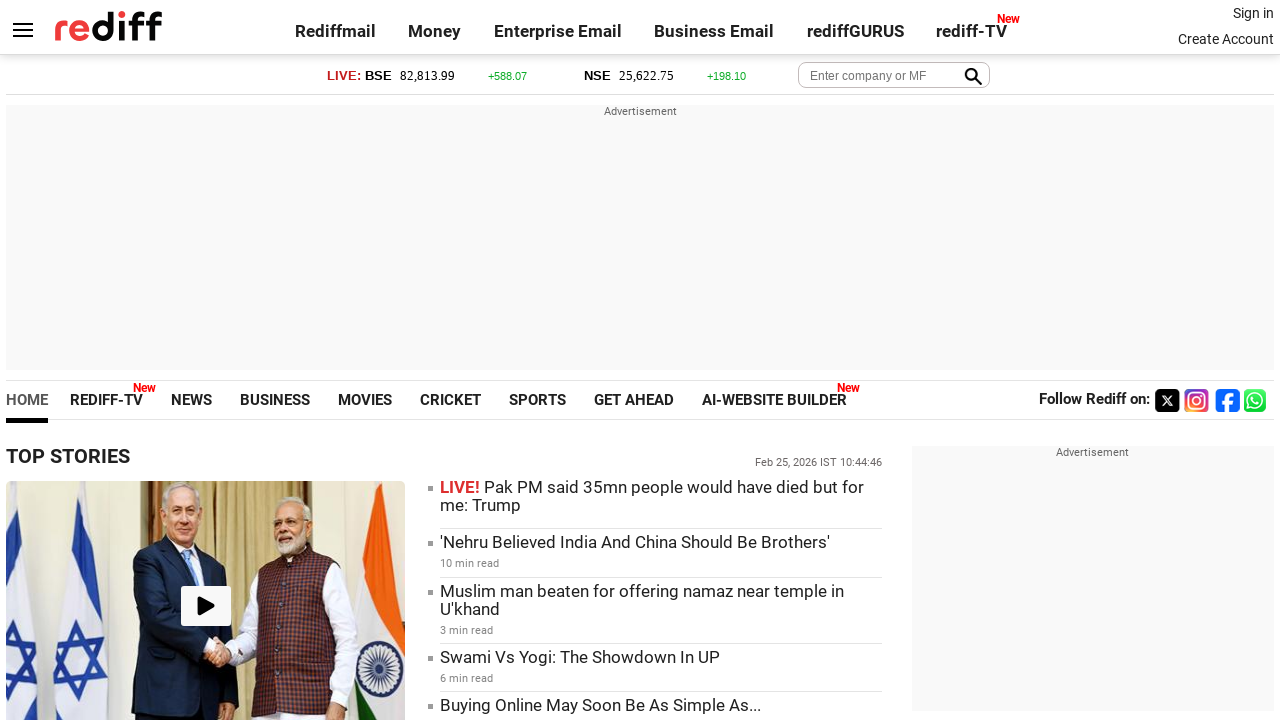

Checked visibility status of link - Visible: True
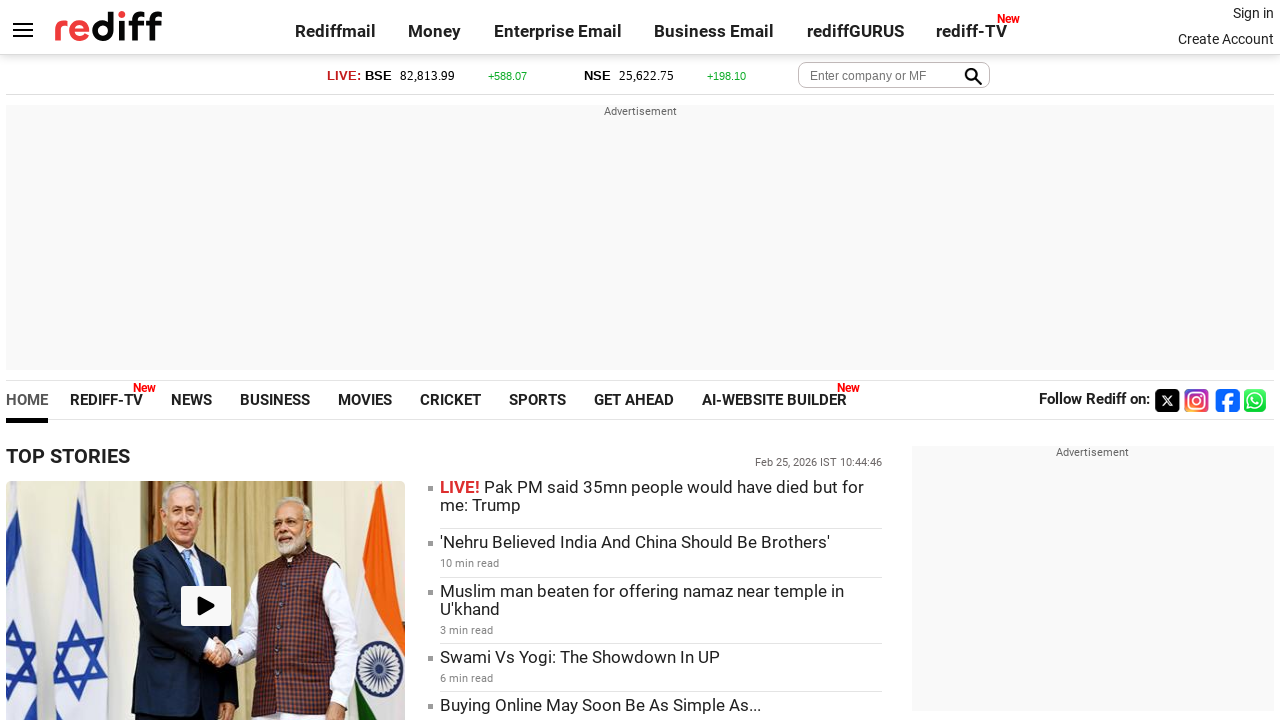

Retrieved text content of link: 'NEWS'
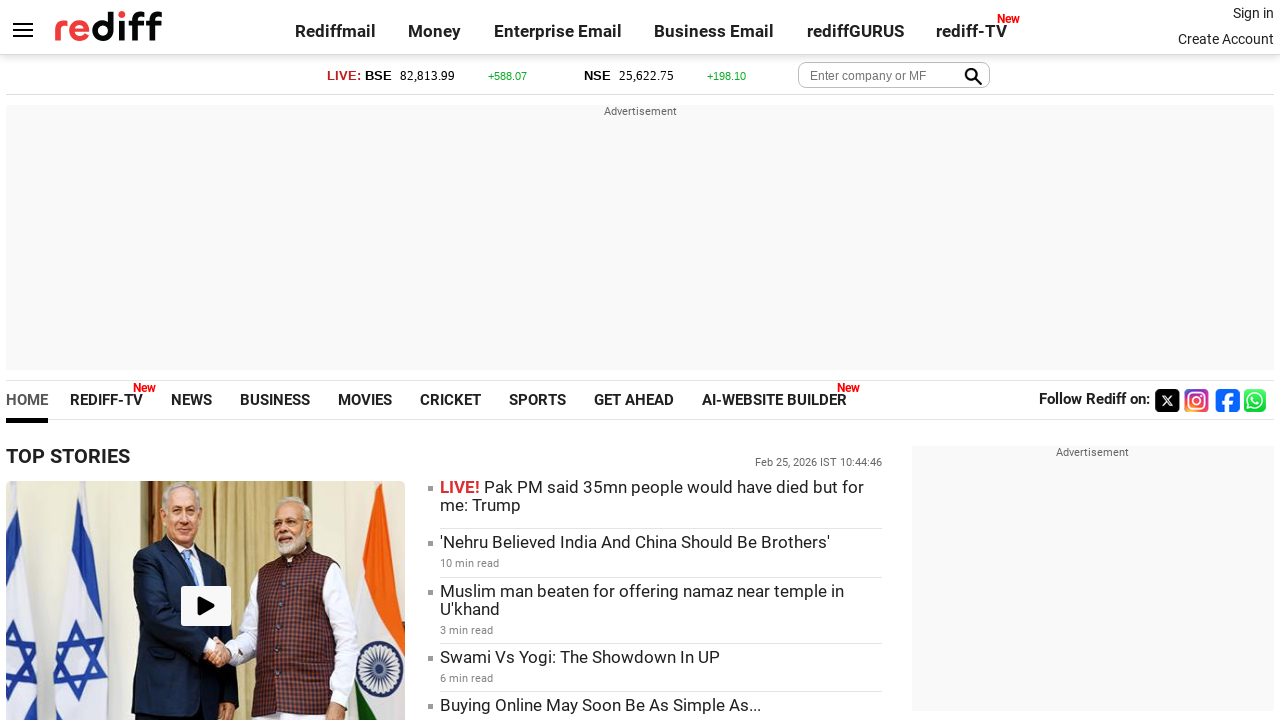

Checked visibility status of link - Visible: True
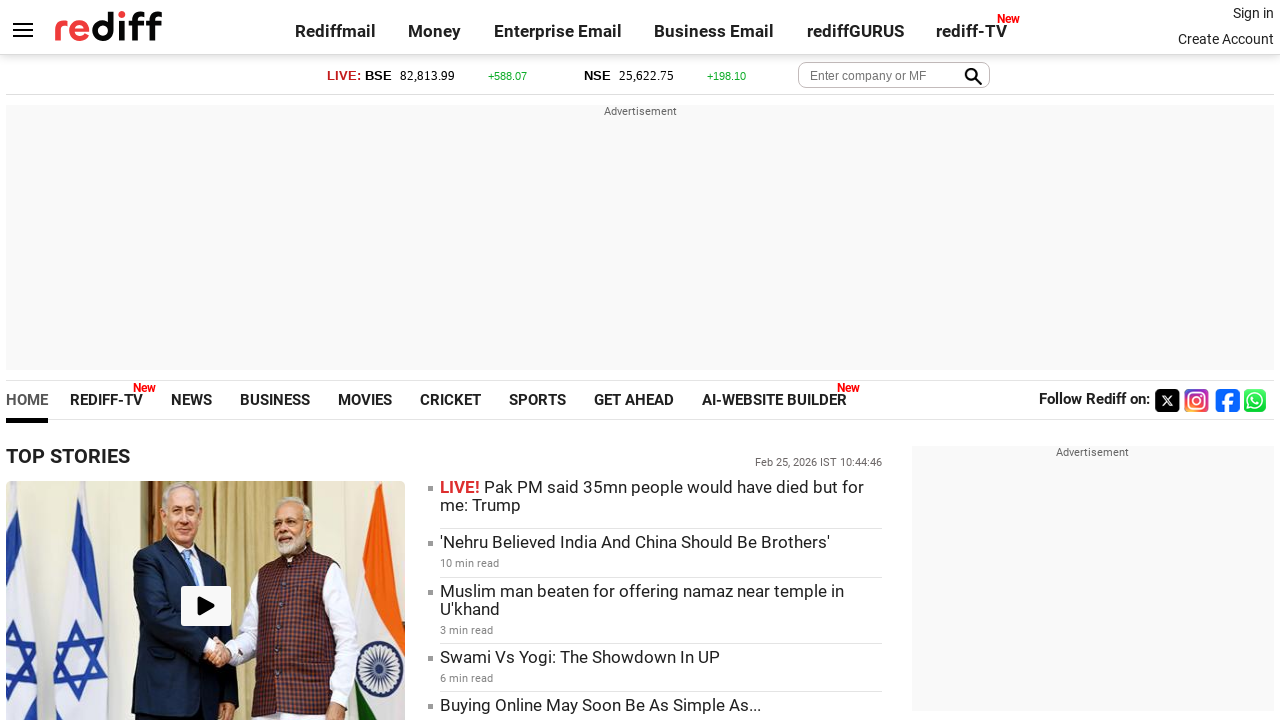

Retrieved text content of link: 'BUSINESS'
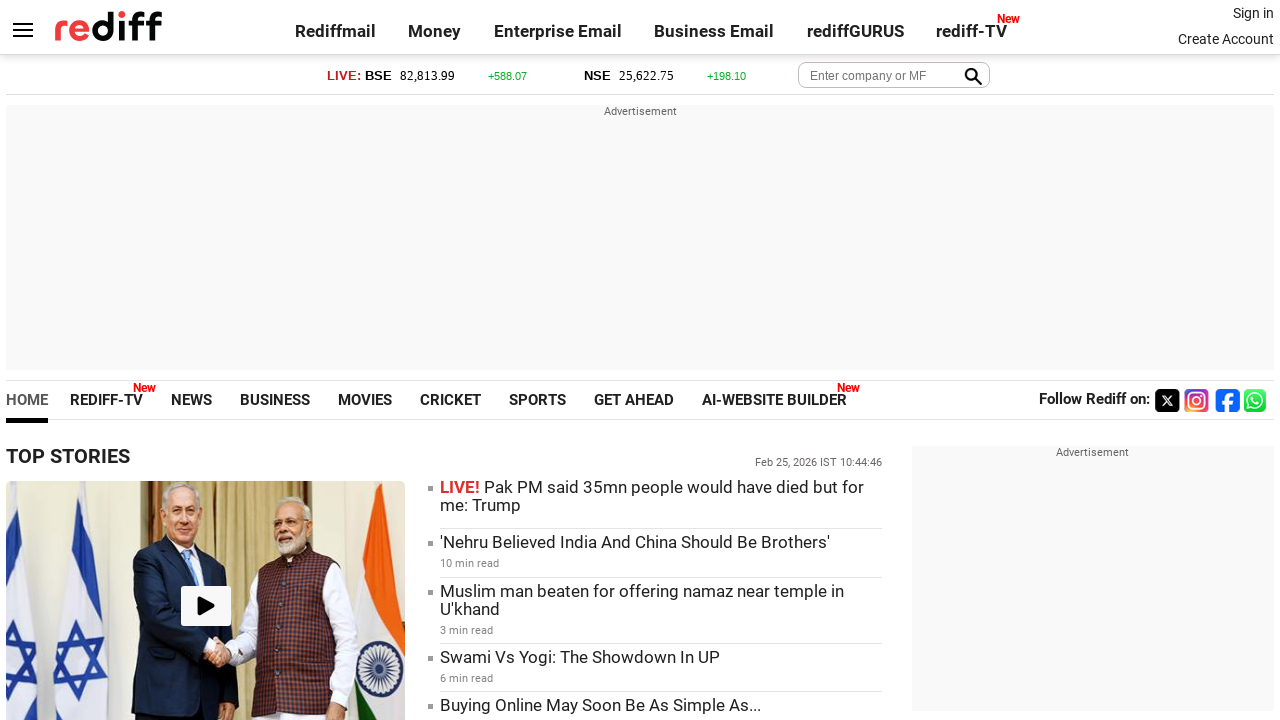

Checked visibility status of link - Visible: True
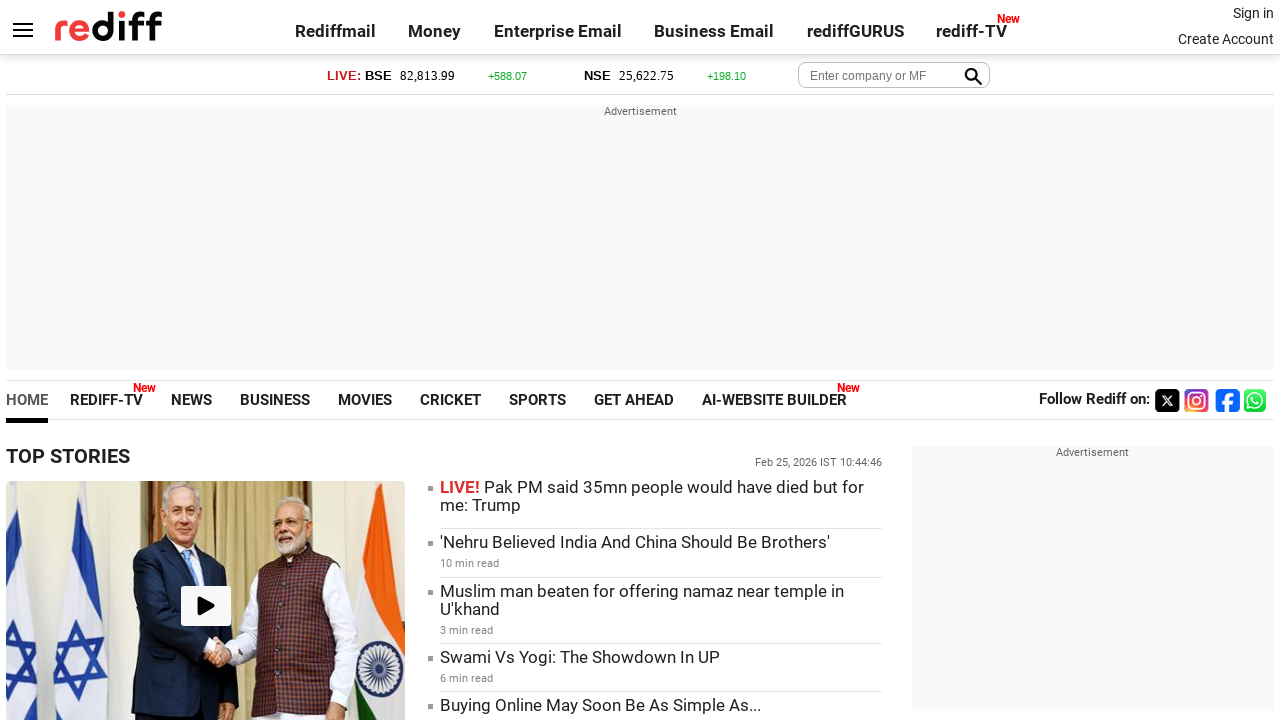

Retrieved text content of link: 'MOVIES'
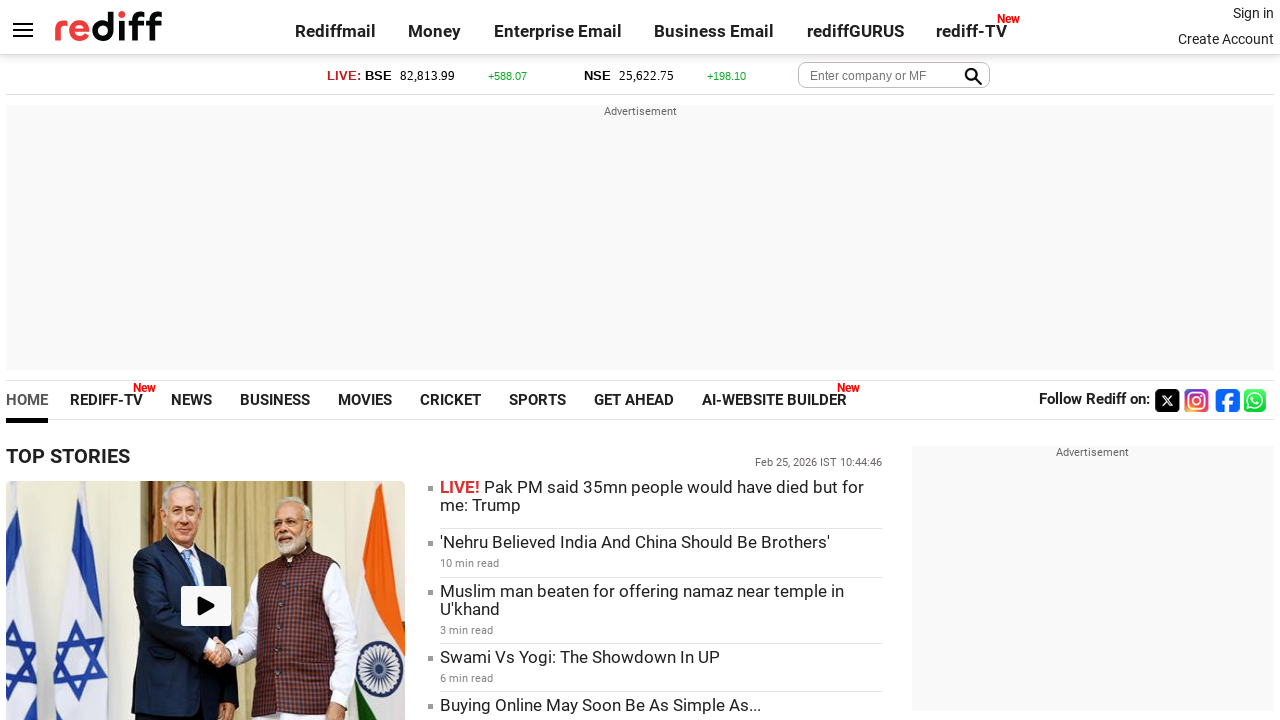

Checked visibility status of link - Visible: True
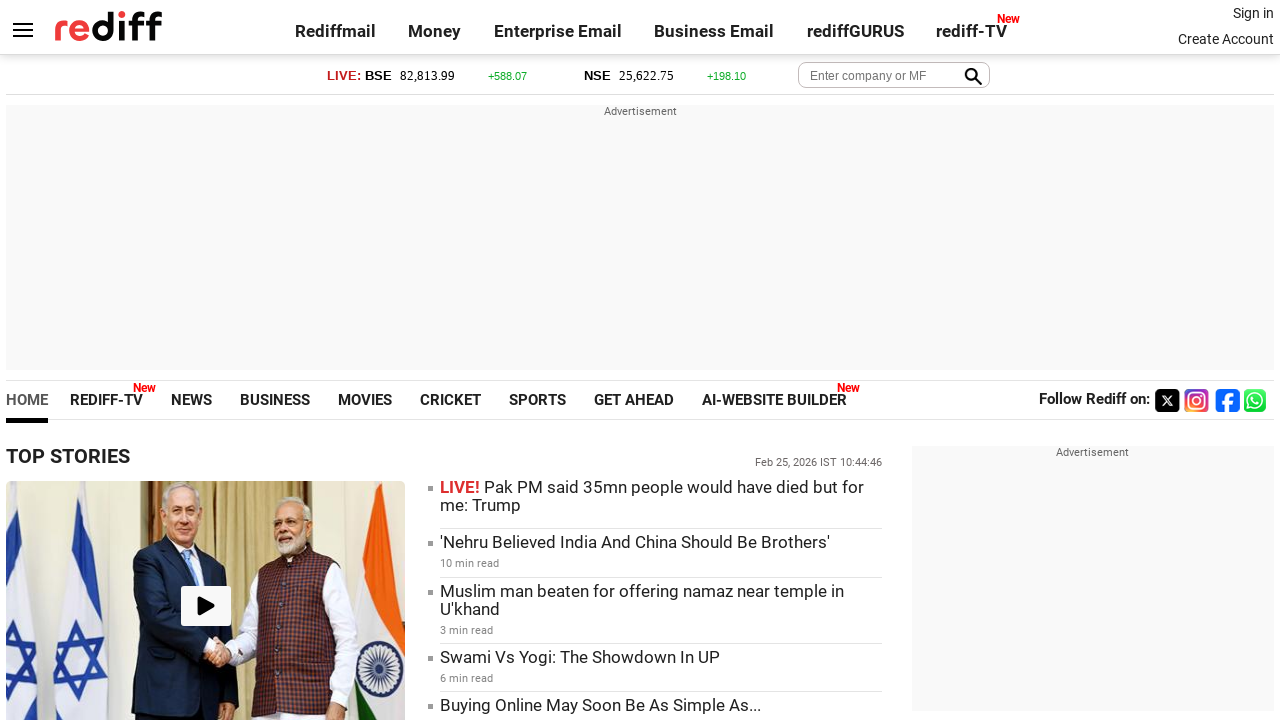

Retrieved text content of link: 'CRICKET'
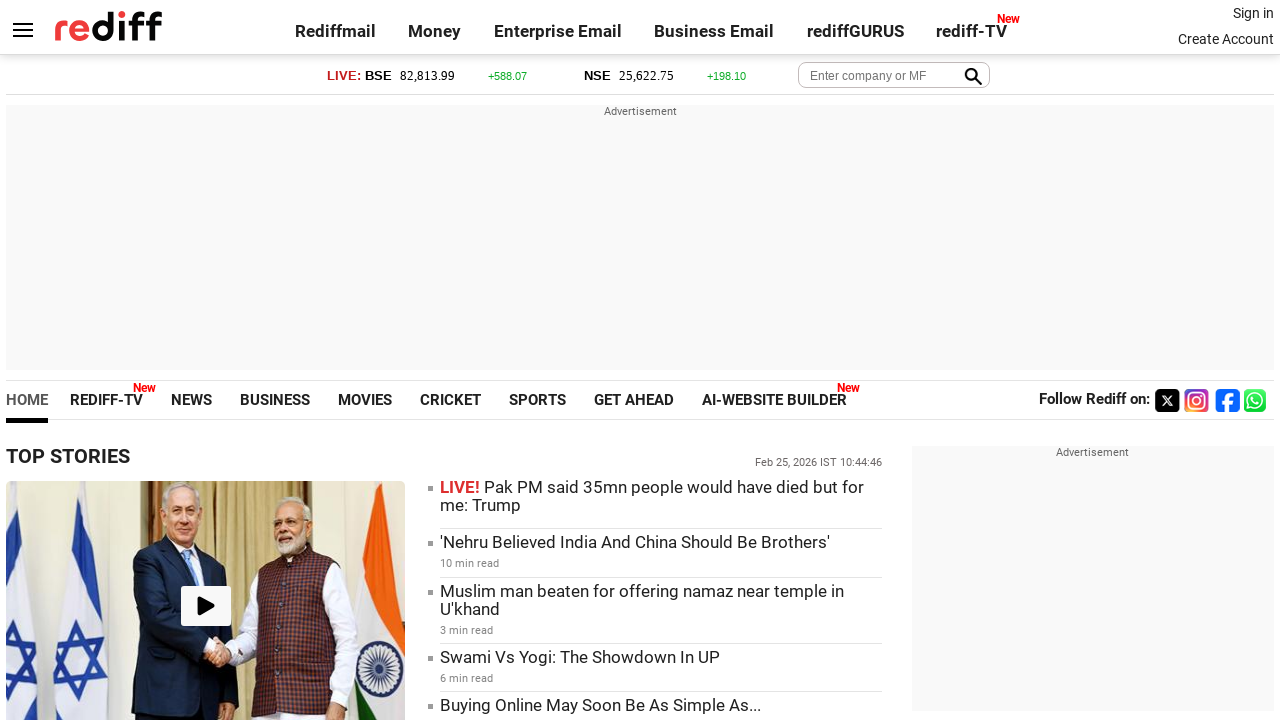

Checked visibility status of link - Visible: True
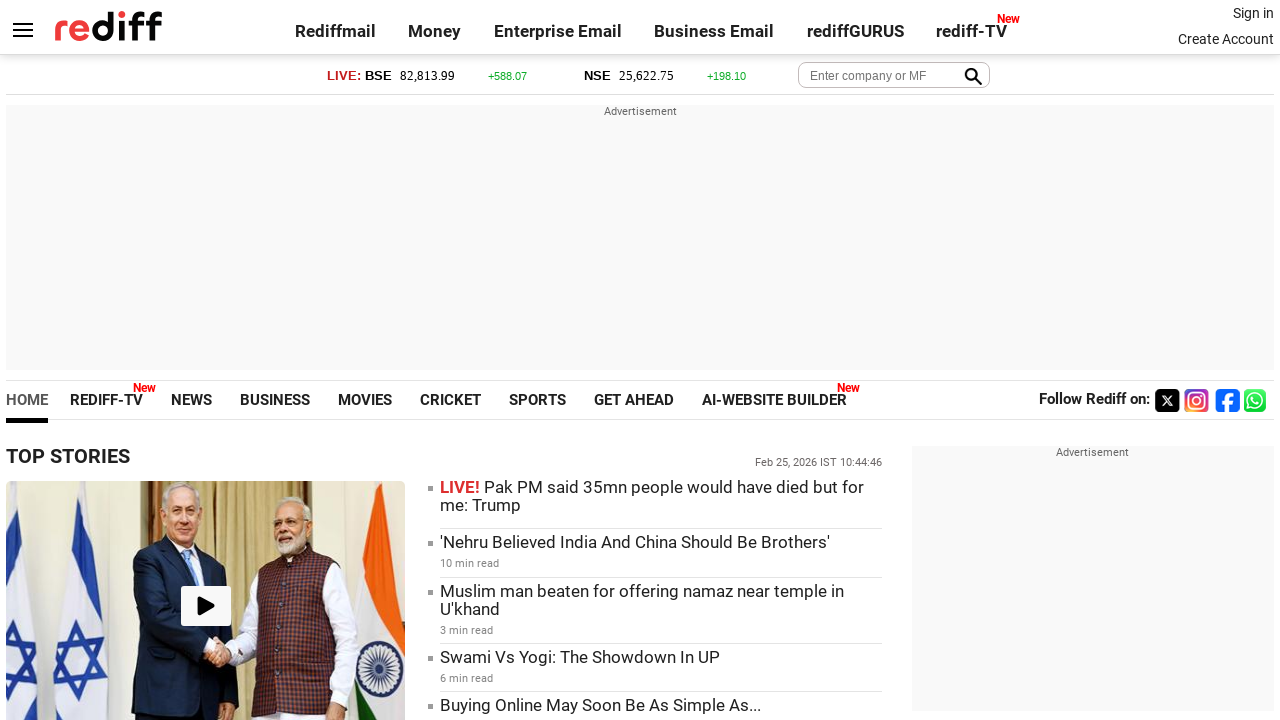

Retrieved text content of link: 'SPORTS'
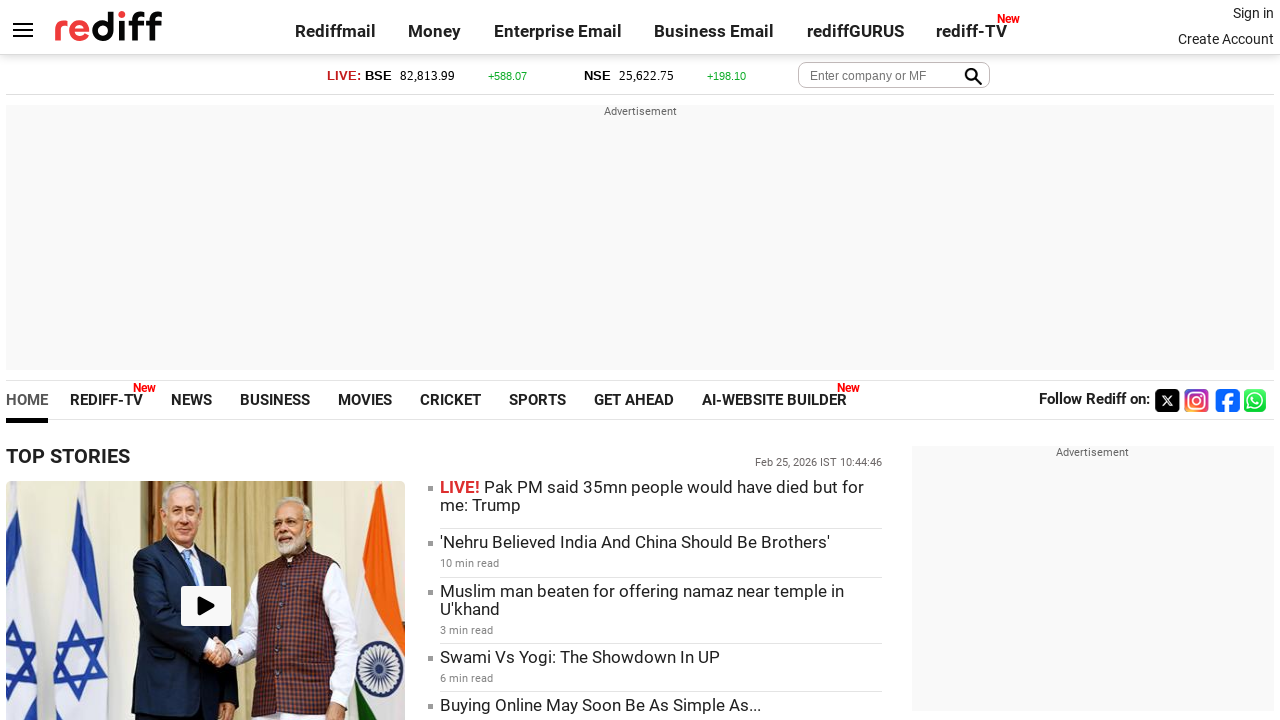

Checked visibility status of link - Visible: True
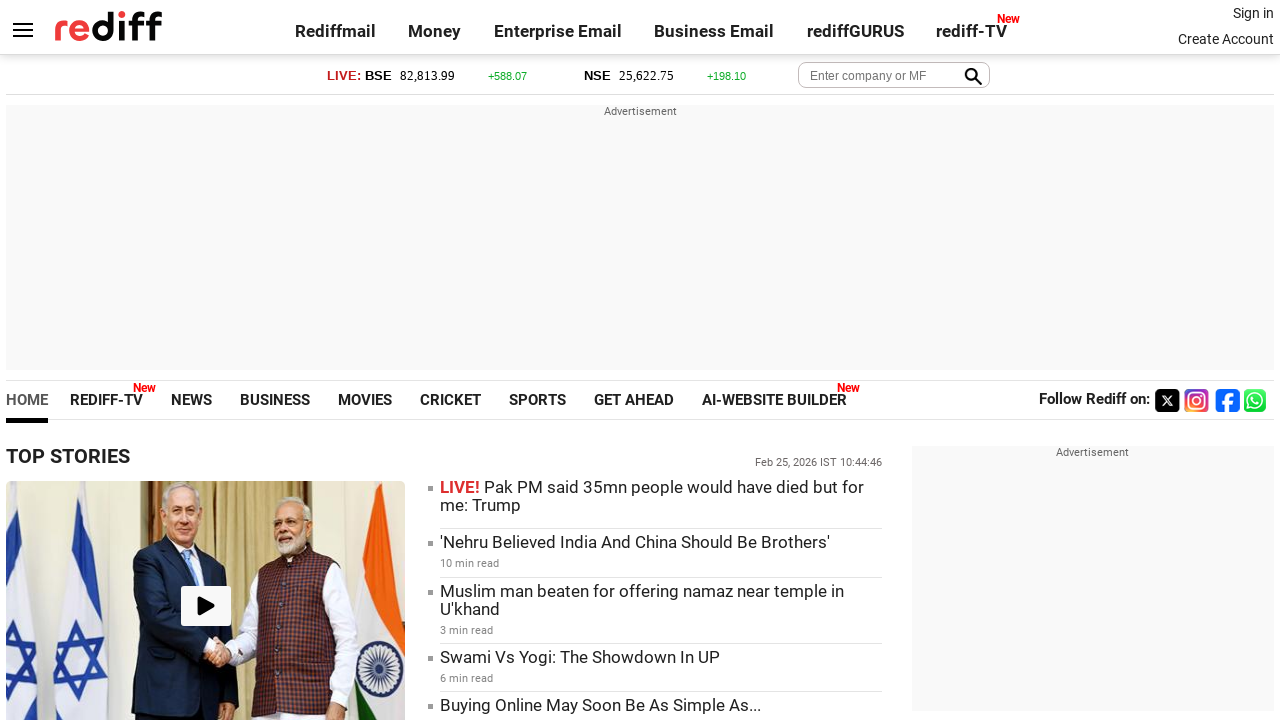

Retrieved text content of link: 'GET AHEAD'
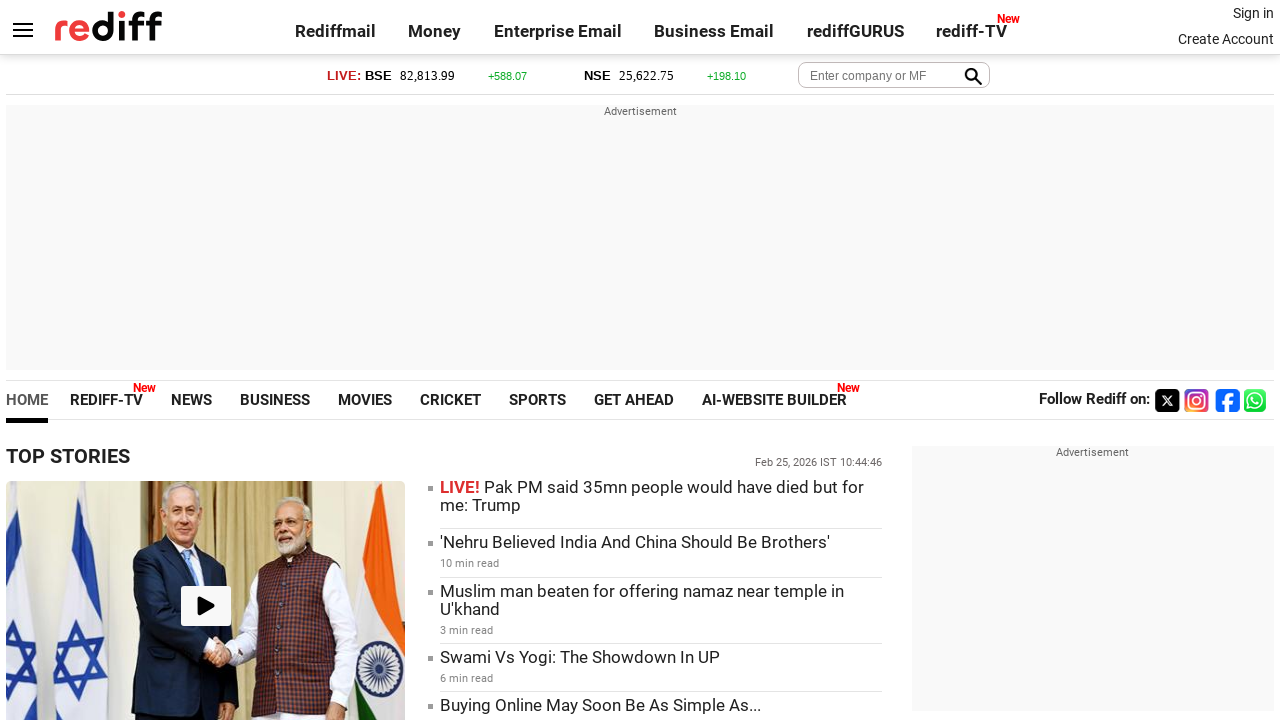

Checked visibility status of link - Visible: True
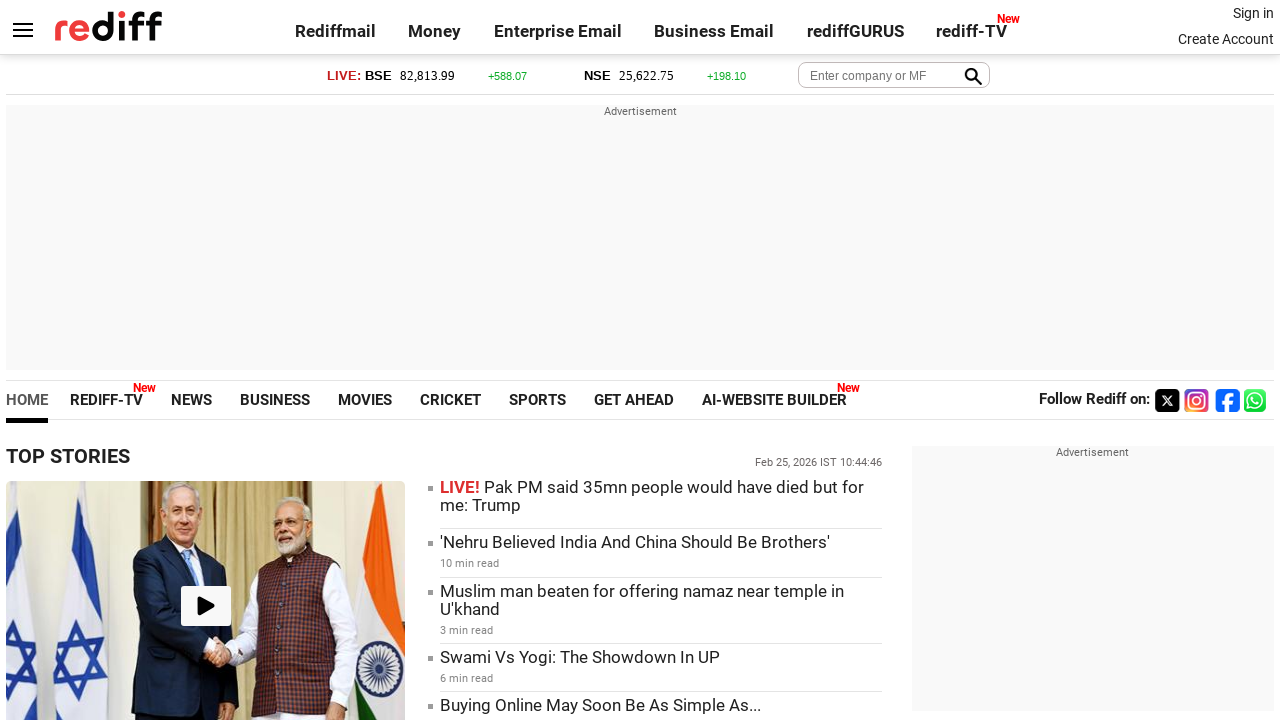

Retrieved text content of link: 'AI-WEBSITE BUILDER'
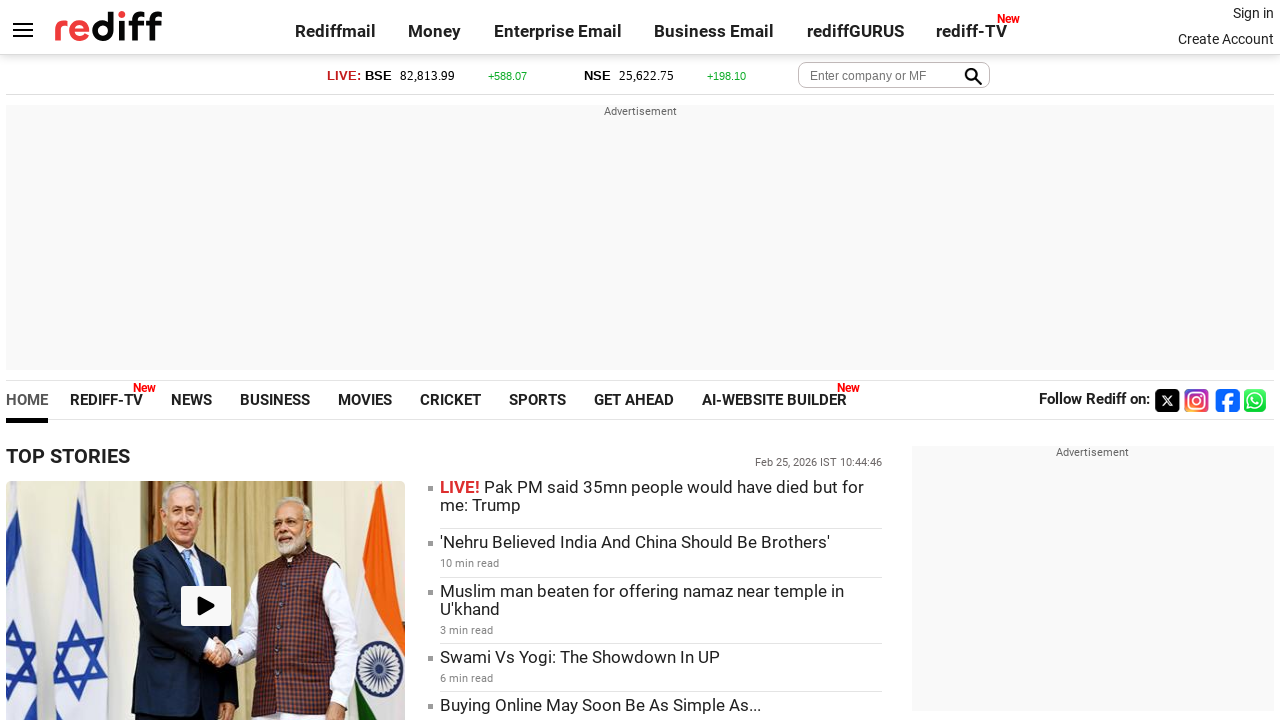

Checked visibility status of link - Visible: True
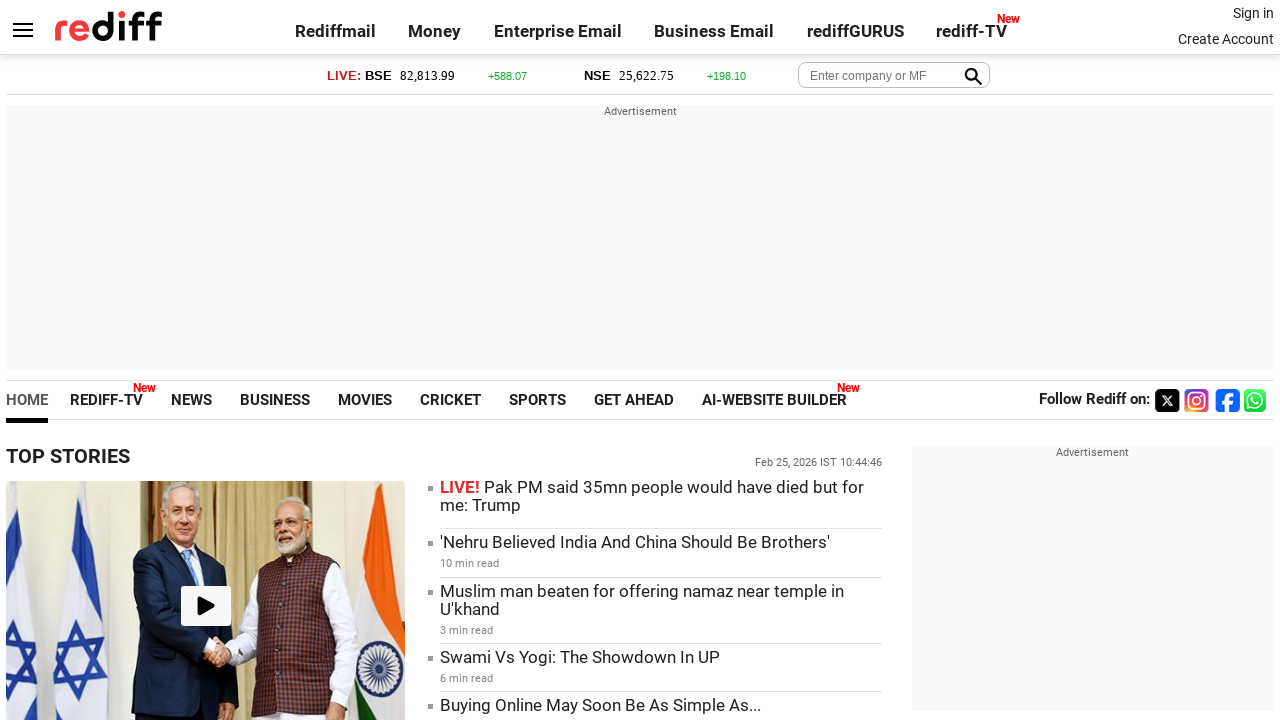

Retrieved text content of link: ''
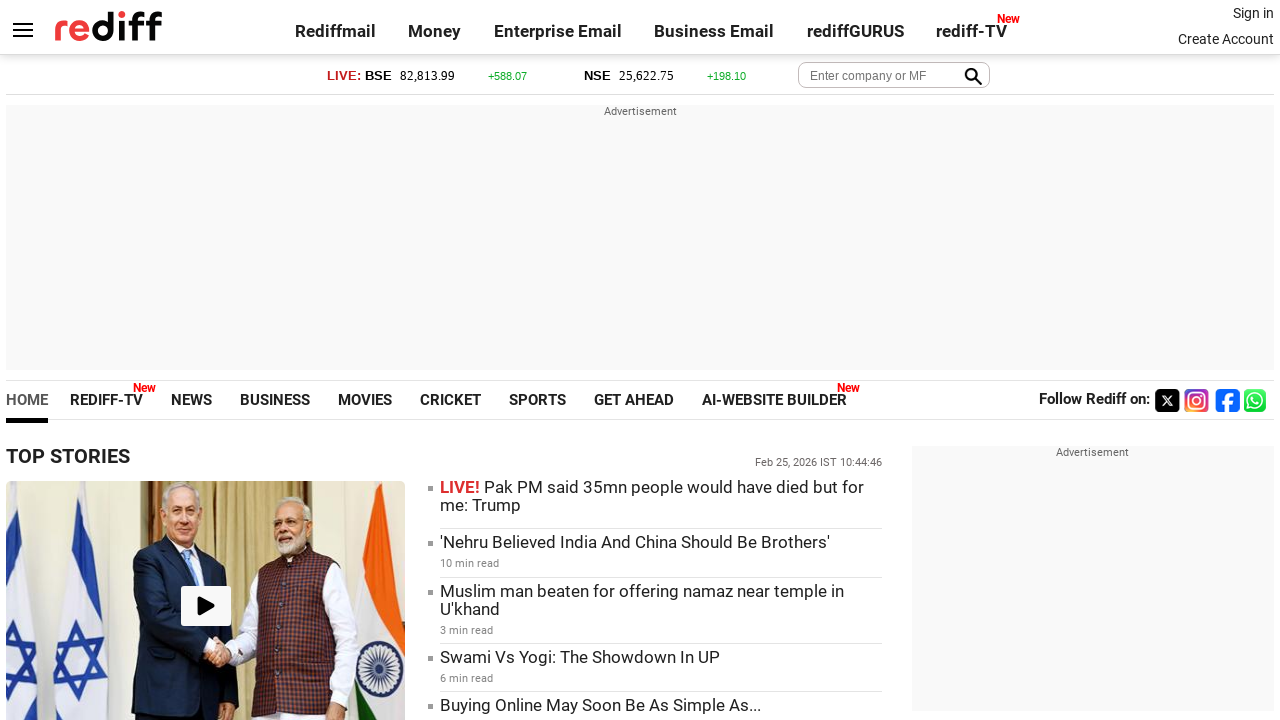

Checked visibility status of link - Visible: True
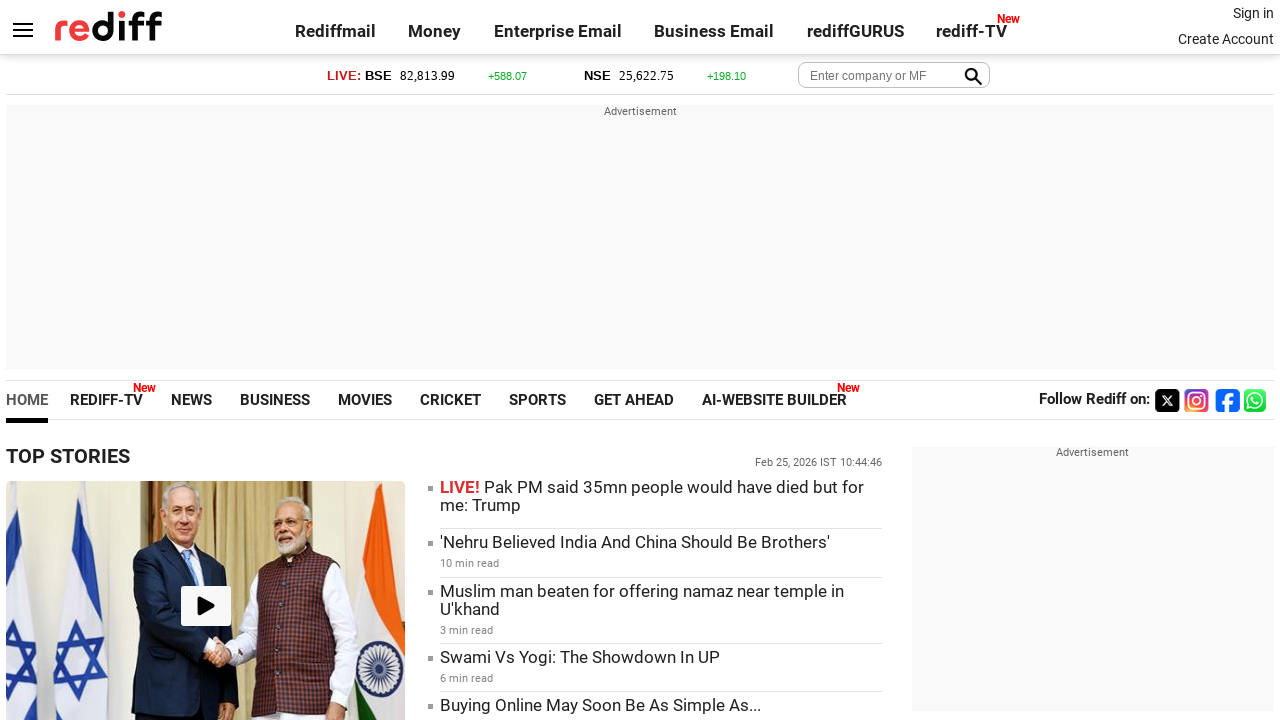

Retrieved text content of link: ''
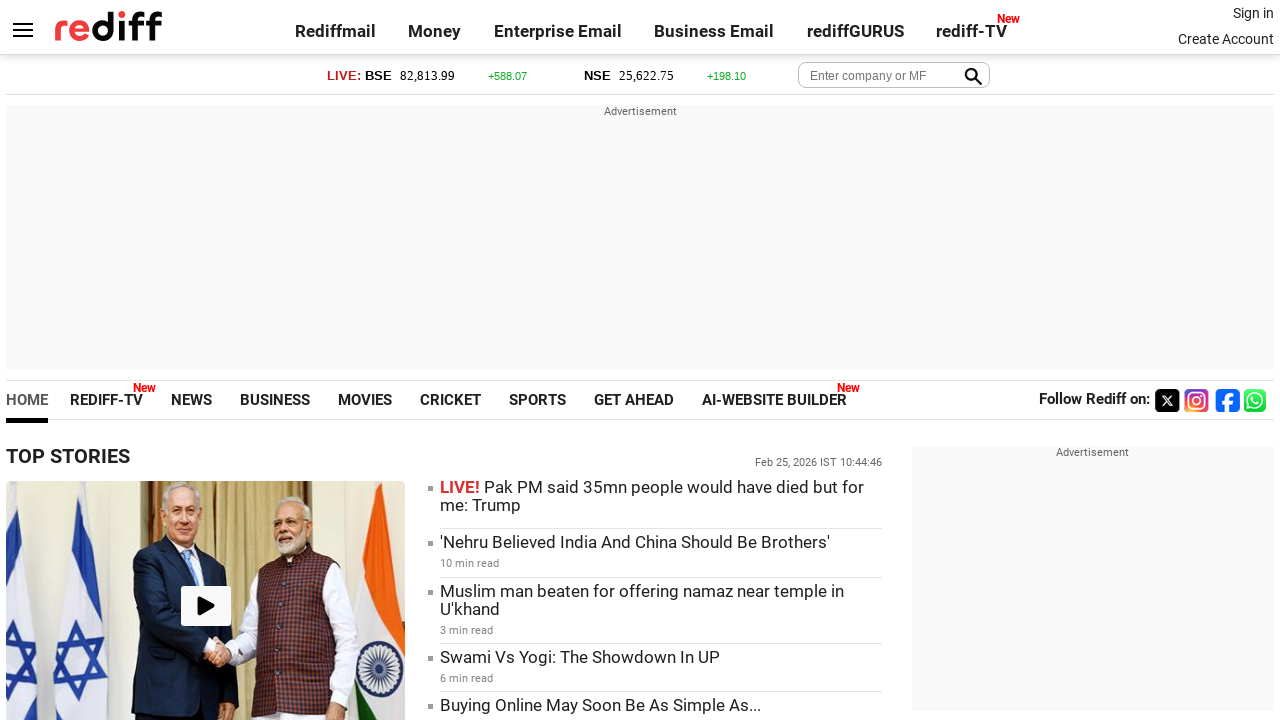

Checked visibility status of link - Visible: True
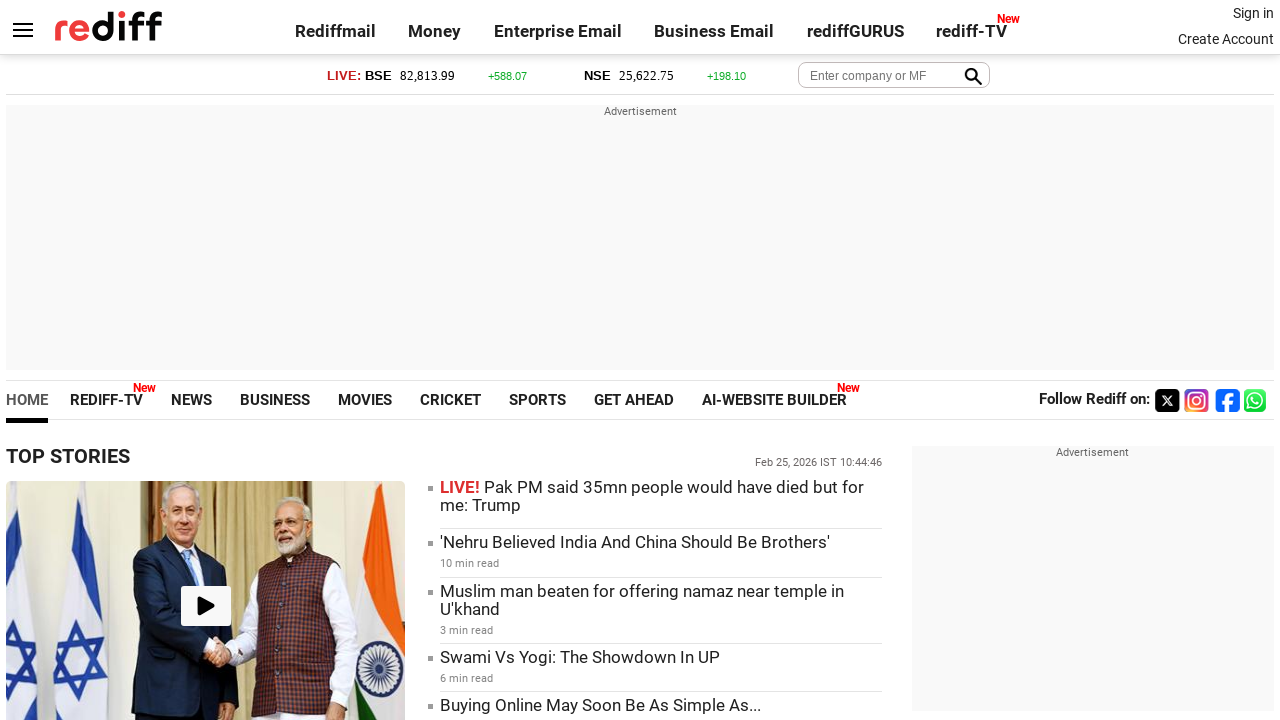

Retrieved text content of link: ''
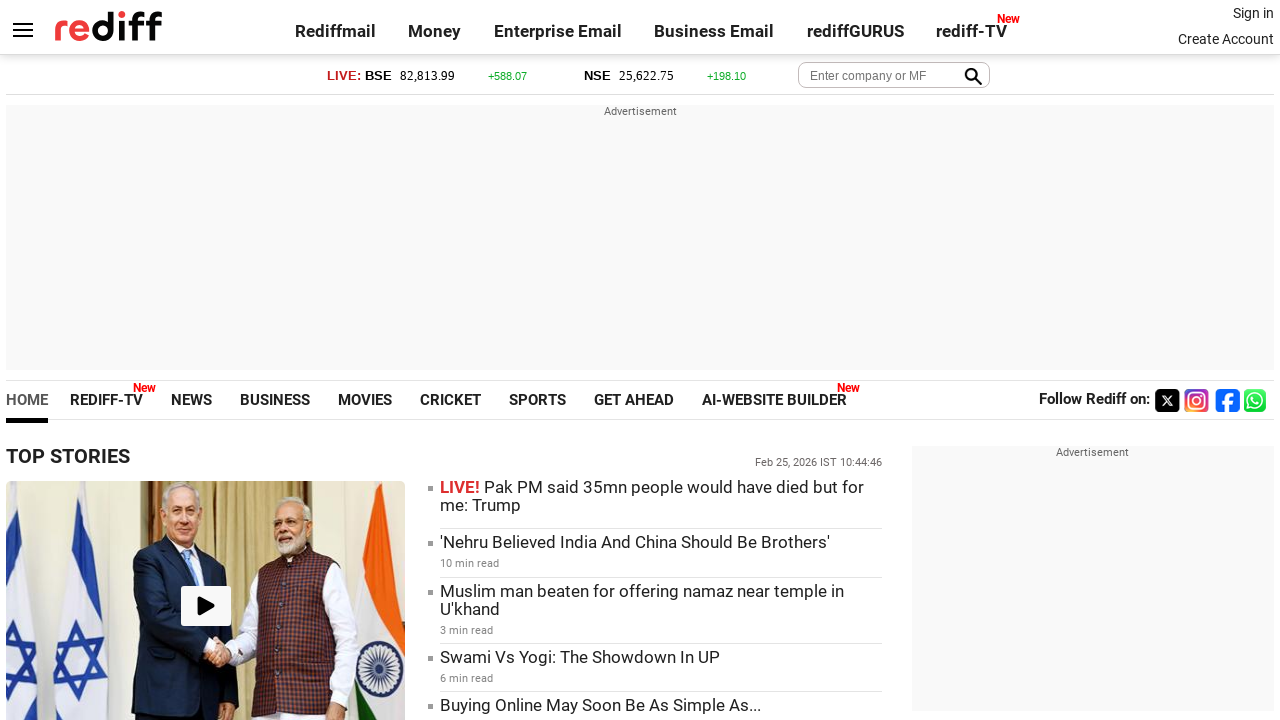

Checked visibility status of link - Visible: True
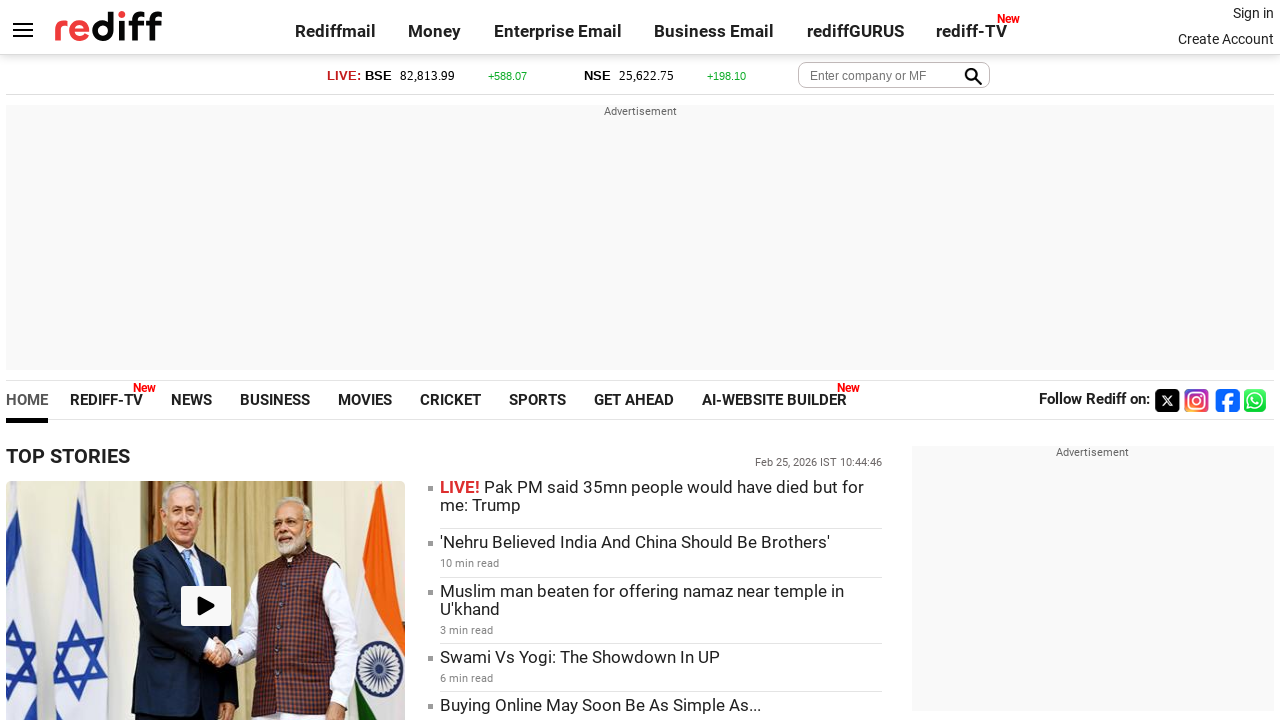

Retrieved text content of link: ''
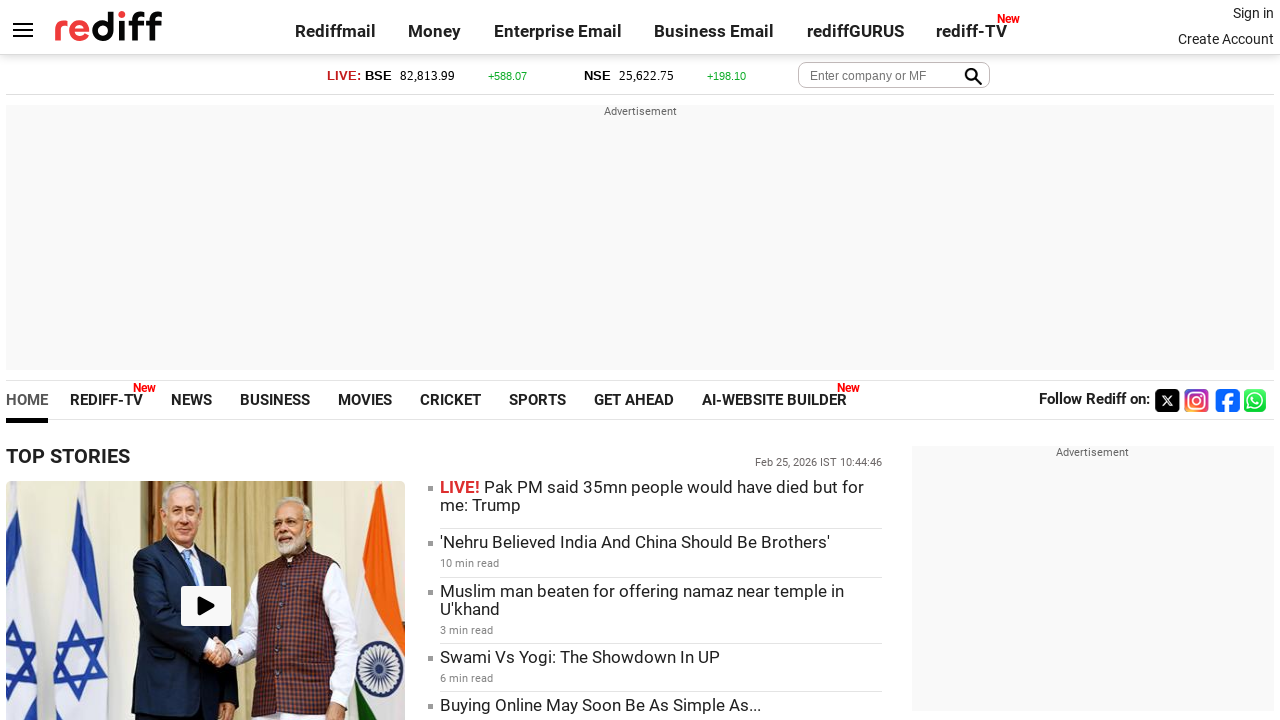

Checked visibility status of link - Visible: True
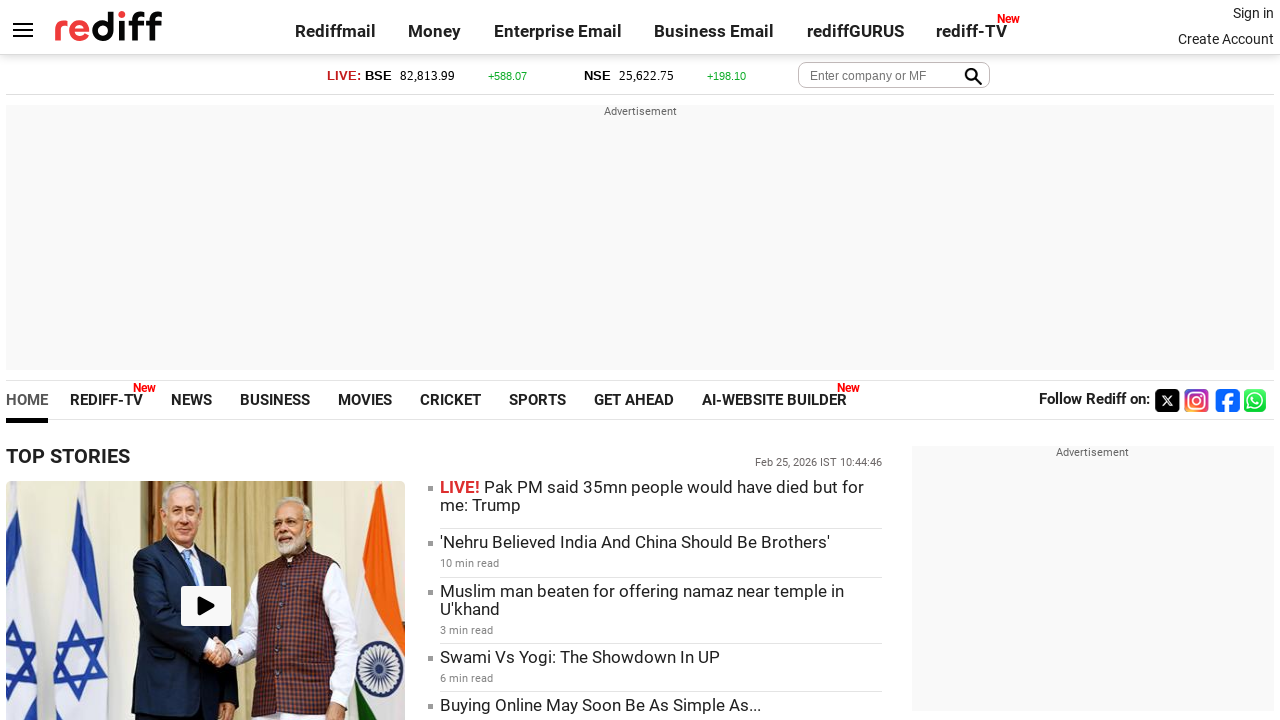

Retrieved text content of link: '
		10 am News Flash – February 25, 2026
		0:23 min'
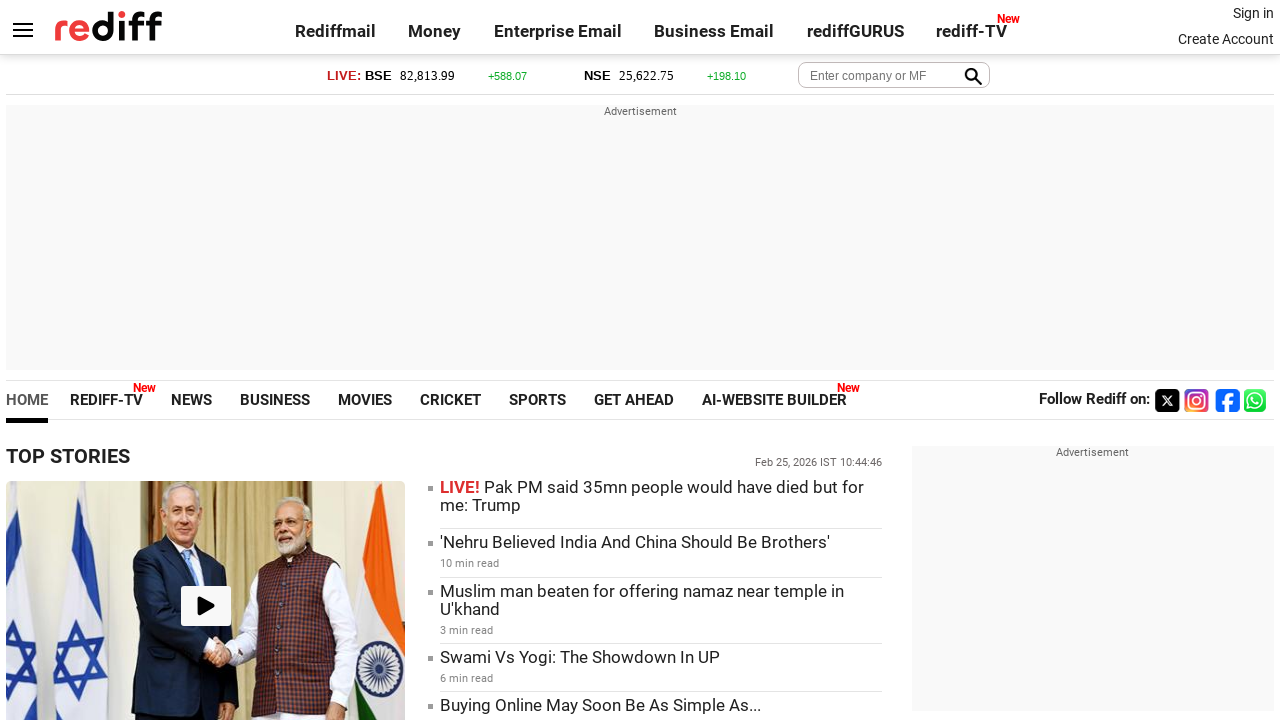

Checked visibility status of link - Visible: True
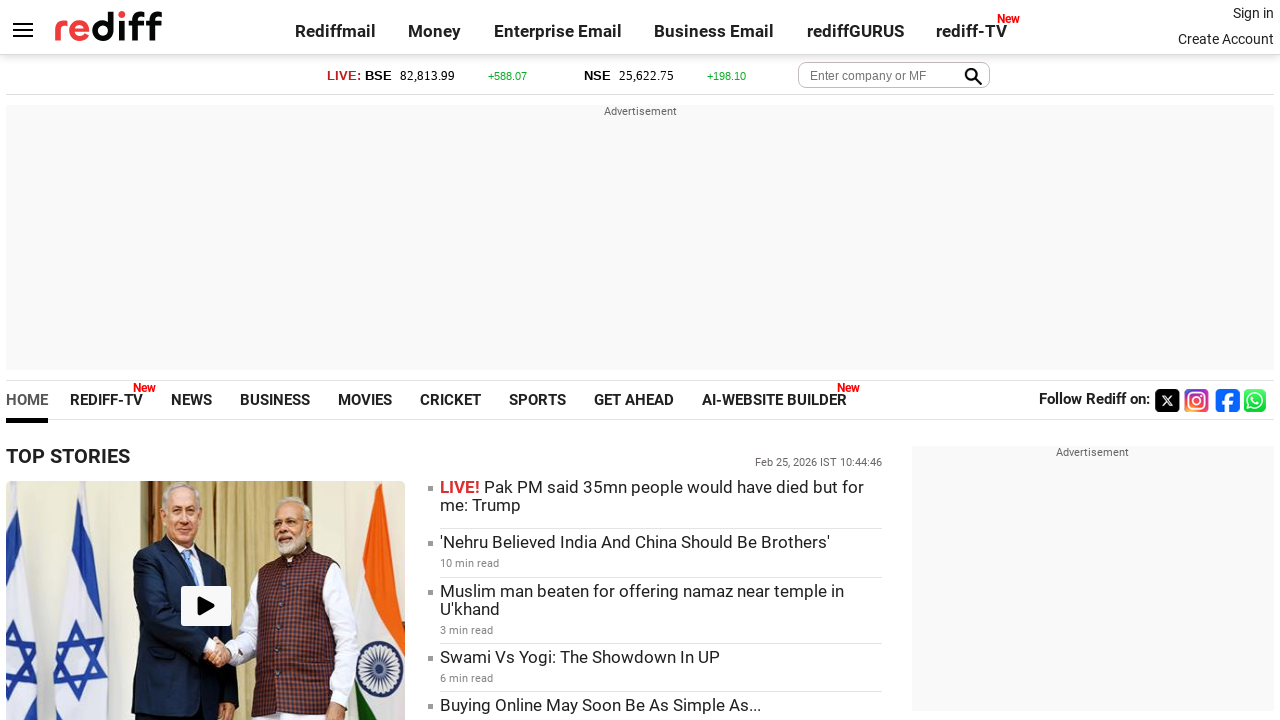

Retrieved text content of link: ''
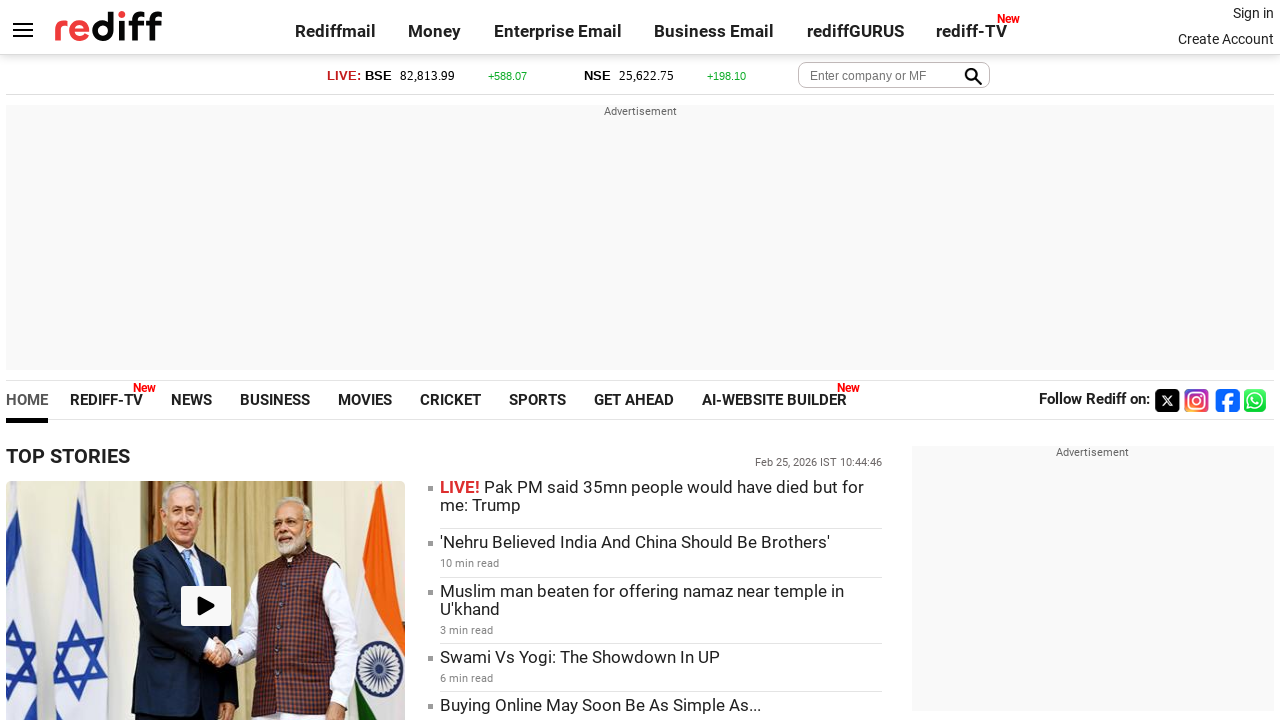

Checked visibility status of link - Visible: True
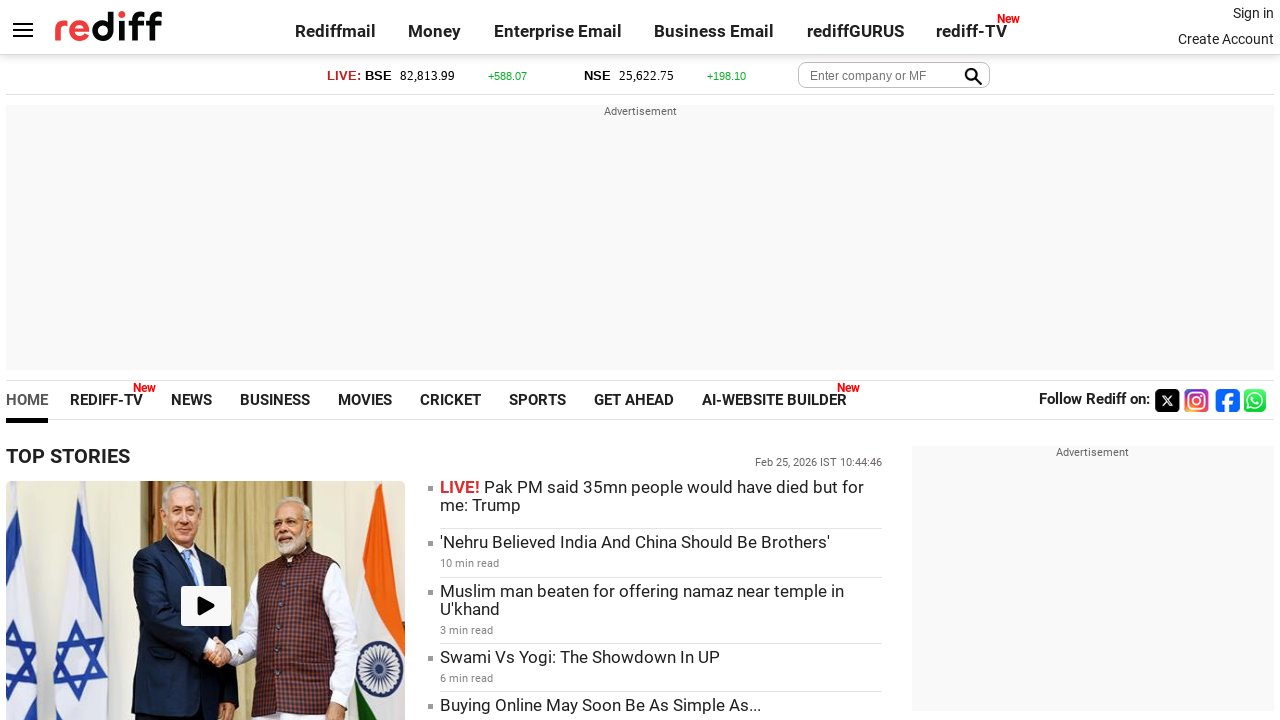

Retrieved text content of link: 'Cricket'
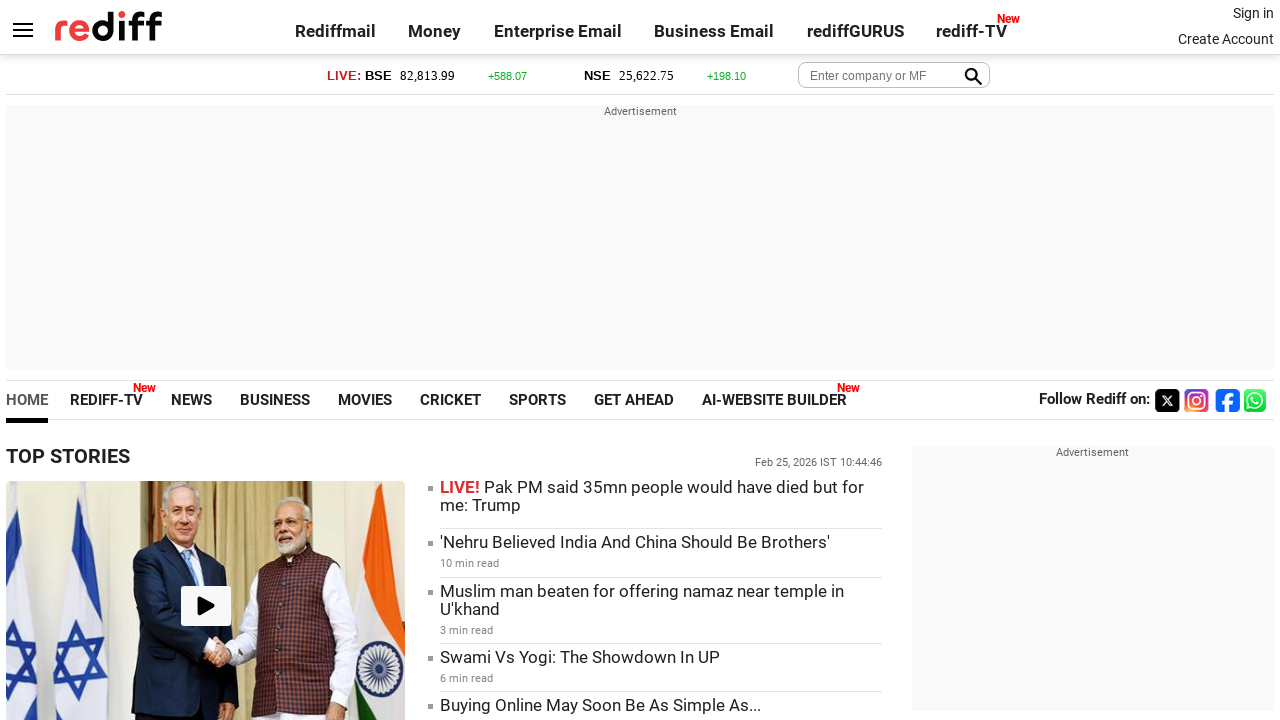

Checked visibility status of link - Visible: True
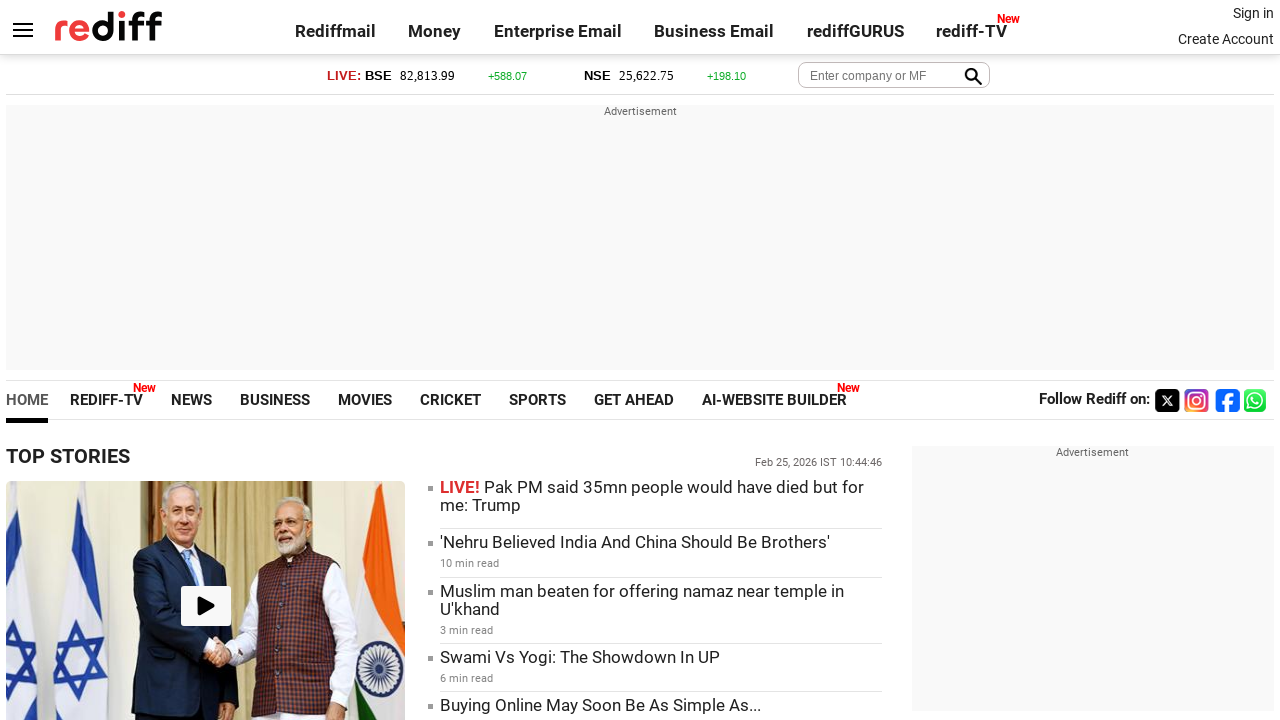

Retrieved text content of link: 'India vs Zimbabwe: Will Sanju Replace Abhishek?'
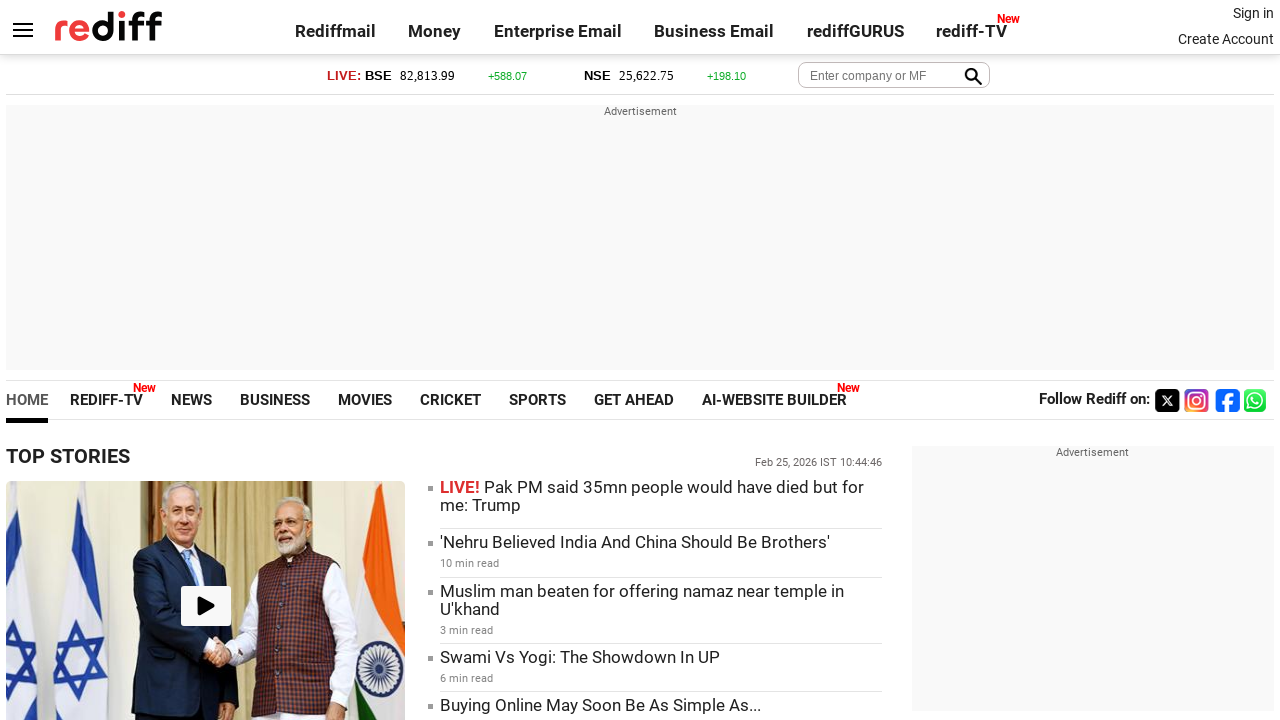

Checked visibility status of link - Visible: True
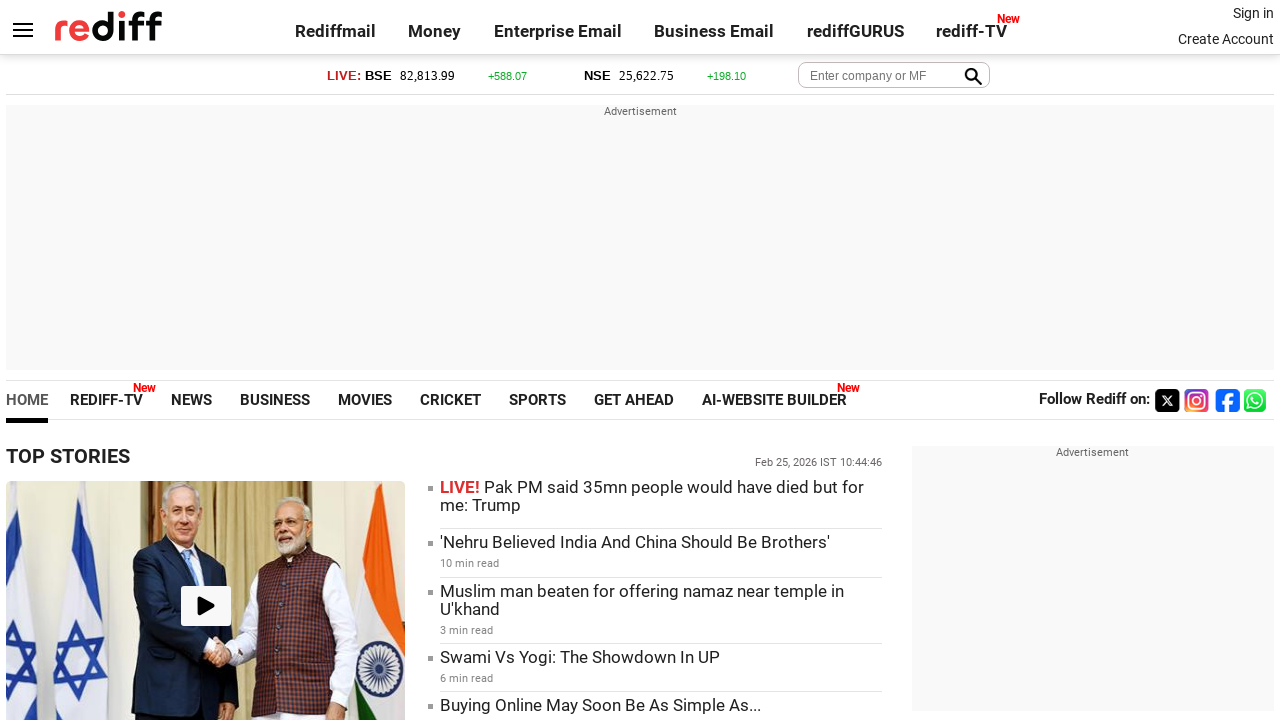

Retrieved text content of link: 'LIVE! Pak PM said 35mn people would have died but for me: Trump'
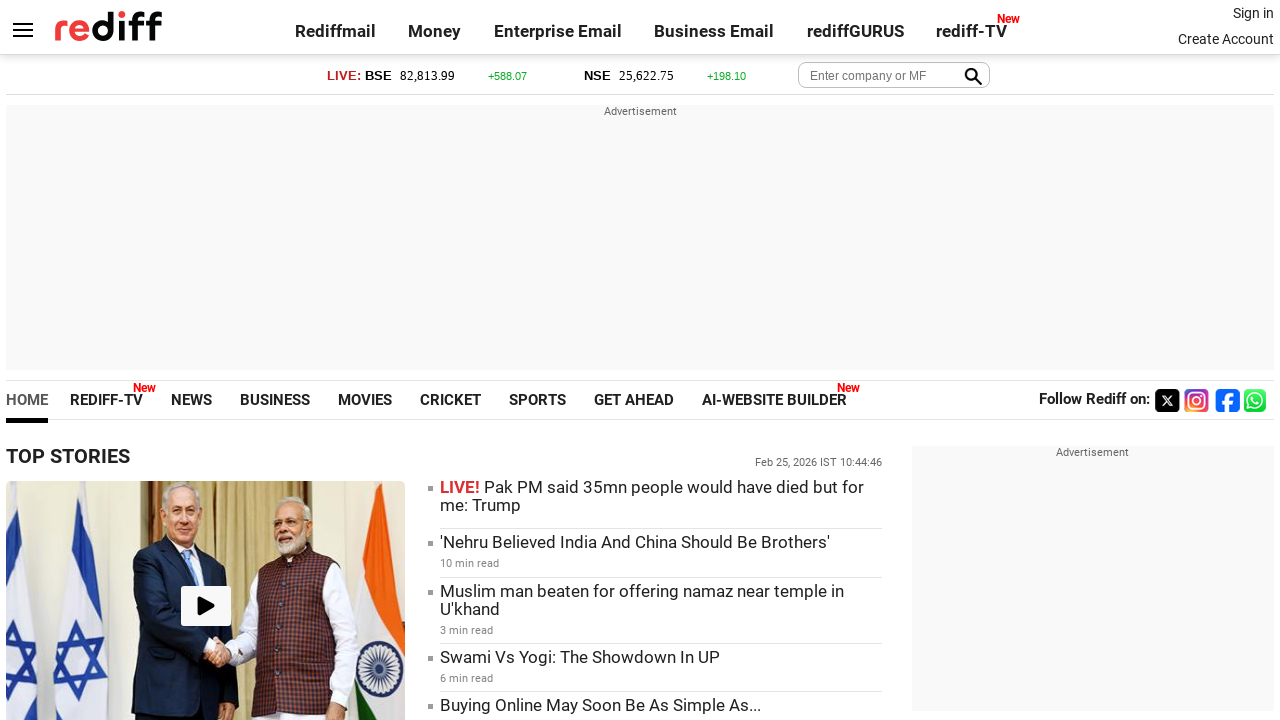

Checked visibility status of link - Visible: True
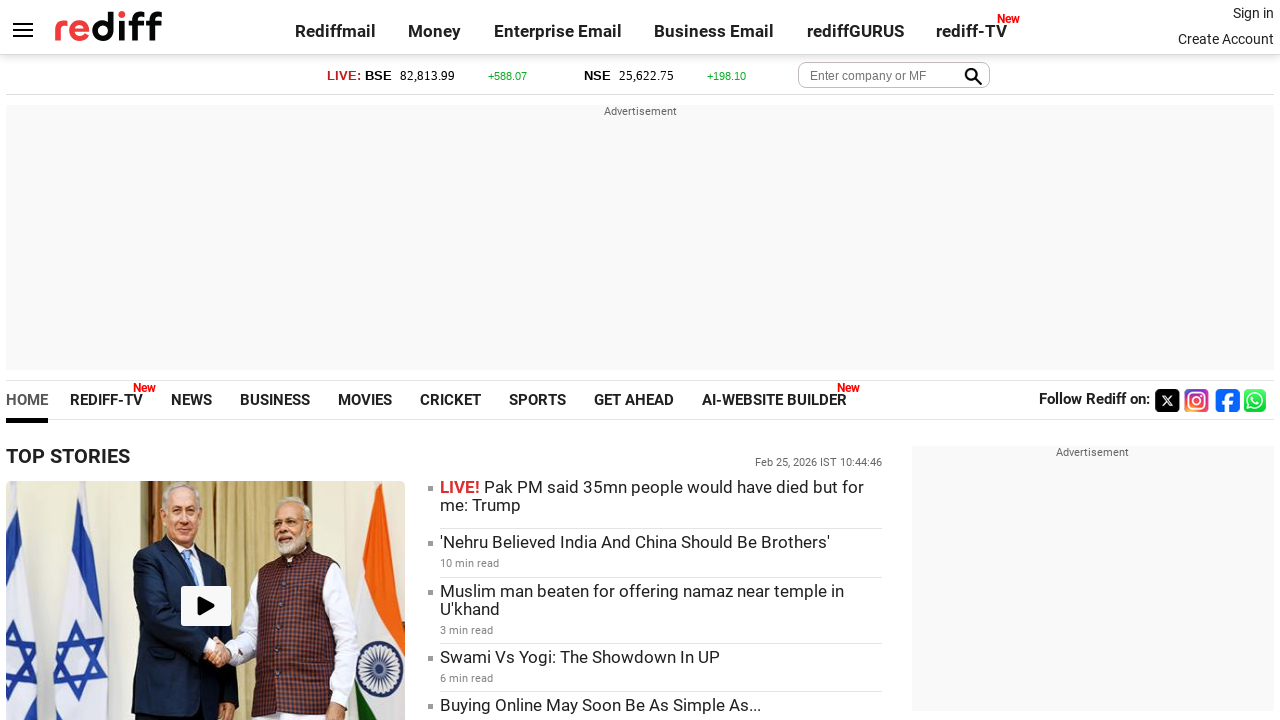

Retrieved text content of link: ''Nehru Believed India And China Should Be Brothers''
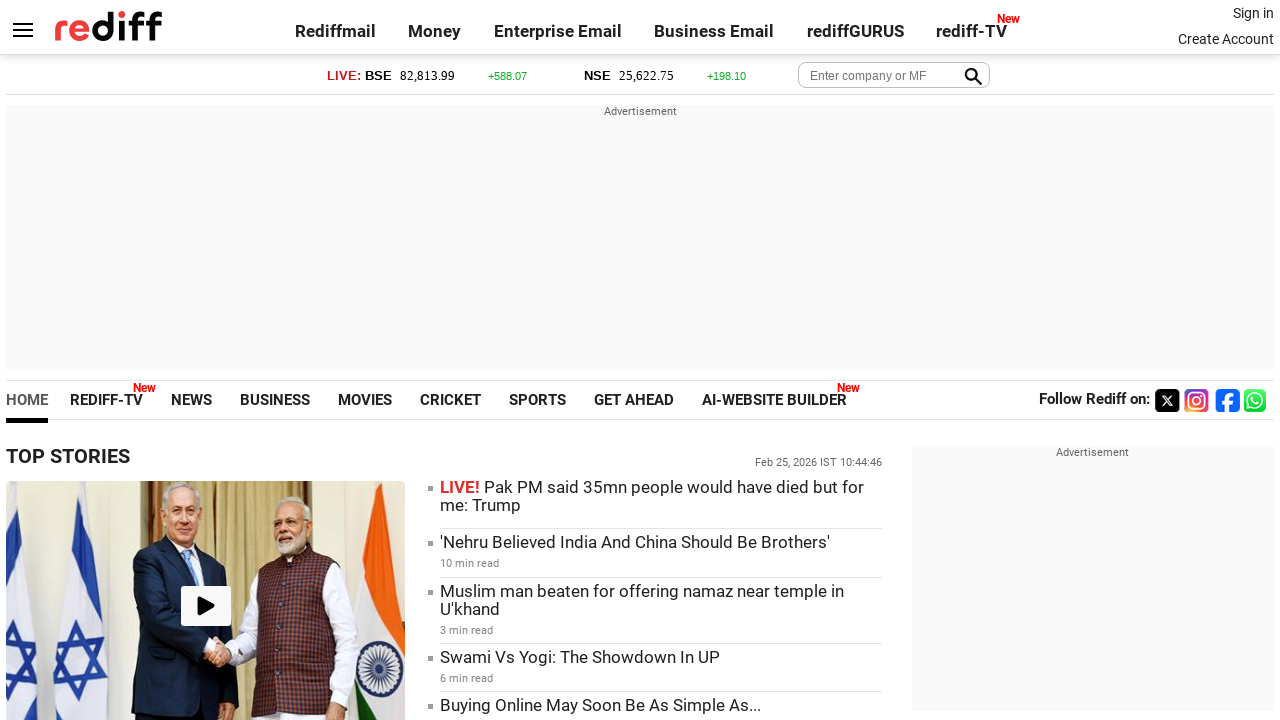

Checked visibility status of link - Visible: True
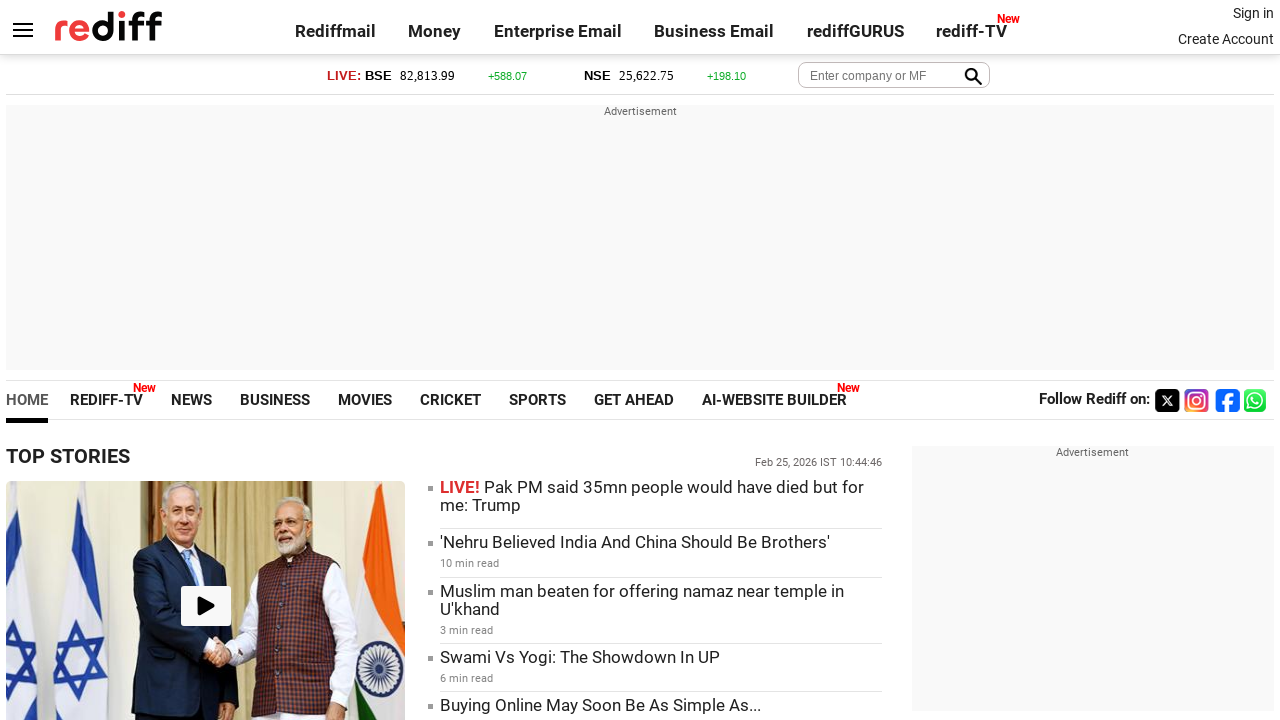

Retrieved text content of link: 'Muslim man beaten for offering namaz near temple in U'khand'
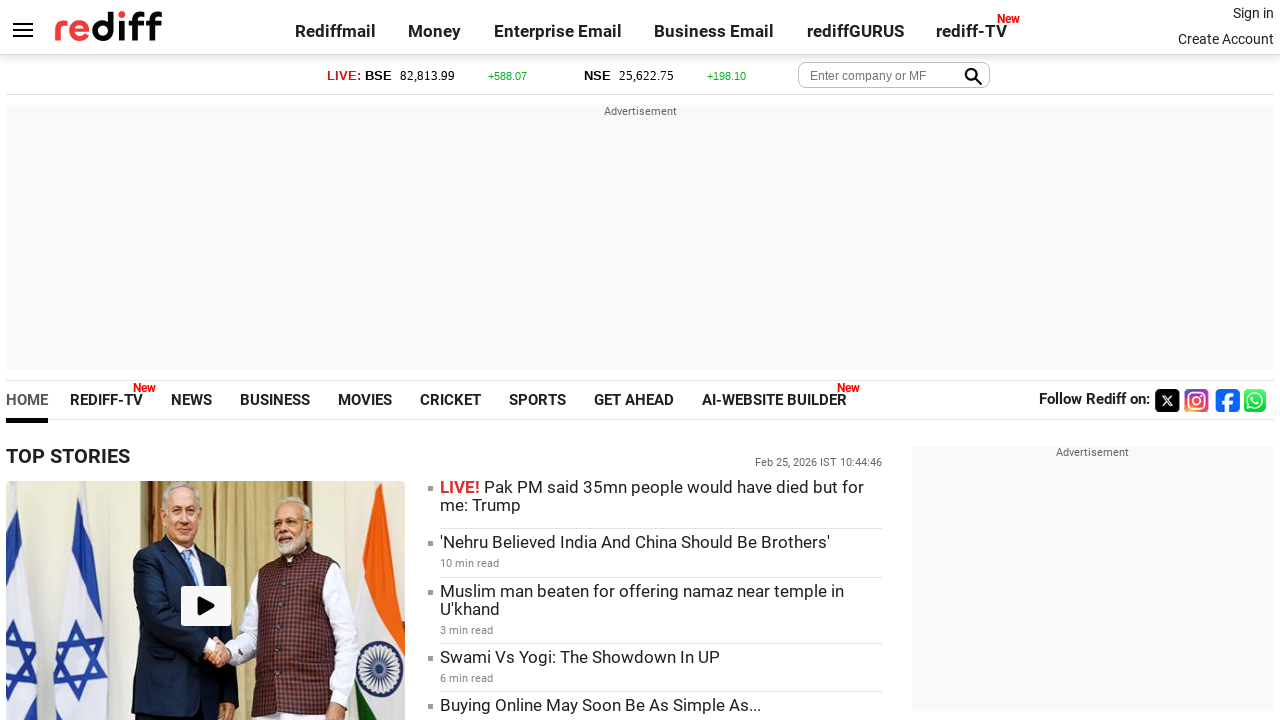

Checked visibility status of link - Visible: True
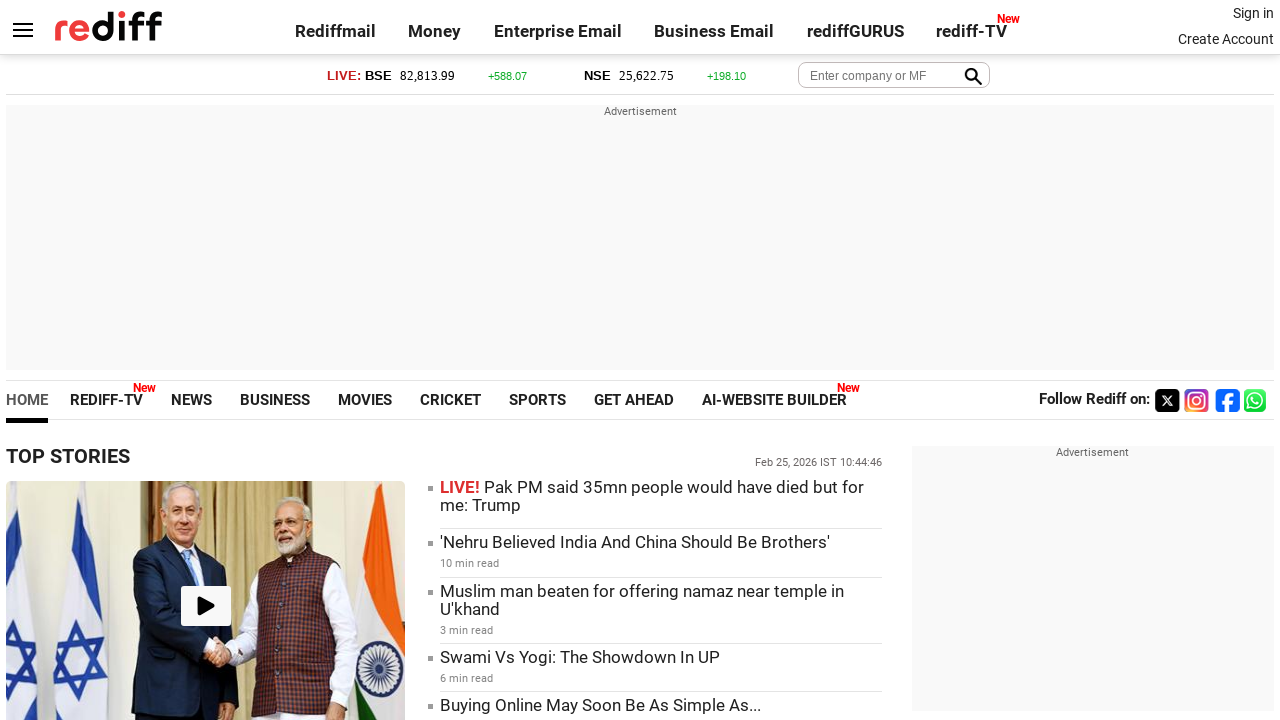

Retrieved text content of link: 'Swami Vs Yogi: The Showdown In UP'
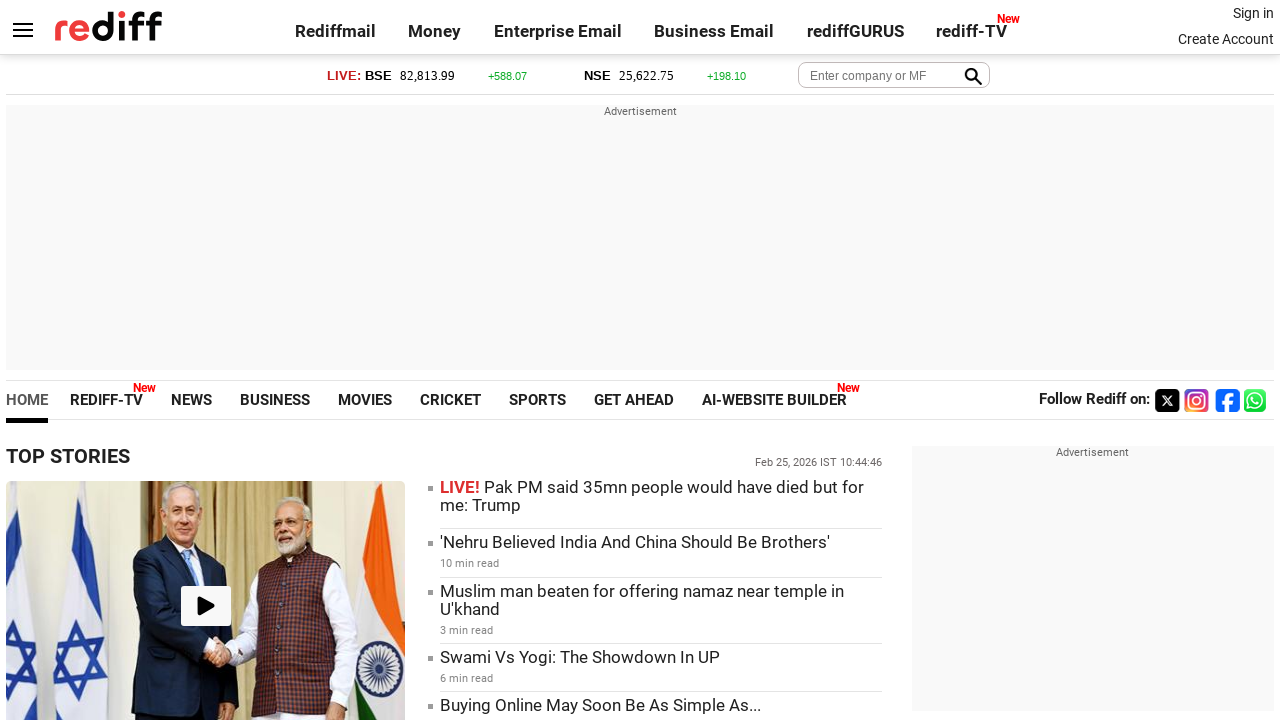

Checked visibility status of link - Visible: True
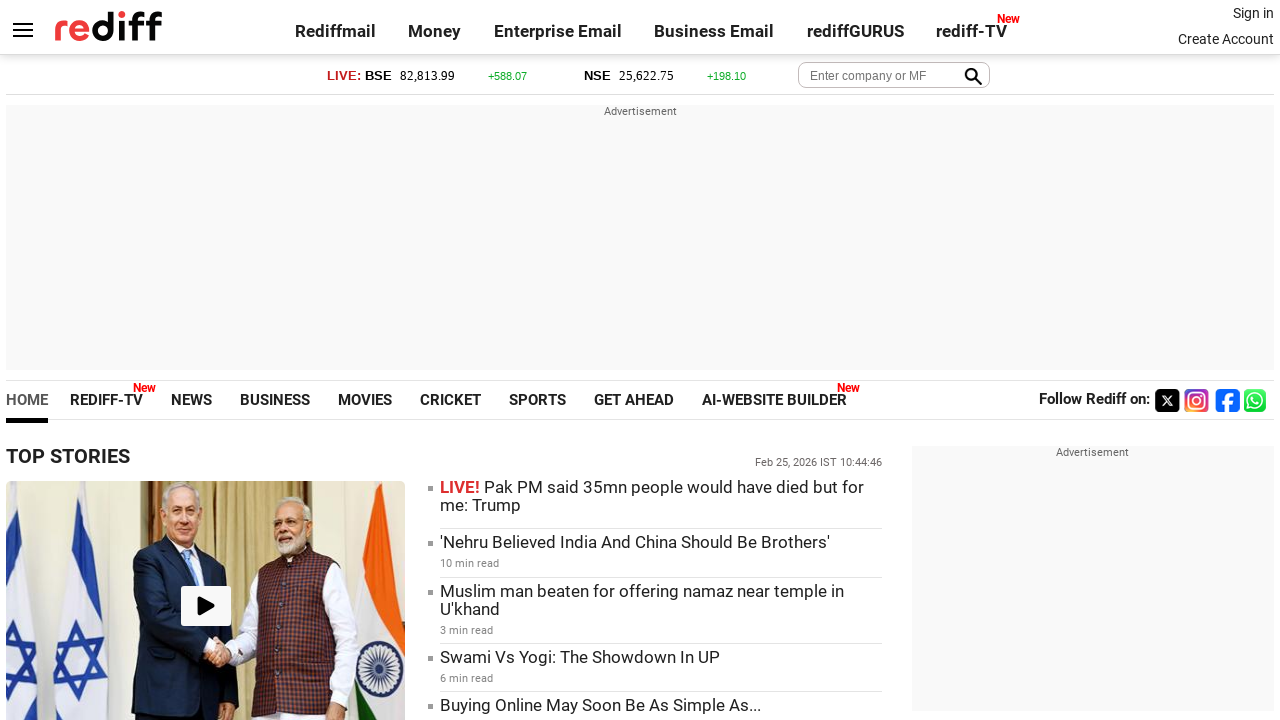

Retrieved text content of link: 'Buying Online May Soon Be As Simple As...'
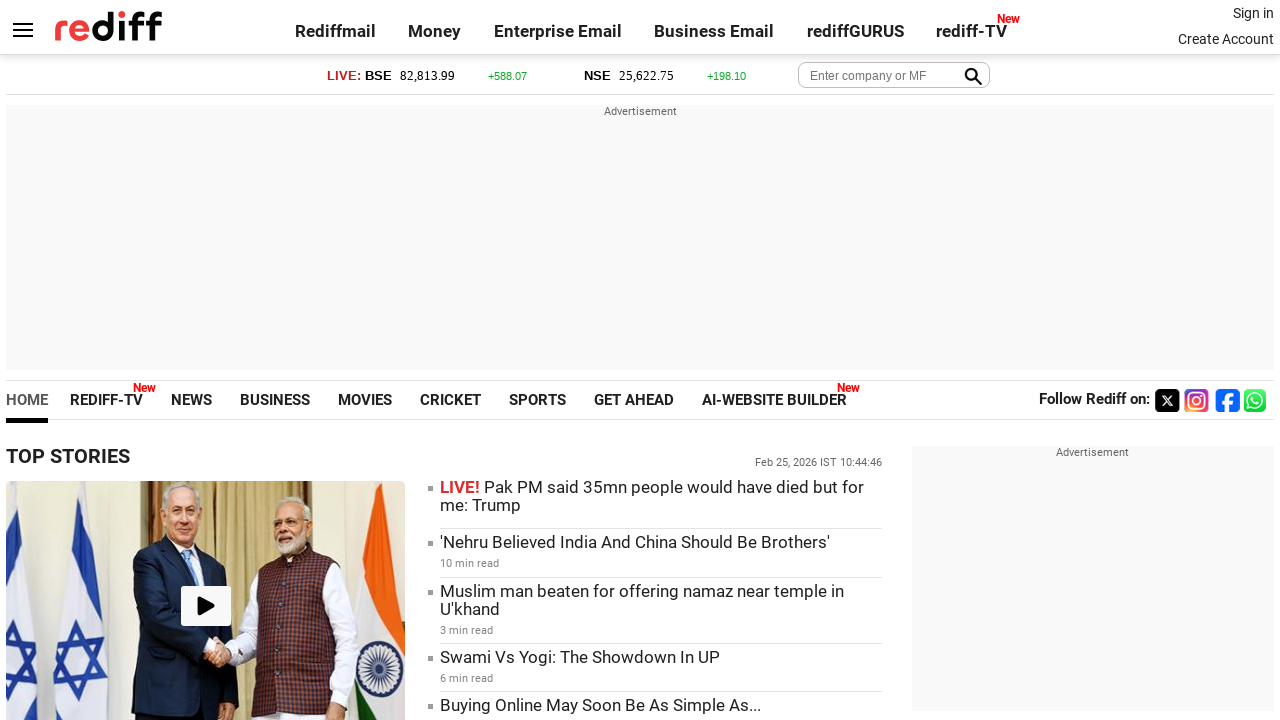

Checked visibility status of link - Visible: True
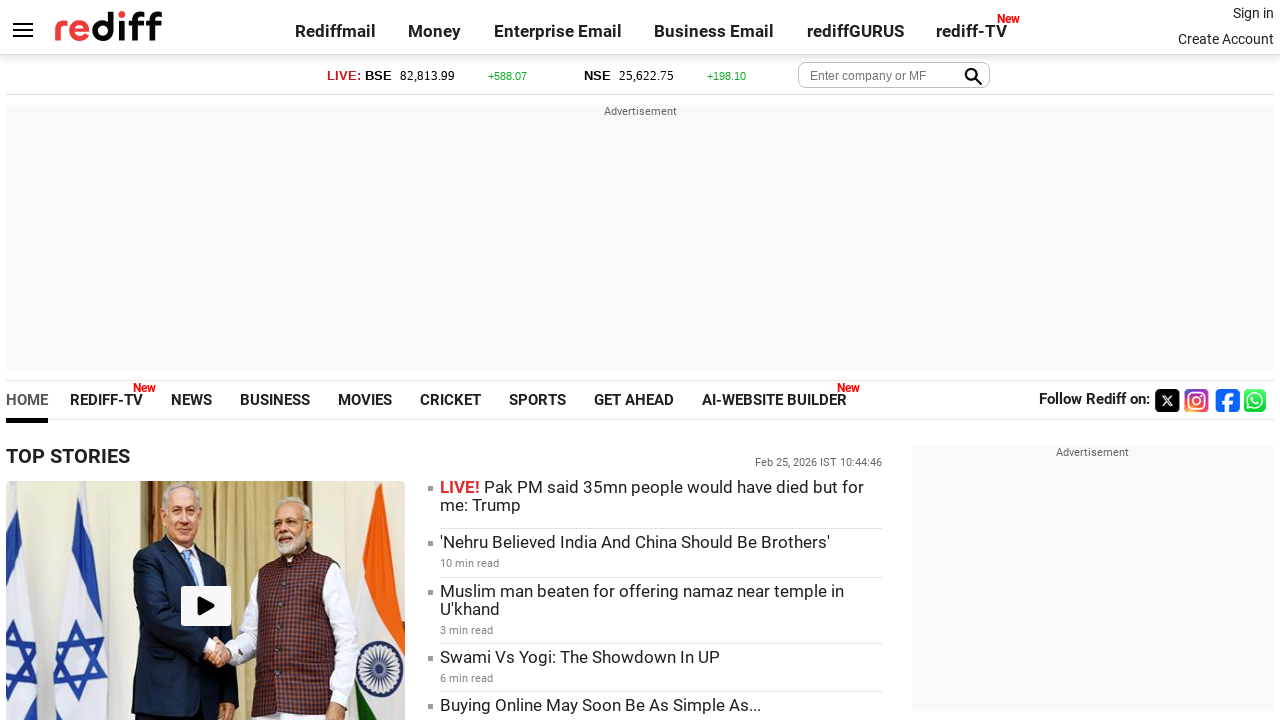

Retrieved text content of link: 'UK, France planning to arm Ukraine with nukes: Russia'
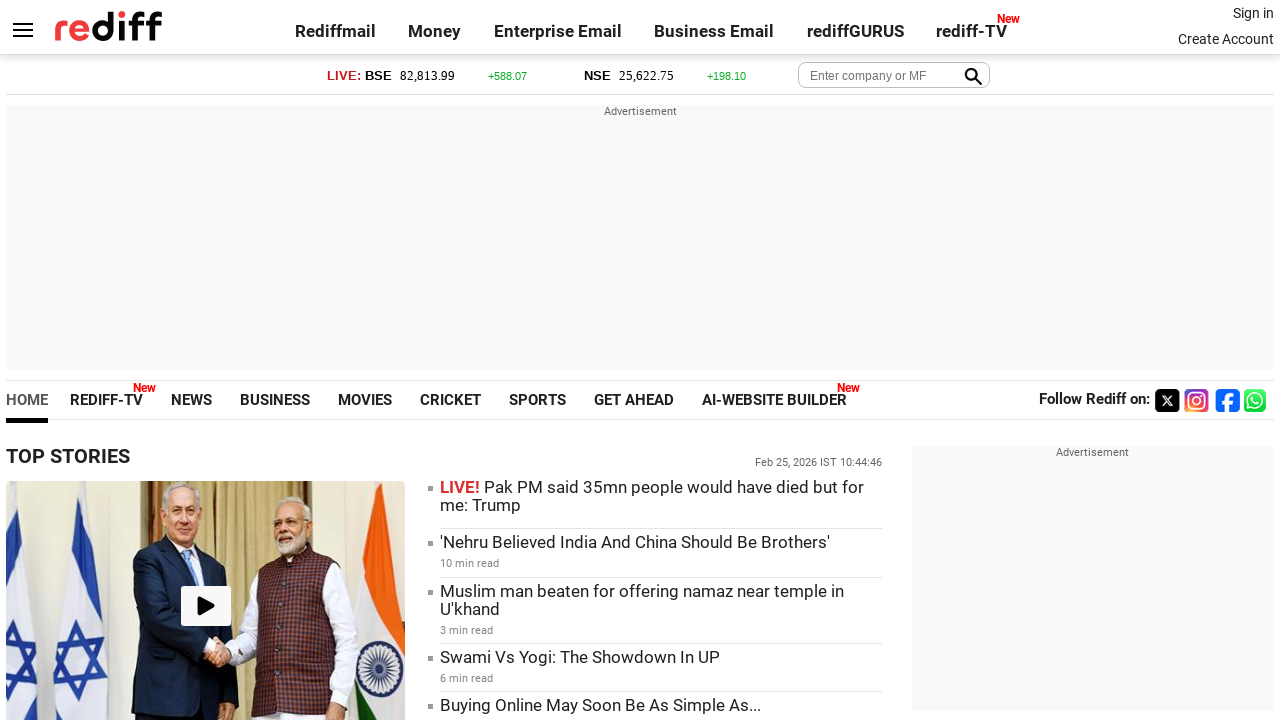

Checked visibility status of link - Visible: True
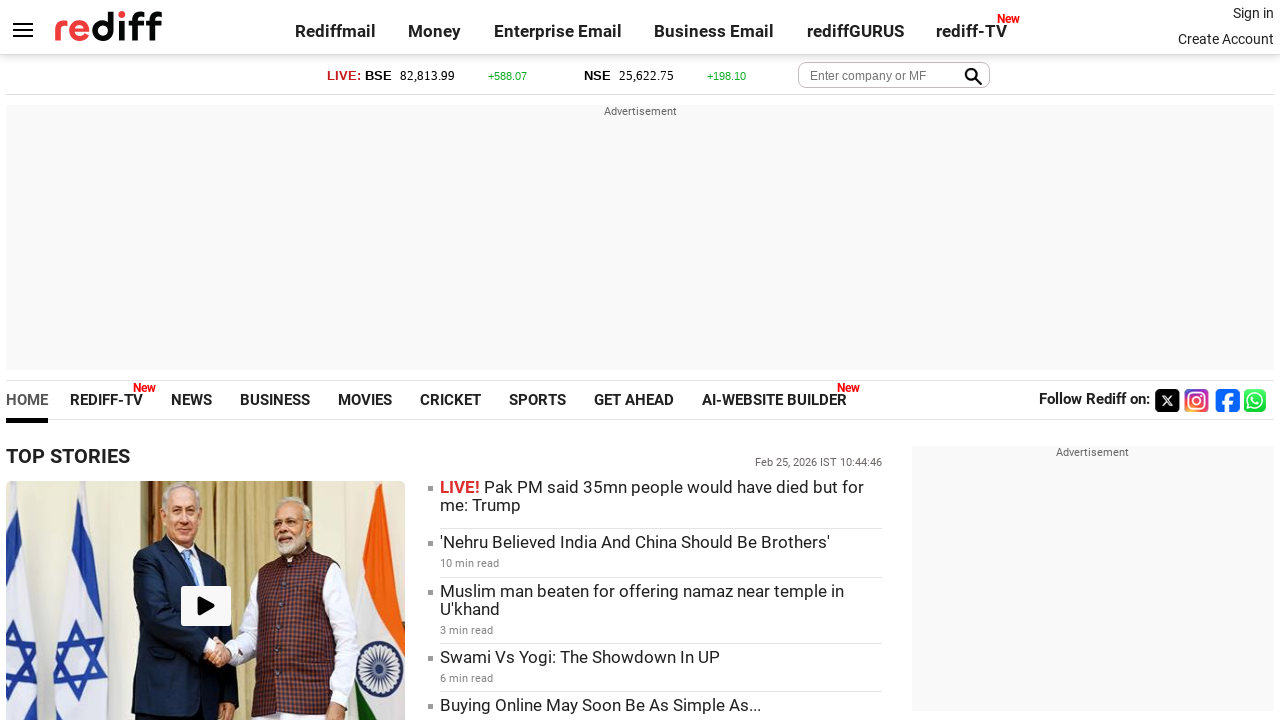

Retrieved text content of link: 'Woman out with boyfriend gang-raped, looted in Assam'
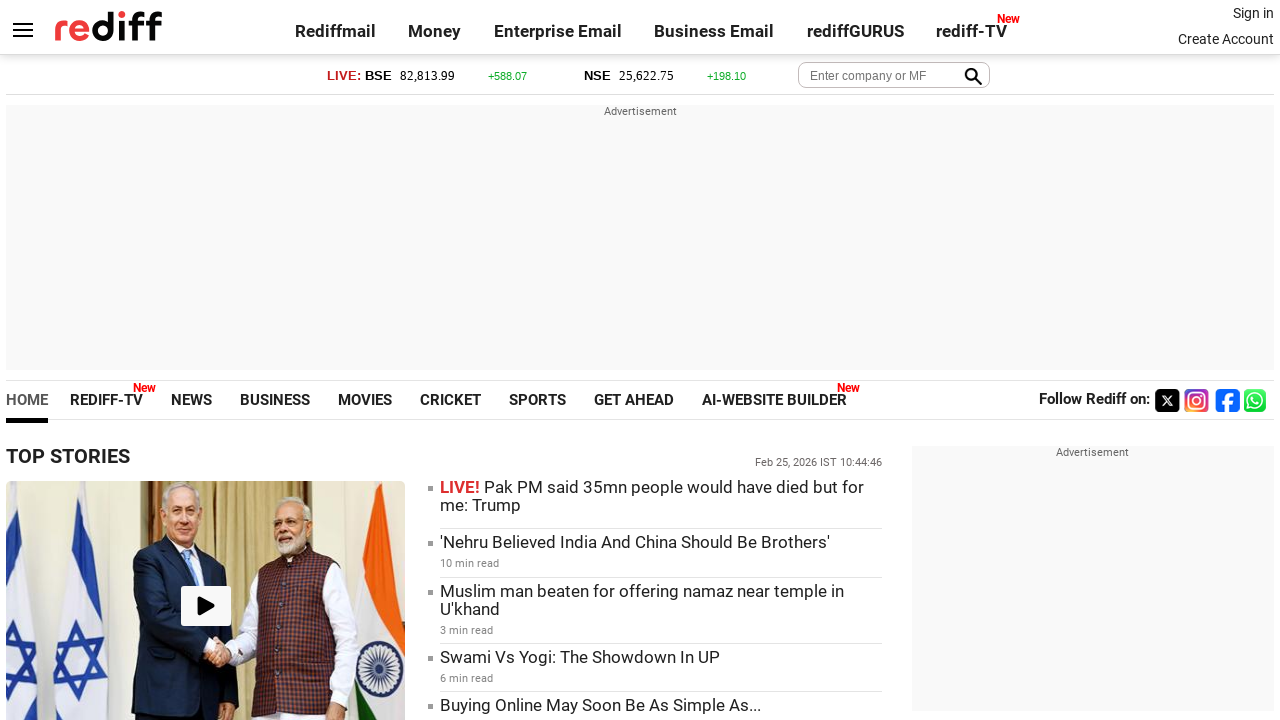

Checked visibility status of link - Visible: True
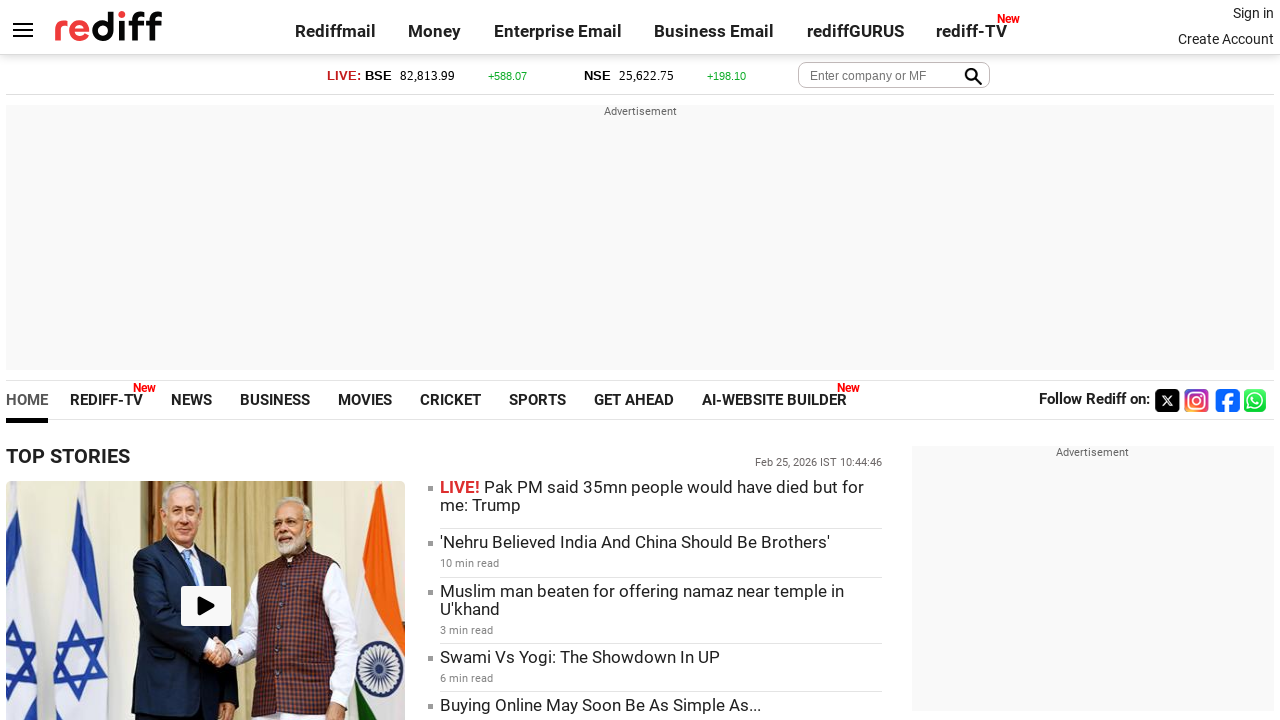

Retrieved text content of link: 'Legal Win For Shikhar Dhawan In Marital Dispute'
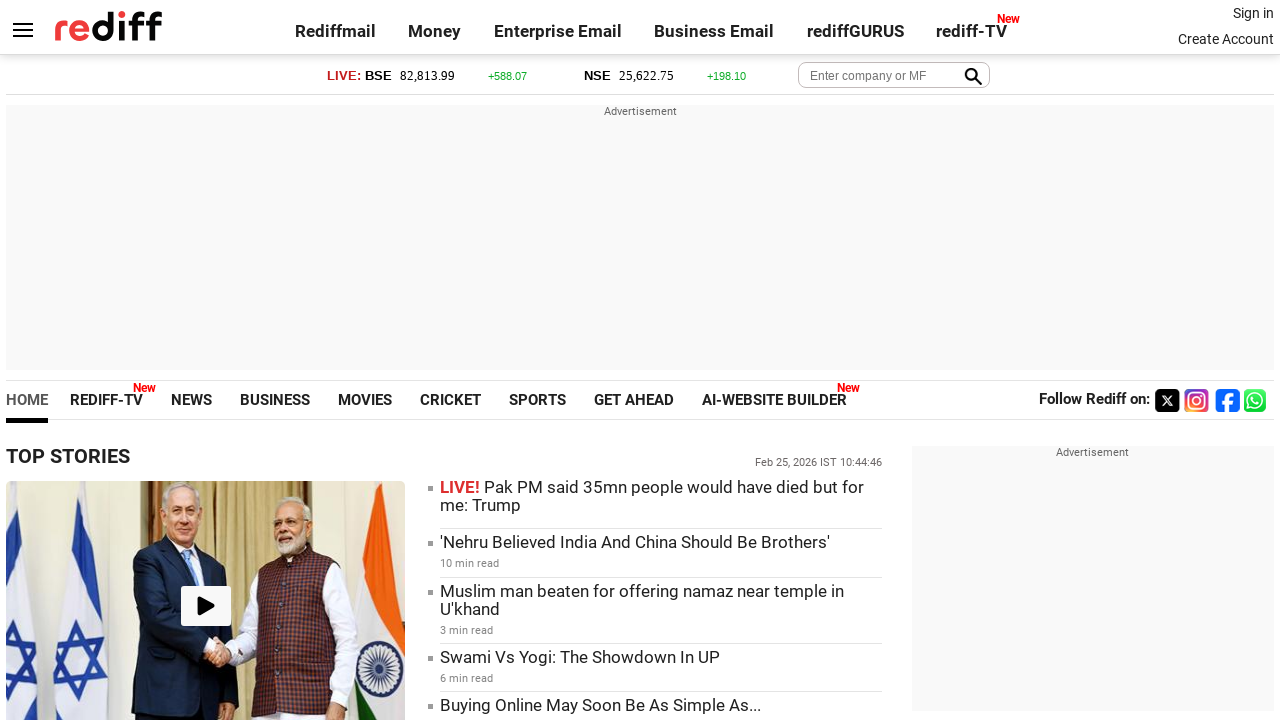

Checked visibility status of link - Visible: True
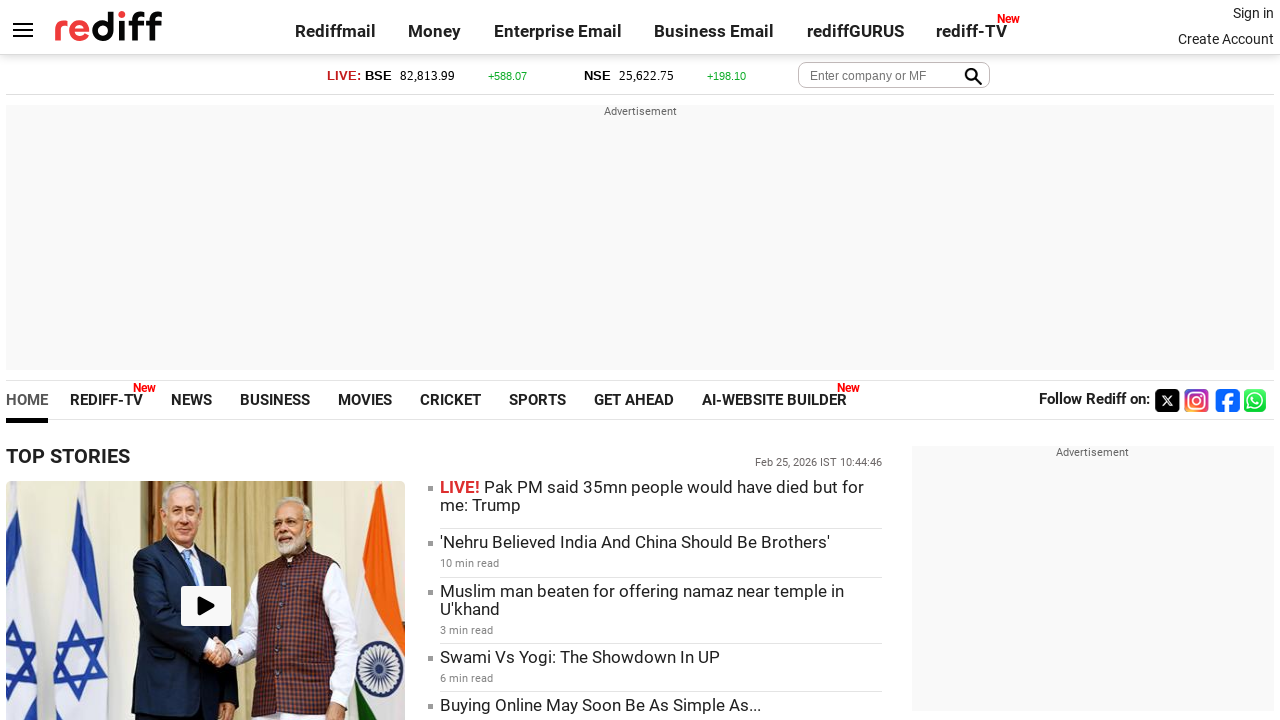

Retrieved text content of link: 'At Vijay-Rashmika's Wedding Venue'
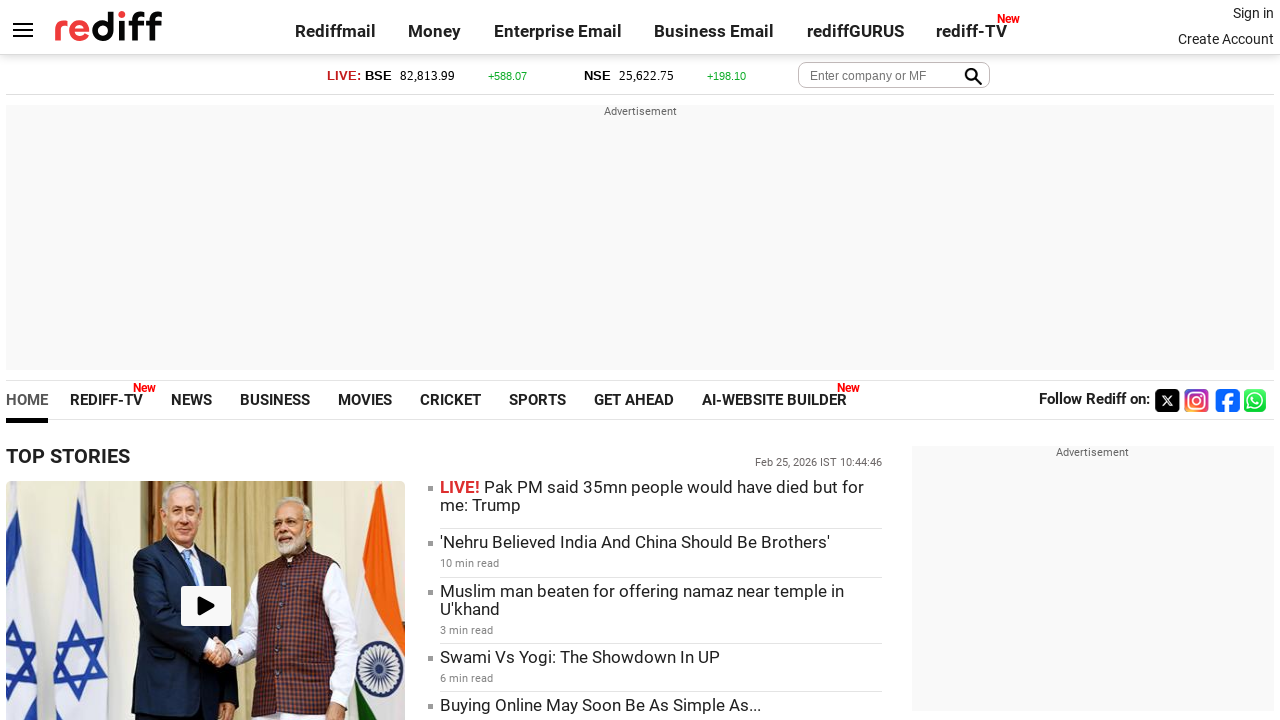

Checked visibility status of link - Visible: True
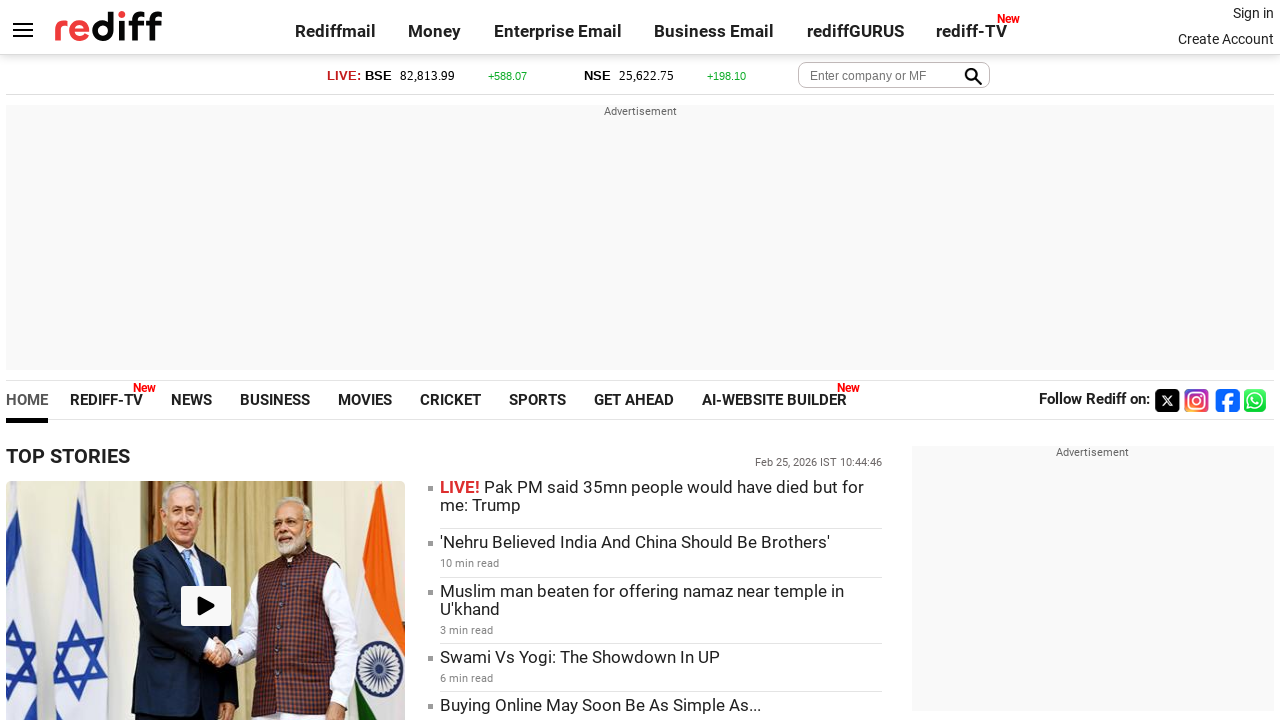

Retrieved text content of link: 'See More >'
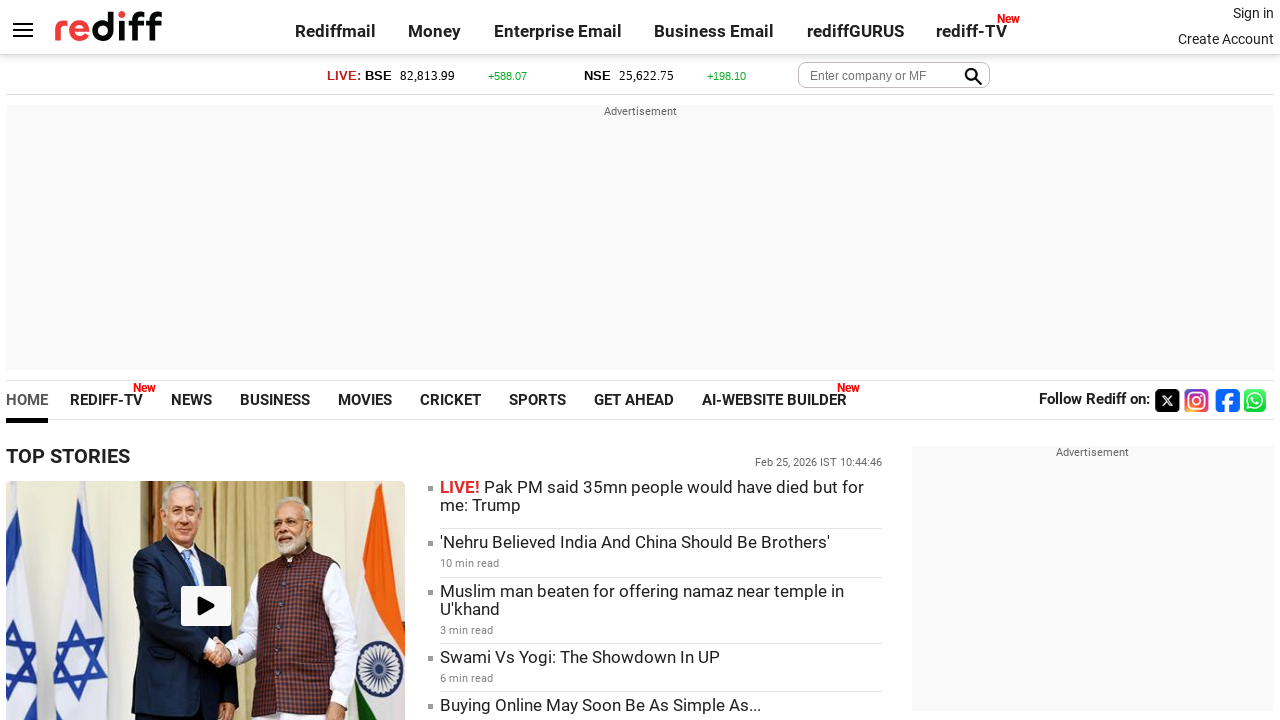

Checked visibility status of link - Visible: True
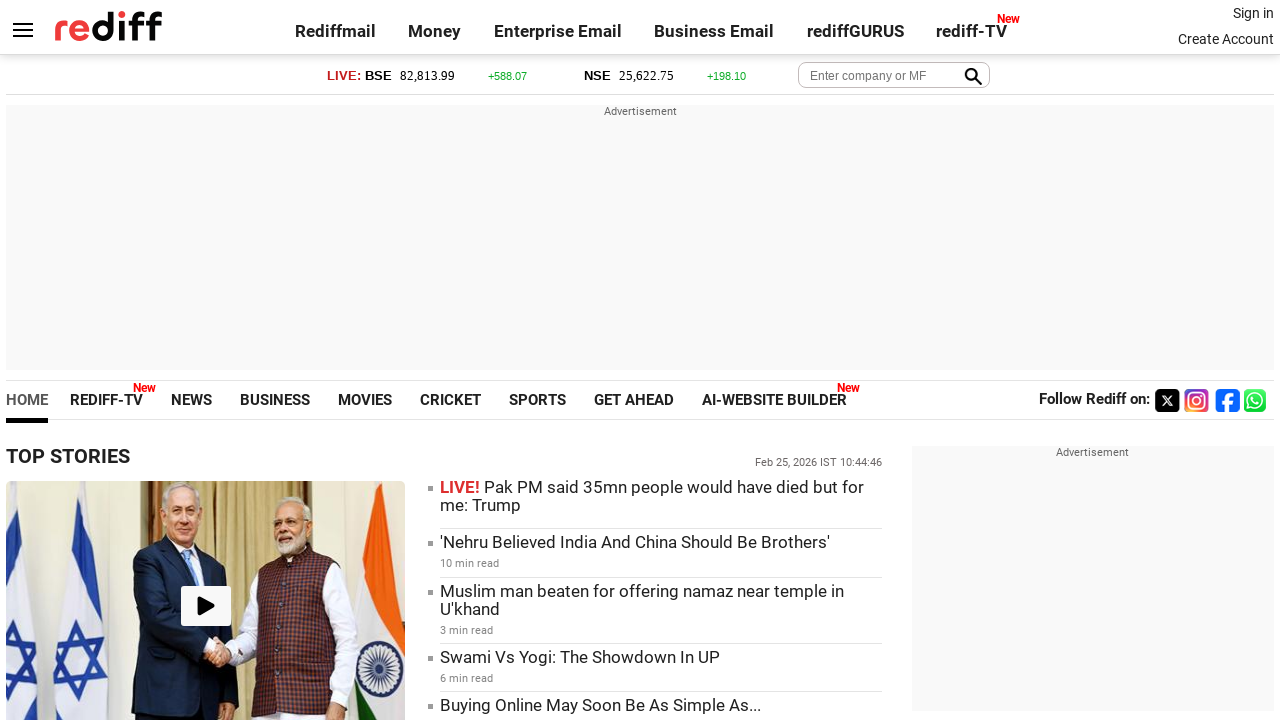

Retrieved text content of link: 'Smoke & Shadows: The Ultimate Betrayal'
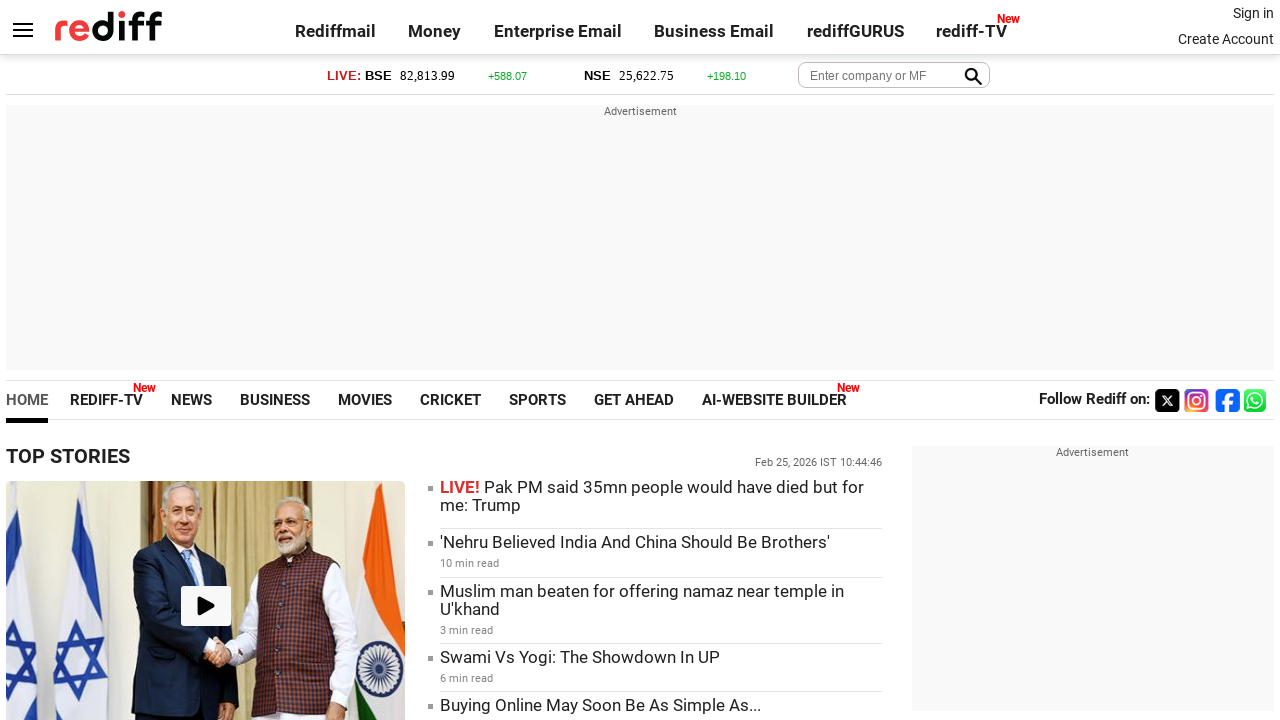

Checked visibility status of link - Visible: True
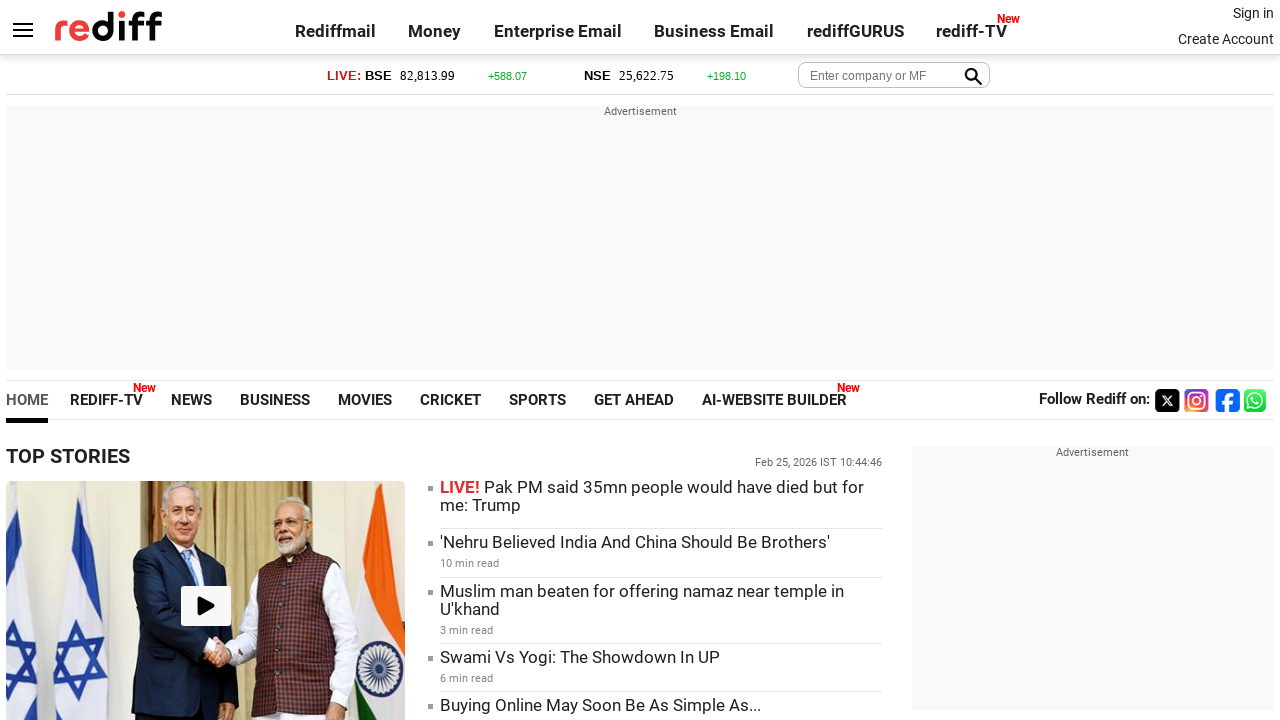

Retrieved text content of link: 'YouTube  >'
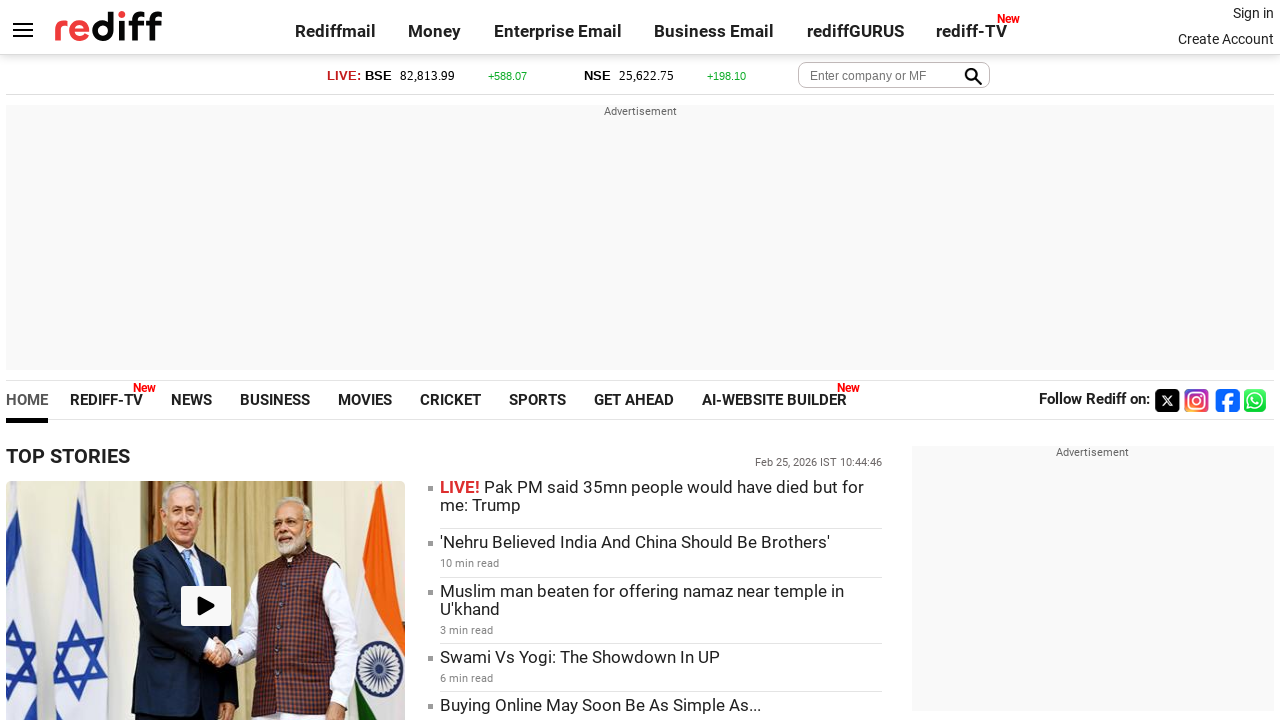

Checked visibility status of link - Visible: True
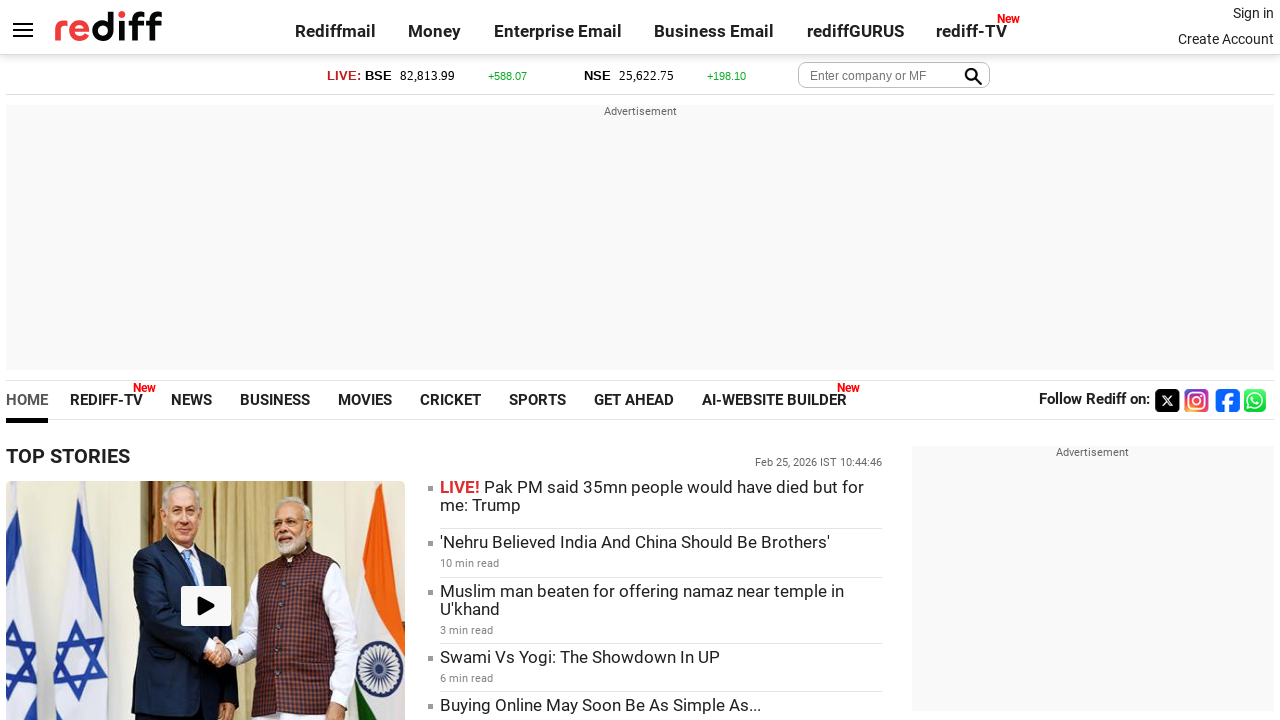

Retrieved text content of link: 'LIVE'
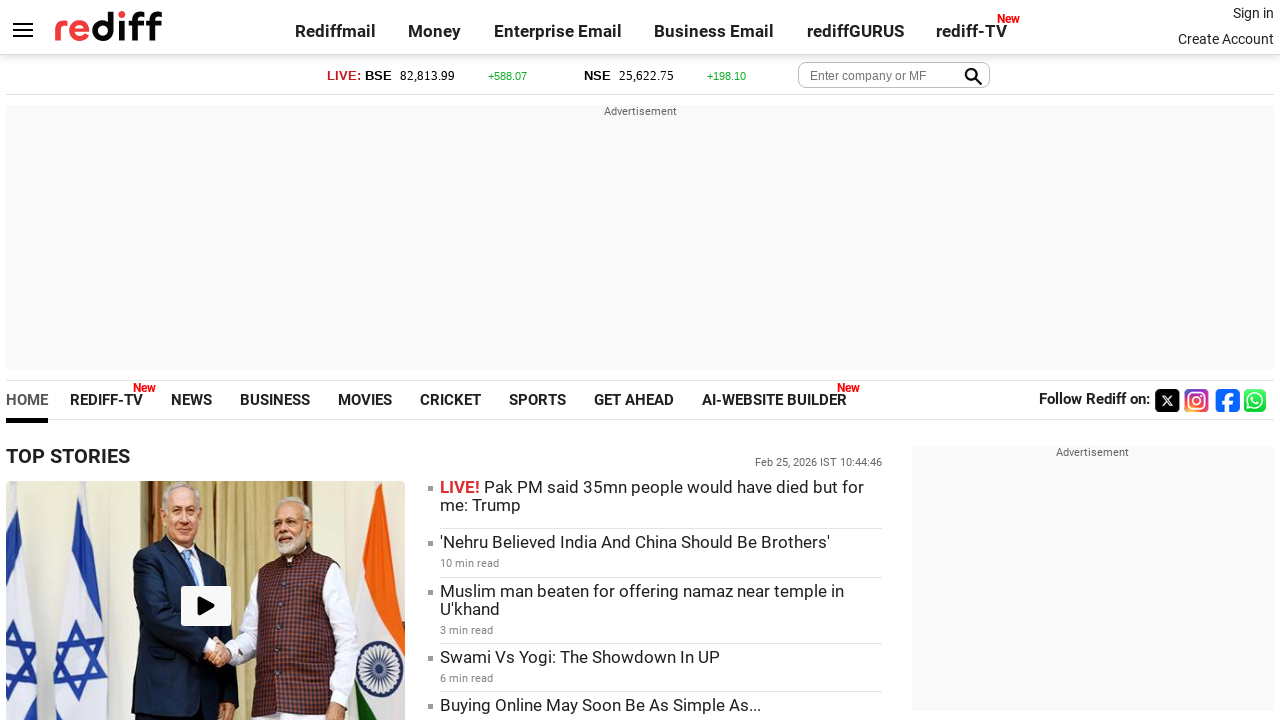

Checked visibility status of link - Visible: False
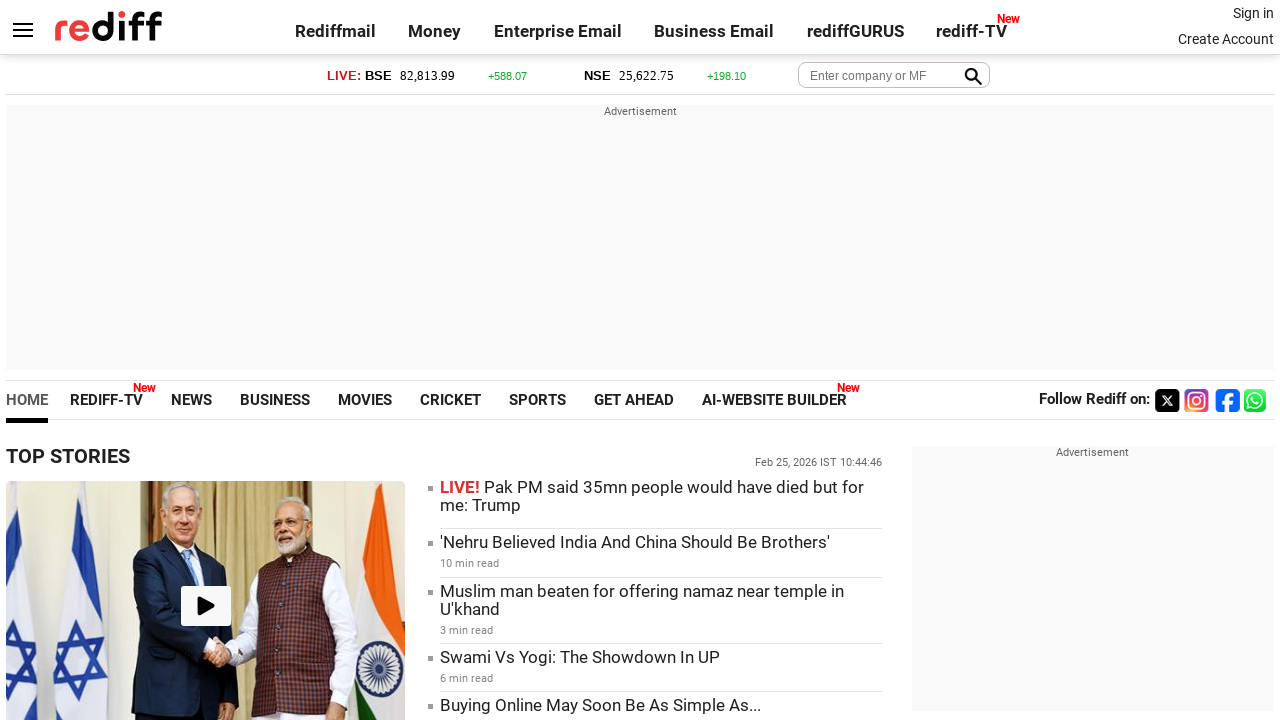

Retrieved text content of link: '3 of family run over by Vande Bharat Express in Jharkhand'
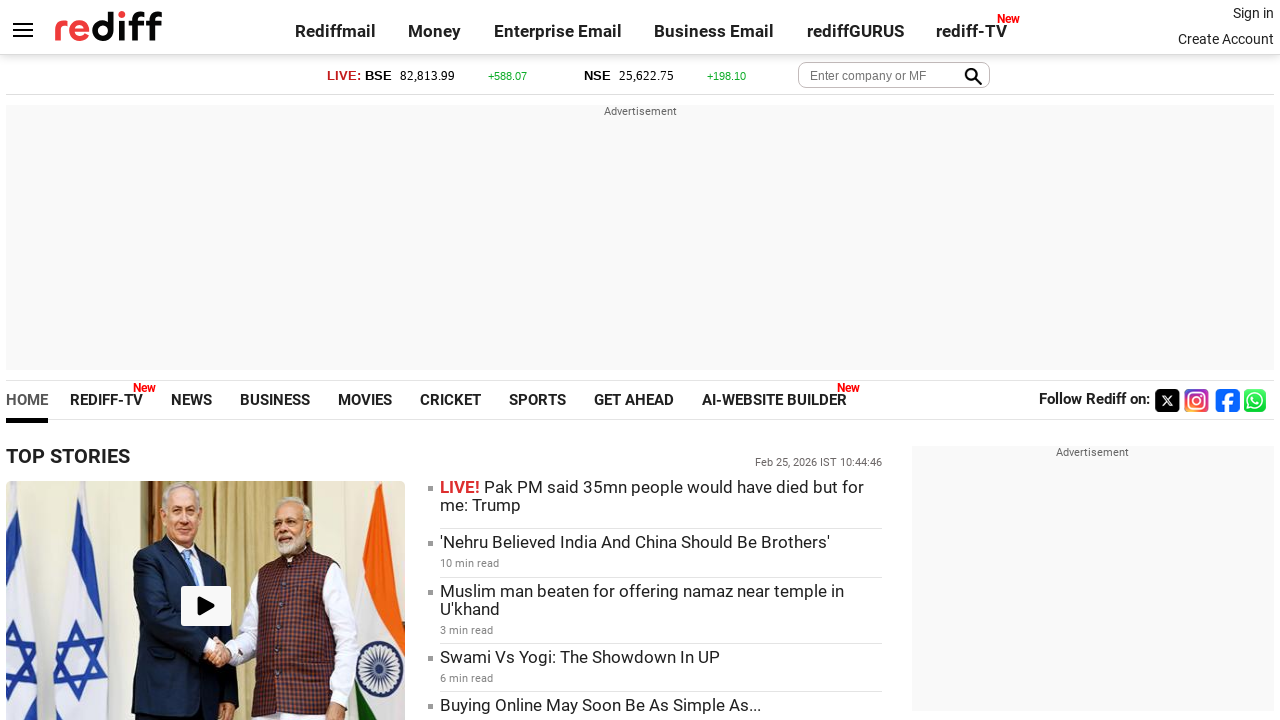

Checked visibility status of link - Visible: True
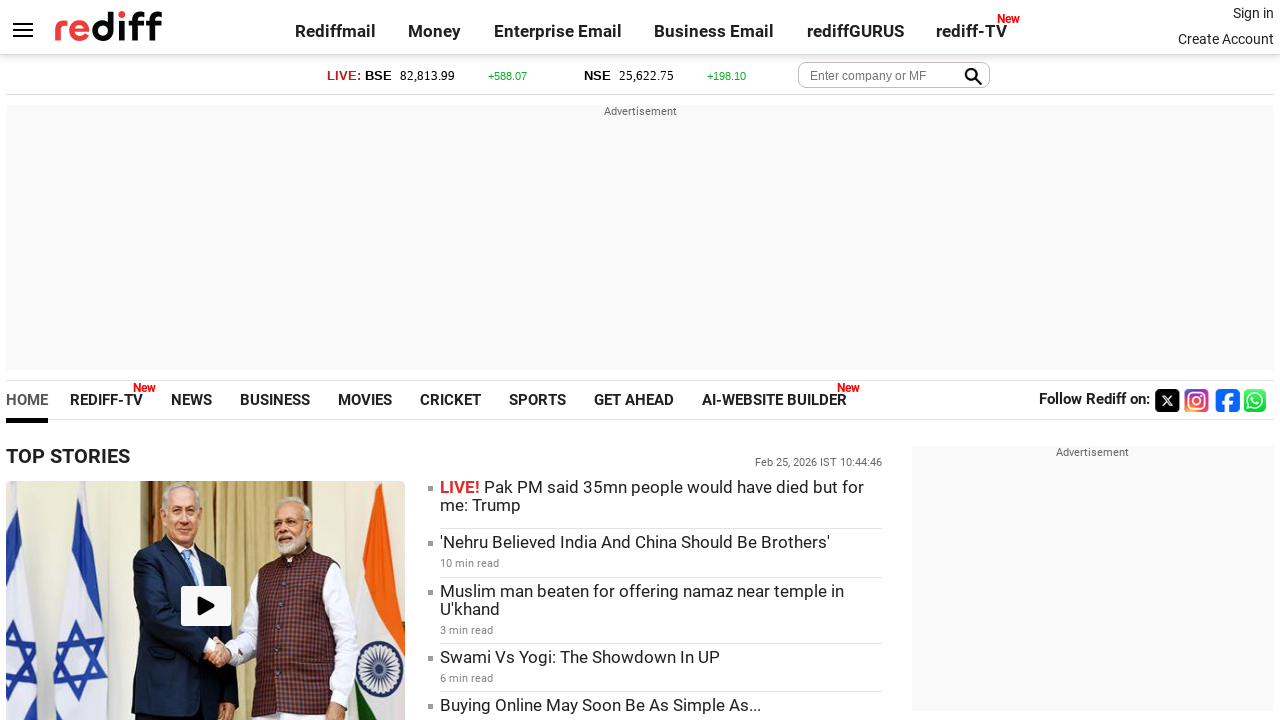

Retrieved text content of link: 'Pak PM said 35mn people would have died but for me: Trump'
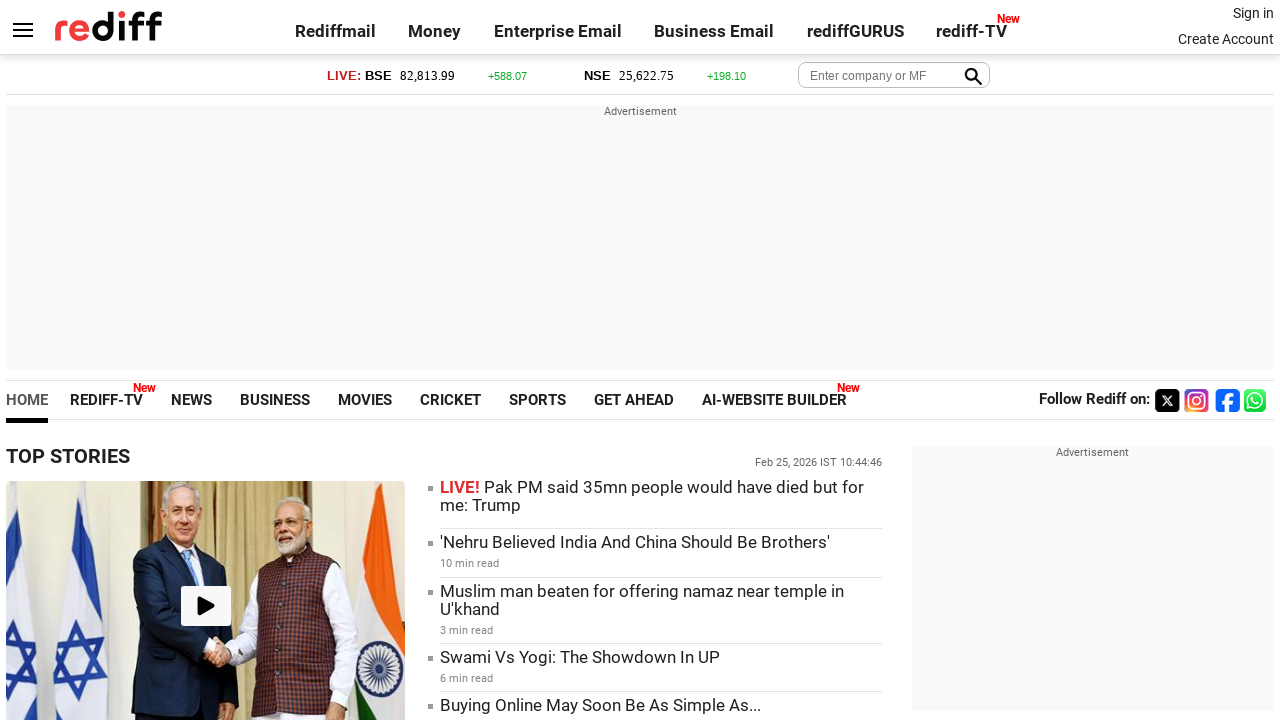

Checked visibility status of link - Visible: True
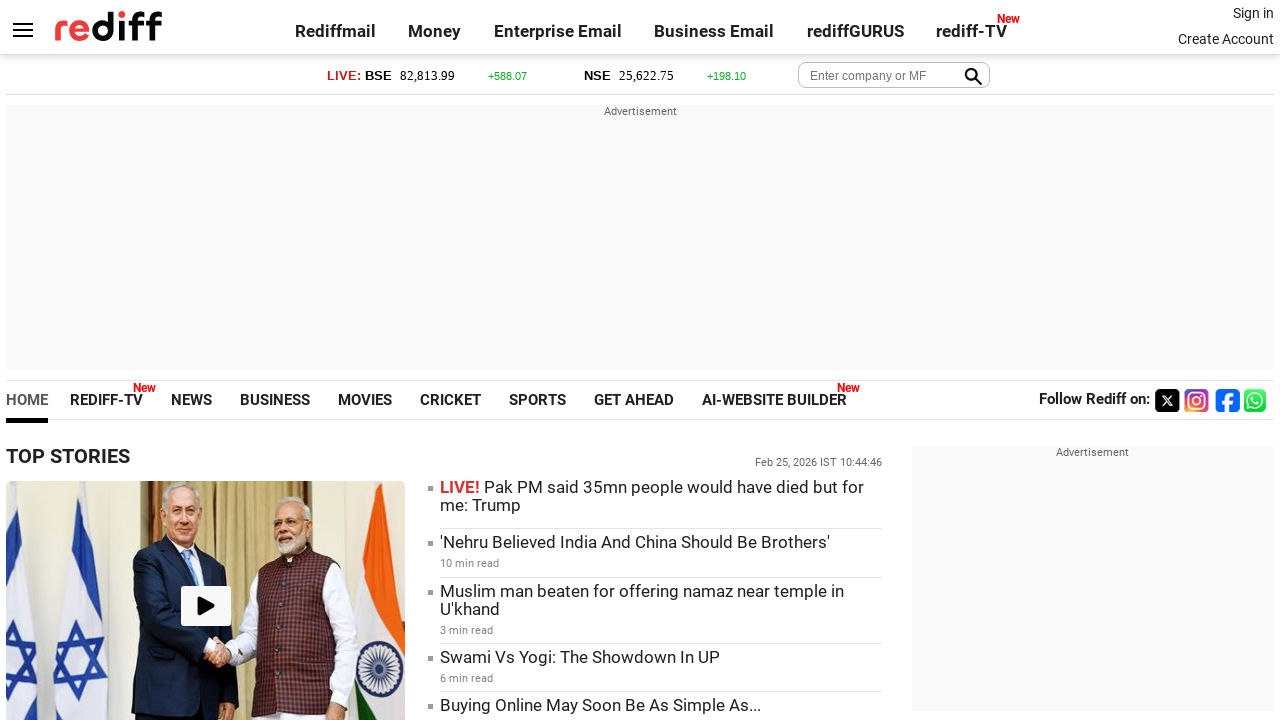

Retrieved text content of link: 'Stock markets rebound, Sensex up by over 500 points '
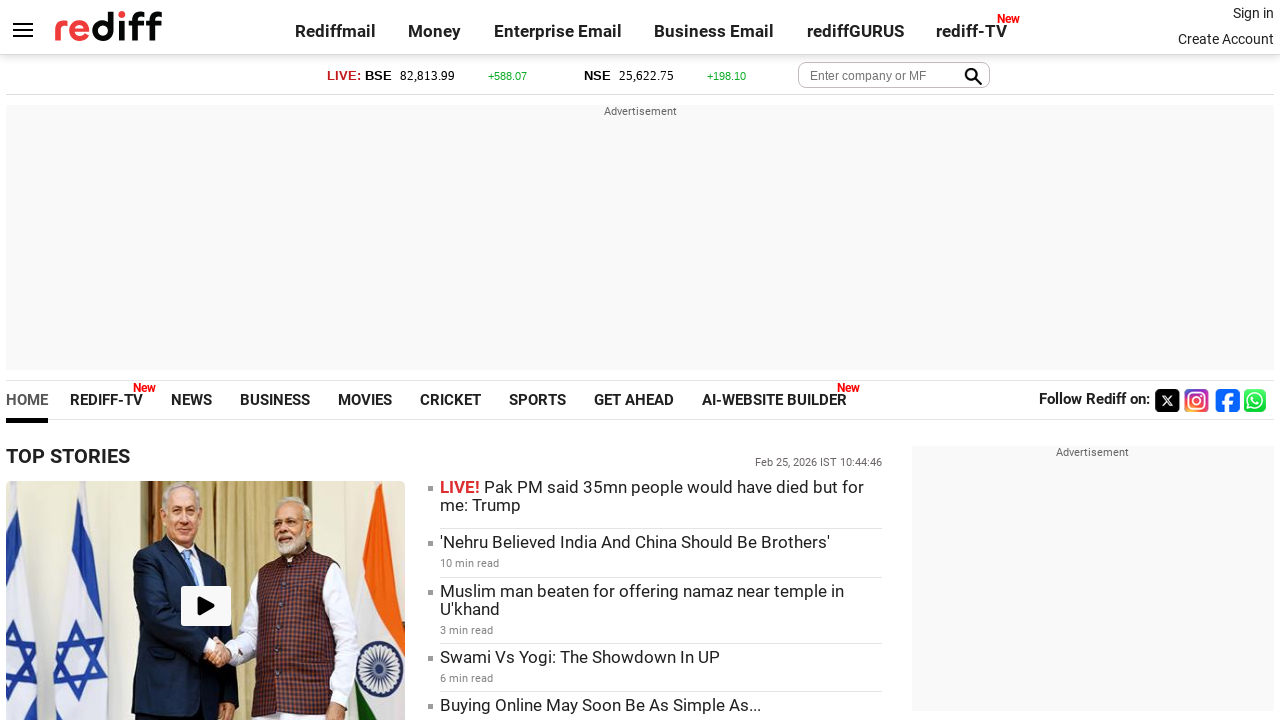

Checked visibility status of link - Visible: True
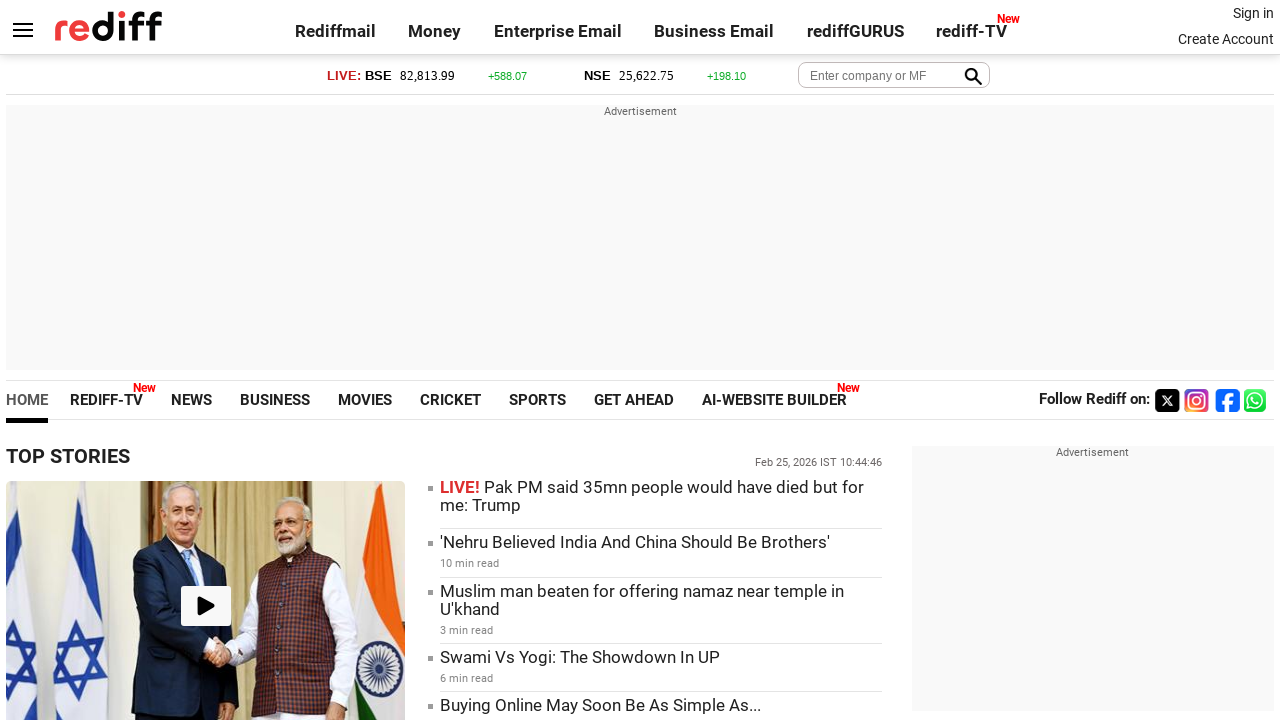

Retrieved text content of link: ''When world critical of 'dear friend' Netanyahu, PM is...''
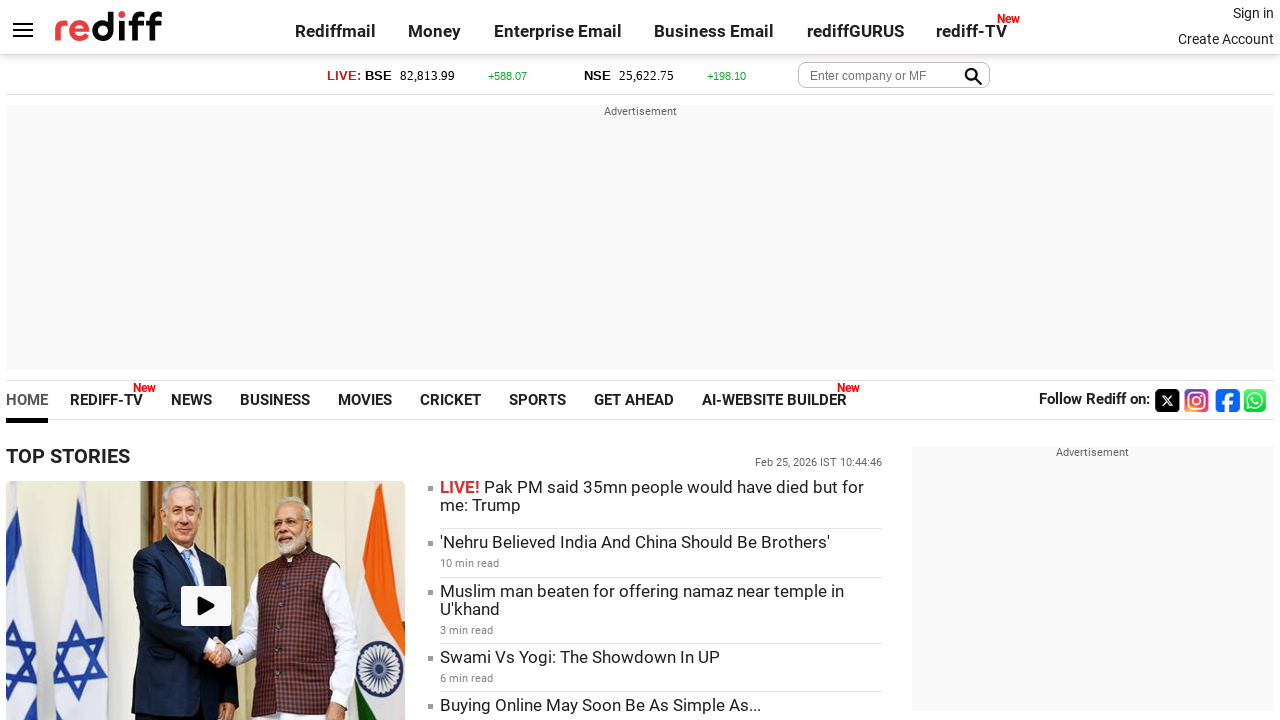

Checked visibility status of link - Visible: True
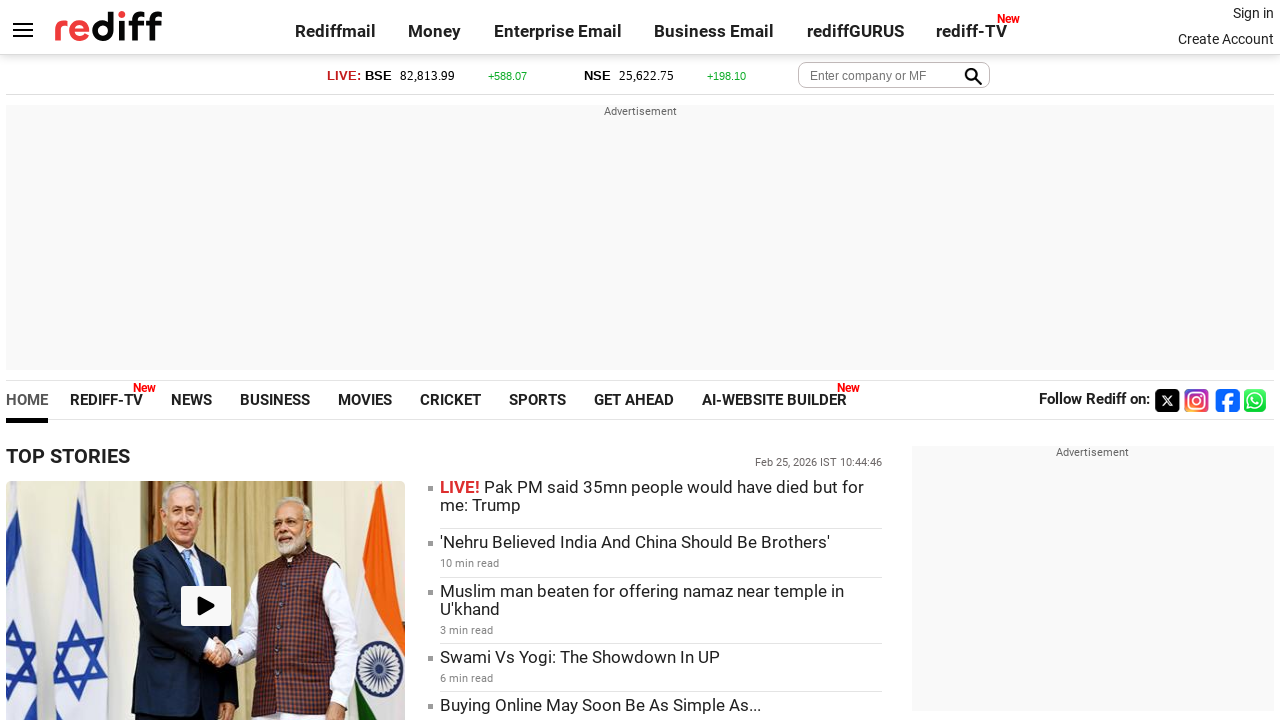

Retrieved text content of link: 'Old guard can't stay forever: Shivakumar on K'taka cabinet'
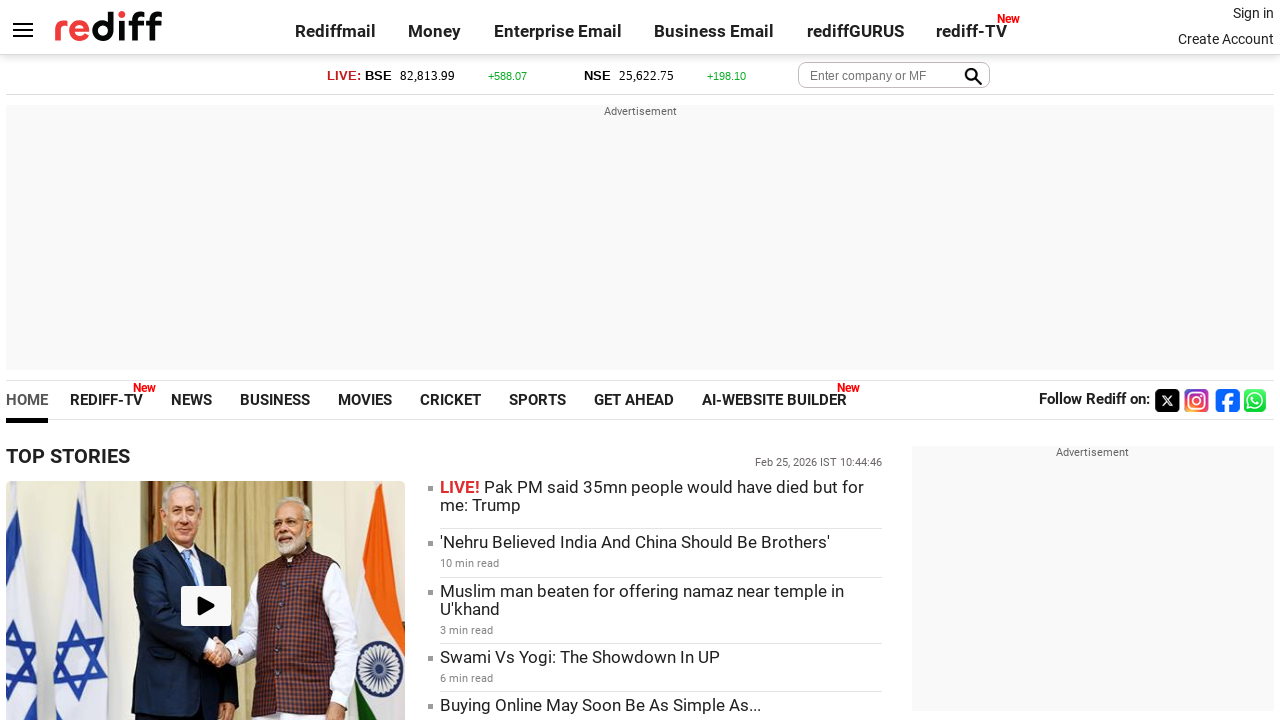

Checked visibility status of link - Visible: True
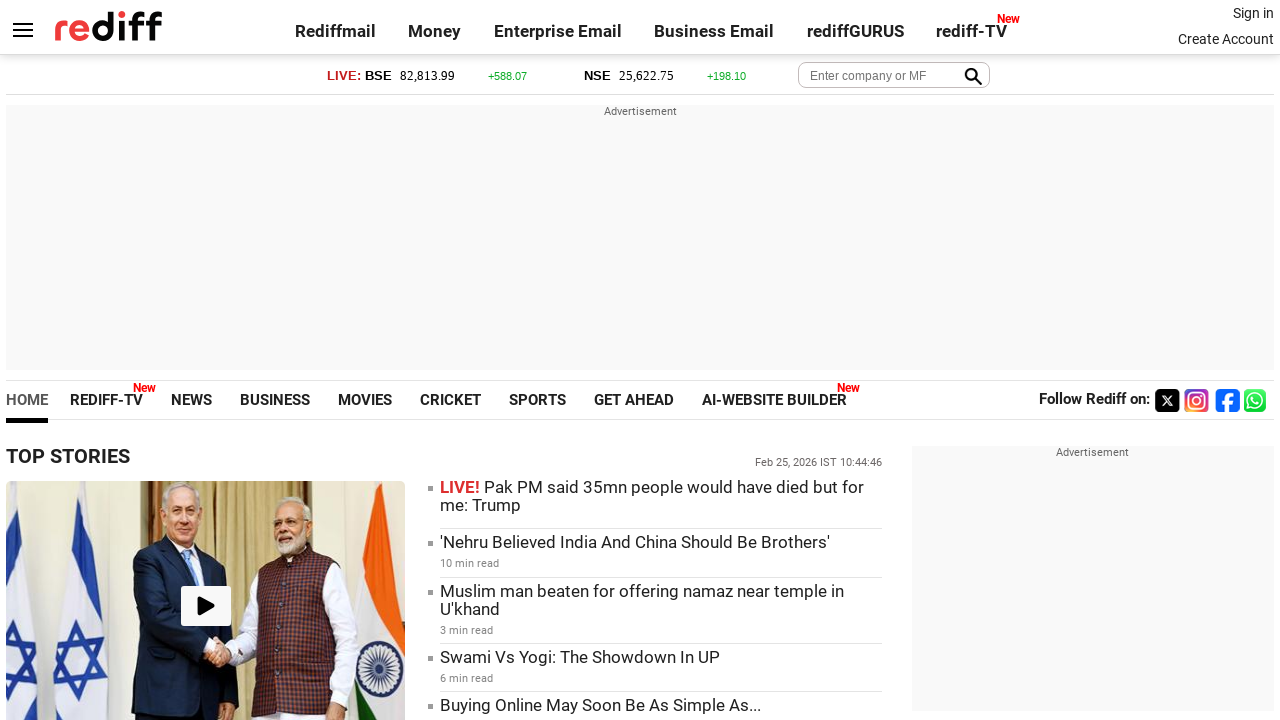

Retrieved text content of link: 'Trai Recommends Spectrum Auction In FY27'
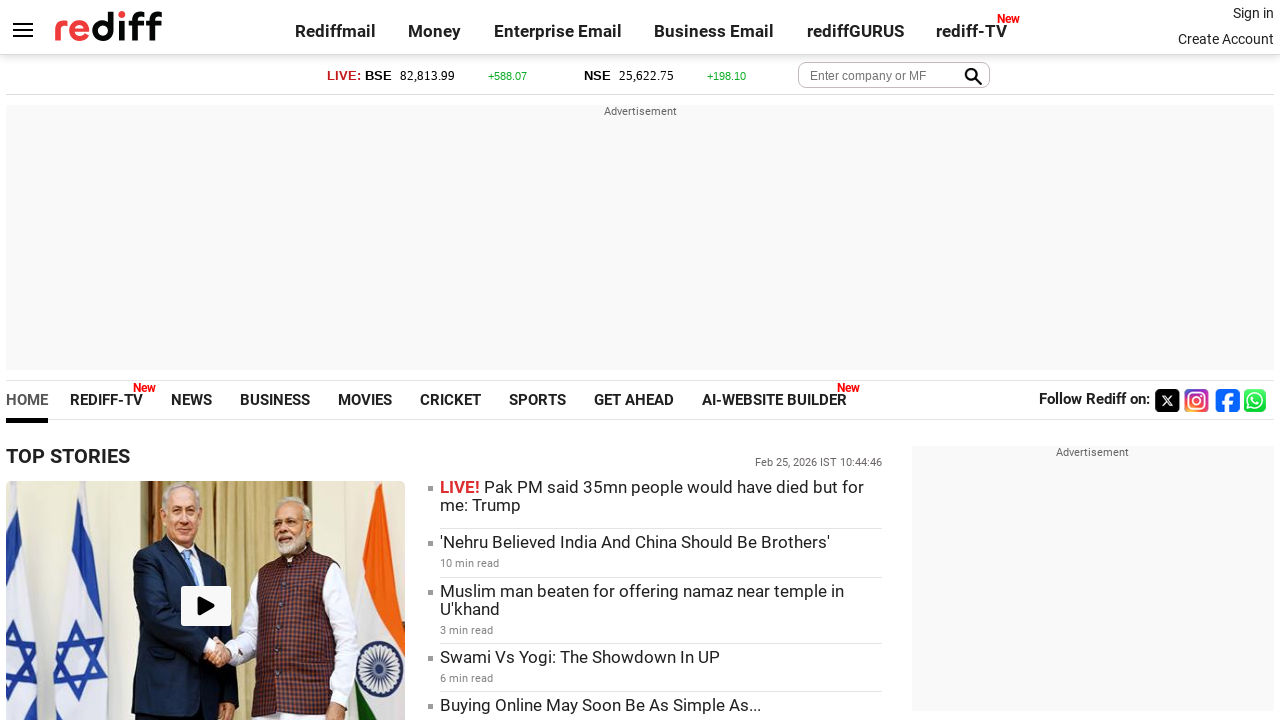

Checked visibility status of link - Visible: True
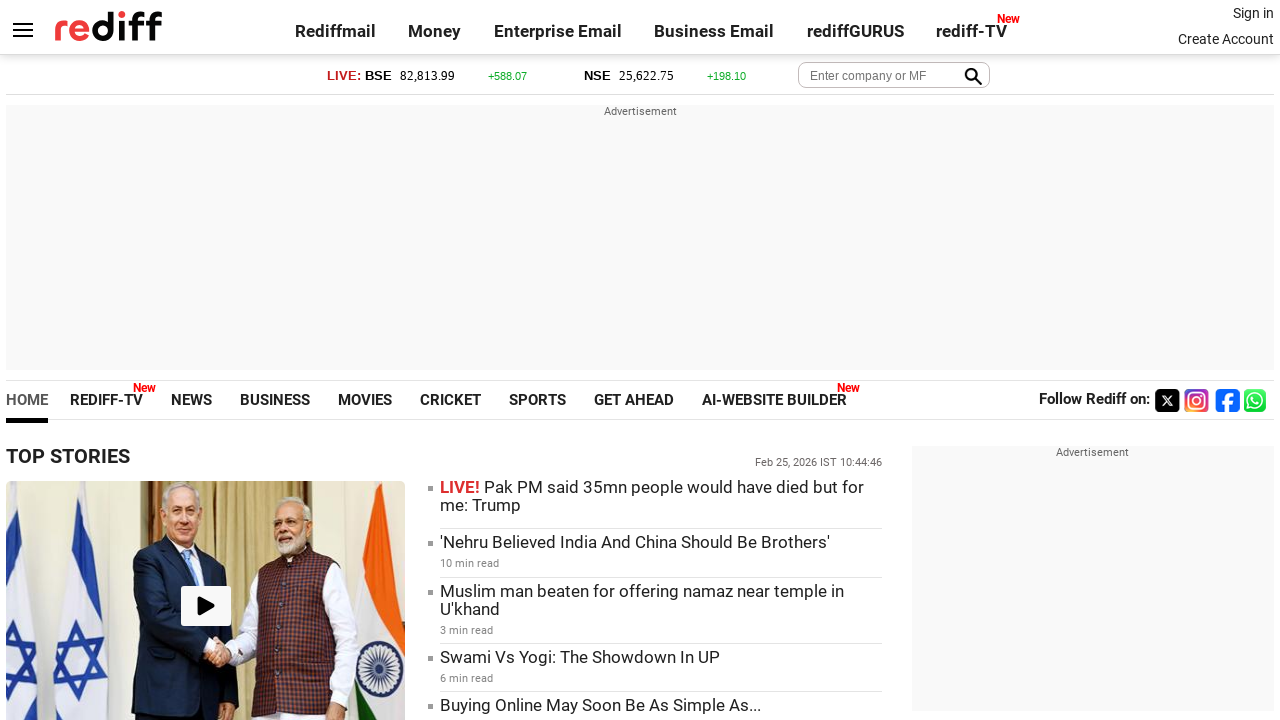

Retrieved text content of link: 'Hope PM mentions Gaza genocide in Israel: Priyanka'
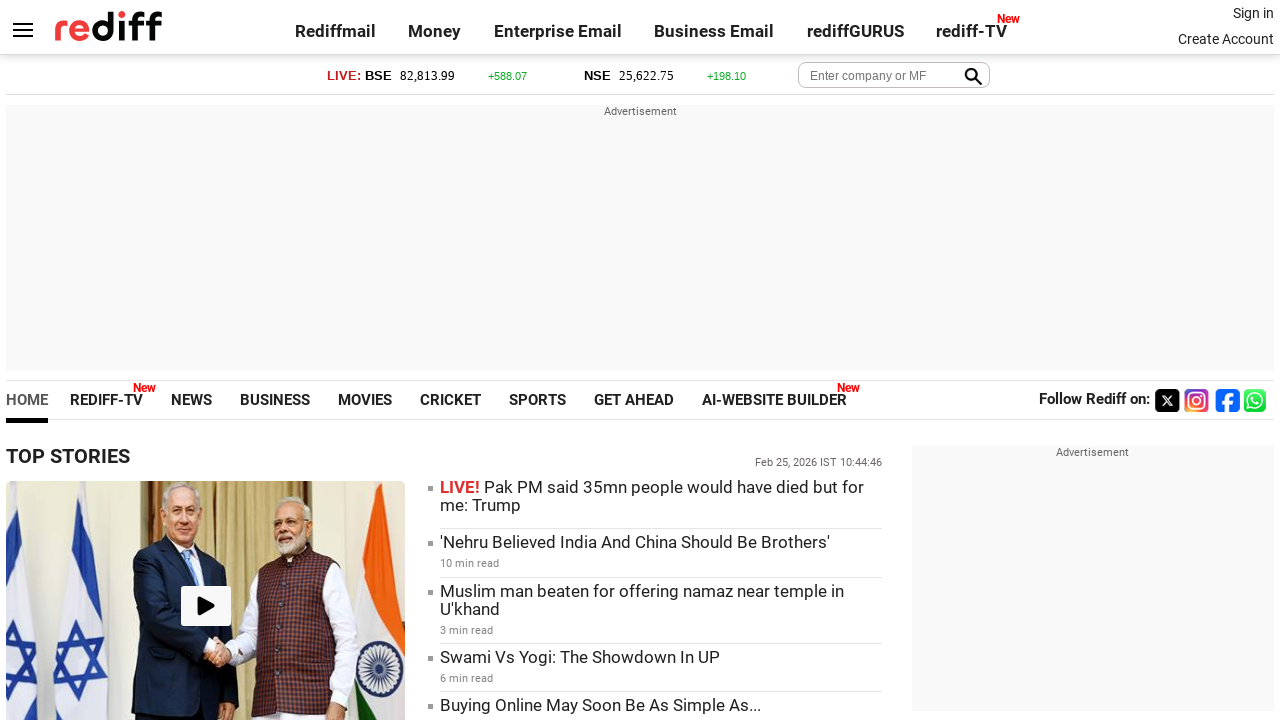

Checked visibility status of link - Visible: True
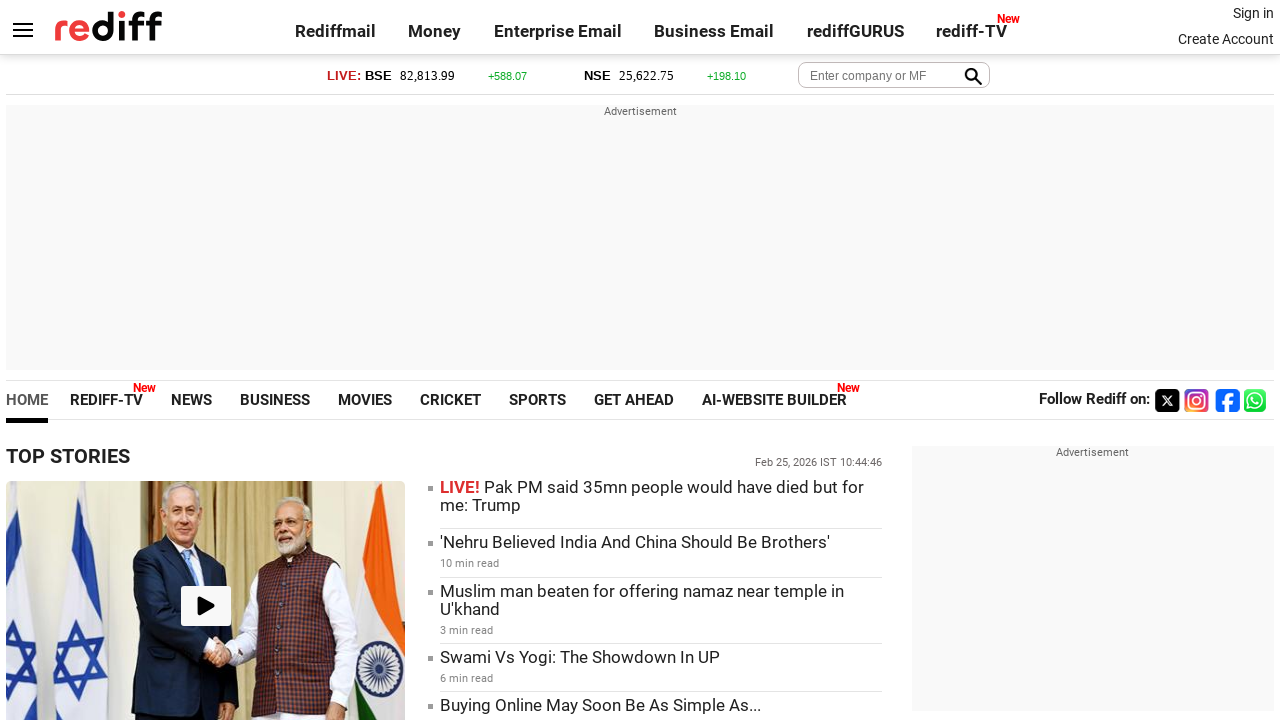

Retrieved text content of link: 'America is respected again, like never before: Trump'
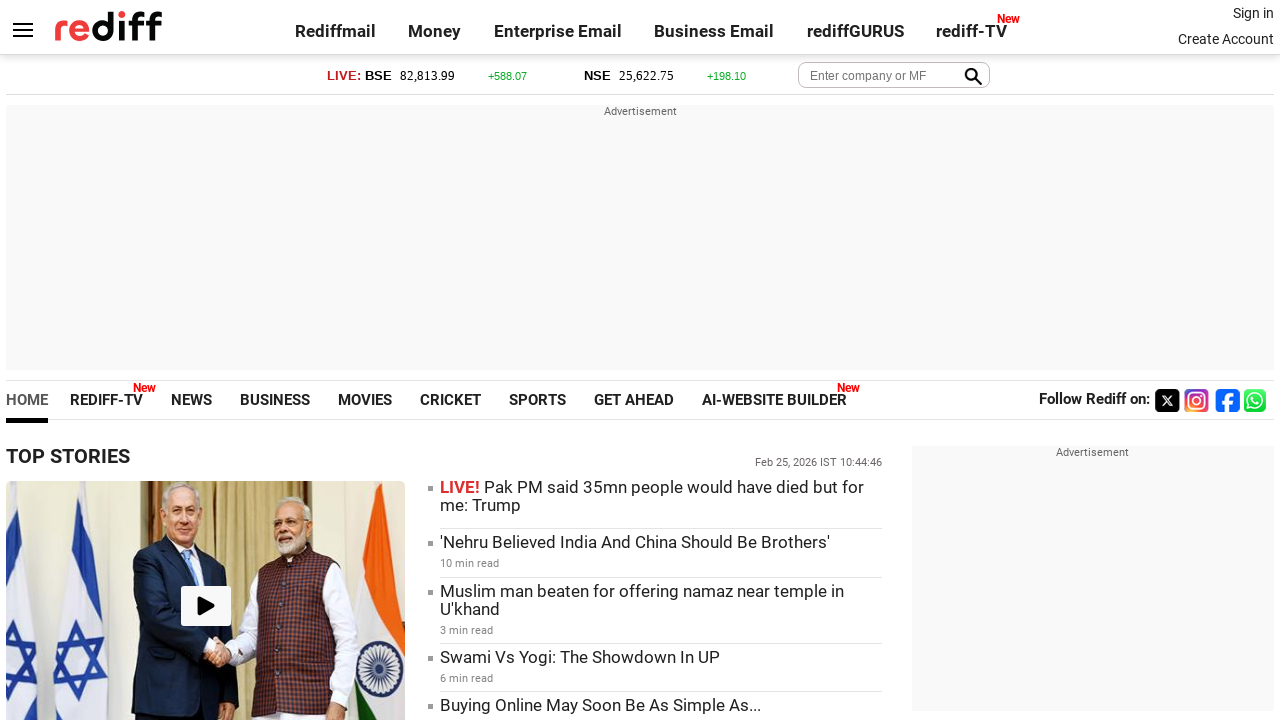

Checked visibility status of link - Visible: True
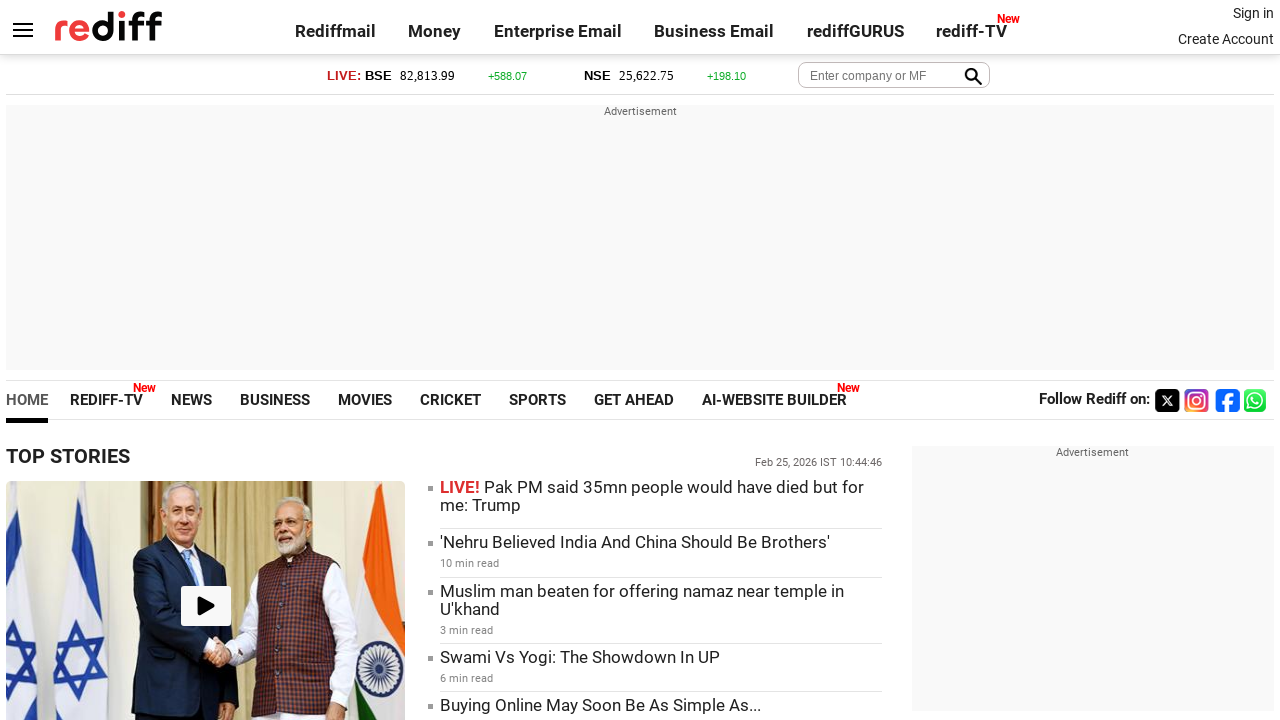

Retrieved text content of link: 'Goyal: 'Trade Talks To Resume After Clarity Over US Tariff Situation''
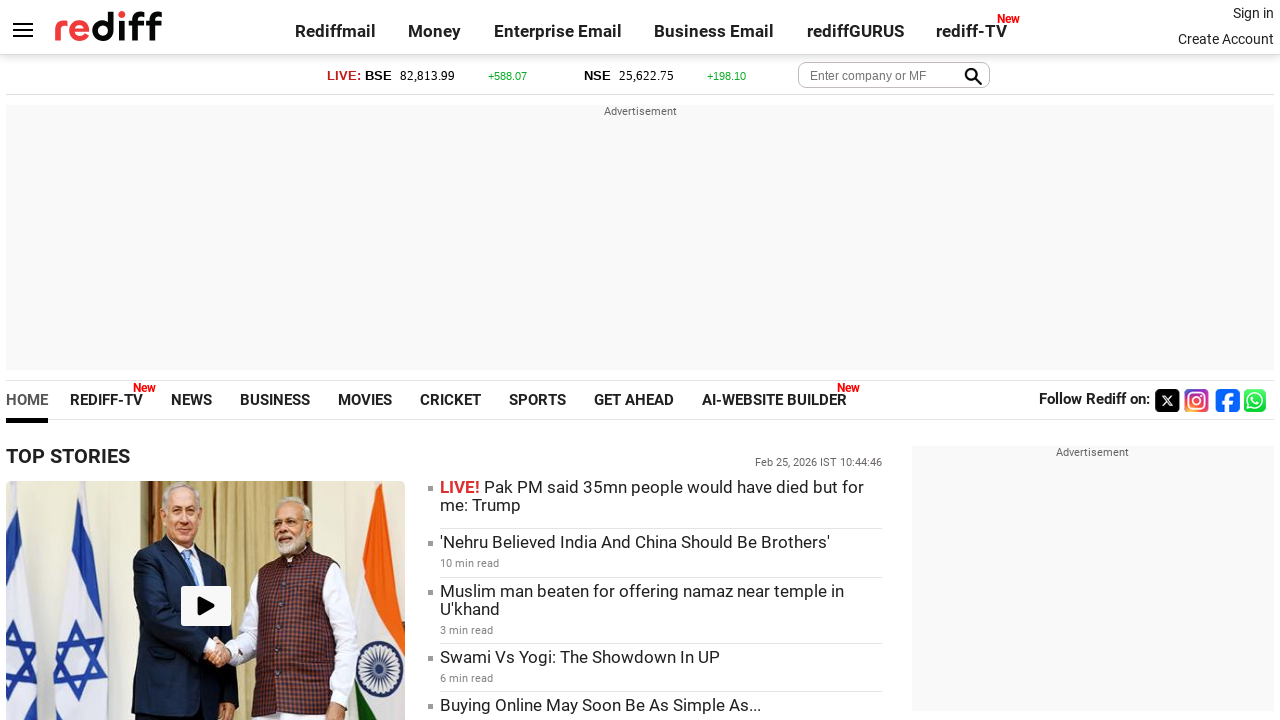

Checked visibility status of link - Visible: True
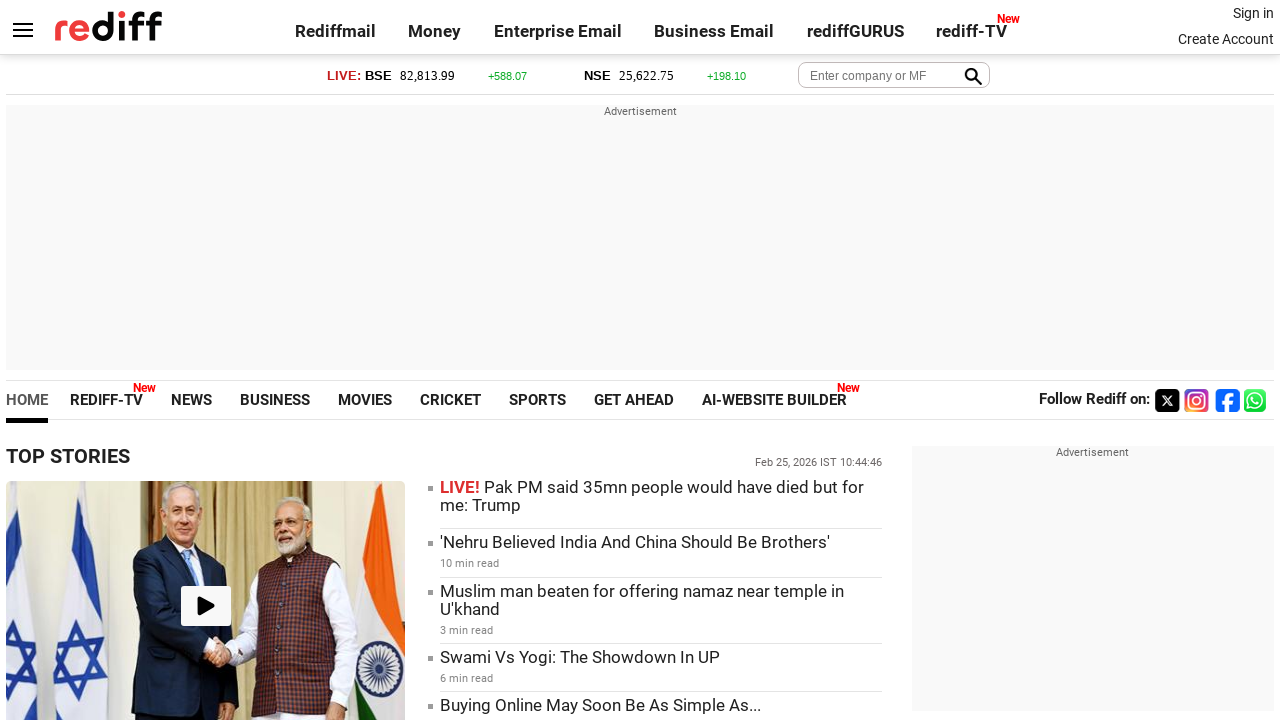

Retrieved text content of link: 'SIR exercise: HC Chief Justice cancels leave of all civil judges'
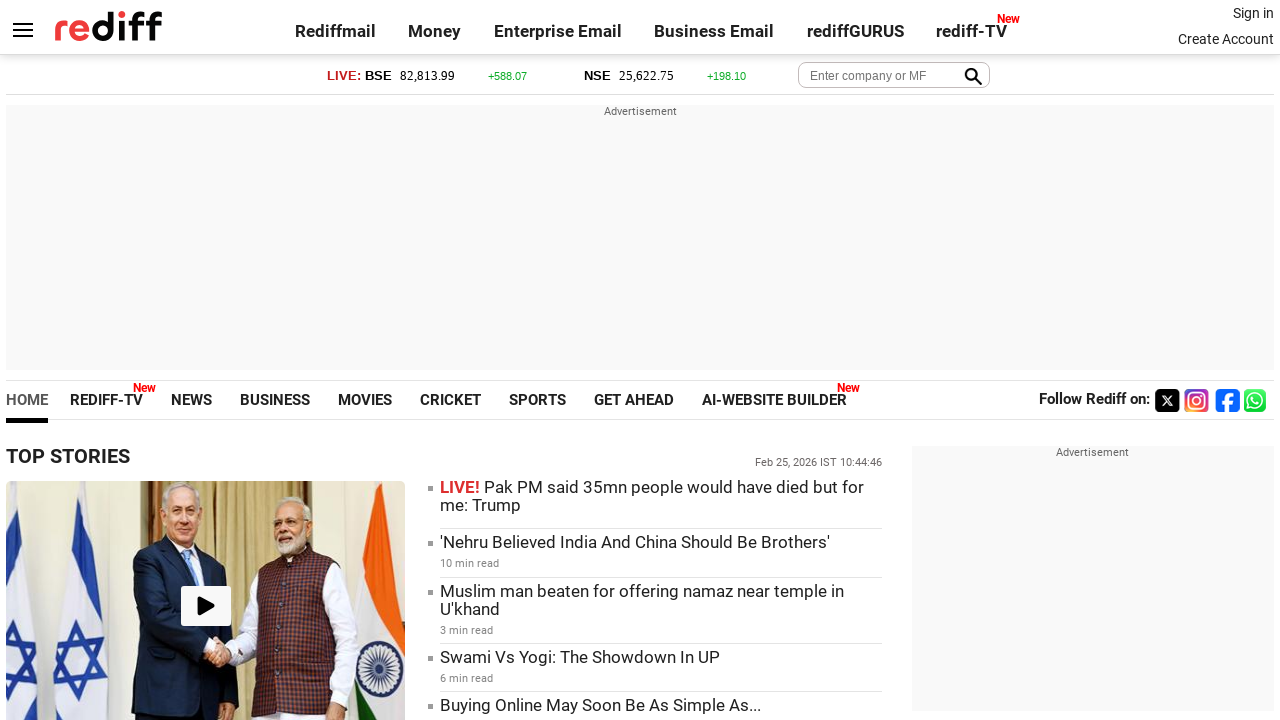

Checked visibility status of link - Visible: True
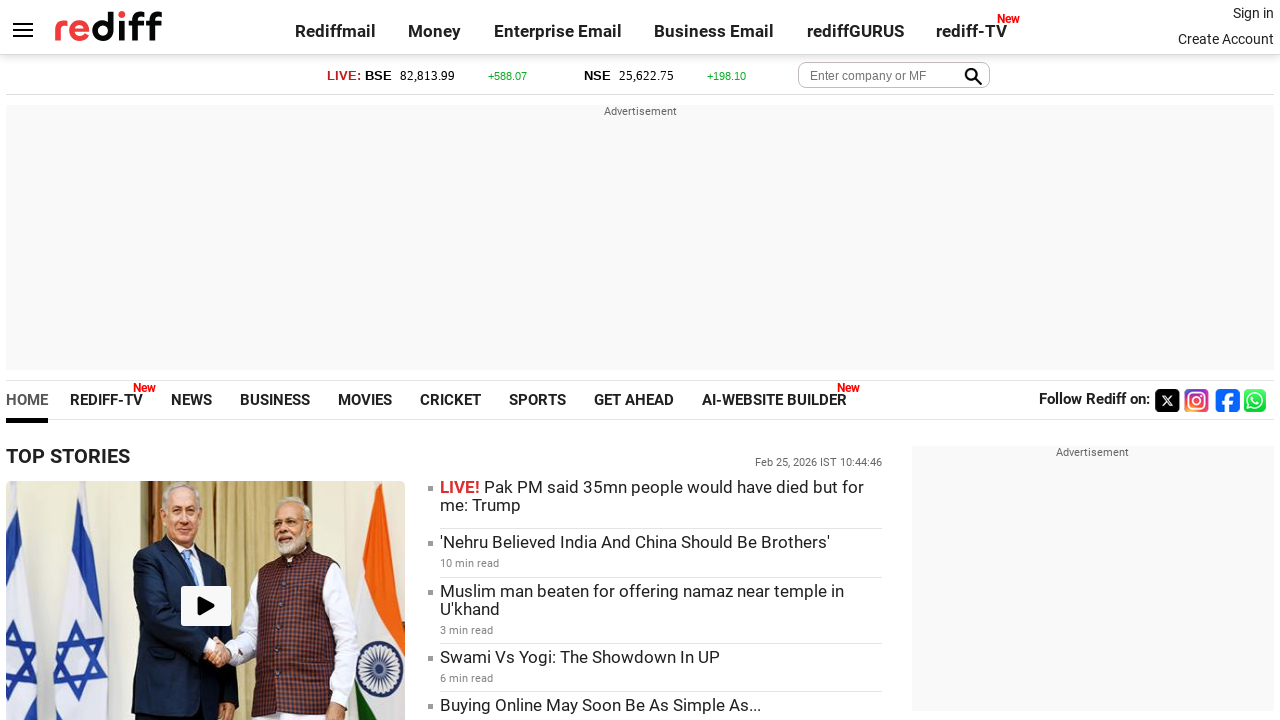

Retrieved text content of link: 'Jamia dismisses viral 'nikah' notice as fake'
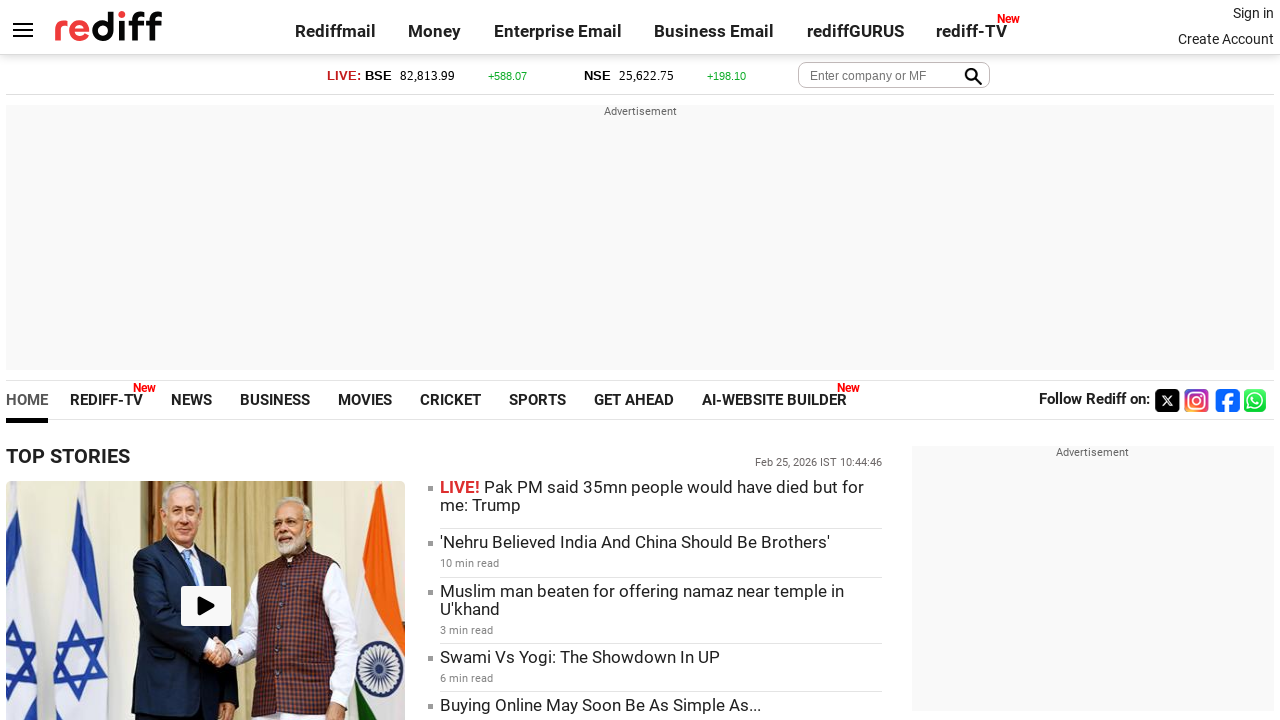

Checked visibility status of link - Visible: True
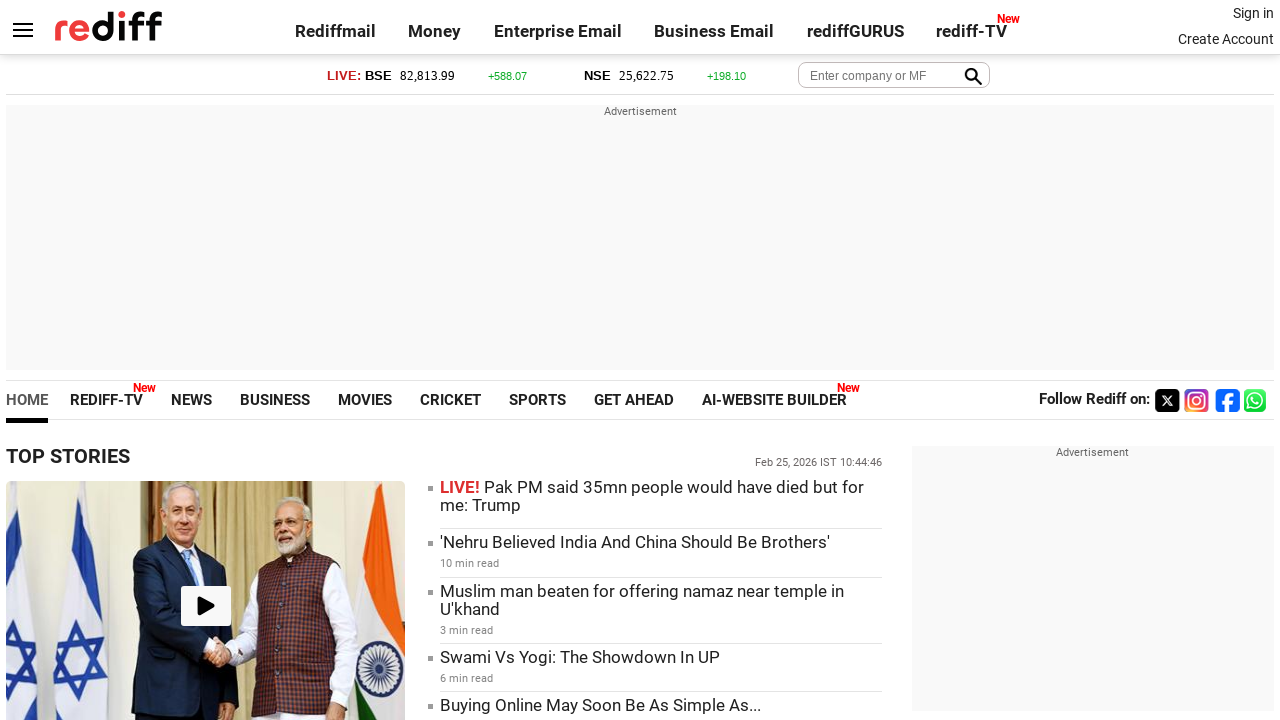

Retrieved text content of link: 'See More >'
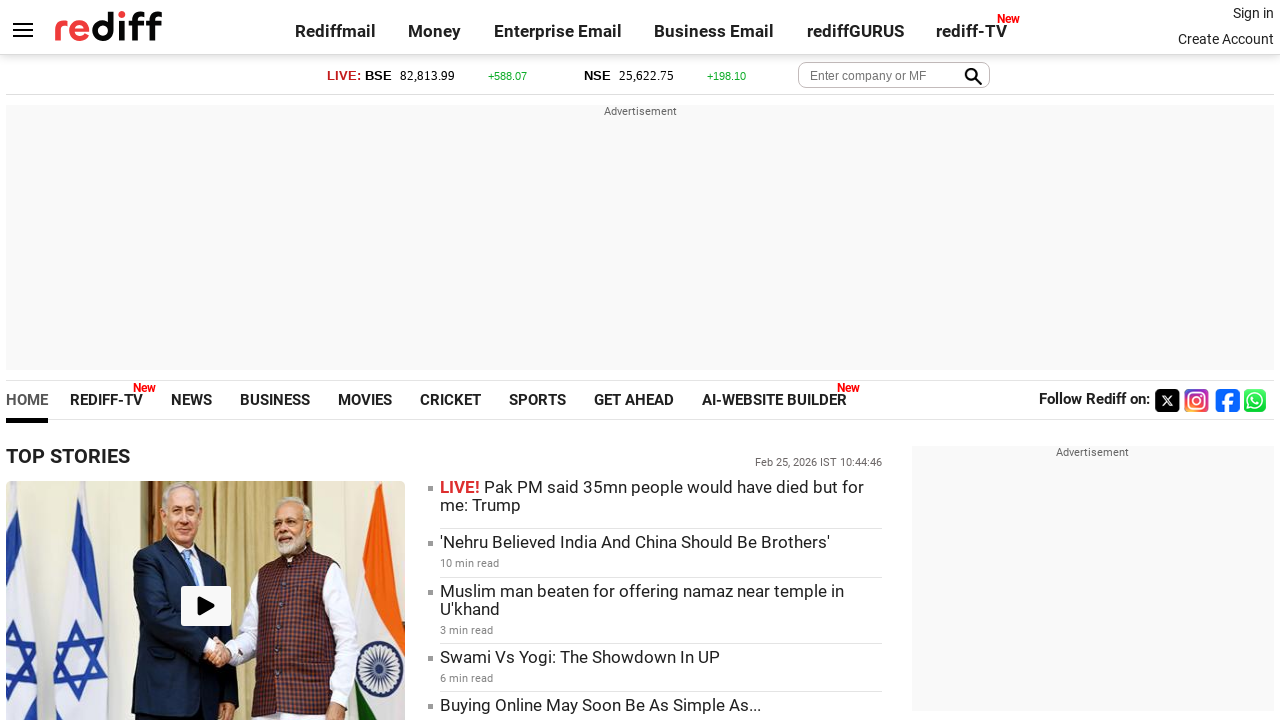

Checked visibility status of link - Visible: True
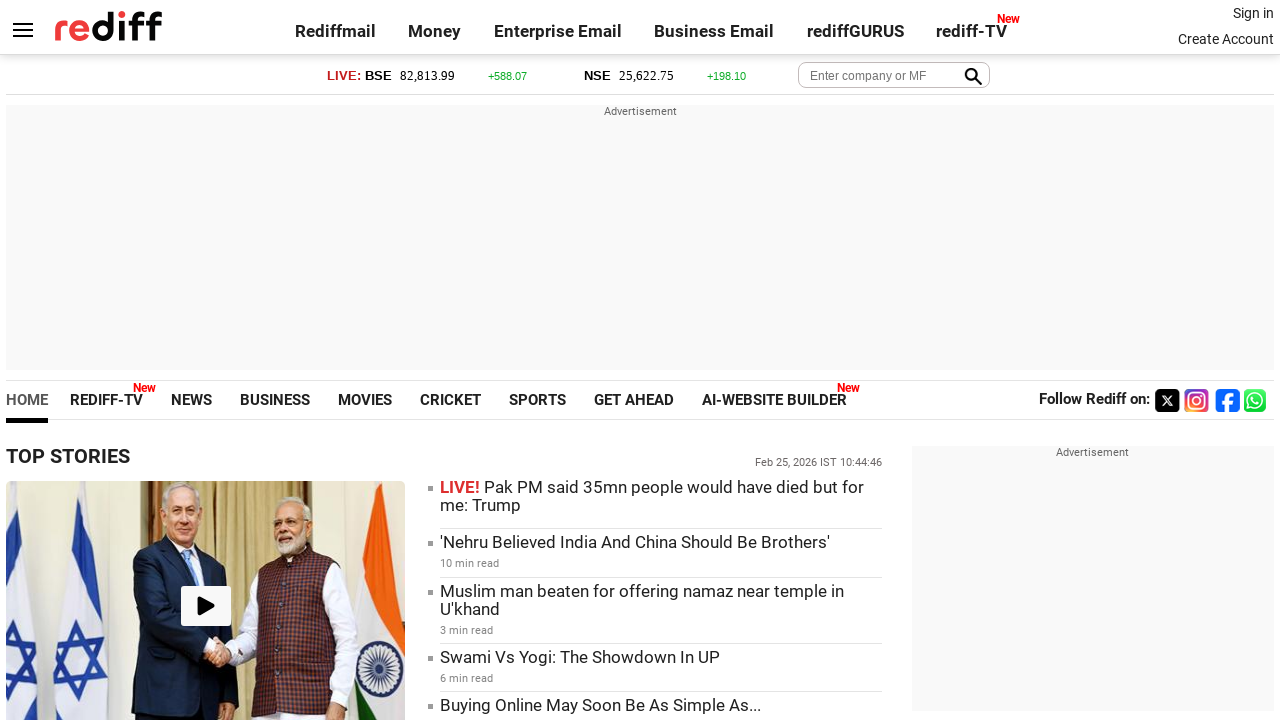

Retrieved text content of link: 'MORE NEWS'
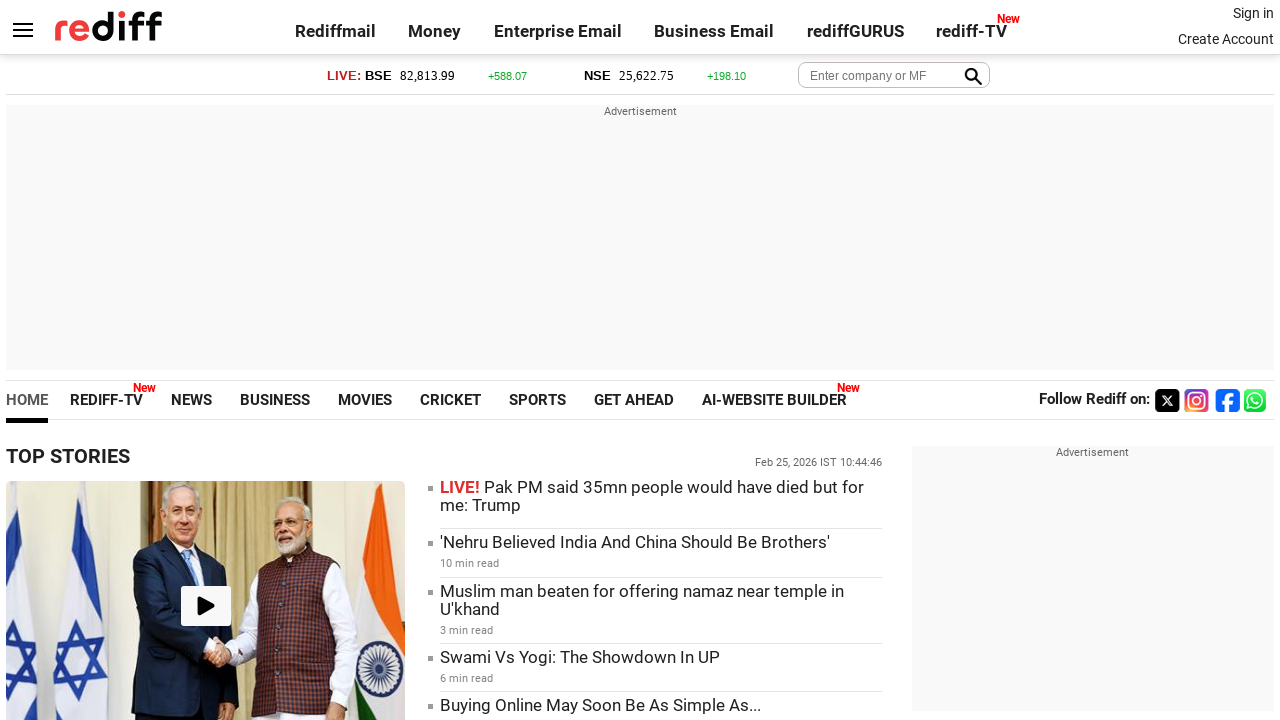

Checked visibility status of link - Visible: True
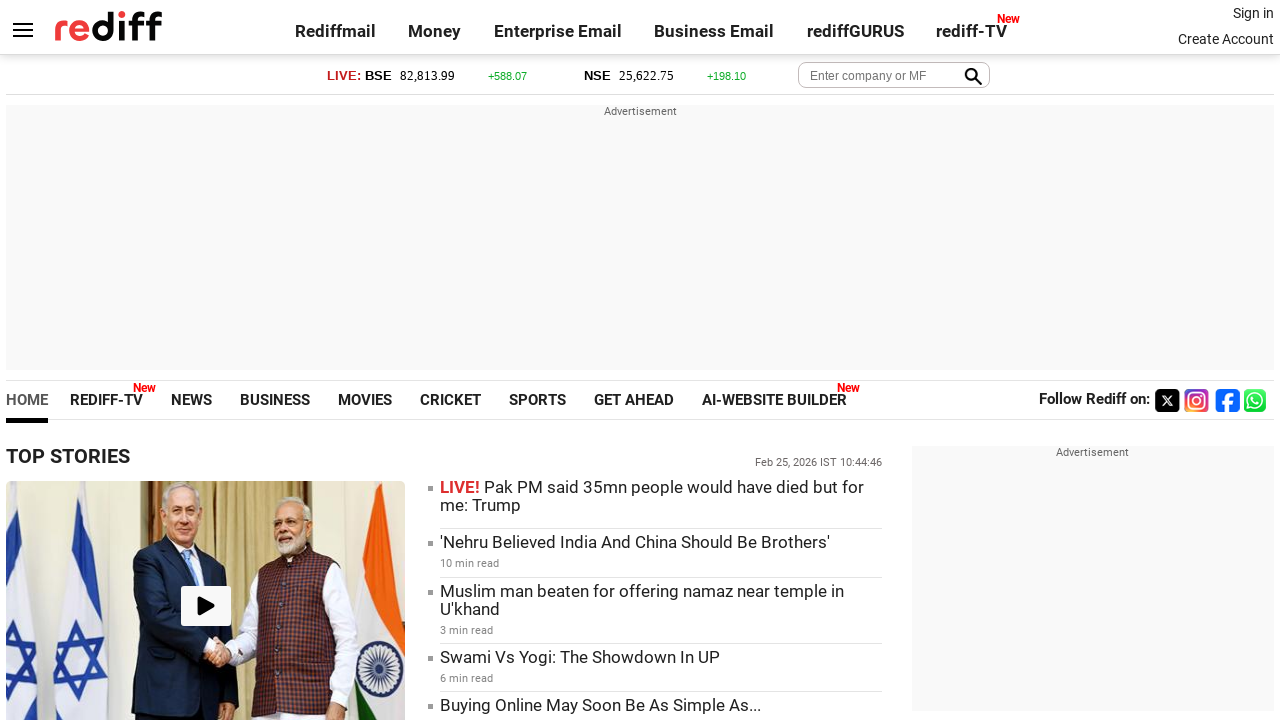

Retrieved text content of link: ''
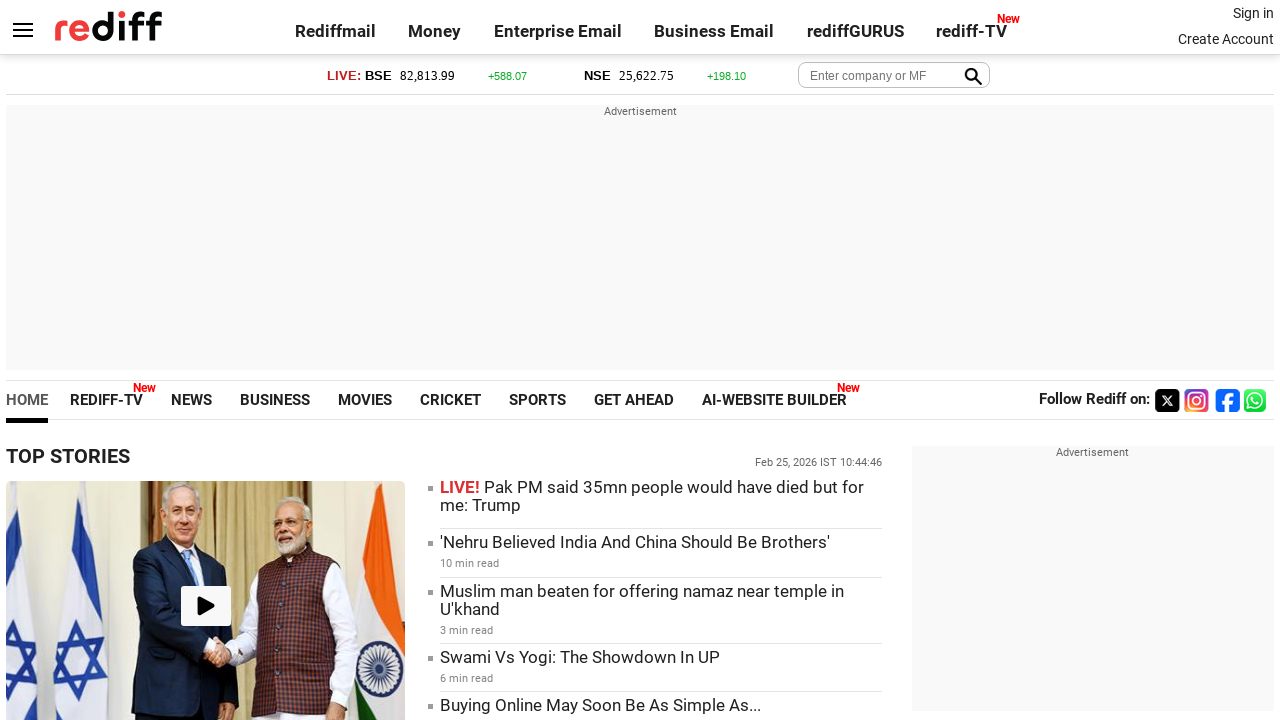

Checked visibility status of link - Visible: True
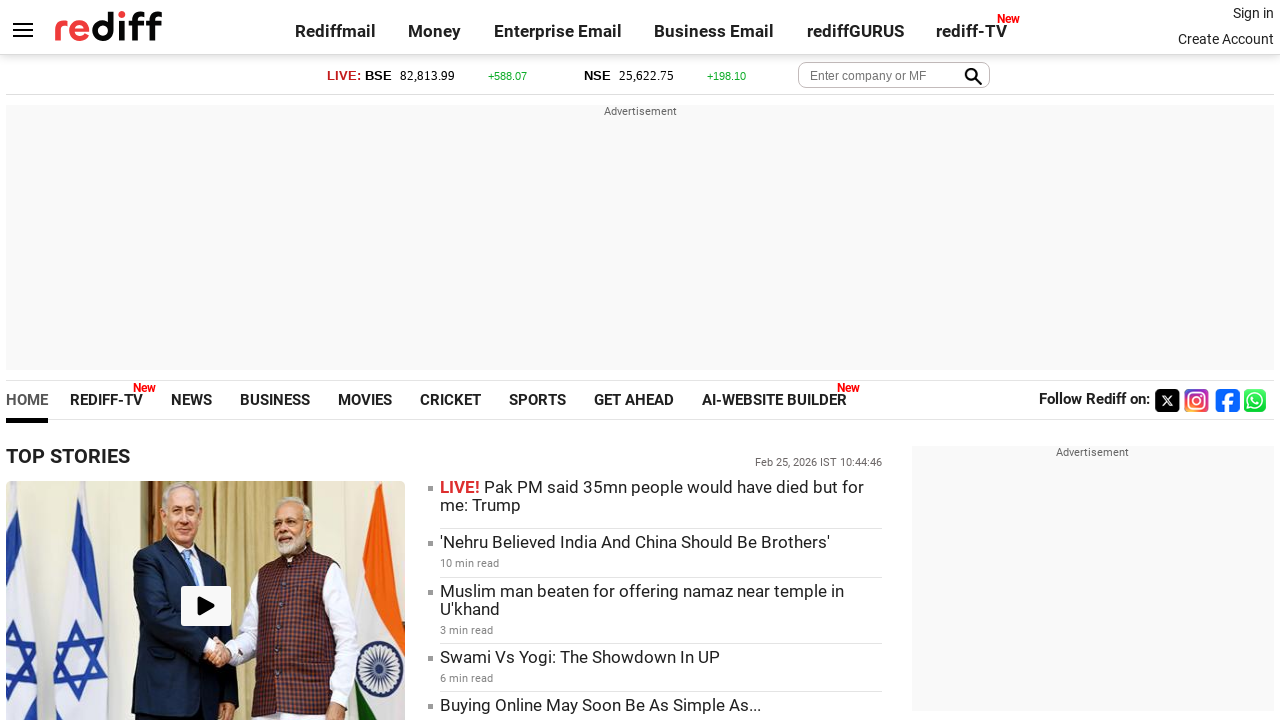

Retrieved text content of link: ''
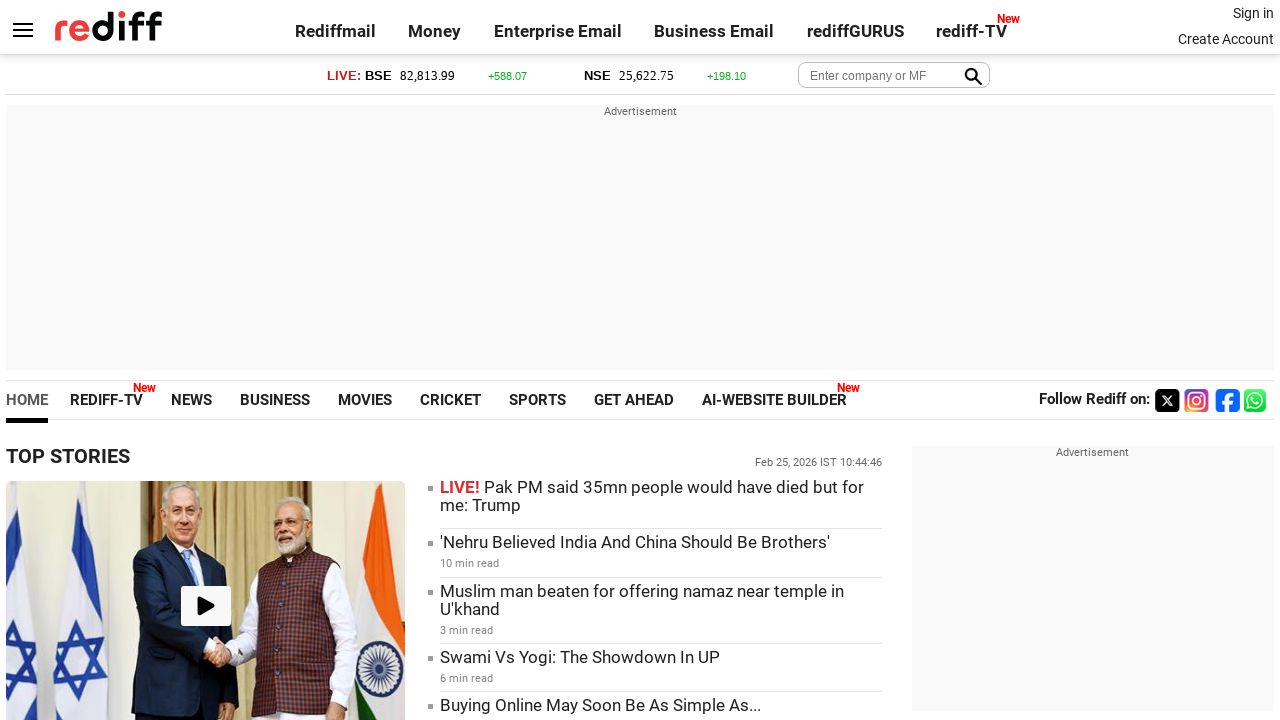

Checked visibility status of link - Visible: False
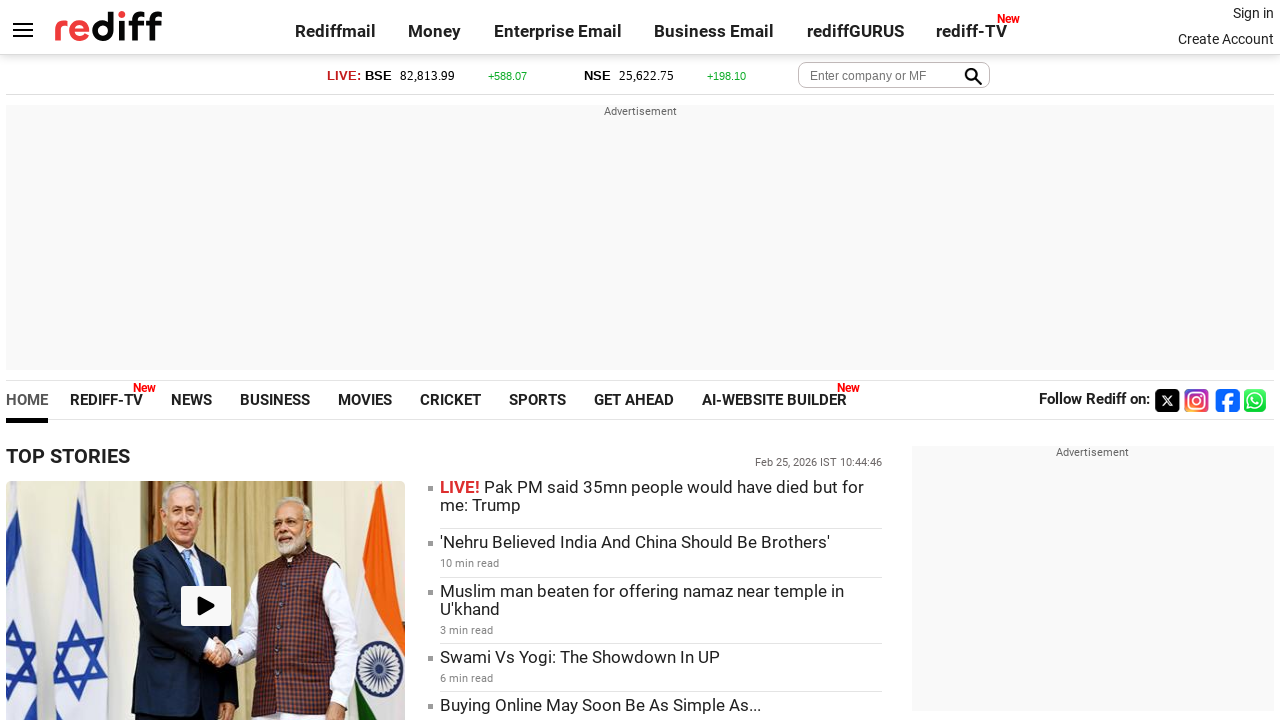

Retrieved text content of link: 'Jigsaw Puzzle: Unscramble Akshay's Bhoot Bangla'
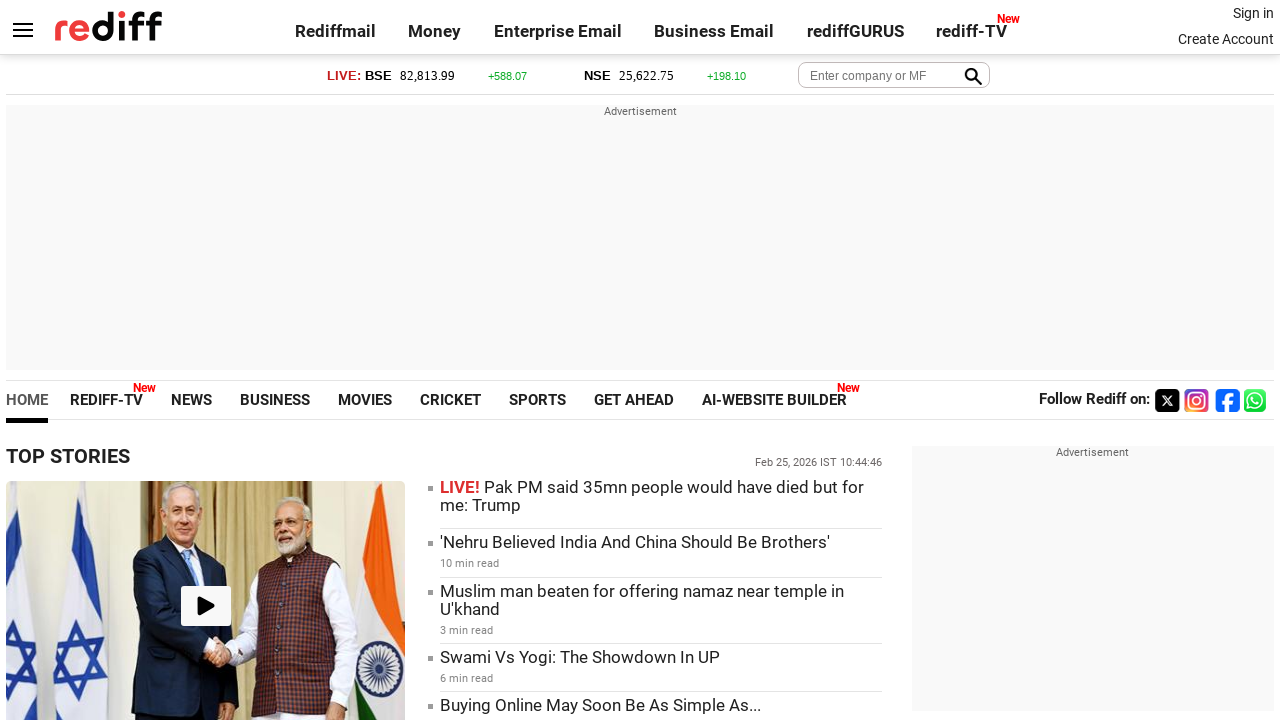

Checked visibility status of link - Visible: True
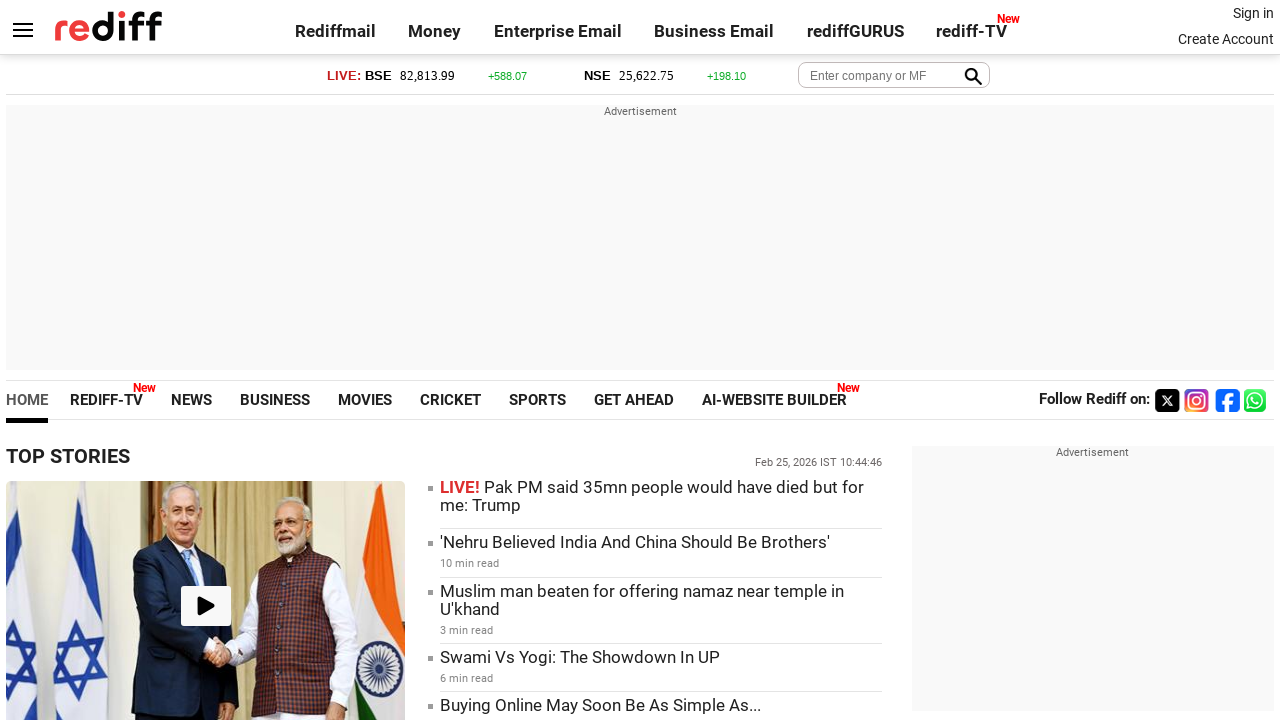

Retrieved text content of link: ''
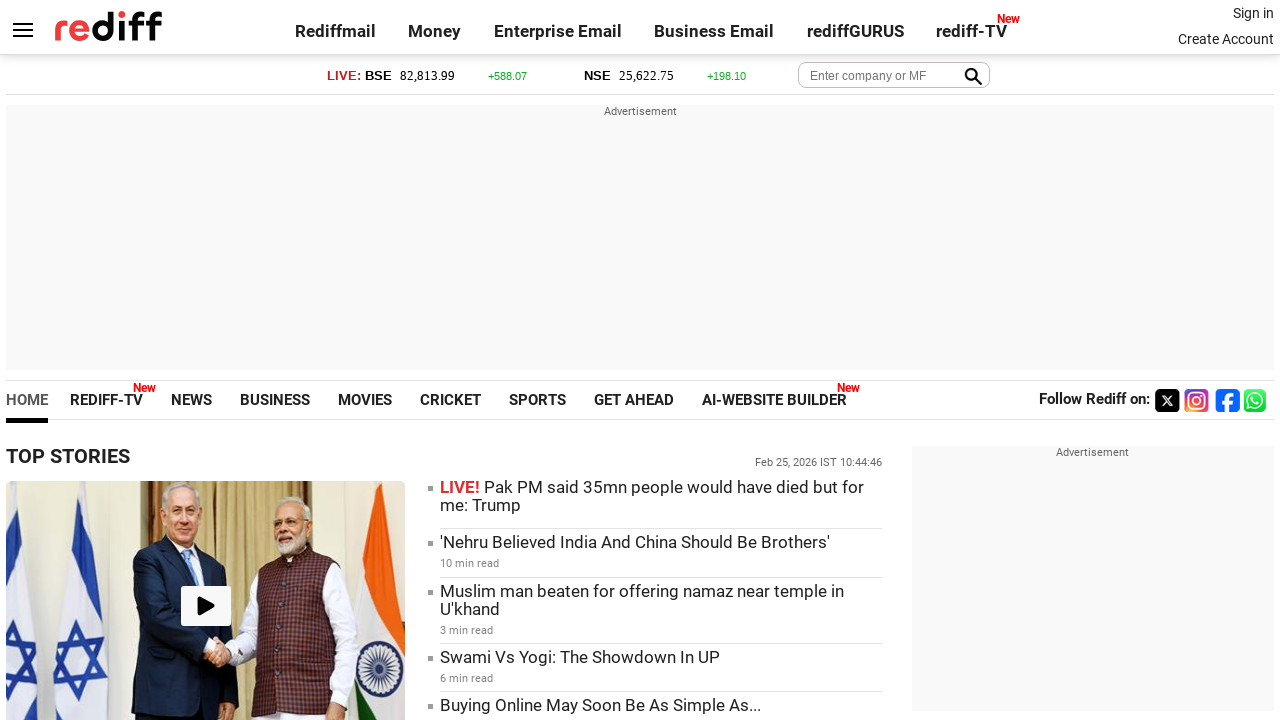

Checked visibility status of link - Visible: True
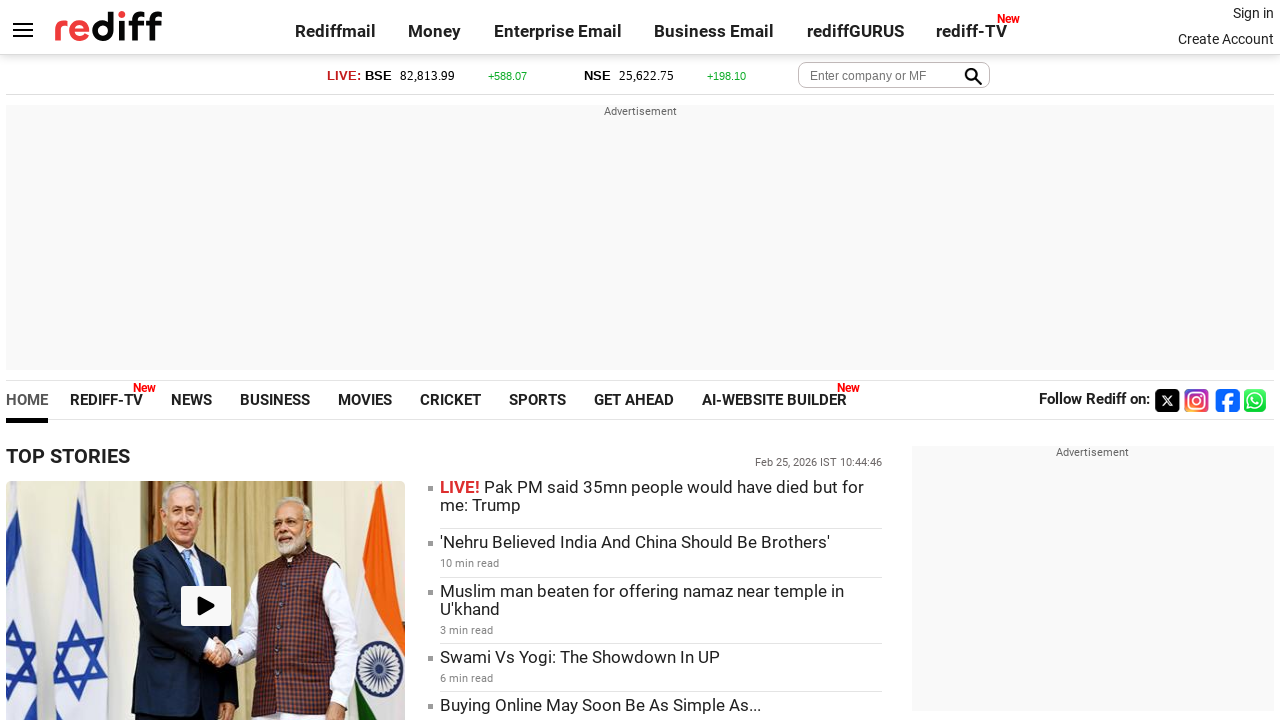

Retrieved text content of link: 'T20 WC: How Brook Destroyed Pakistan With Epic Knock!'
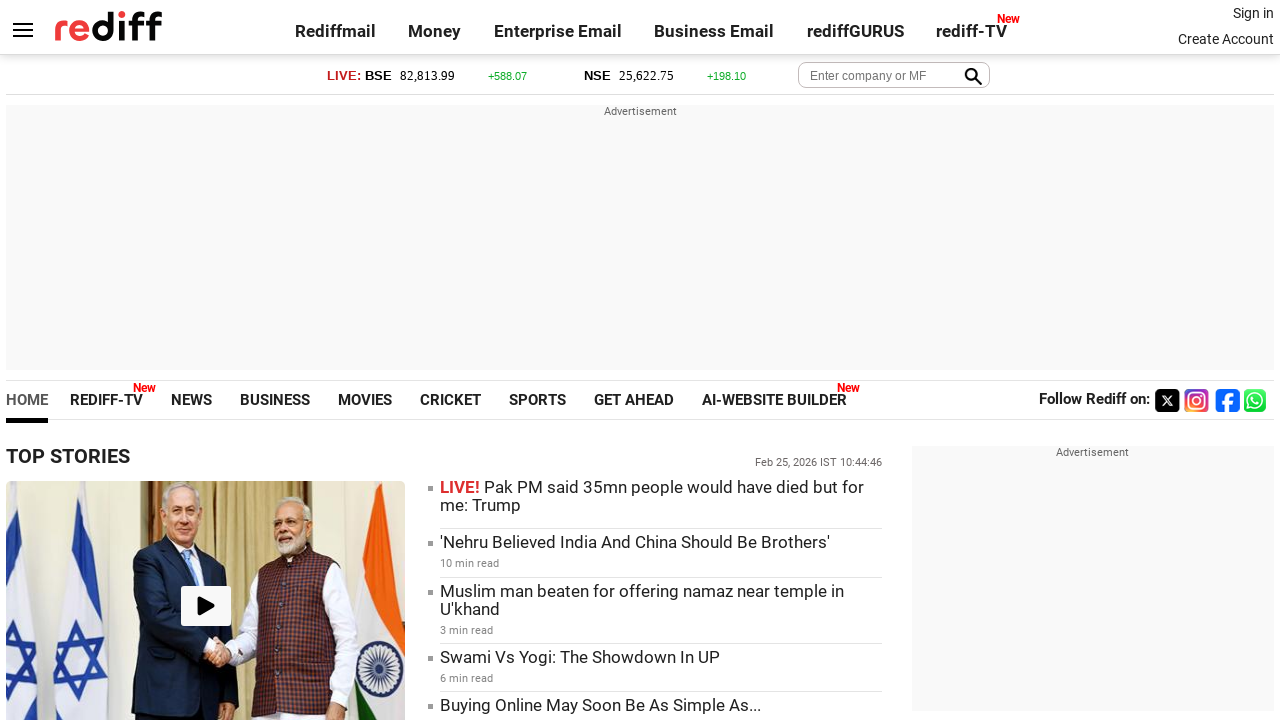

Checked visibility status of link - Visible: True
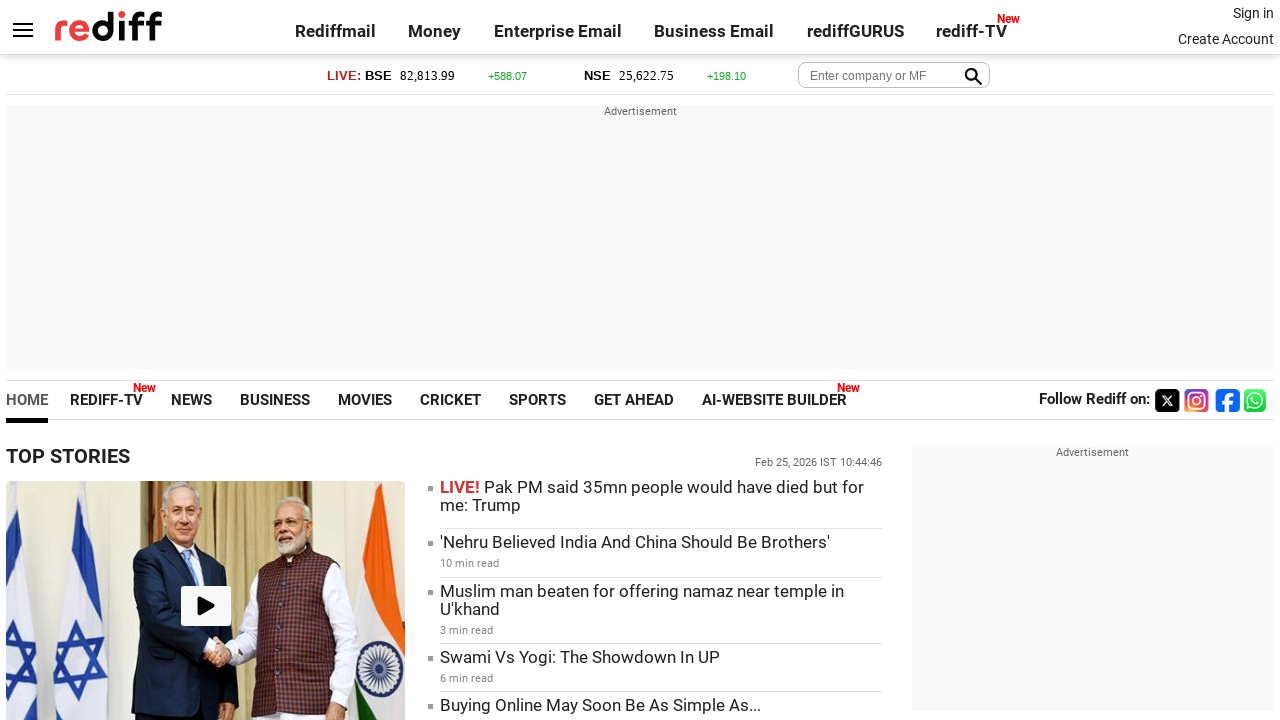

Retrieved text content of link: ''
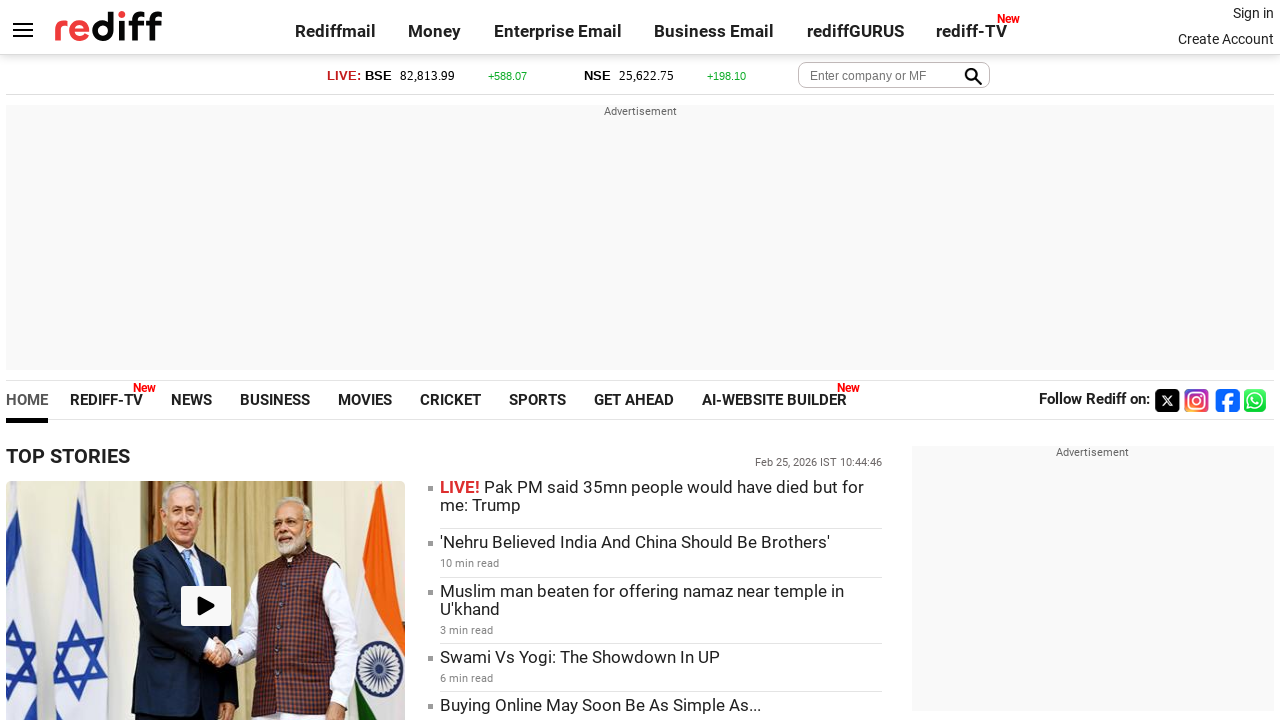

Checked visibility status of link - Visible: True
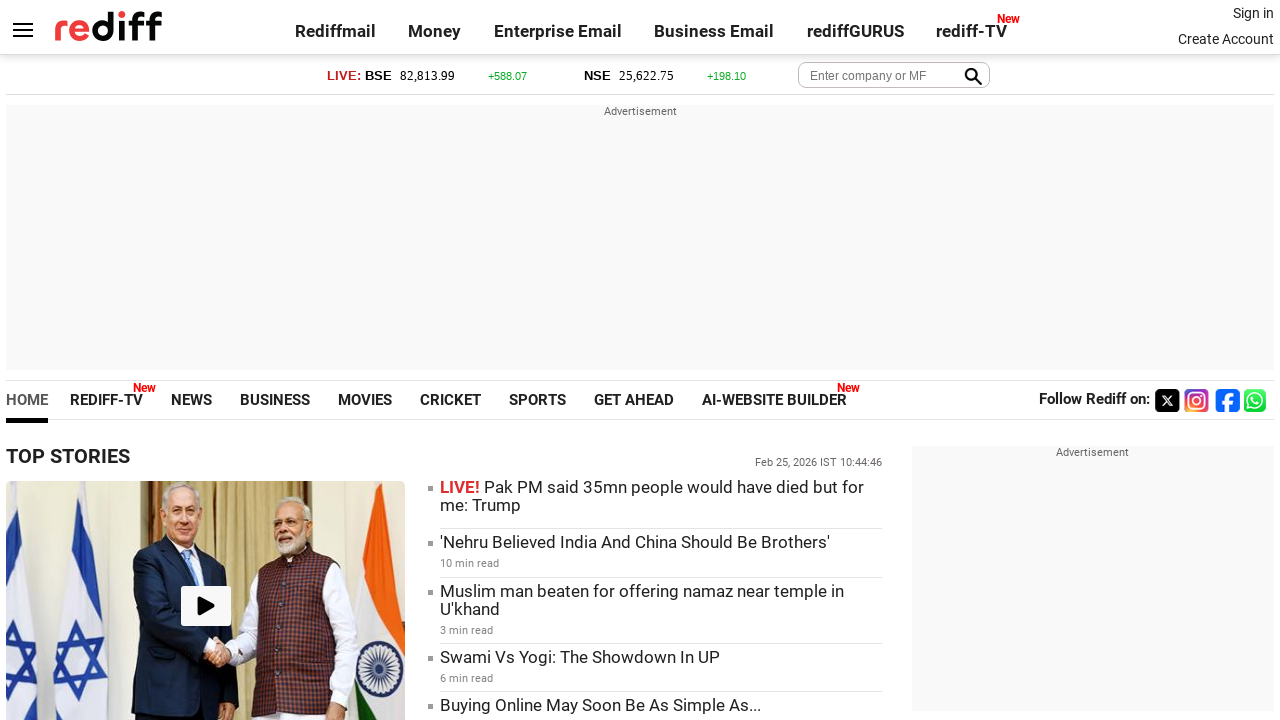

Retrieved text content of link: 'Why Is Priyanka Being So Gloriously Eccentric? '
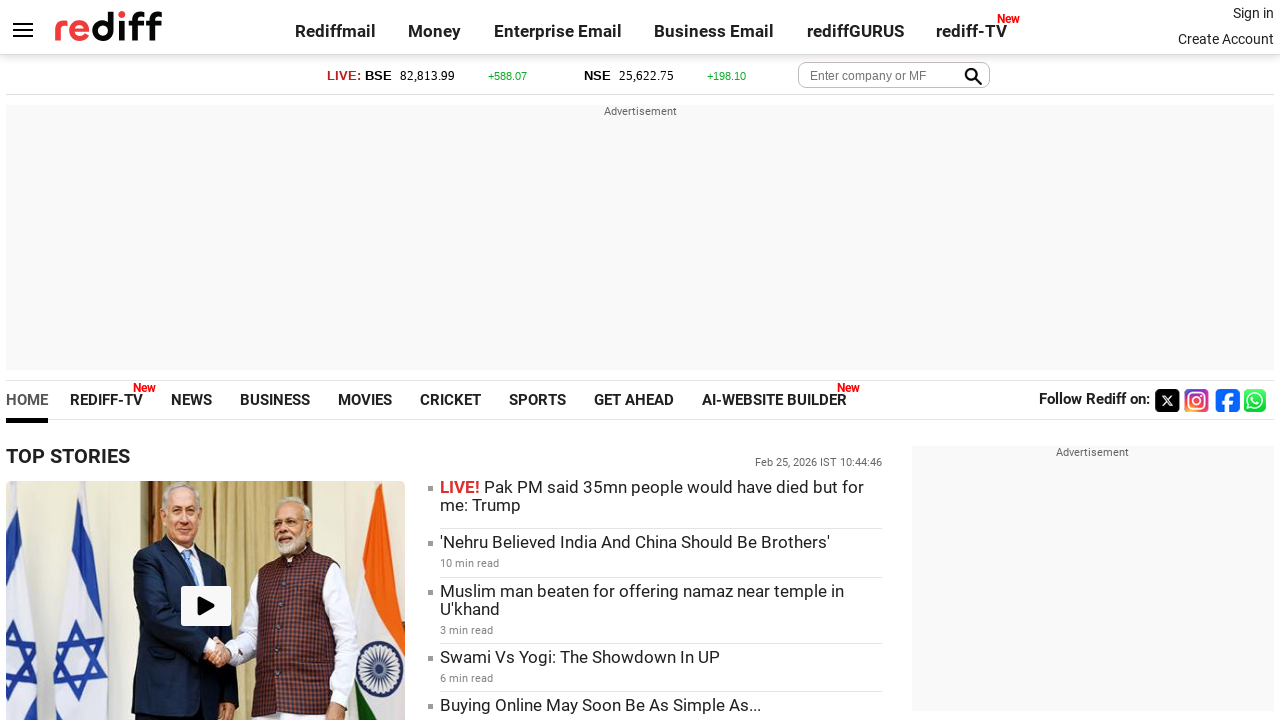

Checked visibility status of link - Visible: True
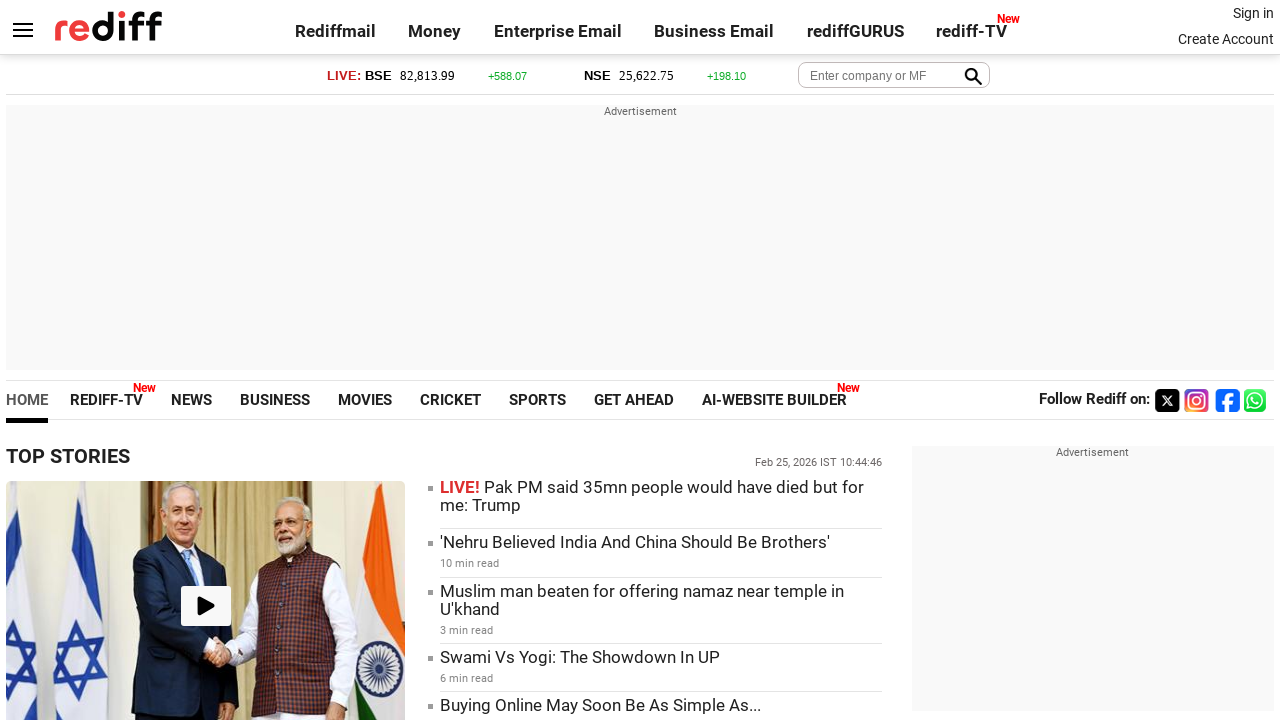

Retrieved text content of link: ''I've Gone Through Different Kinds Of Assault''
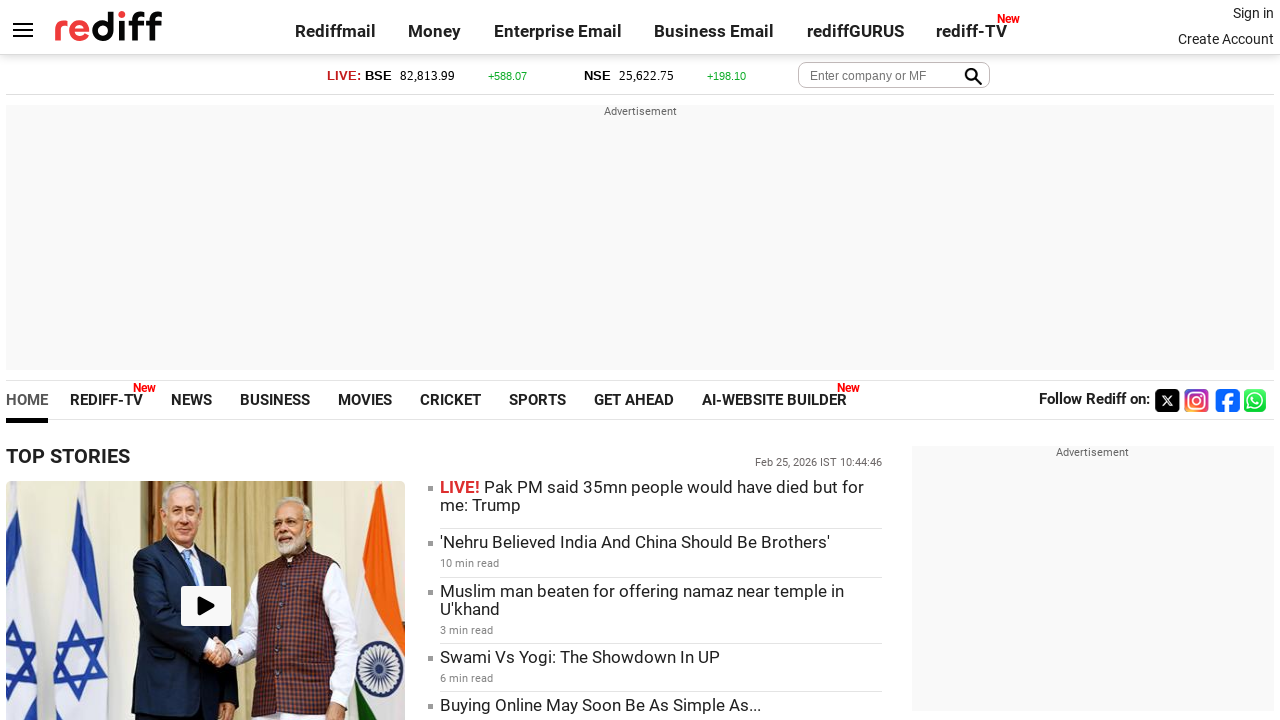

Checked visibility status of link - Visible: True
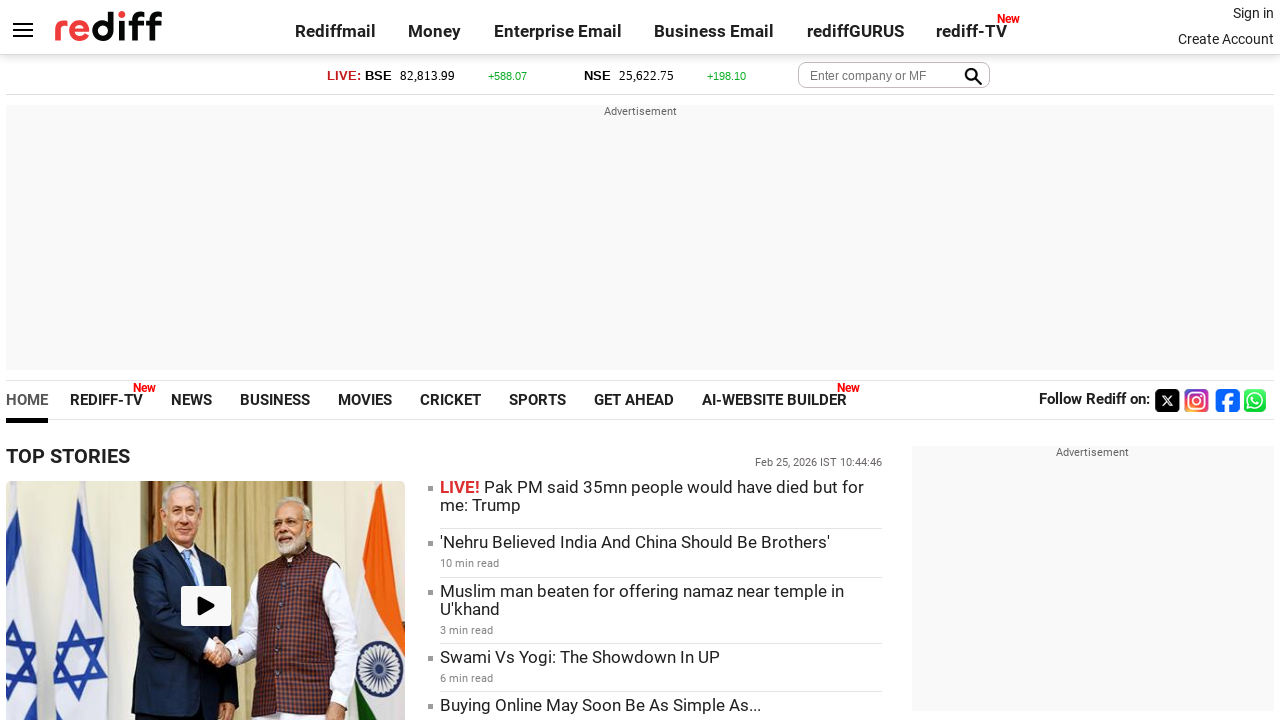

Retrieved text content of link: 'Why I Cycled From Kashmir To Kanyakumari'
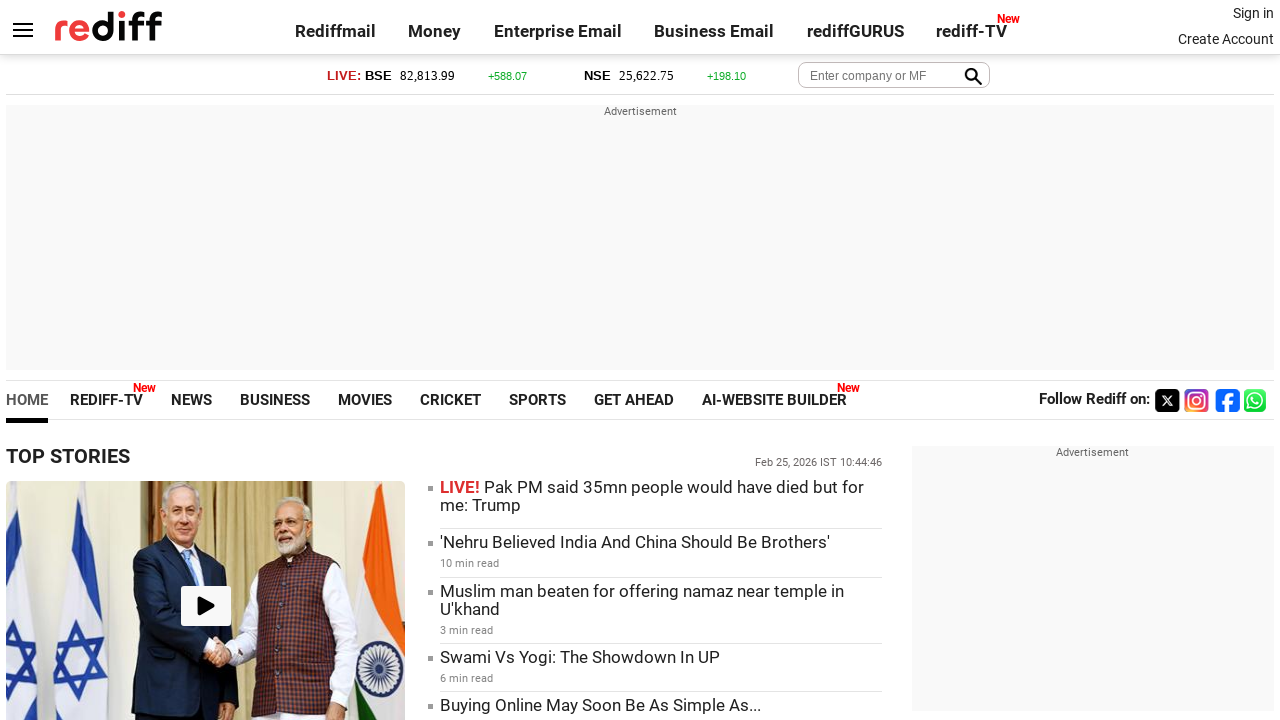

Checked visibility status of link - Visible: True
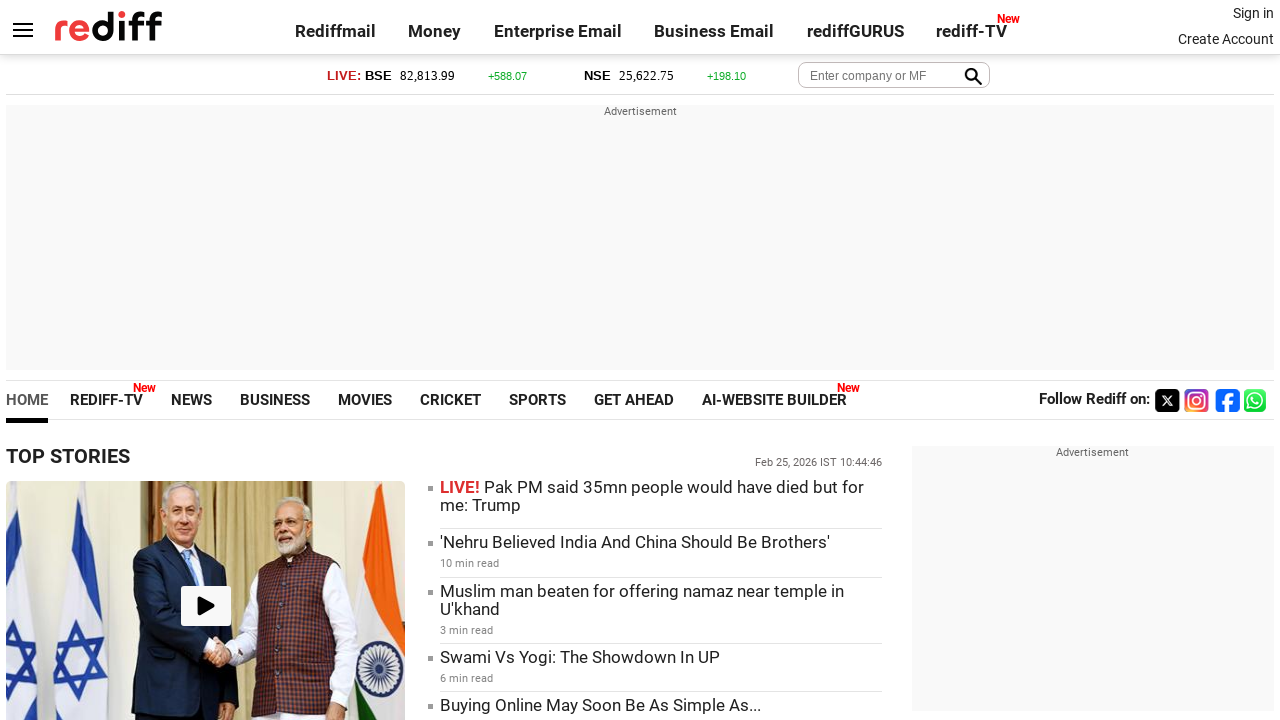

Retrieved text content of link: 'What Sushma Seth, 89, Is Doing These Days'
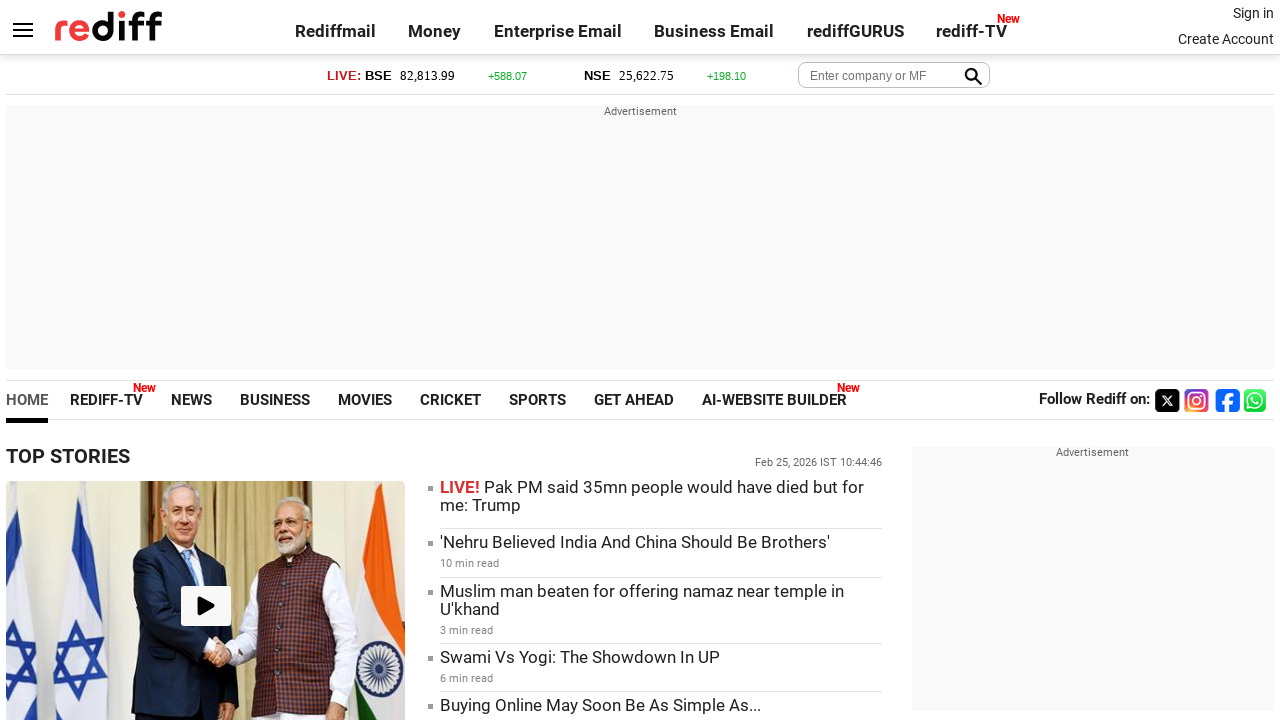

Checked visibility status of link - Visible: True
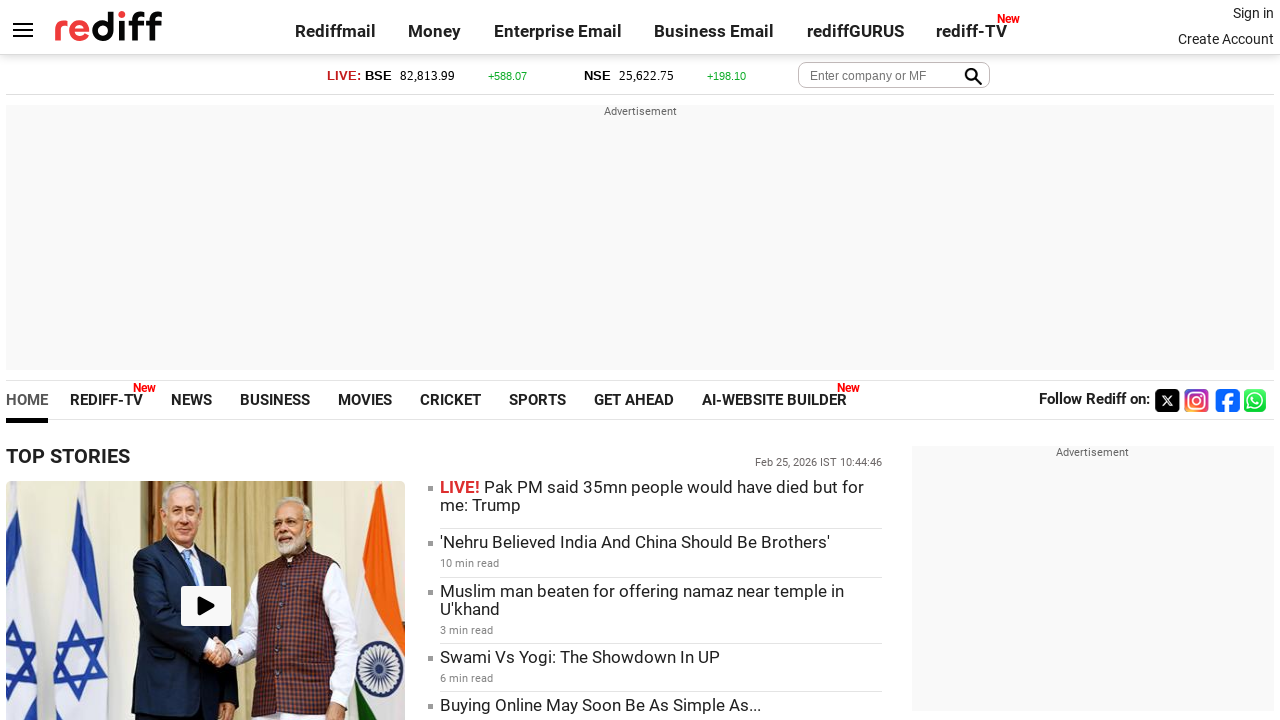

Retrieved text content of link: 'Moeen Ali Threatens Action Over Pakistan Boycott In The Hundred'
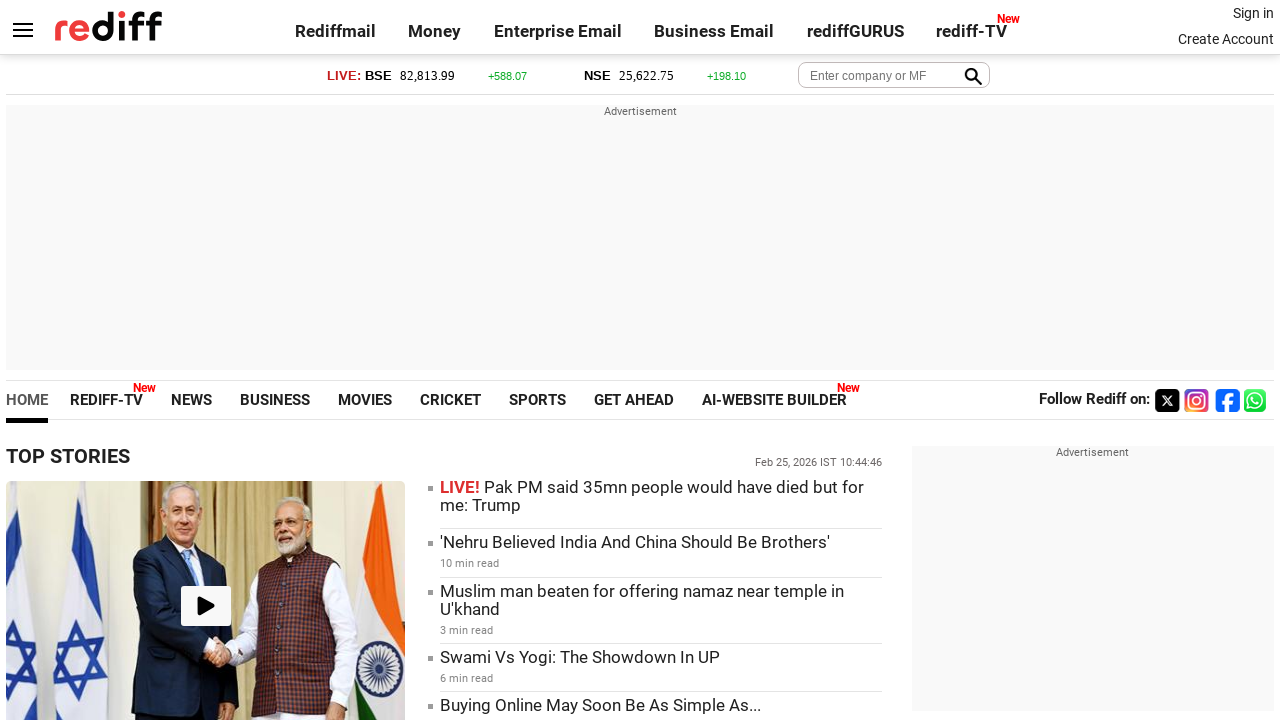

Checked visibility status of link - Visible: True
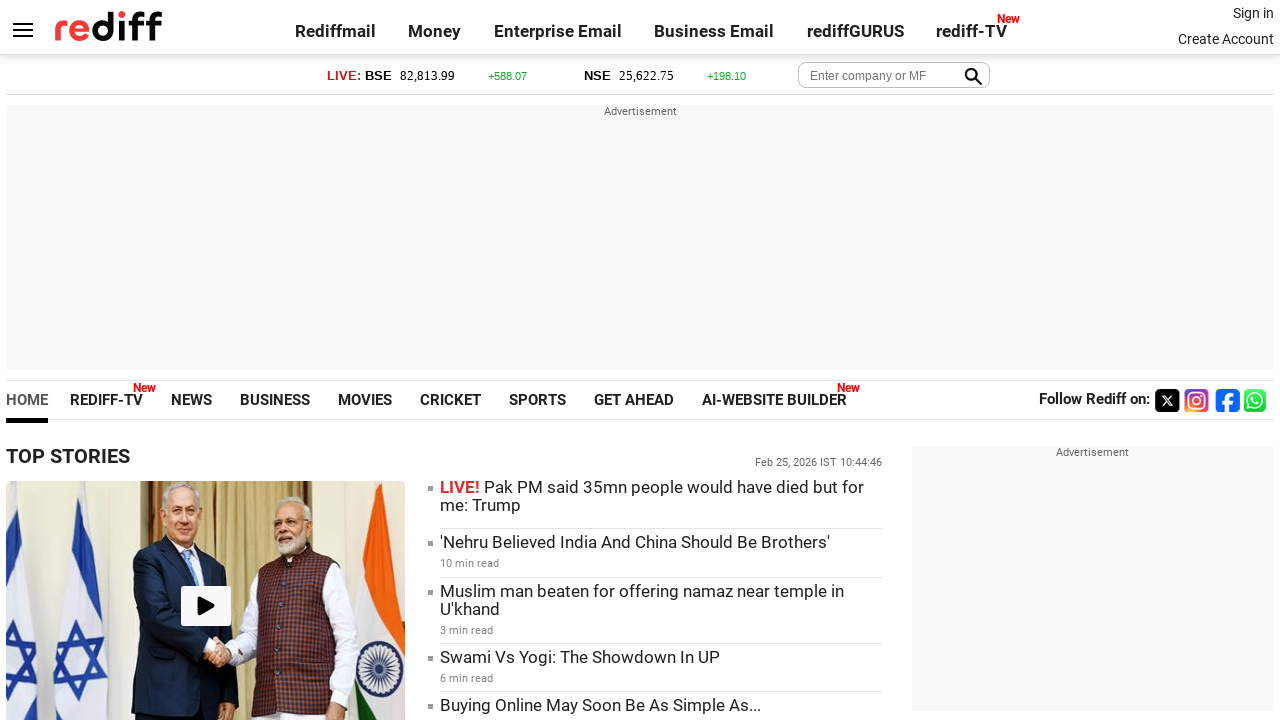

Retrieved text content of link: 'WATCH: Anil Kapoor's Candid Confession'
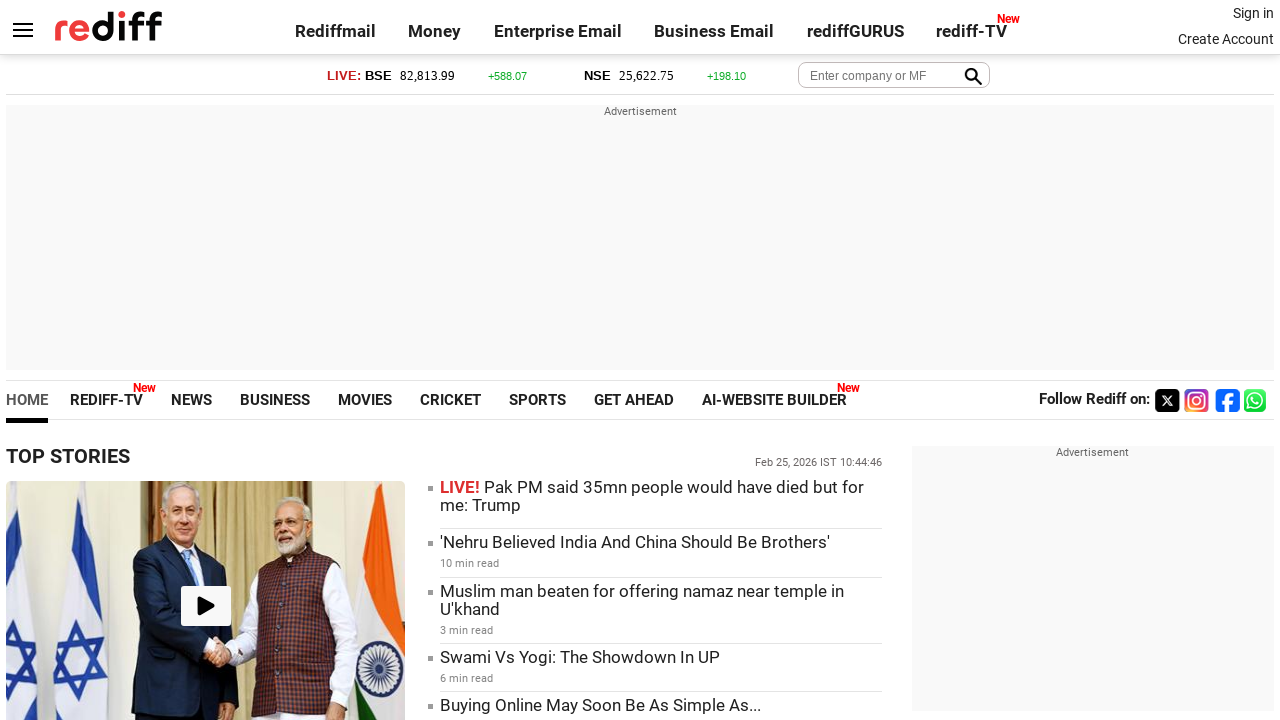

Checked visibility status of link - Visible: True
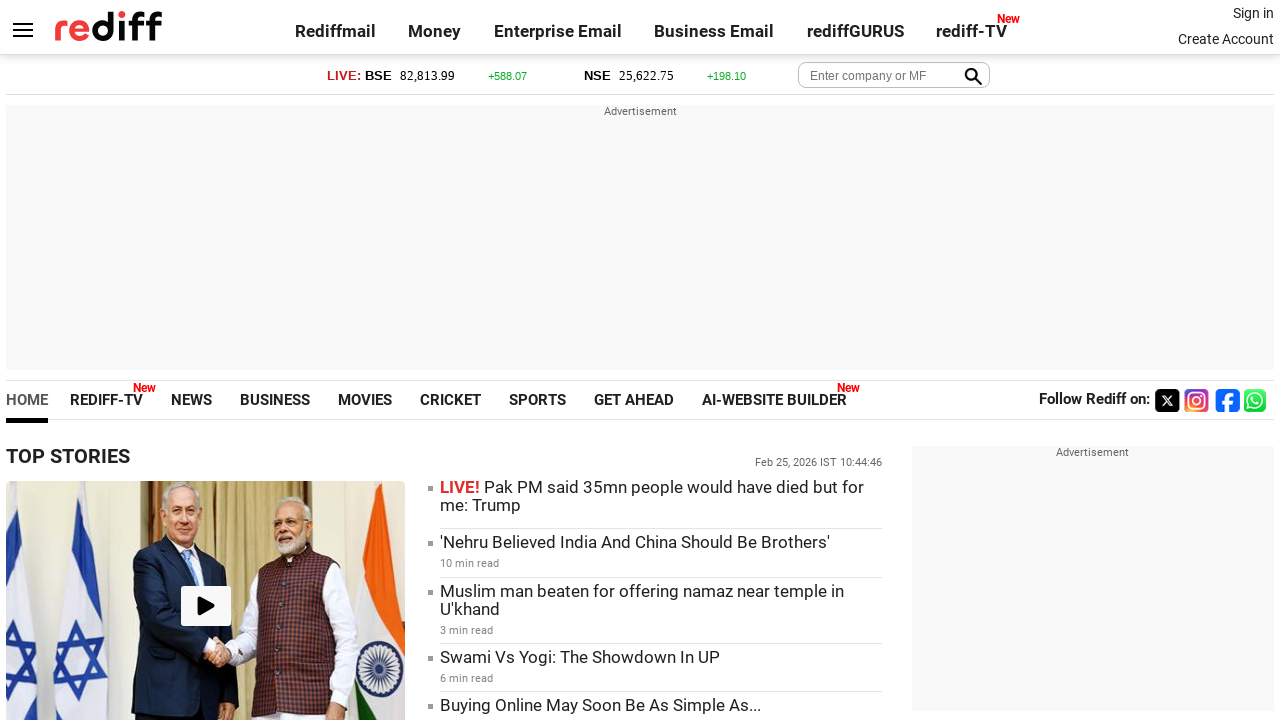

Retrieved text content of link: 'See More >'
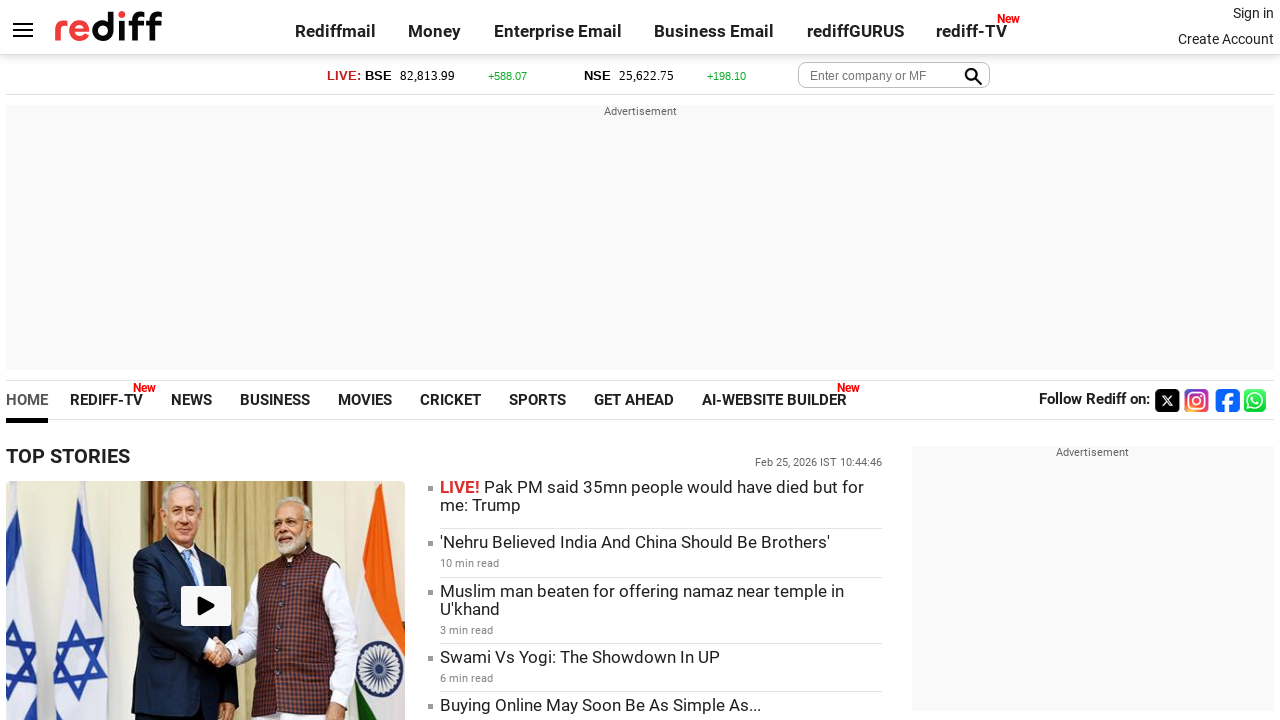

Checked visibility status of link - Visible: True
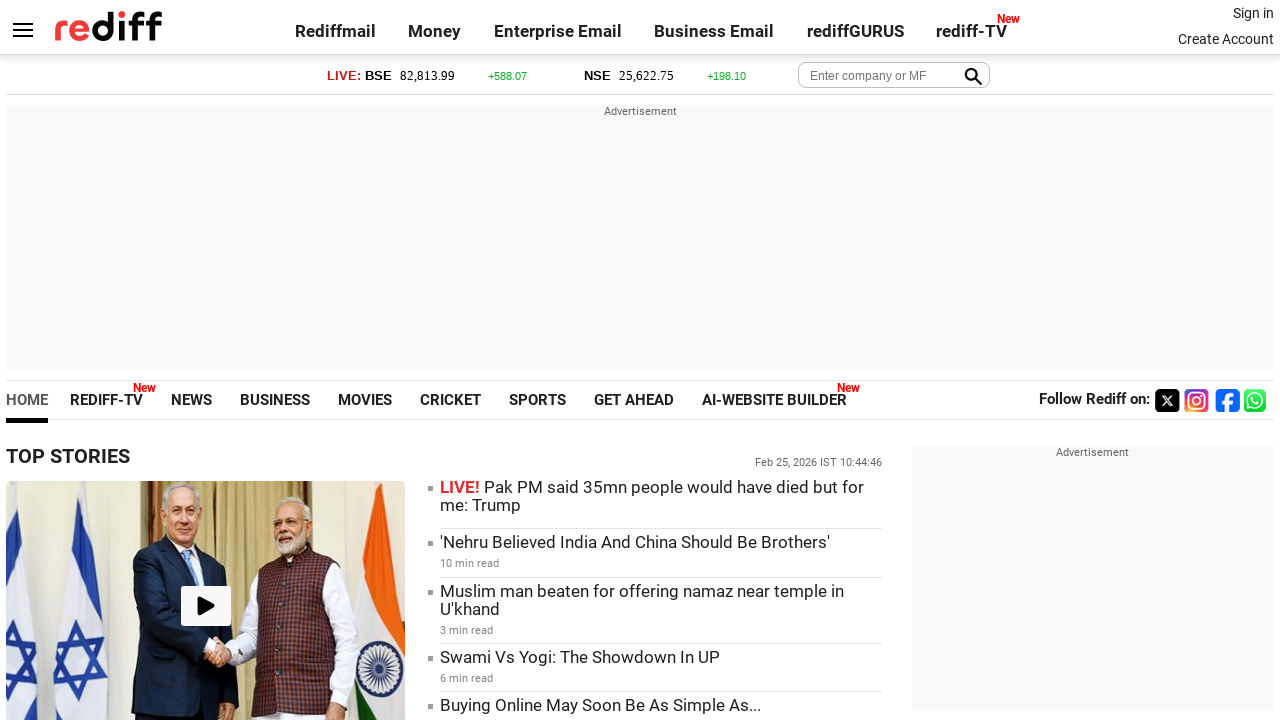

Retrieved text content of link: 'NEWS'
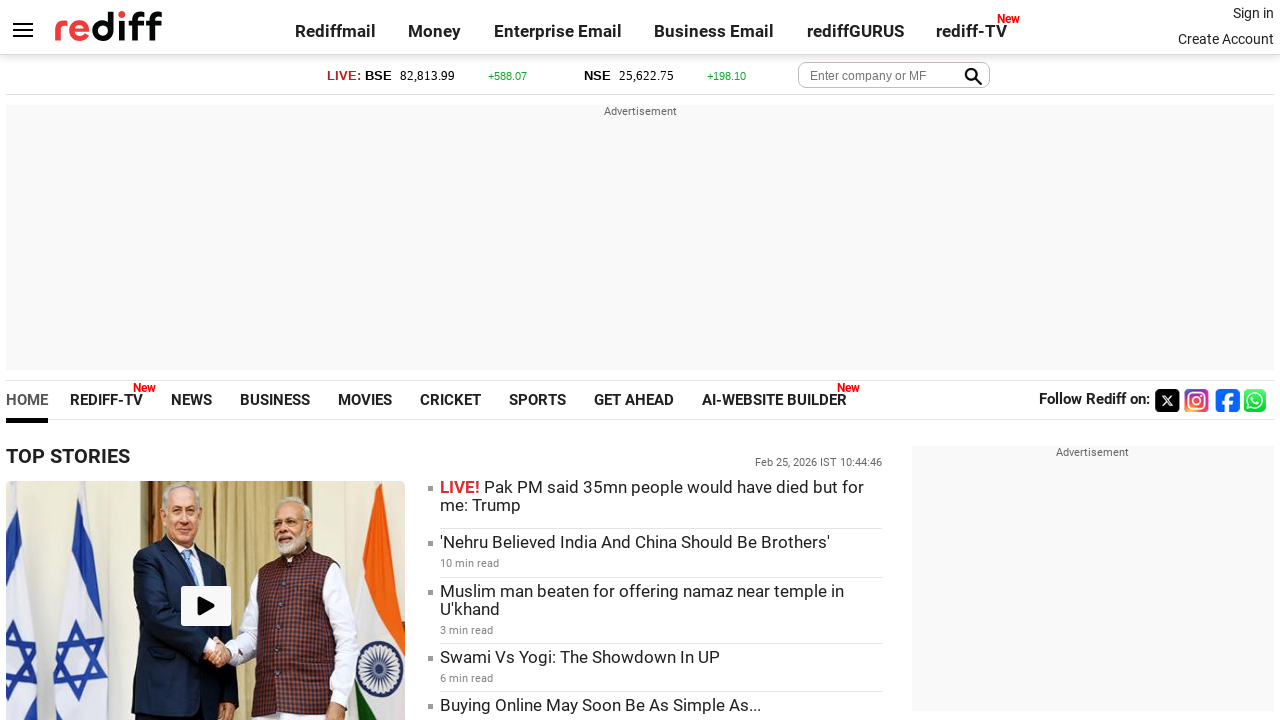

Checked visibility status of link - Visible: True
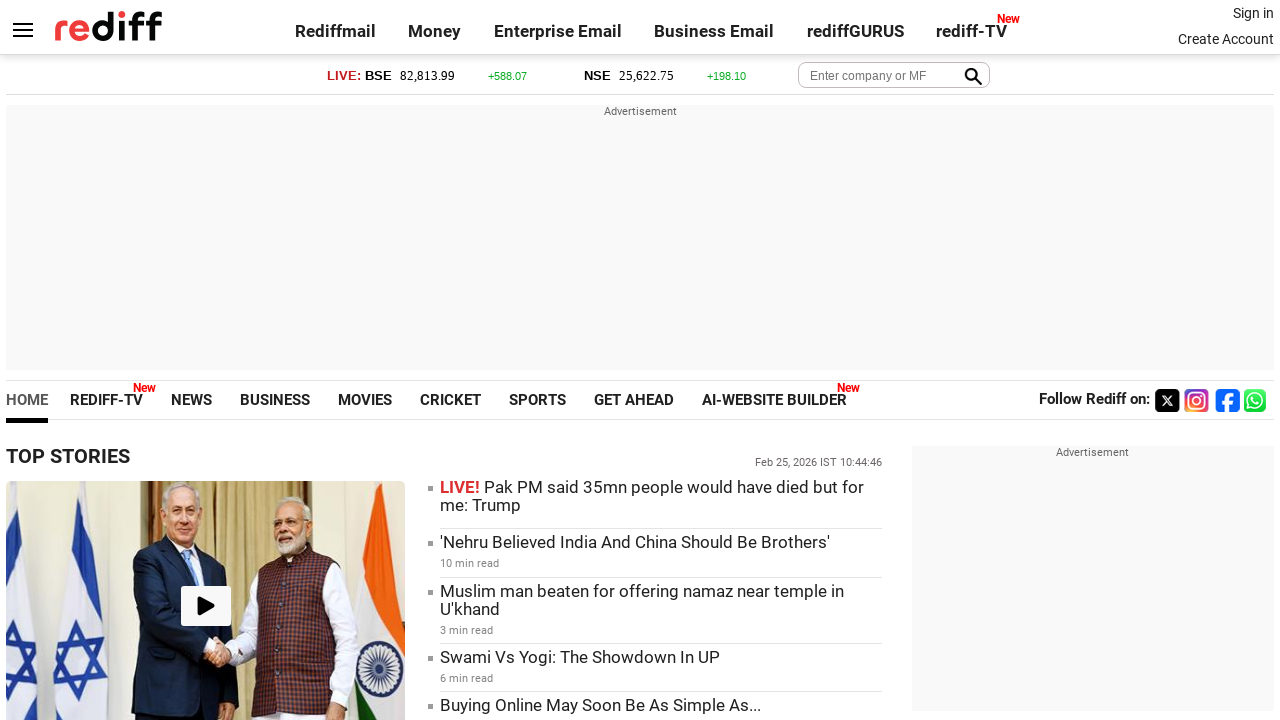

Retrieved text content of link: ''
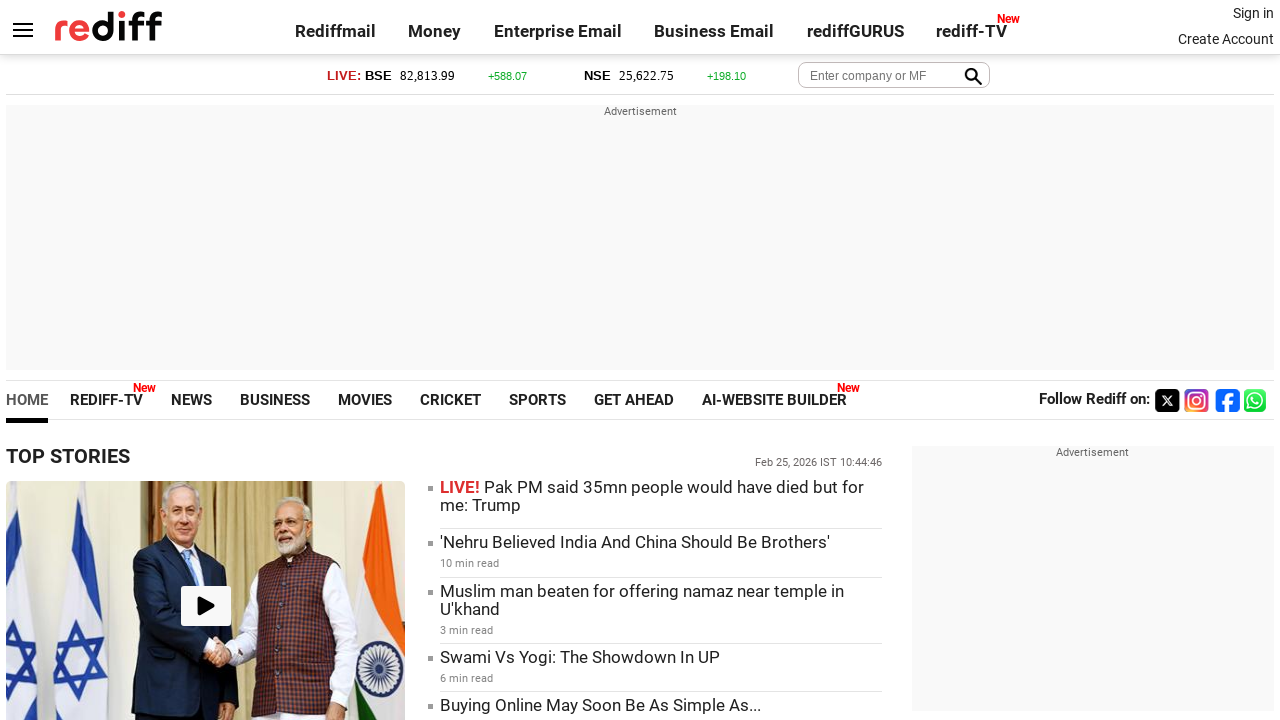

Checked visibility status of link - Visible: True
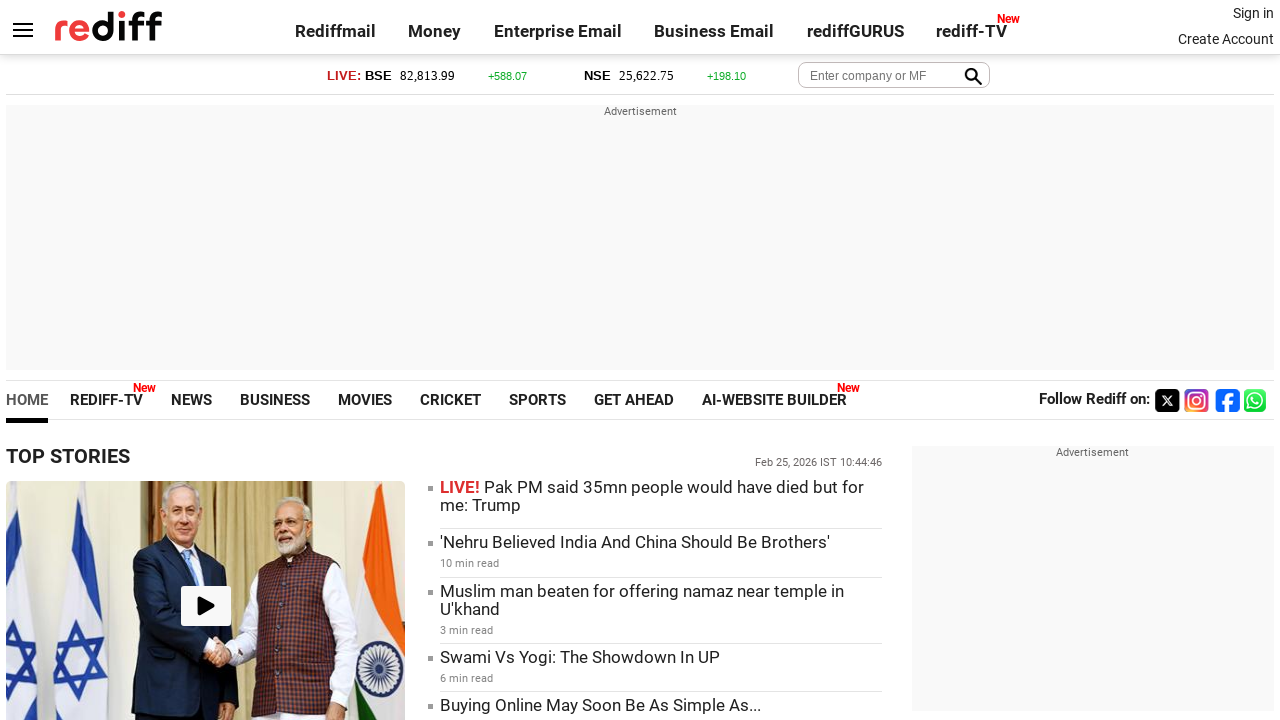

Retrieved text content of link: ''
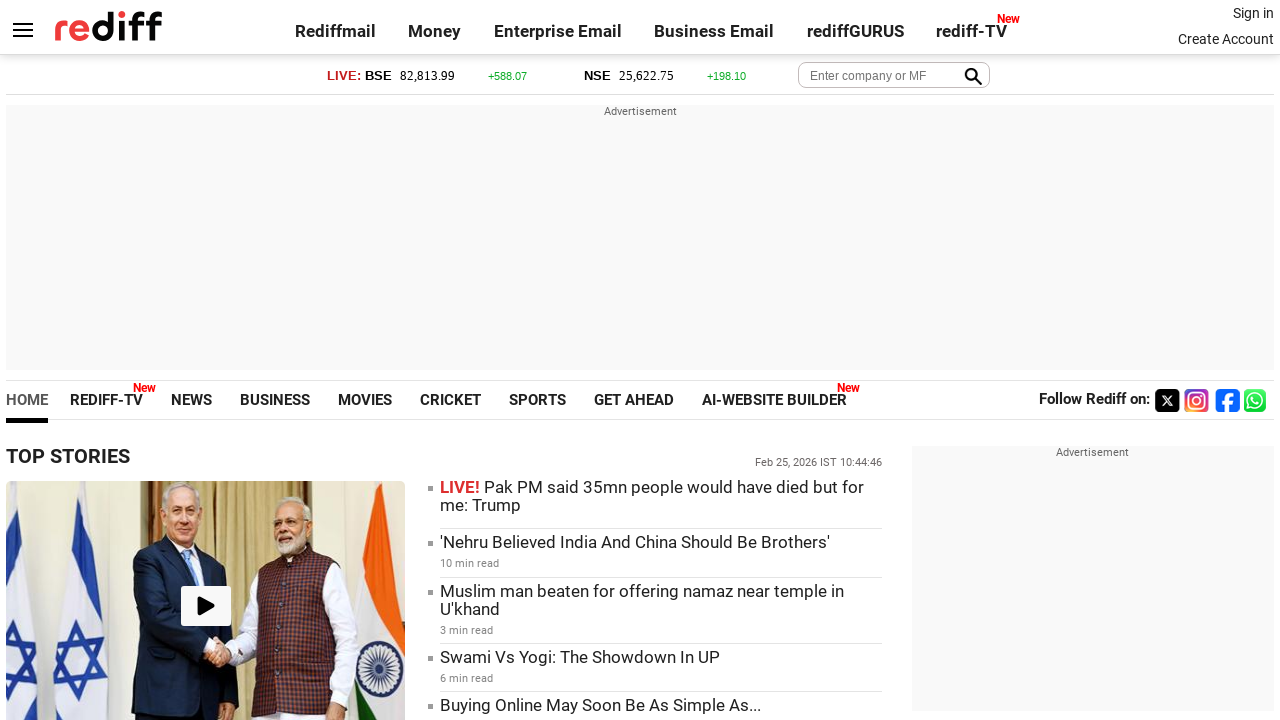

Checked visibility status of link - Visible: False
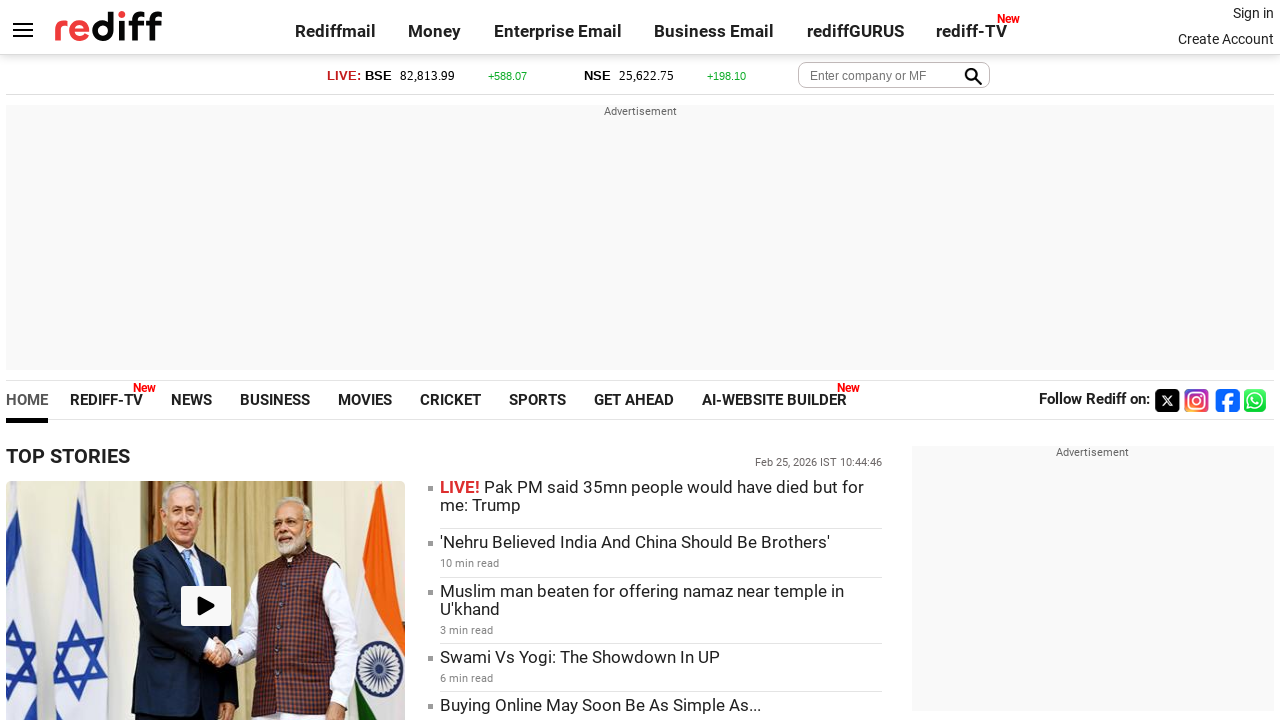

Retrieved text content of link: 'Kolkata Trams Turn 153'
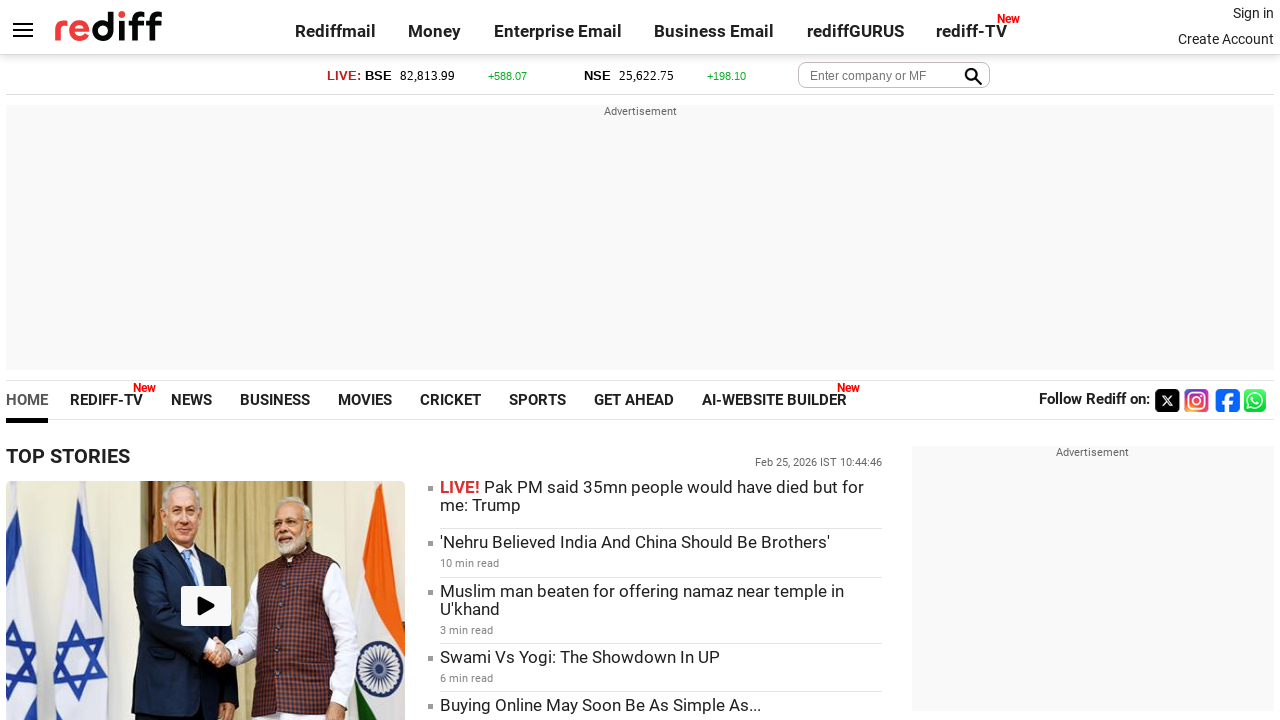

Checked visibility status of link - Visible: True
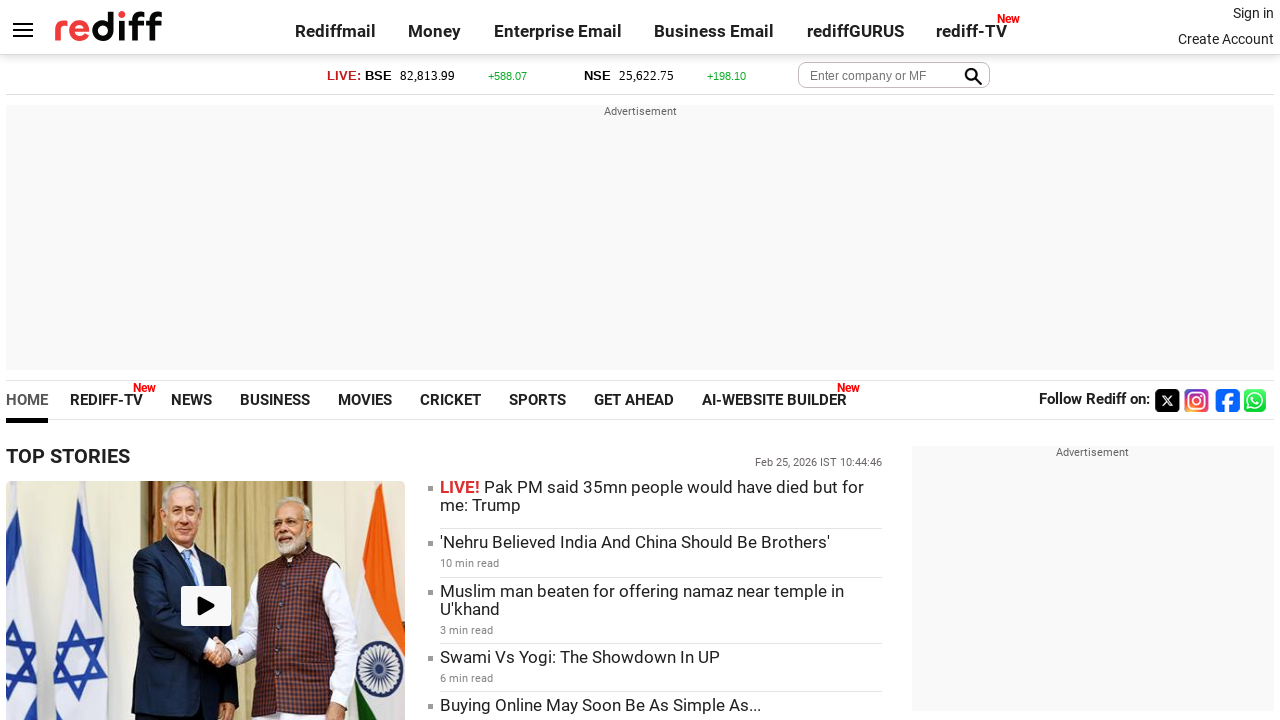

Retrieved text content of link: ''
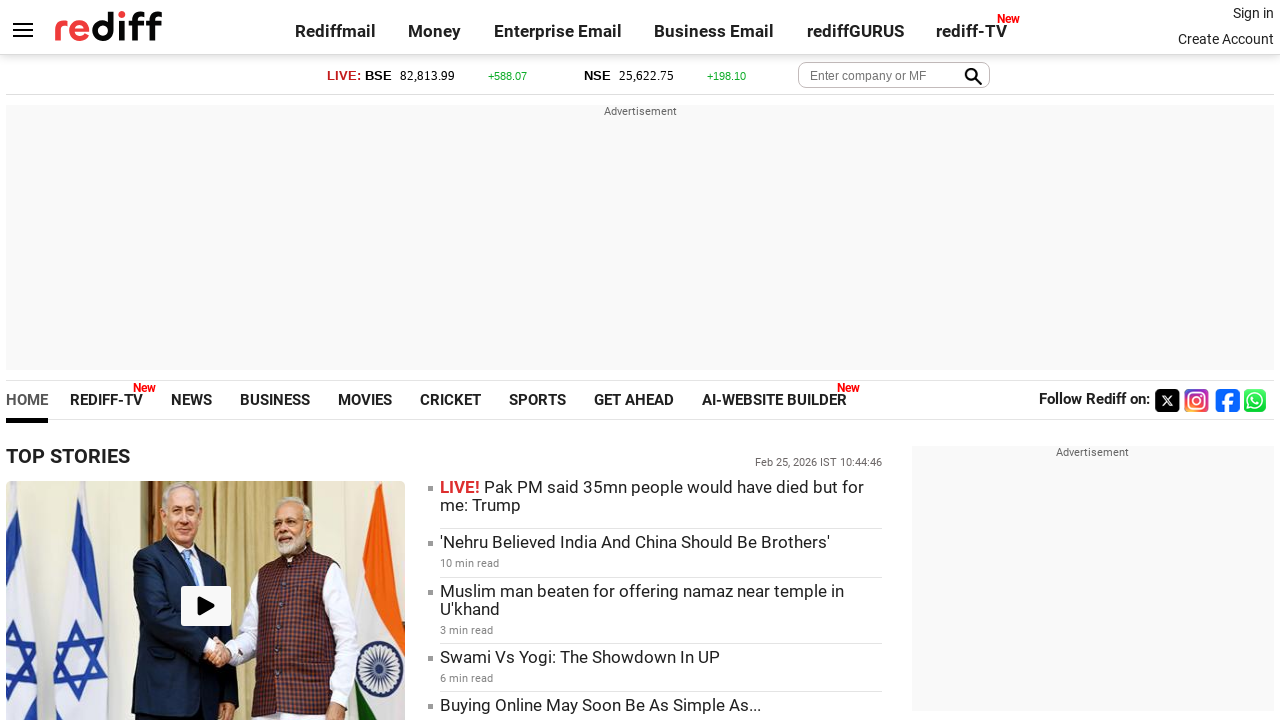

Checked visibility status of link - Visible: True
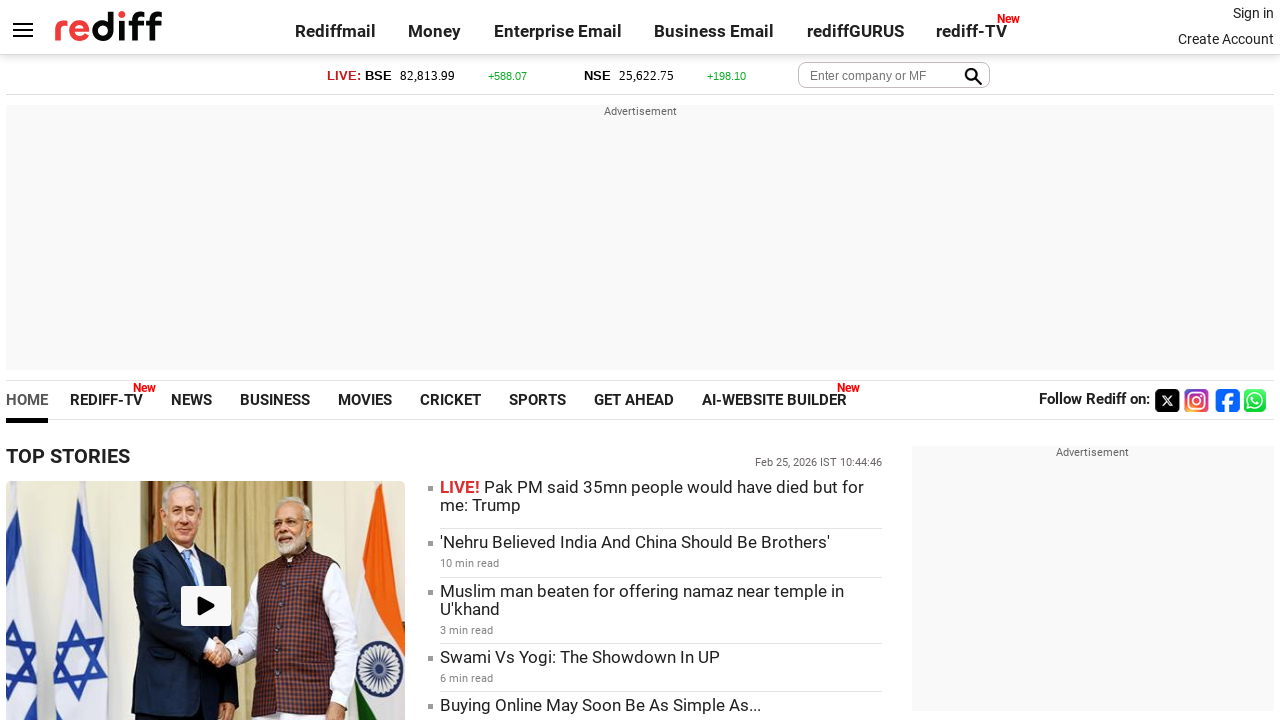

Retrieved text content of link: 'BEWARE, India's Enemies!'
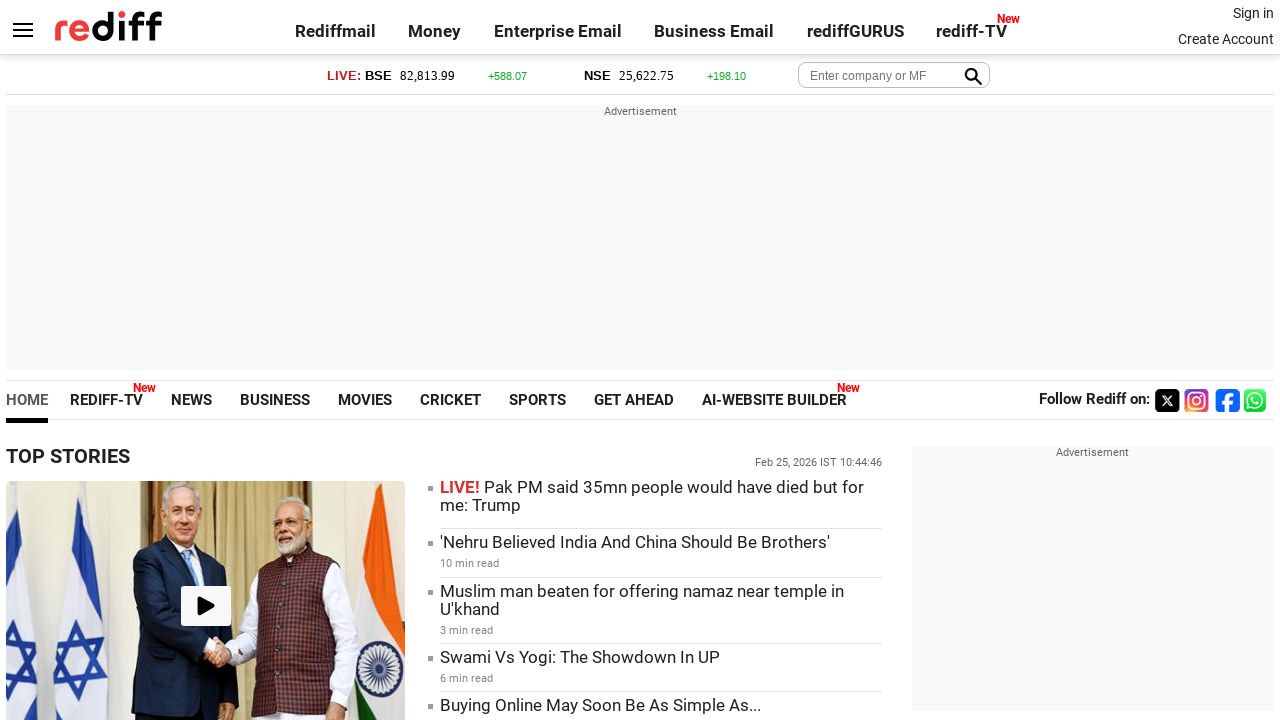

Checked visibility status of link - Visible: True
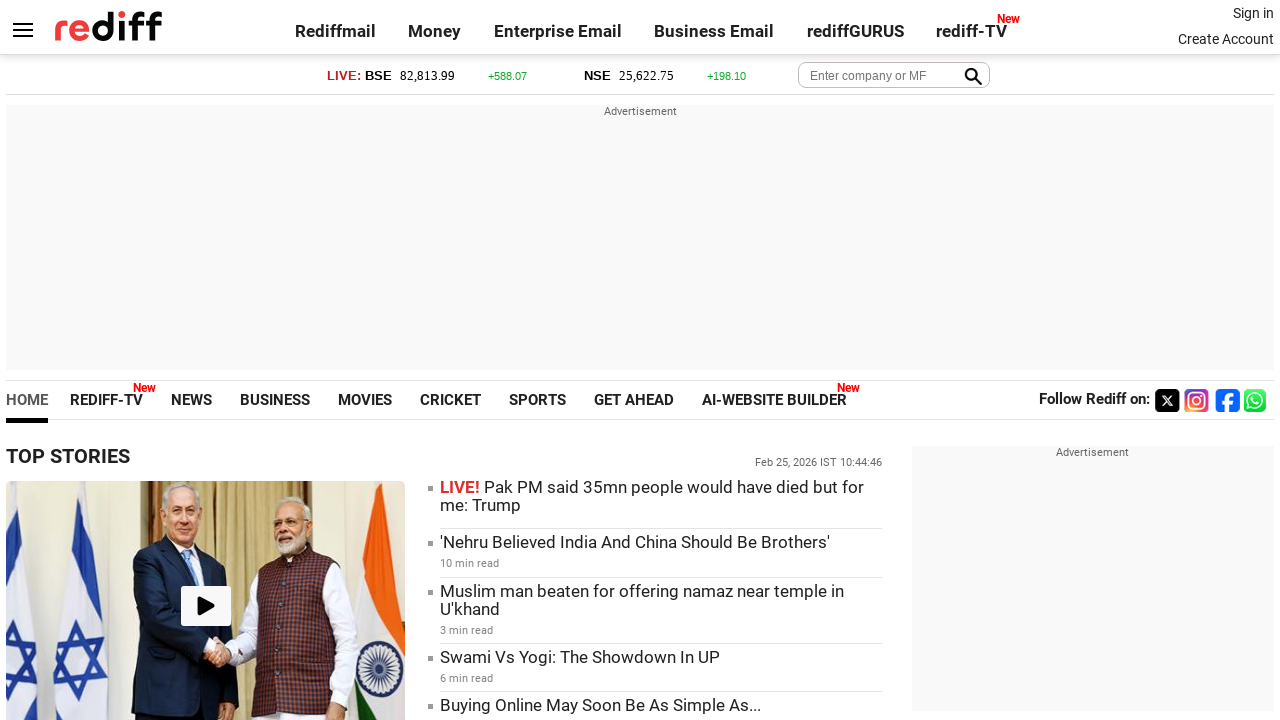

Retrieved text content of link: ''
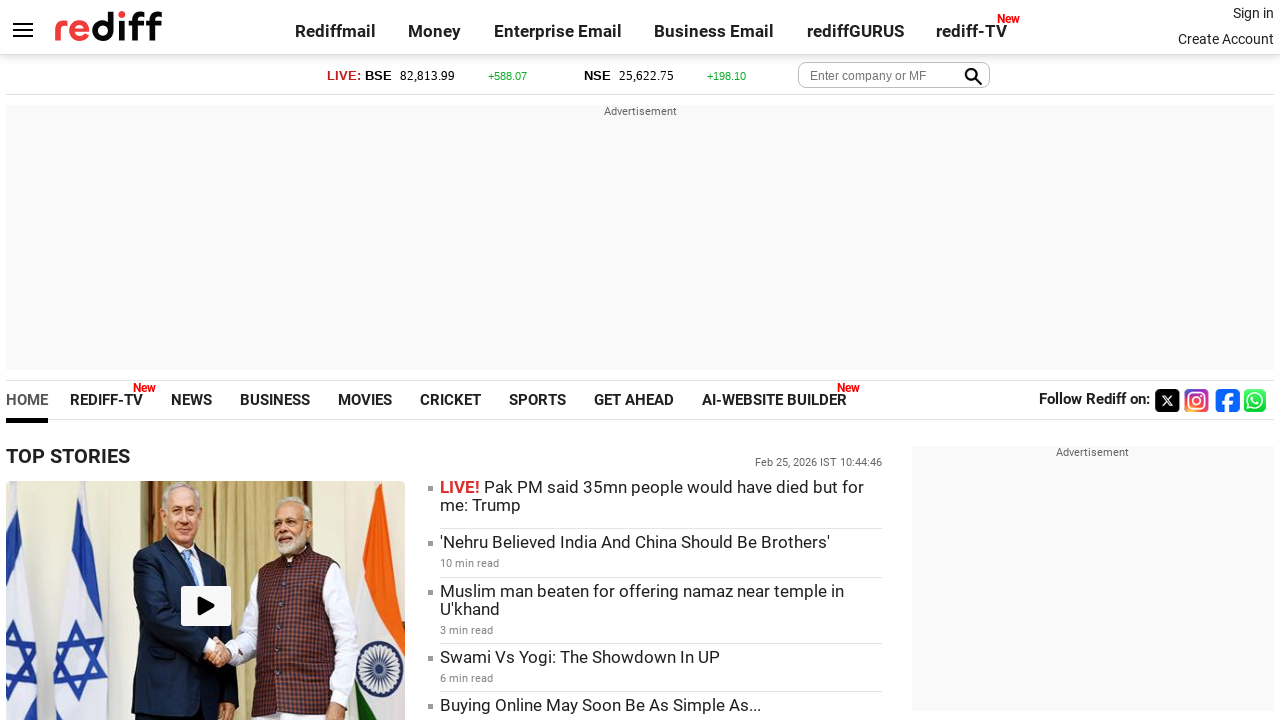

Checked visibility status of link - Visible: True
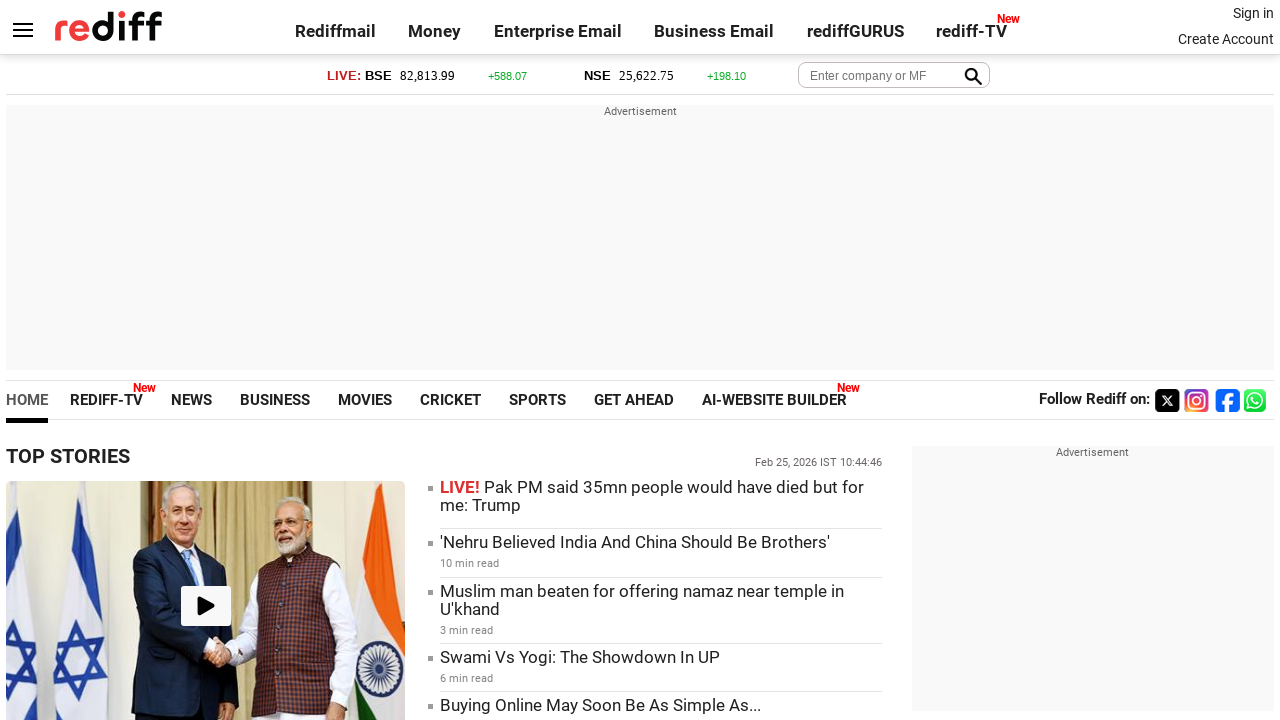

Retrieved text content of link: 'IT Sector Faces Transition Amid AI Growth'
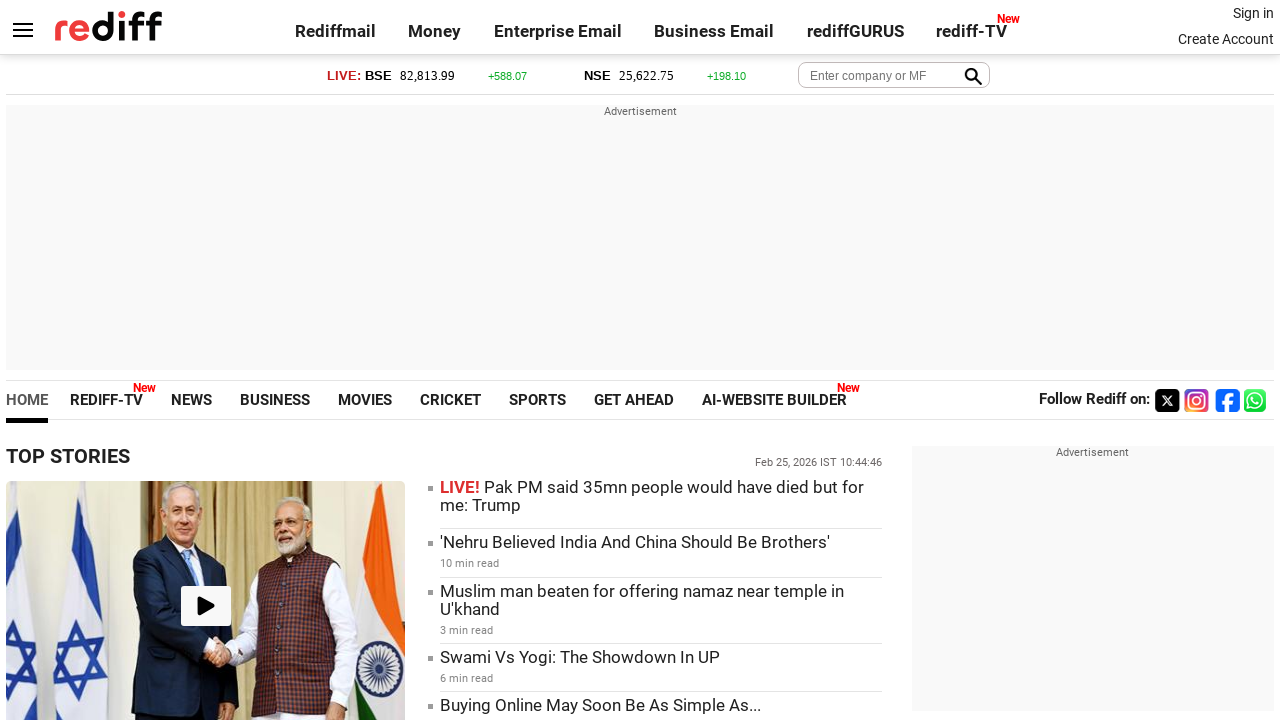

Checked visibility status of link - Visible: True
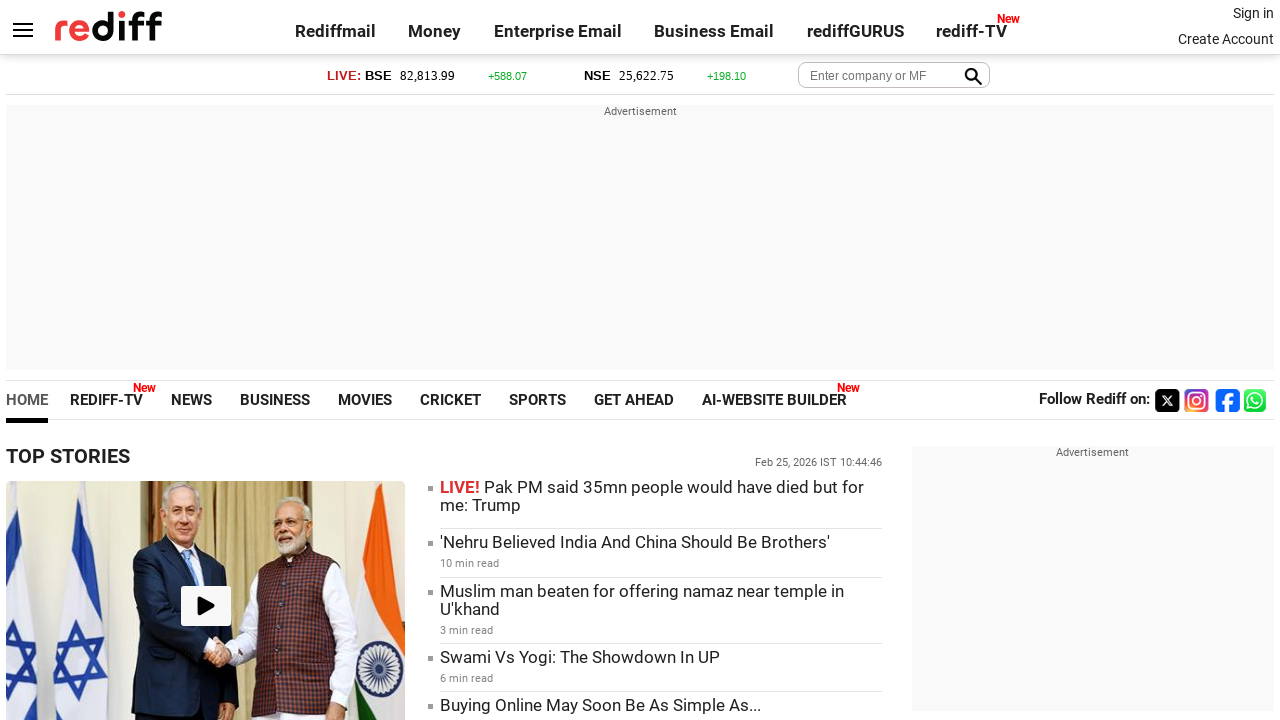

Retrieved text content of link: 'Ajit Pawar plane crash: DGCA finds 'several lapses''
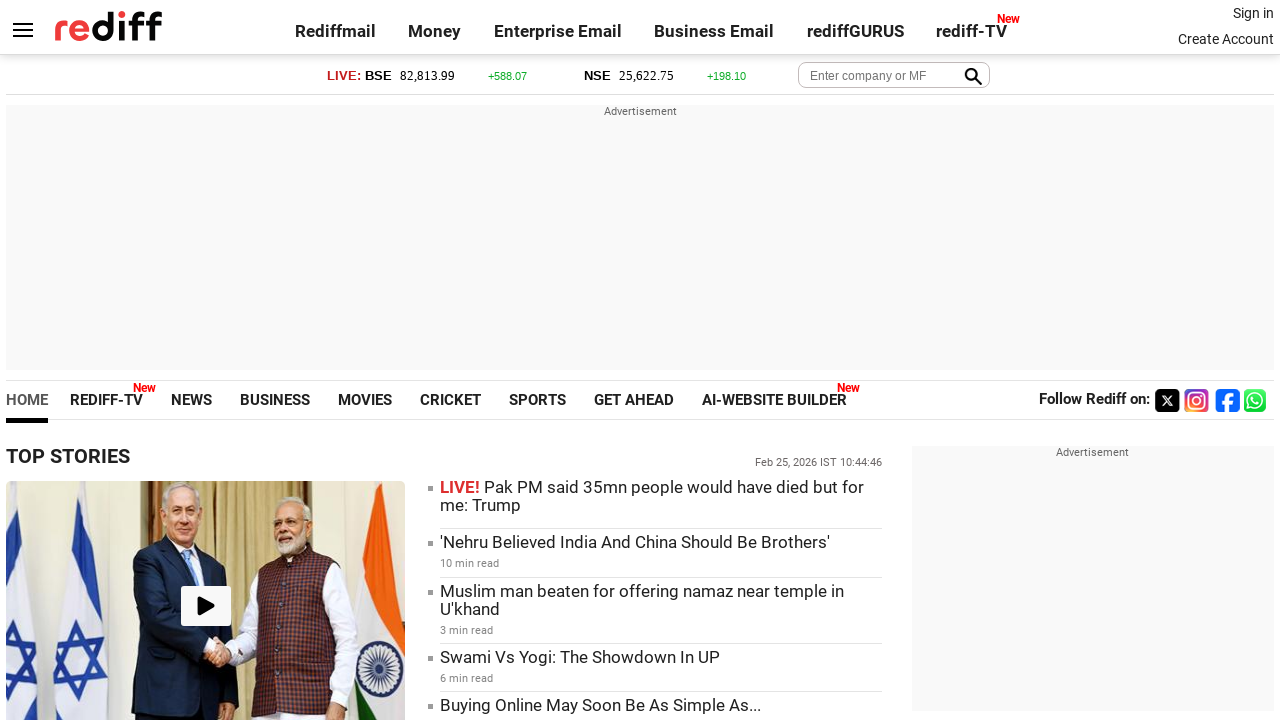

Checked visibility status of link - Visible: True
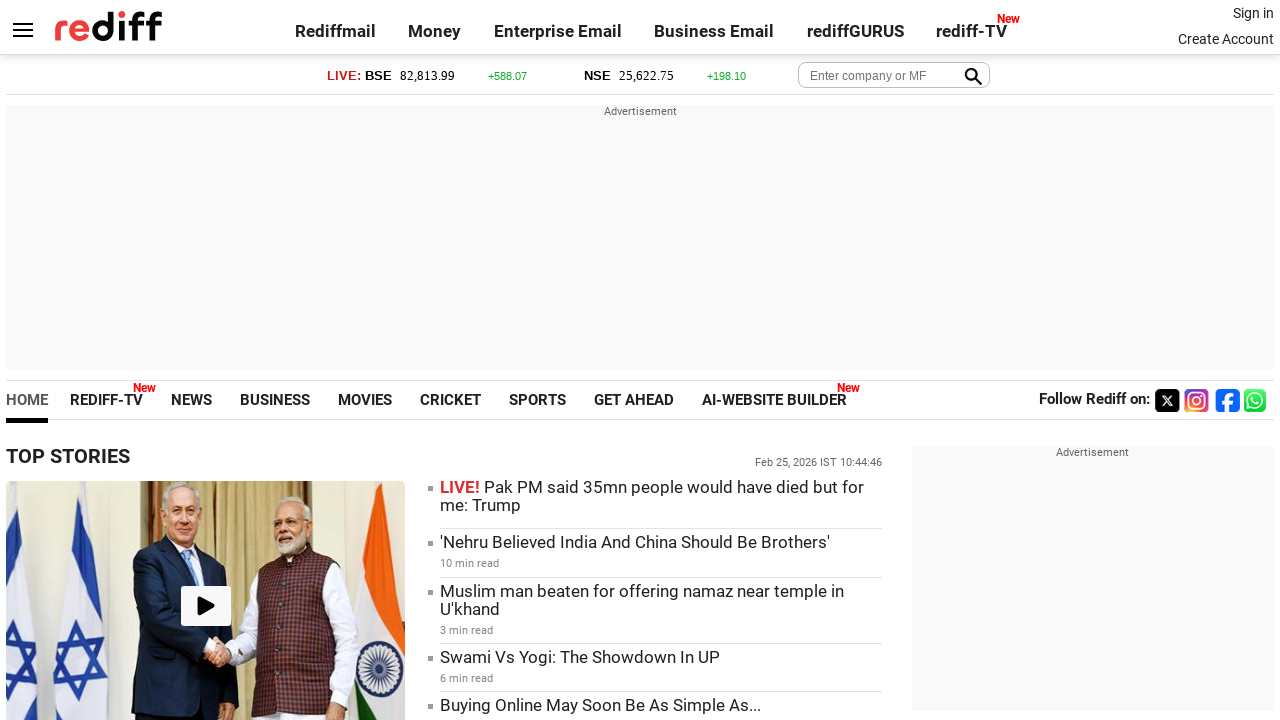

Retrieved text content of link: 'Seva Teerth 1st meet: Cabinet pledges citizen empowerment'
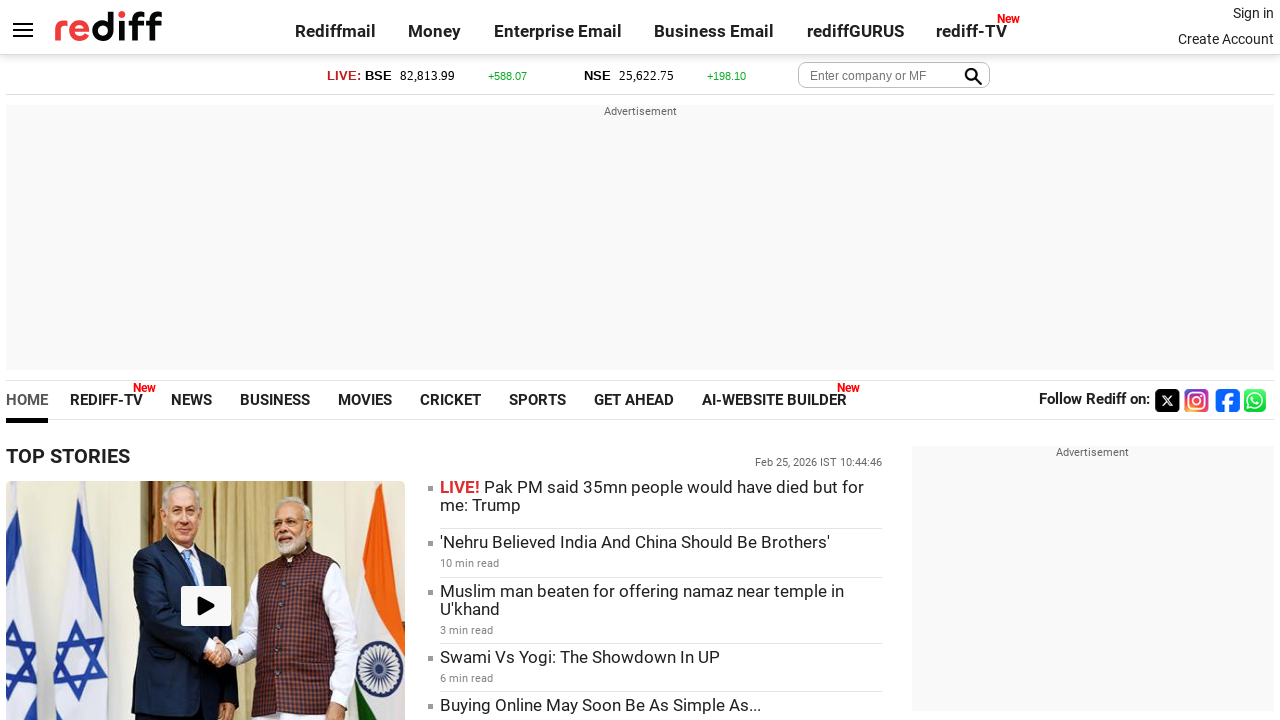

Checked visibility status of link - Visible: True
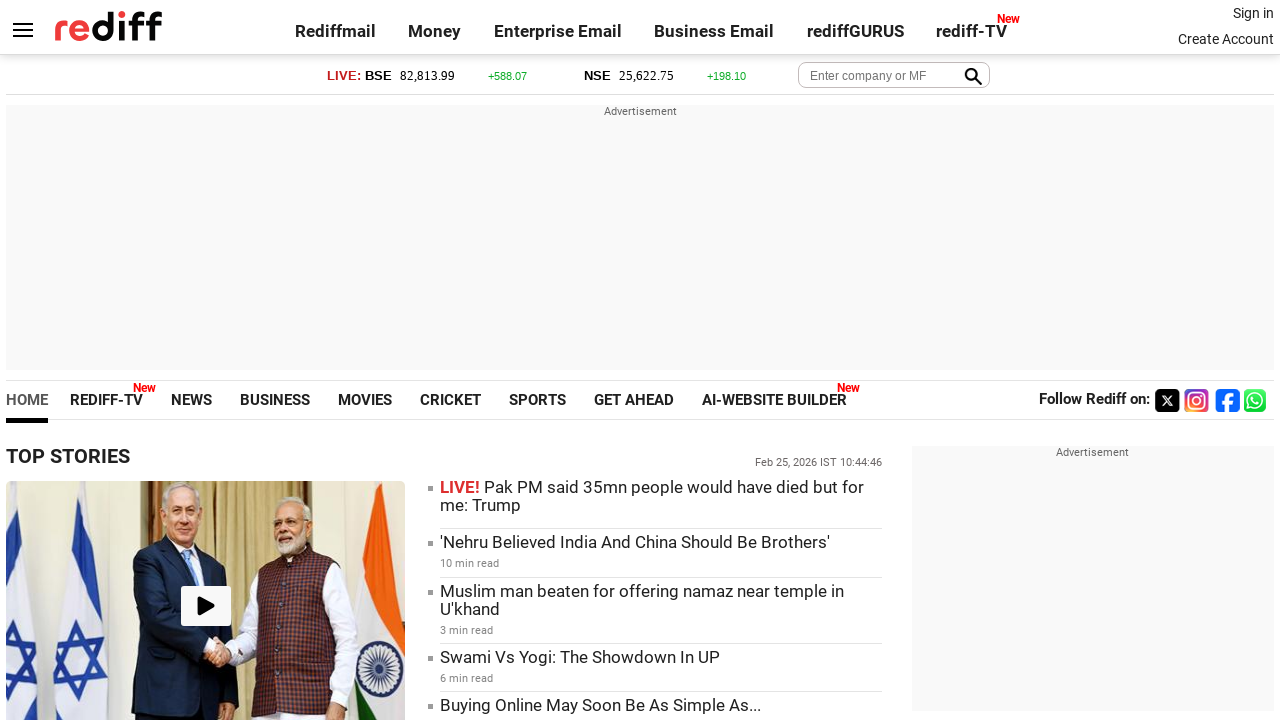

Retrieved text content of link: 'Sasikala announces new party ahead of Tamil Nadu polls'
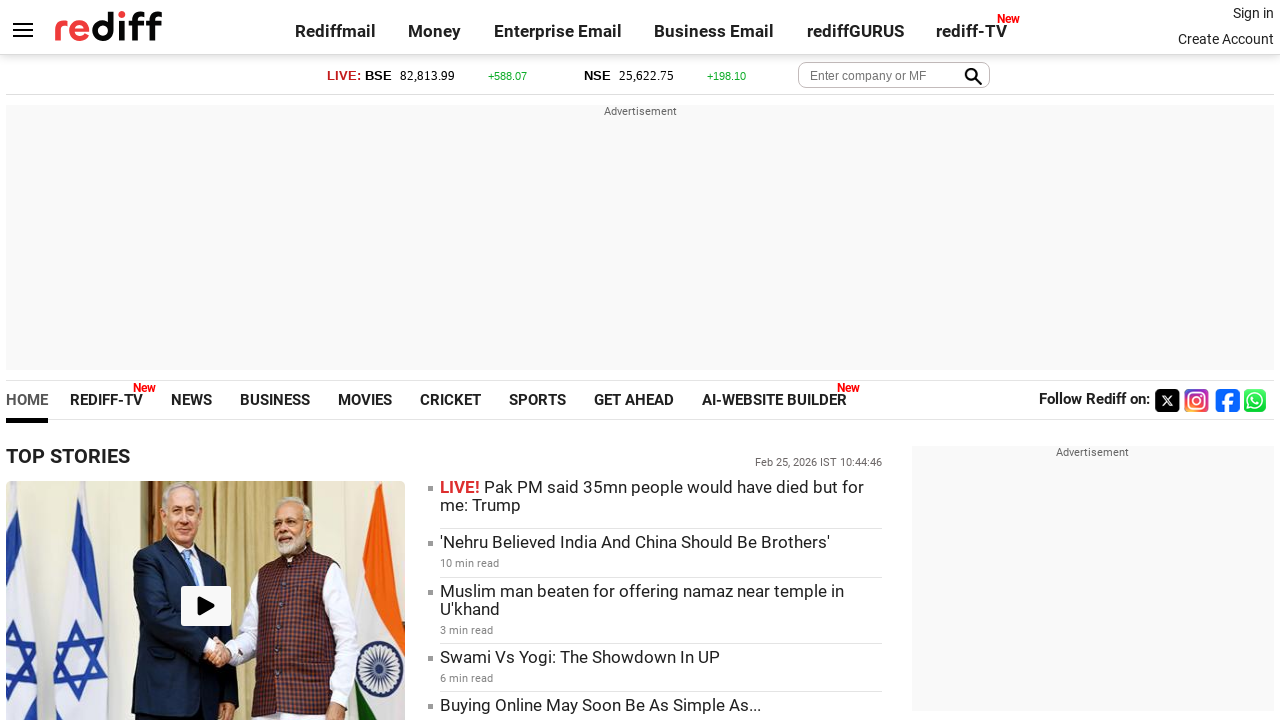

Checked visibility status of link - Visible: True
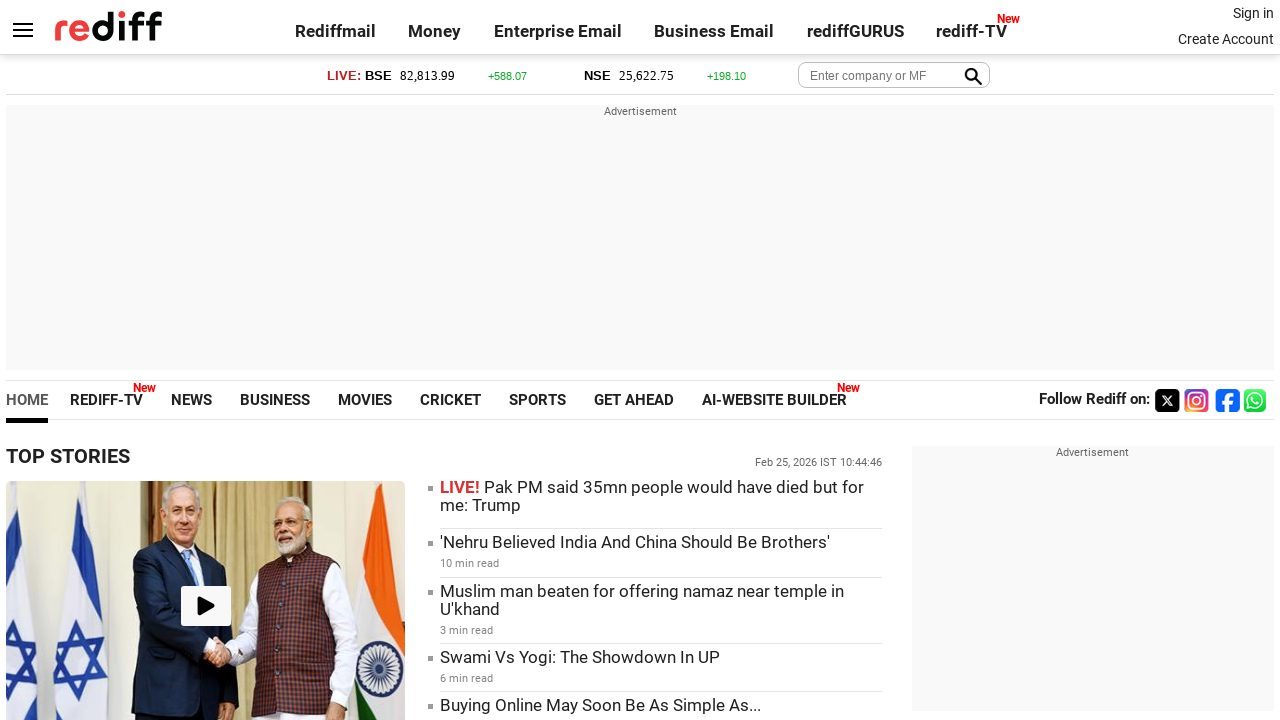

Retrieved text content of link: 'India launches nationwide HPV vaccination drive'
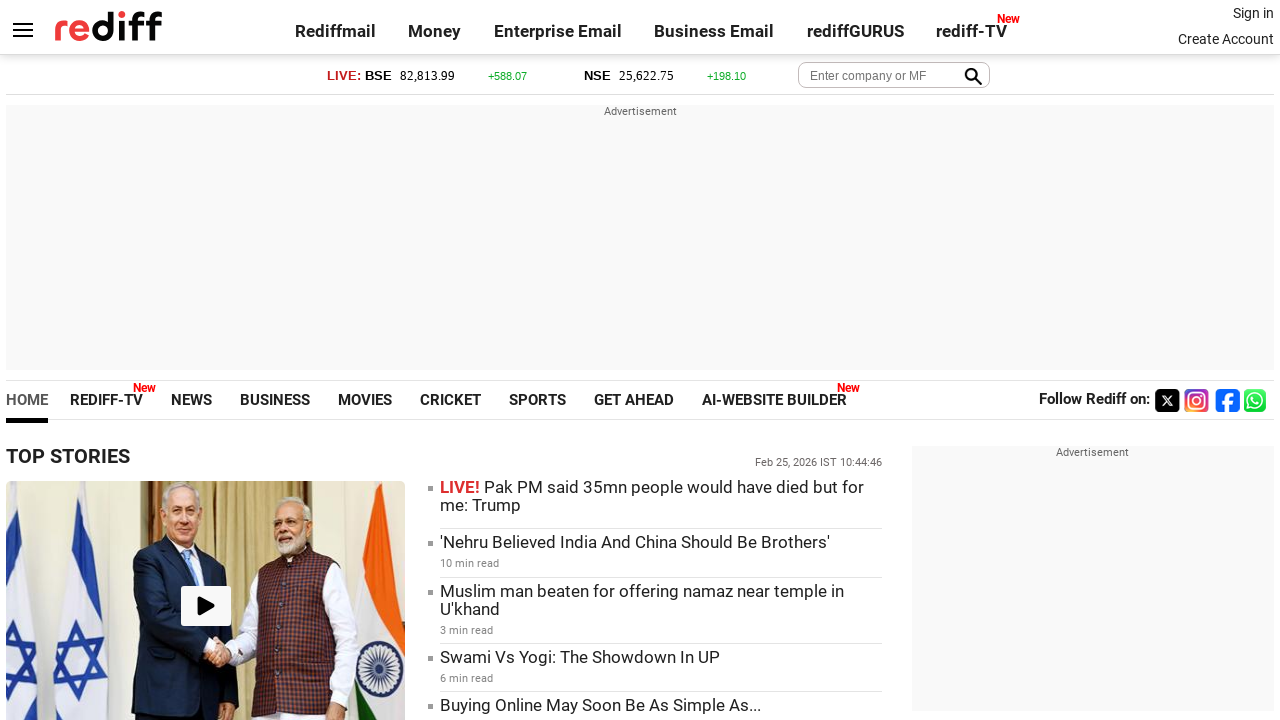

Checked visibility status of link - Visible: True
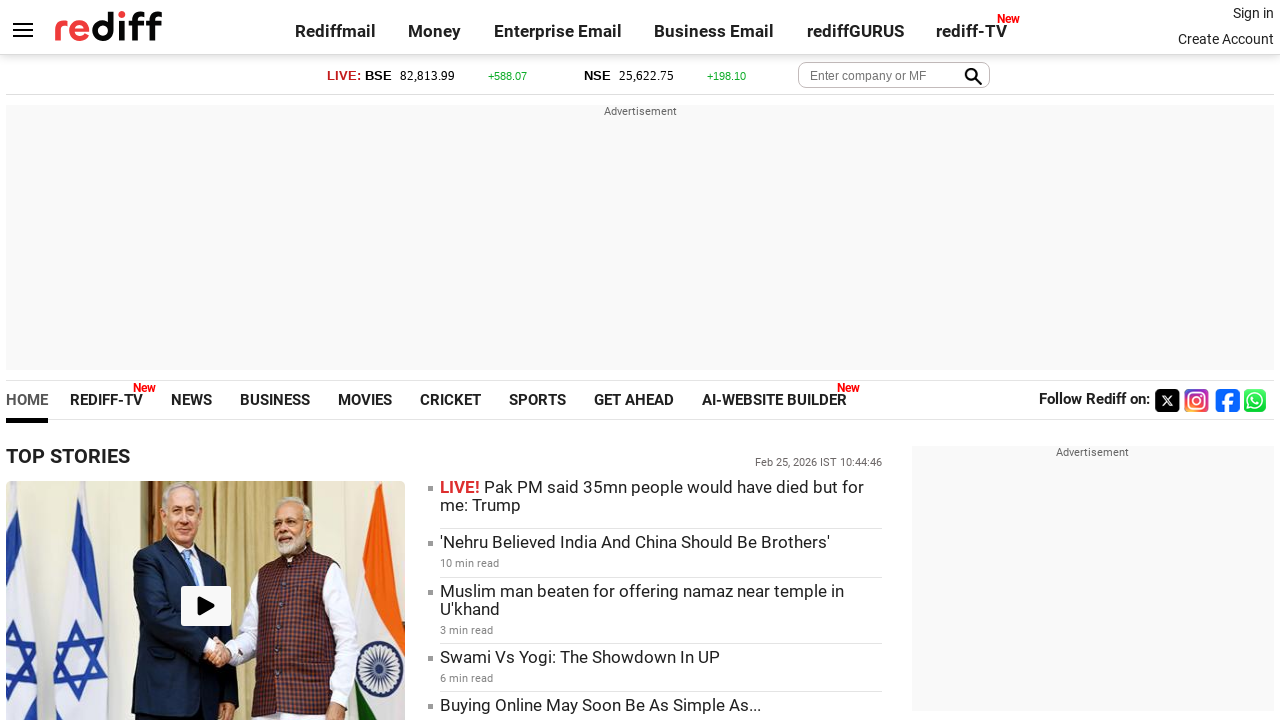

Retrieved text content of link: 'Lucknow boy killed father over pressure to clear NEET'
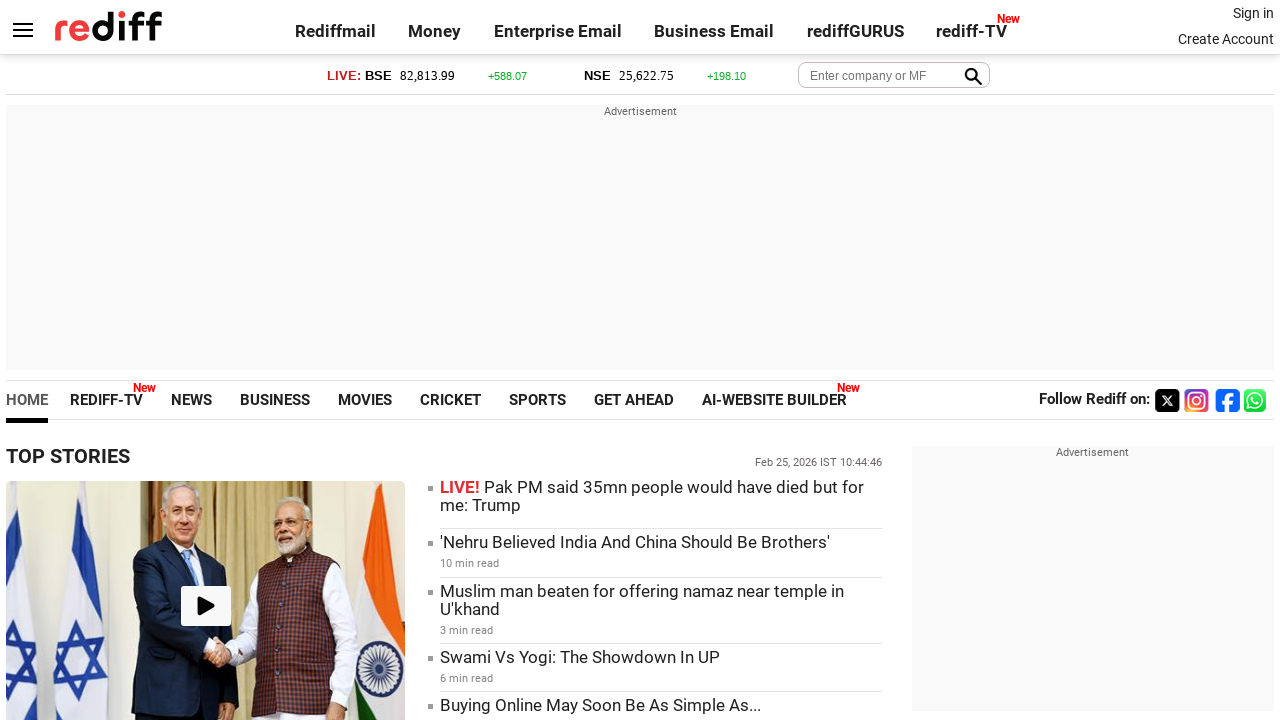

Checked visibility status of link - Visible: True
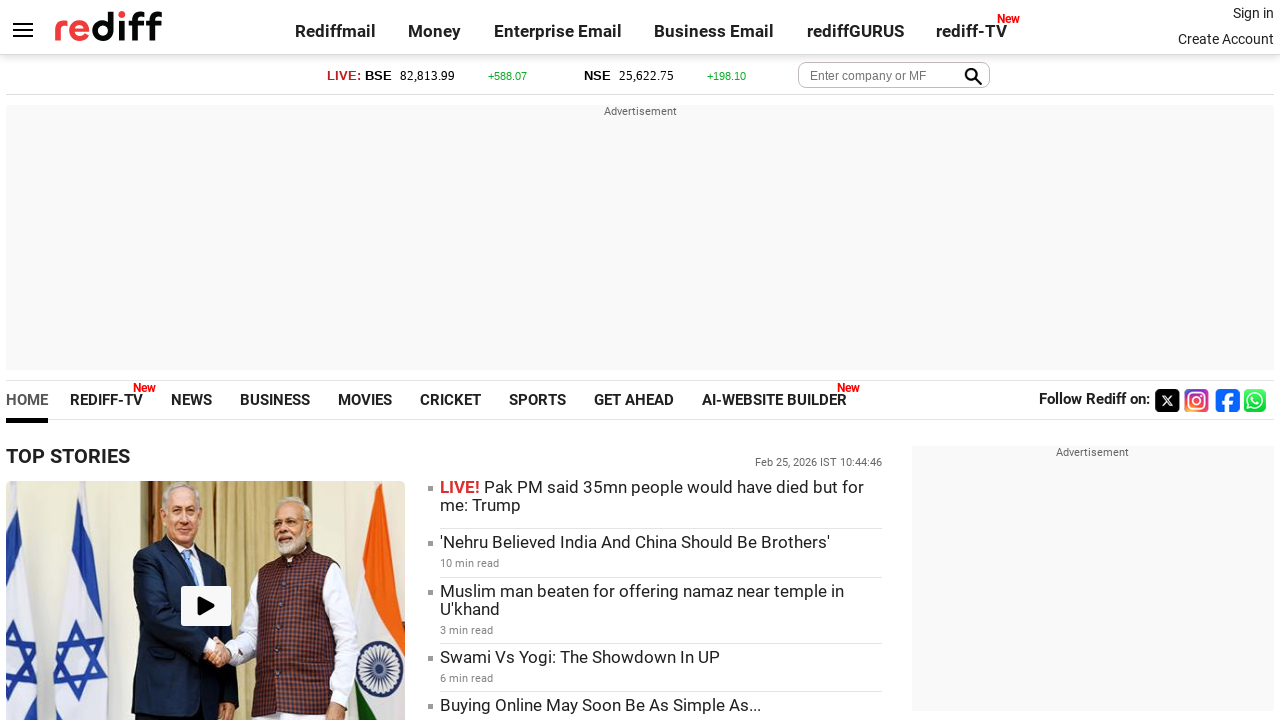

Retrieved text content of link: 'See More >'
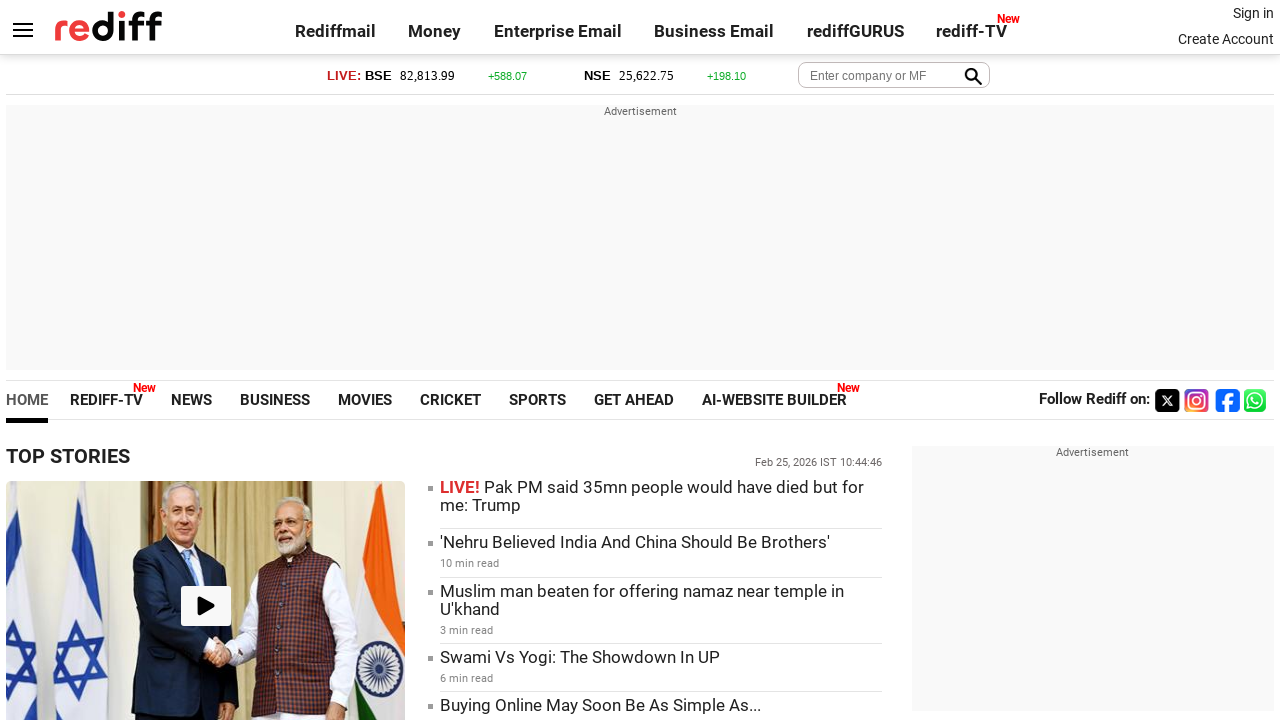

Checked visibility status of link - Visible: True
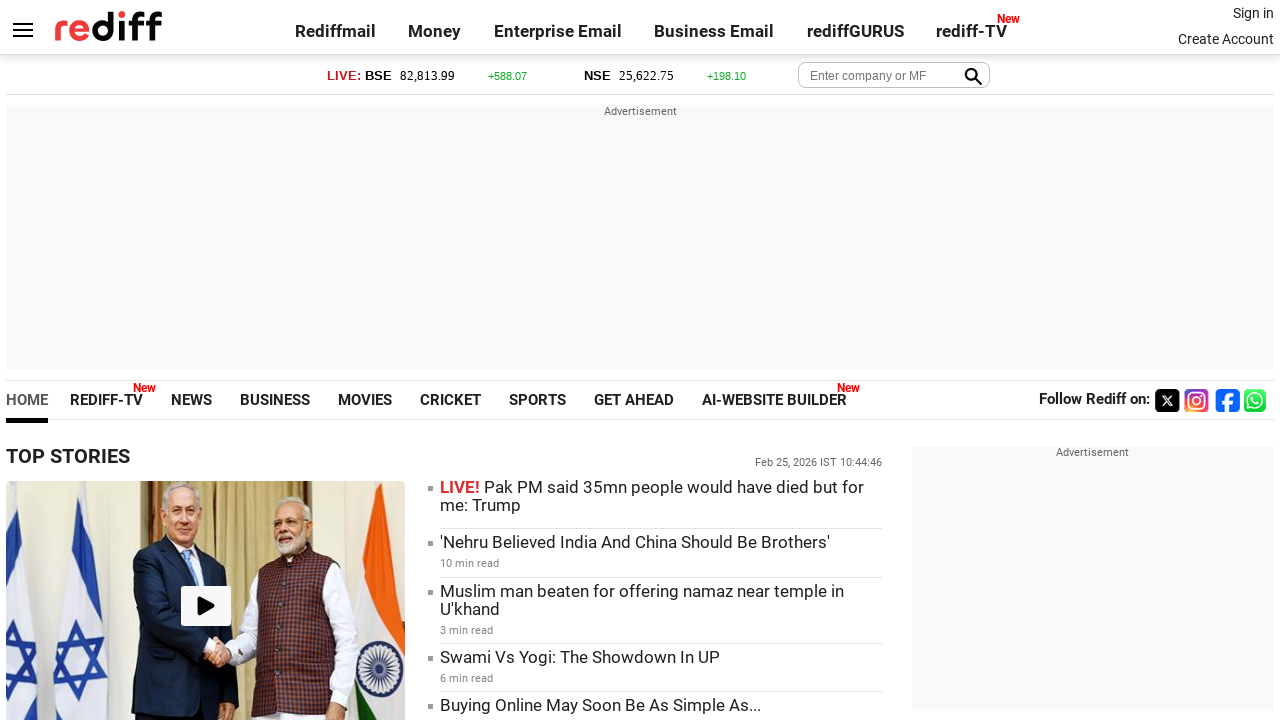

Retrieved text content of link: 'NEWS'
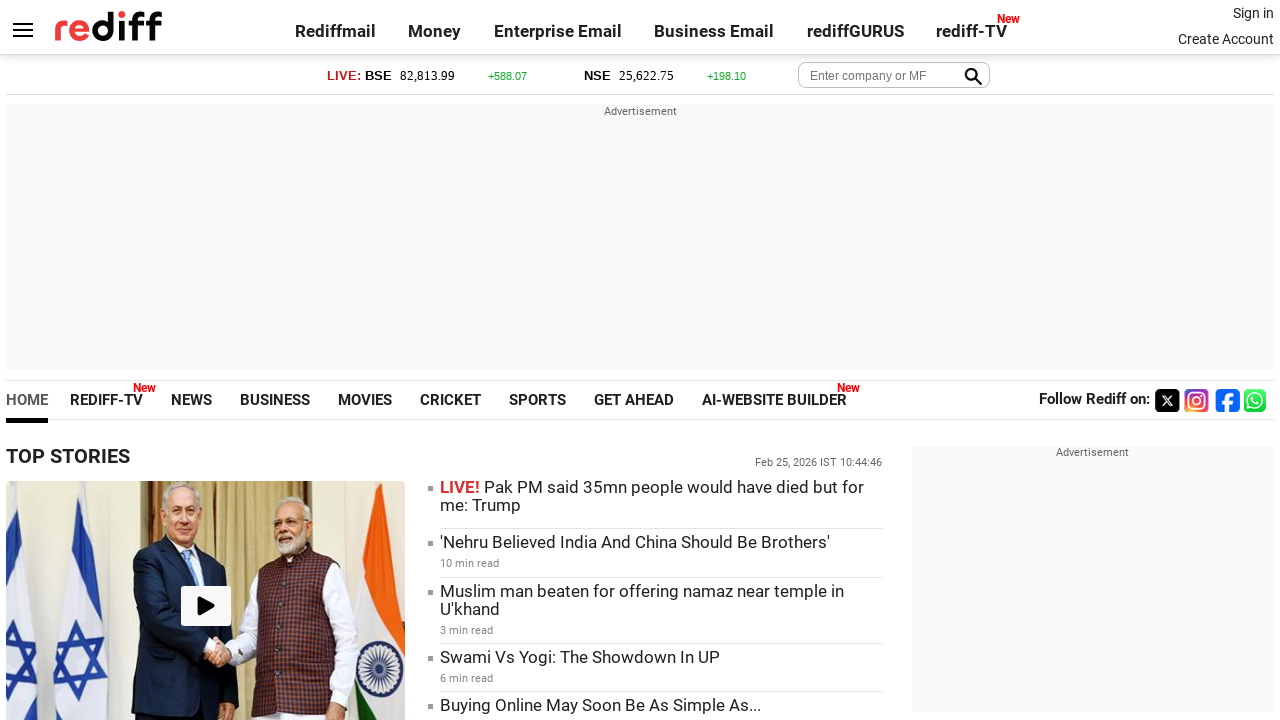

Checked visibility status of link - Visible: True
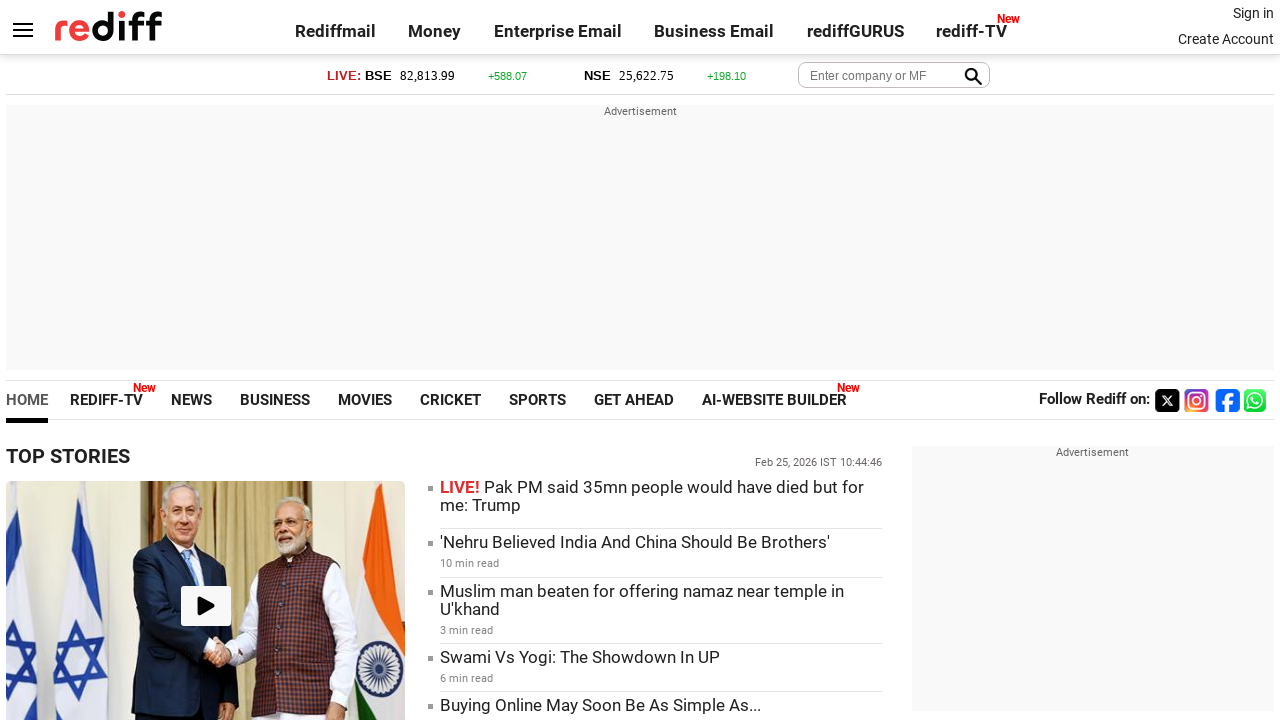

Retrieved text content of link: ''
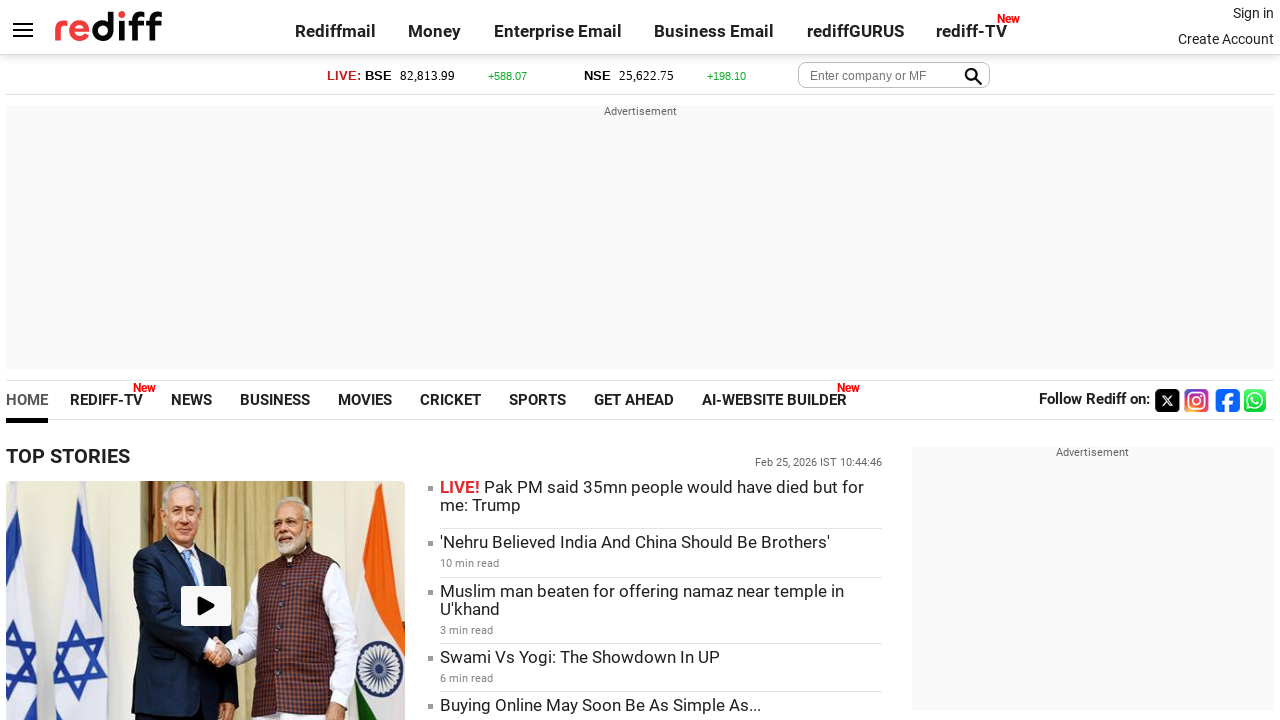

Checked visibility status of link - Visible: True
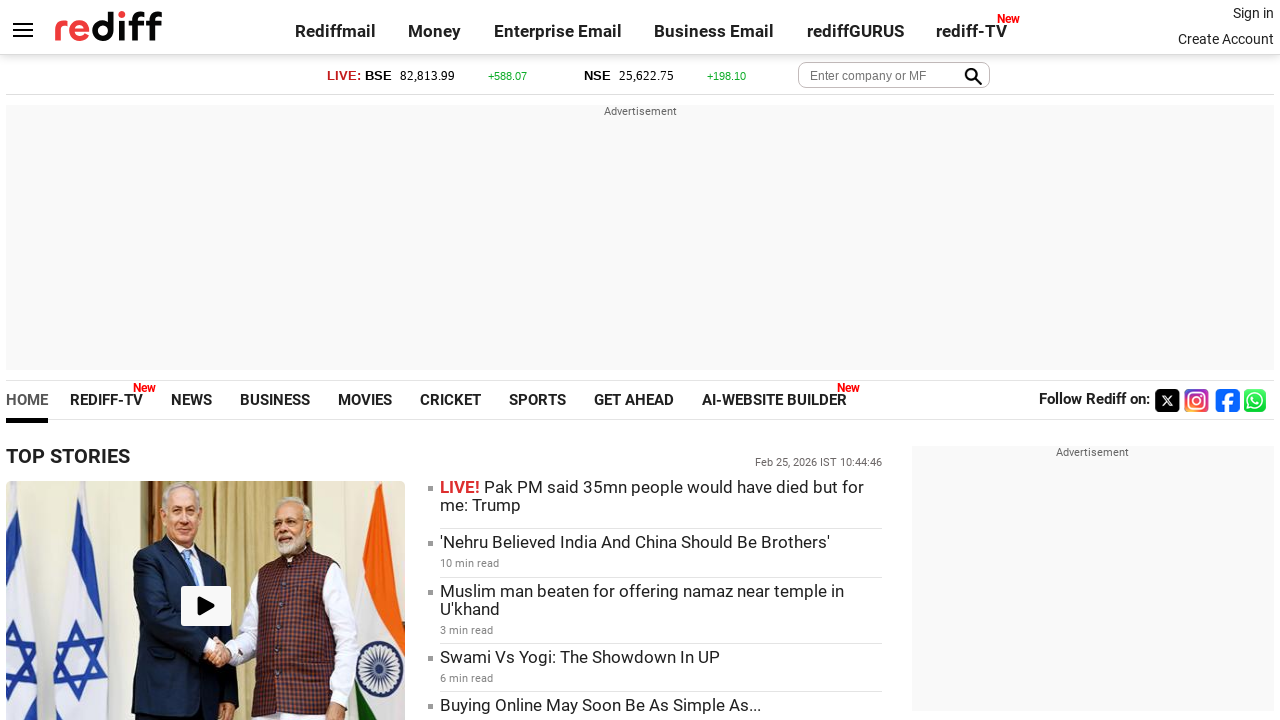

Retrieved text content of link: ''
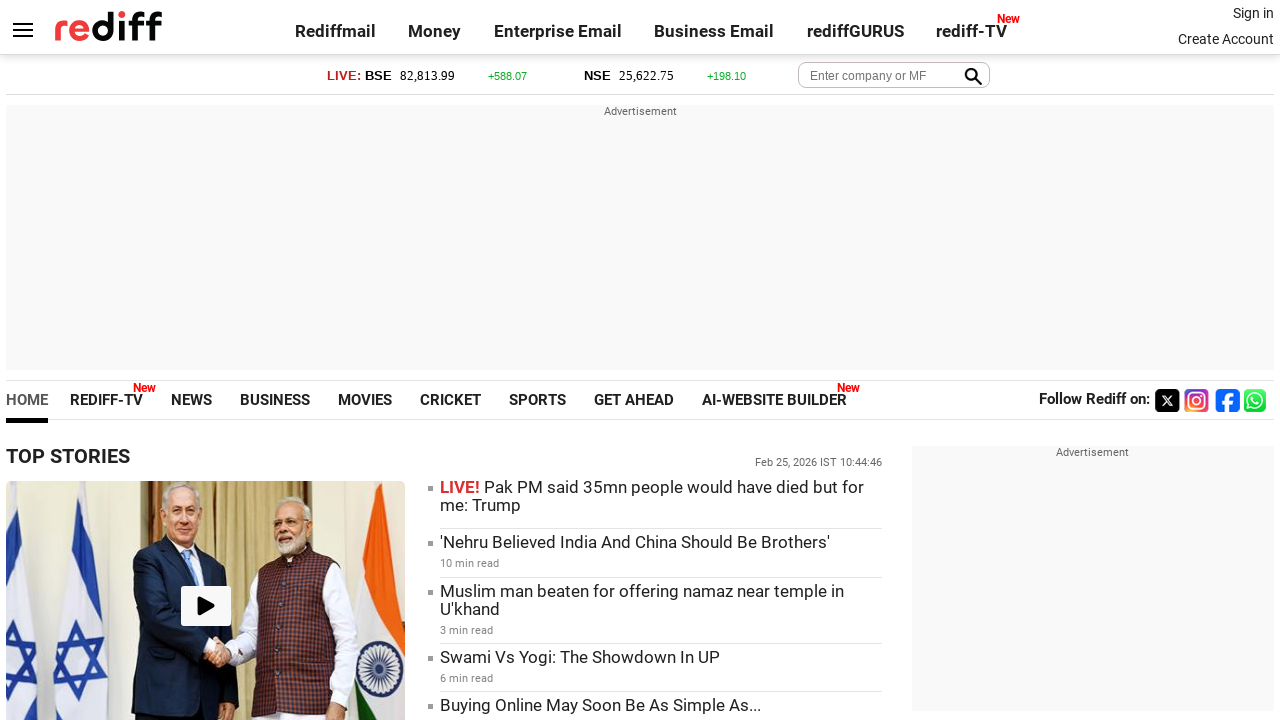

Checked visibility status of link - Visible: False
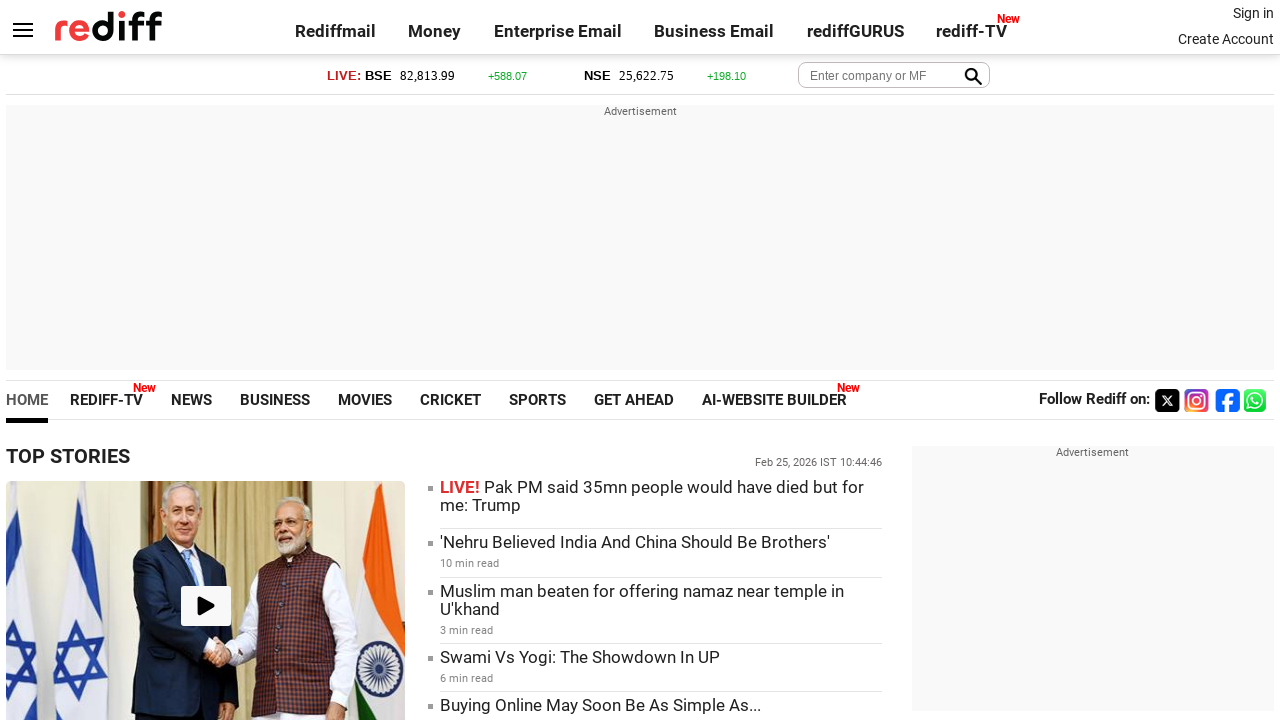

Retrieved text content of link: 'The World Nature Photographs Of The Year!'
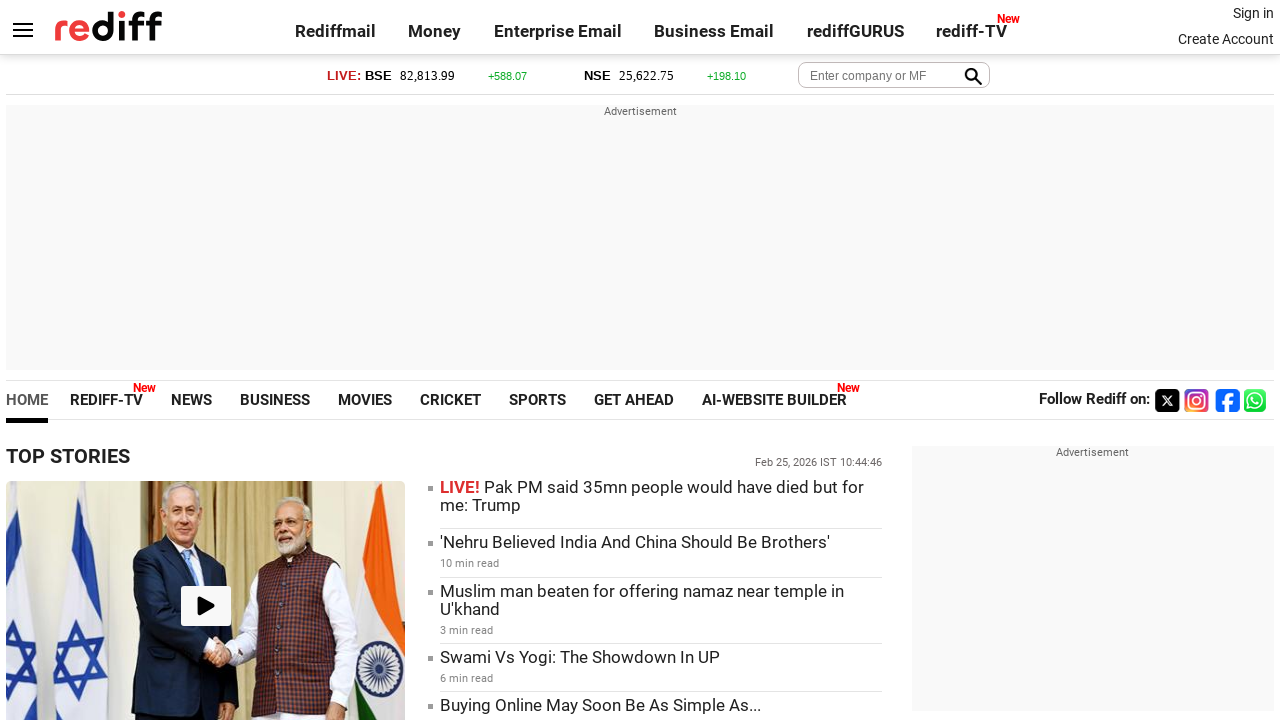

Checked visibility status of link - Visible: True
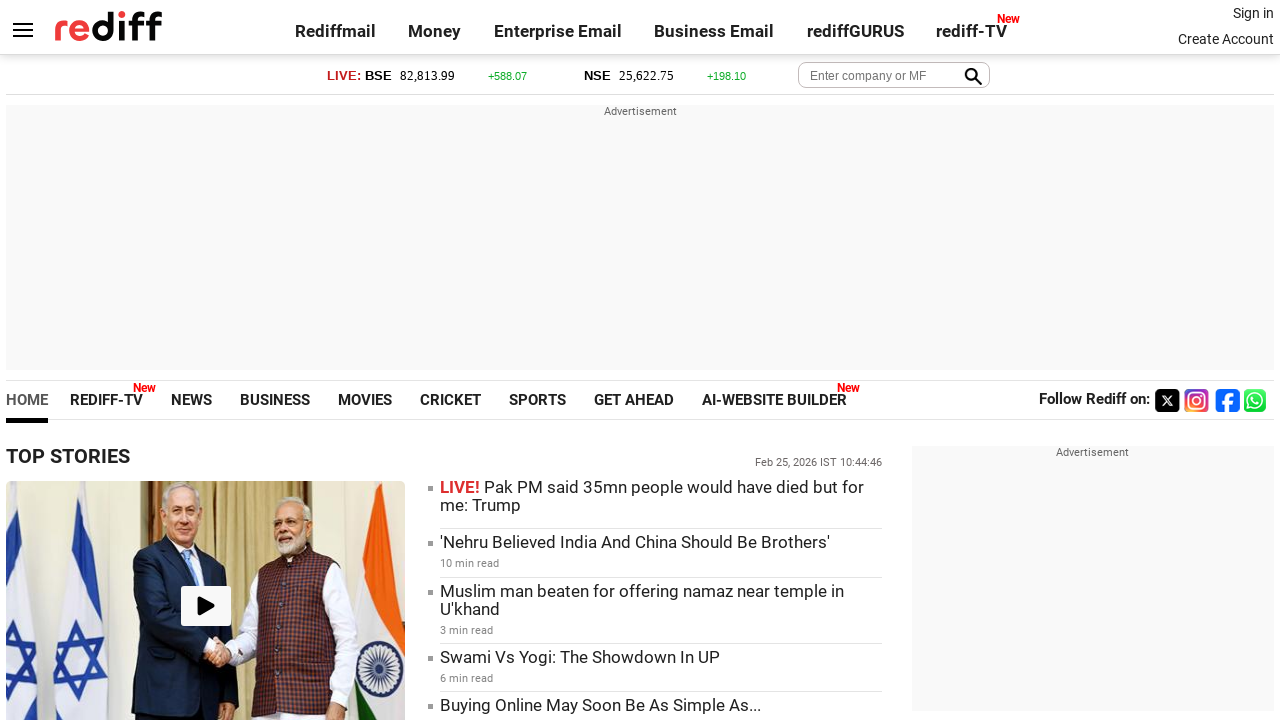

Retrieved text content of link: ''
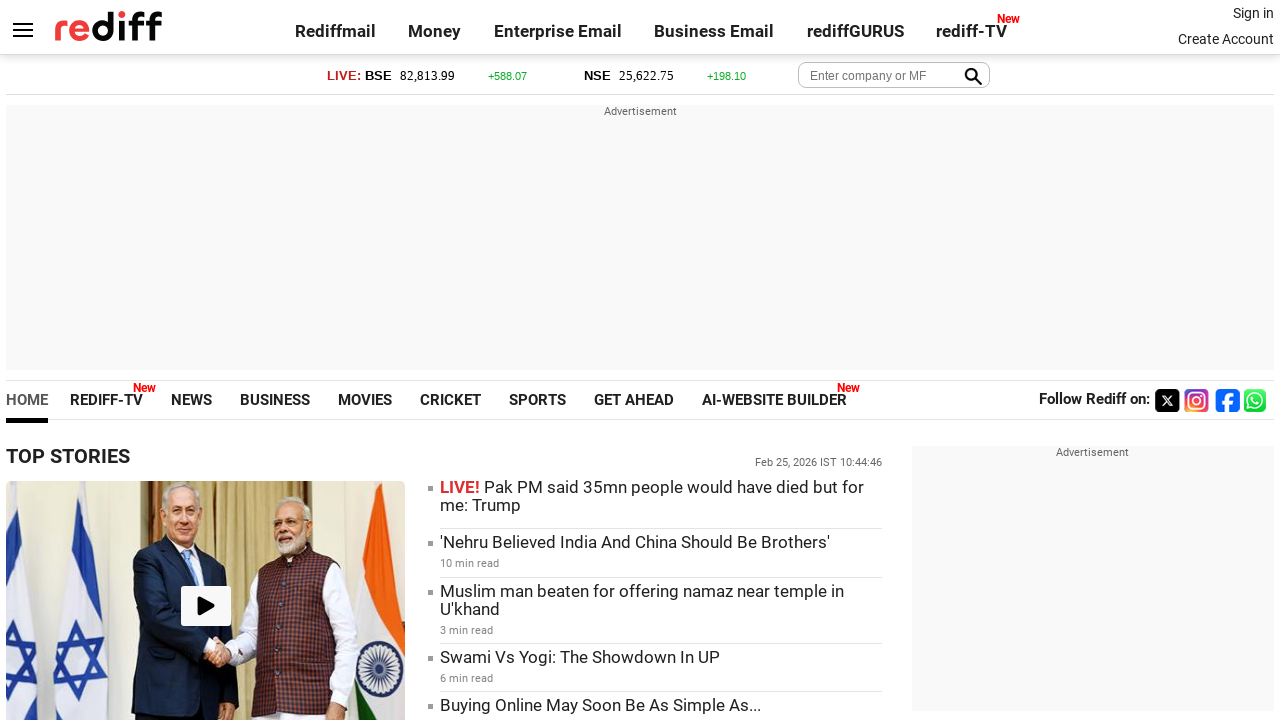

Checked visibility status of link - Visible: True
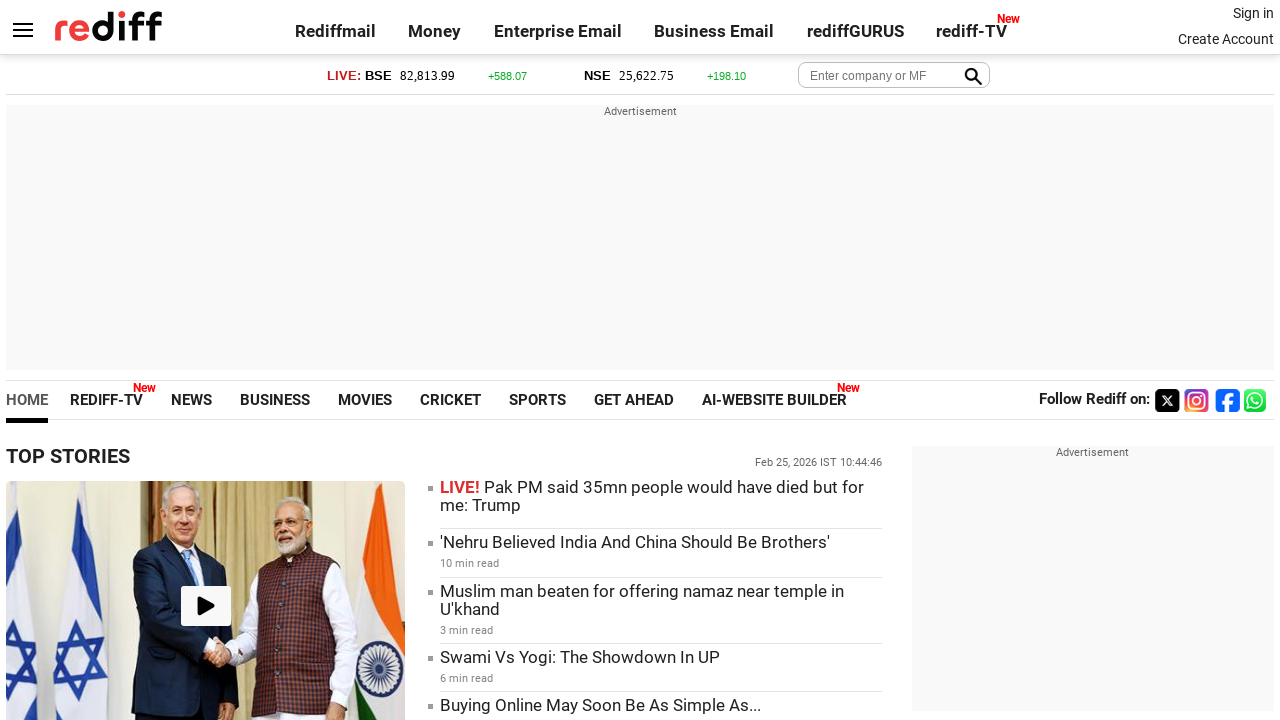

Retrieved text content of link: 'Can India Reset Ties With Bangladesh?'
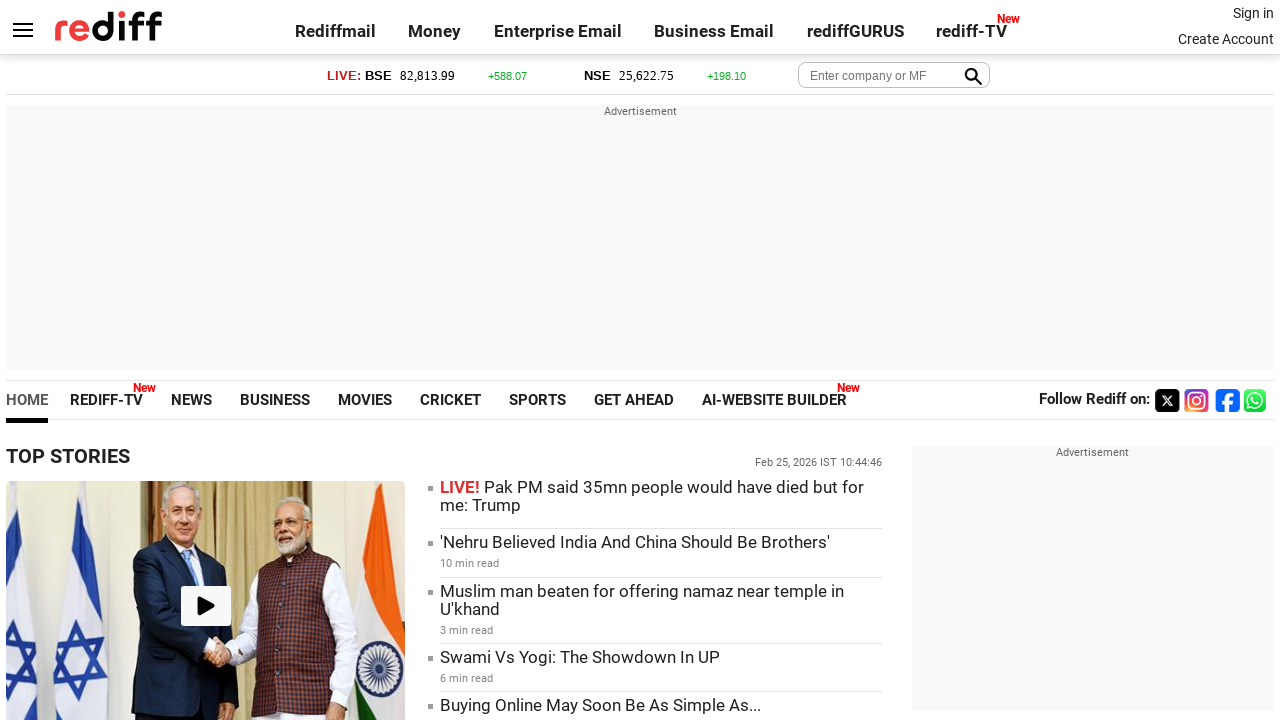

Checked visibility status of link - Visible: True
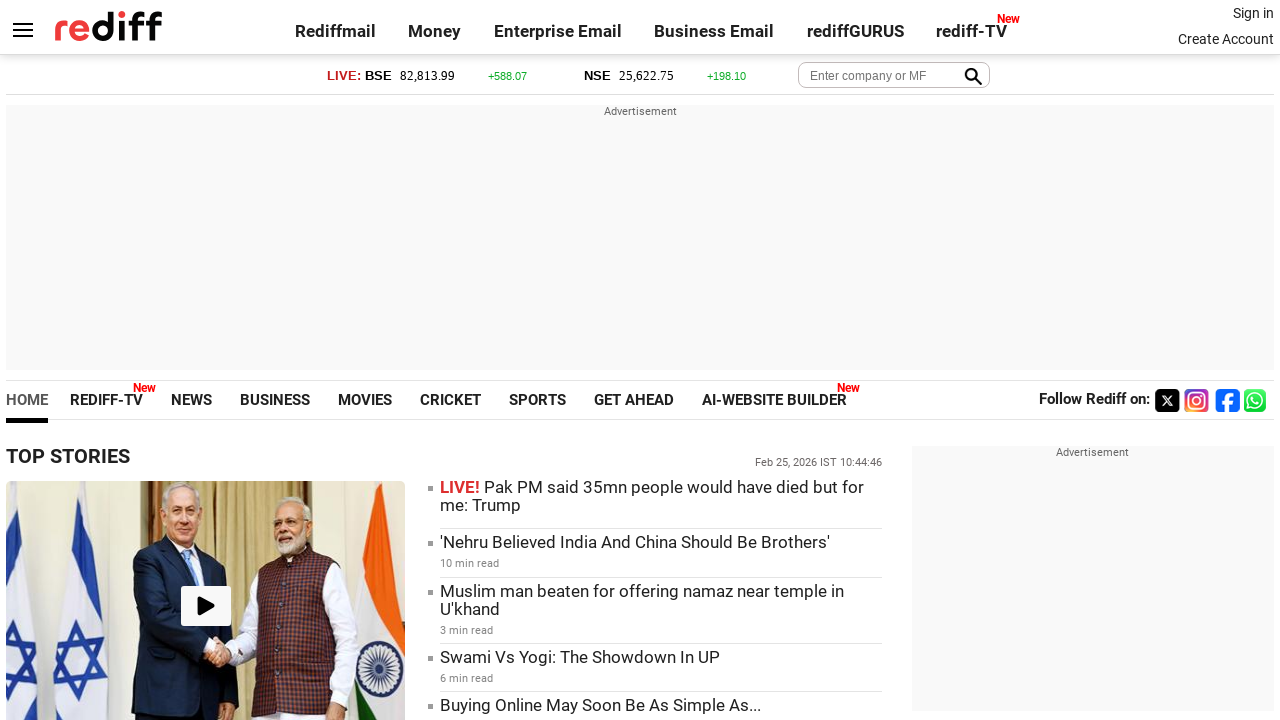

Retrieved text content of link: ''
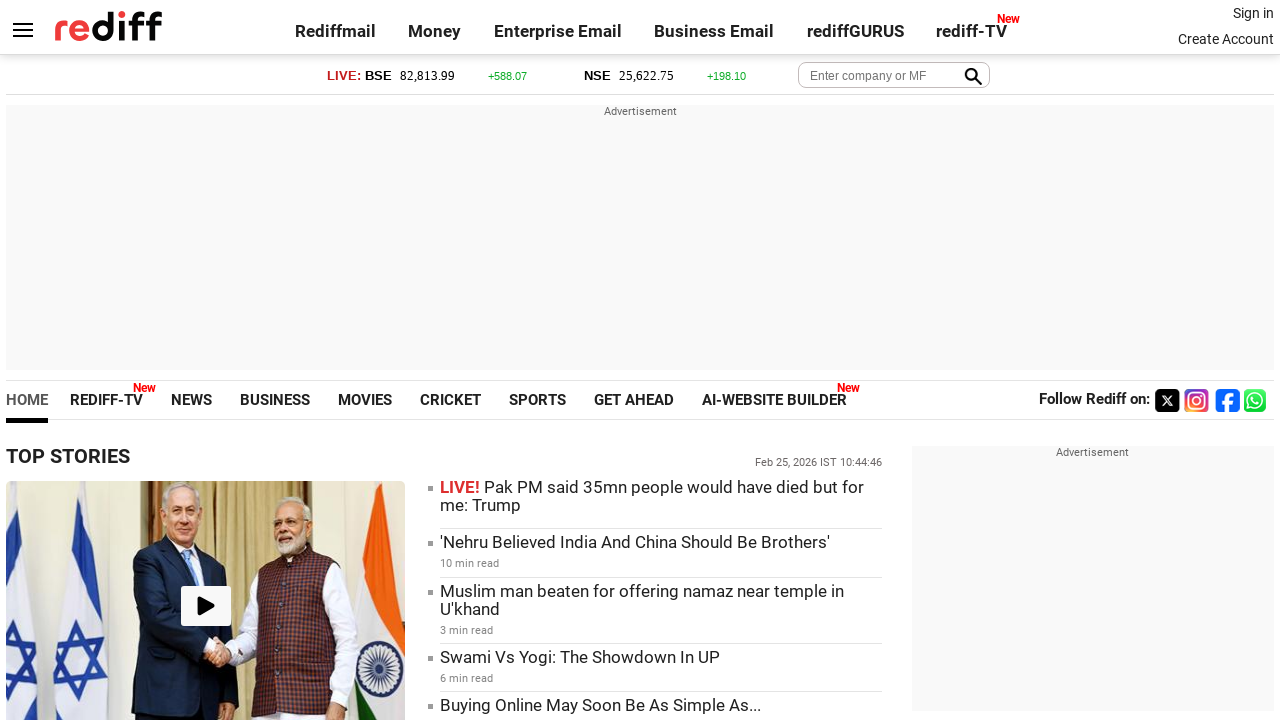

Checked visibility status of link - Visible: True
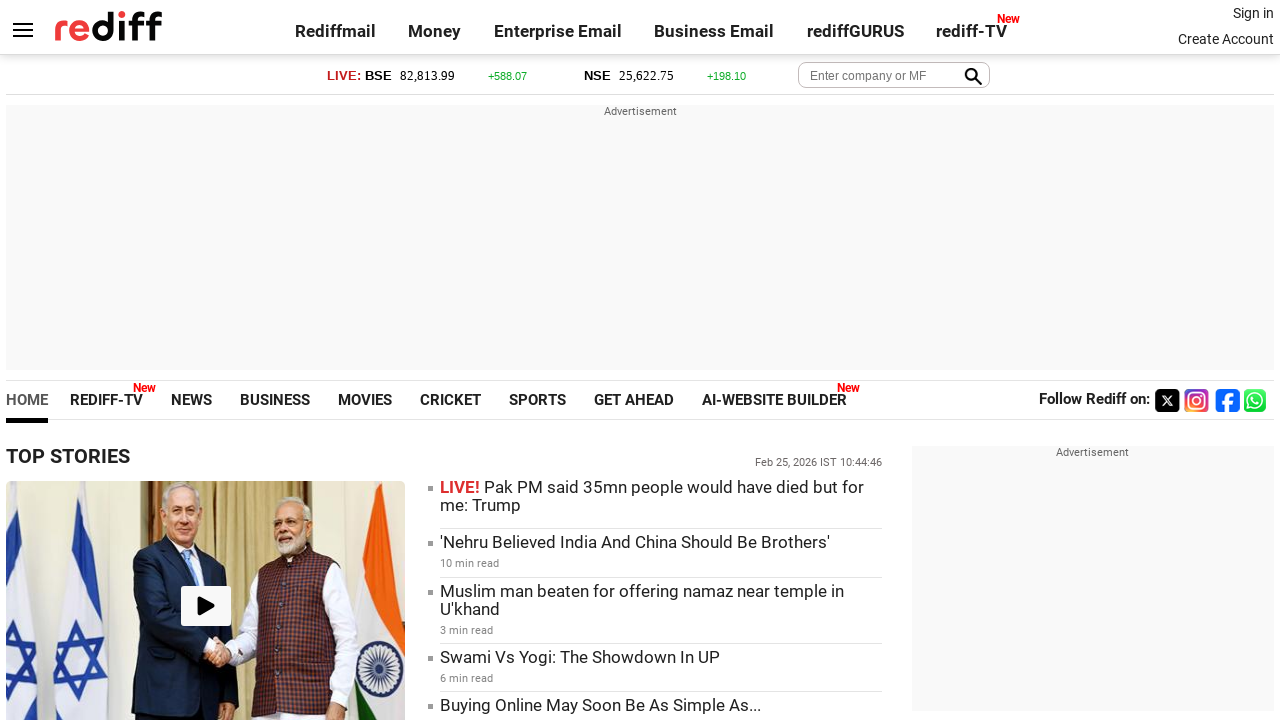

Retrieved text content of link: 'First Jobs Of 9 World Leaders'
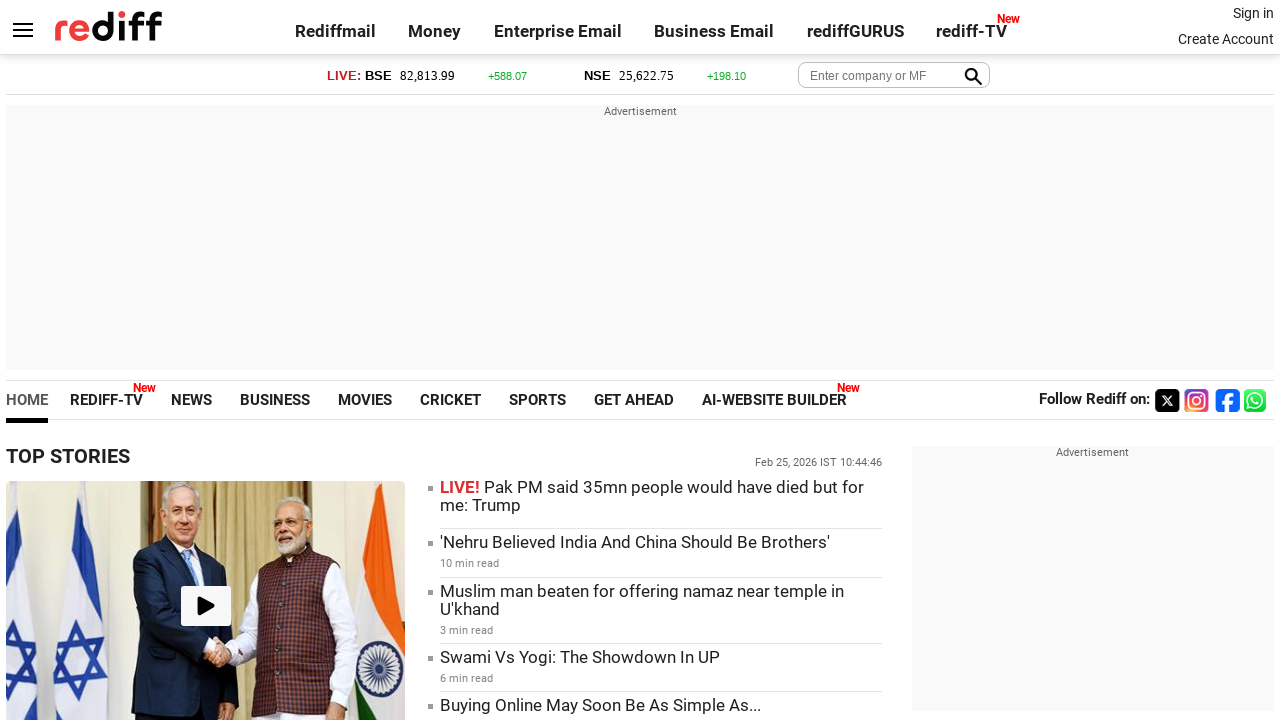

Checked visibility status of link - Visible: True
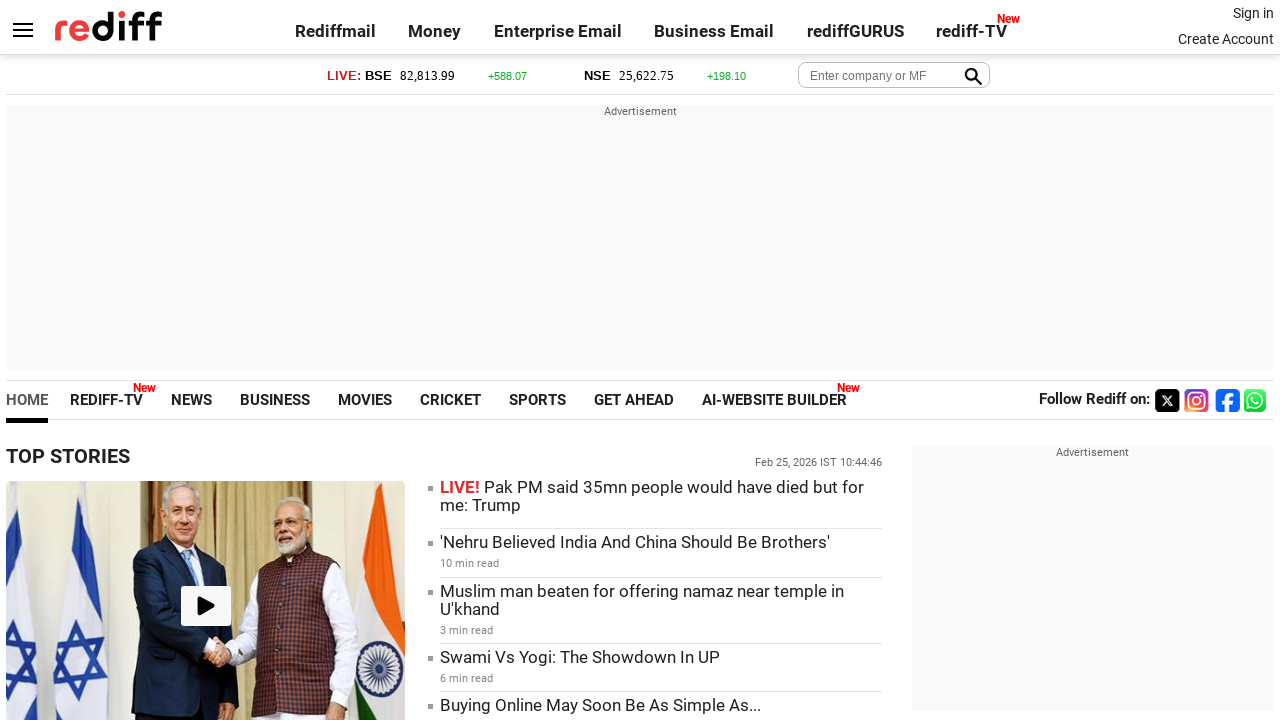

Retrieved text content of link: 'Meet Indian Army dog 'Tyson' who took 1st bullet in J-K'
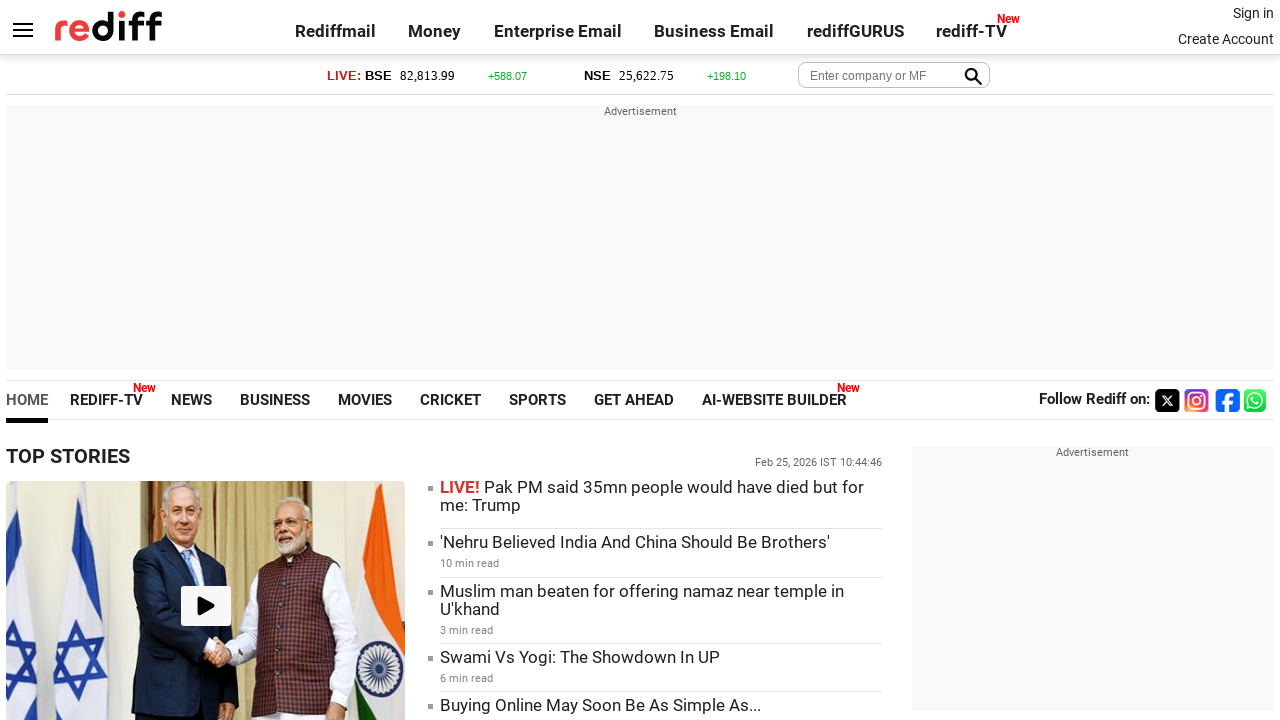

Checked visibility status of link - Visible: True
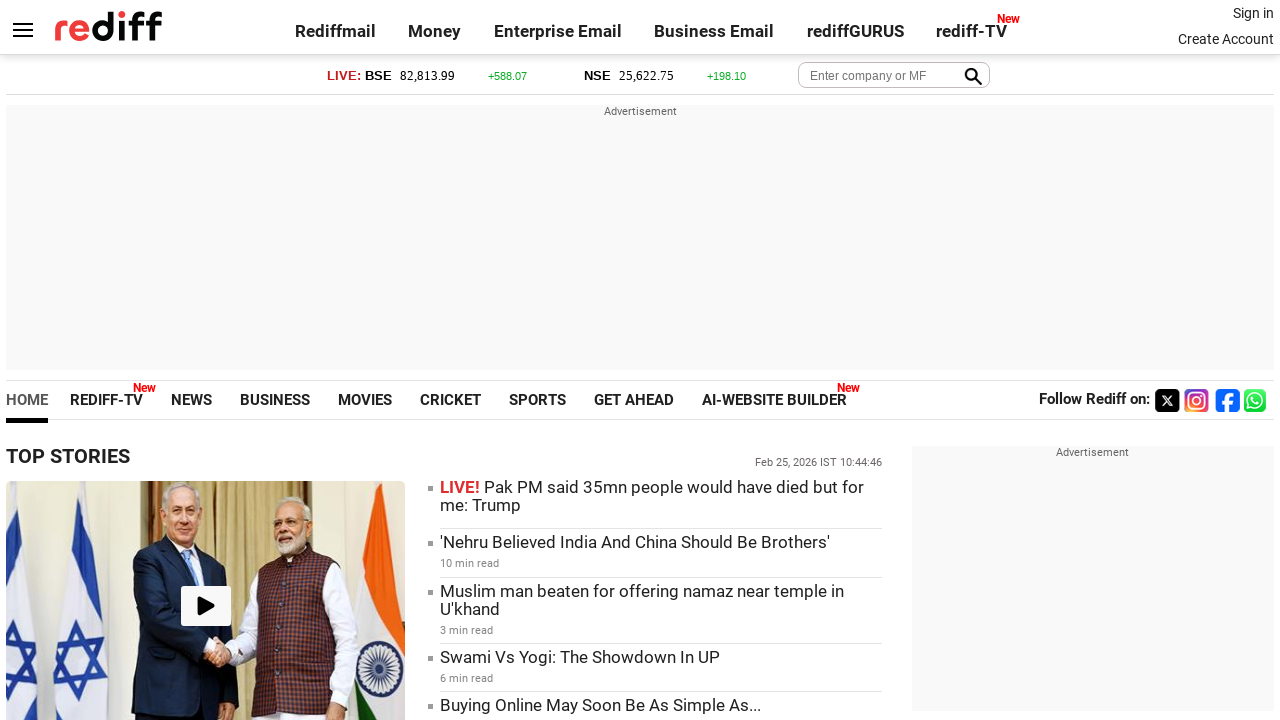

Retrieved text content of link: 'Who is C Rajagopalachari, Whose Bust Replaced Lutyens?'
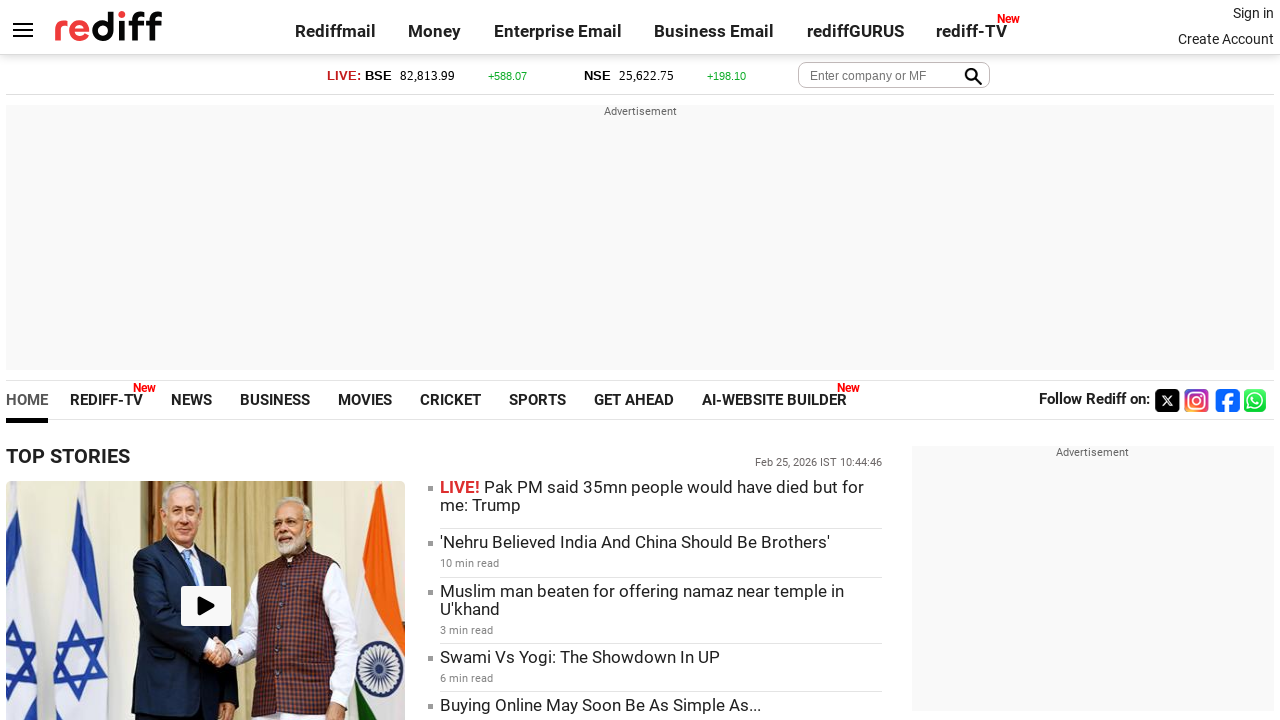

Checked visibility status of link - Visible: True
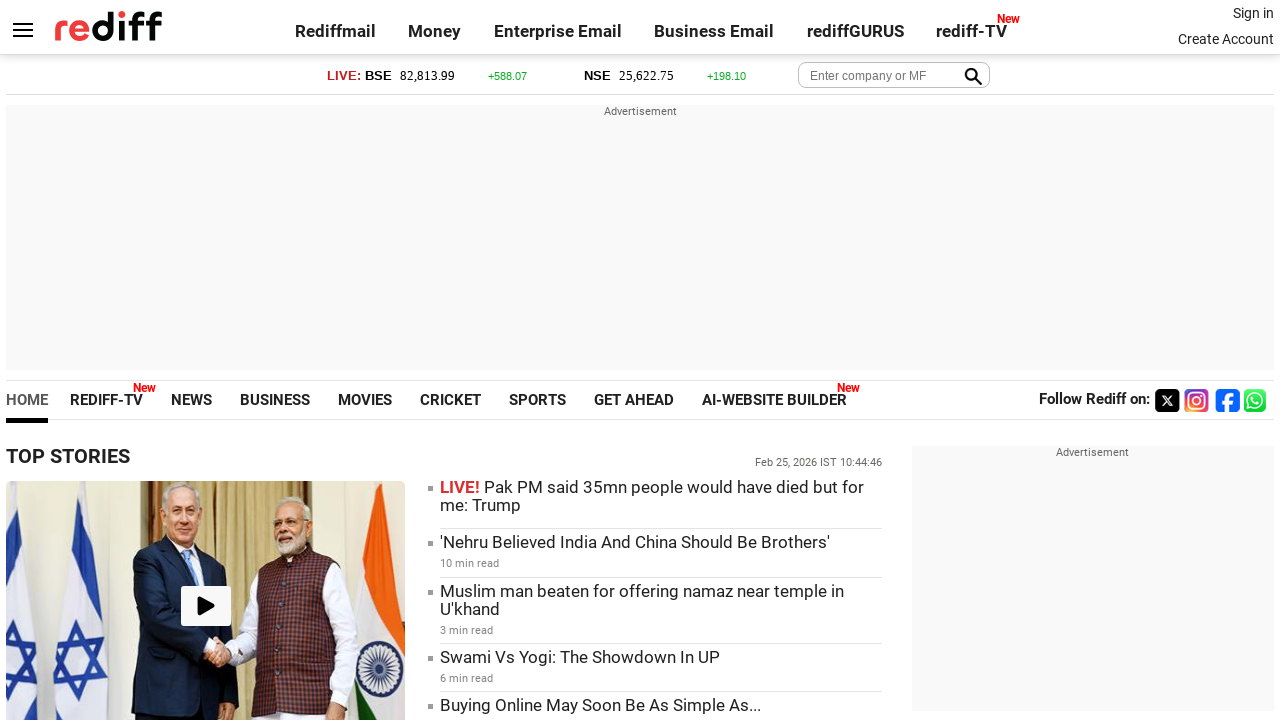

Retrieved text content of link: 'Did bad weather cause air ambulance crash in Jharkhand?'
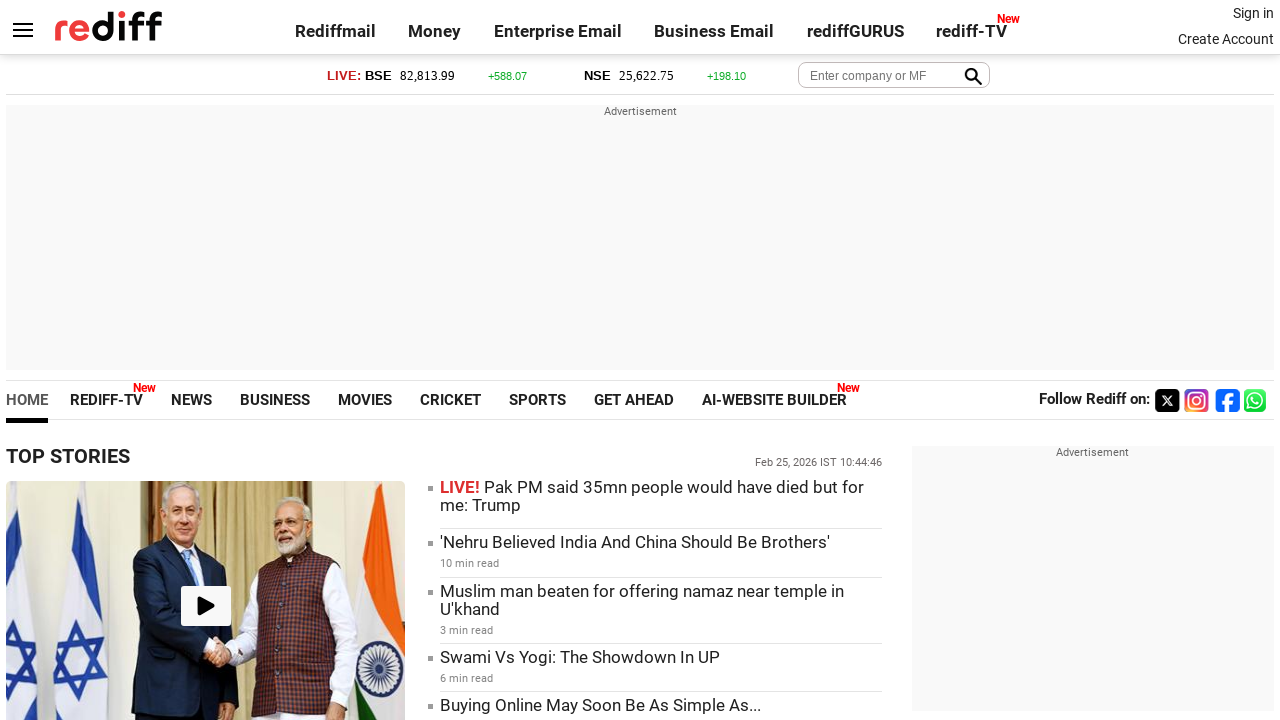

Checked visibility status of link - Visible: True
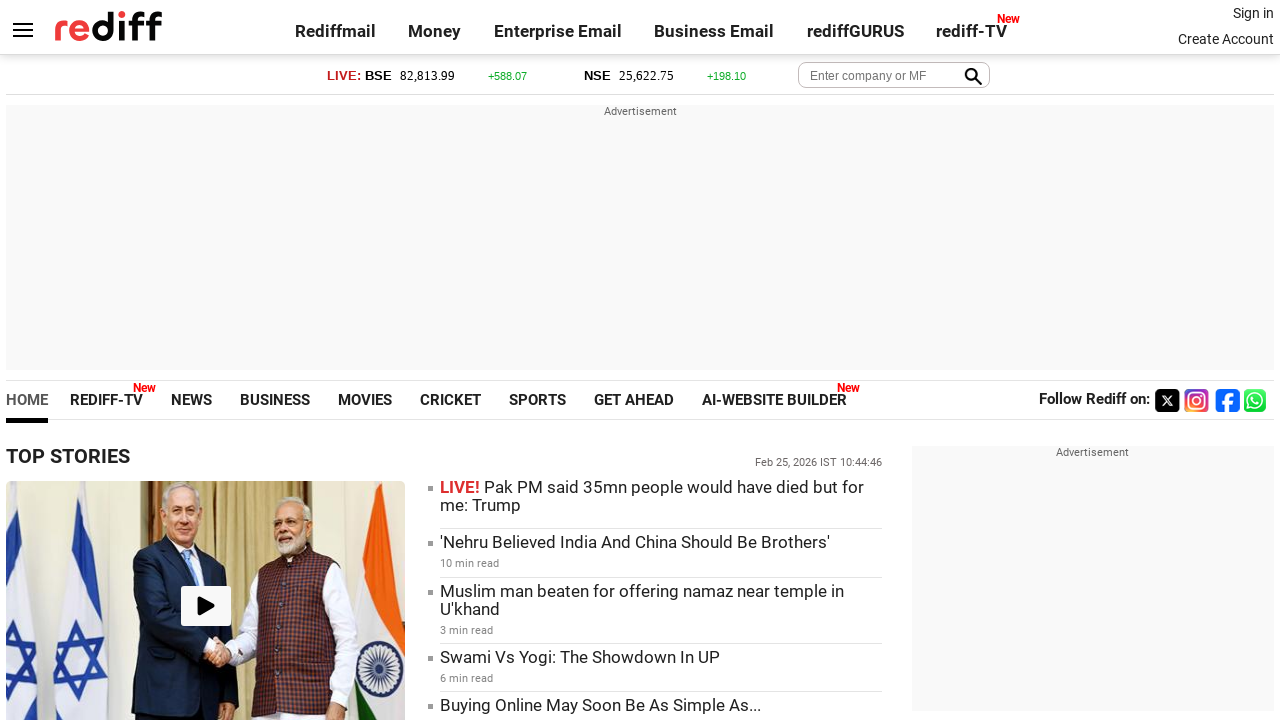

Retrieved text content of link: 'Air ambulance crash: Victims cremated amid tears, shock'
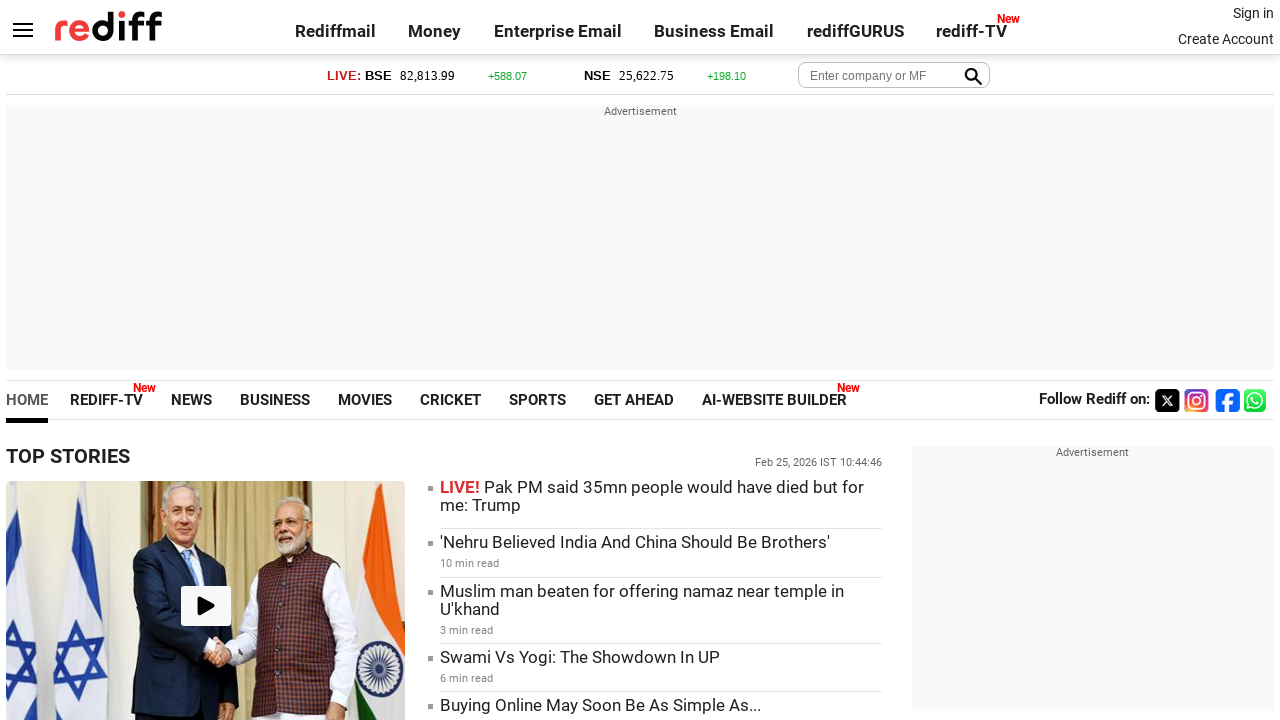

Checked visibility status of link - Visible: True
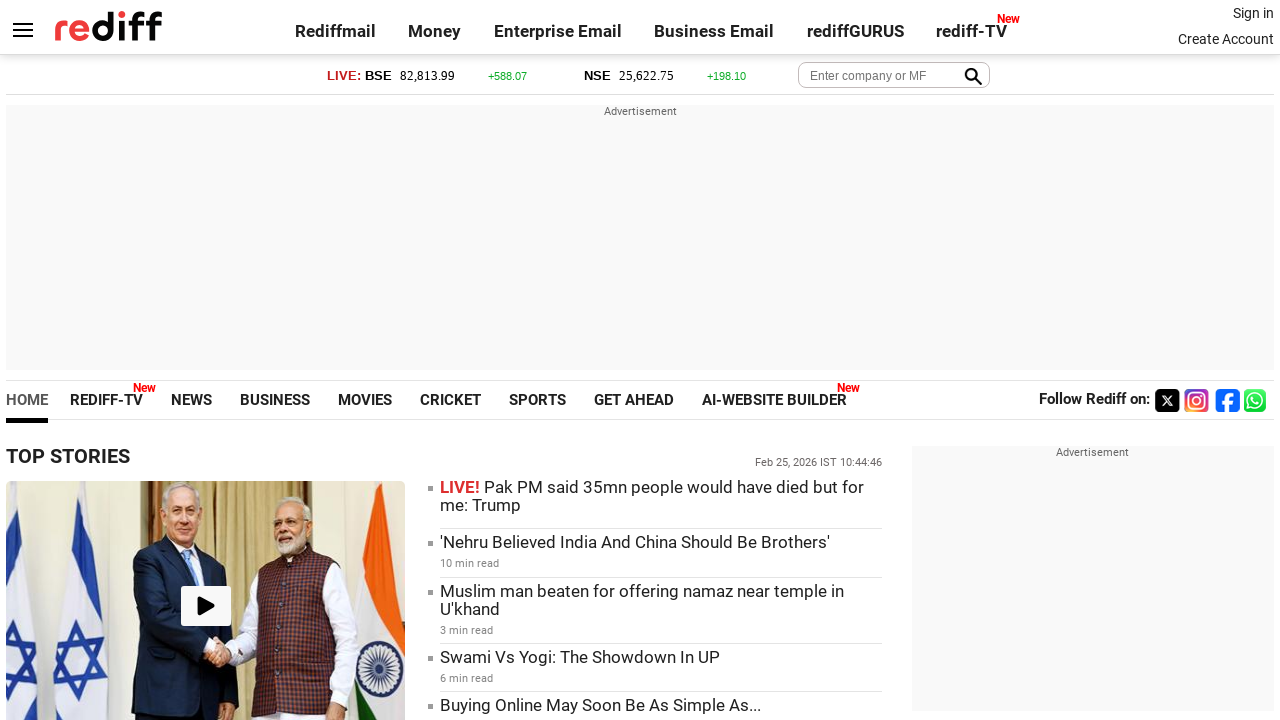

Retrieved text content of link: 'Look, What Pakistan Has Done In Afghanistan'
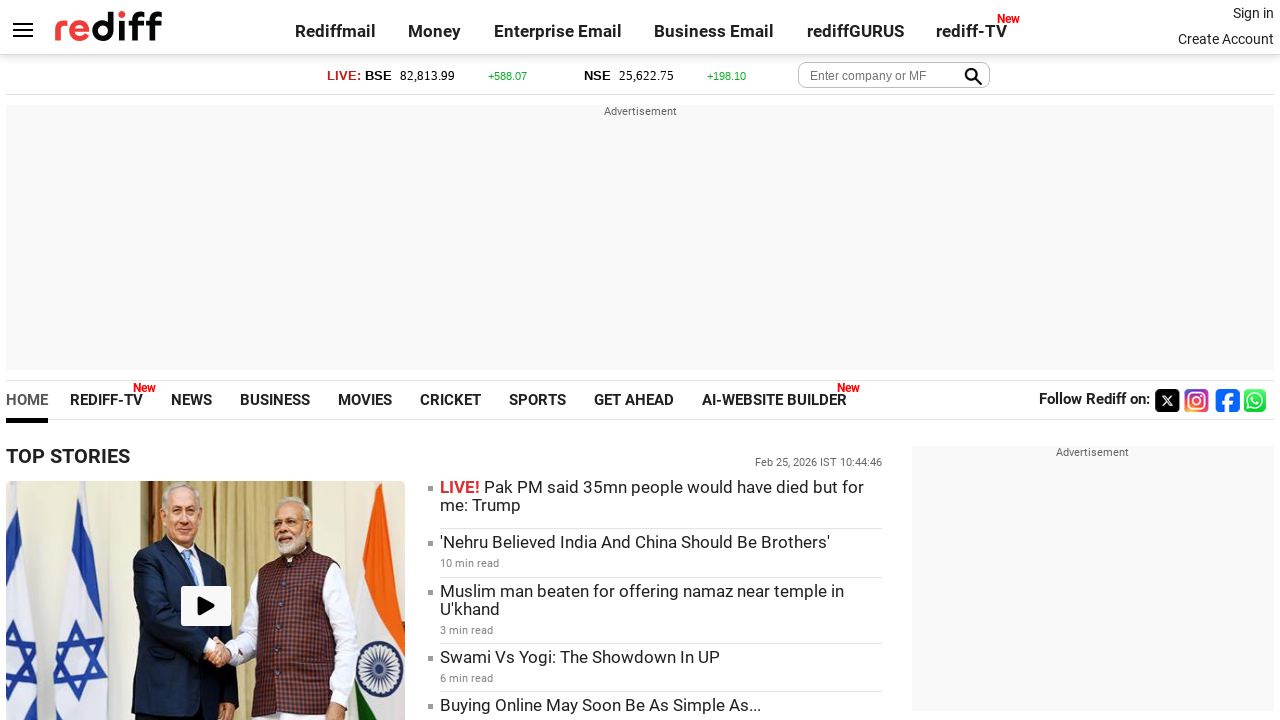

Checked visibility status of link - Visible: True
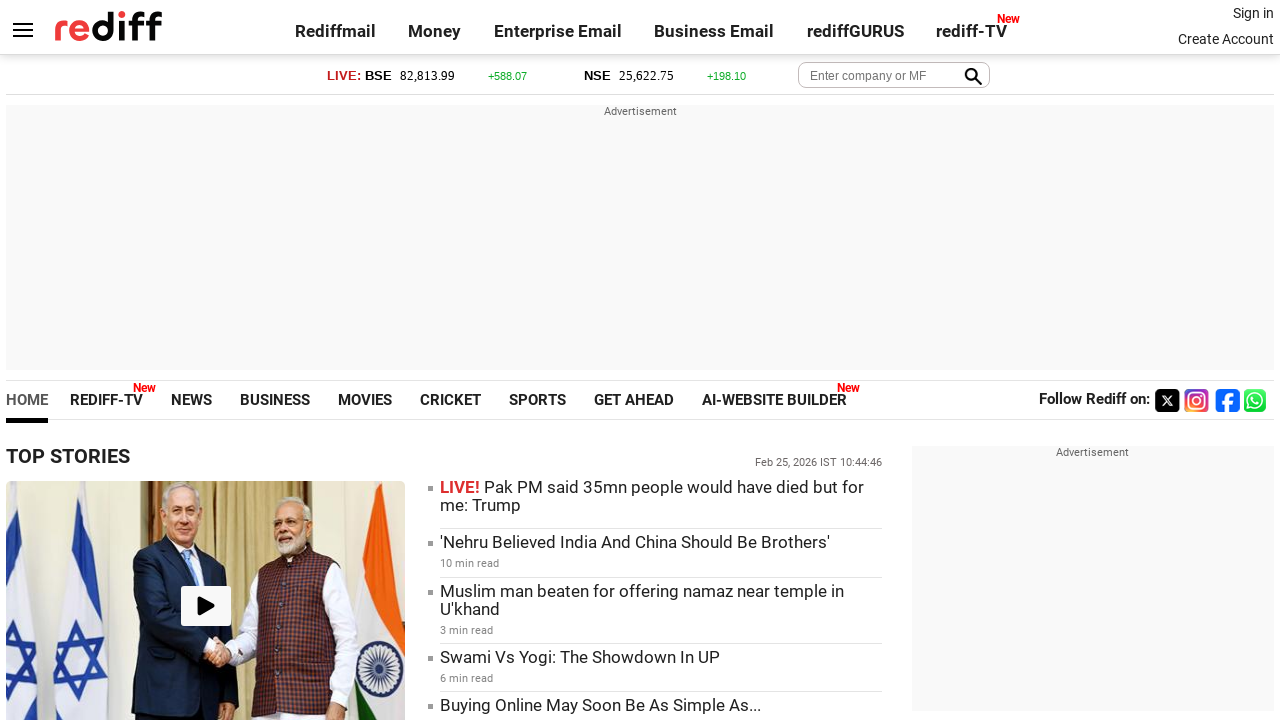

Retrieved text content of link: 'See More >'
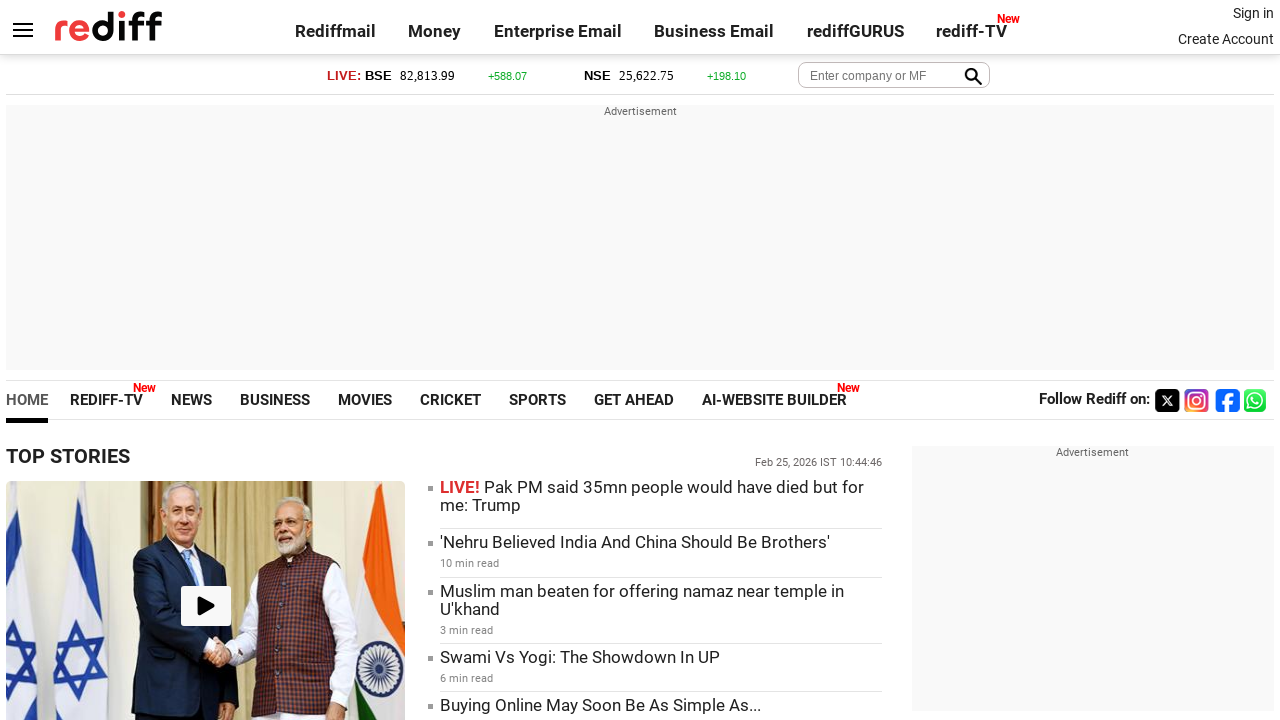

Checked visibility status of link - Visible: True
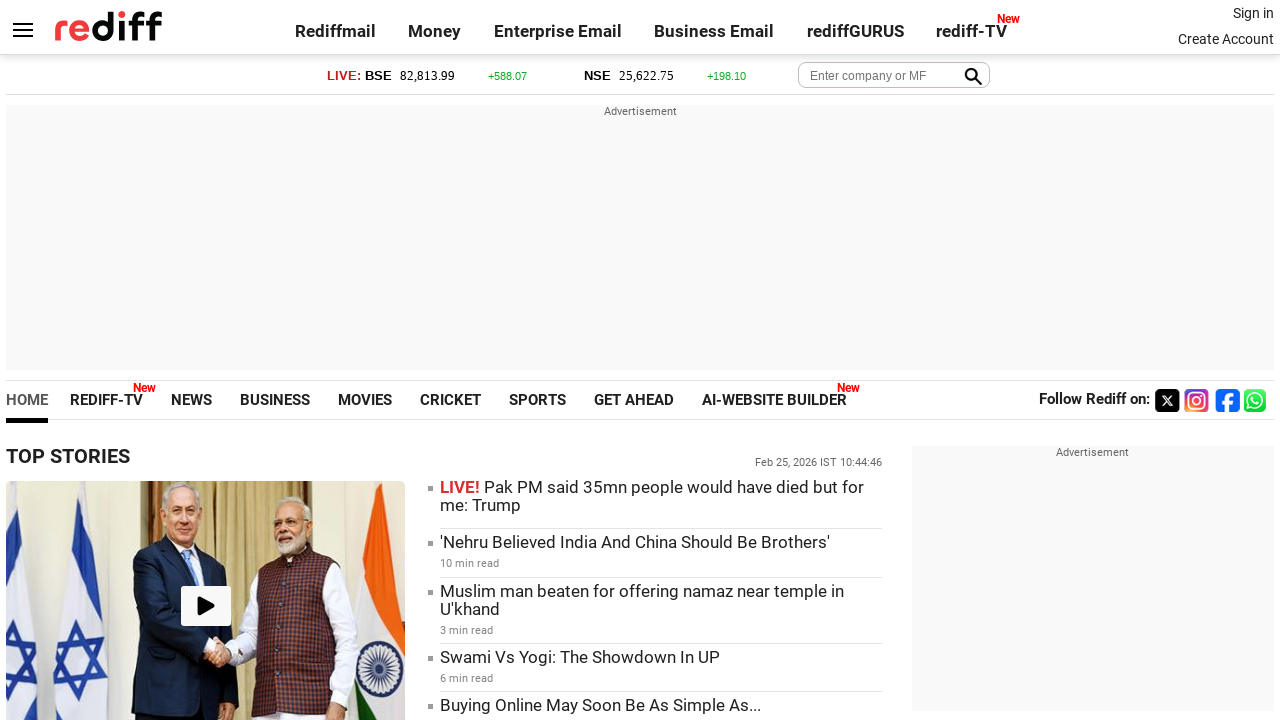

Retrieved text content of link: 'LATEST NEWS'
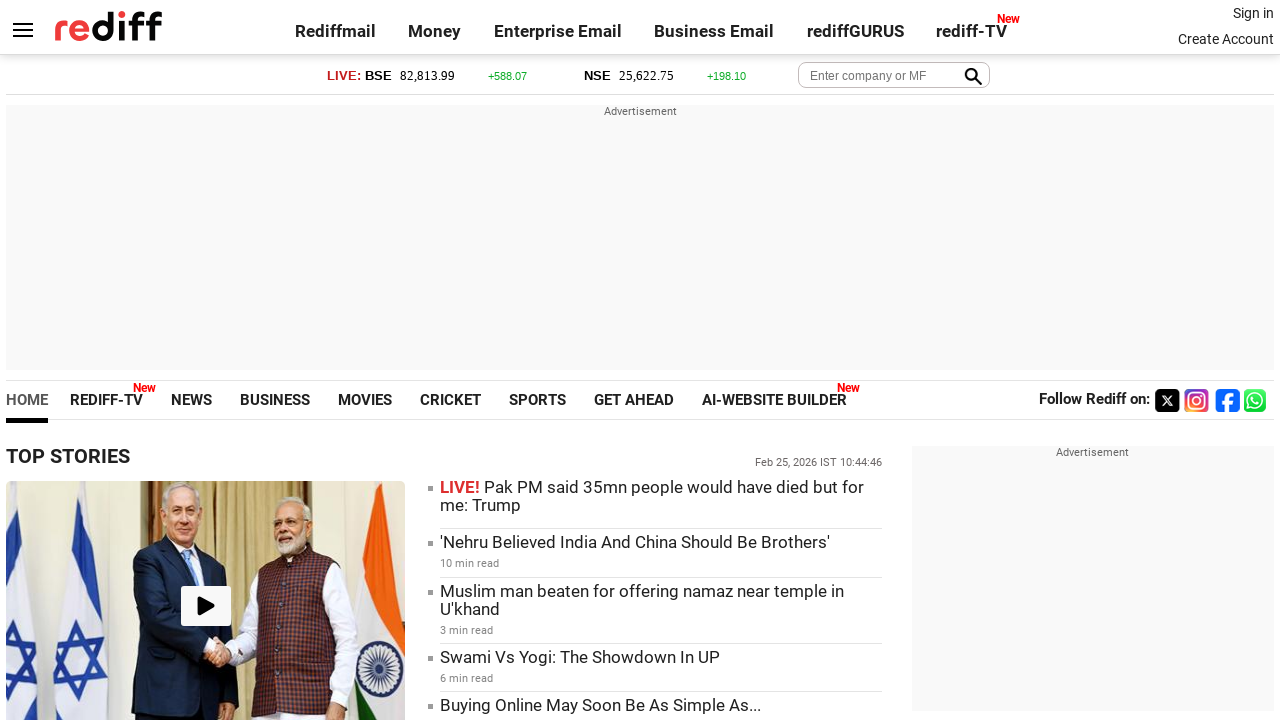

Checked visibility status of link - Visible: True
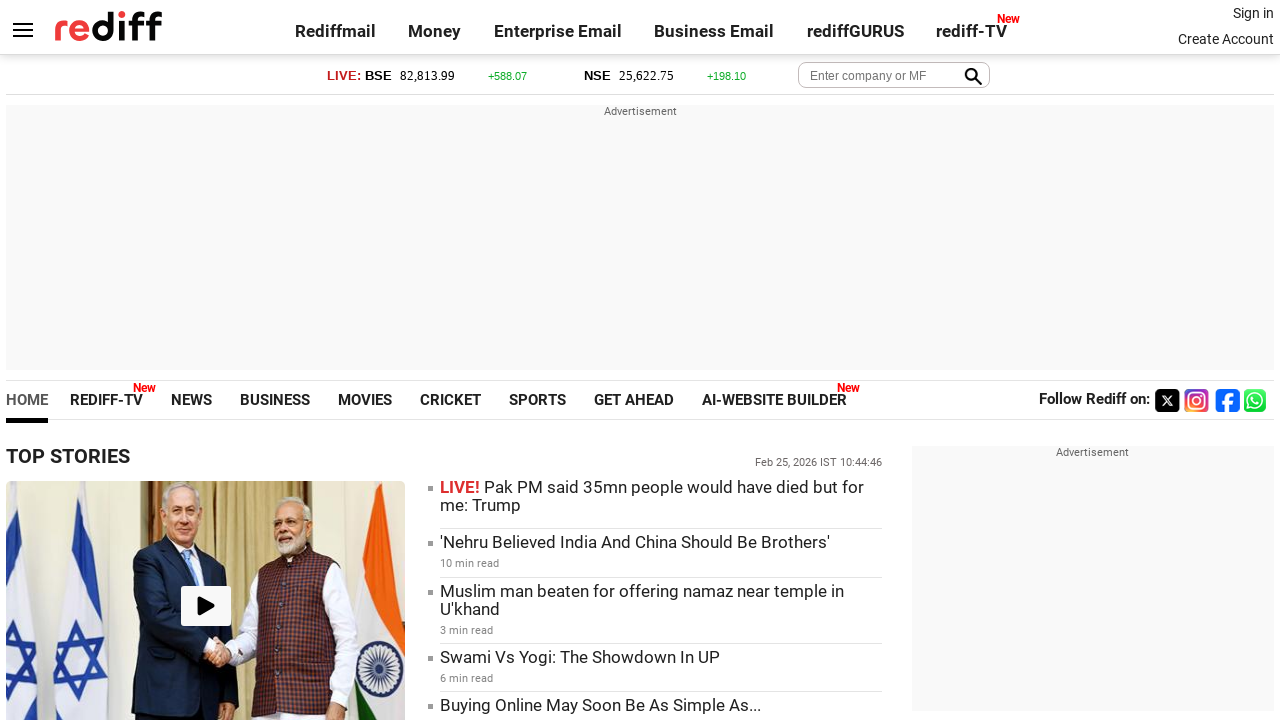

Retrieved text content of link: ''
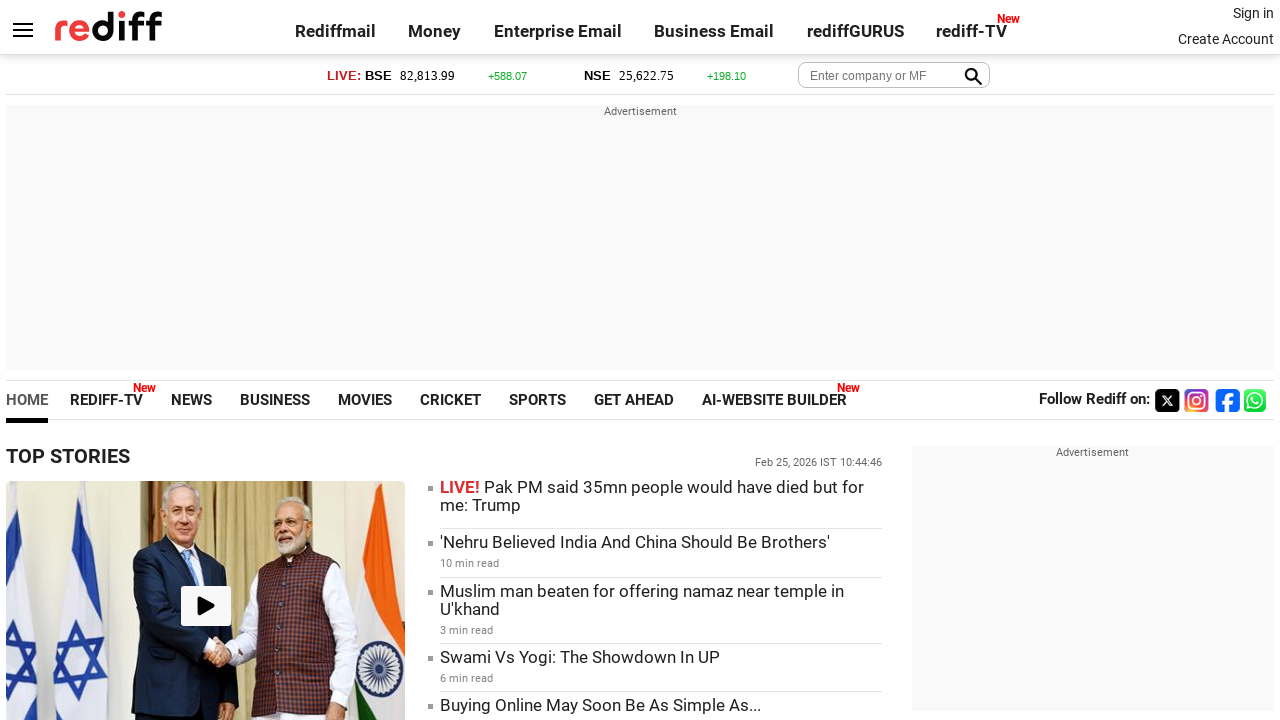

Checked visibility status of link - Visible: True
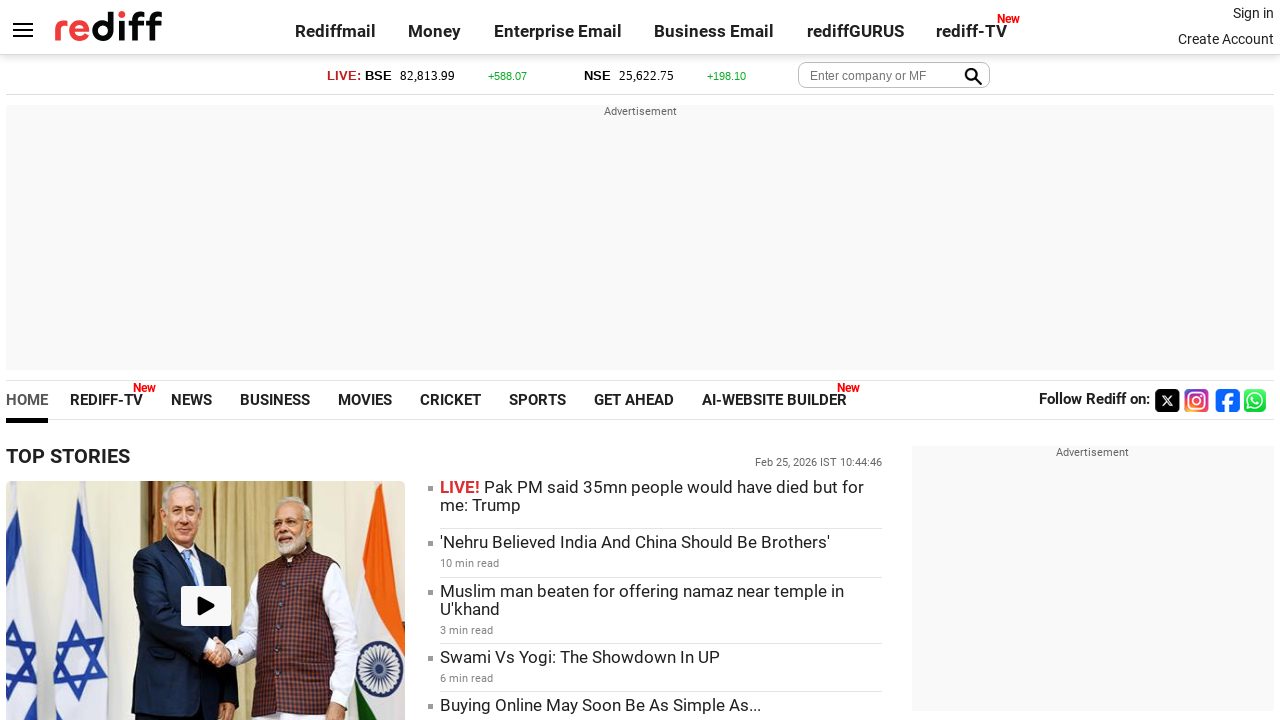

Retrieved text content of link: ''
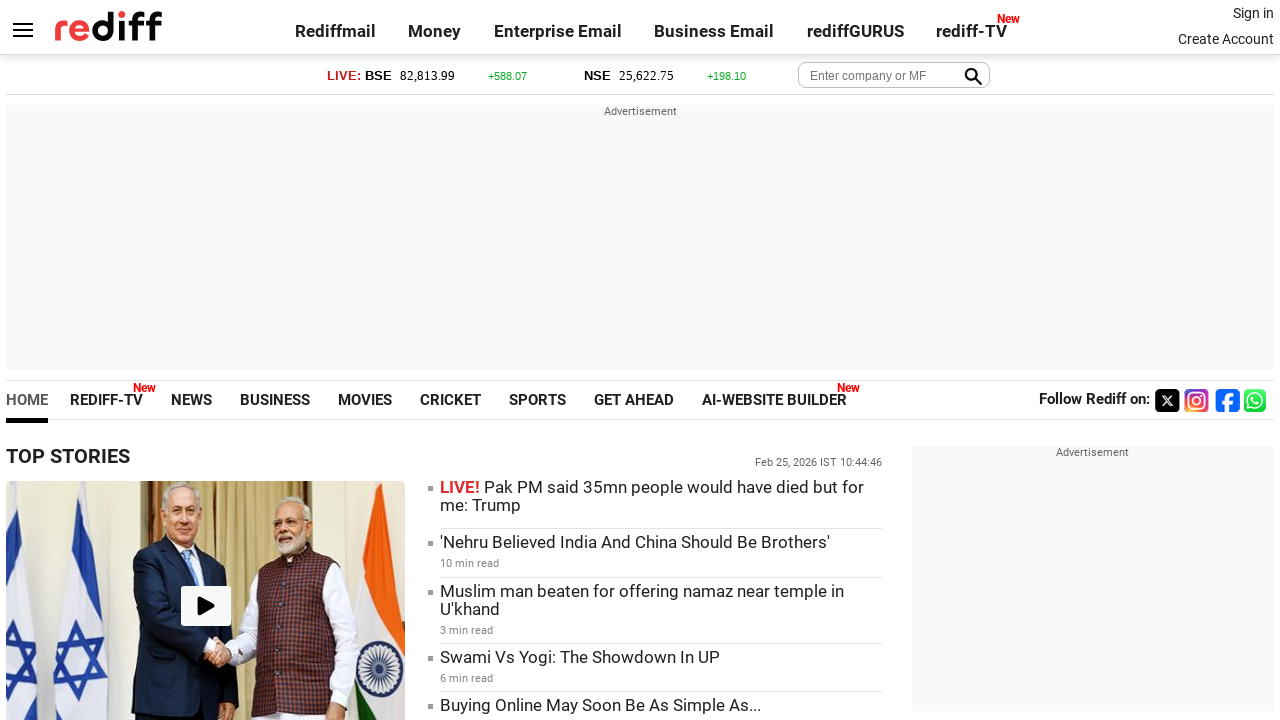

Checked visibility status of link - Visible: False
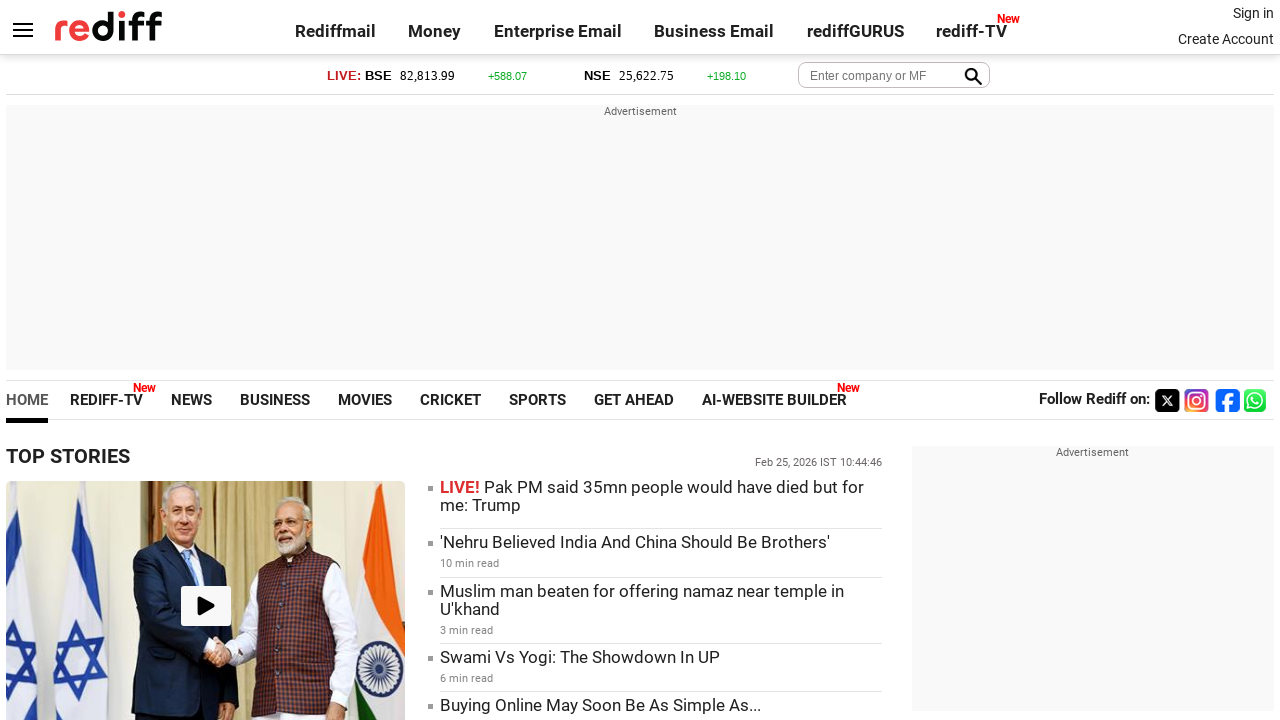

Retrieved text content of link: 'T20 World Cup: Ponting urges India: Pick best XI, forget matchups'
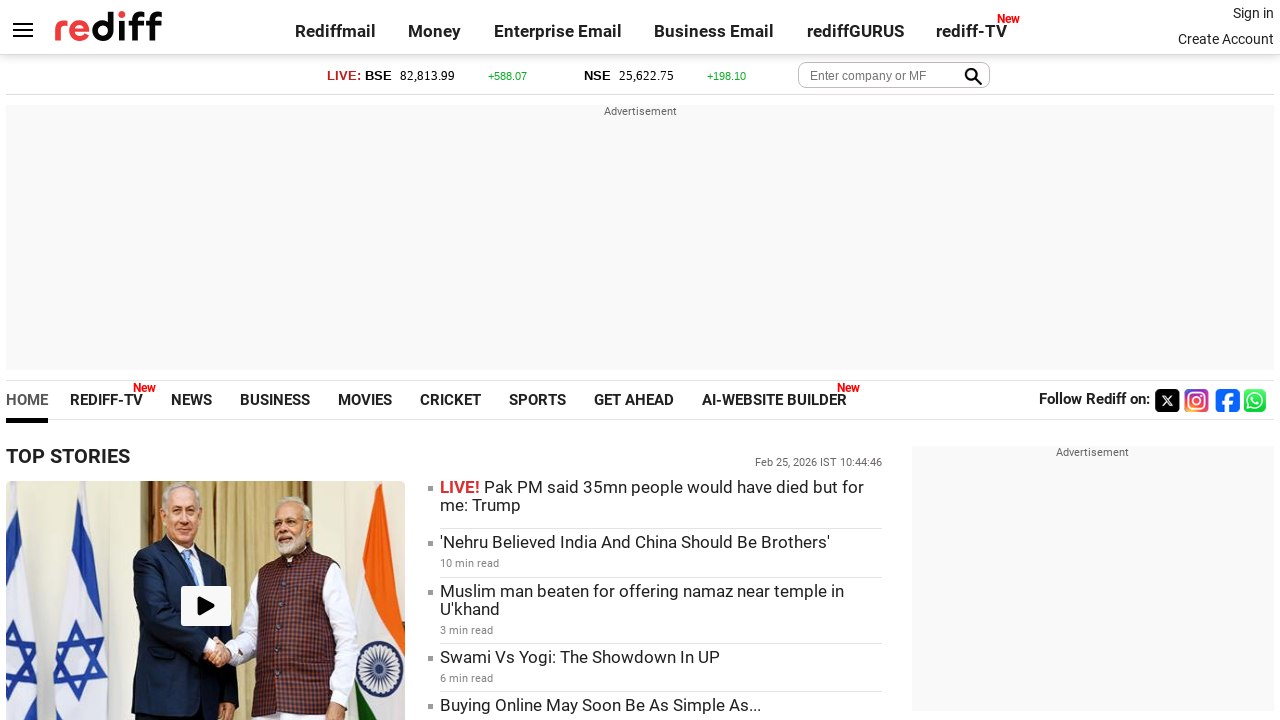

Checked visibility status of link - Visible: True
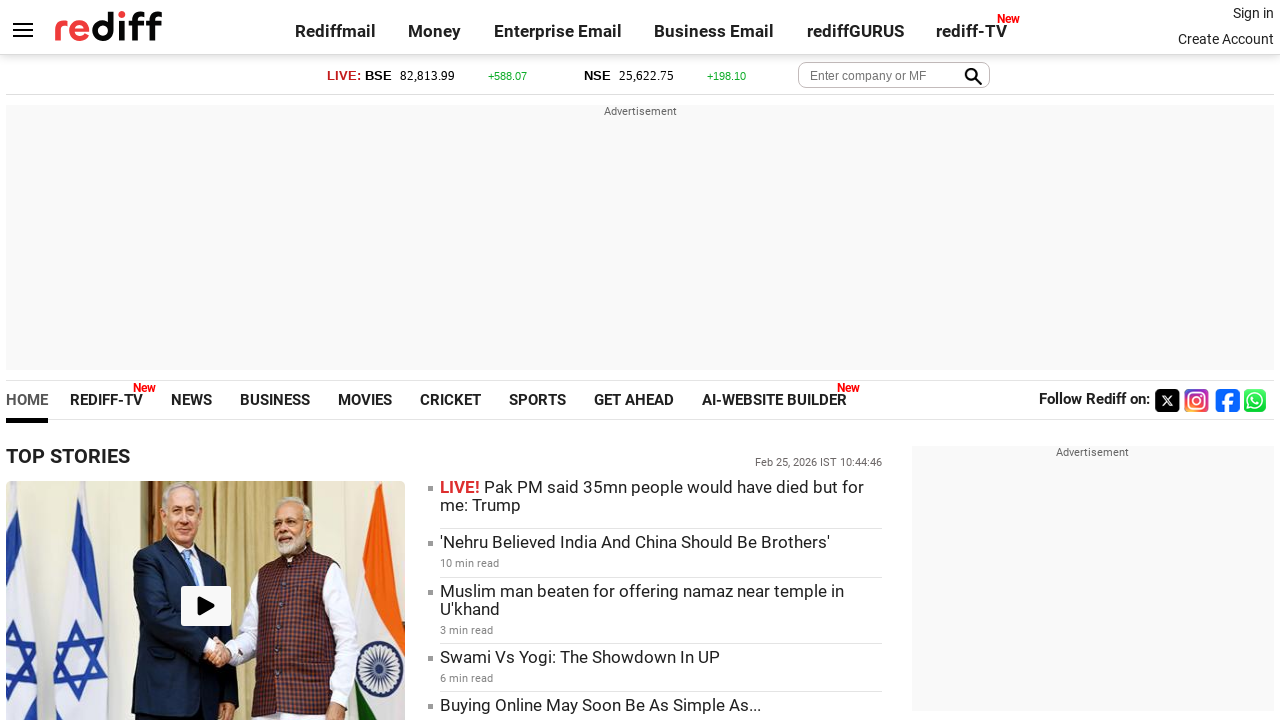

Retrieved text content of link: ''
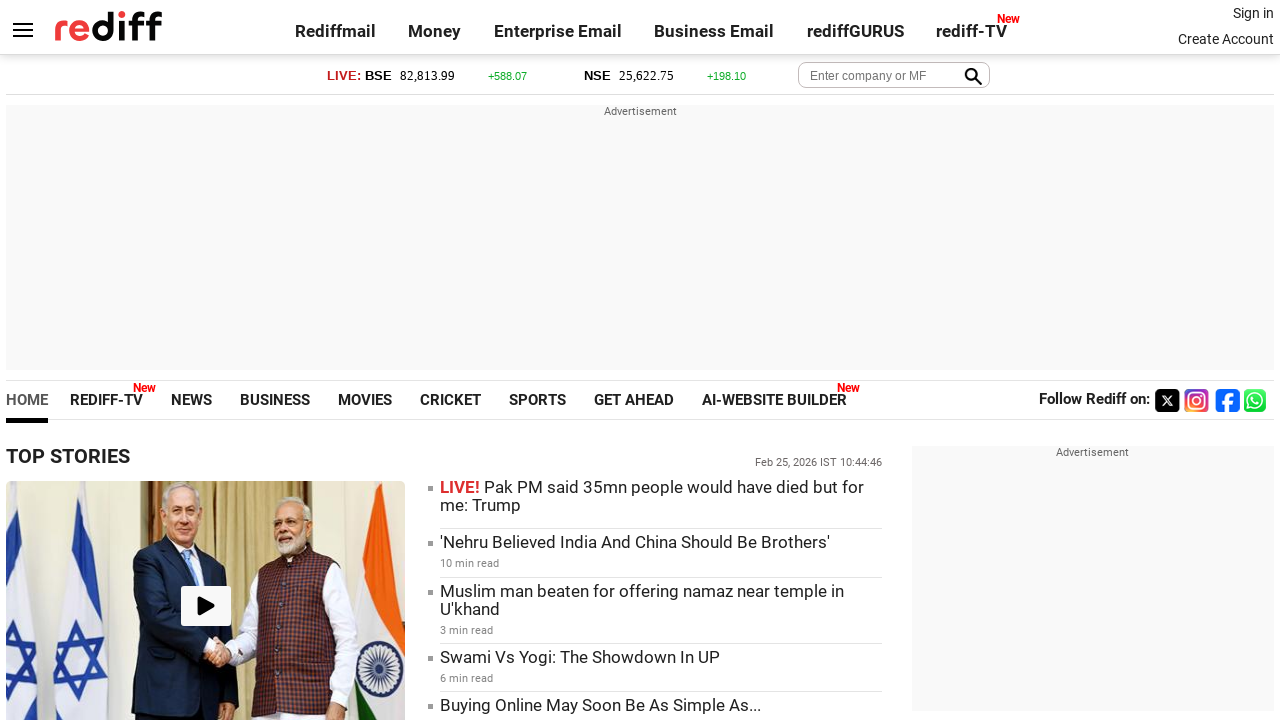

Checked visibility status of link - Visible: True
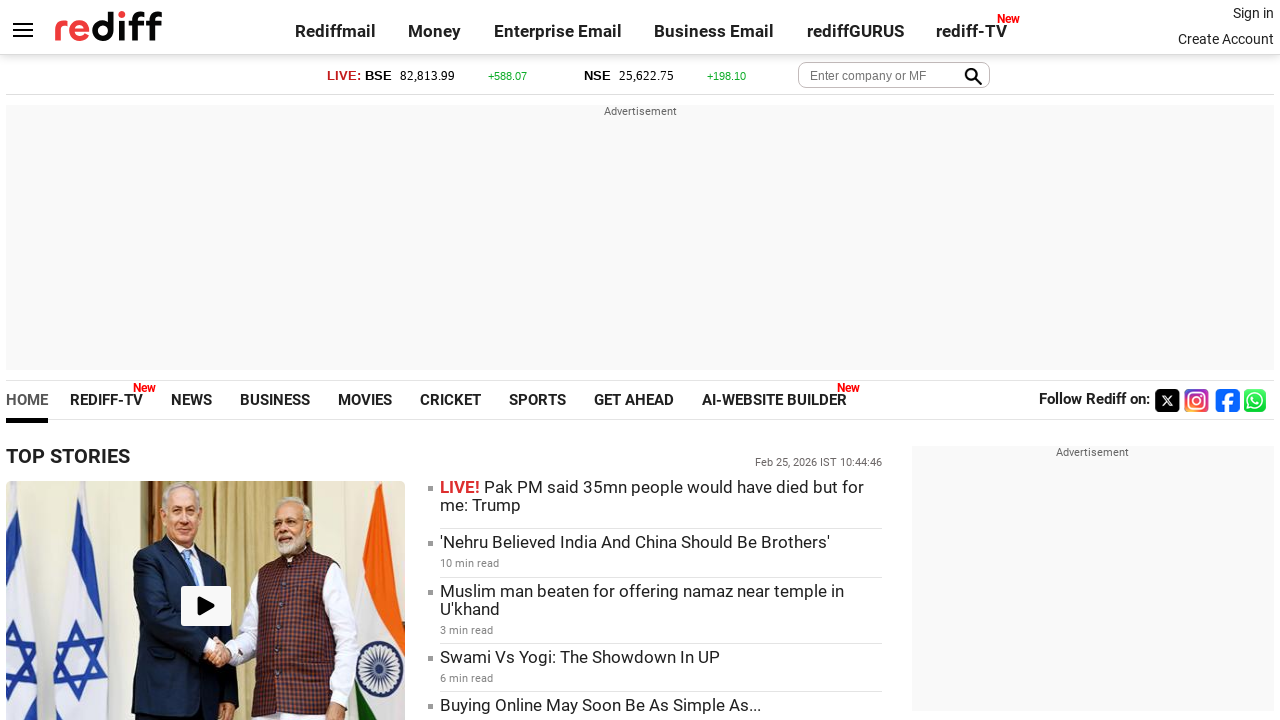

Retrieved text content of link: 'Muslim man beaten for offering namaz near temple in U'khand'
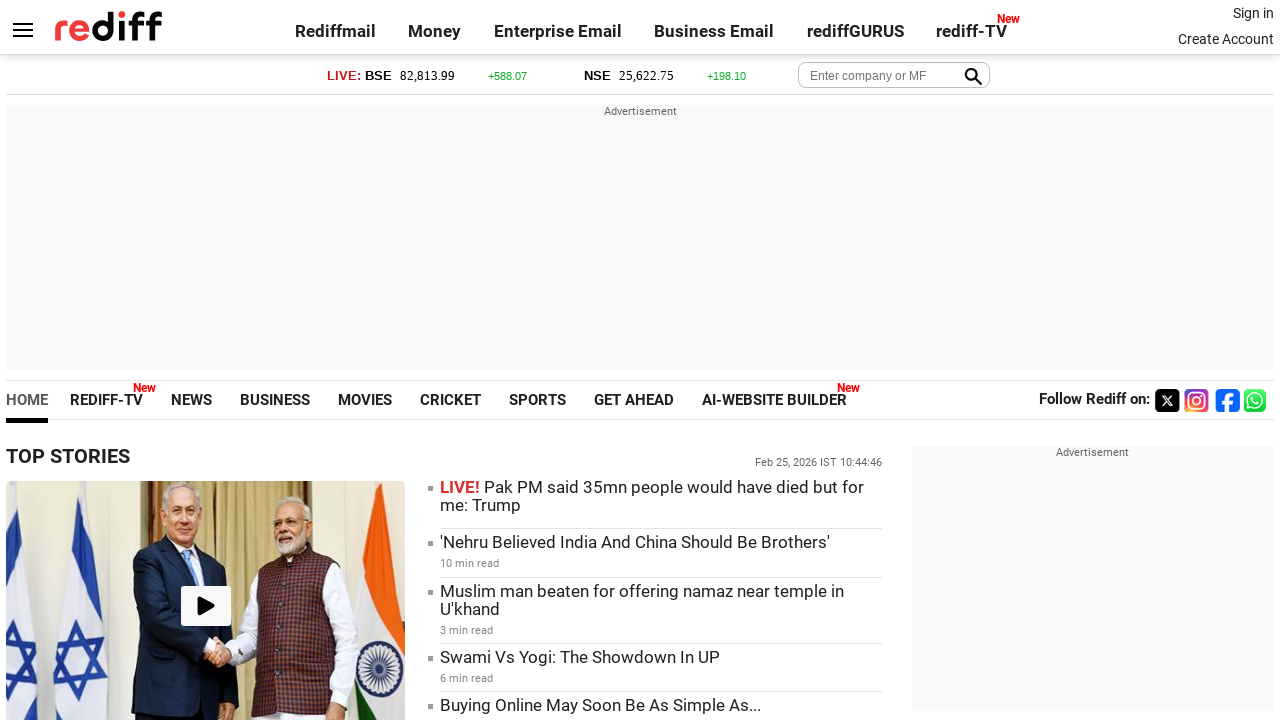

Checked visibility status of link - Visible: True
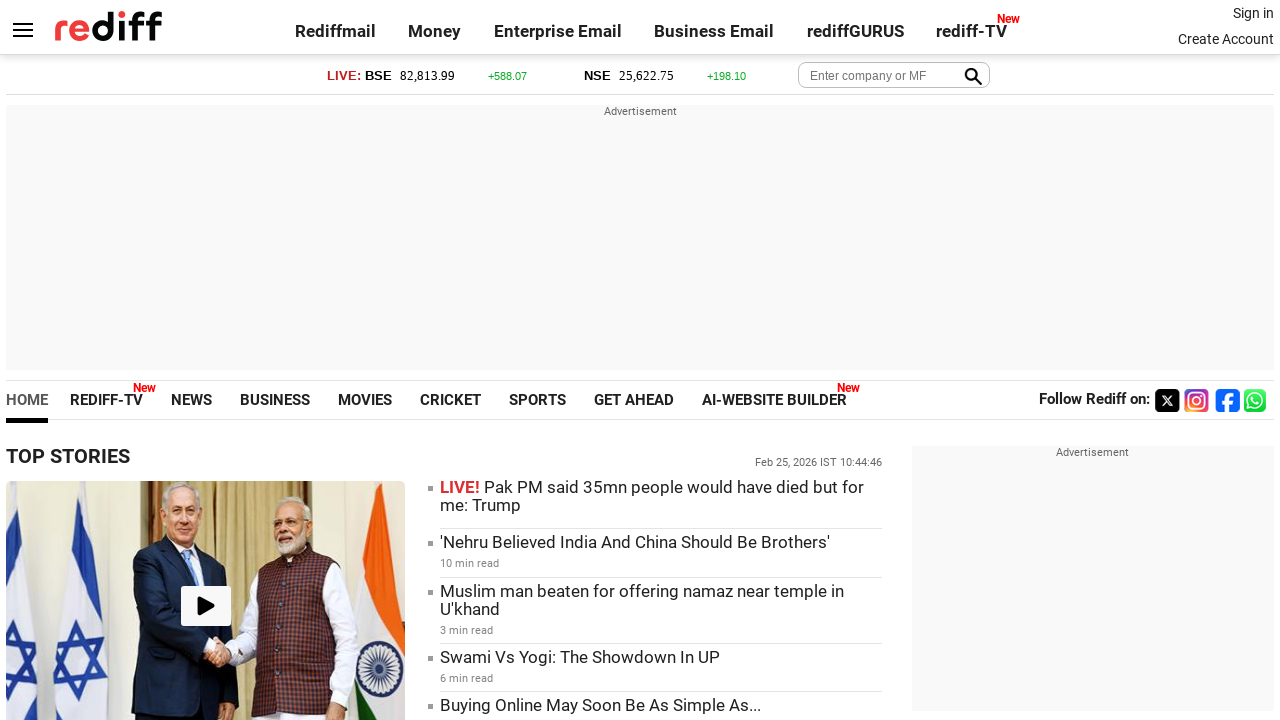

Retrieved text content of link: ''
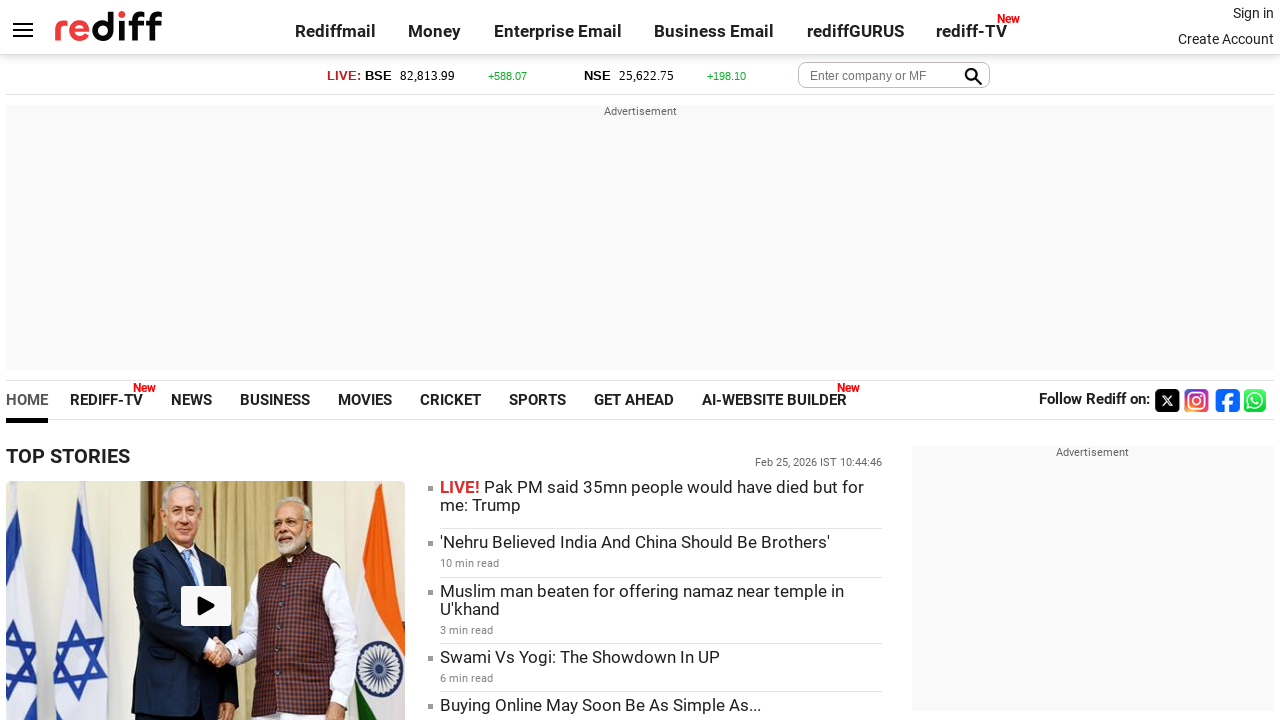

Checked visibility status of link - Visible: True
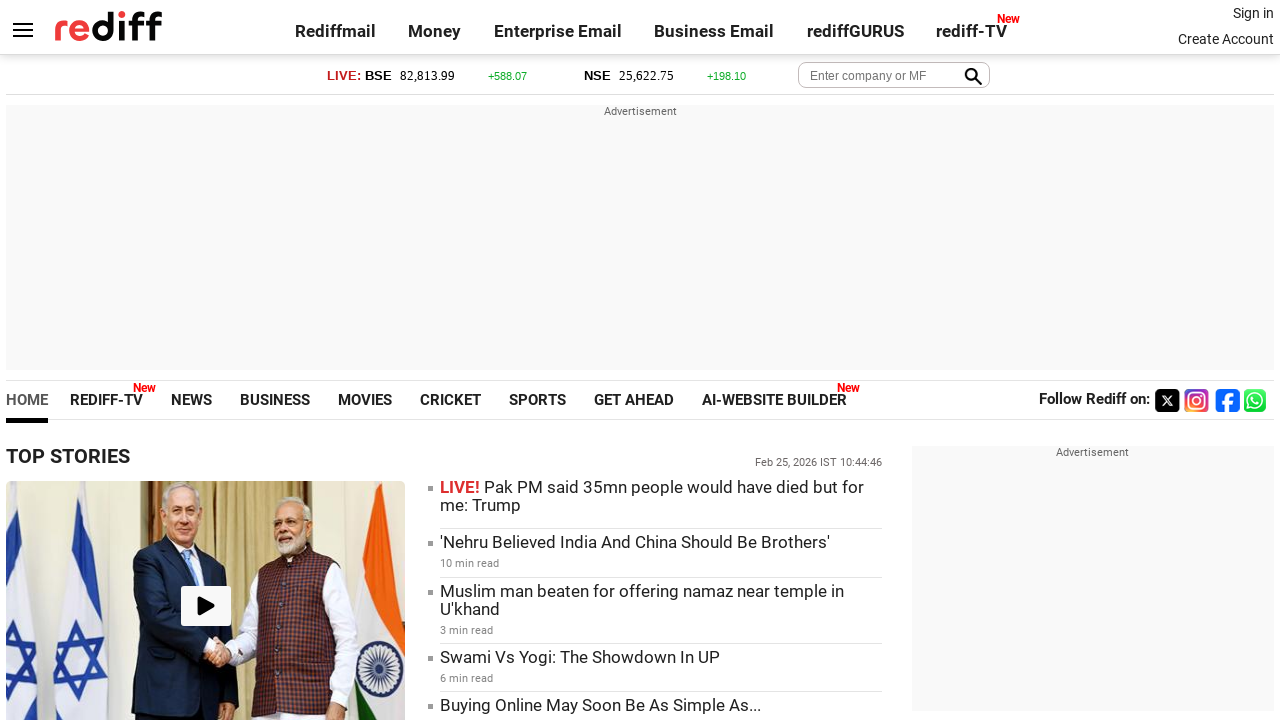

Retrieved text content of link: 'Ranji Trophy final: Yawer Hassan delivers when J&K needed him most'
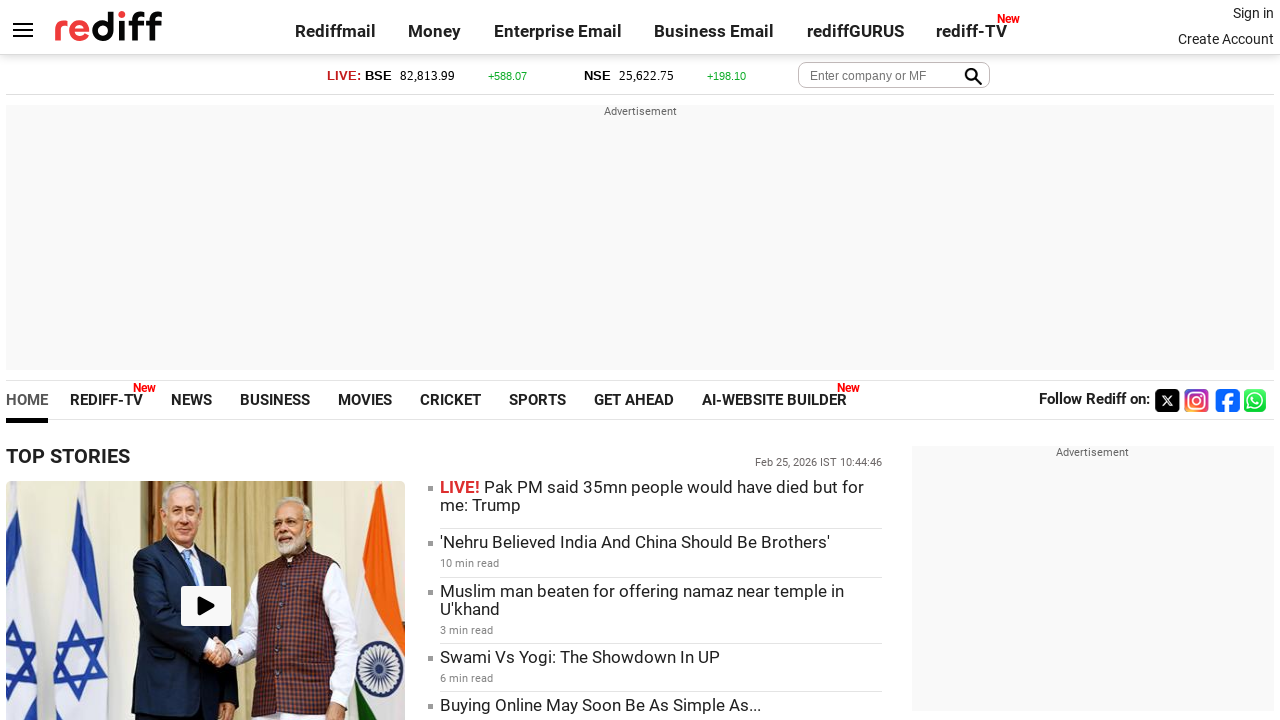

Checked visibility status of link - Visible: True
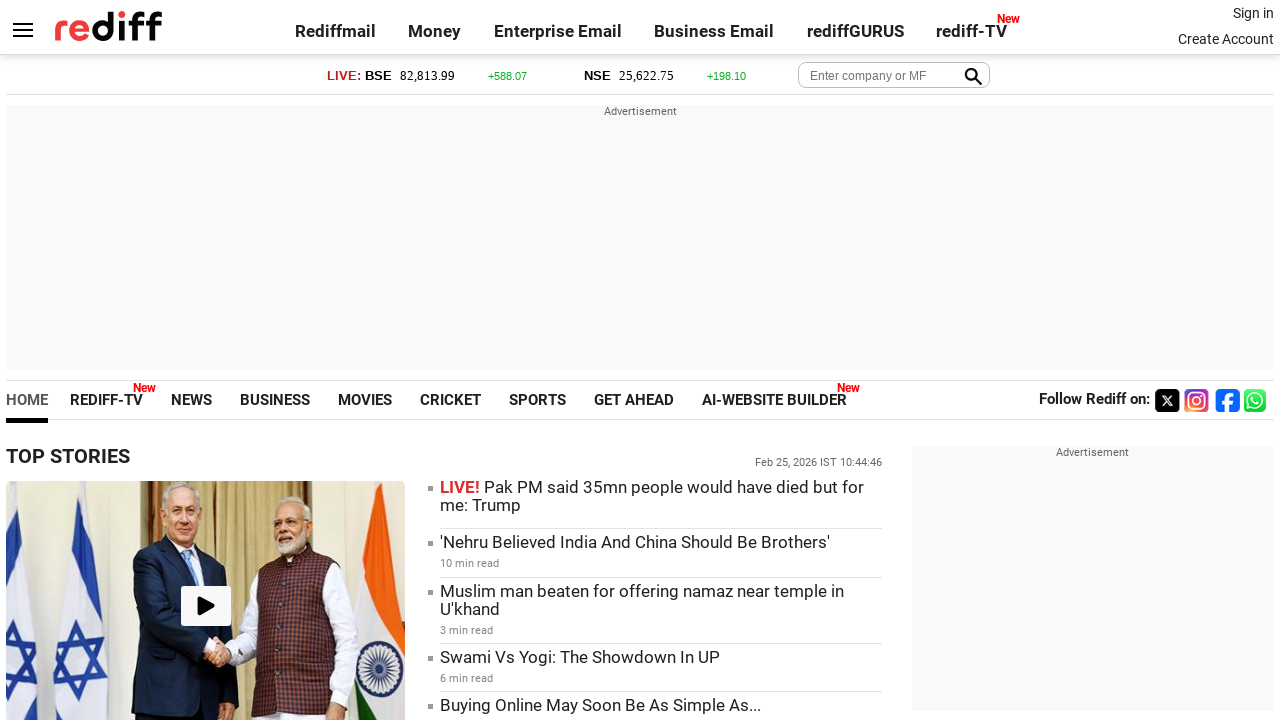

Retrieved text content of link: 'LSG reveal new identity ahead of IPL 2026'
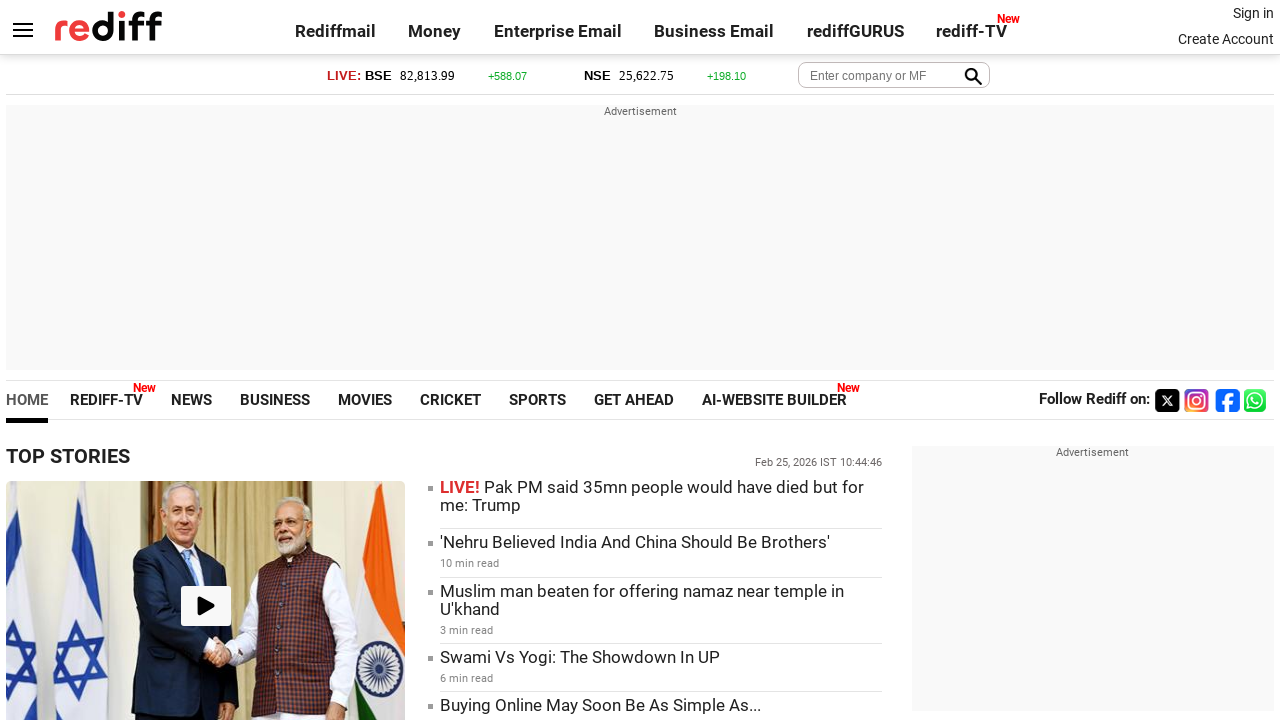

Checked visibility status of link - Visible: True
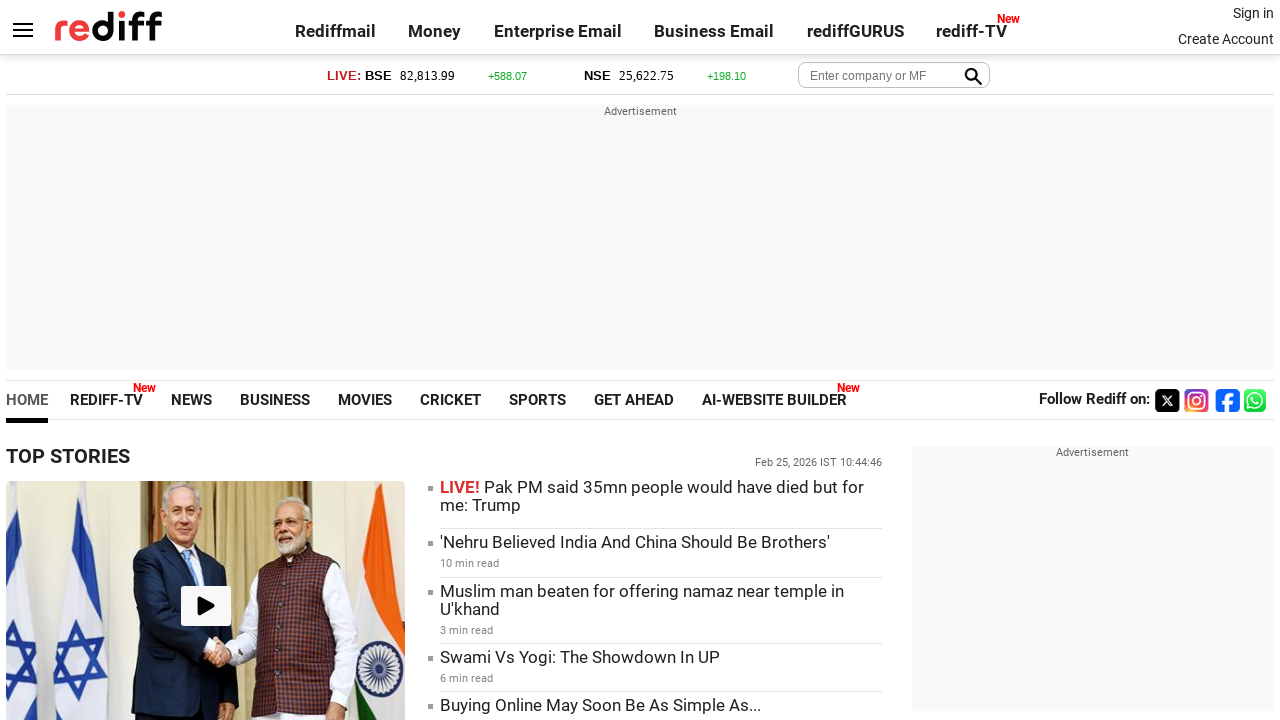

Retrieved text content of link: 'Reliance Retail, India's Largest Unlisted Company'
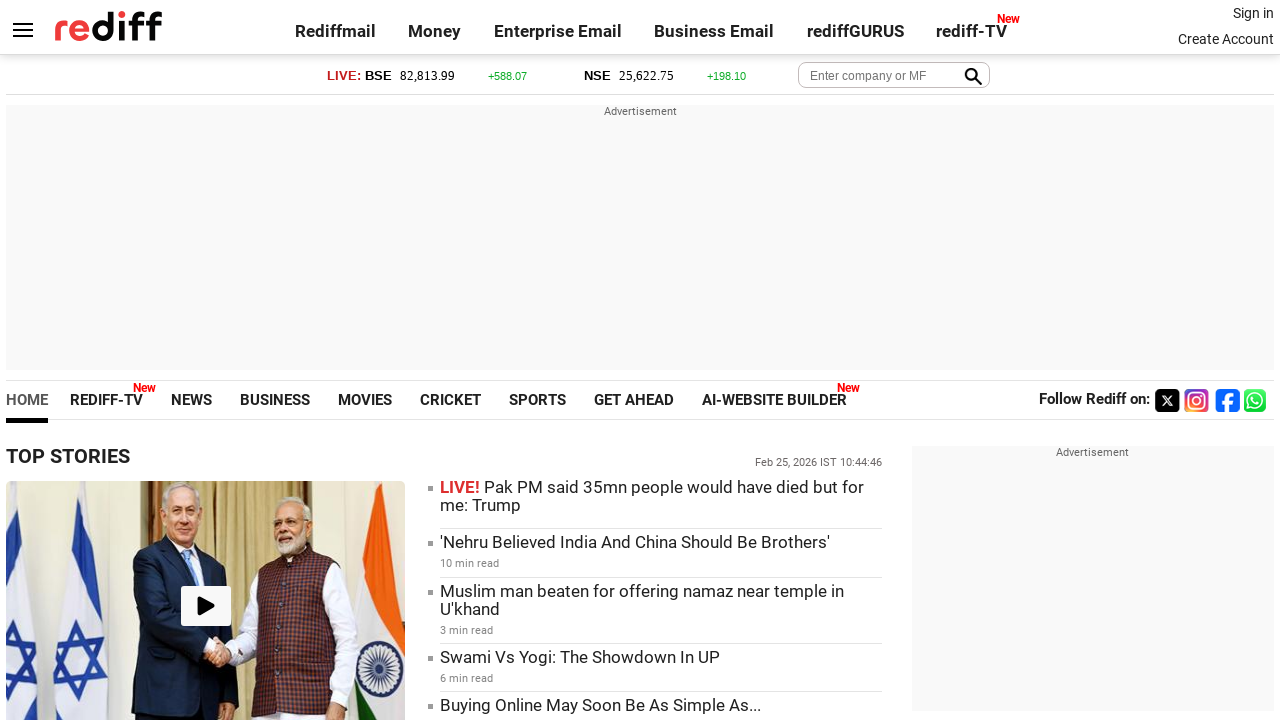

Checked visibility status of link - Visible: True
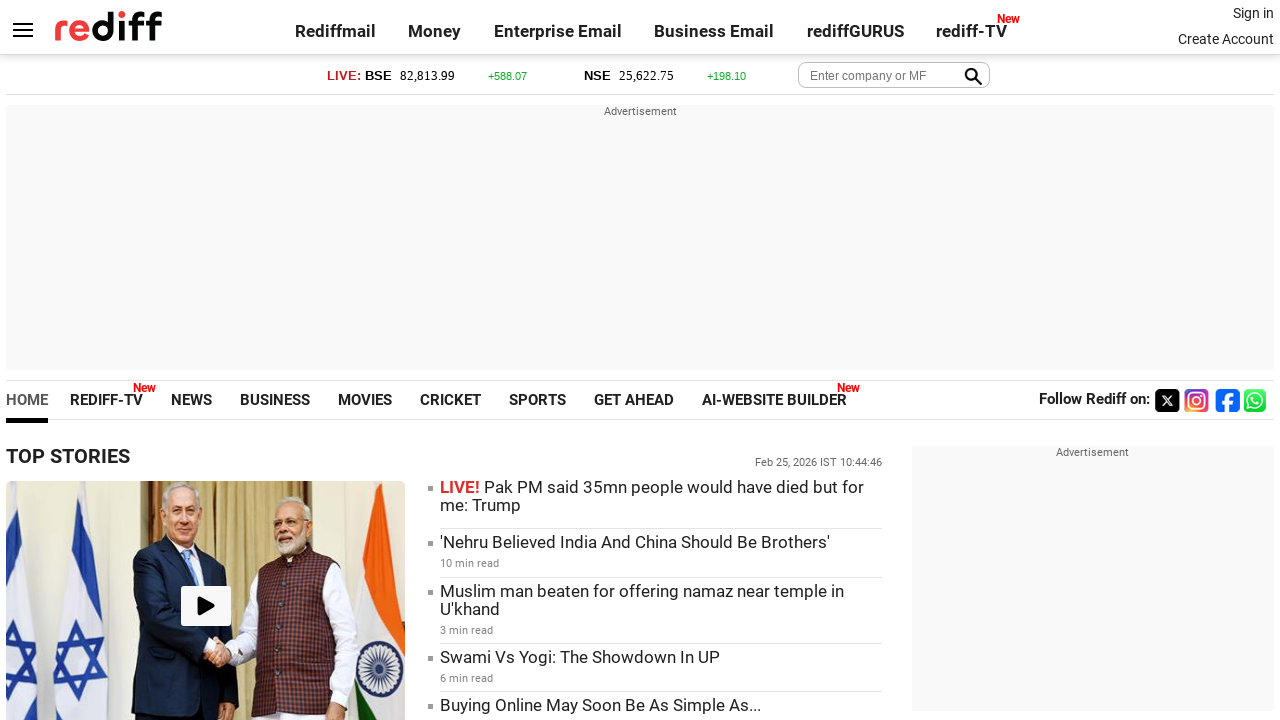

Retrieved text content of link: 'Buying Online May Soon Be As Simple As Looking At Your Phone'
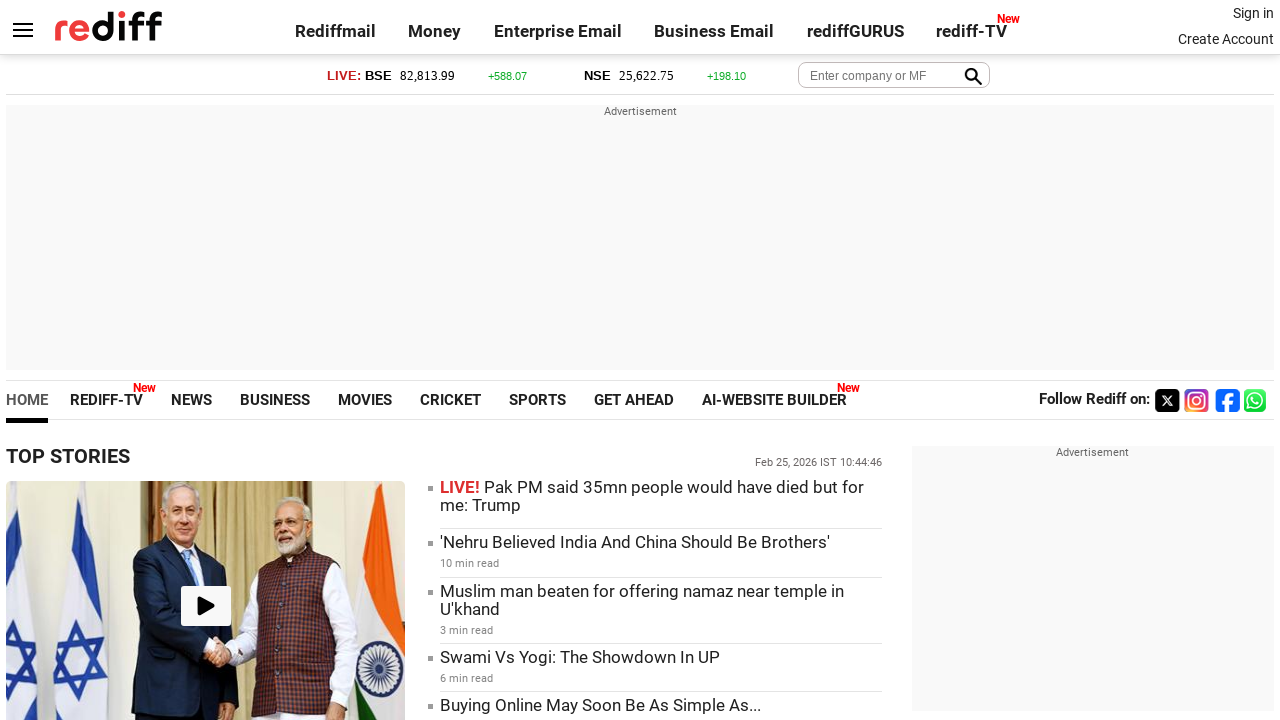

Checked visibility status of link - Visible: True
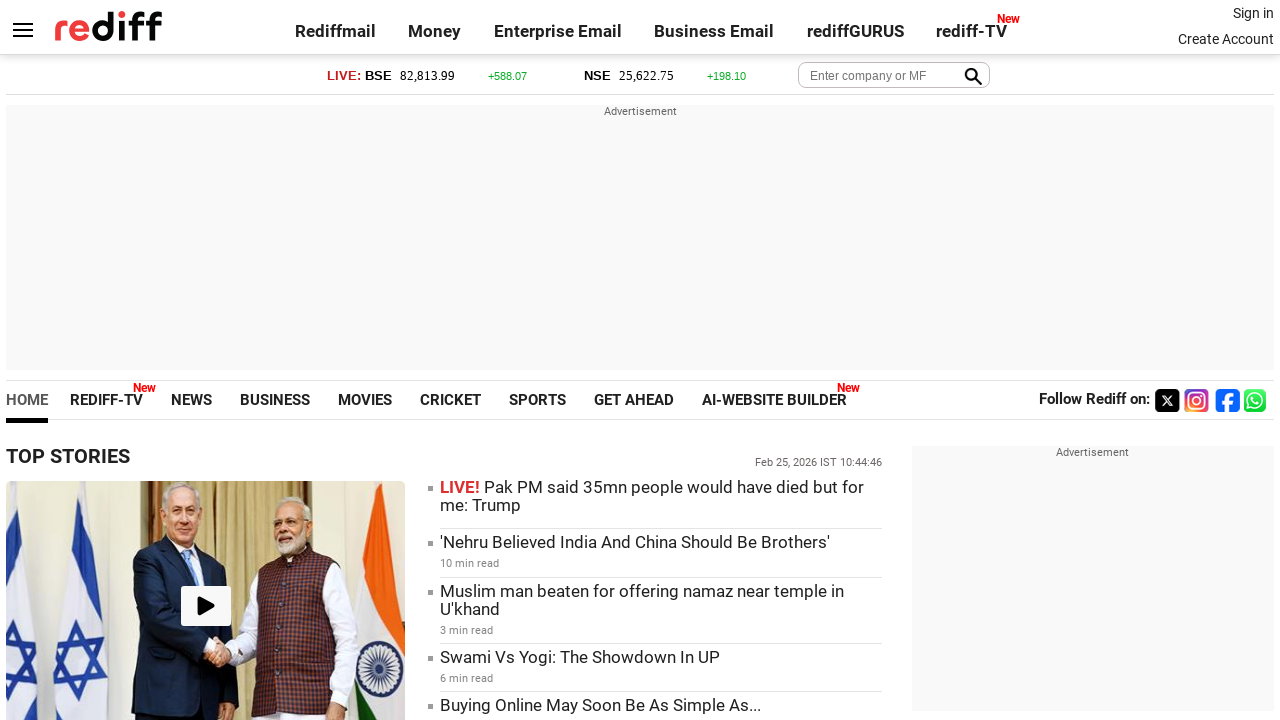

Retrieved text content of link: 'How Couples Can Avoid Money Fights'
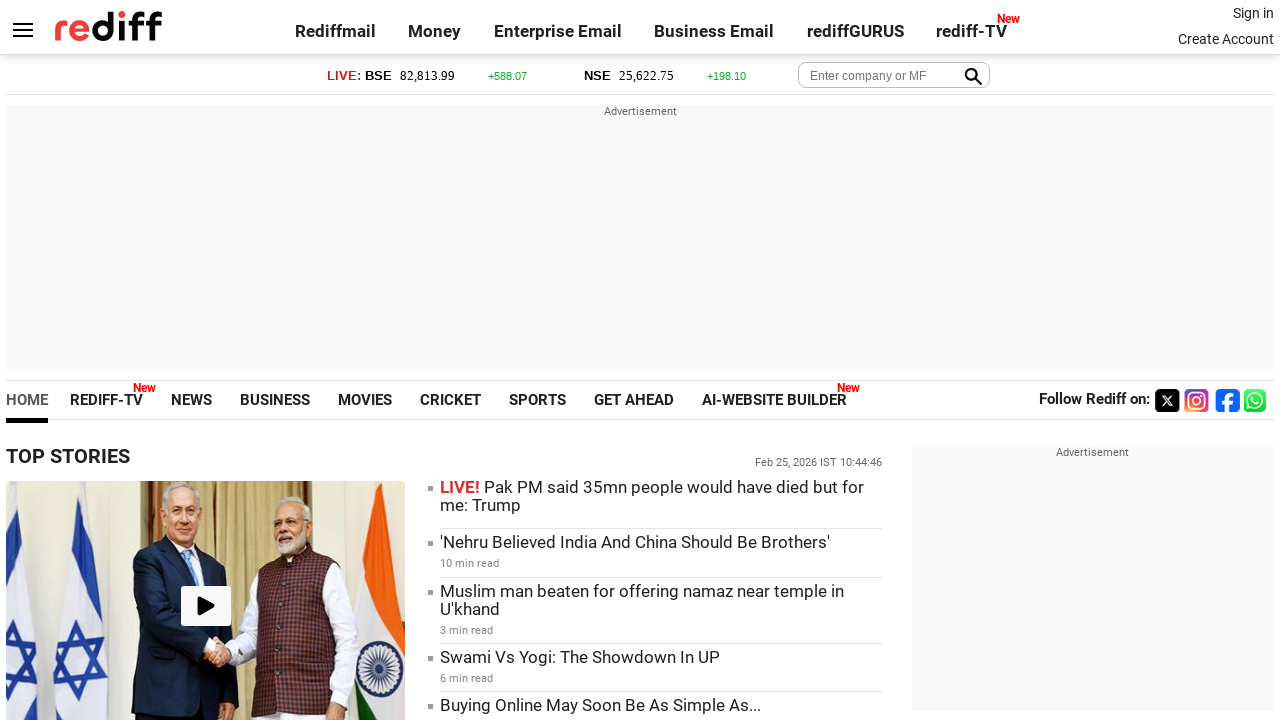

Checked visibility status of link - Visible: True
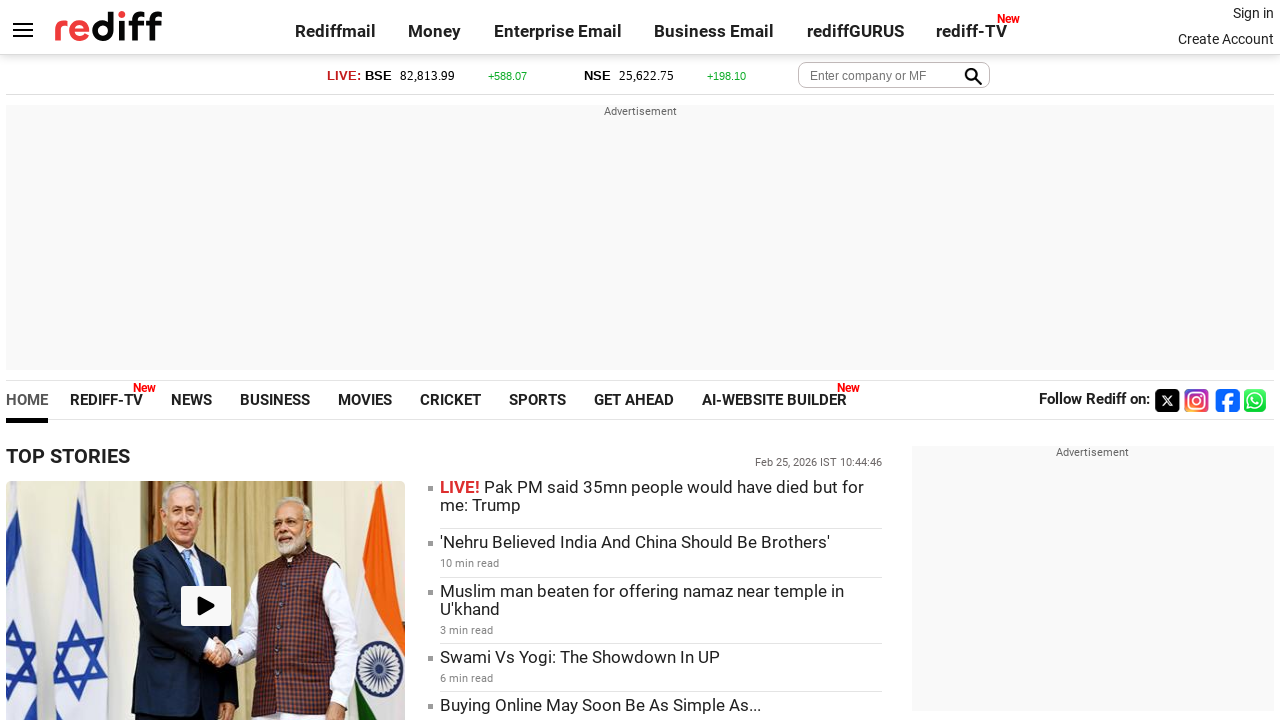

Retrieved text content of link: ''Nehru Believed India And China Should Be Brothers''
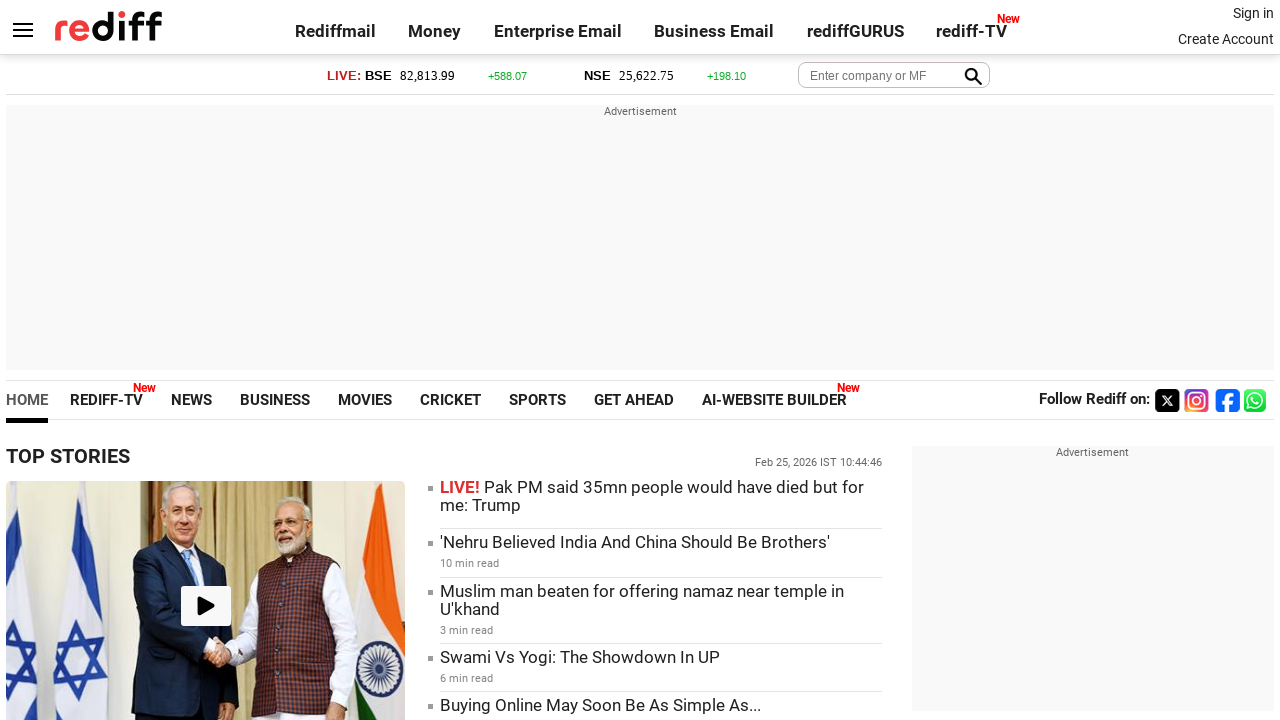

Checked visibility status of link - Visible: True
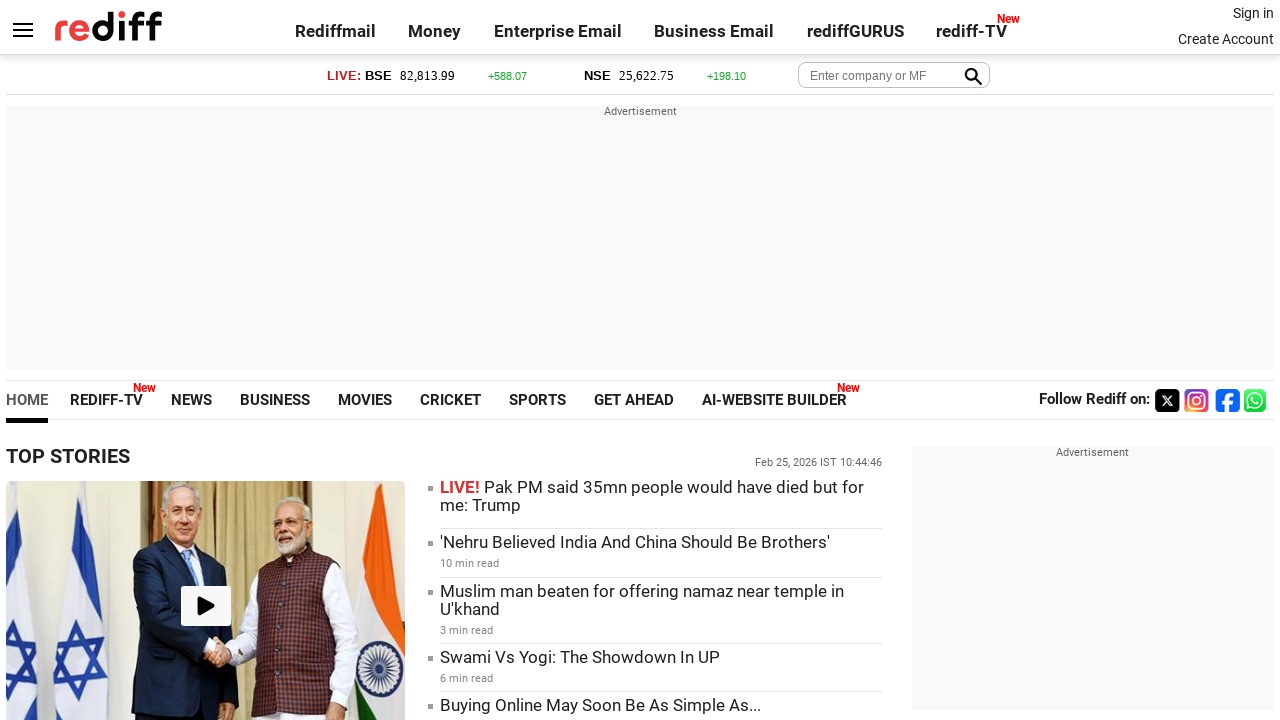

Retrieved text content of link: 'See More >'
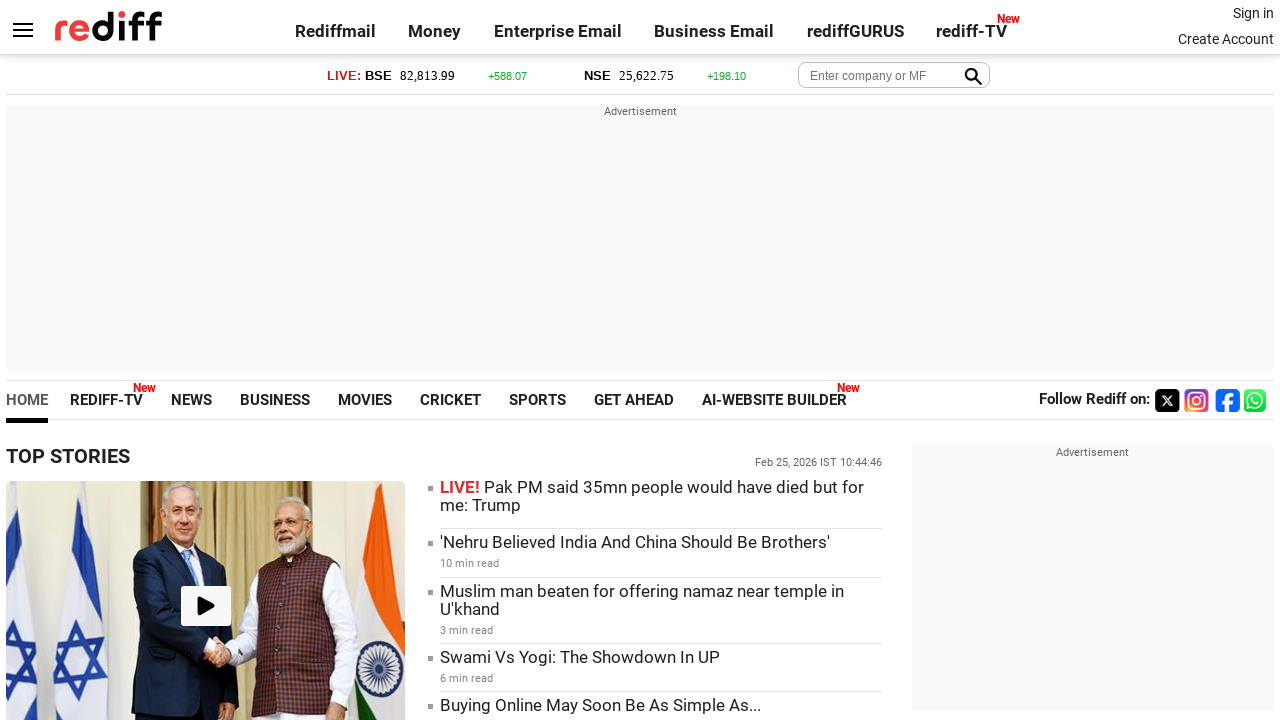

Checked visibility status of link - Visible: True
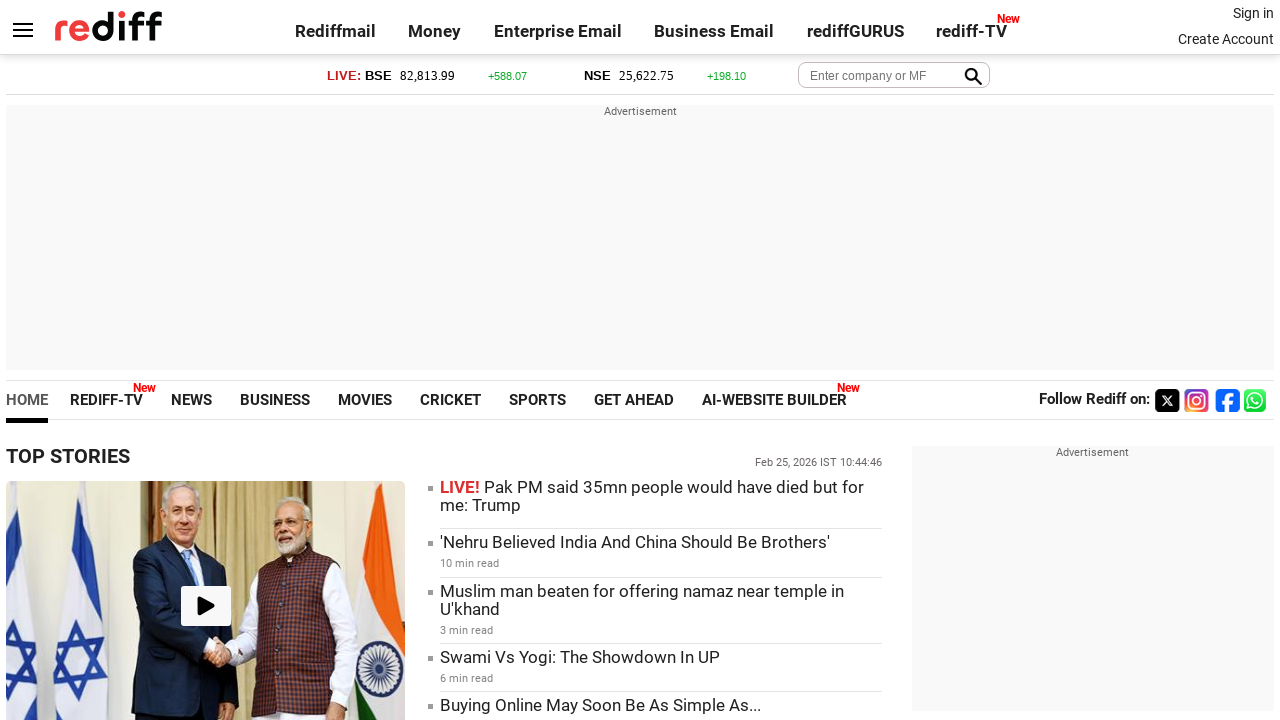

Retrieved text content of link: 'WEB STORIES'
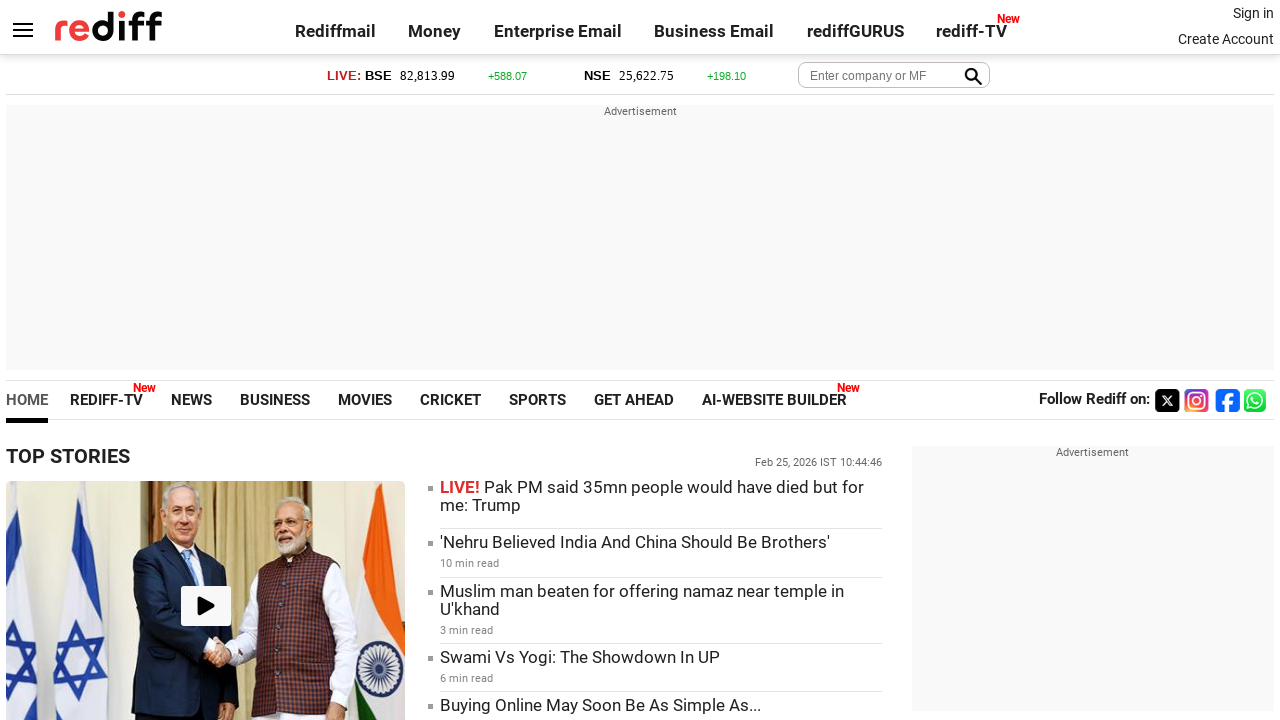

Checked visibility status of link - Visible: True
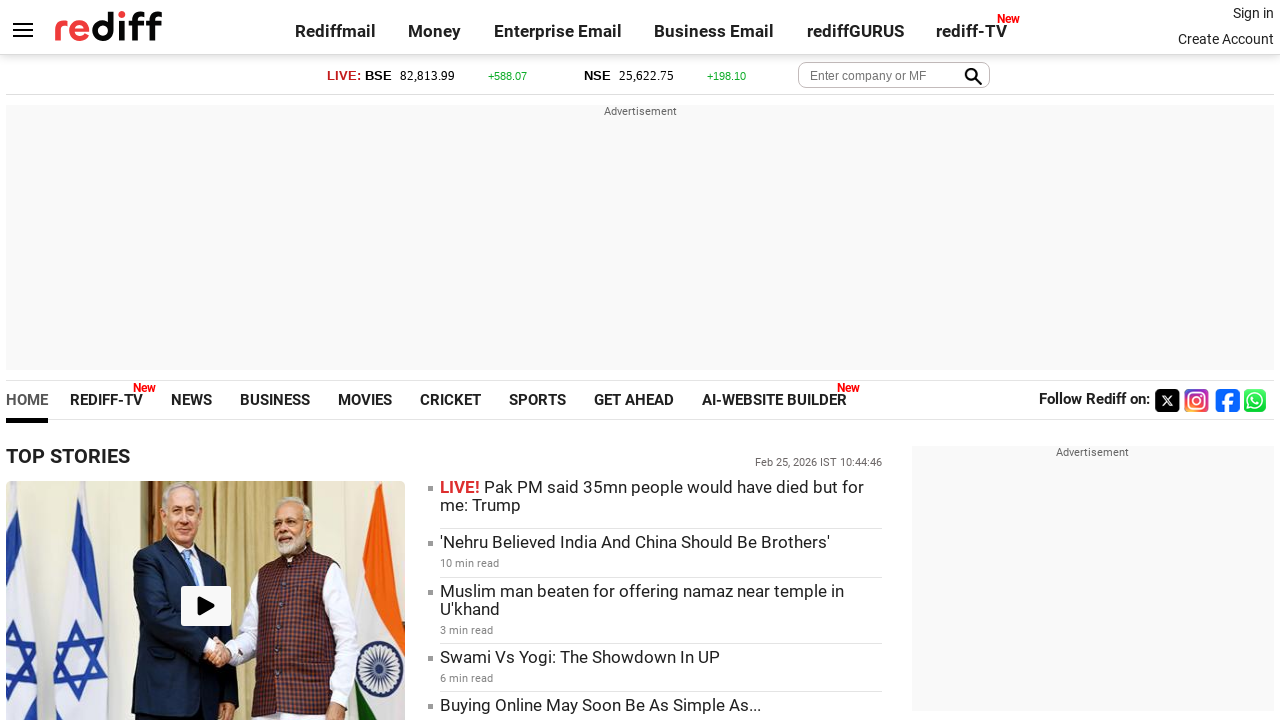

Retrieved text content of link: 'Quiz Time! Guess The Thali! Which State?'
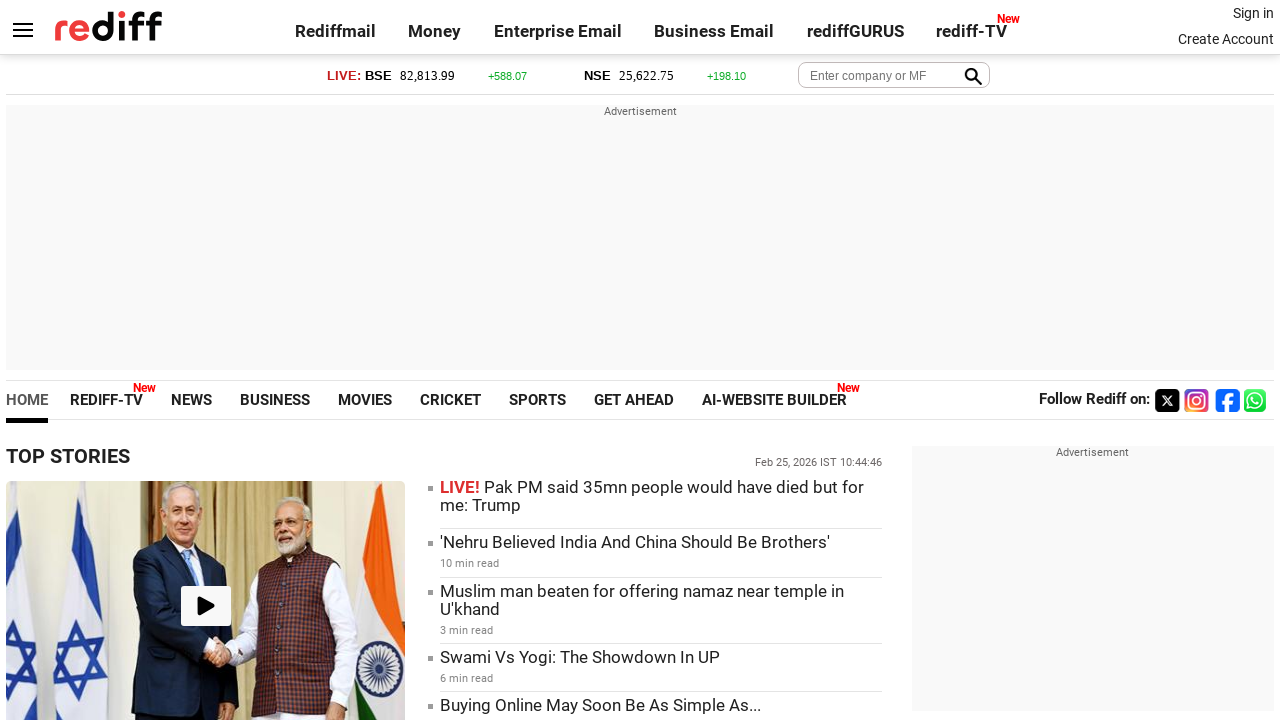

Checked visibility status of link - Visible: True
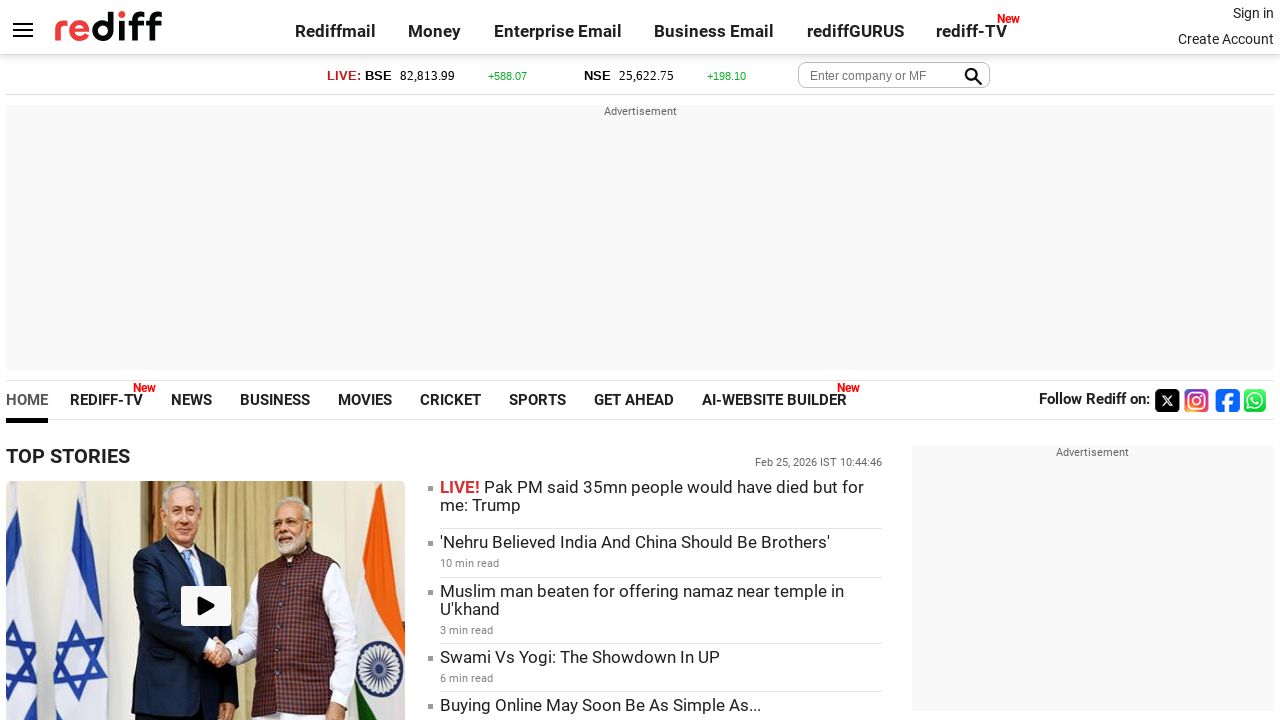

Retrieved text content of link: '7 Iconic Kolkata Backdrops In Cinema'
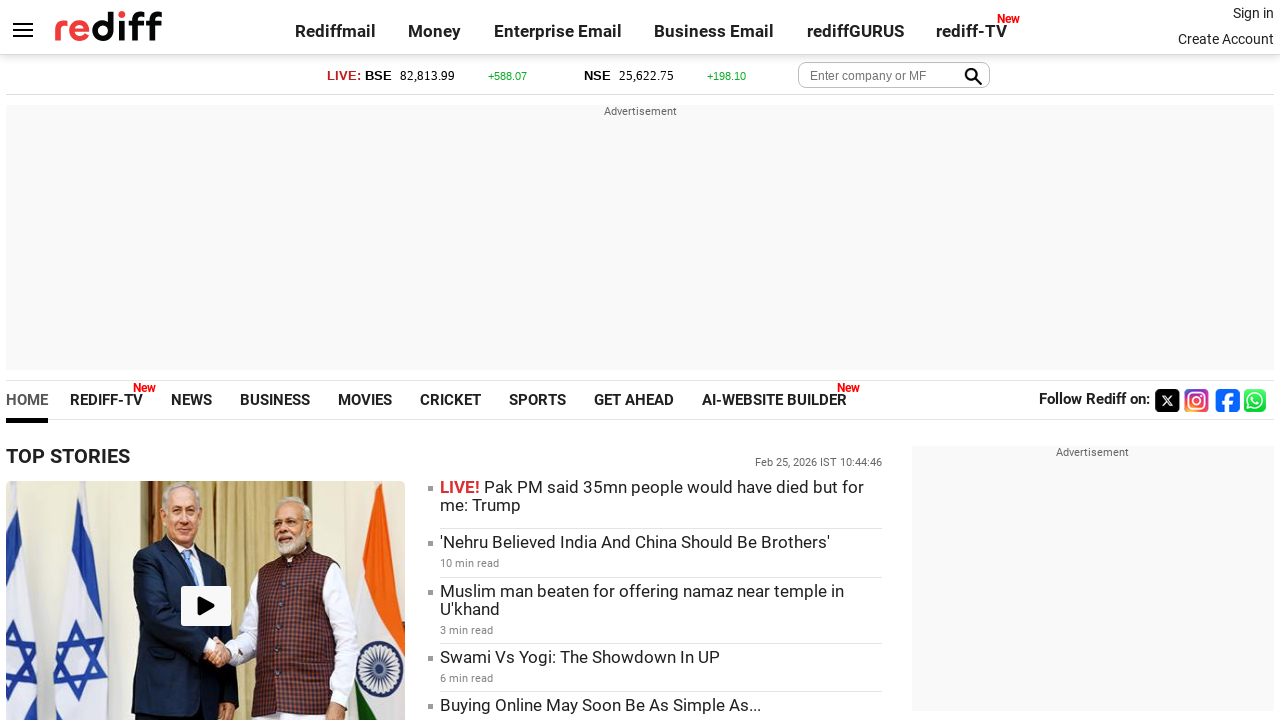

Checked visibility status of link - Visible: True
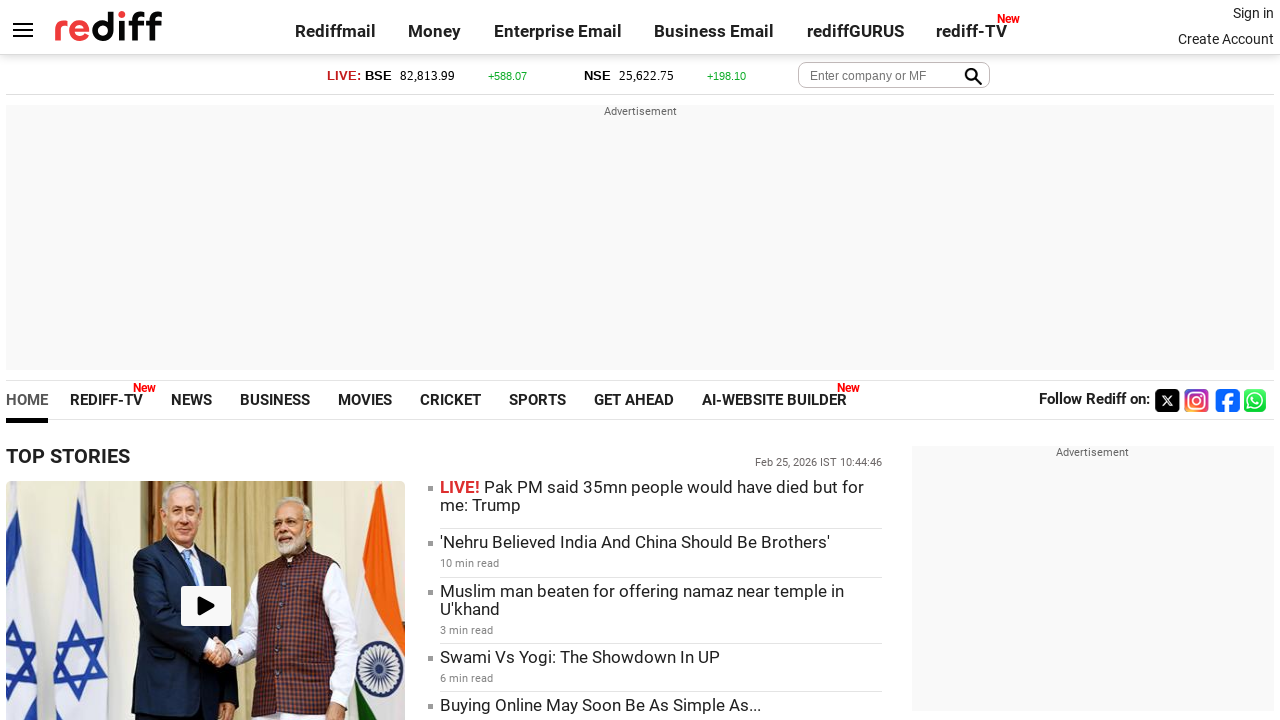

Retrieved text content of link: 'Eat More Peanuts: 7 Benefits Of This Protein-Rich Nut'
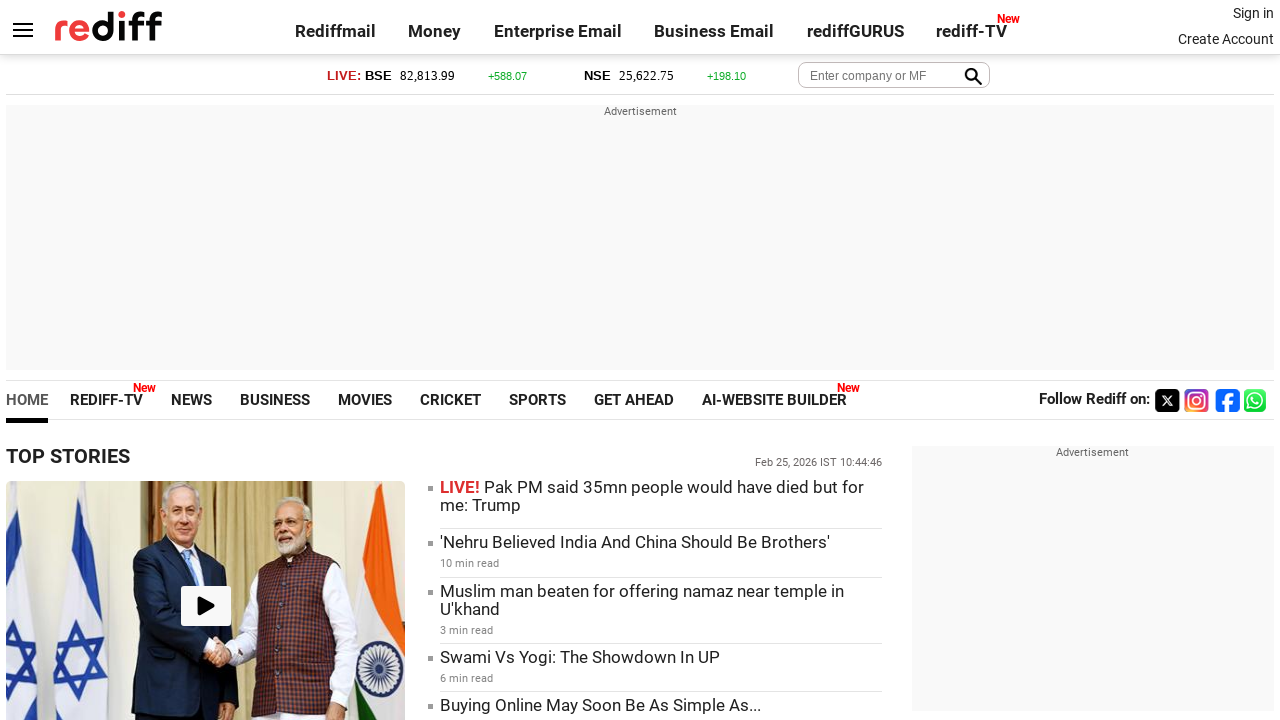

Checked visibility status of link - Visible: True
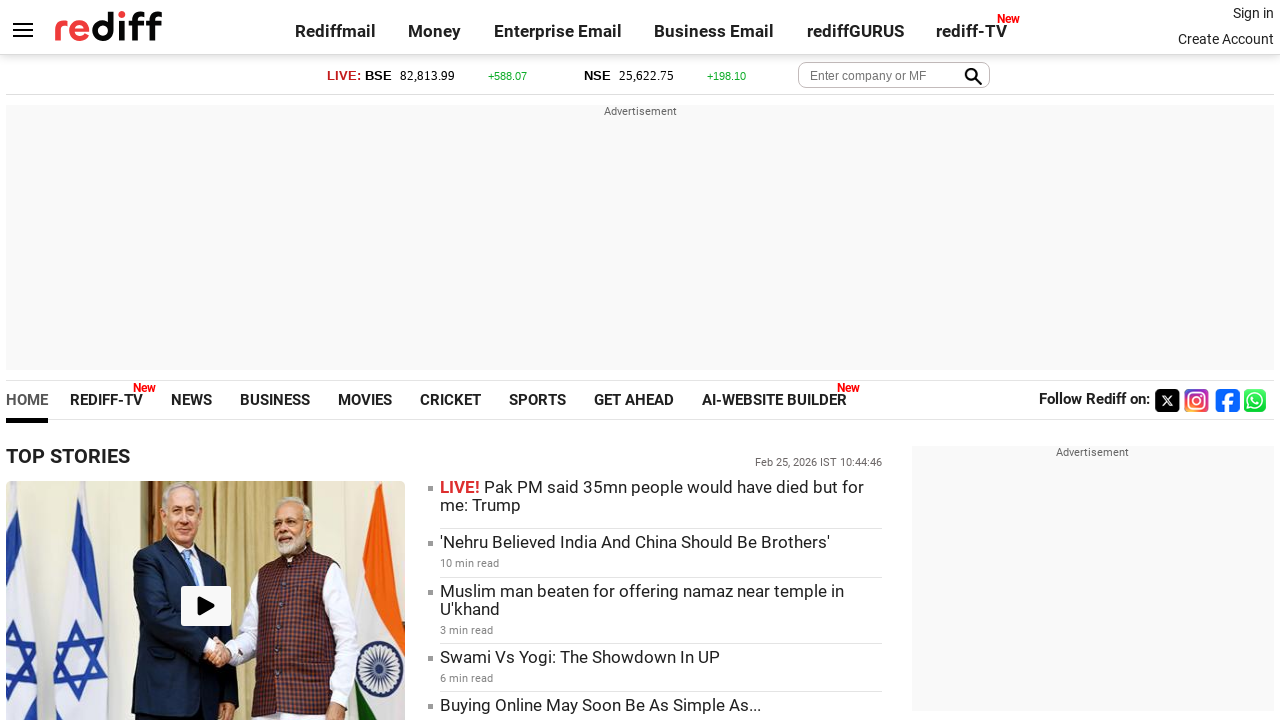

Retrieved text content of link: '10 Of The World's Largest Religious Monuments'
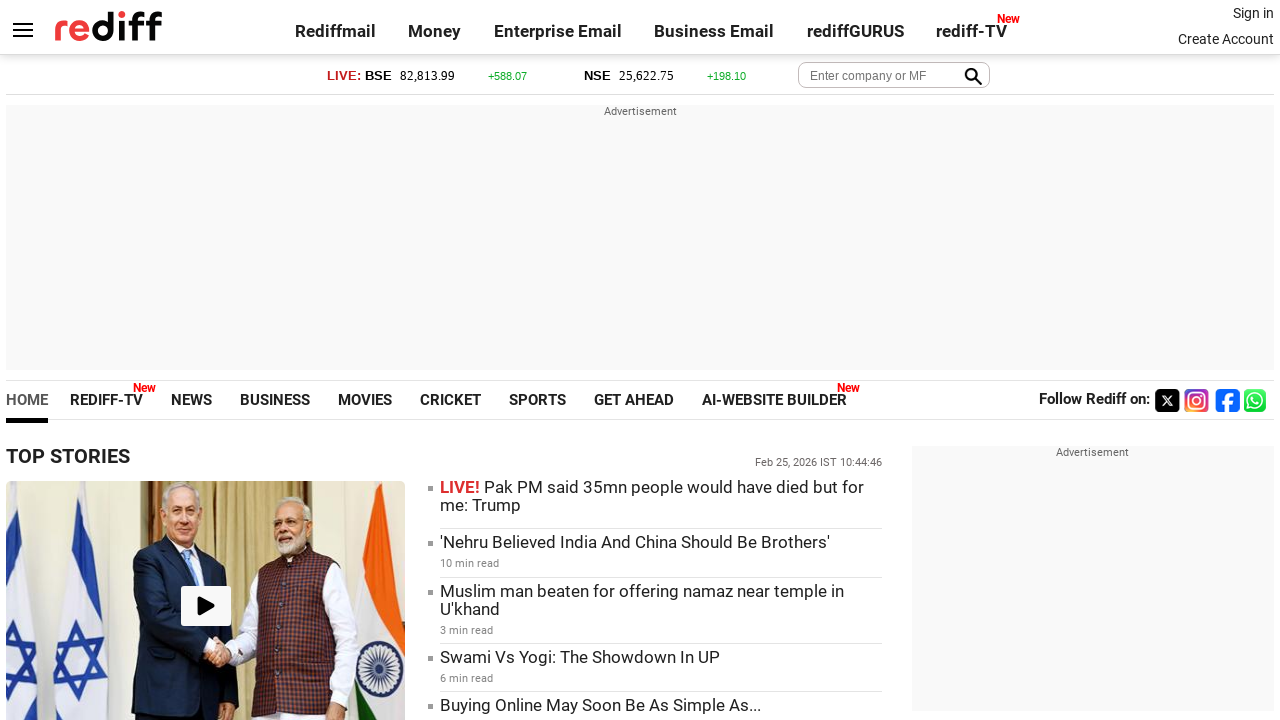

Checked visibility status of link - Visible: True
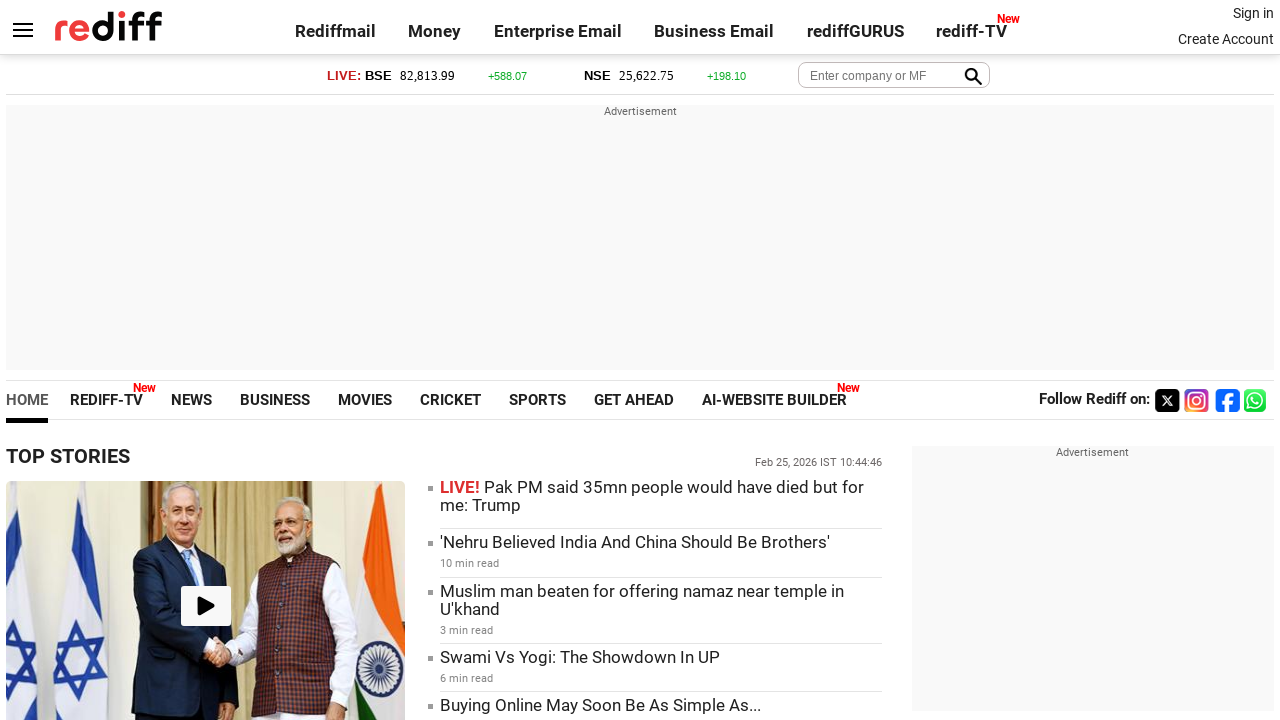

Retrieved text content of link: '8 Amazing Ways Cinnamon Protects You'
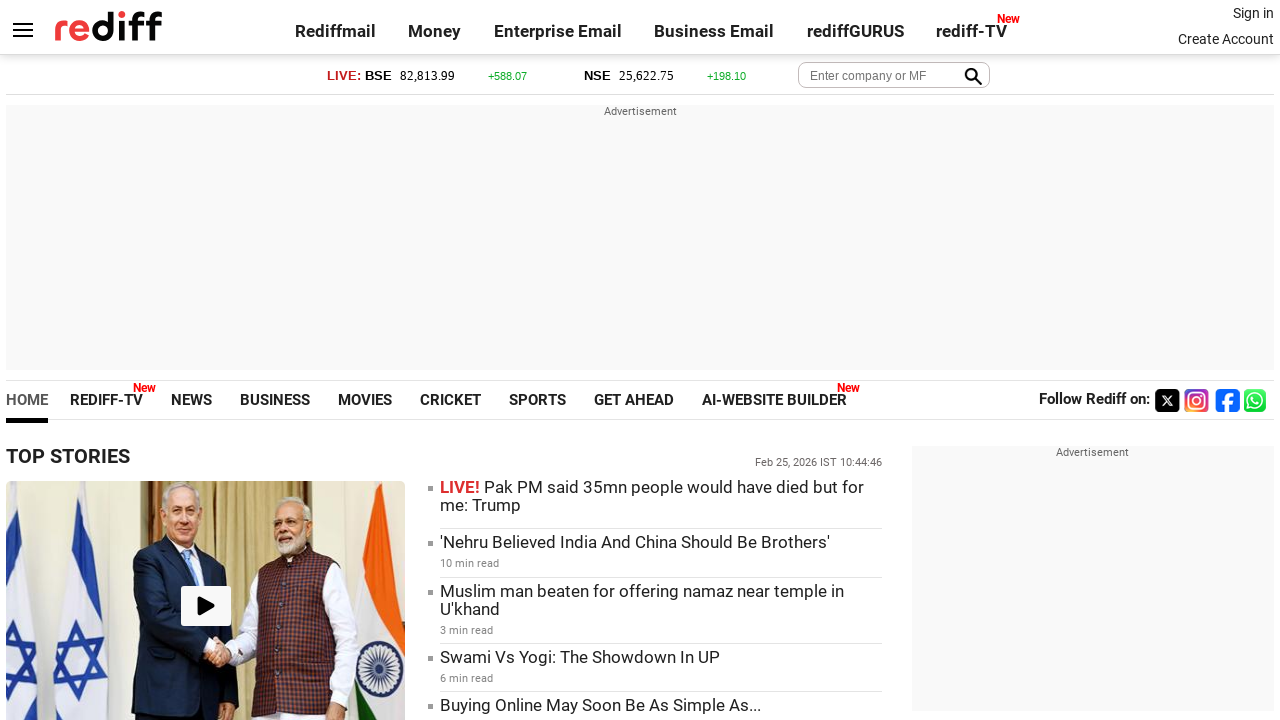

Checked visibility status of link - Visible: True
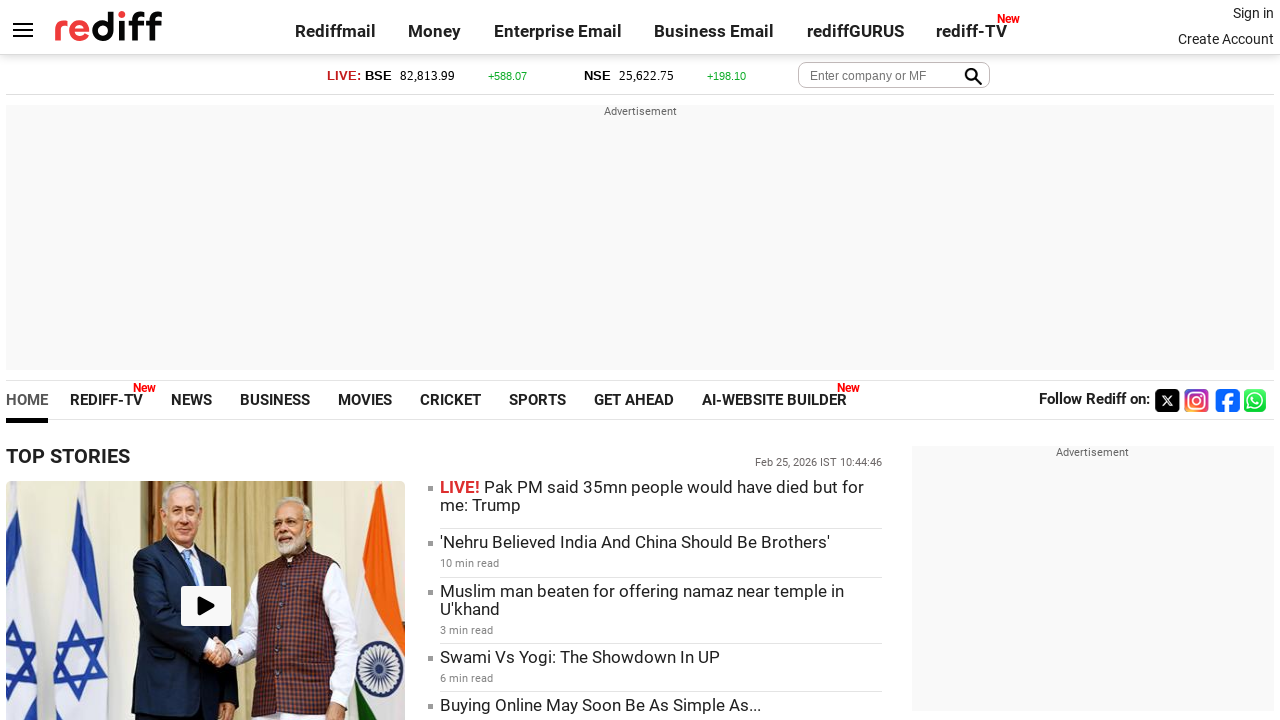

Retrieved text content of link: '12 Books India Banned'
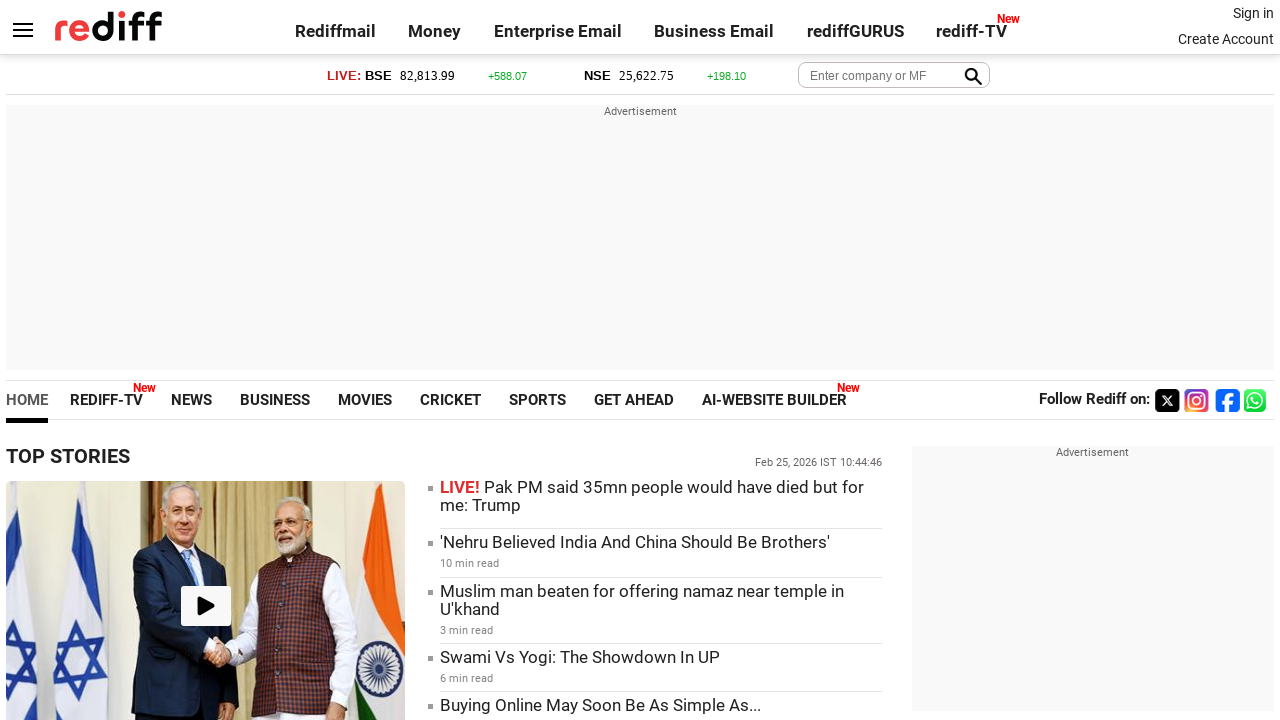

Checked visibility status of link - Visible: True
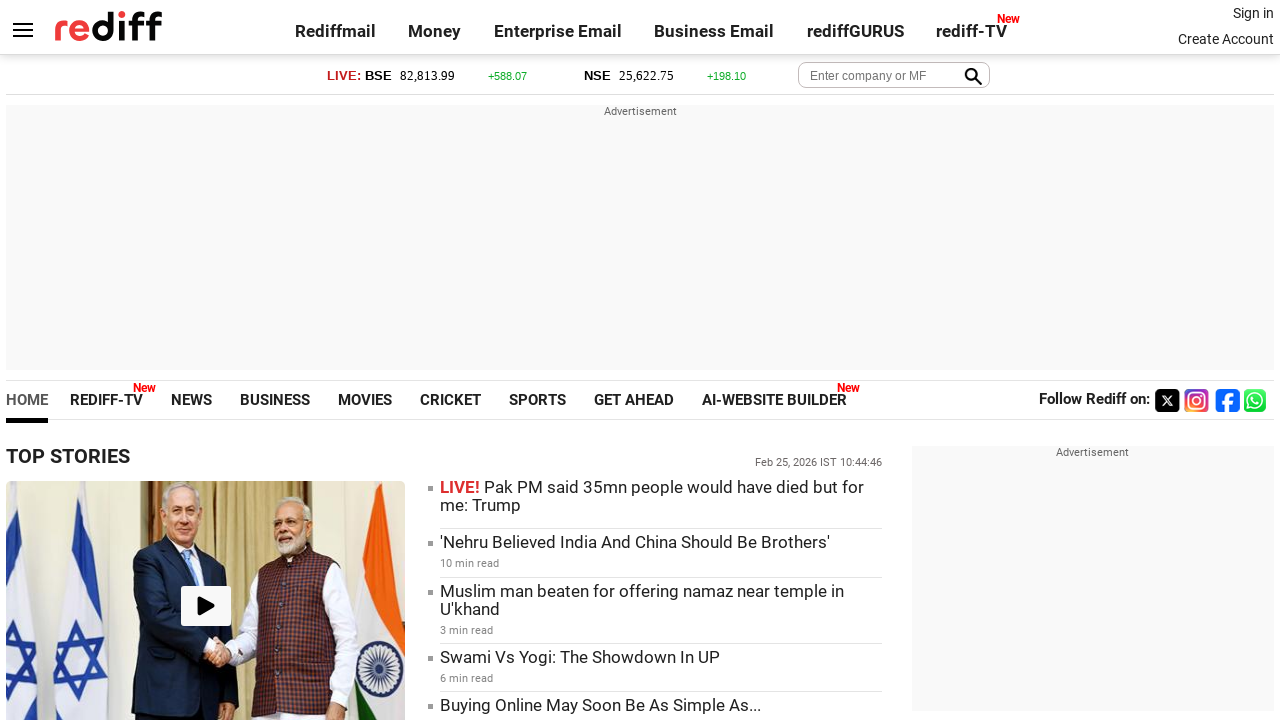

Retrieved text content of link: 'Katrina Kaif's Top 10 Songs'
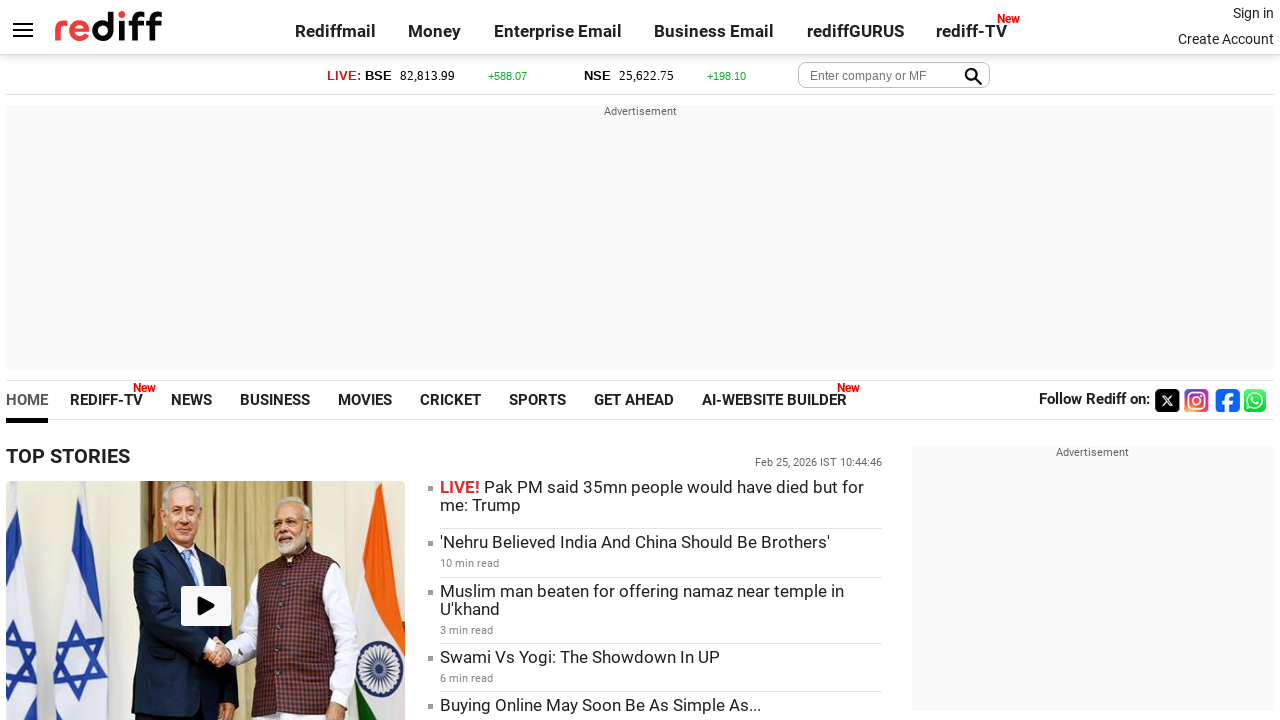

Checked visibility status of link - Visible: True
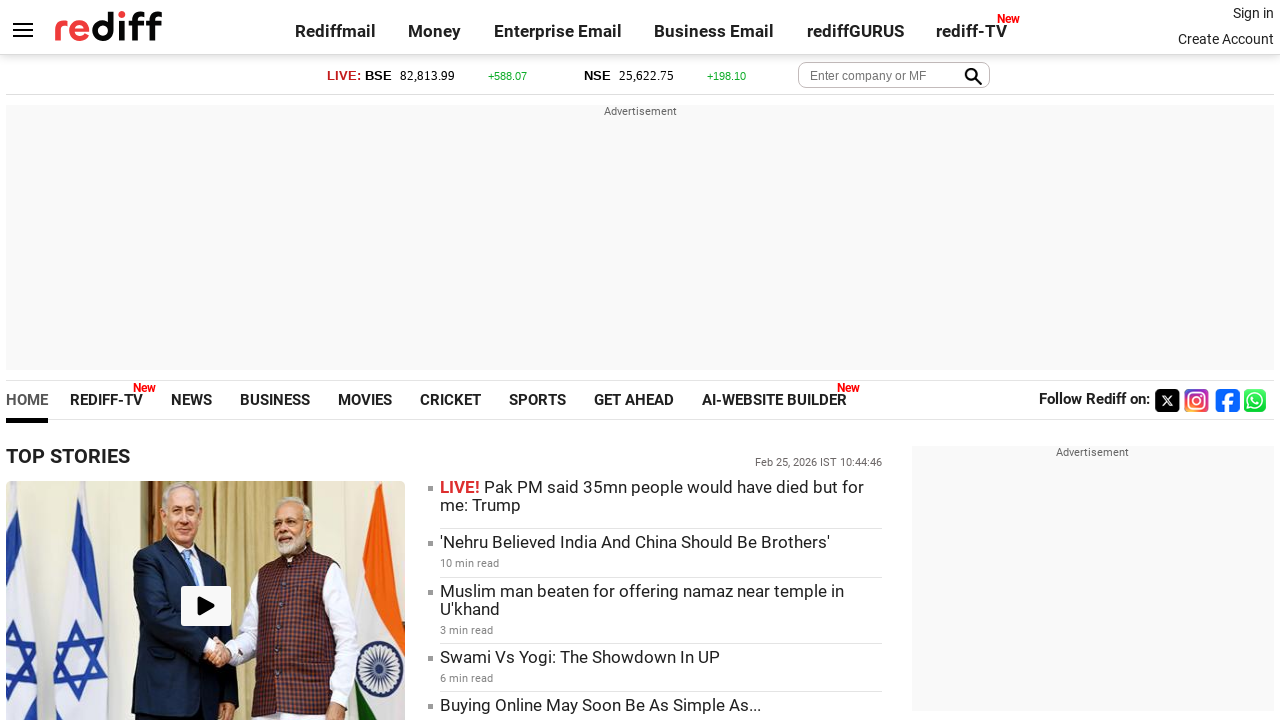

Retrieved text content of link: '13 Bengali Veg Dishes That Make You Go Bong Bong!'
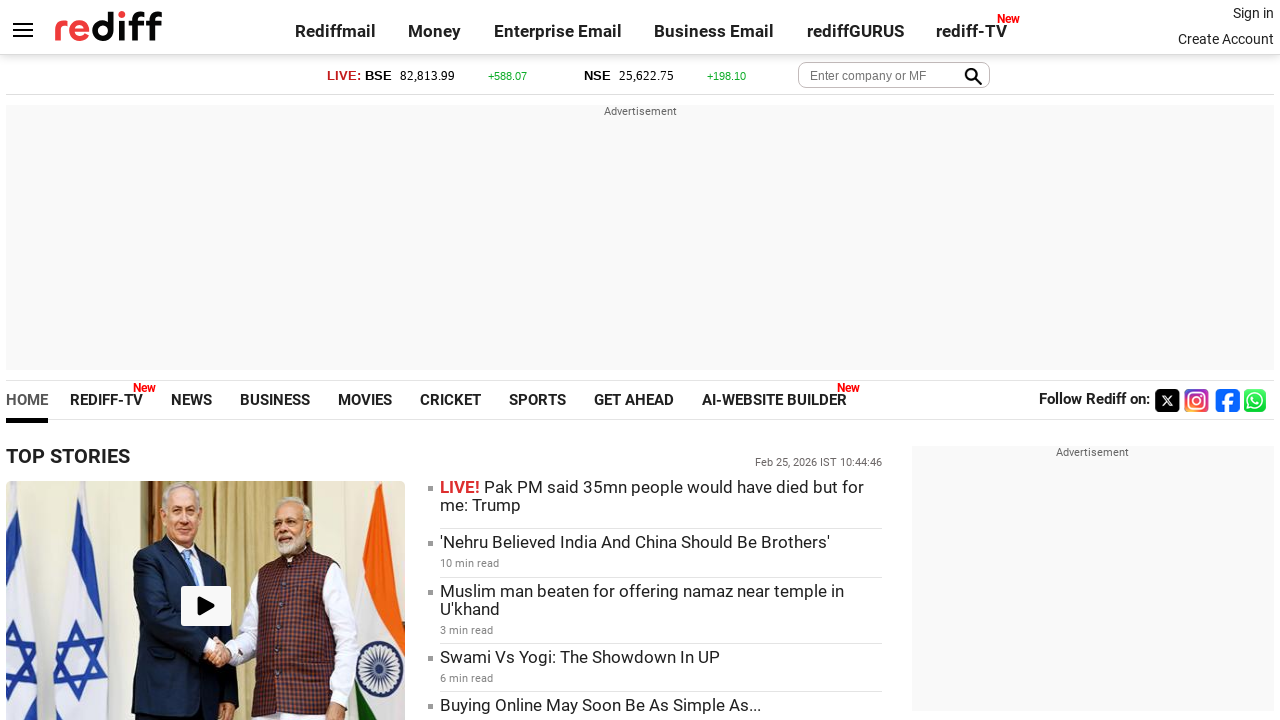

Checked visibility status of link - Visible: True
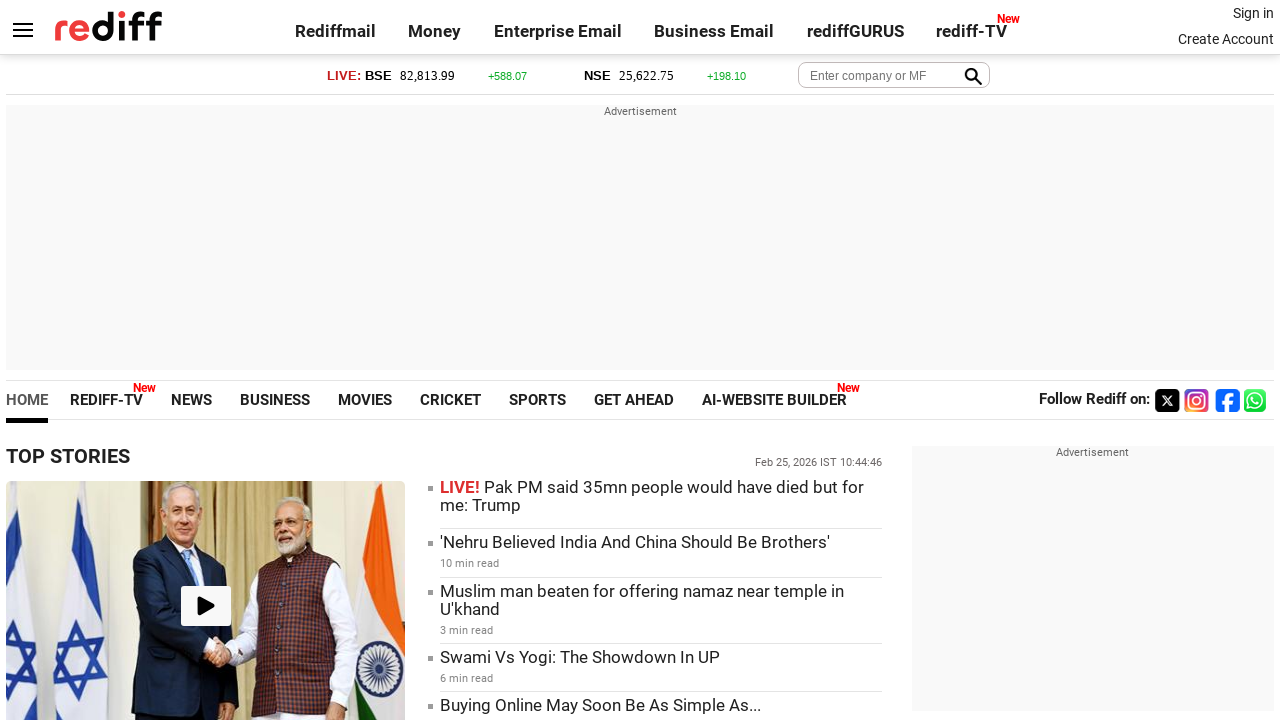

Retrieved text content of link: '7 Wonderful Car-Free Places In The World'
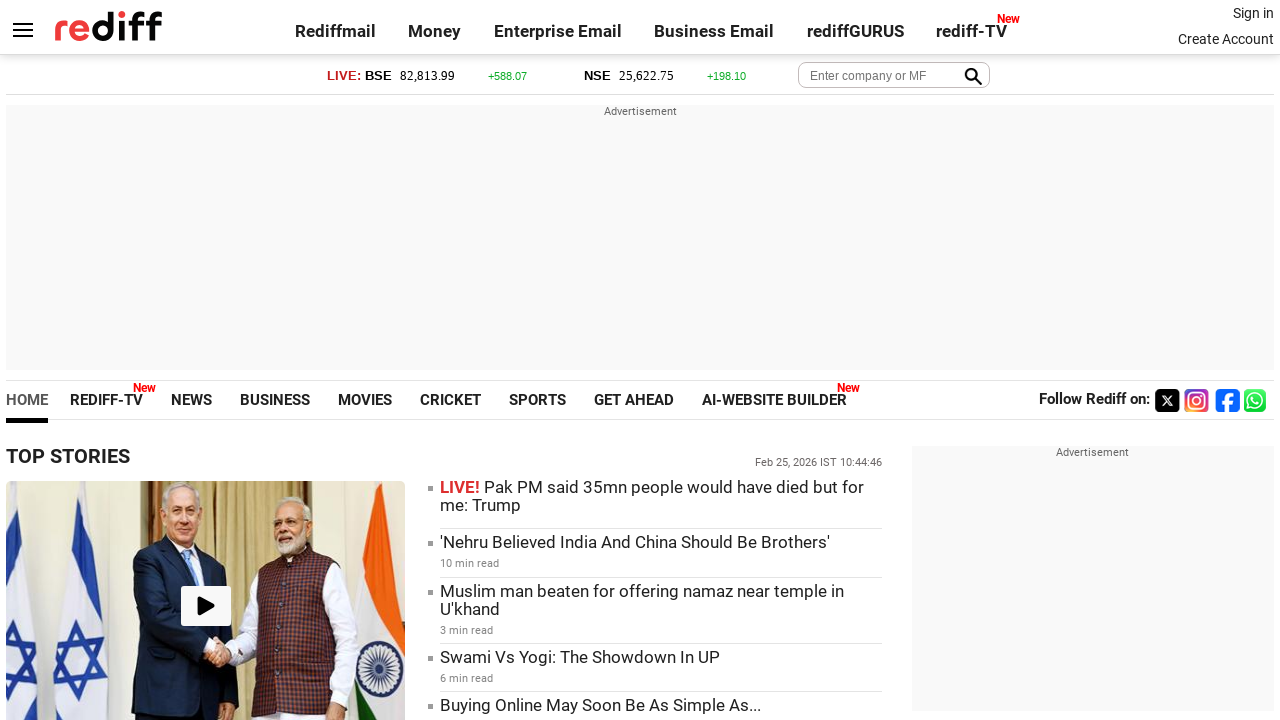

Checked visibility status of link - Visible: True
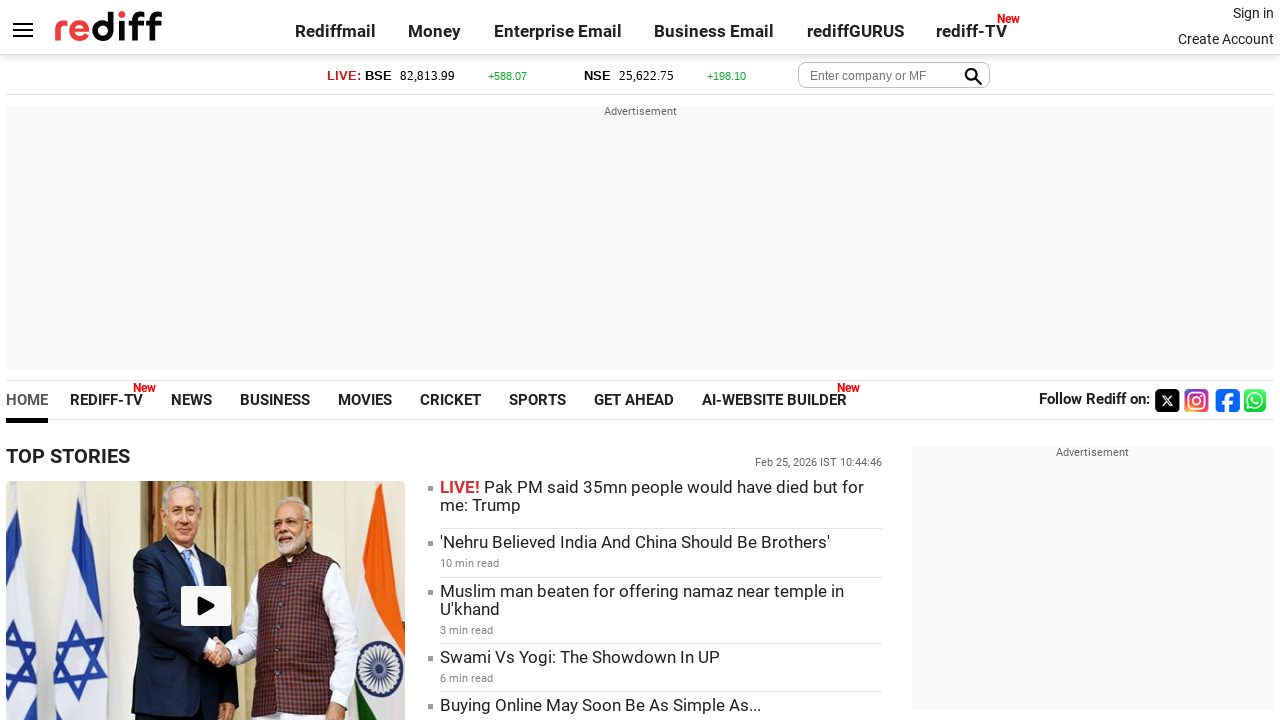

Retrieved text content of link: 'The Chia Cure: 8 Reasons To Have Chia Seeds'
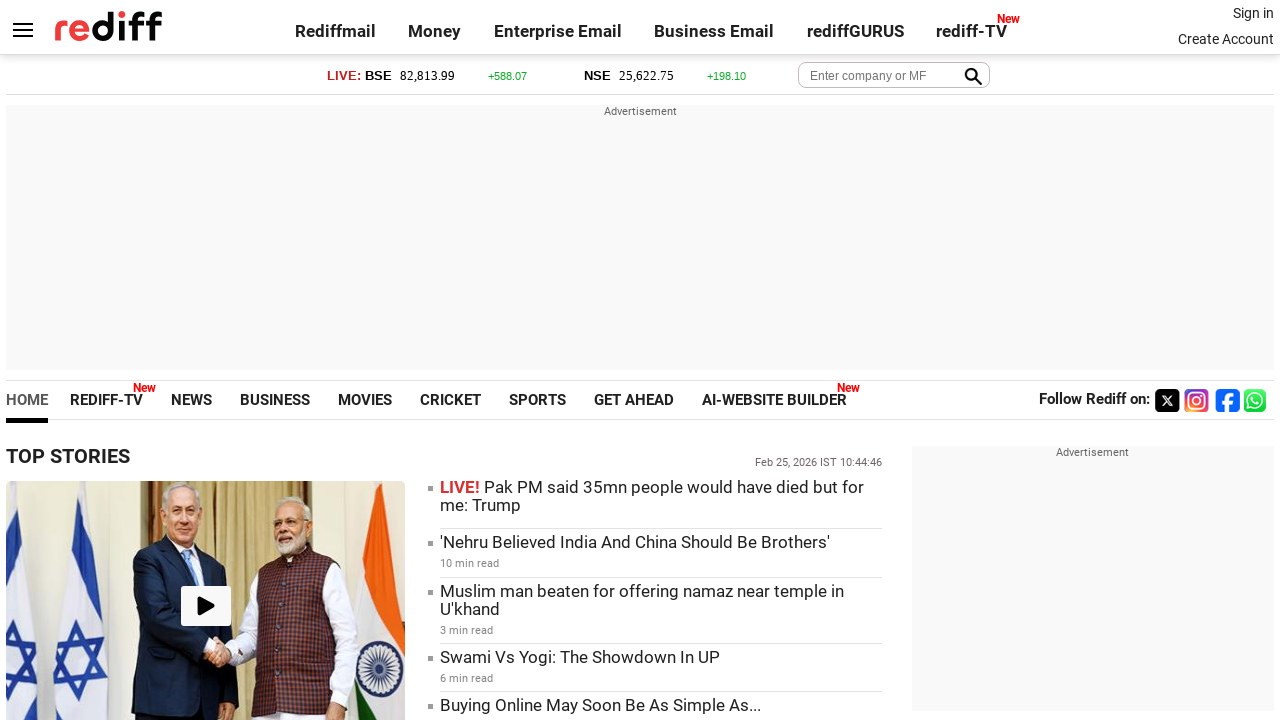

Checked visibility status of link - Visible: True
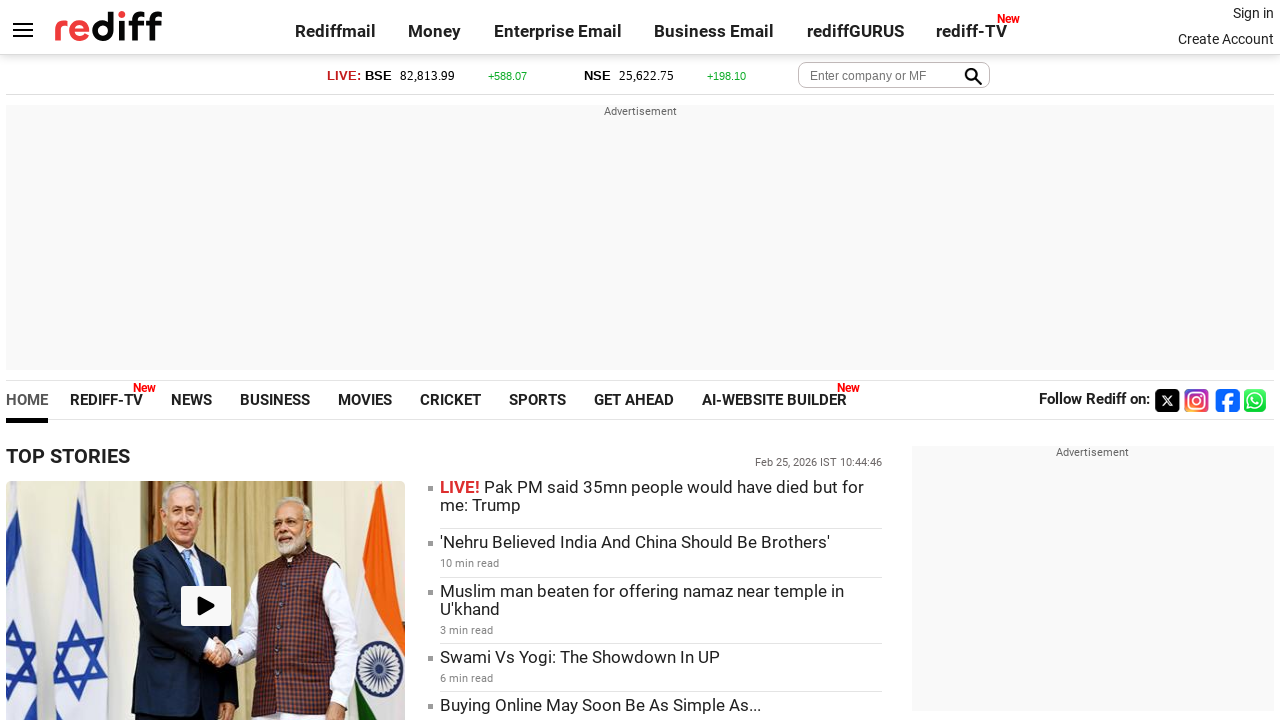

Retrieved text content of link: '10 Foods That Are Good For Your Gut'
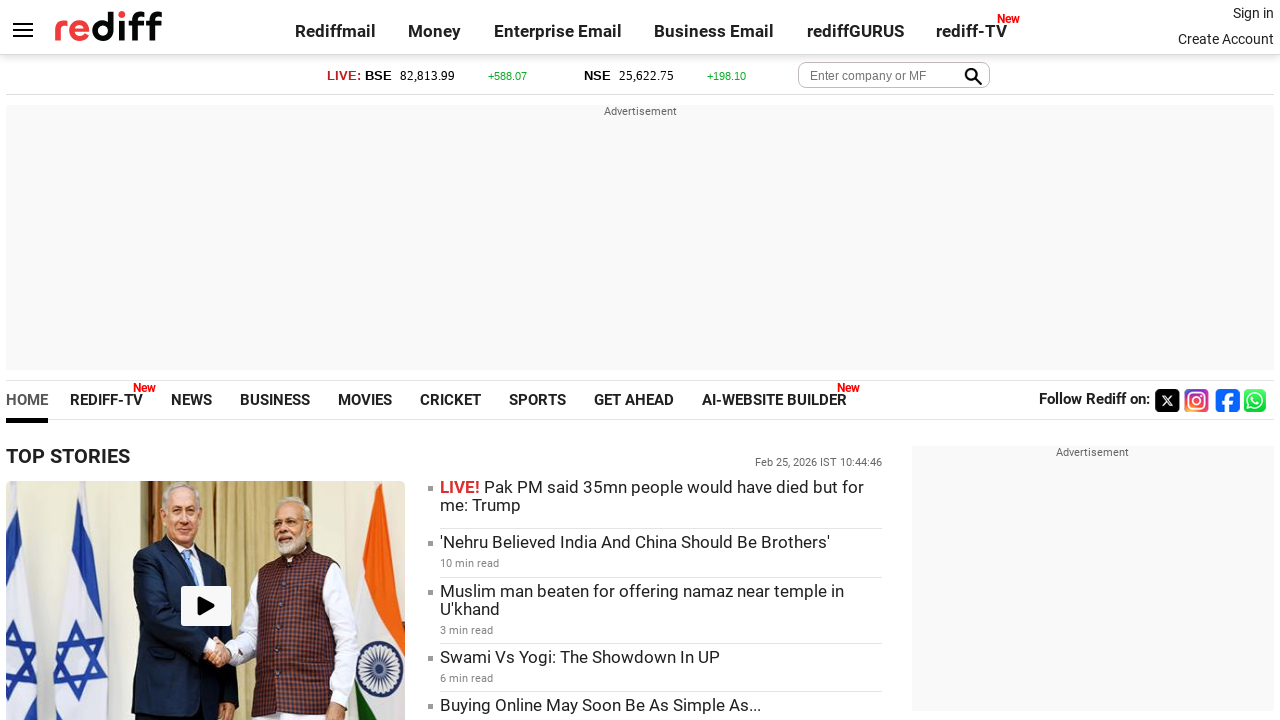

Checked visibility status of link - Visible: True
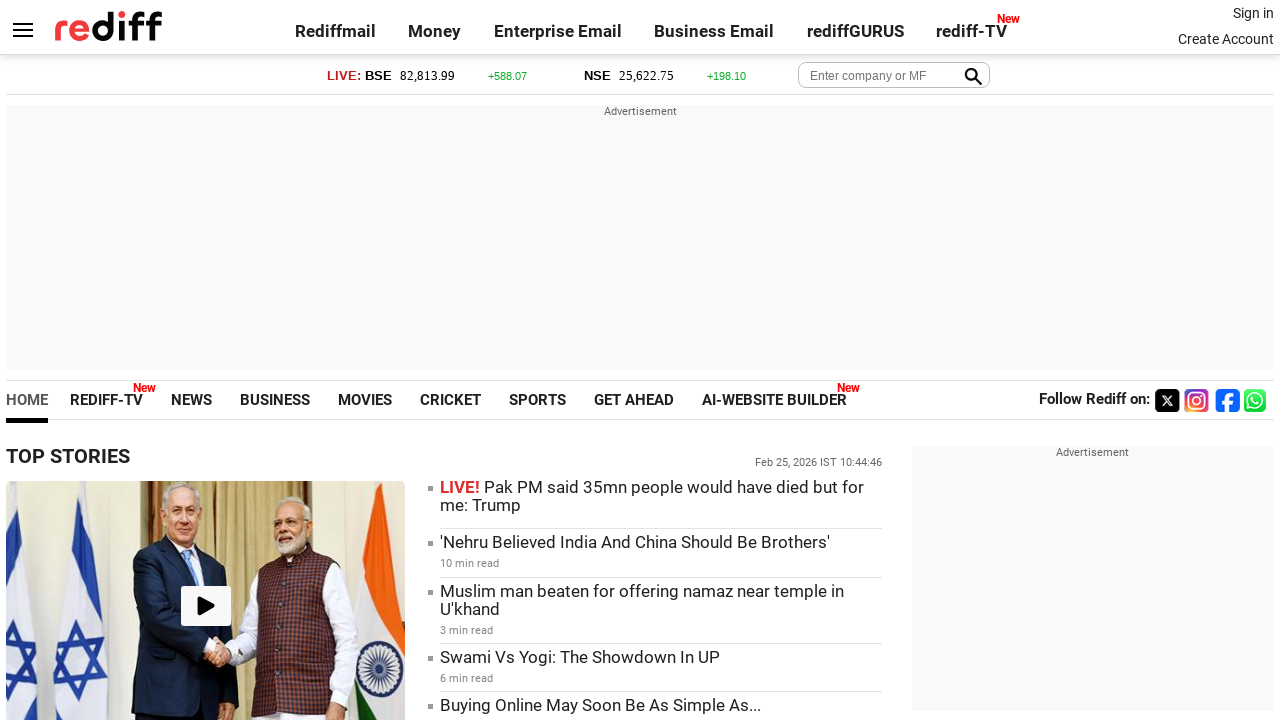

Retrieved text content of link: 'Amish's Baked Eggplant: 30-Min Recipe'
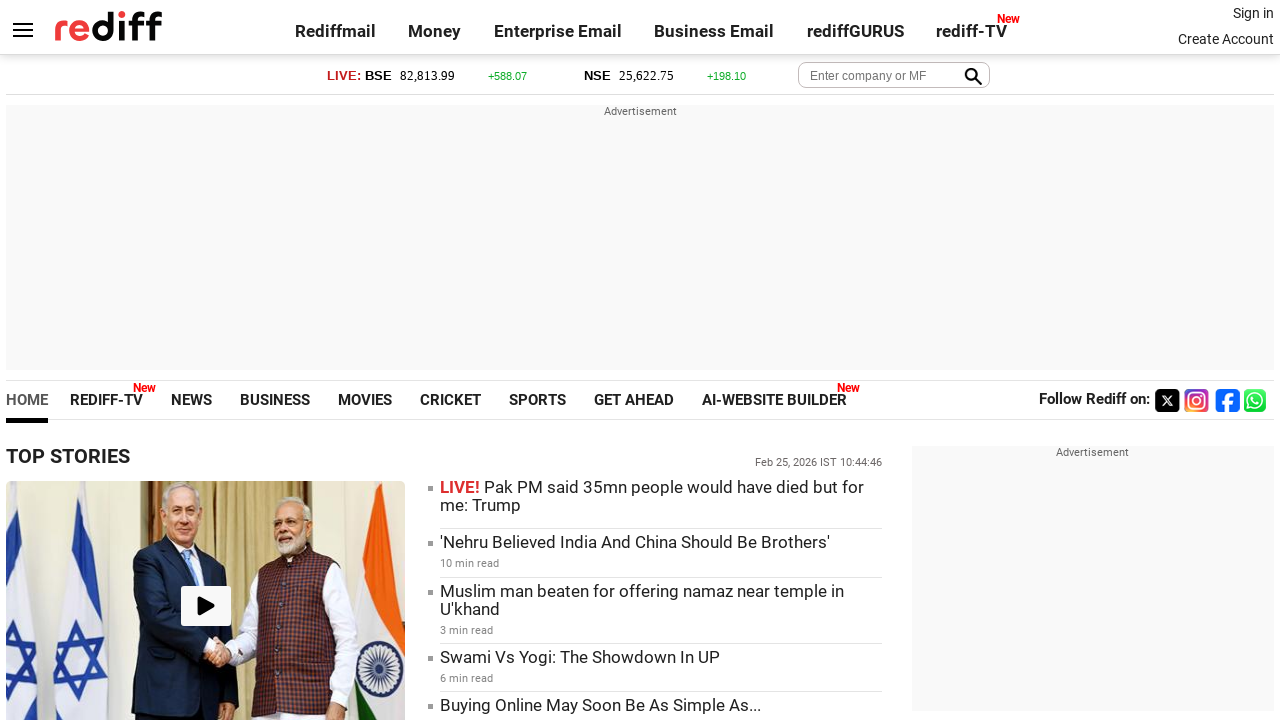

Checked visibility status of link - Visible: True
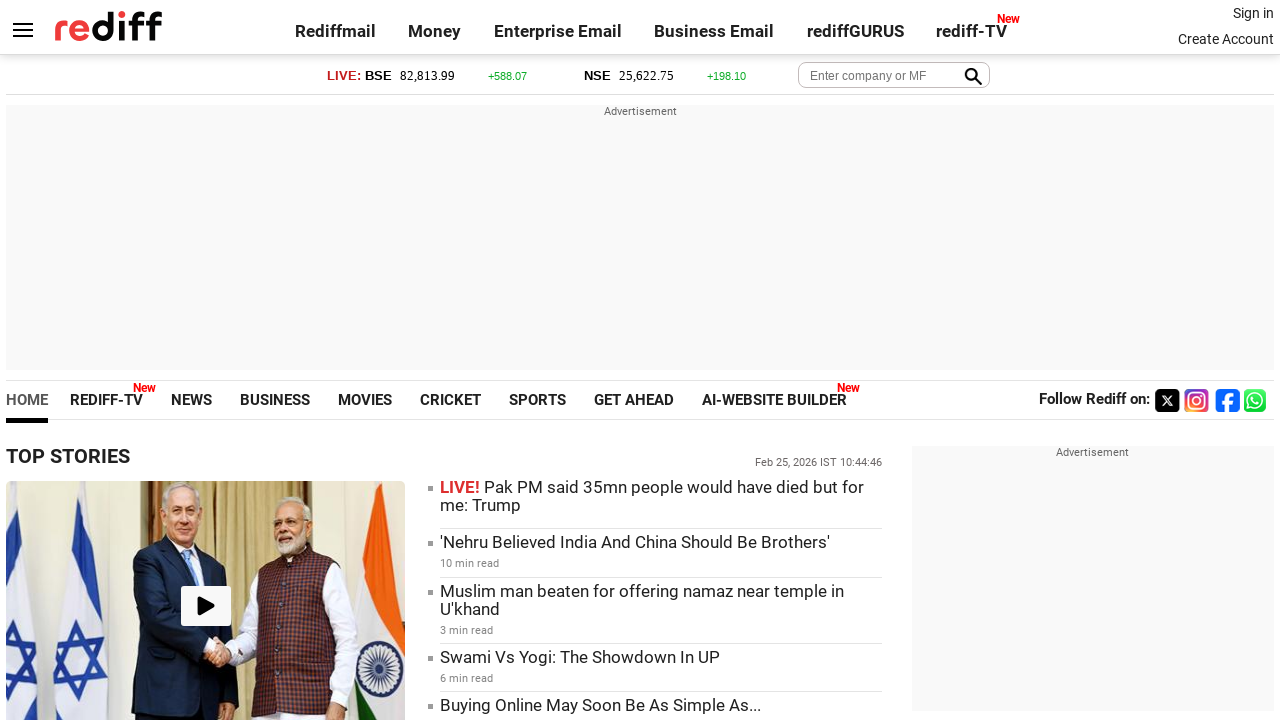

Retrieved text content of link: 'Recipe: Cashew Almond Mushroom Soup'
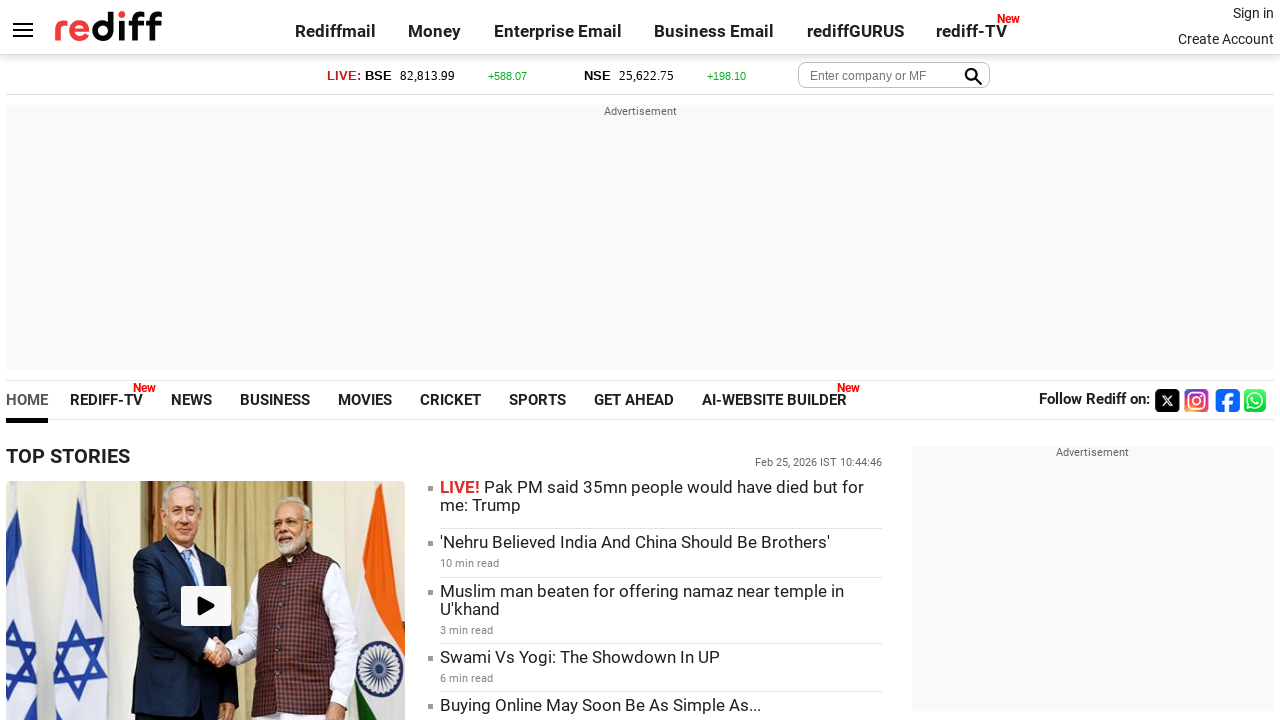

Checked visibility status of link - Visible: True
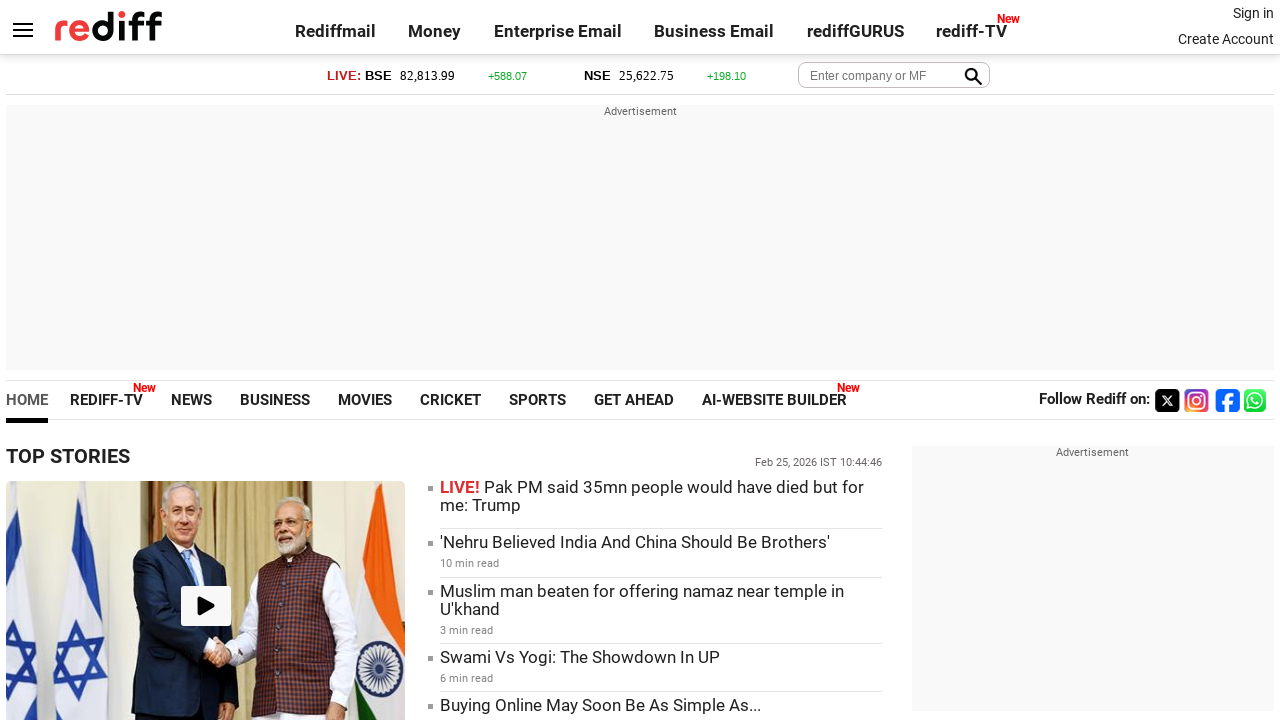

Retrieved text content of link: '9 Aphrodisiac Recipes To Spice Up Your Life'
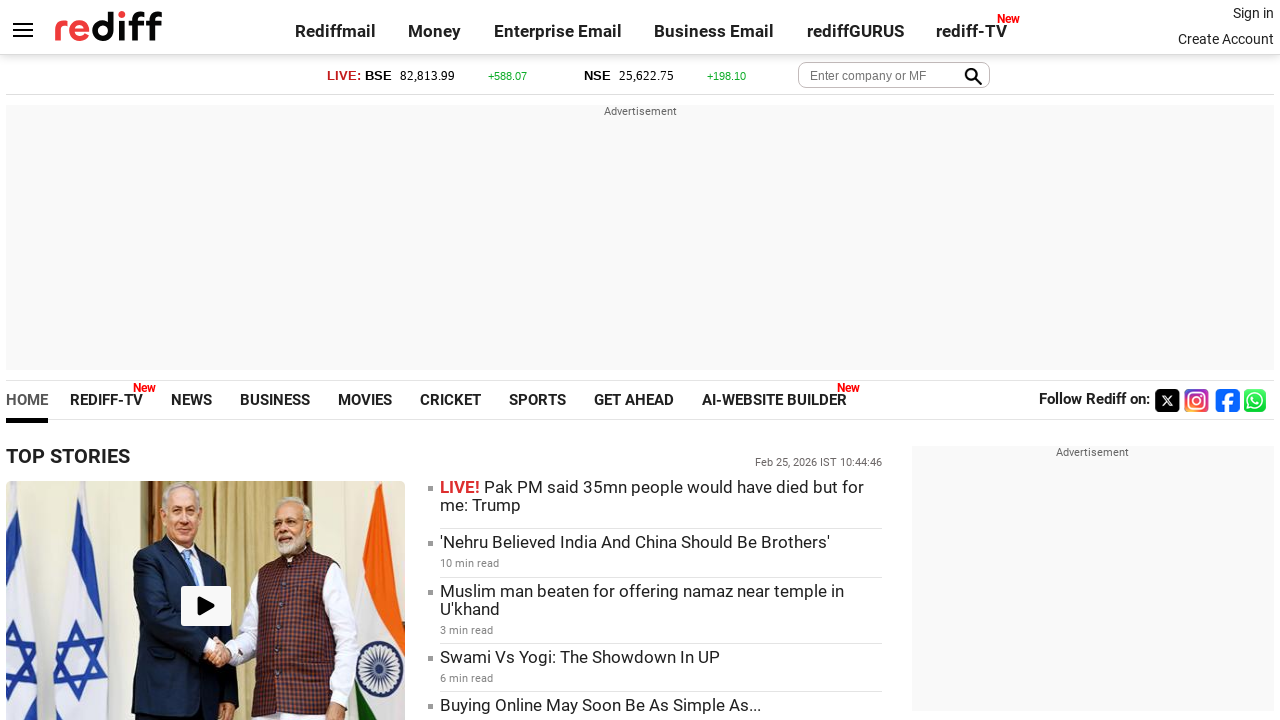

Checked visibility status of link - Visible: True
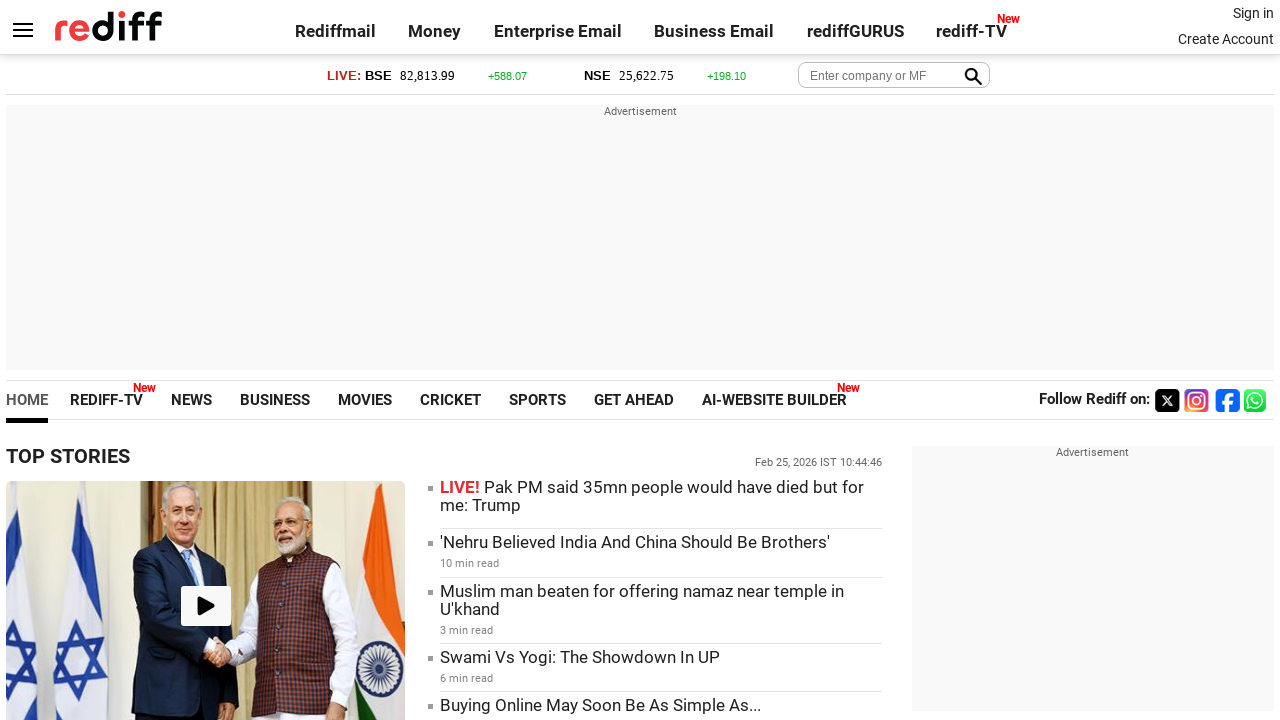

Retrieved text content of link: '8 Questions To Ask Your Date. 8 Questions To A-V-O-I-D'
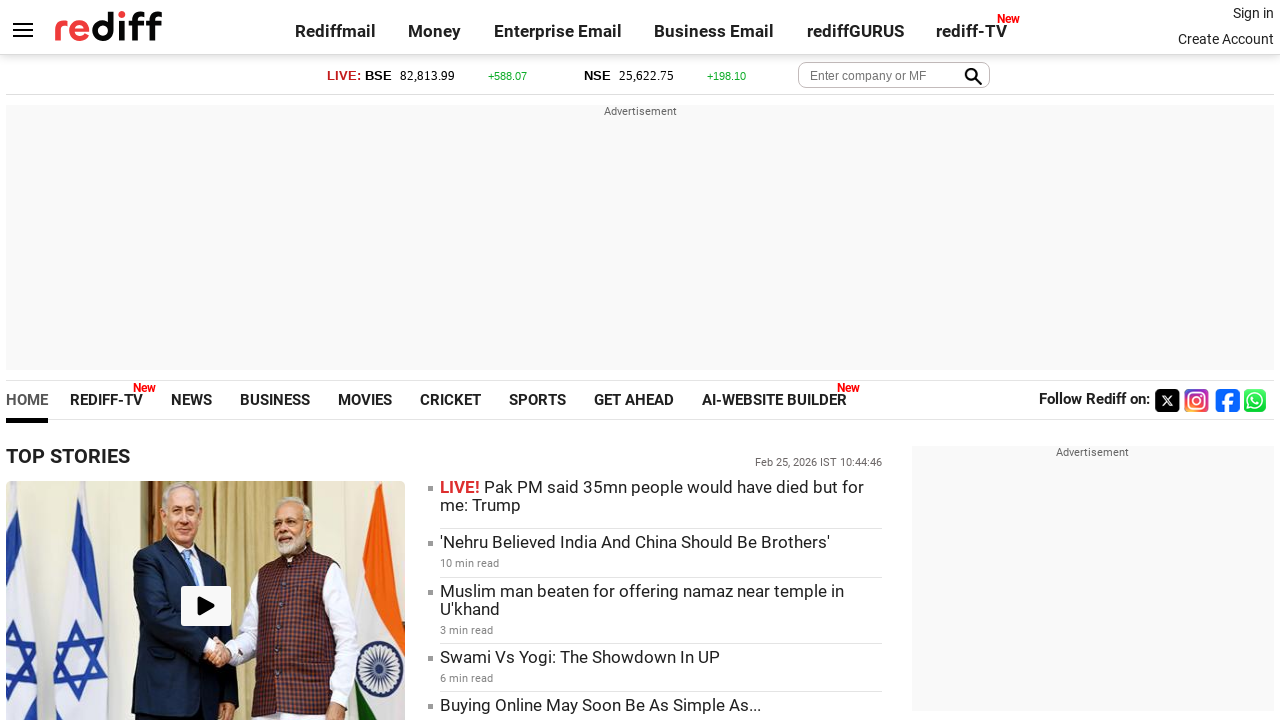

Checked visibility status of link - Visible: True
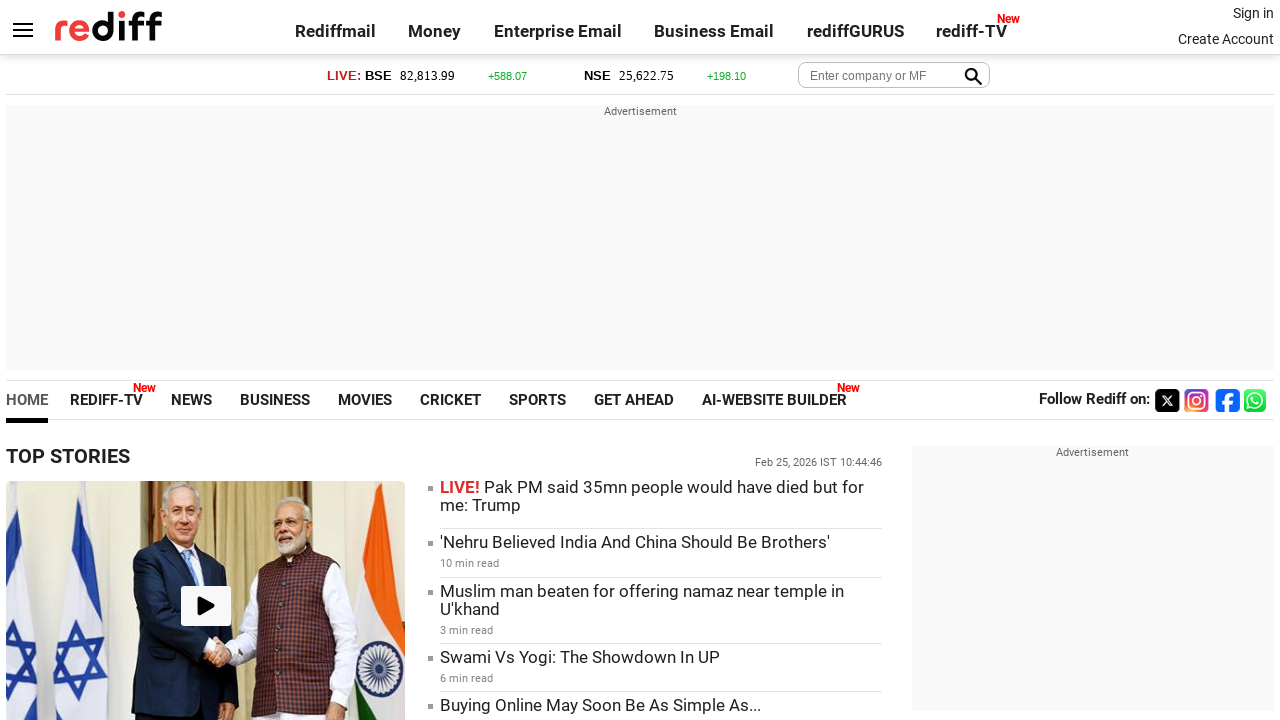

Retrieved text content of link: 'REDIFF GURUS'
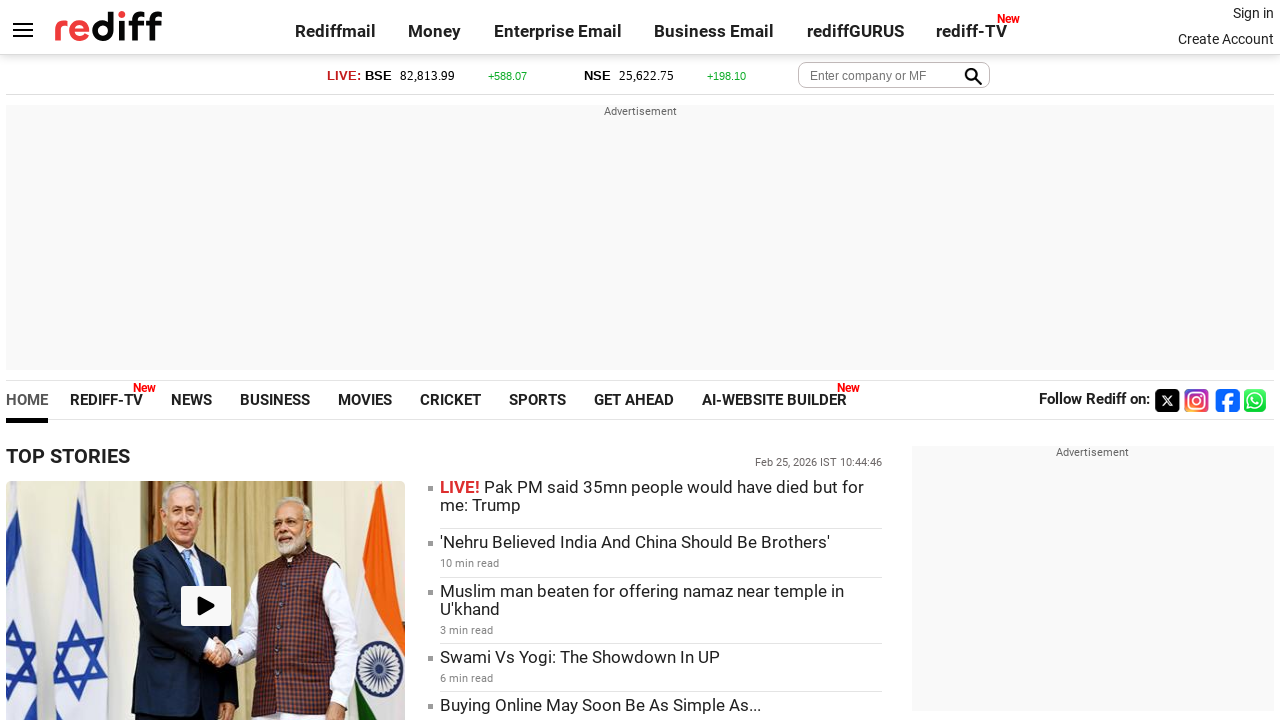

Checked visibility status of link - Visible: True
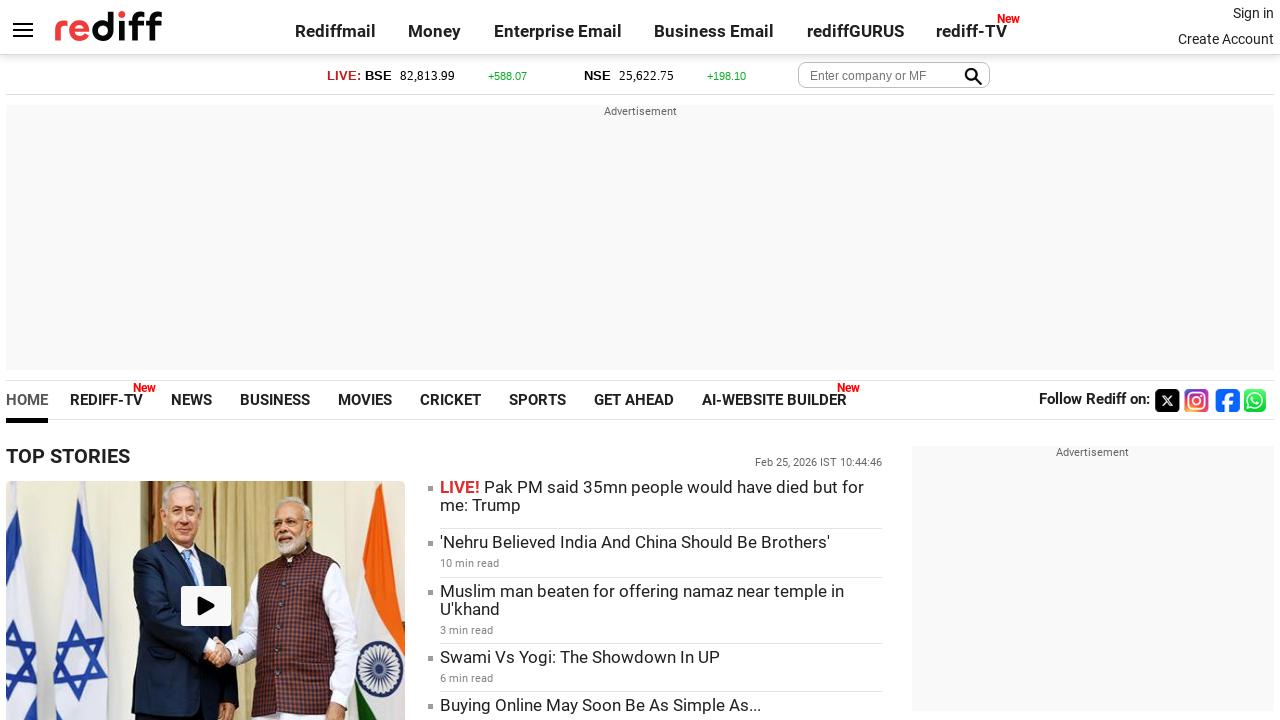

Retrieved text content of link: ''
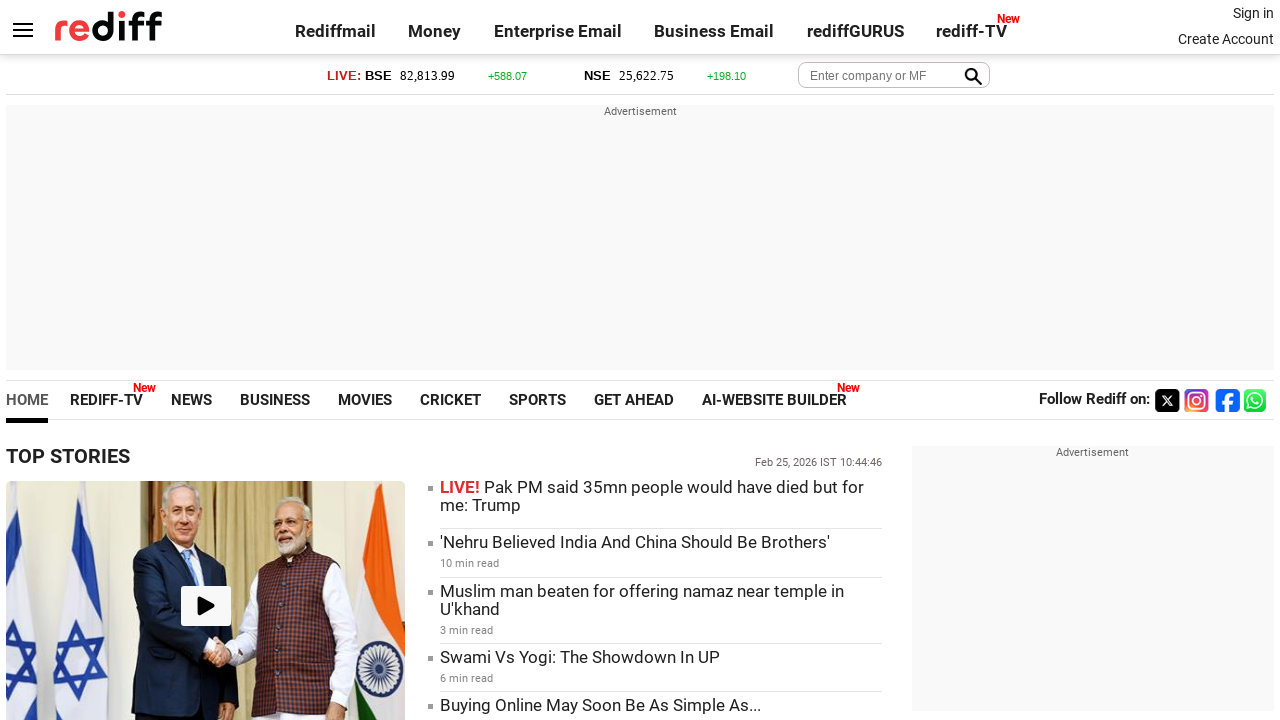

Checked visibility status of link - Visible: True
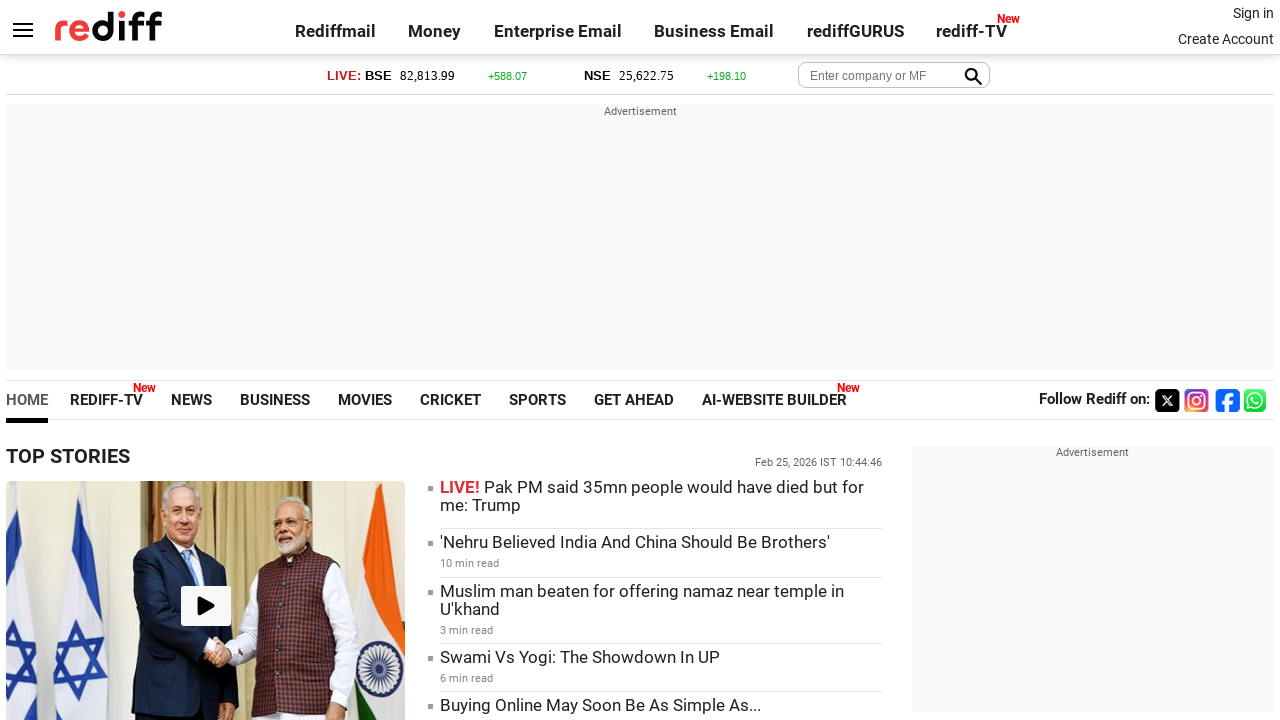

Retrieved text content of link: 'My wisdom tooth isn't hurting, but food keeps...'
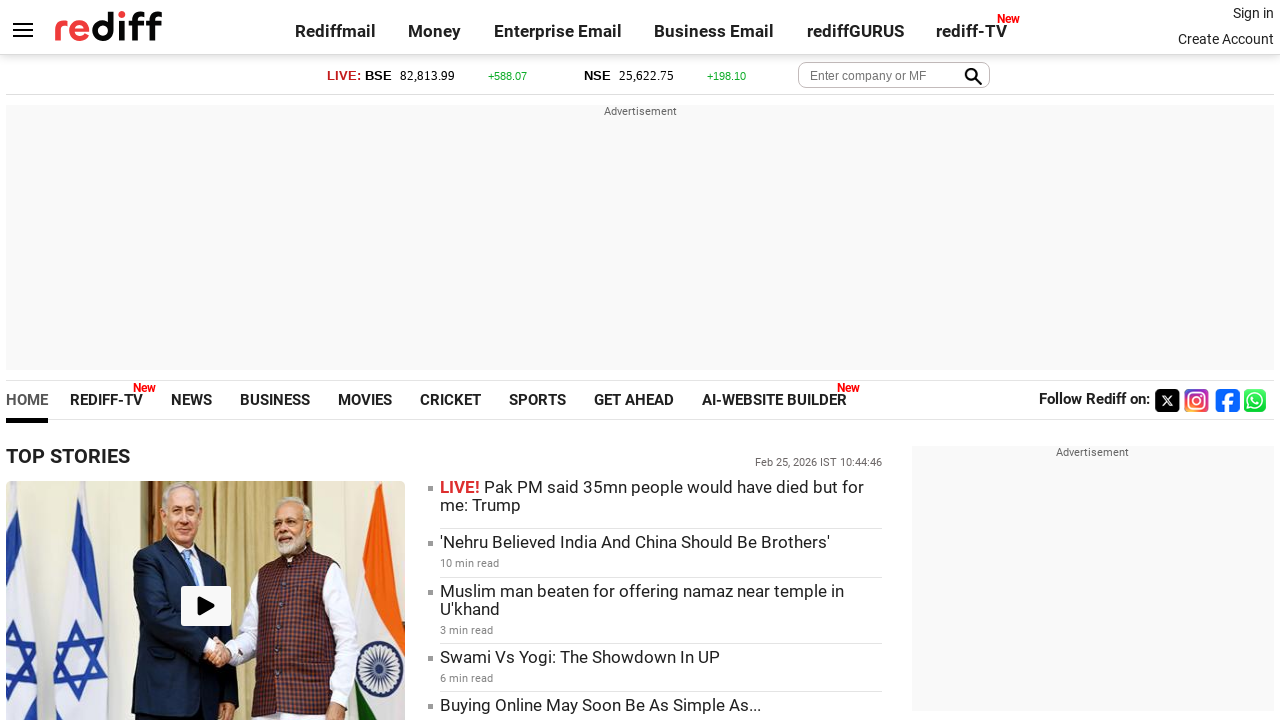

Checked visibility status of link - Visible: True
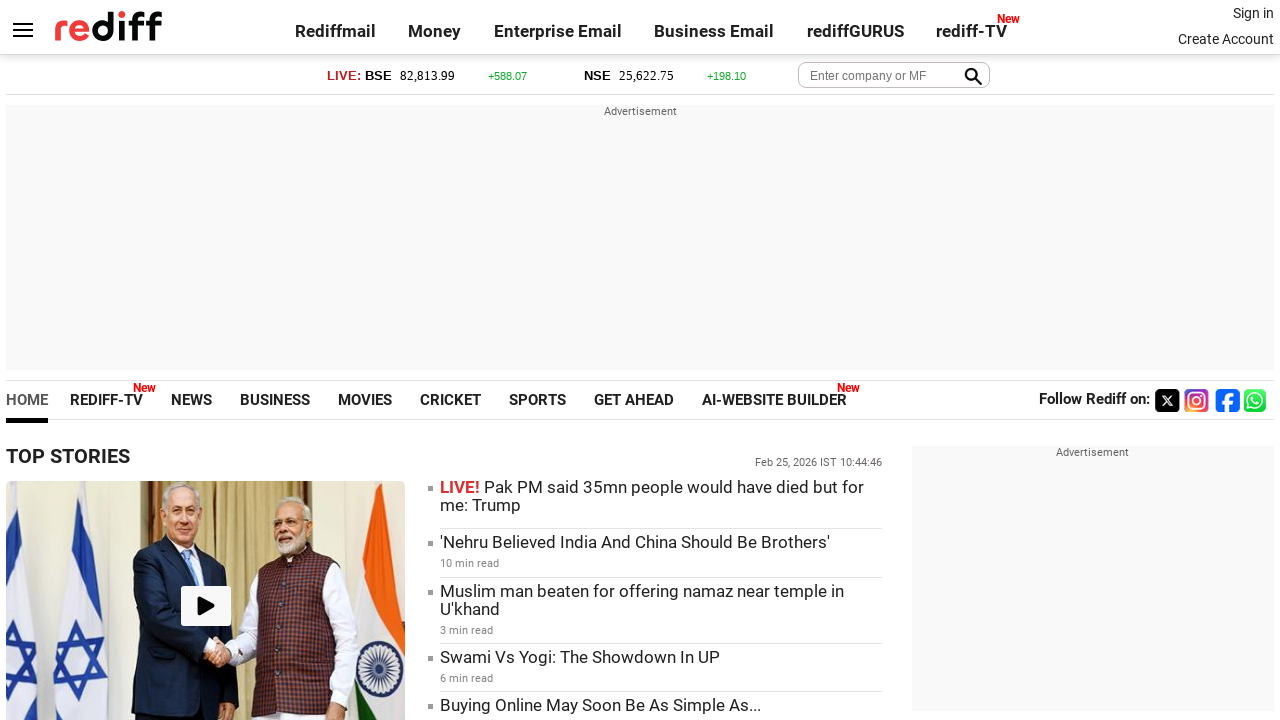

Retrieved text content of link: ''
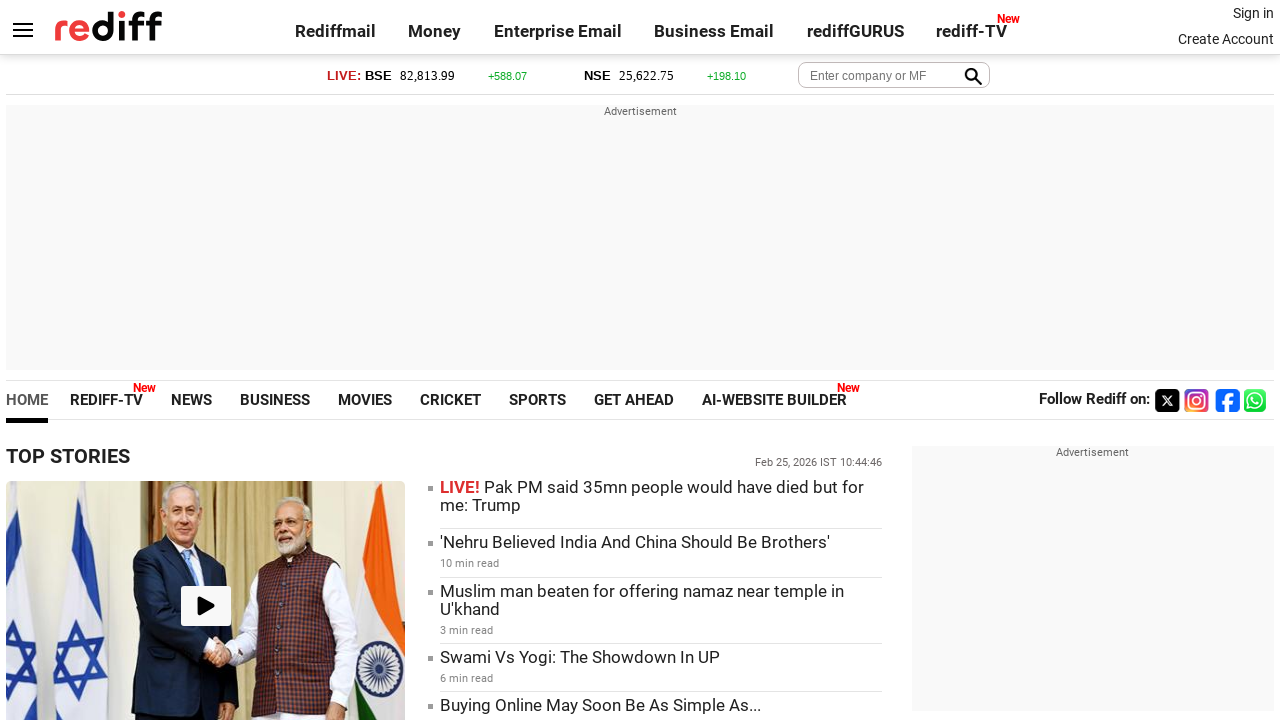

Checked visibility status of link - Visible: True
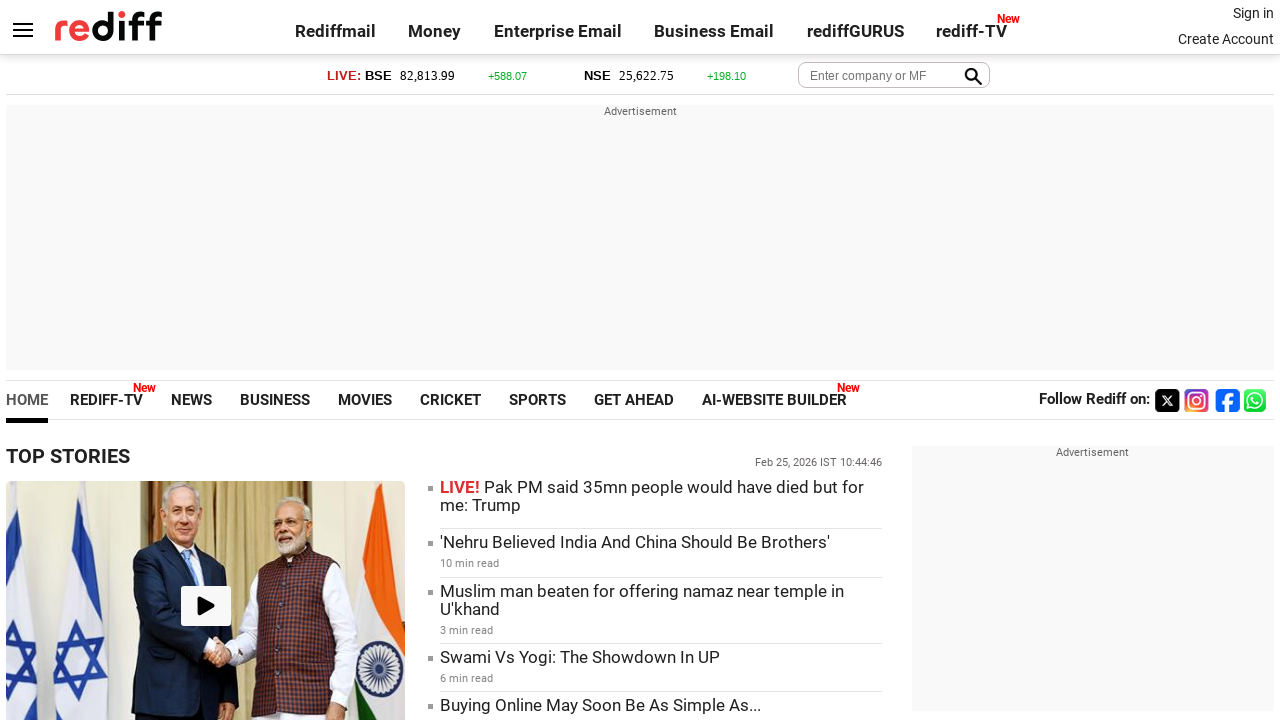

Retrieved text content of link: 'Is 29000 a good rank in NEET PG?'
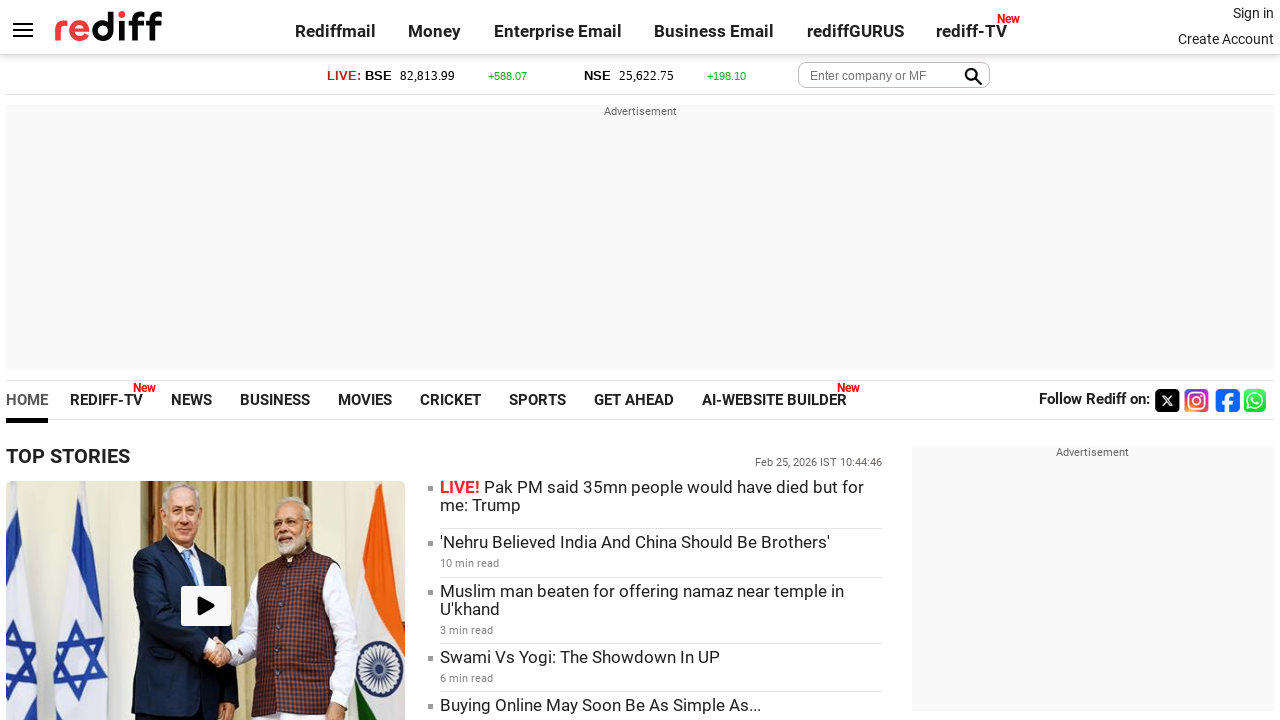

Checked visibility status of link - Visible: True
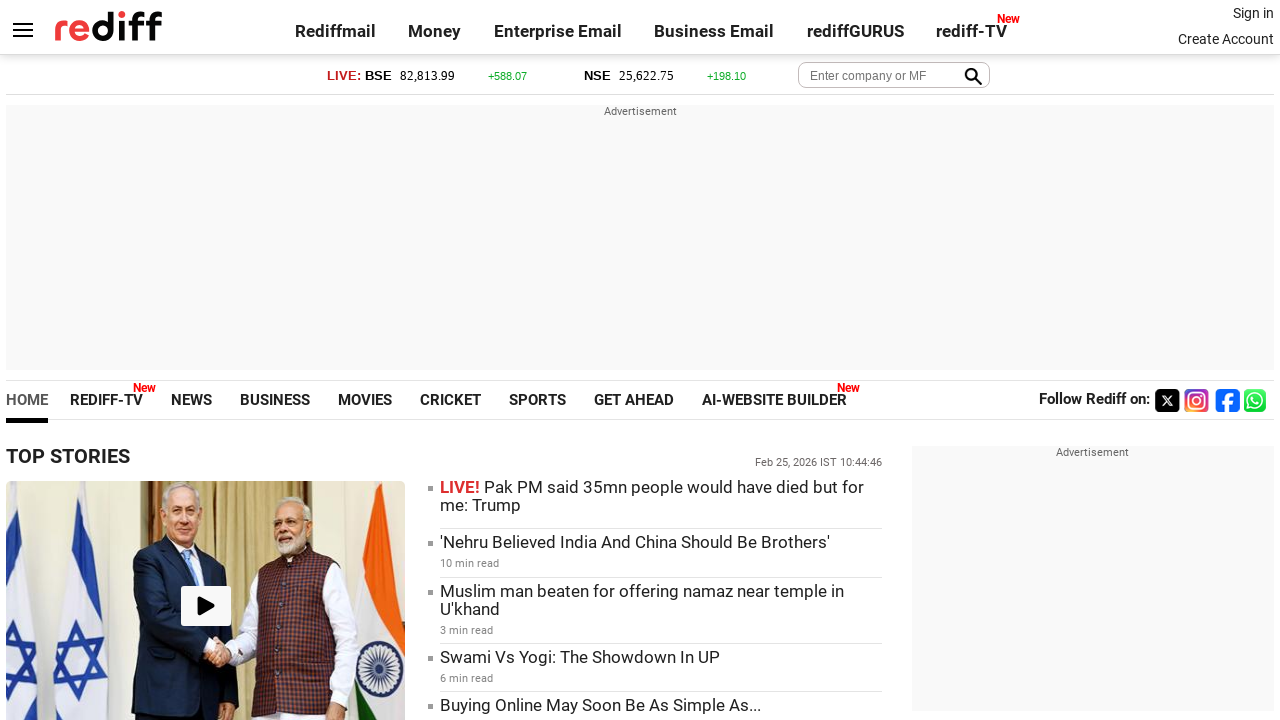

Retrieved text content of link: ''
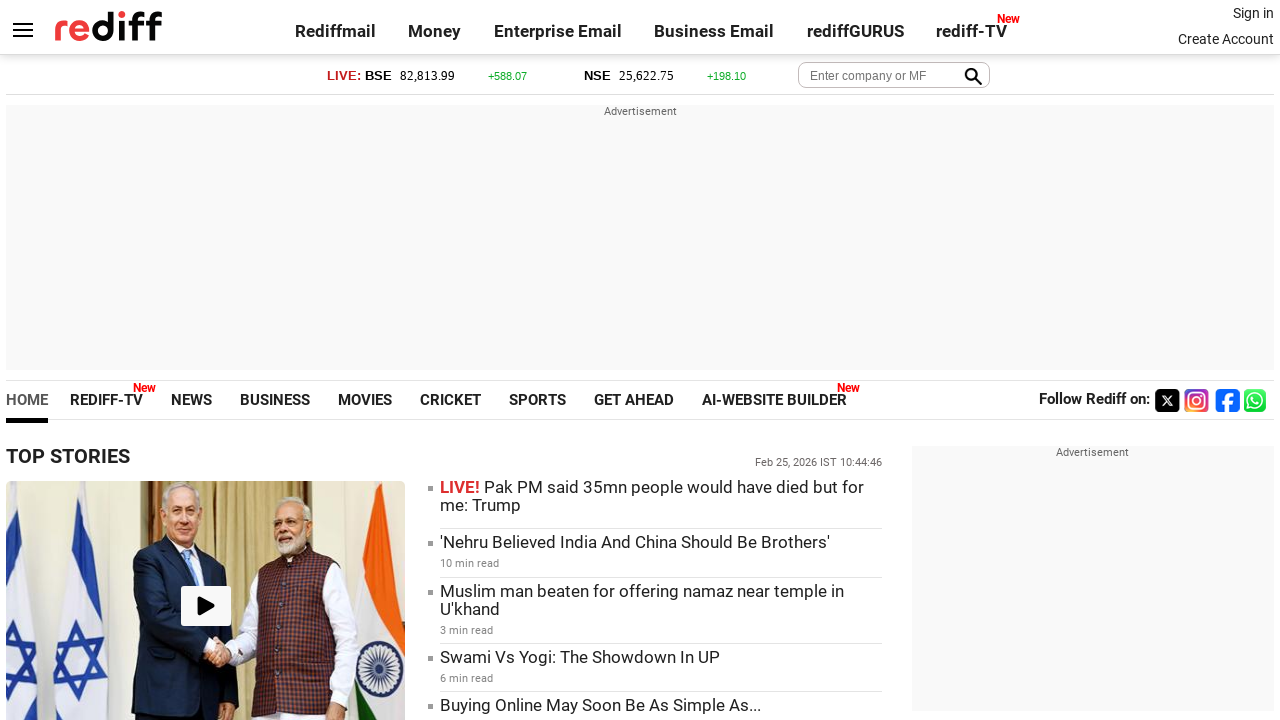

Checked visibility status of link - Visible: True
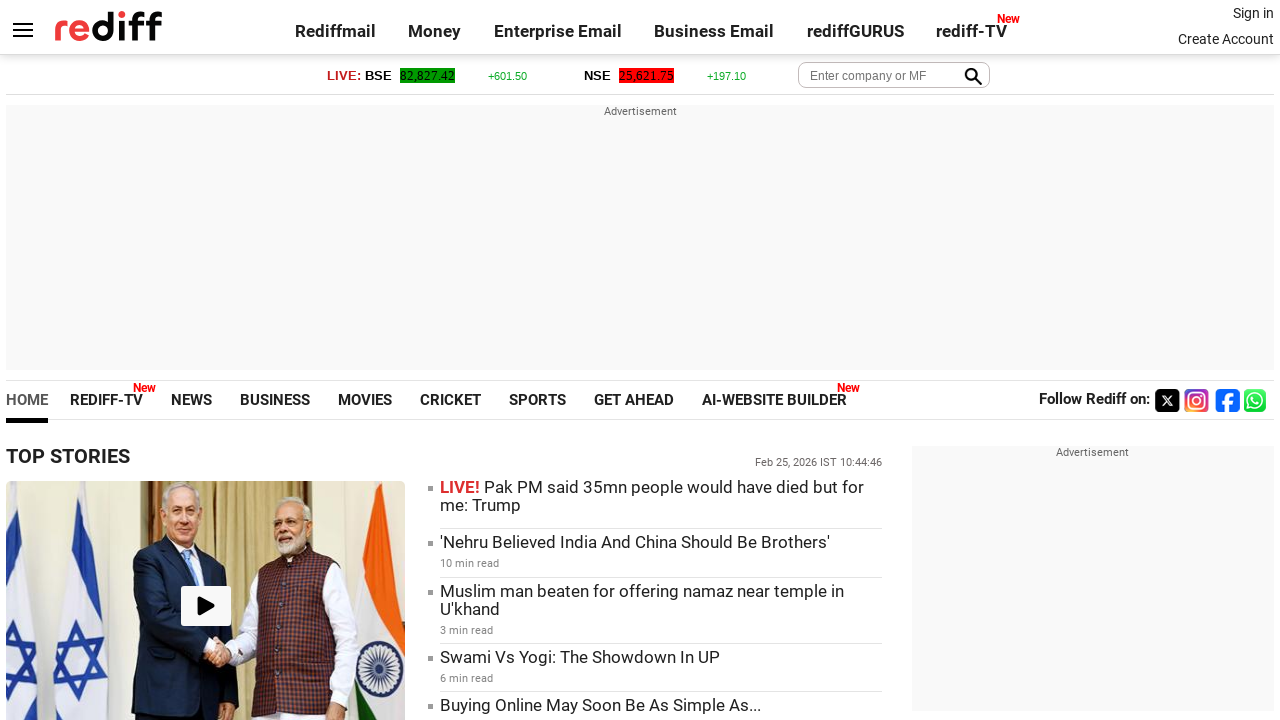

Retrieved text content of link: 'I am currently pursuing B.Tech degree in IT from a...'
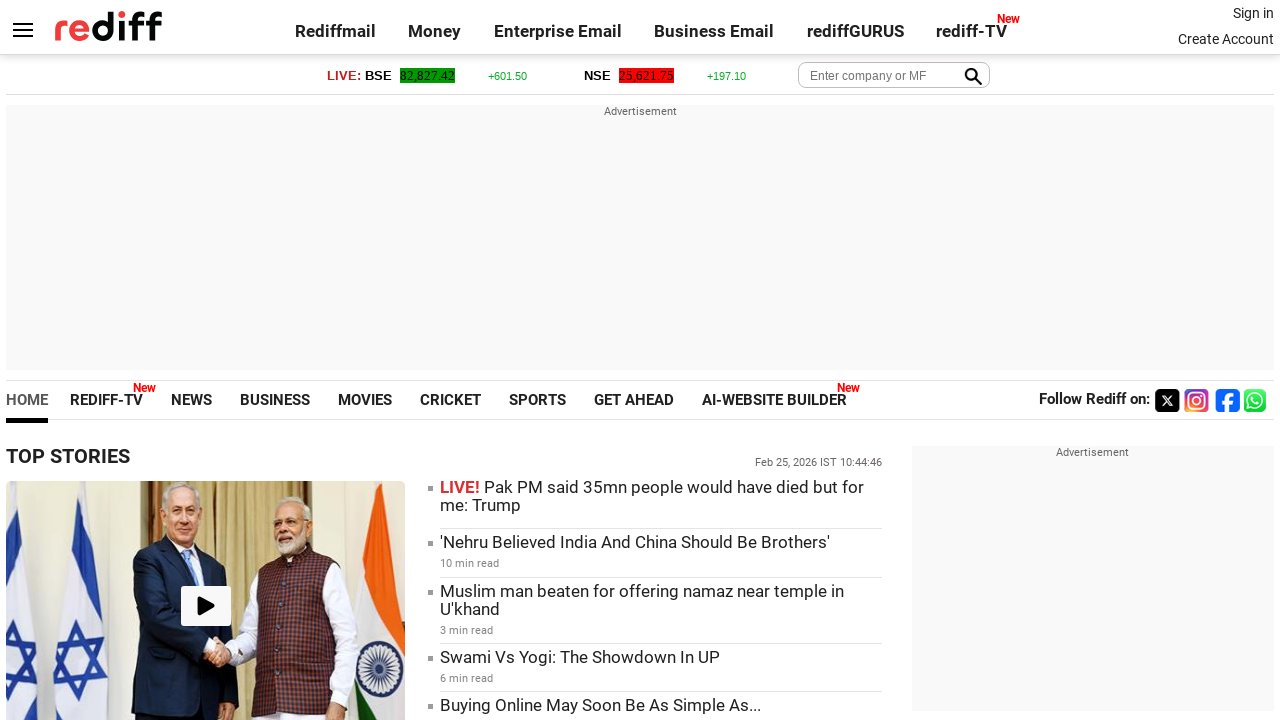

Checked visibility status of link - Visible: True
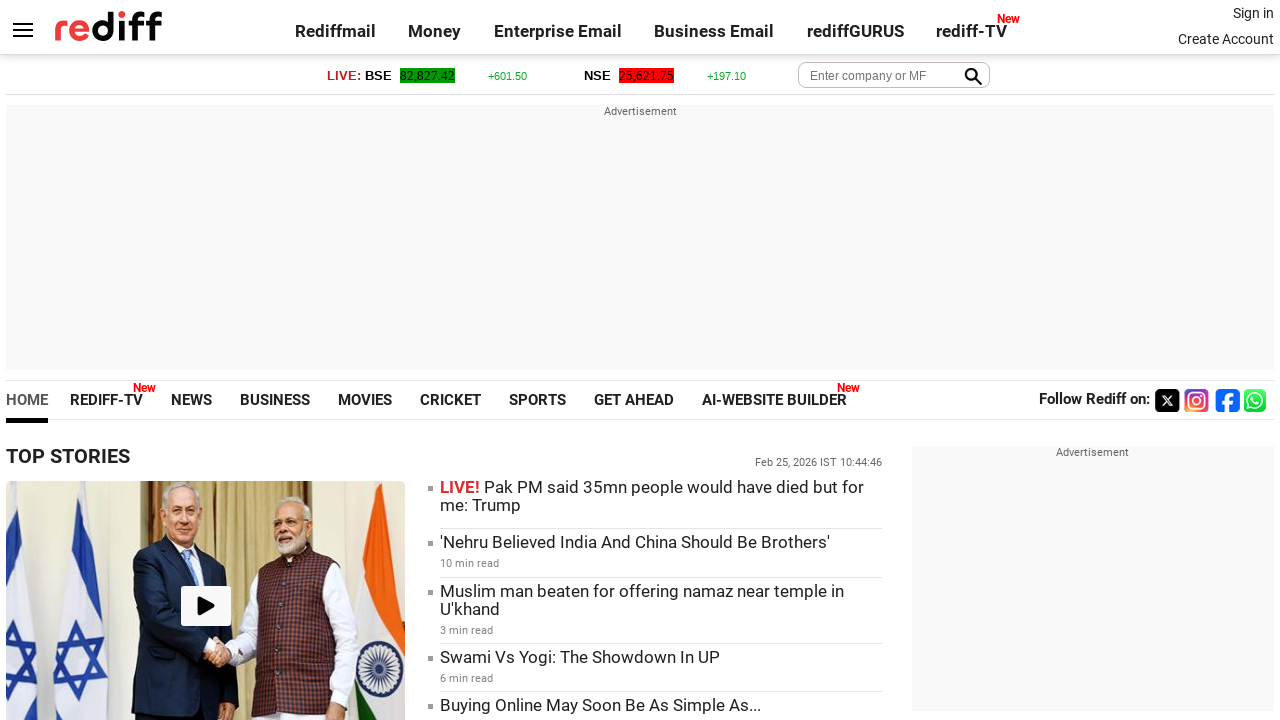

Retrieved text content of link: ''
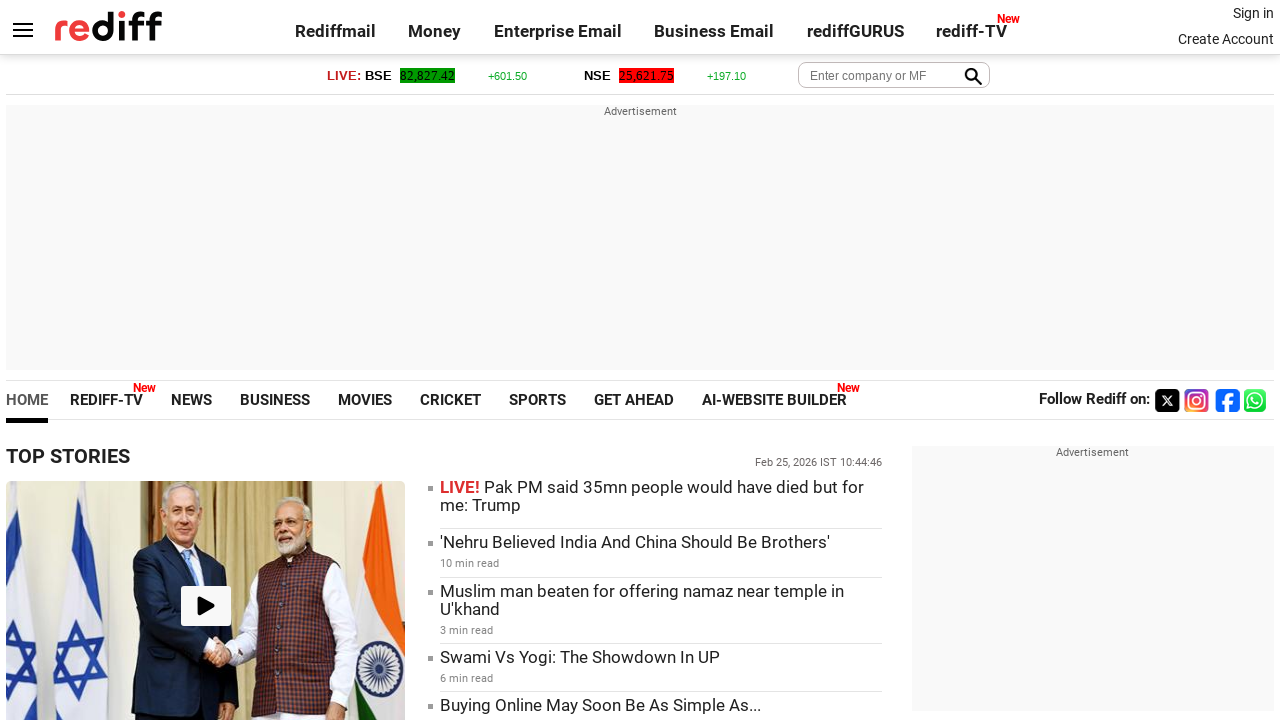

Checked visibility status of link - Visible: True
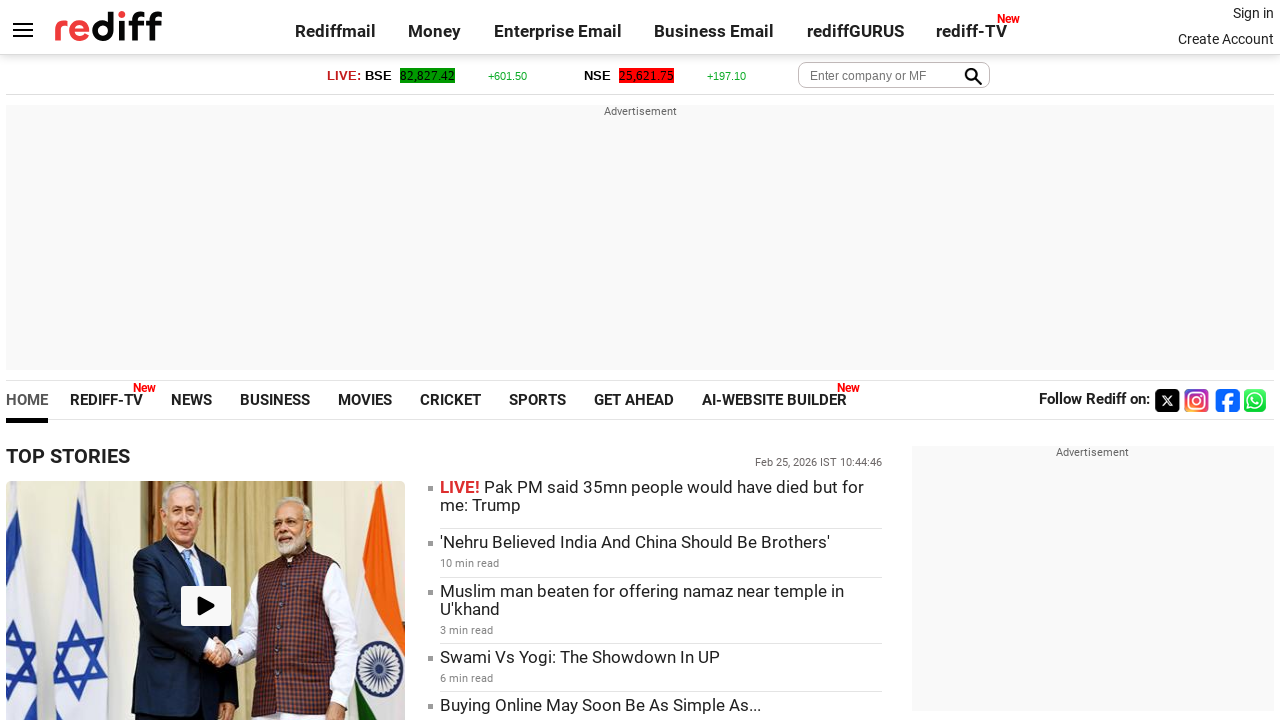

Retrieved text content of link: 'How much silver will rise further .when i should...'
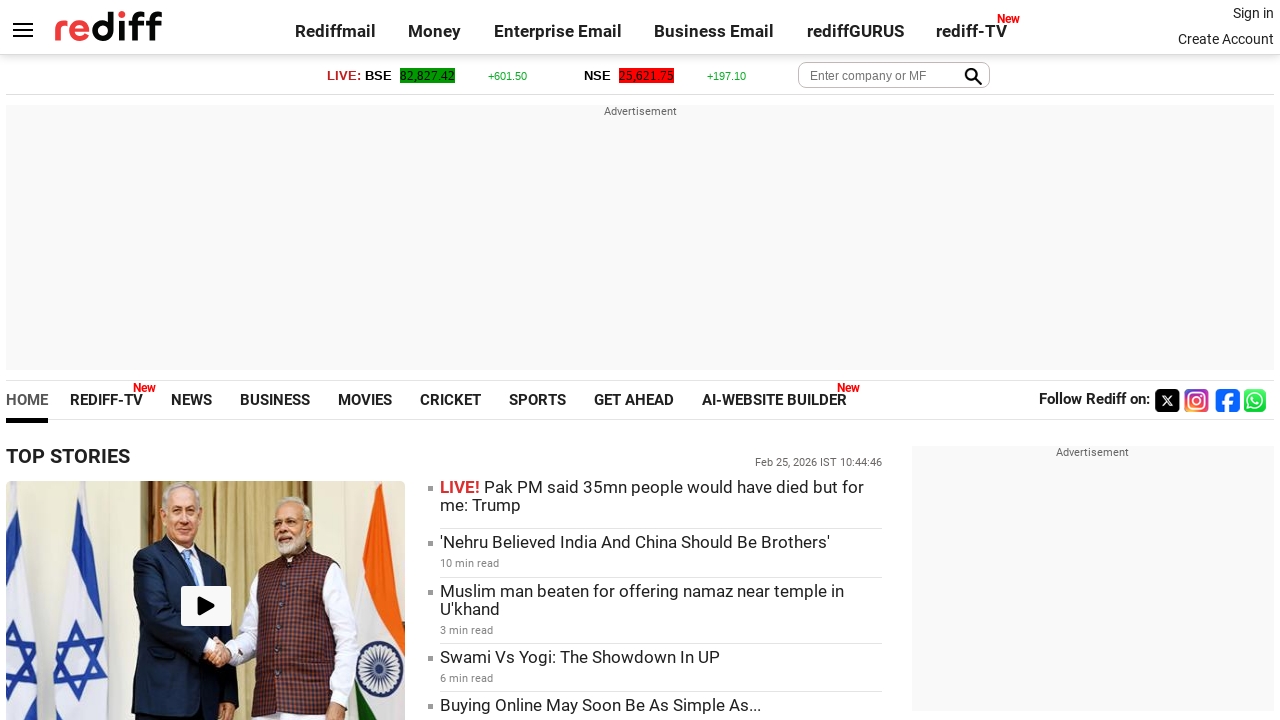

Checked visibility status of link - Visible: True
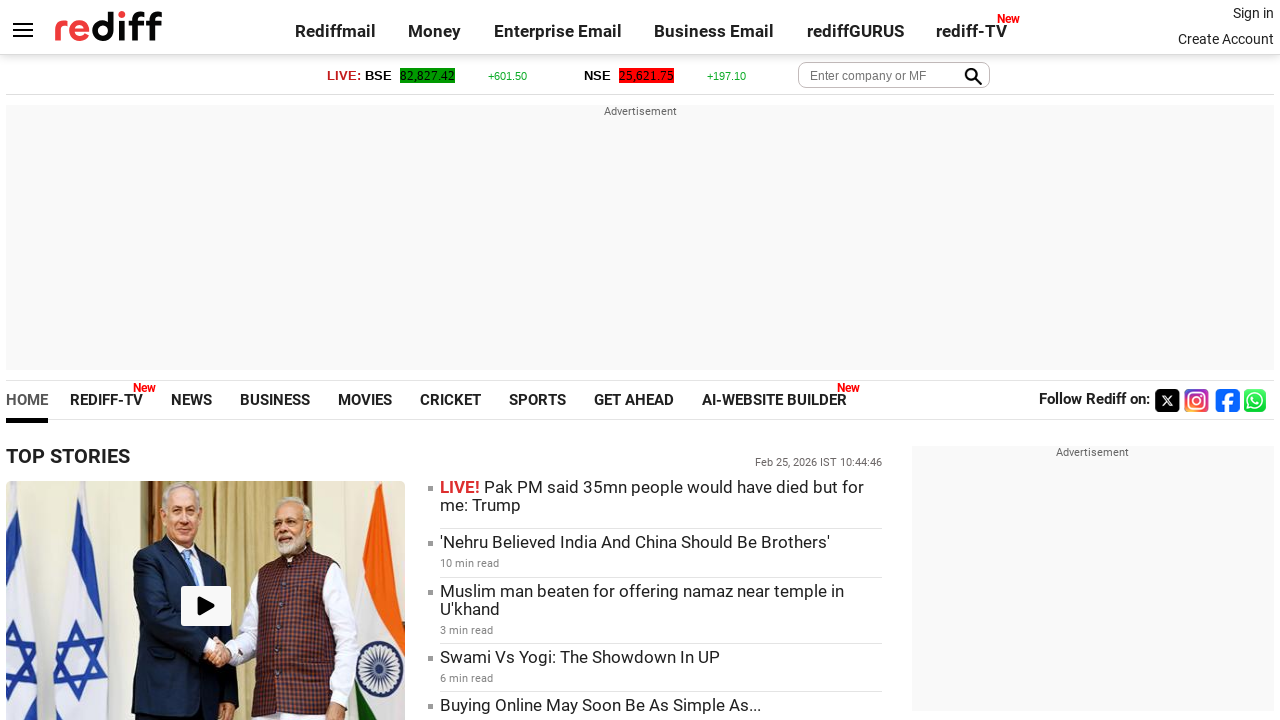

Retrieved text content of link: 'I recently entered menopause, and I’ve noticed my weight...'
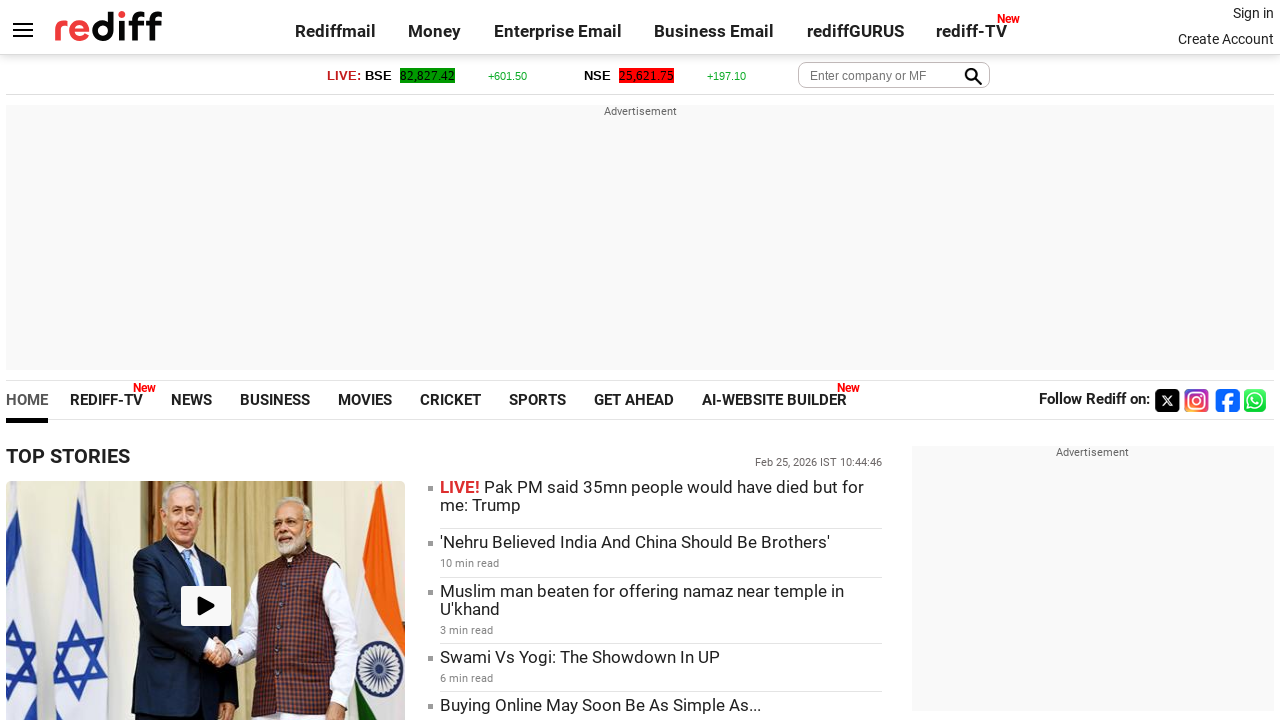

Checked visibility status of link - Visible: True
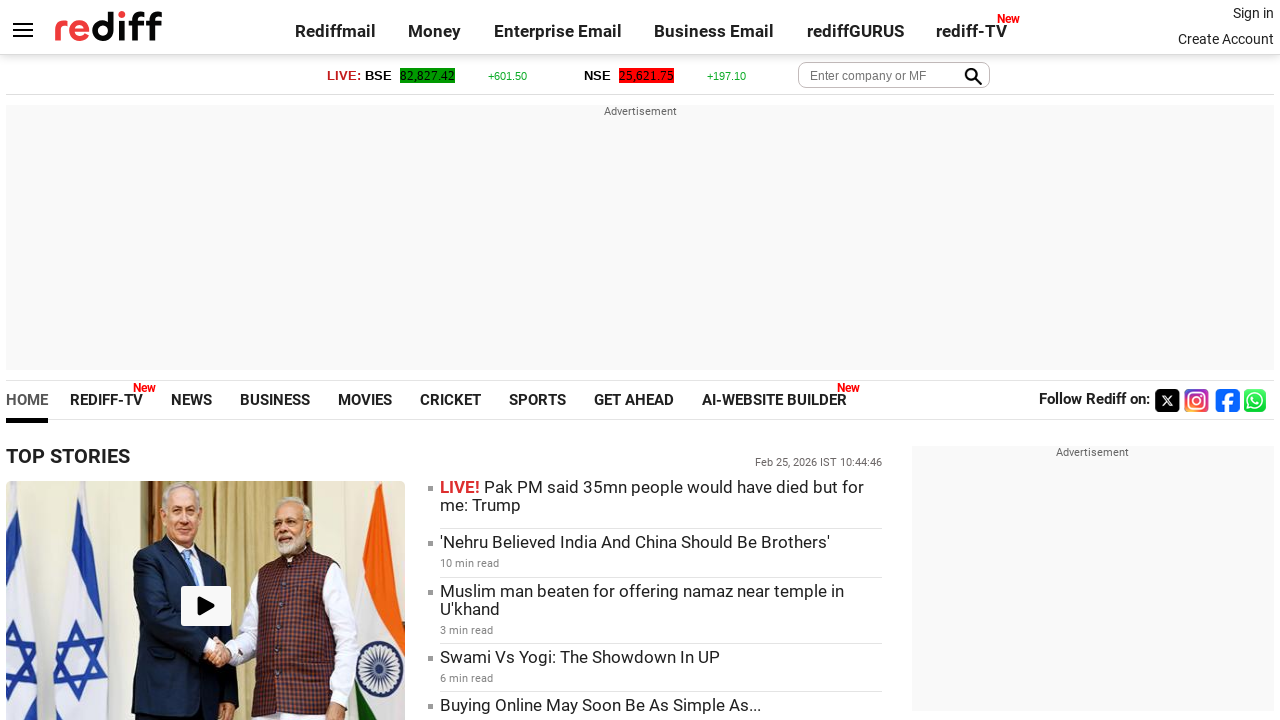

Retrieved text content of link: 'I was earlier employed with a PSU bank and resigned after 10...'
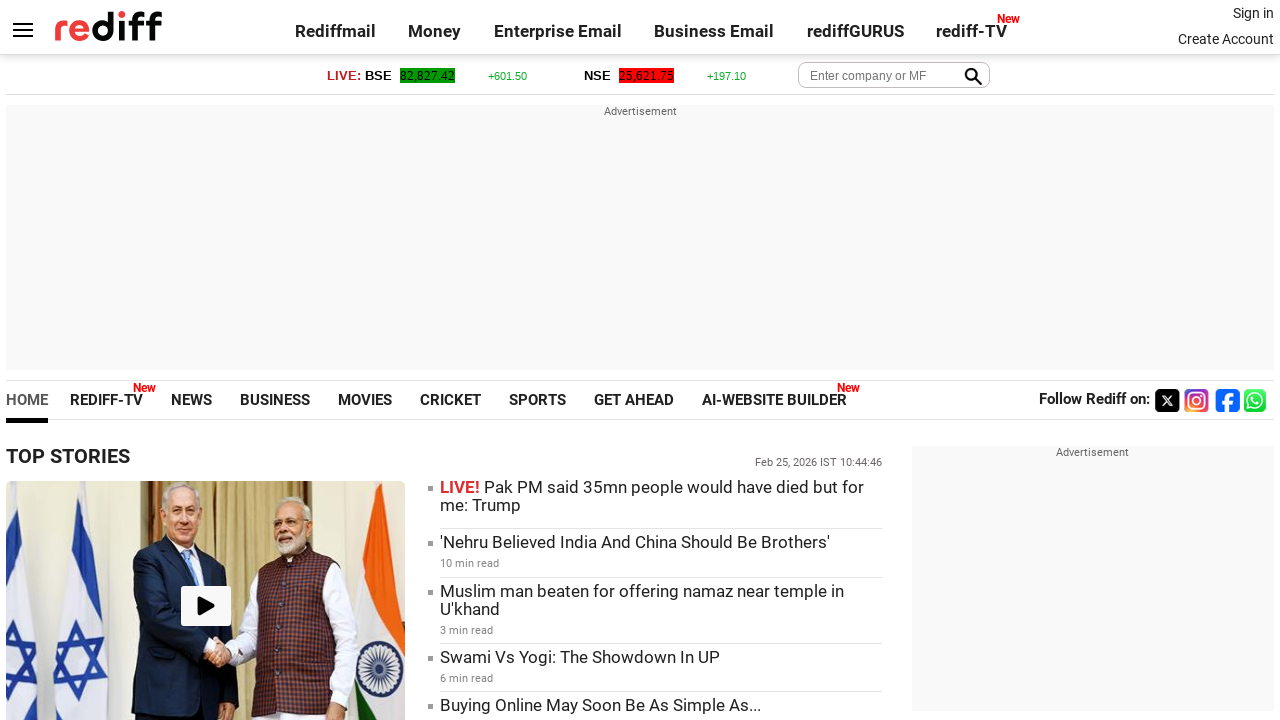

Checked visibility status of link - Visible: True
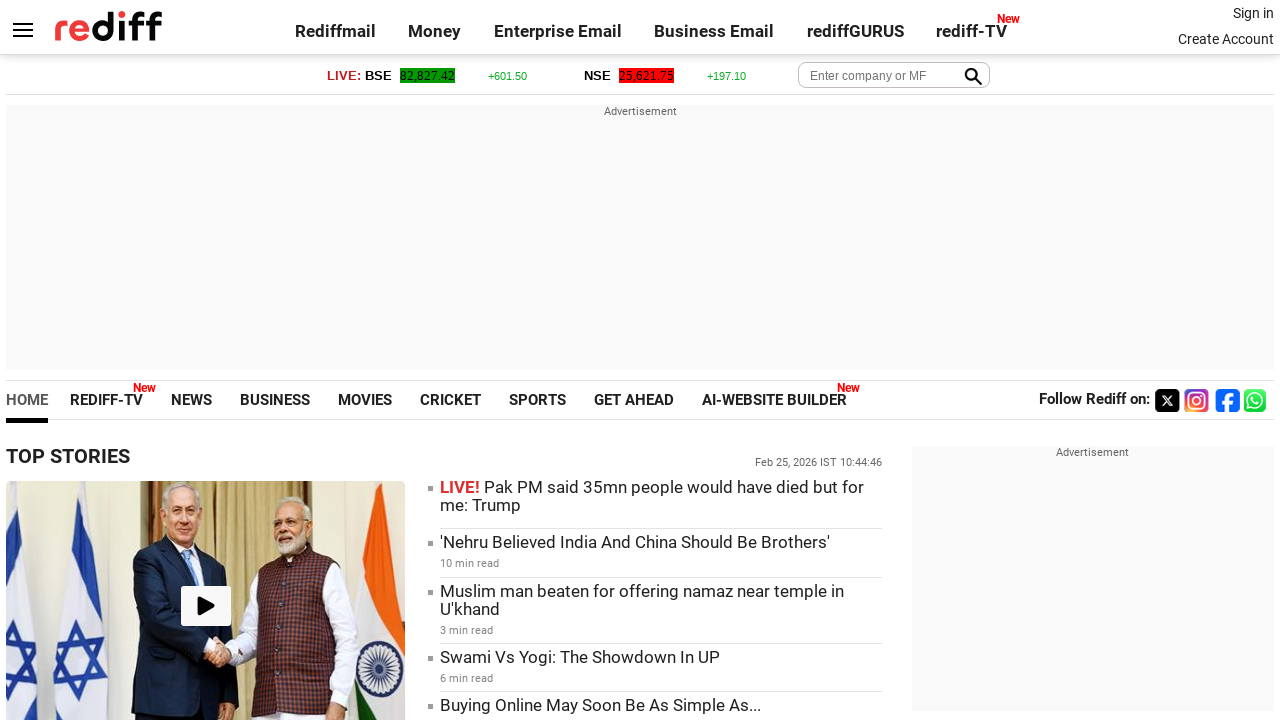

Retrieved text content of link: 'Sir, I used to teach a girl. After a year, we both fell in...'
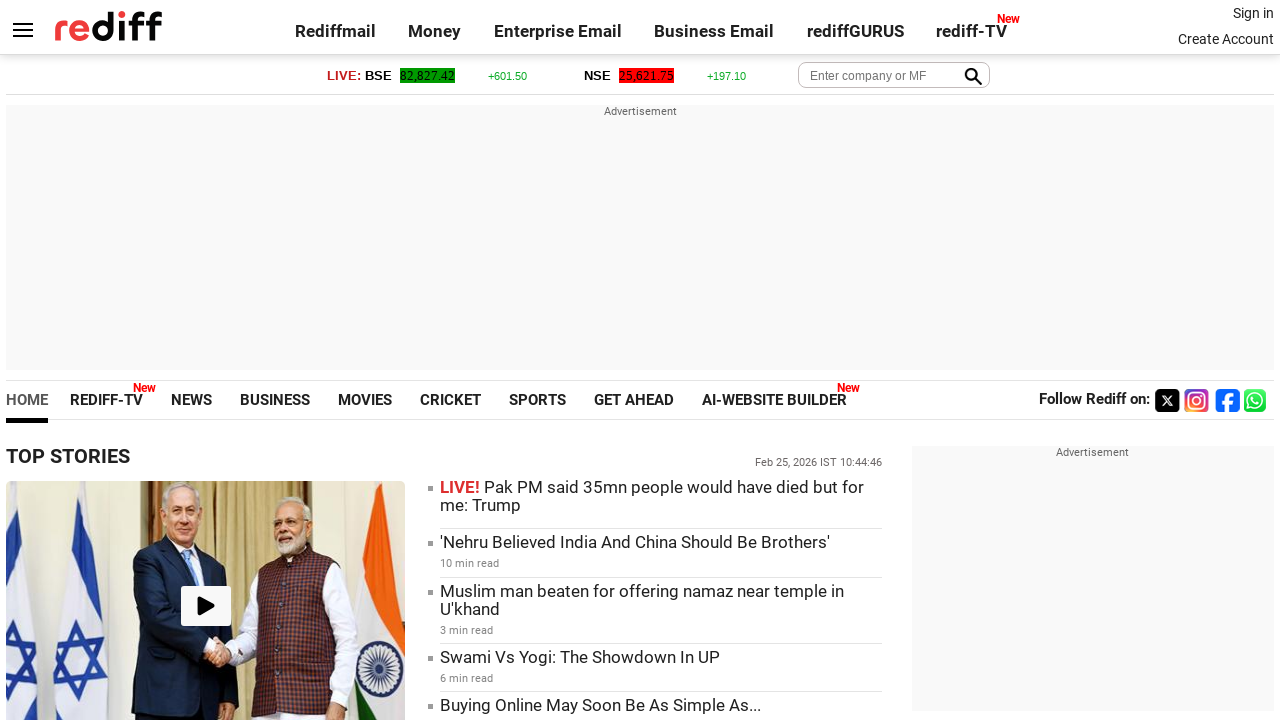

Checked visibility status of link - Visible: True
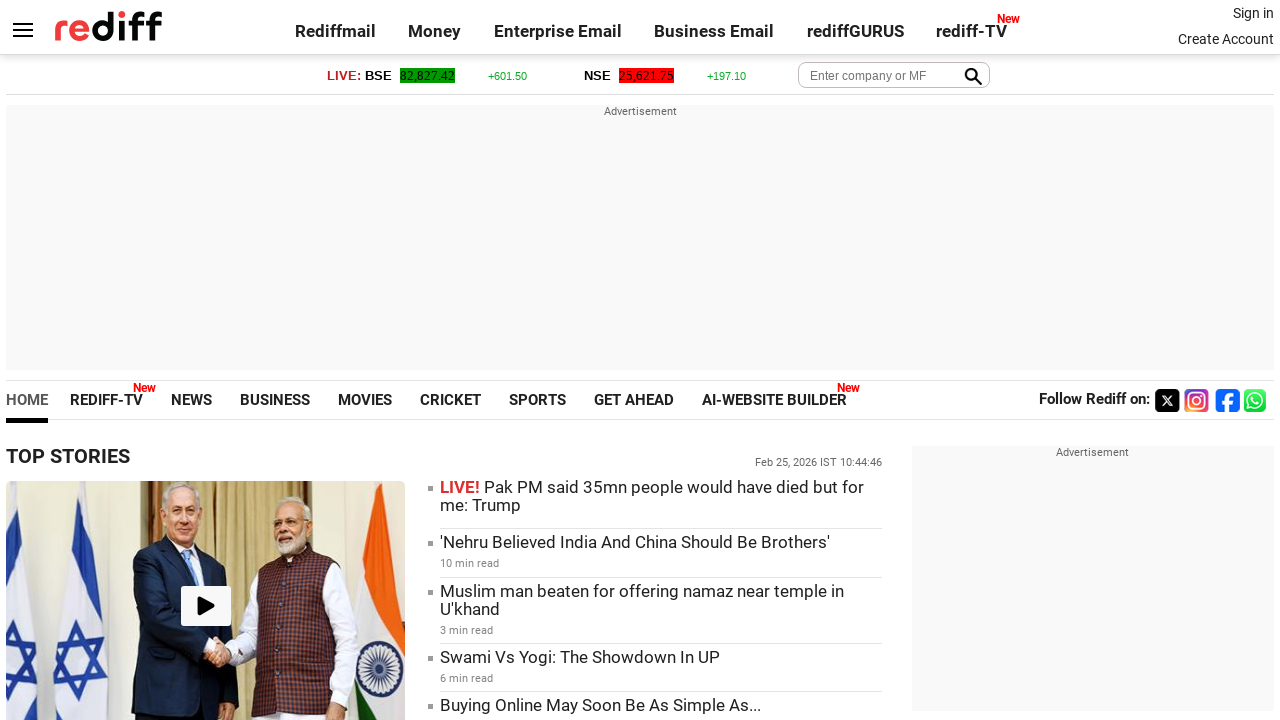

Retrieved text content of link: 'My family is pressurising me to get married to a girl I am not...'
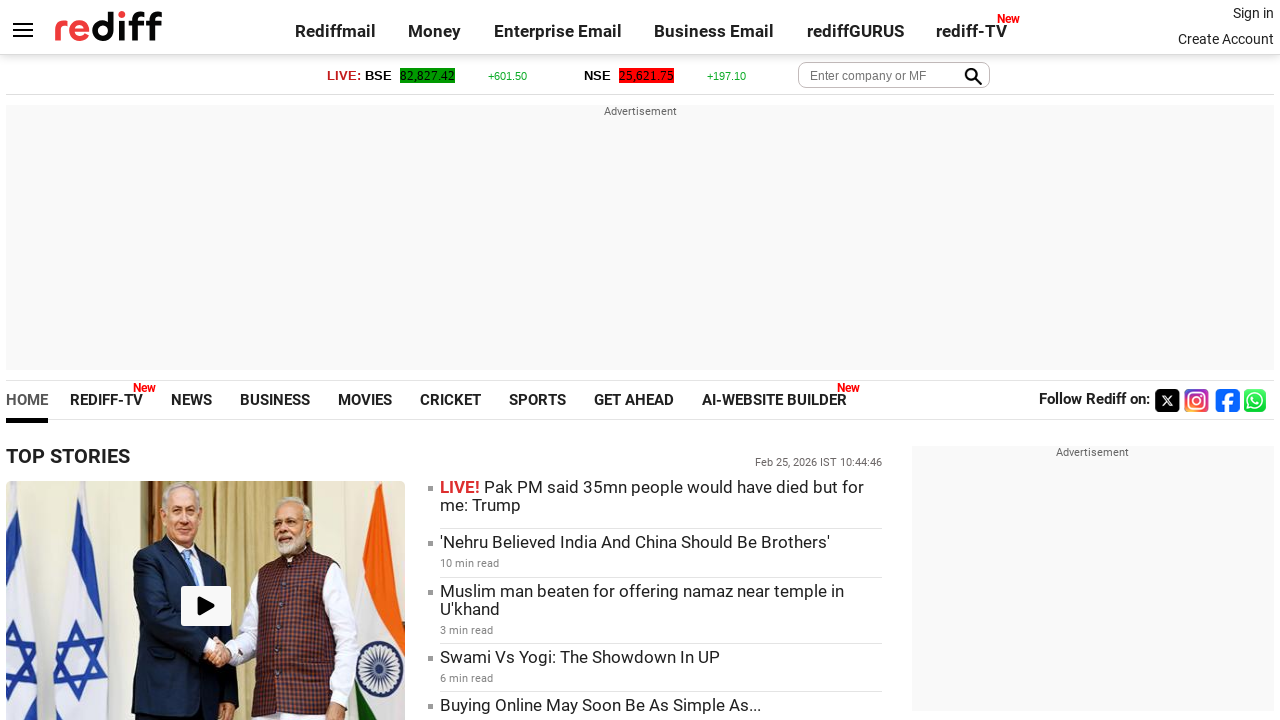

Checked visibility status of link - Visible: True
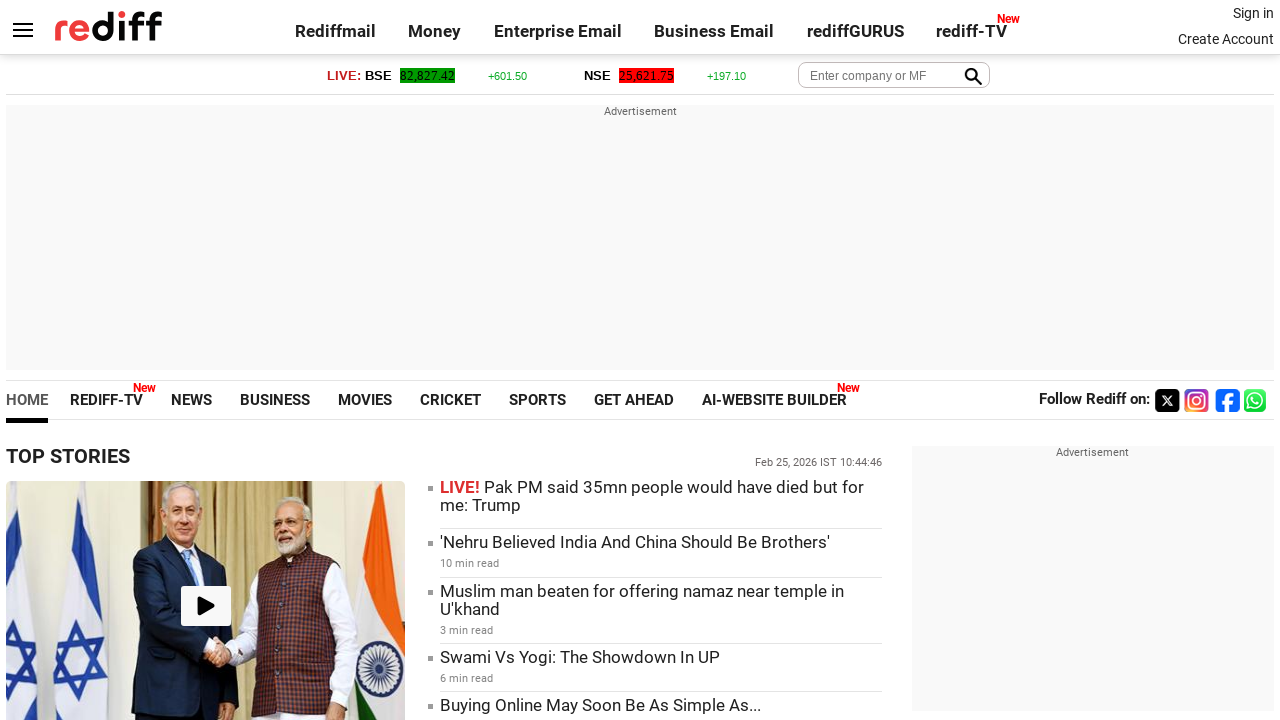

Retrieved text content of link: 'Should I sell my business. The reason is to get my 2 children...'
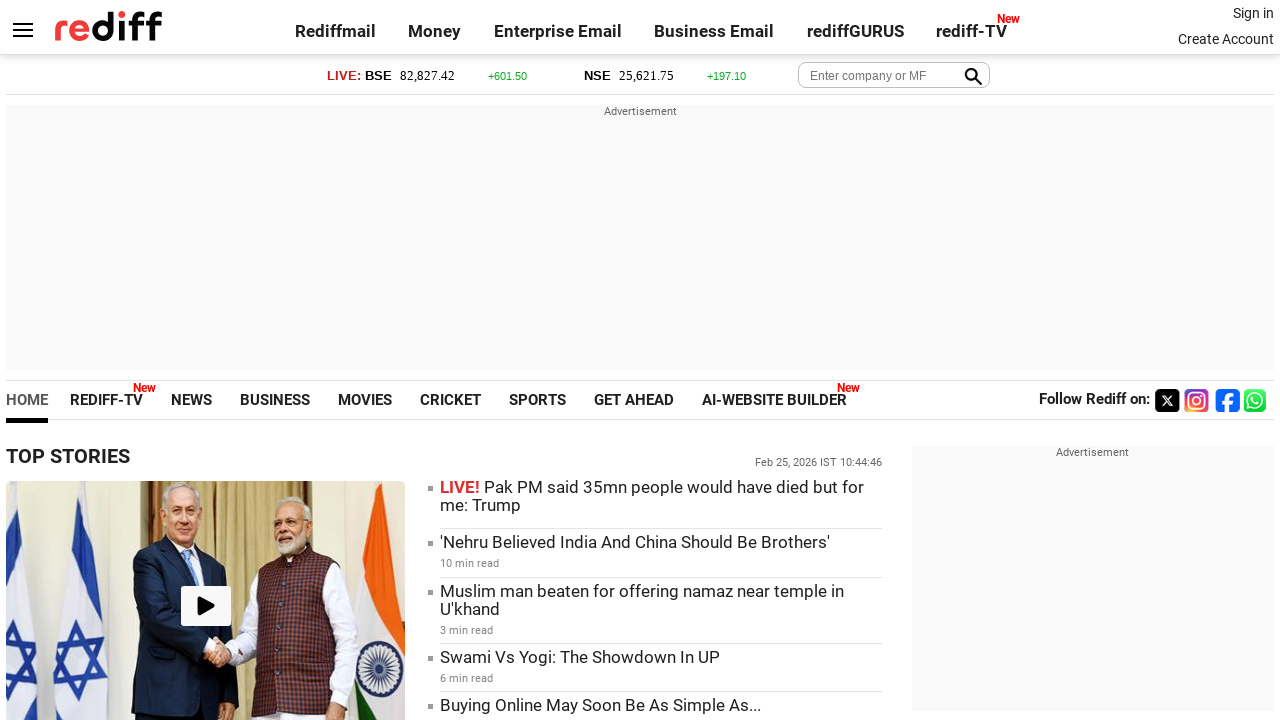

Checked visibility status of link - Visible: True
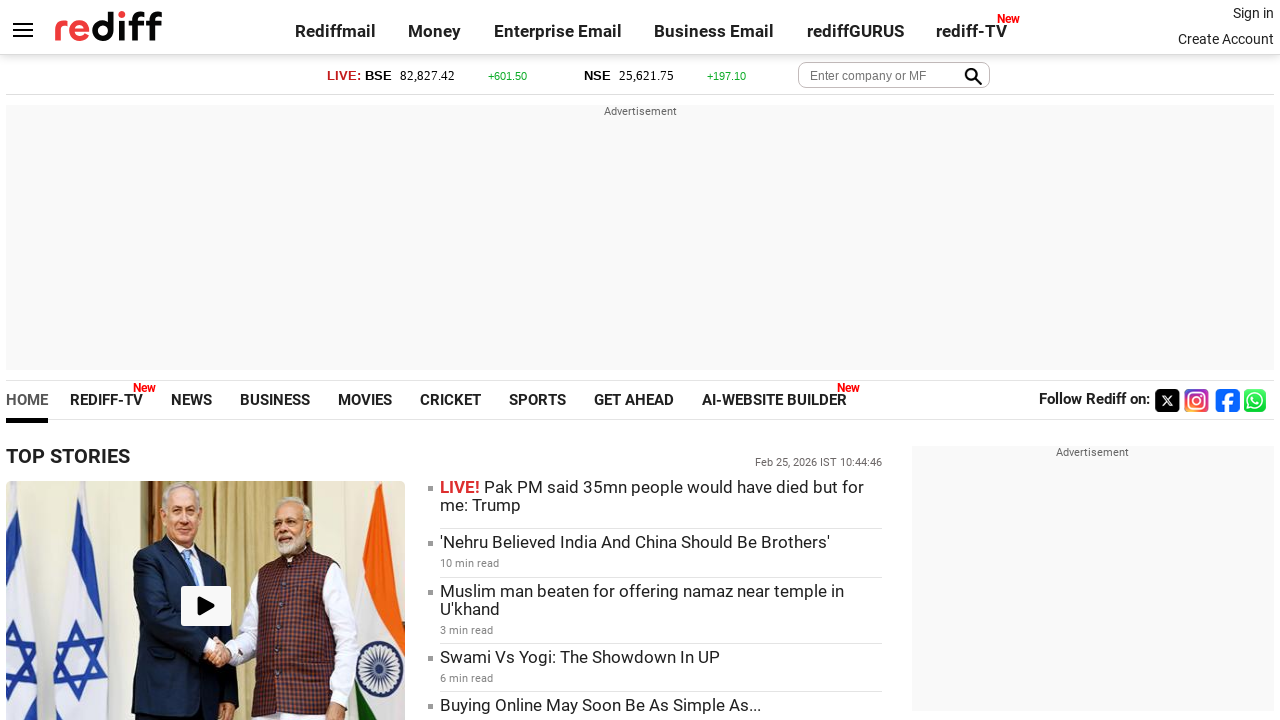

Retrieved text content of link: 'Hi, My Marriage Ends in 1 month after marriage  and mutual...'
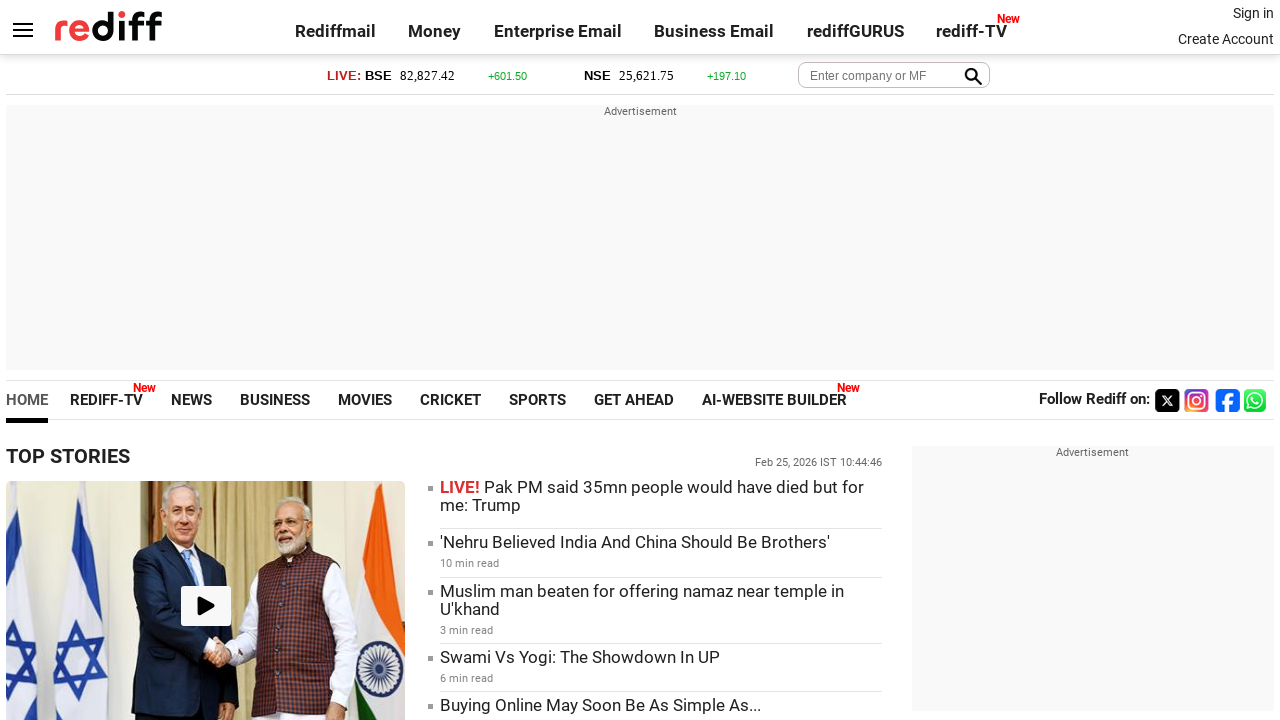

Checked visibility status of link - Visible: True
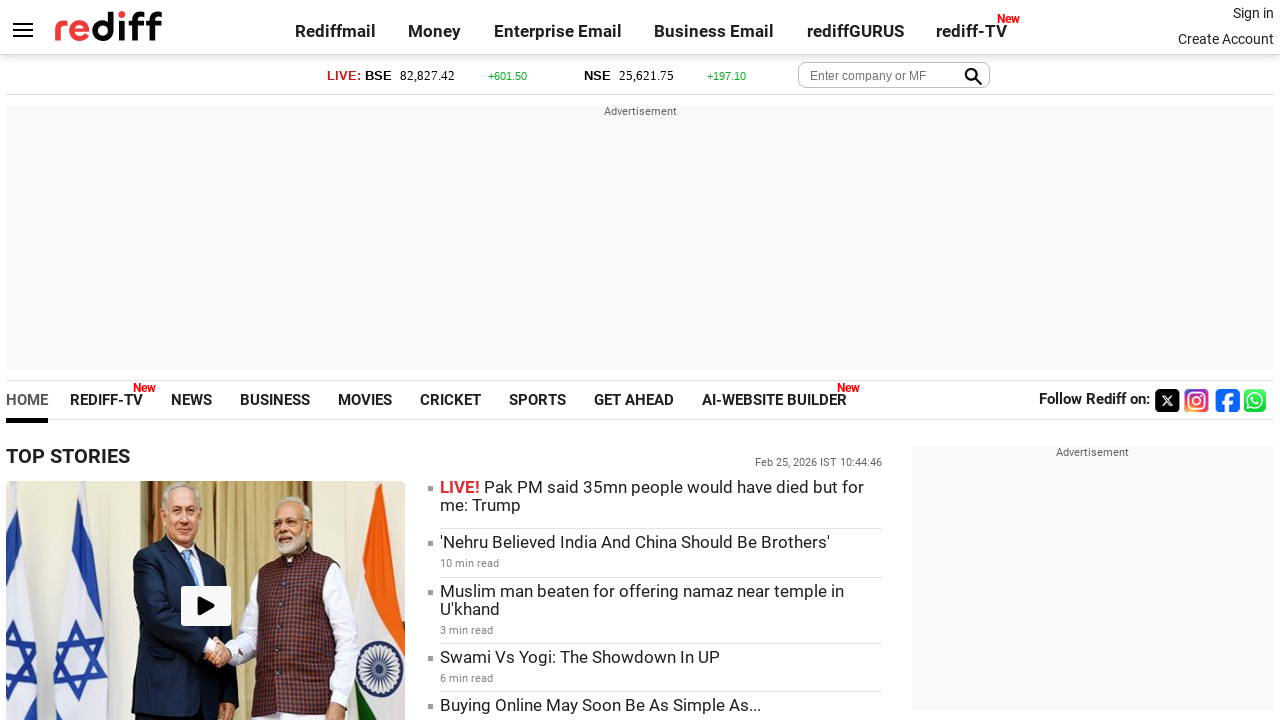

Retrieved text content of link: 'Sir mene class 12th 2025 me bihar board se passout kiya hai or...'
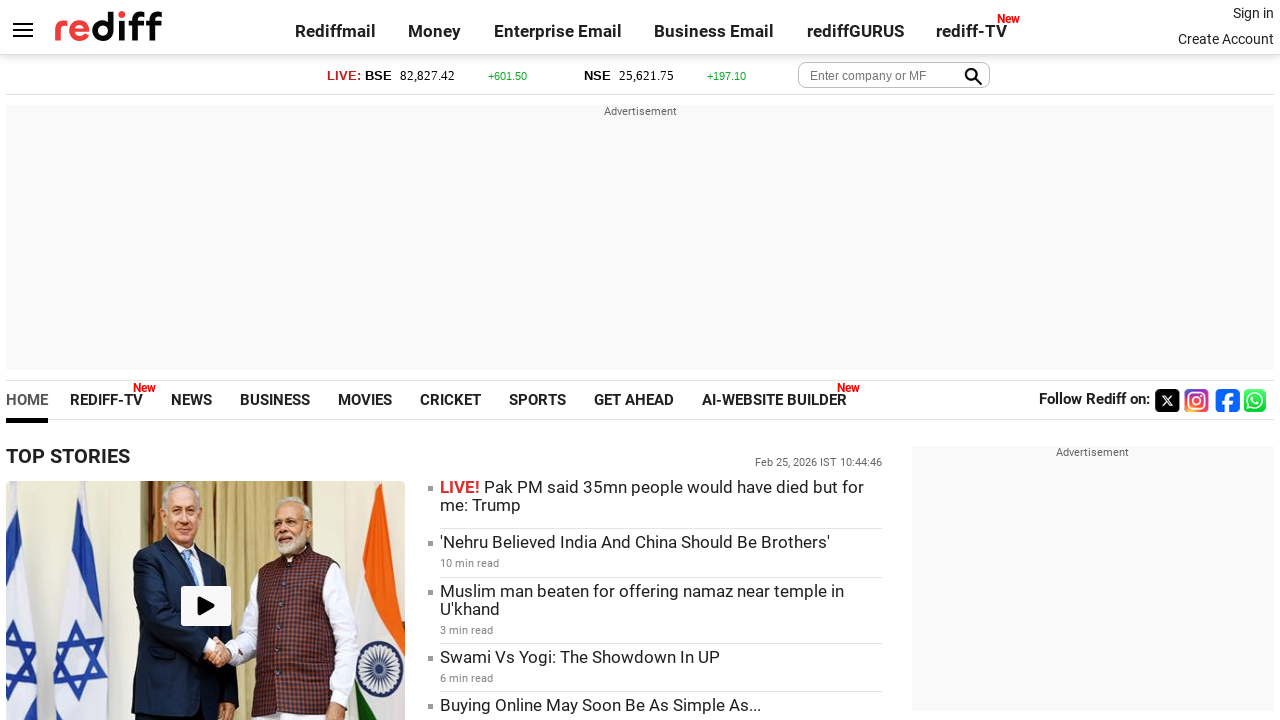

Checked visibility status of link - Visible: True
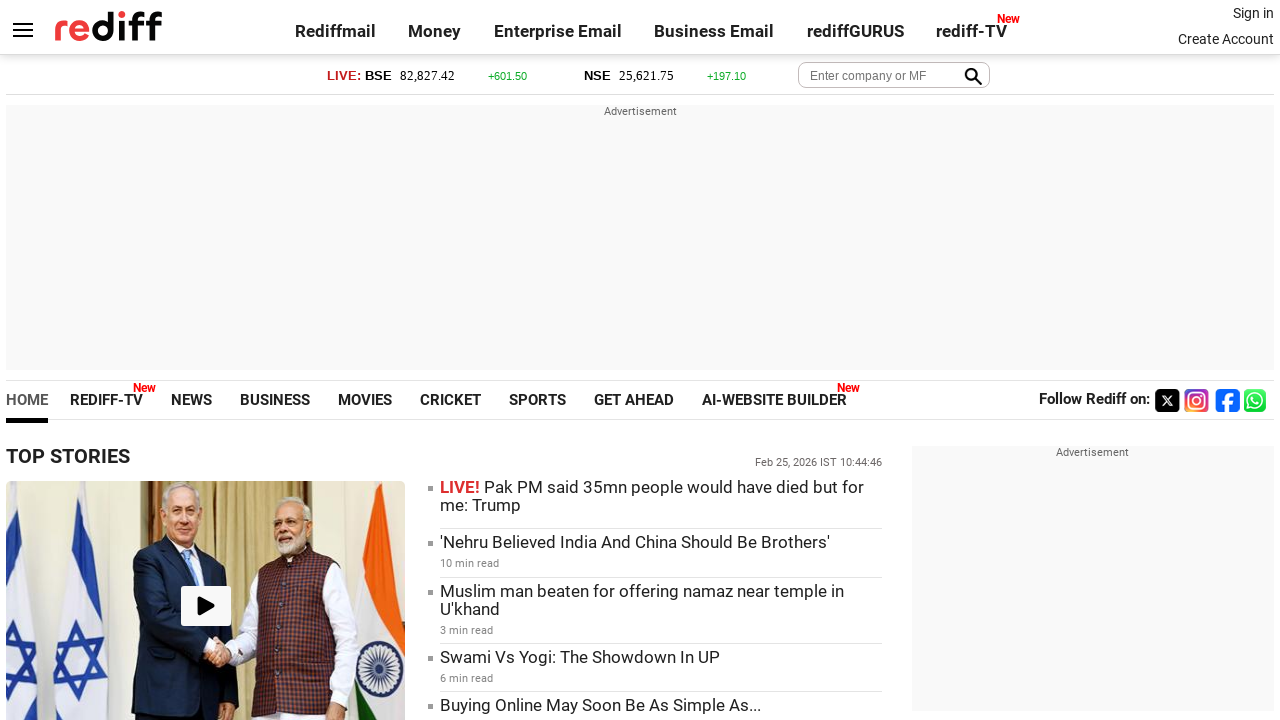

Retrieved text content of link: 'Hello Komal, I am a 45-year-old working professional who eats...'
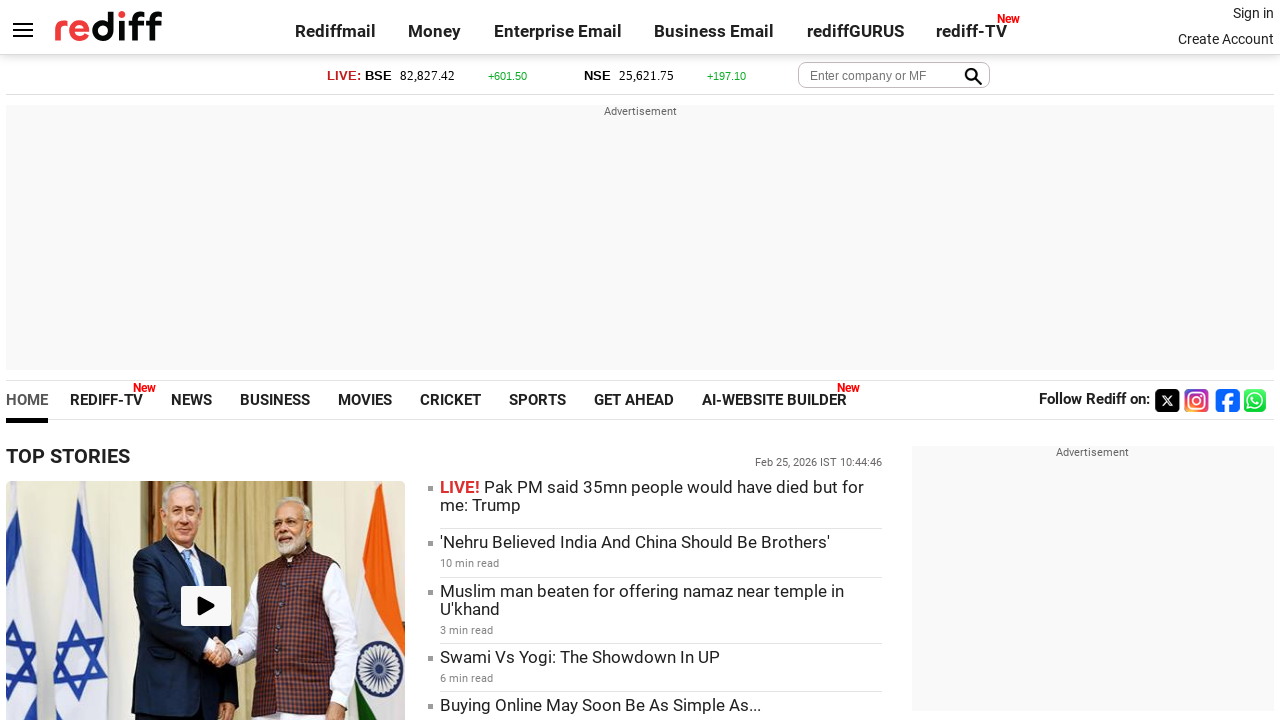

Checked visibility status of link - Visible: True
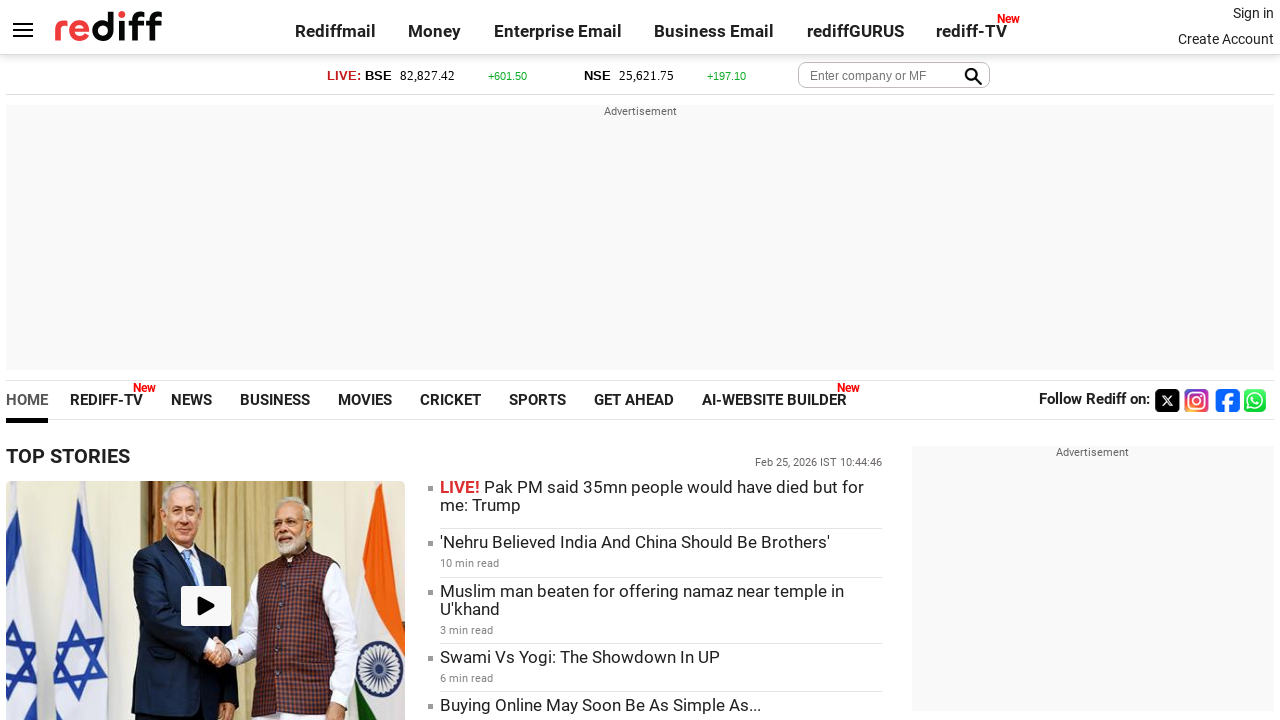

Retrieved text content of link: 'See More >'
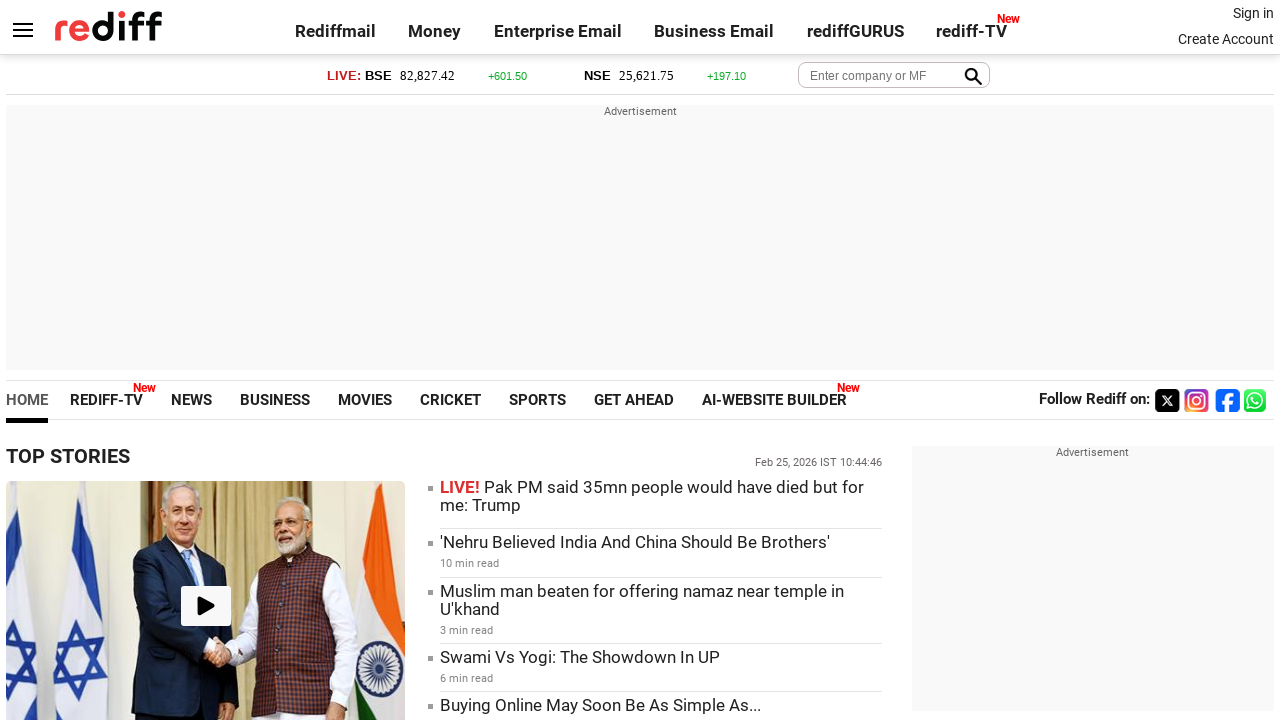

Checked visibility status of link - Visible: True
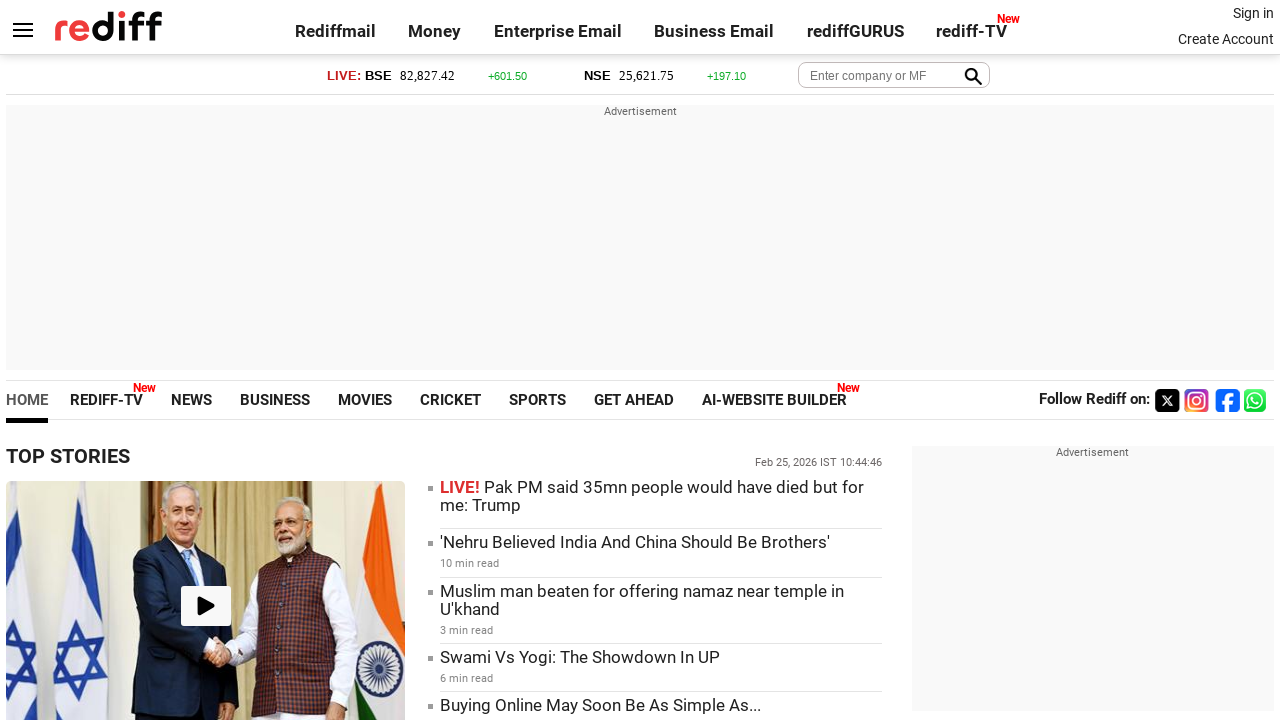

Retrieved text content of link: ' VIDEOS'
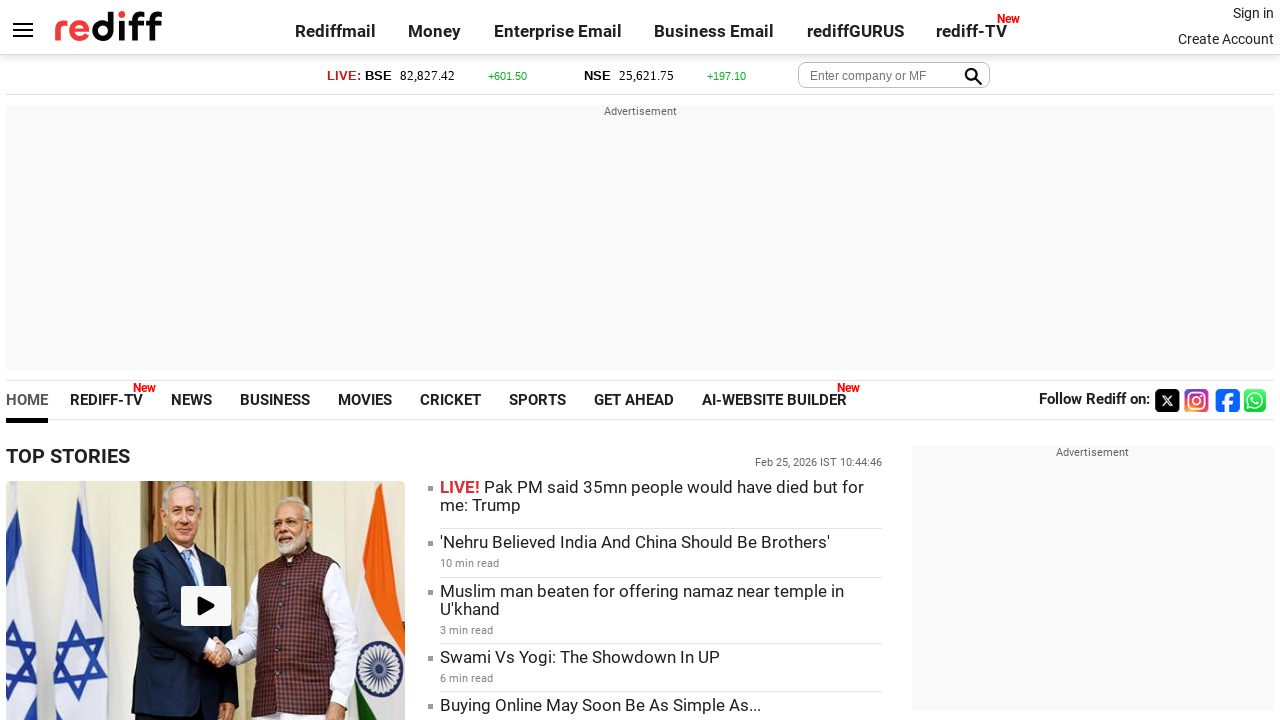

Checked visibility status of link - Visible: True
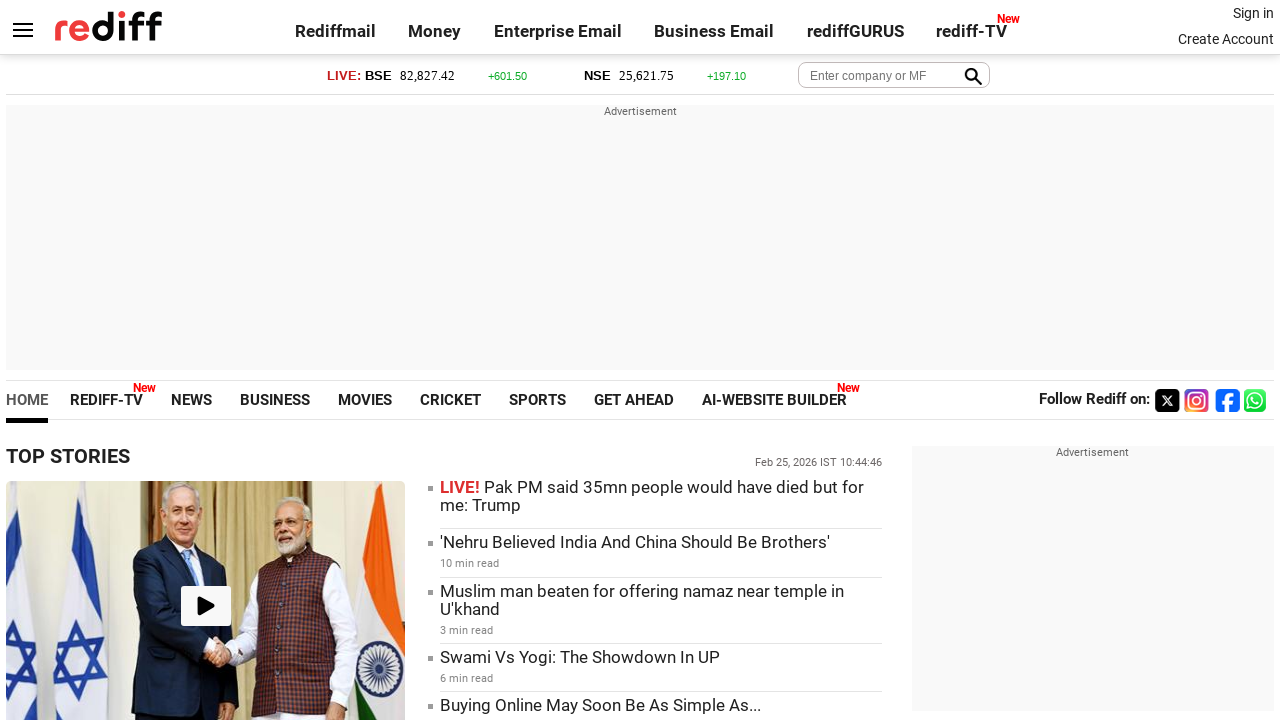

Retrieved text content of link: ''
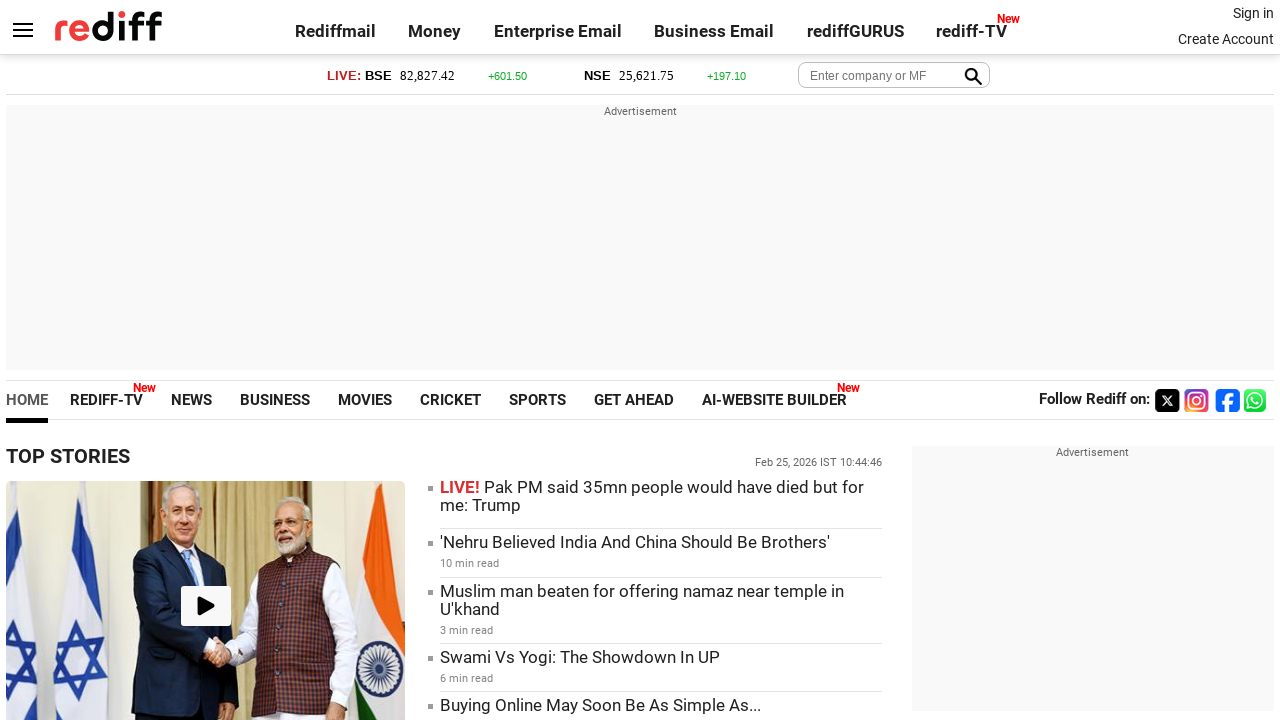

Checked visibility status of link - Visible: False
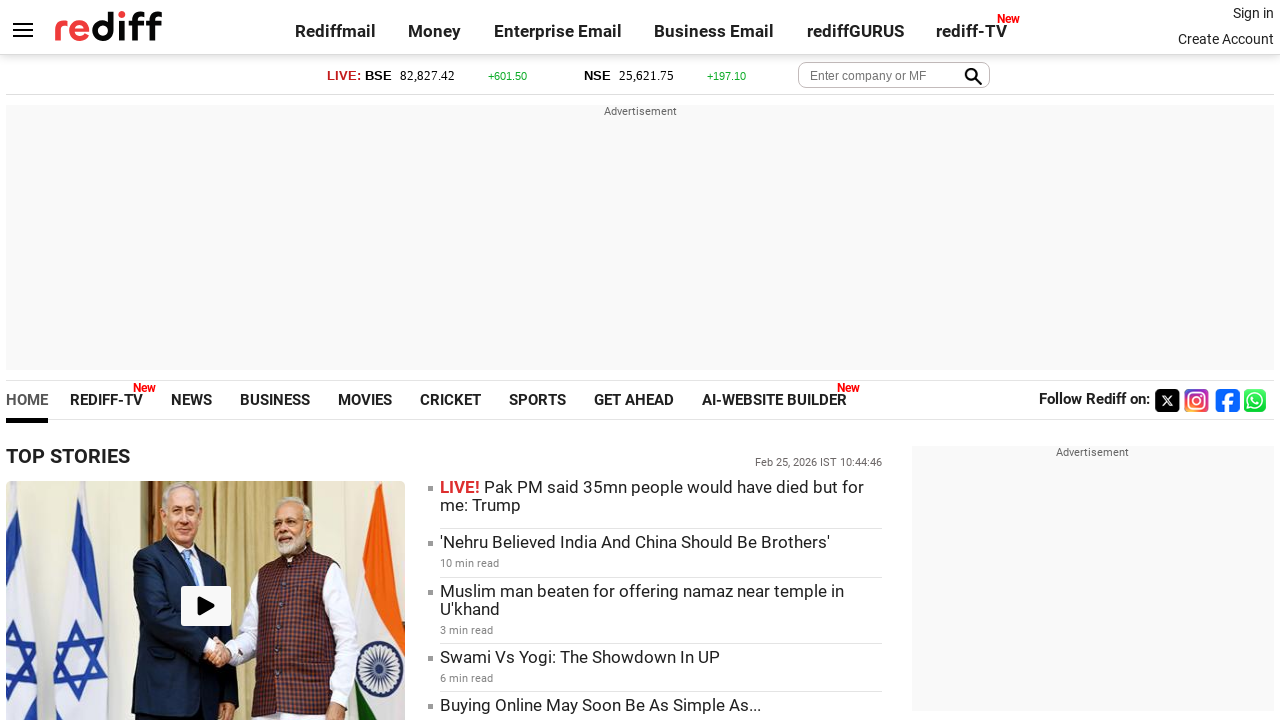

Retrieved text content of link: 'PM Modi departs for historic Israel's Visit'
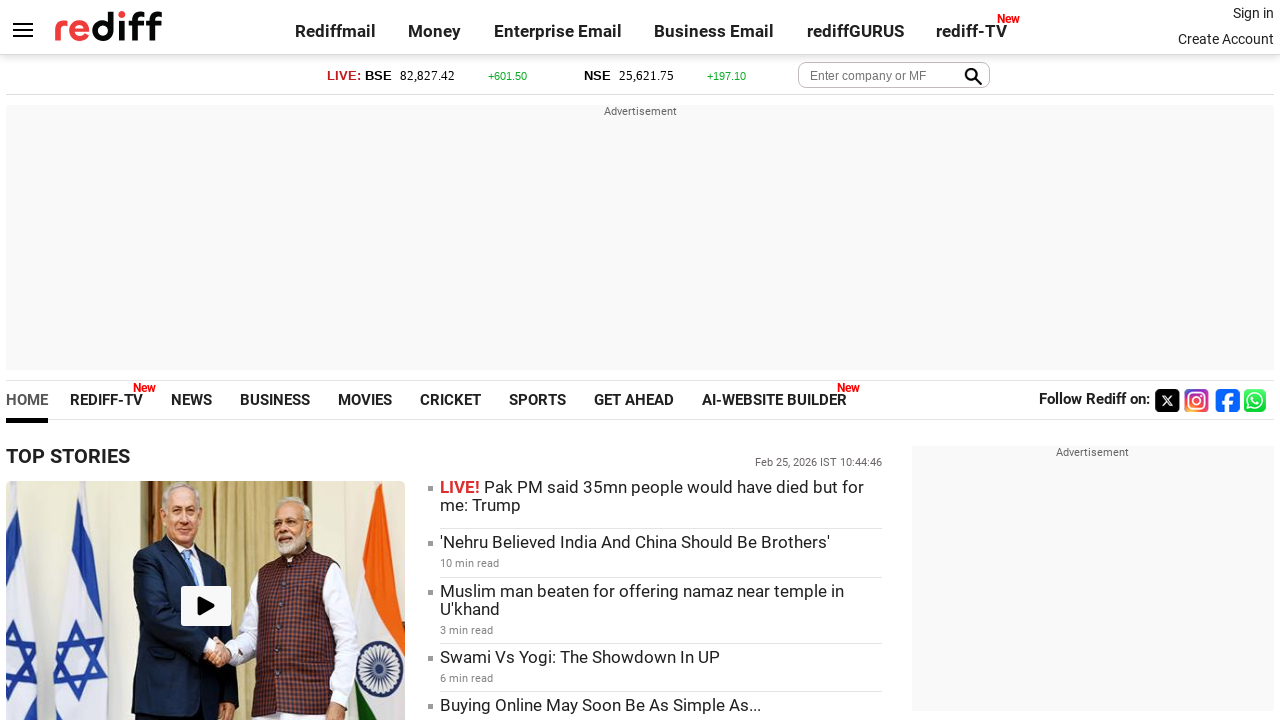

Checked visibility status of link - Visible: True
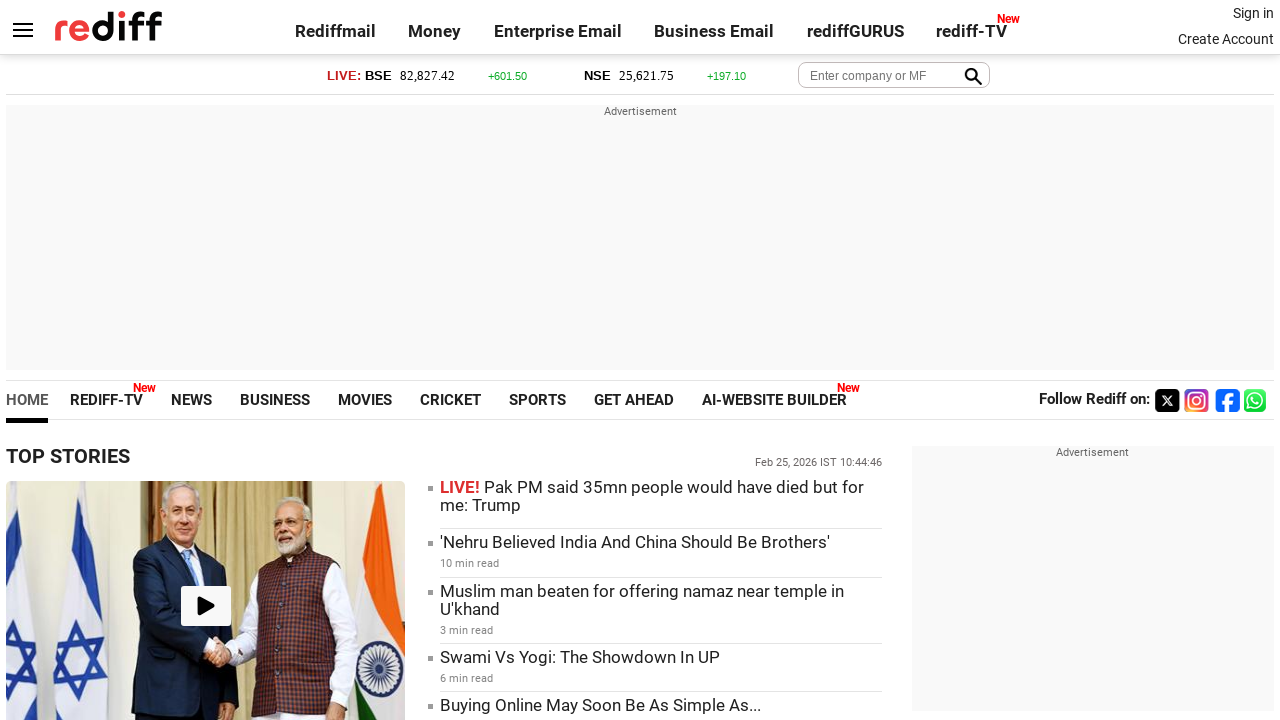

Retrieved text content of link: ''
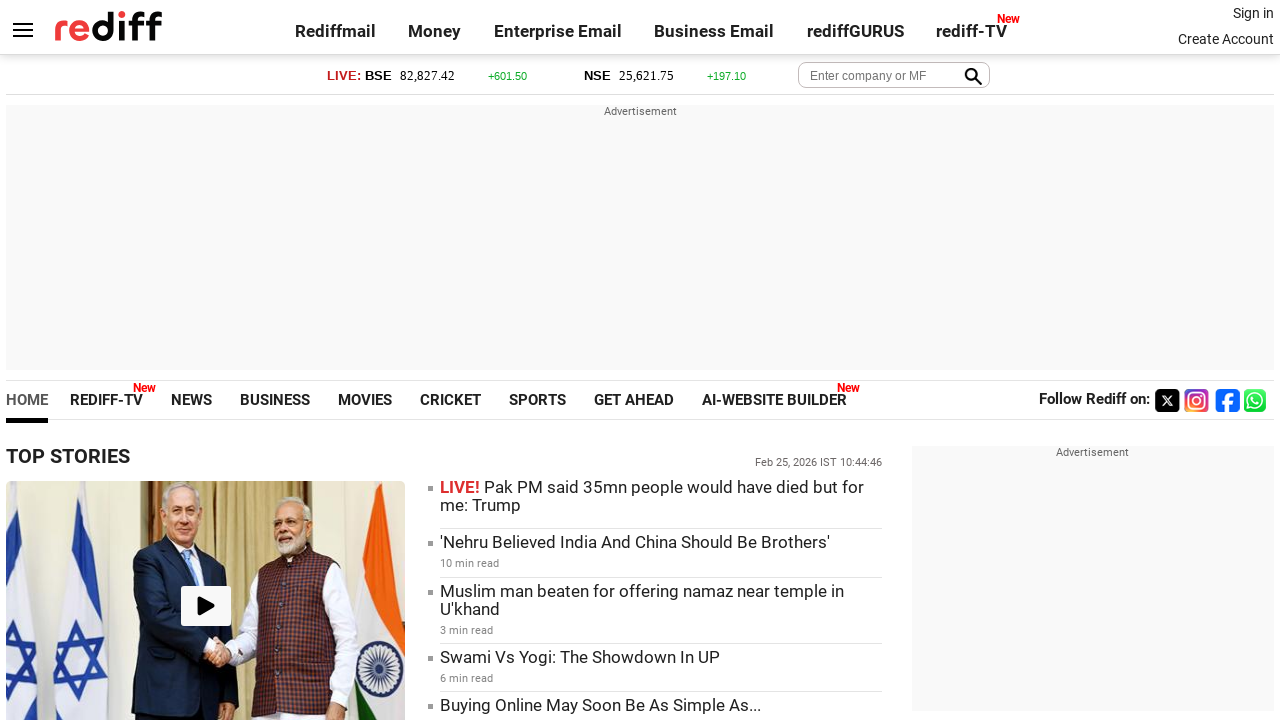

Checked visibility status of link - Visible: False
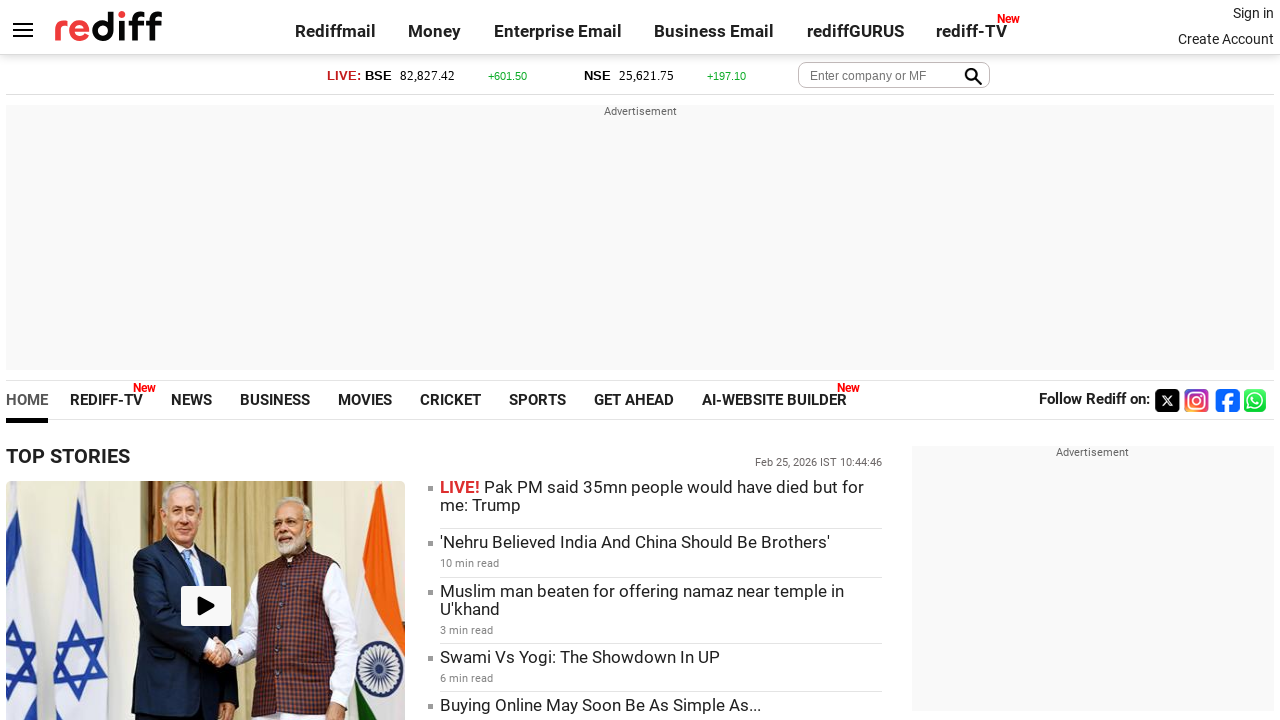

Retrieved text content of link: 'Urvashi Rautela cuts cake at Mumbai airport'
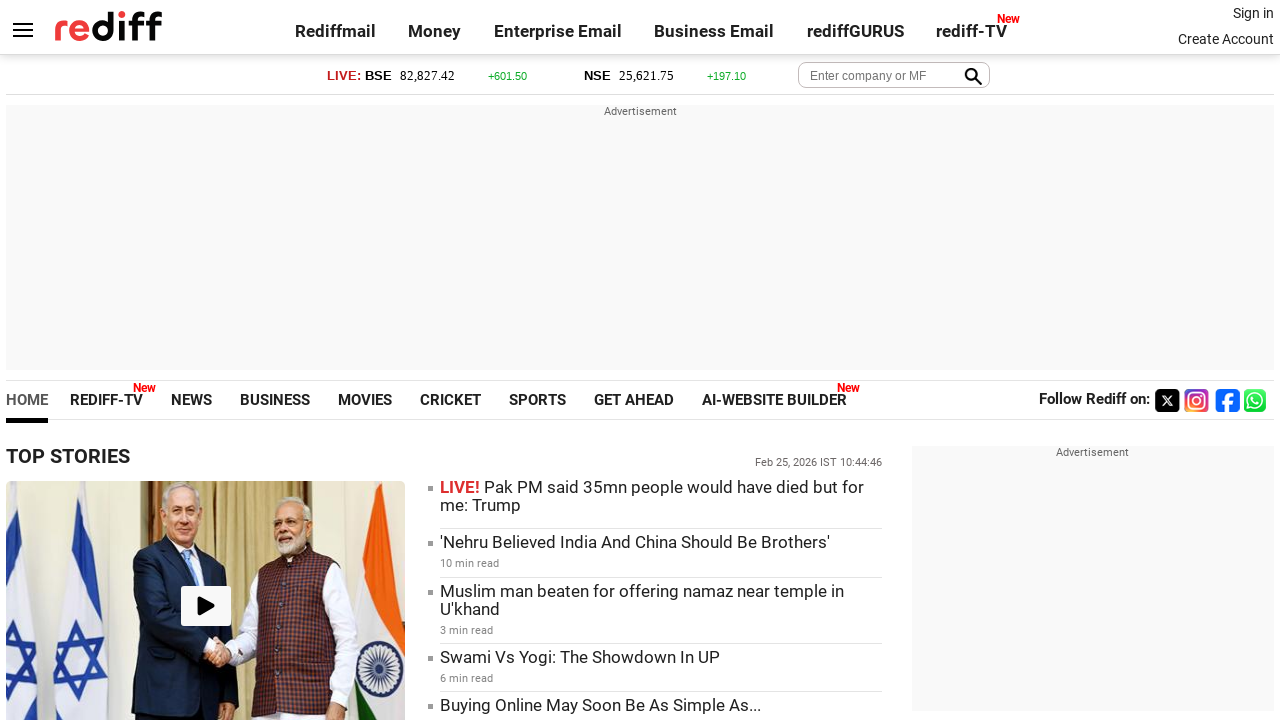

Checked visibility status of link - Visible: True
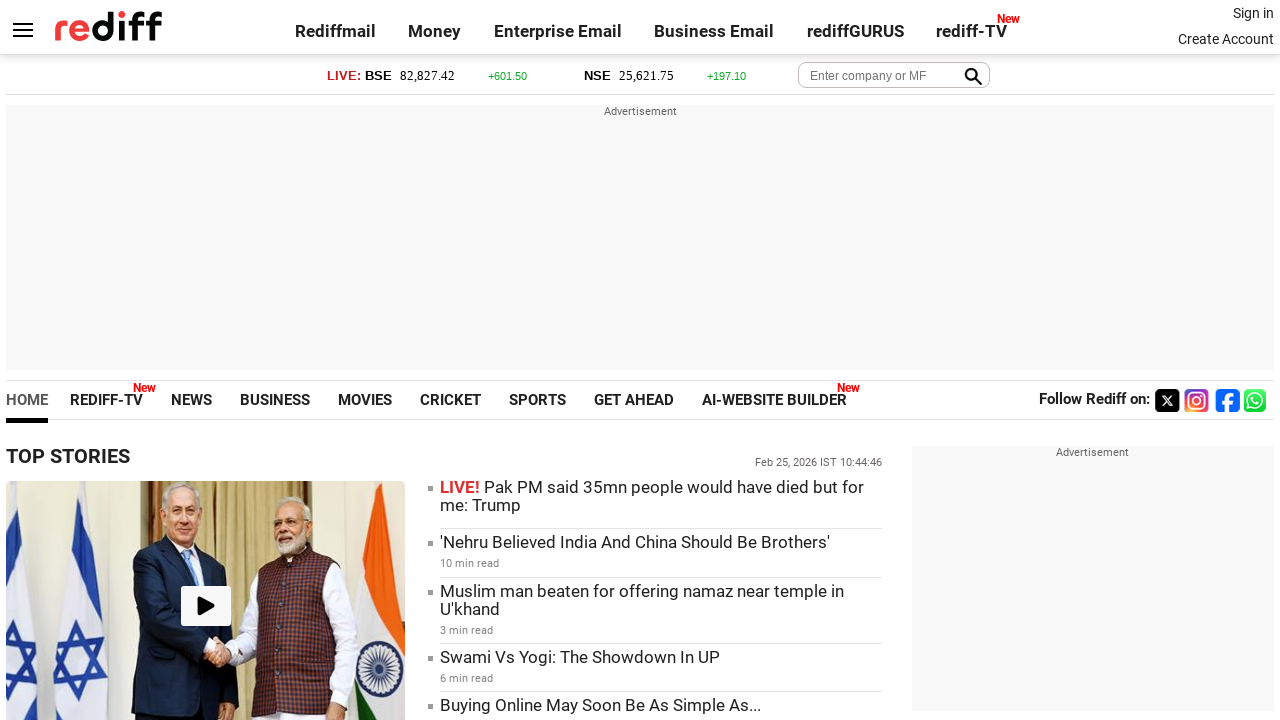

Retrieved text content of link: ''
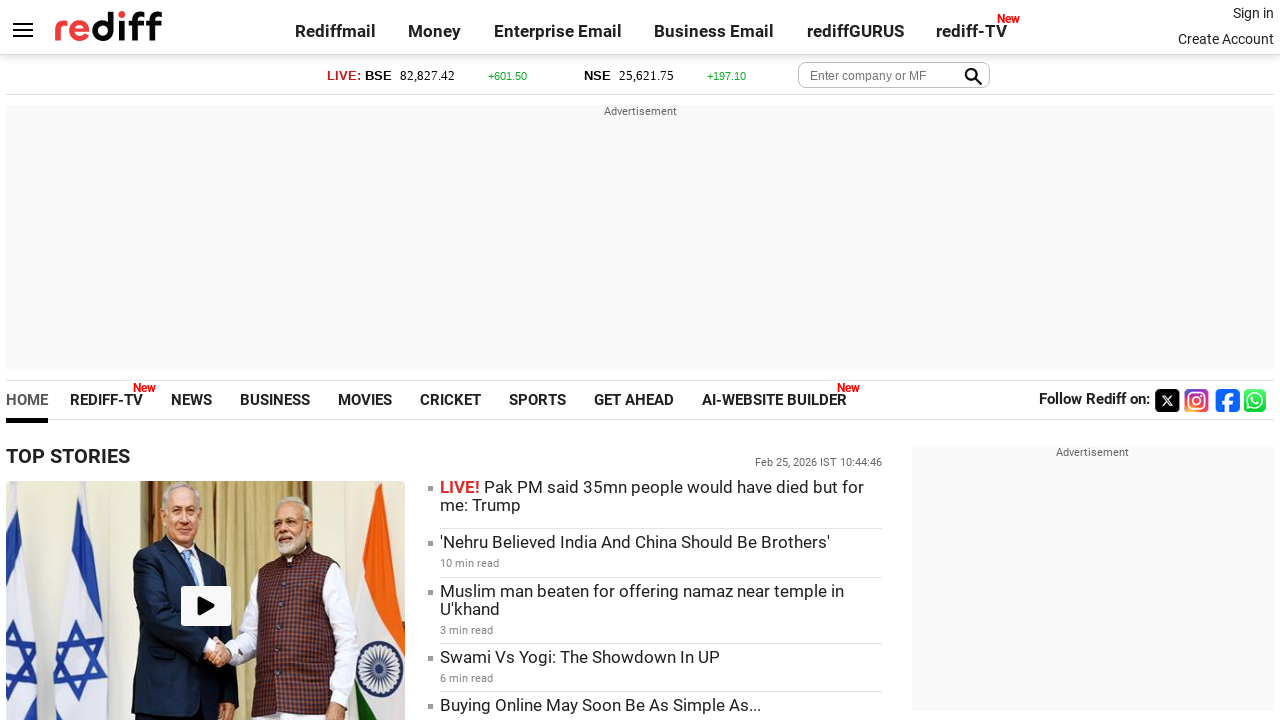

Checked visibility status of link - Visible: False
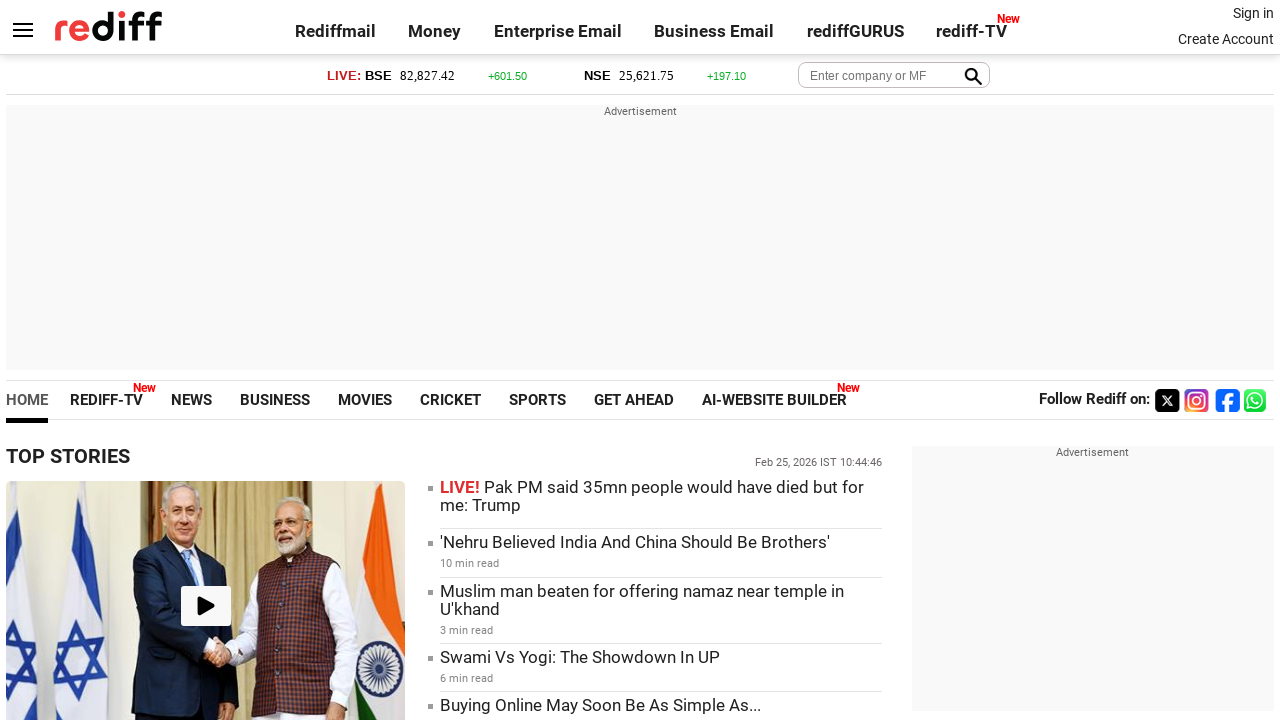

Retrieved text content of link: 'Indian Army's 'Agni Varsha' Lights Up Desert'
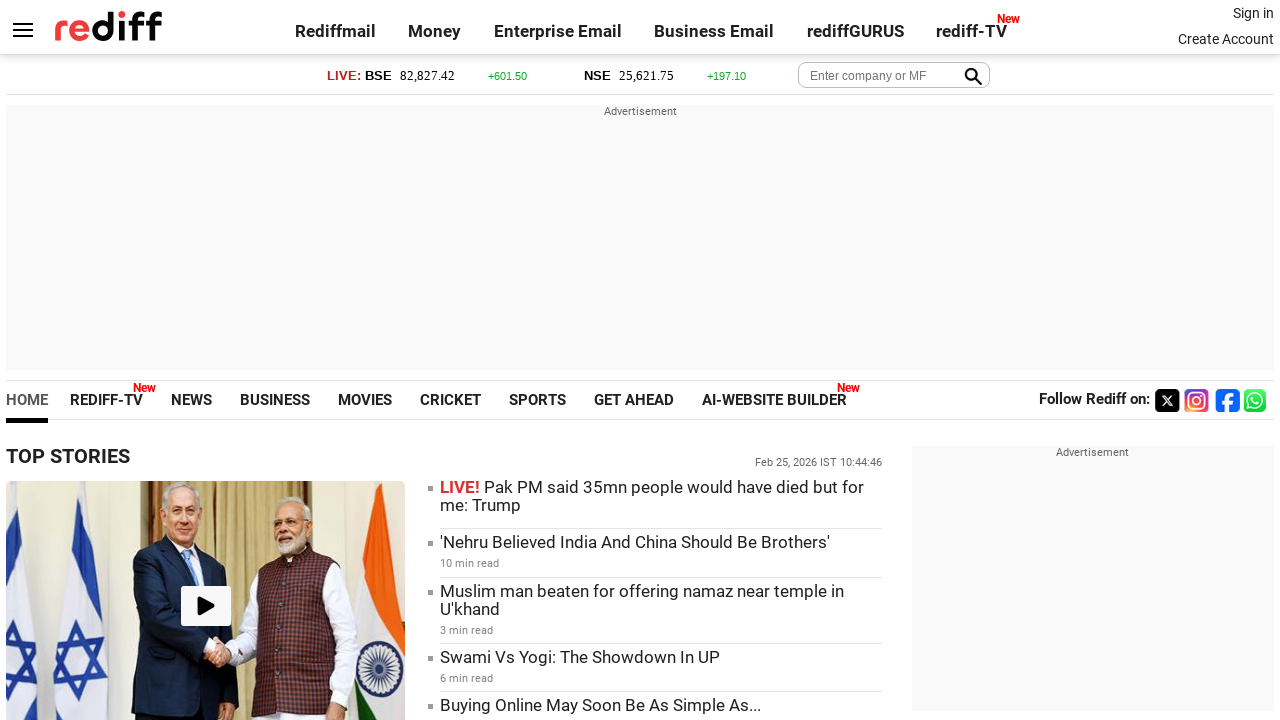

Checked visibility status of link - Visible: True
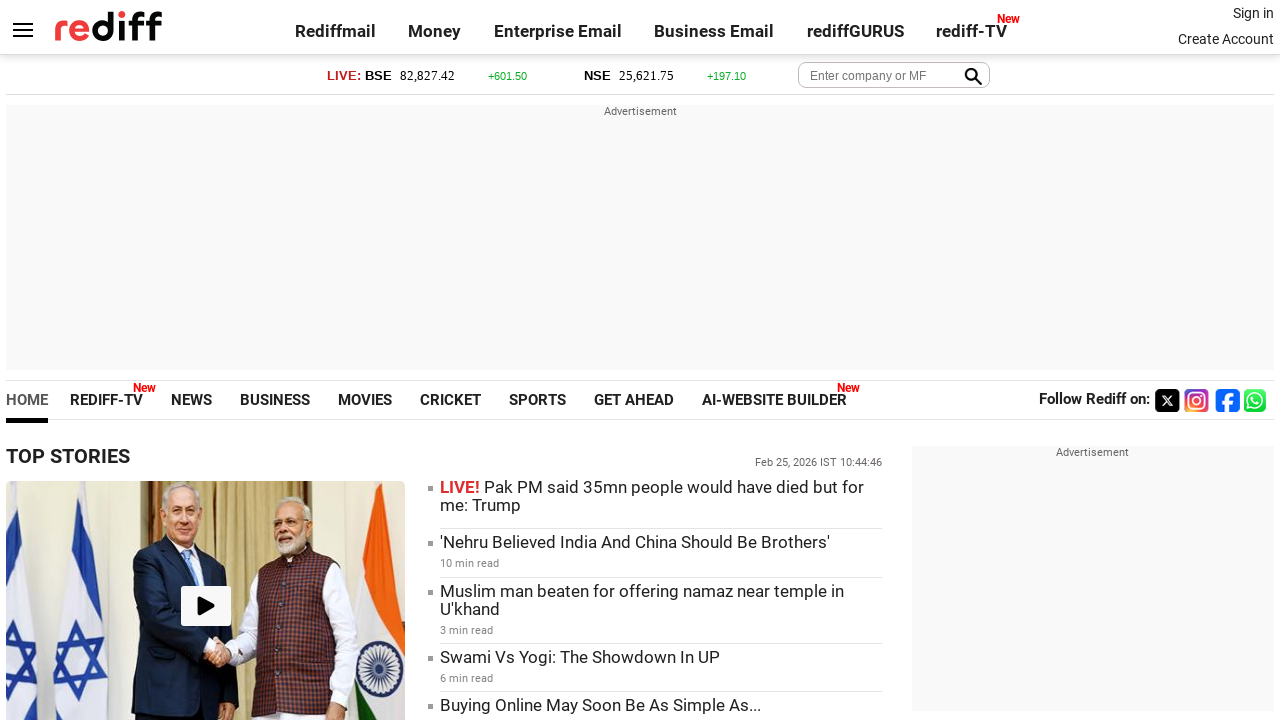

Retrieved text content of link: ''
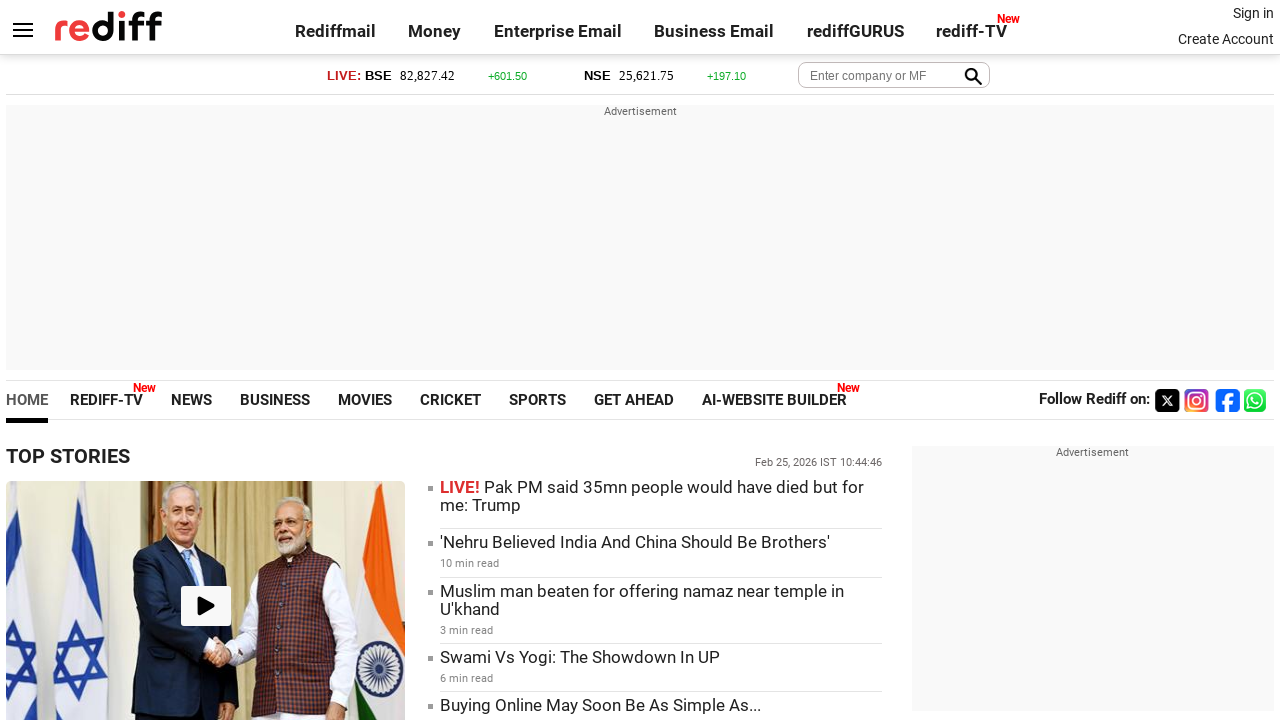

Checked visibility status of link - Visible: False
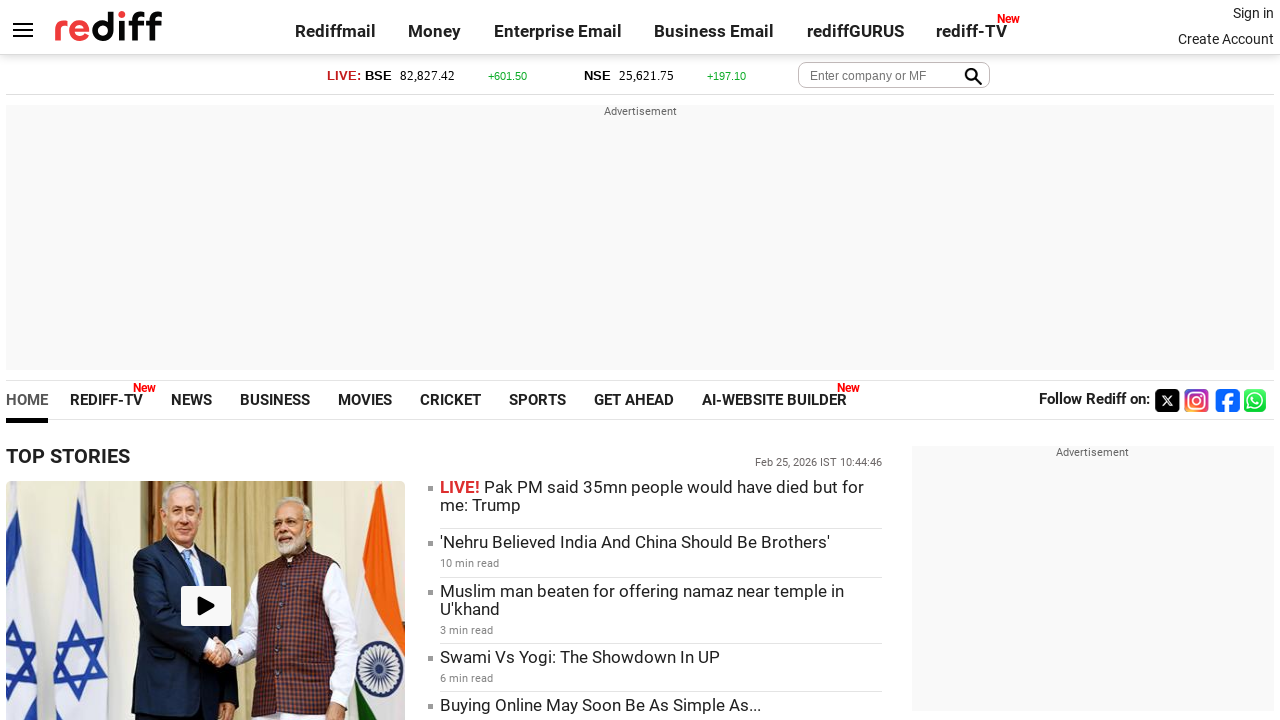

Retrieved text content of link: 'Israel's parliament illuminated in Indian tricolour ahead of PM Modi's visit'
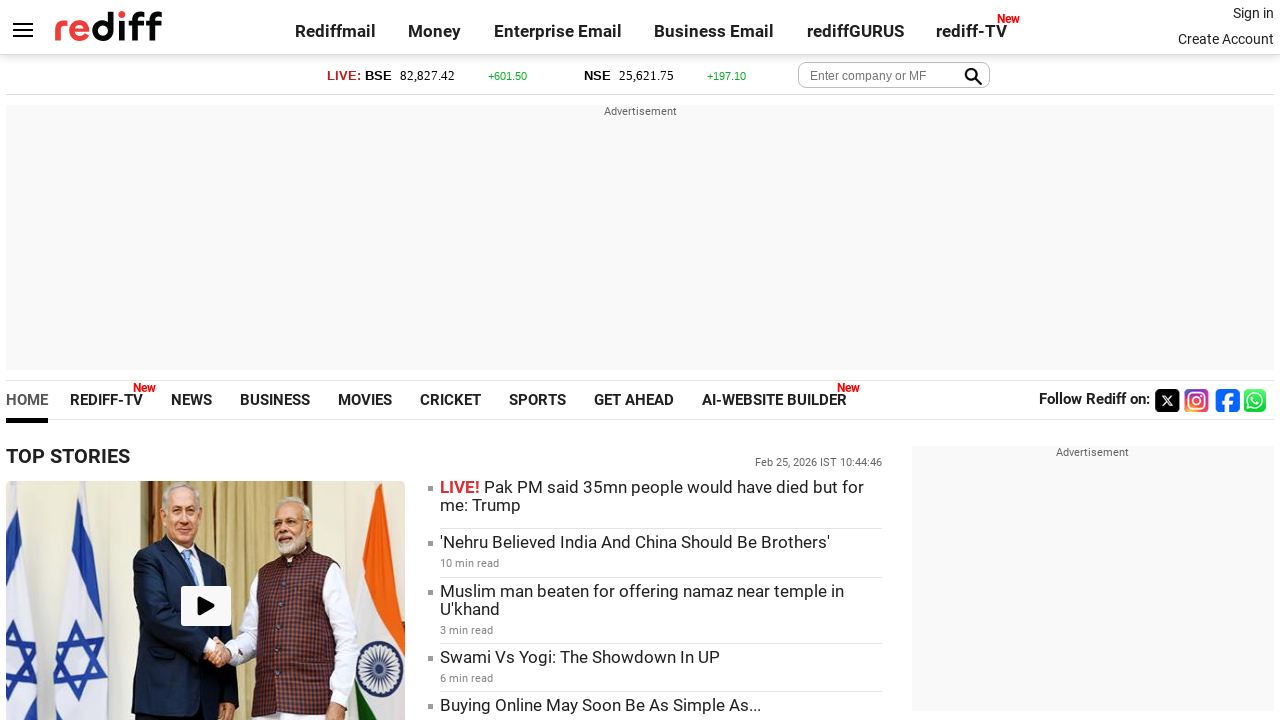

Checked visibility status of link - Visible: True
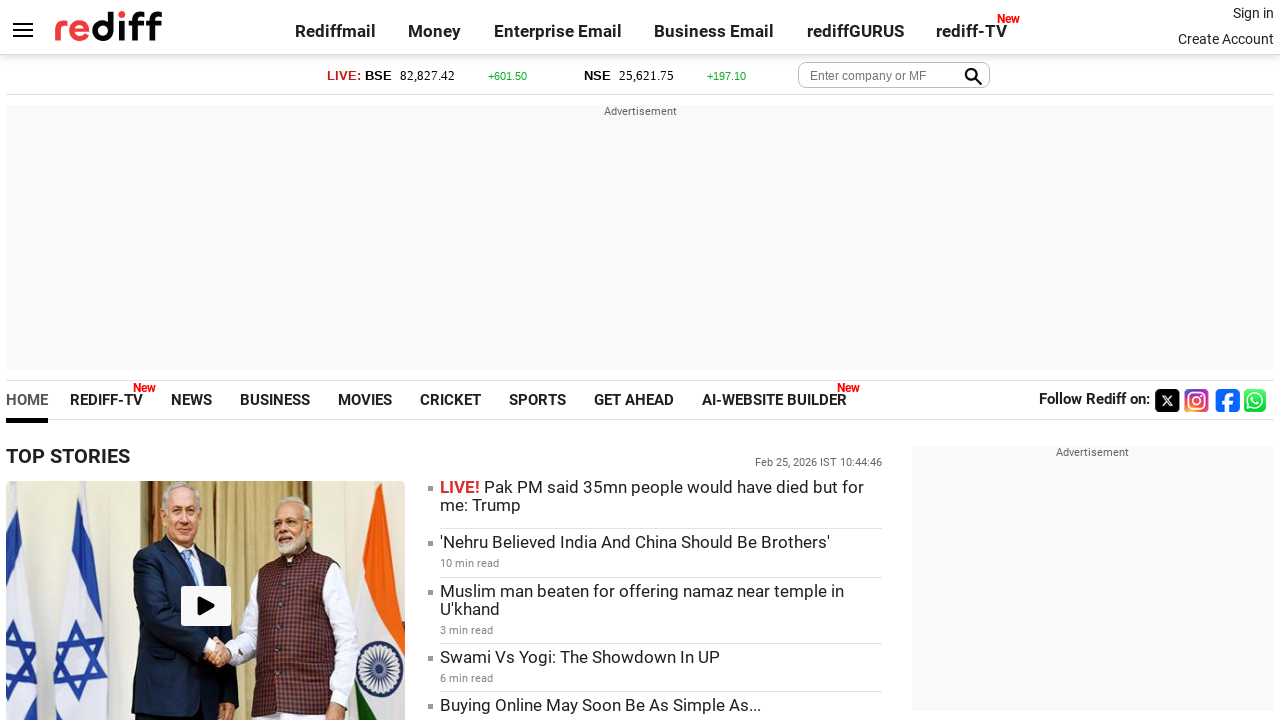

Retrieved text content of link: ''
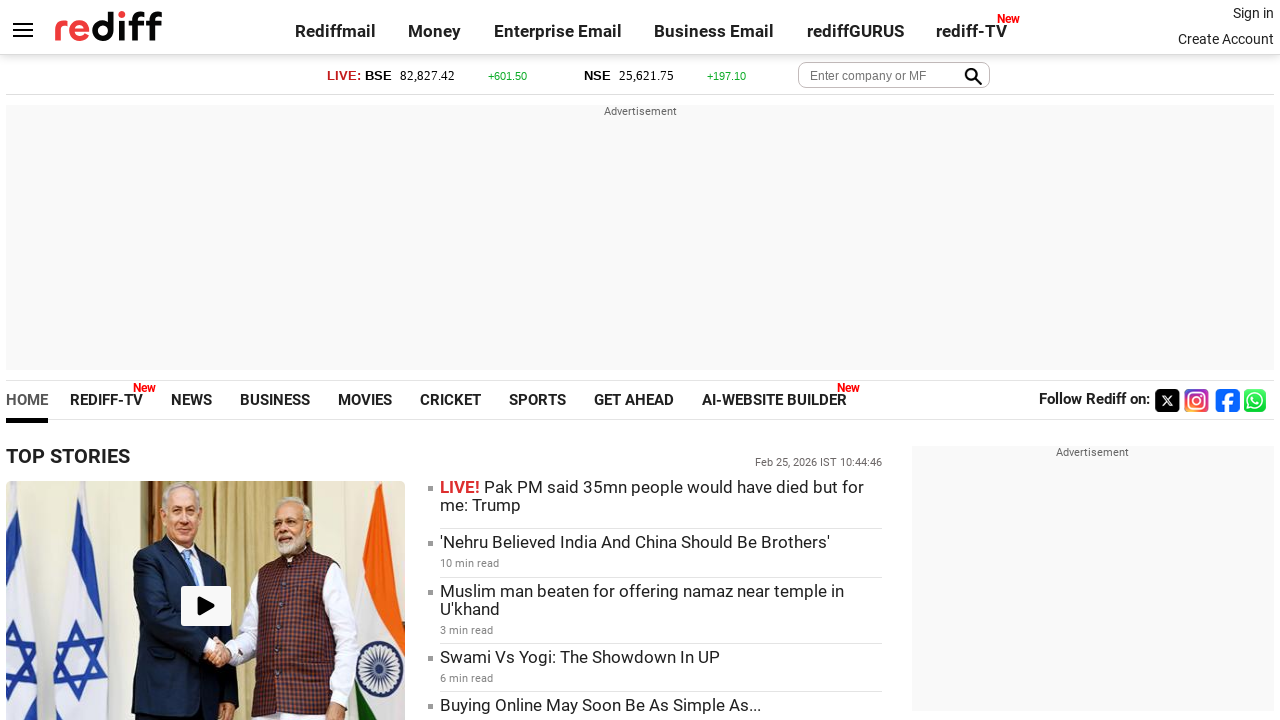

Checked visibility status of link - Visible: False
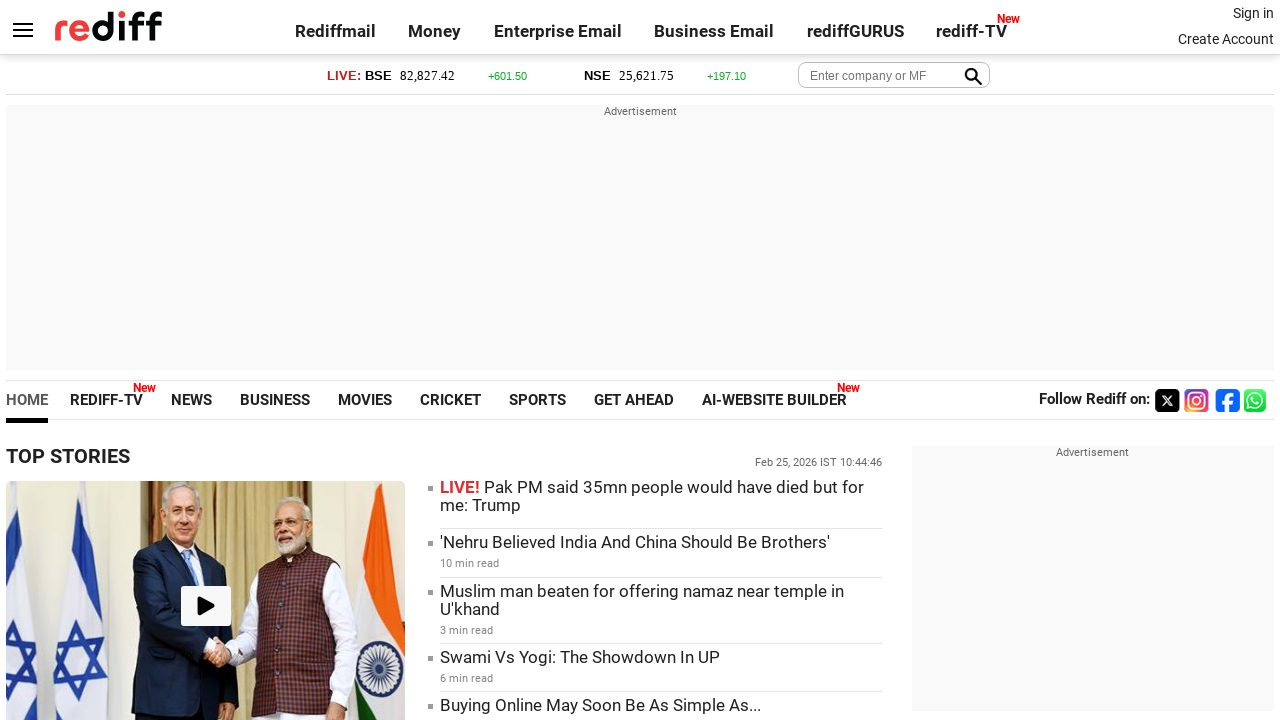

Retrieved text content of link: 'Berlin illuminates Brandenburg Gate in Ukraine's colours to mark 4rth anniv of war'
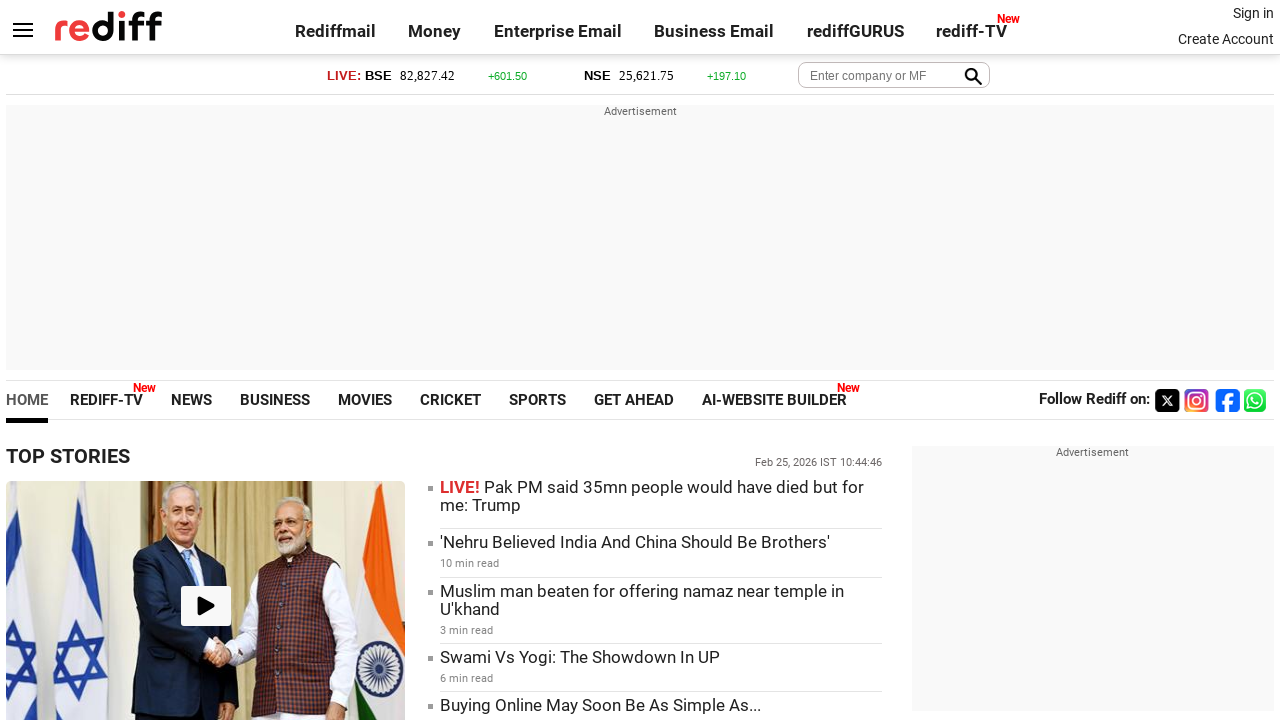

Checked visibility status of link - Visible: True
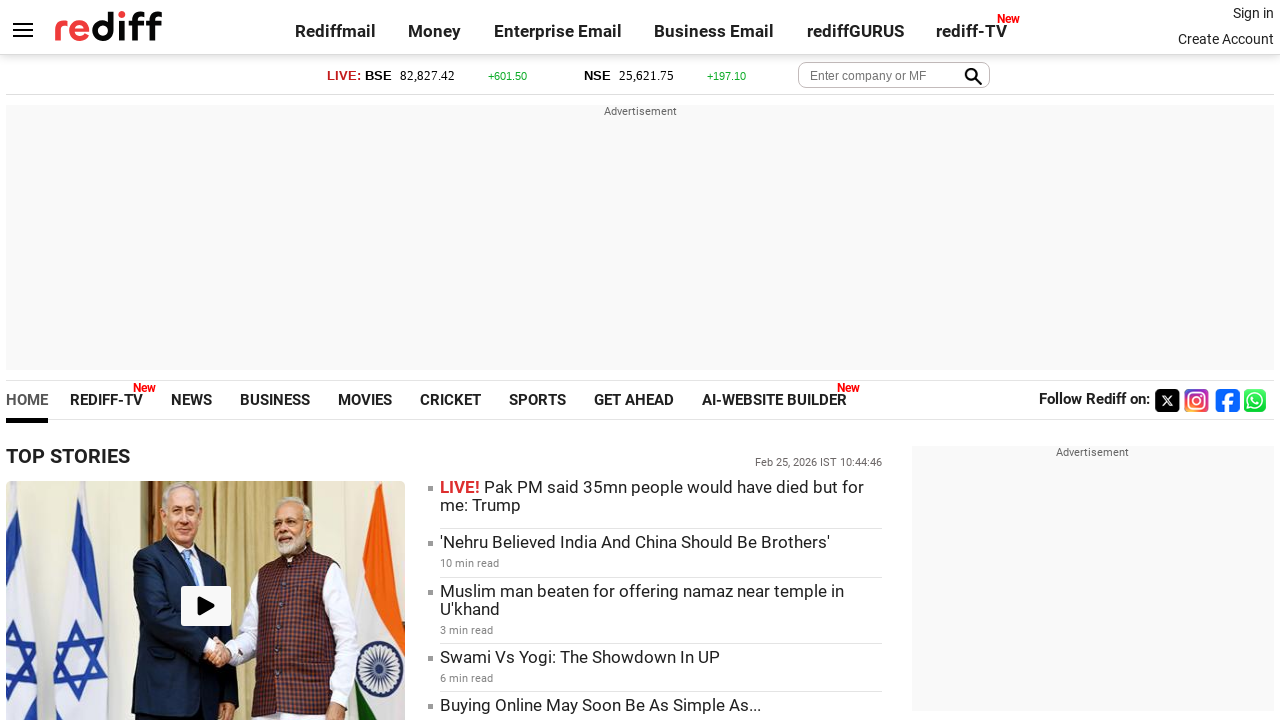

Retrieved text content of link: ''
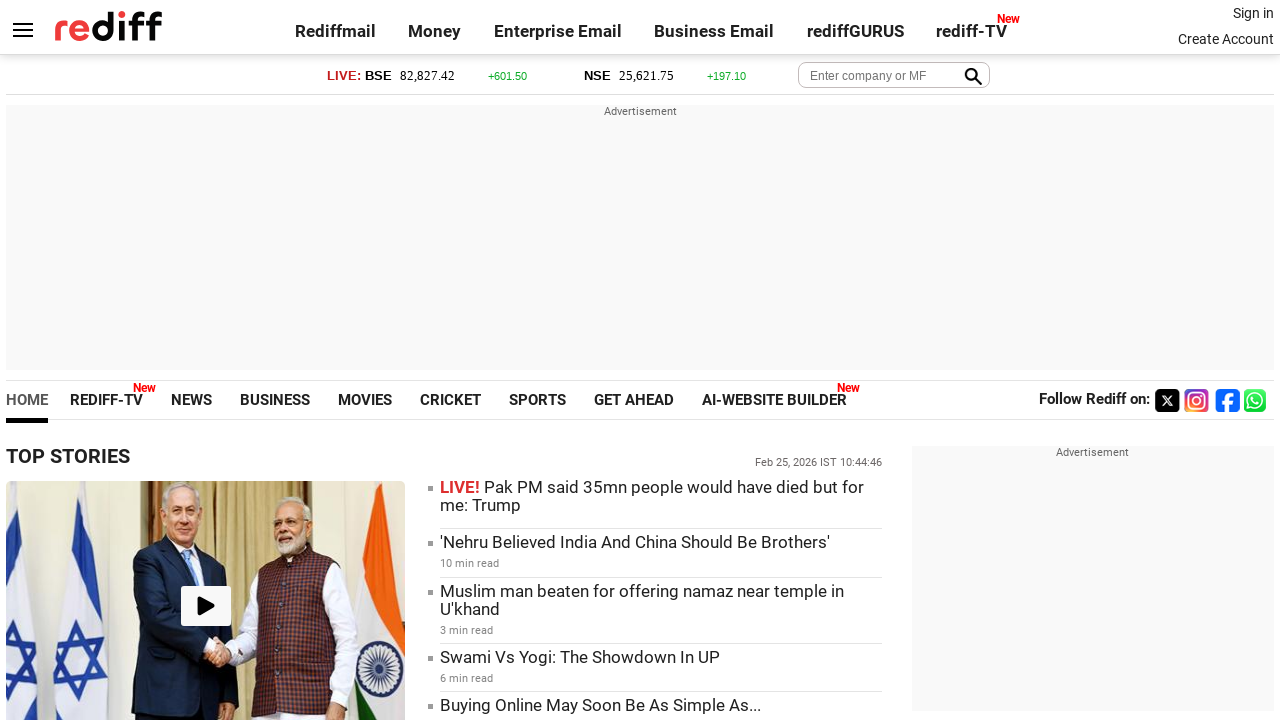

Checked visibility status of link - Visible: False
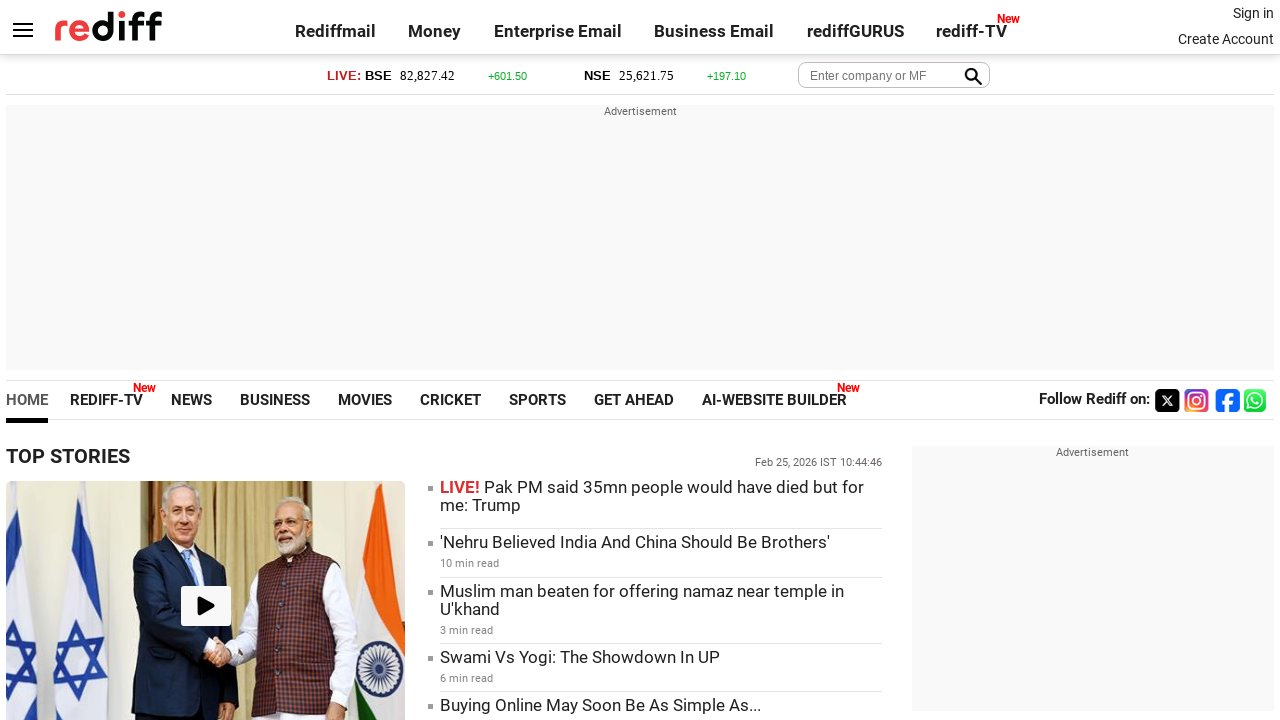

Retrieved text content of link: 'Pokhran Sky Dazzles in IAF Drone Show'
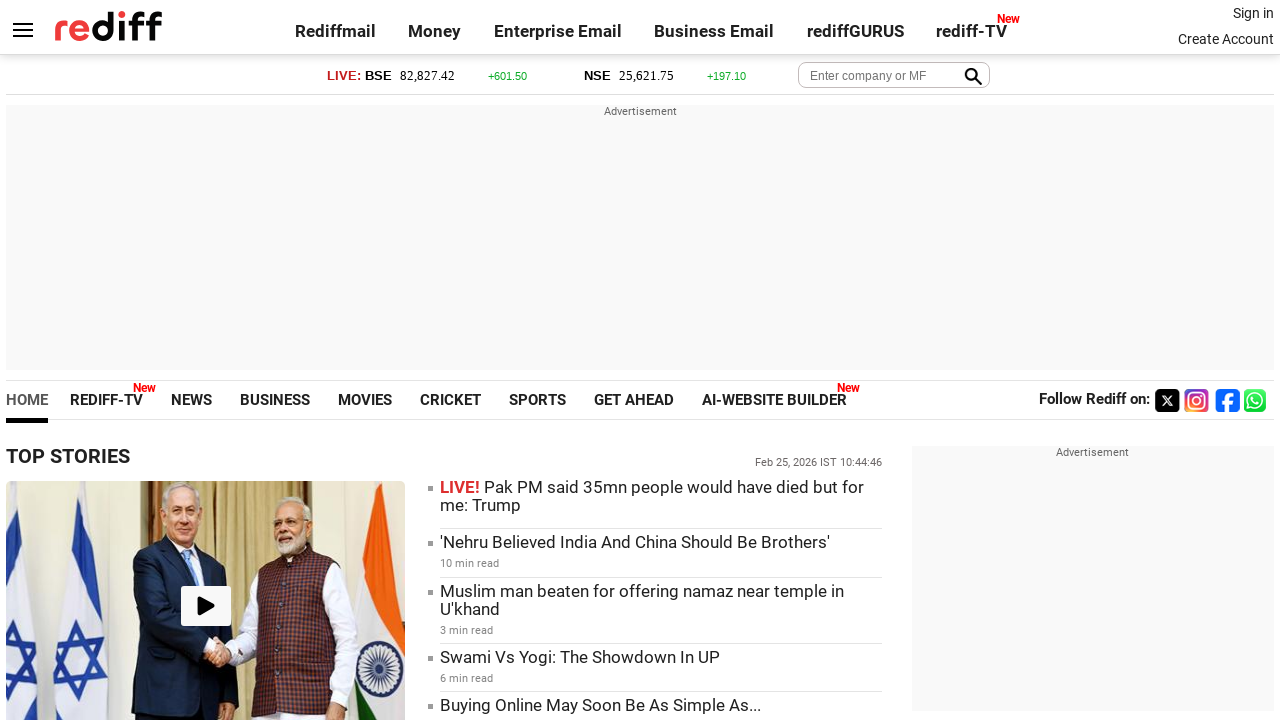

Checked visibility status of link - Visible: True
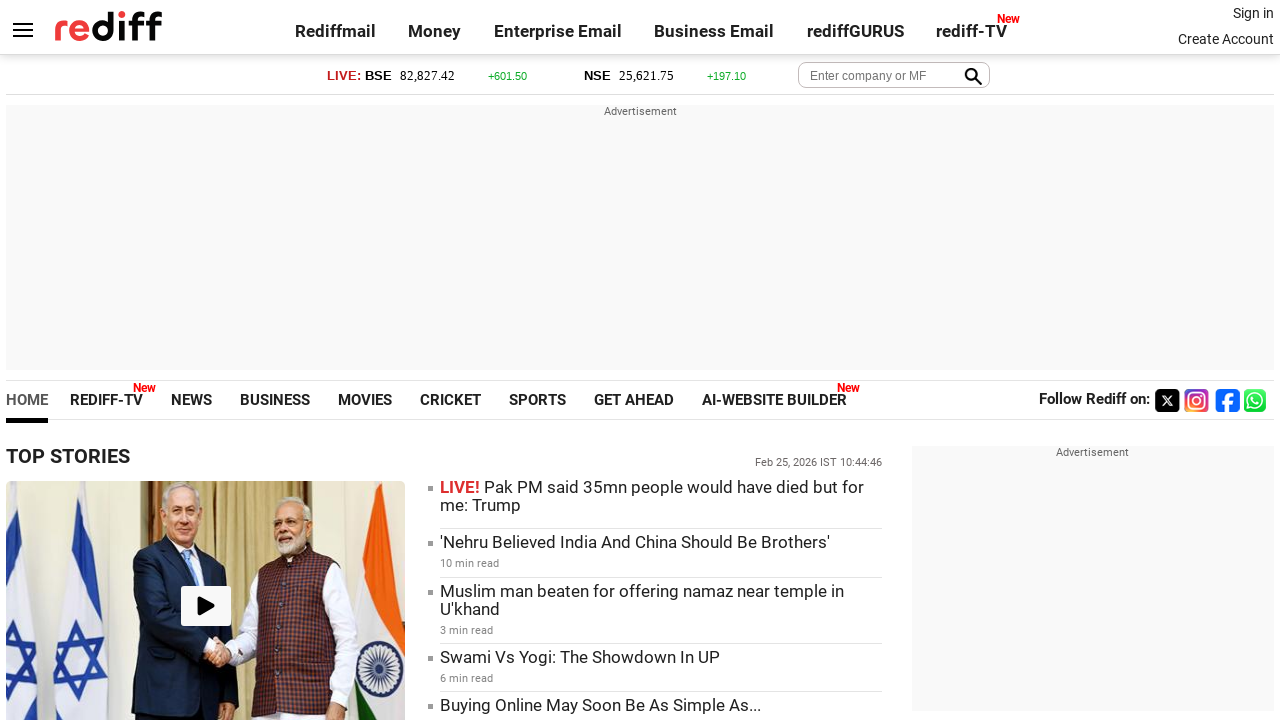

Retrieved text content of link: ''
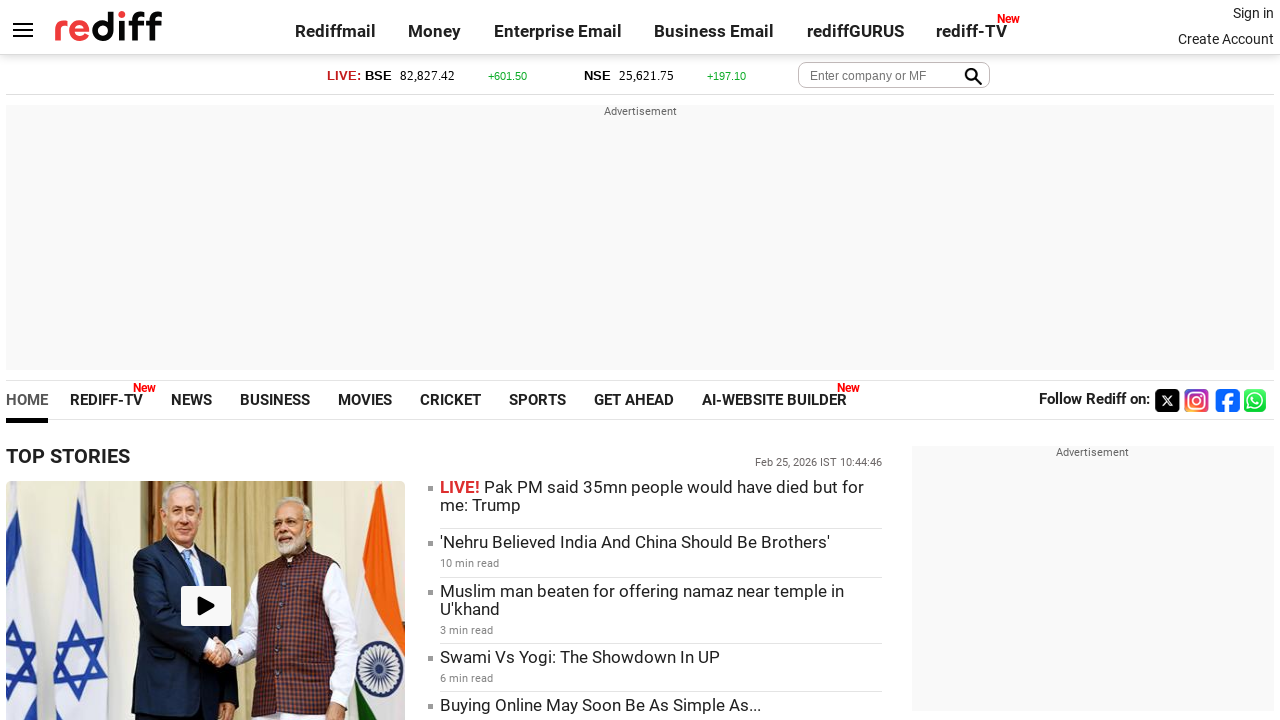

Checked visibility status of link - Visible: False
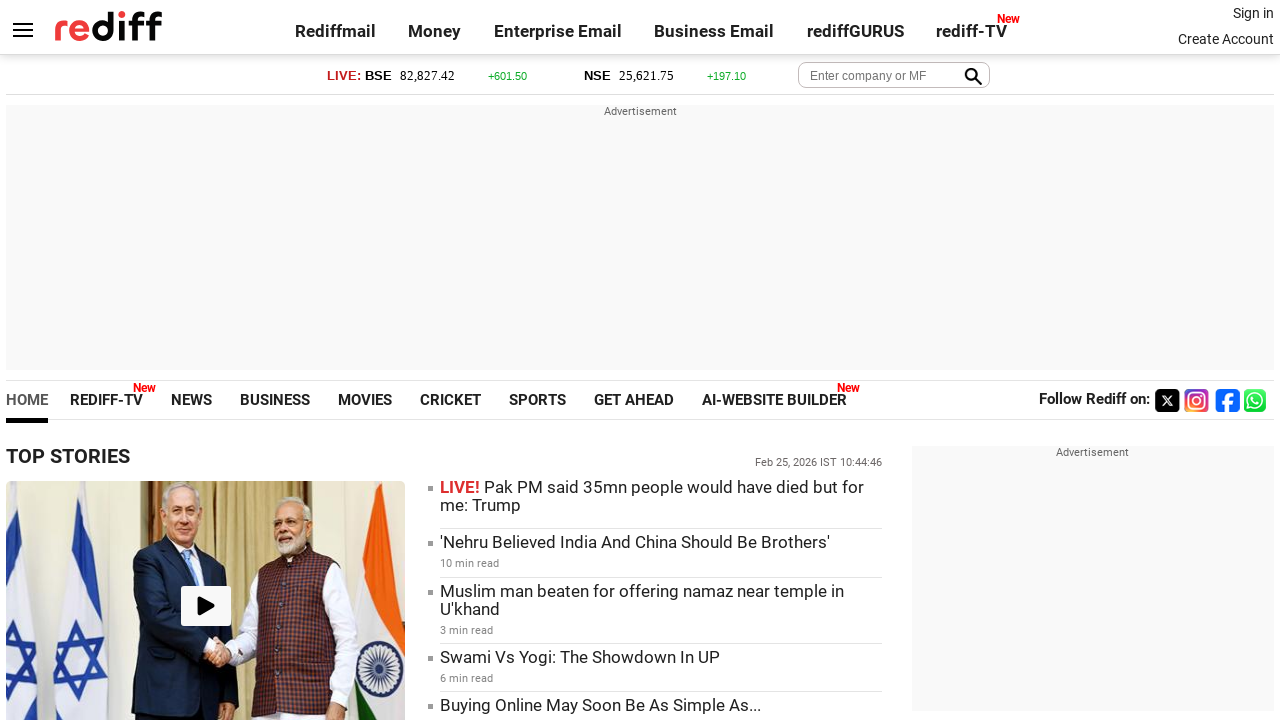

Retrieved text content of link: 'Cricketer Rinku Singhs father admitted to hospital after medical emergency'
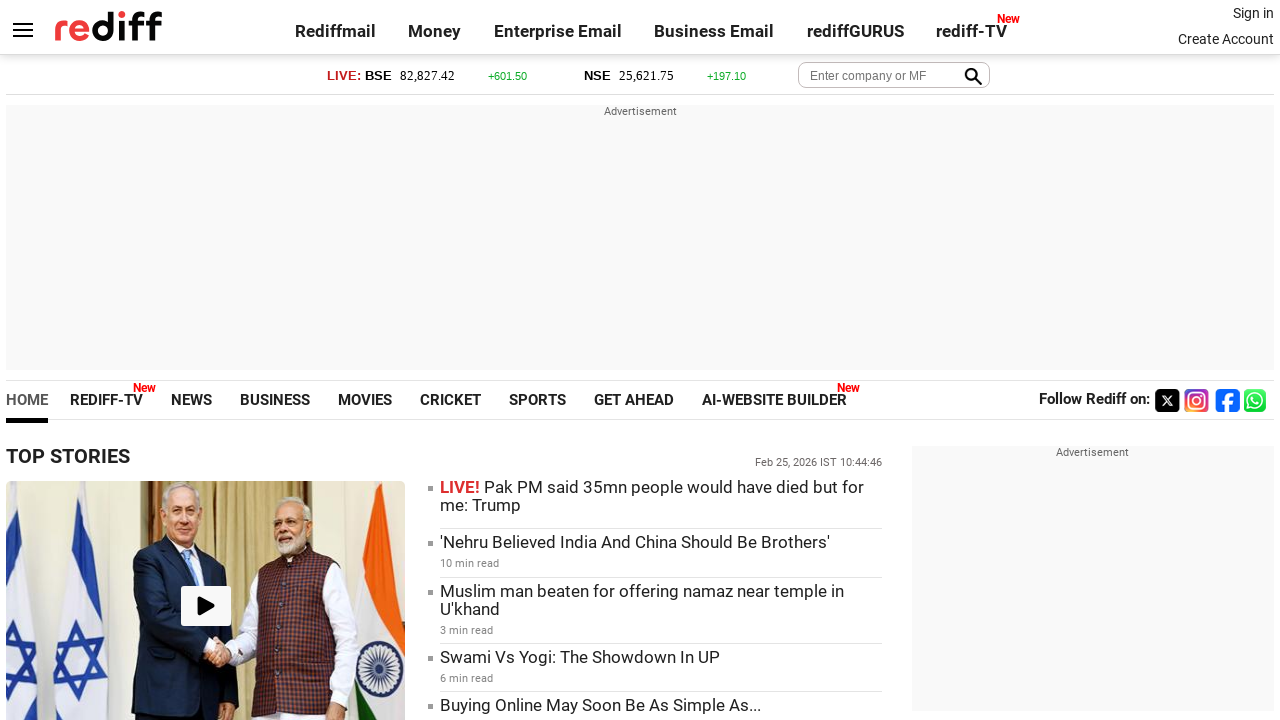

Checked visibility status of link - Visible: True
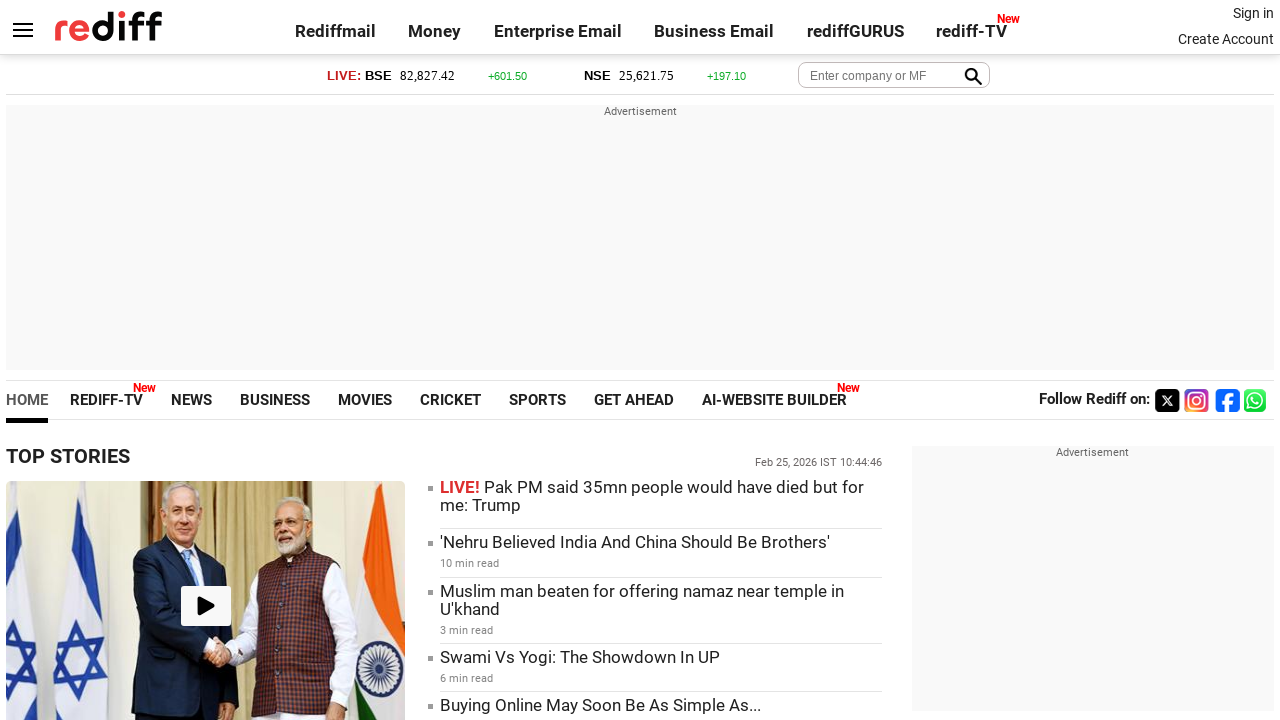

Retrieved text content of link: ''
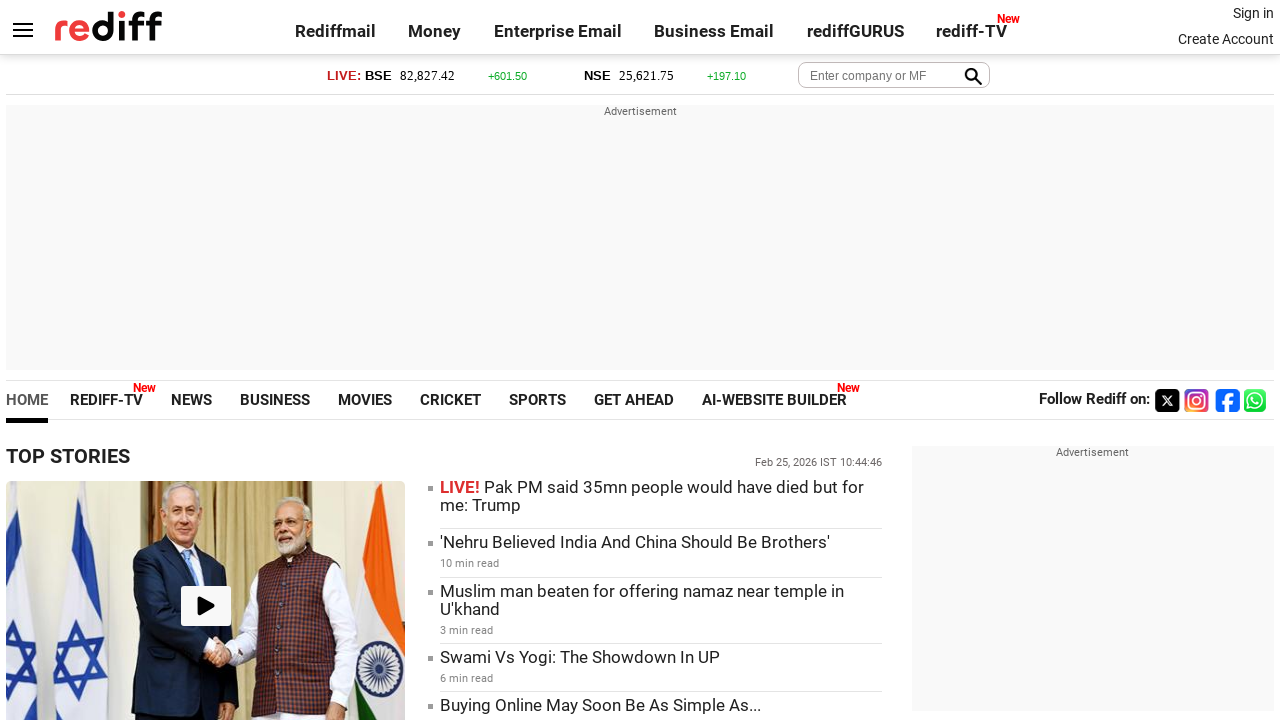

Checked visibility status of link - Visible: False
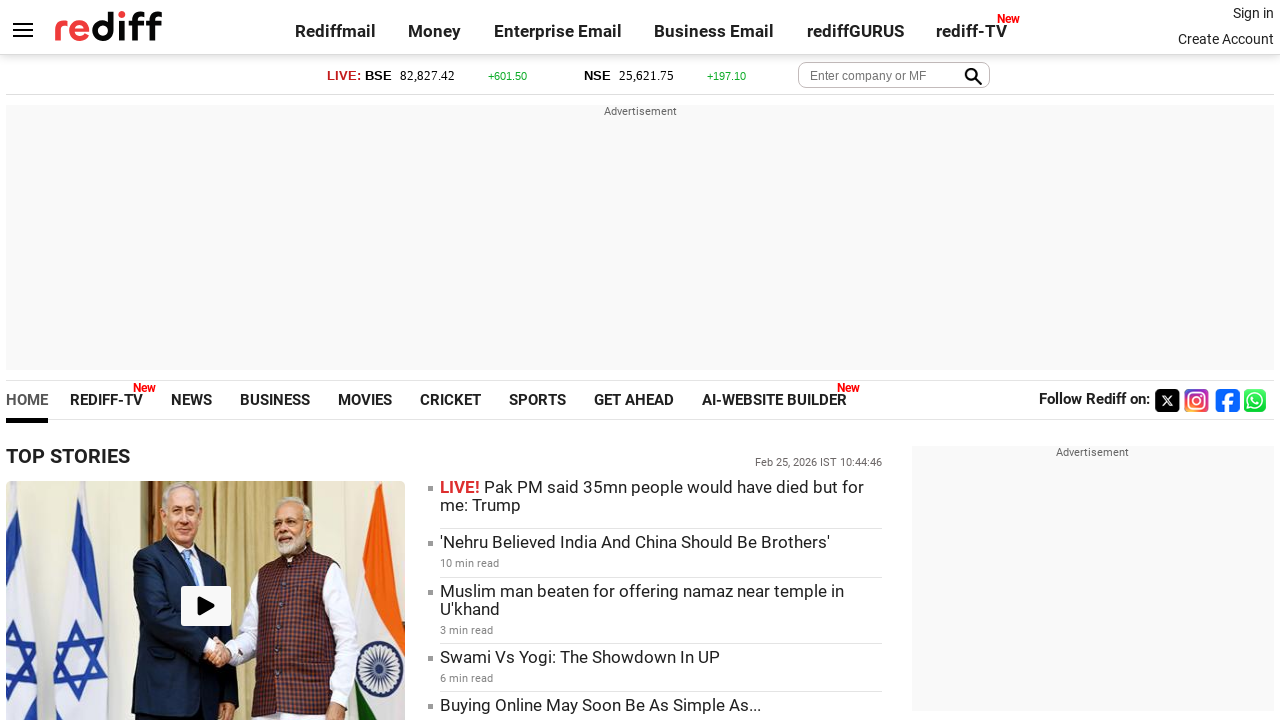

Retrieved text content of link: ''Do Deewane Seher Mein' Actor Sandeepa Dhar opens up about her character'
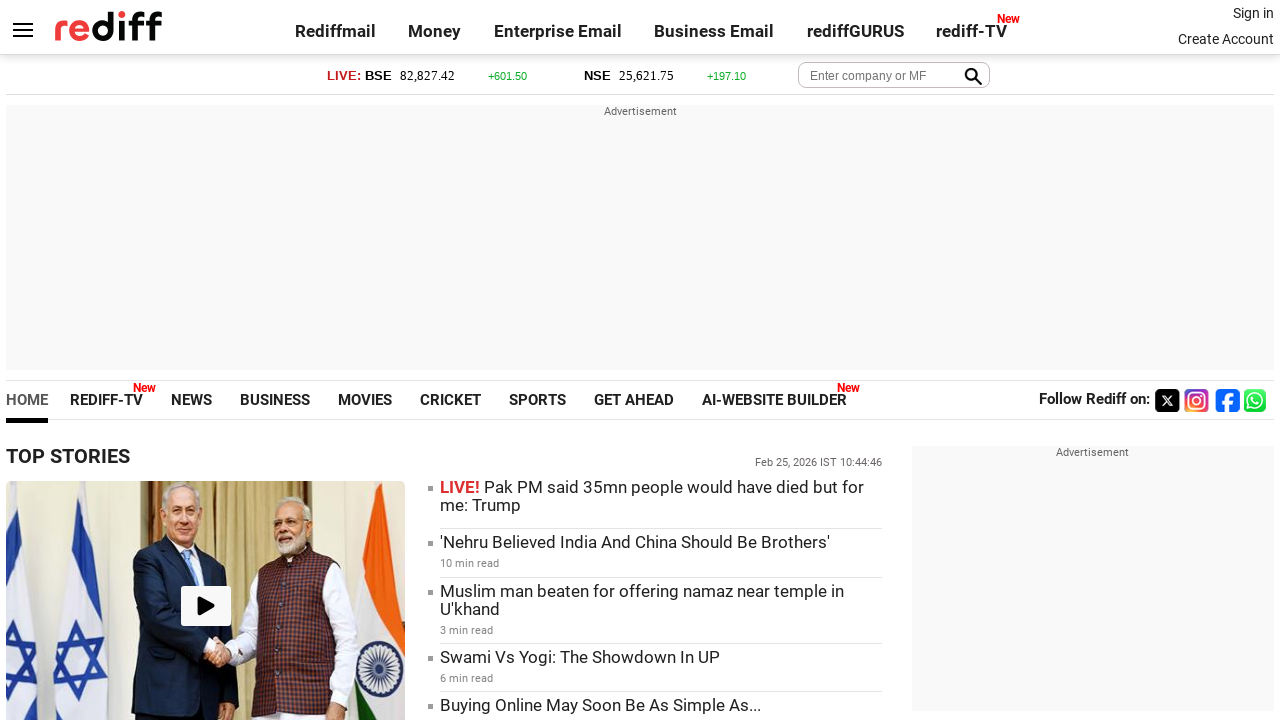

Checked visibility status of link - Visible: True
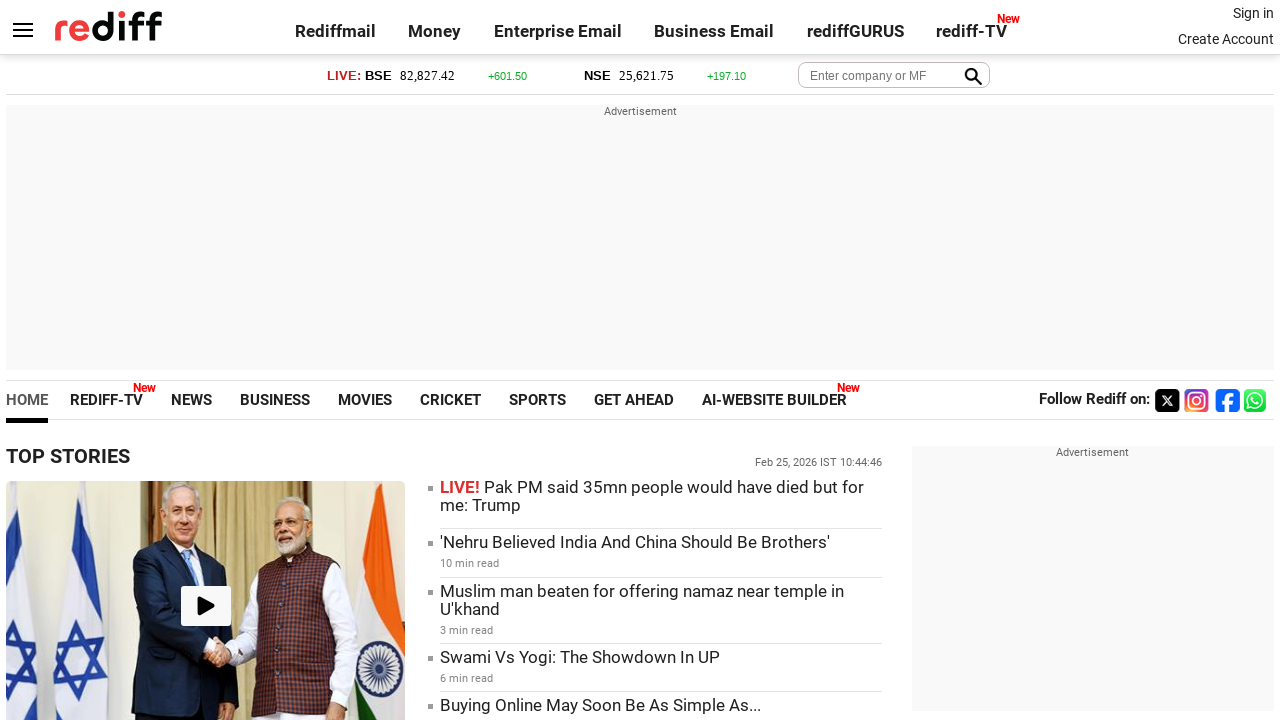

Retrieved text content of link: 'See More >'
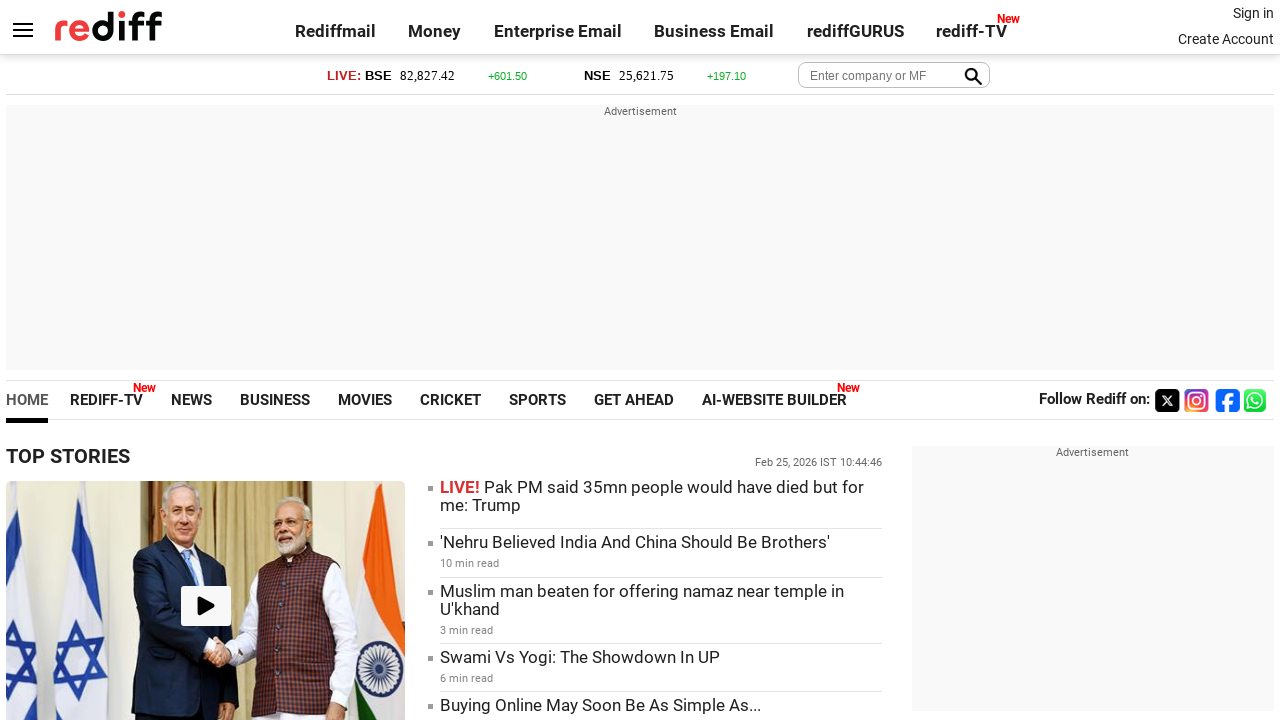

Checked visibility status of link - Visible: True
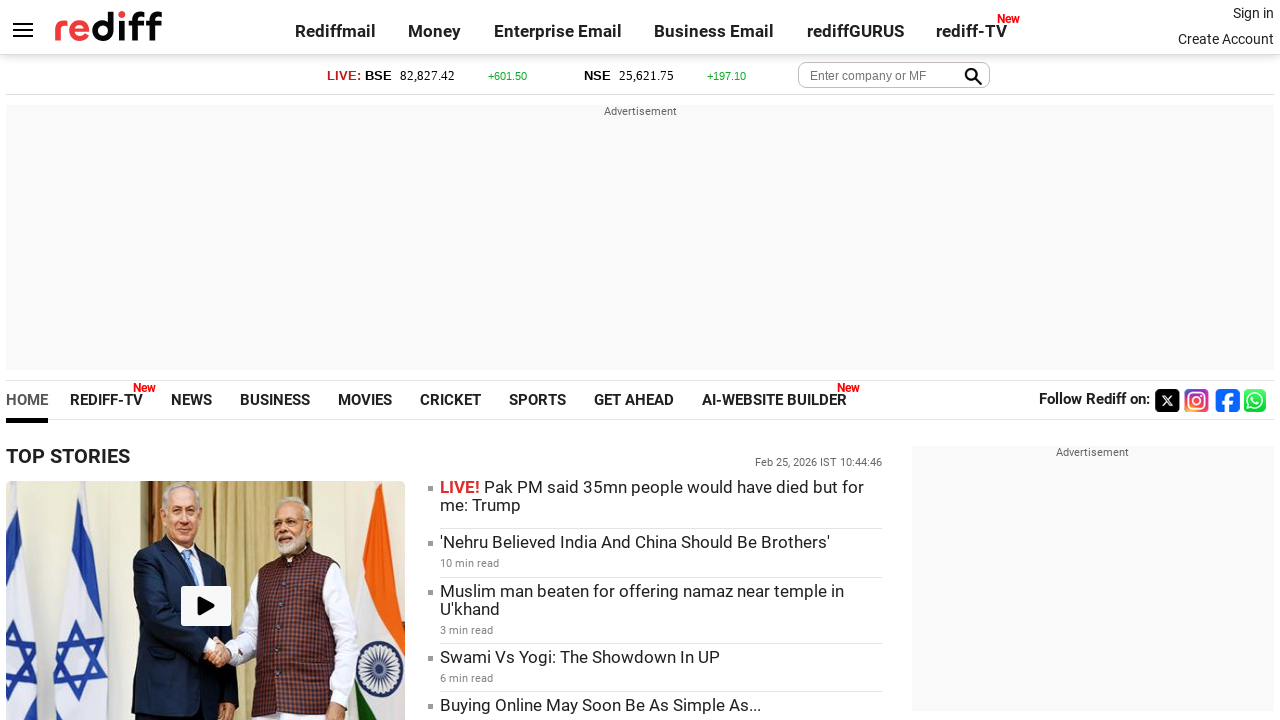

Retrieved text content of link: 'PHOTOS'
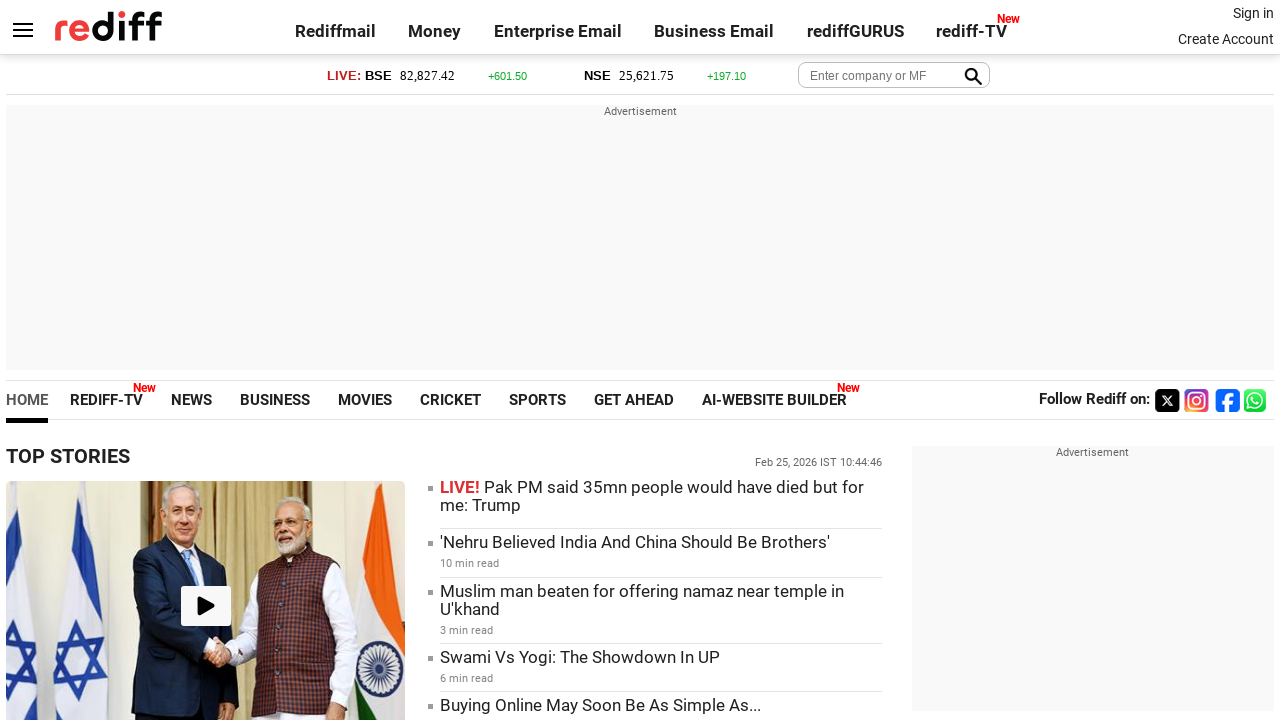

Checked visibility status of link - Visible: True
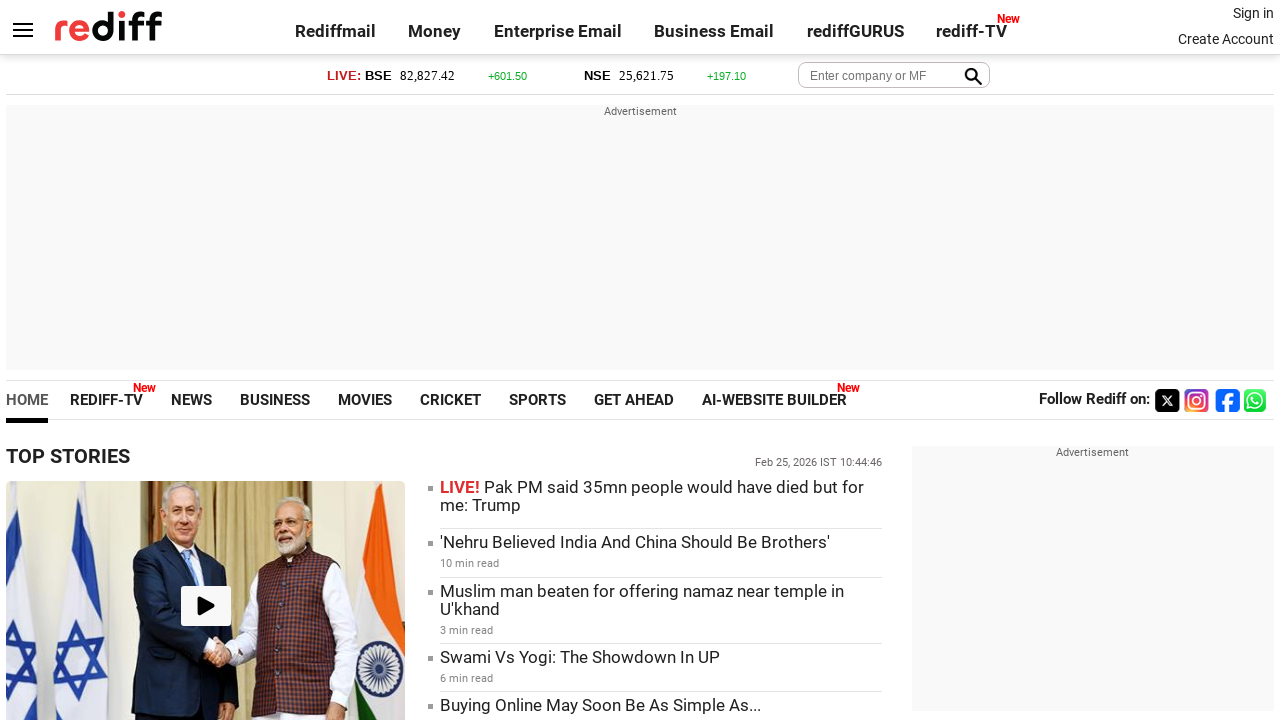

Retrieved text content of link: ''
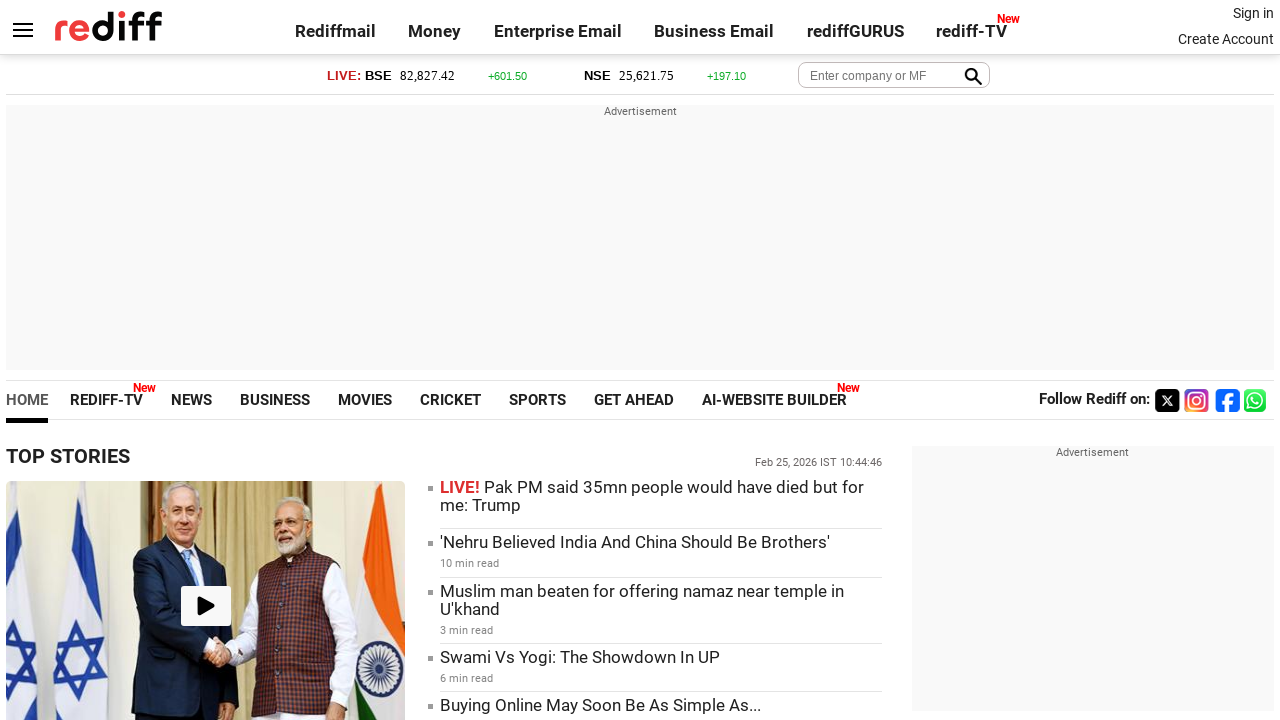

Checked visibility status of link - Visible: True
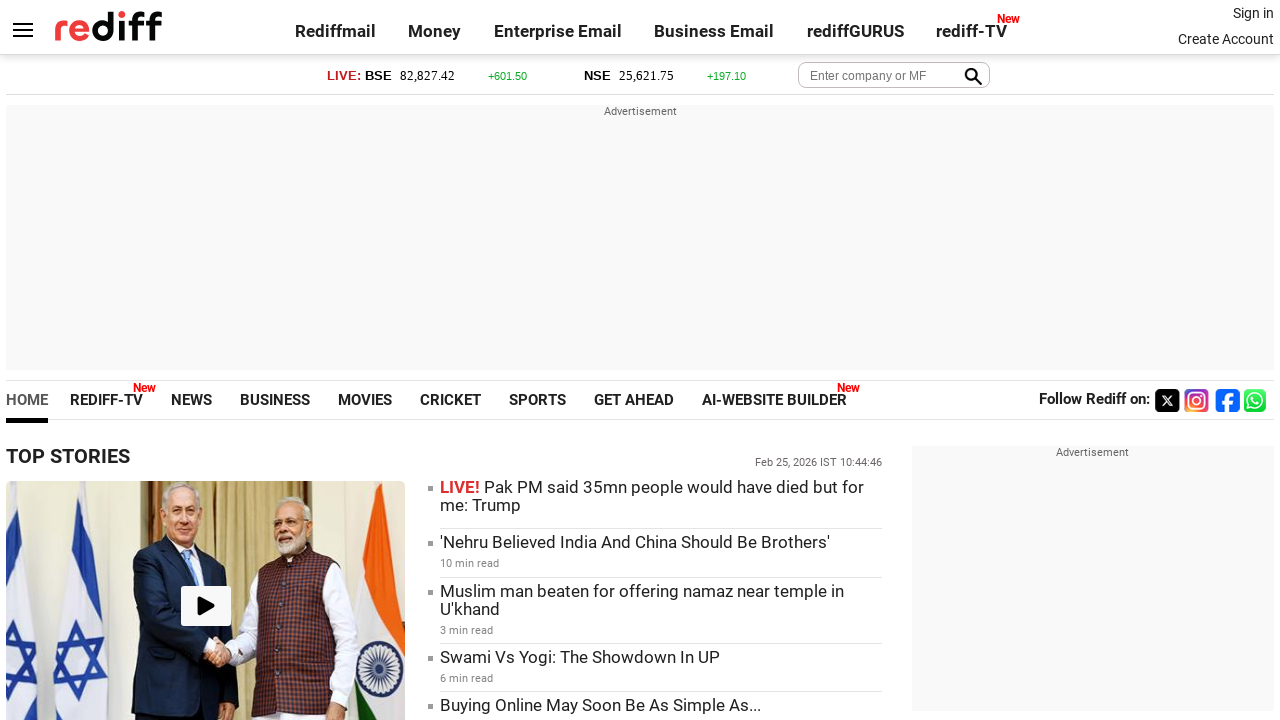

Retrieved text content of link: 'BEWARE, India's Enemies!'
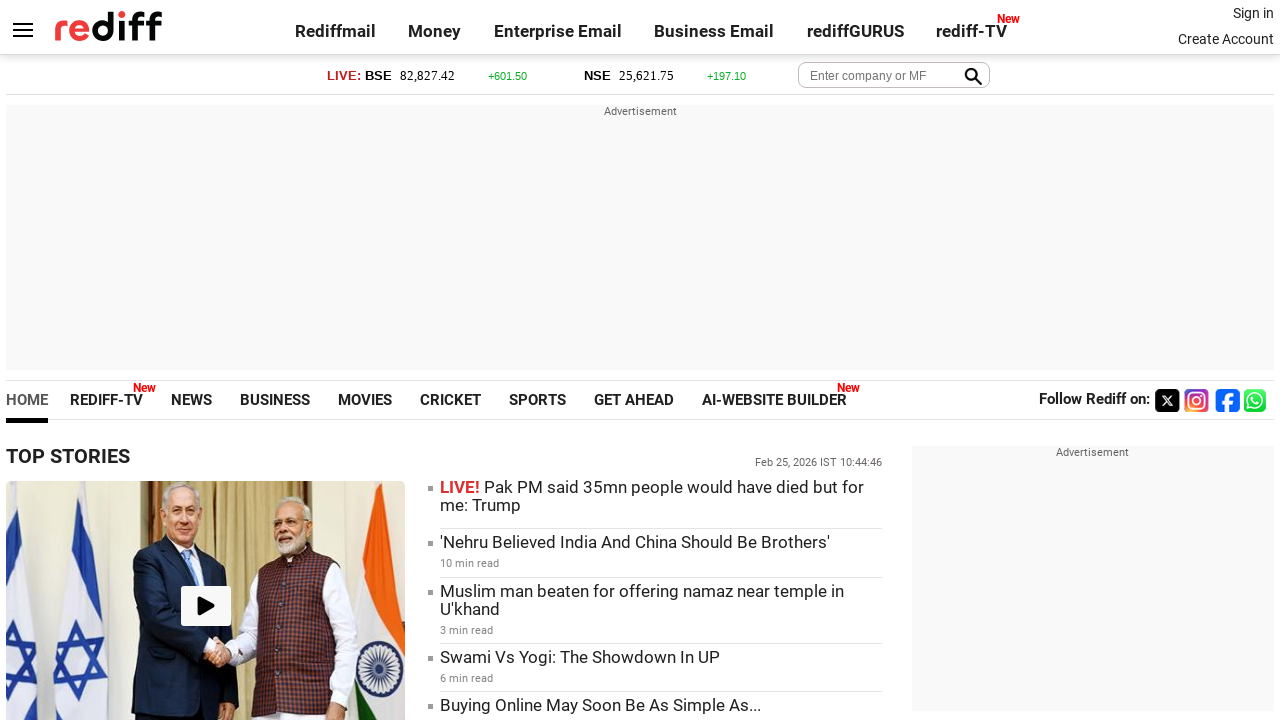

Checked visibility status of link - Visible: True
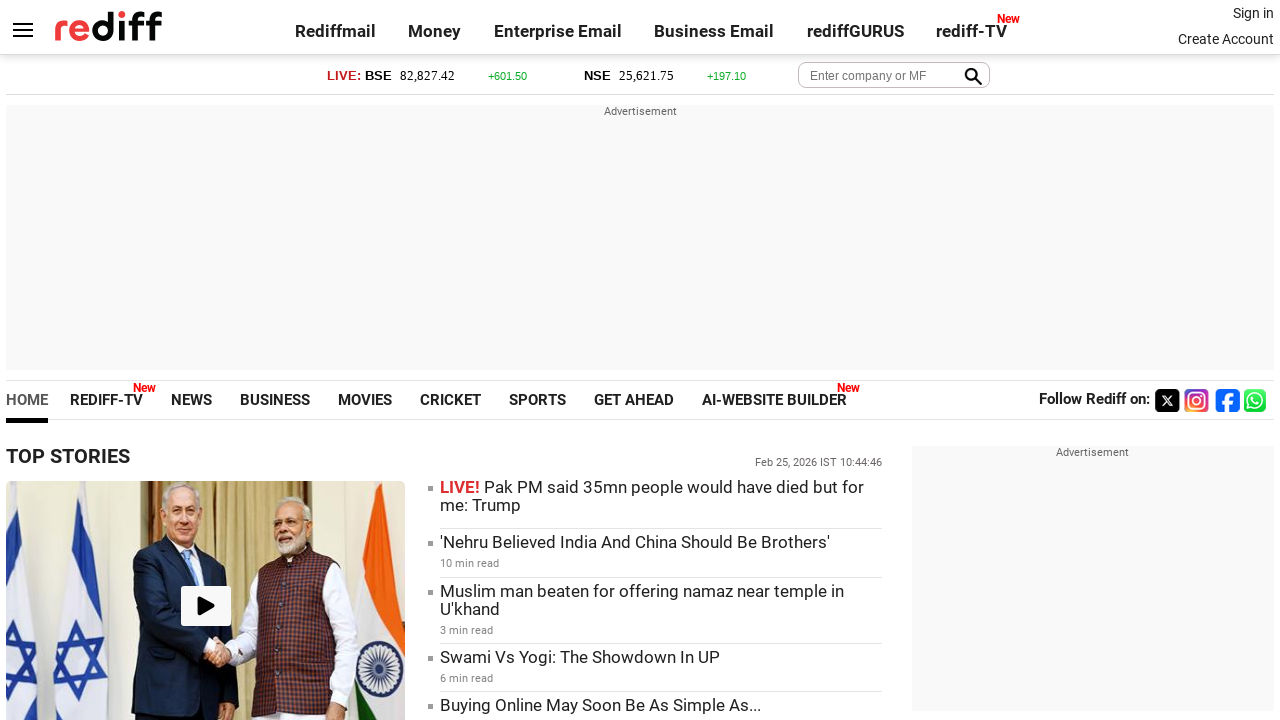

Retrieved text content of link: ''
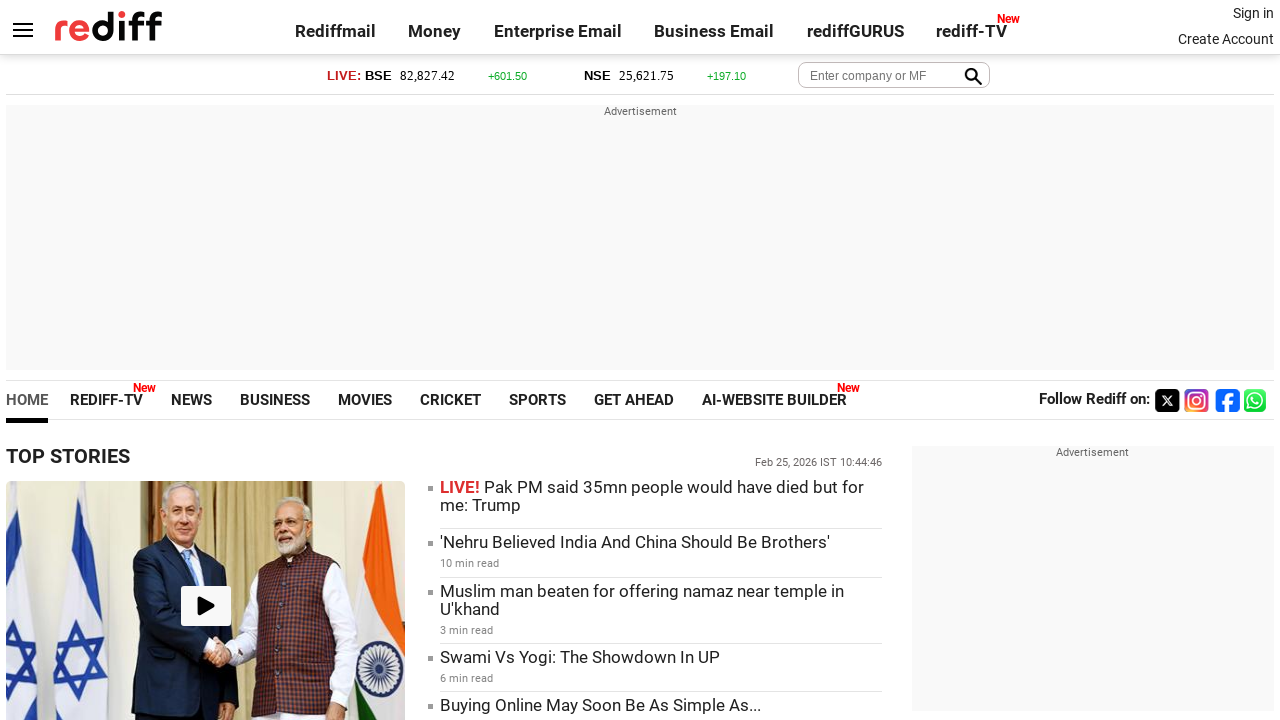

Checked visibility status of link - Visible: True
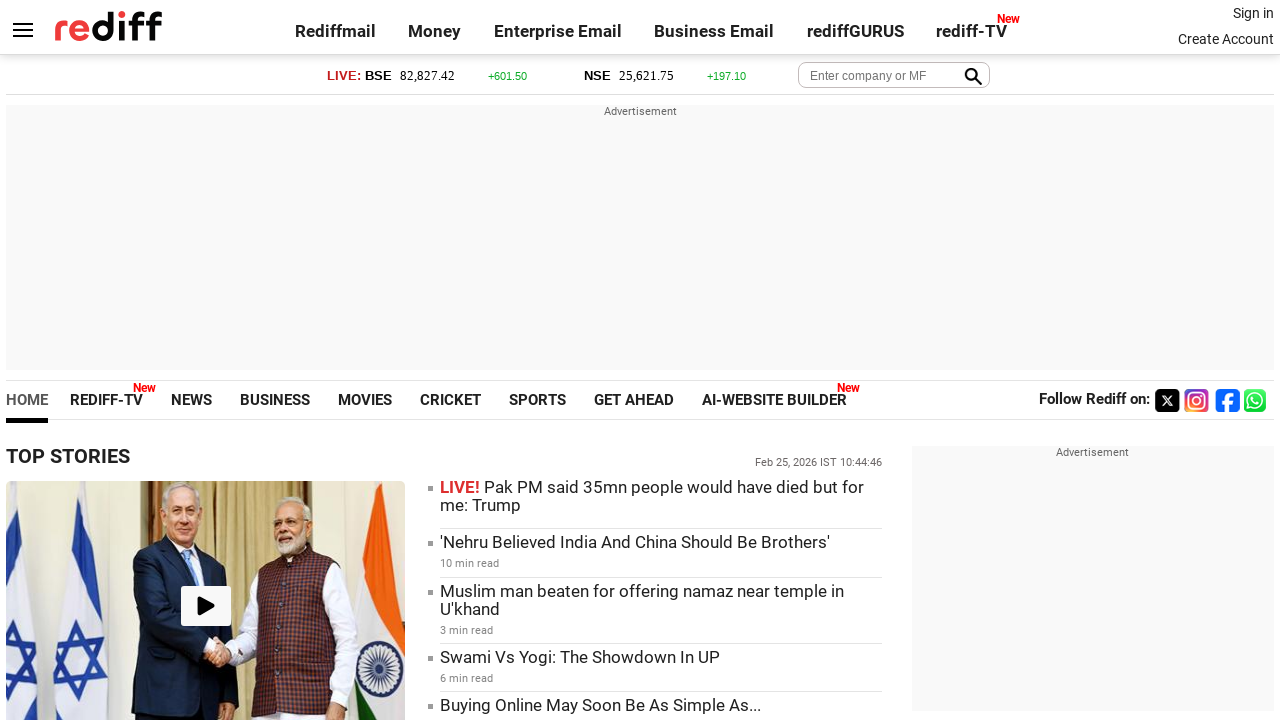

Retrieved text content of link: 'Indian Army Hero Tyson Is Recovering Well'
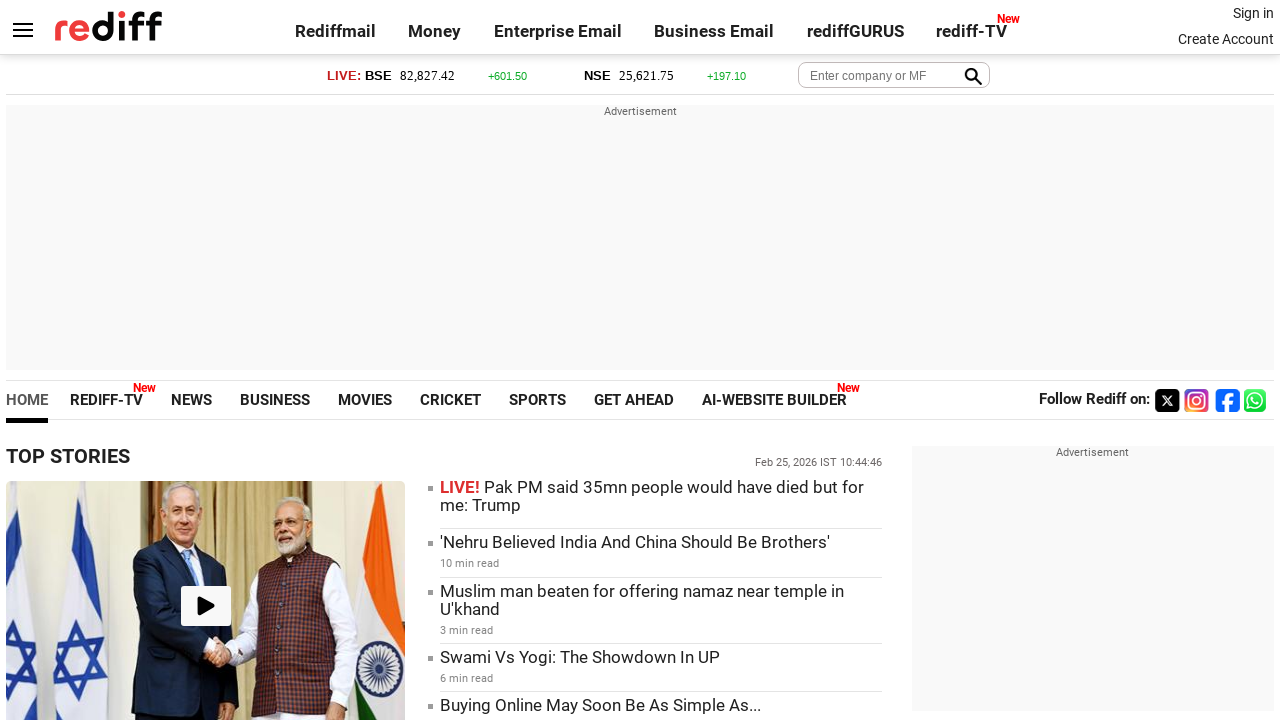

Checked visibility status of link - Visible: True
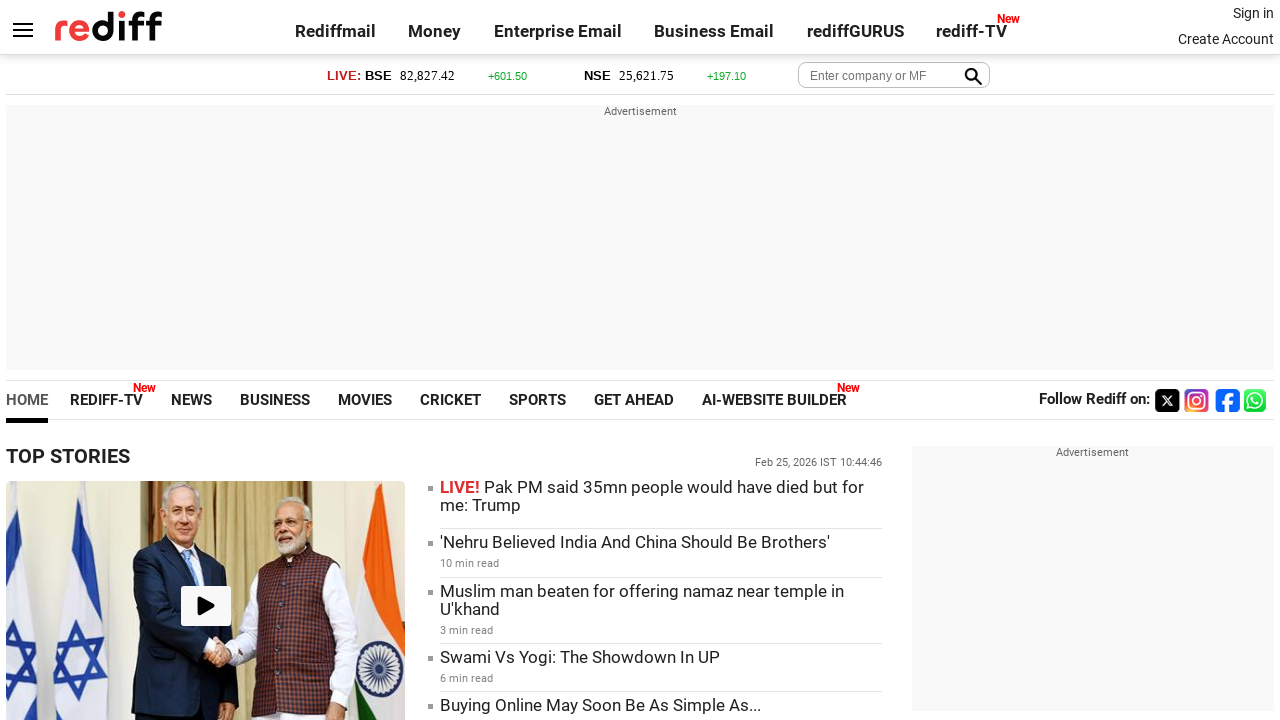

Retrieved text content of link: ''
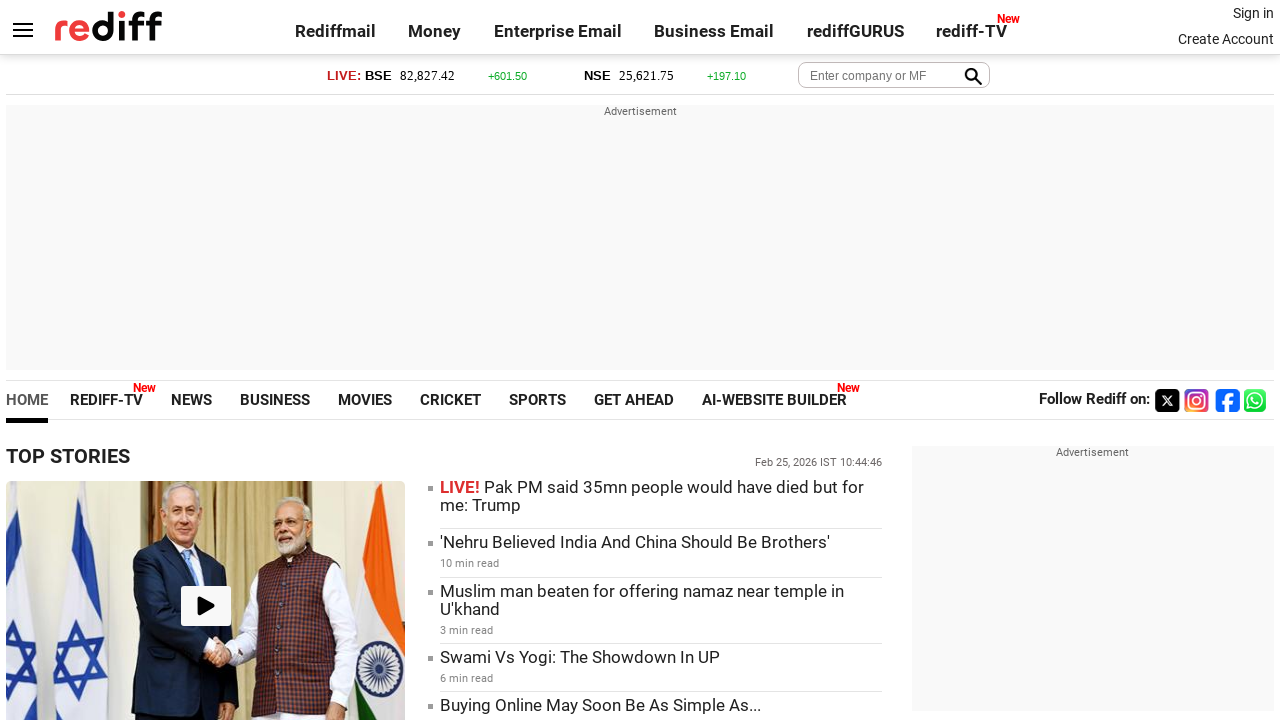

Checked visibility status of link - Visible: True
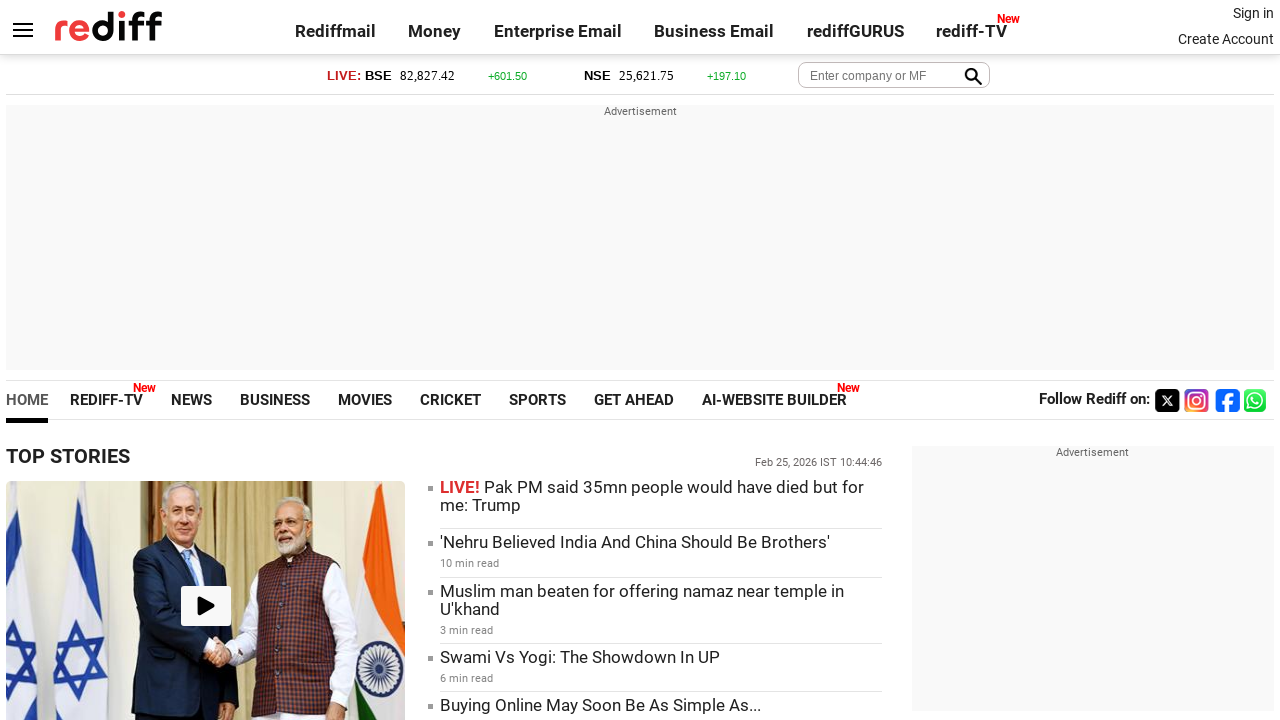

Retrieved text content of link: 'Kolkata Trams Turn 153'
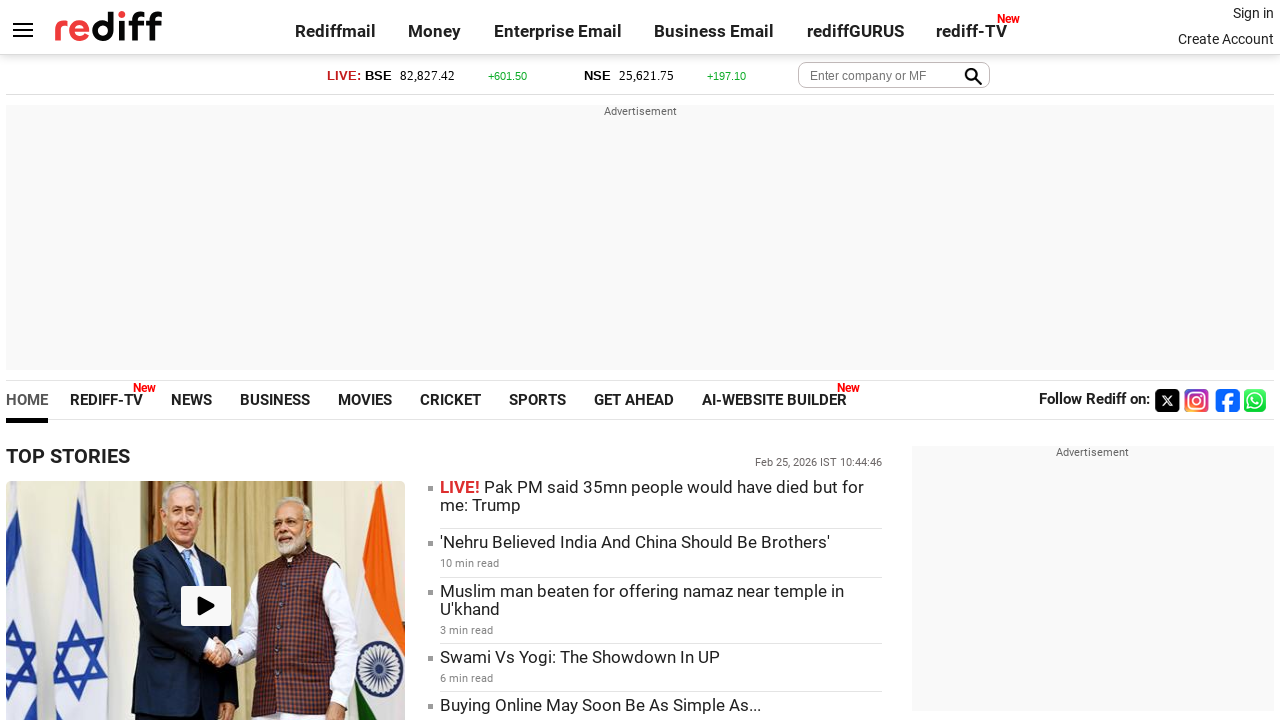

Checked visibility status of link - Visible: True
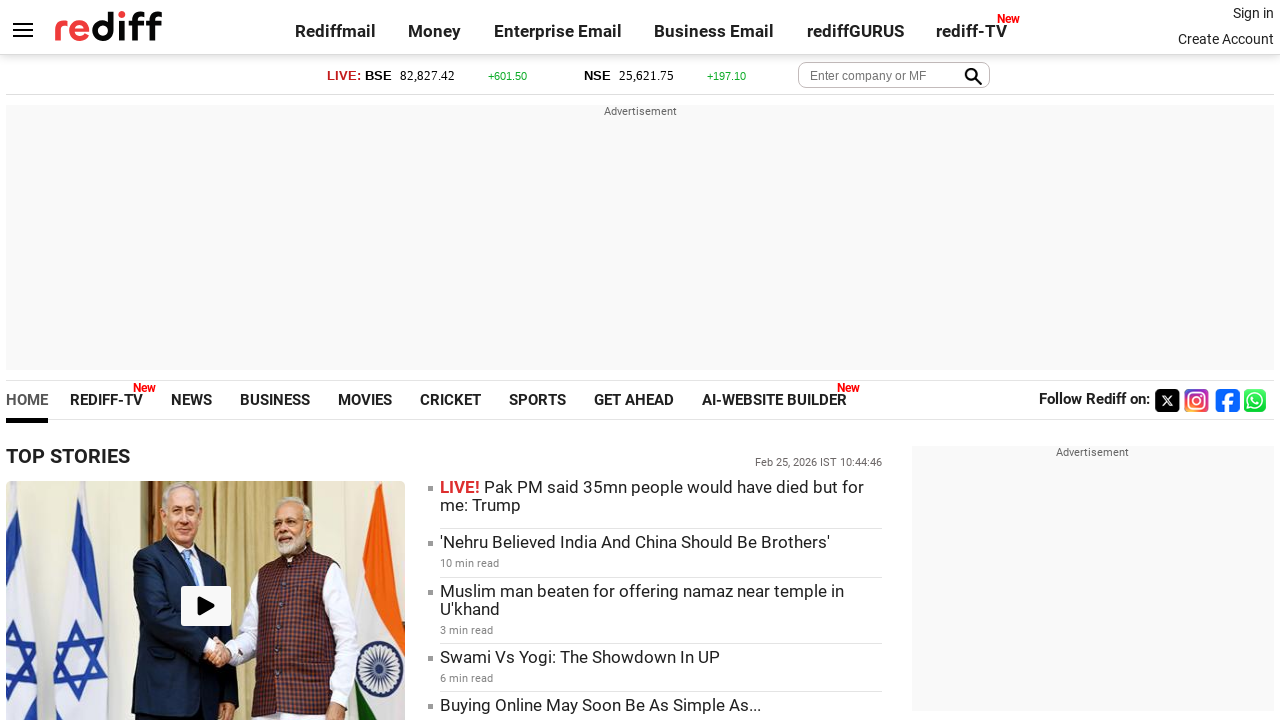

Retrieved text content of link: ''
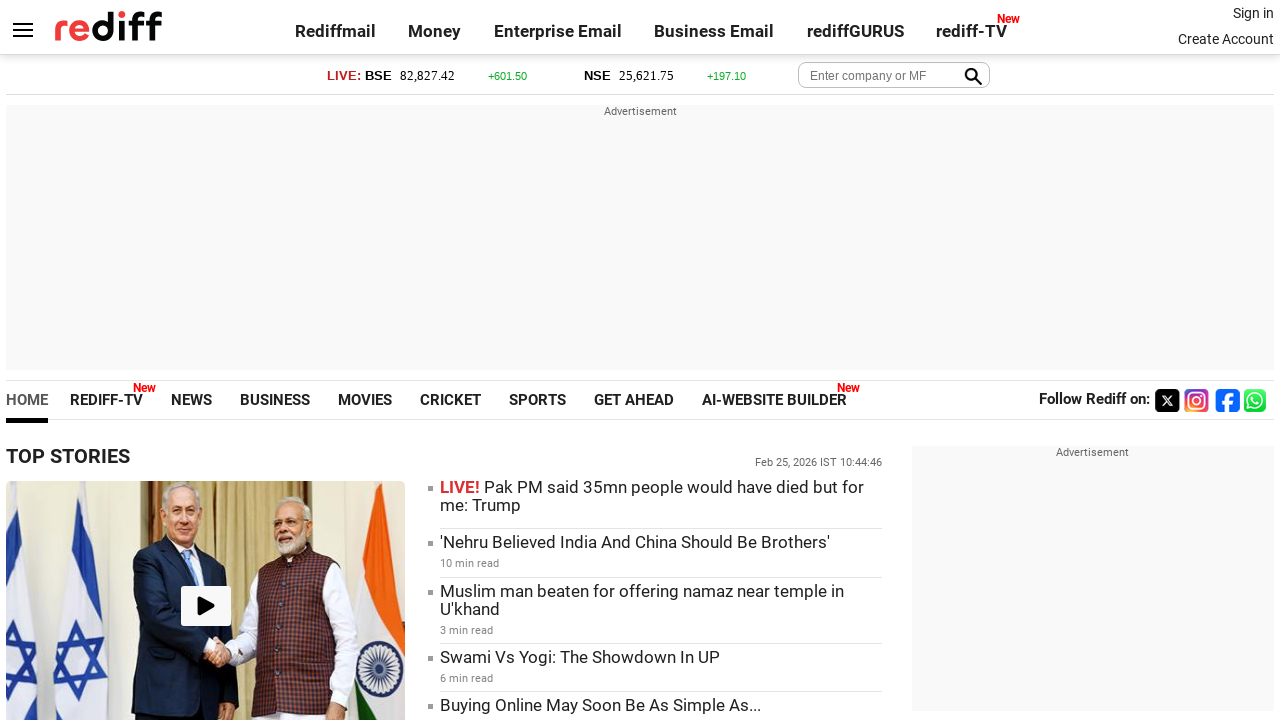

Checked visibility status of link - Visible: True
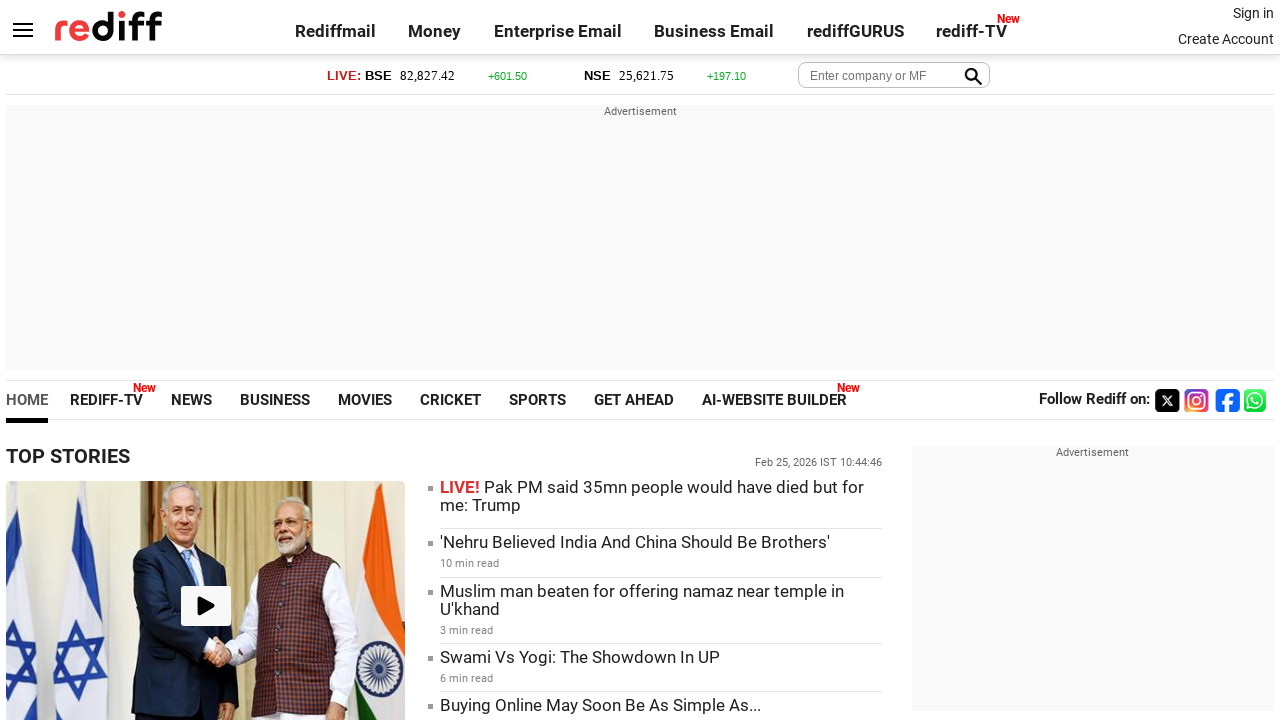

Retrieved text content of link: 'WATCH: Anil Kapoor's Candid Confession'
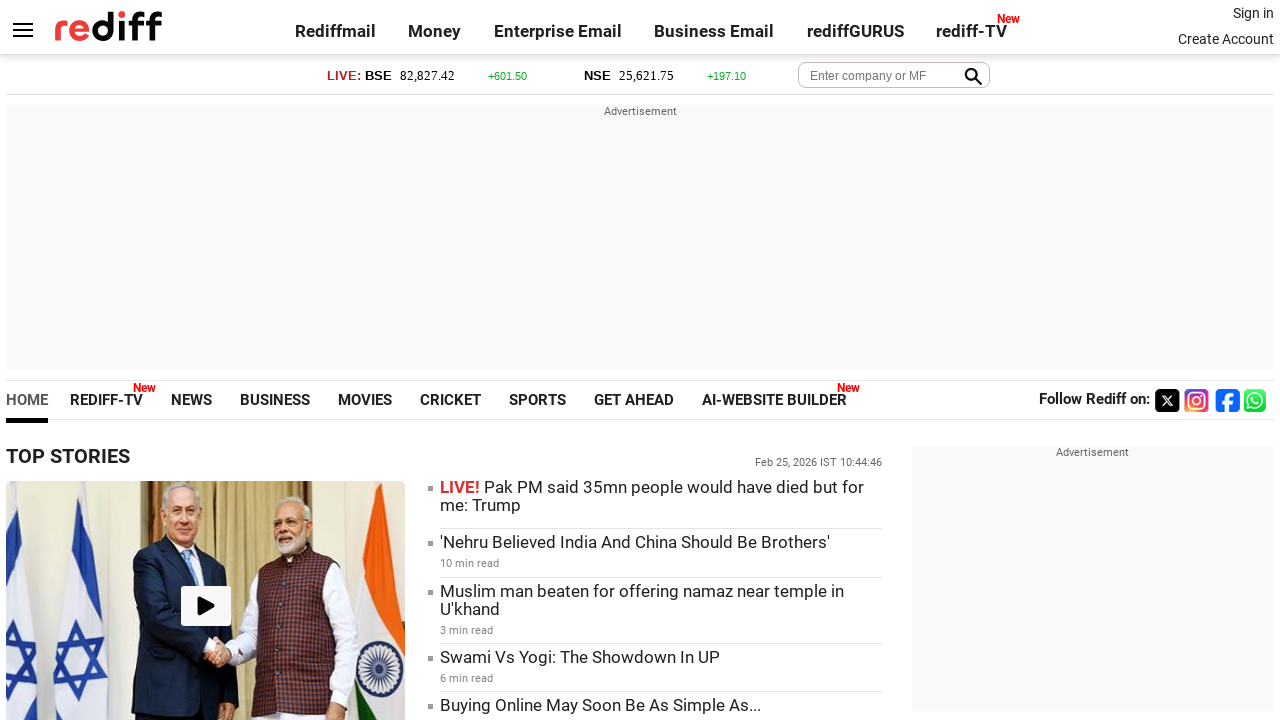

Checked visibility status of link - Visible: True
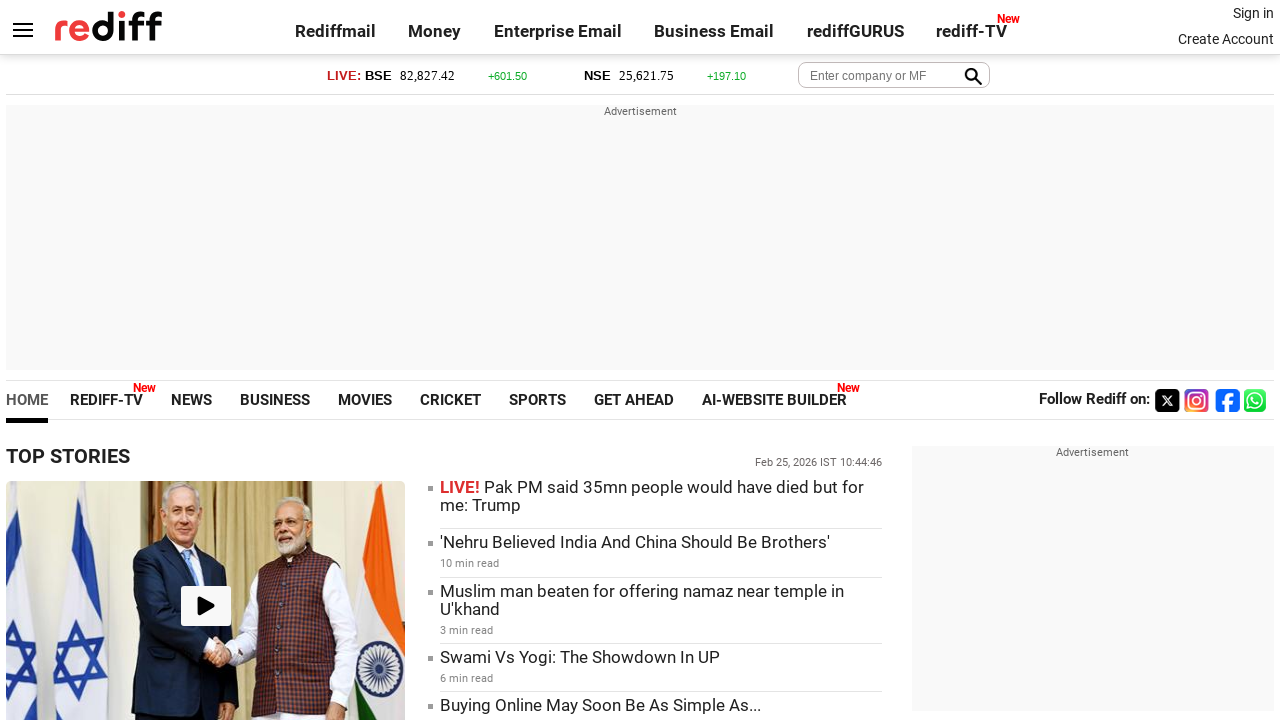

Retrieved text content of link: ''
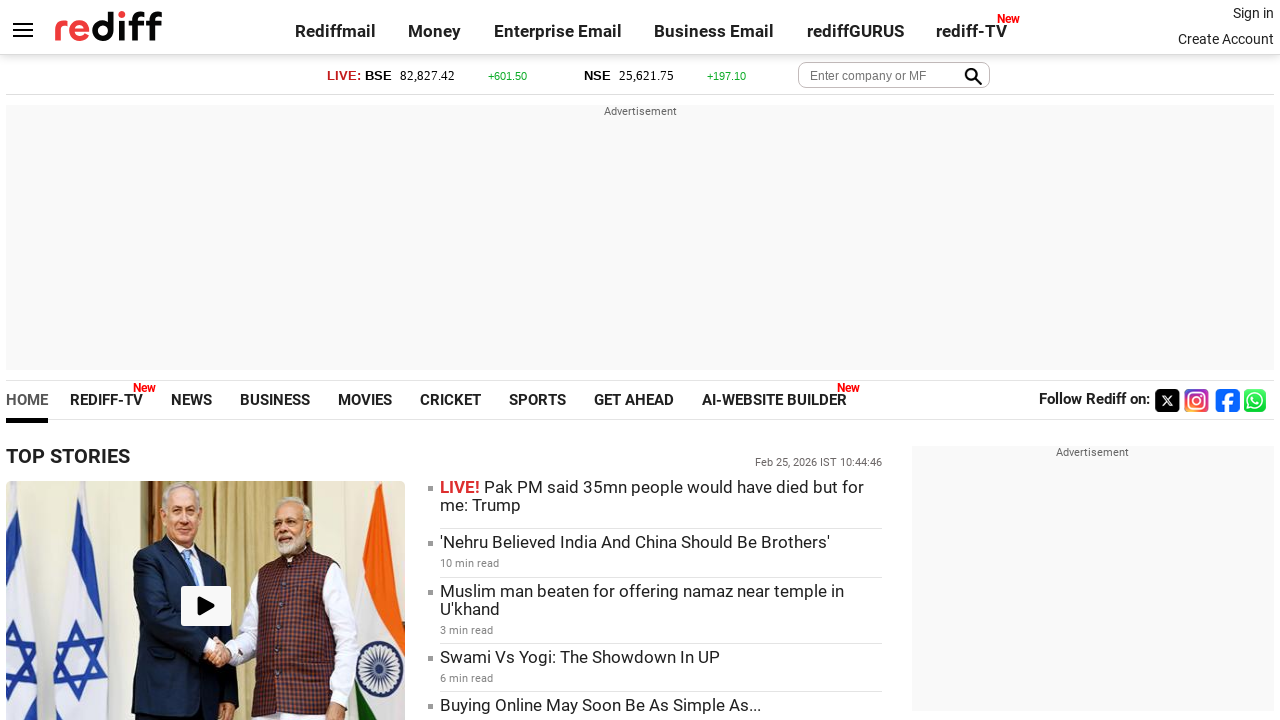

Checked visibility status of link - Visible: True
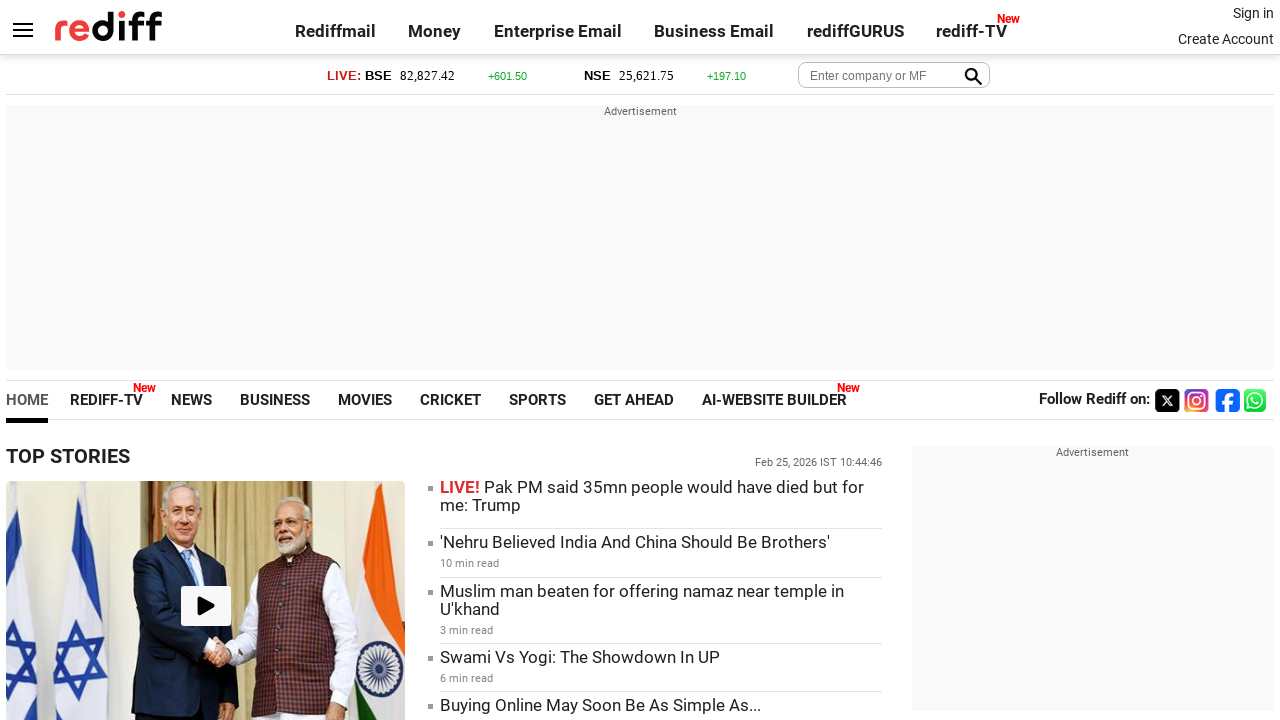

Retrieved text content of link: '6 Of India's Most Beautiful Shawls'
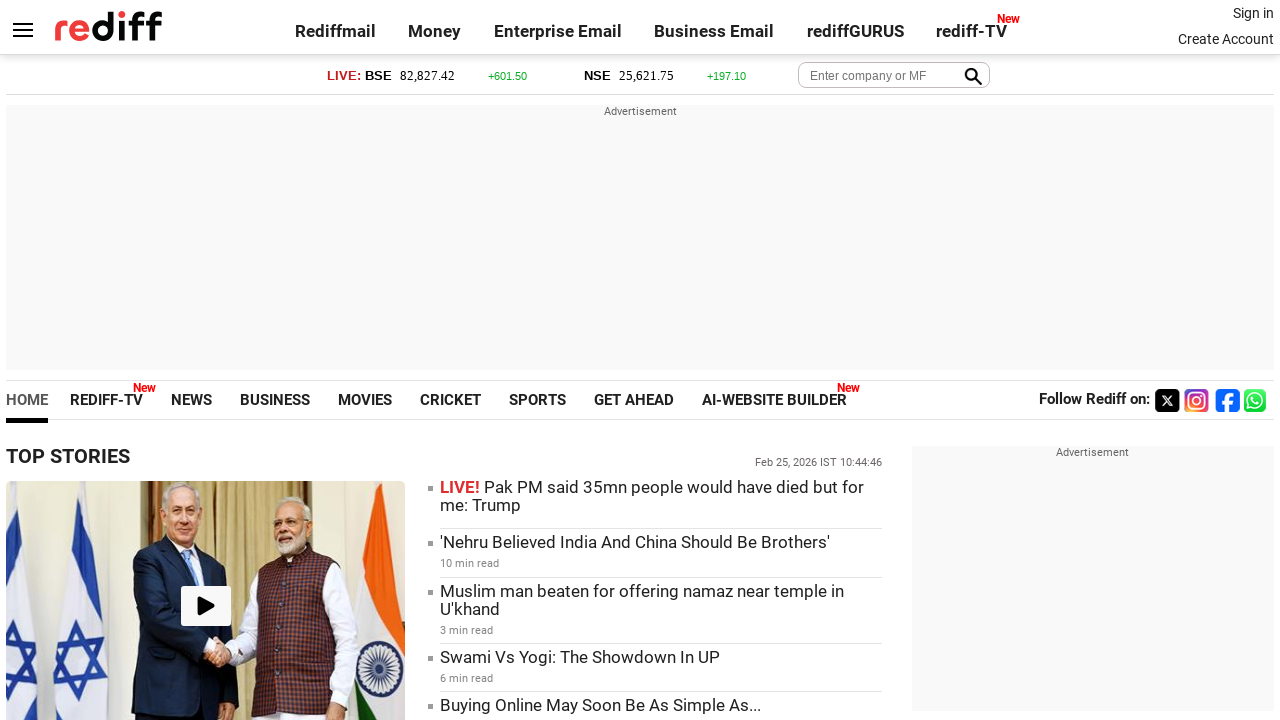

Checked visibility status of link - Visible: True
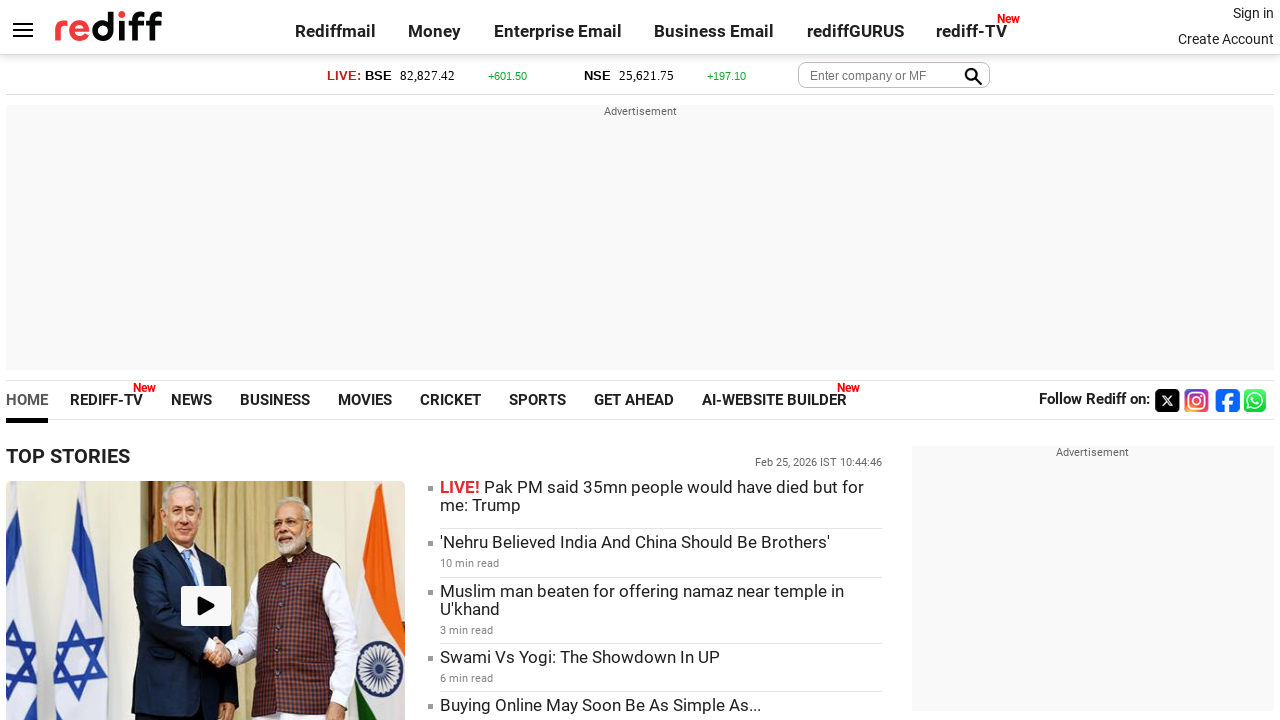

Retrieved text content of link: ''
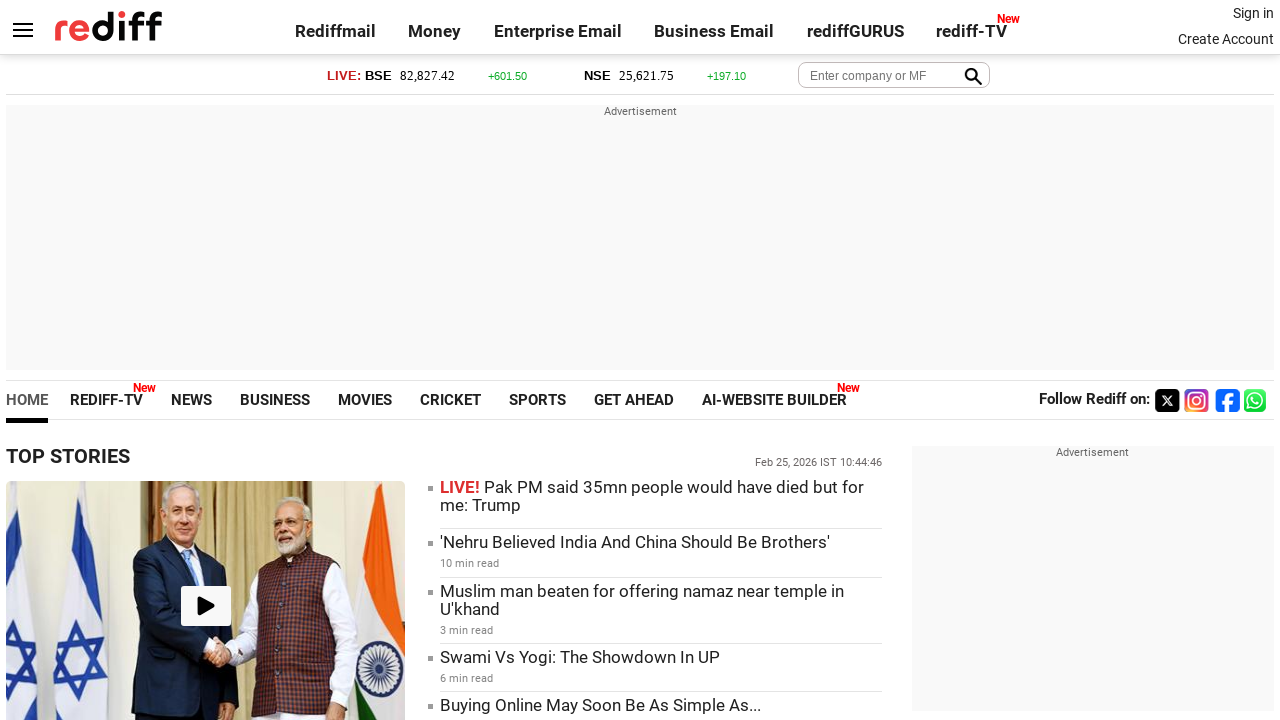

Checked visibility status of link - Visible: True
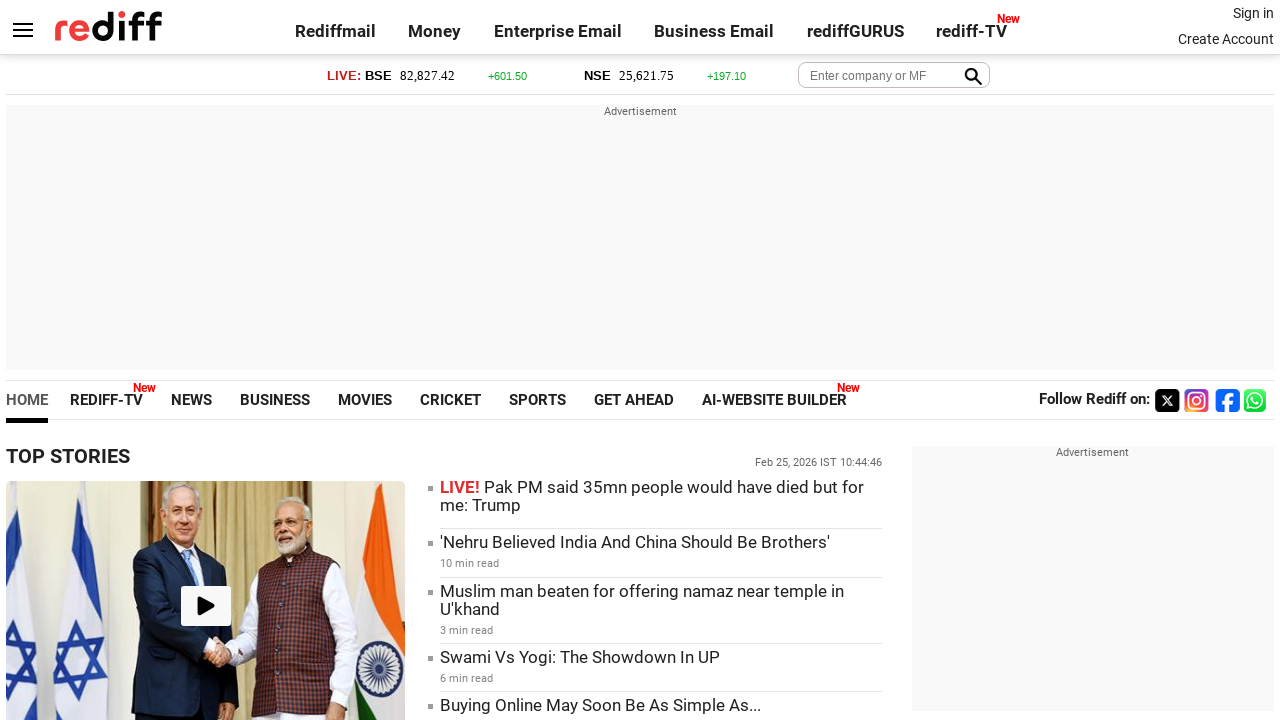

Retrieved text content of link: 'Rashmika-Vijay's Wedding Festivities Start'
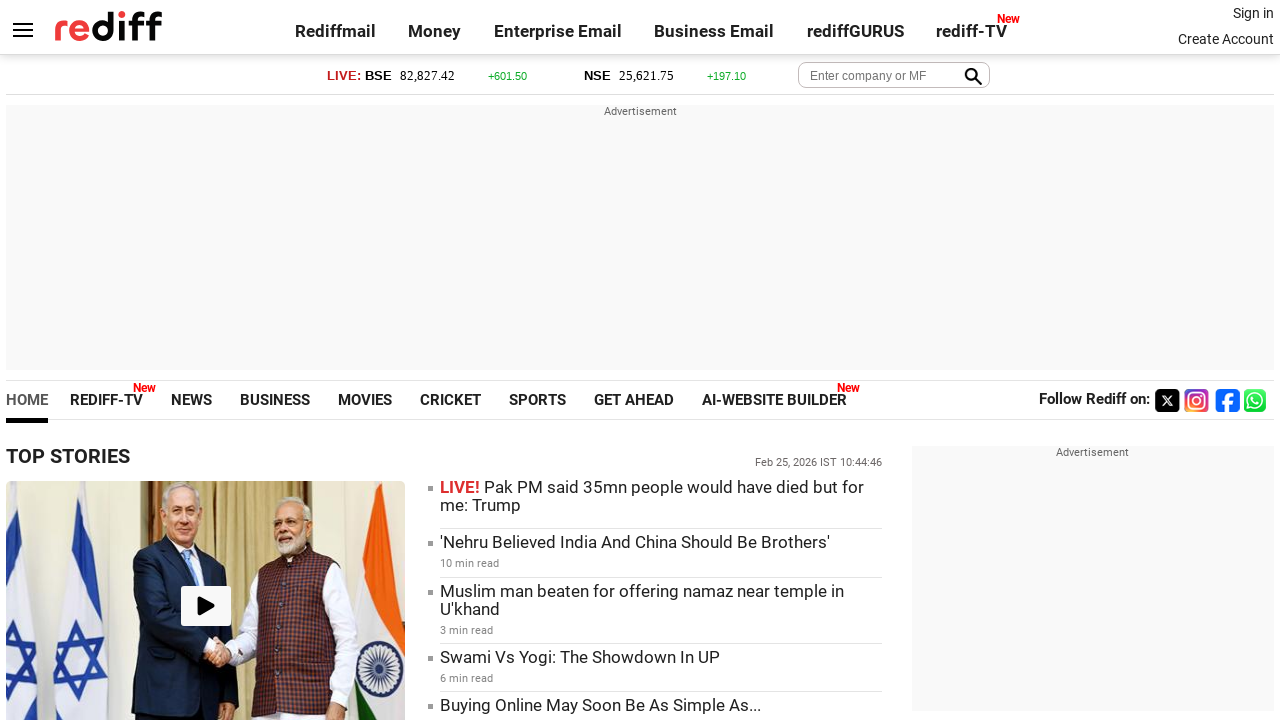

Checked visibility status of link - Visible: True
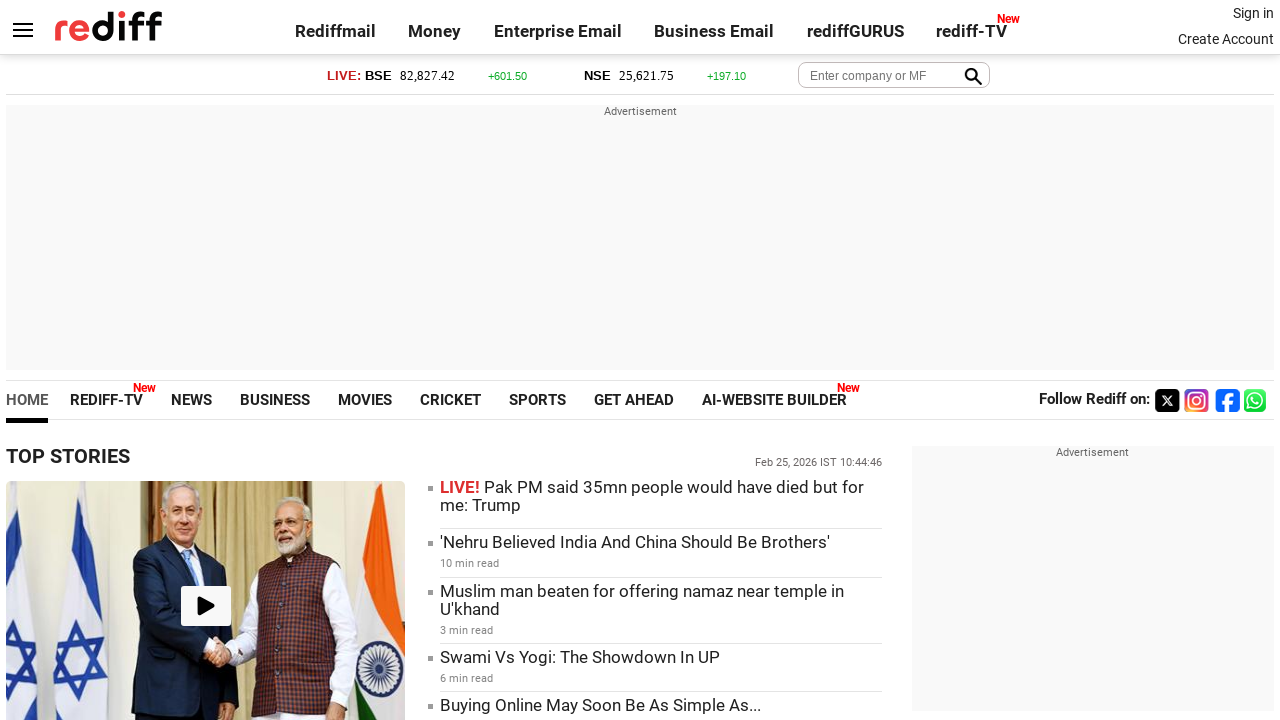

Retrieved text content of link: ''
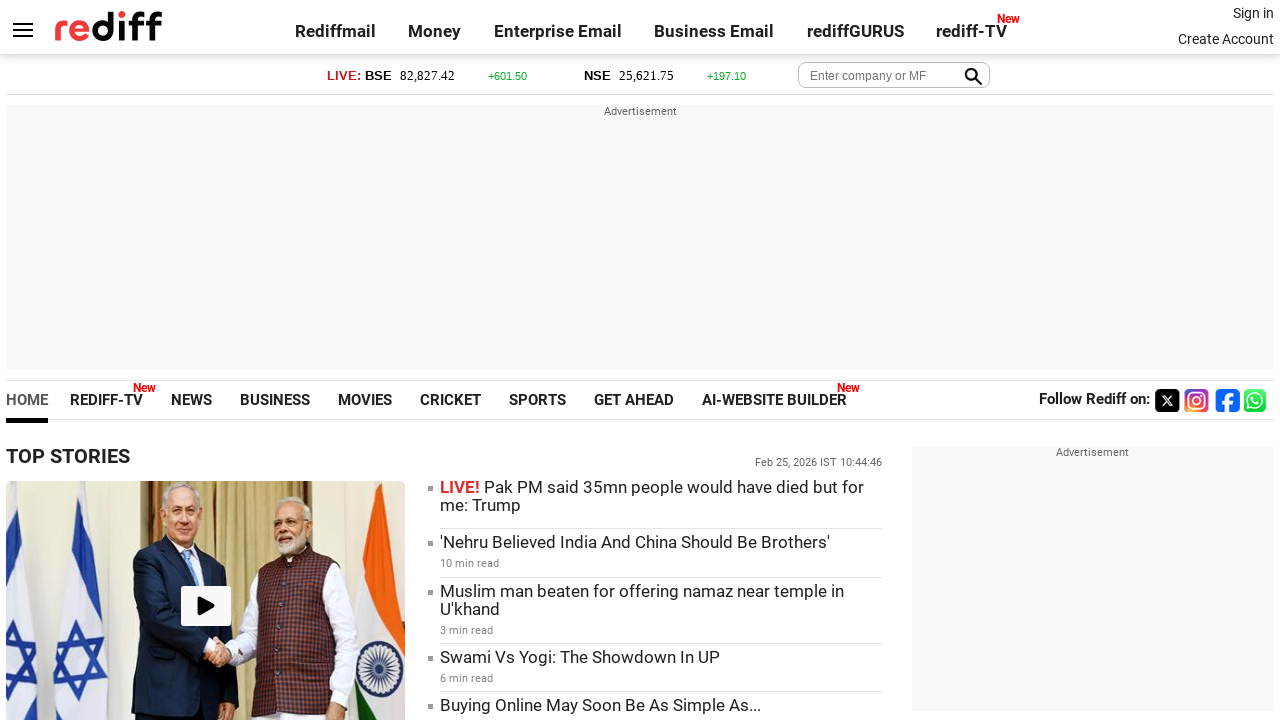

Checked visibility status of link - Visible: True
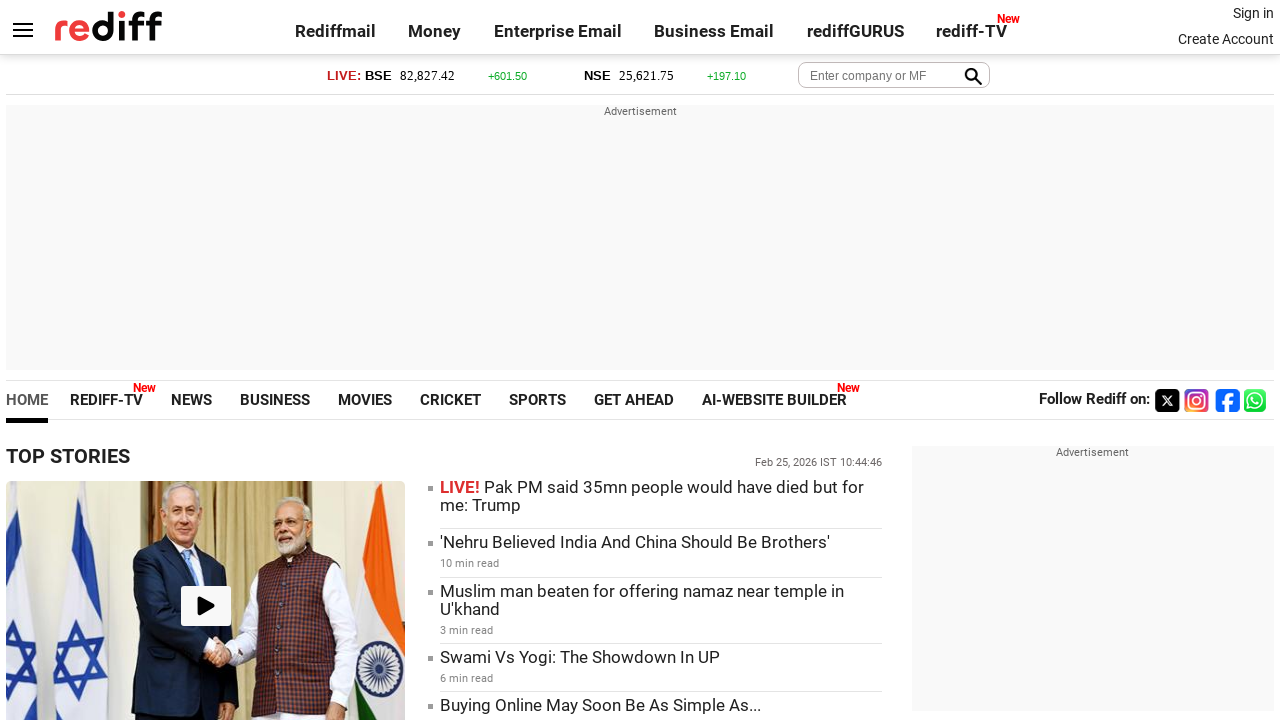

Retrieved text content of link: 'Meet Indian Army dog 'Tyson' who took 1st bullet in J-K'
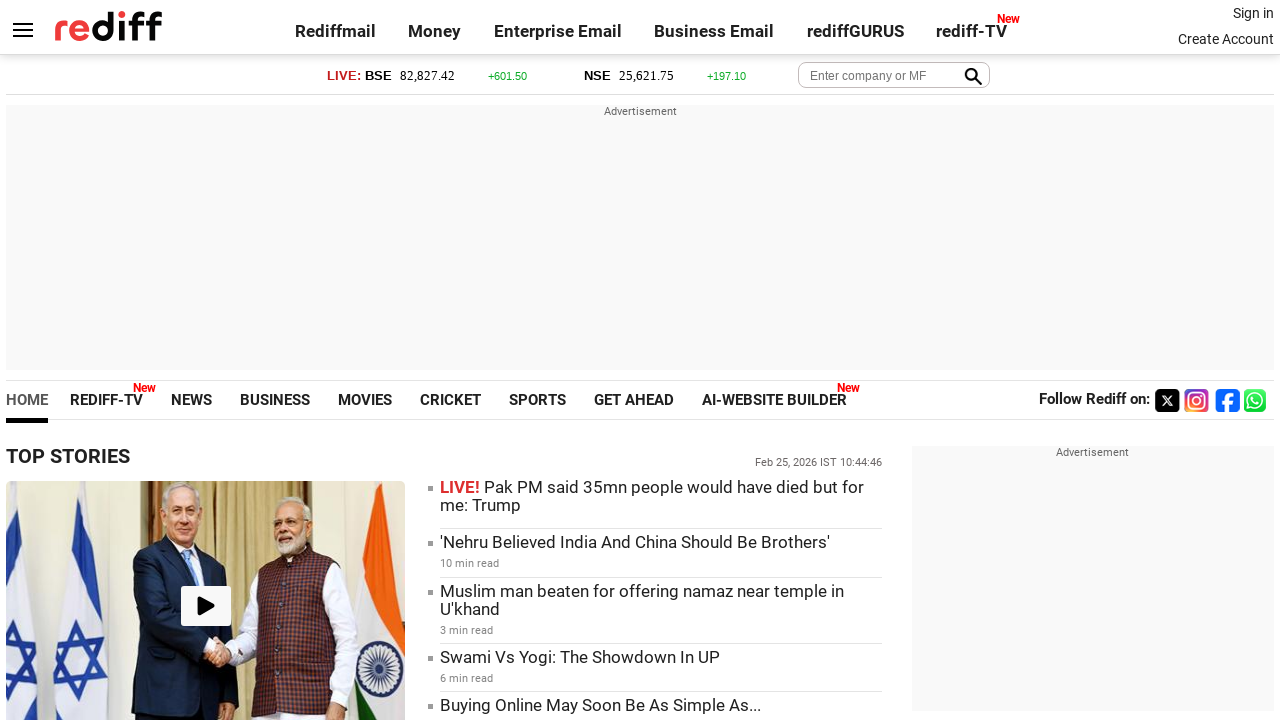

Checked visibility status of link - Visible: True
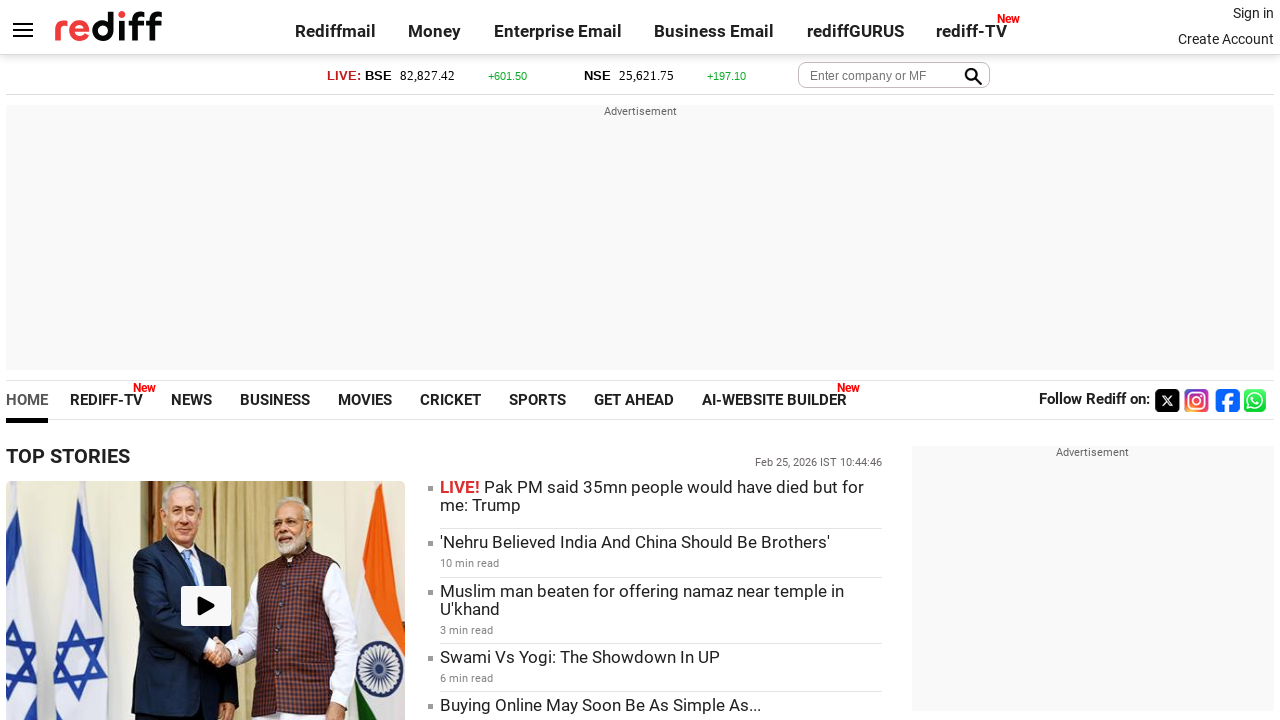

Retrieved text content of link: ''
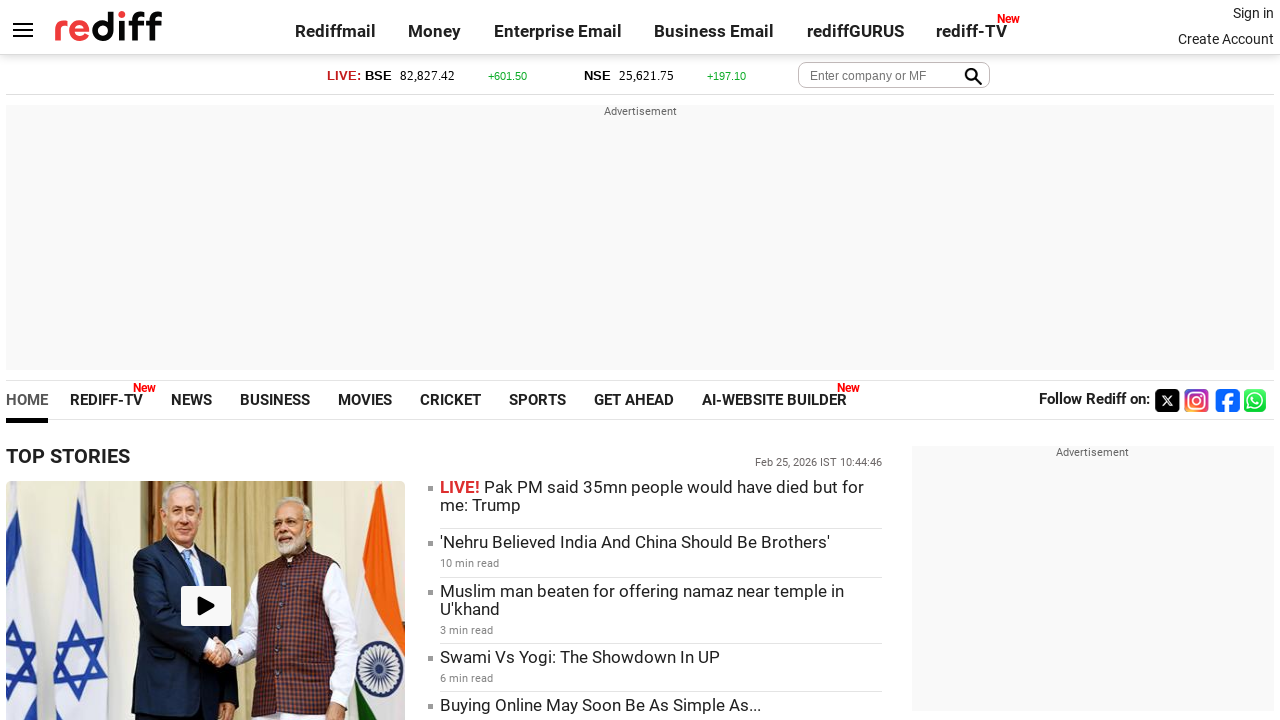

Checked visibility status of link - Visible: True
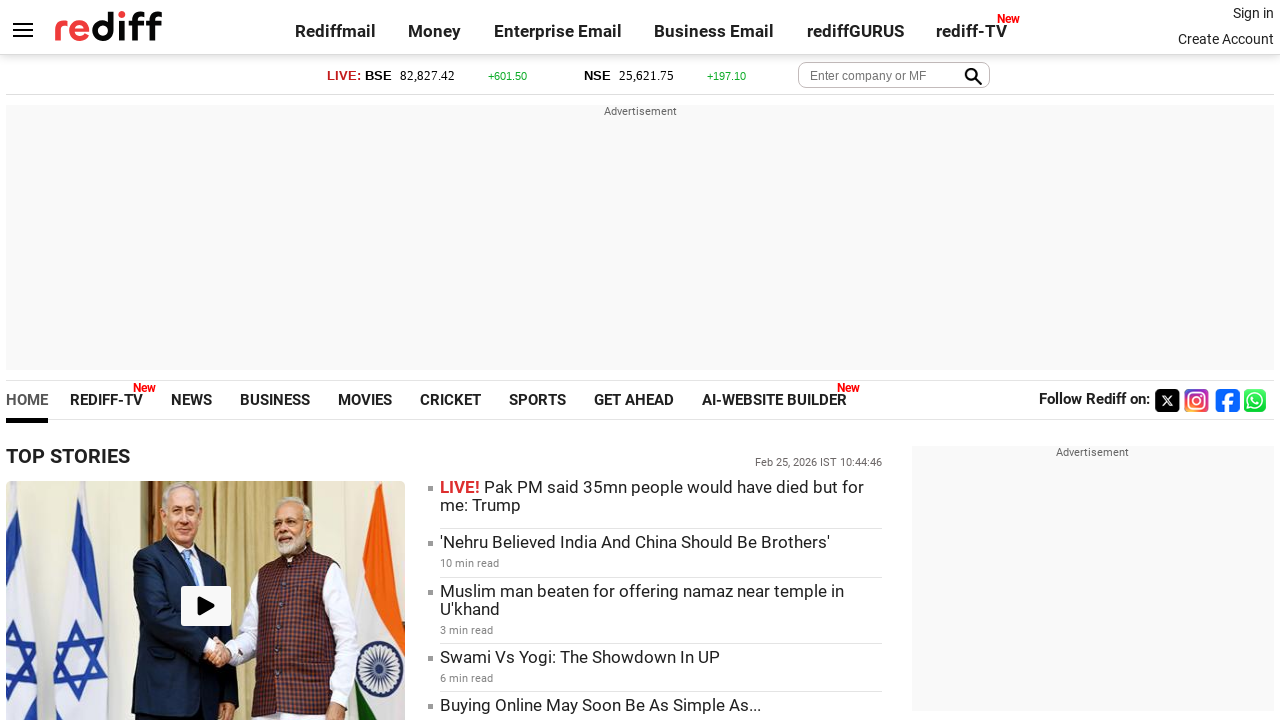

Retrieved text content of link: 'Why Is Priyanka Being So Gloriously Eccentric? '
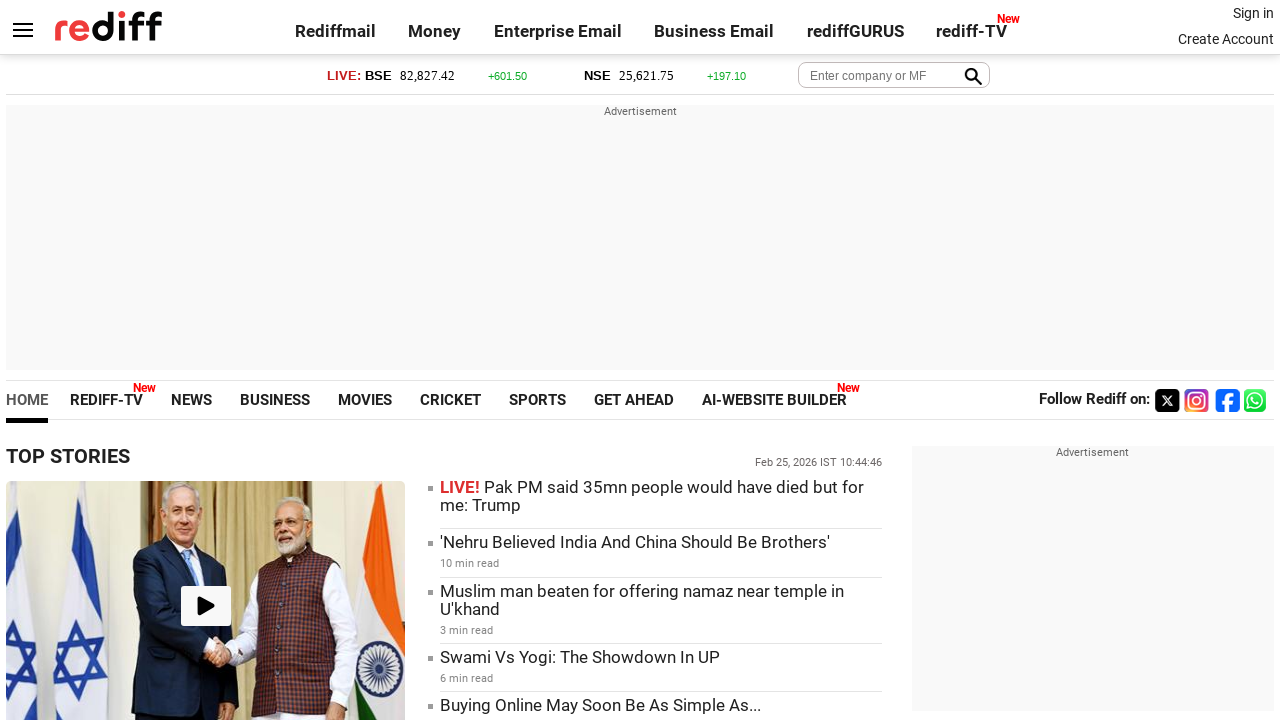

Checked visibility status of link - Visible: True
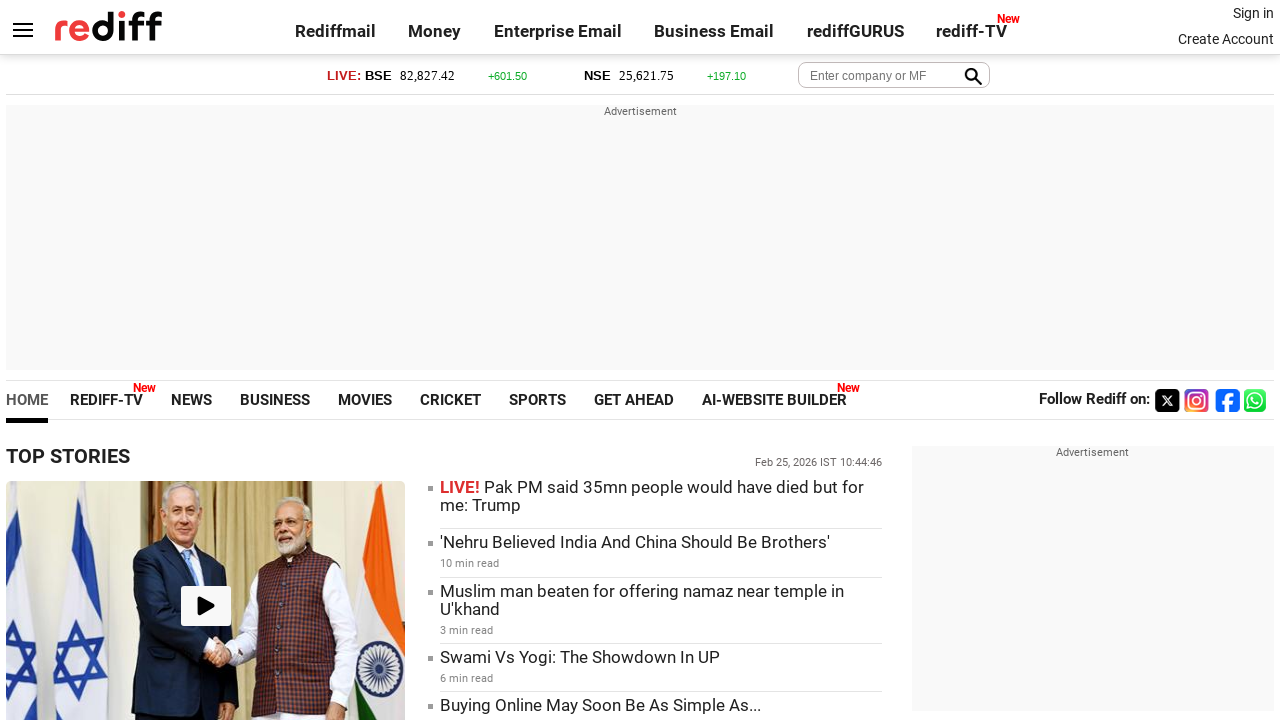

Retrieved text content of link: ''
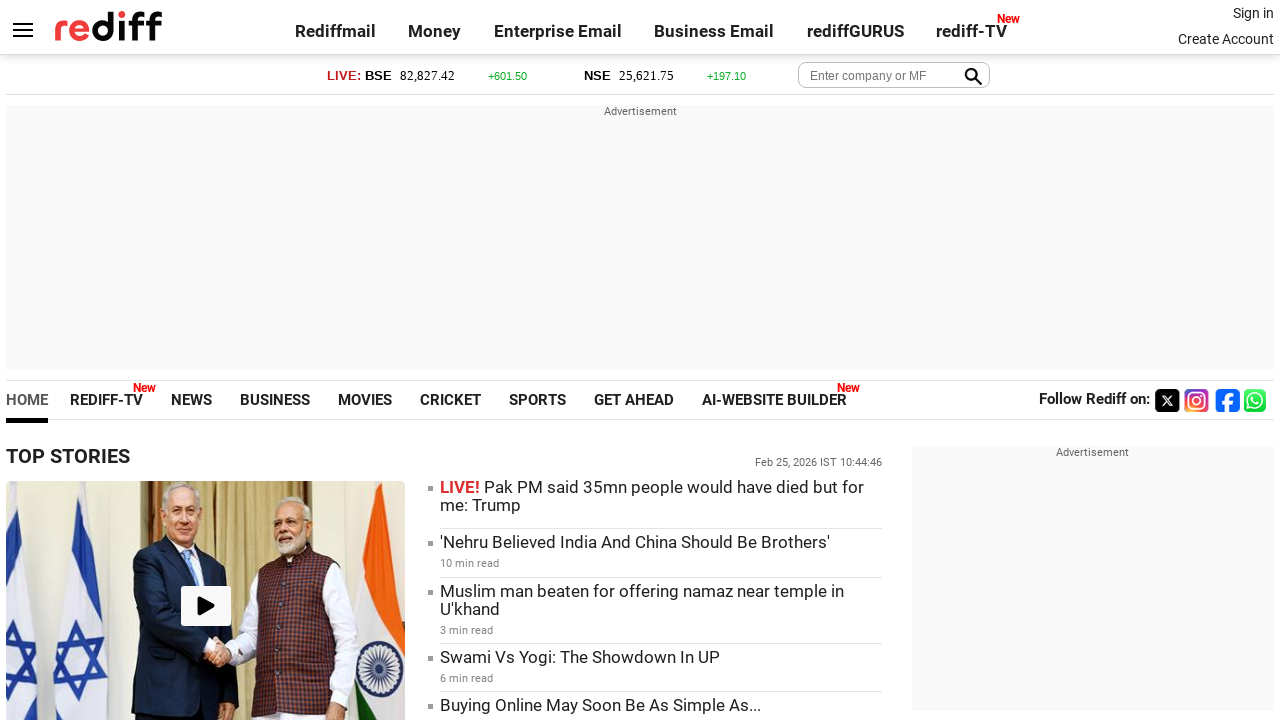

Checked visibility status of link - Visible: True
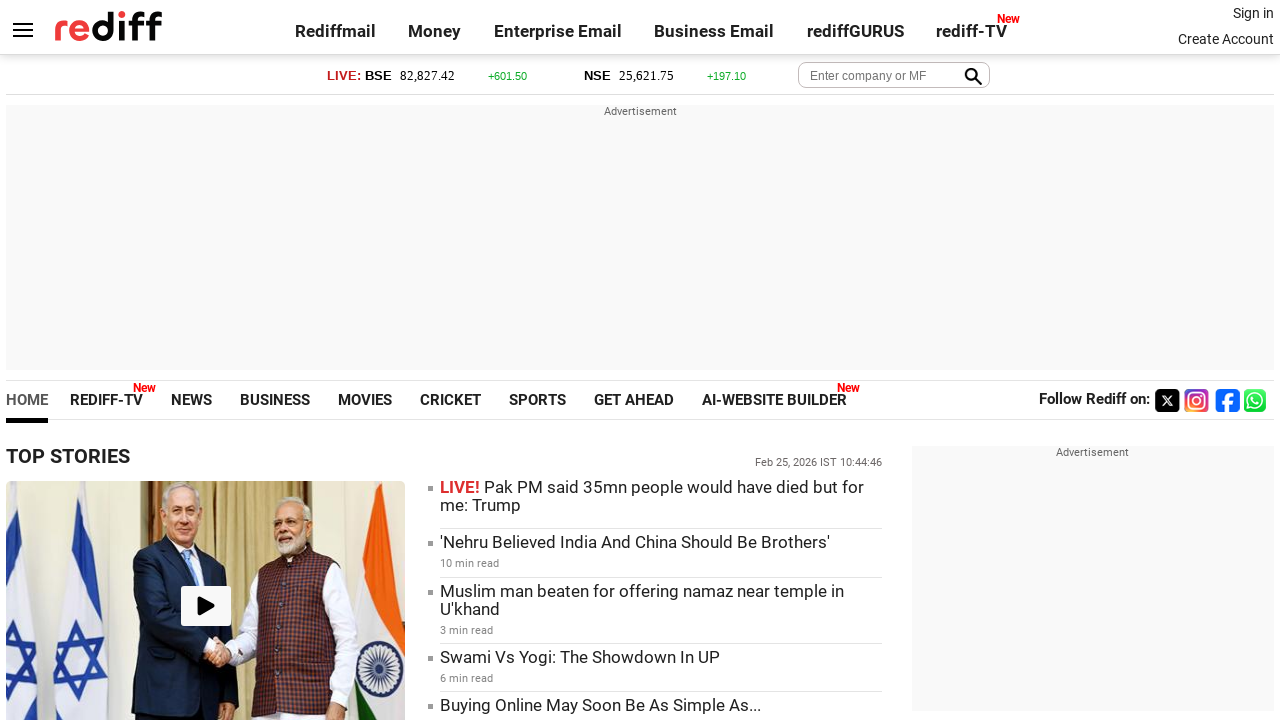

Retrieved text content of link: 'First Jobs Of 9 World Leaders'
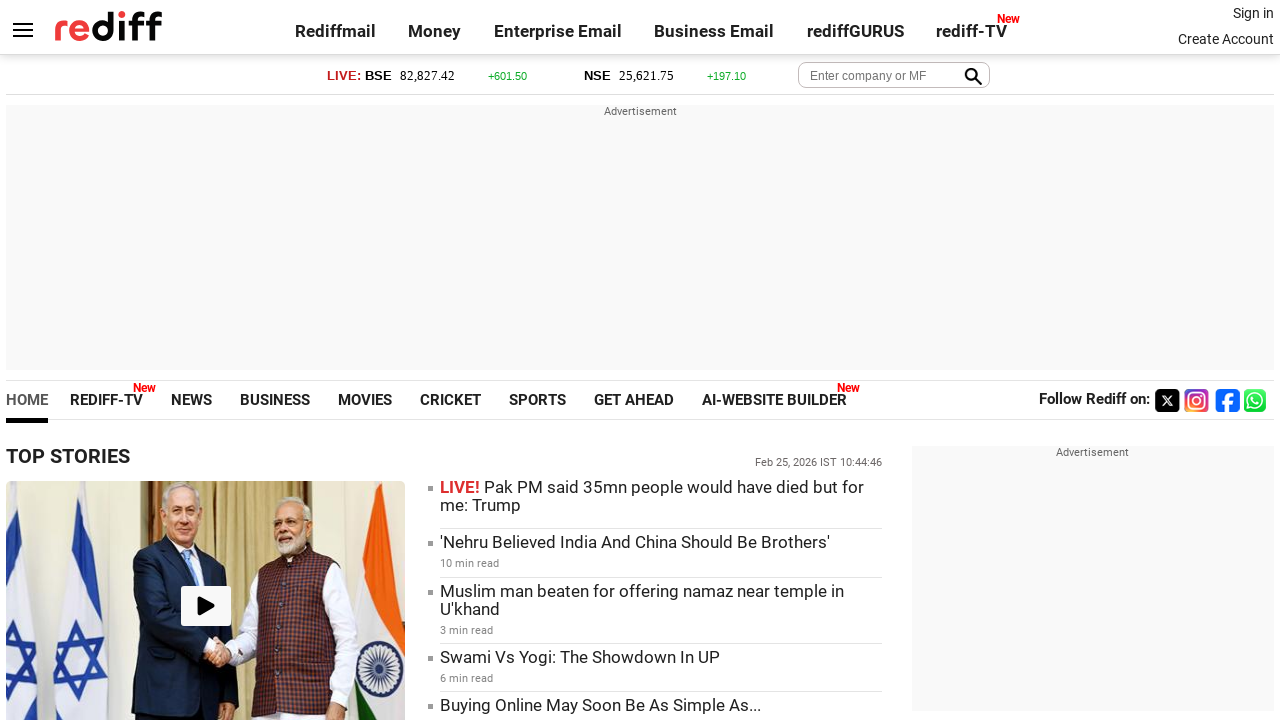

Checked visibility status of link - Visible: True
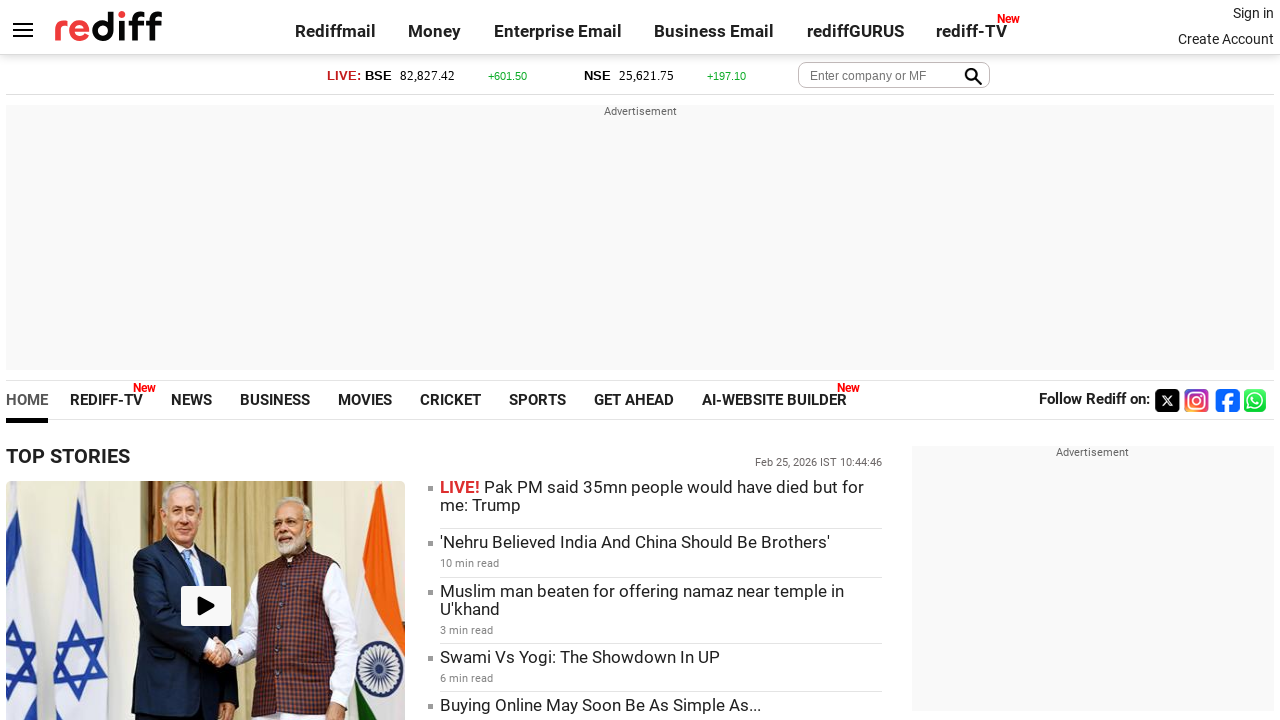

Retrieved text content of link: ''
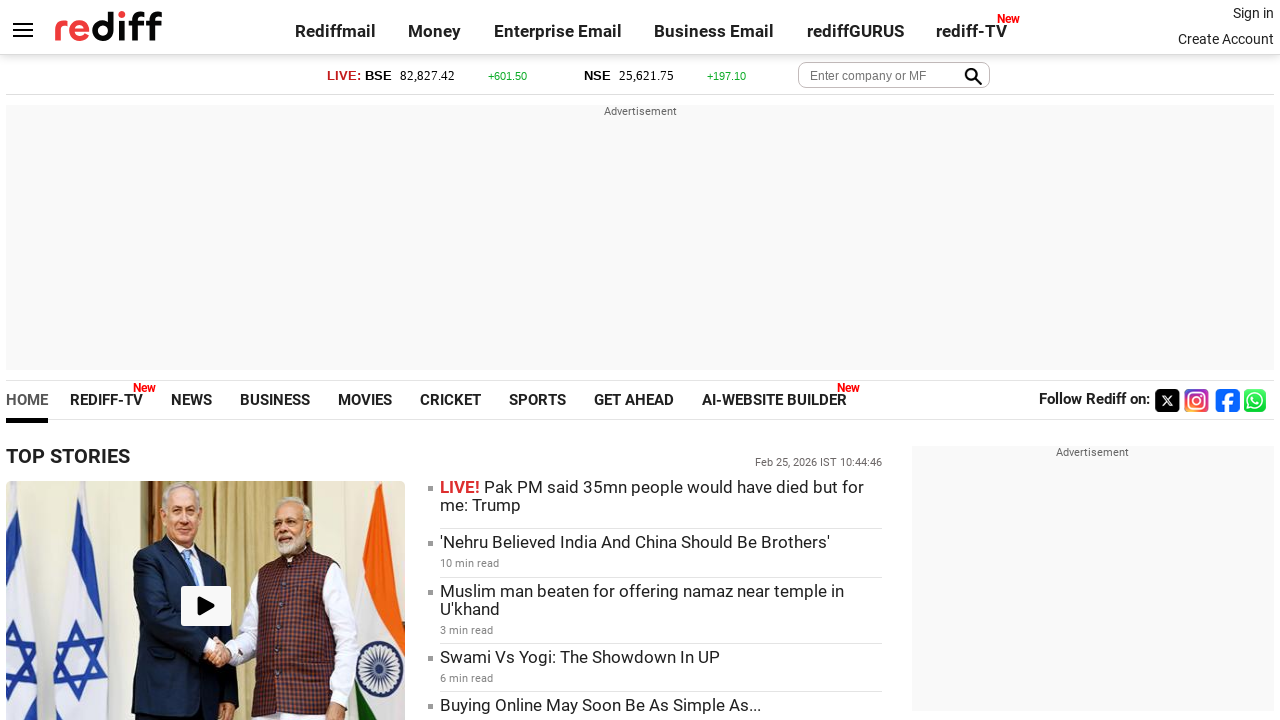

Checked visibility status of link - Visible: True
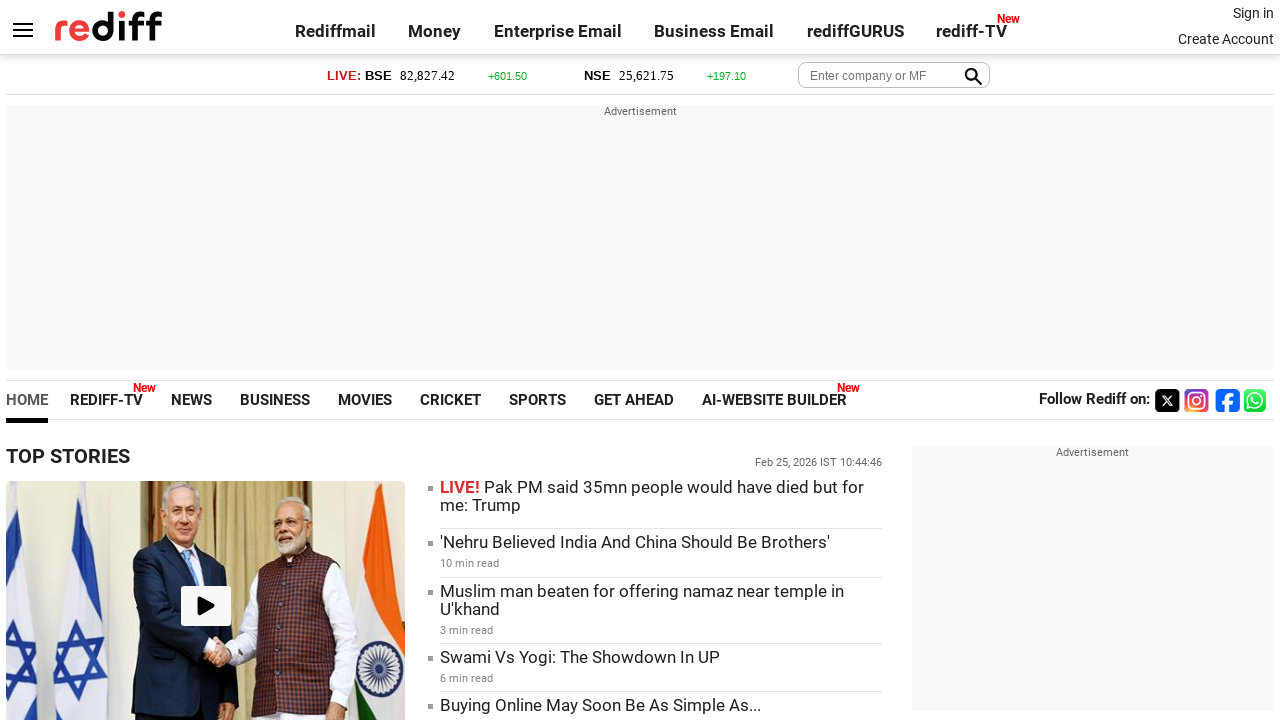

Retrieved text content of link: 'Why Kiara, Rukmini, Shreya Adore This Colour!'
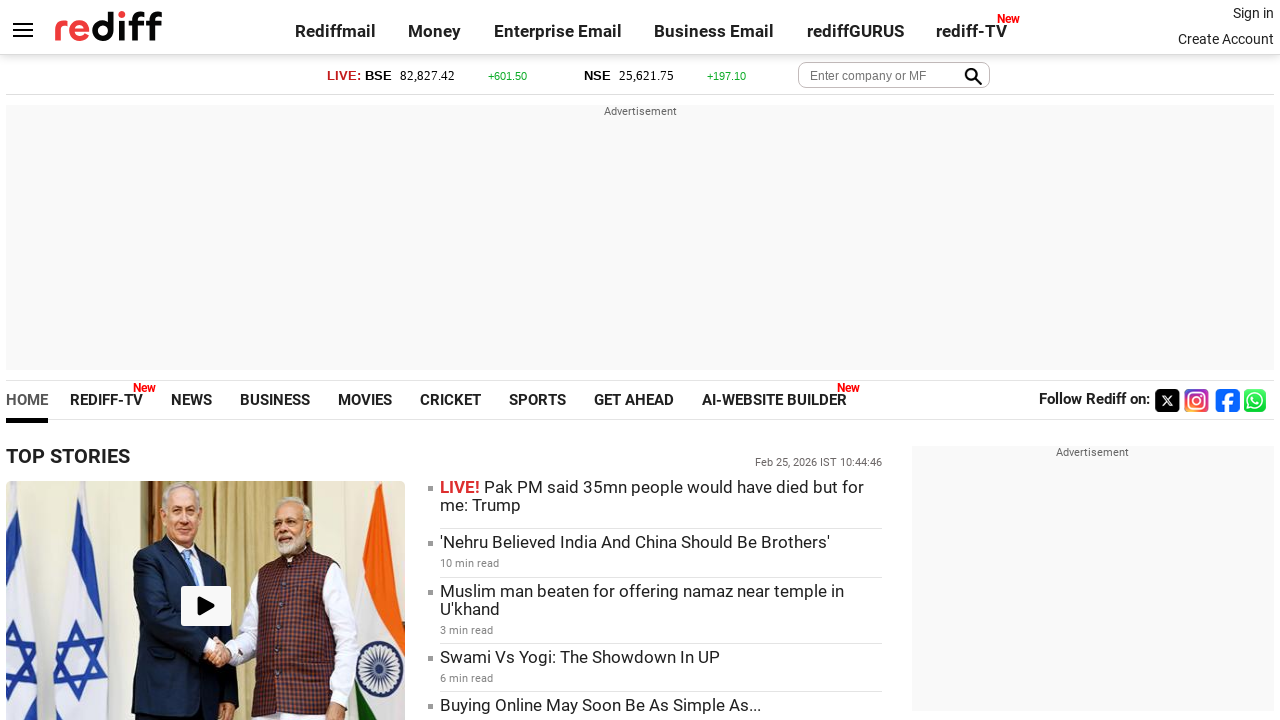

Checked visibility status of link - Visible: True
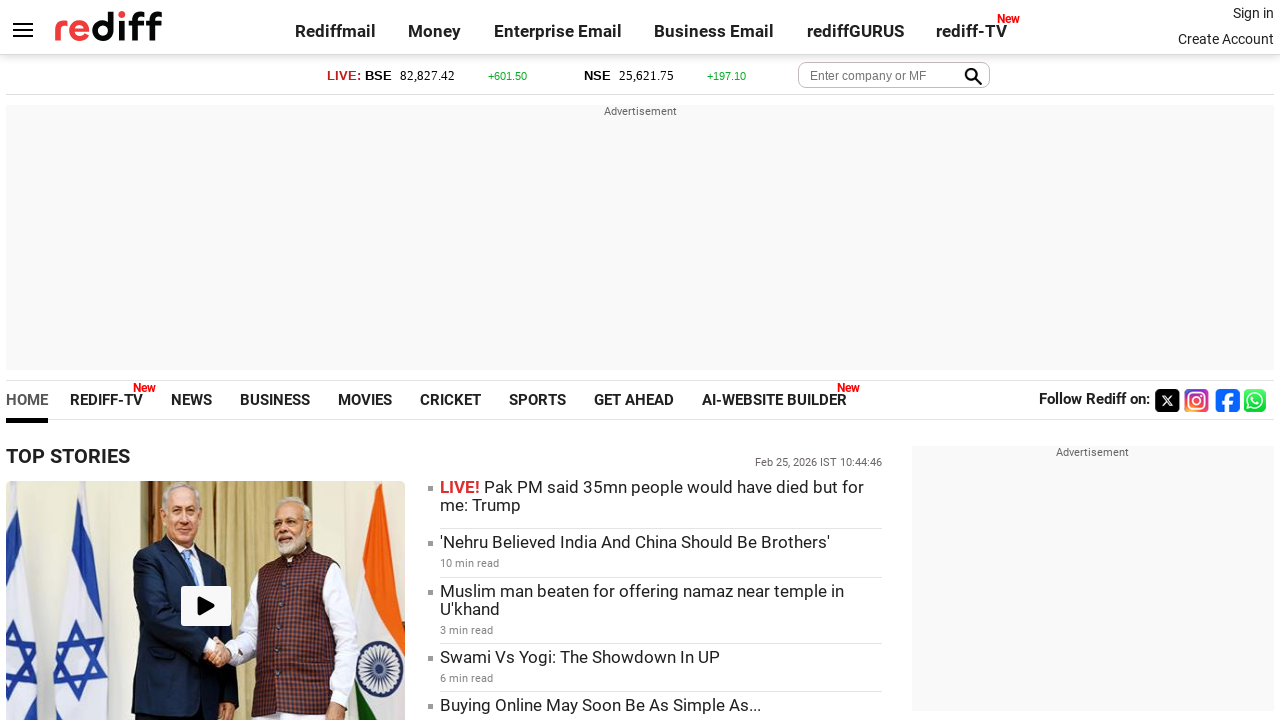

Retrieved text content of link: 'See More >'
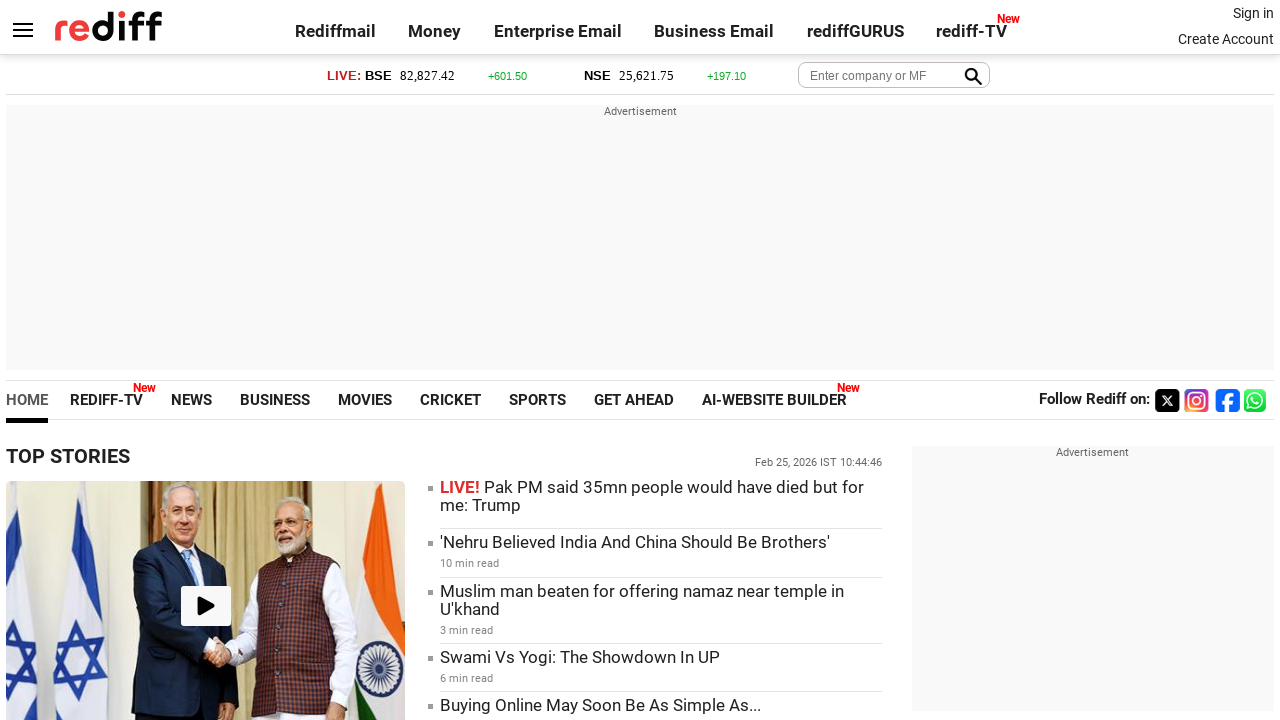

Checked visibility status of link - Visible: True
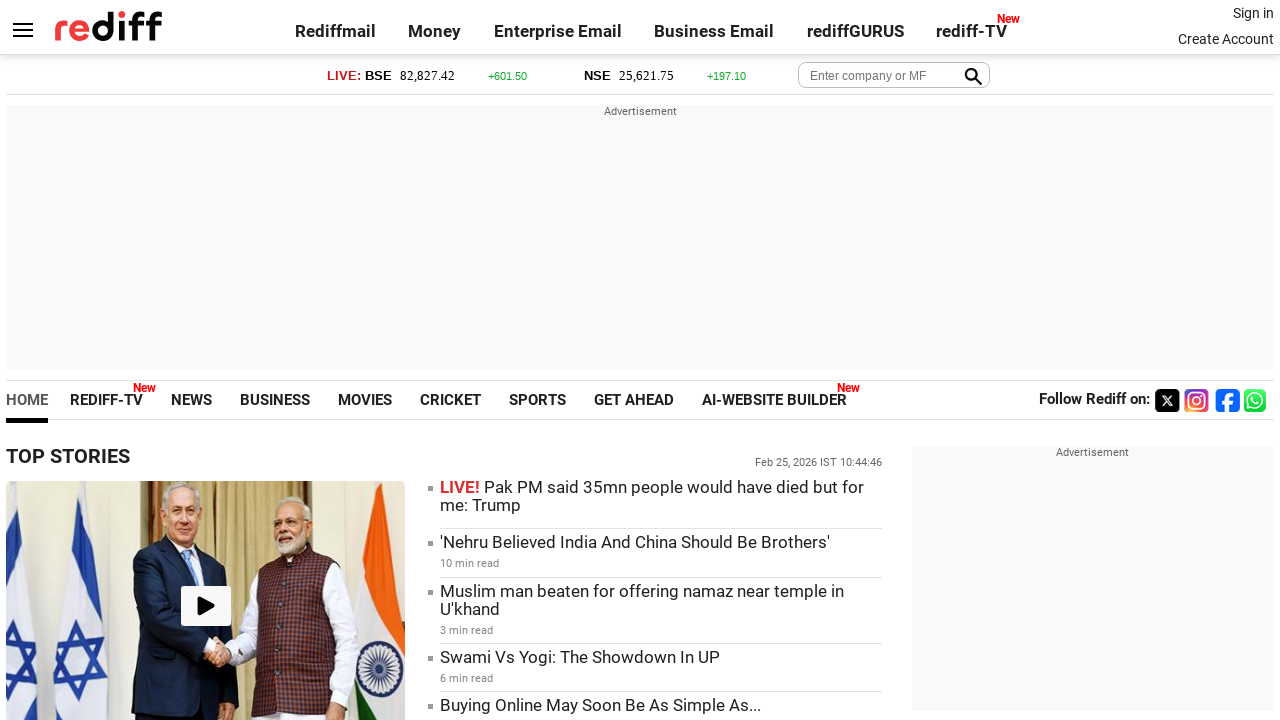

Retrieved text content of link: 'REDIFF-TV'
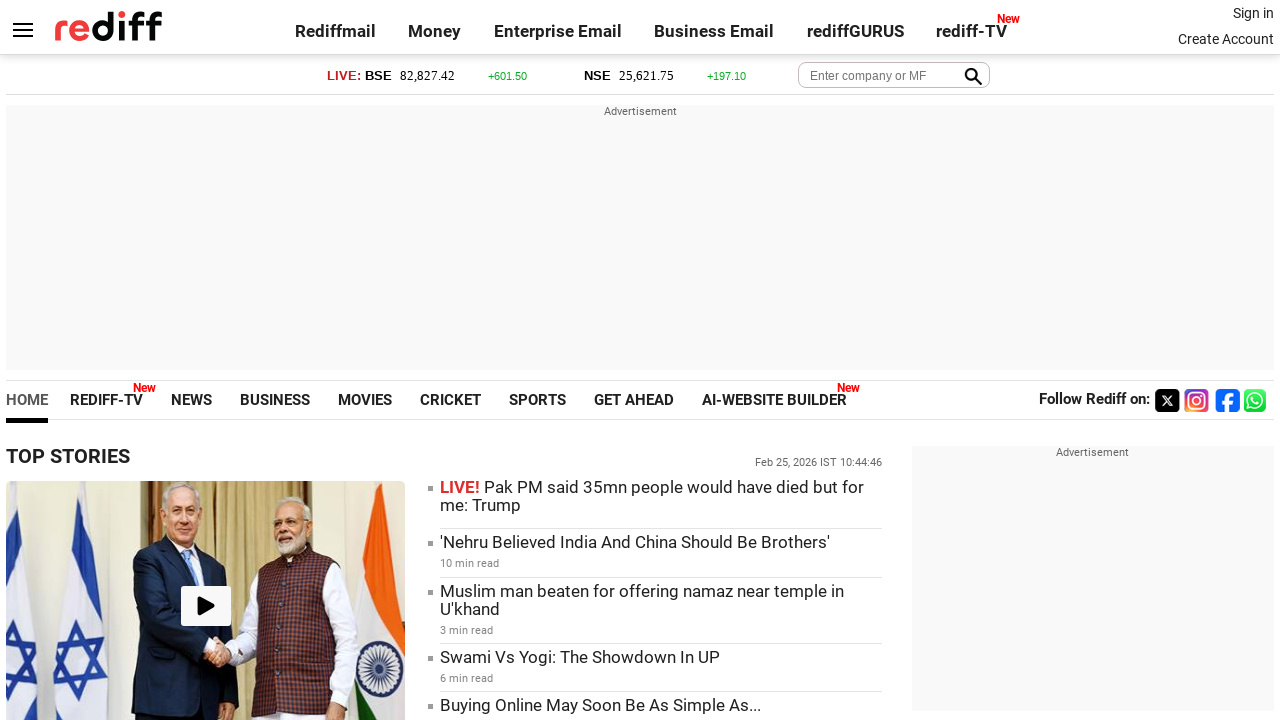

Checked visibility status of link - Visible: True
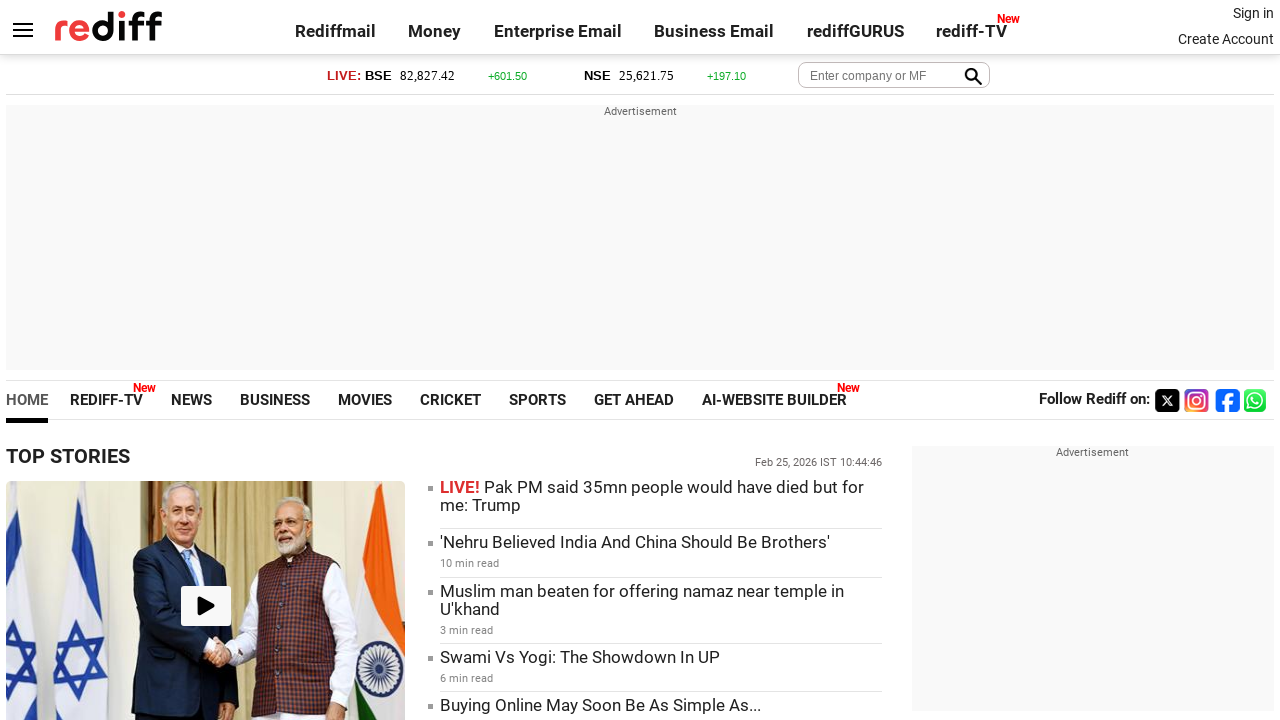

Retrieved text content of link: '
			
			'Nehru Believed India And China Should Be Brothers'
			10:36 min
			'
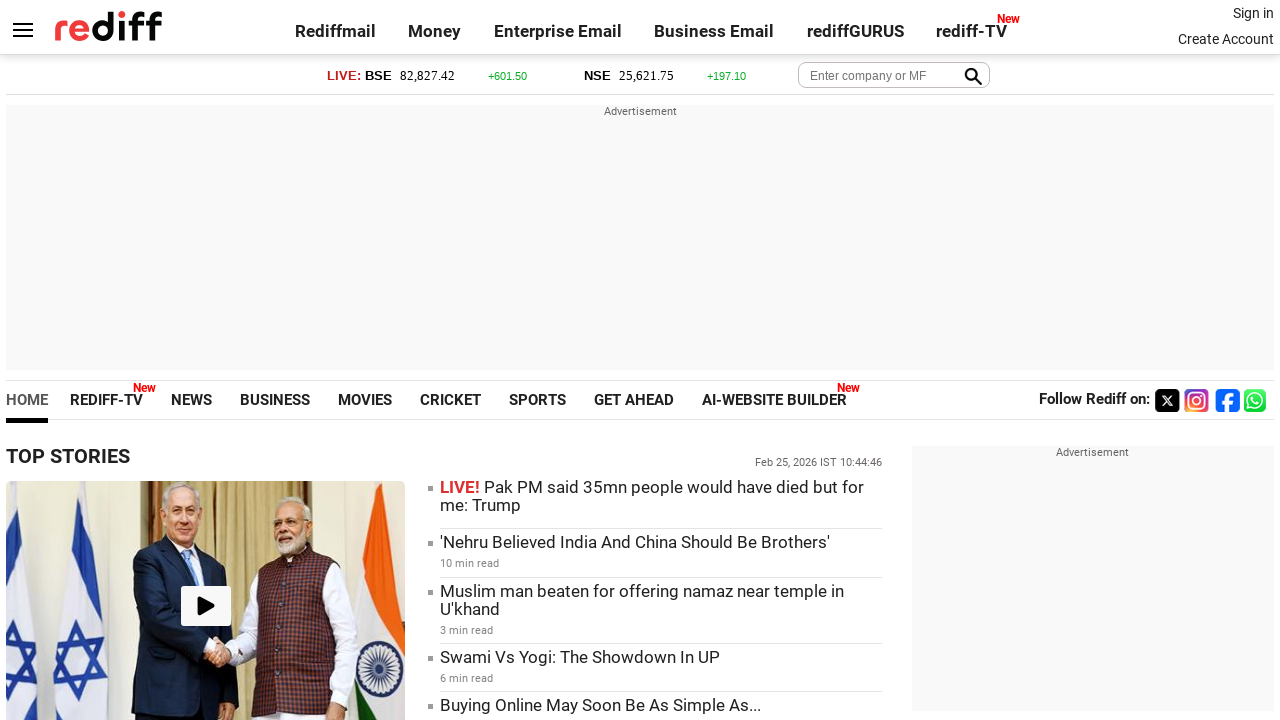

Checked visibility status of link - Visible: True
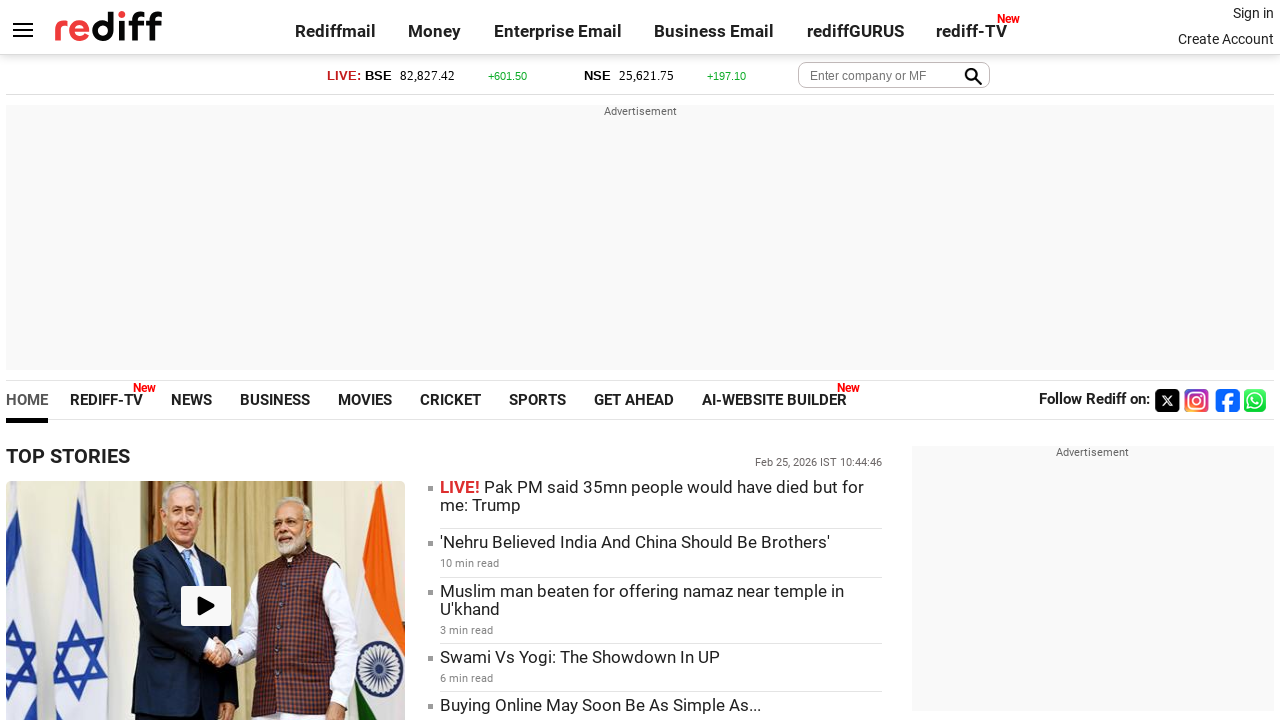

Retrieved text content of link: '
			
			'Players Will Speak Up': Moeen Ali Threatens Action Over Pakistan Boycott In The Hundred
			5:54 min
			'
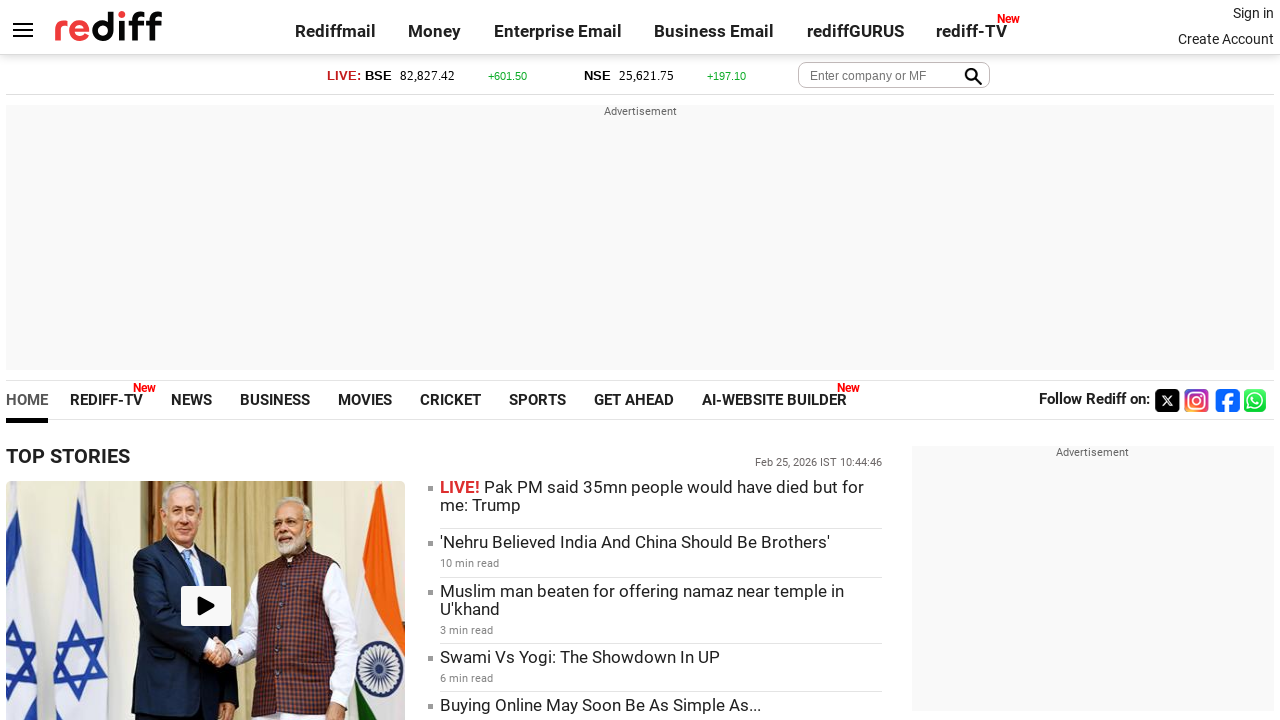

Checked visibility status of link - Visible: True
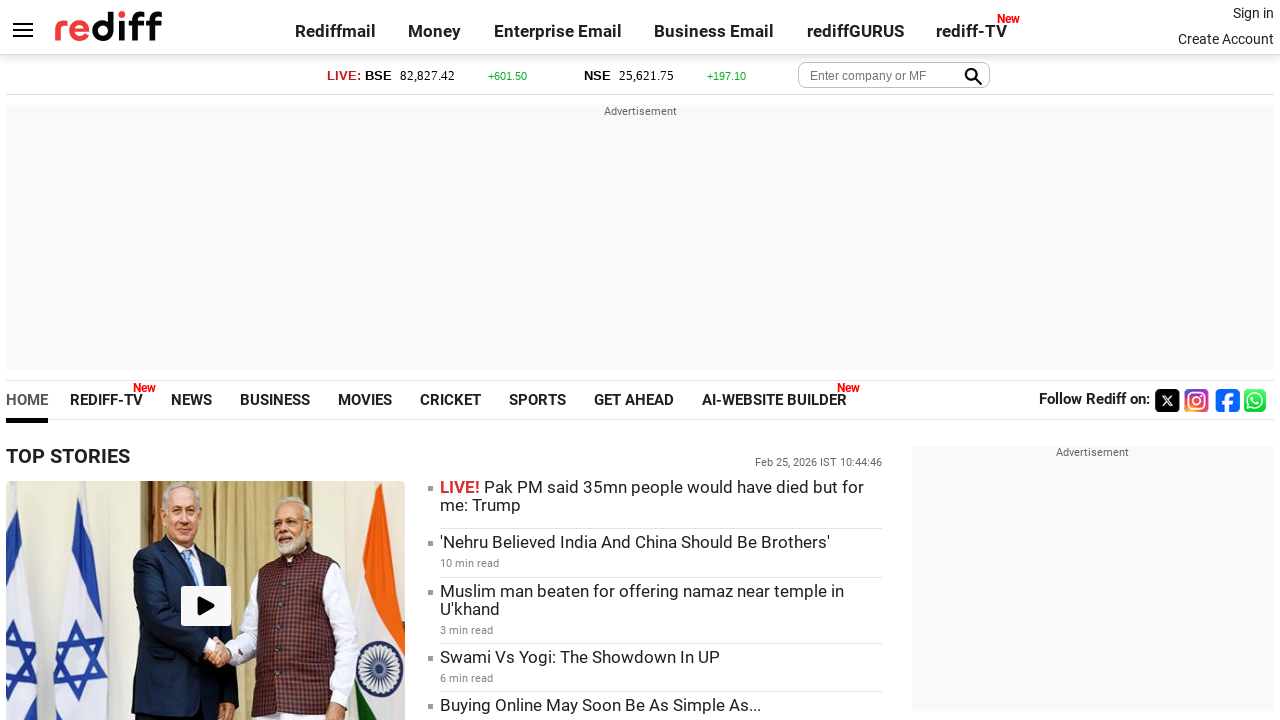

Retrieved text content of link: '
			
			Chahal, Raghuvanshi, Kumar Share Lead in PGTI NexGen Event
			1:30 min
			'
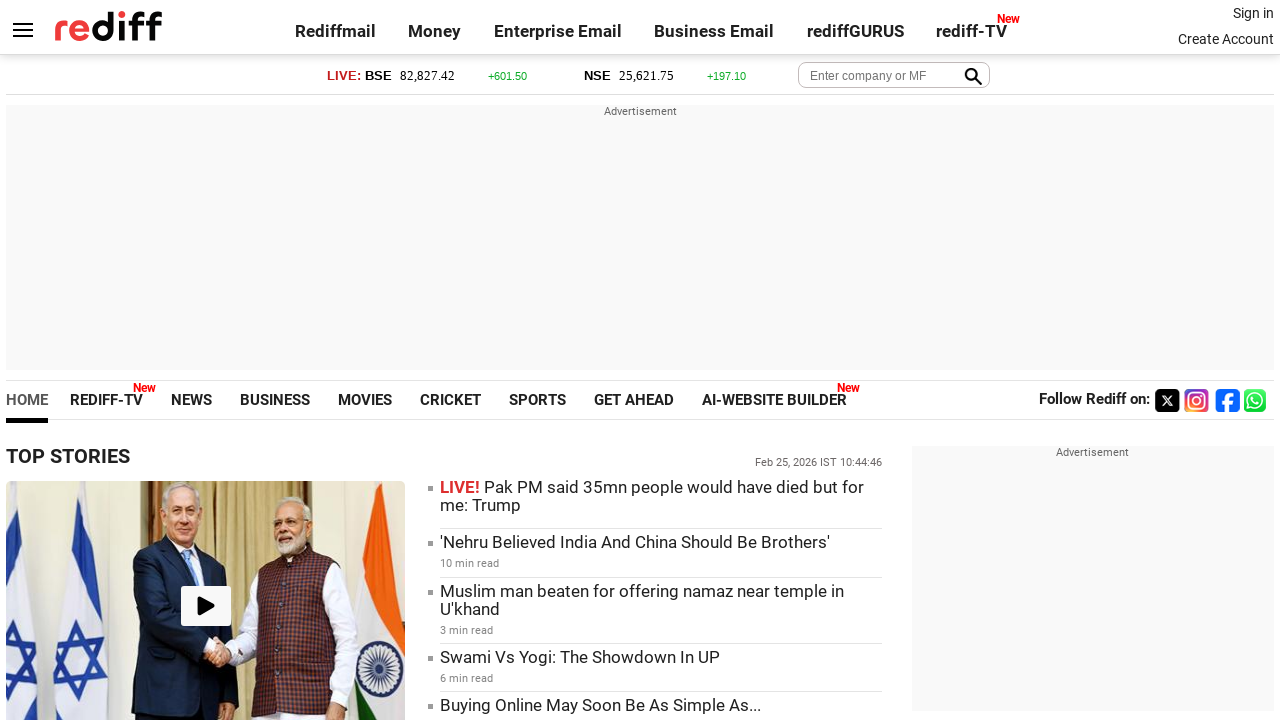

Checked visibility status of link - Visible: True
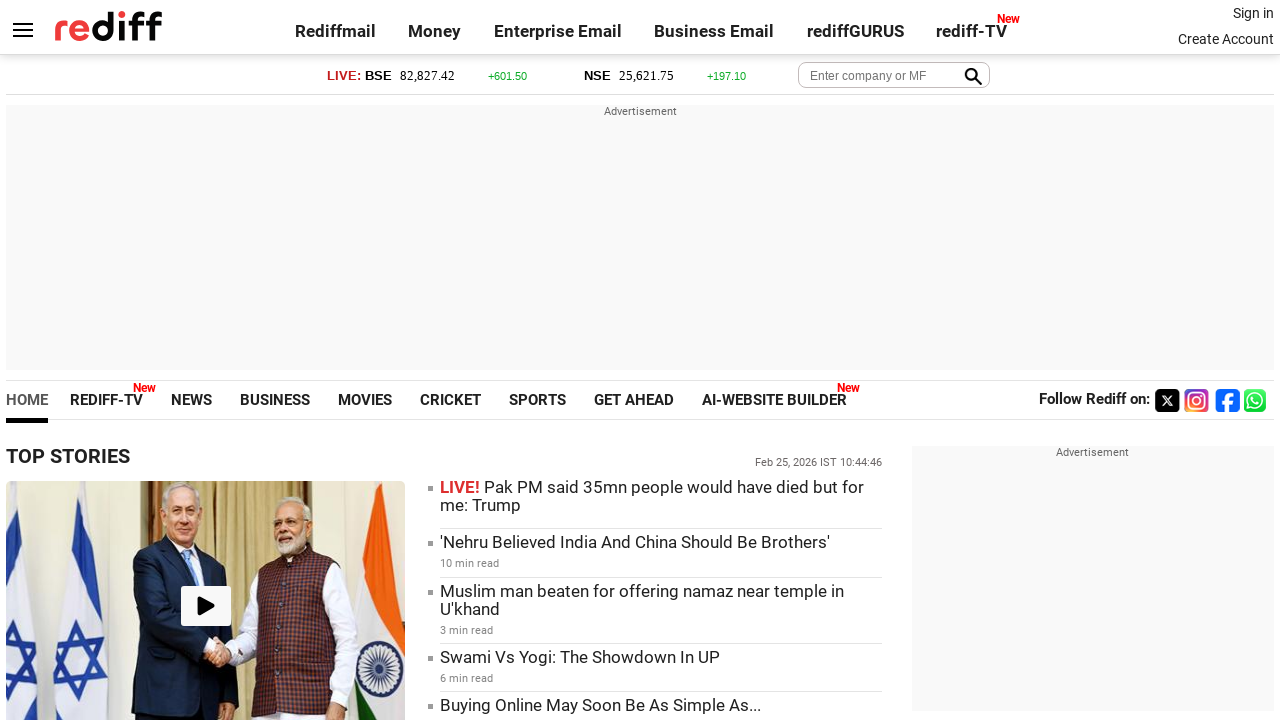

Retrieved text content of link: '
			
			Chandigarh, Tamil Nadu, Railways, Gujarat Secure Wins at Kabaddi Championship
			3:07 min
			'
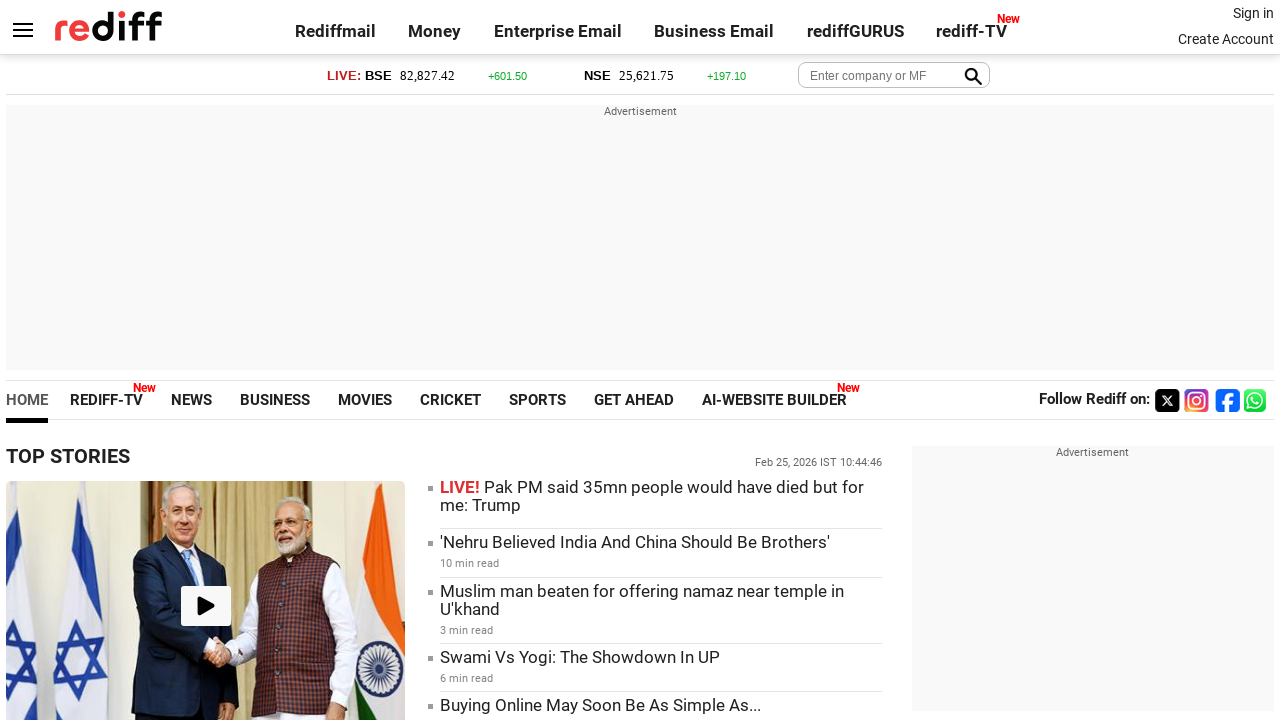

Checked visibility status of link - Visible: True
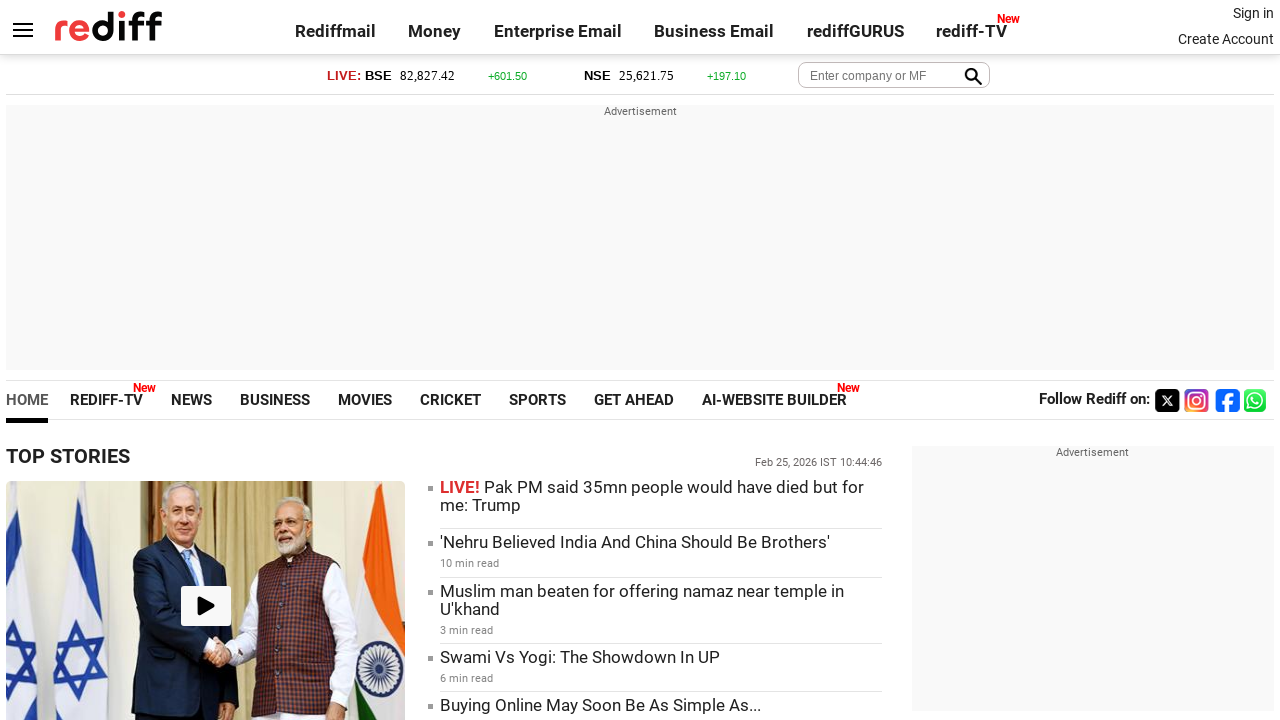

Retrieved text content of link: 'See More >'
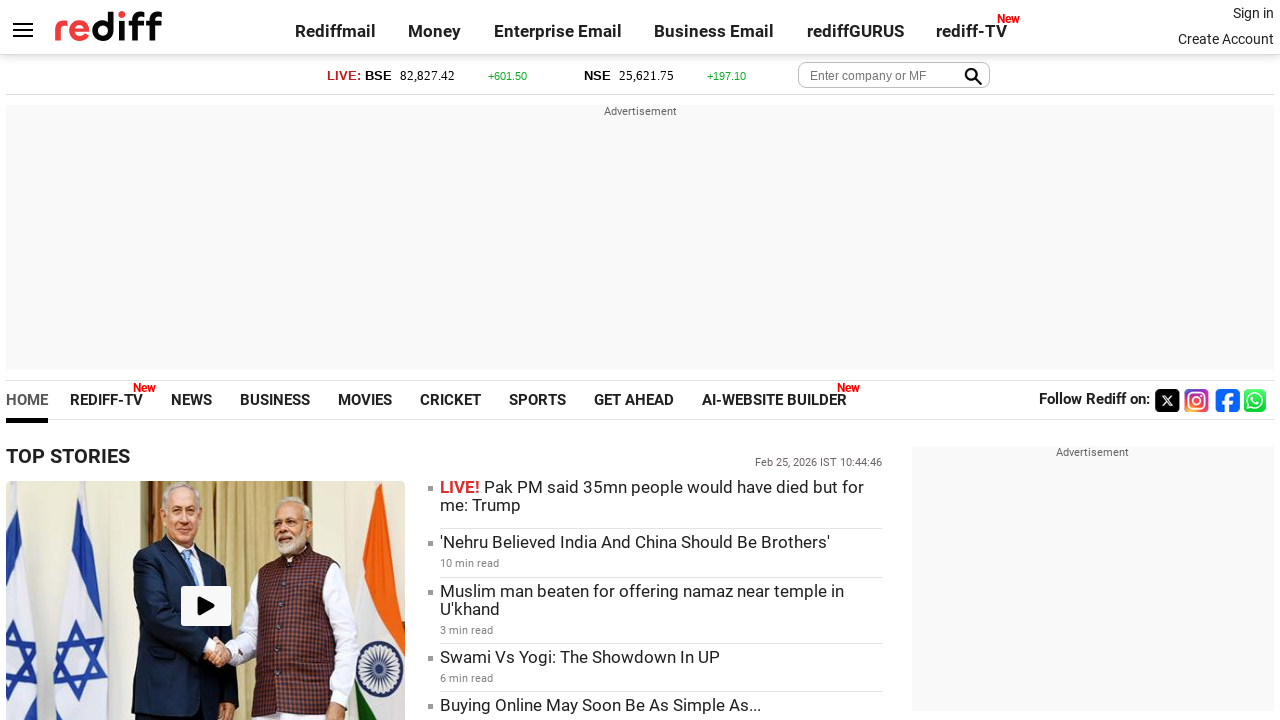

Checked visibility status of link - Visible: True
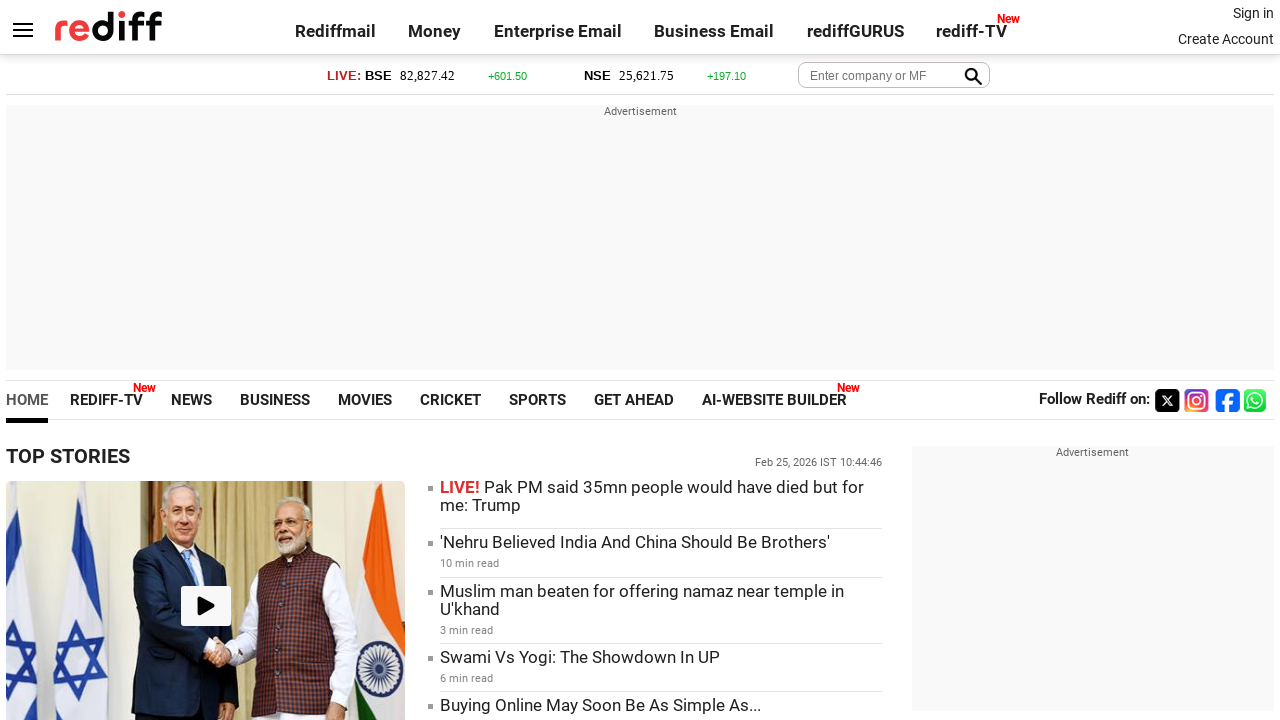

Retrieved text content of link: 'CRICKET'
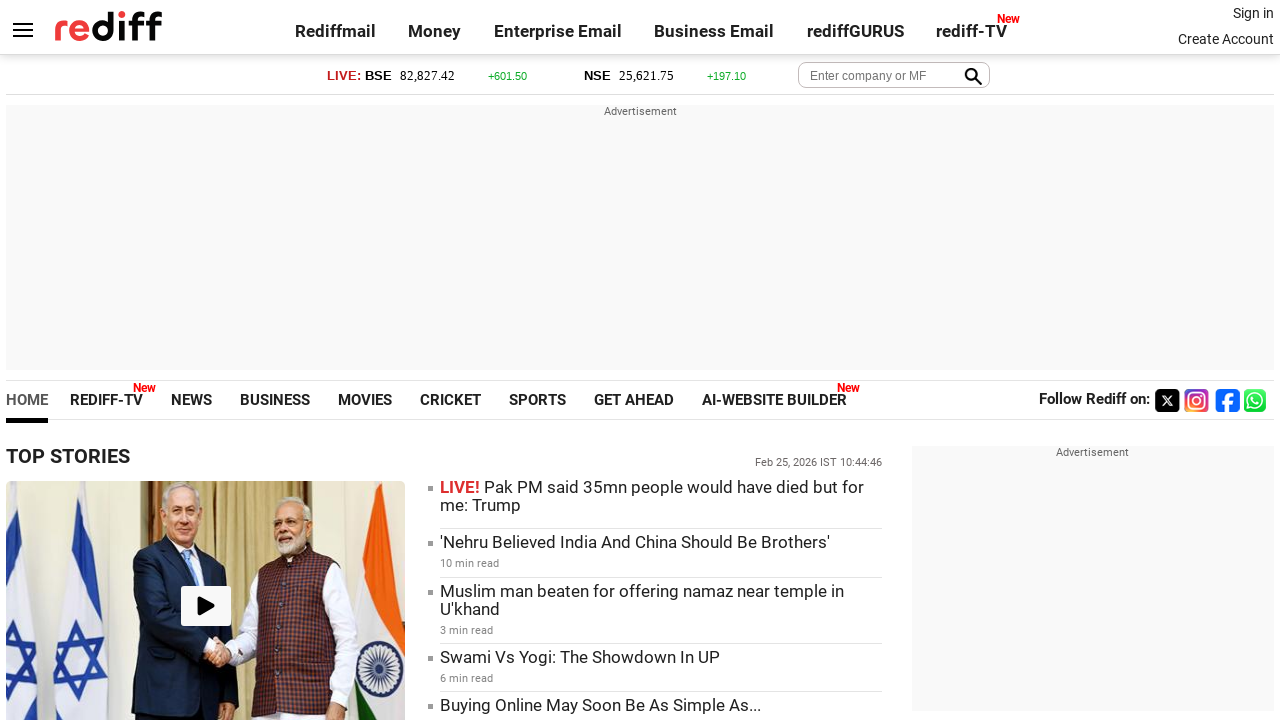

Checked visibility status of link - Visible: True
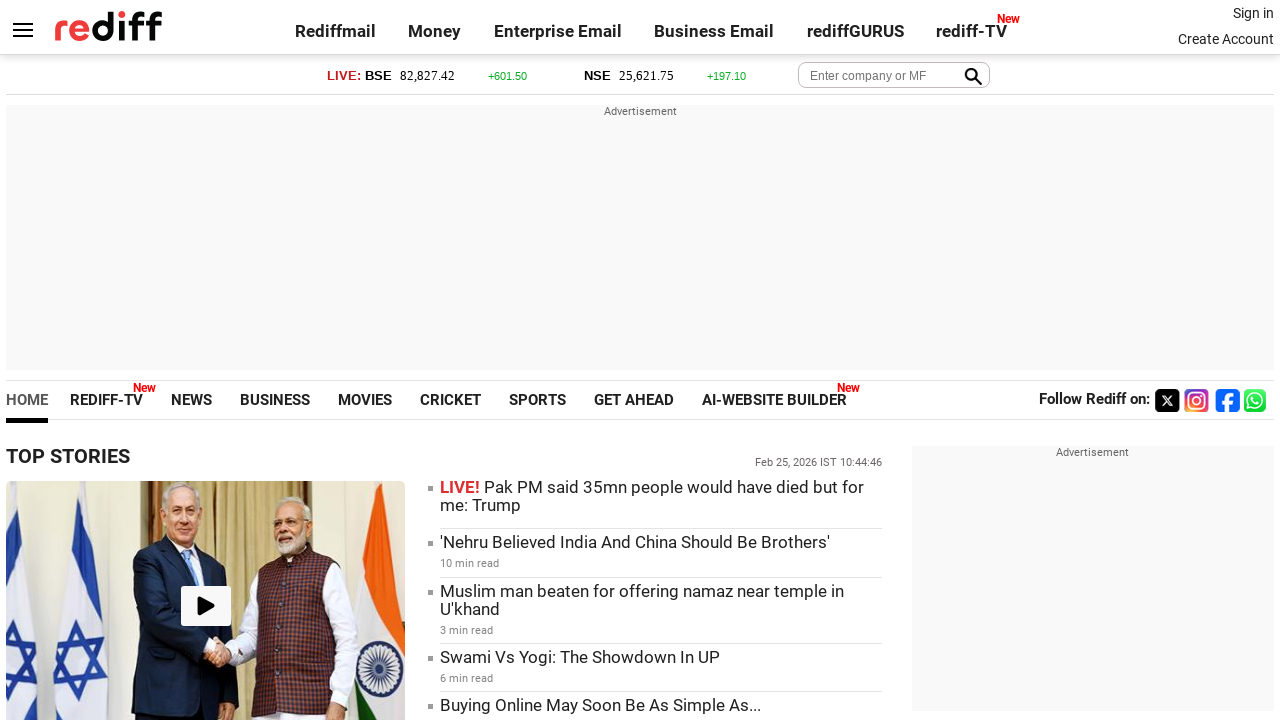

Retrieved text content of link: ''
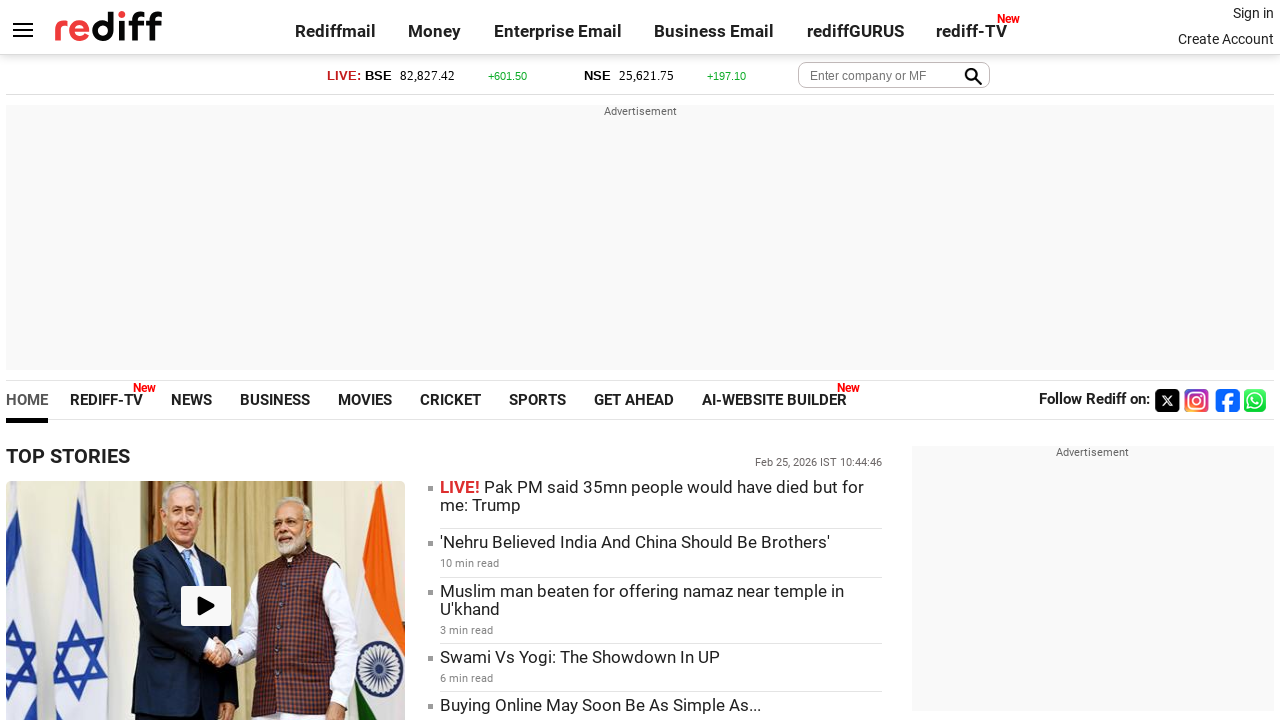

Checked visibility status of link - Visible: True
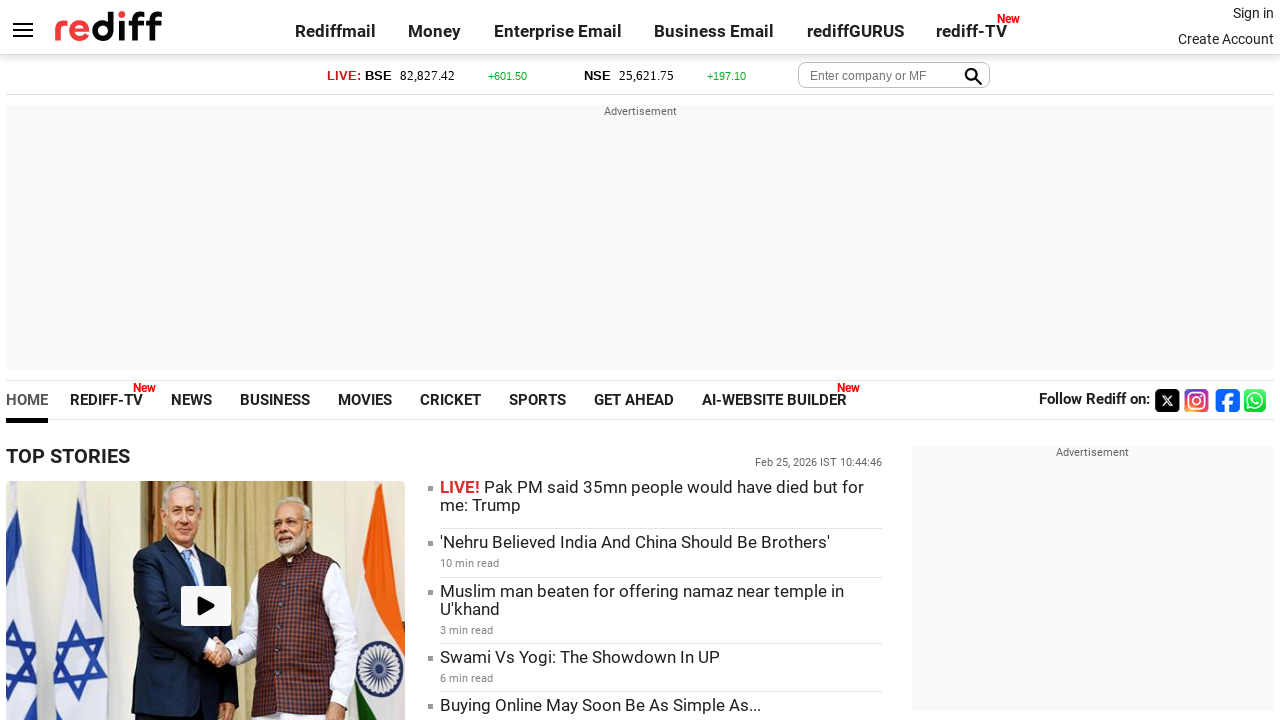

Retrieved text content of link: ''
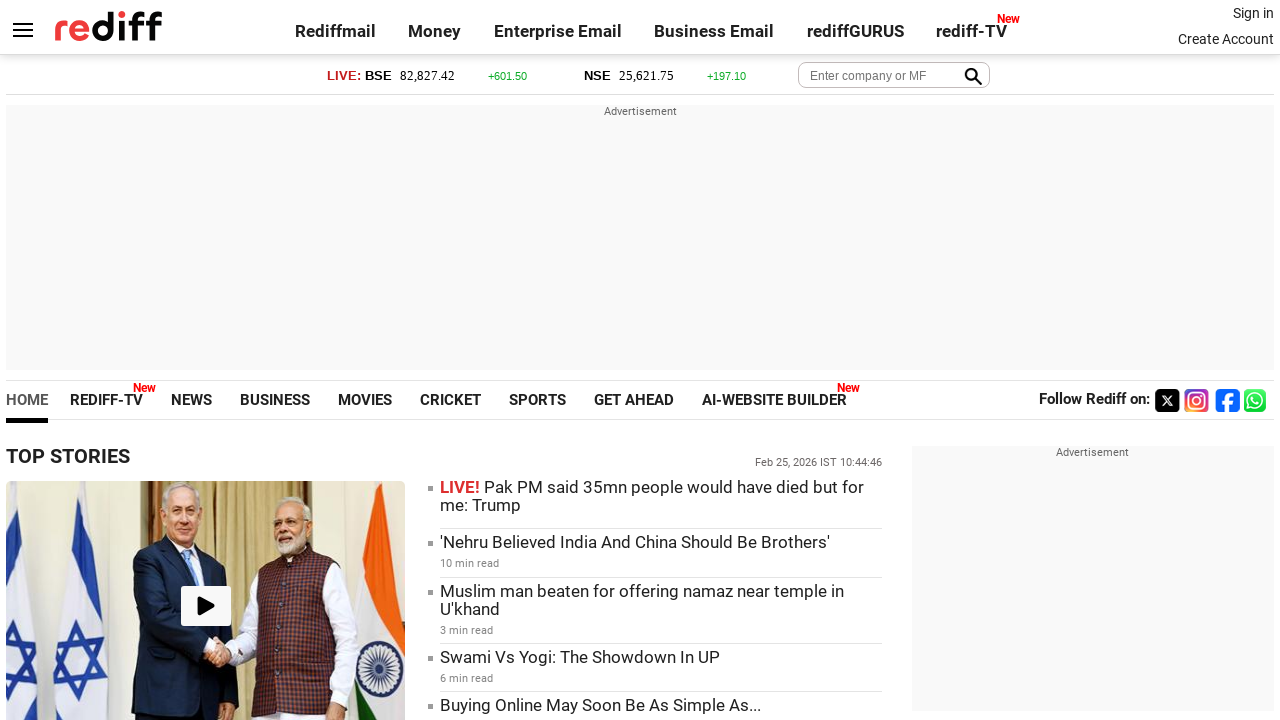

Checked visibility status of link - Visible: False
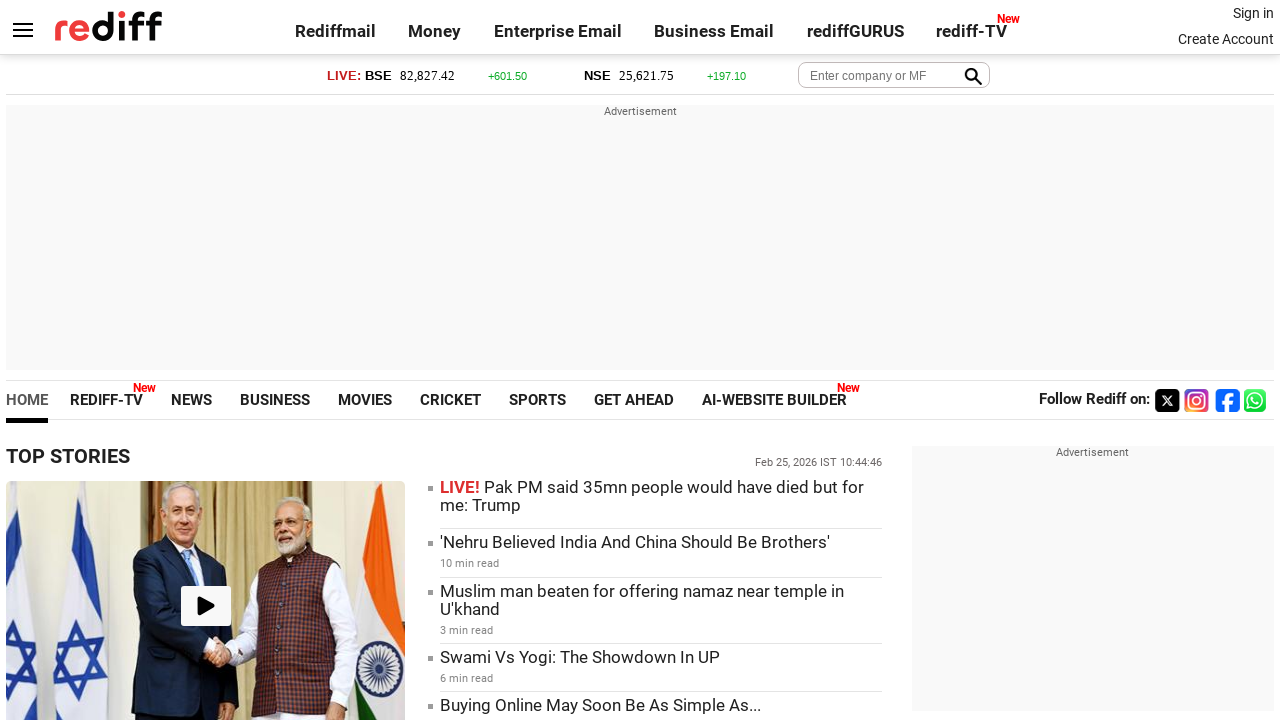

Retrieved text content of link: 'T20 World Cup: Why Varun Chakravarthy's Magic Is Fading'
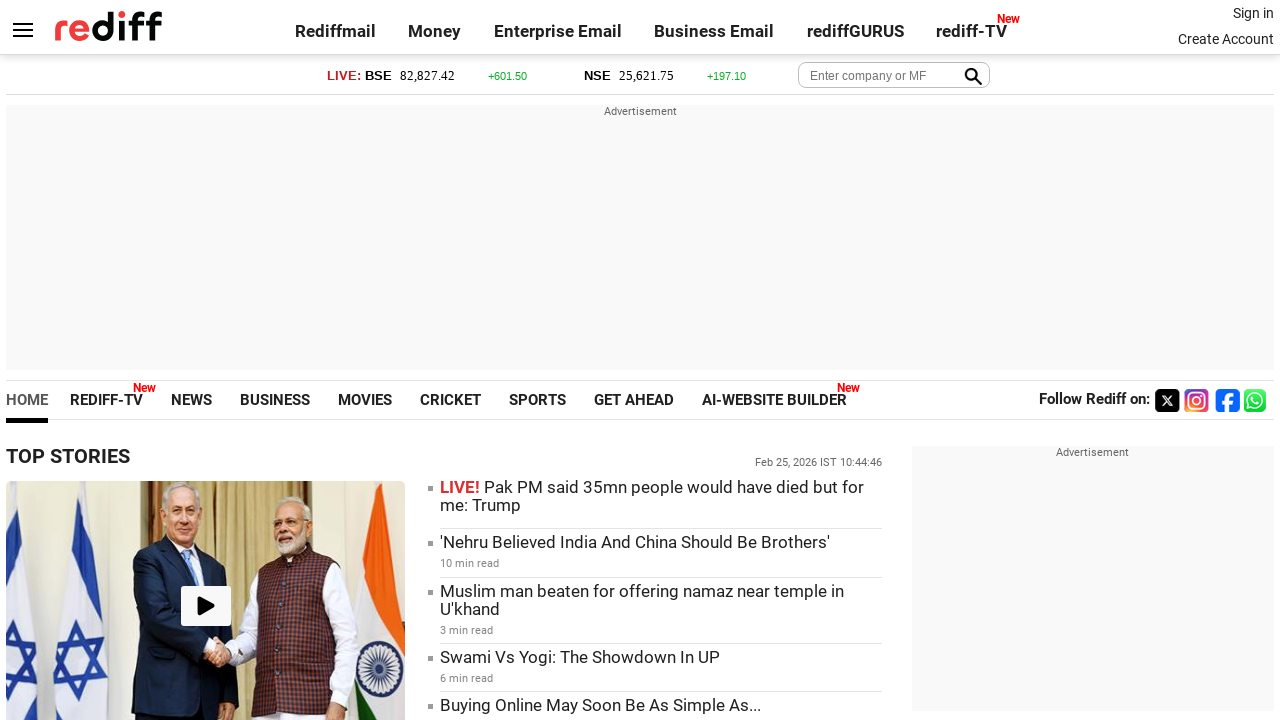

Checked visibility status of link - Visible: True
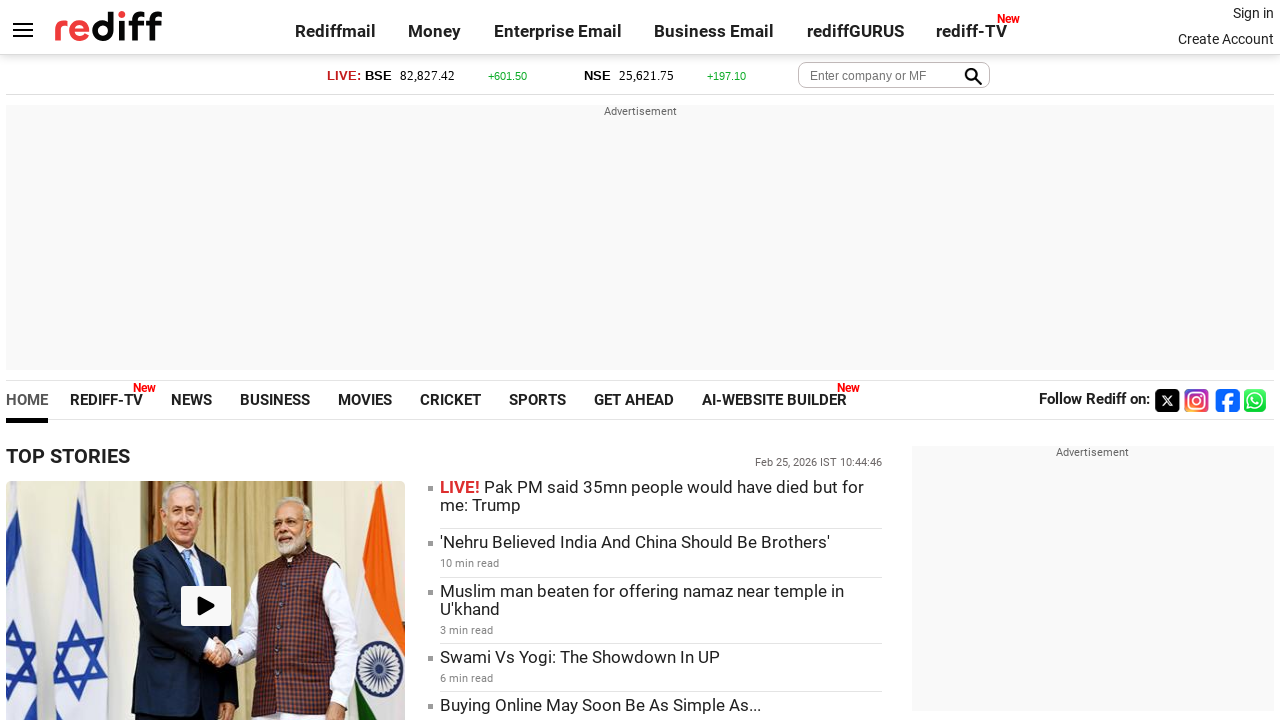

Retrieved text content of link: ''
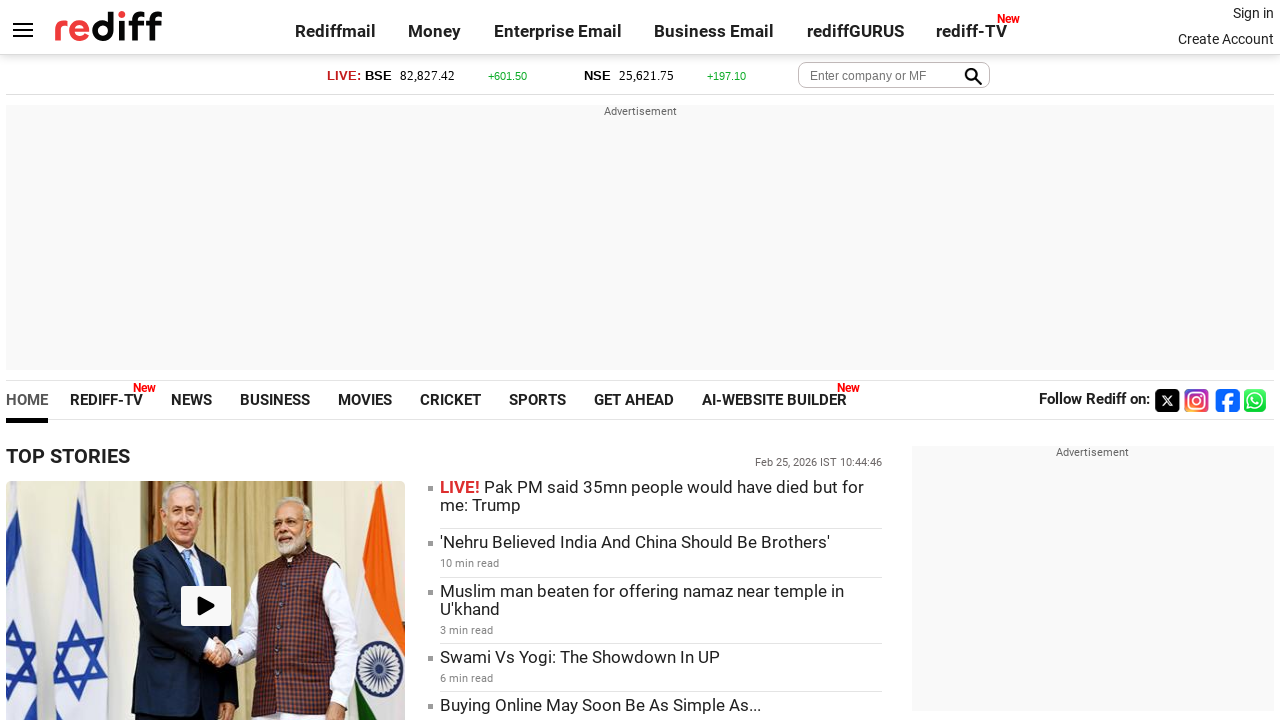

Checked visibility status of link - Visible: True
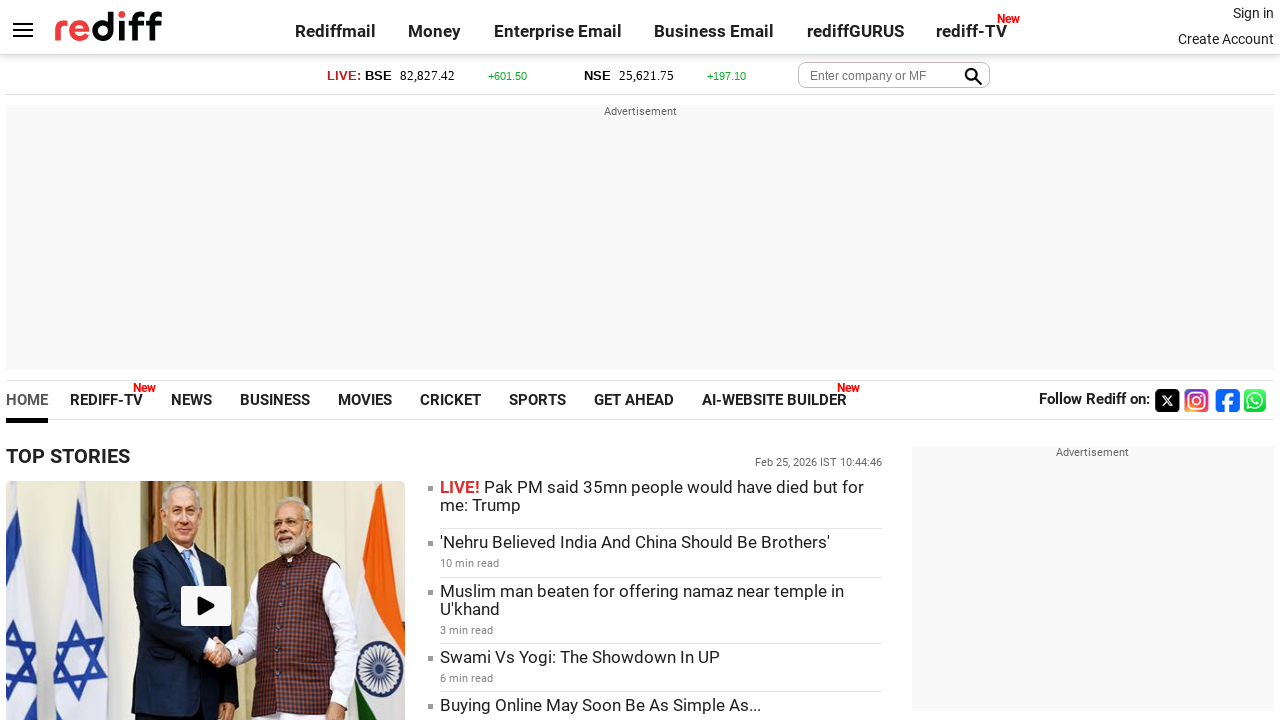

Retrieved text content of link: 'Rohit Sends Big Message Before IPL 2026'
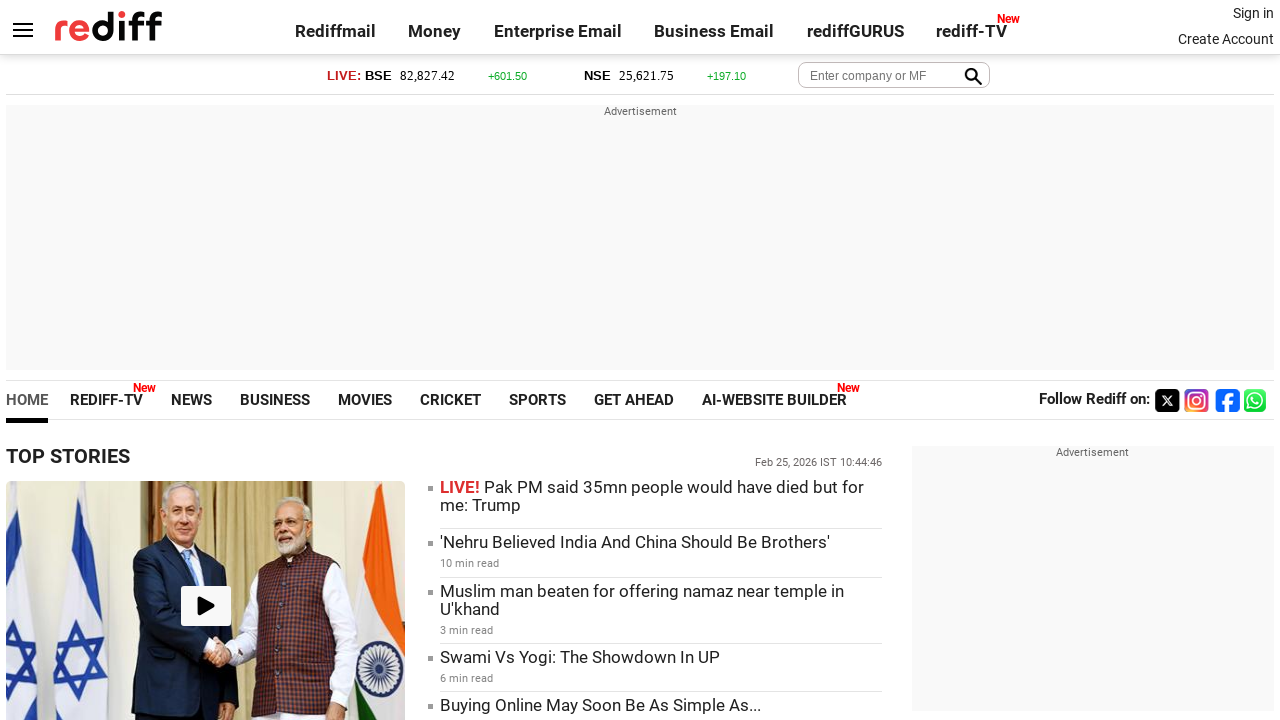

Checked visibility status of link - Visible: True
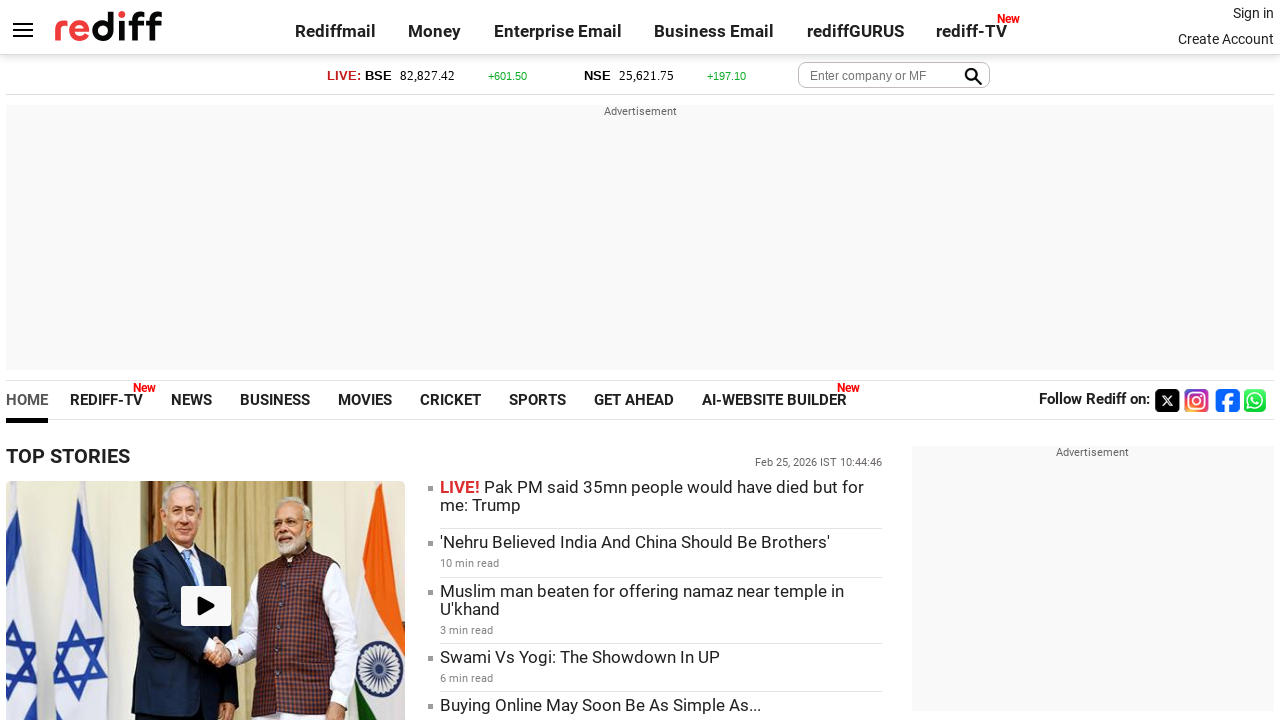

Retrieved text content of link: ''
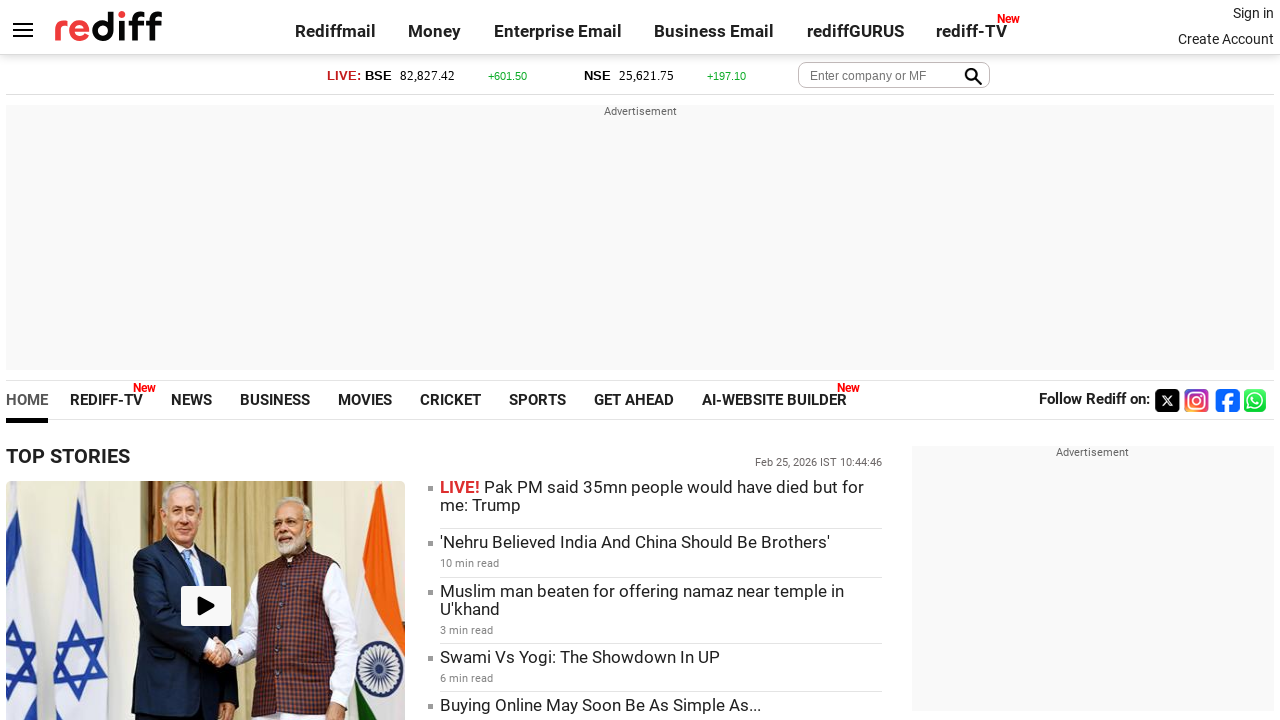

Checked visibility status of link - Visible: True
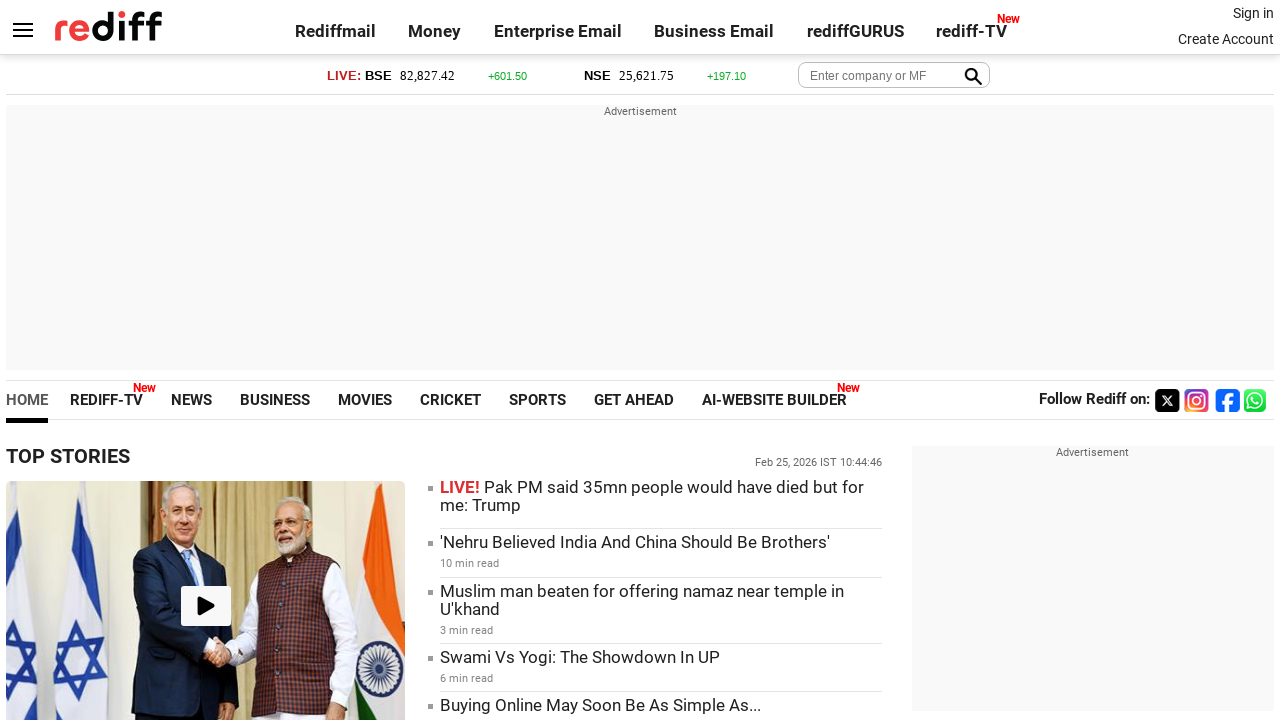

Retrieved text content of link: 'West Indies' Big Win Makes It Tougher For India'
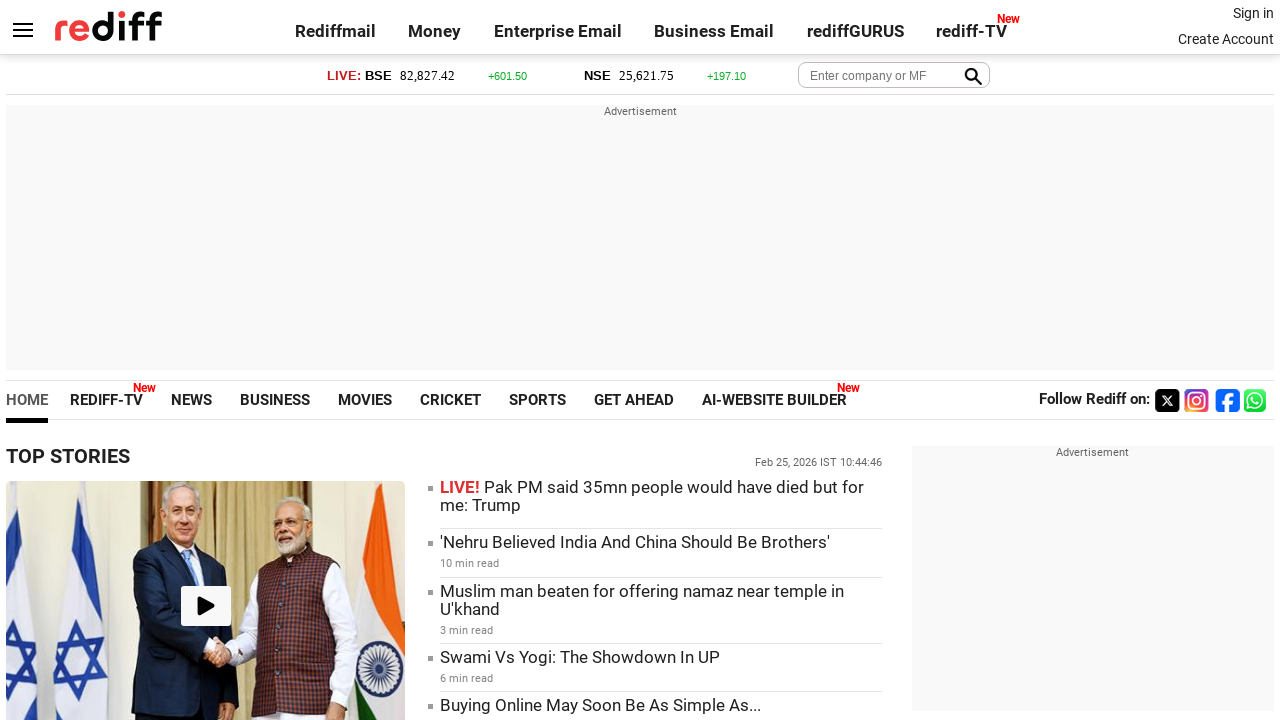

Checked visibility status of link - Visible: True
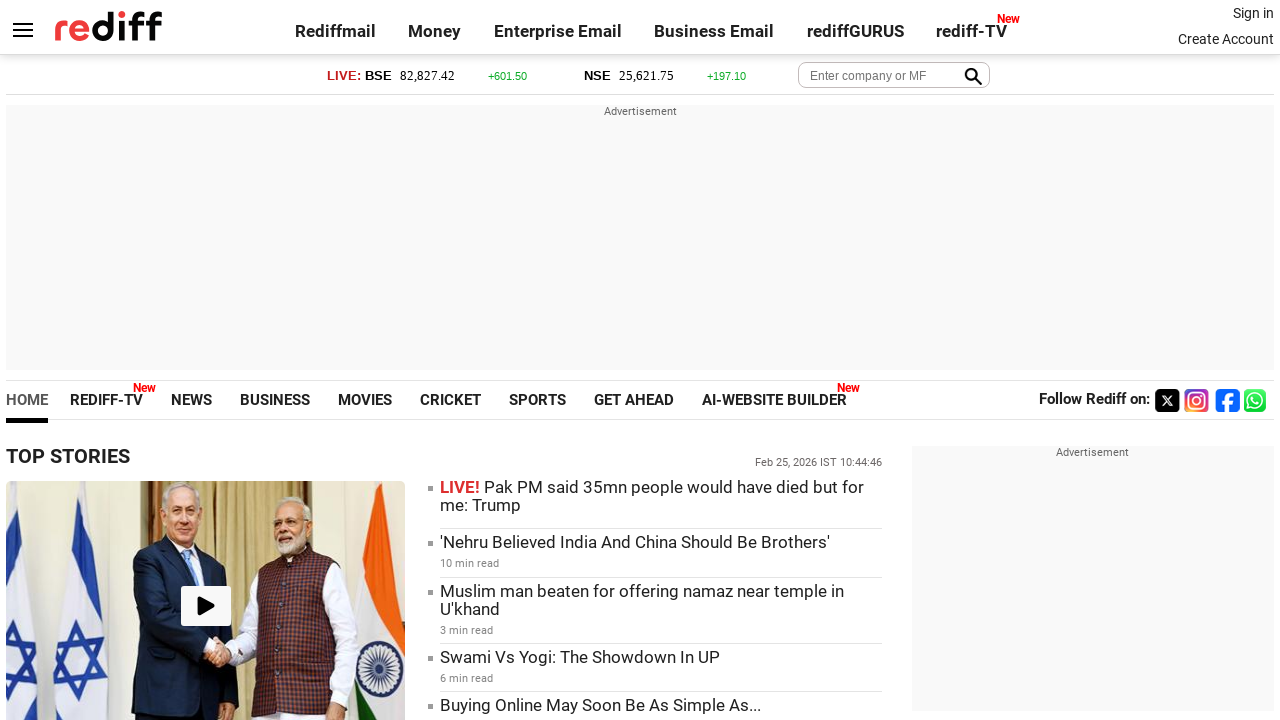

Retrieved text content of link: 'Kumble Warns India: Win Big or Risk T20 World Cup Exit'
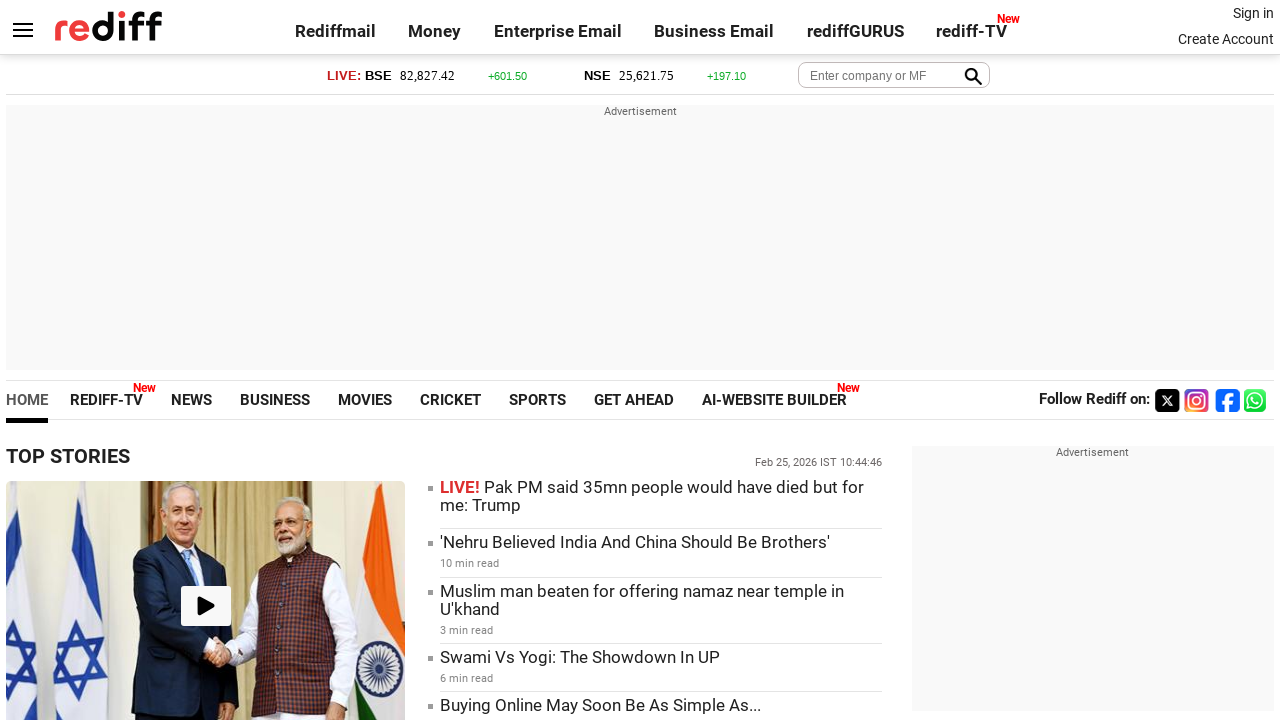

Checked visibility status of link - Visible: True
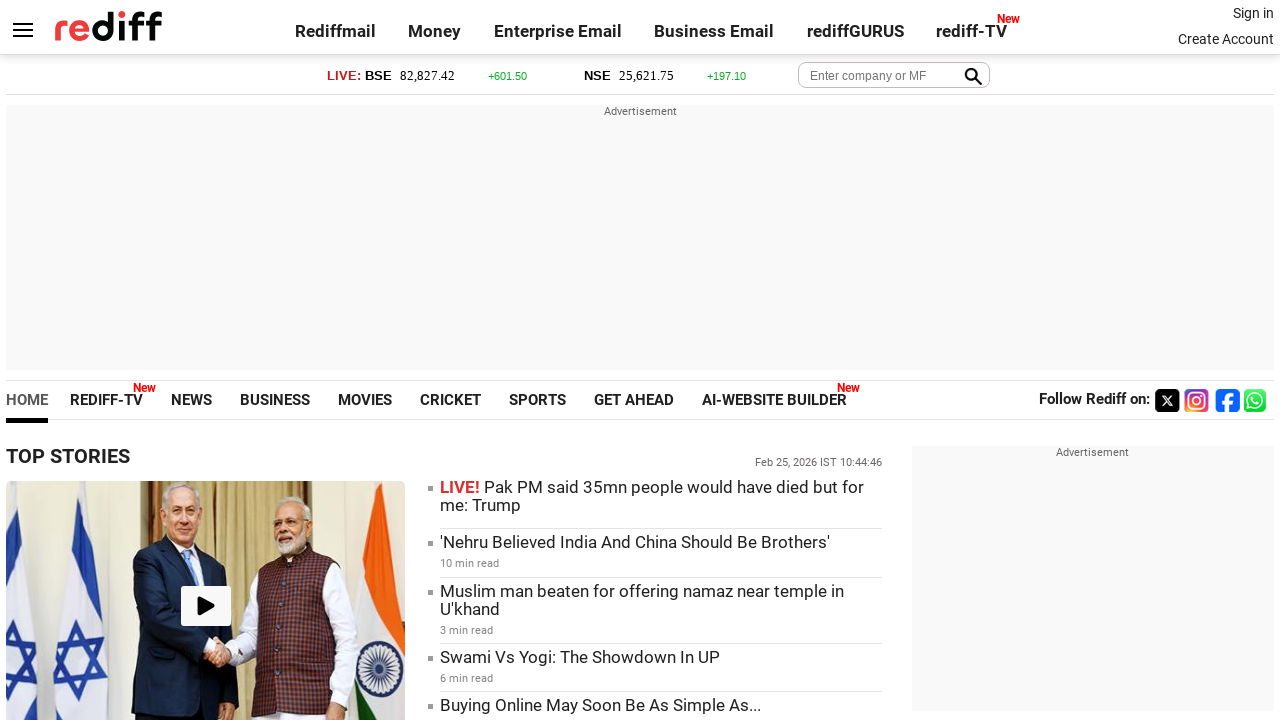

Retrieved text content of link: 'Sri Lanka's Home Semi Chances Rest on ICC's Indo-Pak Rule'
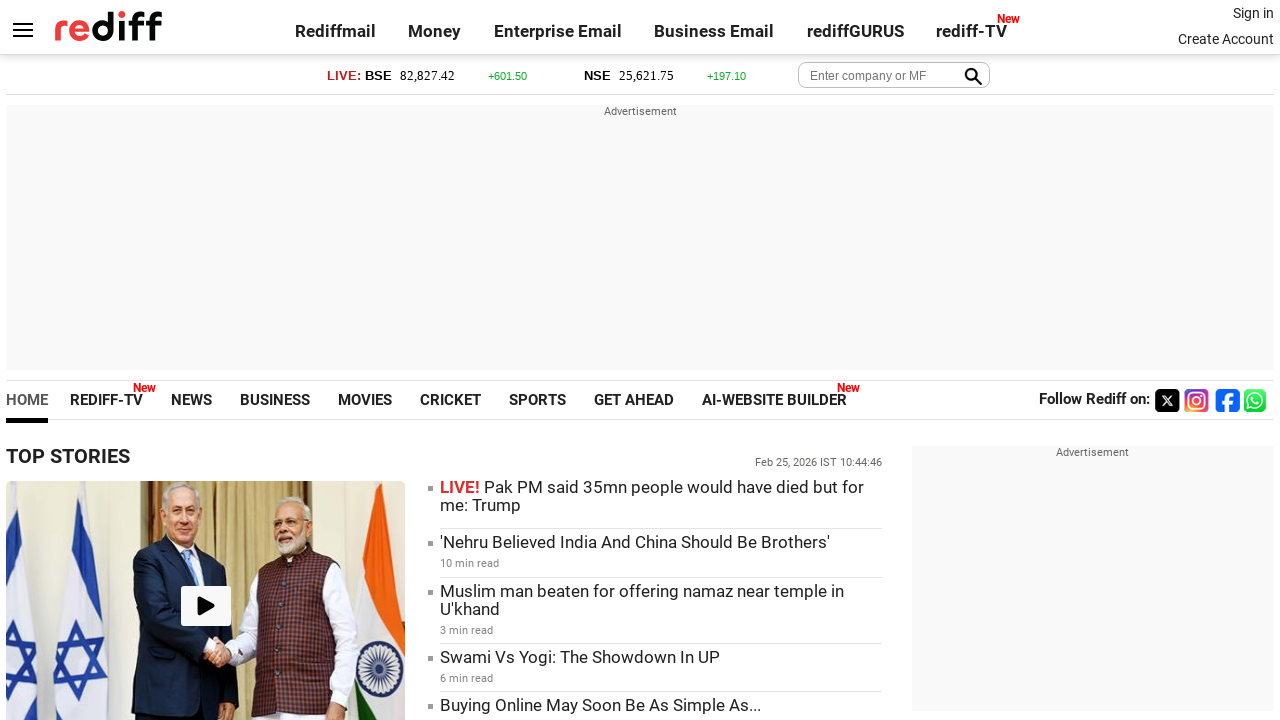

Checked visibility status of link - Visible: True
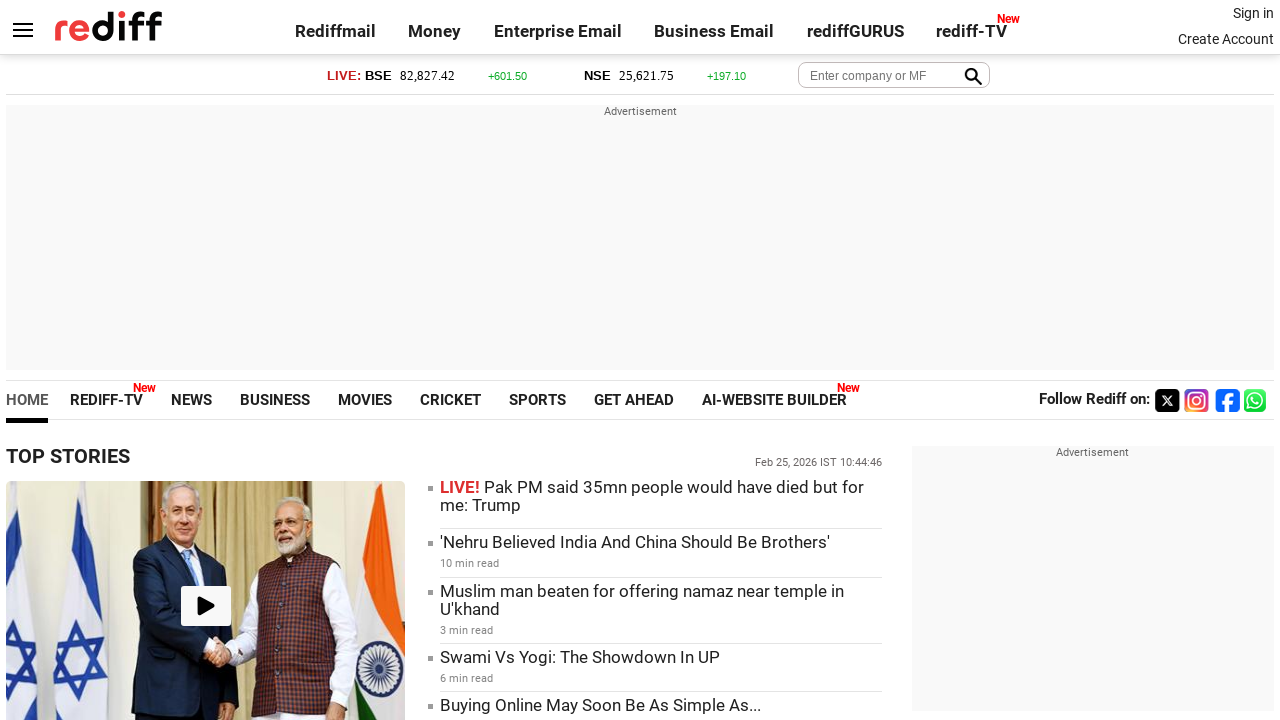

Retrieved text content of link: 'Down But Not Out, Zimbabwe Ready For India Showdown'
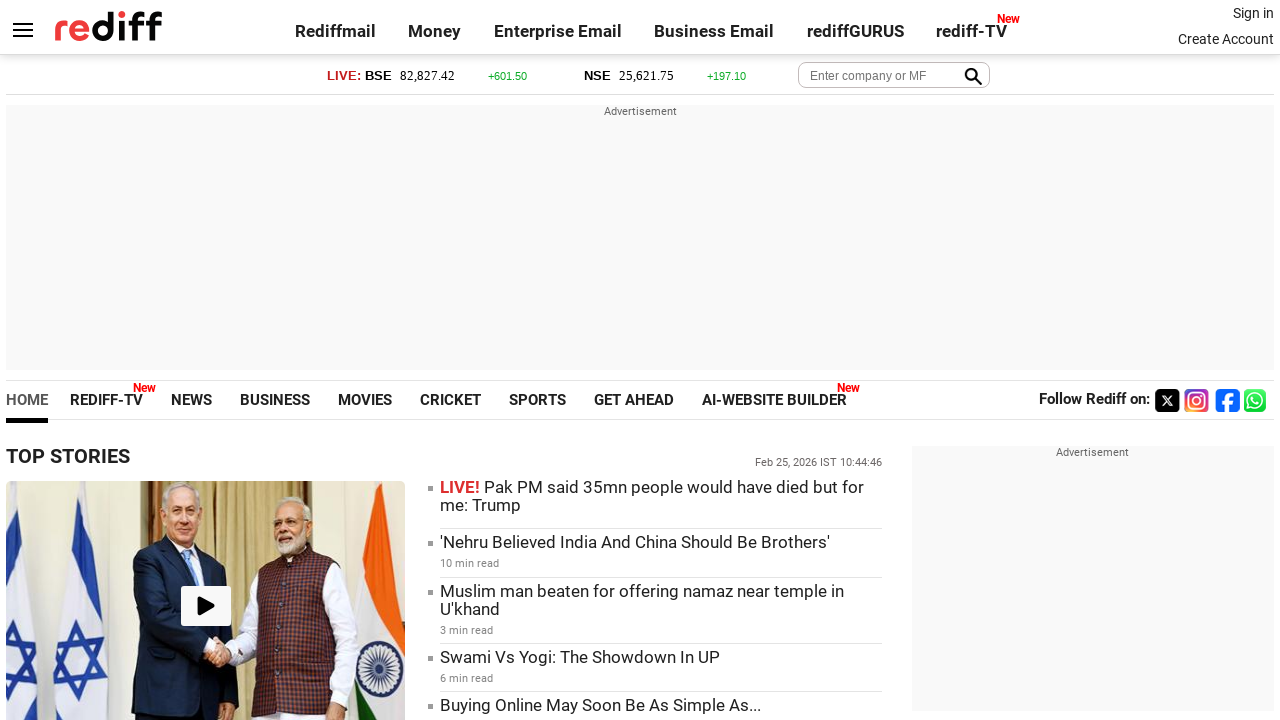

Checked visibility status of link - Visible: True
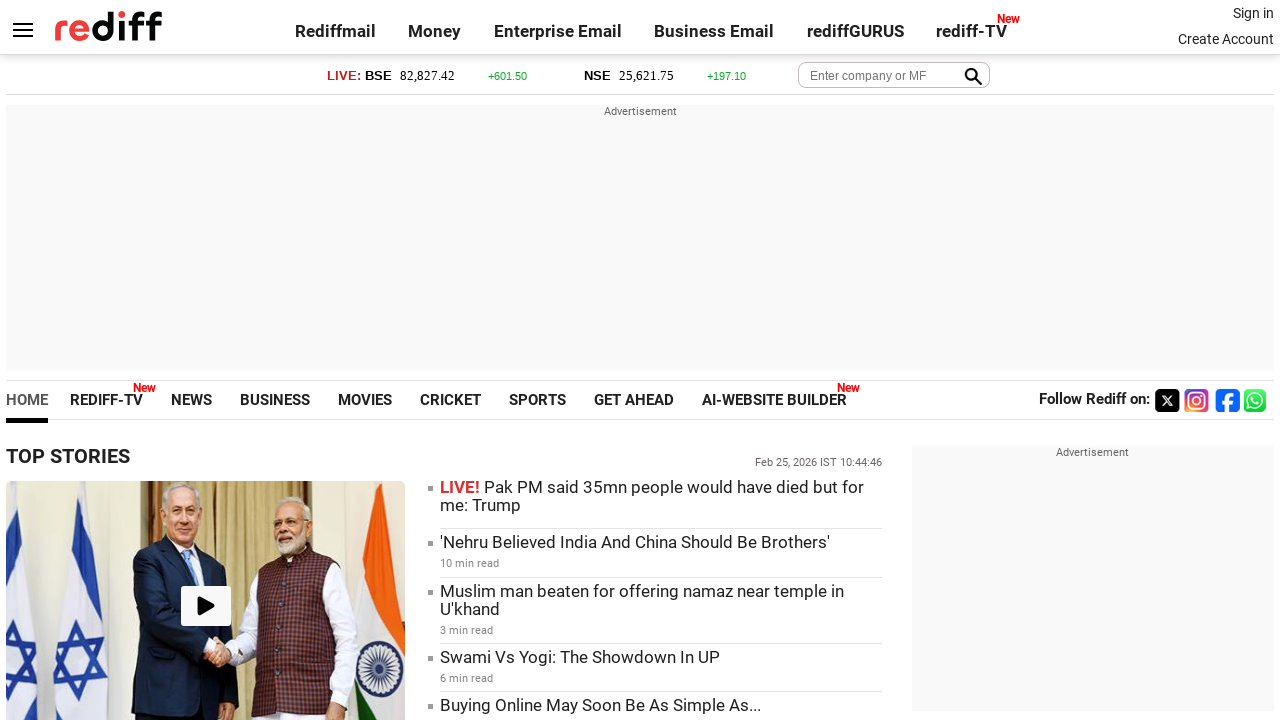

Retrieved text content of link: ''Ishan-Abhishek issue India must fix fast''
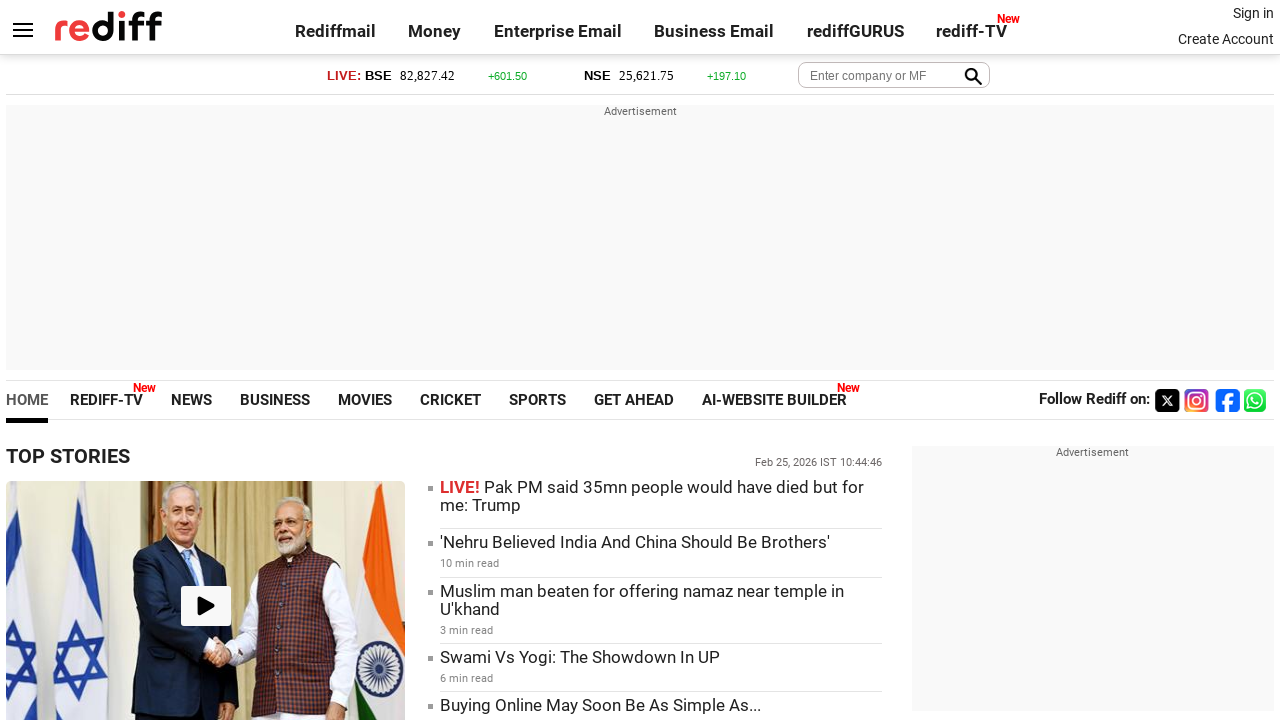

Checked visibility status of link - Visible: True
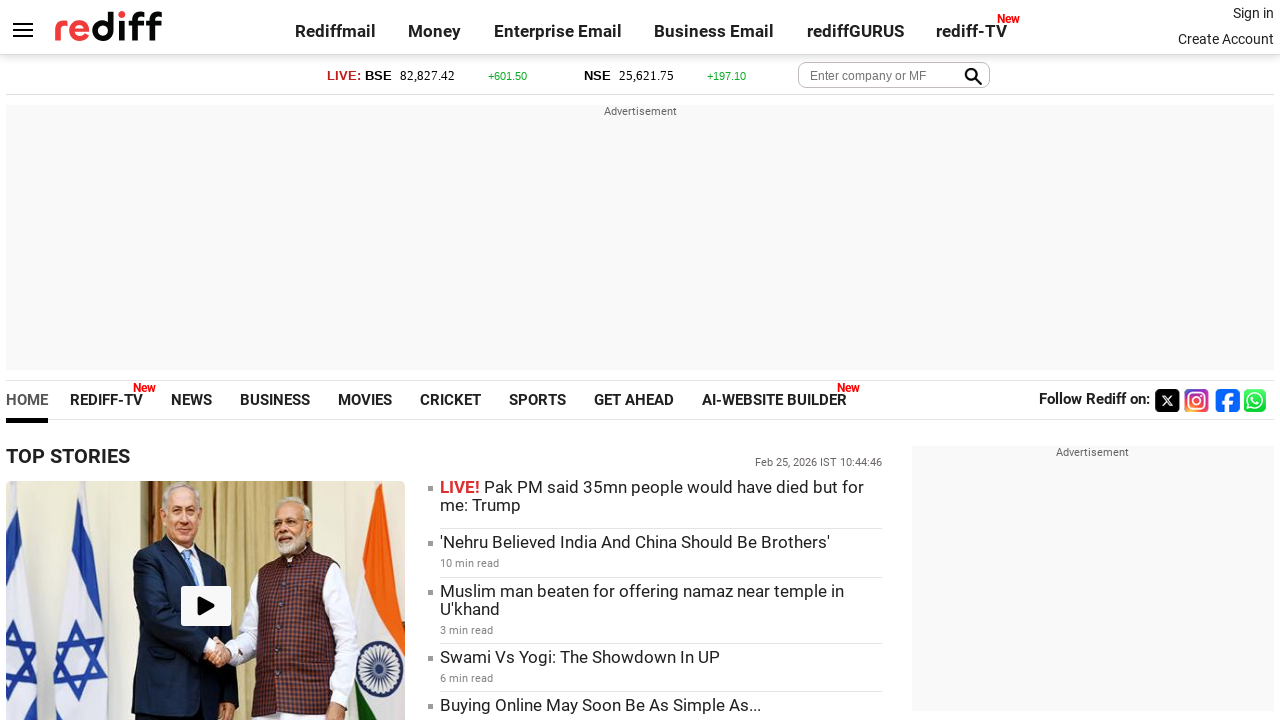

Retrieved text content of link: 'T20 WC: Promoted Hetmyer Proves An Asset For Windies'
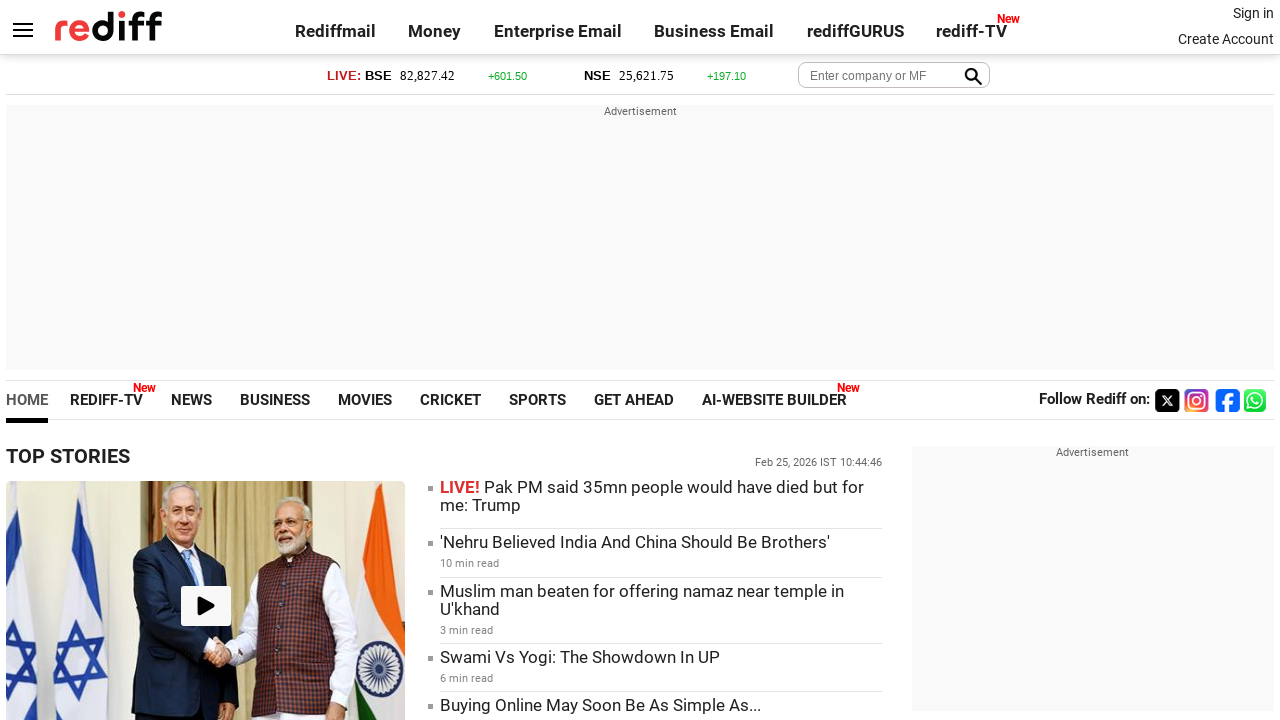

Checked visibility status of link - Visible: True
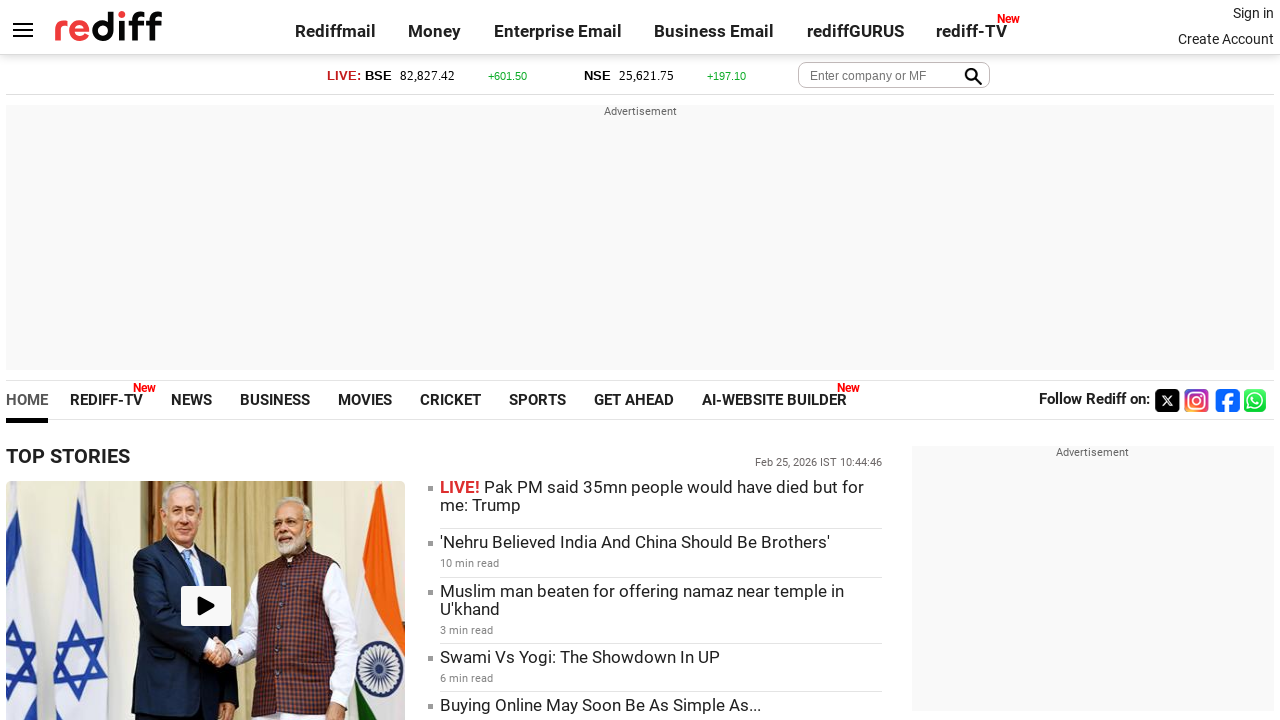

Retrieved text content of link: 'See More >'
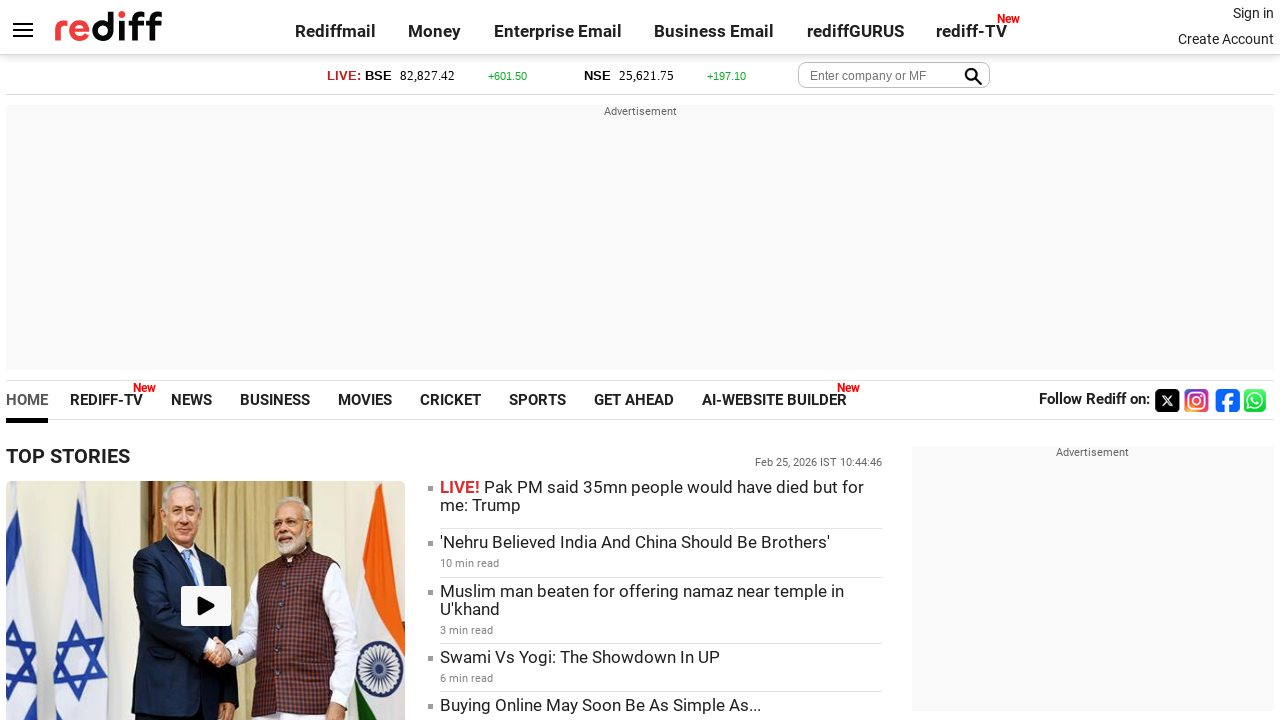

Checked visibility status of link - Visible: True
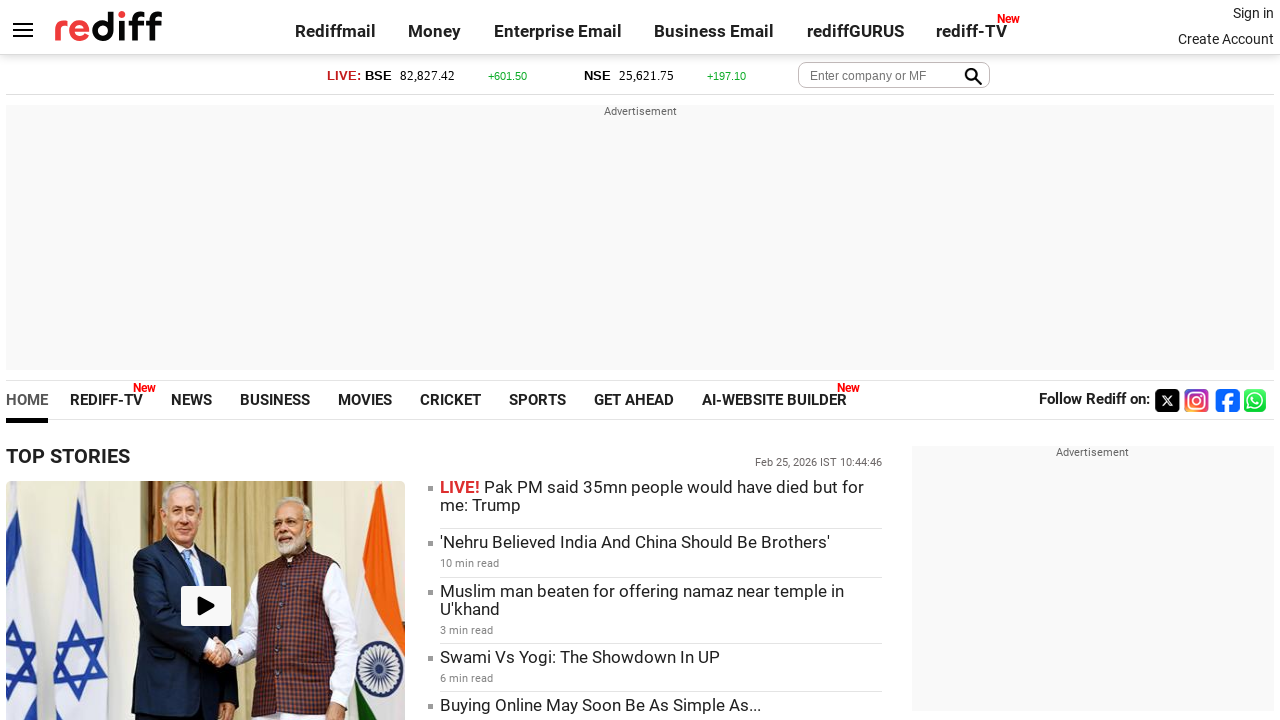

Retrieved text content of link: 'CRICKET & SPORTS'
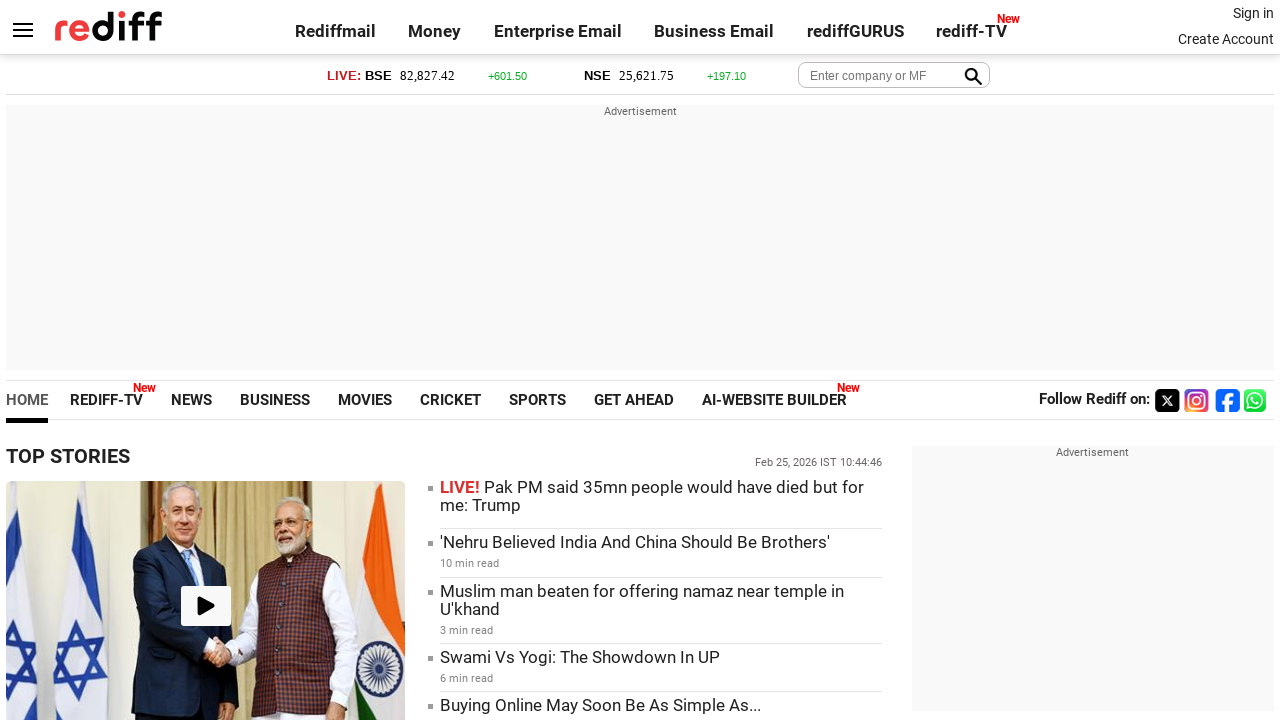

Checked visibility status of link - Visible: True
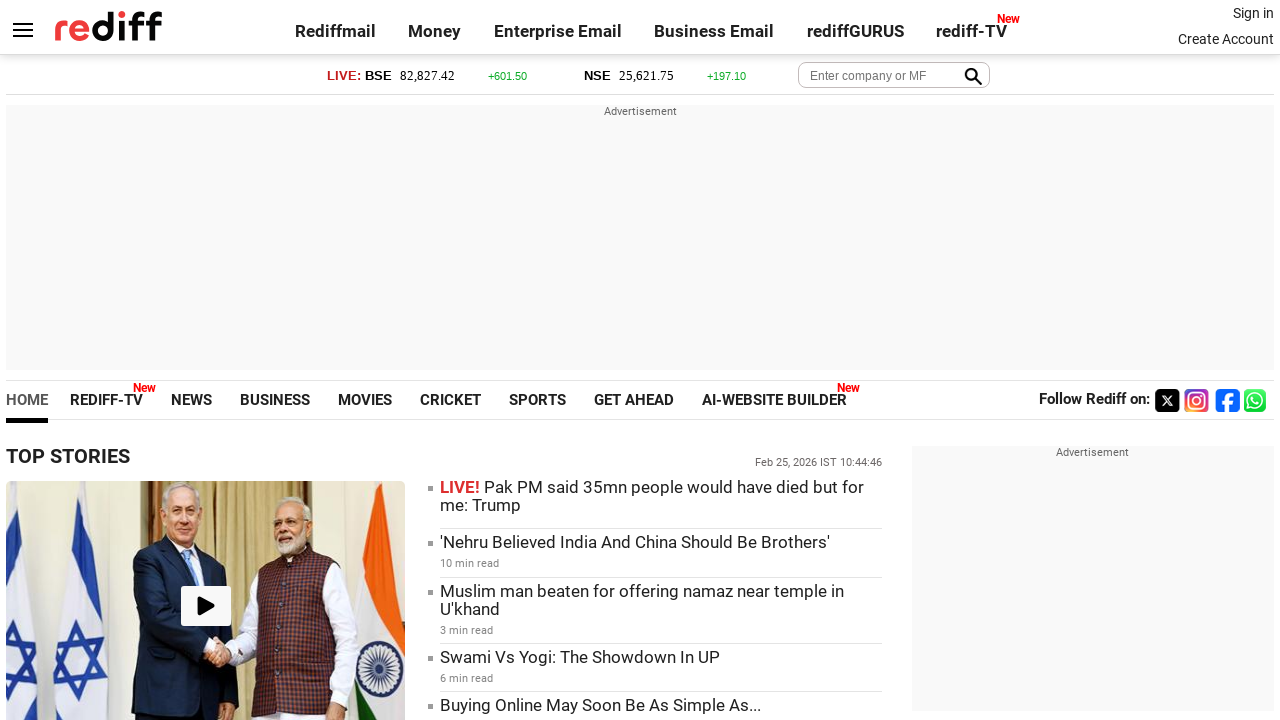

Retrieved text content of link: ''
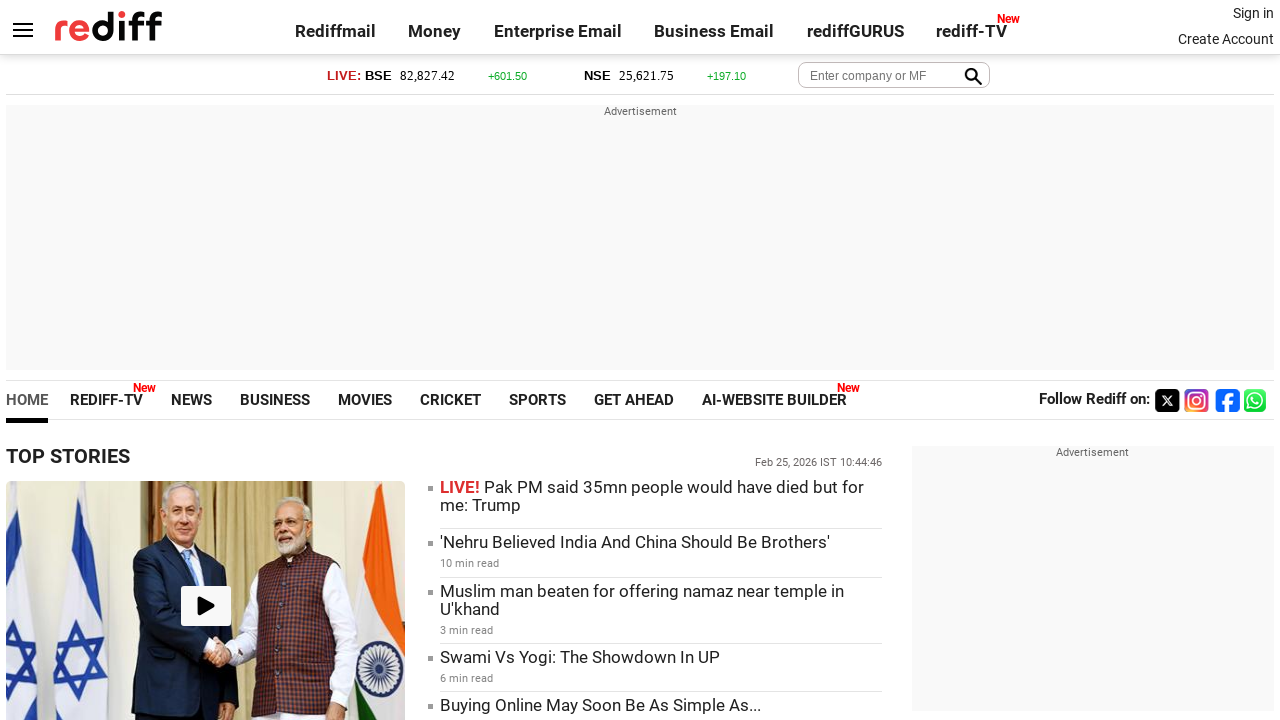

Checked visibility status of link - Visible: True
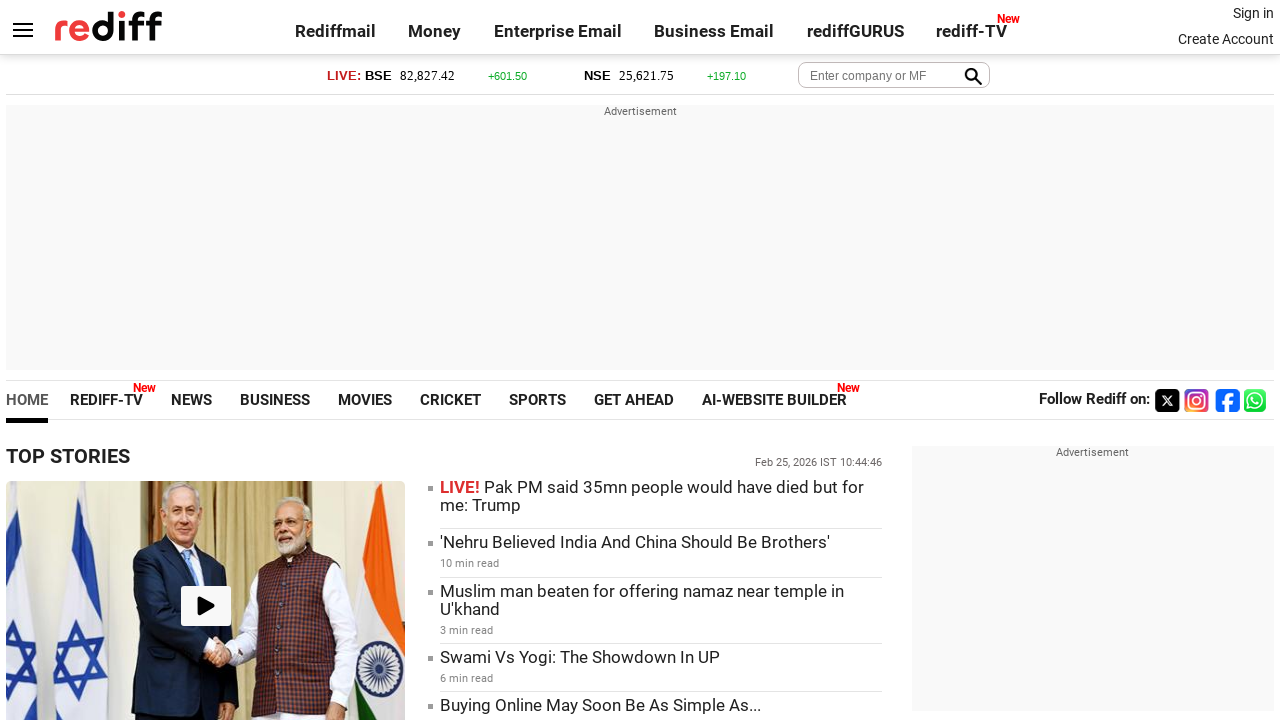

Retrieved text content of link: ''
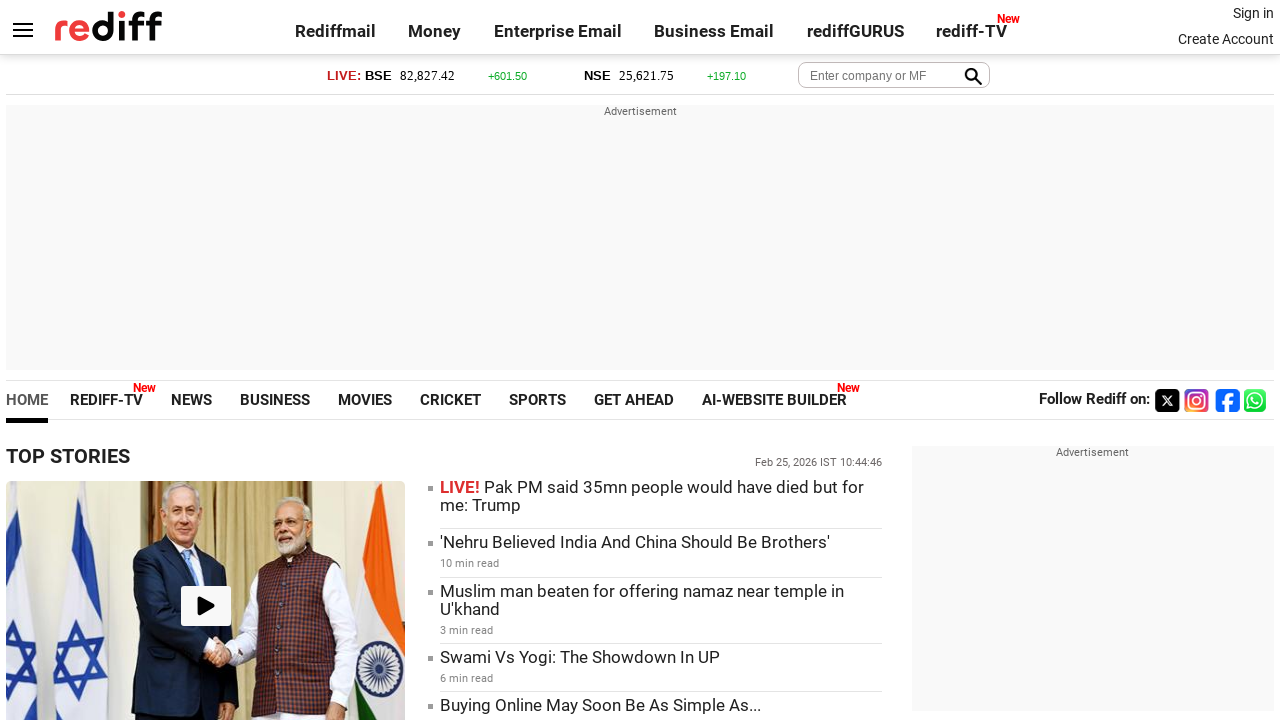

Checked visibility status of link - Visible: False
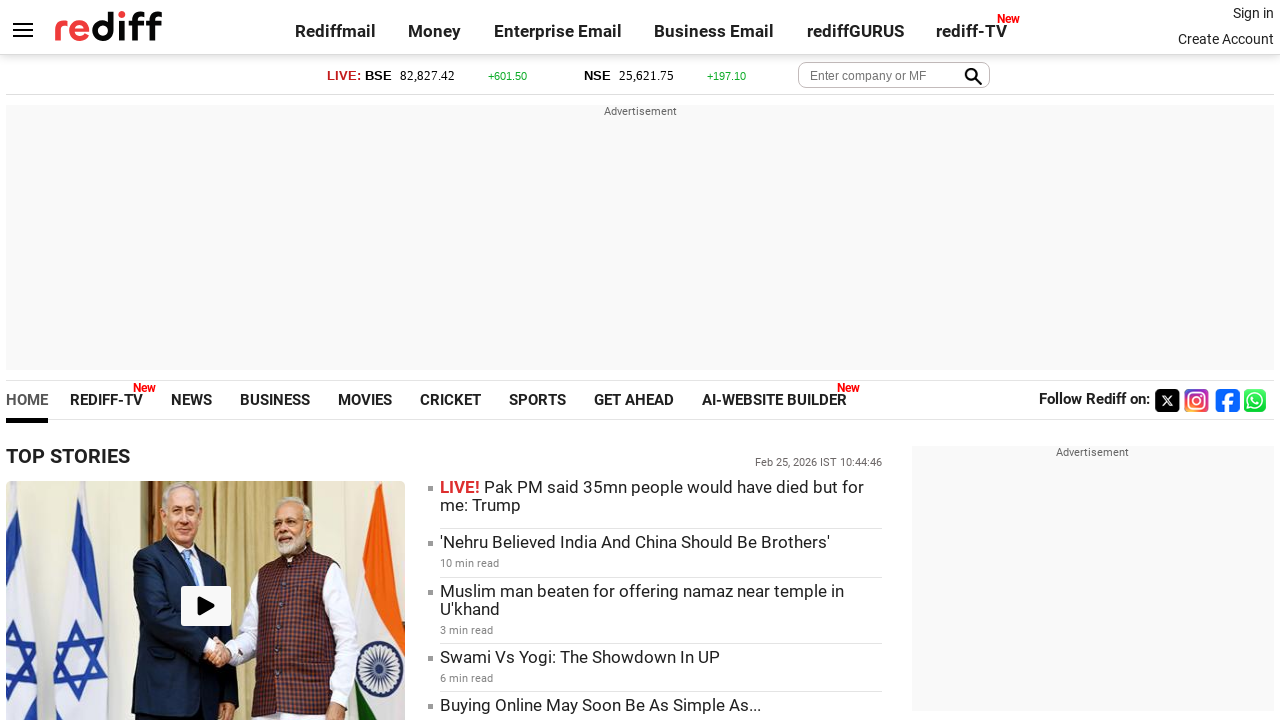

Retrieved text content of link: 'Footballer Saves Seagull With CPR During Match In Turkey'
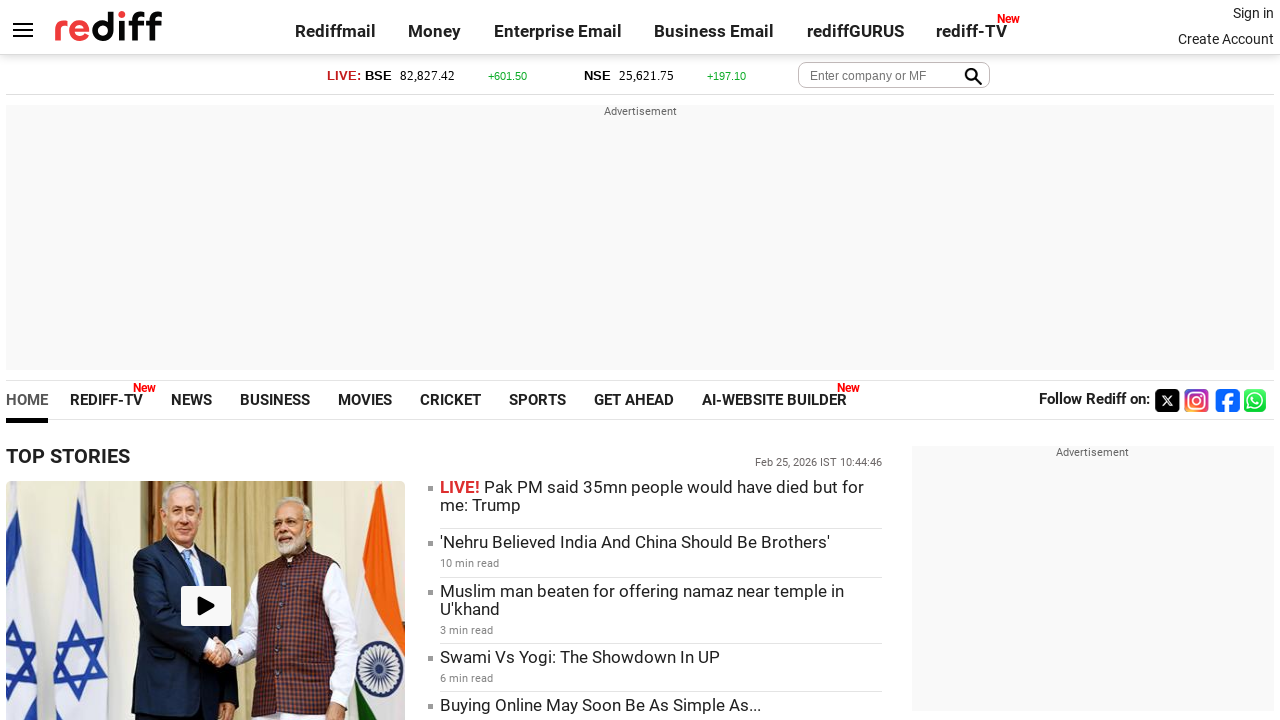

Checked visibility status of link - Visible: True
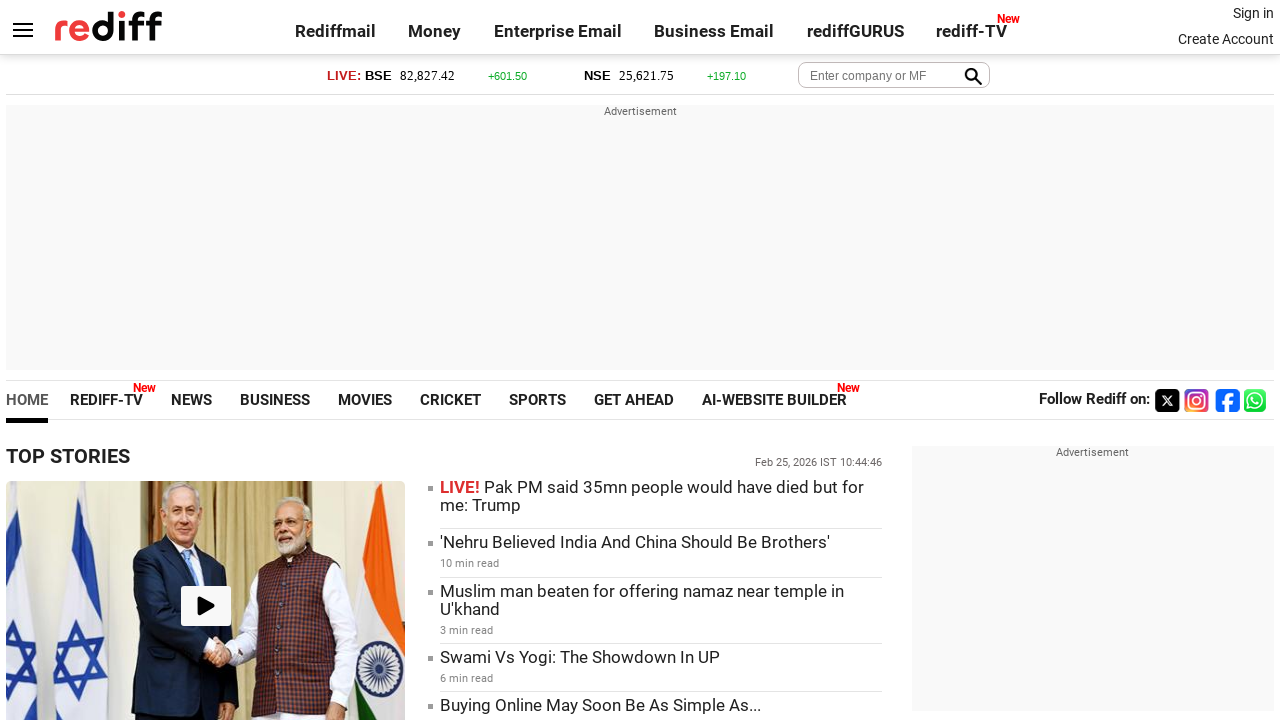

Retrieved text content of link: ''
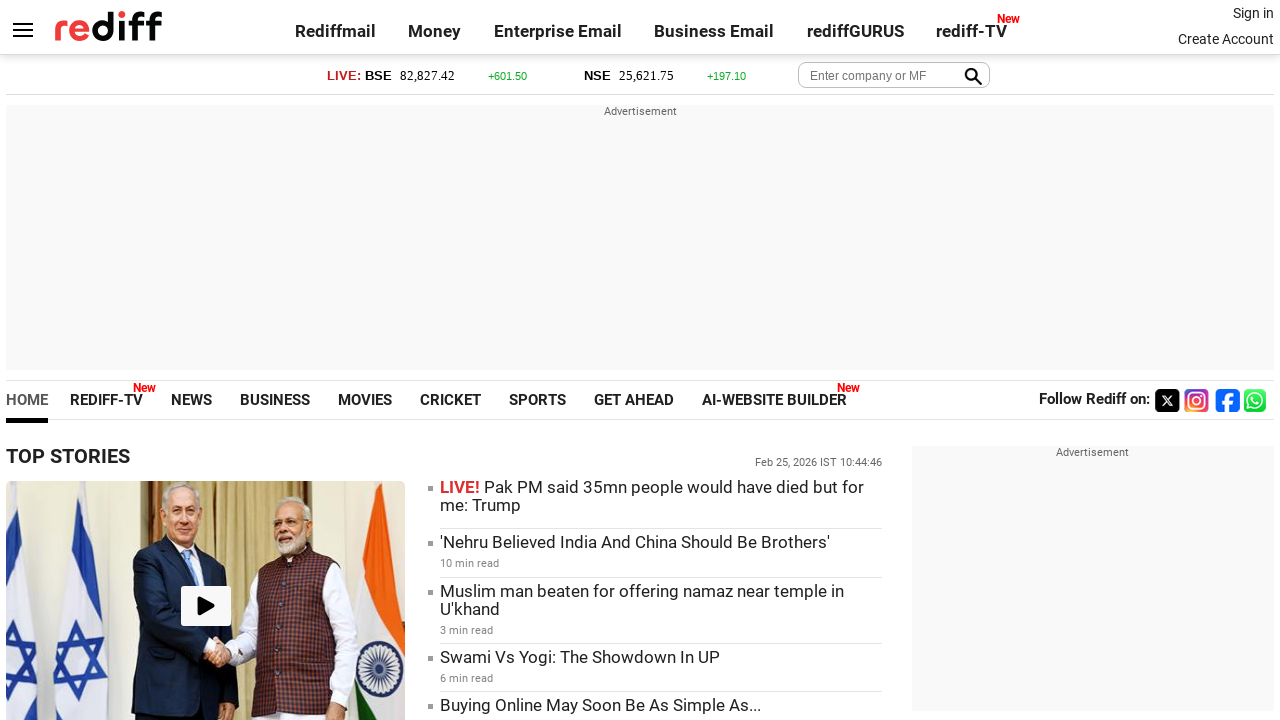

Checked visibility status of link - Visible: True
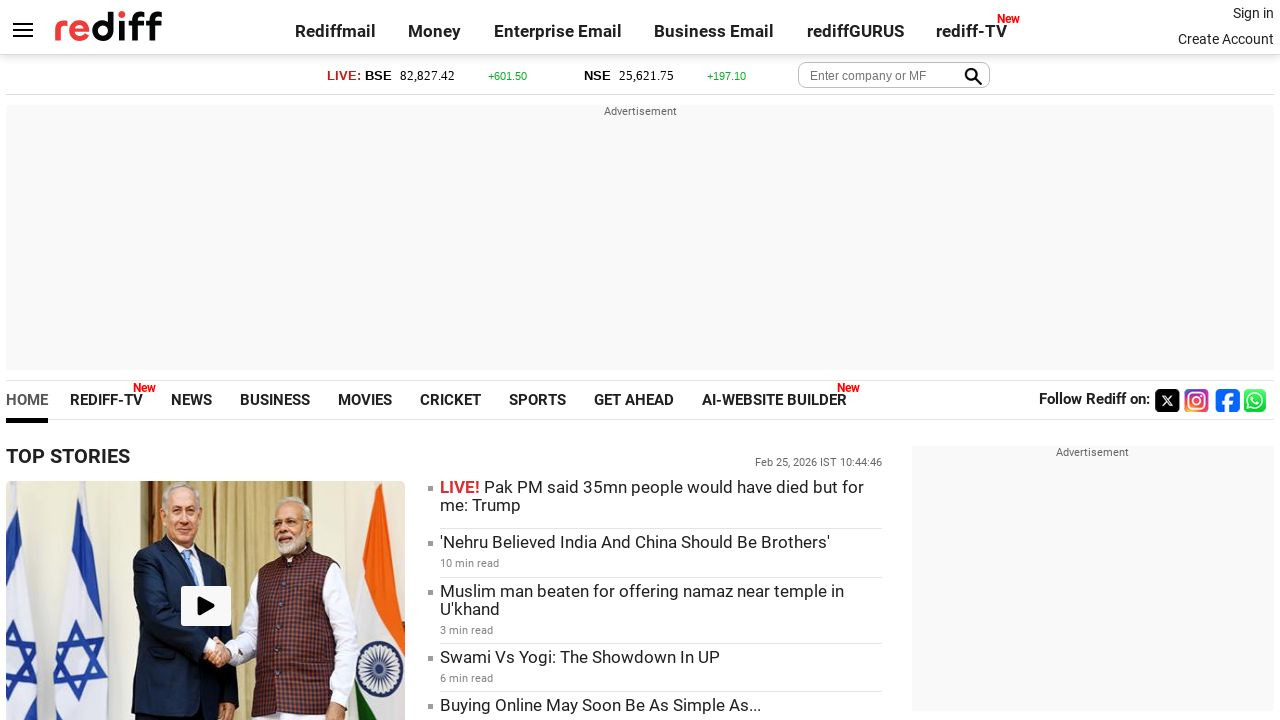

Retrieved text content of link: 'Legal Win For Shikhar Dhawan In Marital Dispute'
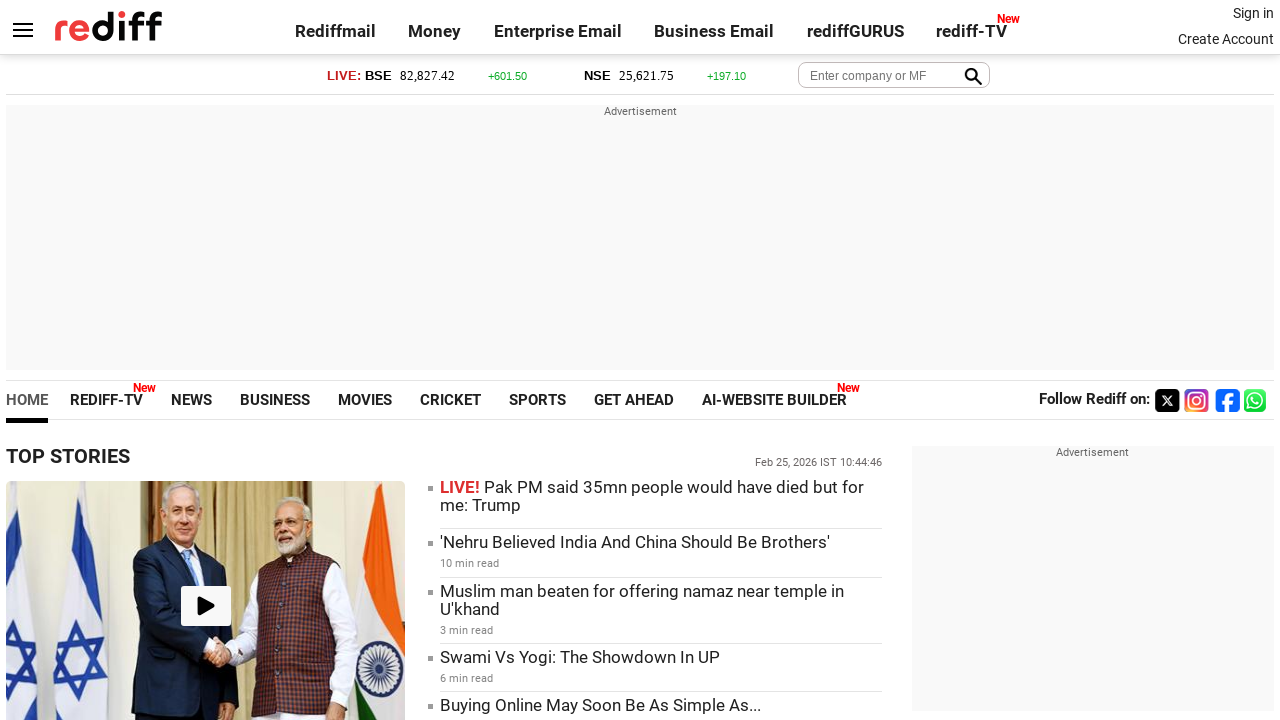

Checked visibility status of link - Visible: True
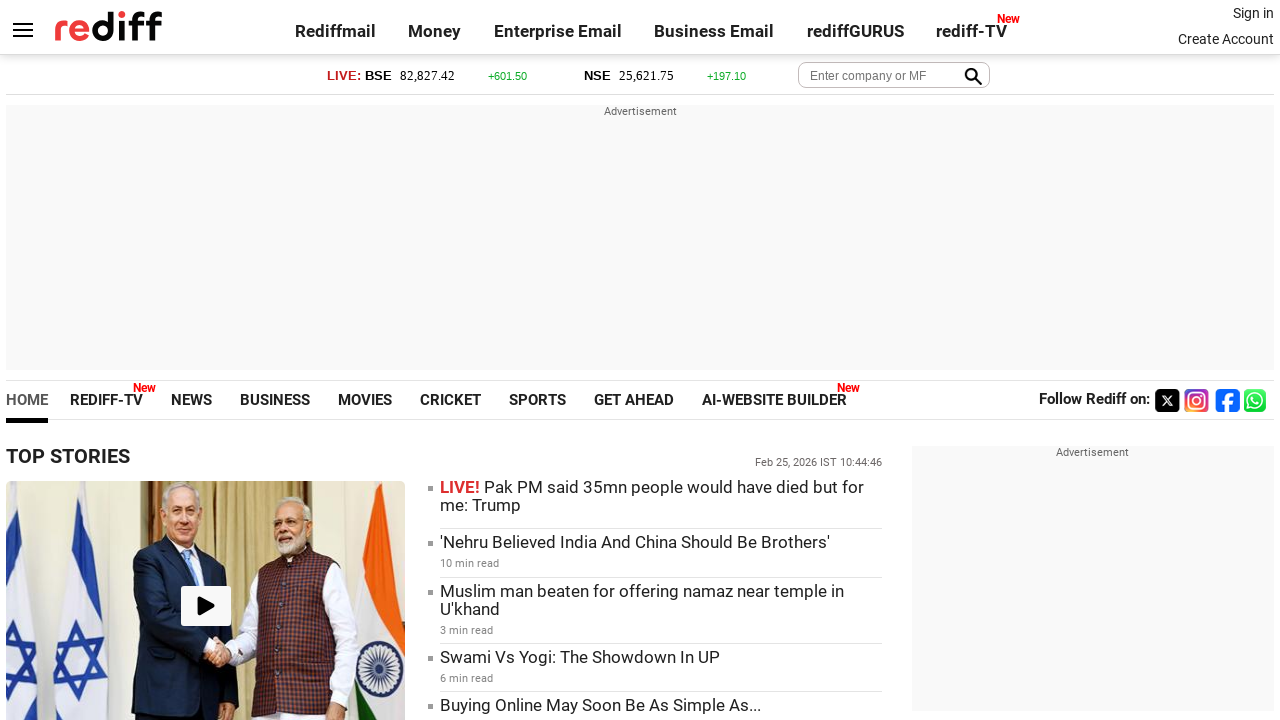

Retrieved text content of link: ''
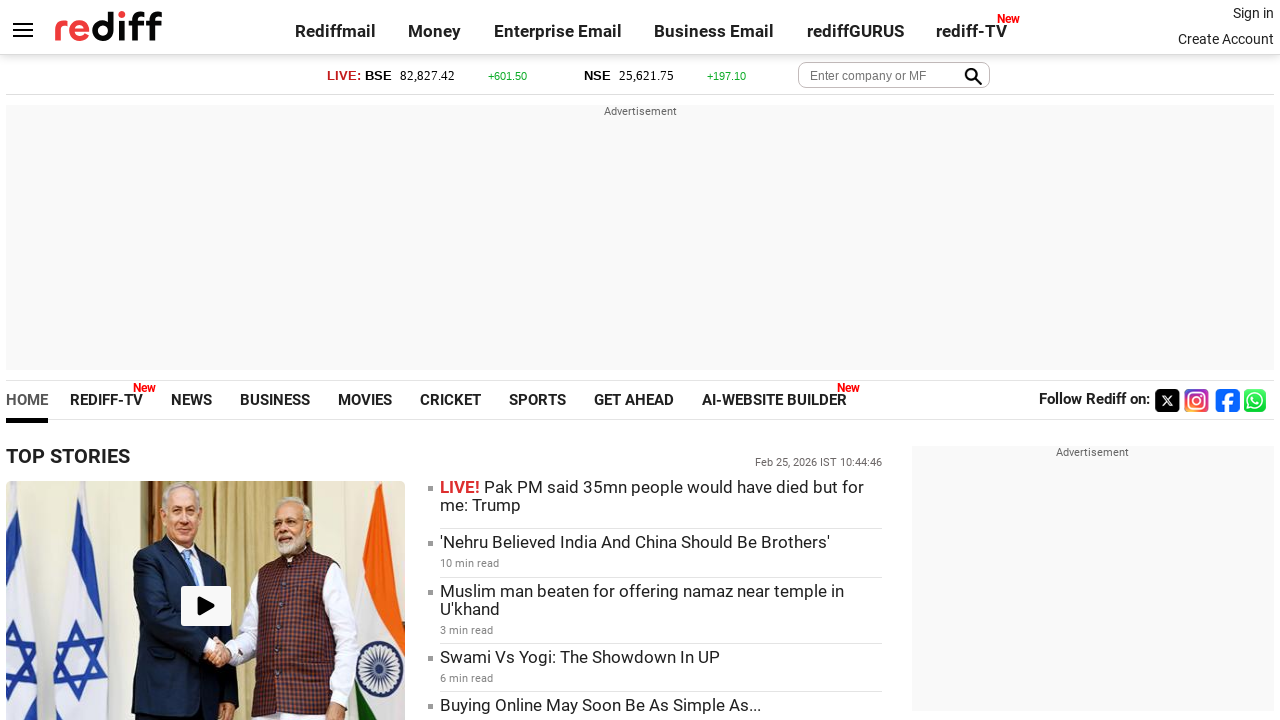

Checked visibility status of link - Visible: True
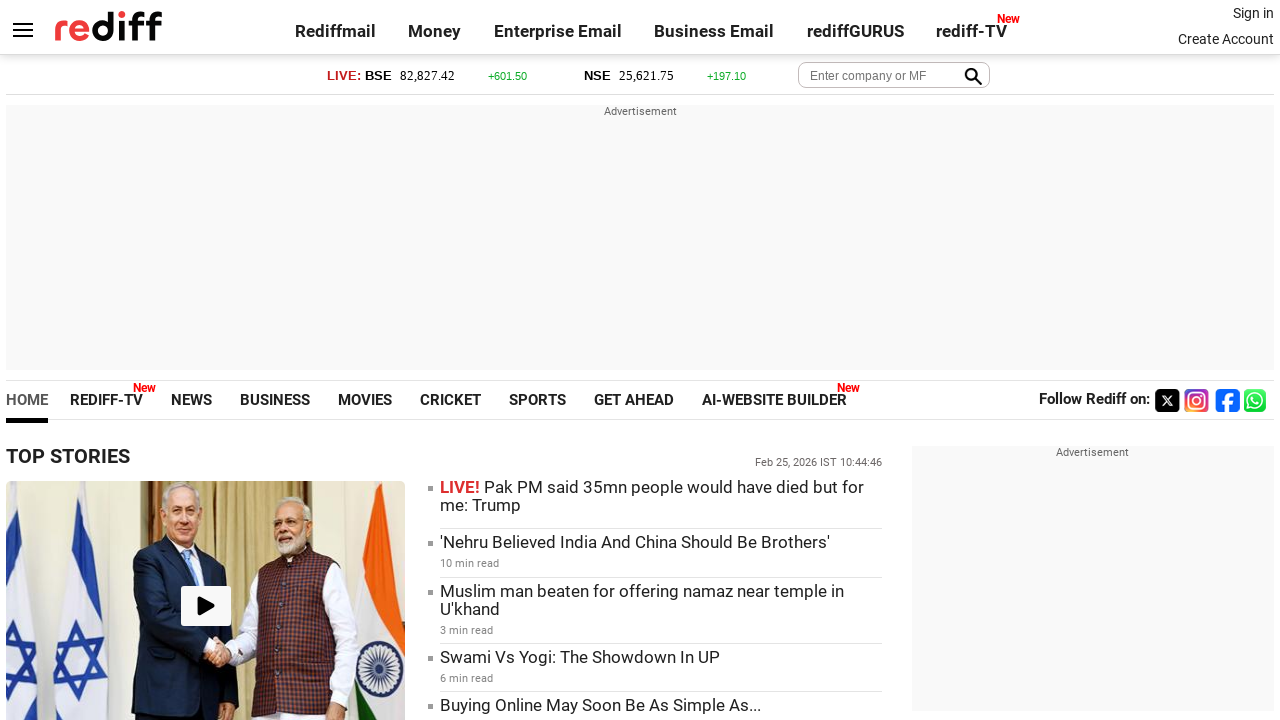

Retrieved text content of link: 'Ranji Trophy final: Hasan's maiden fifty puts J&K in control'
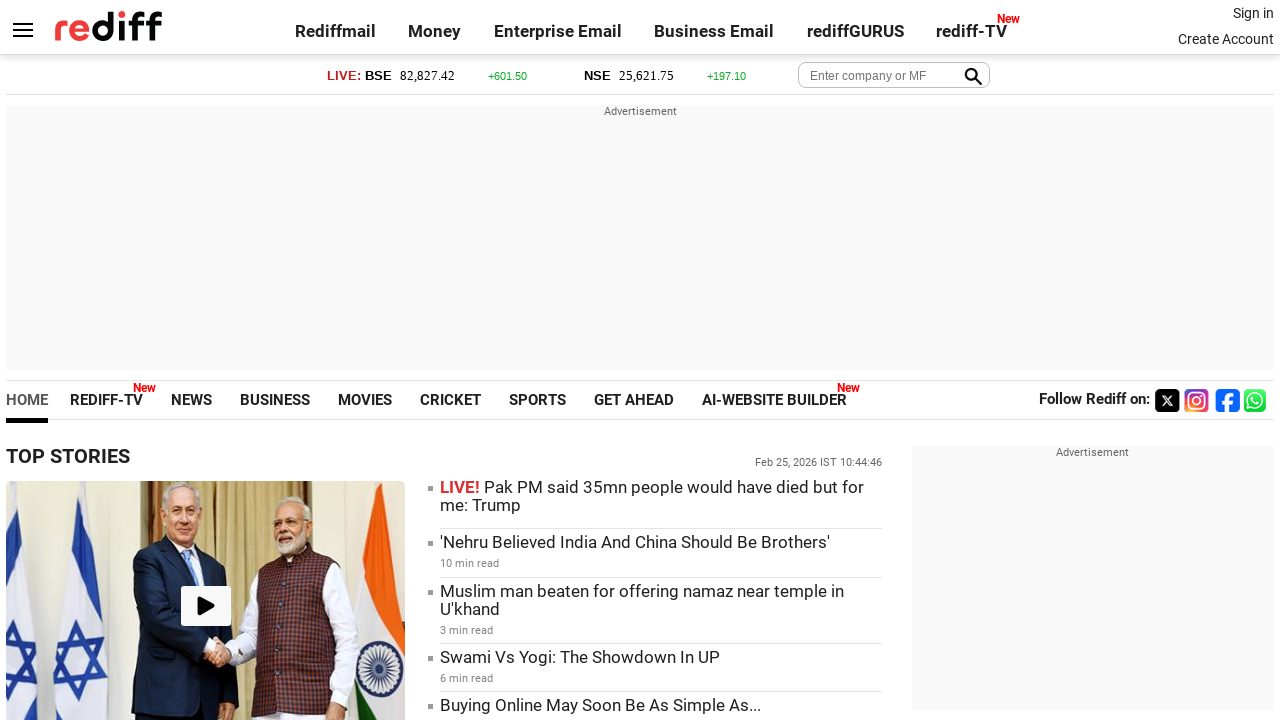

Checked visibility status of link - Visible: True
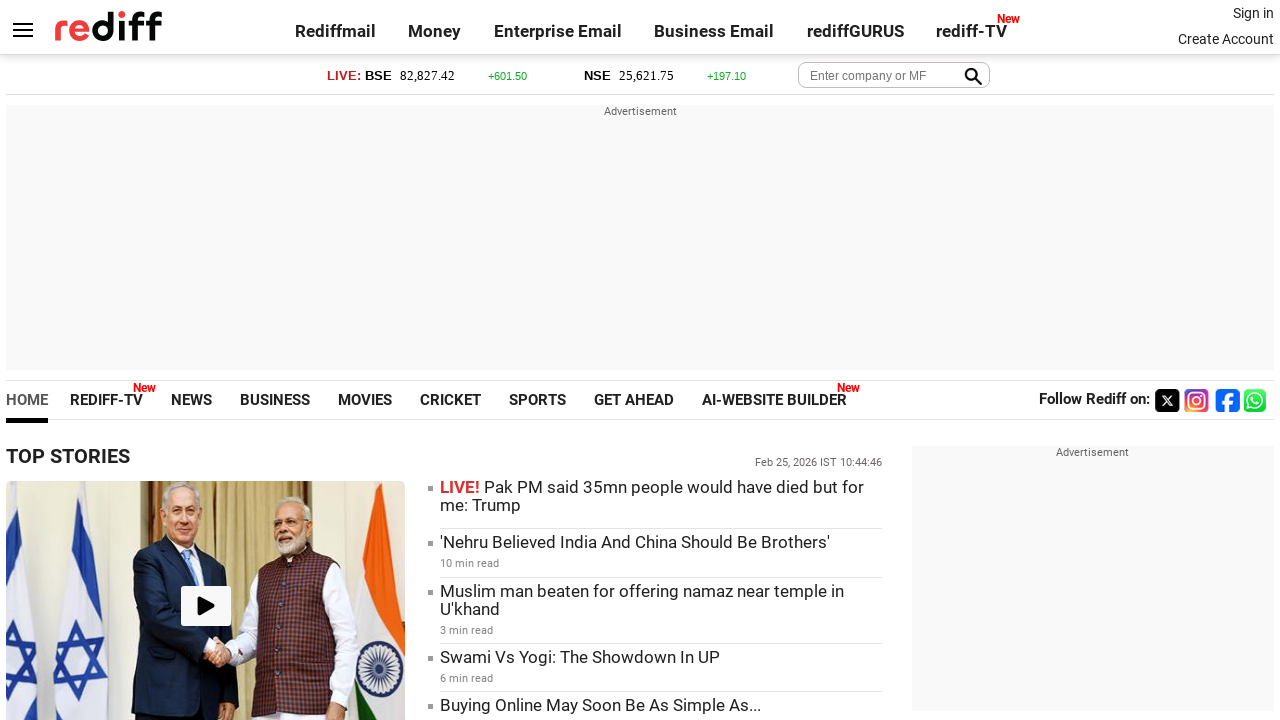

Retrieved text content of link: 'T20 World Cup: Amir Can't Stop Laughing'
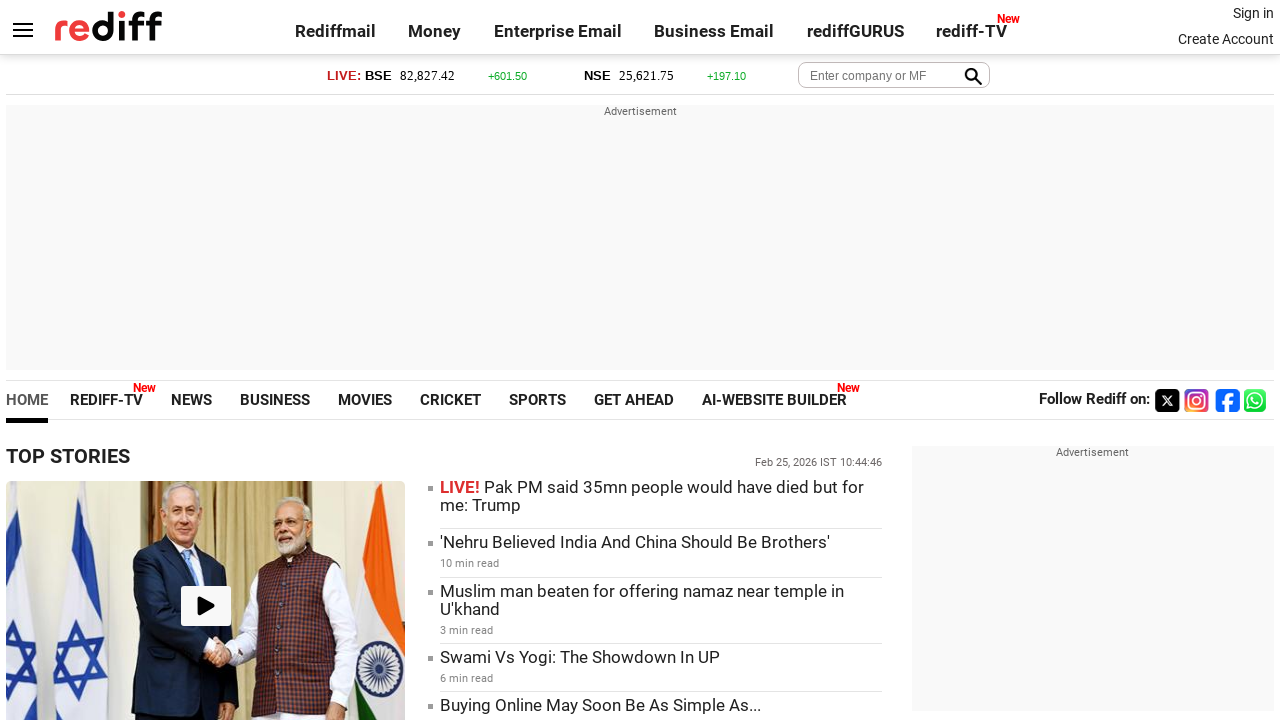

Checked visibility status of link - Visible: True
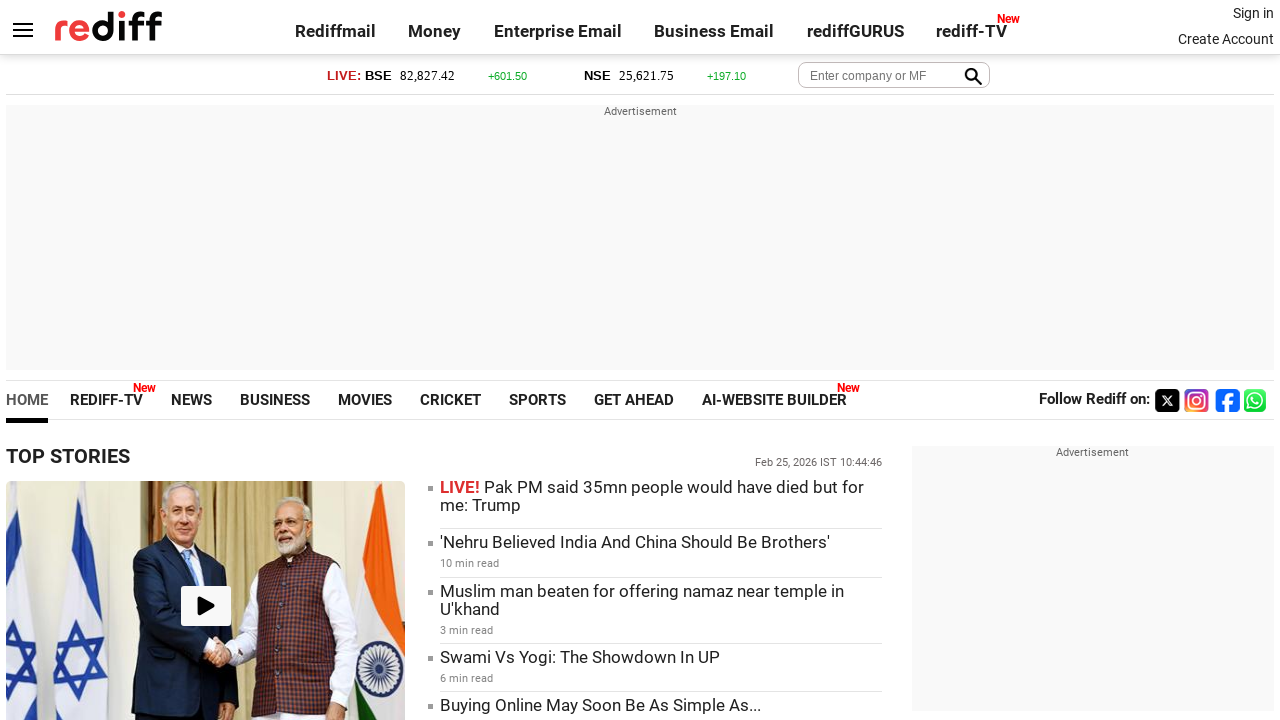

Retrieved text content of link: 'Why India, SA games will be Hosein, Motie's real test!'
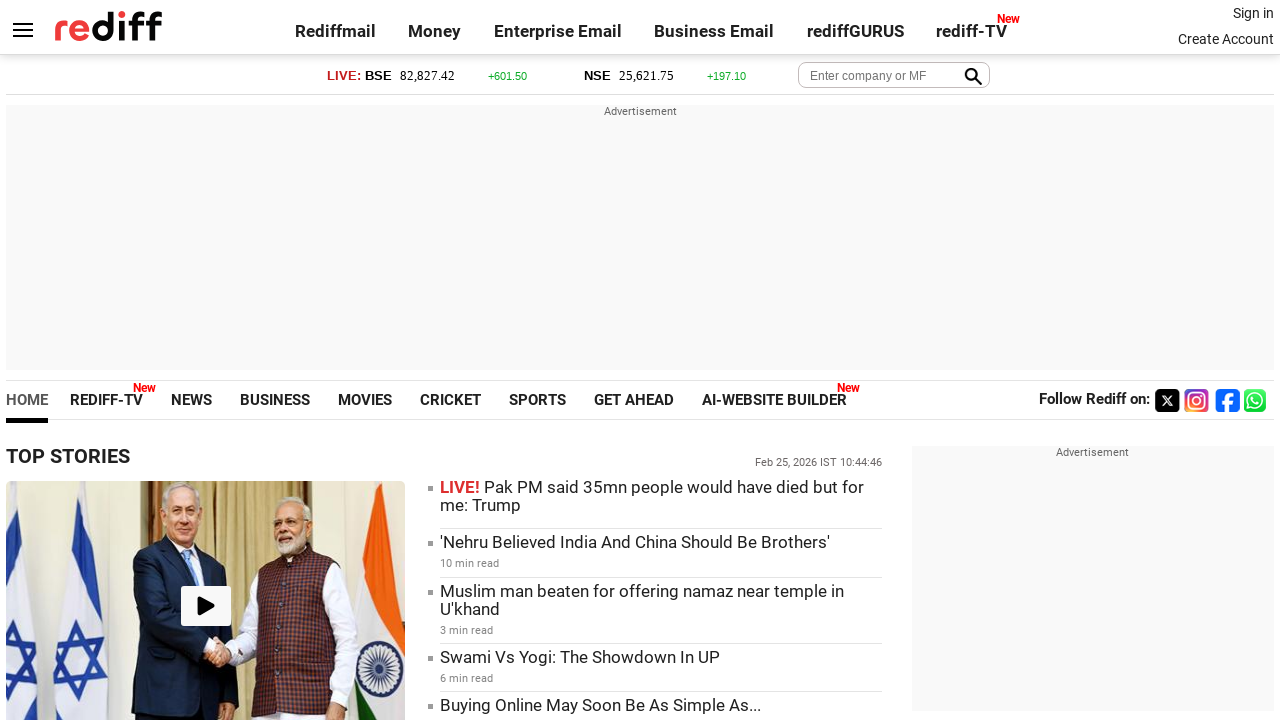

Checked visibility status of link - Visible: True
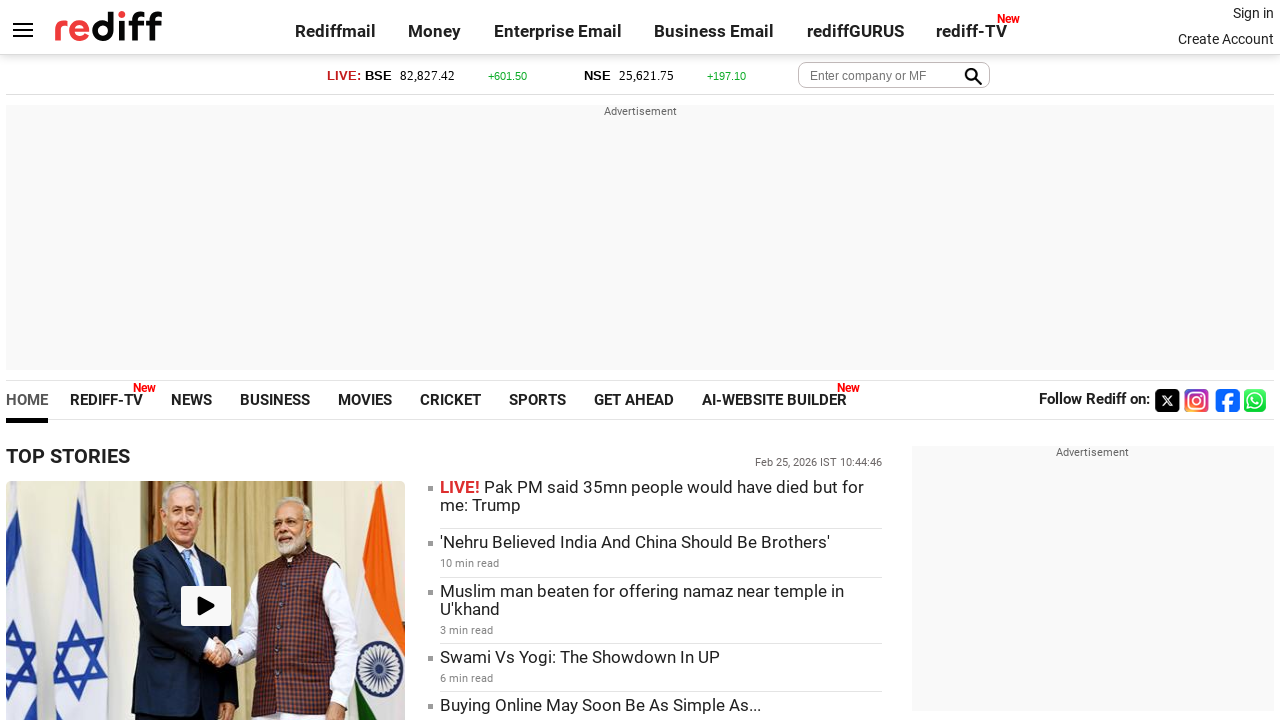

Retrieved text content of link: 'Violence puts Guadalajara's World Cup dreams at risk?'
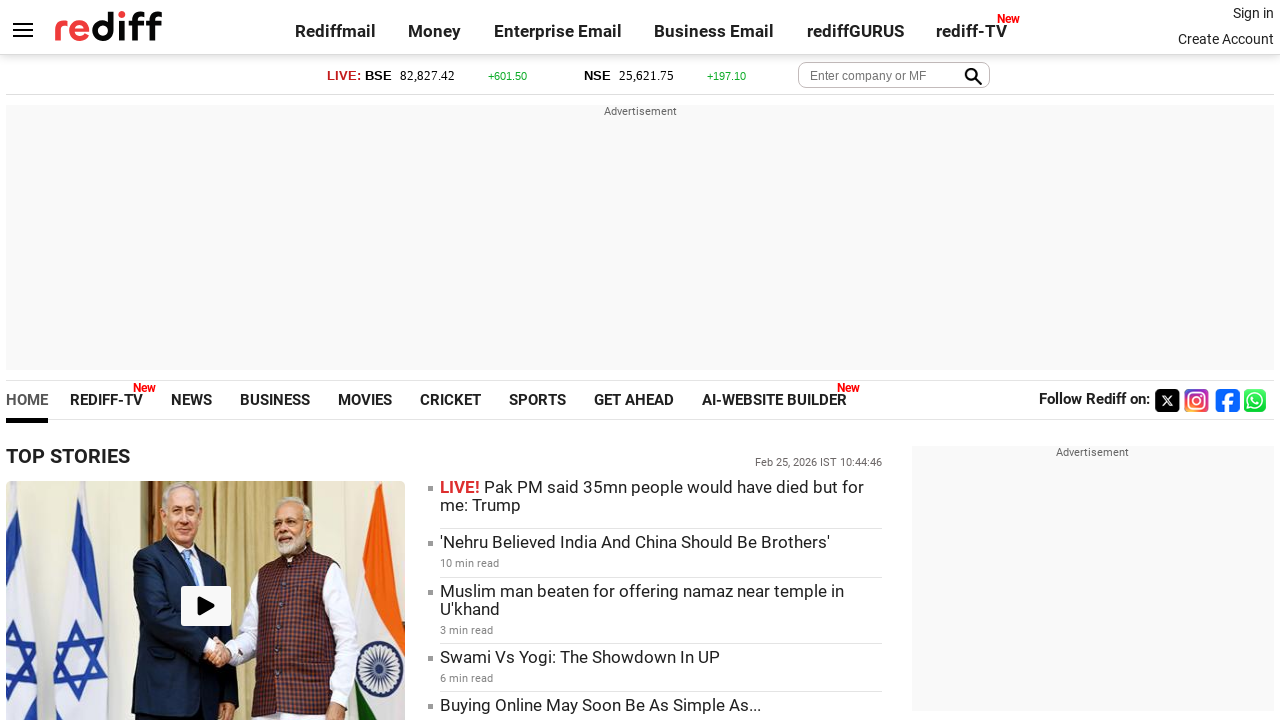

Checked visibility status of link - Visible: True
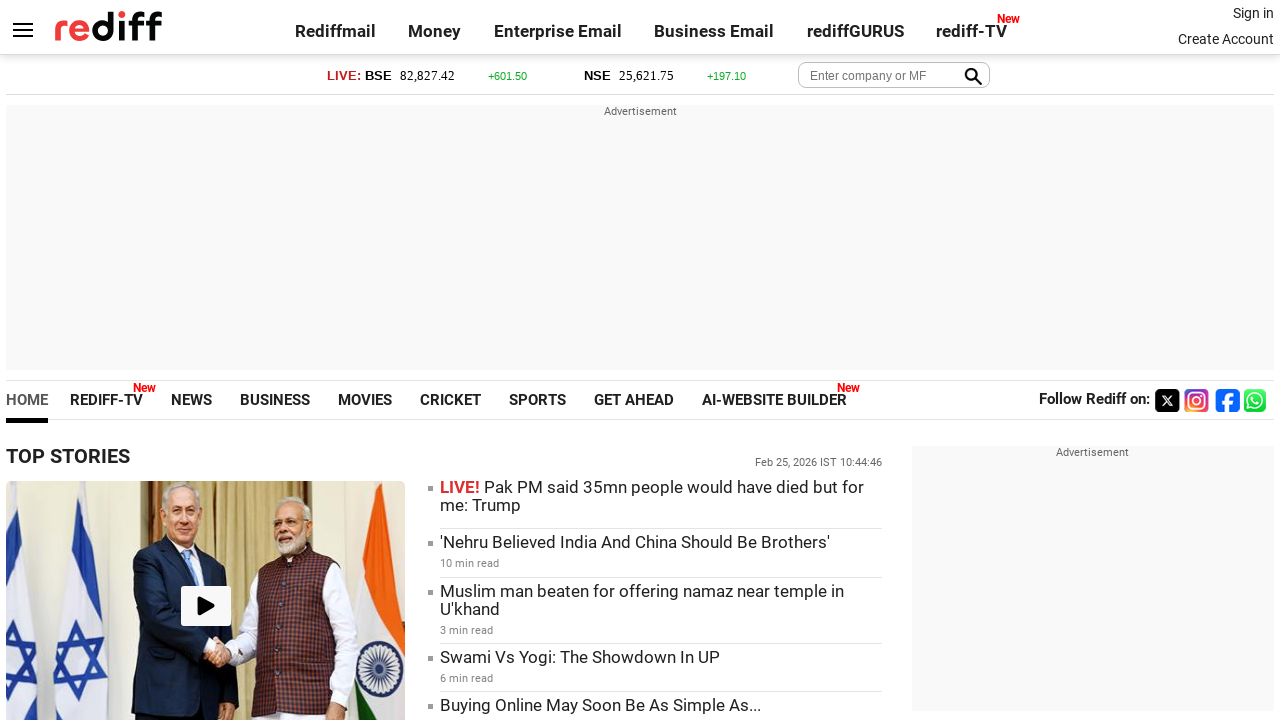

Retrieved text content of link: 'Coach Marijne's Tough Message For India Women's Hockey Team'
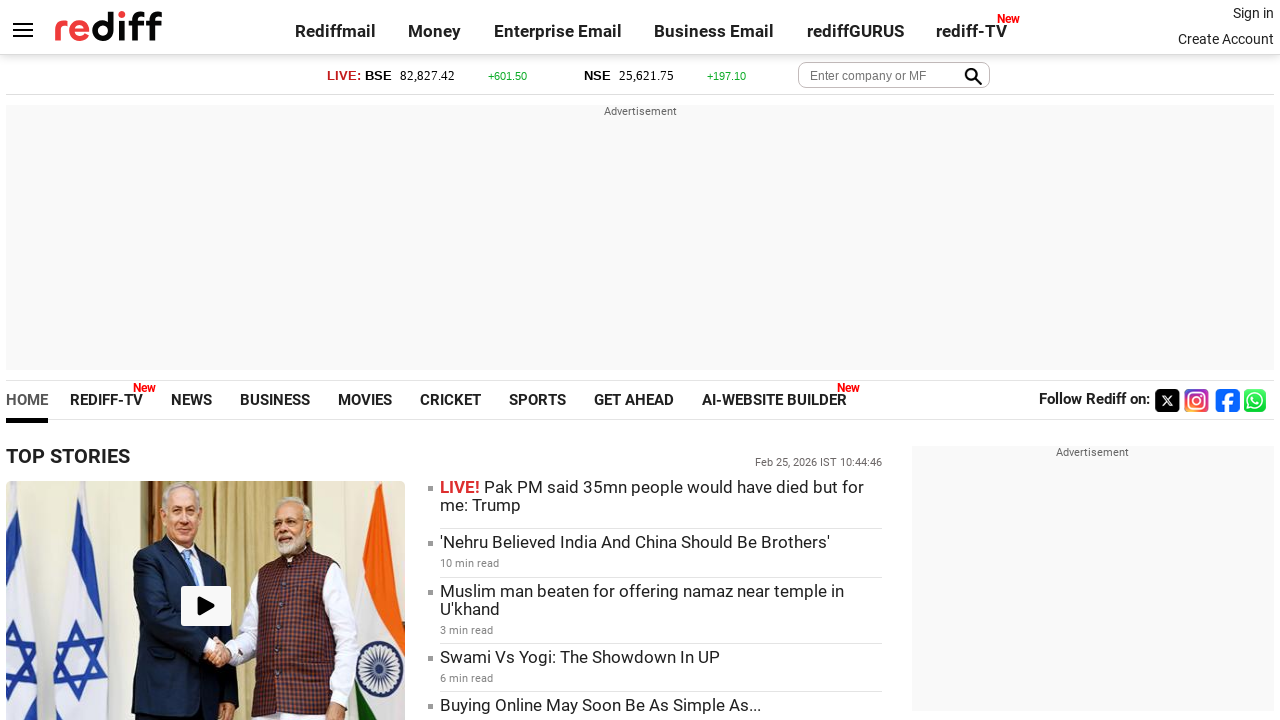

Checked visibility status of link - Visible: True
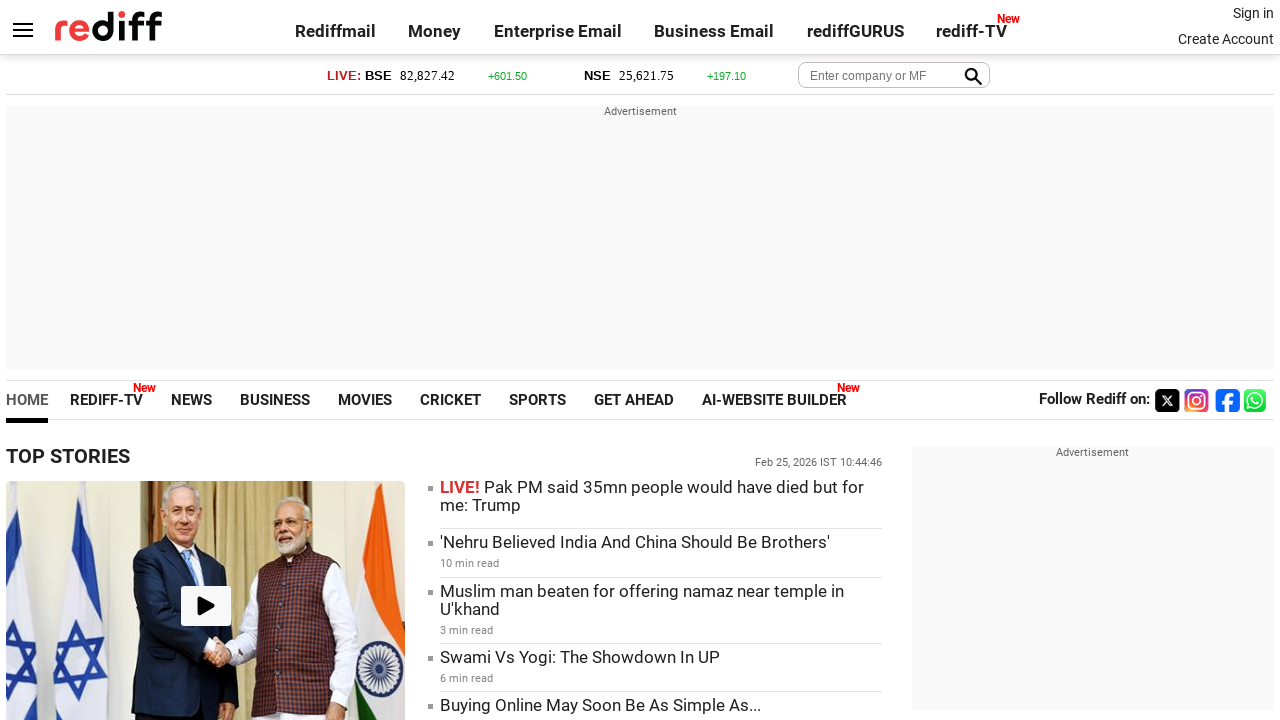

Retrieved text content of link: 'Indian runner Pooja Aatmaram banned for evading tests'
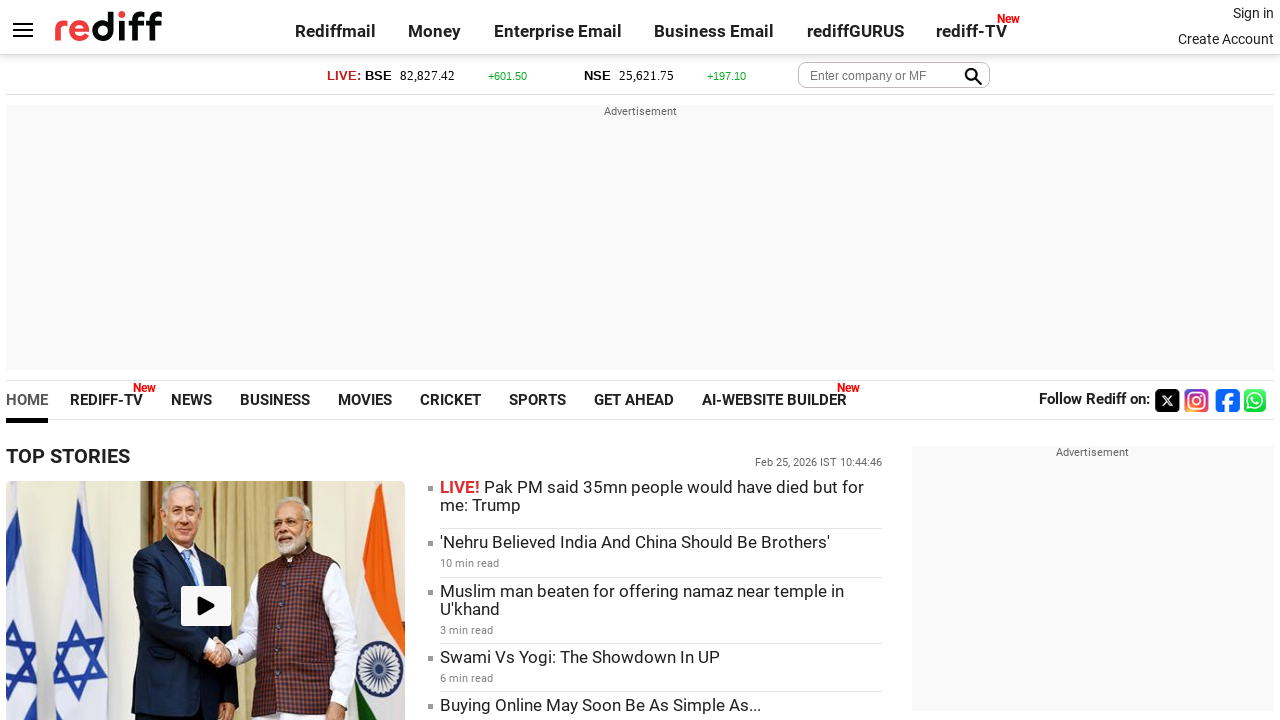

Checked visibility status of link - Visible: True
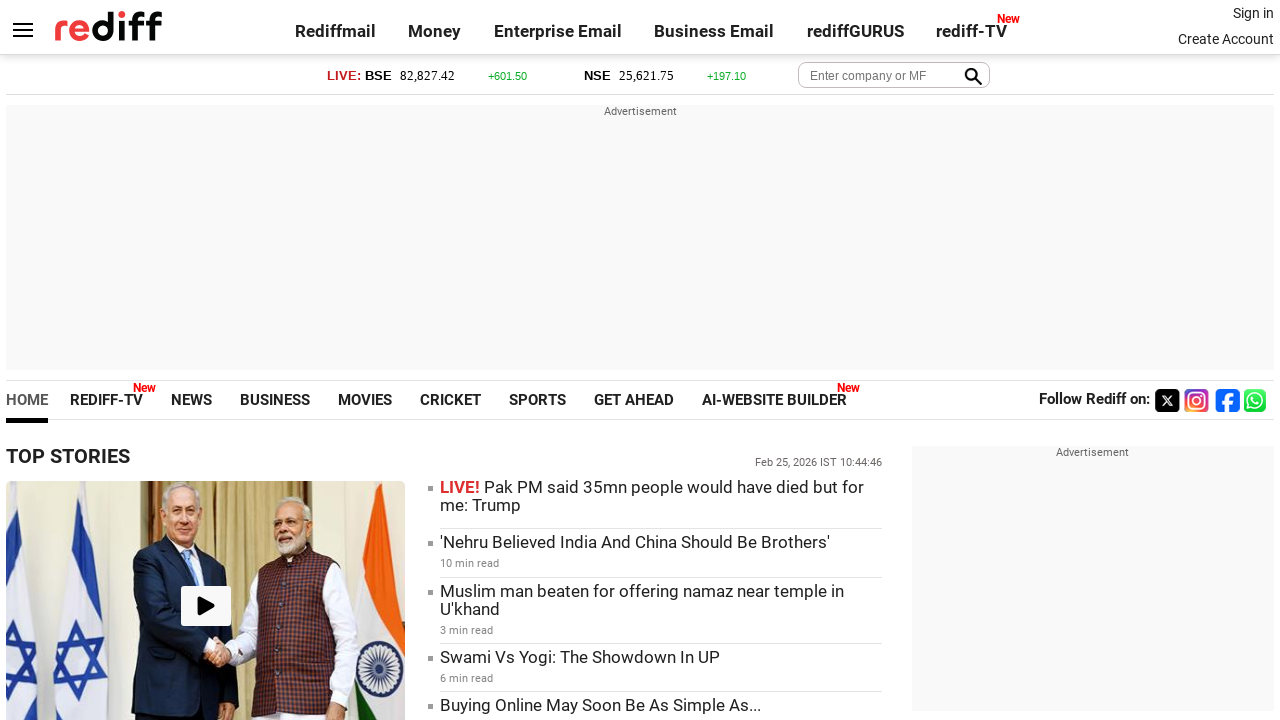

Retrieved text content of link: 'See More >'
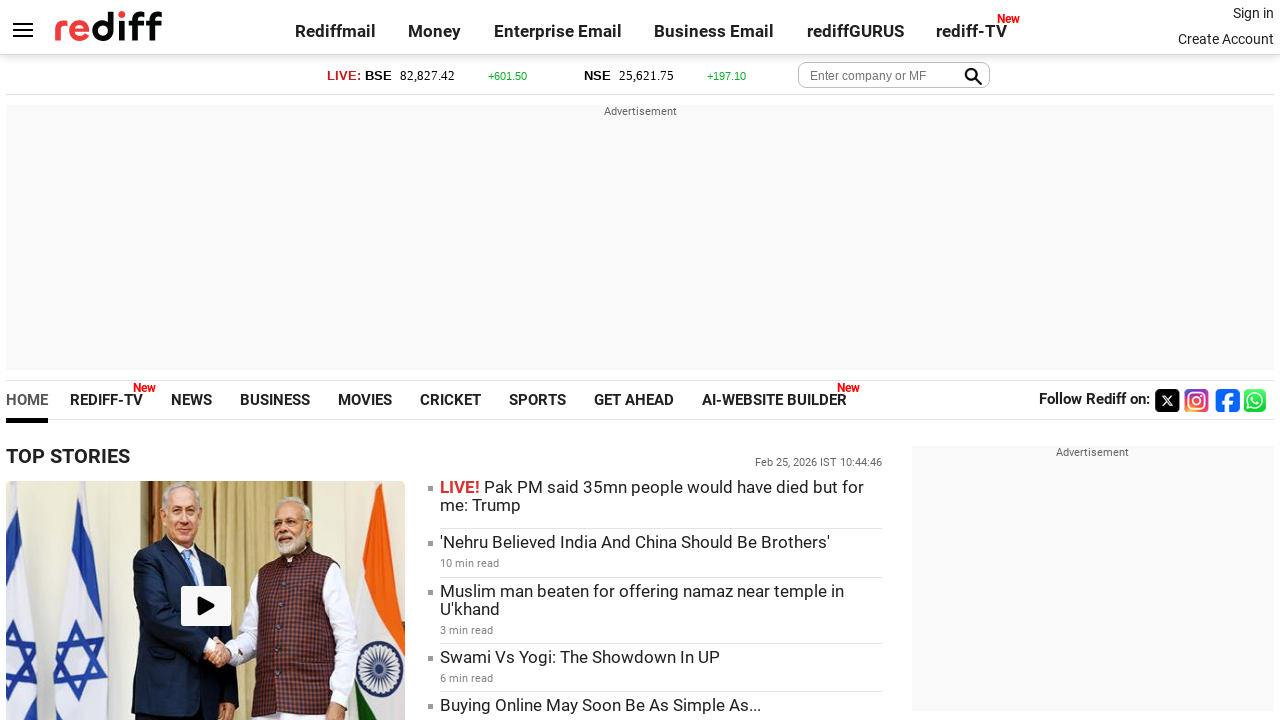

Checked visibility status of link - Visible: True
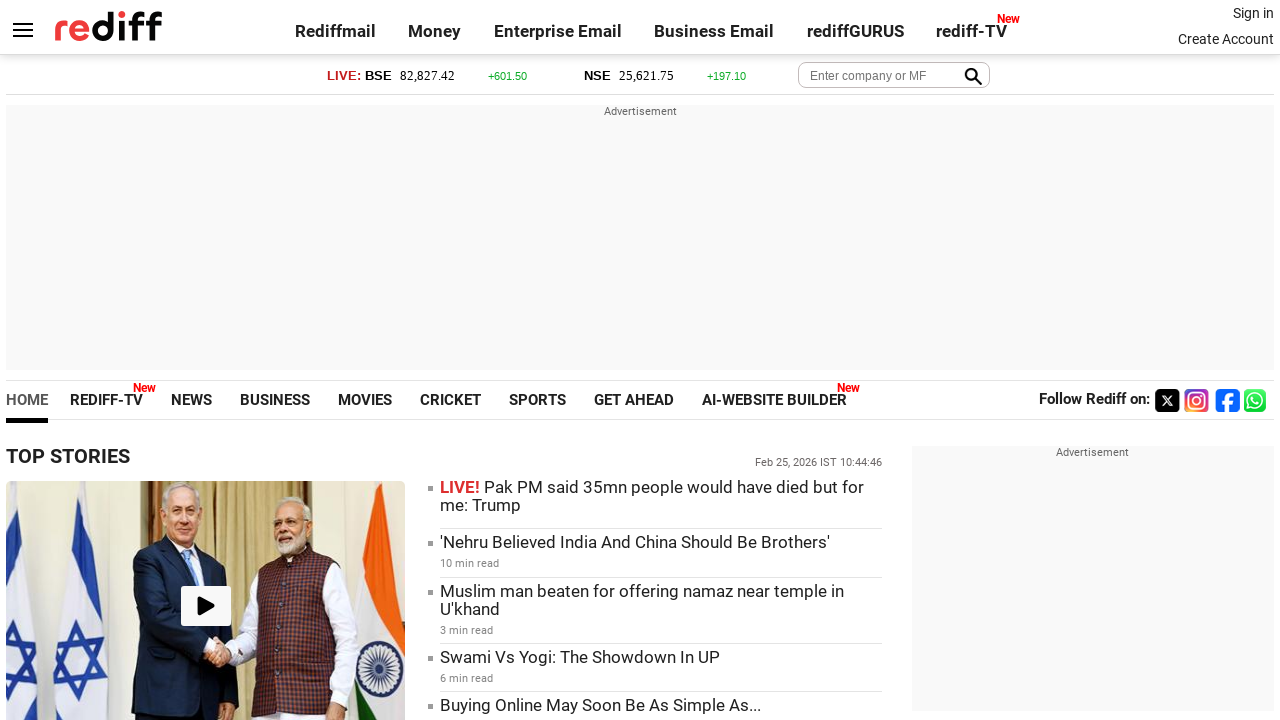

Retrieved text content of link: 'MOVIES'
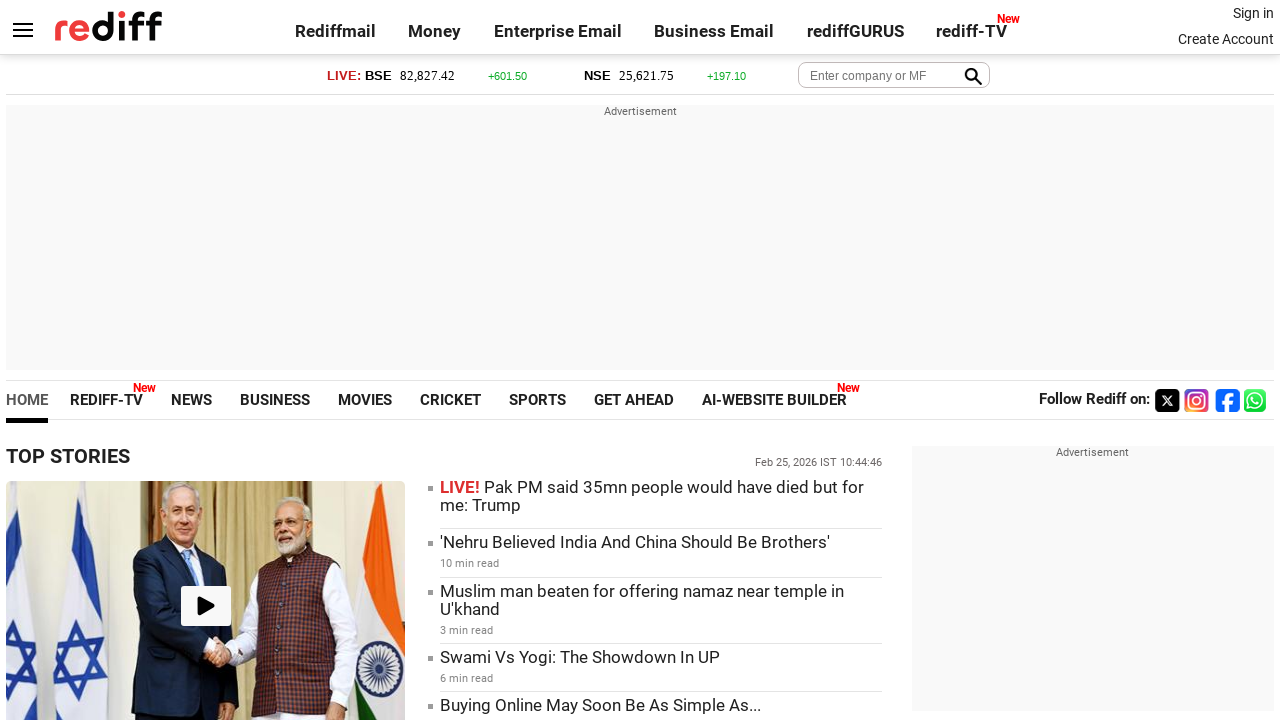

Checked visibility status of link - Visible: True
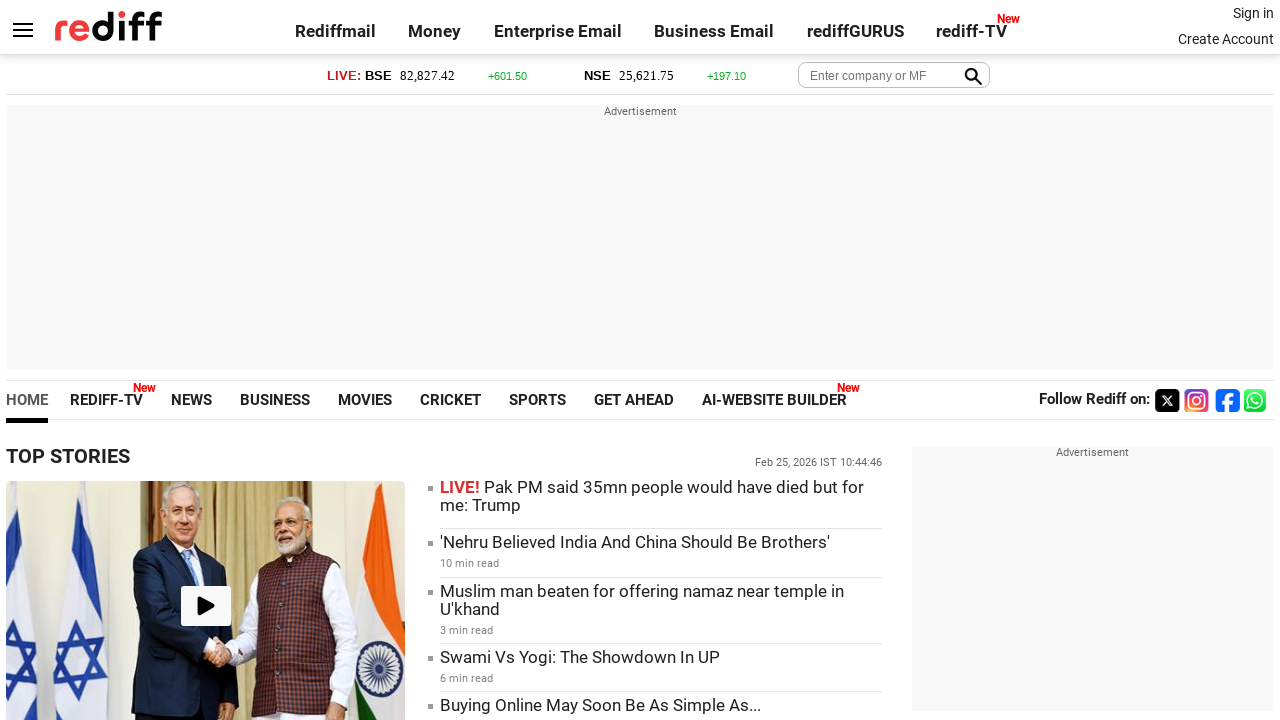

Retrieved text content of link: ''
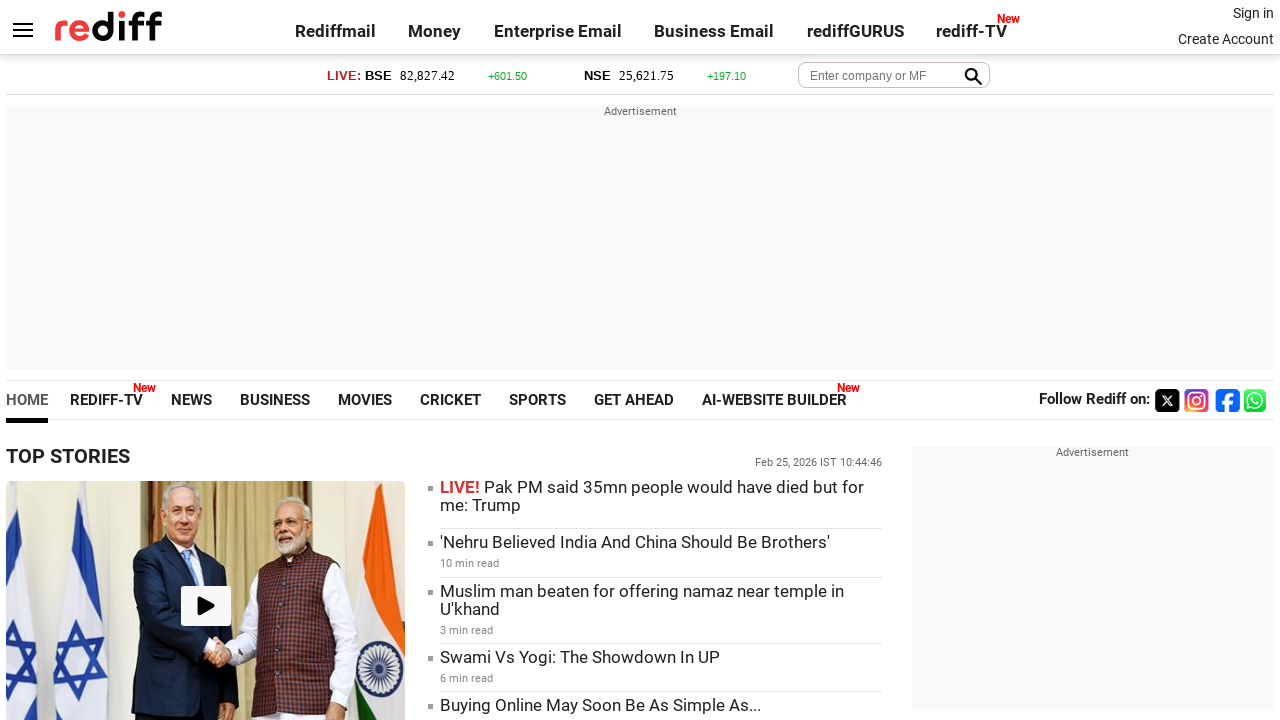

Checked visibility status of link - Visible: True
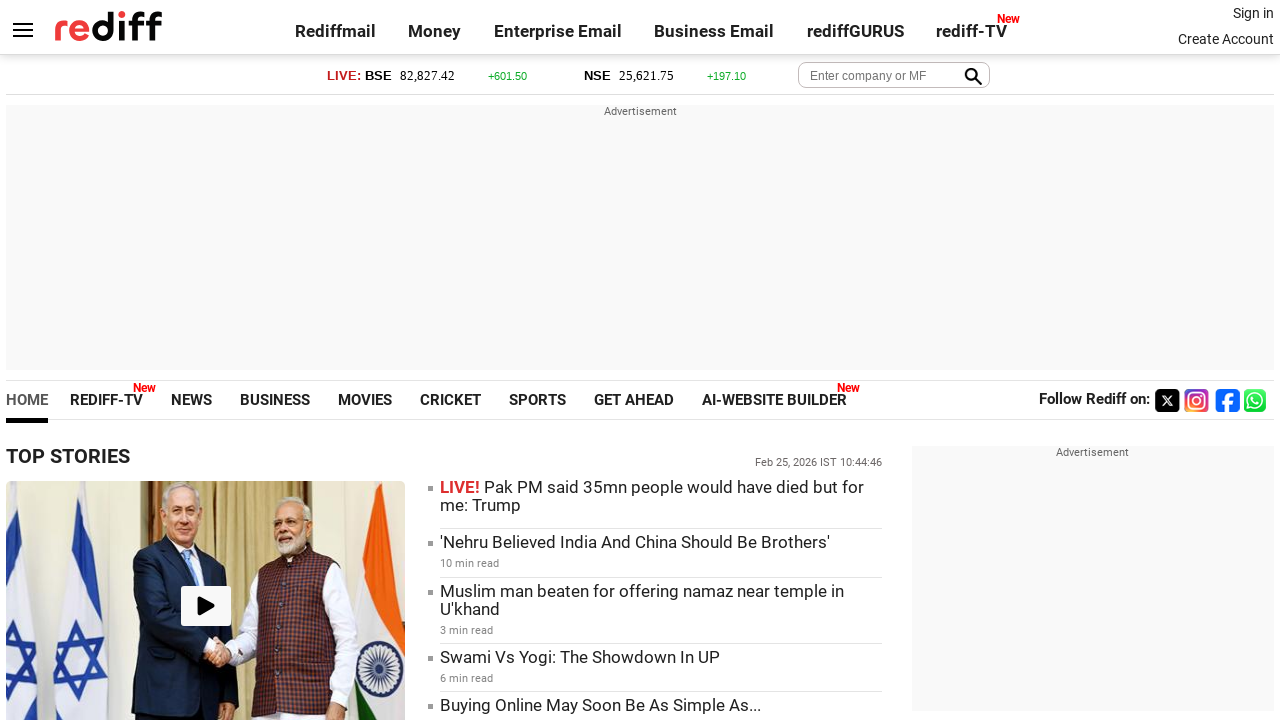

Retrieved text content of link: ''
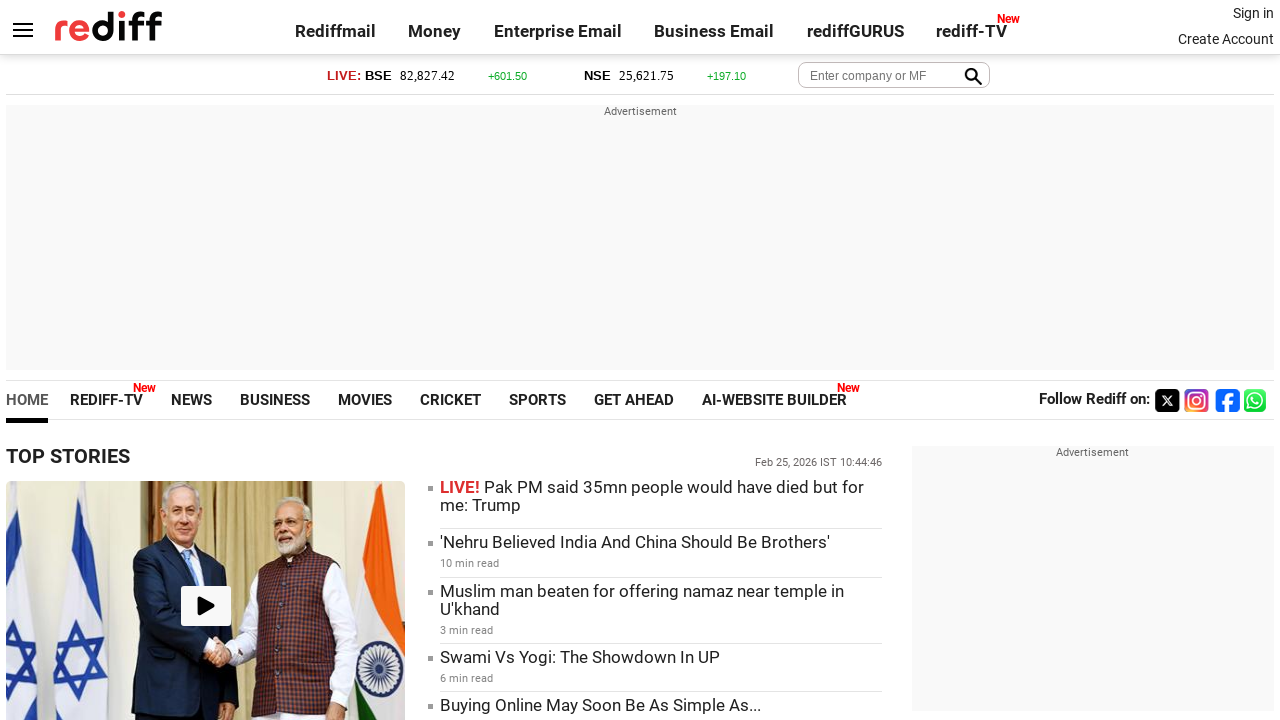

Checked visibility status of link - Visible: False
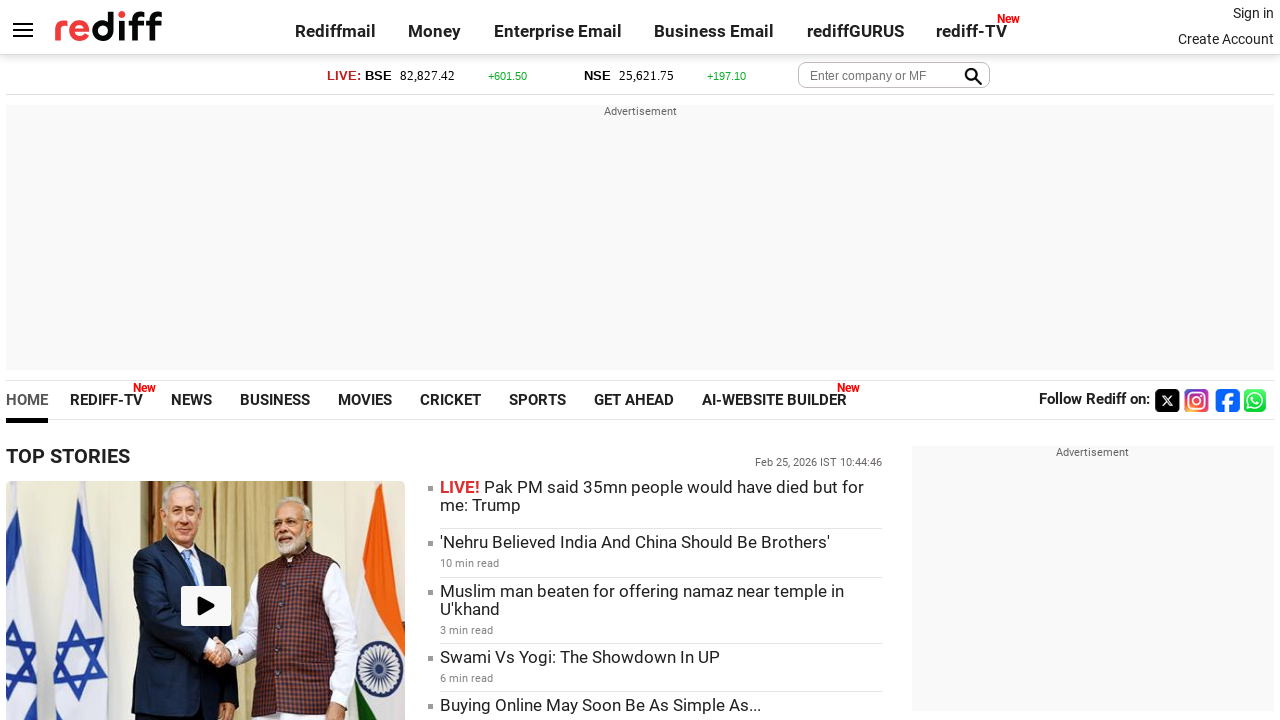

Retrieved text content of link: 'Farhan Akhtar's Boong Wins At BAFTA'
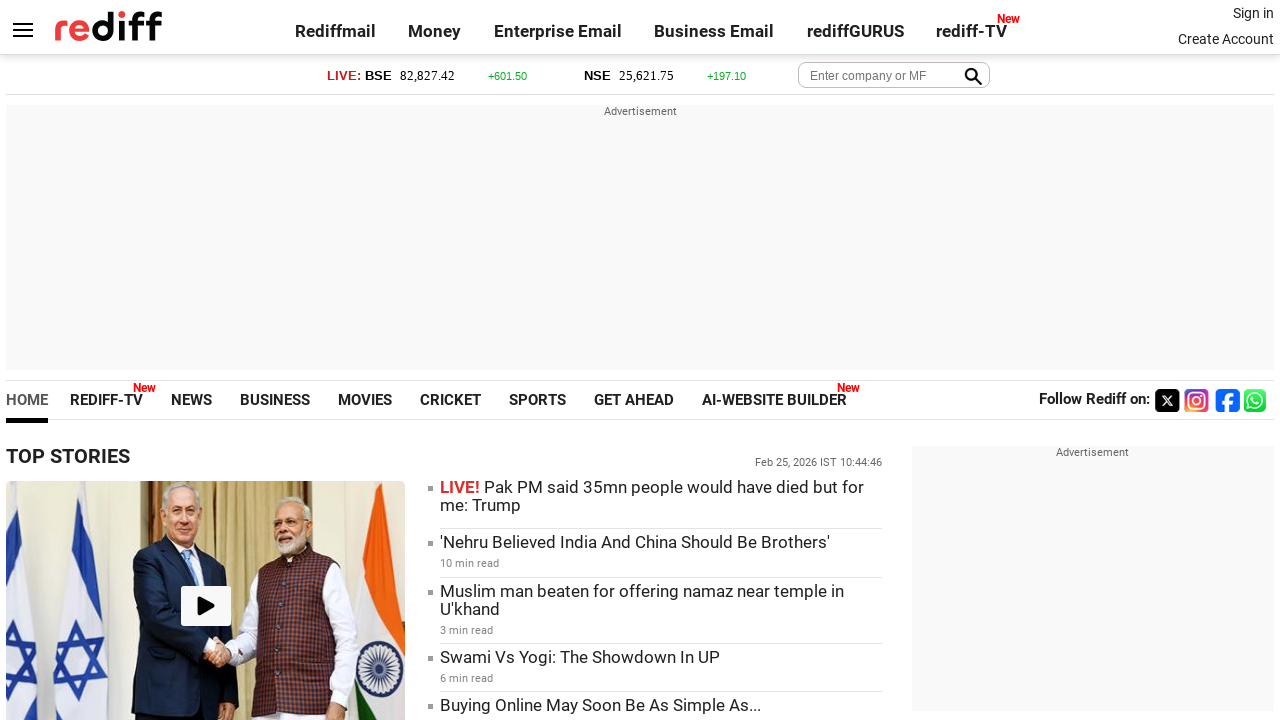

Checked visibility status of link - Visible: True
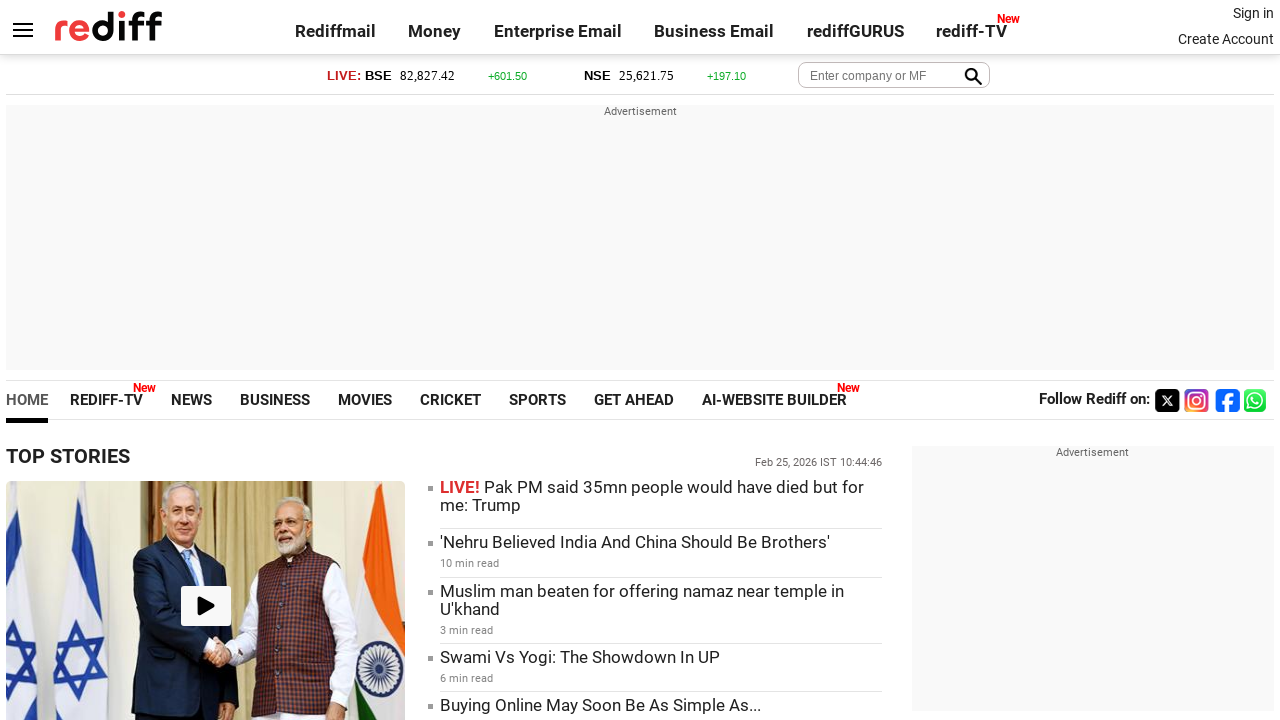

Retrieved text content of link: ''
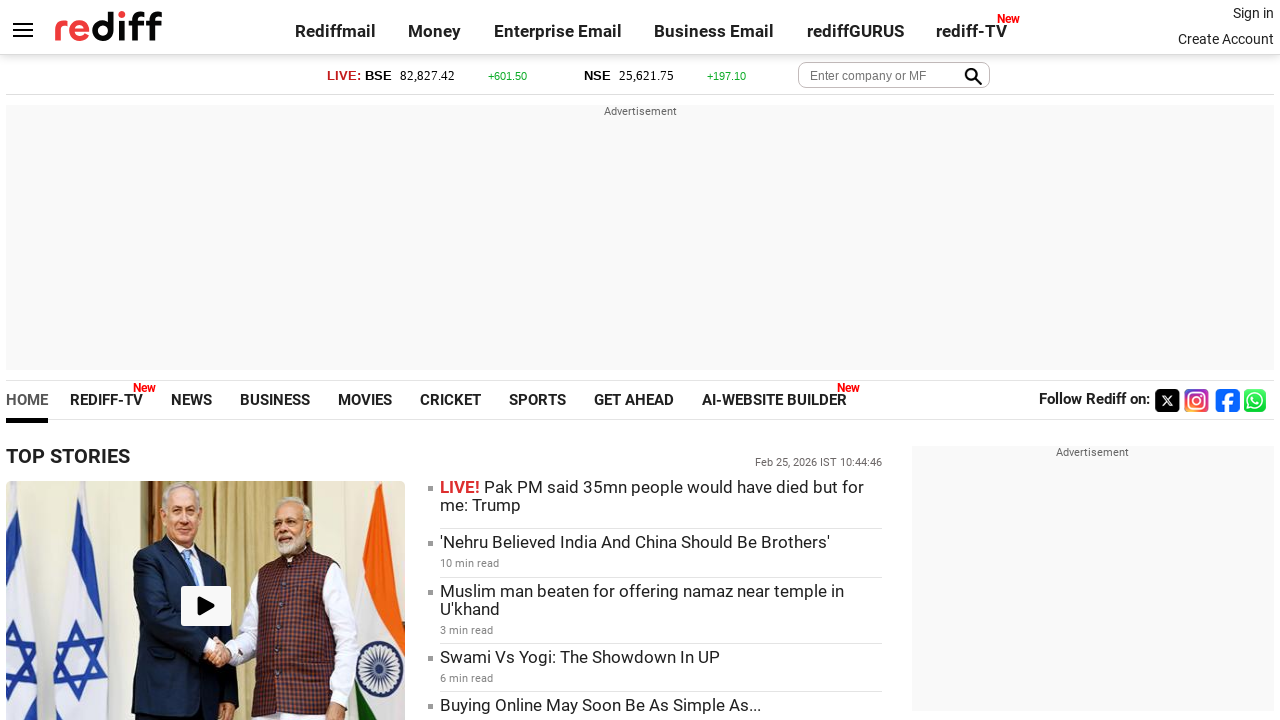

Checked visibility status of link - Visible: True
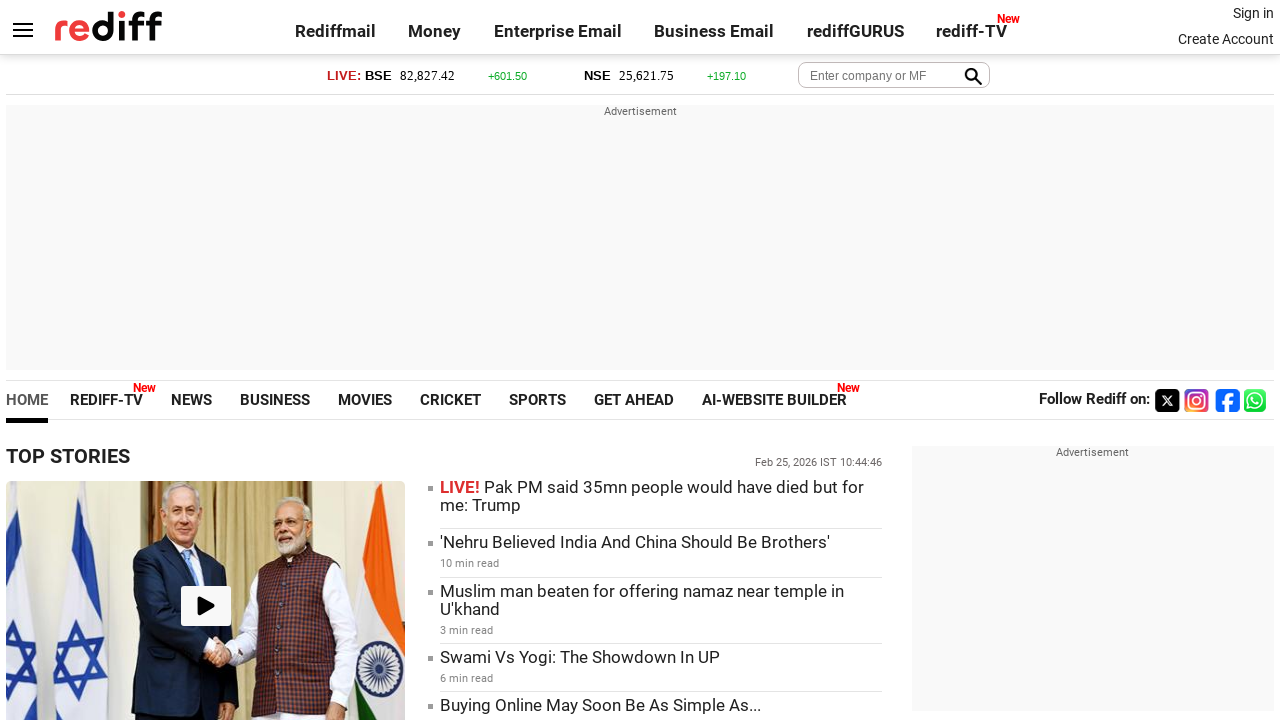

Retrieved text content of link: ''God Has Given Me A Theek-Thaak Face''
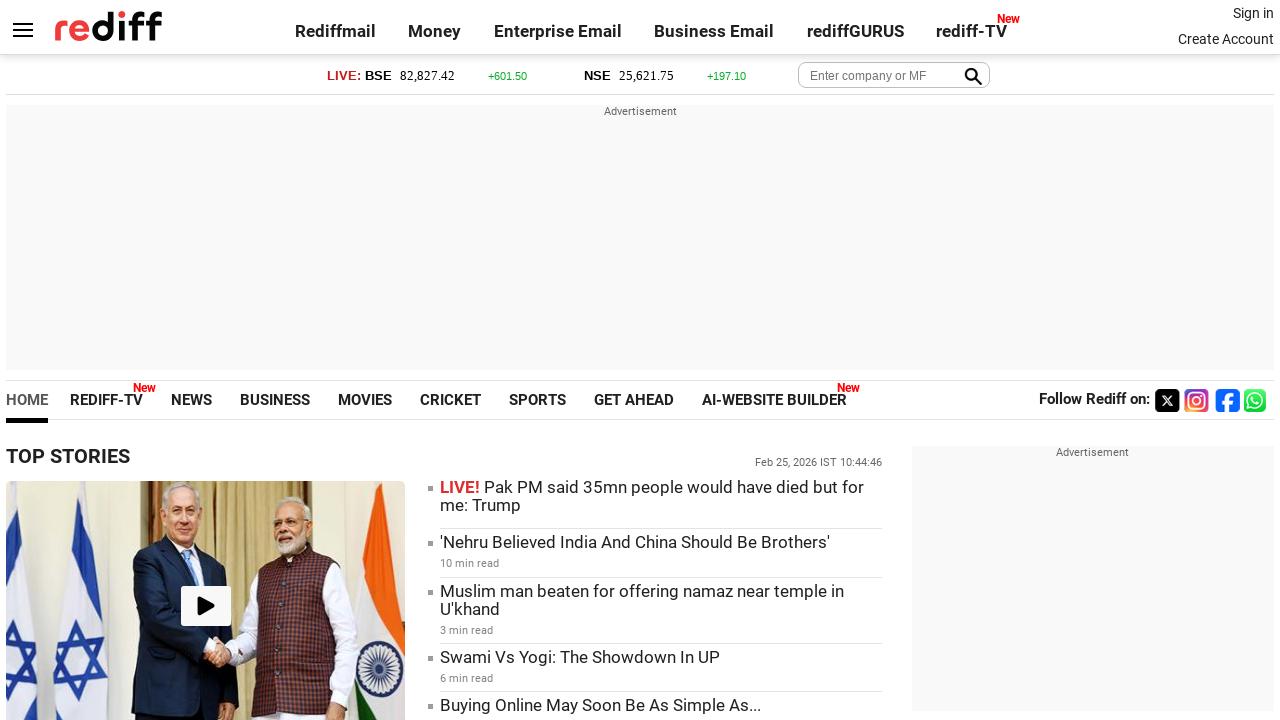

Checked visibility status of link - Visible: True
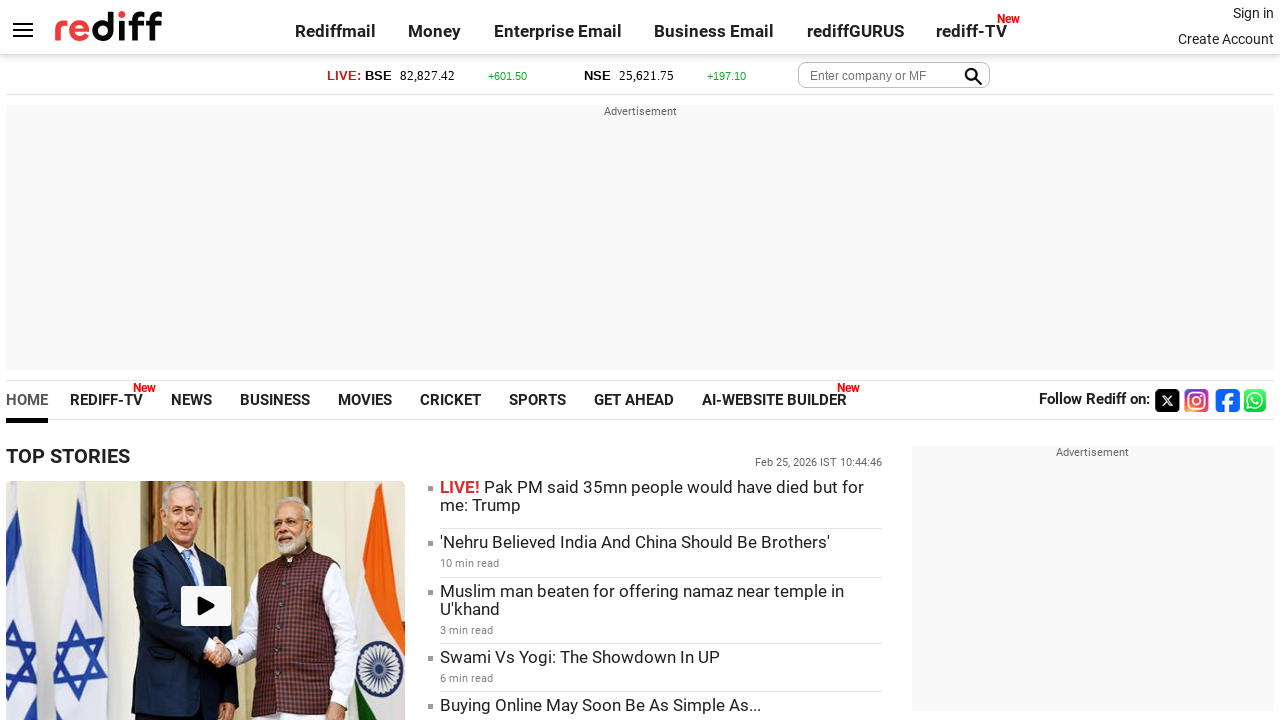

Retrieved text content of link: ''
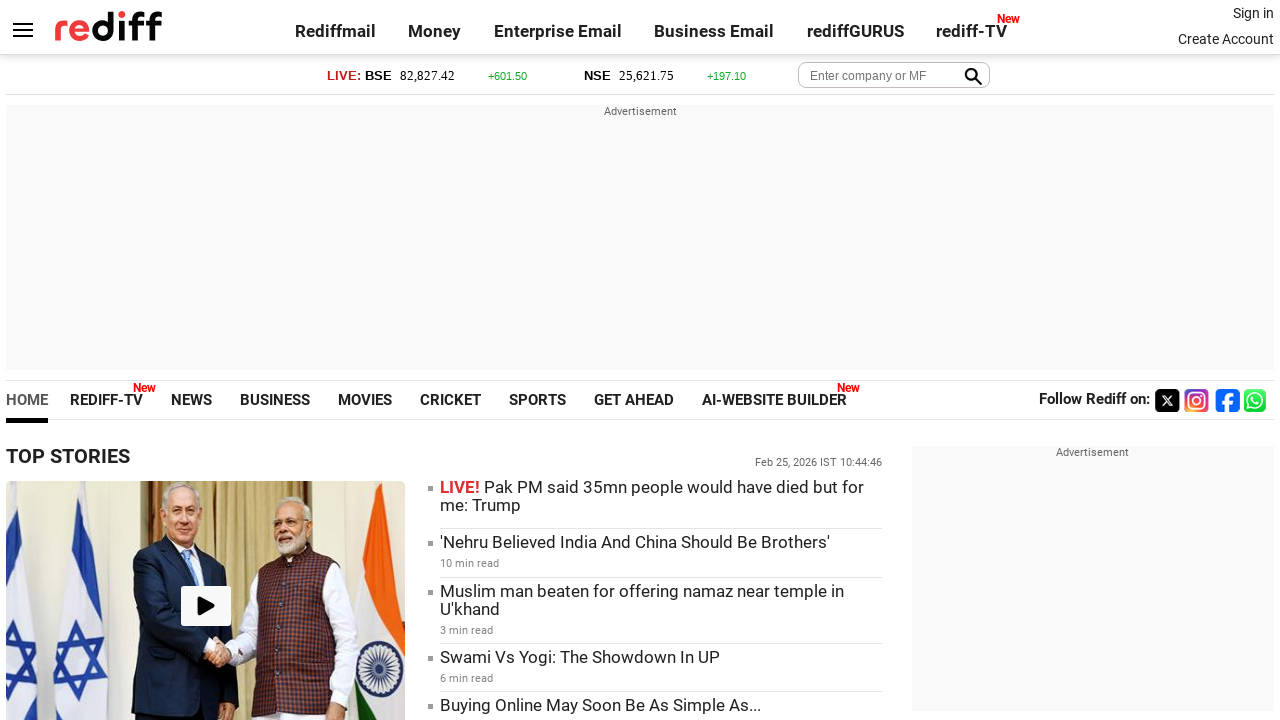

Checked visibility status of link - Visible: True
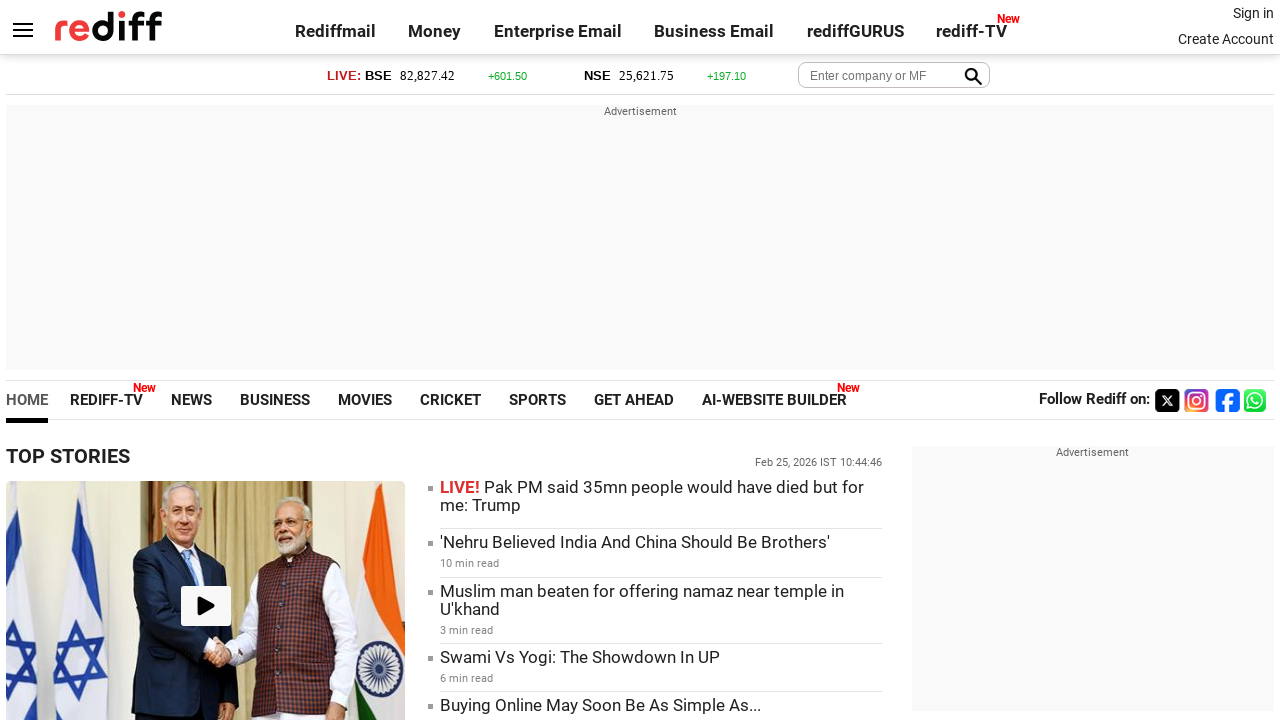

Retrieved text content of link: 'Do Deewane Seher Mein, Assi Struggle At Box Office'
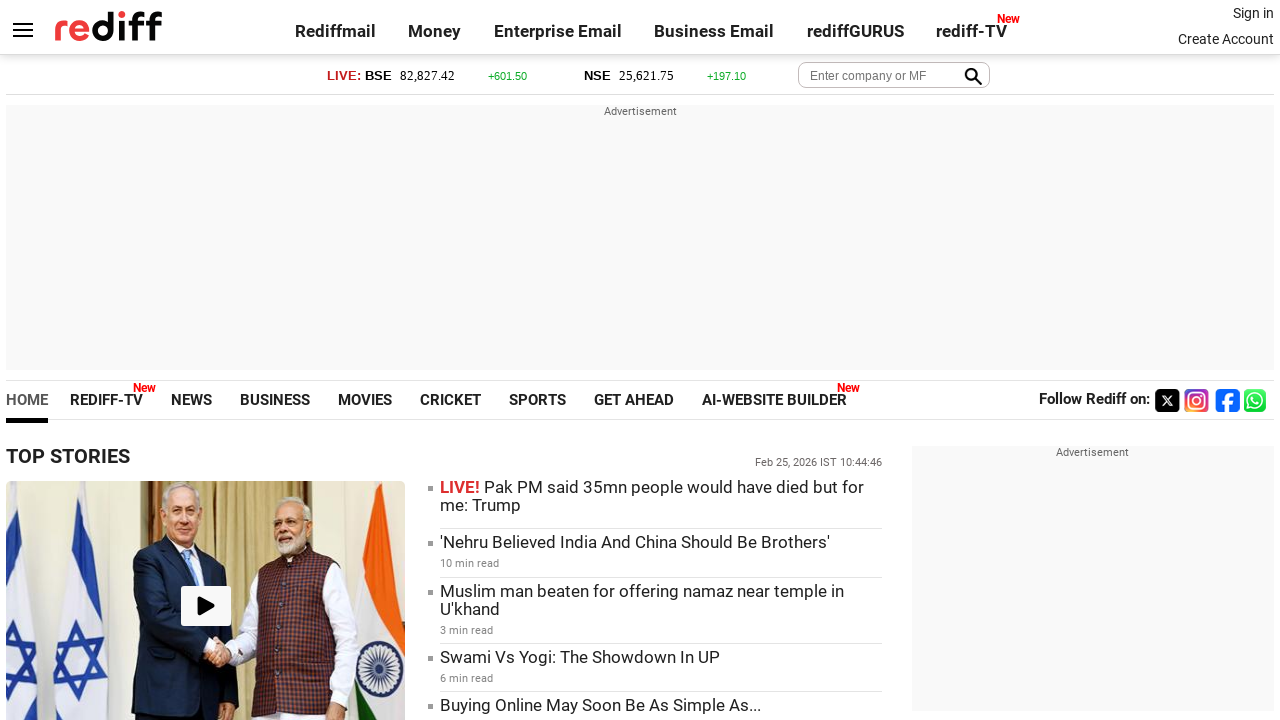

Checked visibility status of link - Visible: True
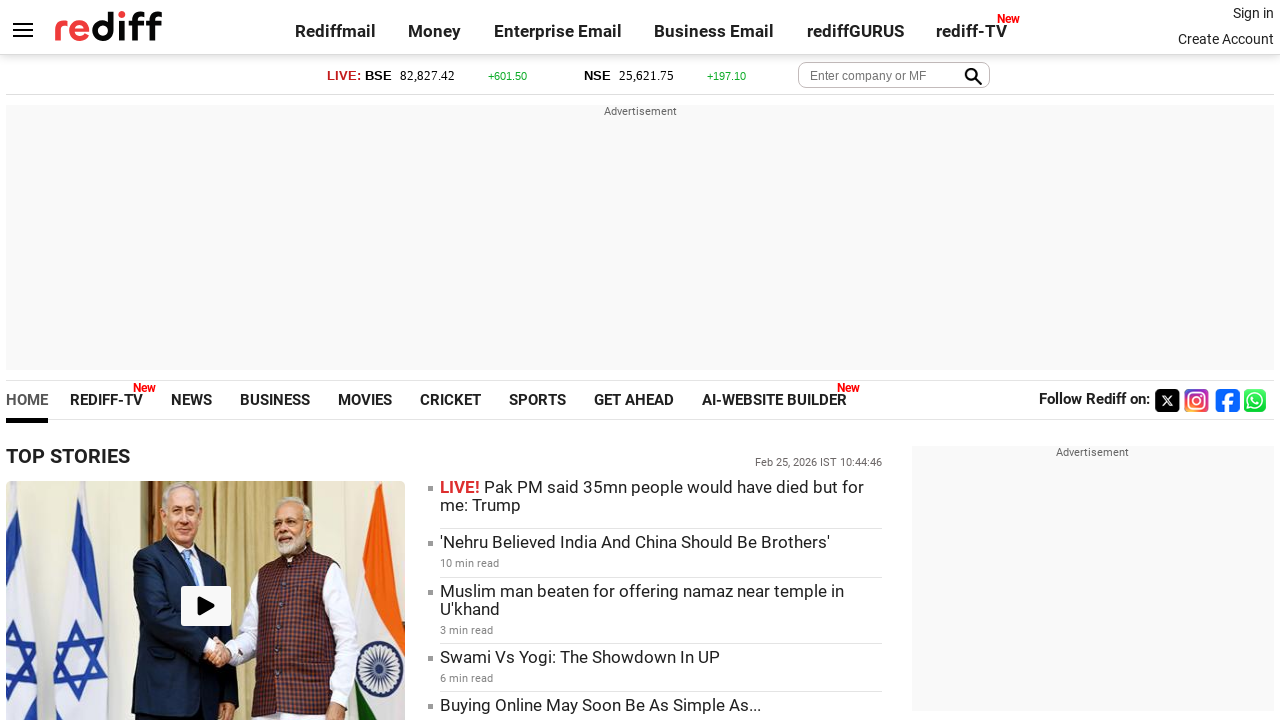

Retrieved text content of link: '10 Hard Hitting Movies On Rape'
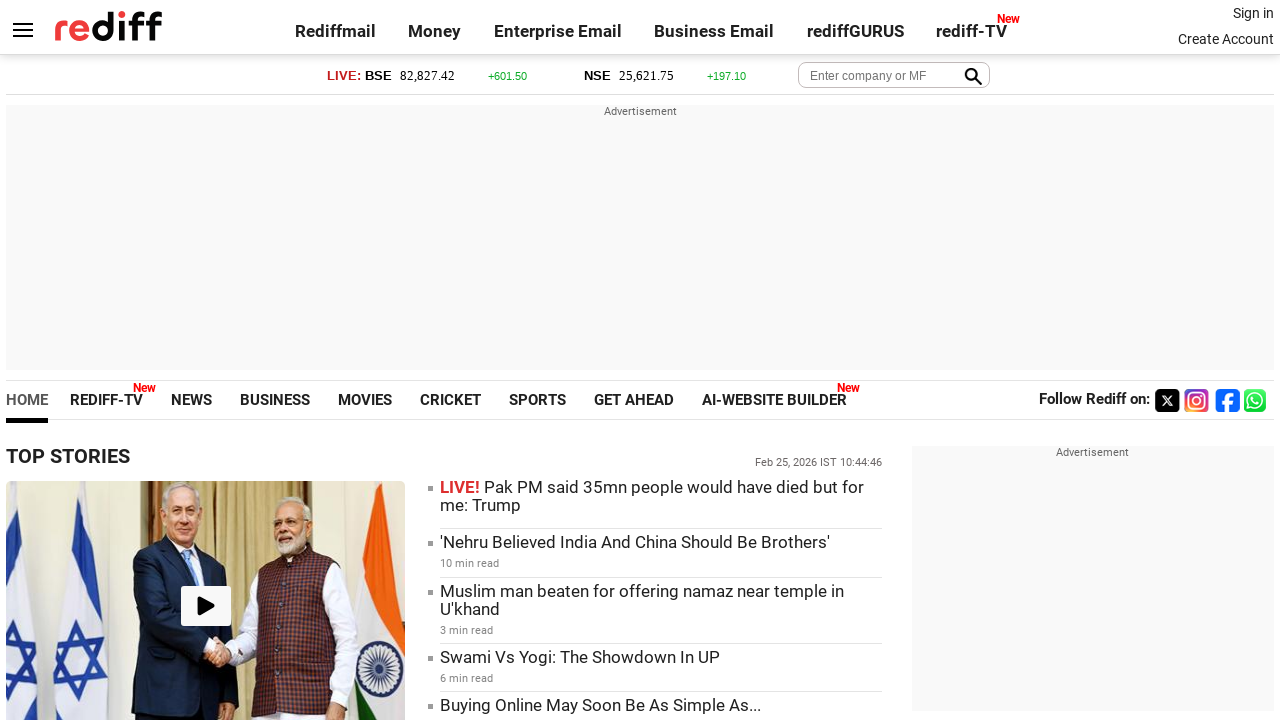

Checked visibility status of link - Visible: True
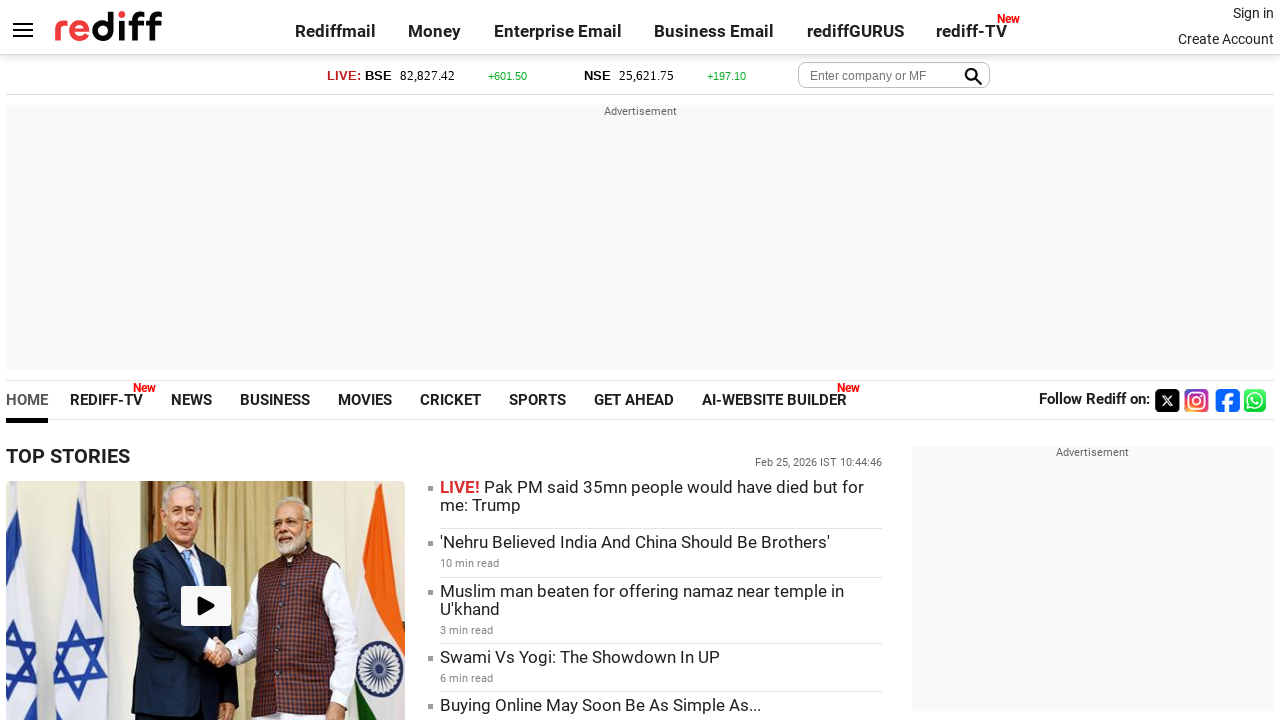

Retrieved text content of link: ''True Our Daughters Are Being Forcefully Fed Beef?''
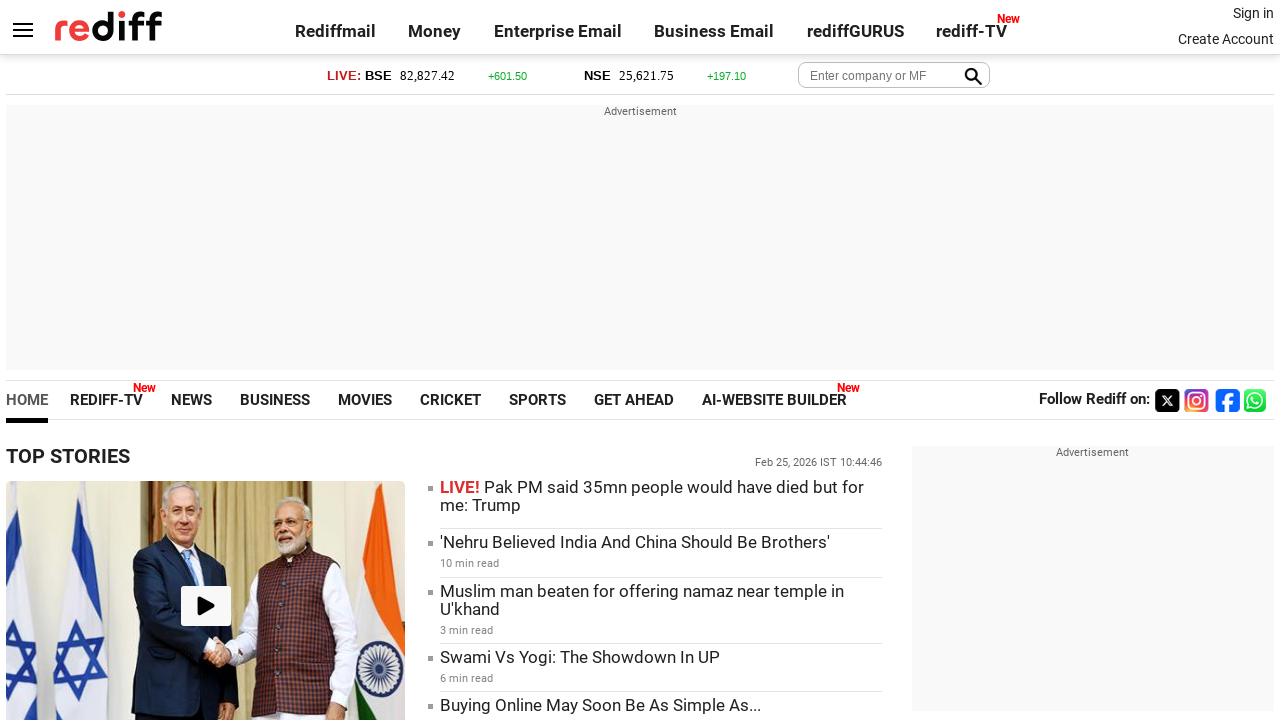

Checked visibility status of link - Visible: True
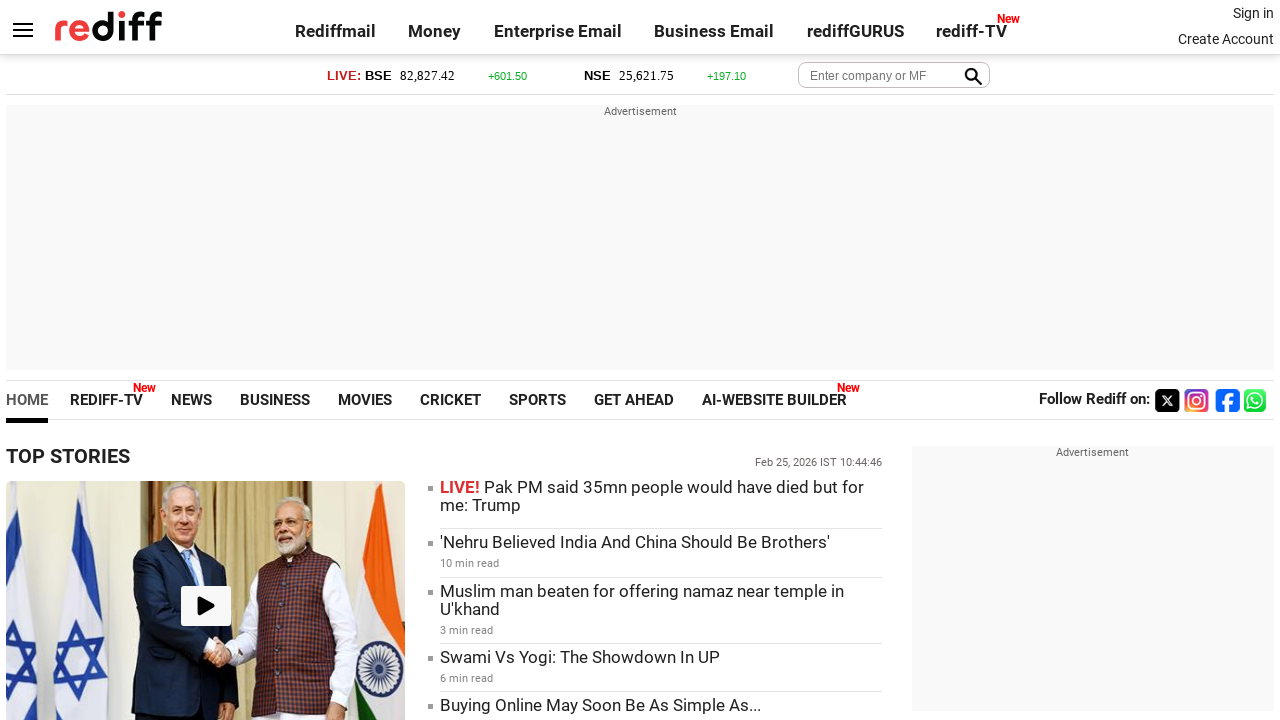

Retrieved text content of link: 'Toxic Teaser: Is This KGF 3?'
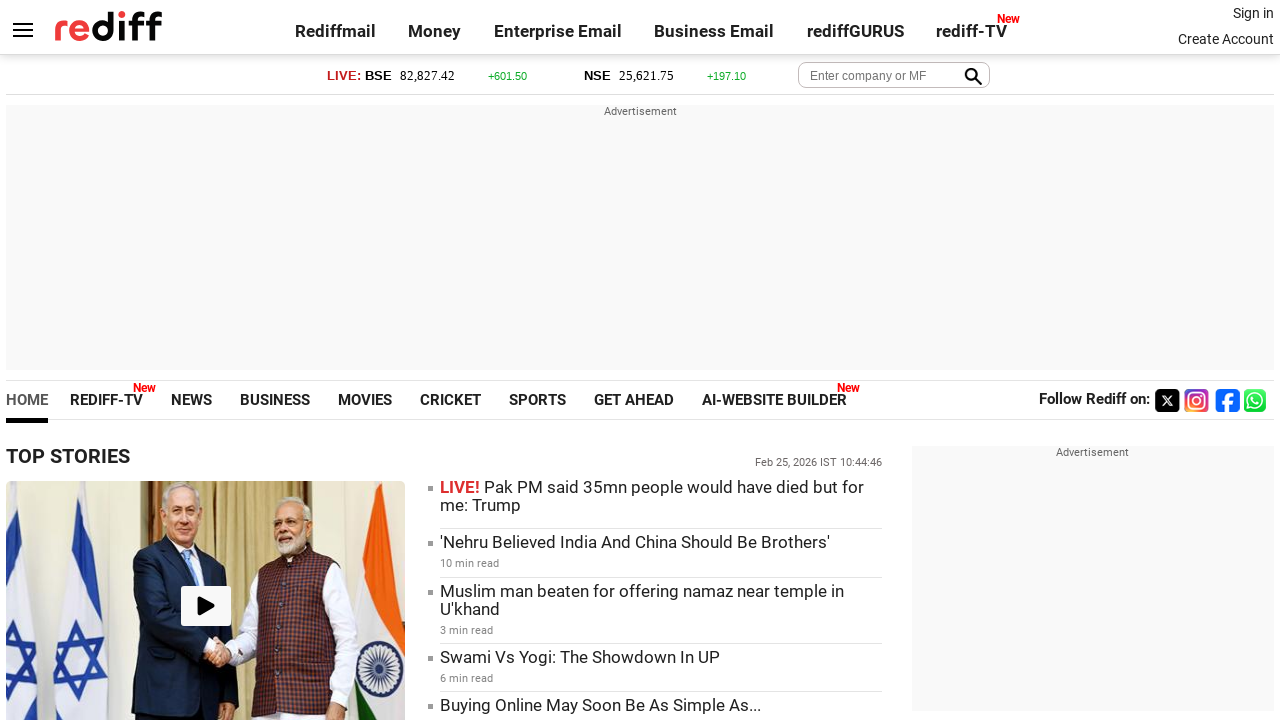

Checked visibility status of link - Visible: True
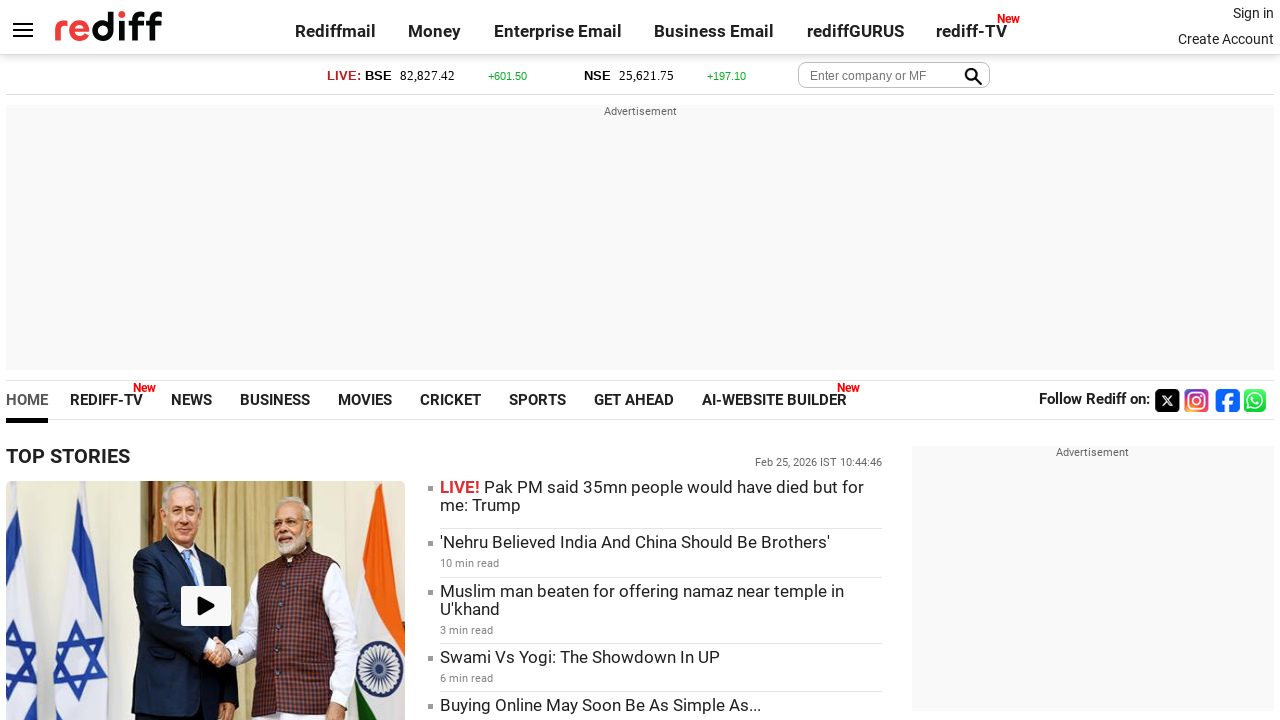

Retrieved text content of link: ''If 10 Year Olds Are Doing This Crime Of Rape...''
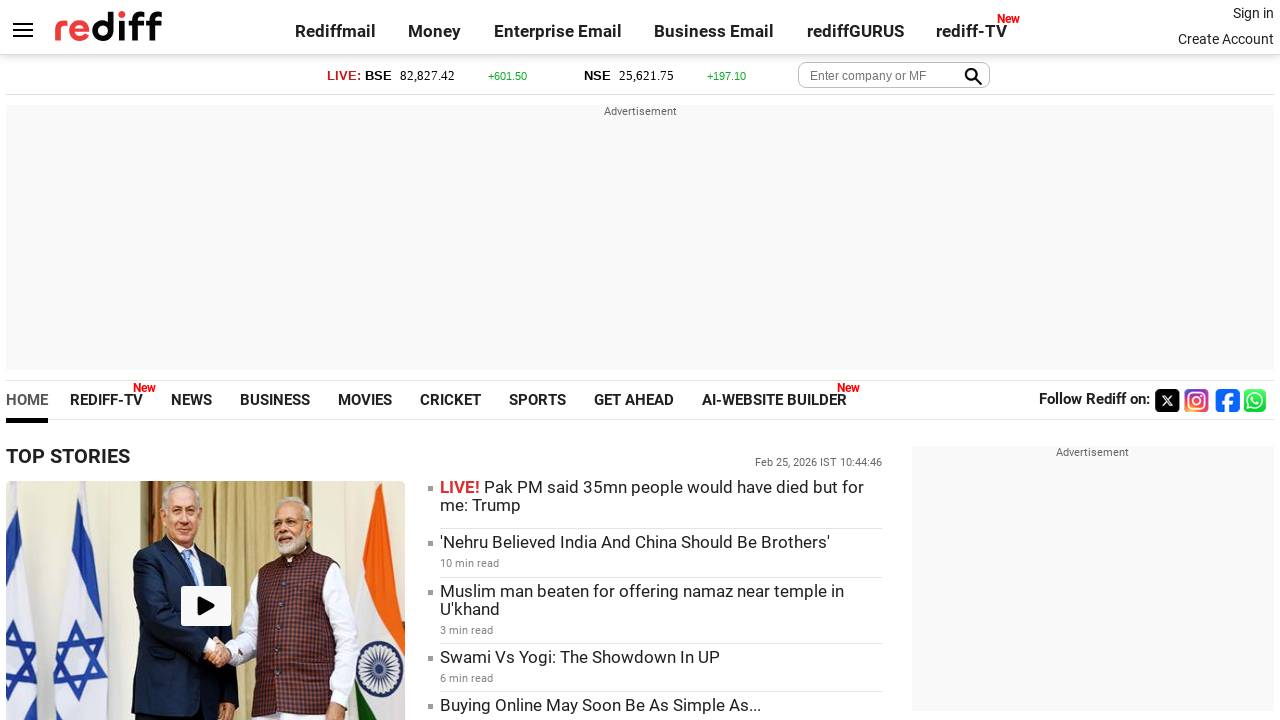

Checked visibility status of link - Visible: True
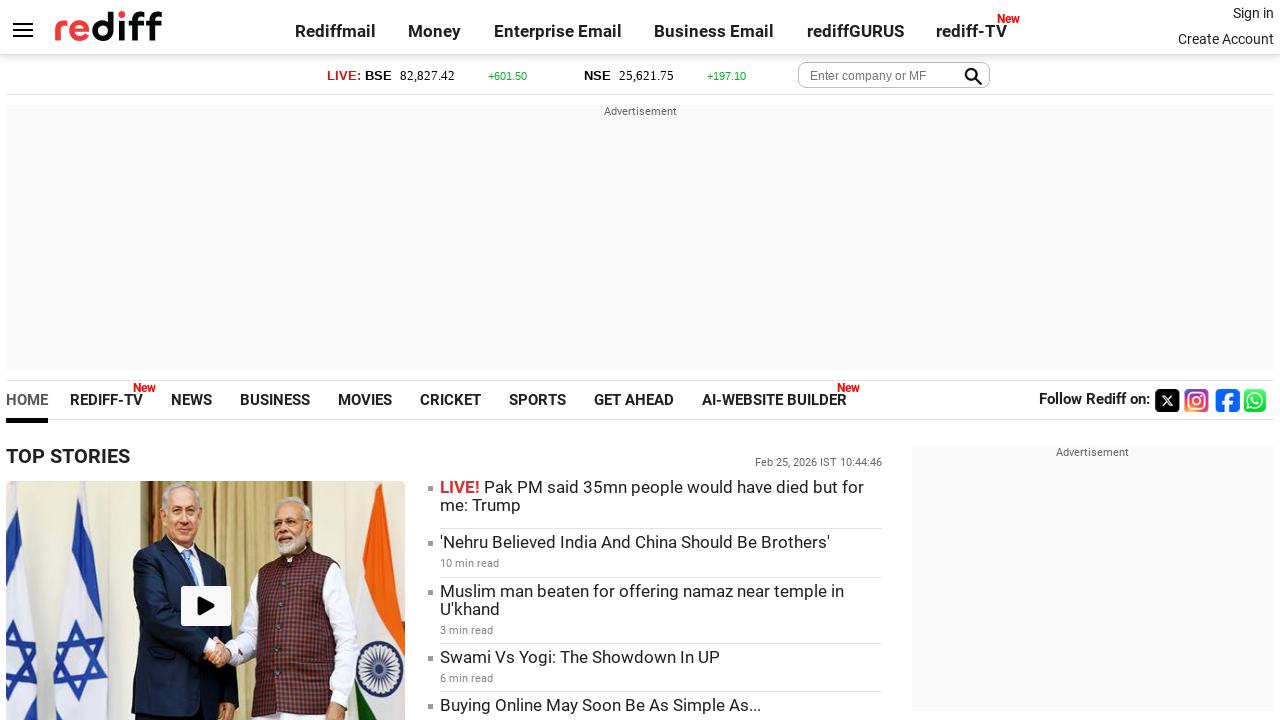

Retrieved text content of link: 'See More >'
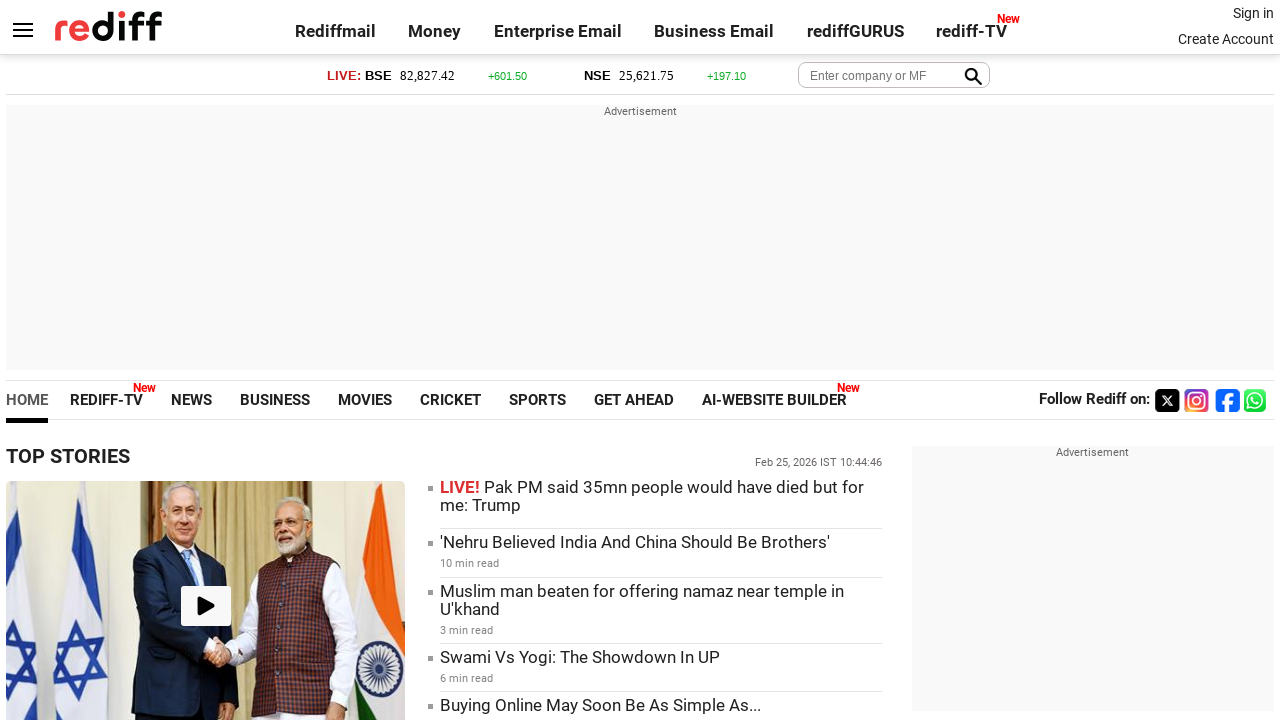

Checked visibility status of link - Visible: True
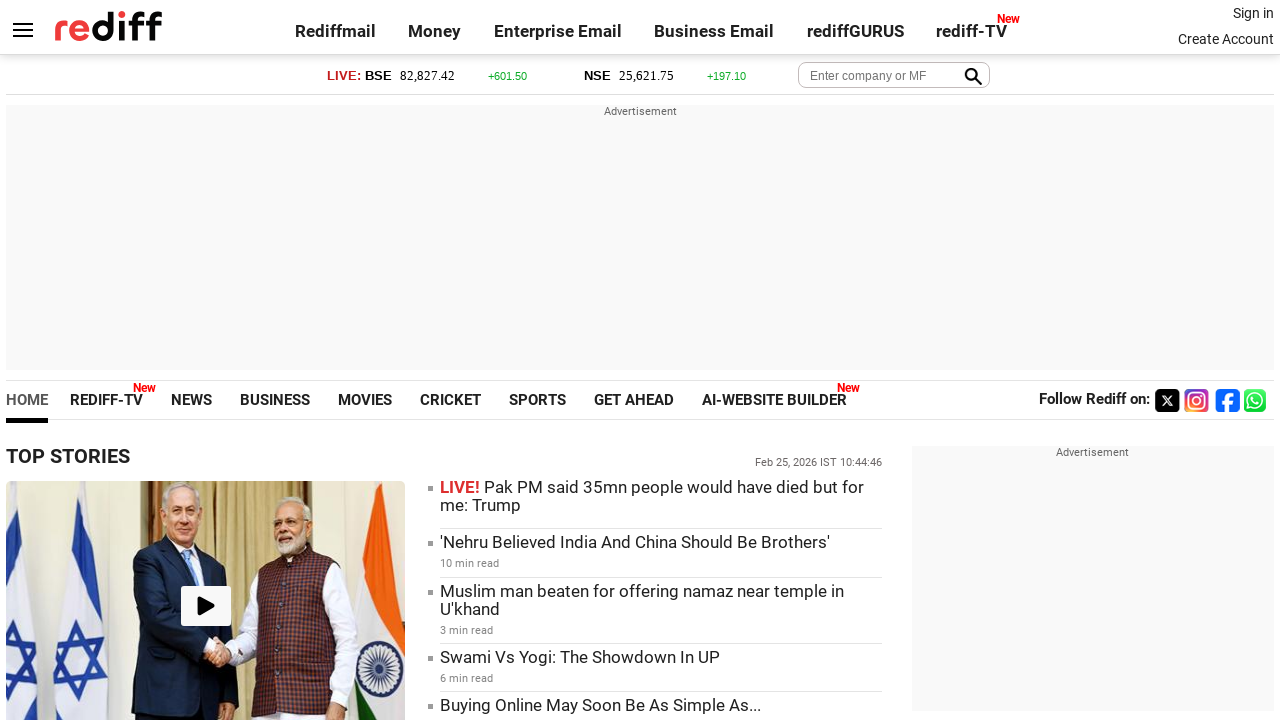

Retrieved text content of link: 'GET AHEAD'
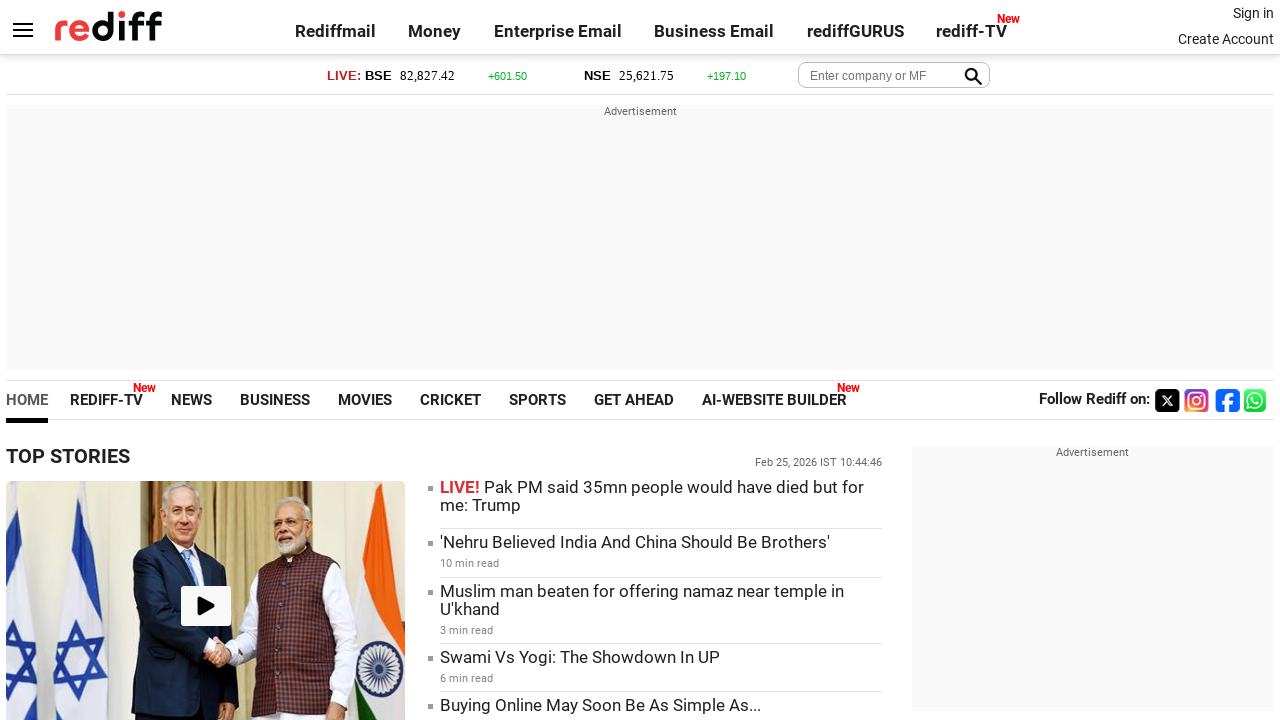

Checked visibility status of link - Visible: True
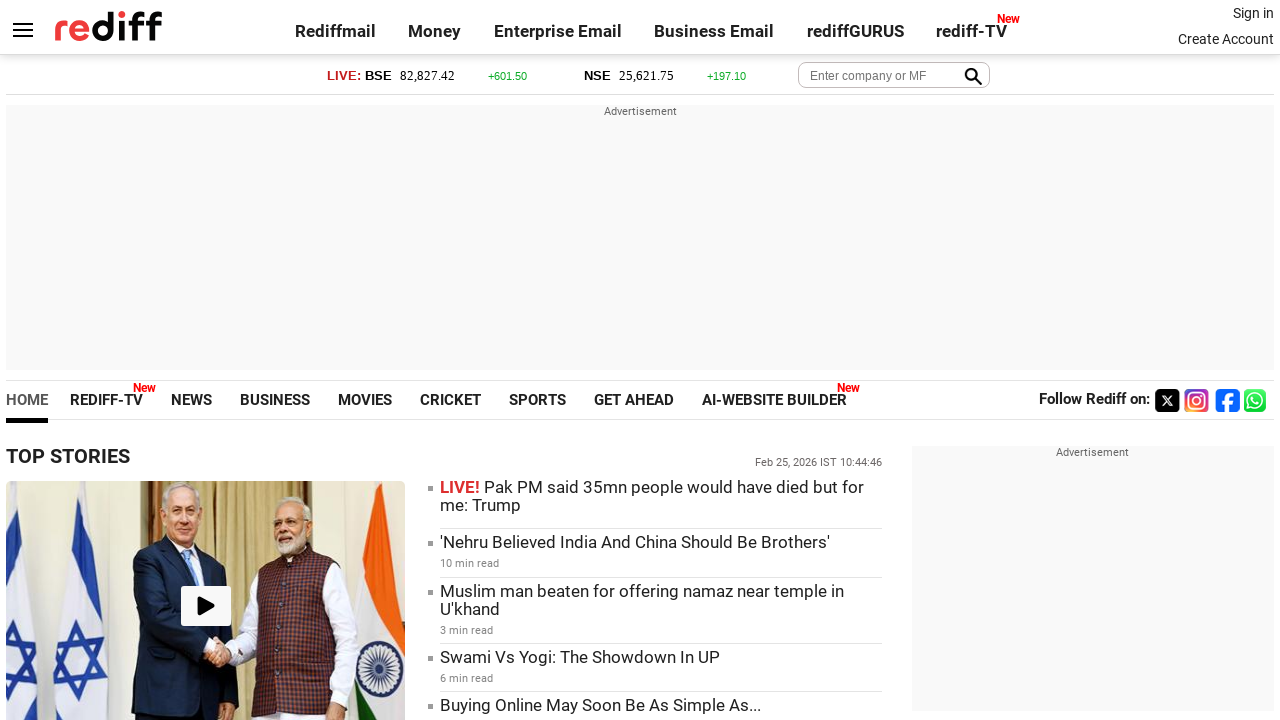

Retrieved text content of link: ''
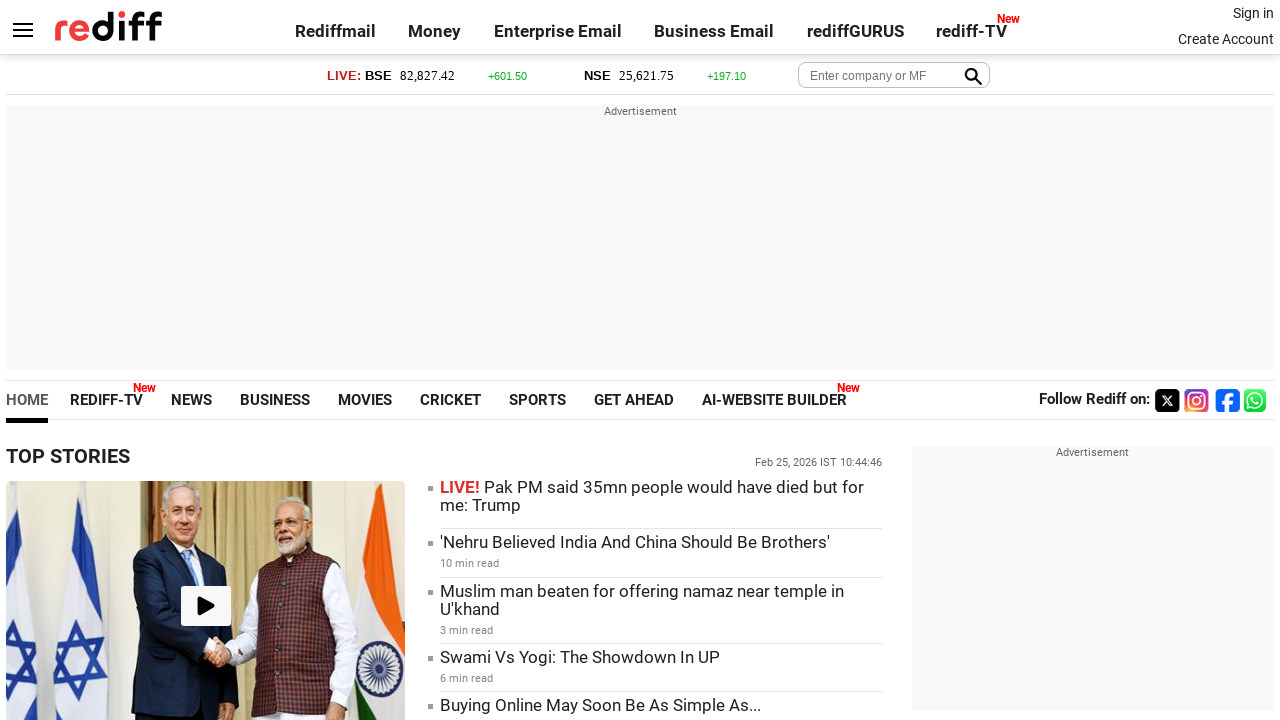

Checked visibility status of link - Visible: True
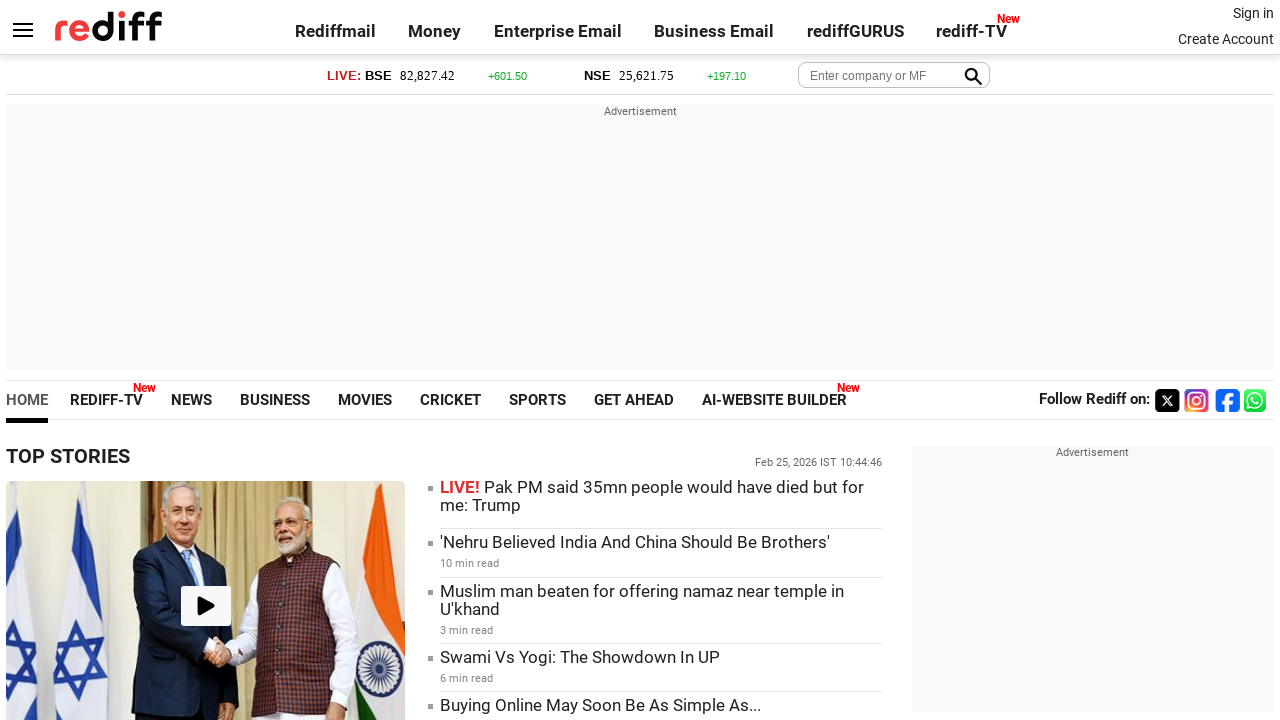

Retrieved text content of link: ''
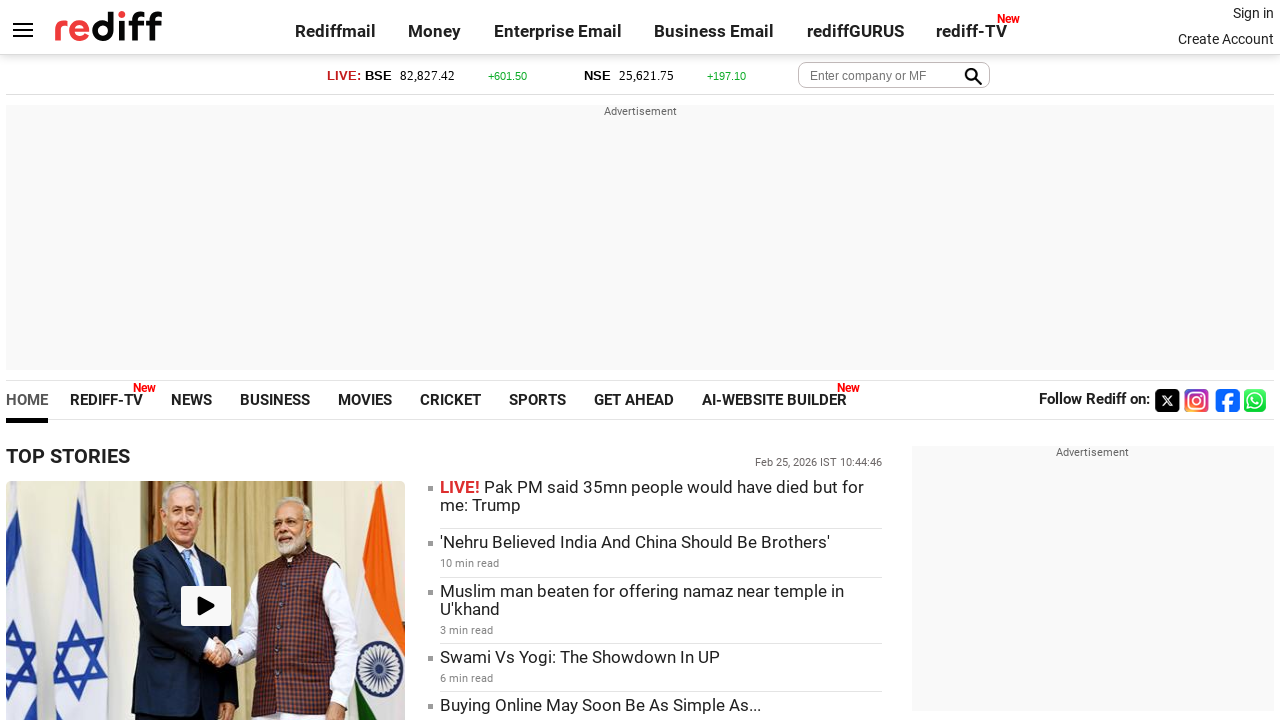

Checked visibility status of link - Visible: False
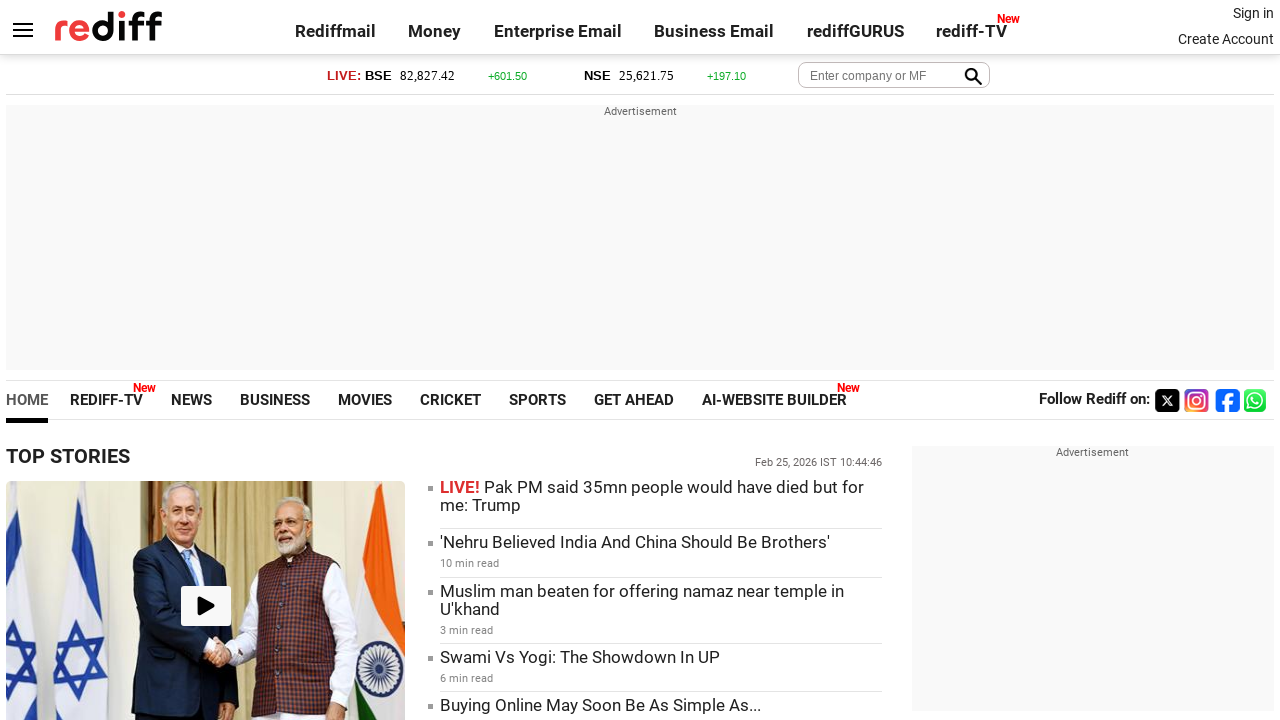

Retrieved text content of link: 'What Colour Will Rashmika Wear For Her Wedding?'
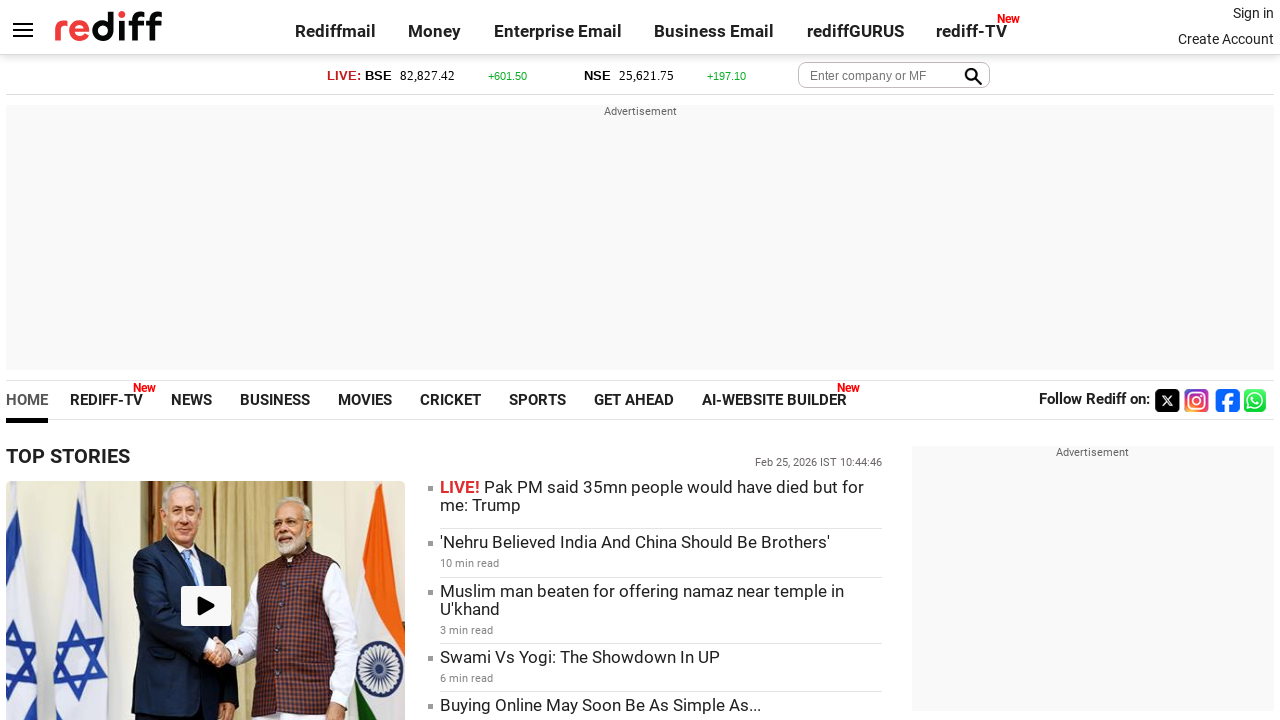

Checked visibility status of link - Visible: True
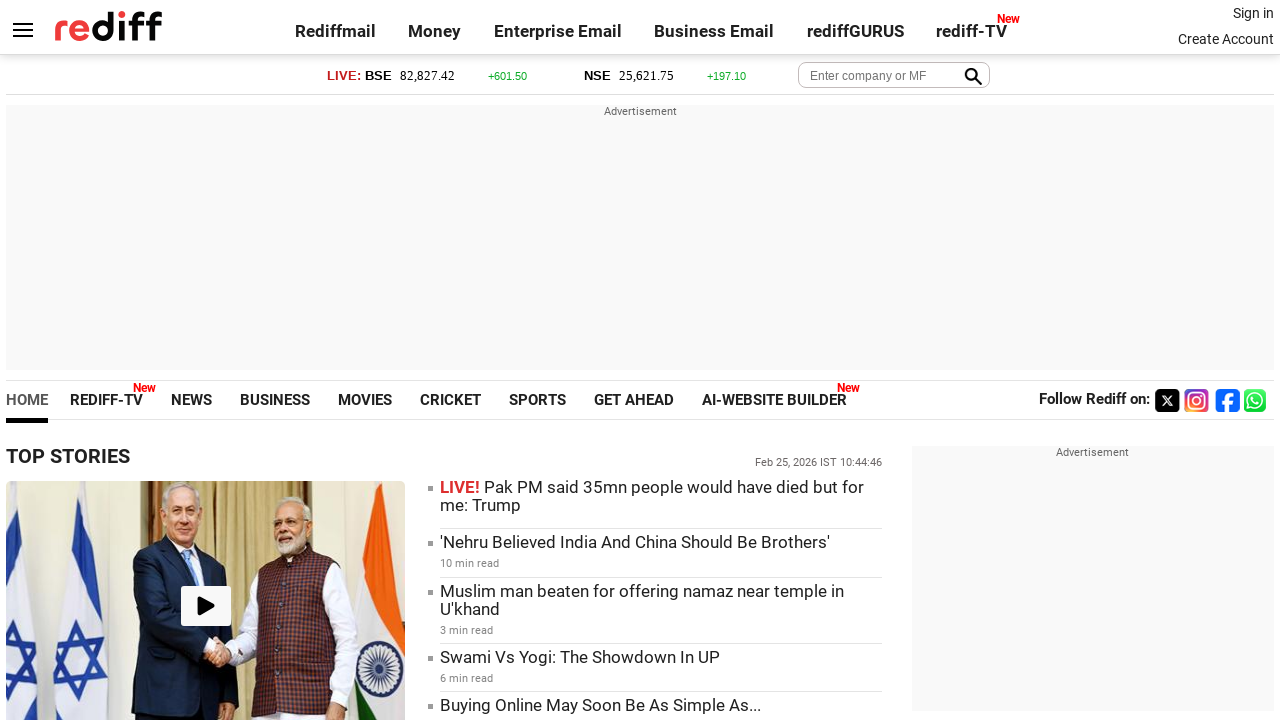

Retrieved text content of link: ''
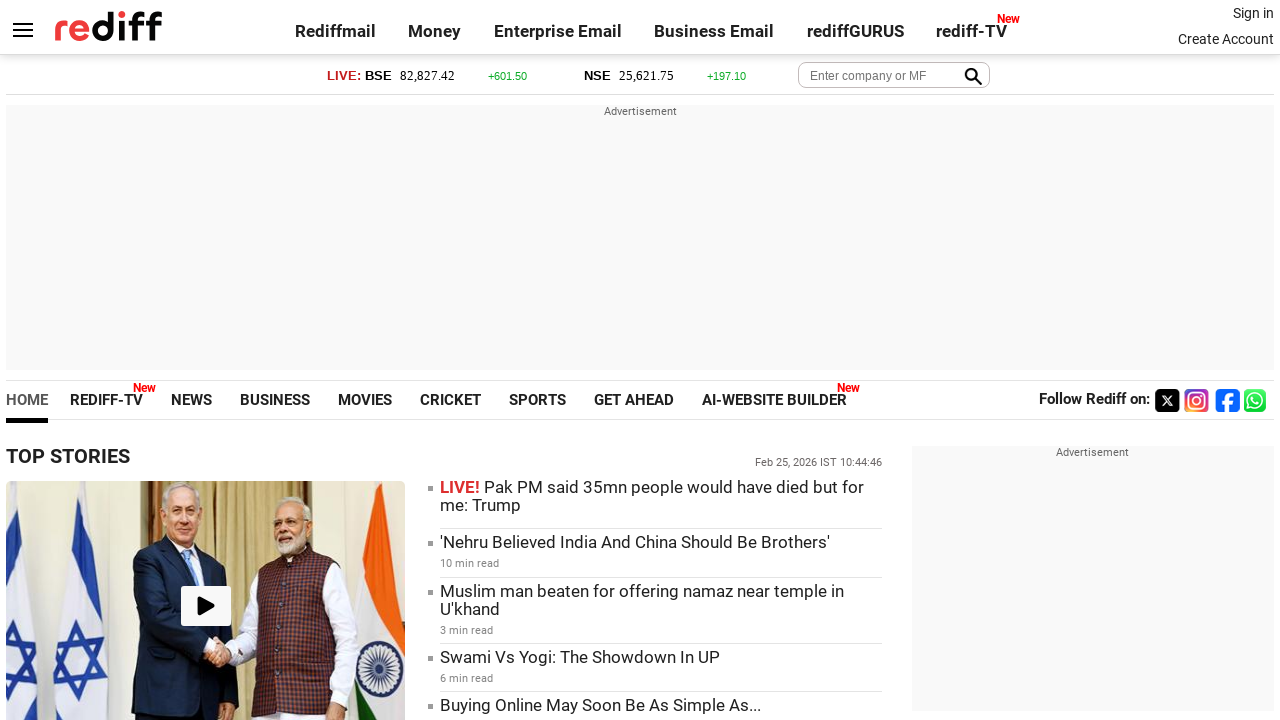

Checked visibility status of link - Visible: True
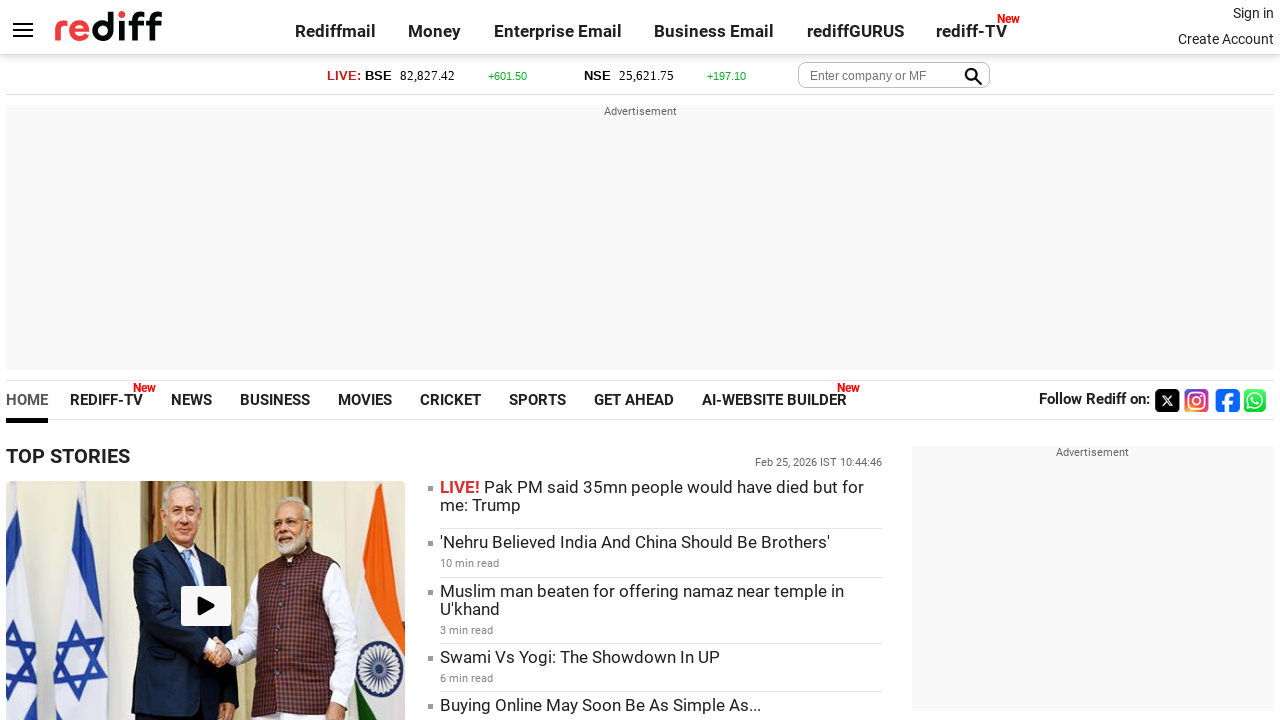

Retrieved text content of link: 'How Malaika Arora Dealt With Divorce And Trolls'
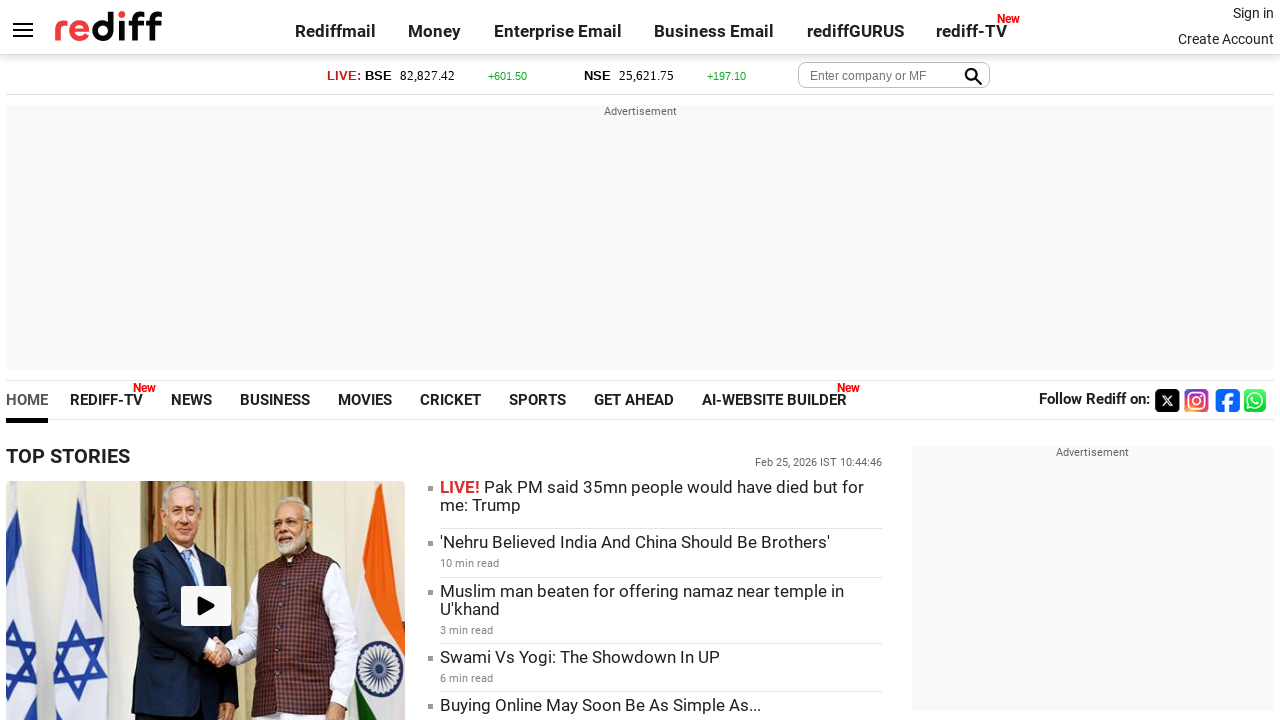

Checked visibility status of link - Visible: True
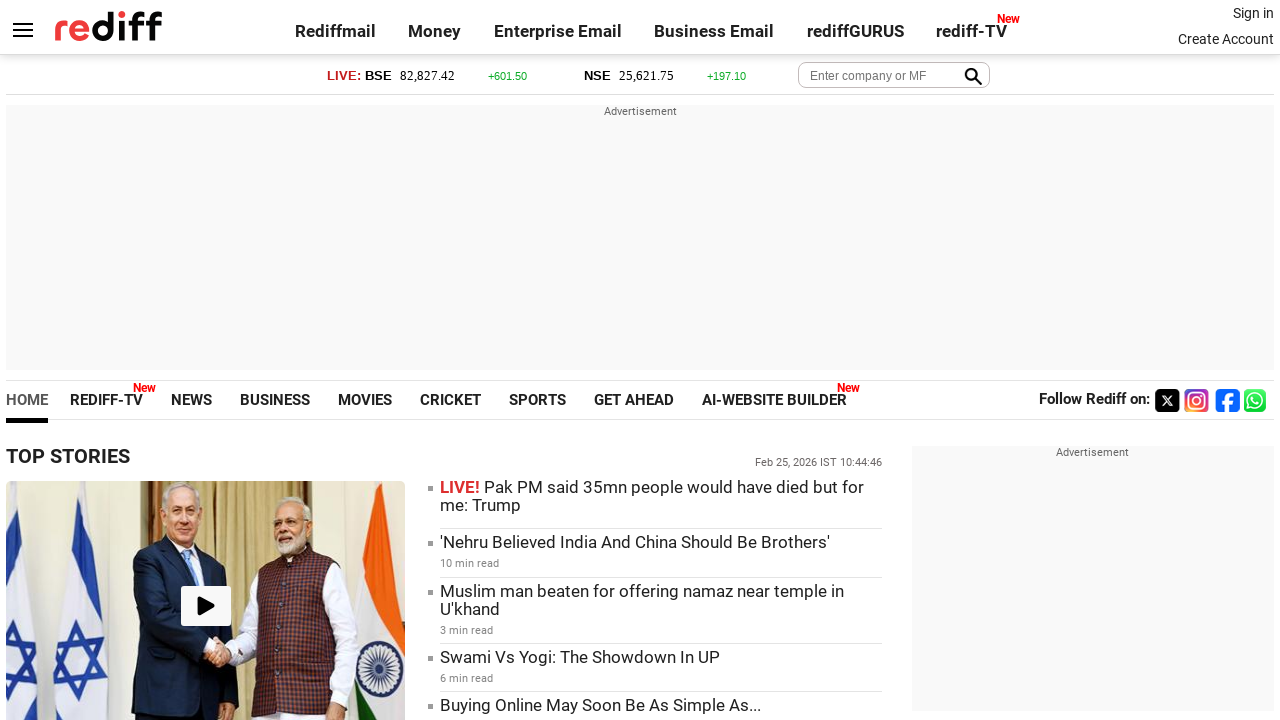

Retrieved text content of link: ''
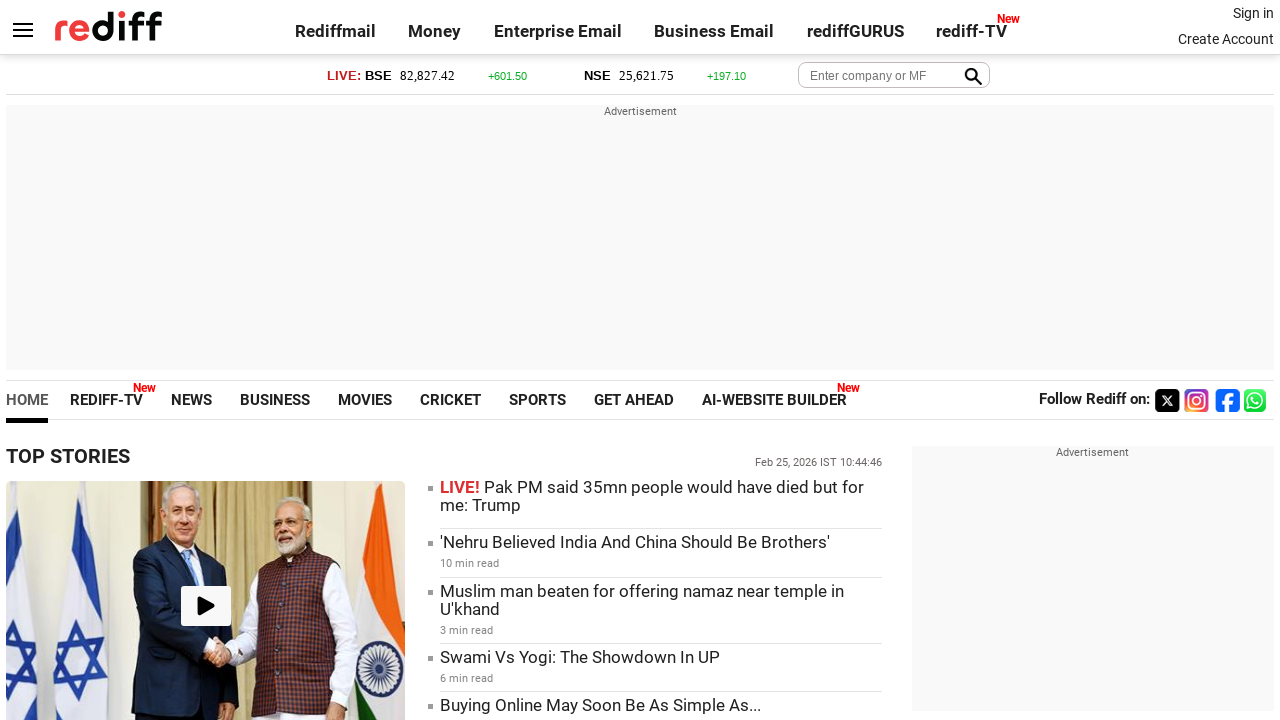

Checked visibility status of link - Visible: True
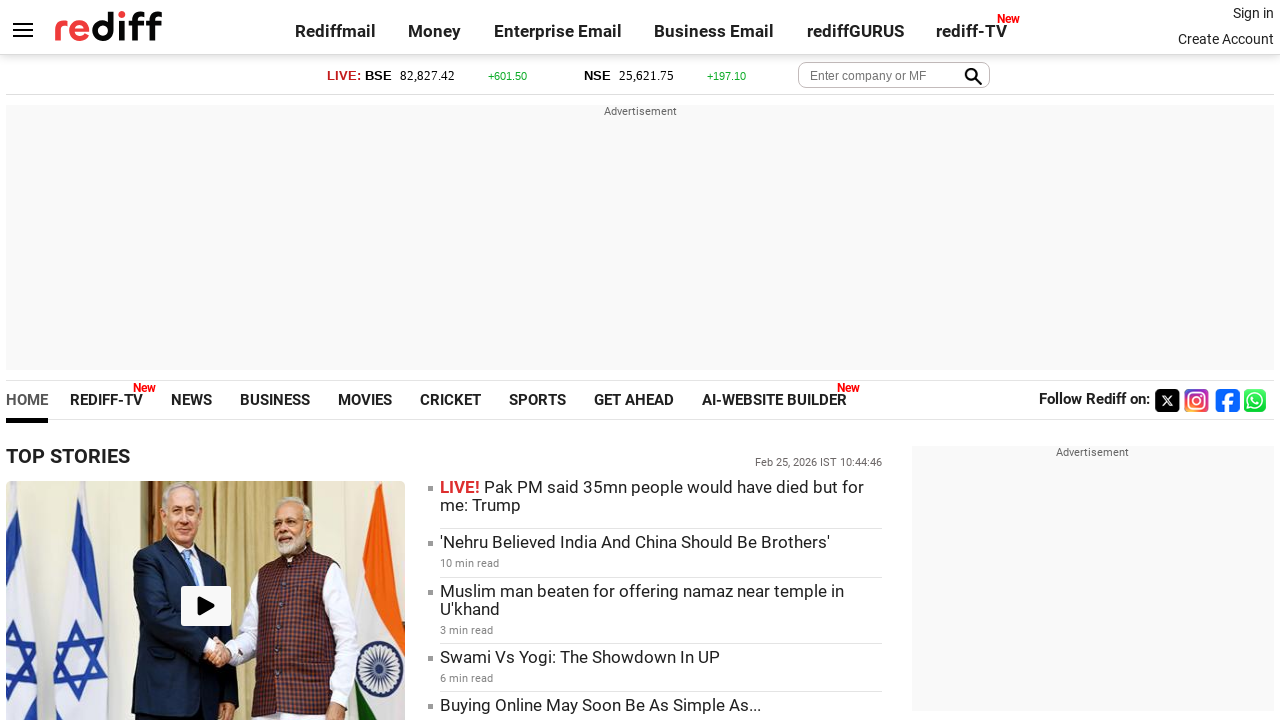

Retrieved text content of link: 'Why Kiara, Rukmini, Shreya Adore This Colour!'
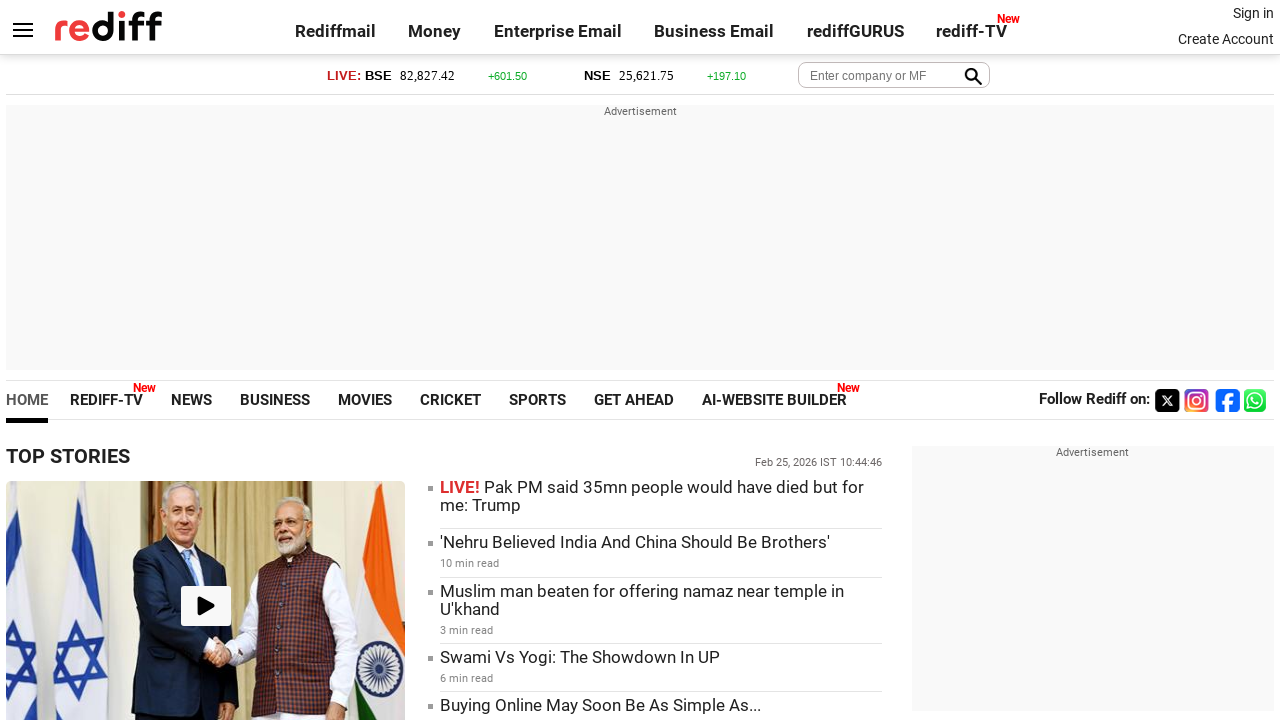

Checked visibility status of link - Visible: True
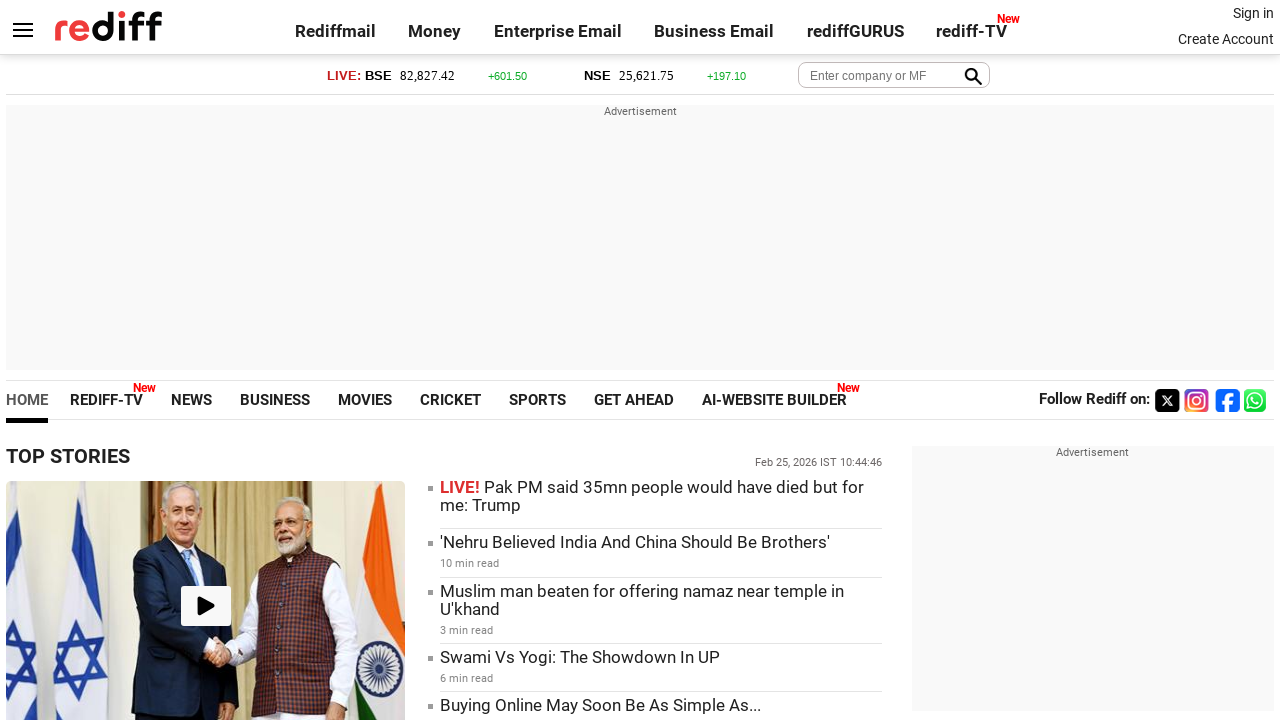

Retrieved text content of link: 'NEET-EWS Quota: How 19 Yr Old Won Supreme Court Case'
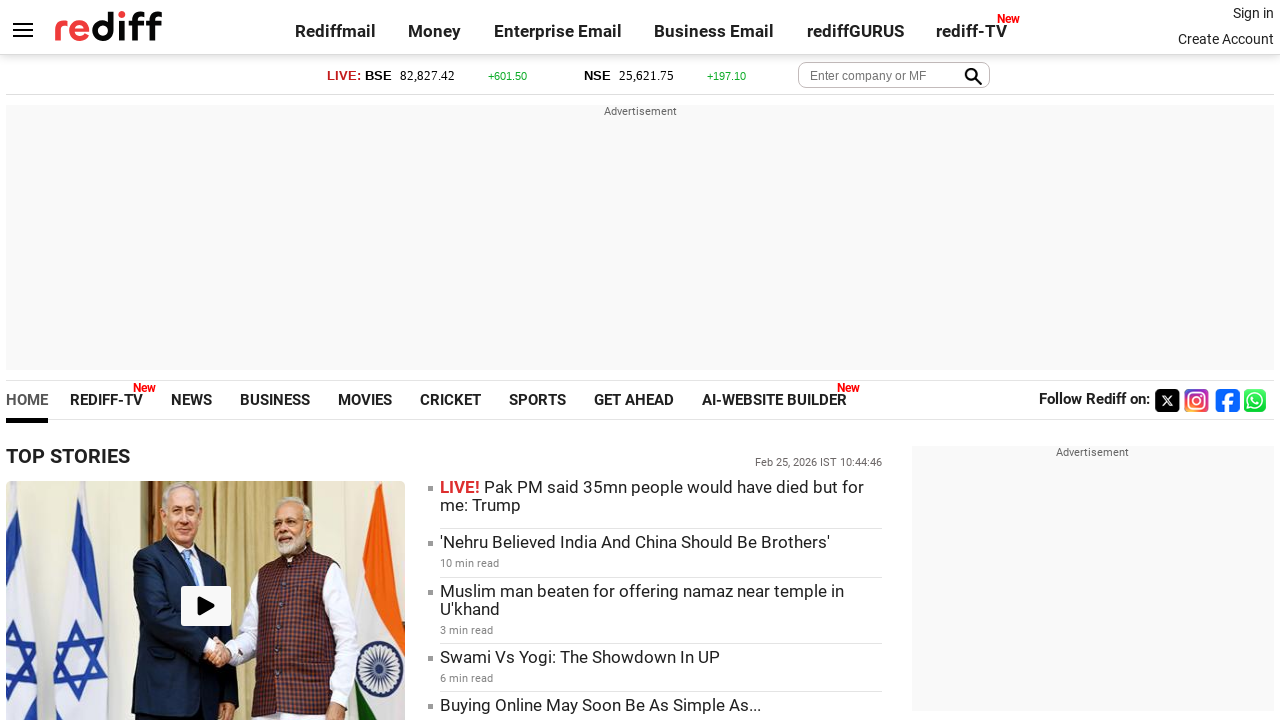

Checked visibility status of link - Visible: True
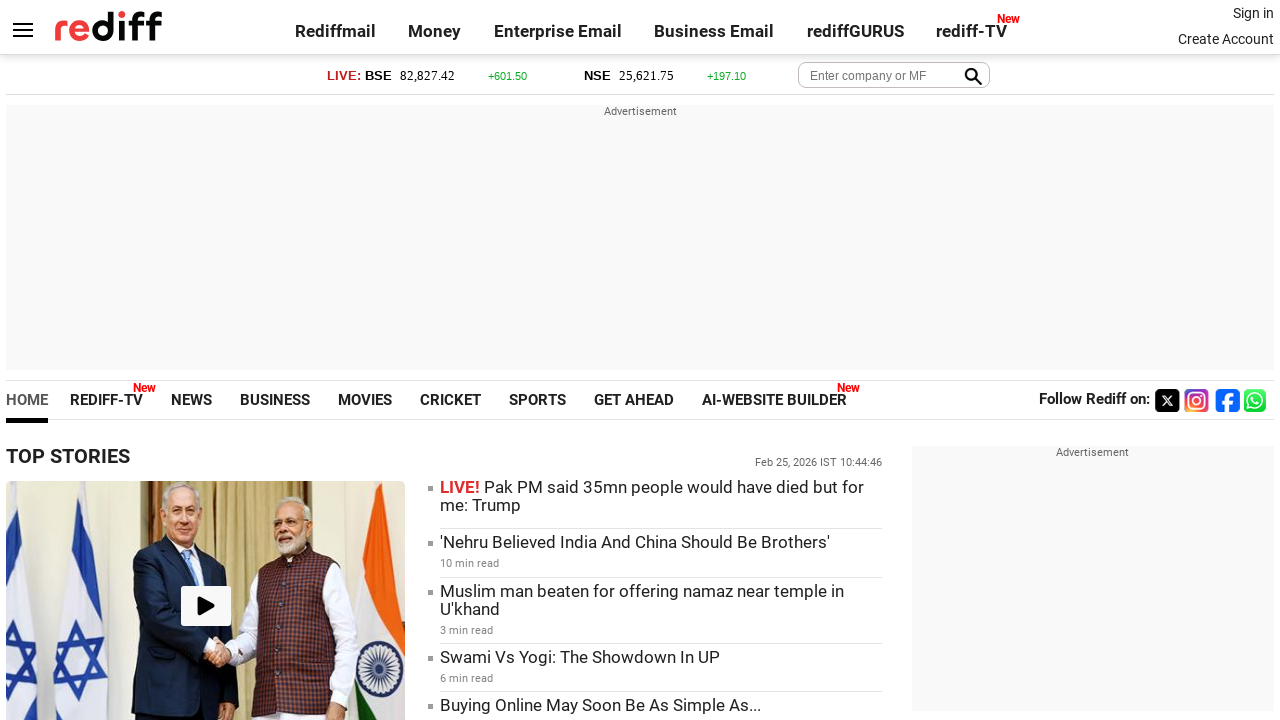

Retrieved text content of link: 'Quality Funds: Should You Invest?'
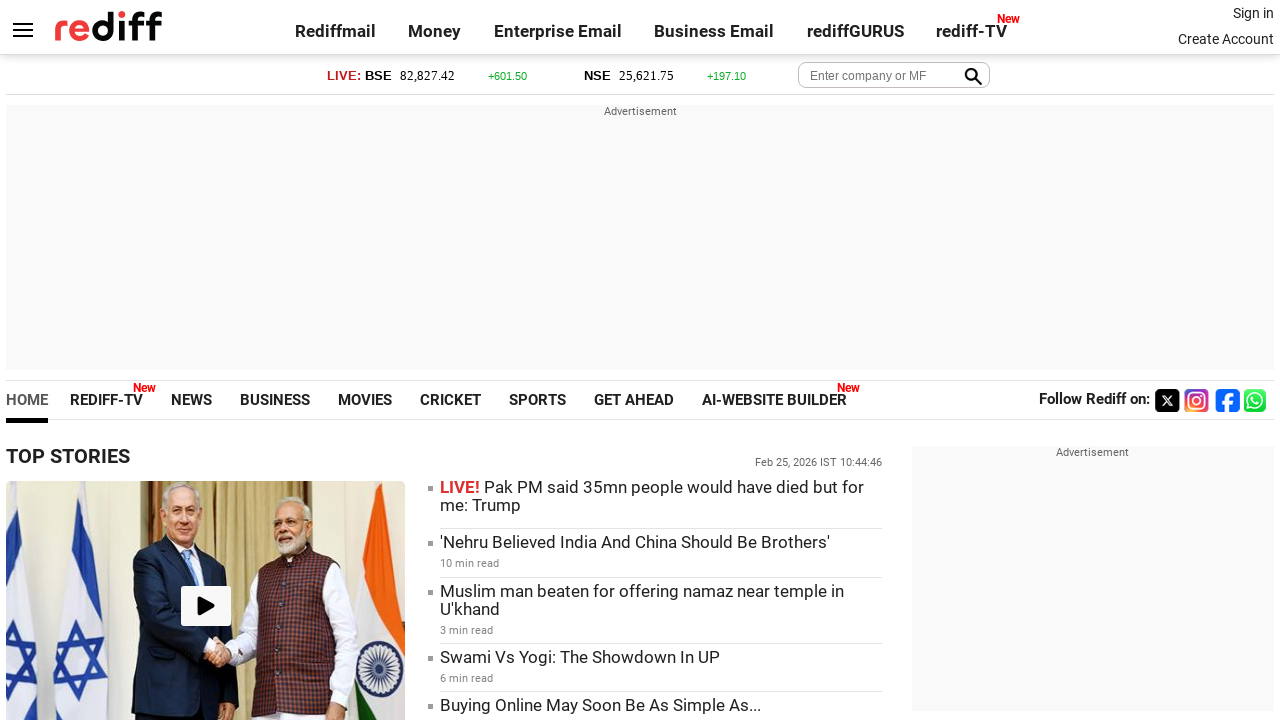

Checked visibility status of link - Visible: True
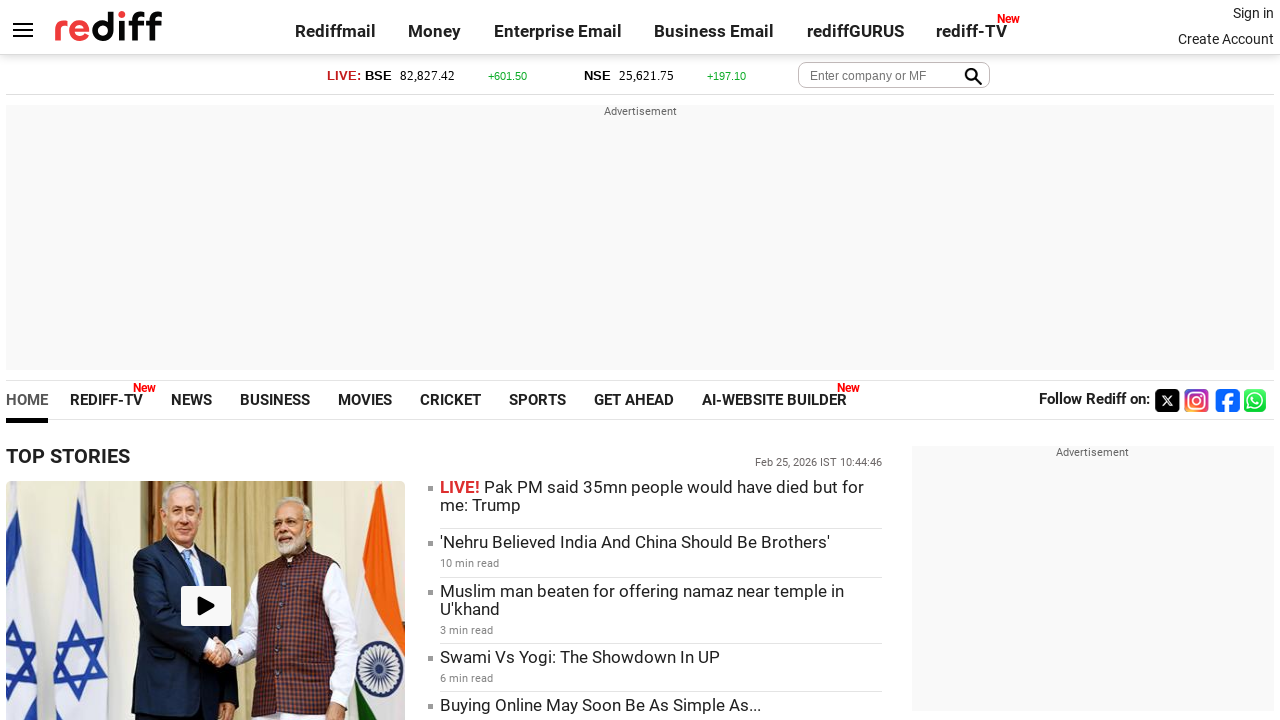

Retrieved text content of link: ''I Discovered Disturbing Things About His Past''
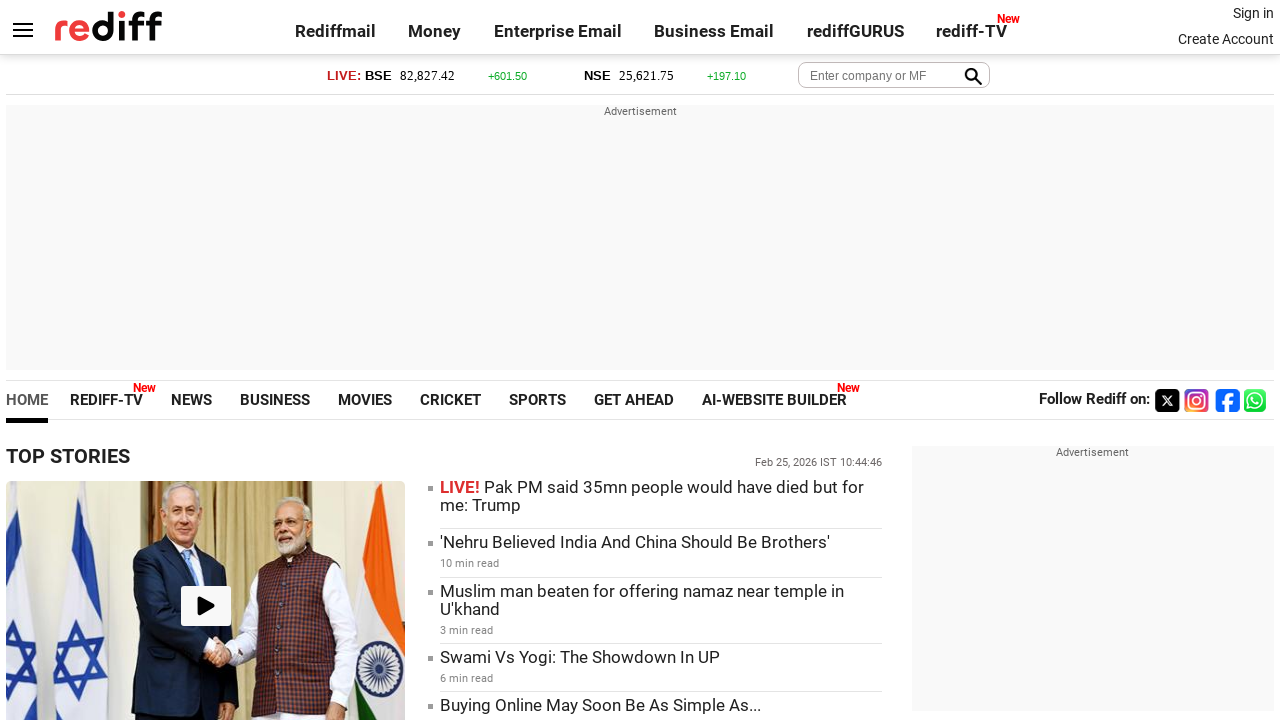

Checked visibility status of link - Visible: True
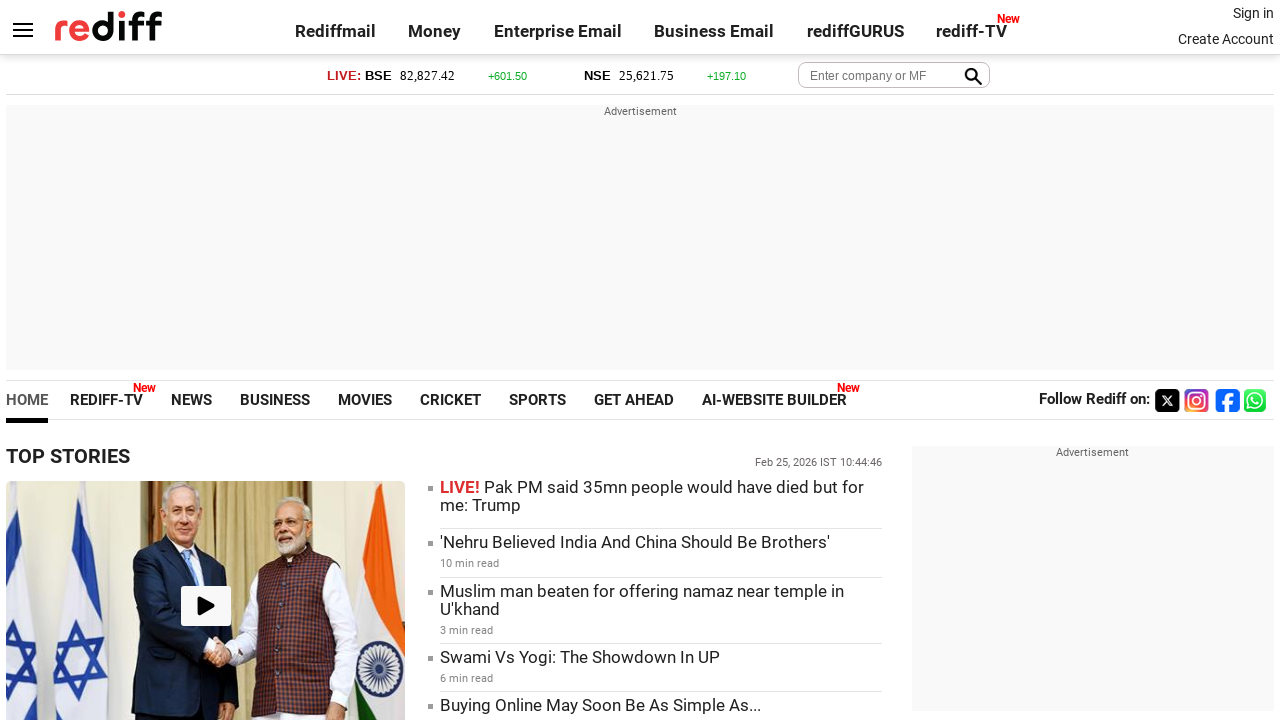

Retrieved text content of link: 'Recipe: Cranberry Pulihora'
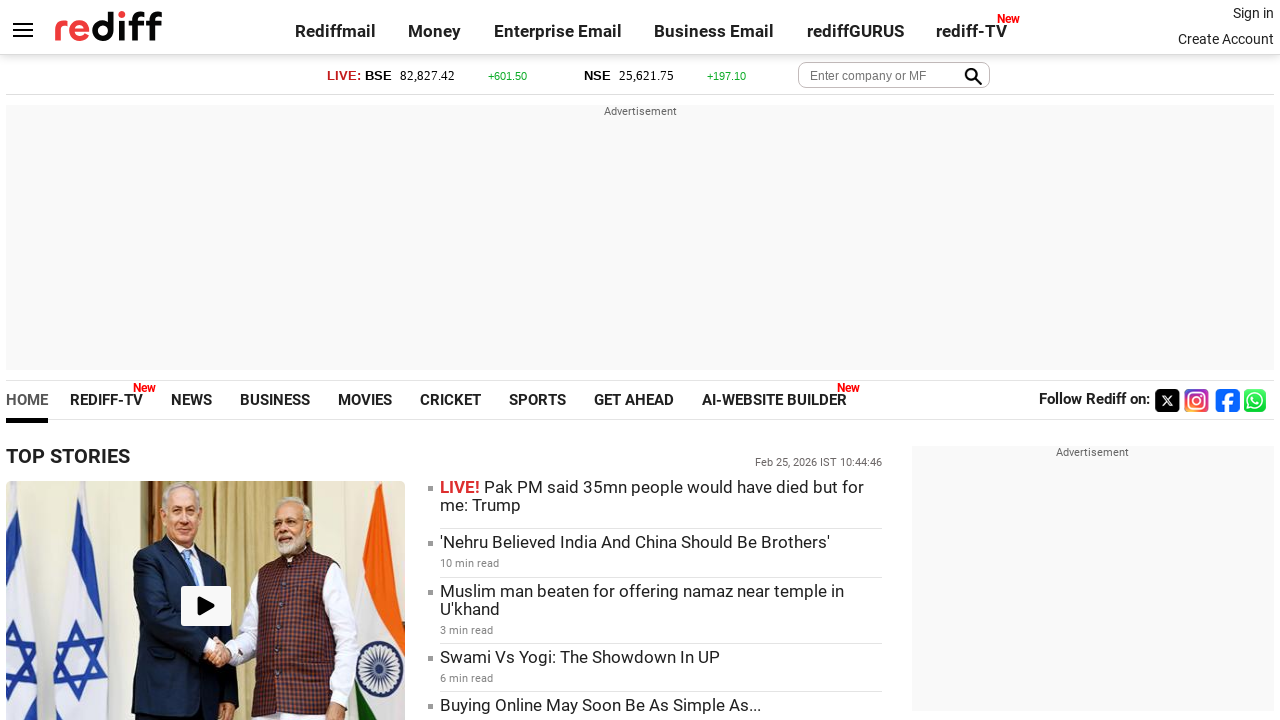

Checked visibility status of link - Visible: True
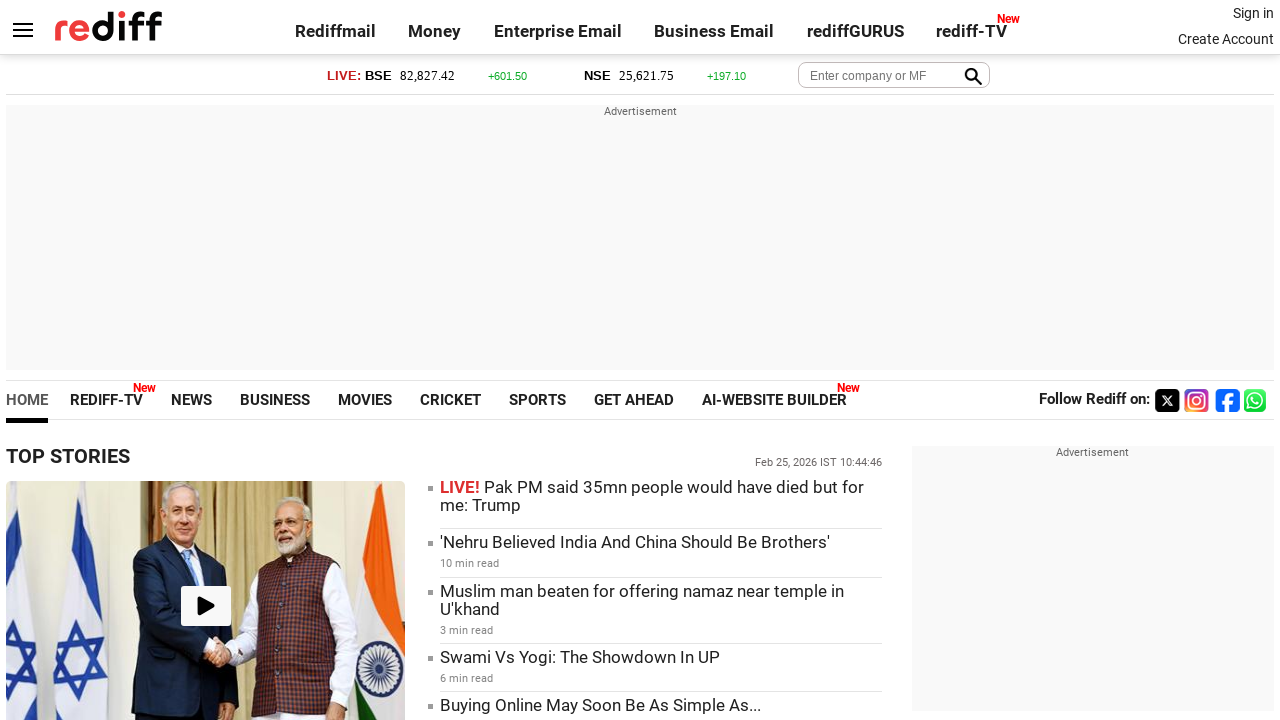

Retrieved text content of link: '6 Of India's Most Beautiful Shawls'
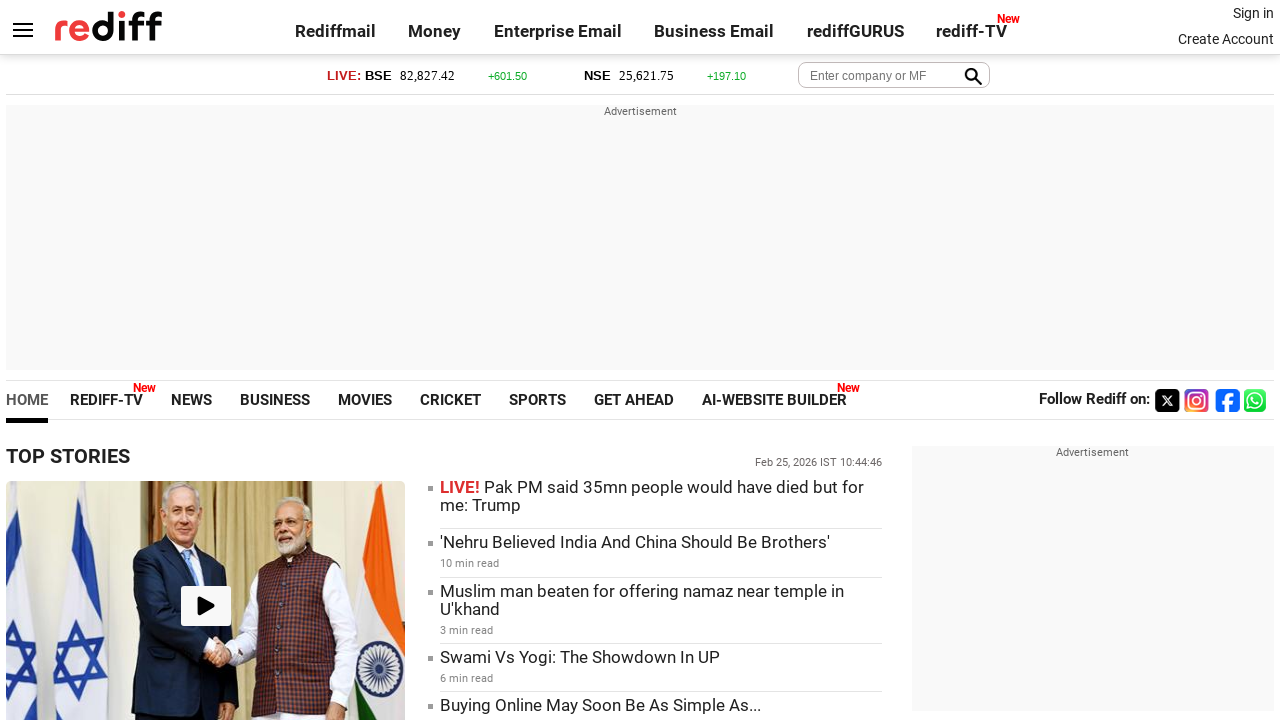

Checked visibility status of link - Visible: True
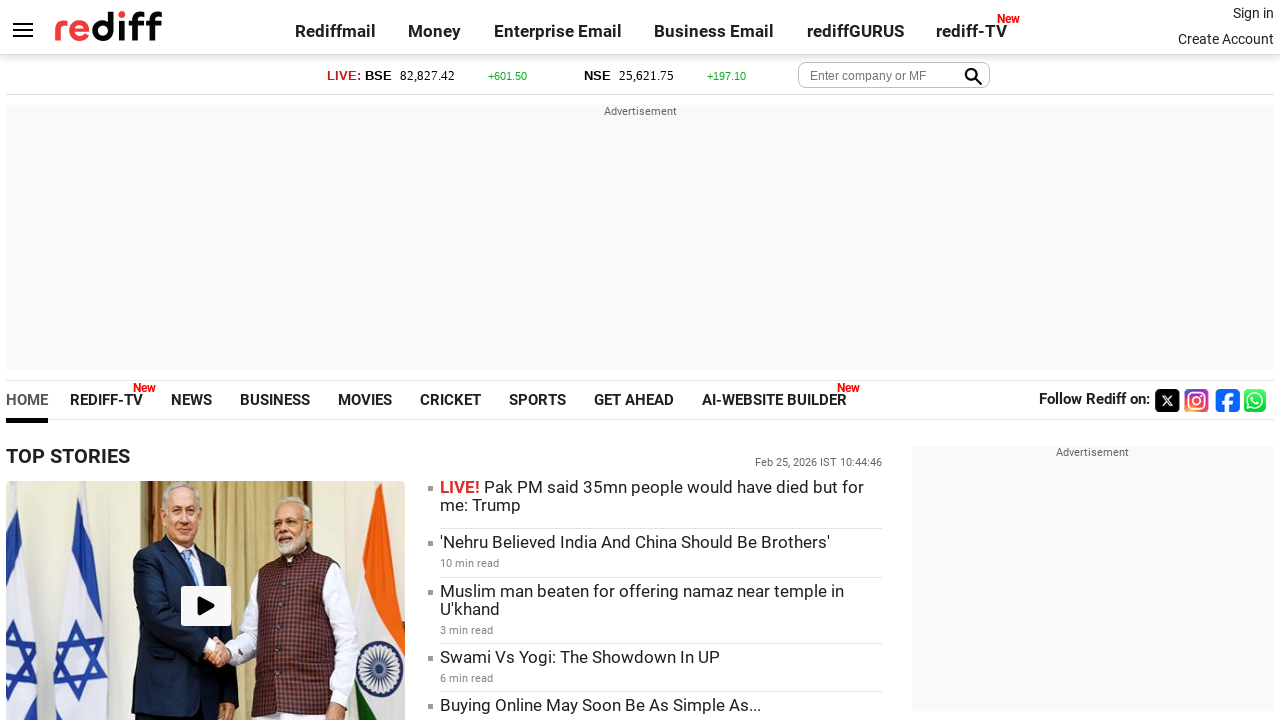

Retrieved text content of link: 'See More >'
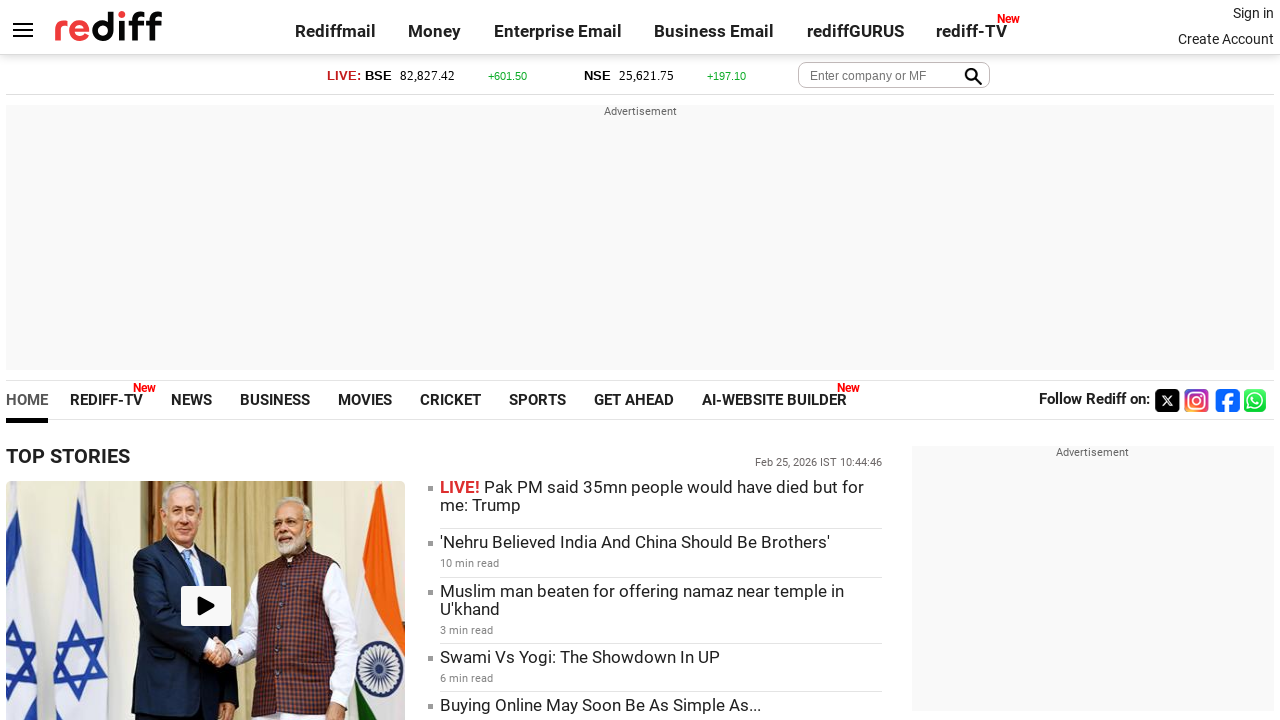

Checked visibility status of link - Visible: True
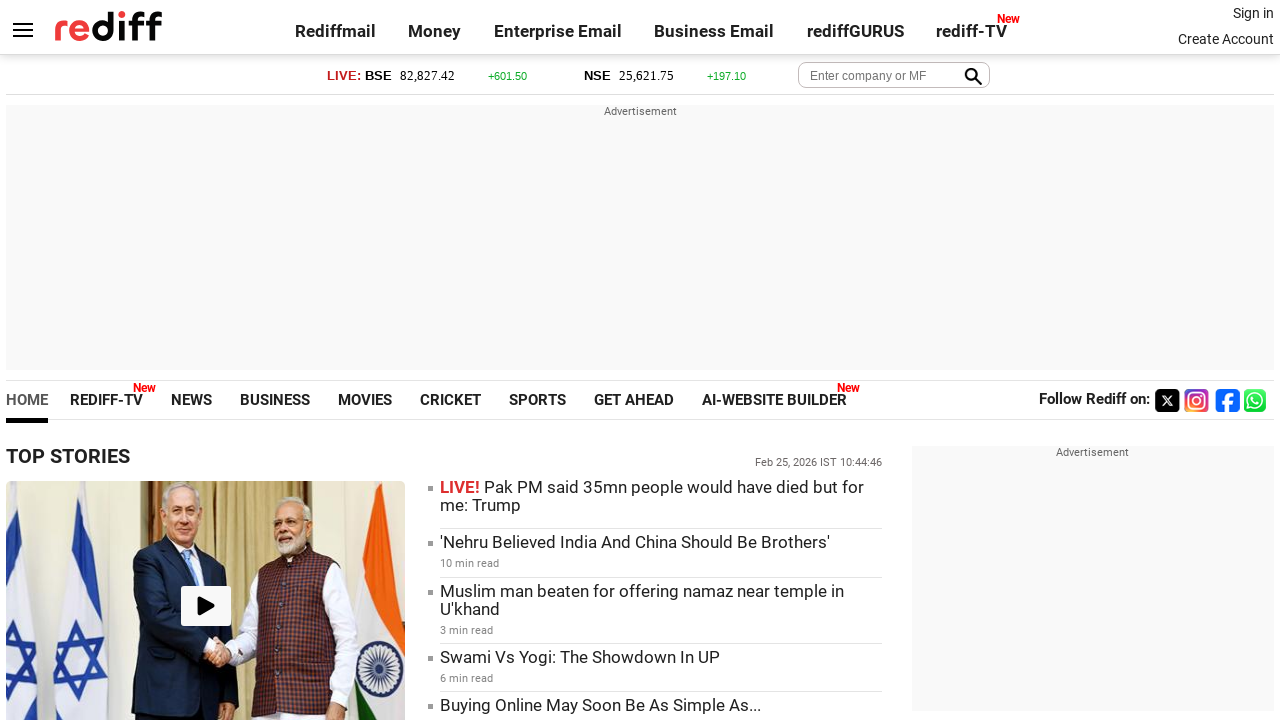

Retrieved text content of link: 'BUSINESS'
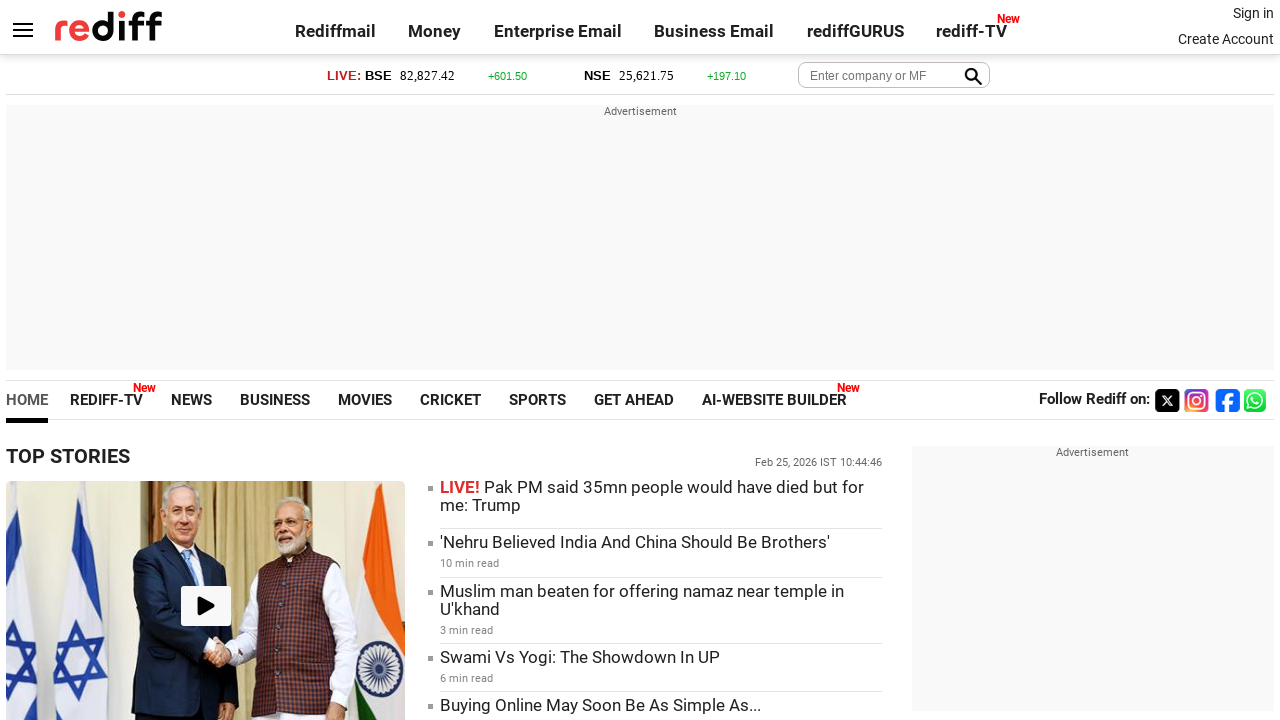

Checked visibility status of link - Visible: True
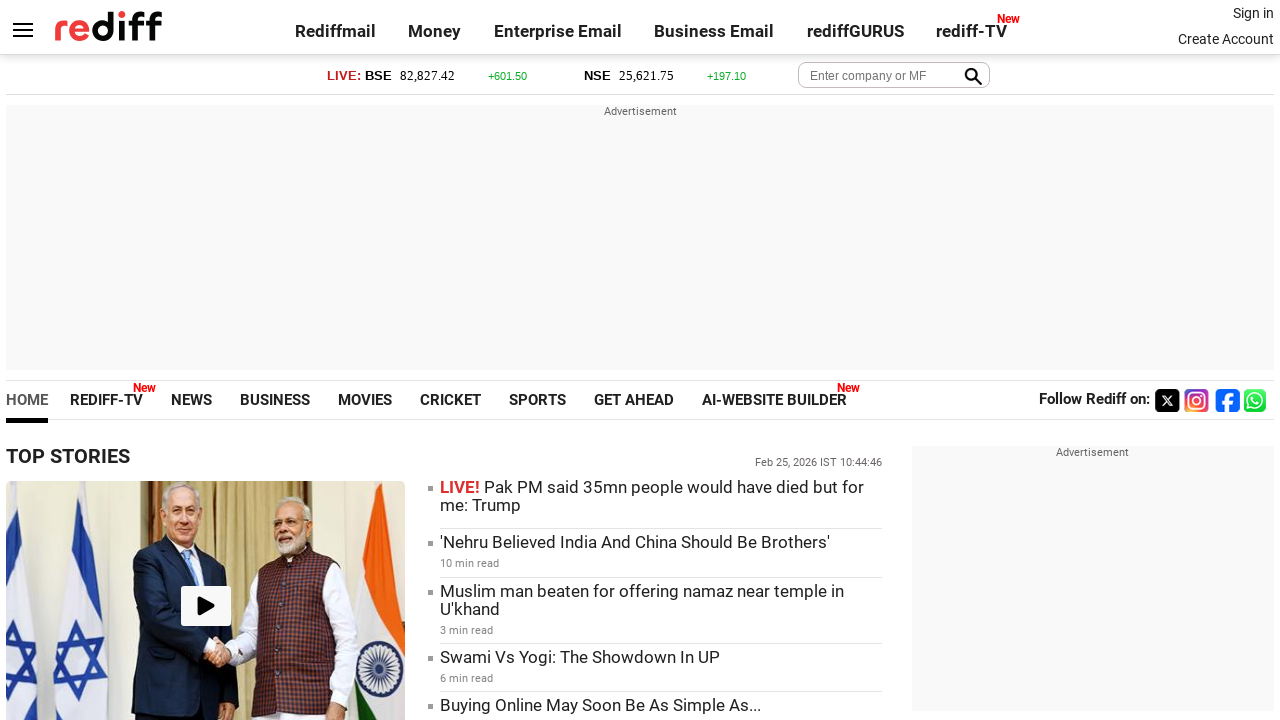

Retrieved text content of link: ''
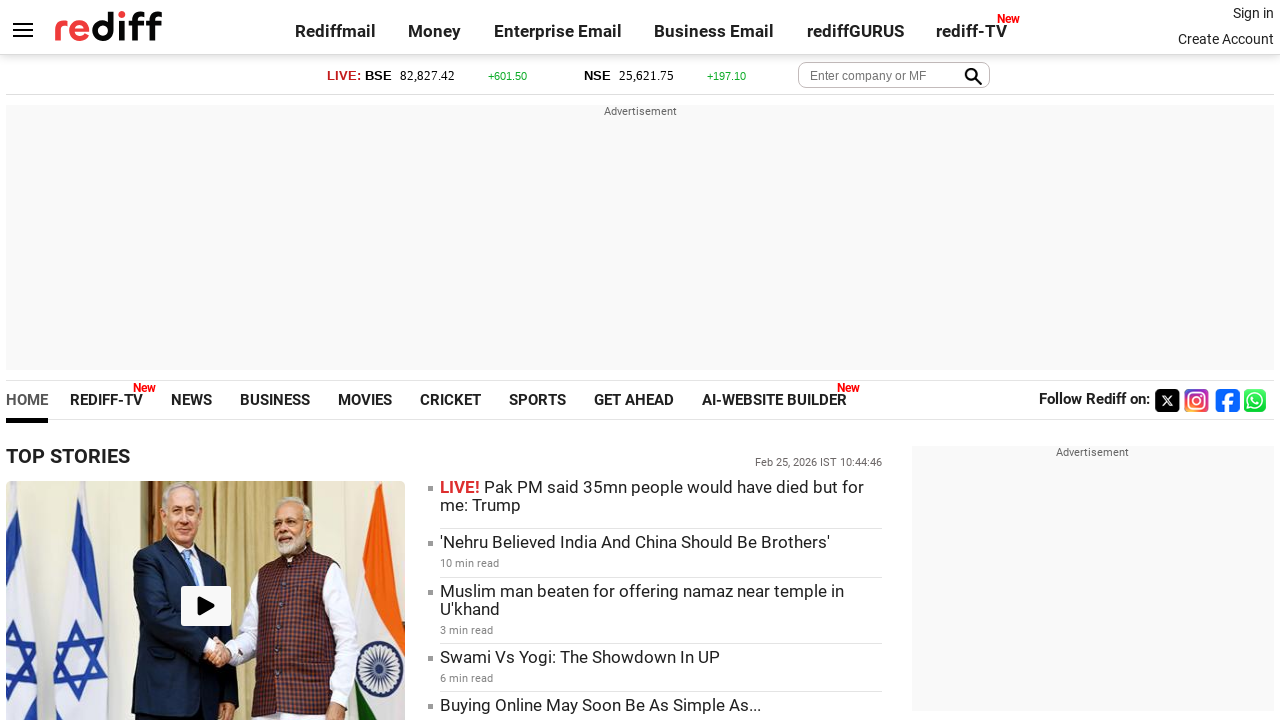

Checked visibility status of link - Visible: True
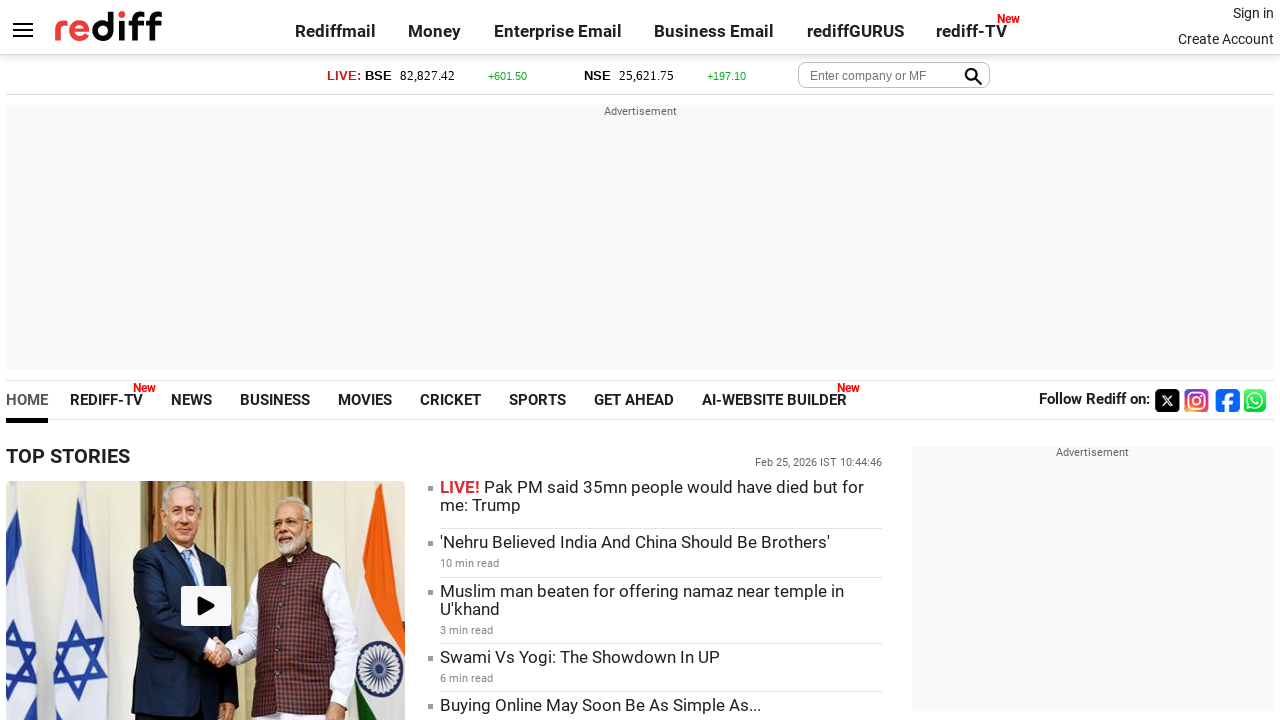

Retrieved text content of link: ''
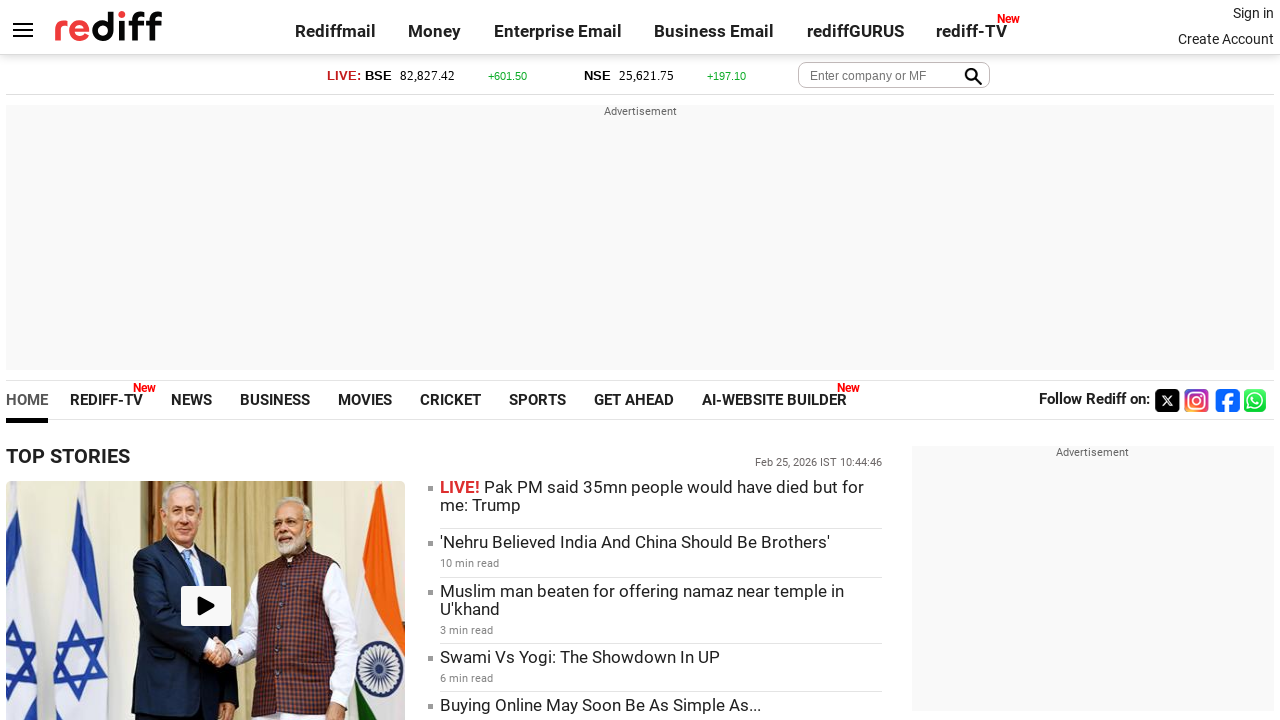

Checked visibility status of link - Visible: False
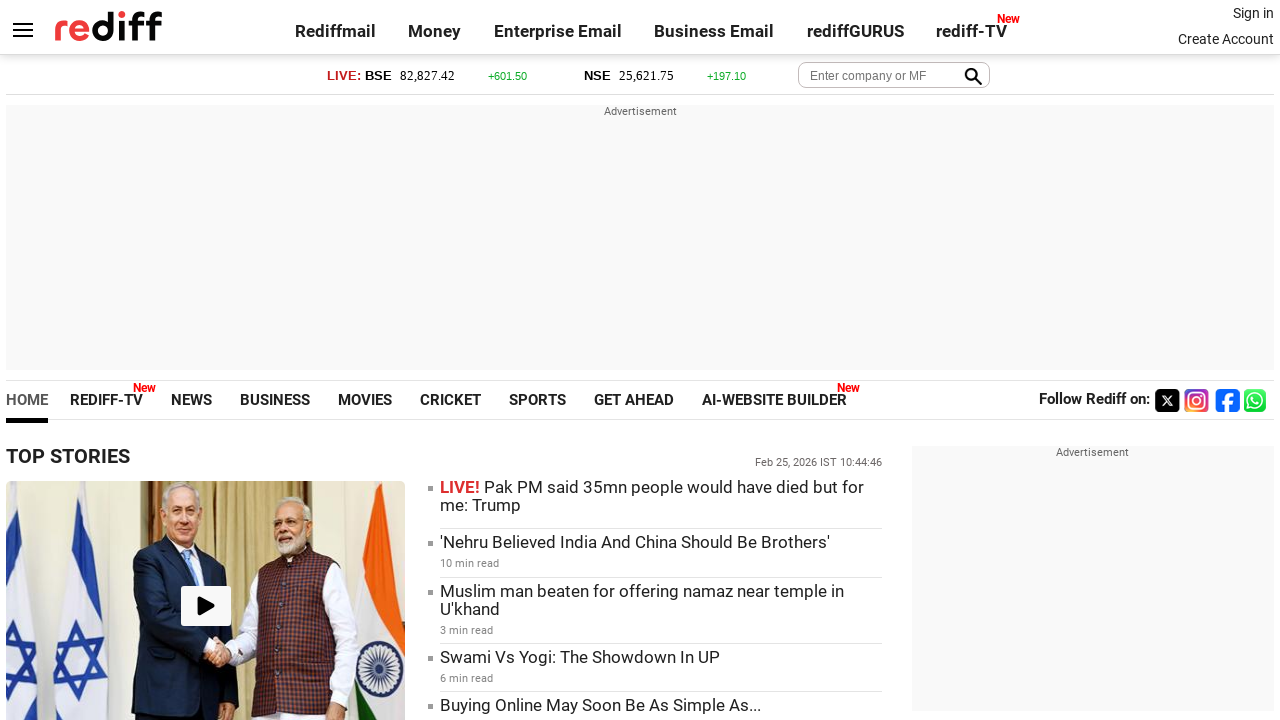

Retrieved text content of link: 'Skoda Eyes Cleaner Fuel Options as Kylaq Drives New Buyers'
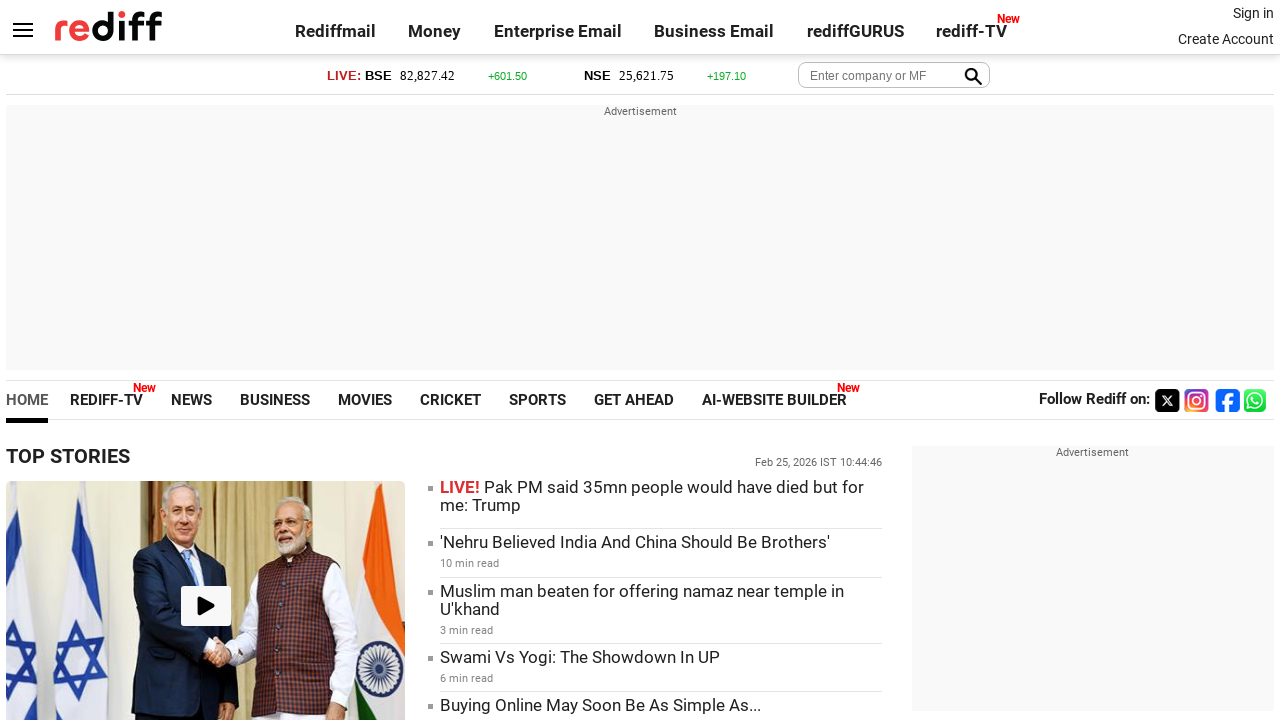

Checked visibility status of link - Visible: True
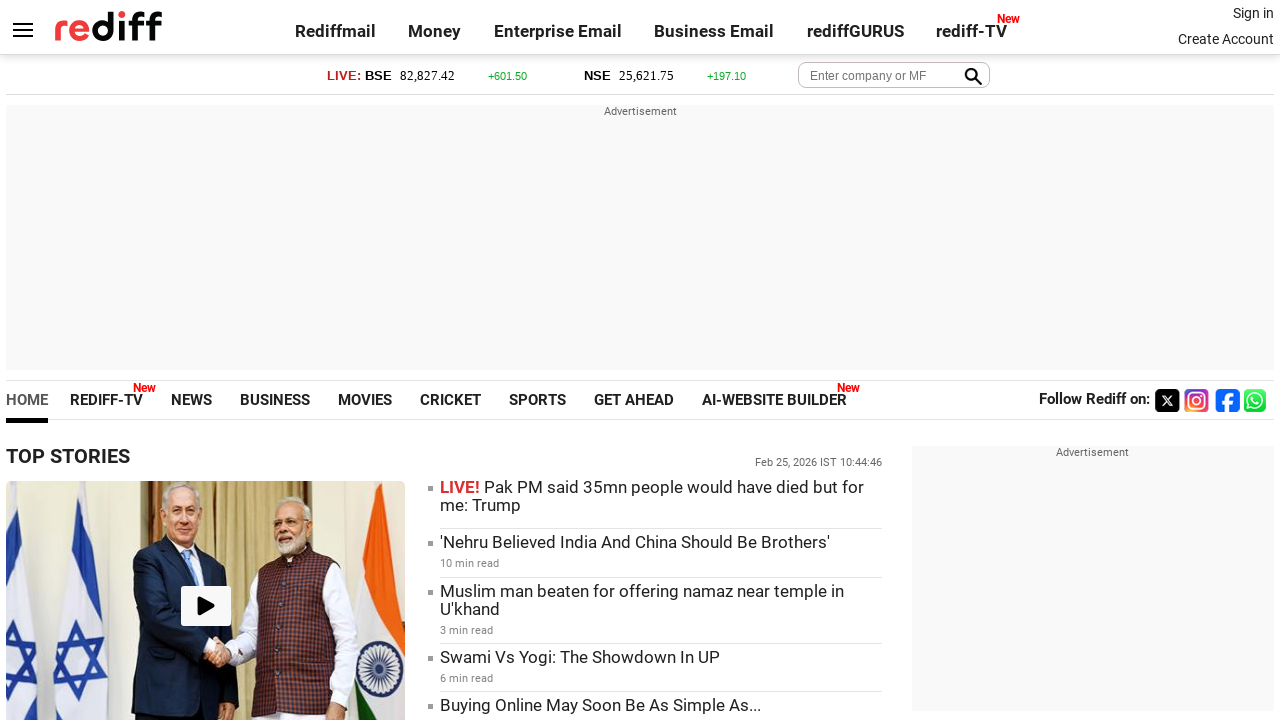

Retrieved text content of link: ''
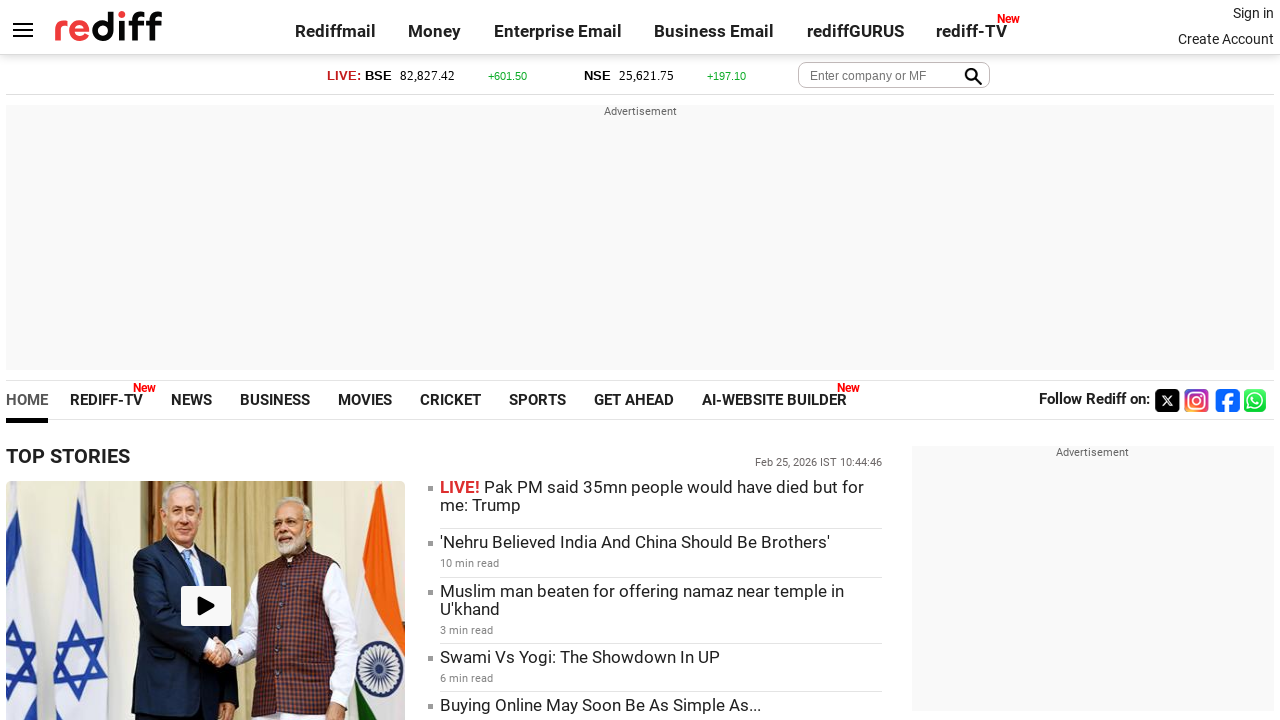

Checked visibility status of link - Visible: True
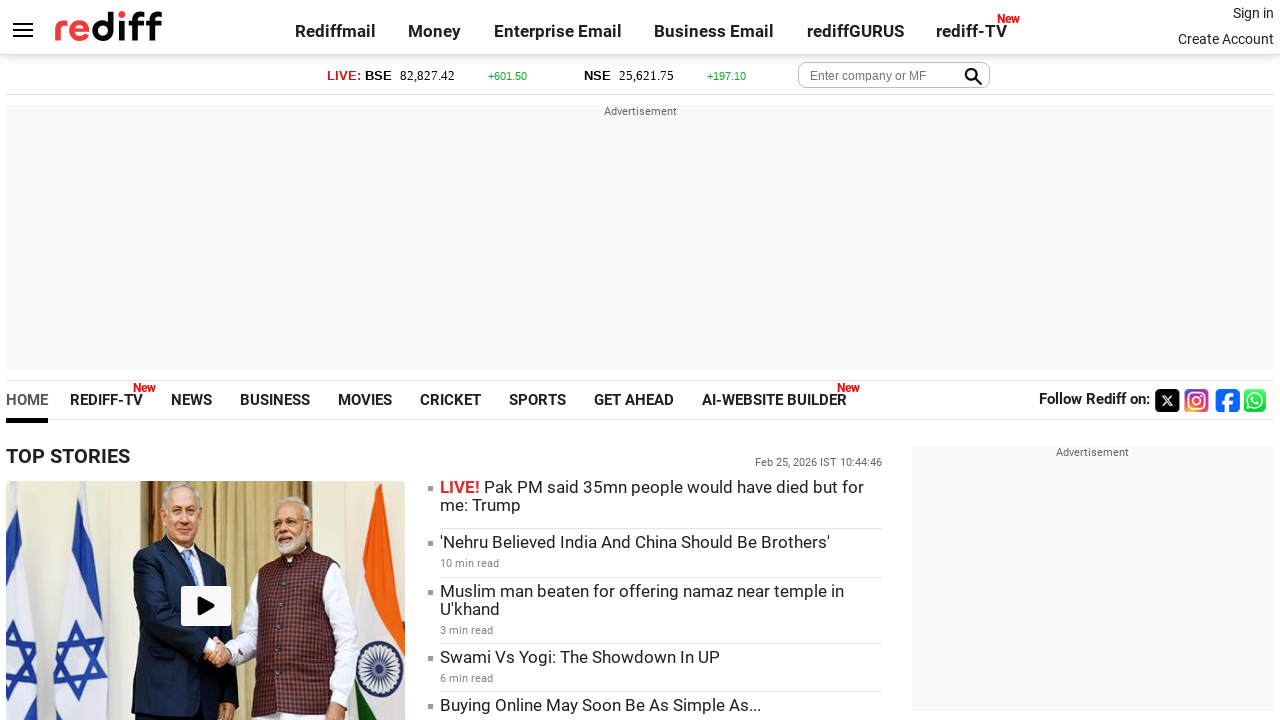

Retrieved text content of link: 'Oil PSUs Spent 81% Of FY26 Capex Target'
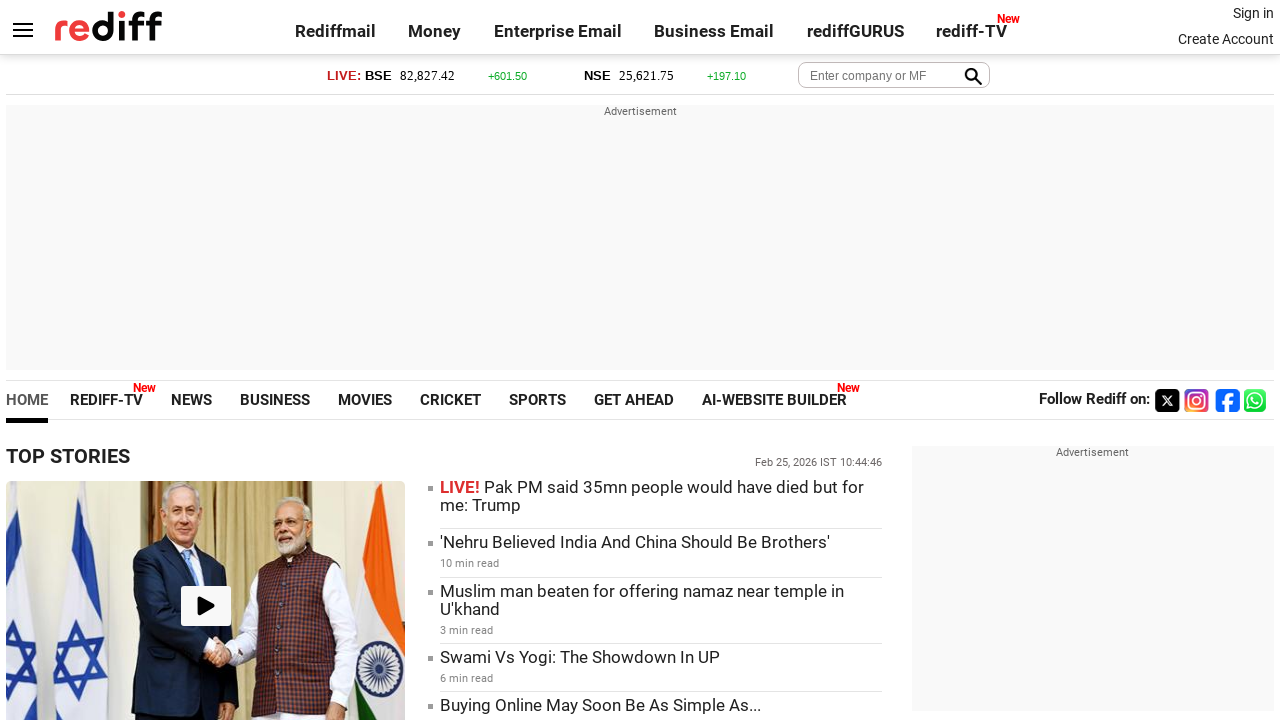

Checked visibility status of link - Visible: True
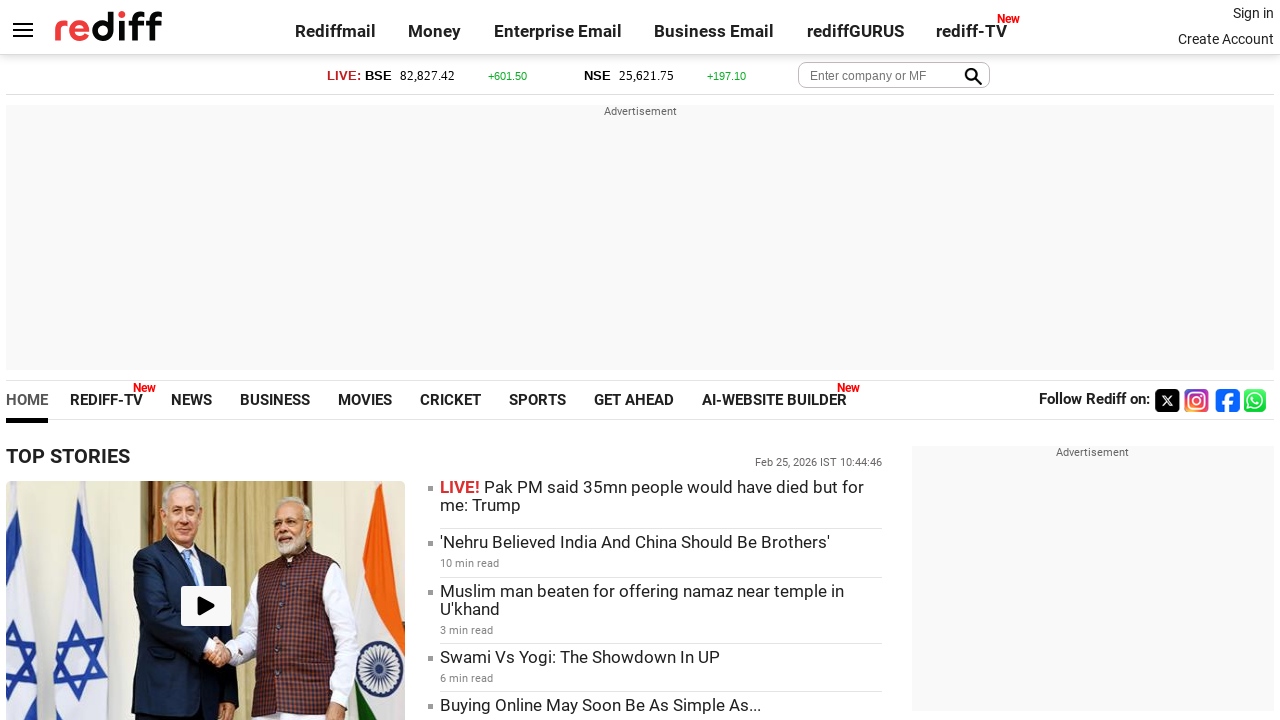

Retrieved text content of link: ''
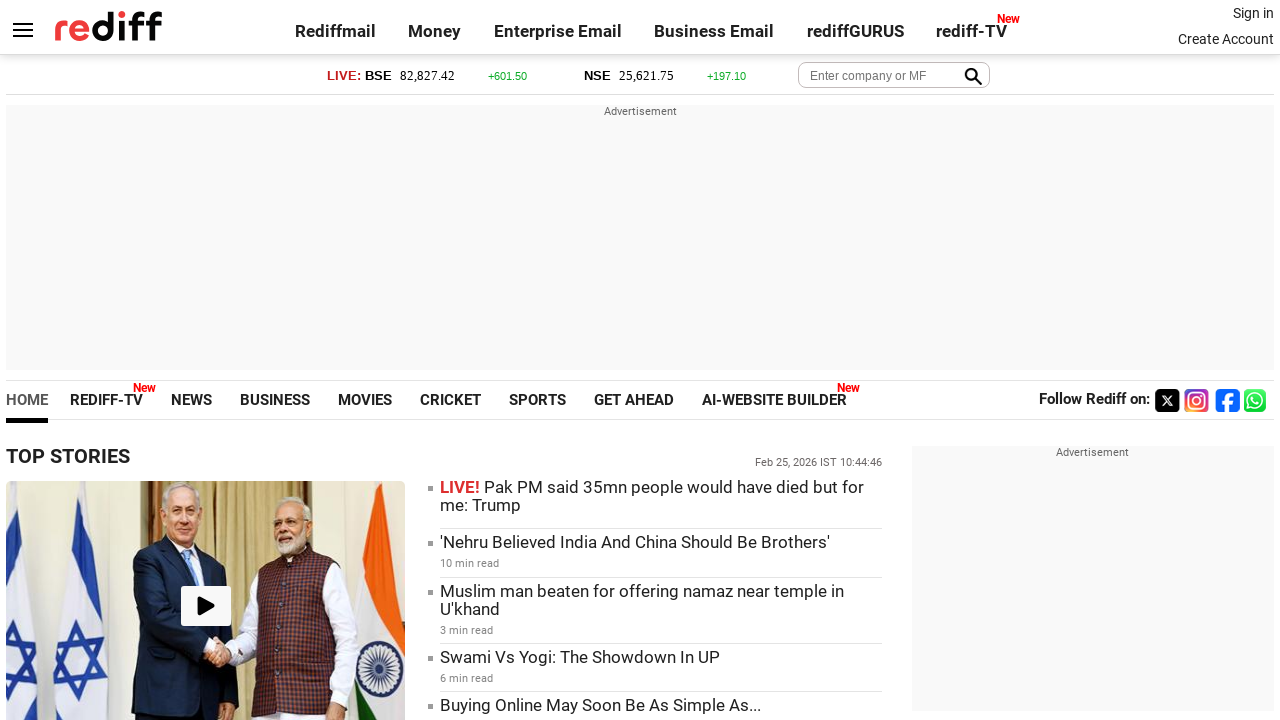

Checked visibility status of link - Visible: True
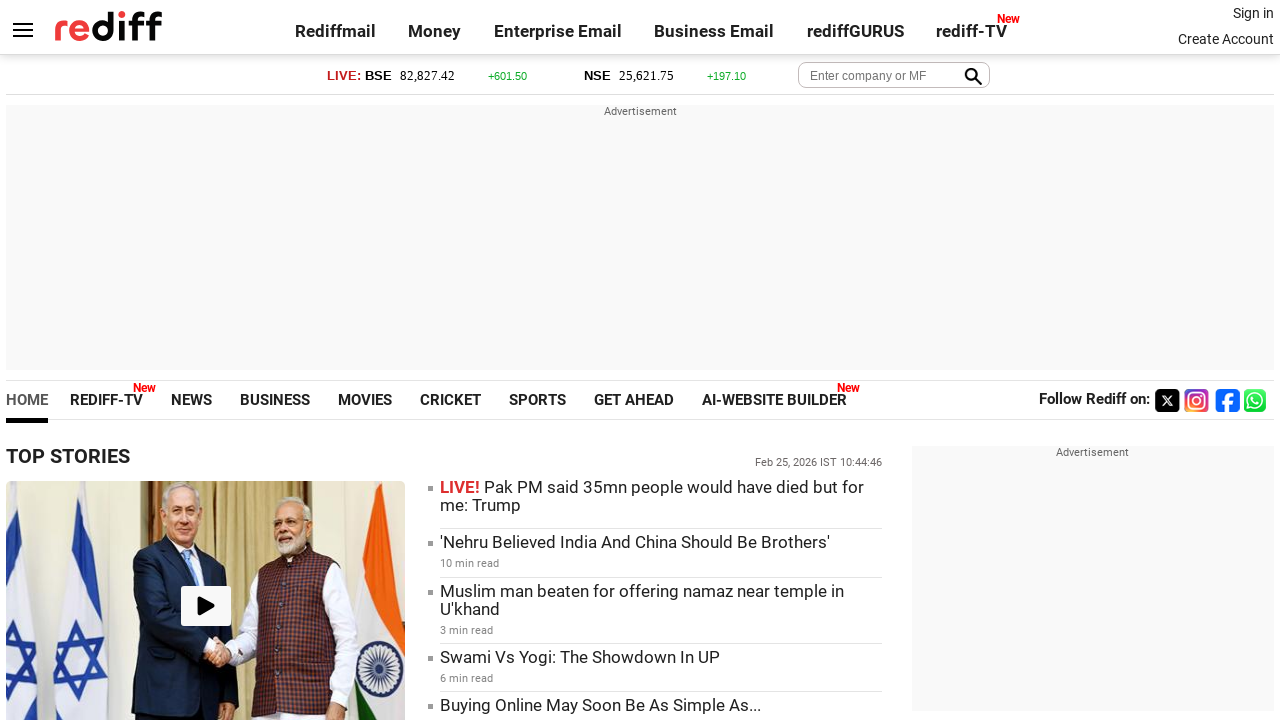

Retrieved text content of link: 'How Did a ₹590 Crore Fraud Go Undetected?'
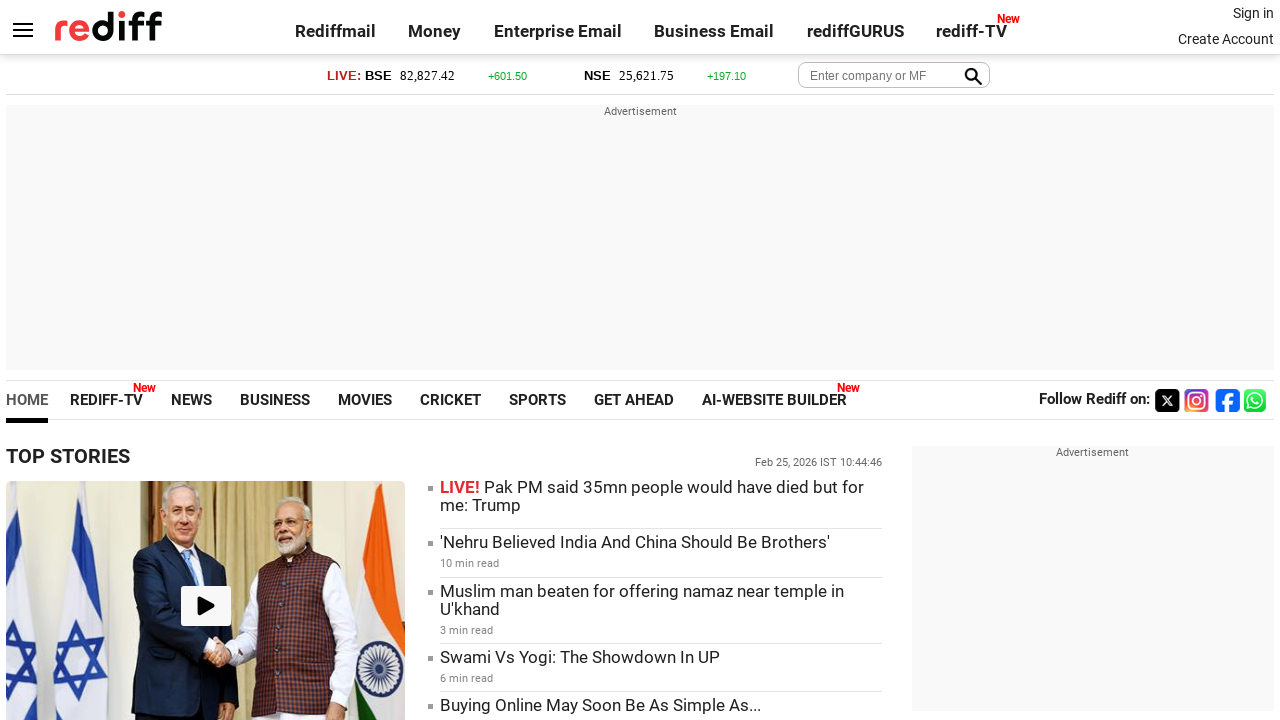

Checked visibility status of link - Visible: True
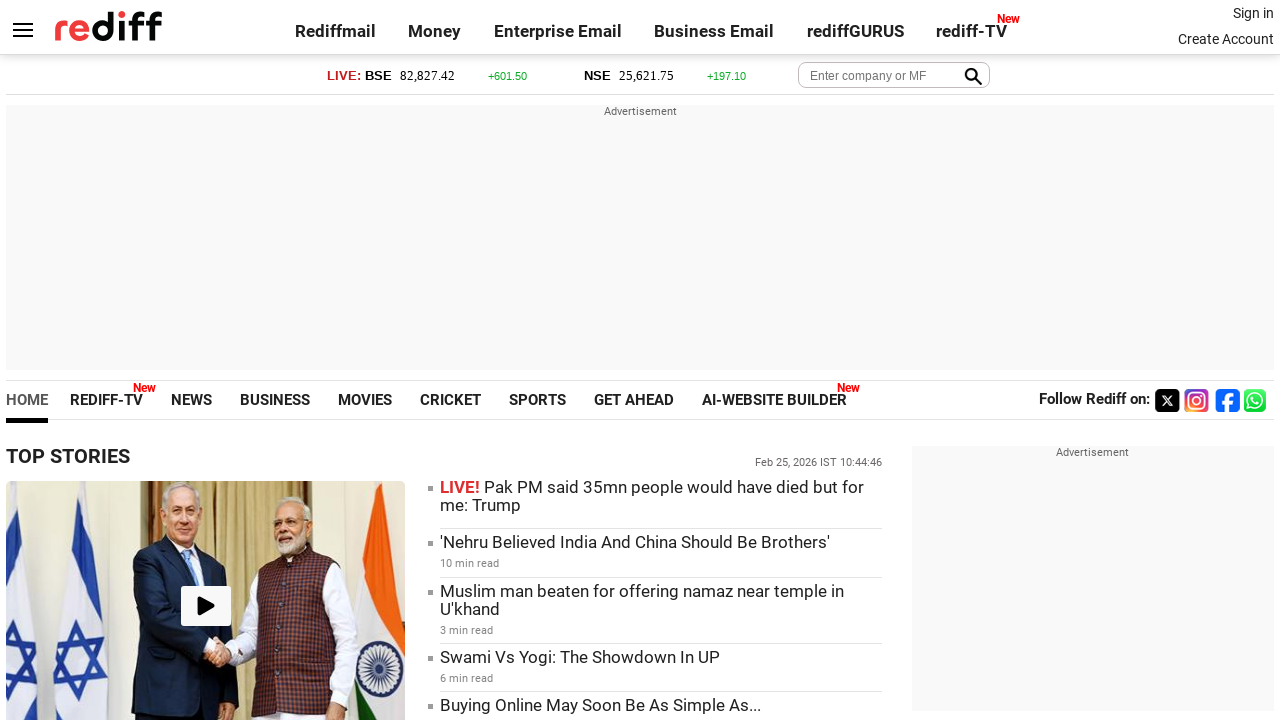

Retrieved text content of link: 'Gurugram Dethrones Mumbai As India's...'
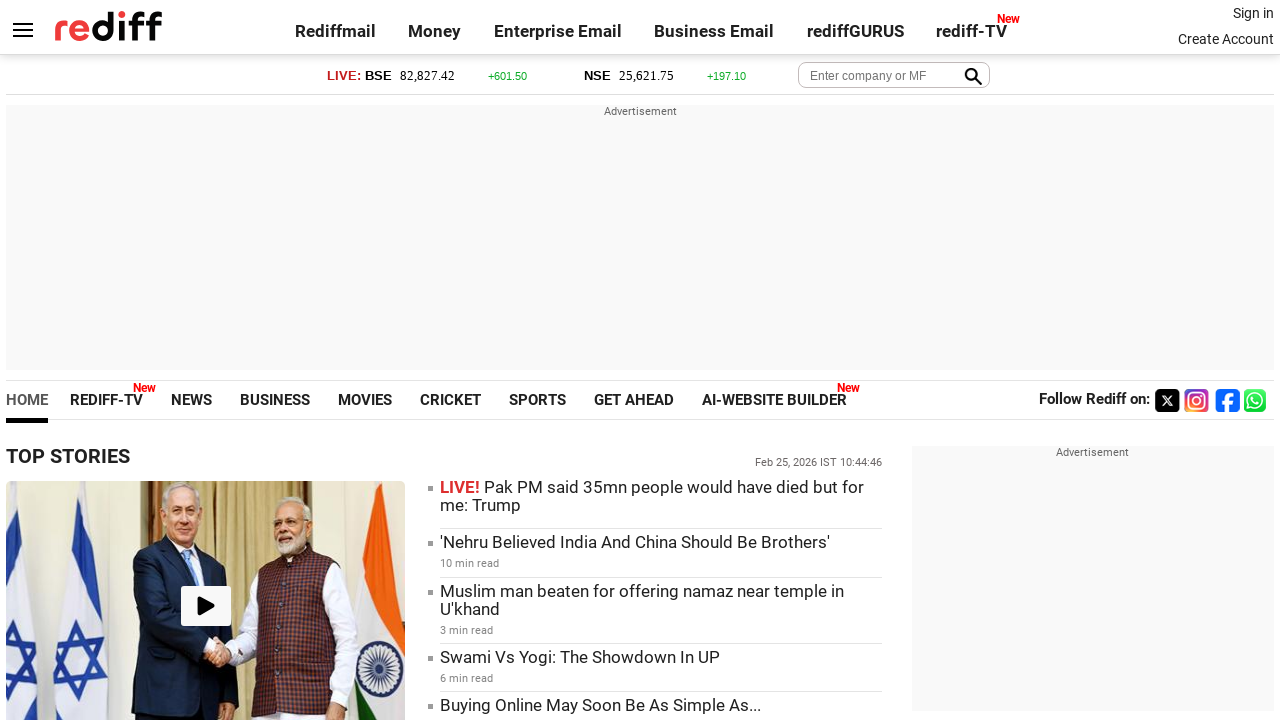

Checked visibility status of link - Visible: True
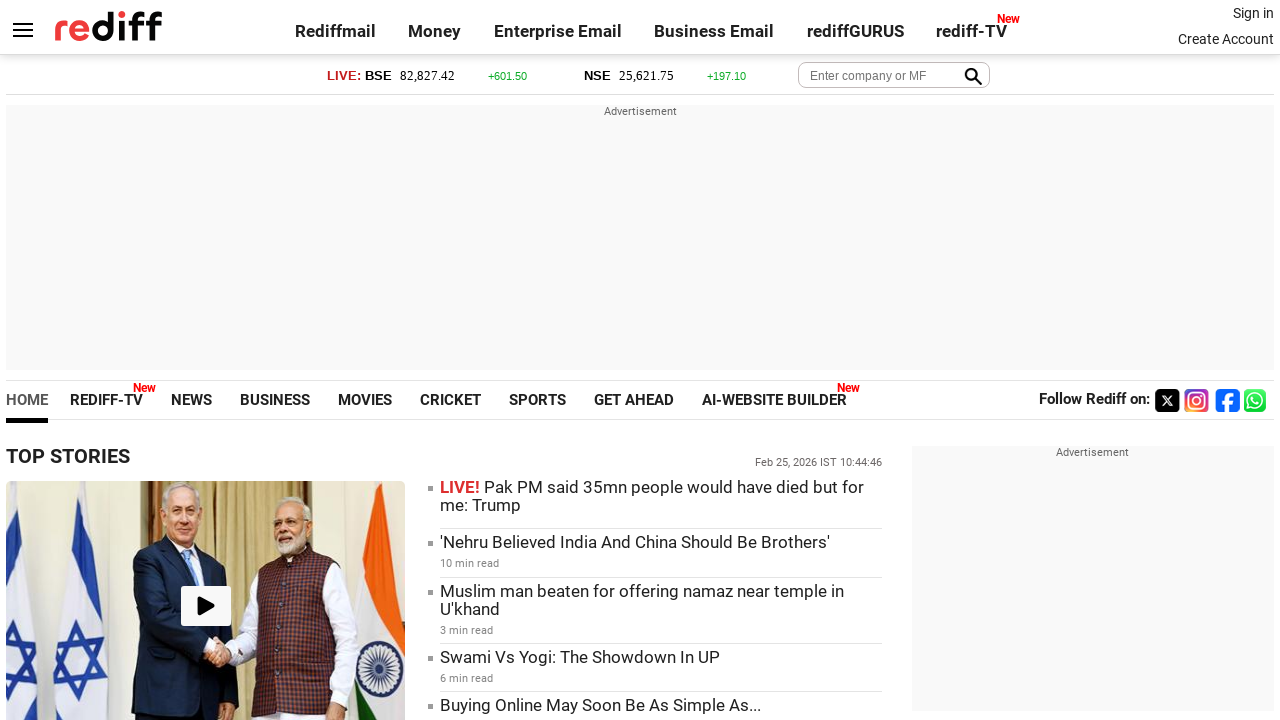

Retrieved text content of link: 'Tata Sons Delays Decision on Chandrasekaran's 3rd Term'
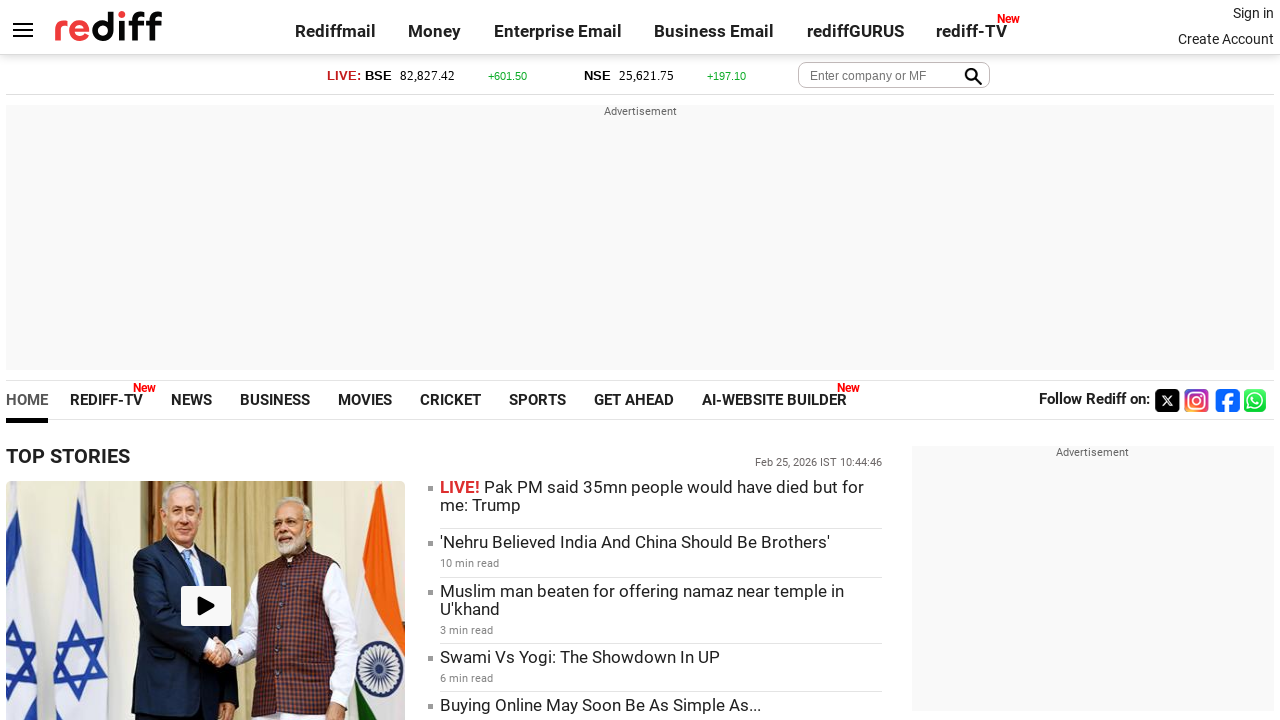

Checked visibility status of link - Visible: True
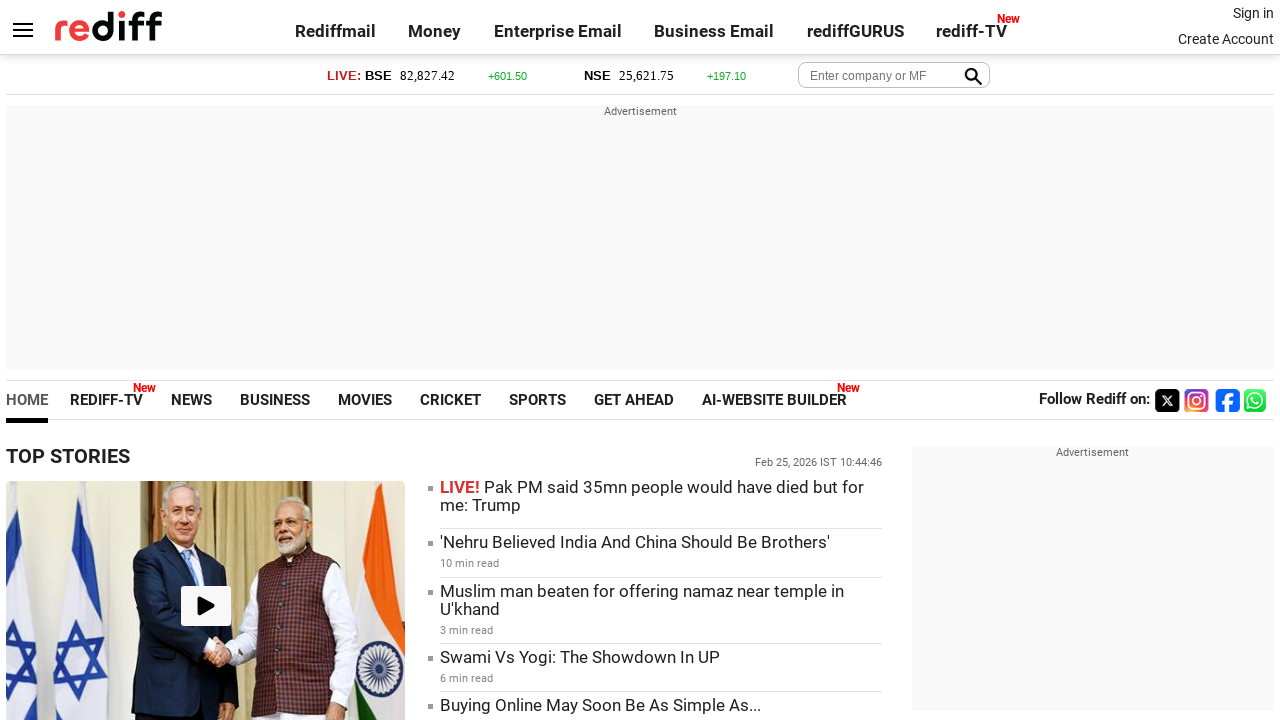

Retrieved text content of link: 'Jefferies downgrades IT, cuts earnings estimates'
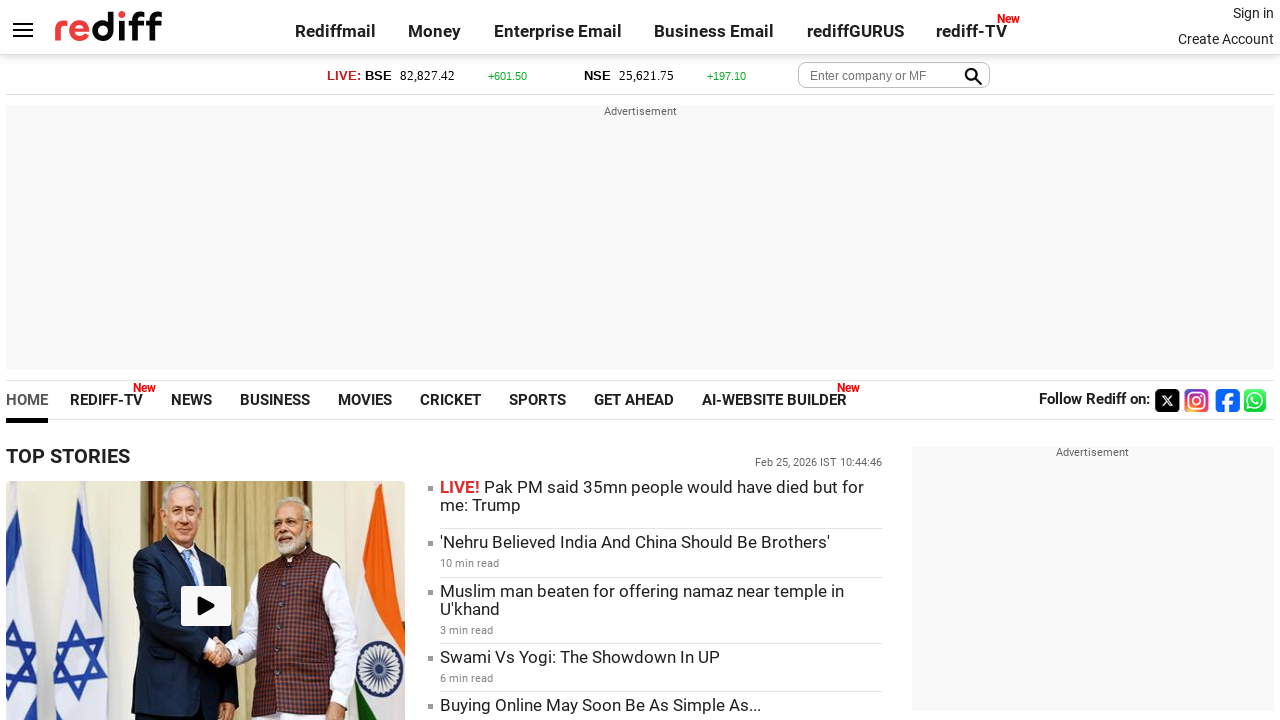

Checked visibility status of link - Visible: True
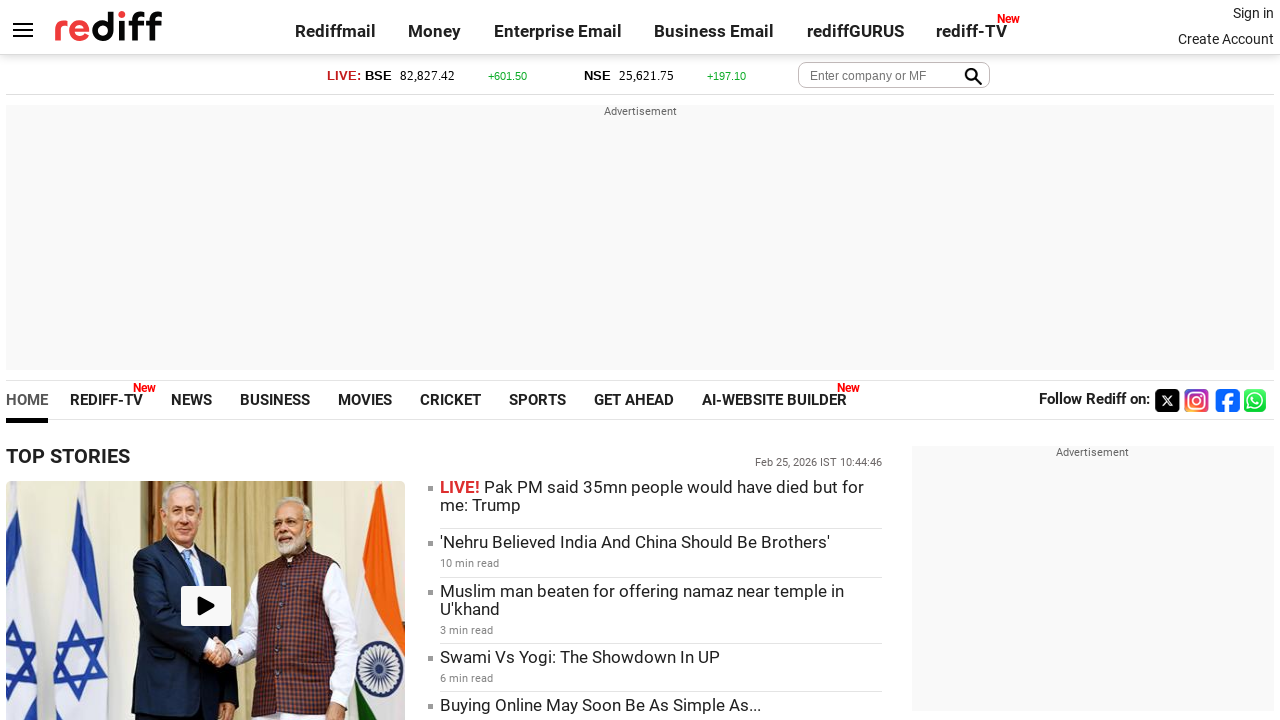

Retrieved text content of link: 'Ola Electric hit by volume slump, market share loss'
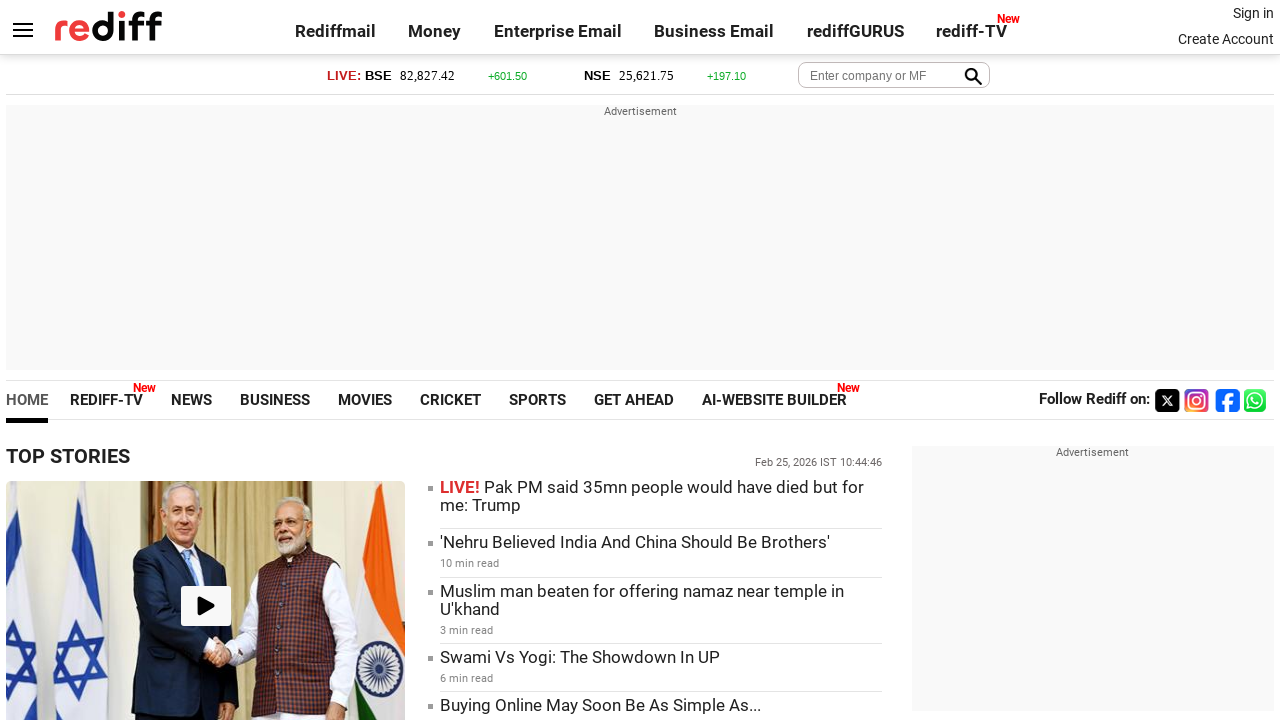

Checked visibility status of link - Visible: True
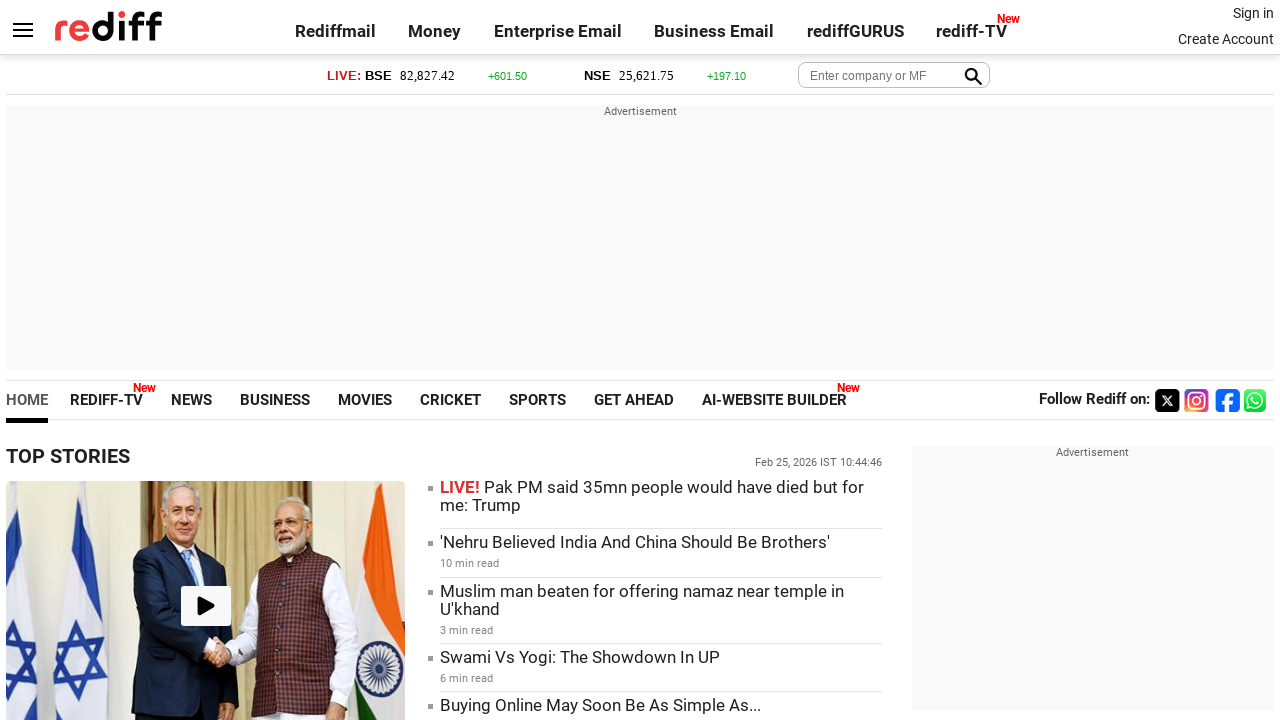

Retrieved text content of link: 'Why Capital Expenditure Needs Monitoring'
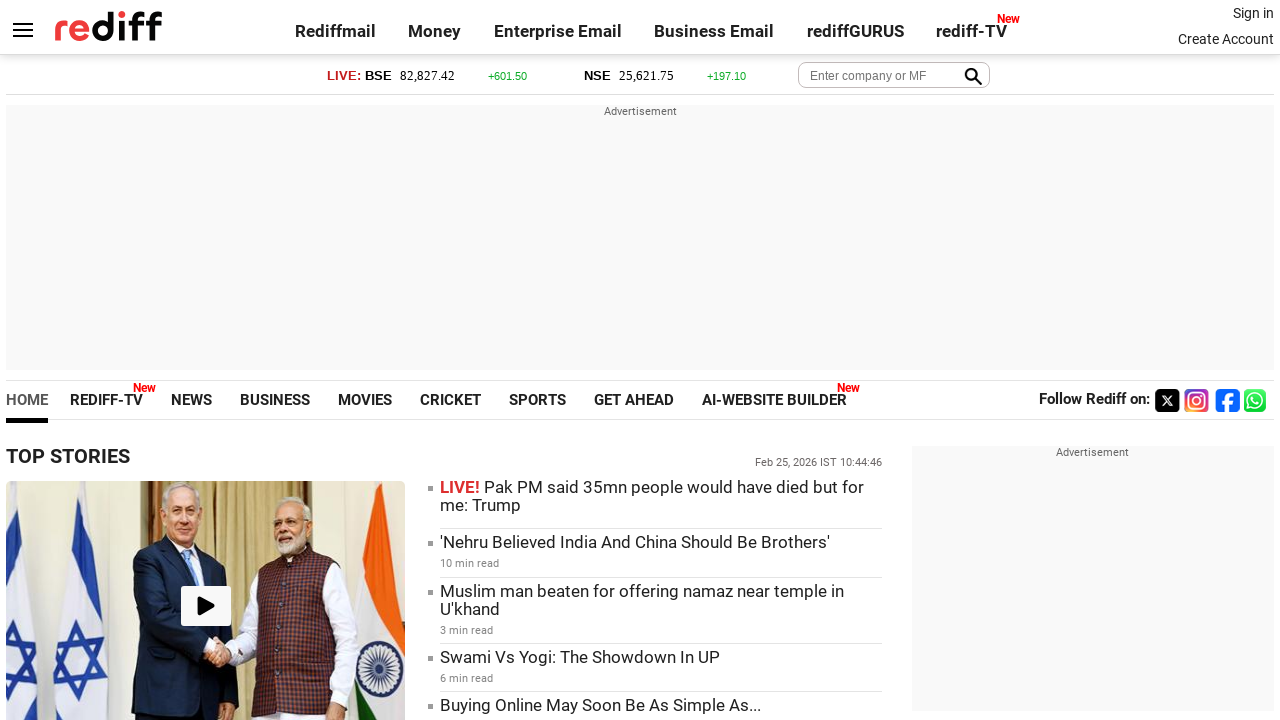

Checked visibility status of link - Visible: True
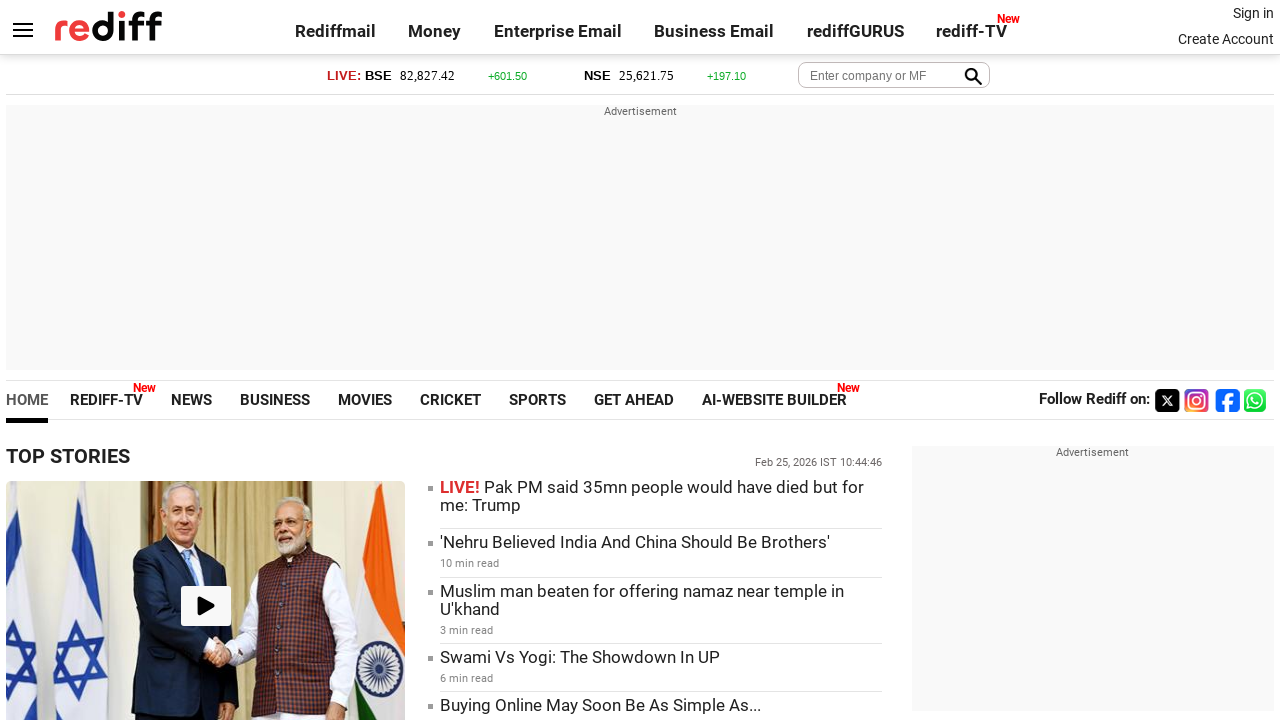

Retrieved text content of link: 'See More >'
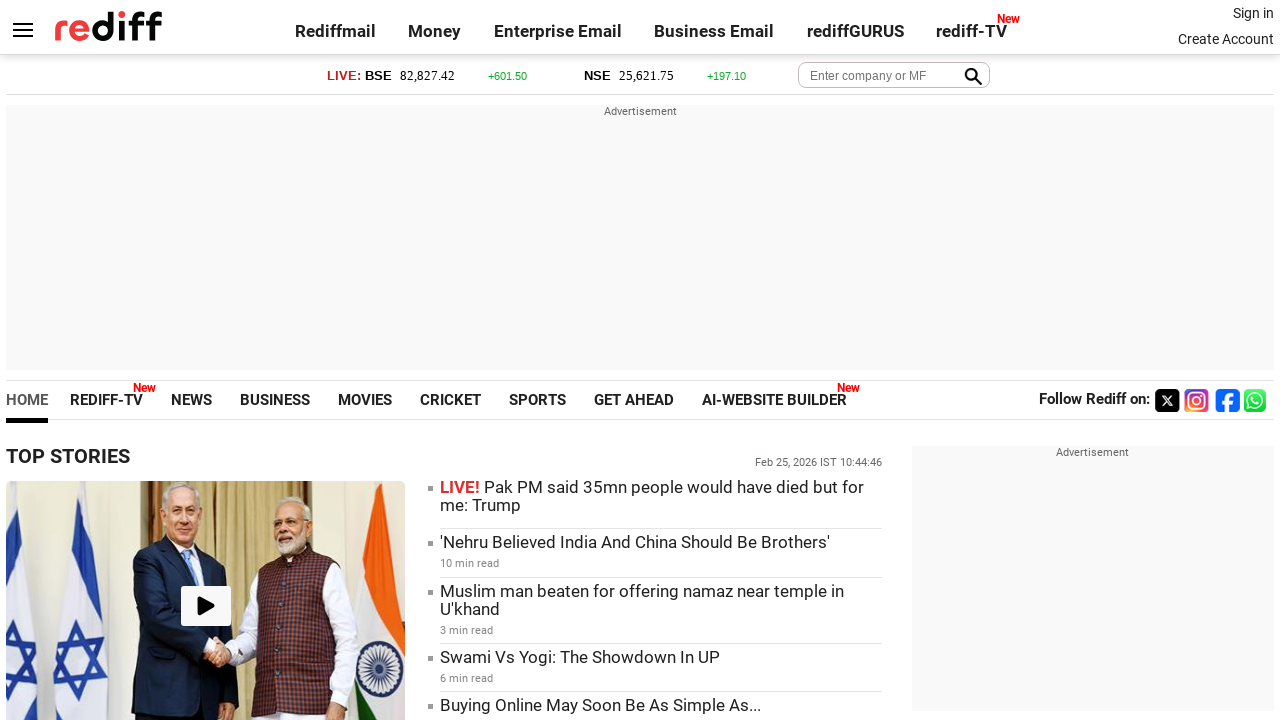

Checked visibility status of link - Visible: True
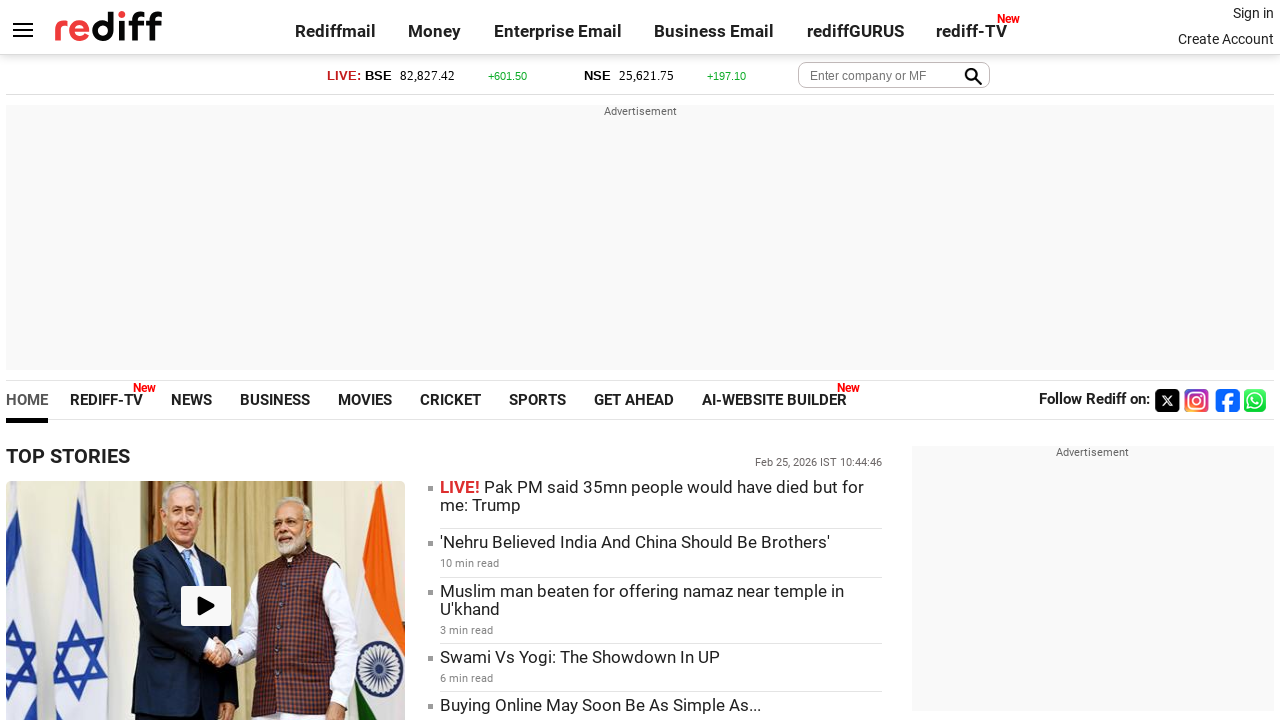

Retrieved text content of link: ''
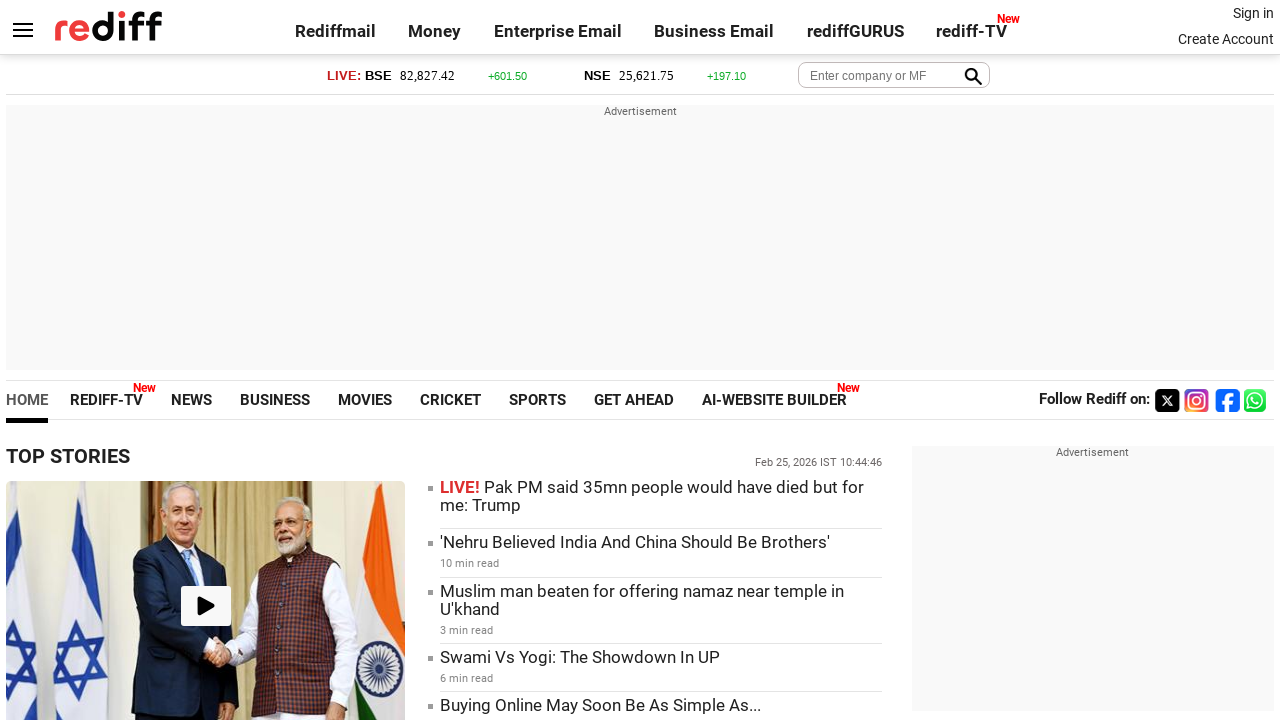

Checked visibility status of link - Visible: True
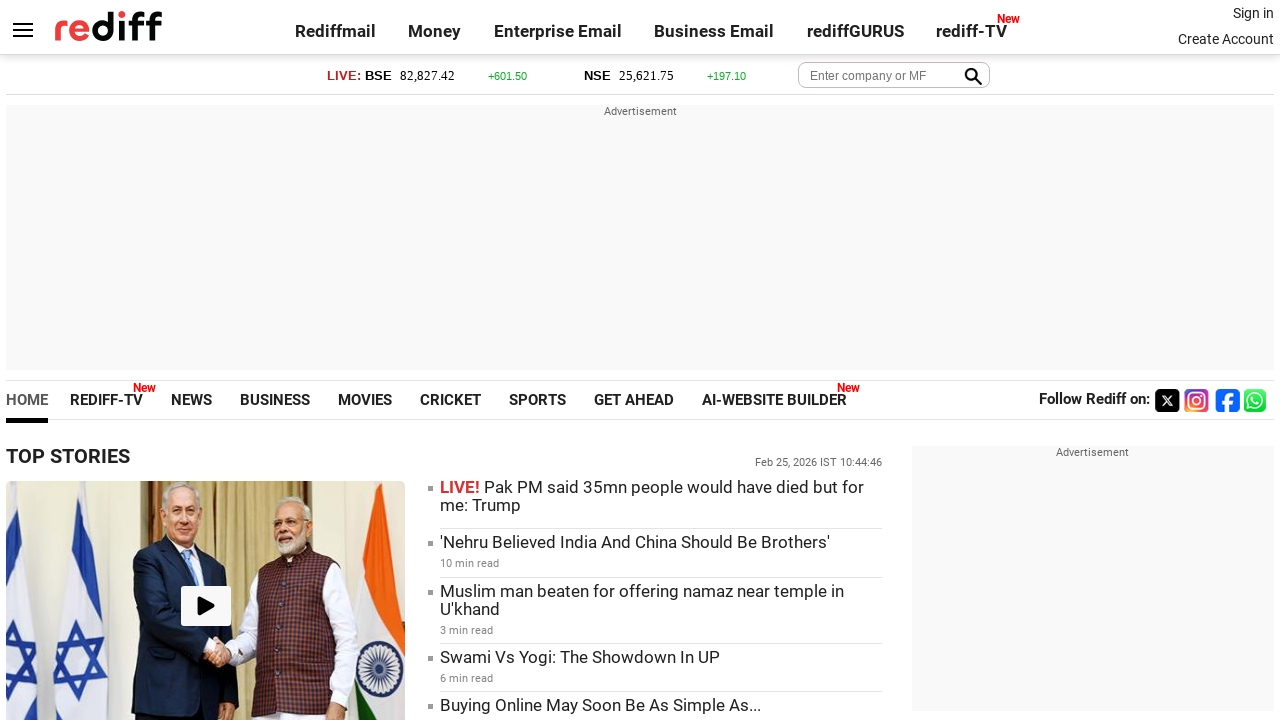

Retrieved text content of link: ''
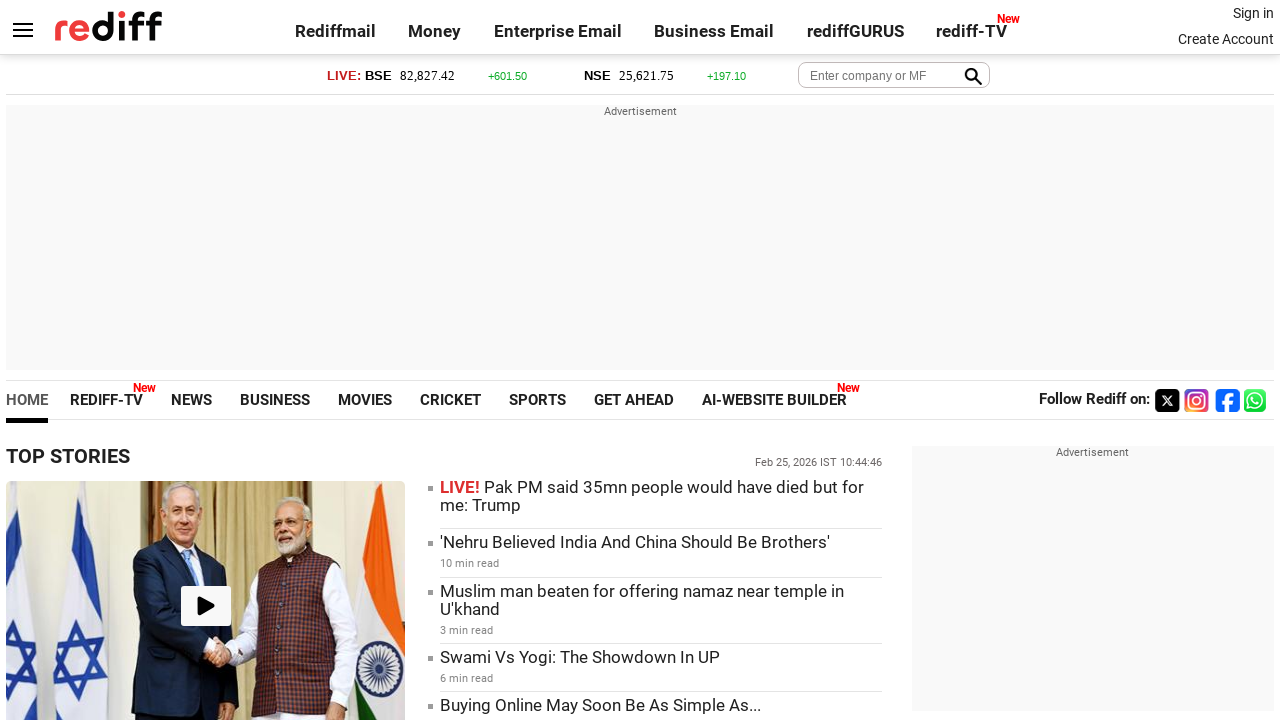

Checked visibility status of link - Visible: False
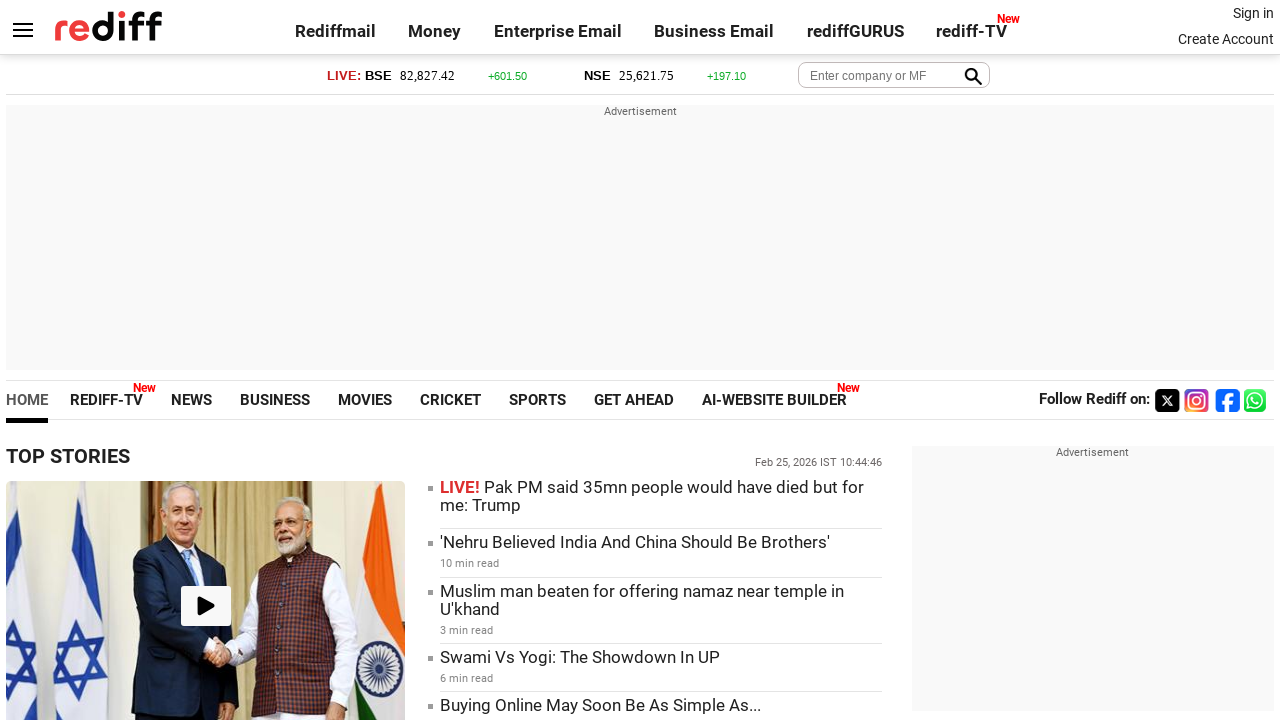

Retrieved text content of link: 'Take This FUN Bollywood Quiz'
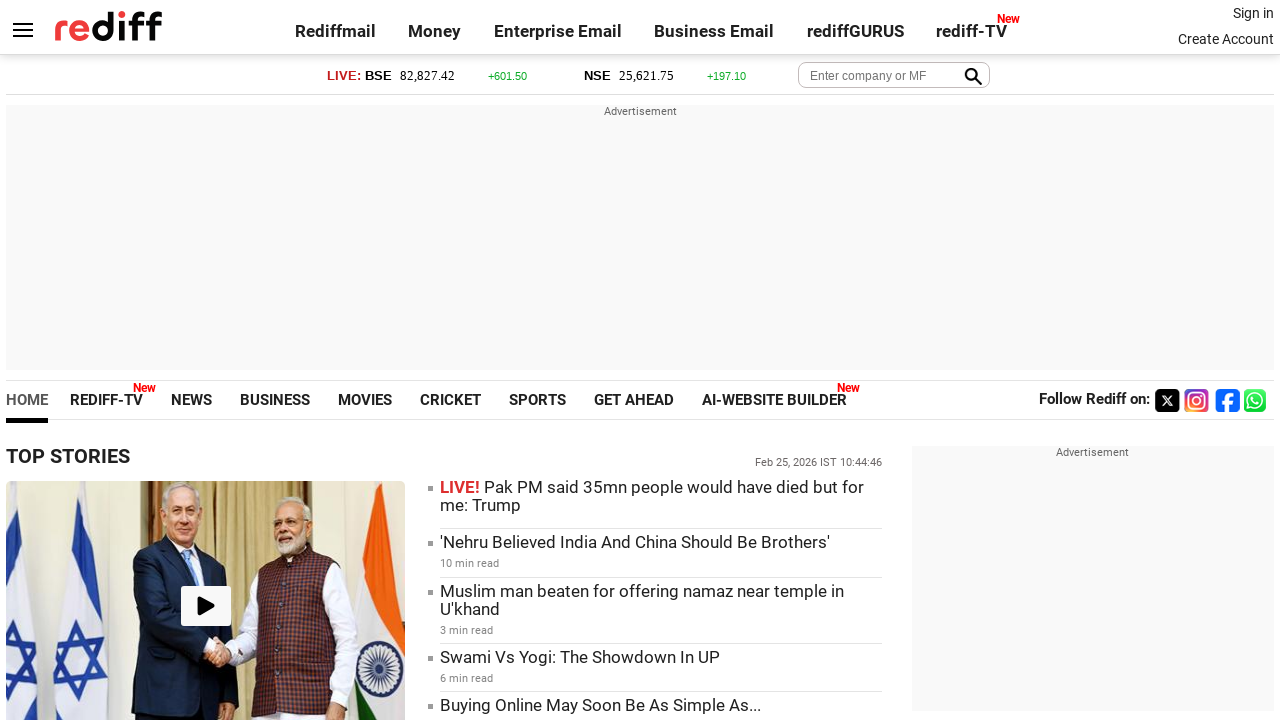

Checked visibility status of link - Visible: True
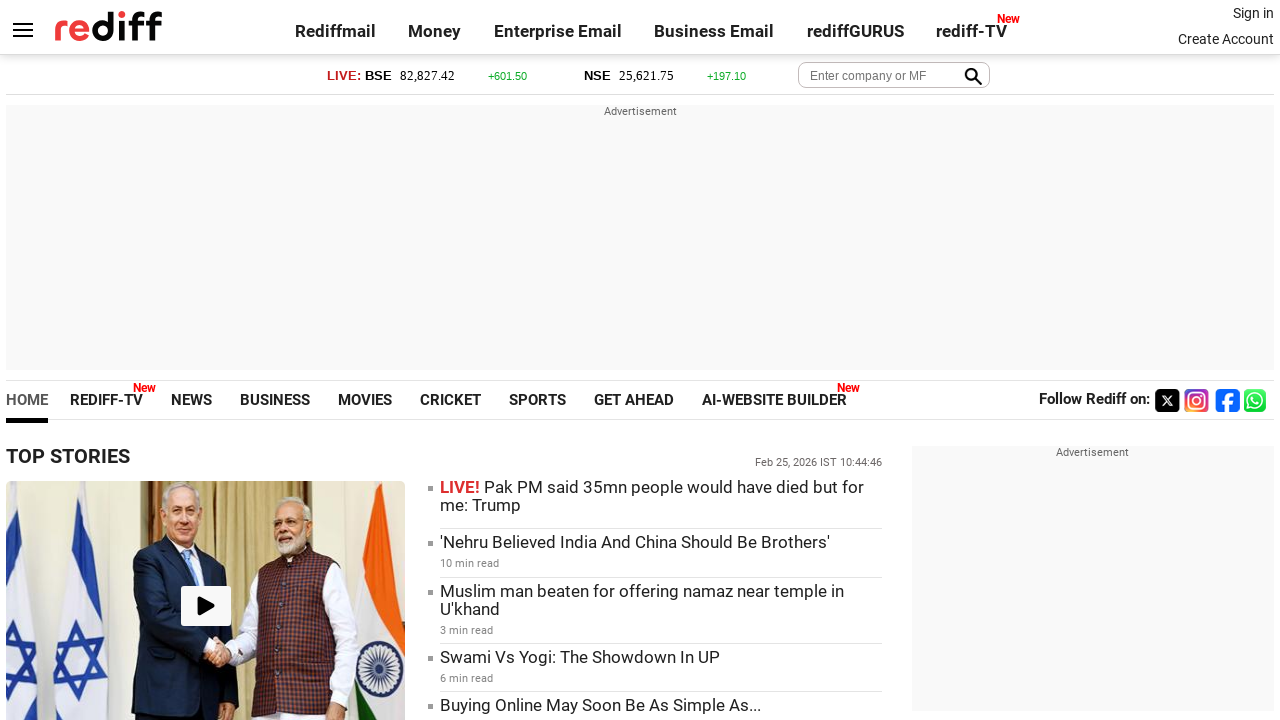

Retrieved text content of link: ''
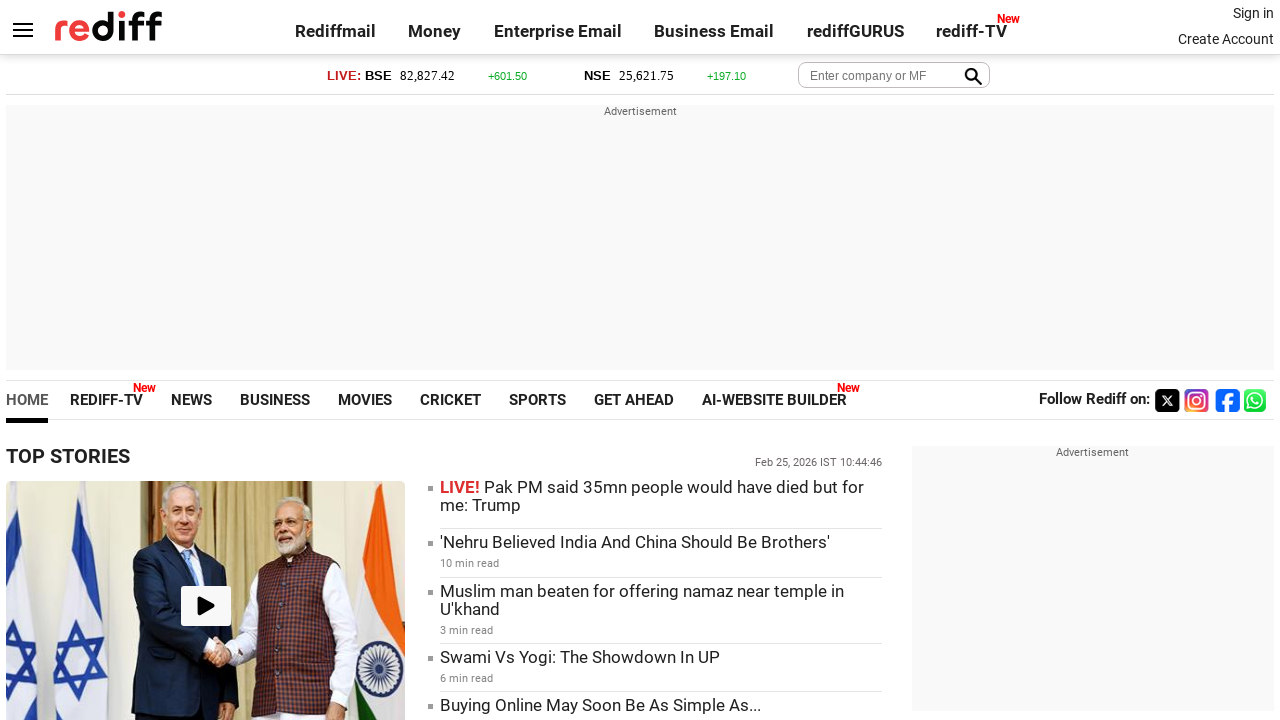

Checked visibility status of link - Visible: True
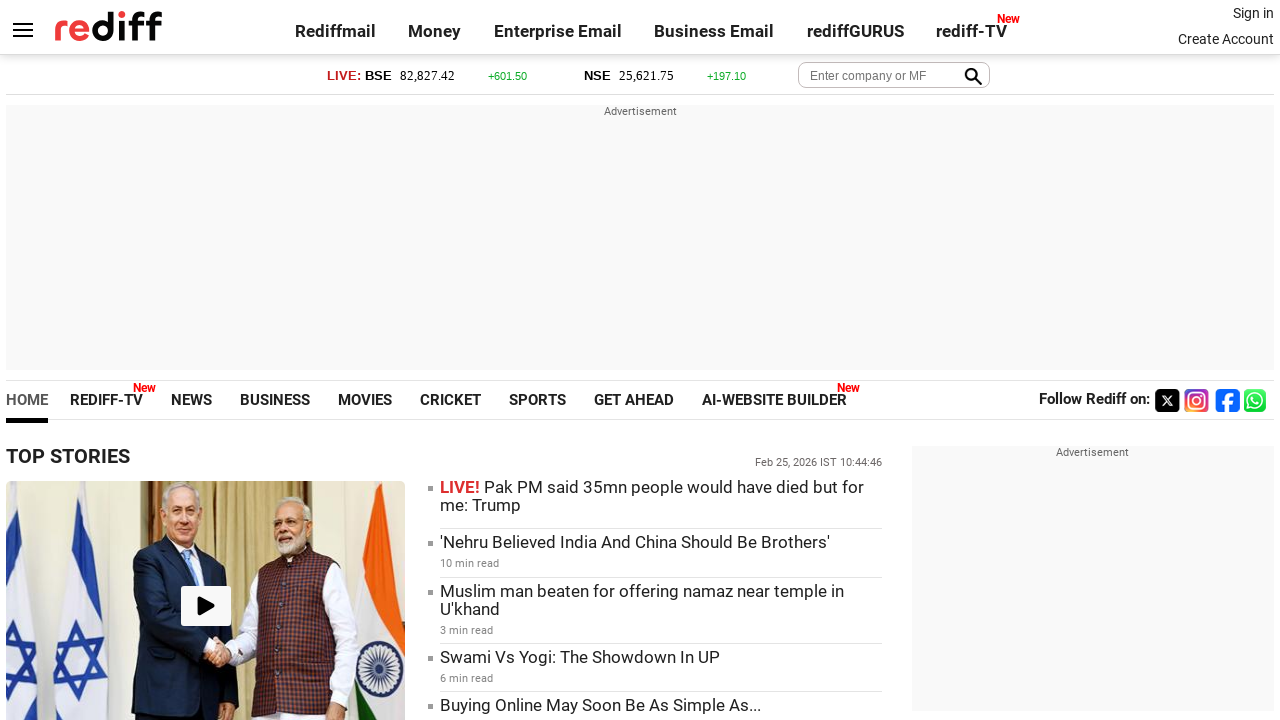

Retrieved text content of link: ''Online dating is so much work''
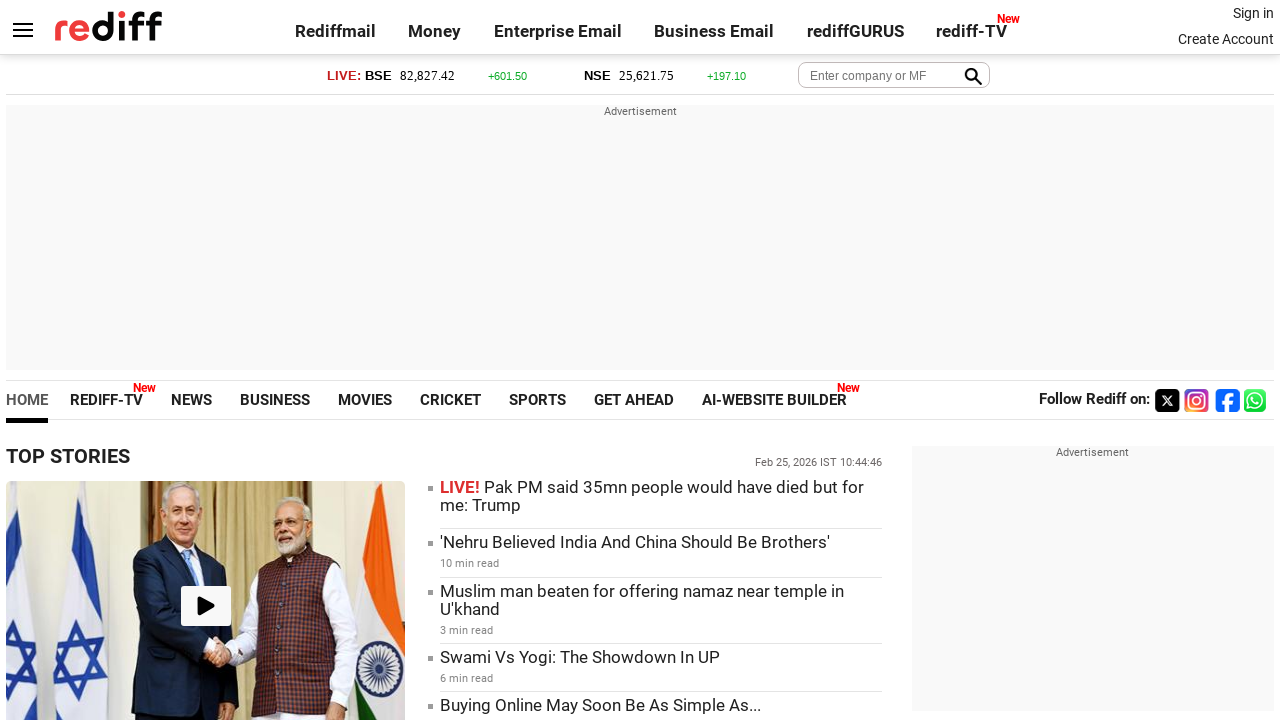

Checked visibility status of link - Visible: True
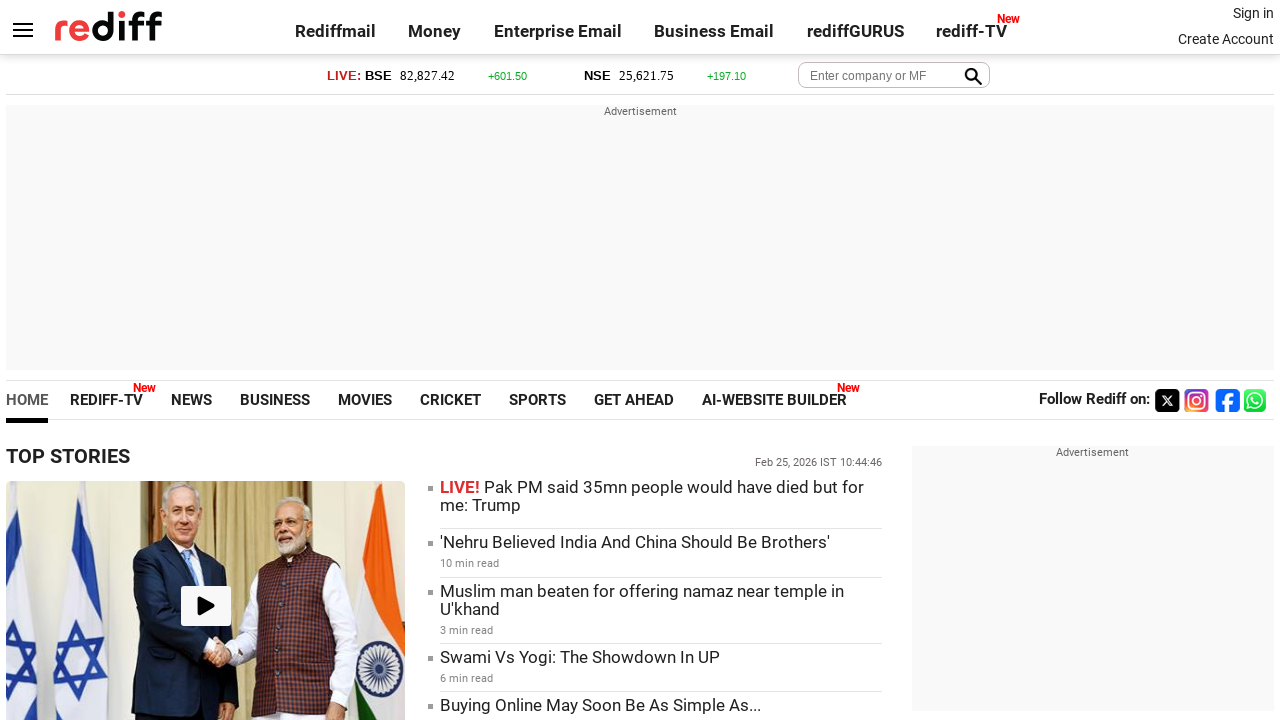

Retrieved text content of link: ''
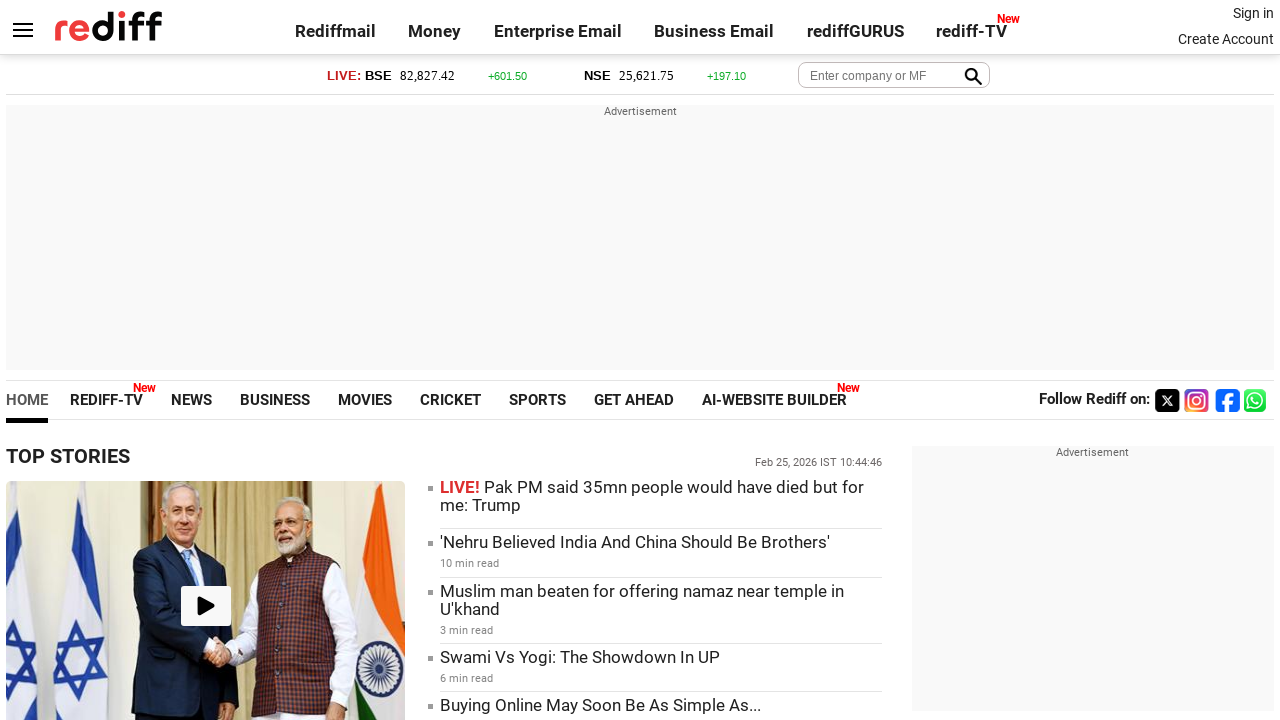

Checked visibility status of link - Visible: True
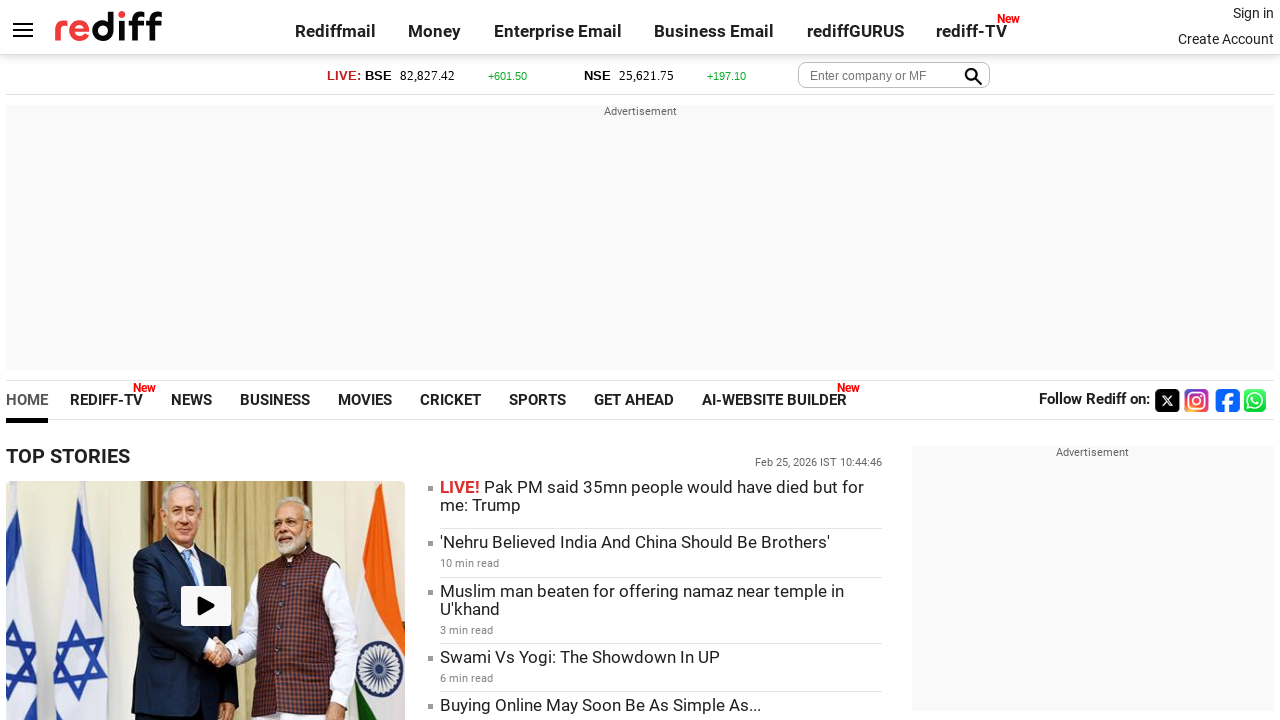

Retrieved text content of link: ''When you win Miss World, doors open...''
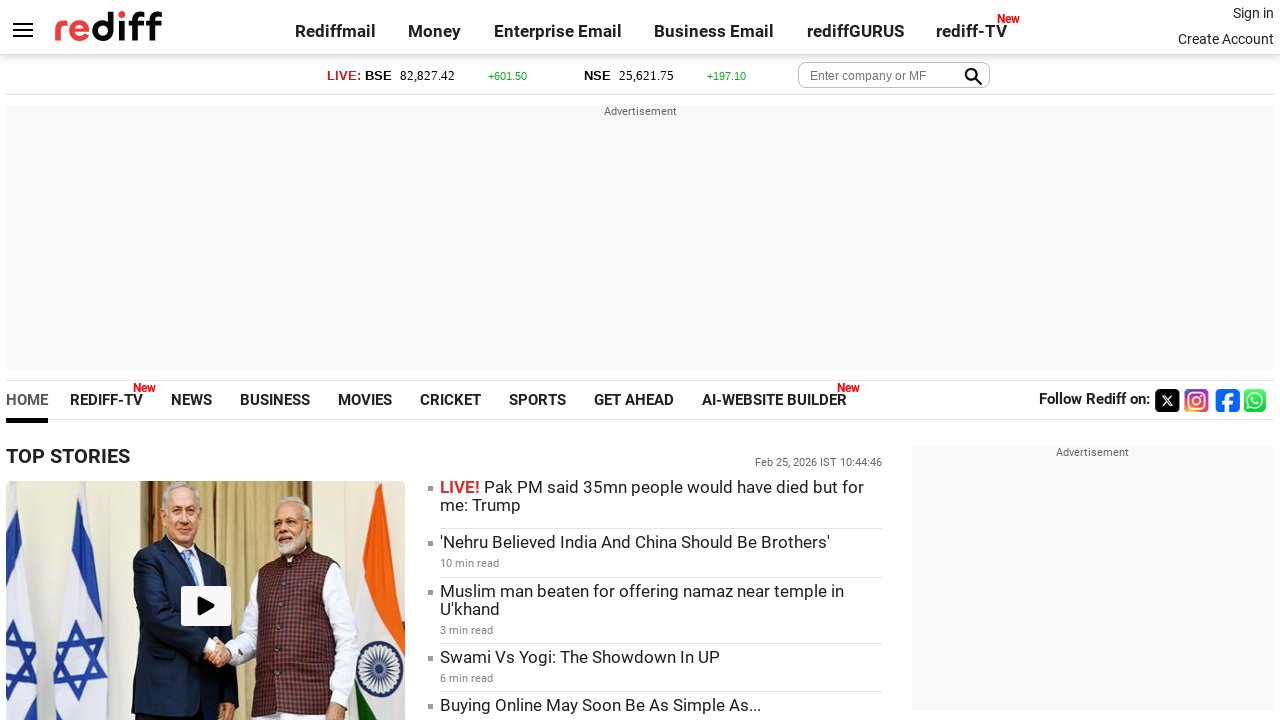

Checked visibility status of link - Visible: True
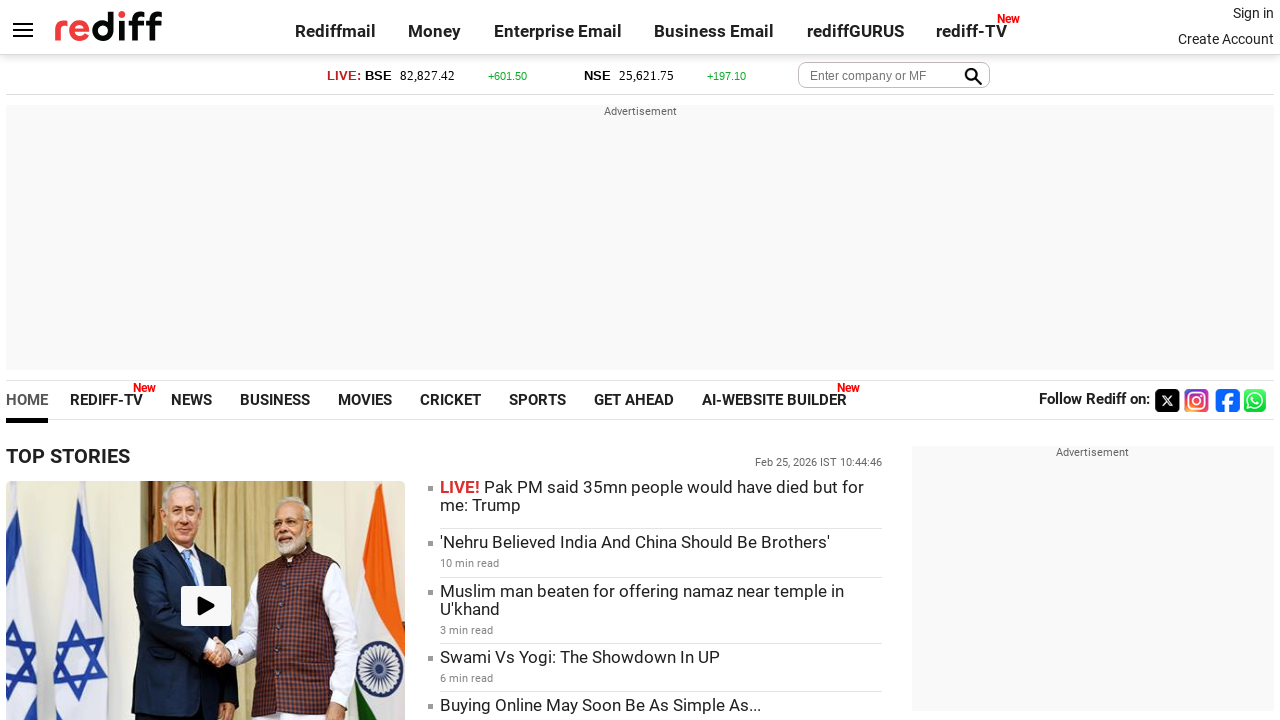

Retrieved text content of link: 'At 39, Modi Knew Ayodhya's Value...'
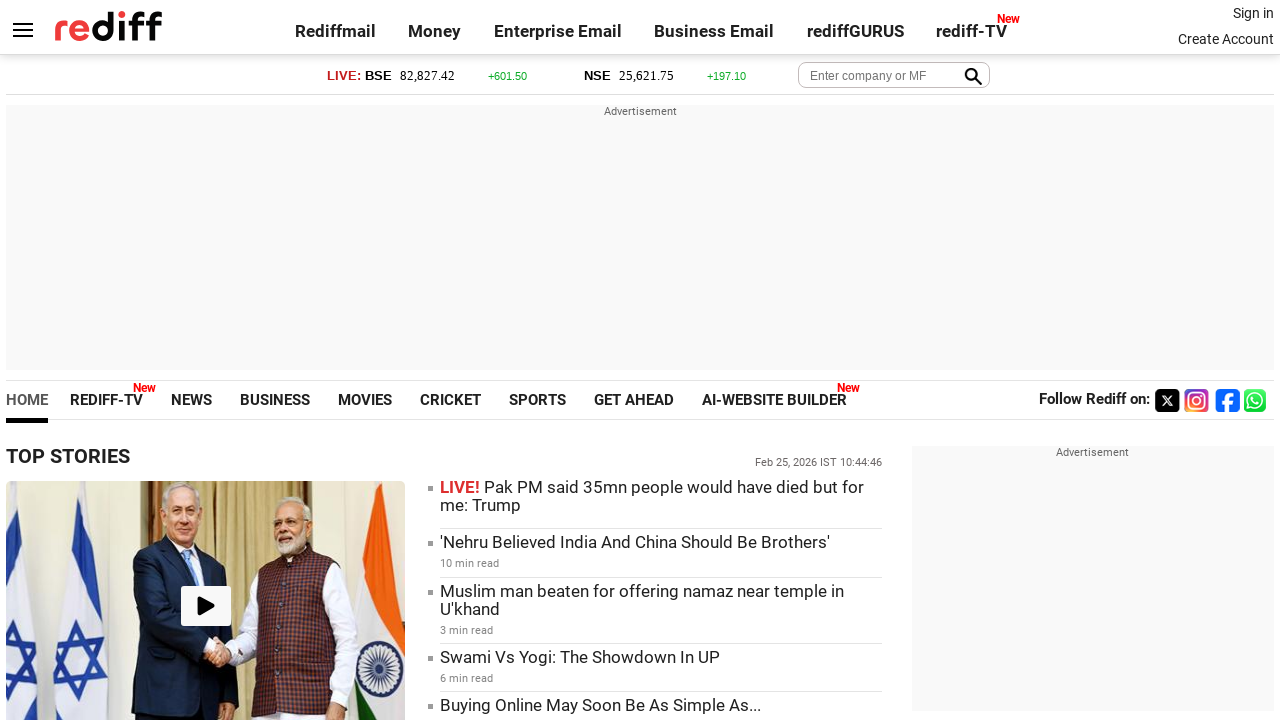

Checked visibility status of link - Visible: True
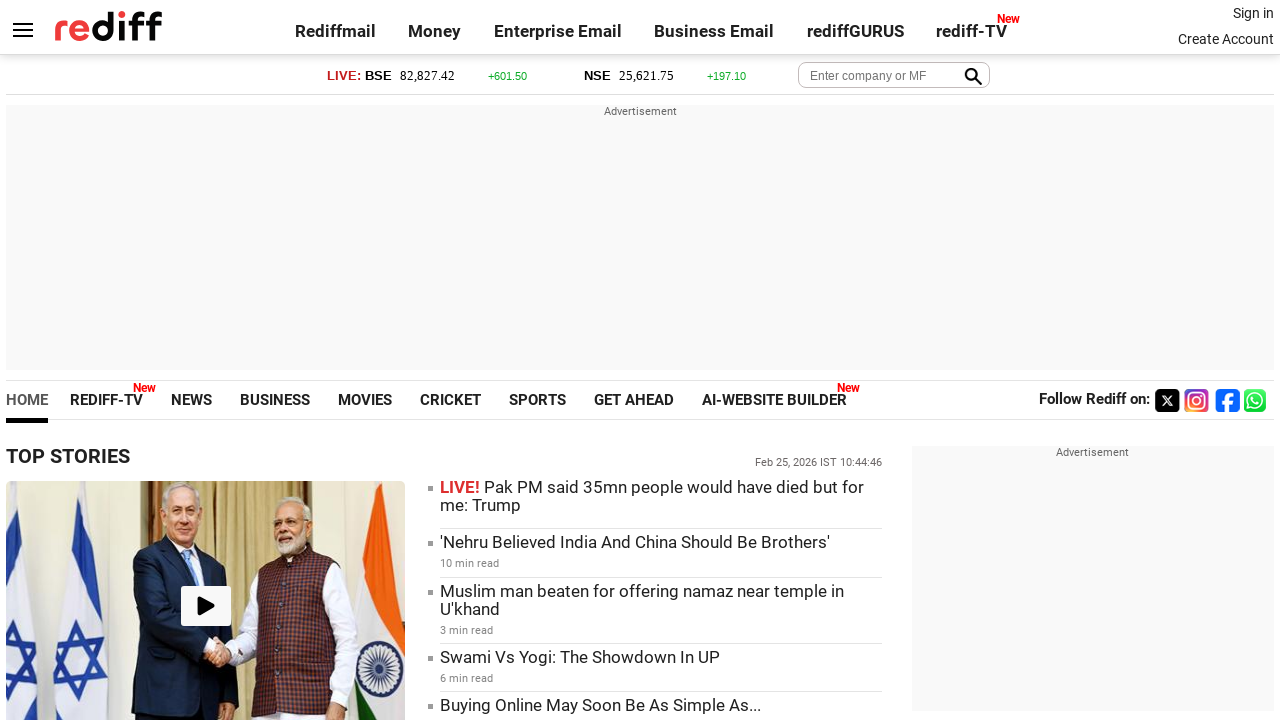

Retrieved text content of link: 'New to Entrepreneurship? Avoid These 5 Mistakes'
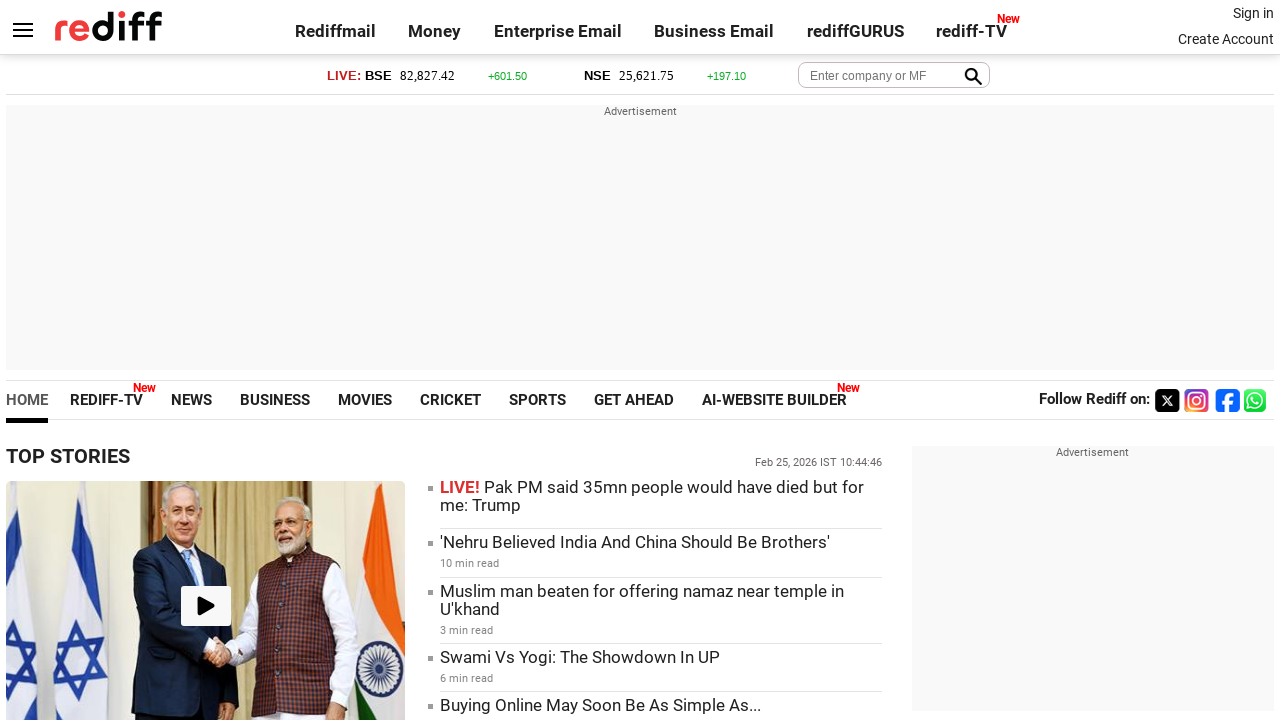

Checked visibility status of link - Visible: True
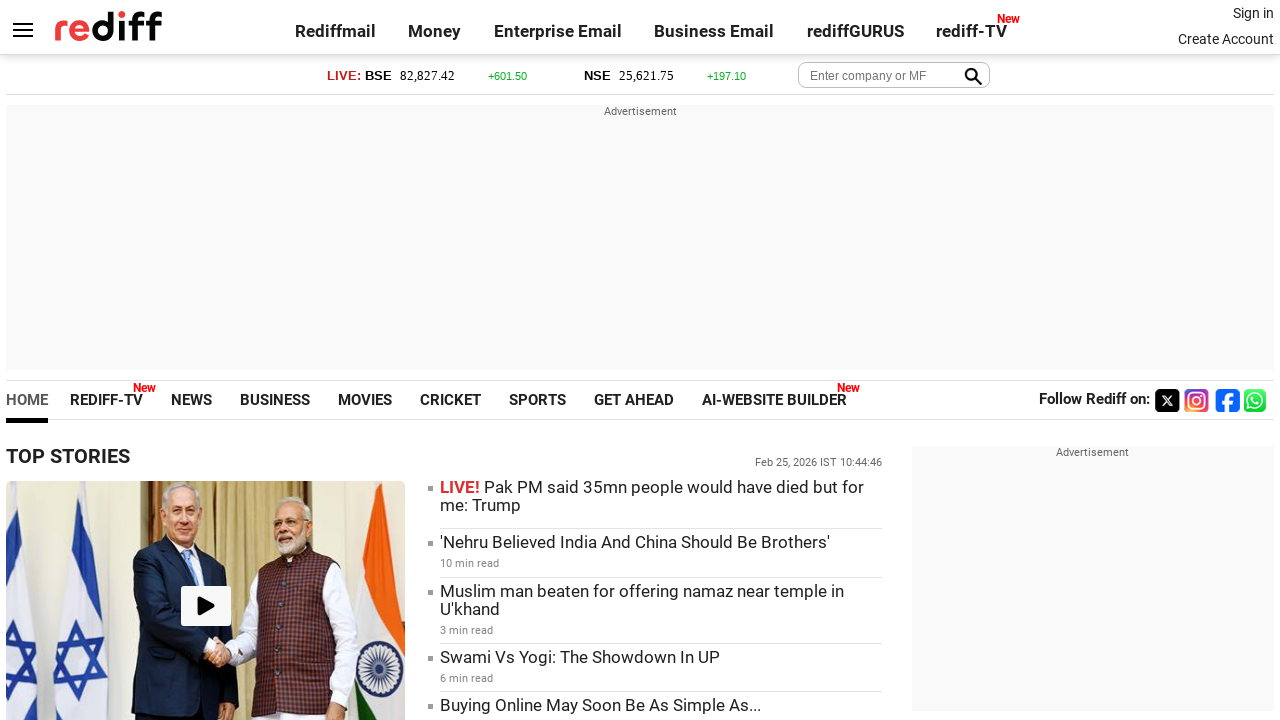

Retrieved text content of link: 'Top 10 Tamil Action Films On OTT'
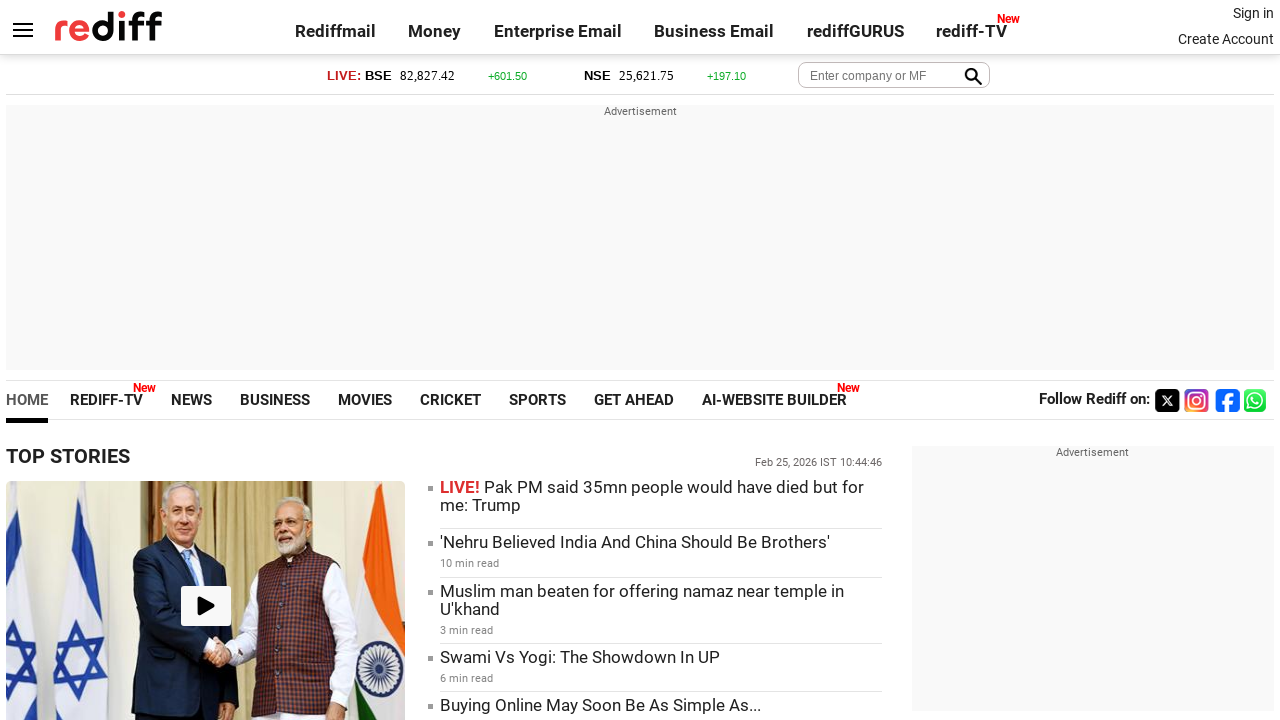

Checked visibility status of link - Visible: True
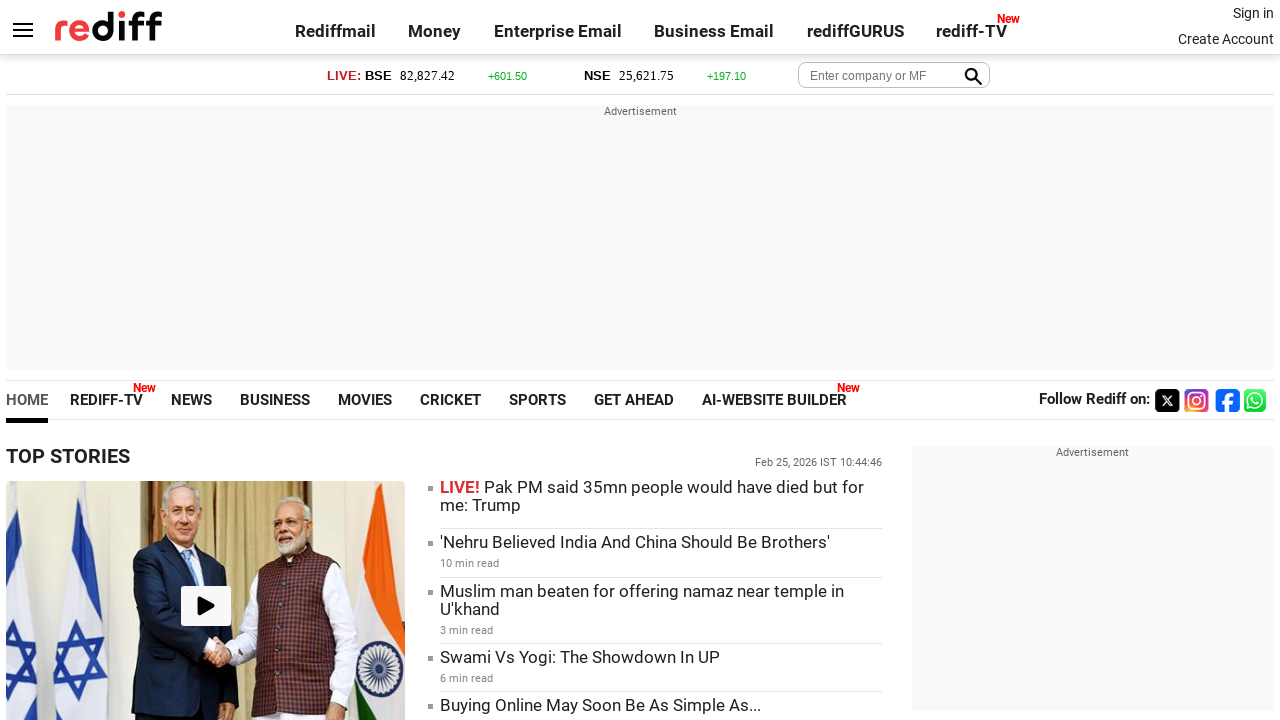

Retrieved text content of link: 'An Inspiring, Must Read Story!'
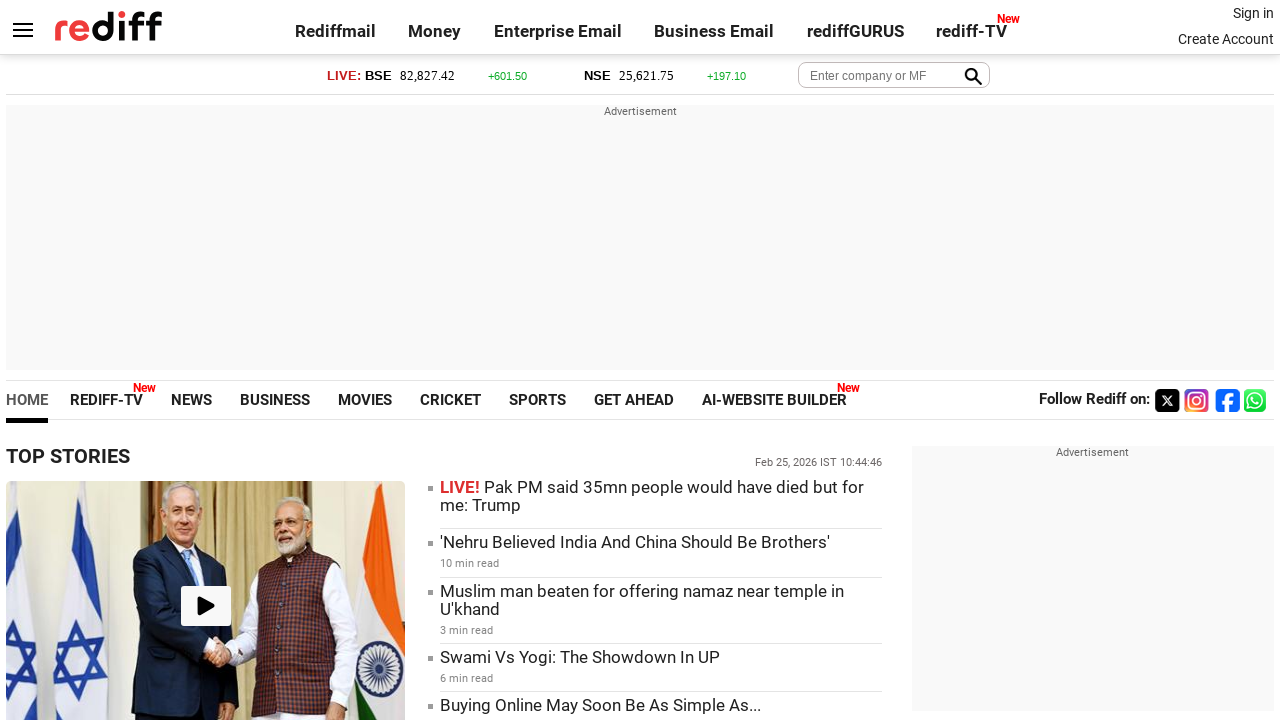

Checked visibility status of link - Visible: True
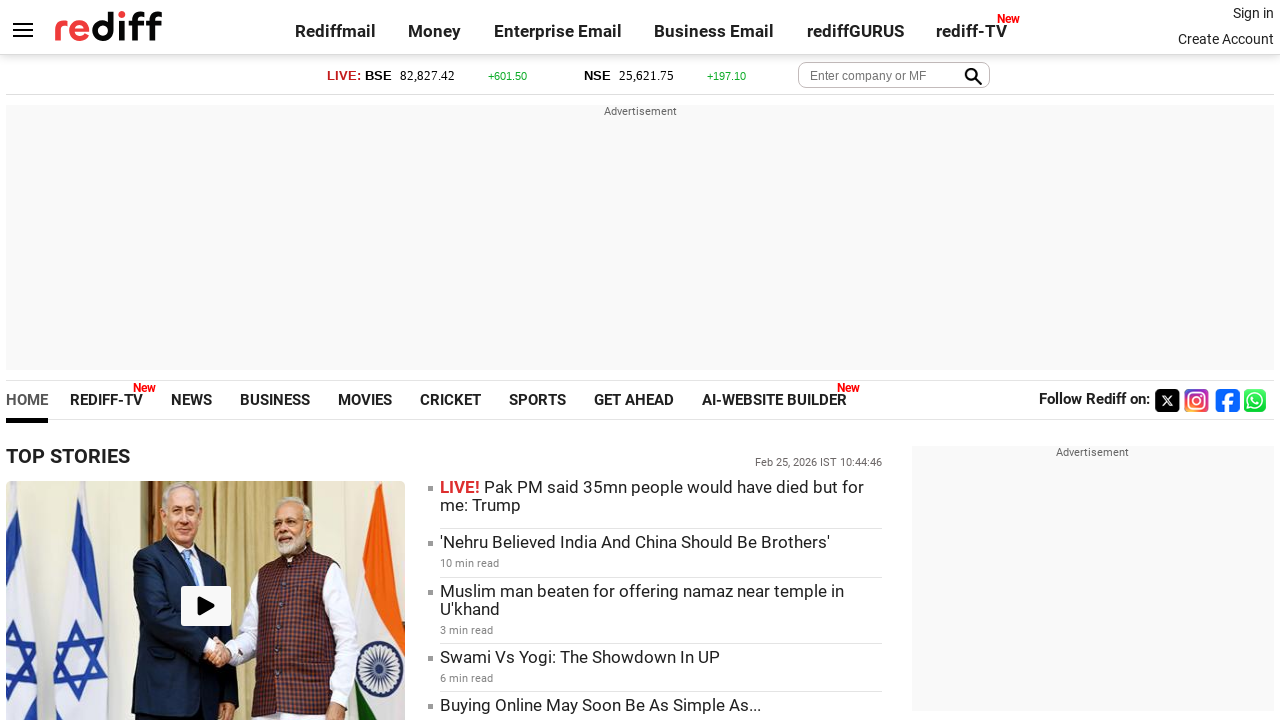

Retrieved text content of link: 'Recipe: Healthy, Hearty Lentil Stew'
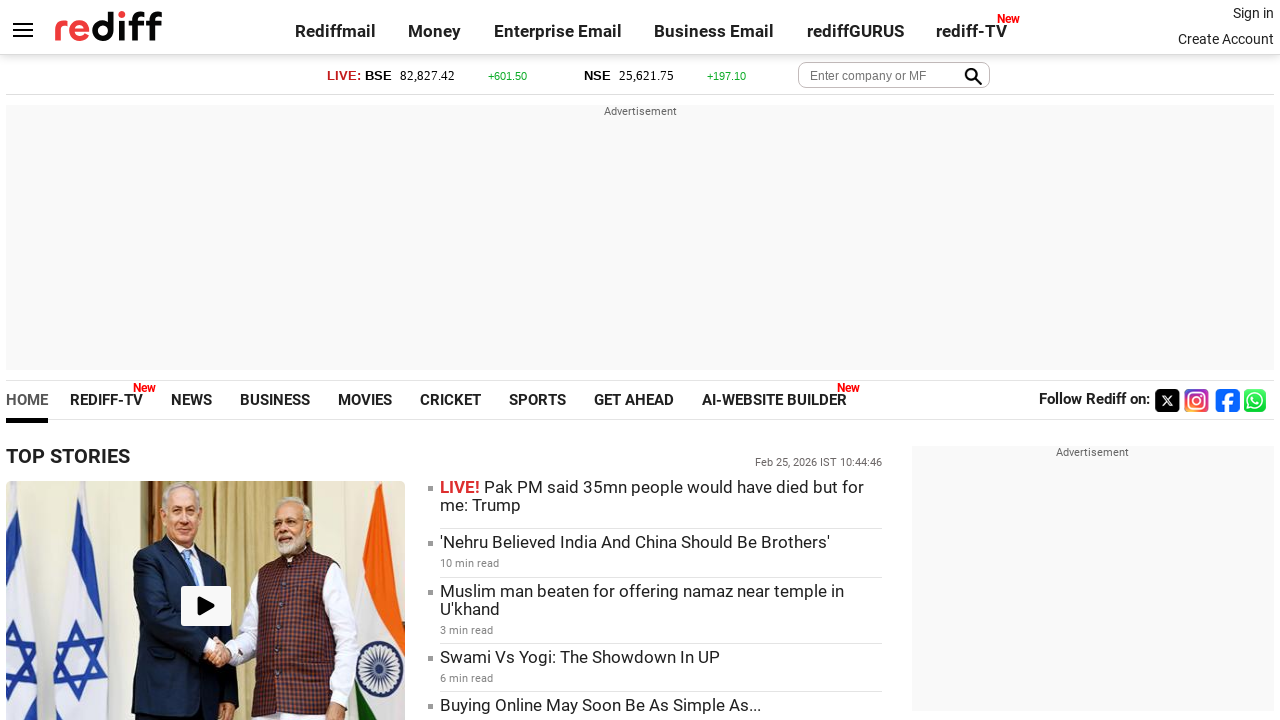

Checked visibility status of link - Visible: True
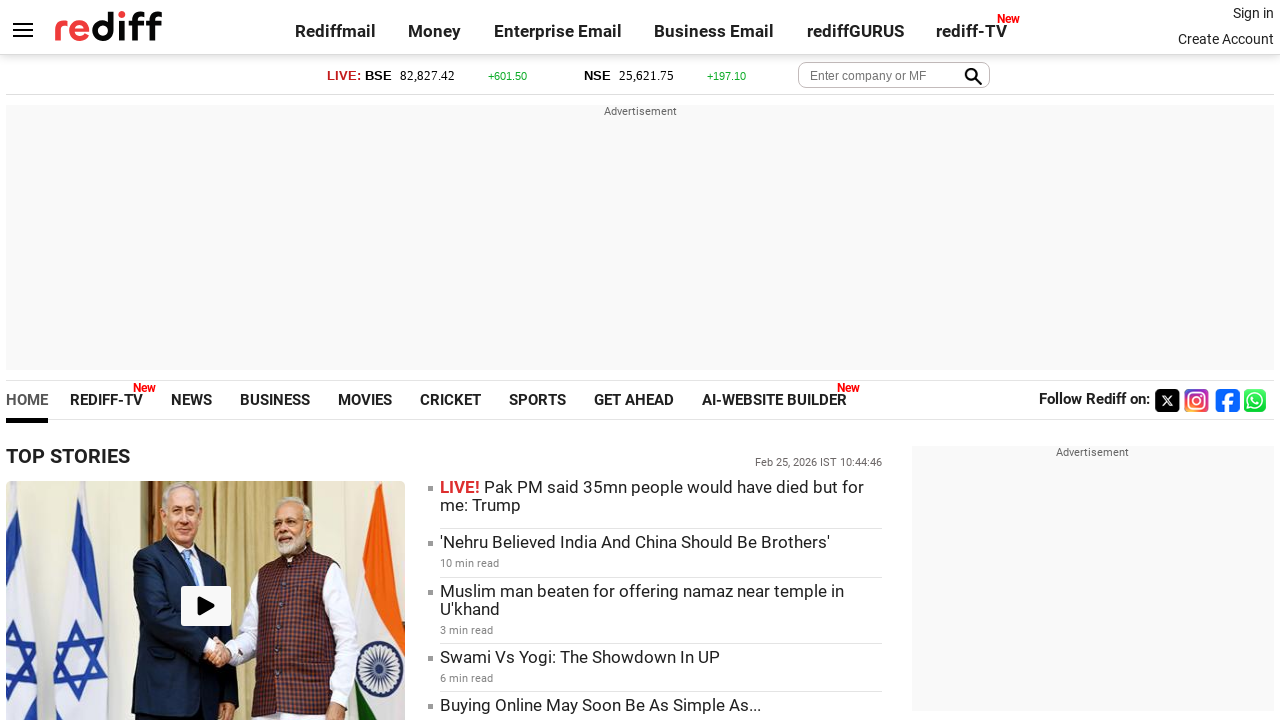

Retrieved text content of link: 'MARKET NEWS'
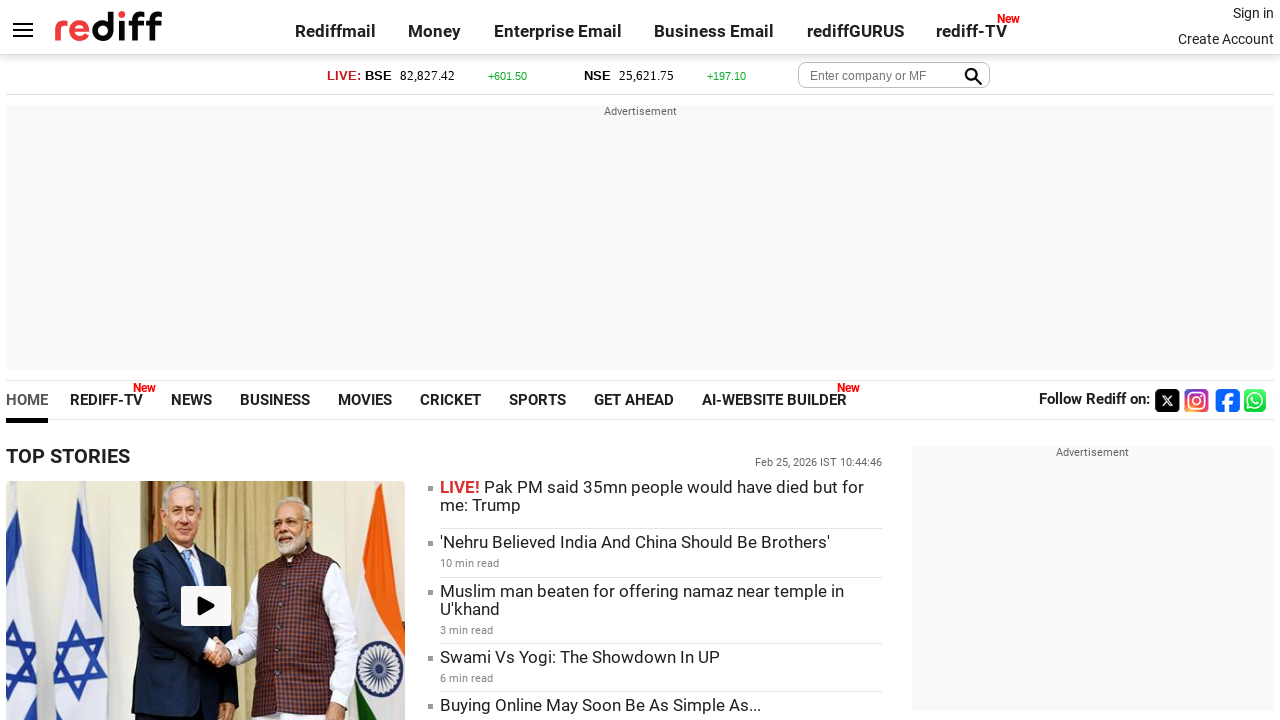

Checked visibility status of link - Visible: True
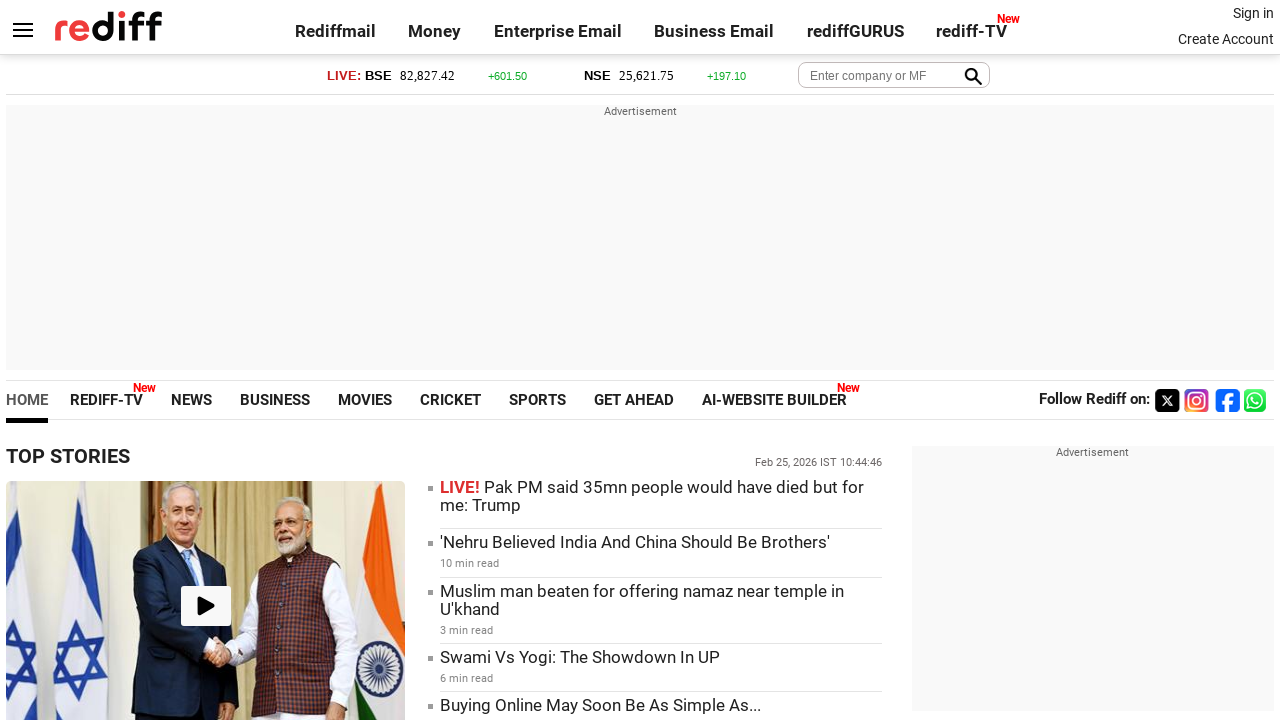

Retrieved text content of link: ''
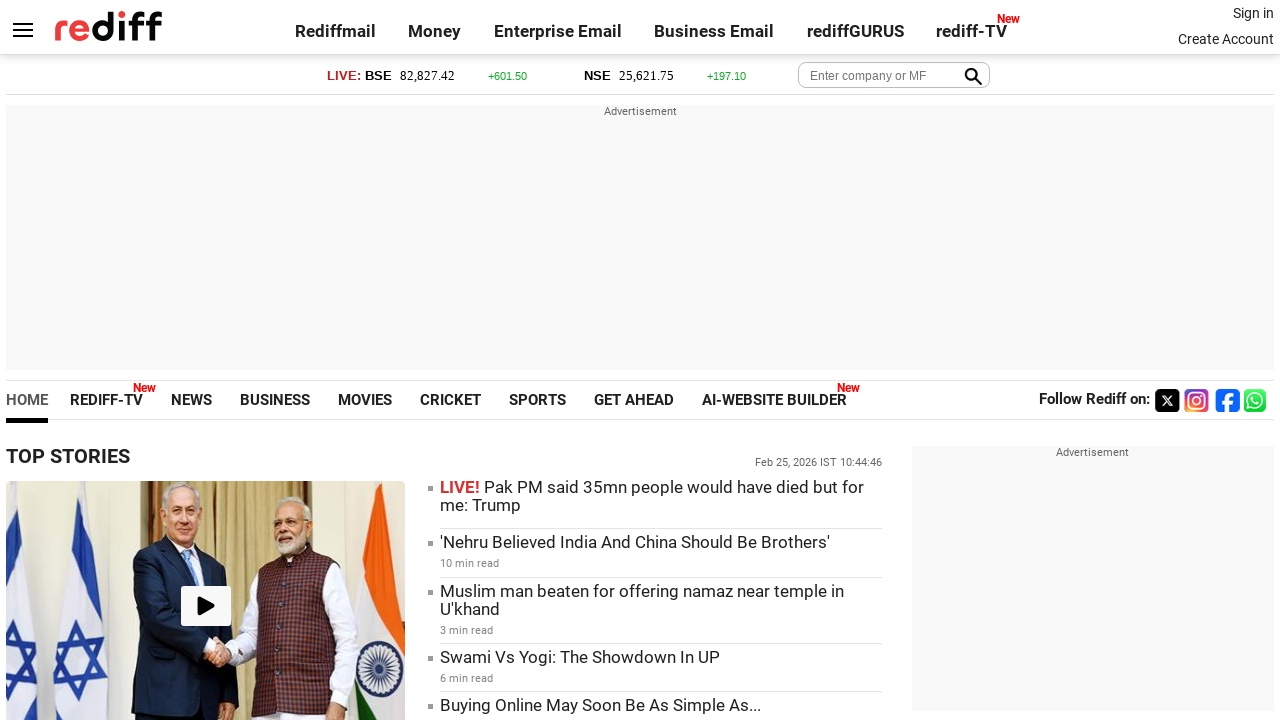

Checked visibility status of link - Visible: True
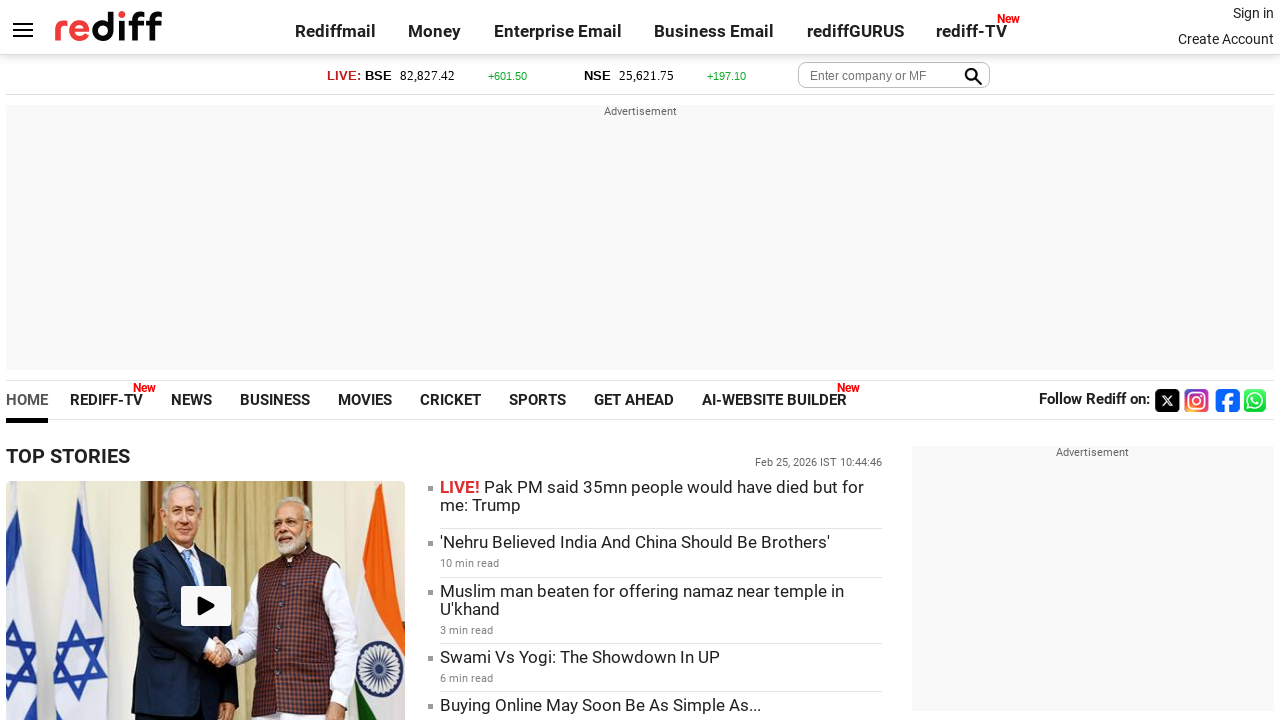

Retrieved text content of link: ''
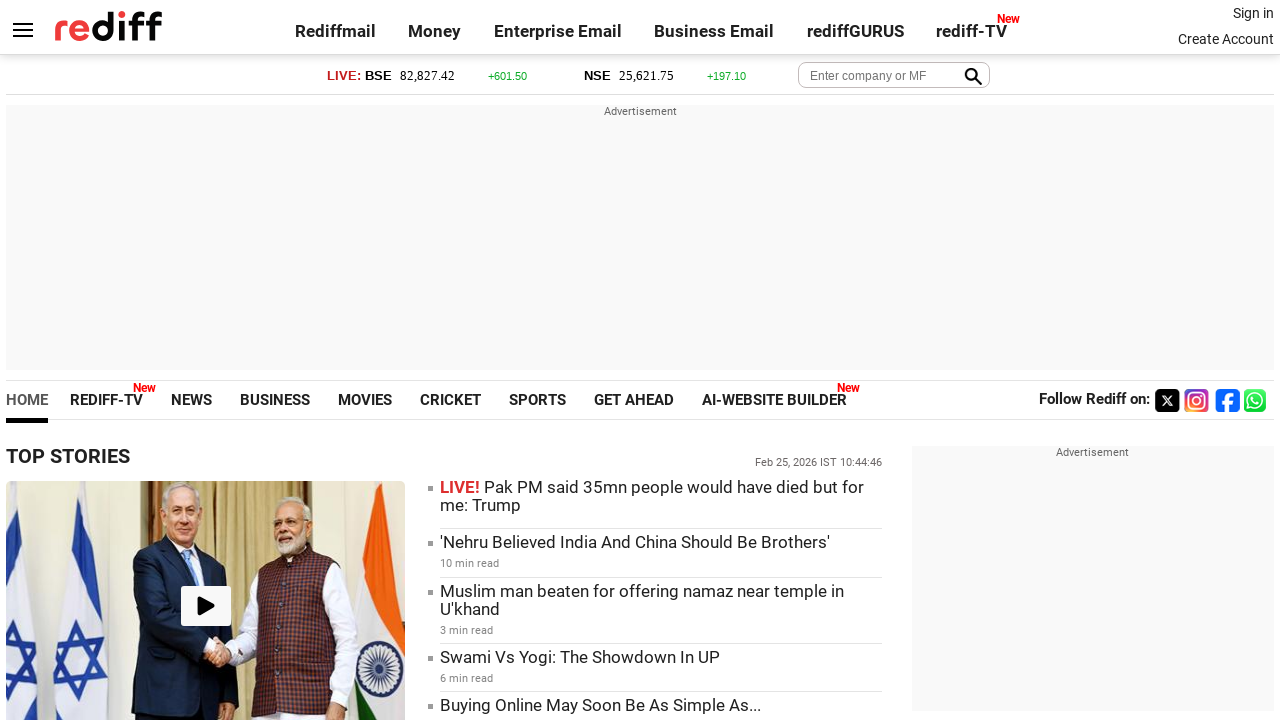

Checked visibility status of link - Visible: False
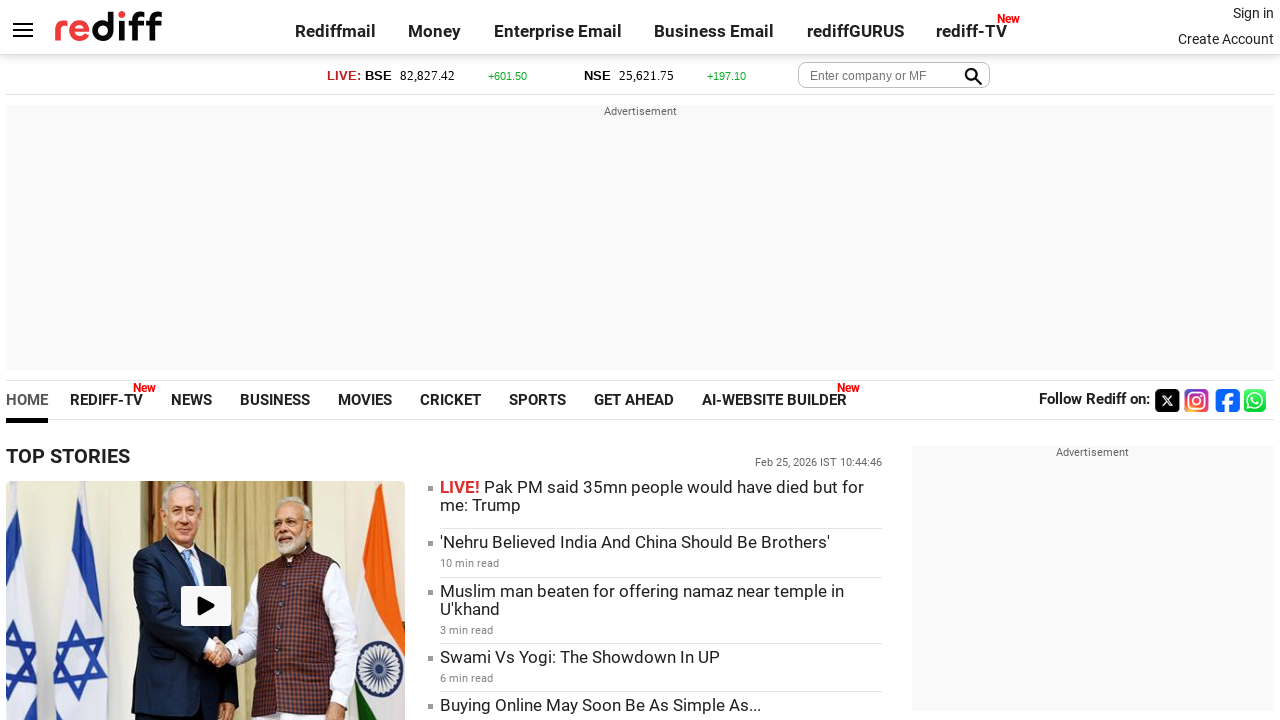

Retrieved text content of link: 'Rupee Rises Against US Dollar: Latest News'
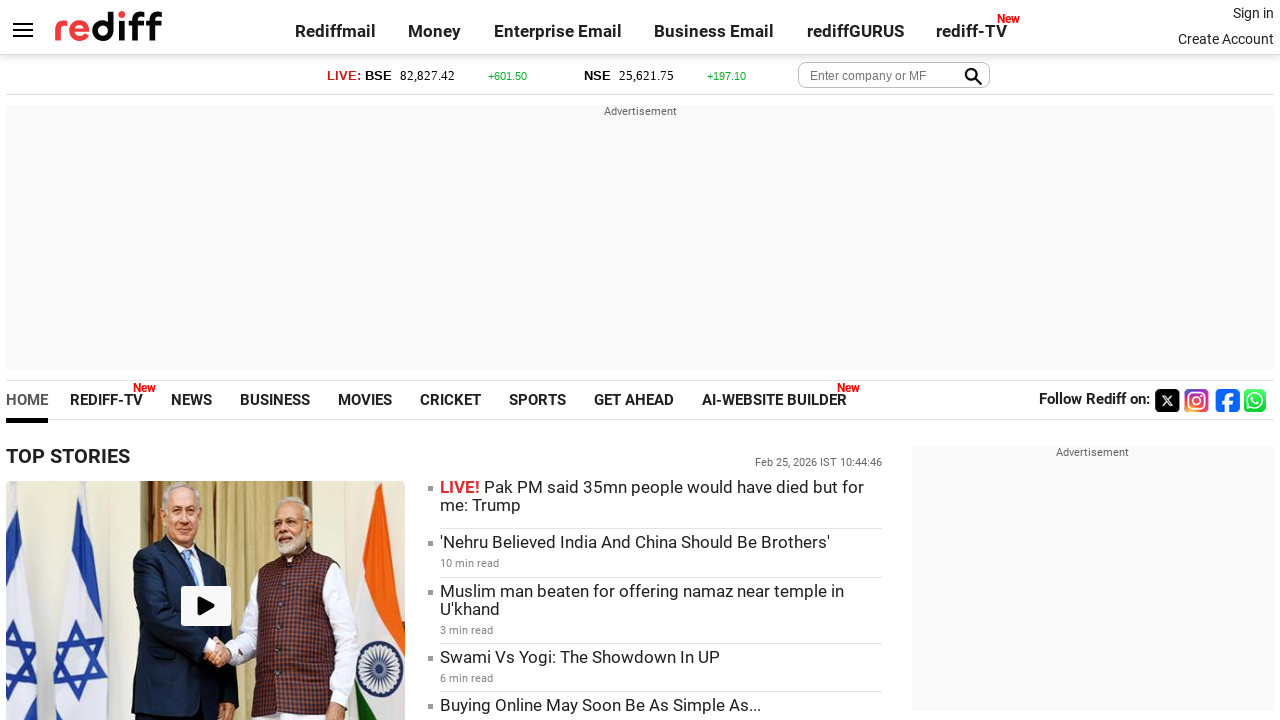

Checked visibility status of link - Visible: True
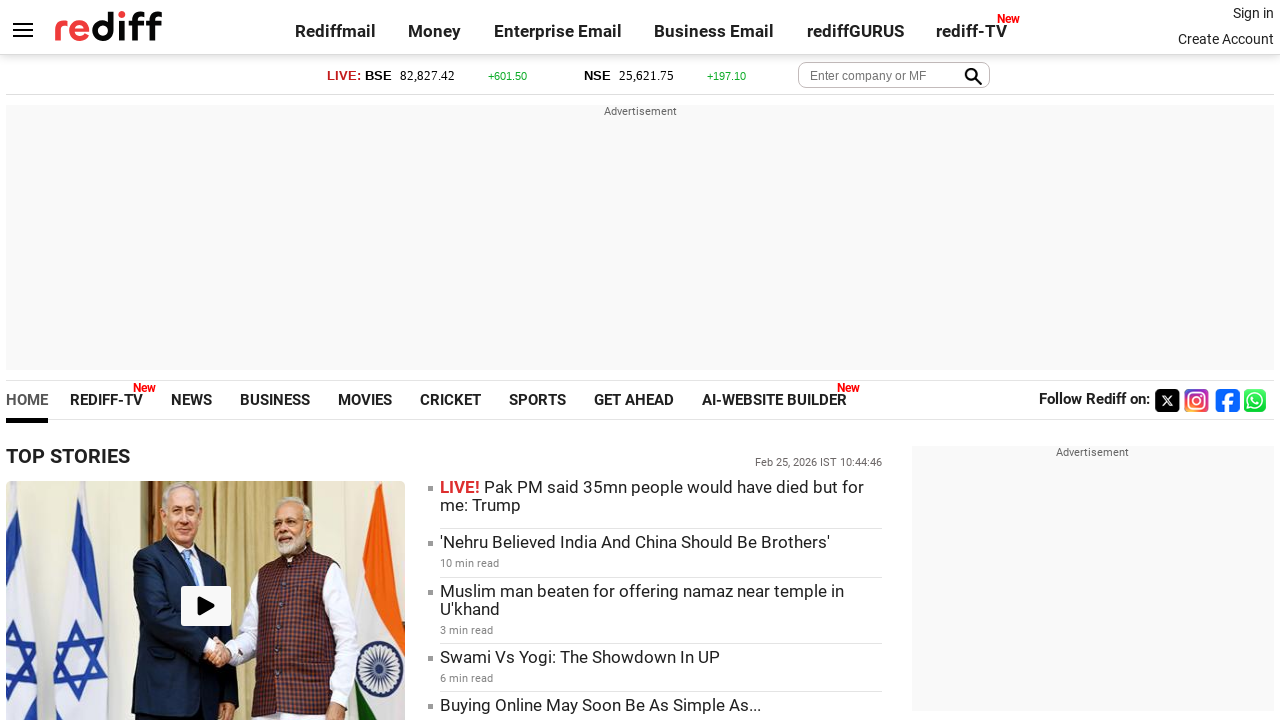

Retrieved text content of link: ''
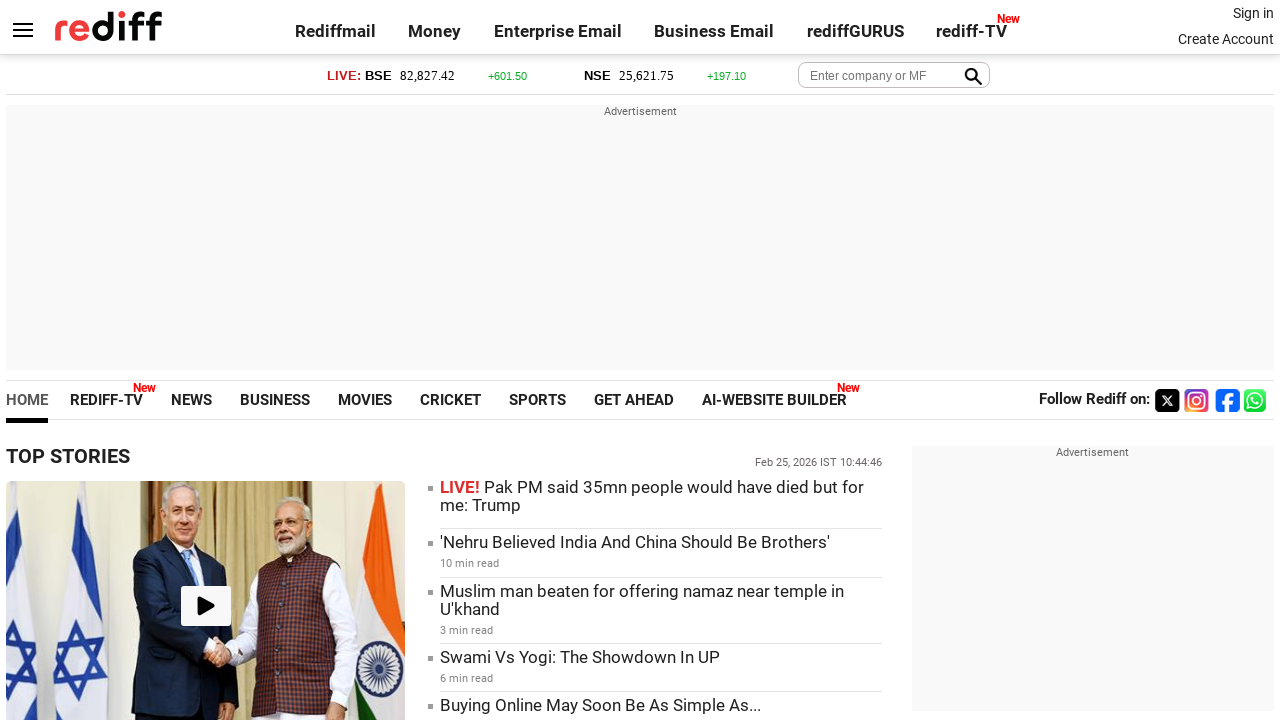

Checked visibility status of link - Visible: True
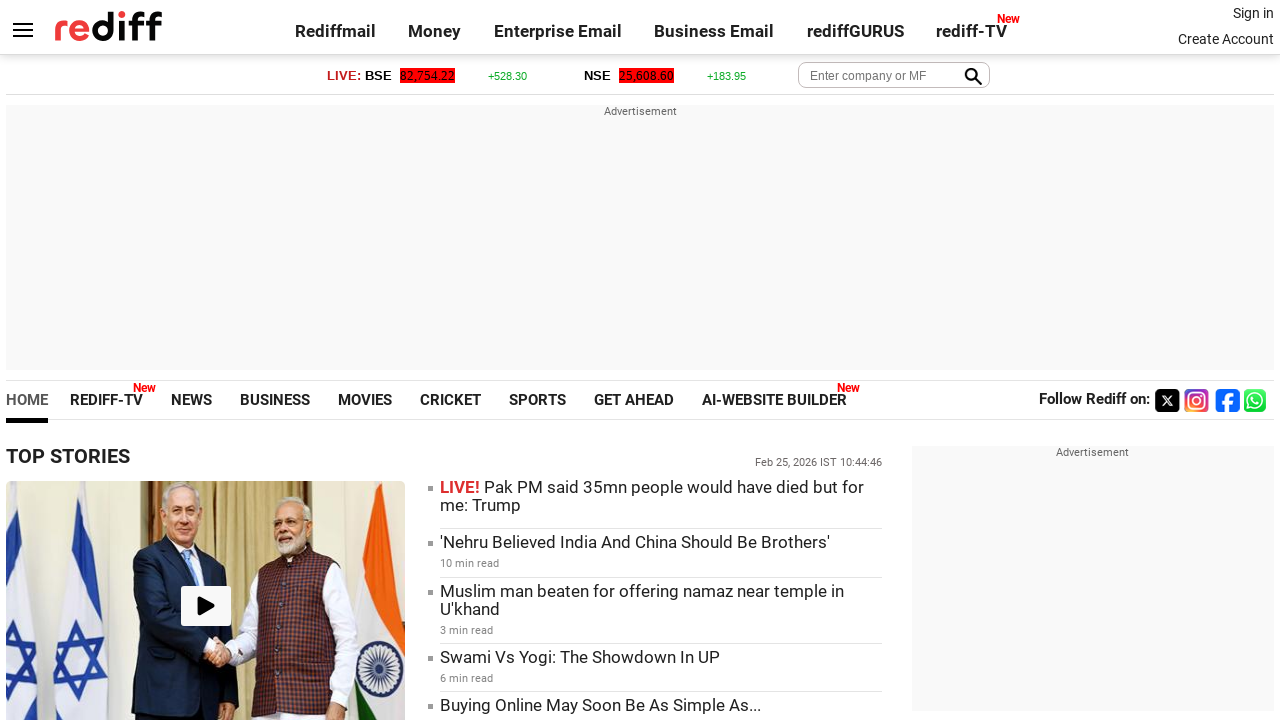

Retrieved text content of link: 'Sensex, Nifty Rebound: Market Jumps in Early Trade'
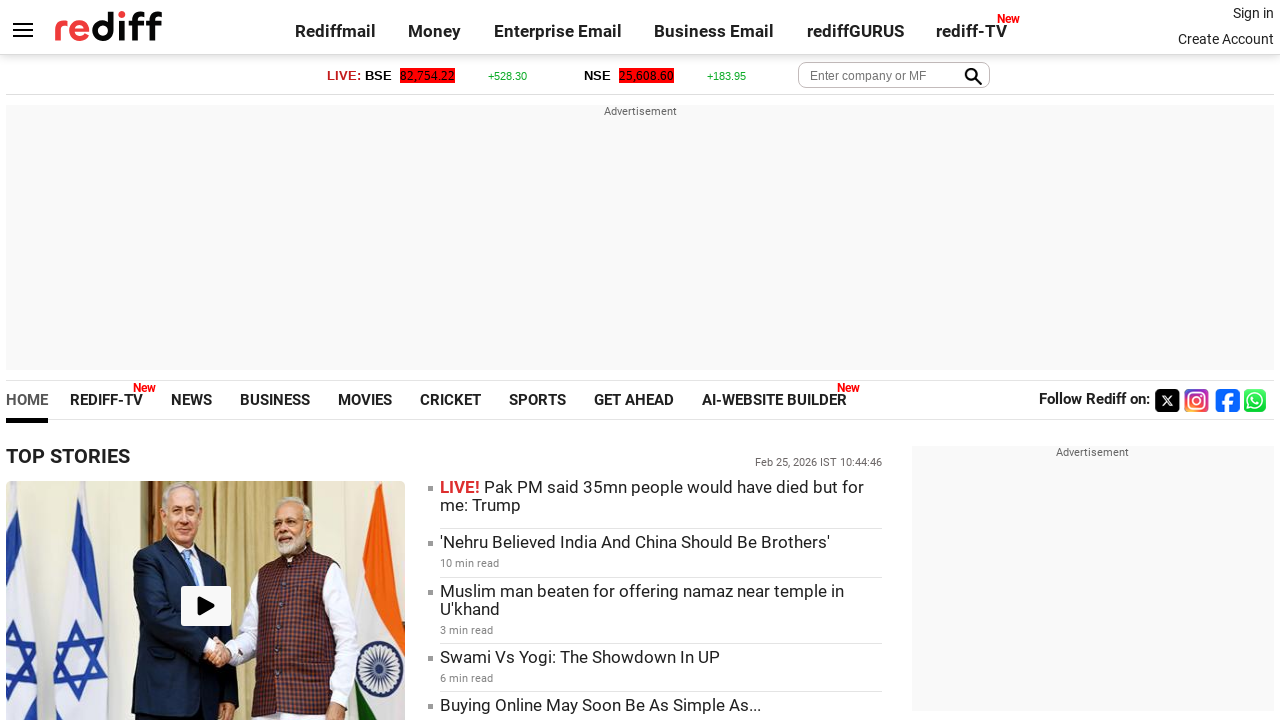

Checked visibility status of link - Visible: True
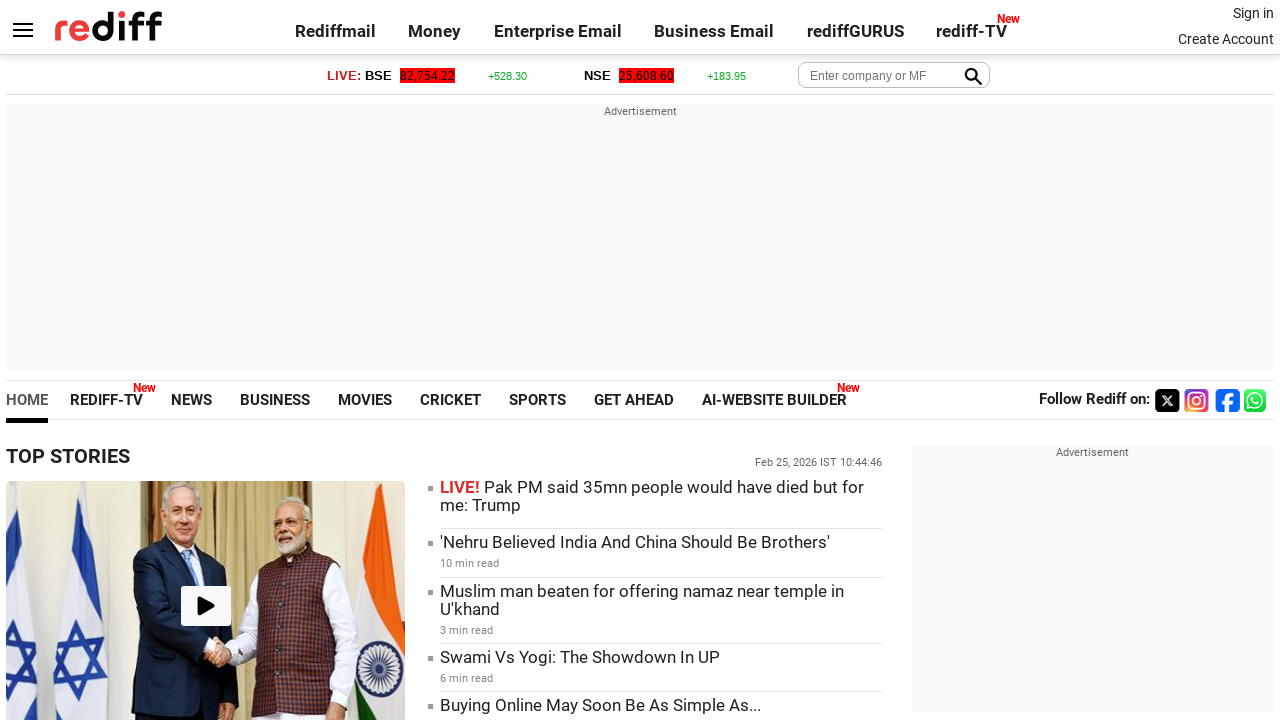

Retrieved text content of link: ''
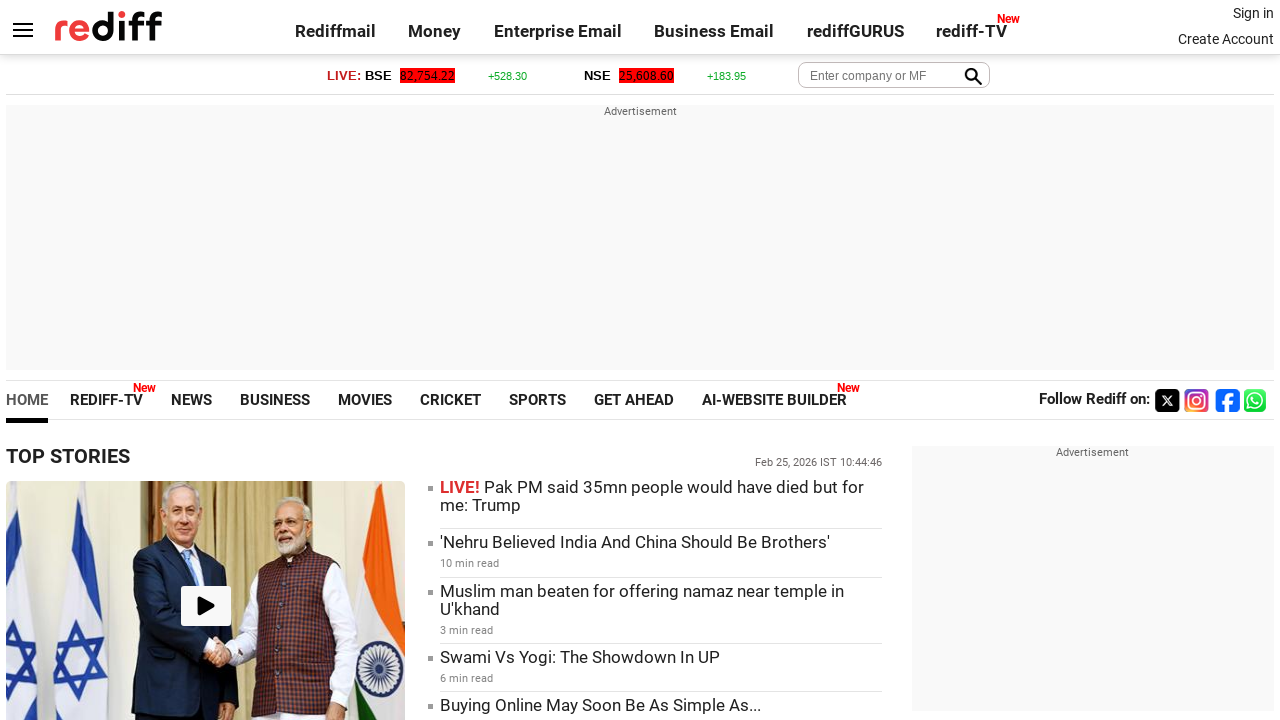

Checked visibility status of link - Visible: True
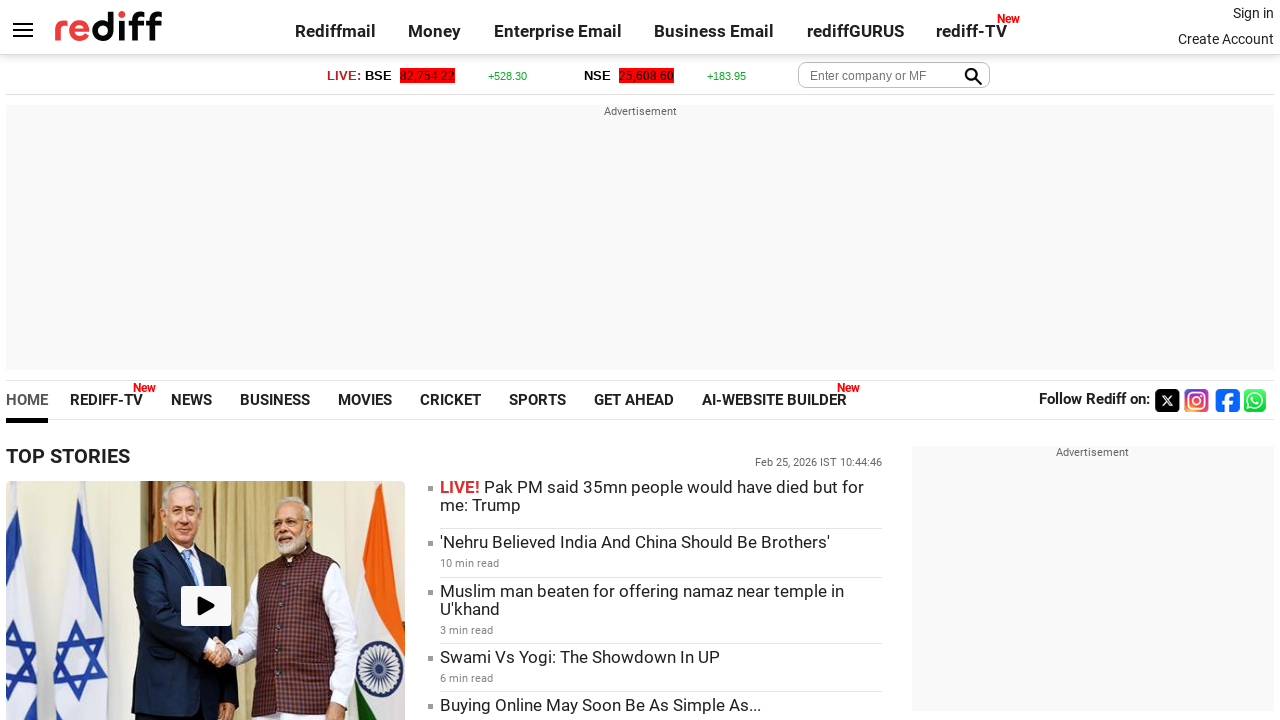

Retrieved text content of link: 'Bajaj Warns of EV Policy Failure in Maharashtra'
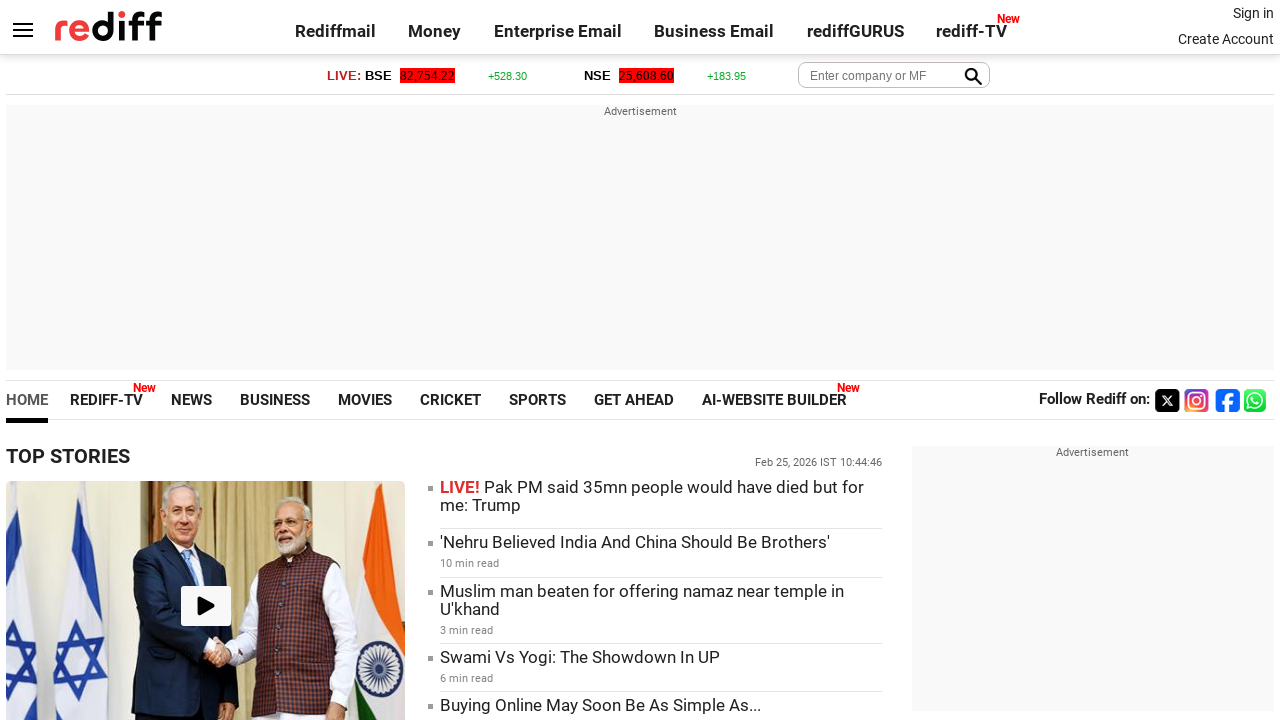

Checked visibility status of link - Visible: True
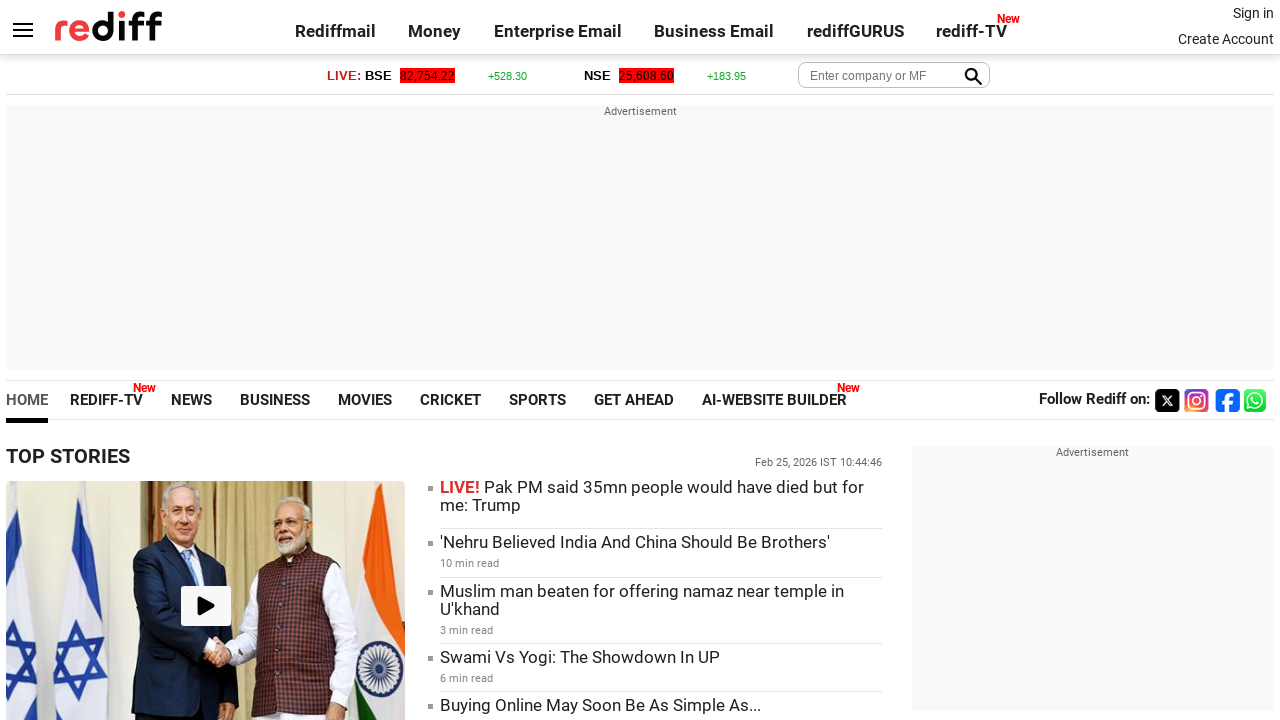

Retrieved text content of link: ''
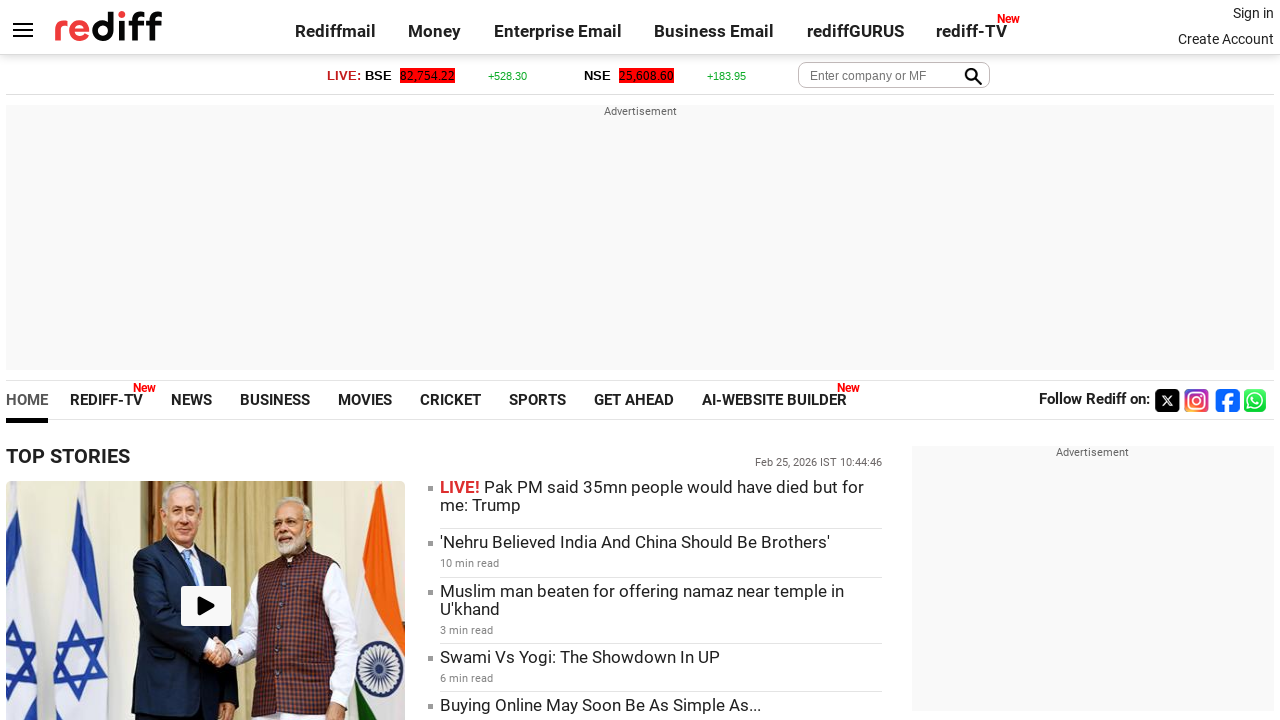

Checked visibility status of link - Visible: True
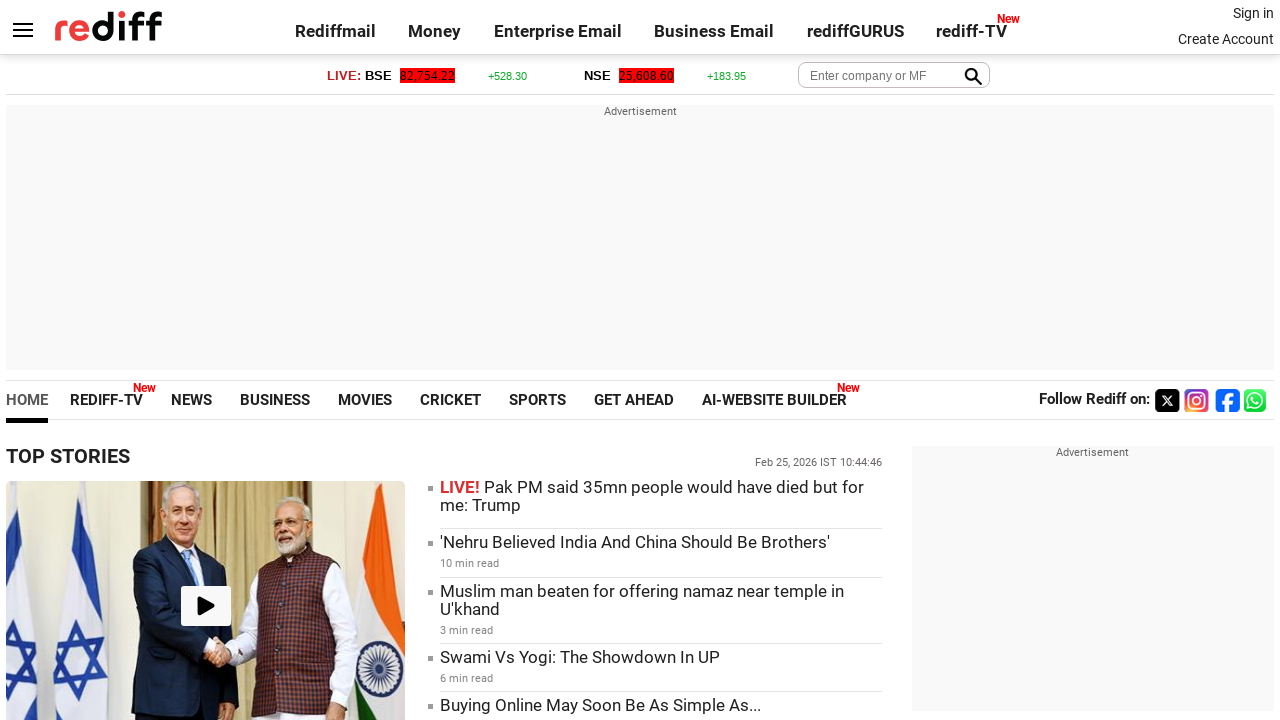

Retrieved text content of link: 'UP Invest Roadshow in Singapore: Adityanath Outlines Plans'
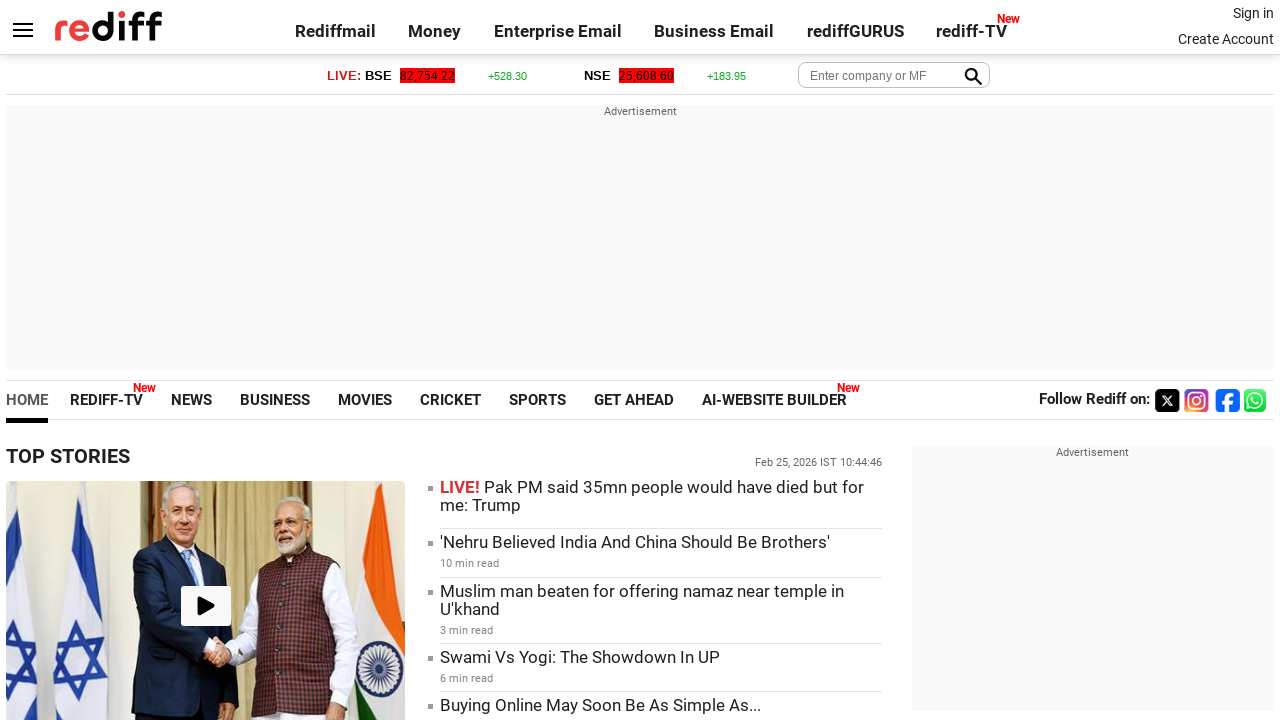

Checked visibility status of link - Visible: True
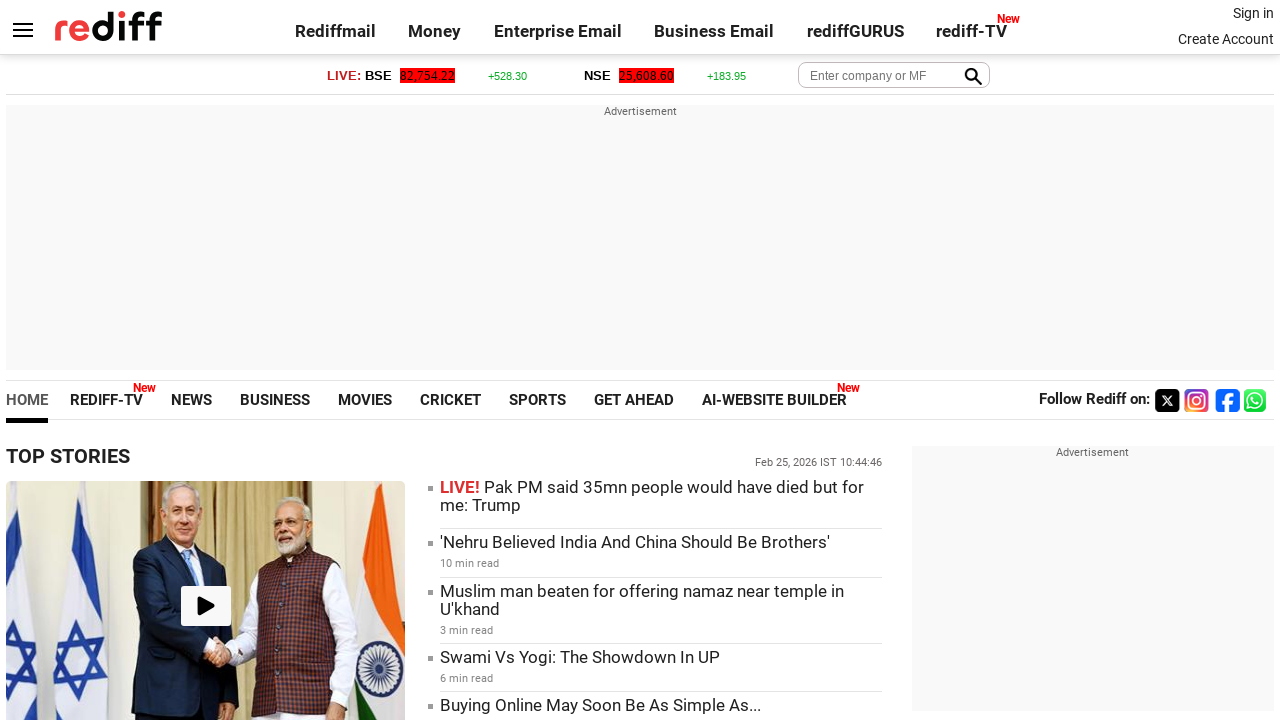

Retrieved text content of link: 'See More >'
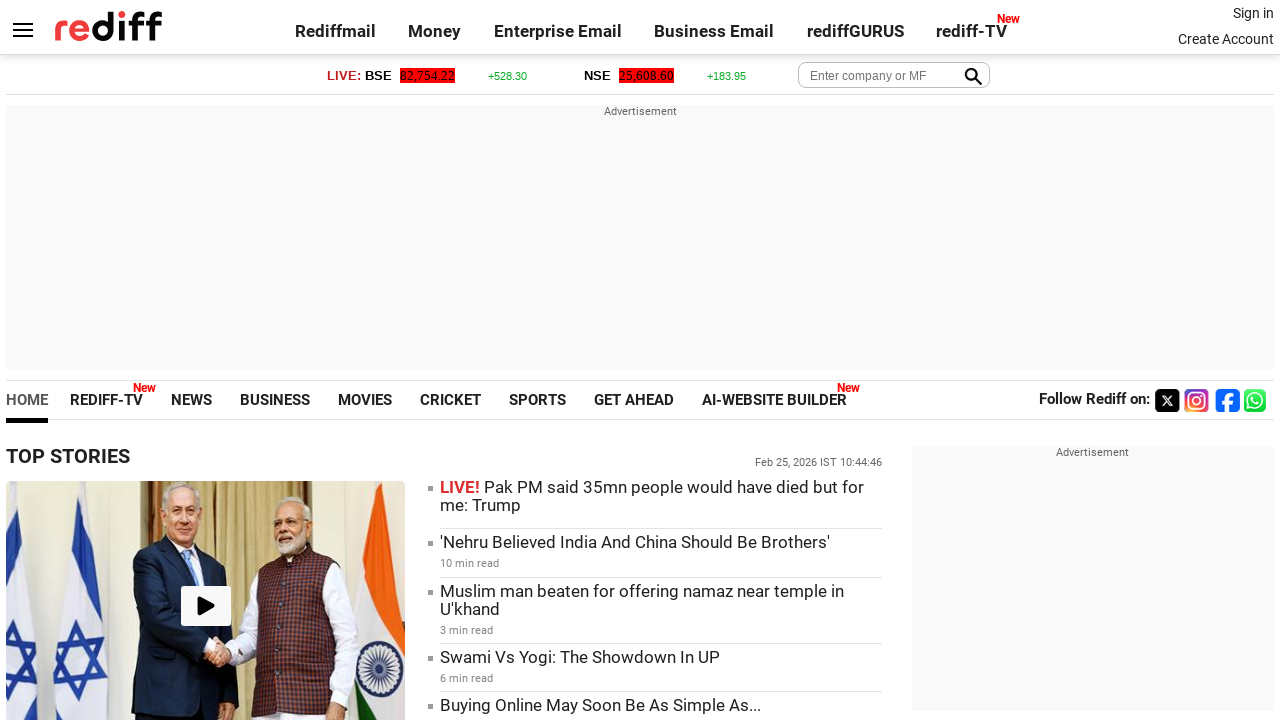

Checked visibility status of link - Visible: True
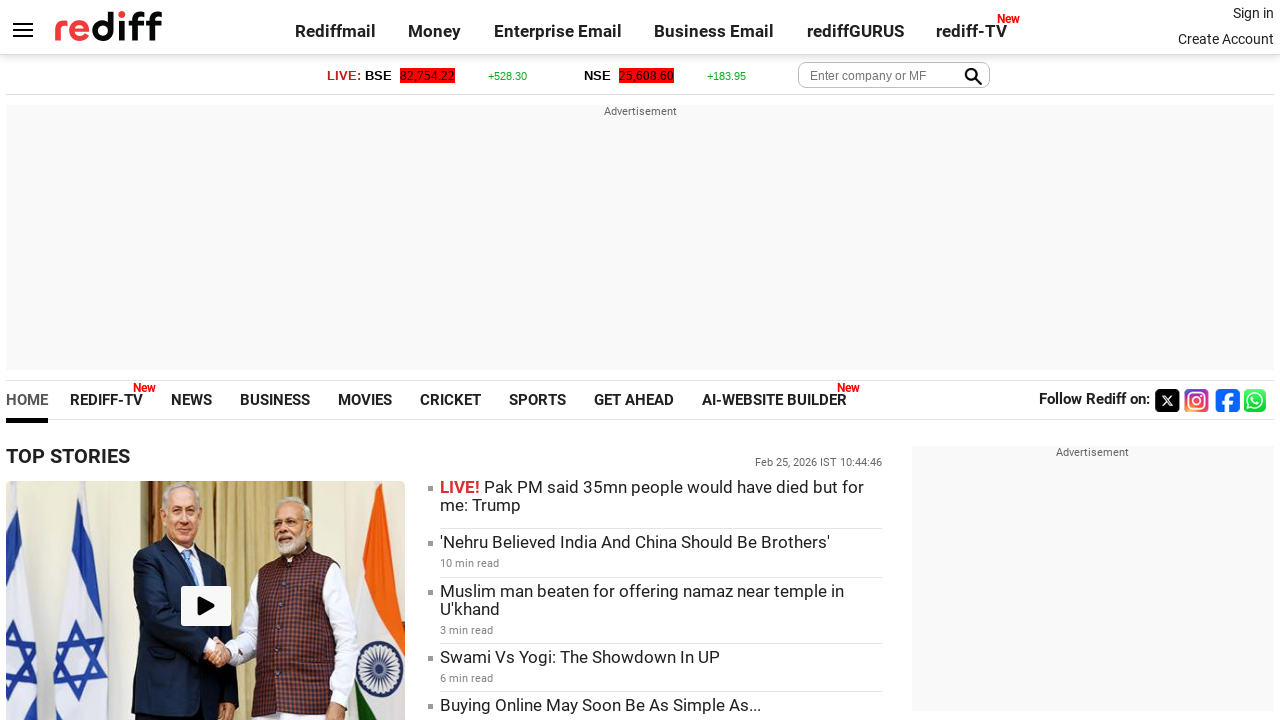

Retrieved text content of link: ''
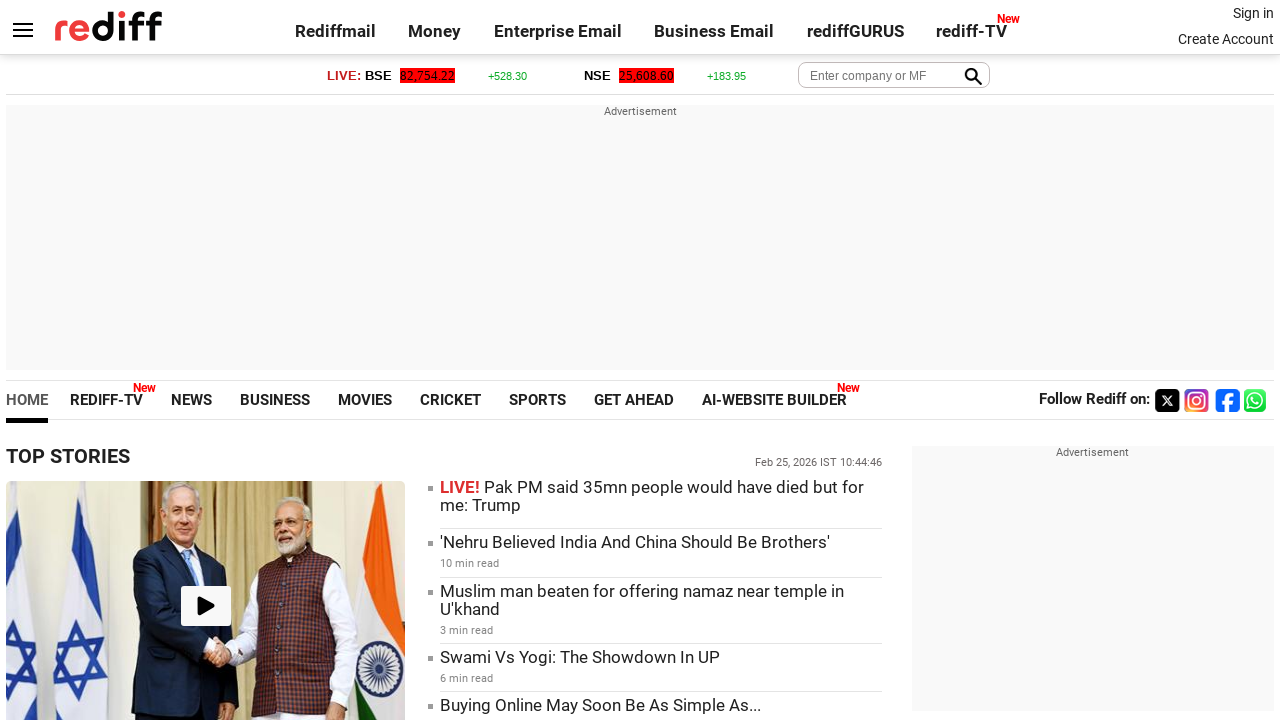

Checked visibility status of link - Visible: True
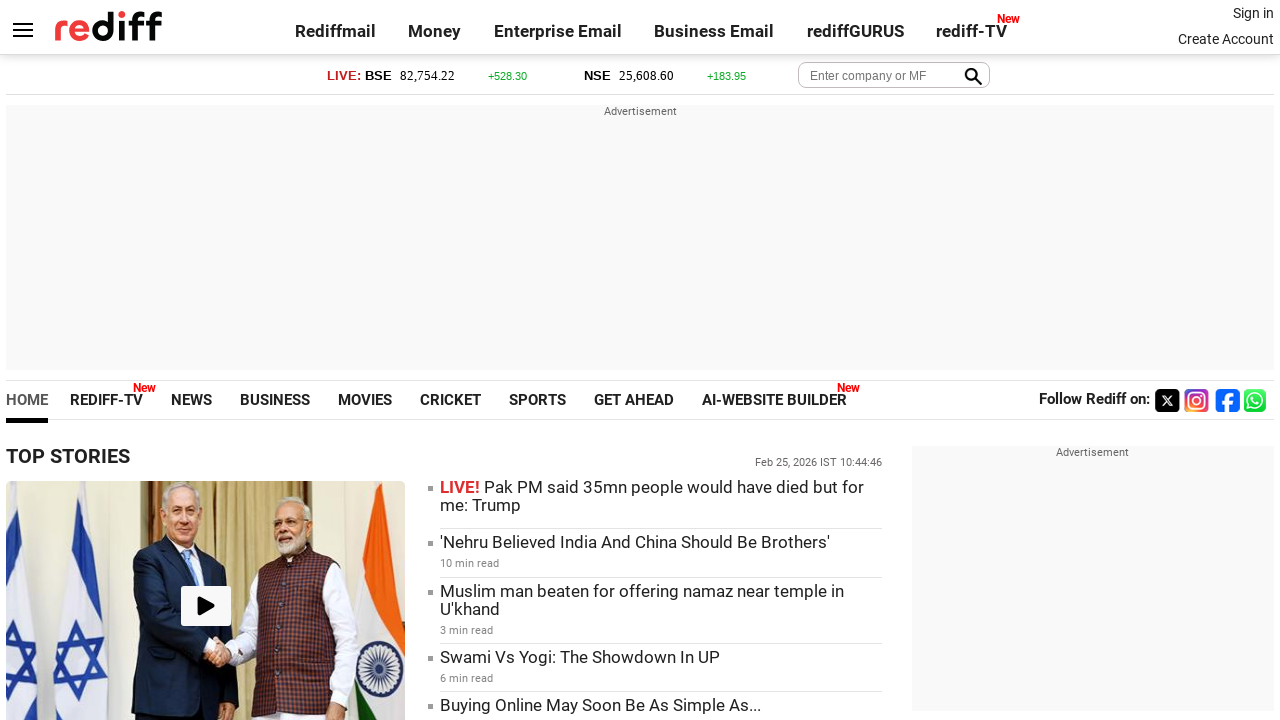

Retrieved text content of link: 'Gaming Addiction: The Risks For Teens'
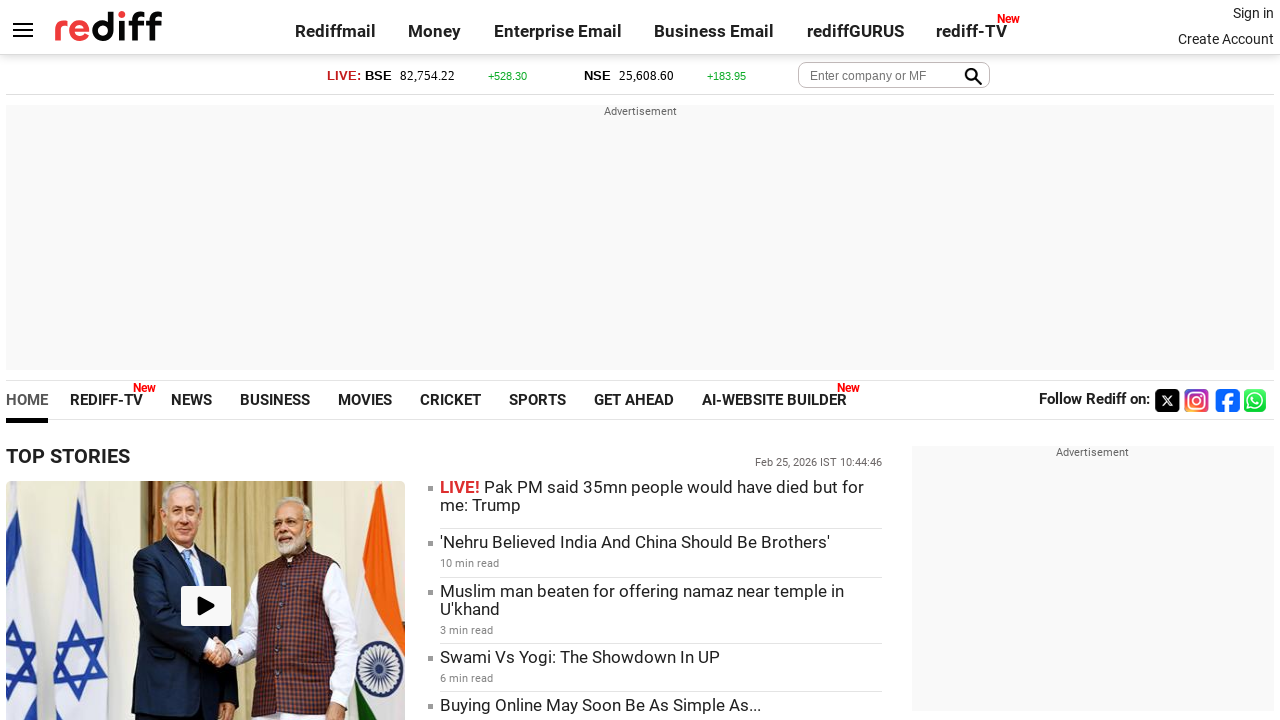

Checked visibility status of link - Visible: True
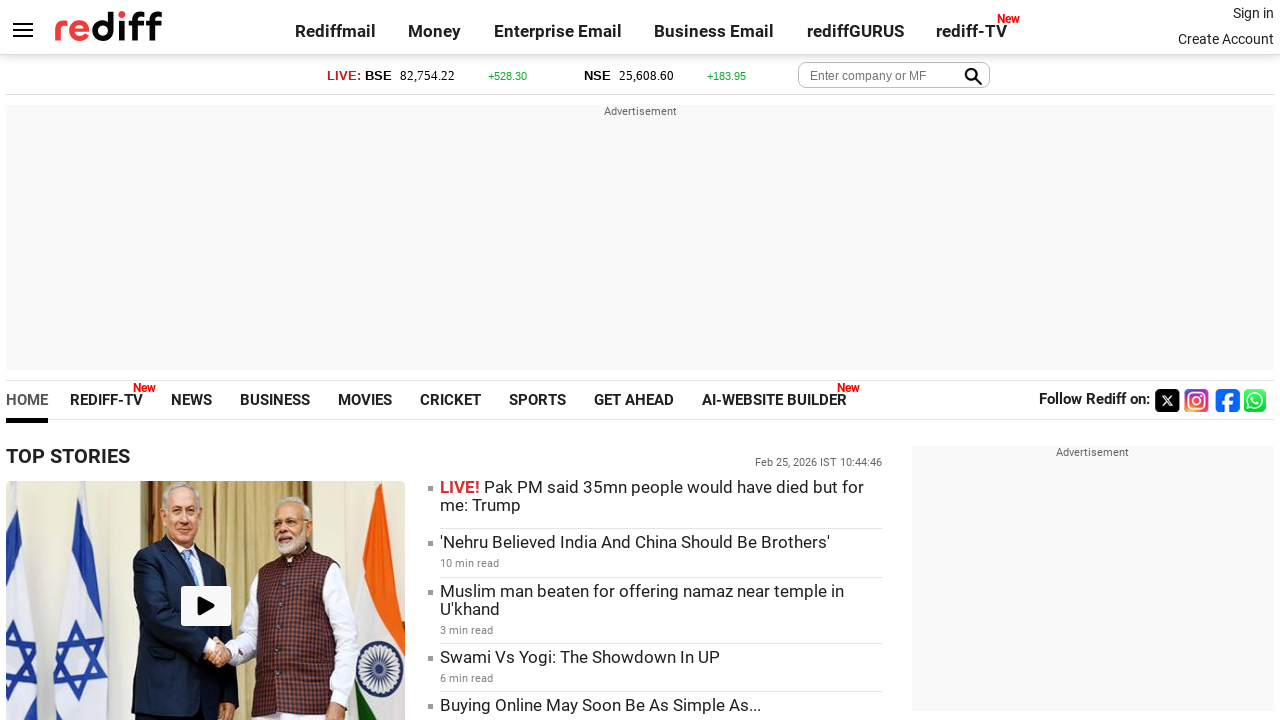

Retrieved text content of link: ''
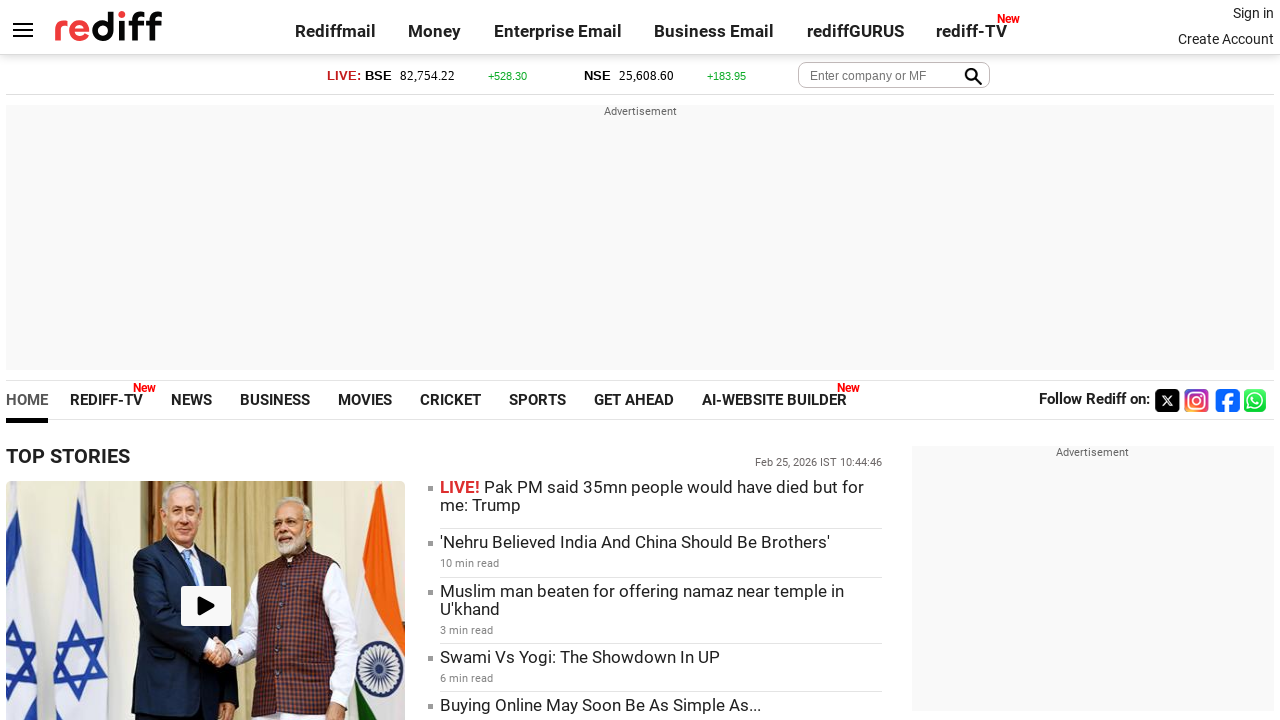

Checked visibility status of link - Visible: True
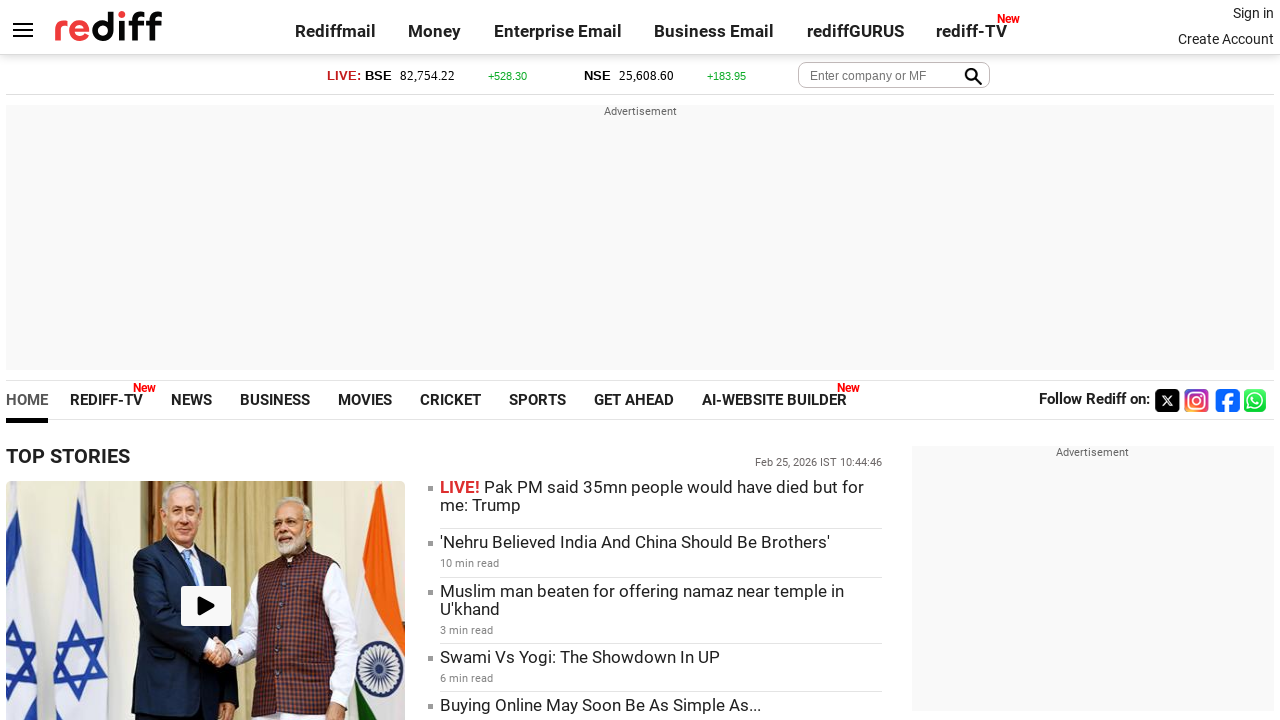

Retrieved text content of link: '8 Most Unusual Museums In India'
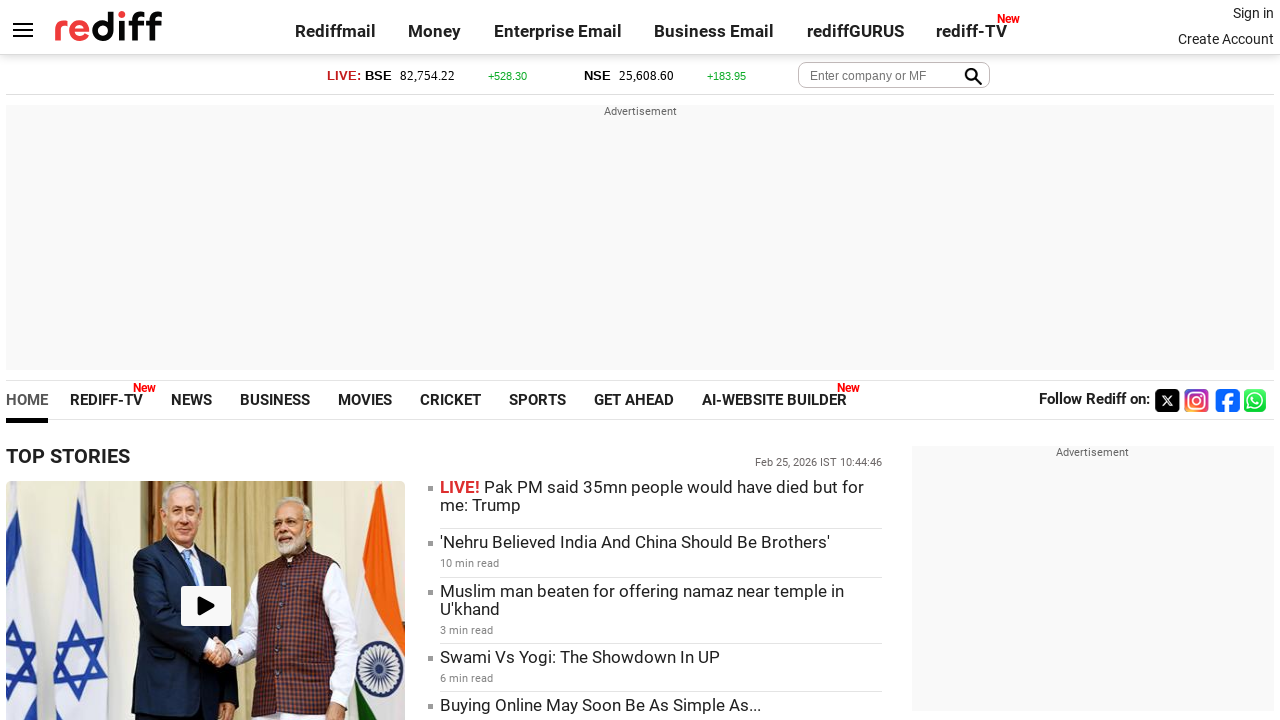

Checked visibility status of link - Visible: True
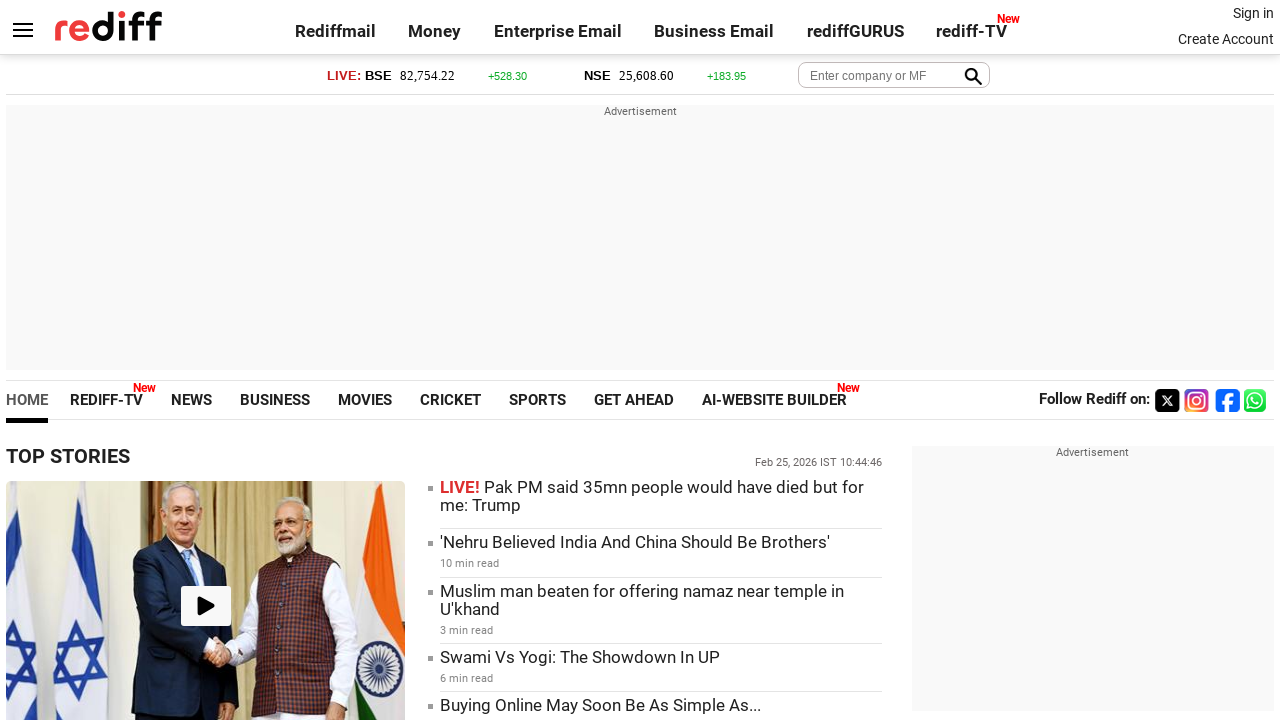

Retrieved text content of link: ''
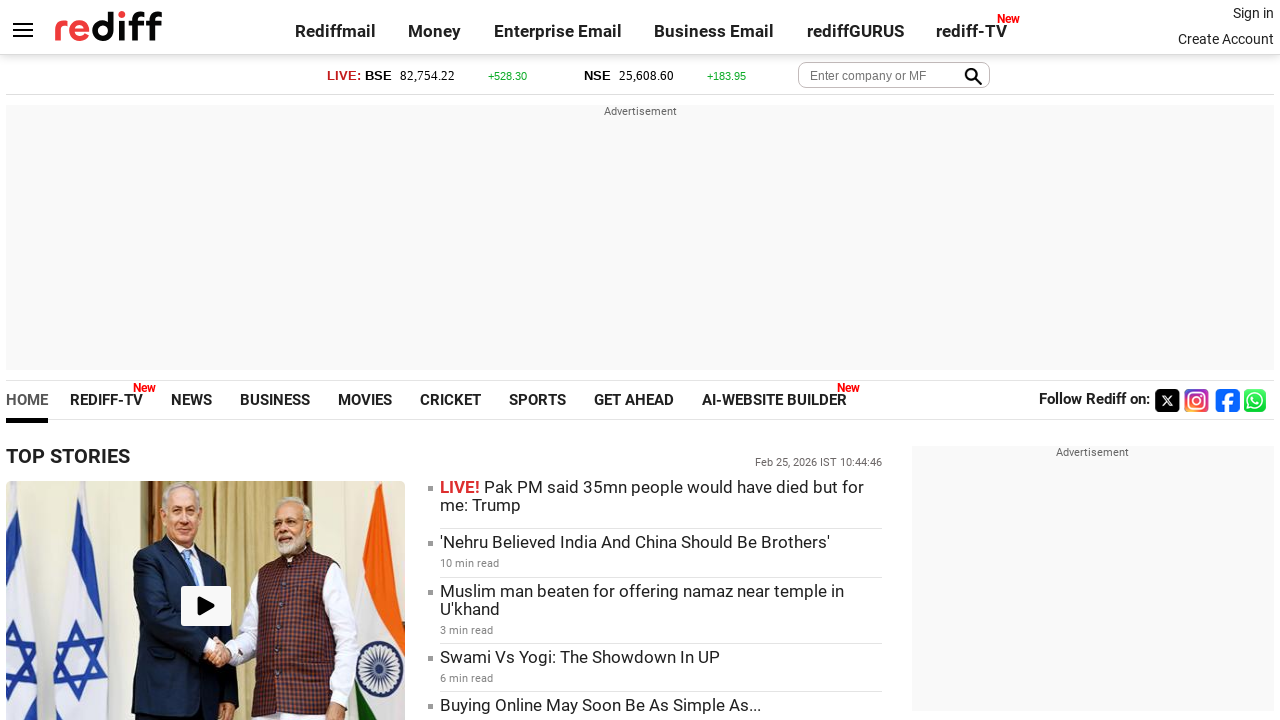

Checked visibility status of link - Visible: True
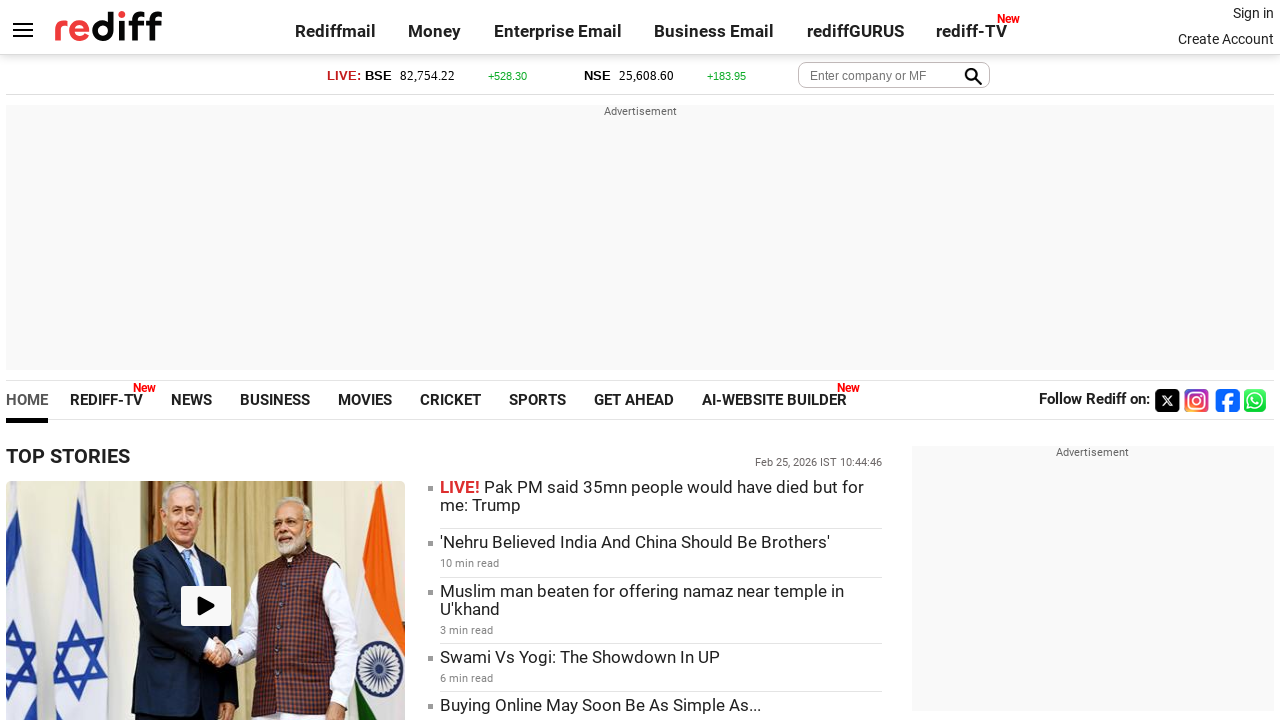

Retrieved text content of link: 'Look What Netflix Has Planned For 2026!'
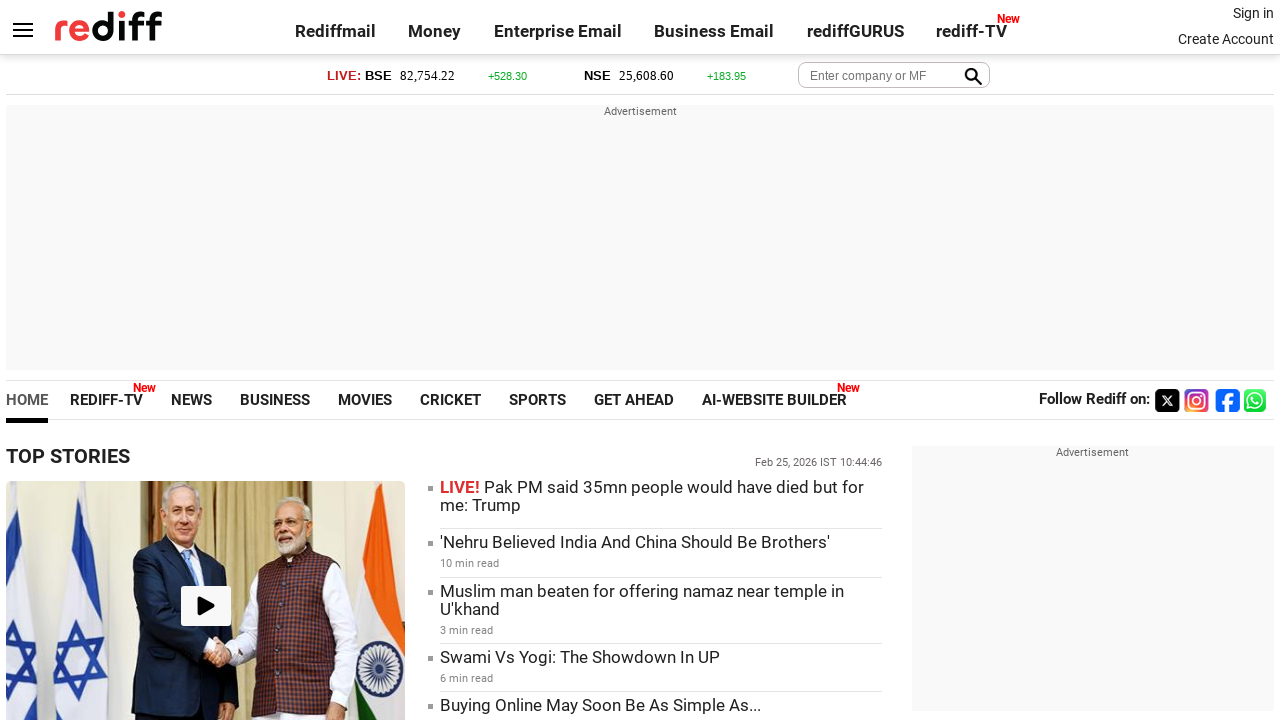

Checked visibility status of link - Visible: True
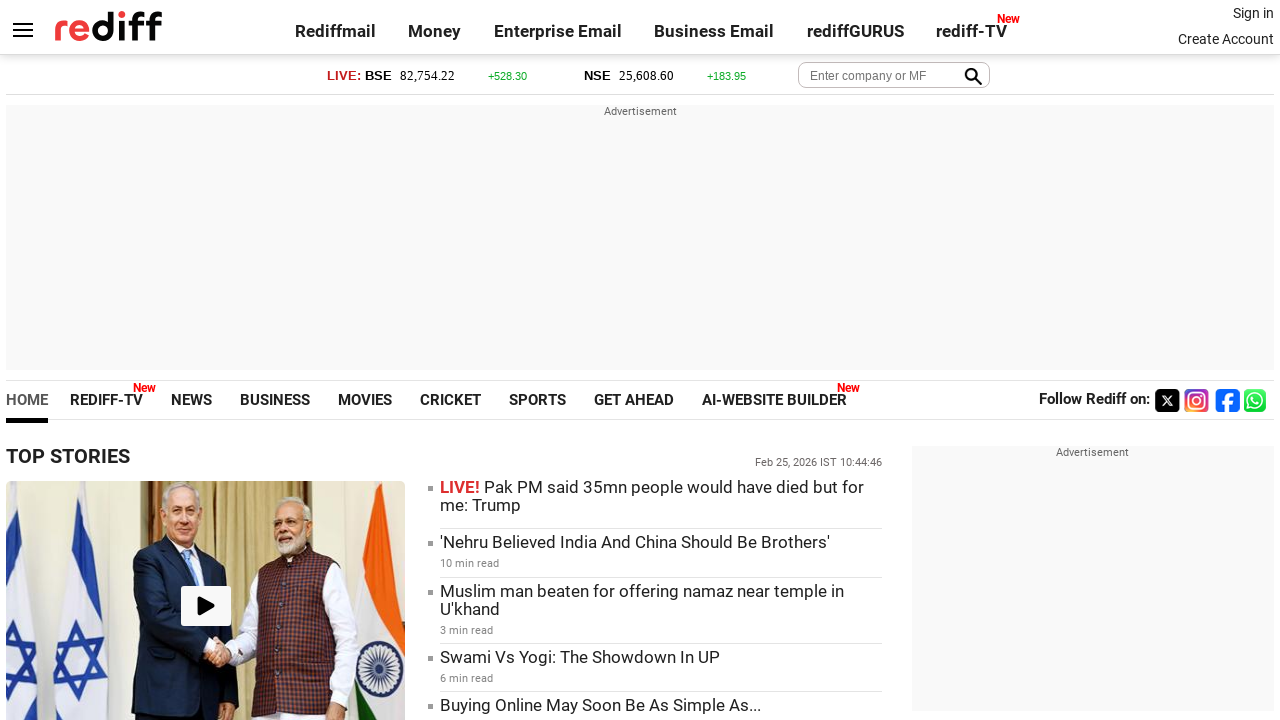

Retrieved text content of link: ''
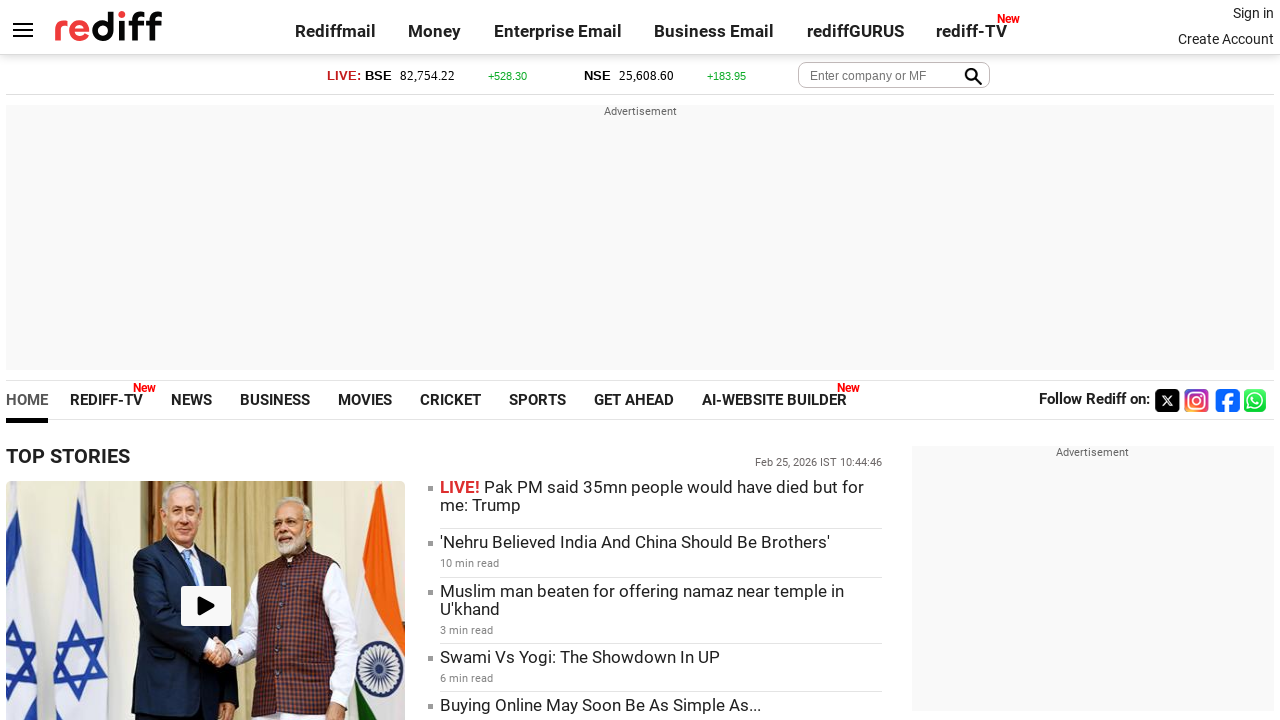

Checked visibility status of link - Visible: True
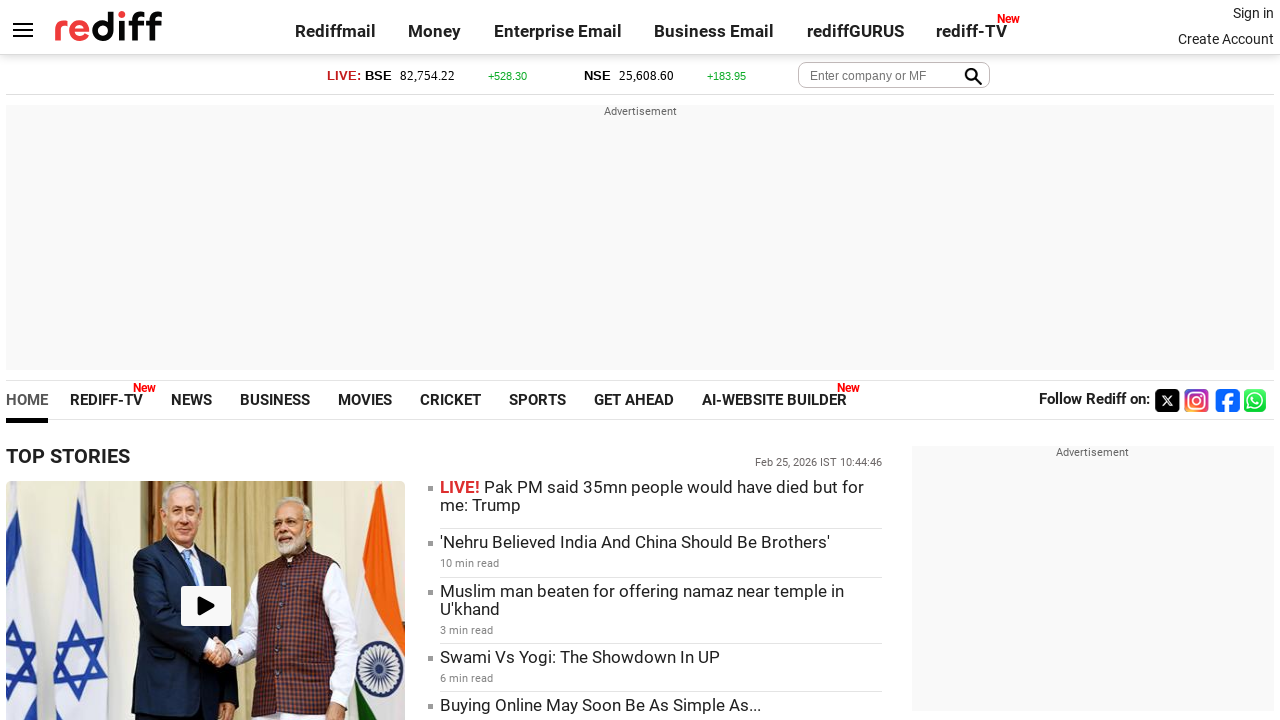

Retrieved text content of link: 'When Saif Ali Khan Was 'Homeless And Penniless''
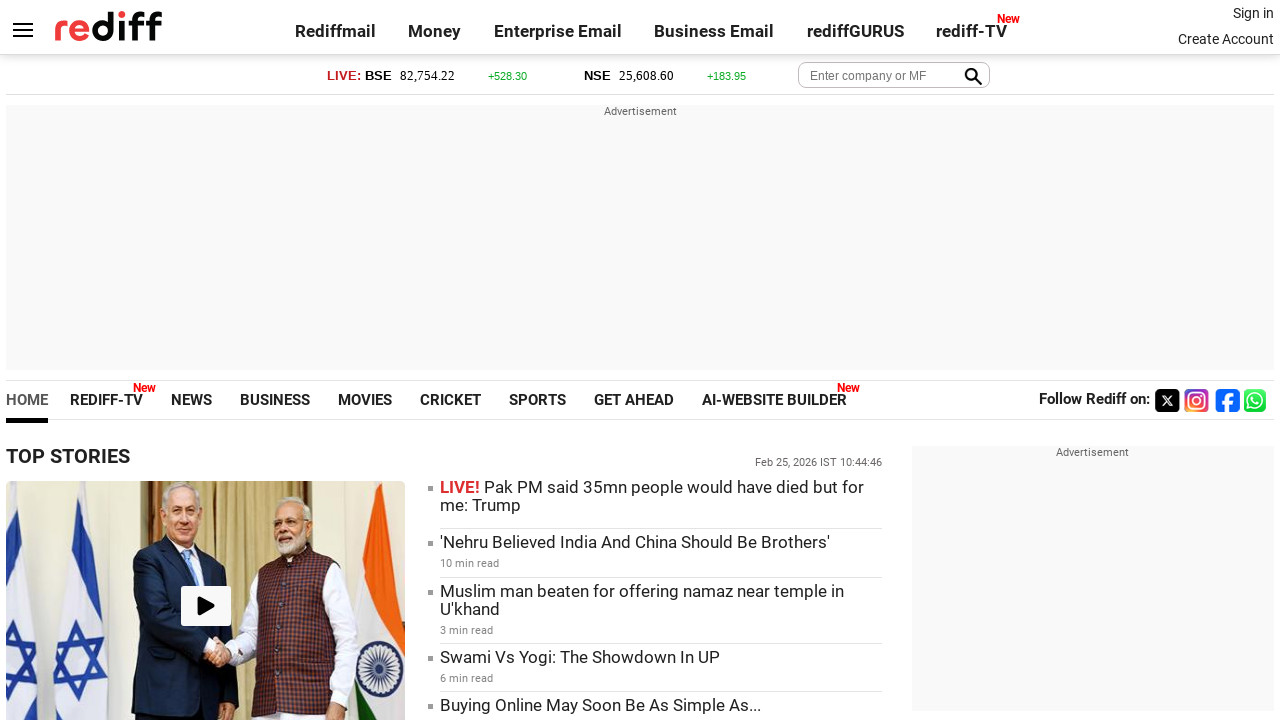

Checked visibility status of link - Visible: True
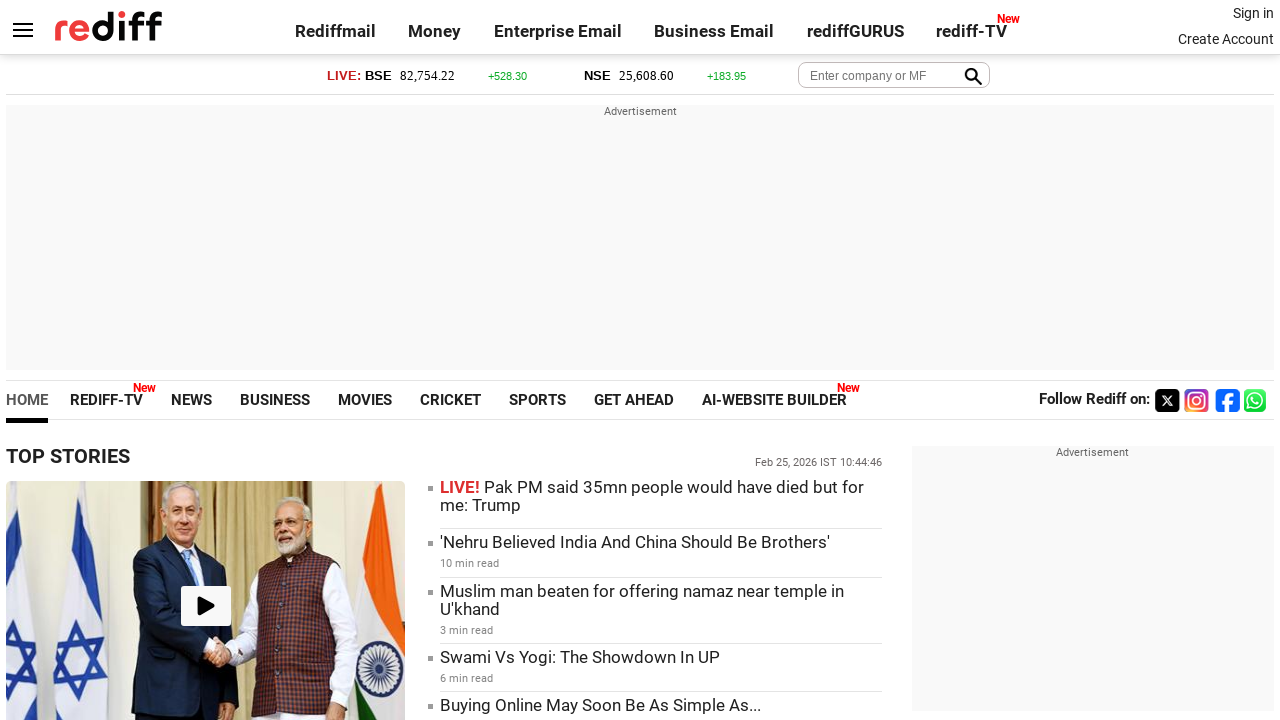

Retrieved text content of link: ''
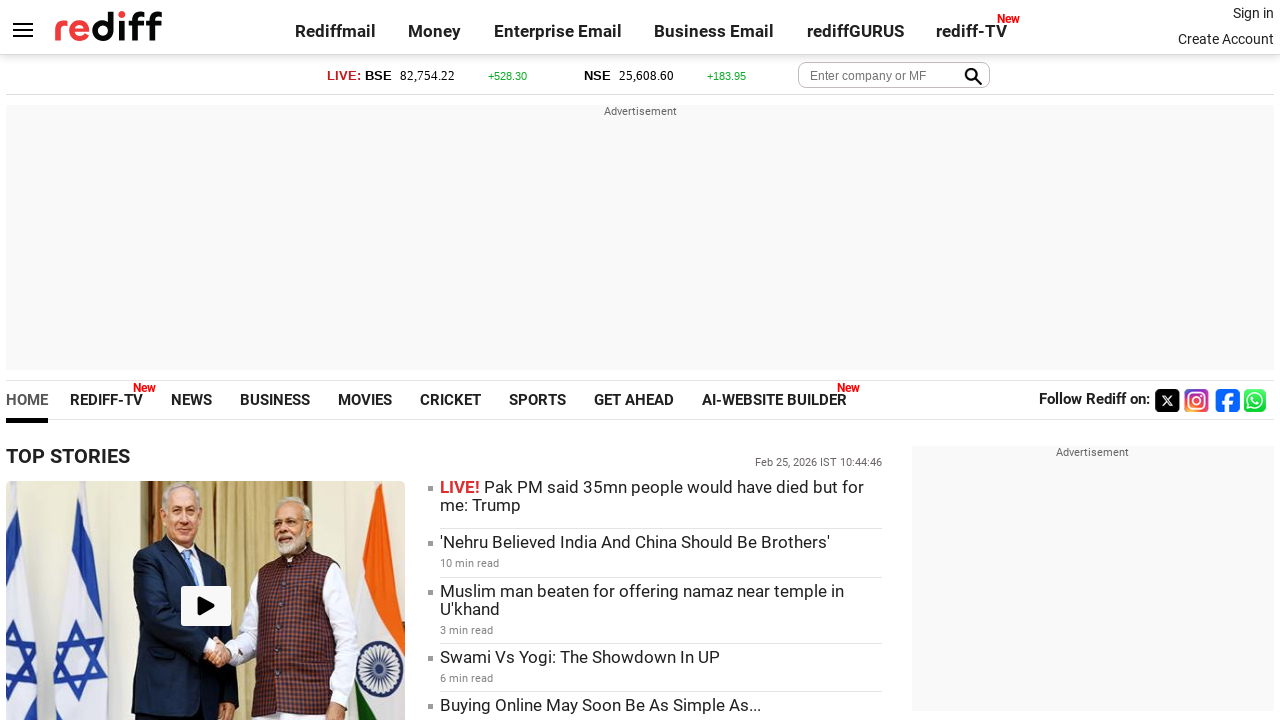

Checked visibility status of link - Visible: True
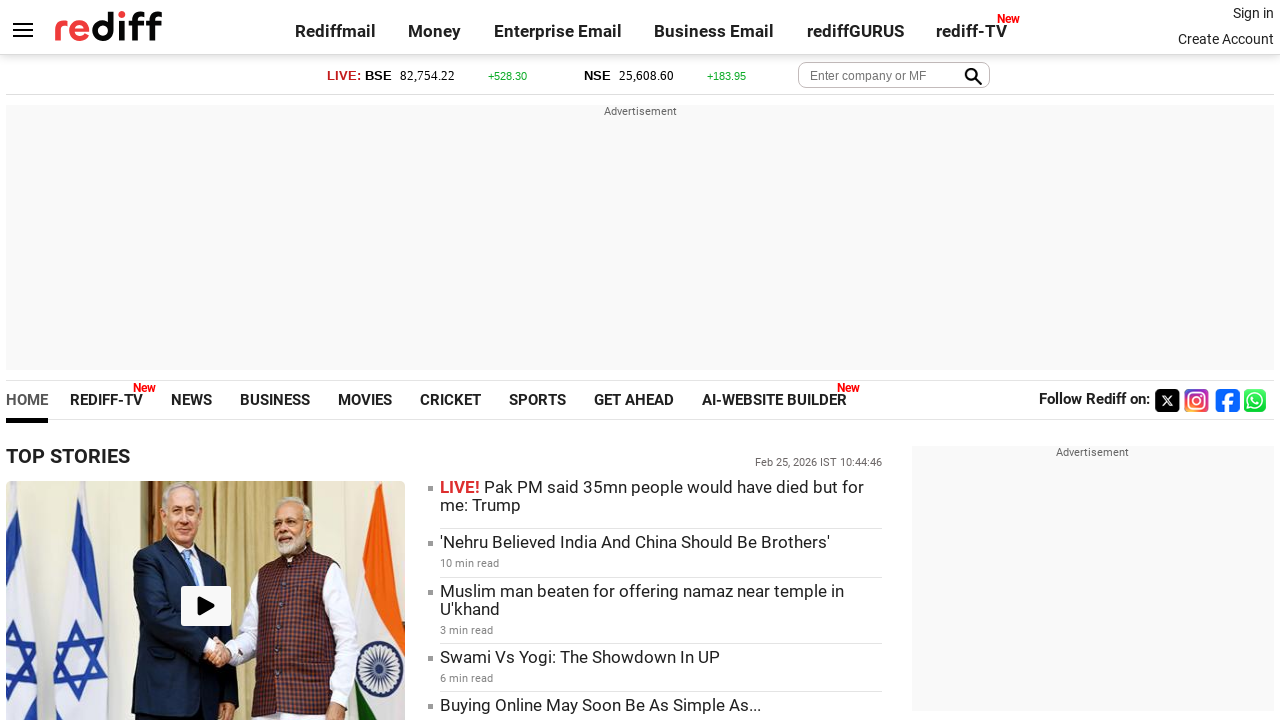

Retrieved text content of link: 'Meet The 'Waste Warrior' Of India!'
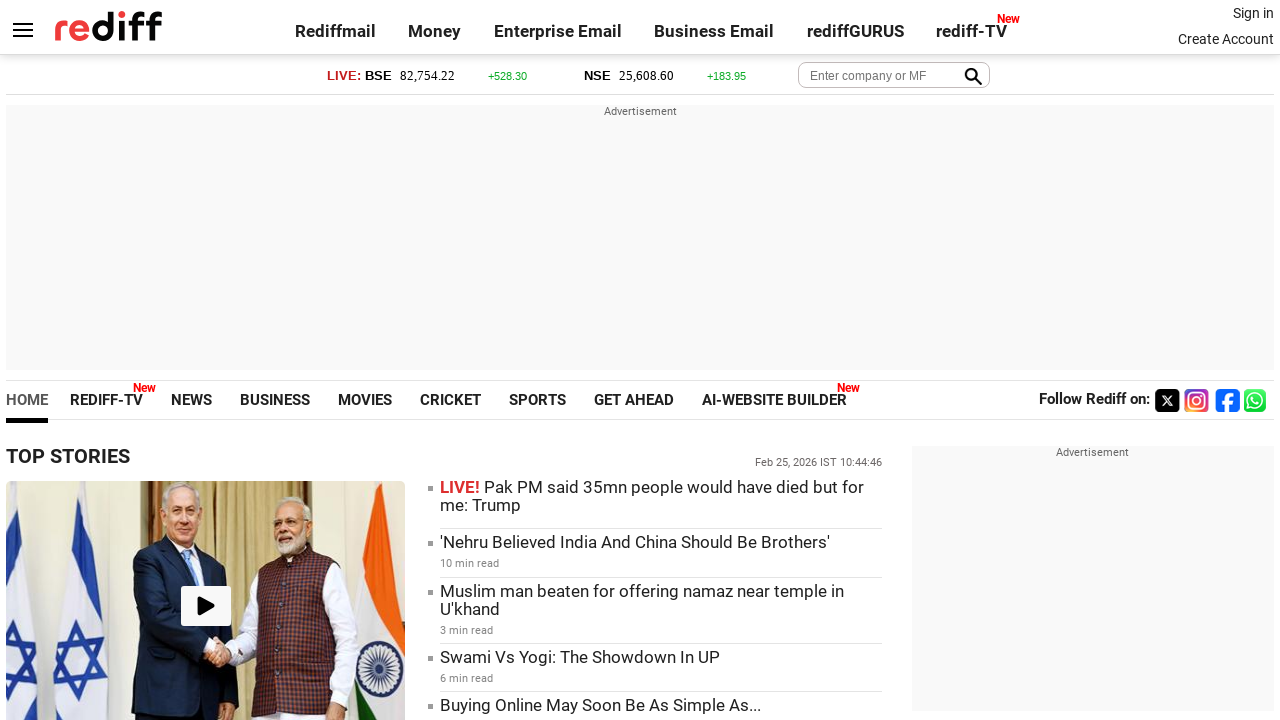

Checked visibility status of link - Visible: True
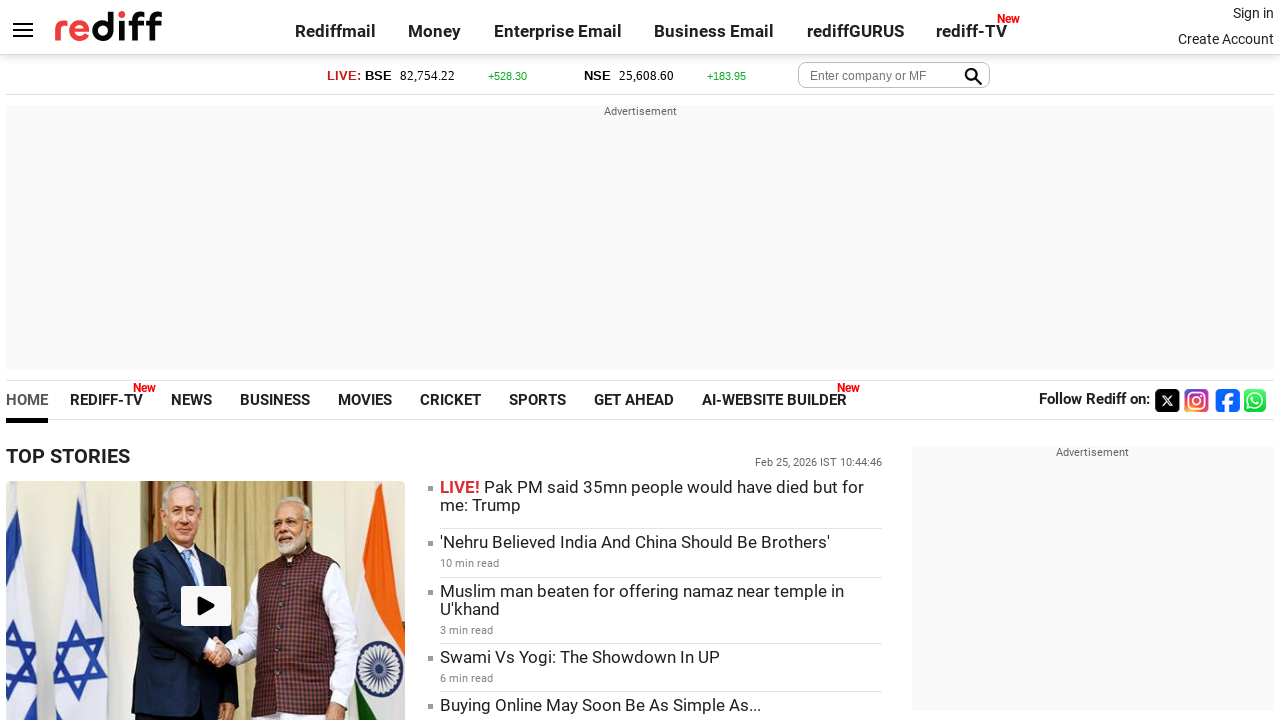

Retrieved text content of link: ''
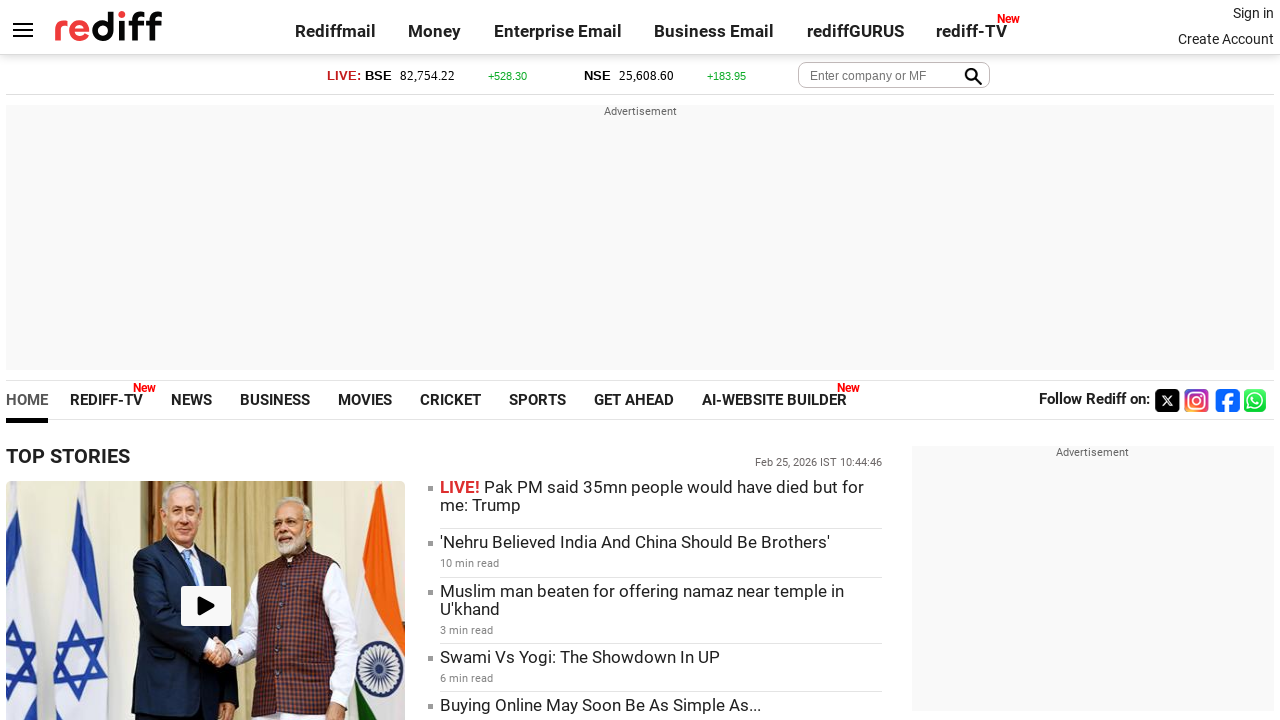

Checked visibility status of link - Visible: True
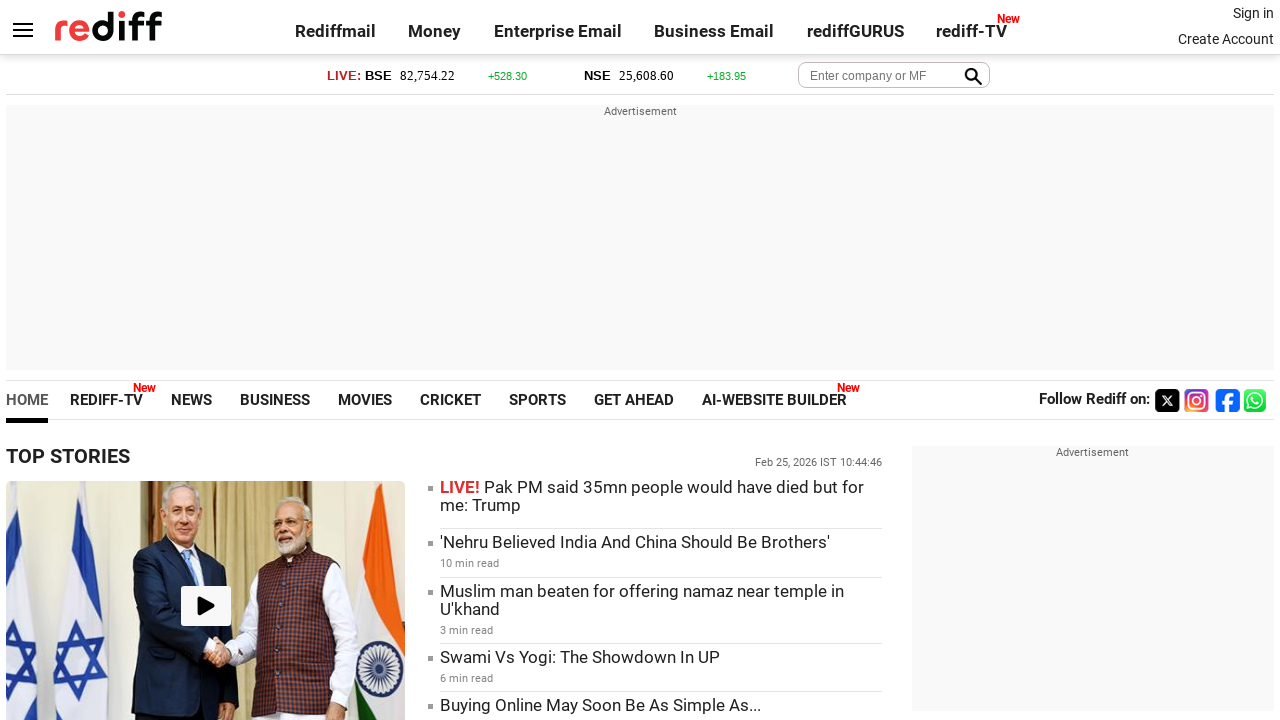

Retrieved text content of link: 'Must Watch: The Gulshan Devaiah Nobody Knew'
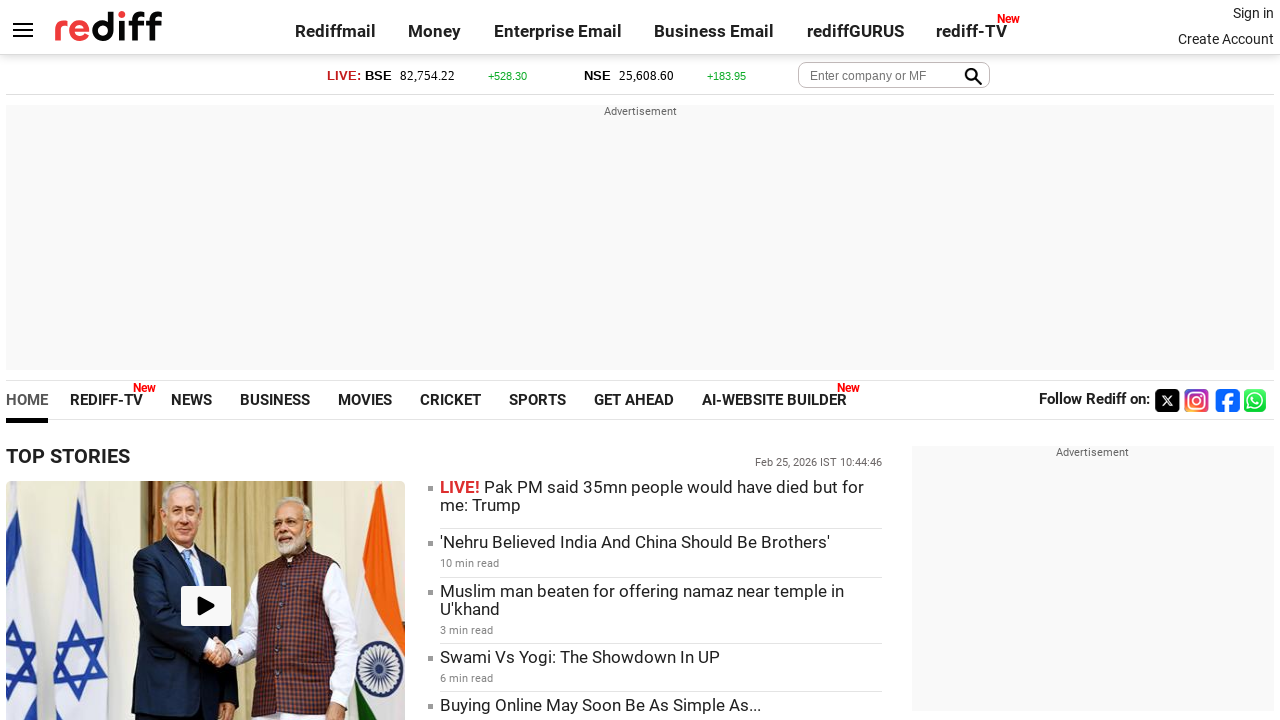

Checked visibility status of link - Visible: True
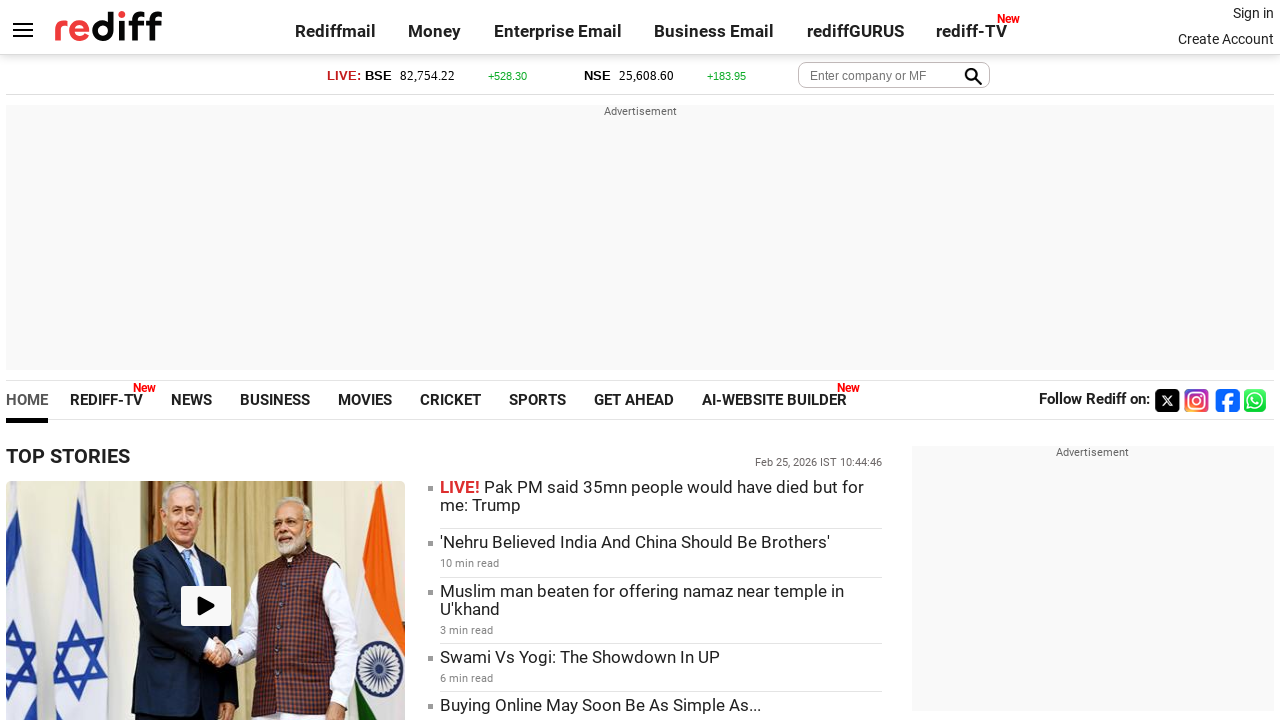

Retrieved text content of link: ''
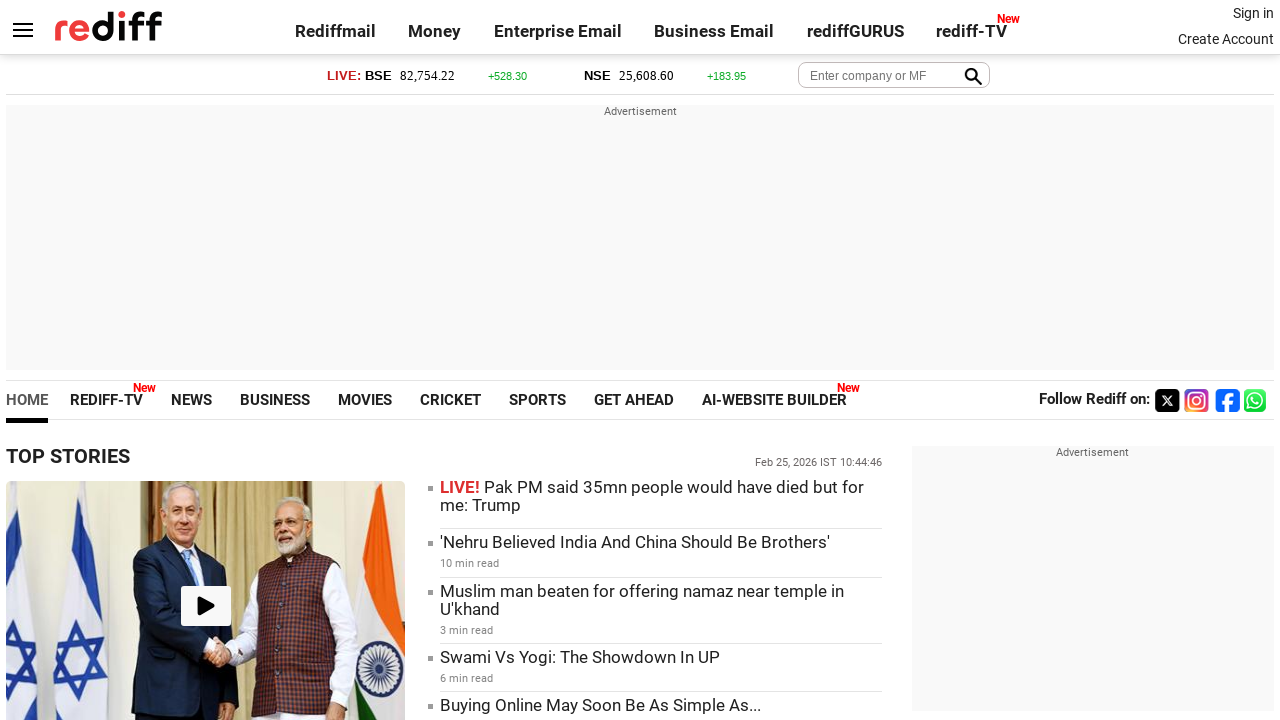

Checked visibility status of link - Visible: True
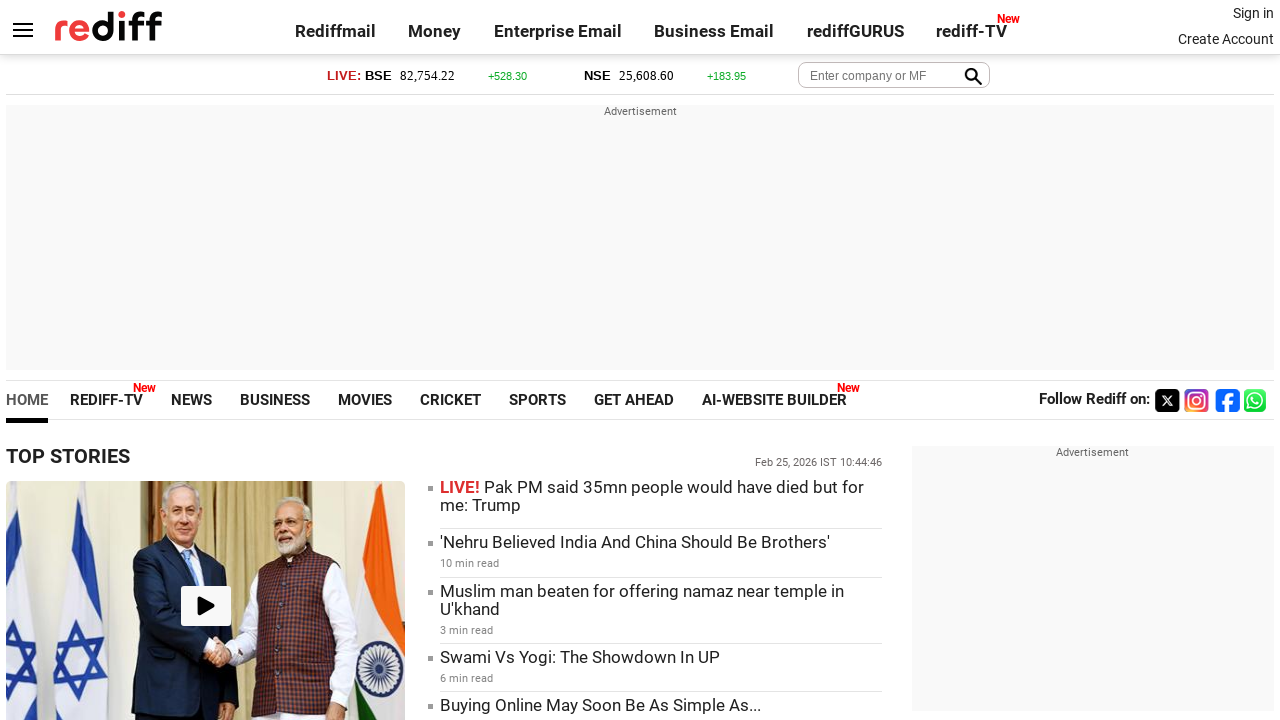

Retrieved text content of link: 'You Can Never Have Too Many Carrots: 7 Advantages'
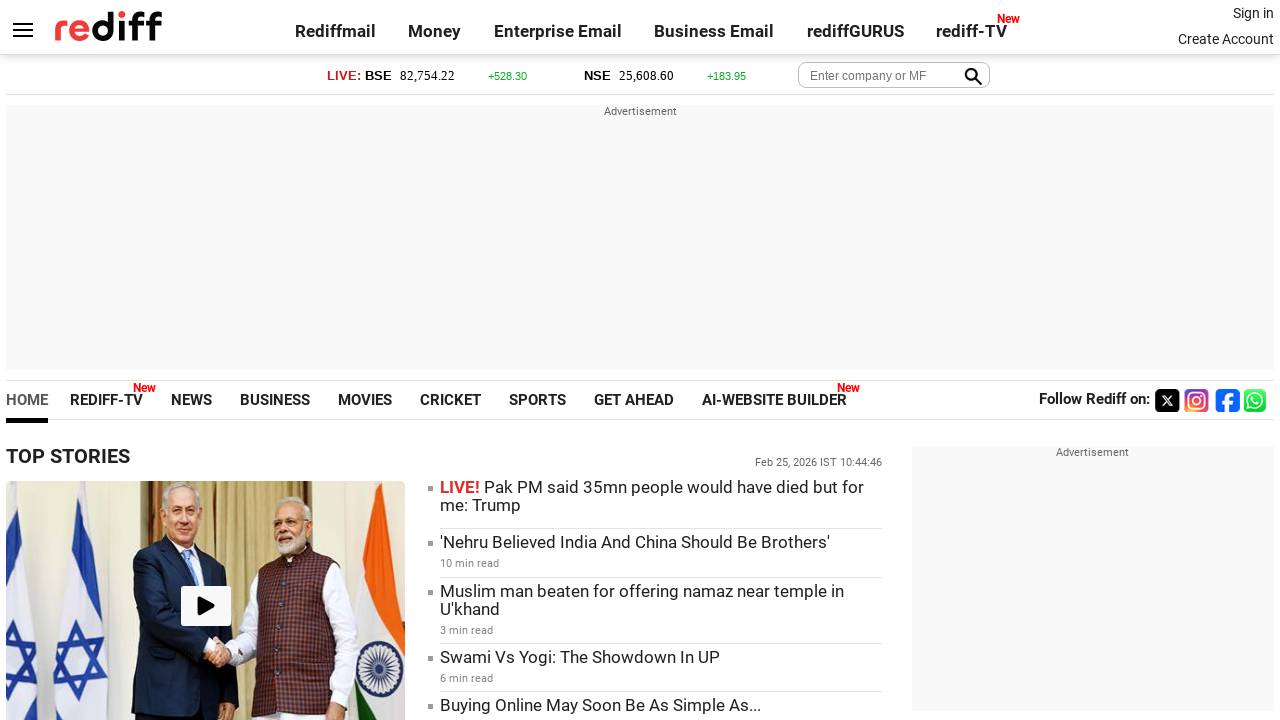

Checked visibility status of link - Visible: True
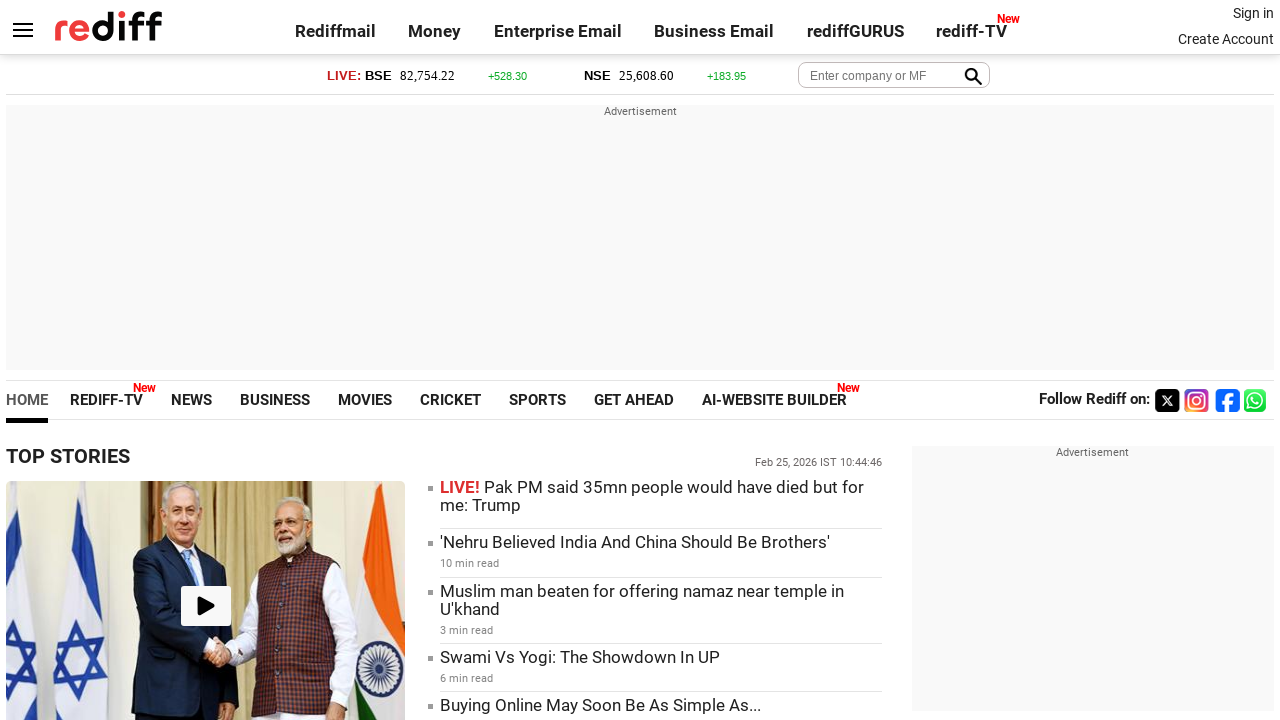

Retrieved text content of link: ''
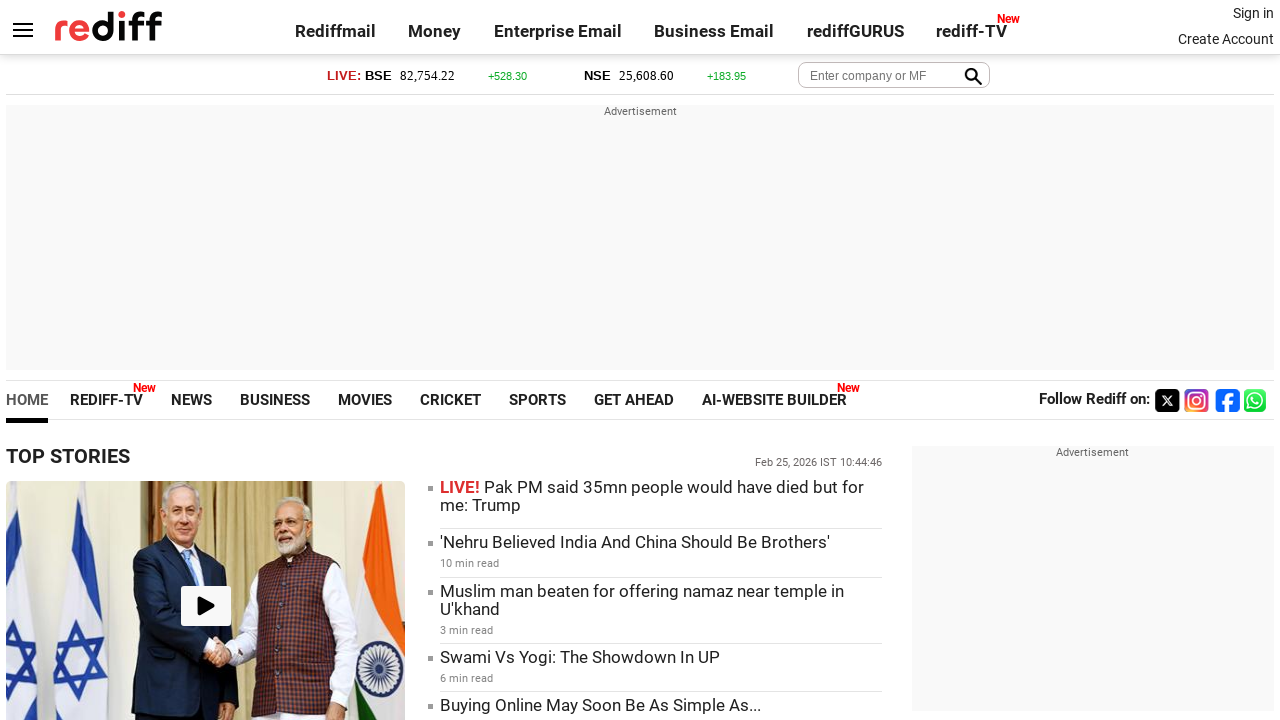

Checked visibility status of link - Visible: True
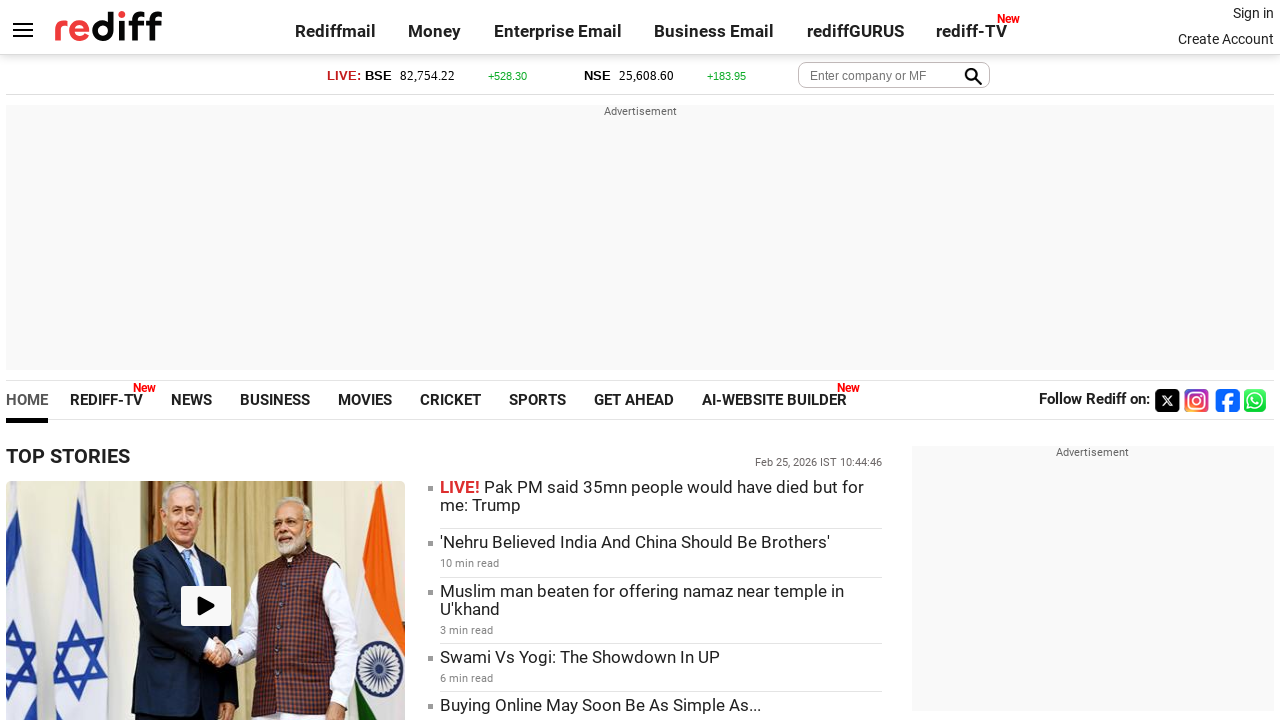

Retrieved text content of link: 'Sheena Bora Case: A Sleuth Takes The Stand'
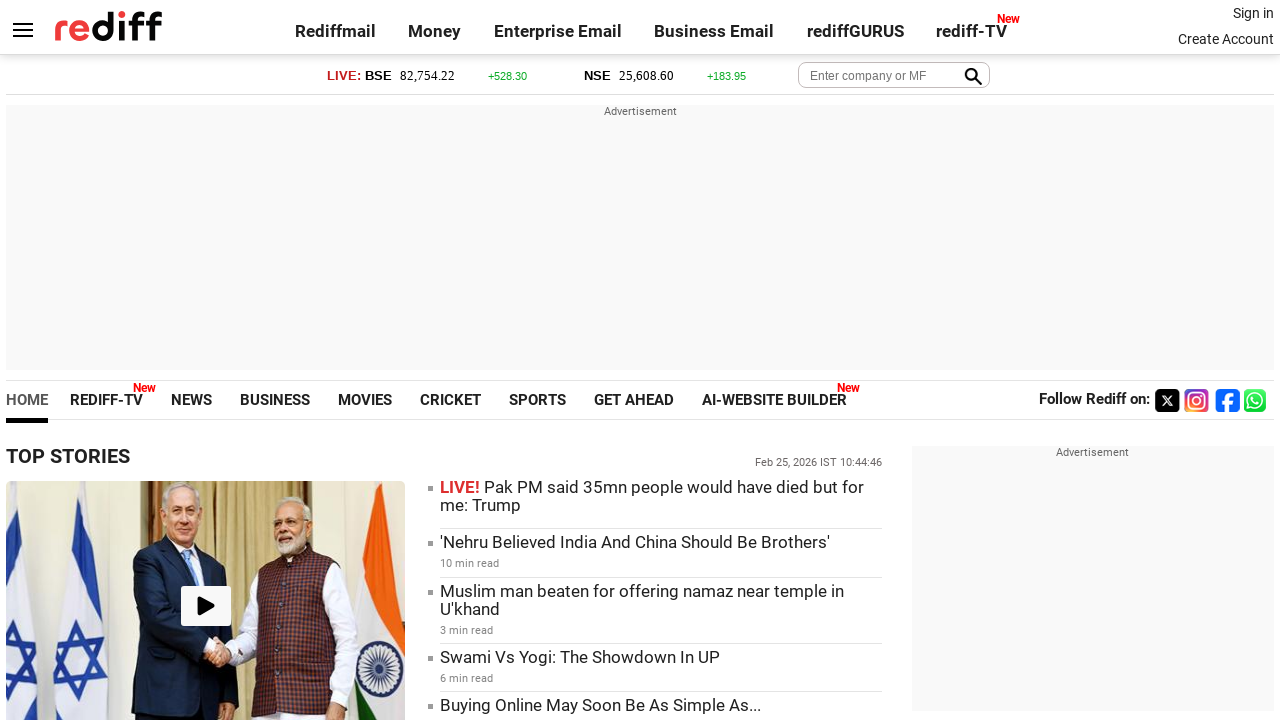

Checked visibility status of link - Visible: True
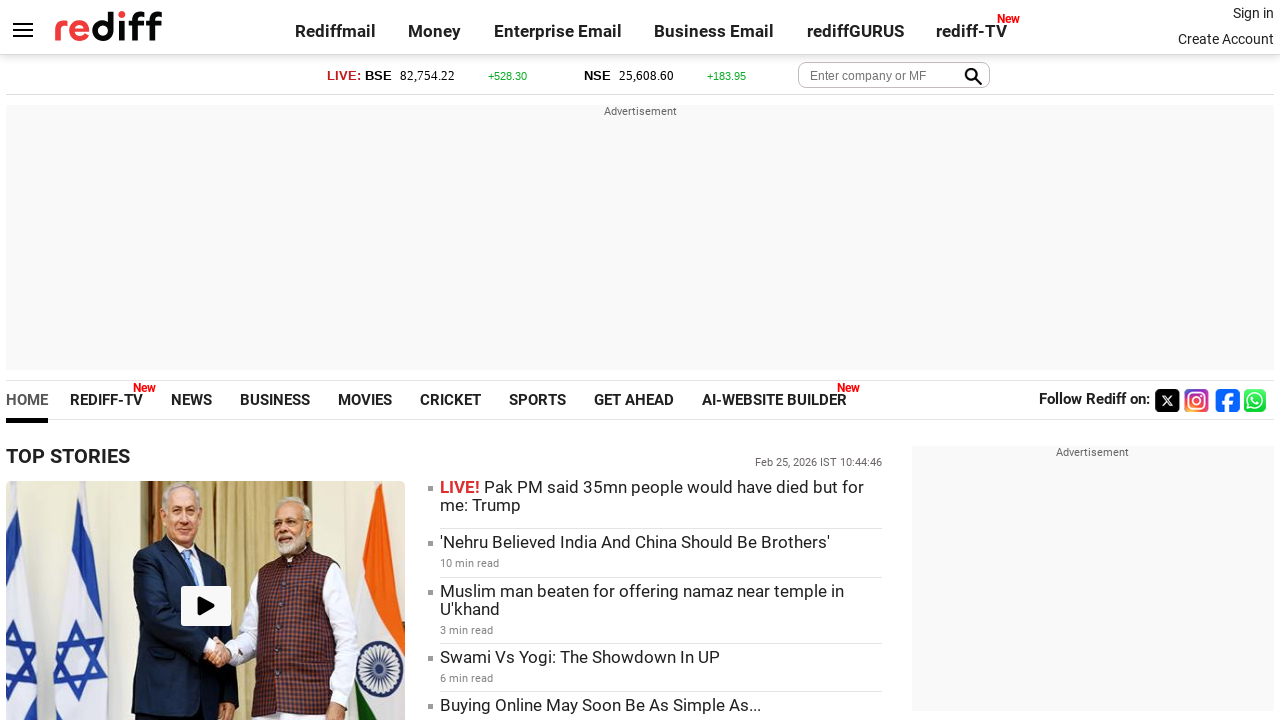

Retrieved text content of link: ''
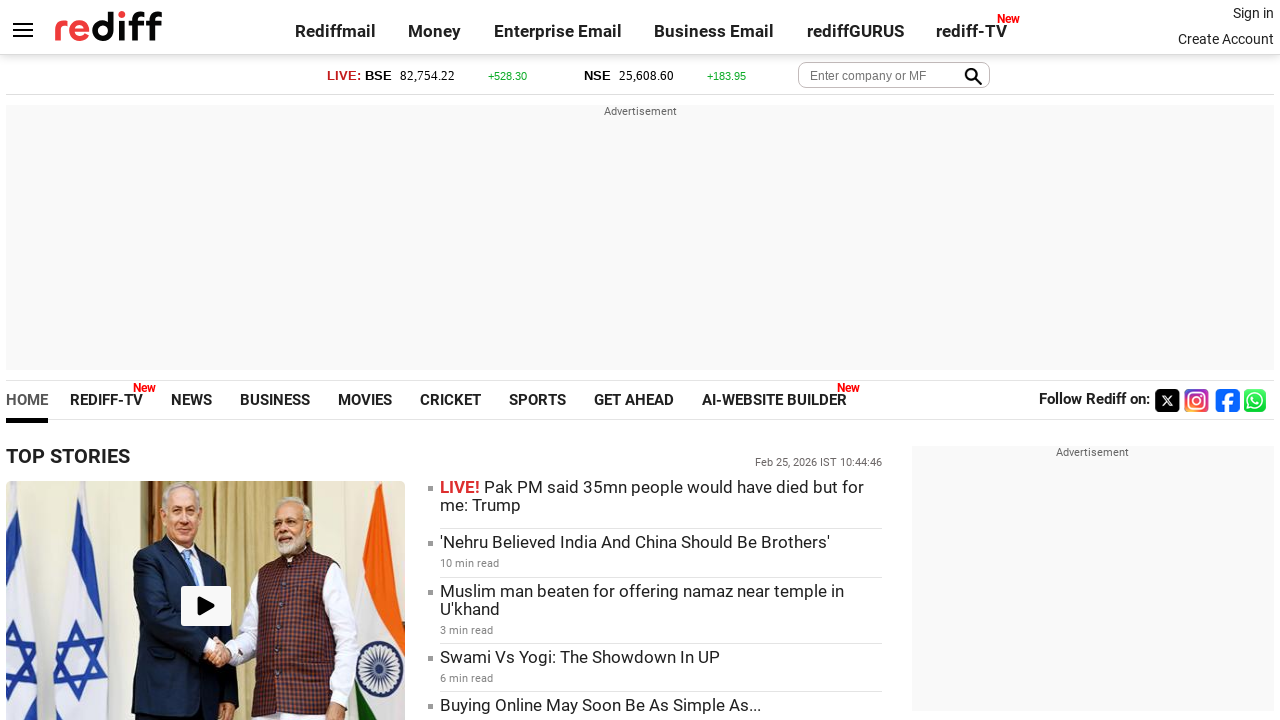

Checked visibility status of link - Visible: True
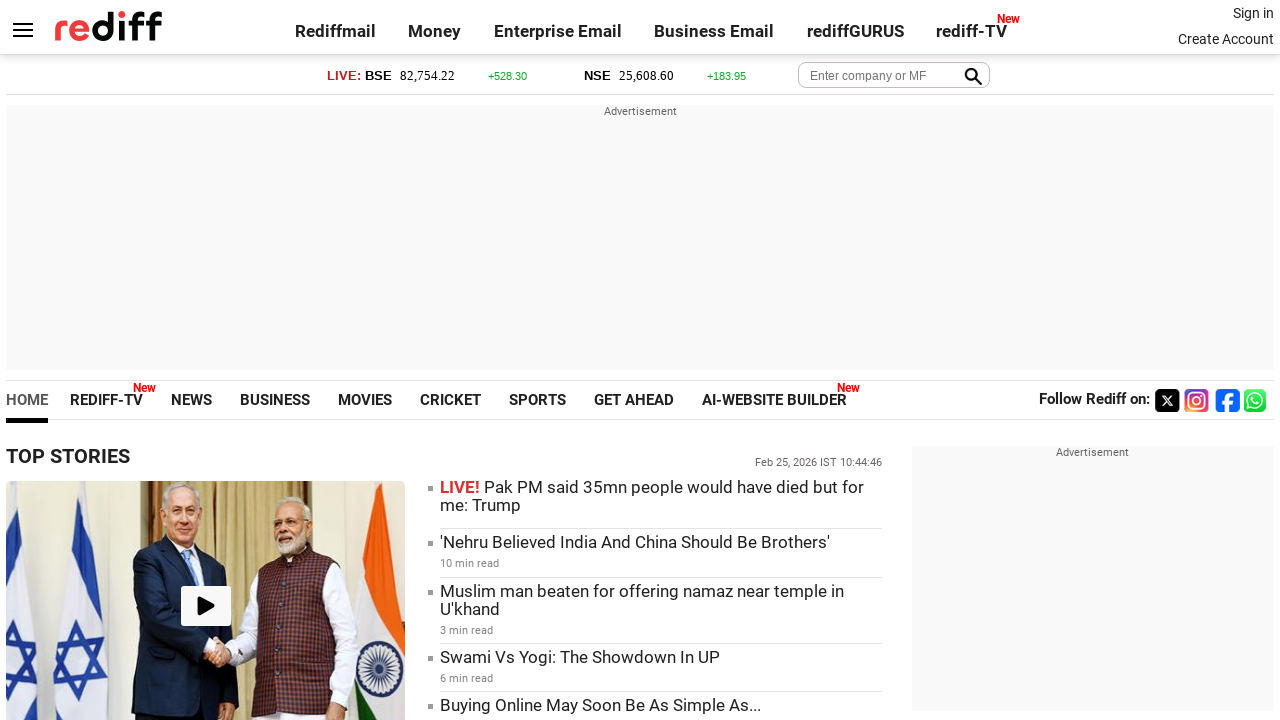

Retrieved text content of link: 'Why Saudi Arabia Is Livid With The UAE'
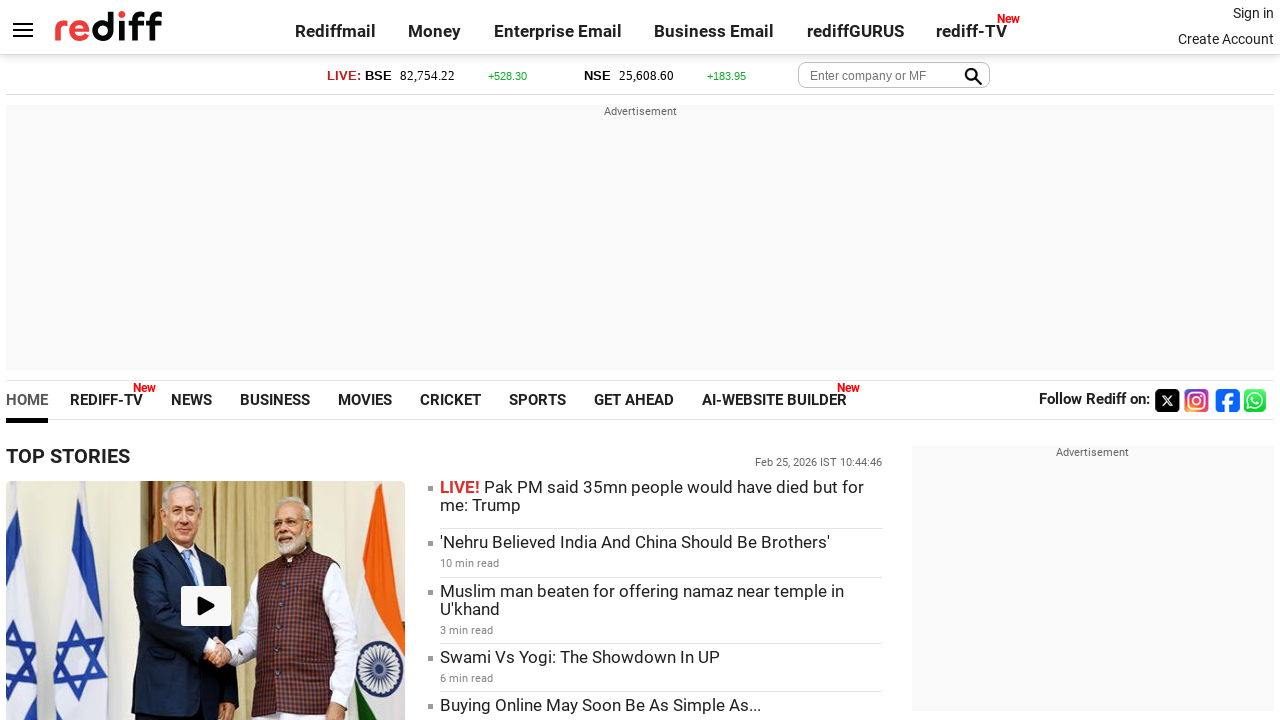

Checked visibility status of link - Visible: True
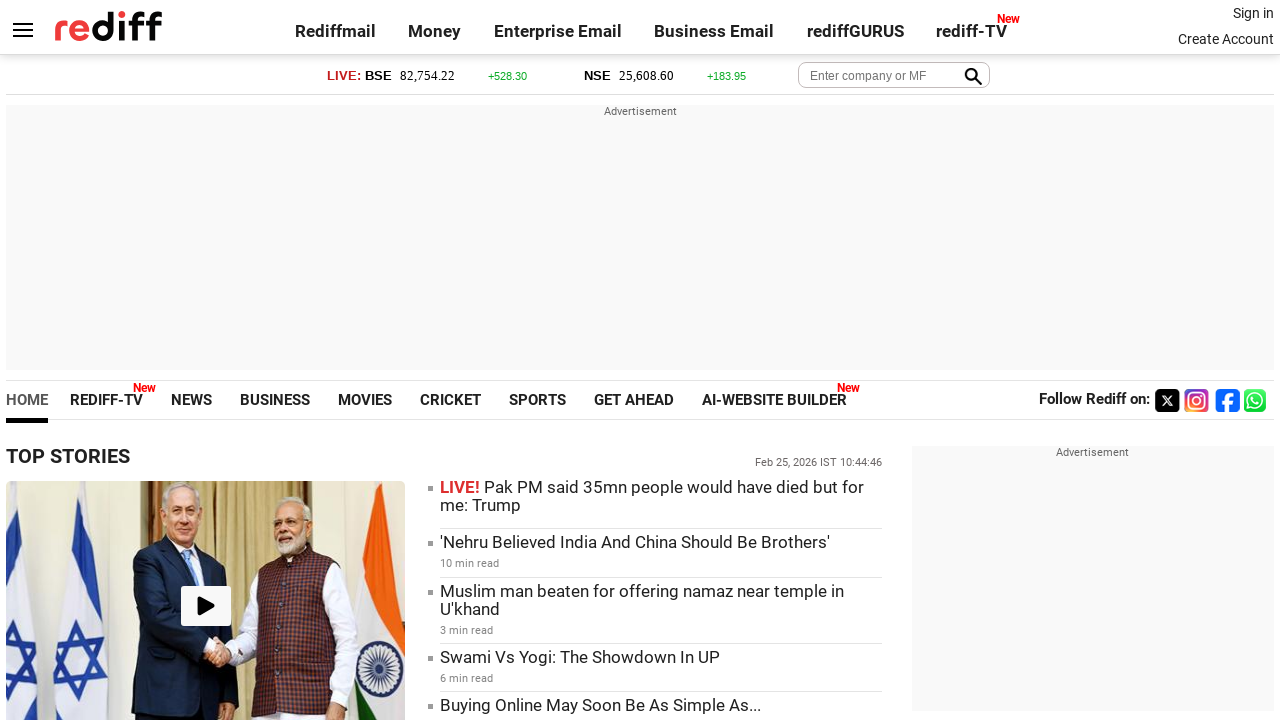

Retrieved text content of link: ''
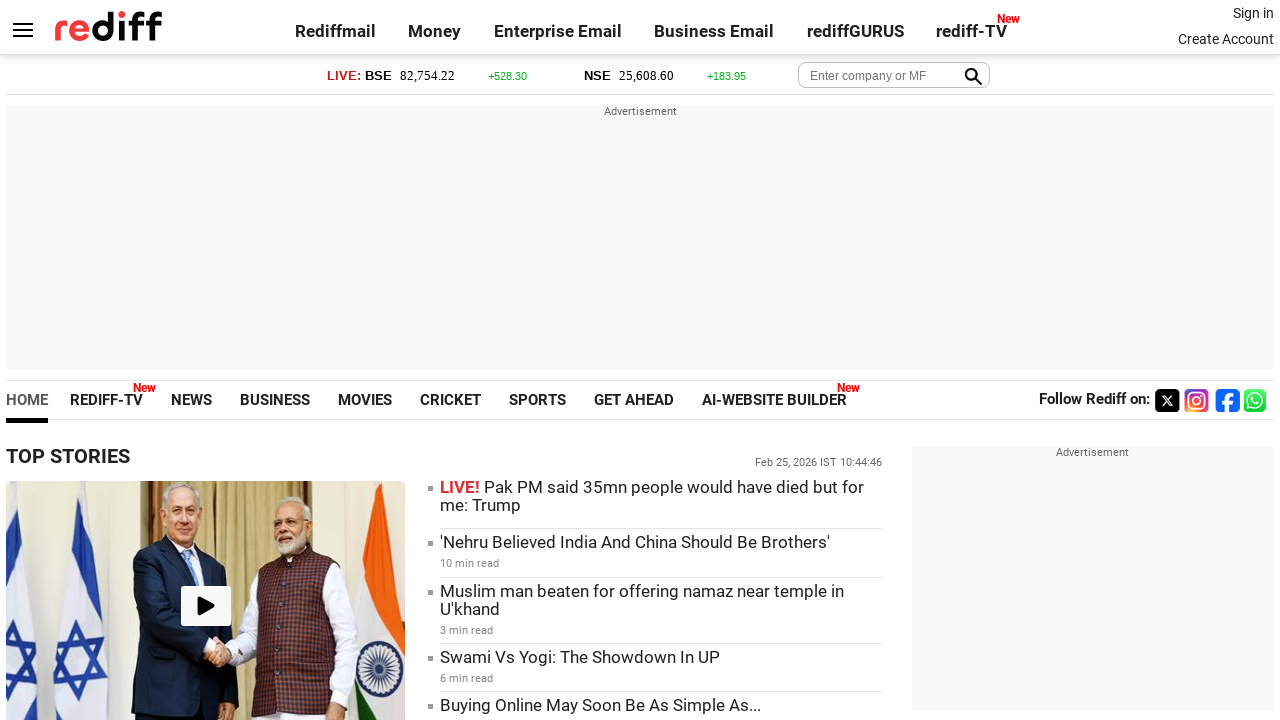

Checked visibility status of link - Visible: True
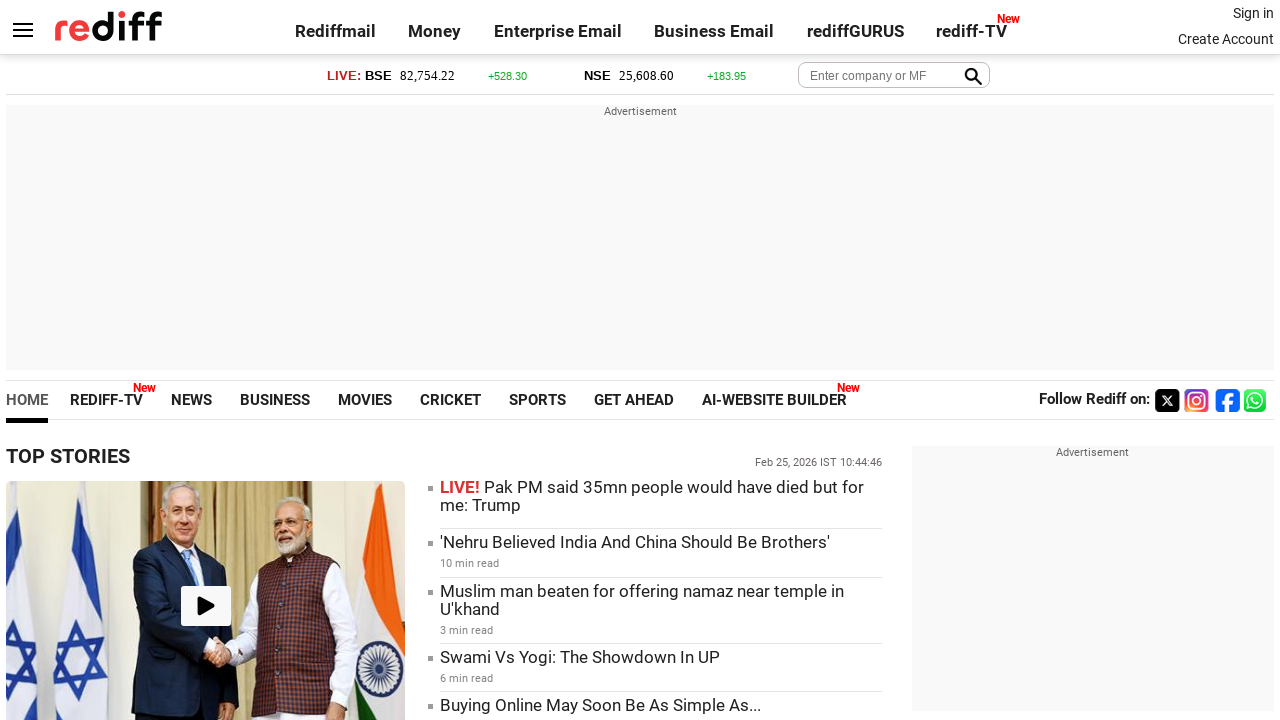

Retrieved text content of link: 'Recipes: Coorg Payasam, Bamboo Shoot Fry'
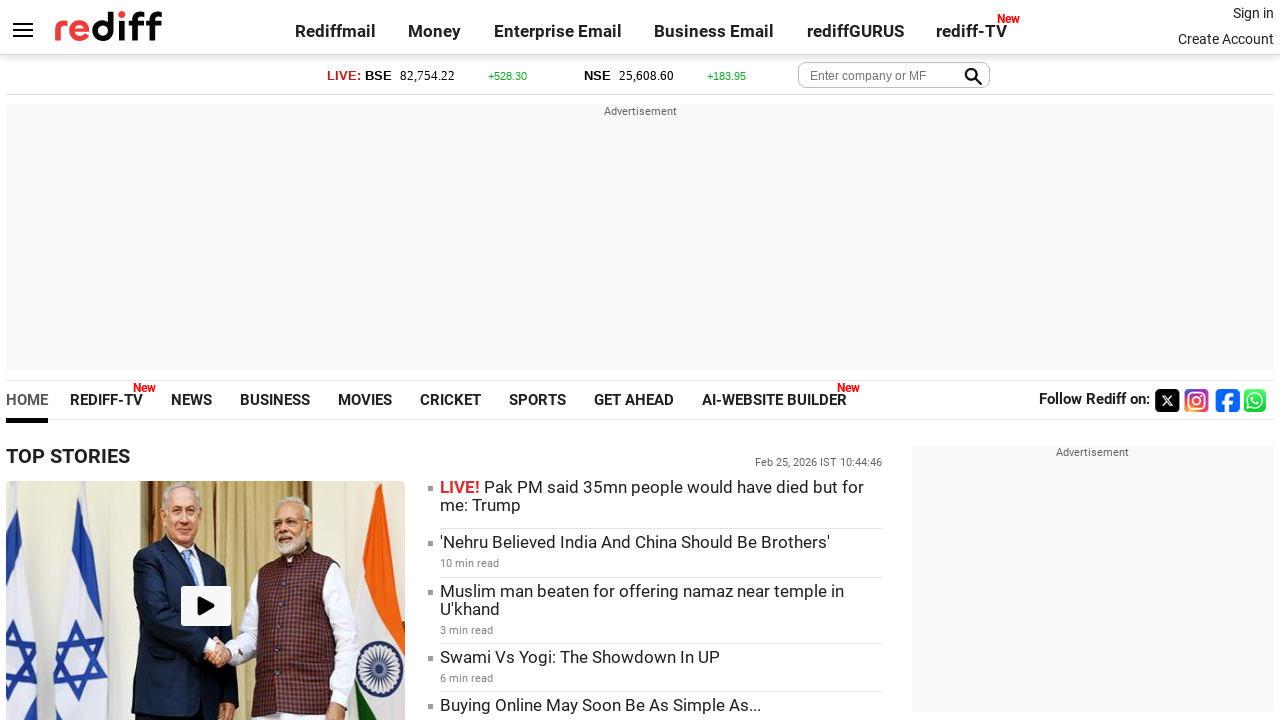

Checked visibility status of link - Visible: True
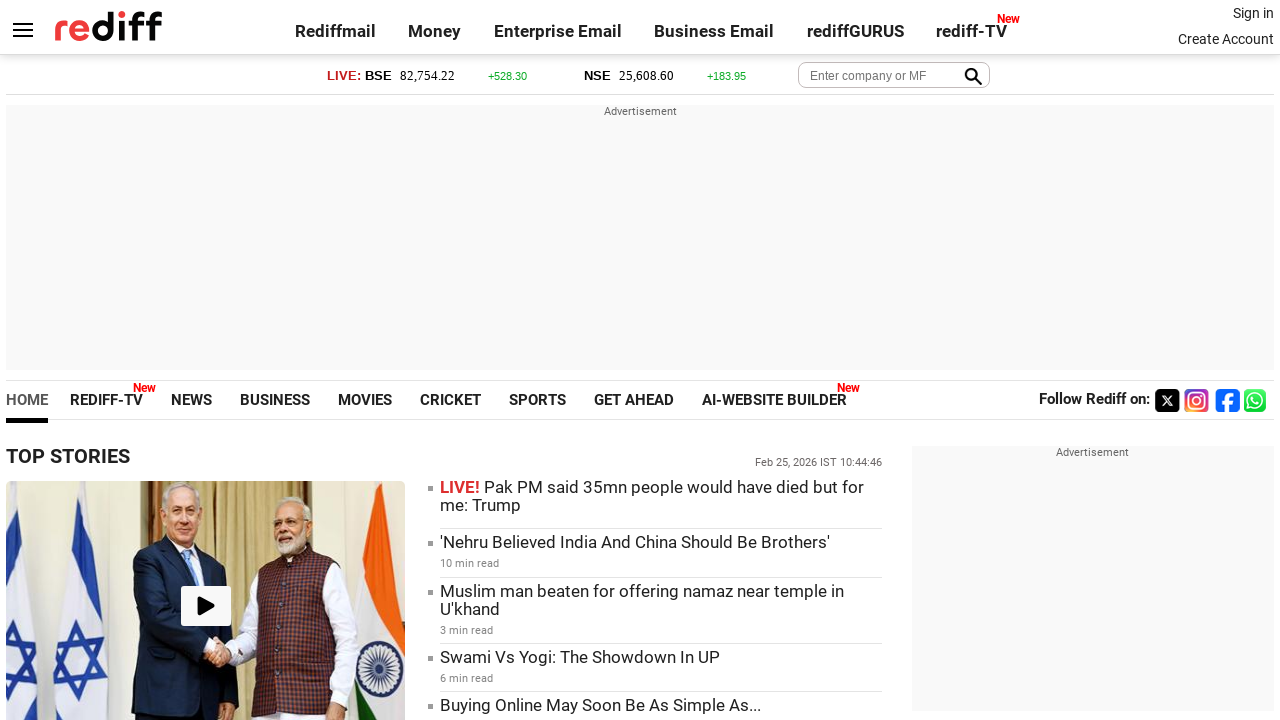

Retrieved text content of link: 'THE TIMELESS 100'
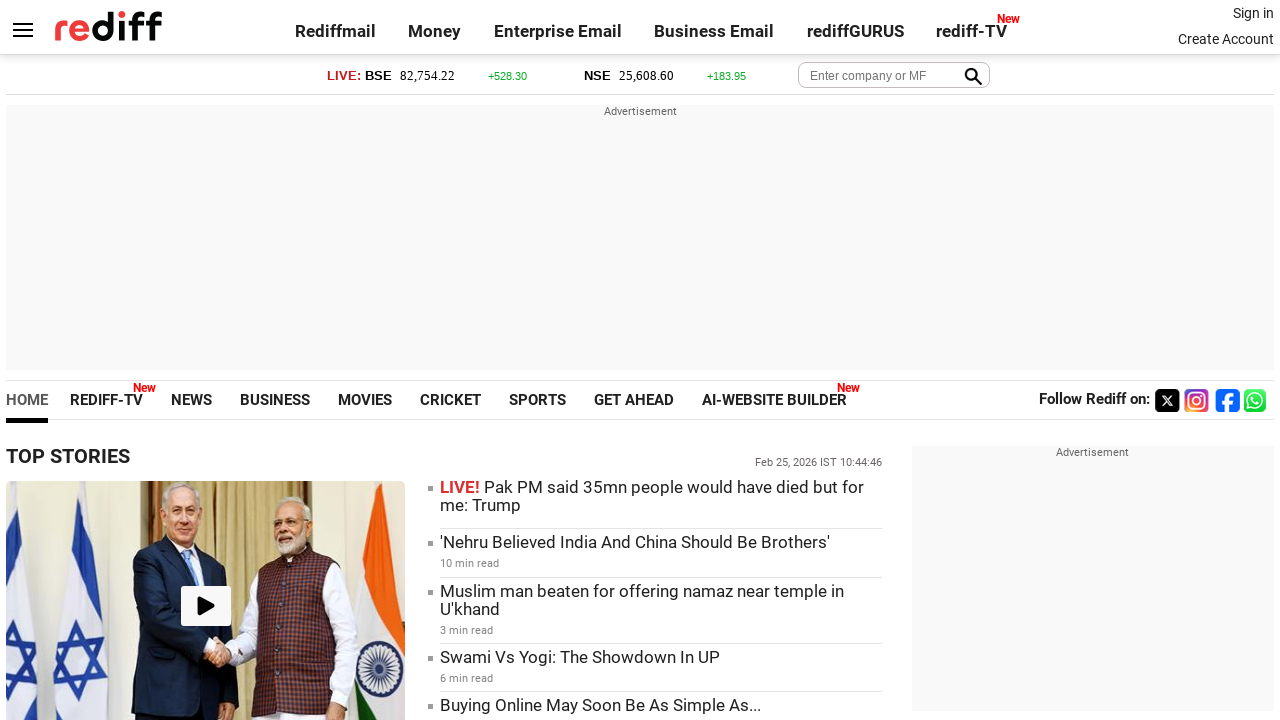

Checked visibility status of link - Visible: True
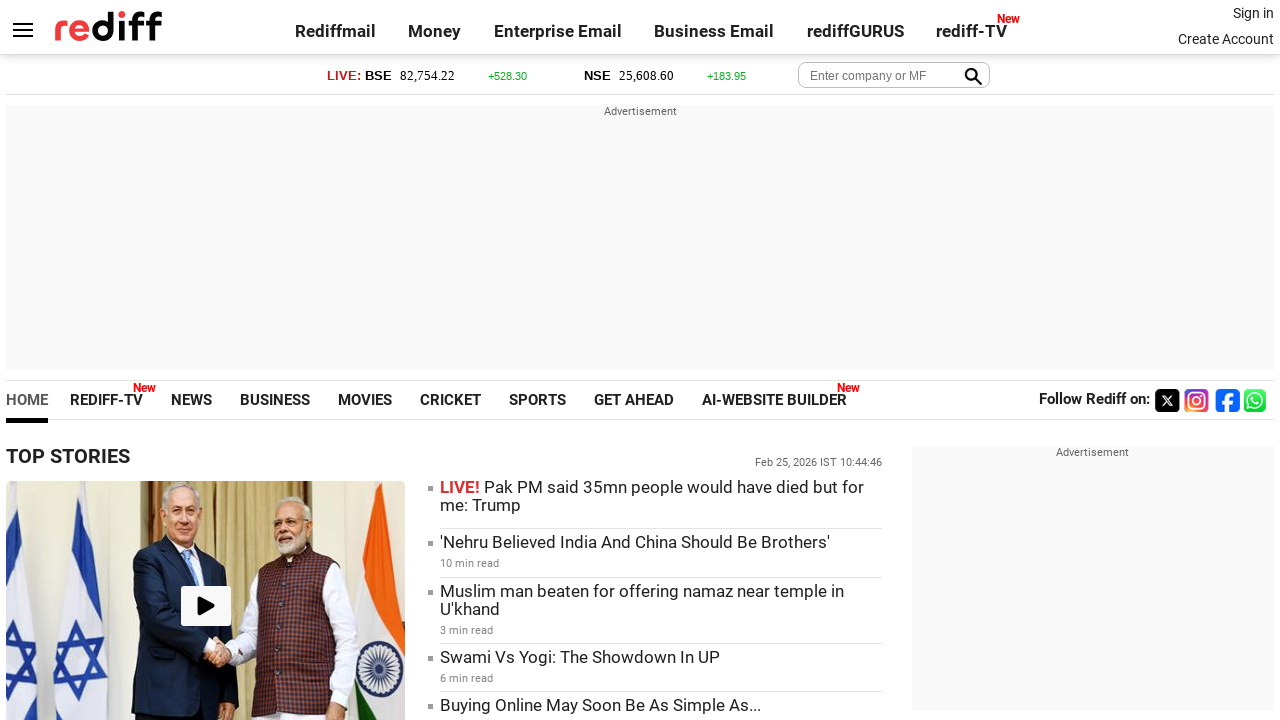

Retrieved text content of link: ''
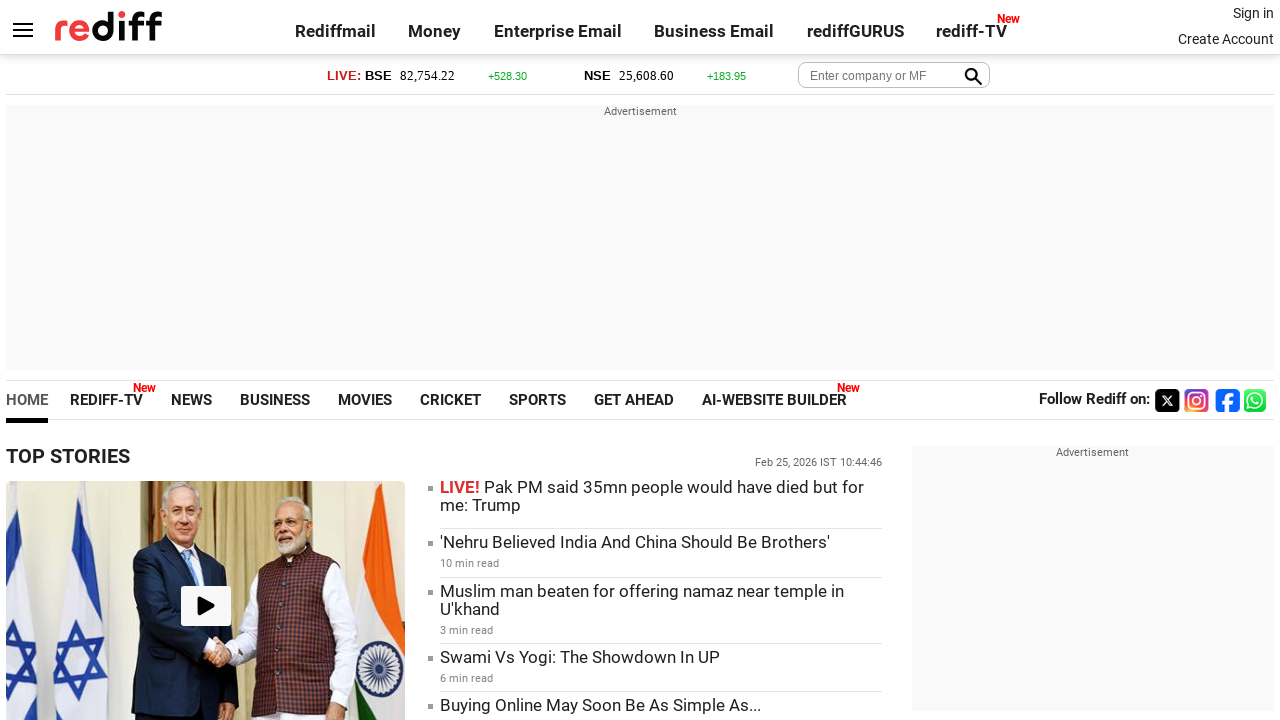

Checked visibility status of link - Visible: True
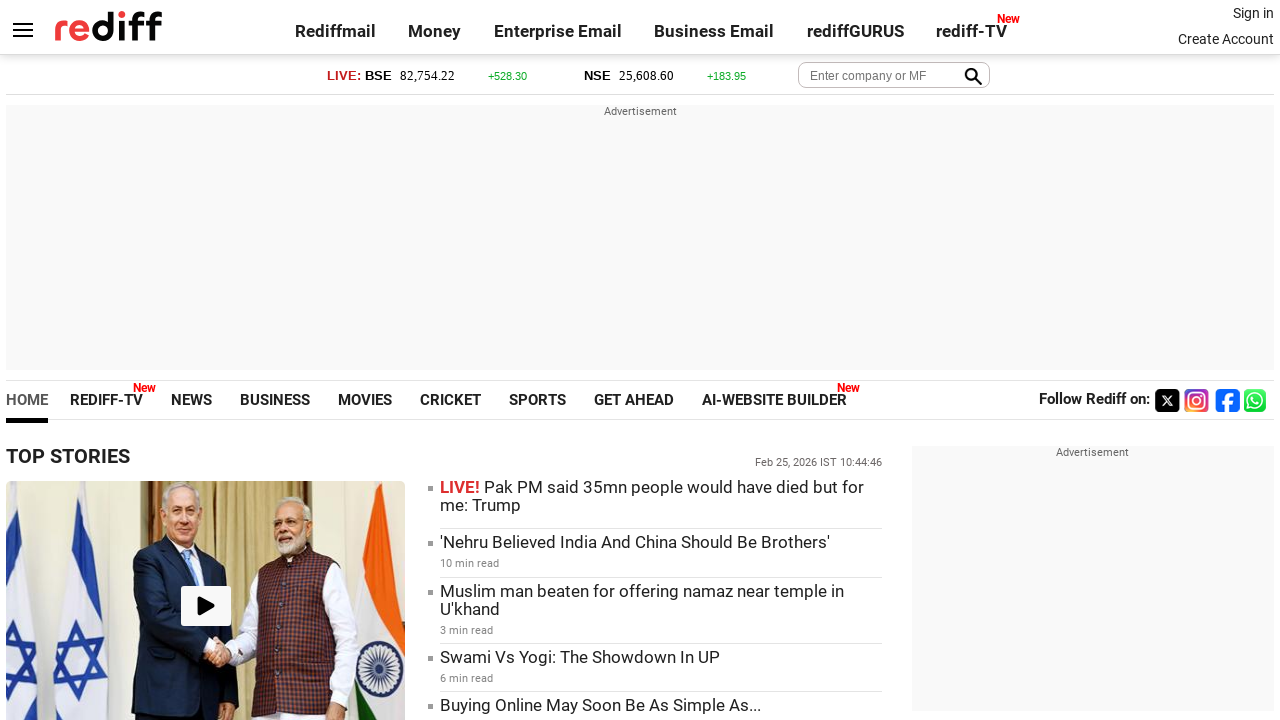

Retrieved text content of link: 'Trump announces trade deal after call with Modi, cuts tariffs'
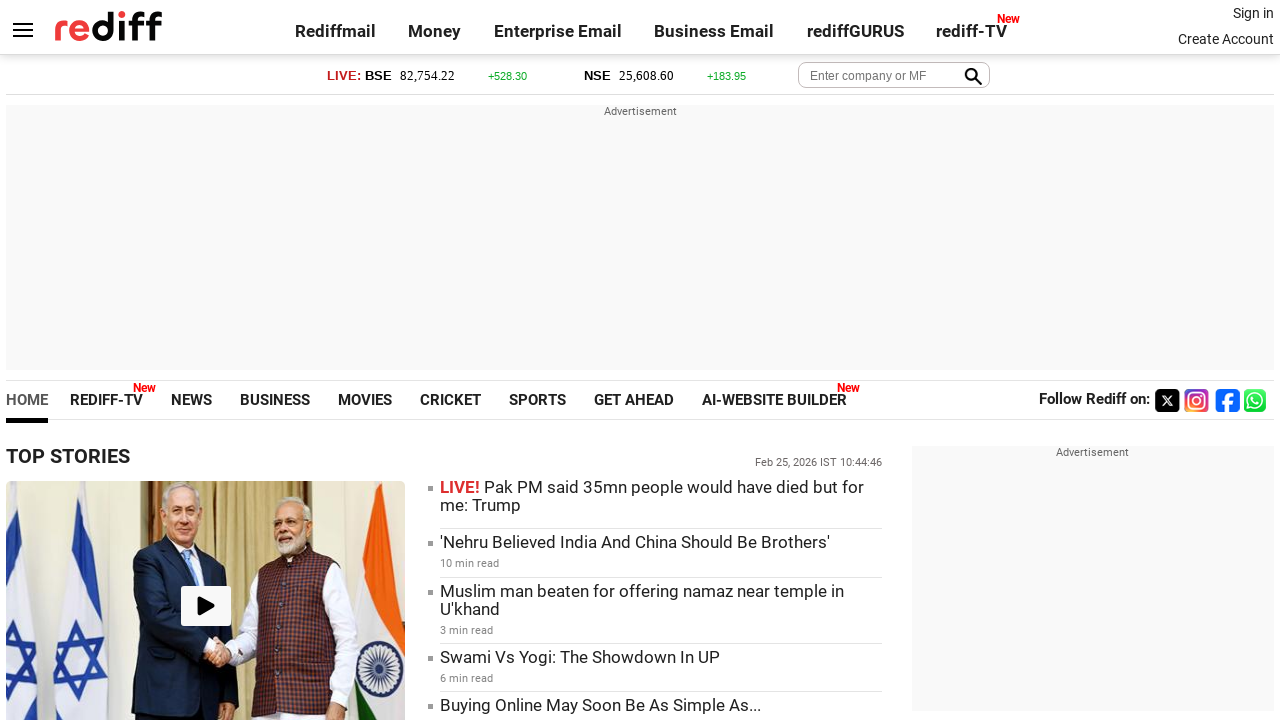

Checked visibility status of link - Visible: True
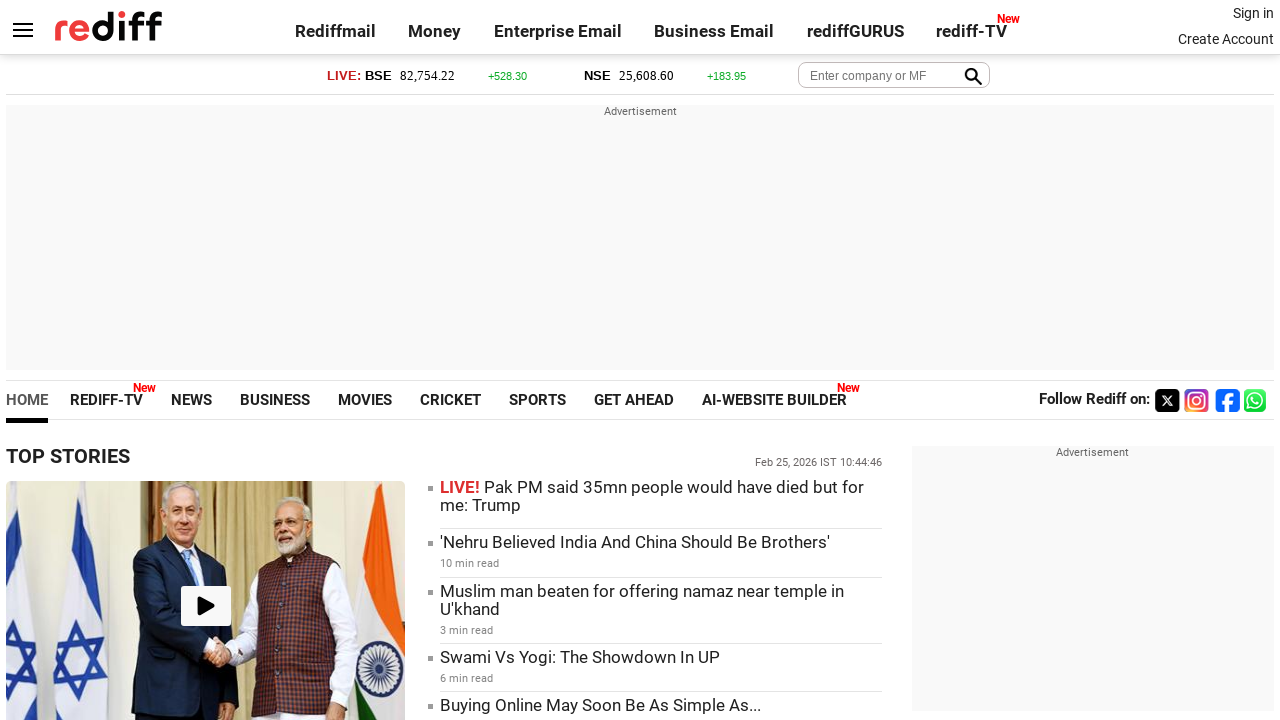

Retrieved text content of link: ''
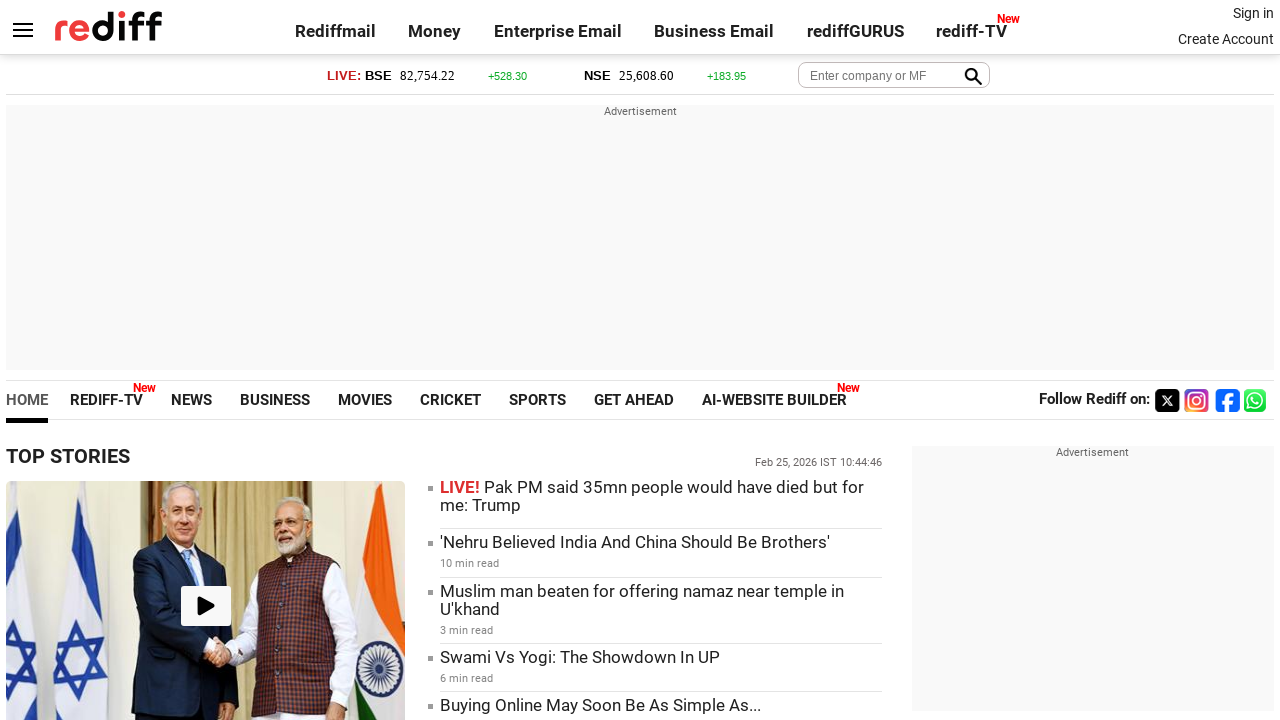

Checked visibility status of link - Visible: True
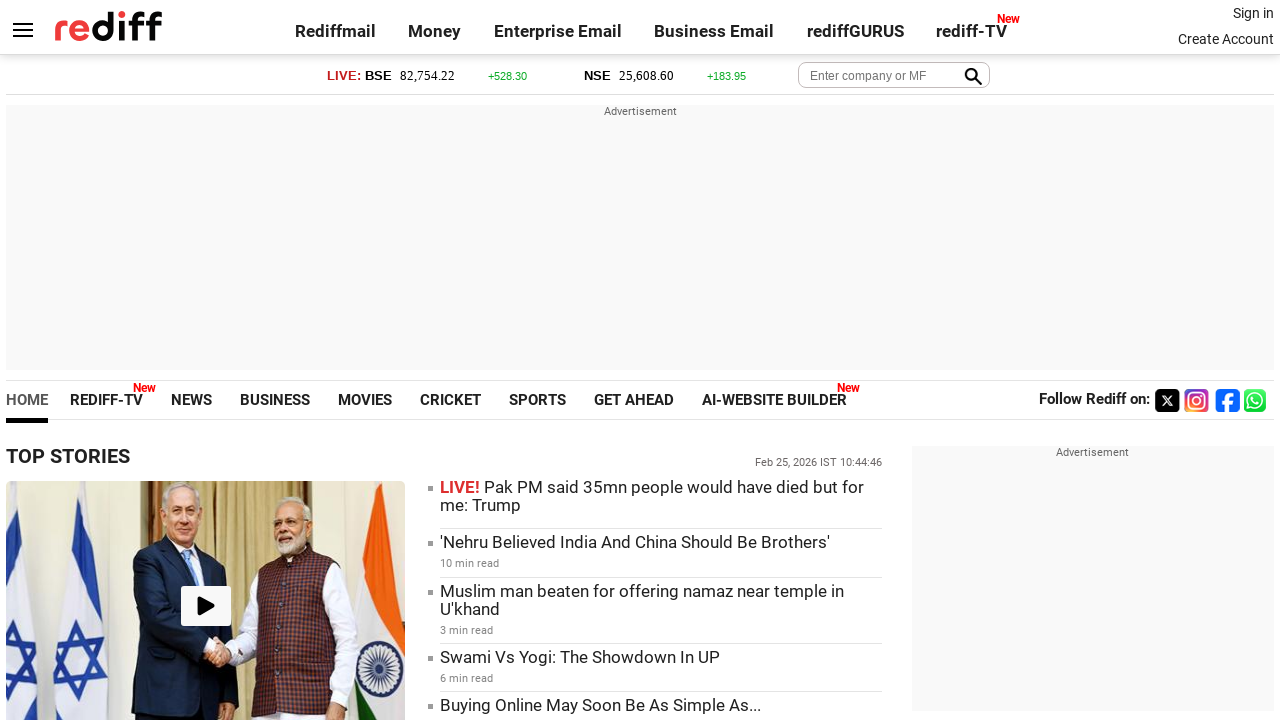

Retrieved text content of link: 'Why The Markets Fell After 12.10 PM'
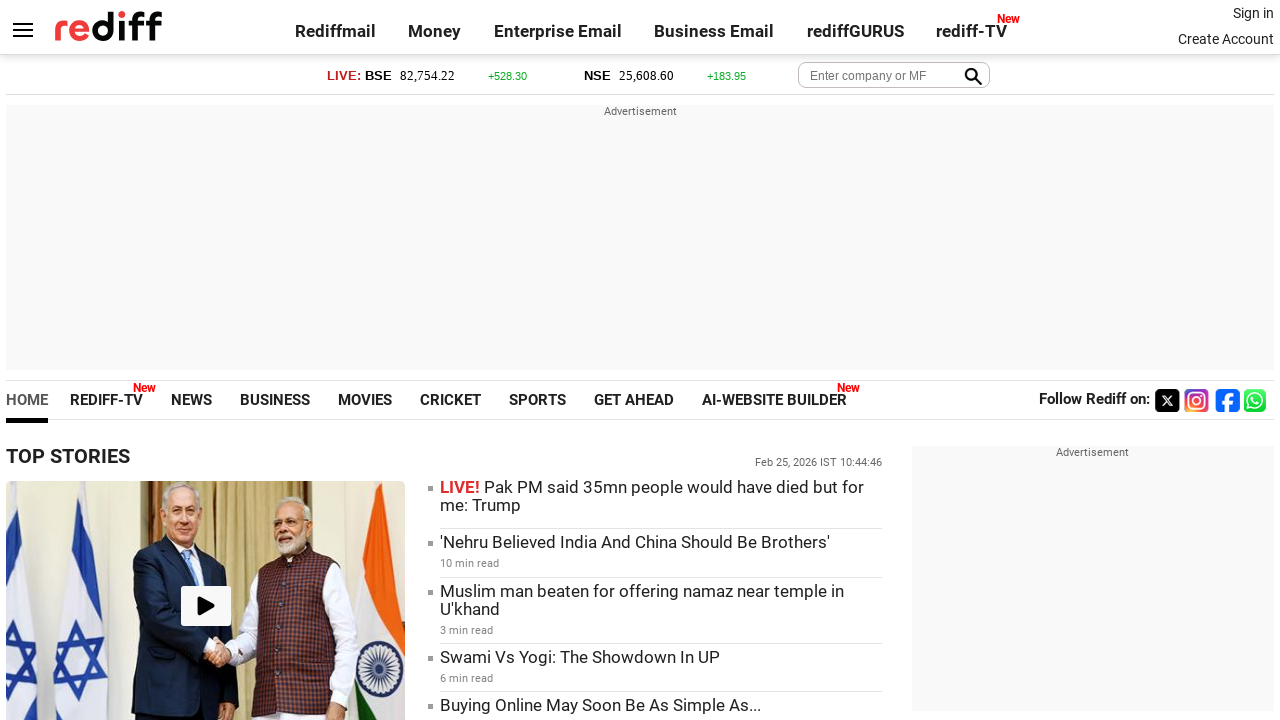

Checked visibility status of link - Visible: True
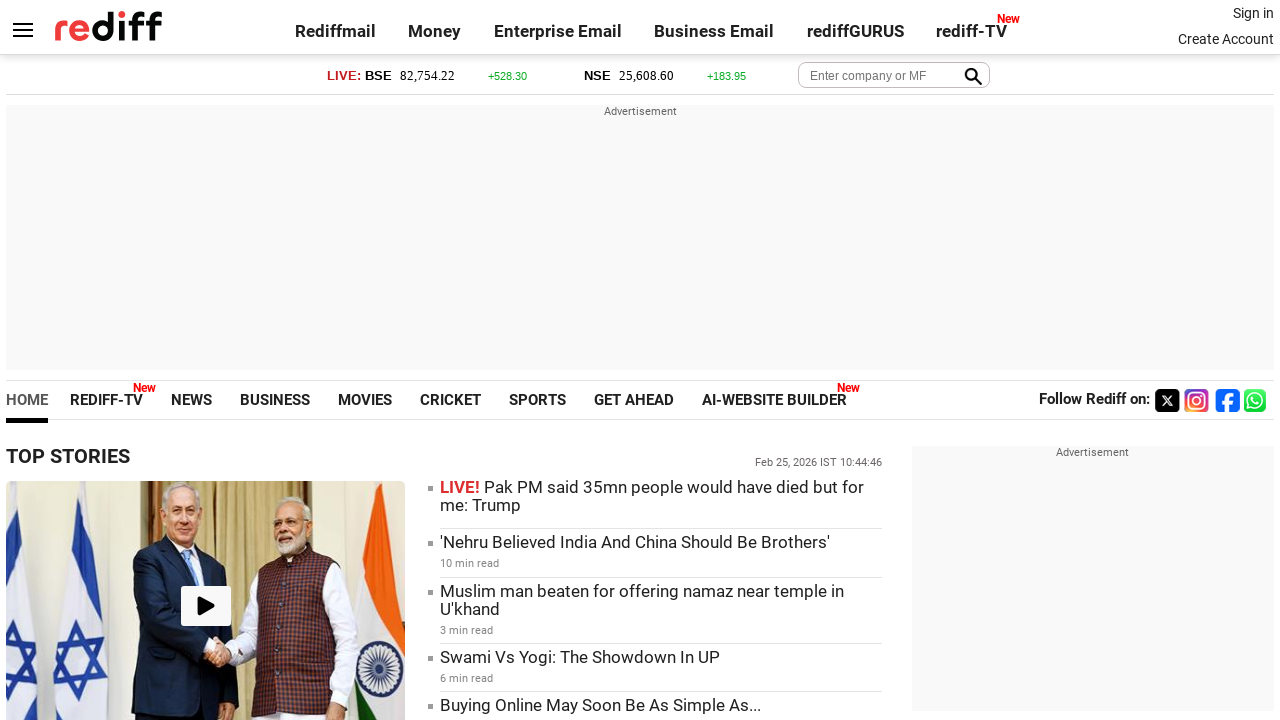

Retrieved text content of link: ''
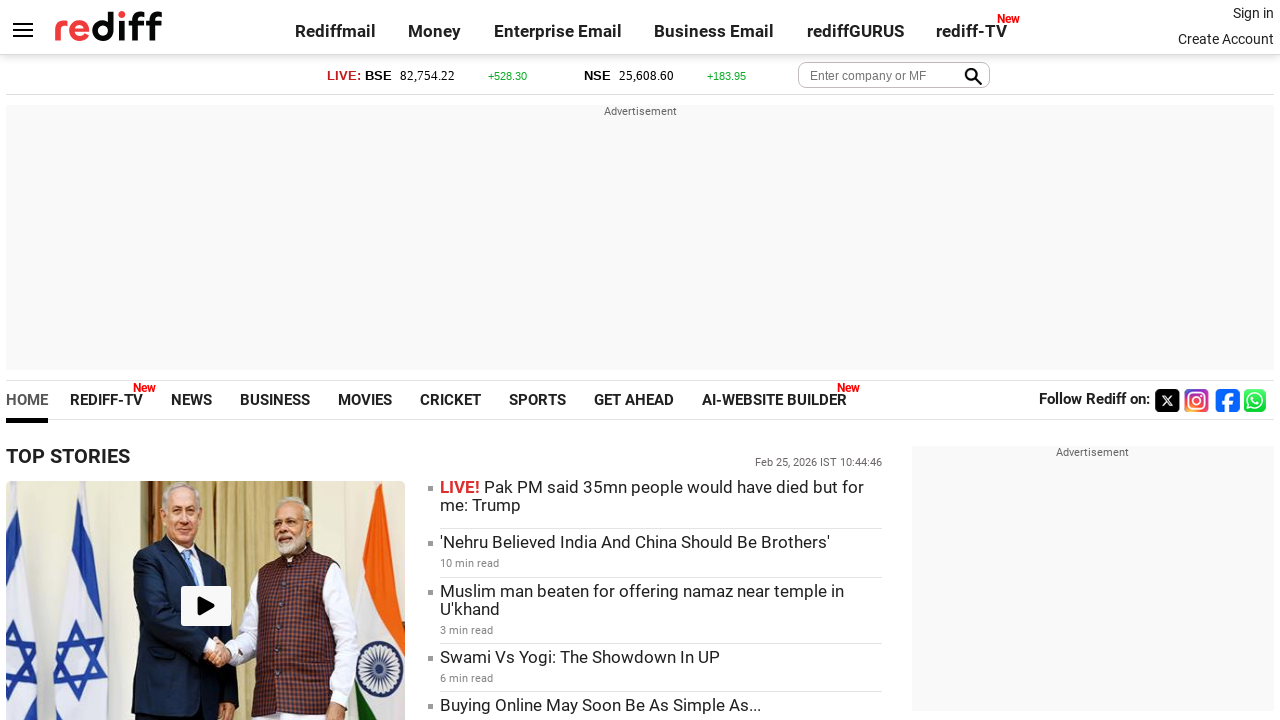

Checked visibility status of link - Visible: True
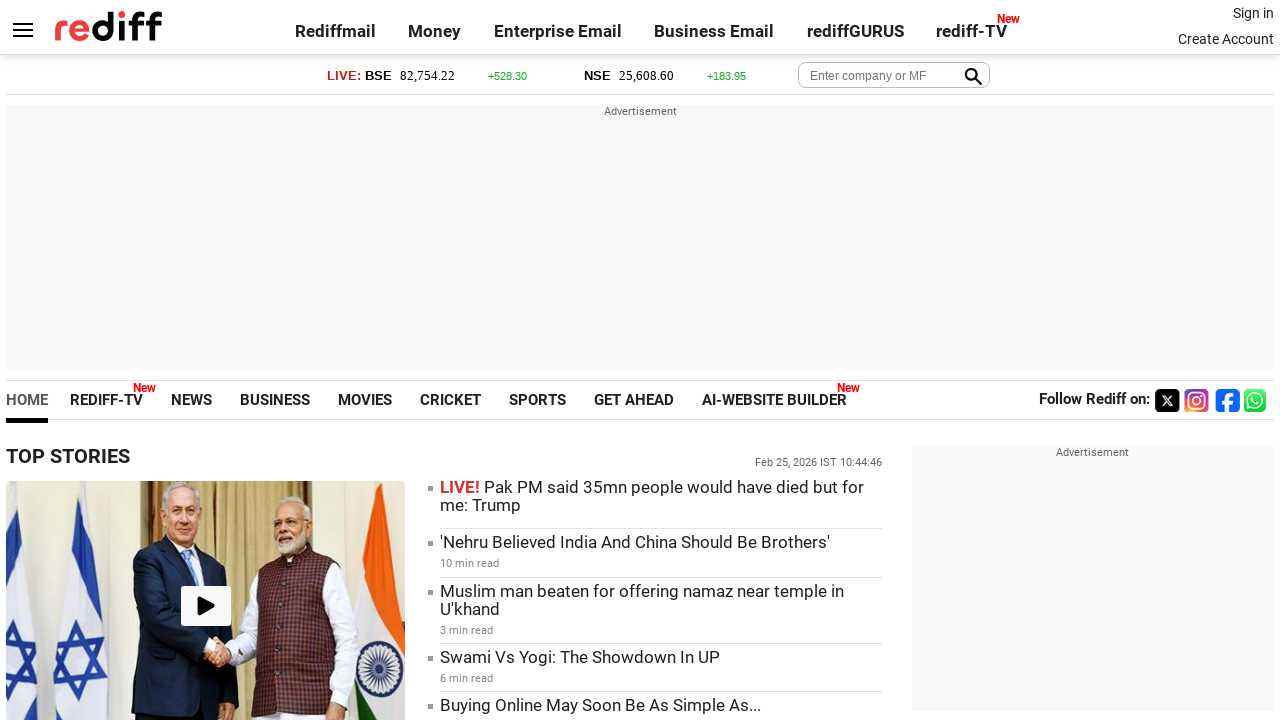

Retrieved text content of link: ''No Prime Minister Orders Military Attacks''
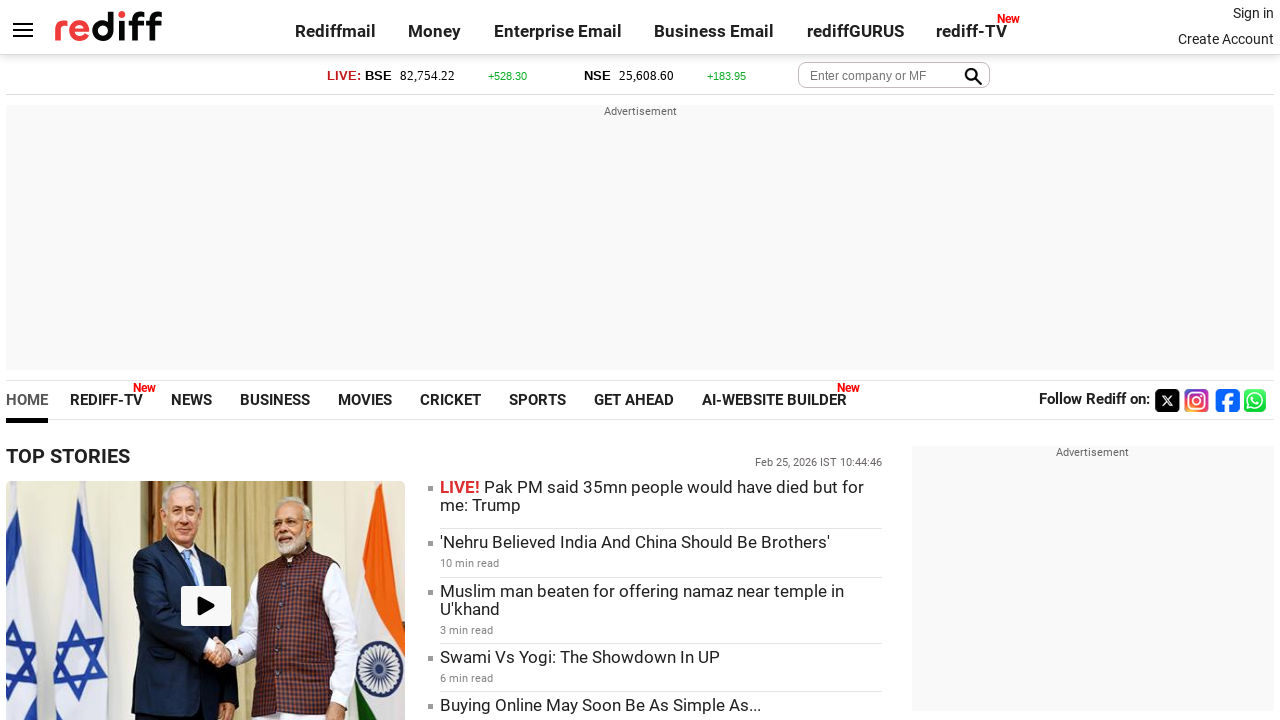

Checked visibility status of link - Visible: True
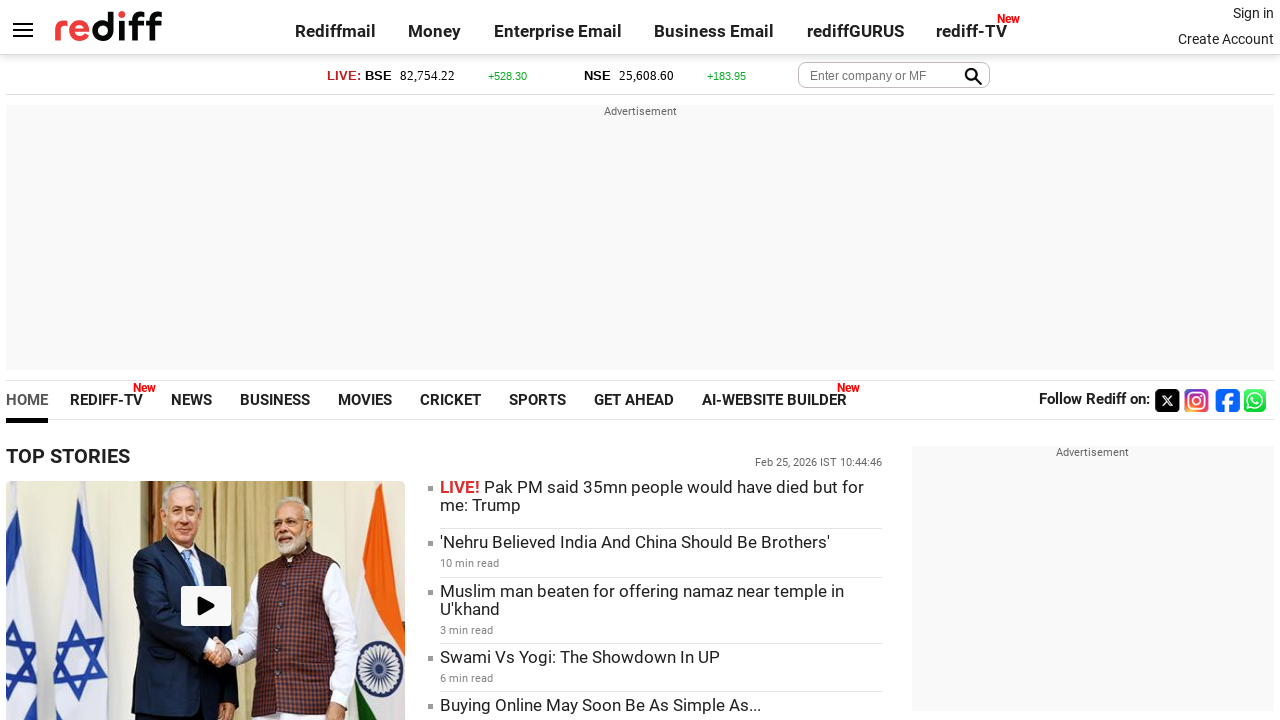

Retrieved text content of link: ''
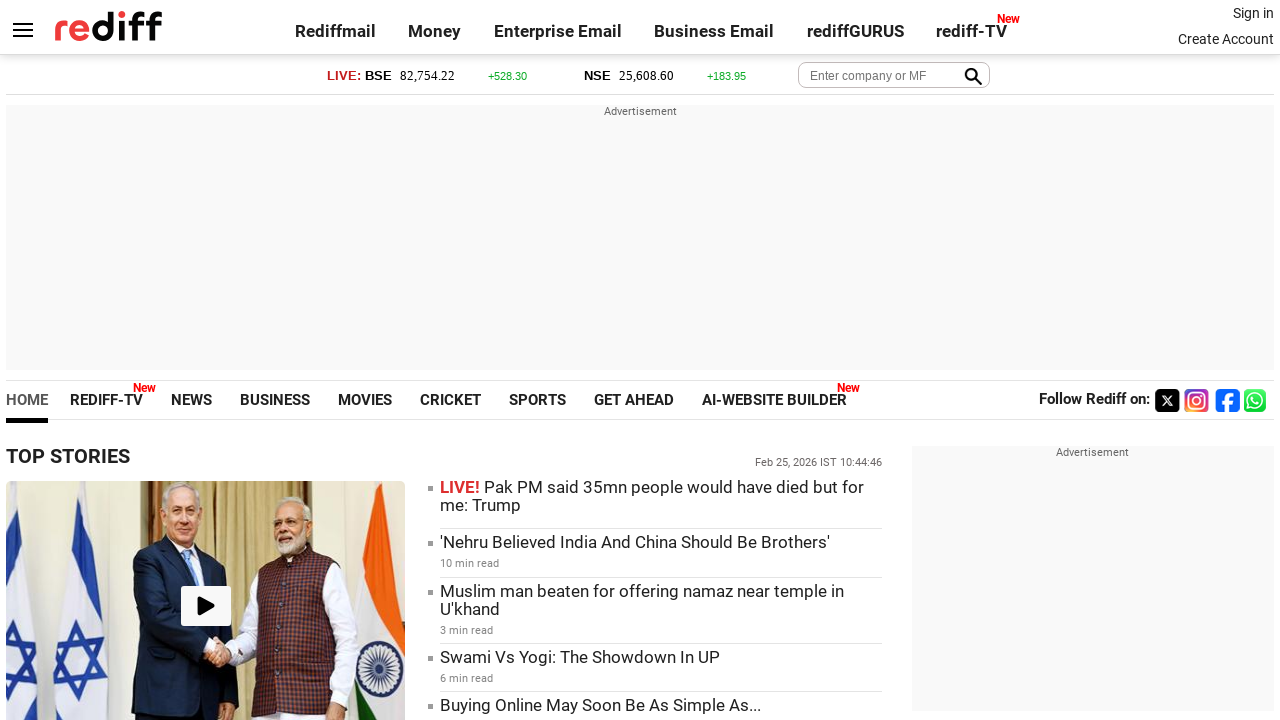

Checked visibility status of link - Visible: True
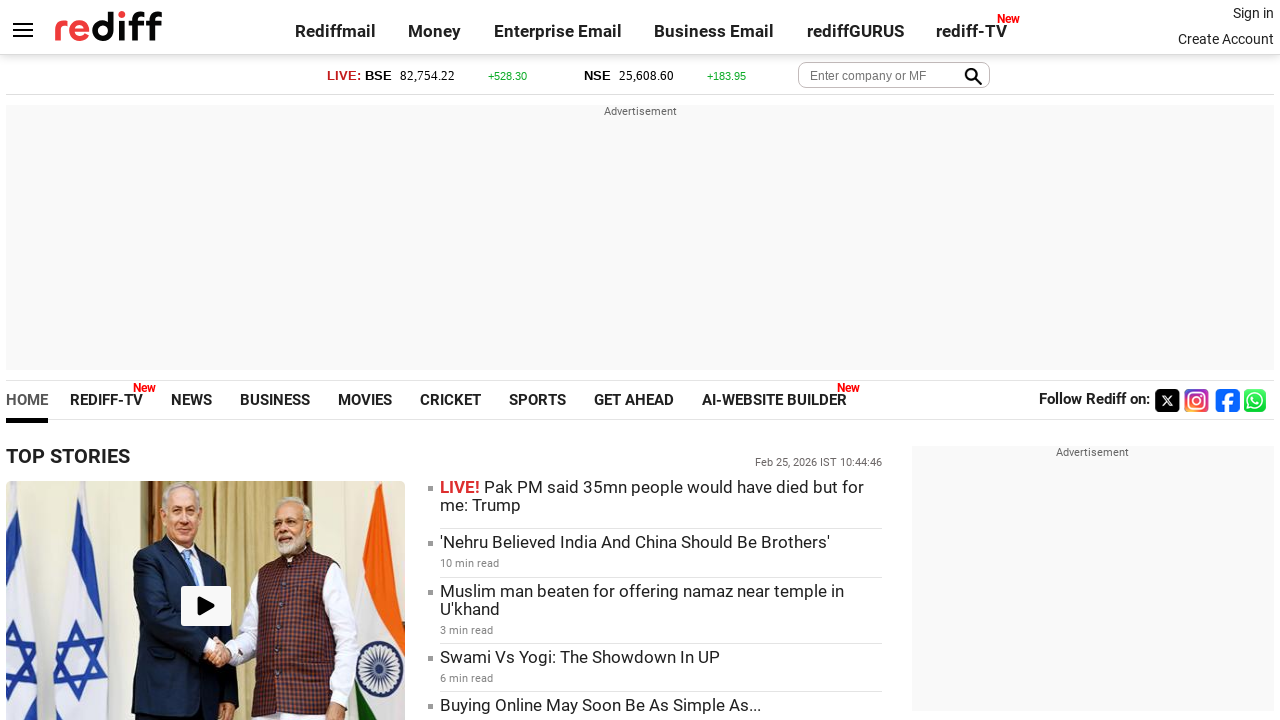

Retrieved text content of link: ''Don't Rush To Celebrate US Trade Deal''
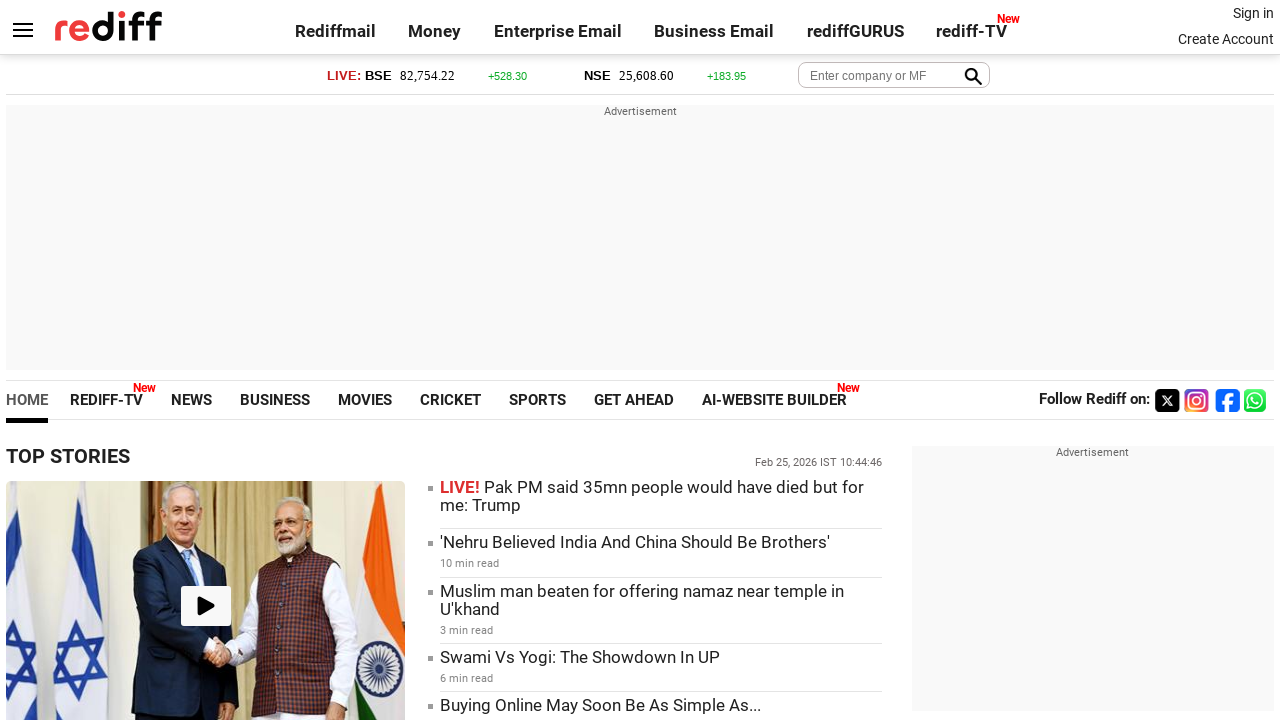

Checked visibility status of link - Visible: True
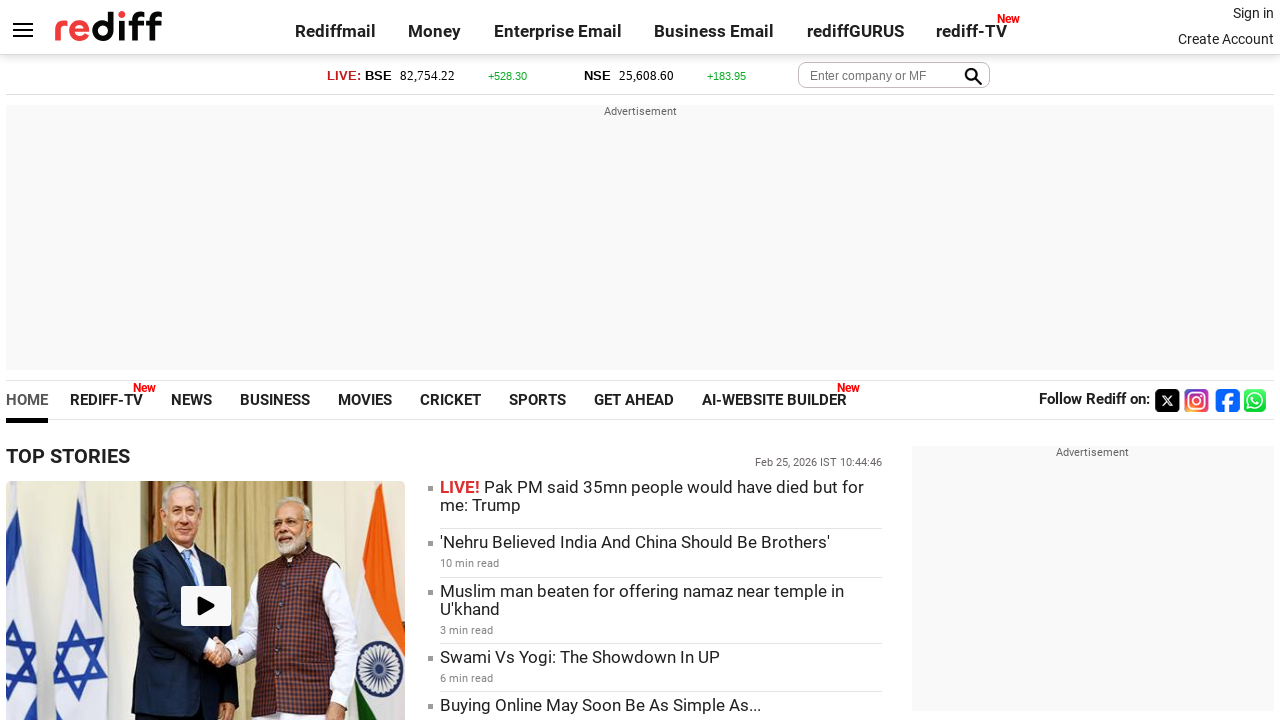

Retrieved text content of link: ''
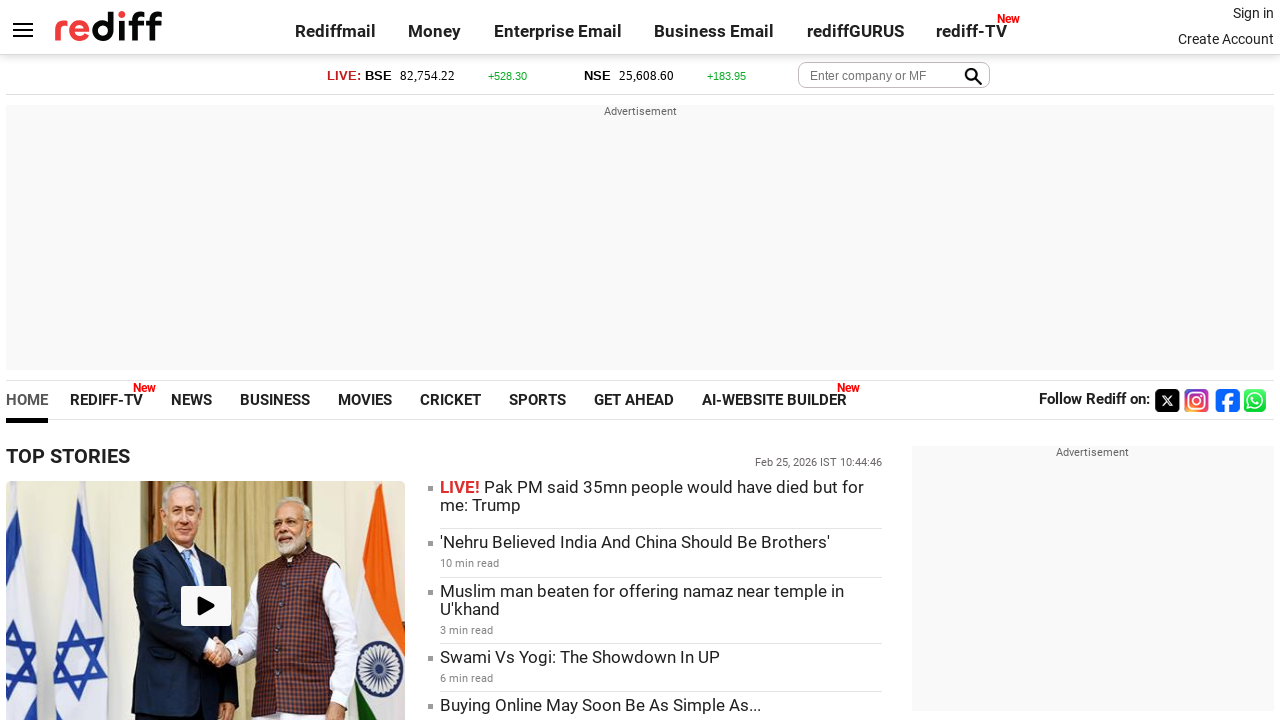

Checked visibility status of link - Visible: True
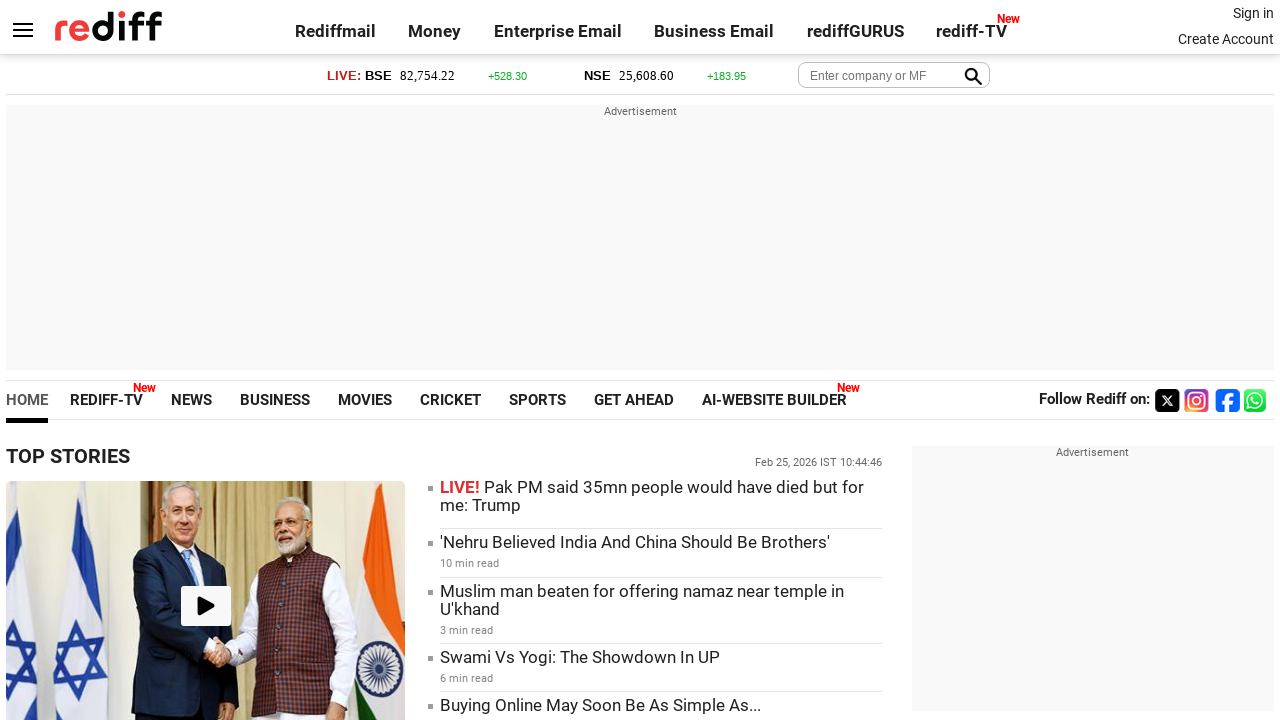

Retrieved text content of link: 'Bowed our head, lost self-respect: Pak PM on loans'
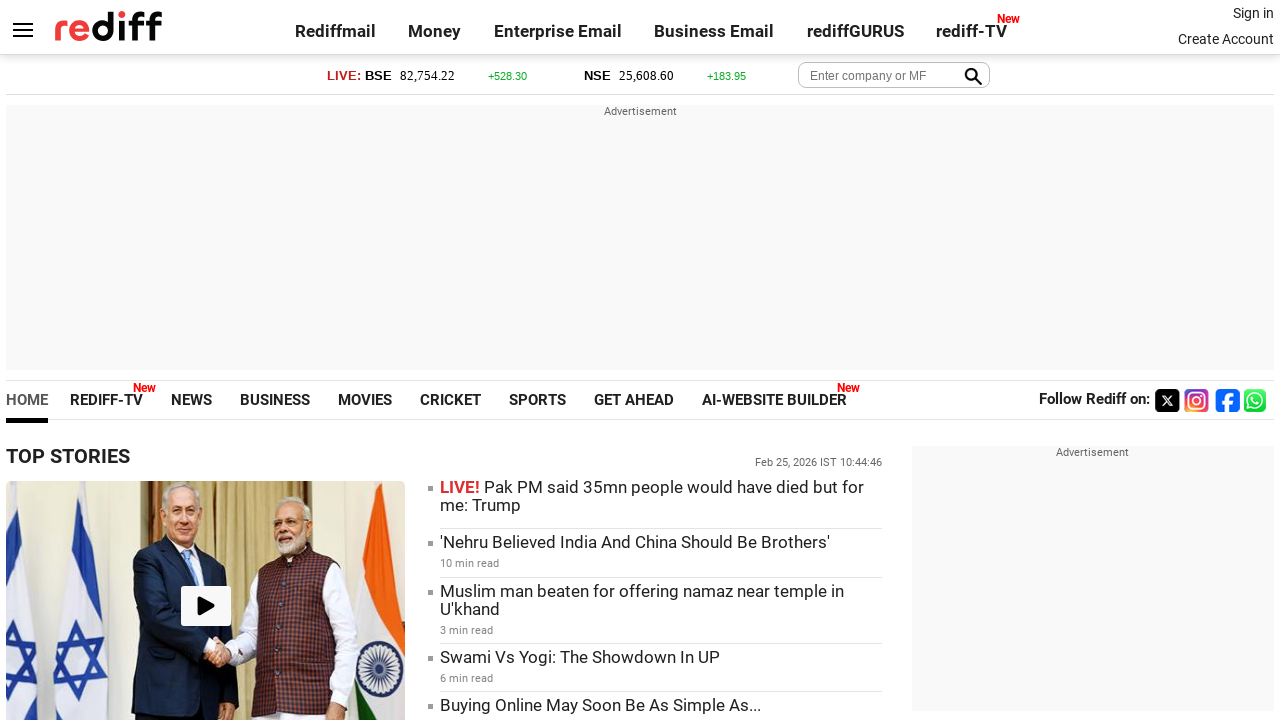

Checked visibility status of link - Visible: True
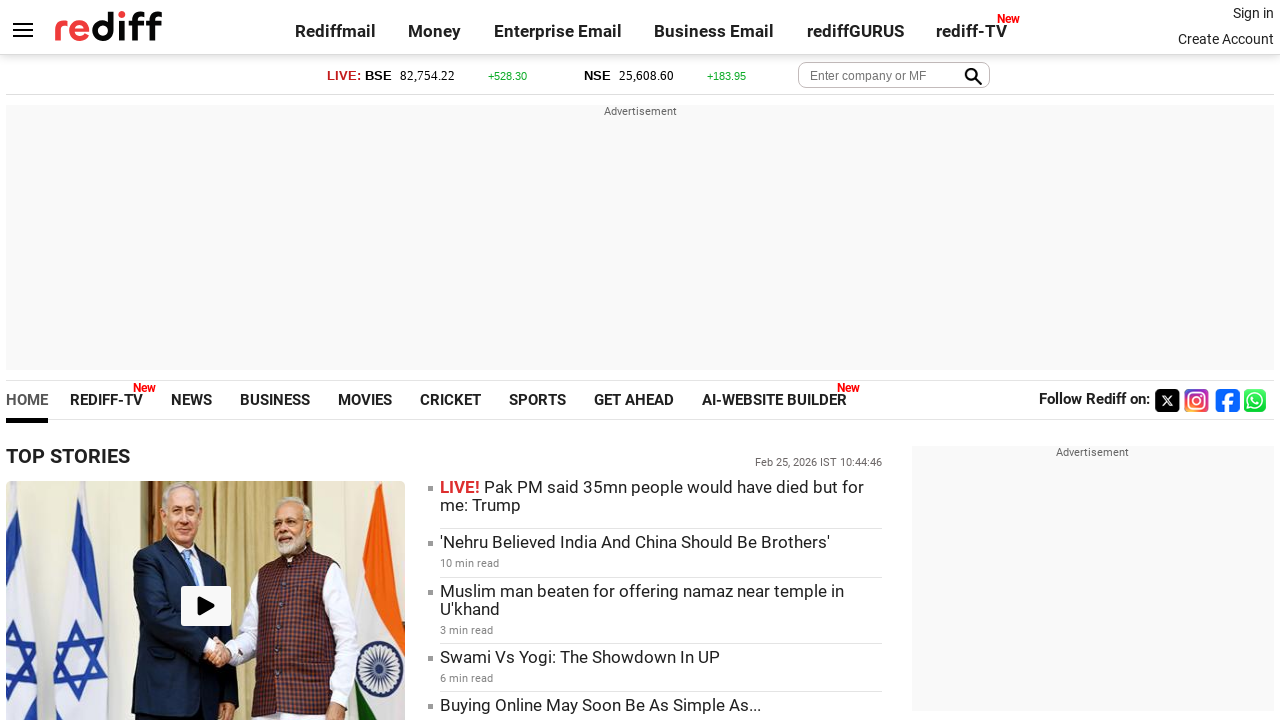

Retrieved text content of link: ''
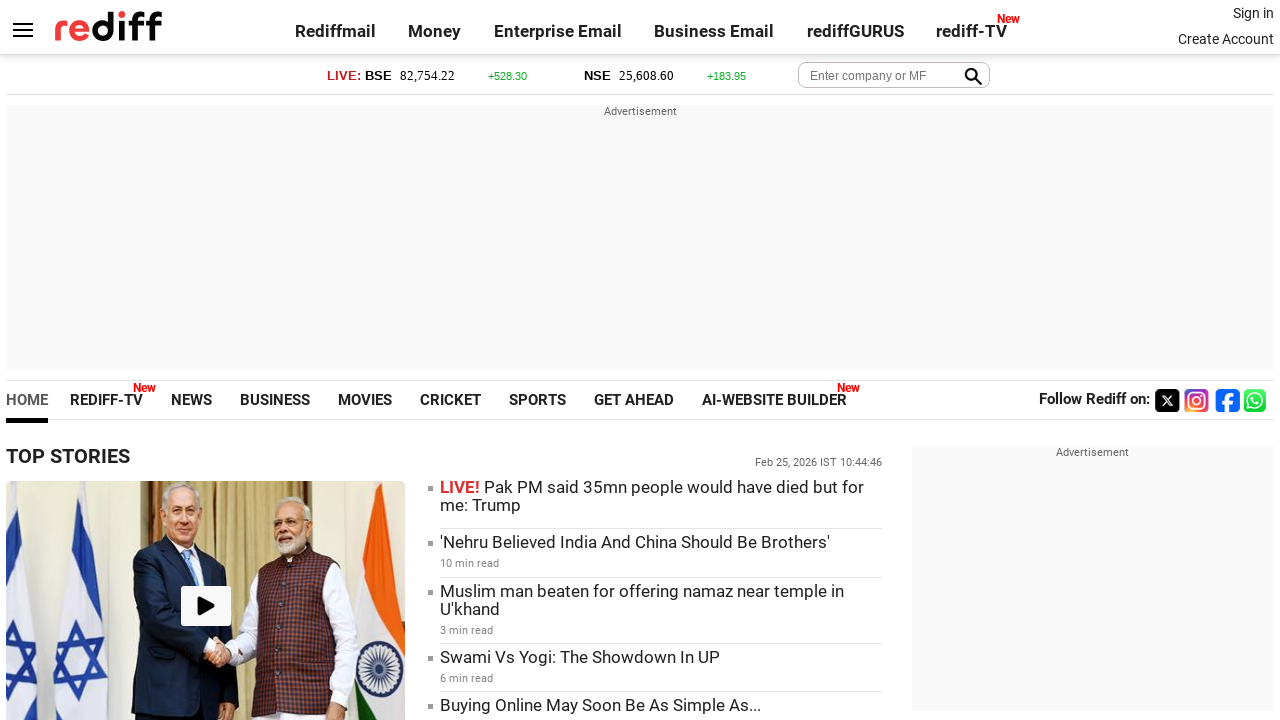

Checked visibility status of link - Visible: True
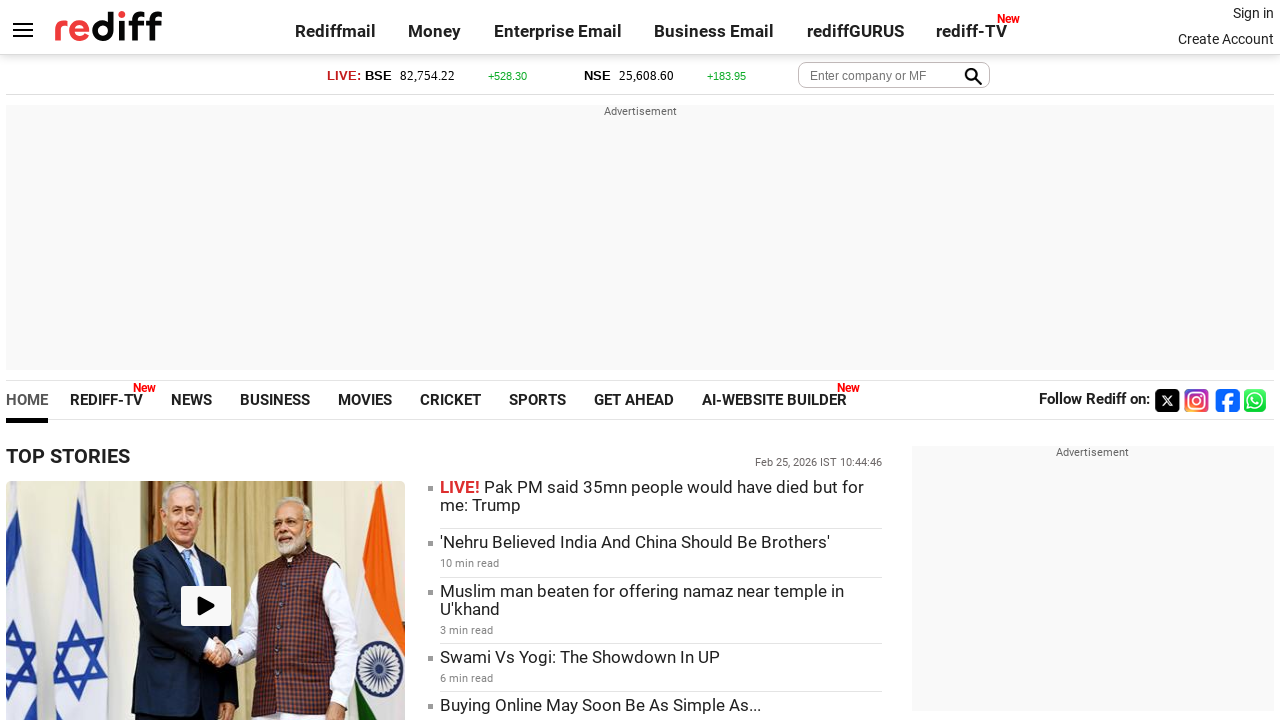

Retrieved text content of link: 'Chicken's Neck: Underground Rail Planned'
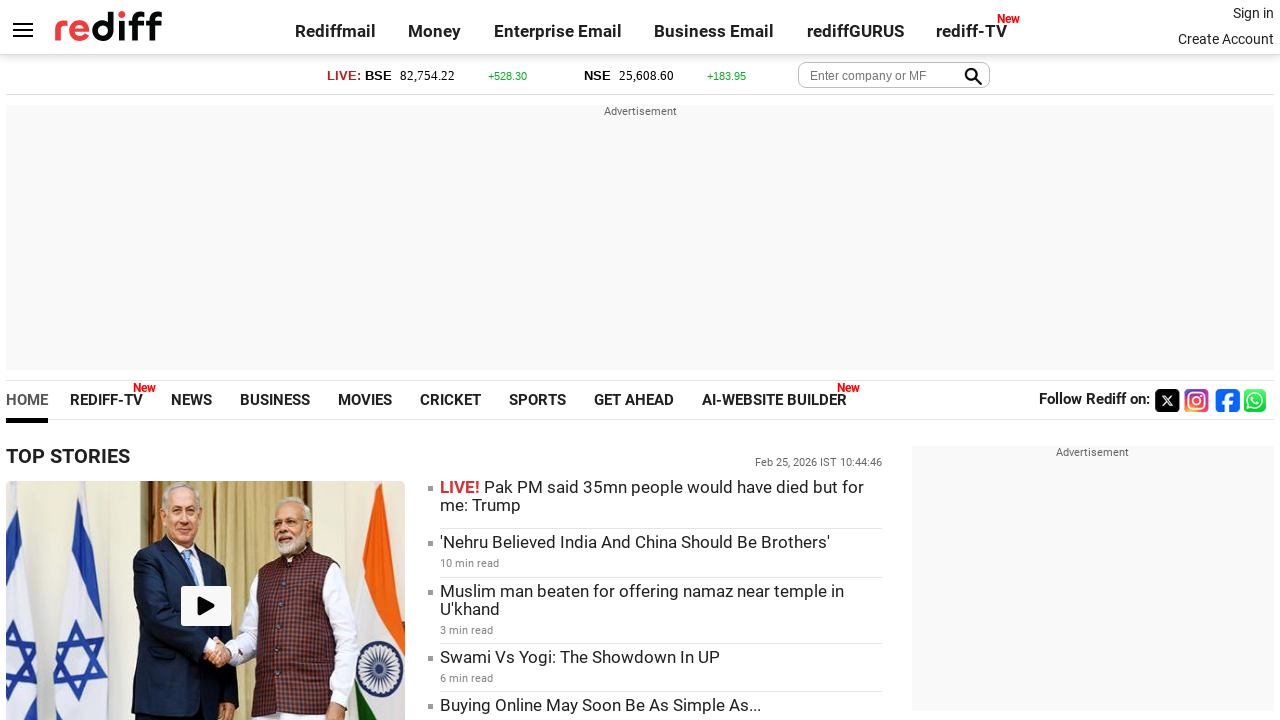

Checked visibility status of link - Visible: True
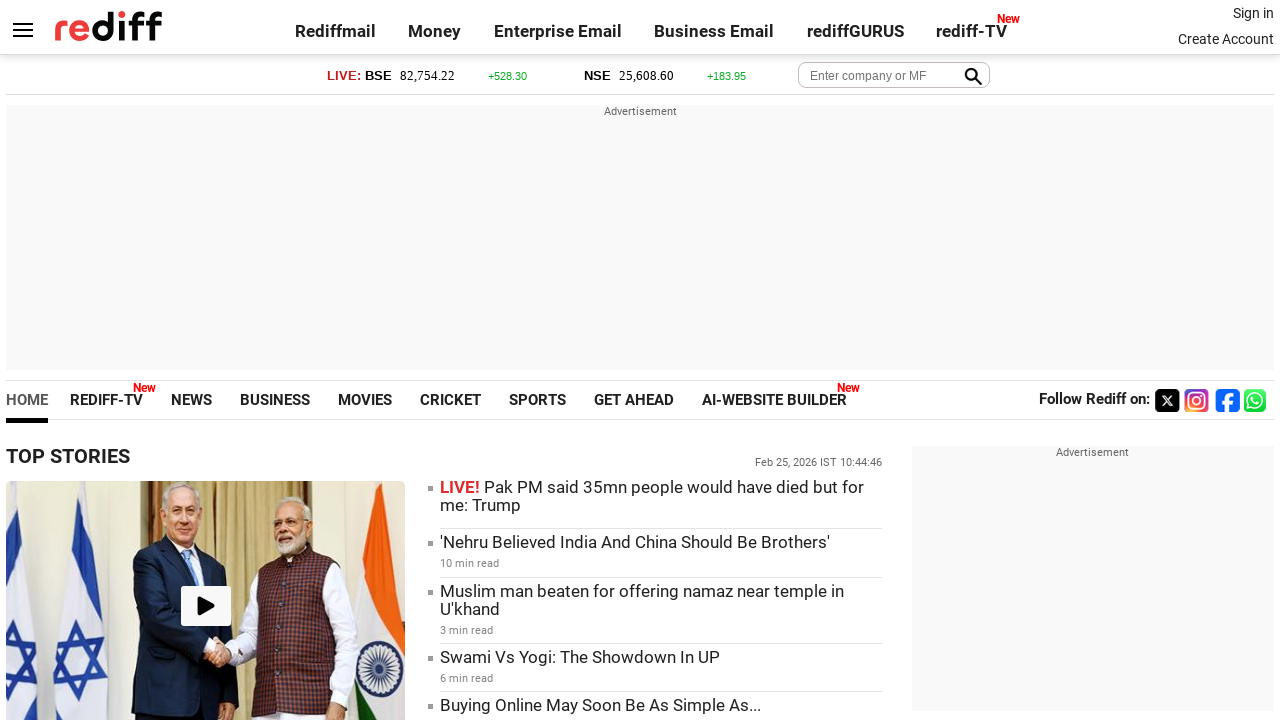

Retrieved text content of link: ''
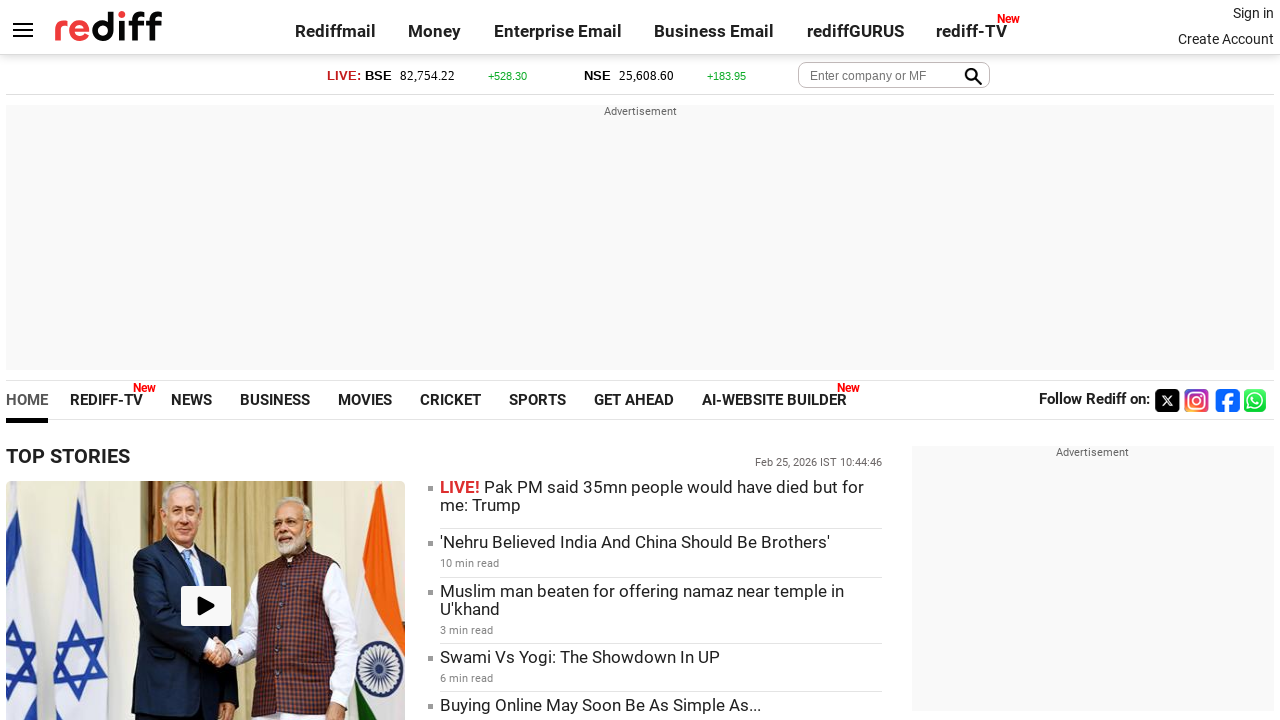

Checked visibility status of link - Visible: True
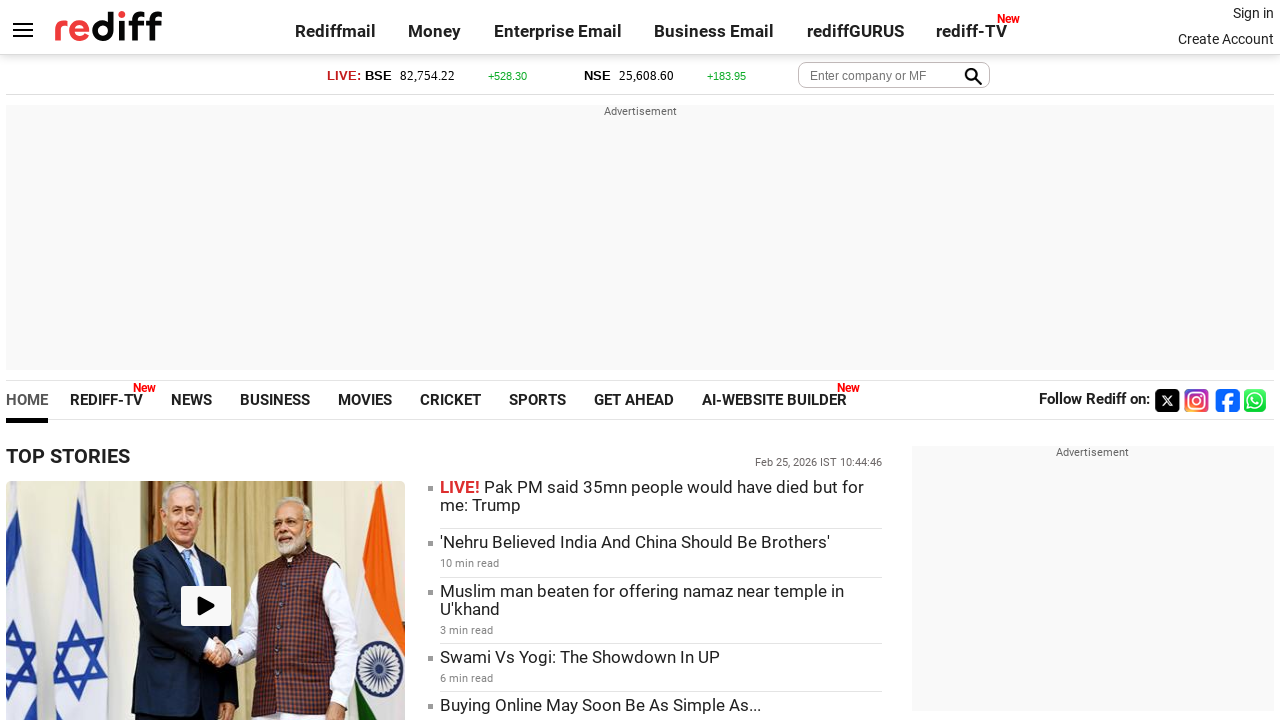

Retrieved text content of link: 'T20 World Cup rocked! Pakistan to boycott India clash'
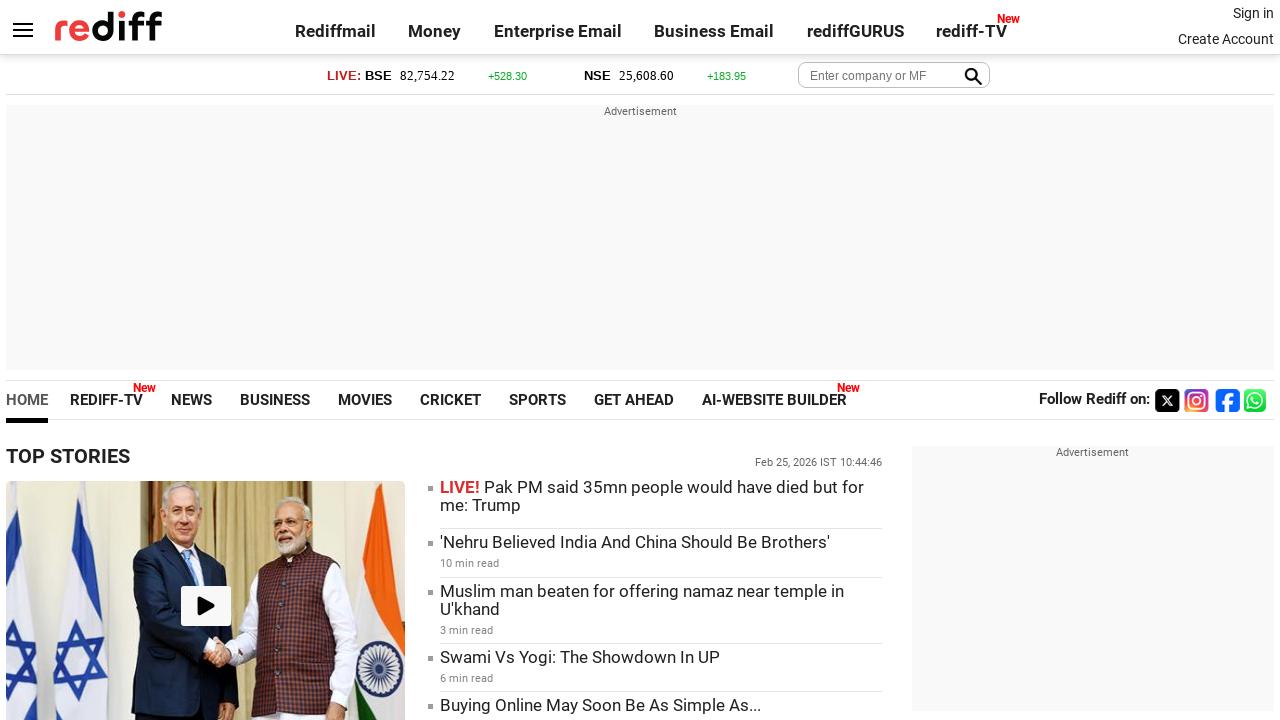

Checked visibility status of link - Visible: True
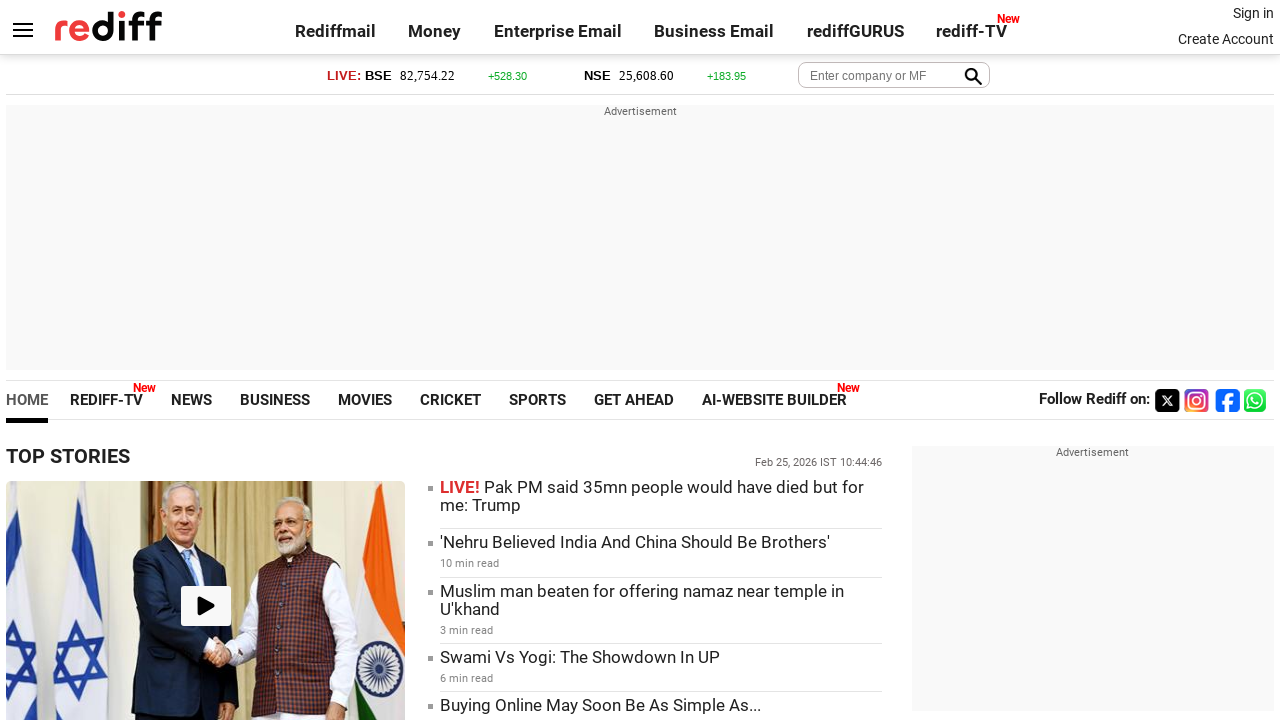

Retrieved text content of link: ''
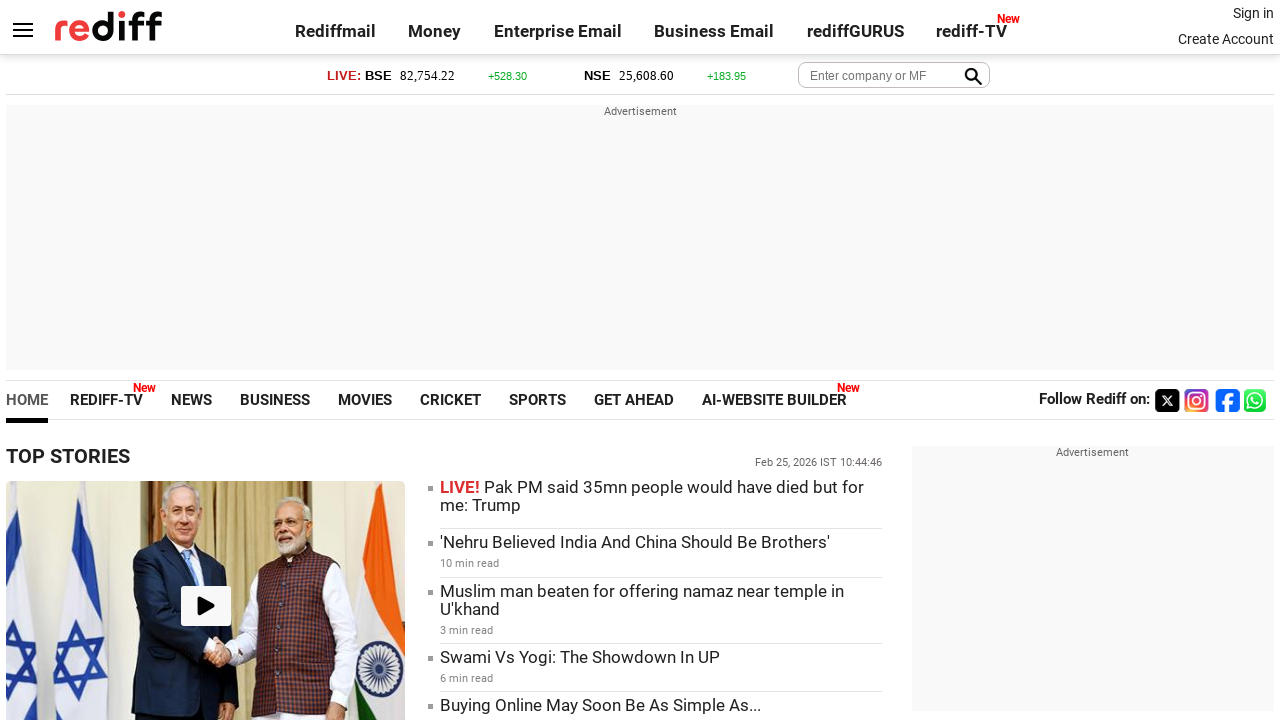

Checked visibility status of link - Visible: True
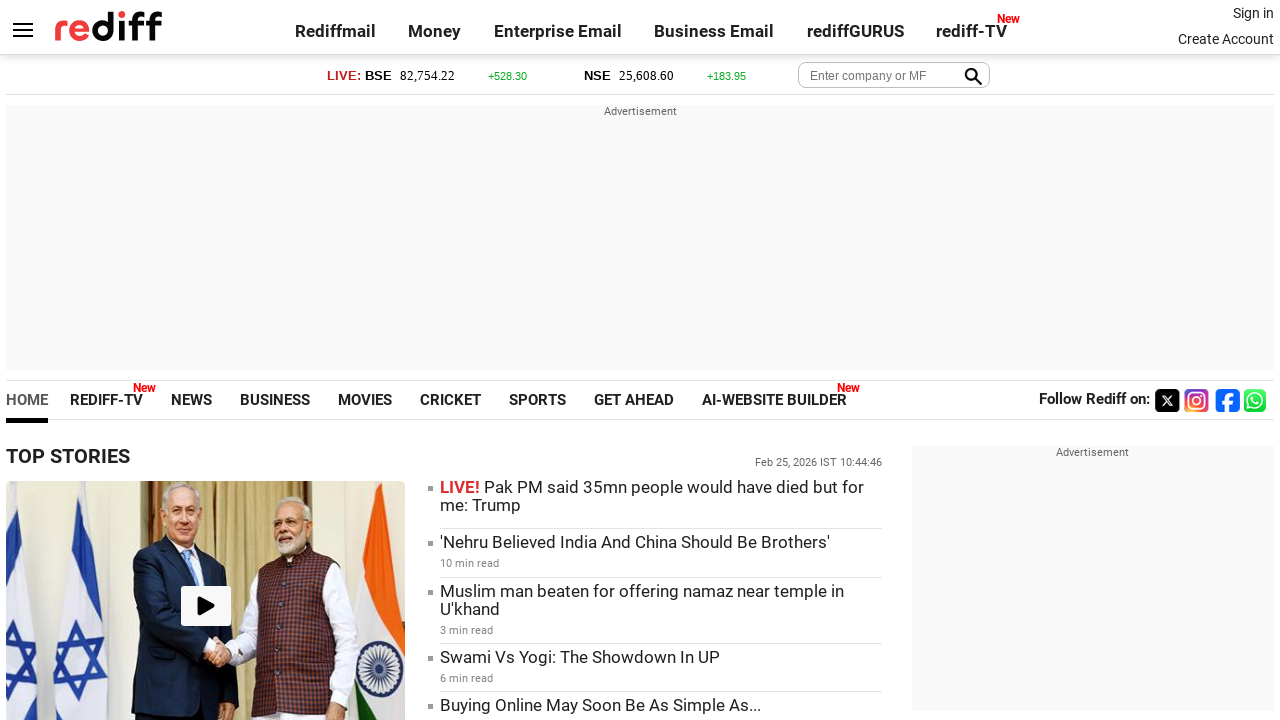

Retrieved text content of link: '5th T20I PIX: Kishan, Arshdeep star as India humble NZ'
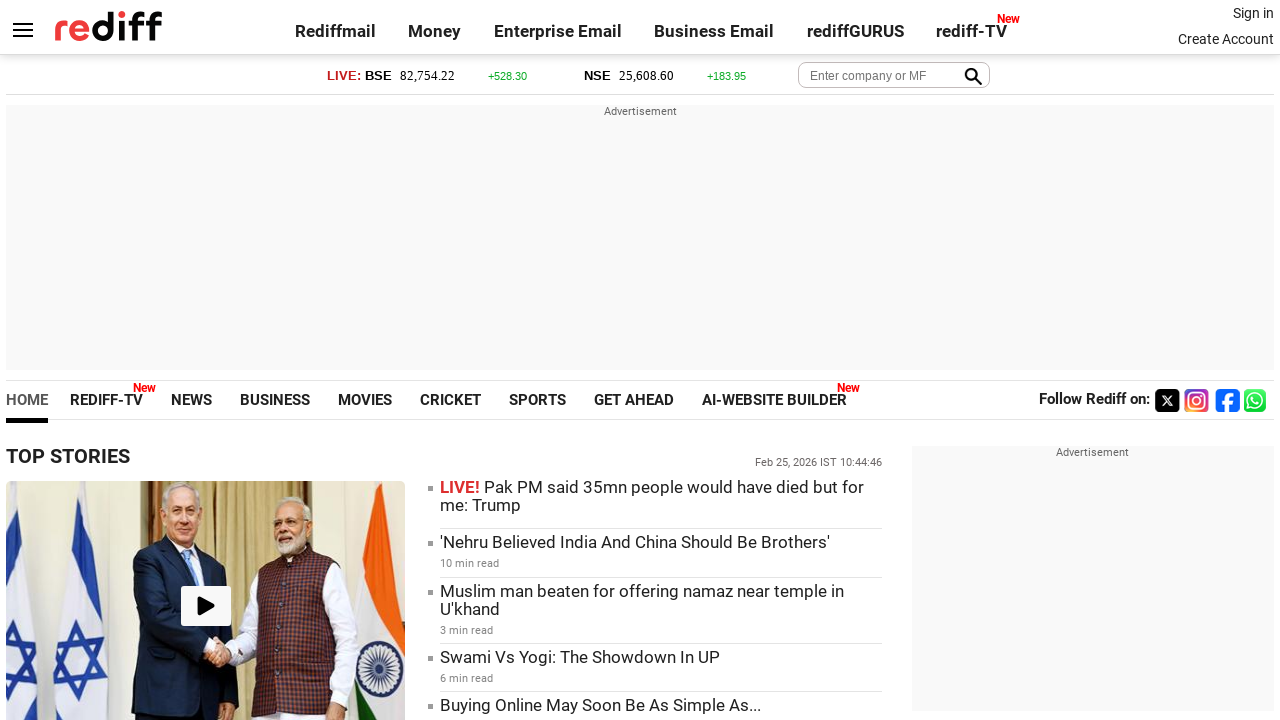

Checked visibility status of link - Visible: True
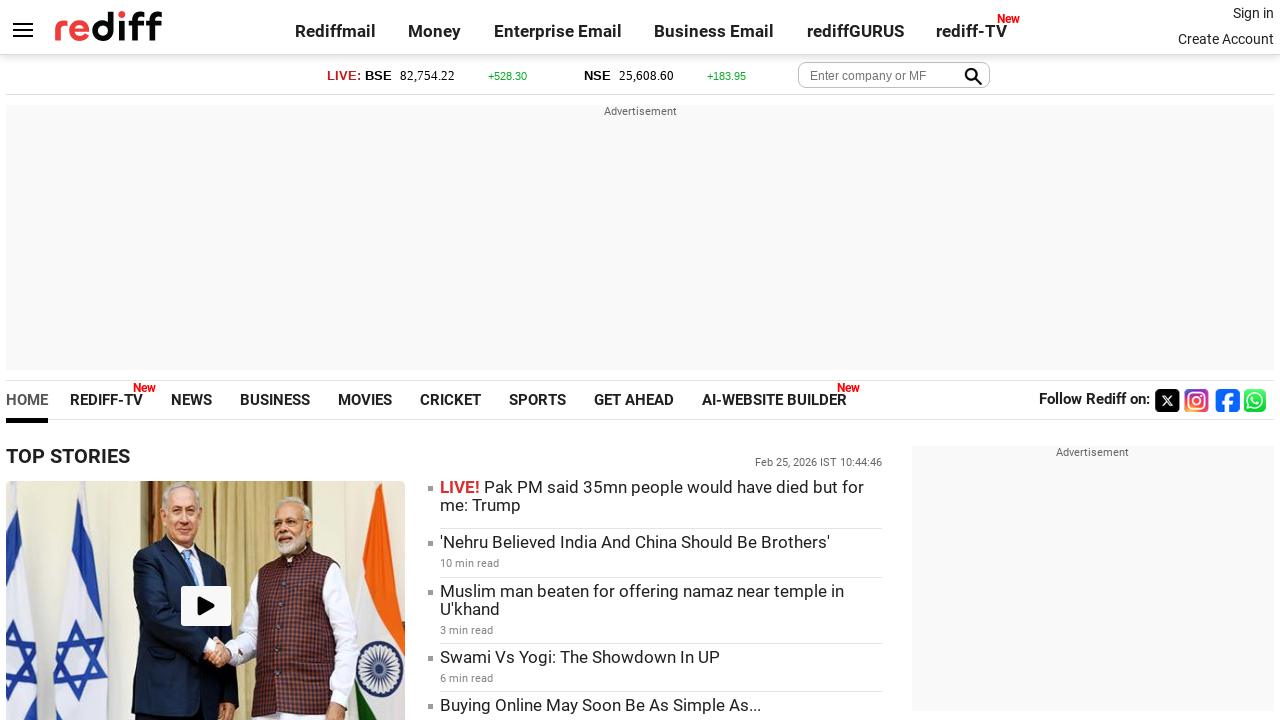

Retrieved text content of link: ''
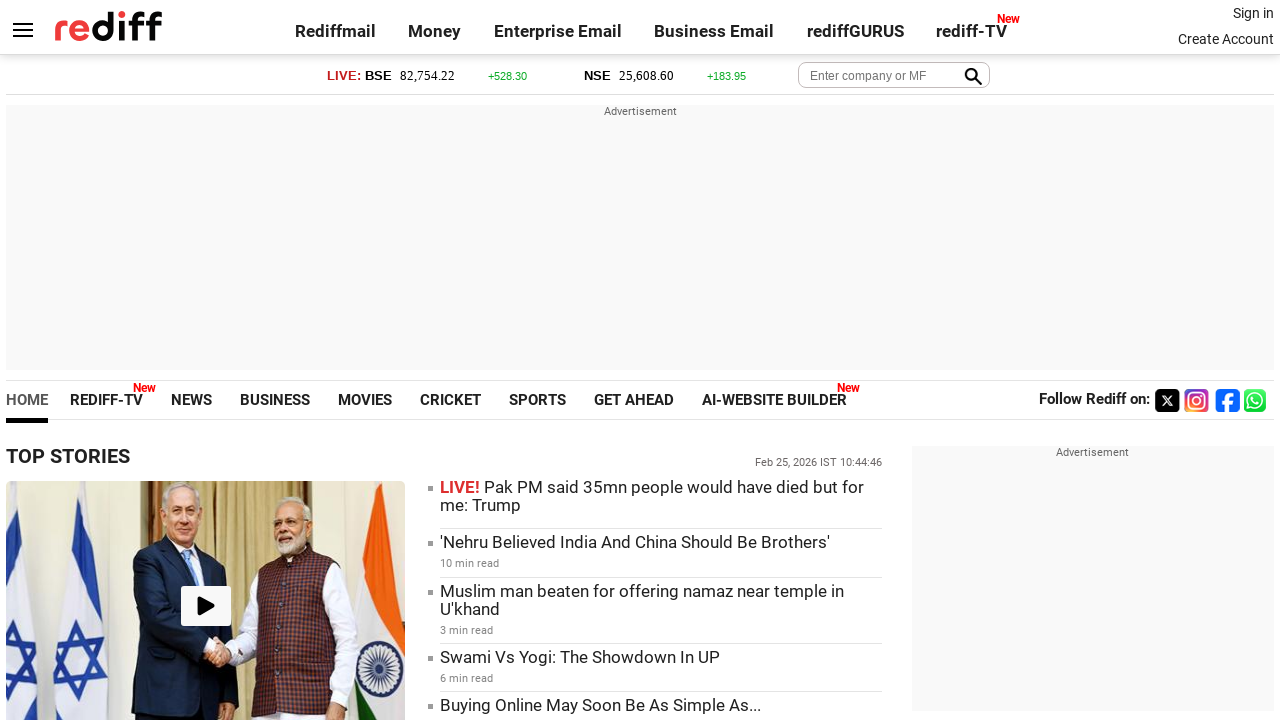

Checked visibility status of link - Visible: True
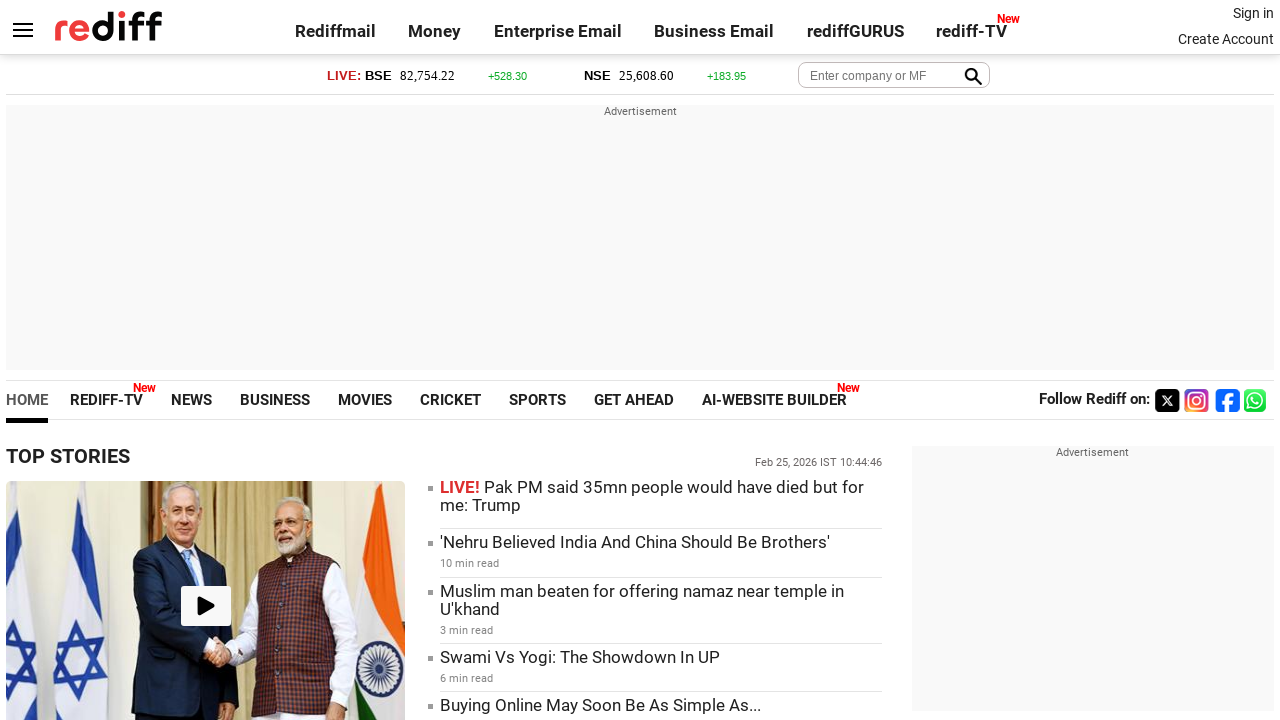

Retrieved text content of link: 'India rejects reference to PM Modi in Epstein files'
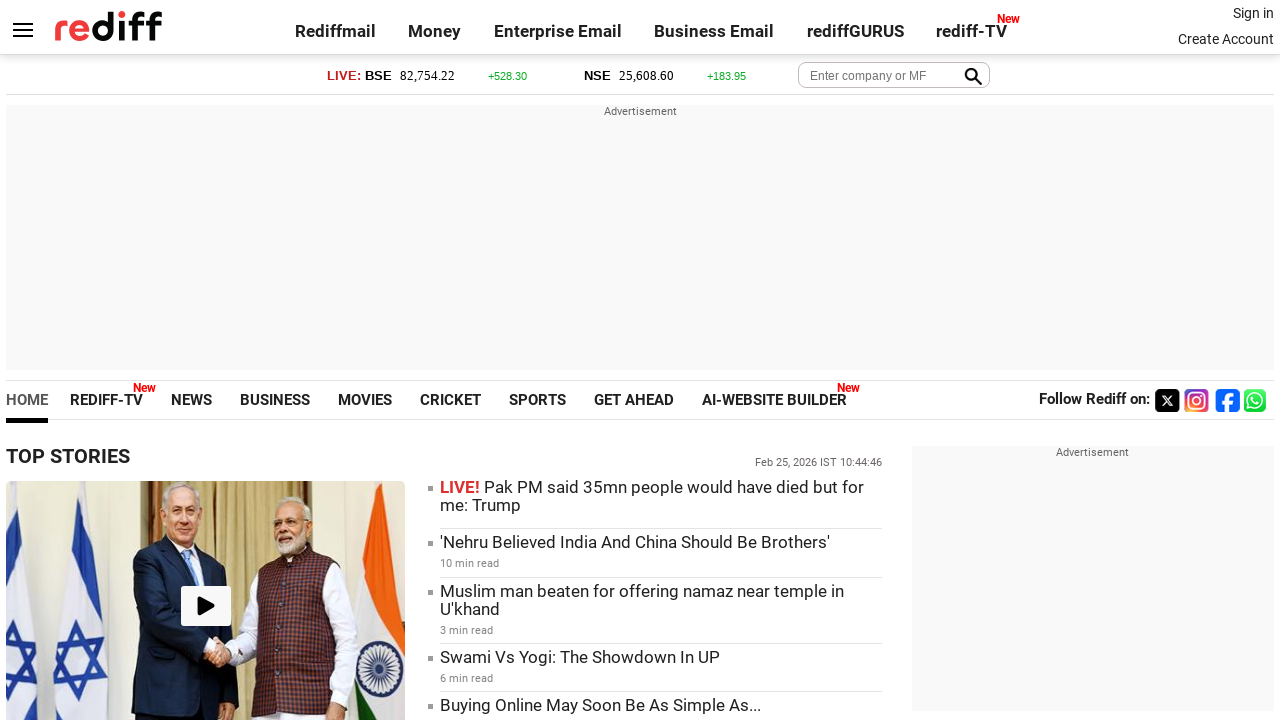

Checked visibility status of link - Visible: True
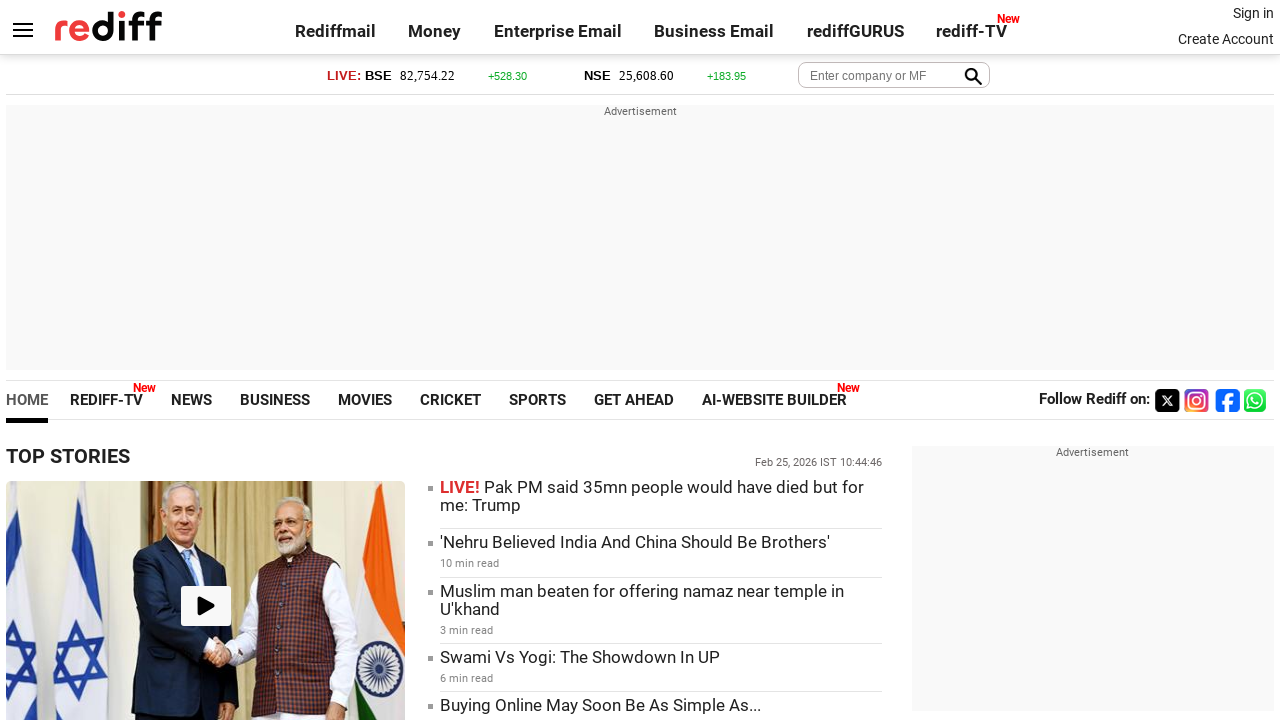

Retrieved text content of link: ''
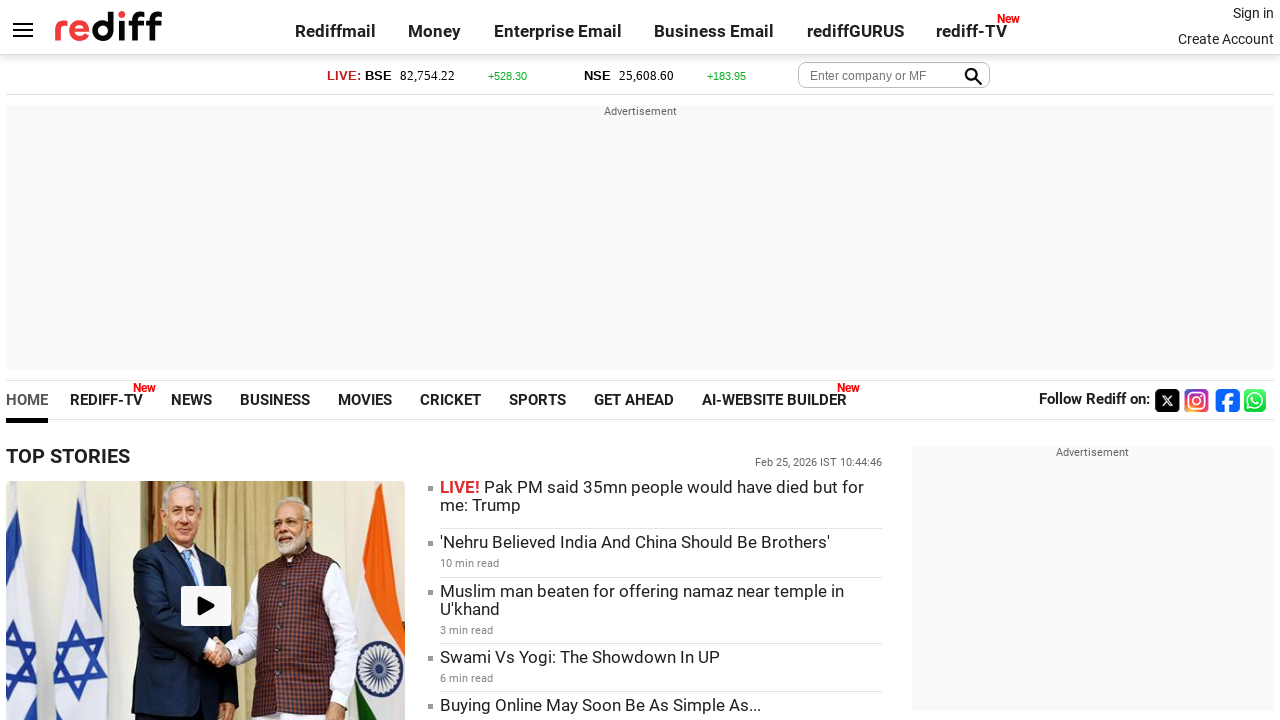

Checked visibility status of link - Visible: True
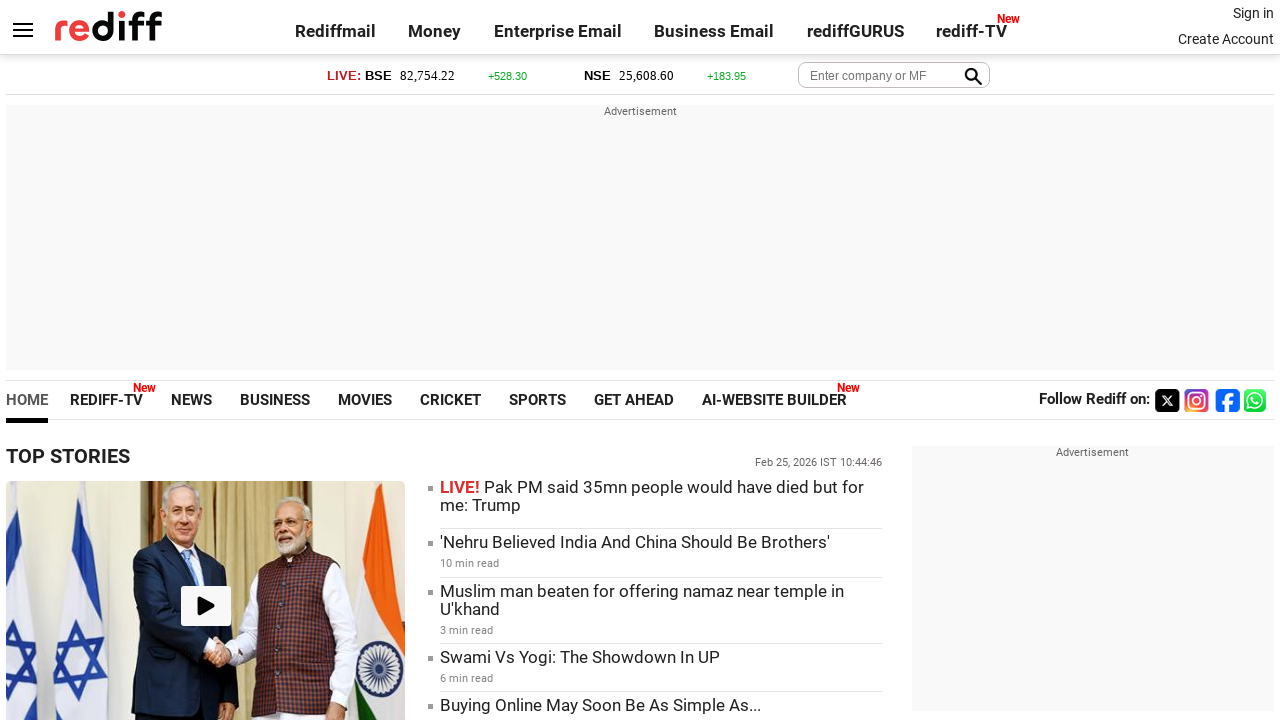

Retrieved text content of link: 'LS erupts as Rahul cites ex-Army chief on China clash'
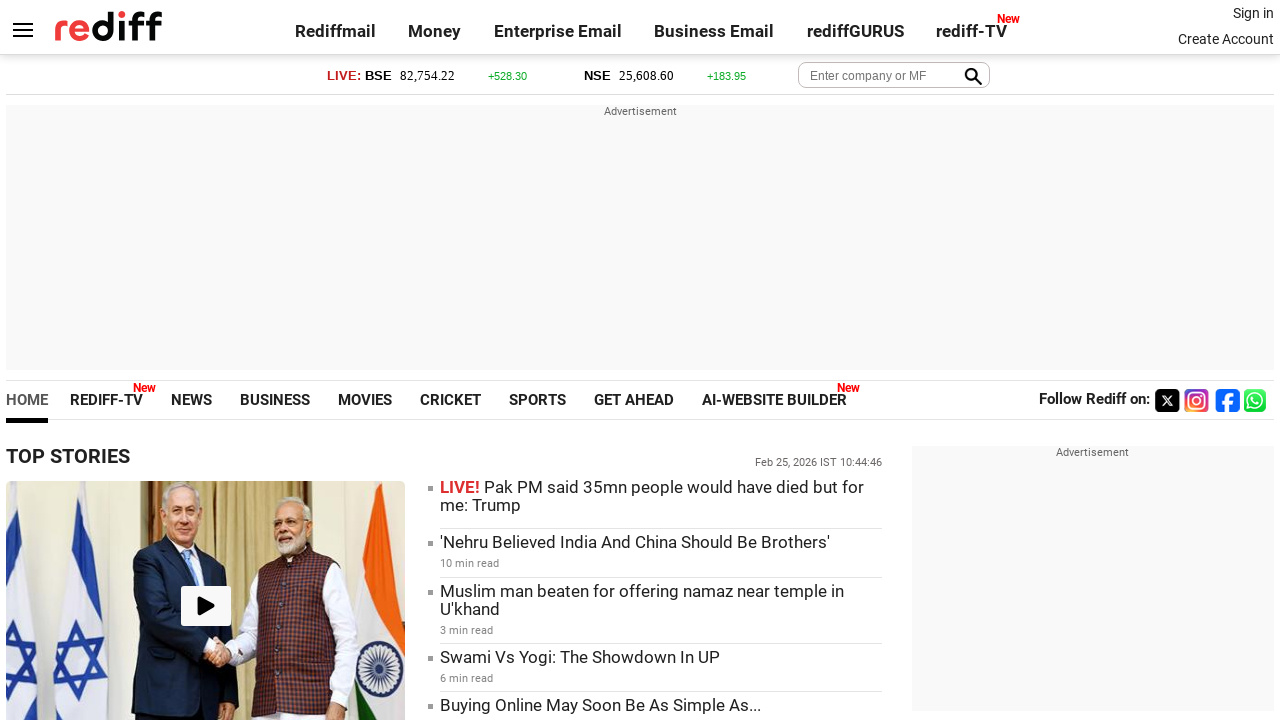

Checked visibility status of link - Visible: True
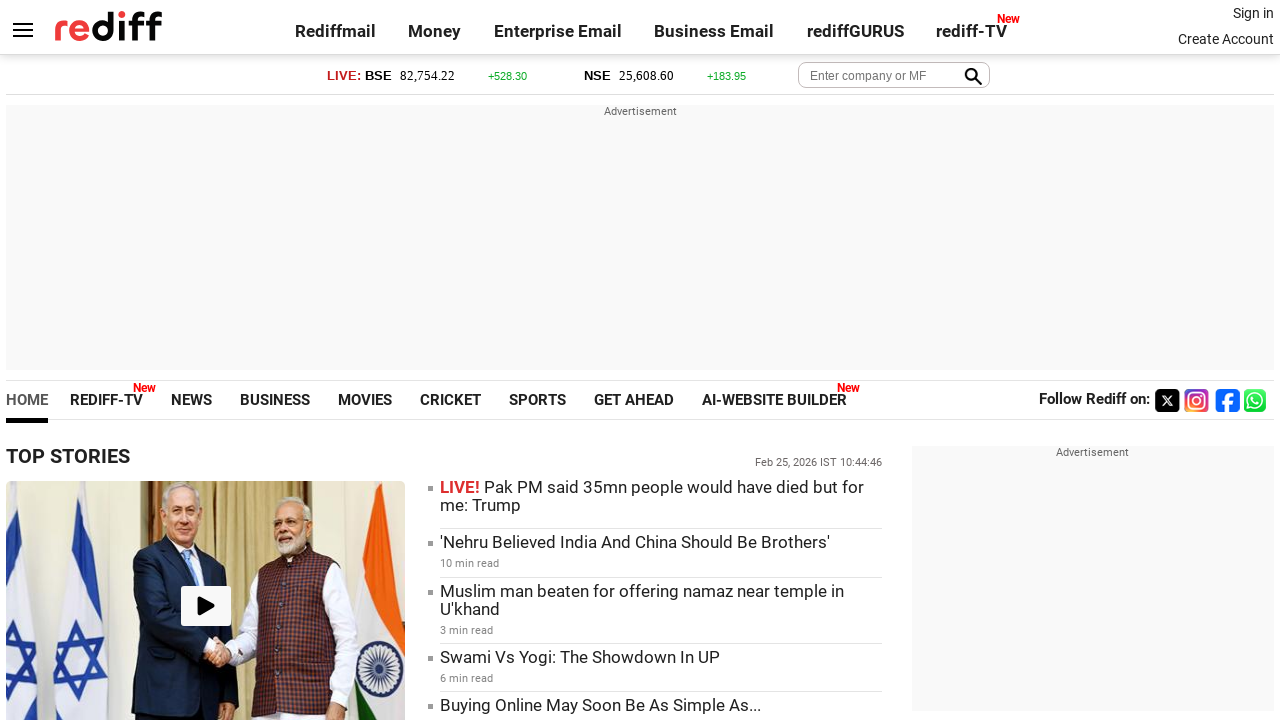

Retrieved text content of link: 'See More >'
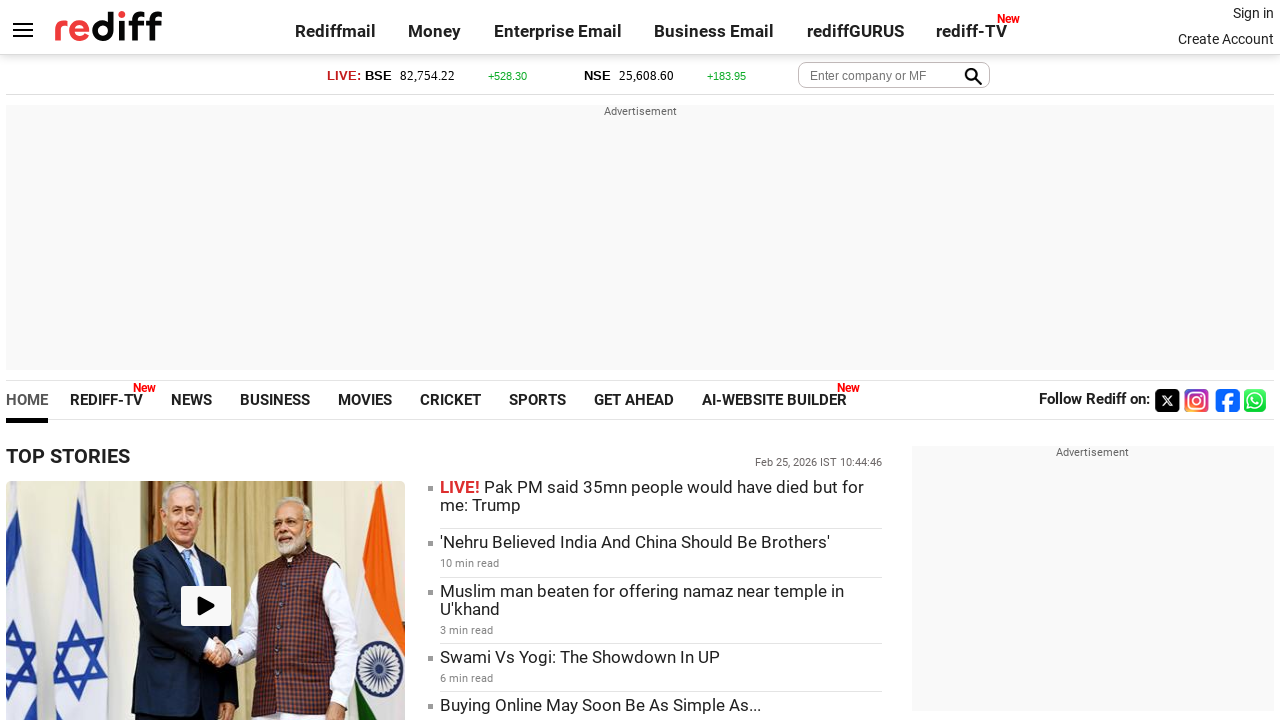

Checked visibility status of link - Visible: True
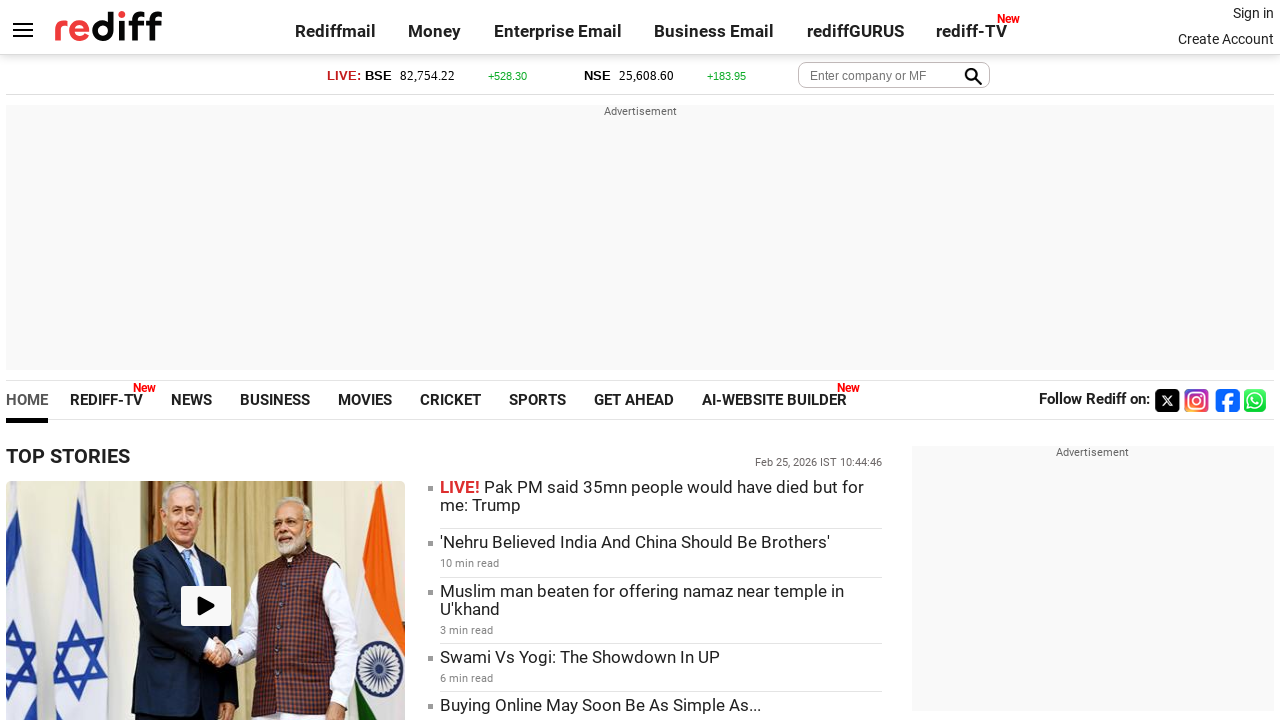

Retrieved text content of link: 'Rediffmail for Work'
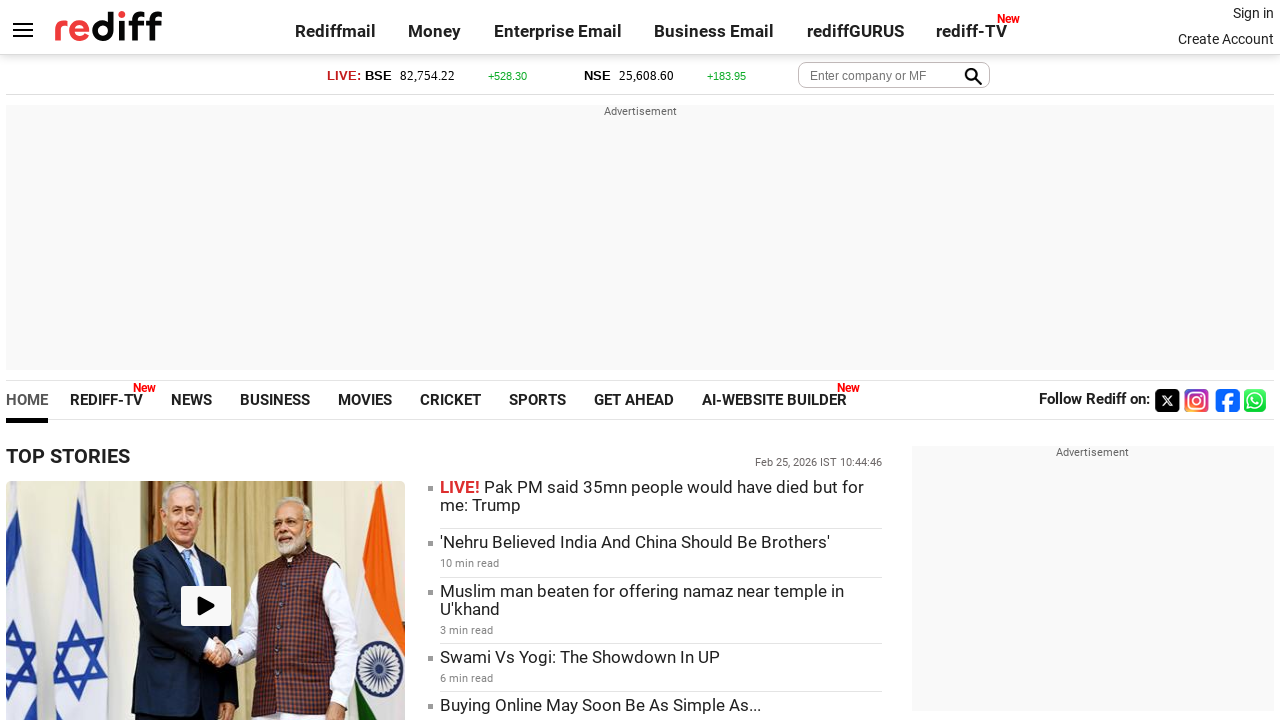

Checked visibility status of link - Visible: True
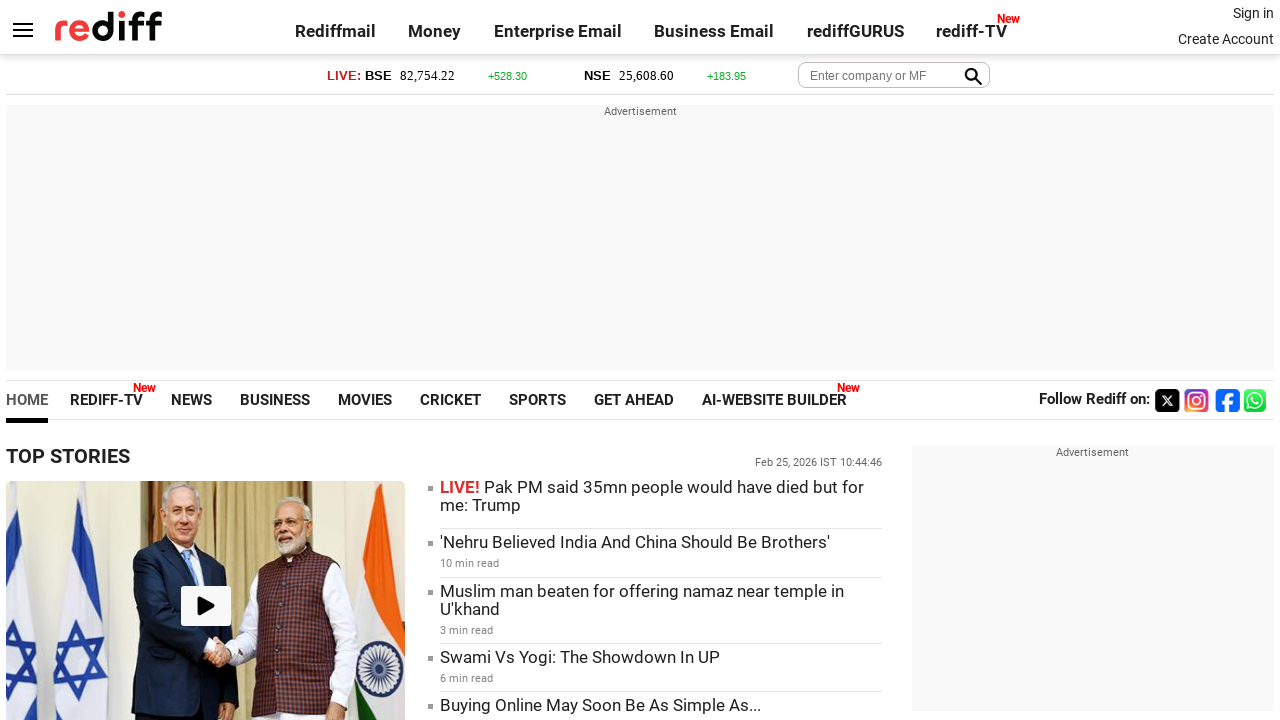

Retrieved text content of link: 'Book a domain'
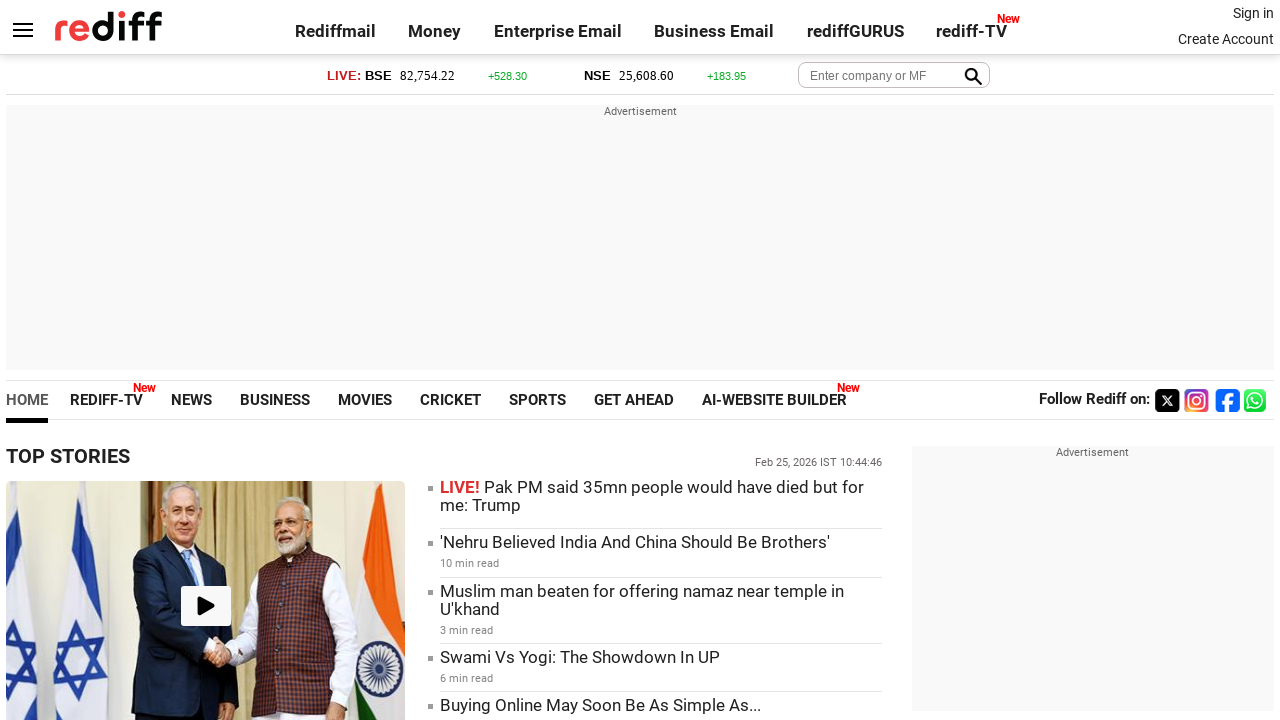

Checked visibility status of link - Visible: True
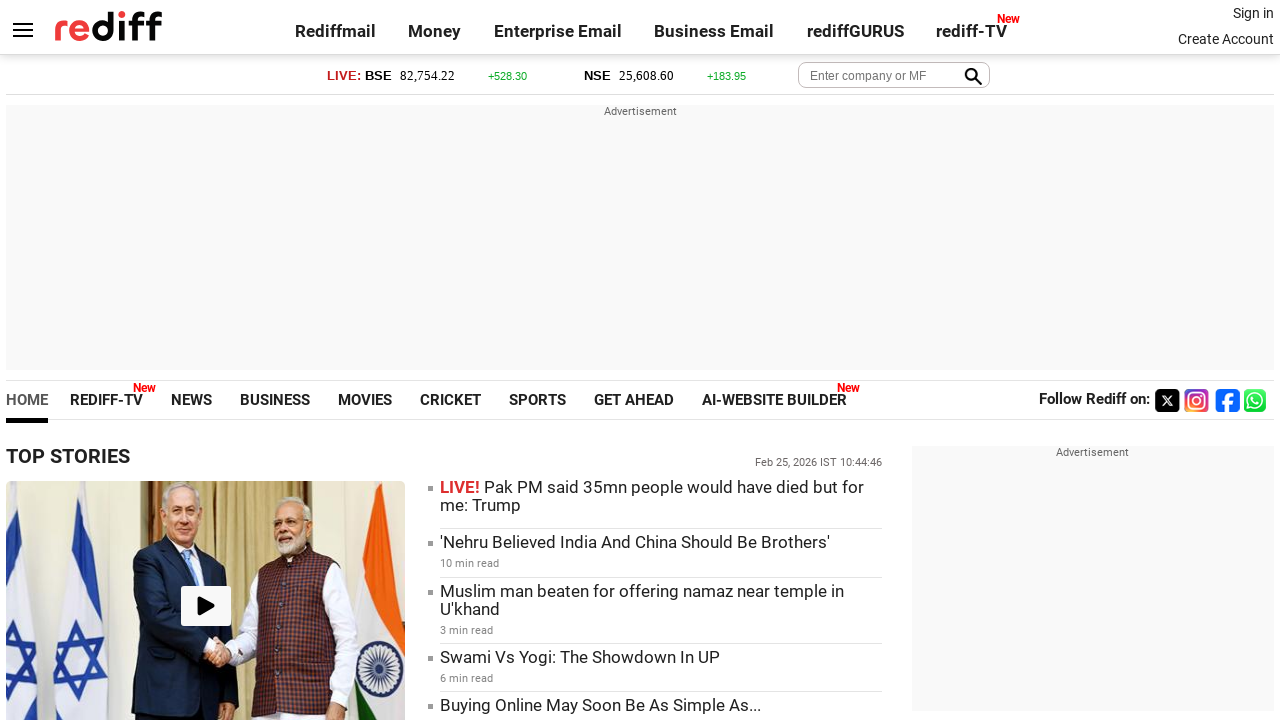

Retrieved text content of link: 'Rediffmail'
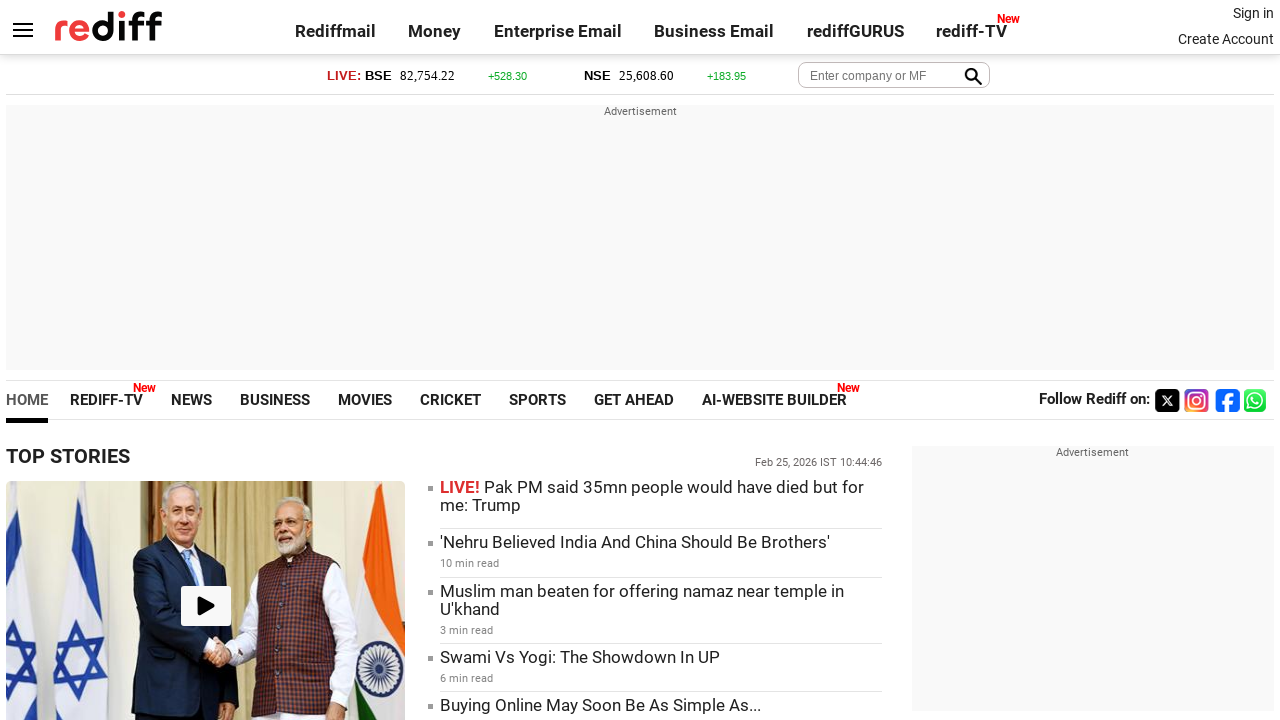

Checked visibility status of link - Visible: True
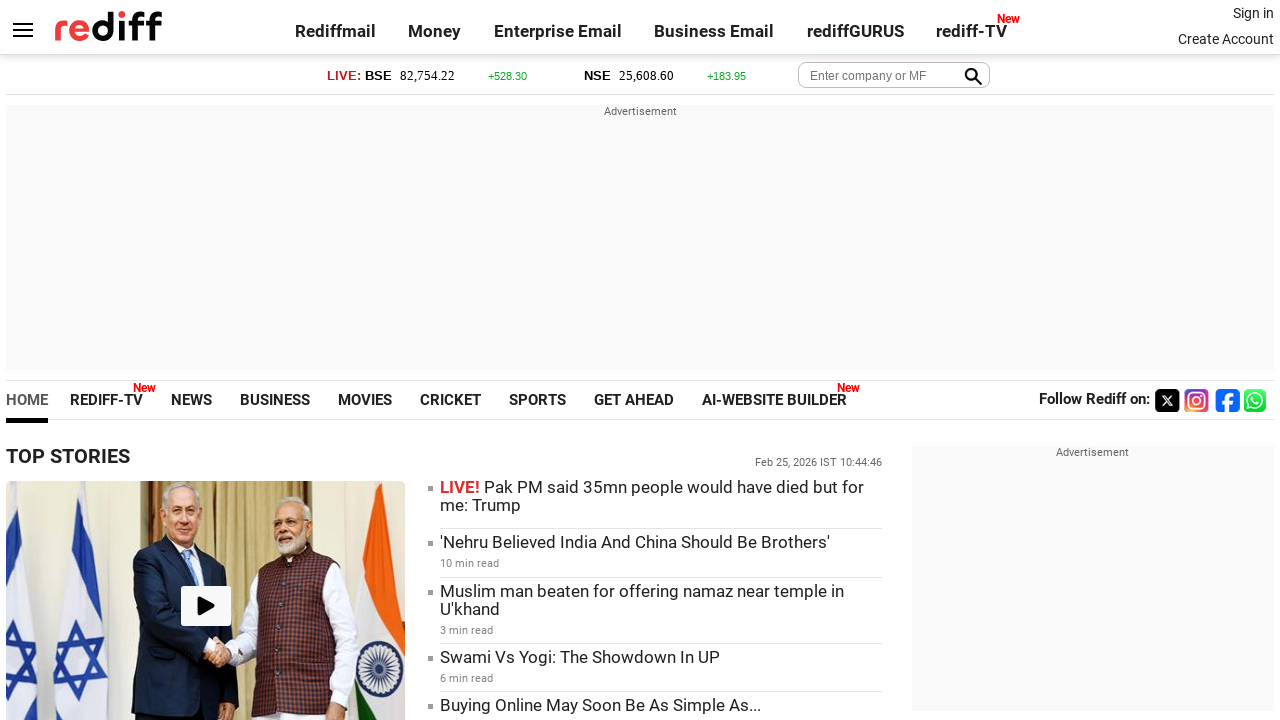

Retrieved text content of link: 'Money'
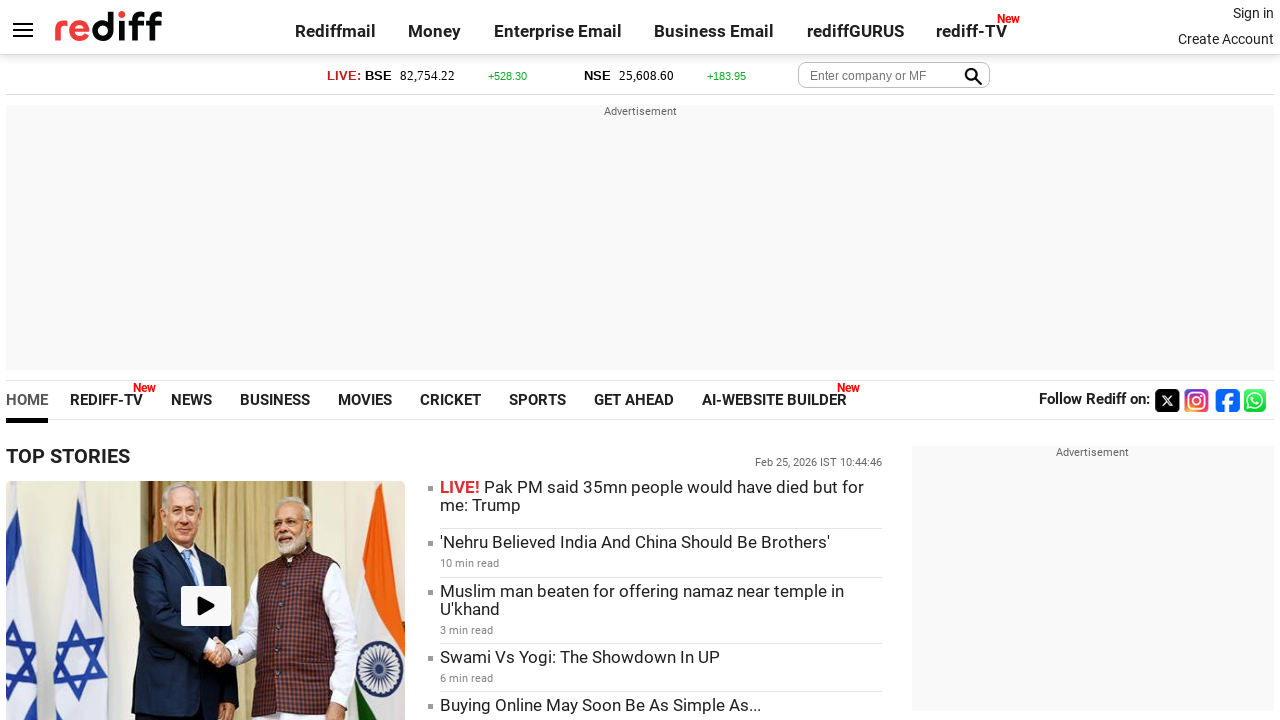

Checked visibility status of link - Visible: True
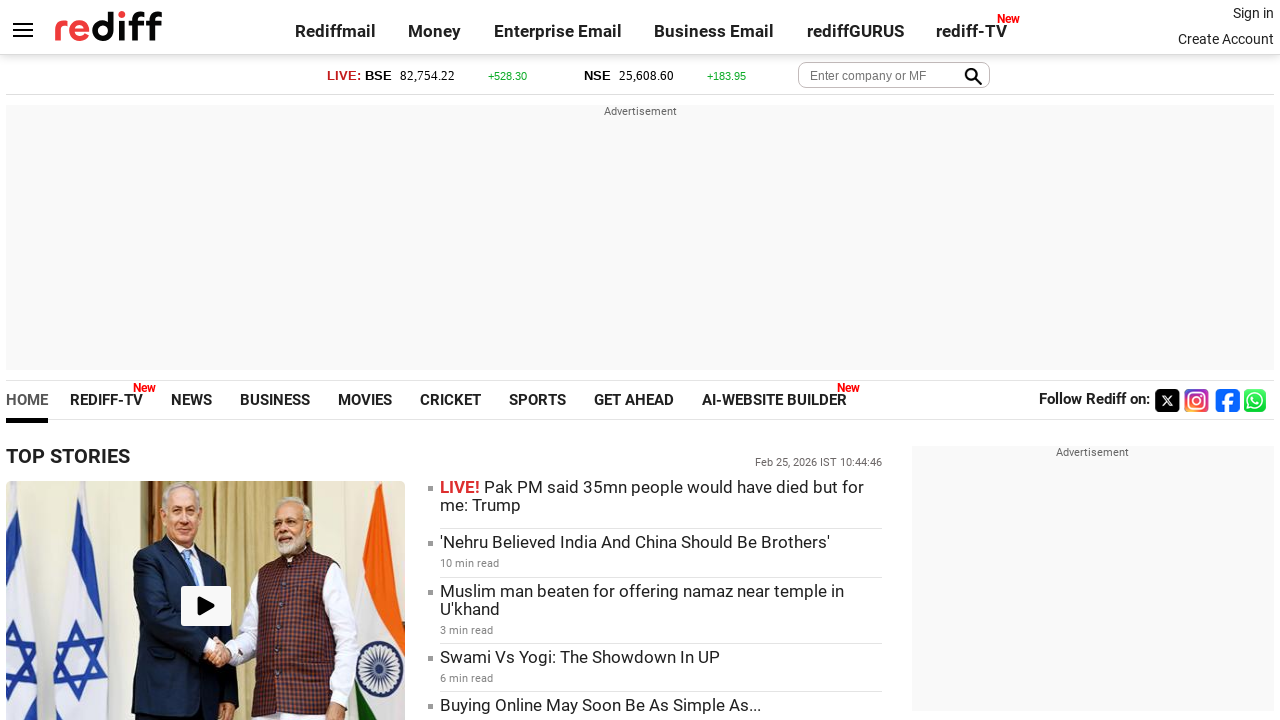

Retrieved text content of link: 'Videos'
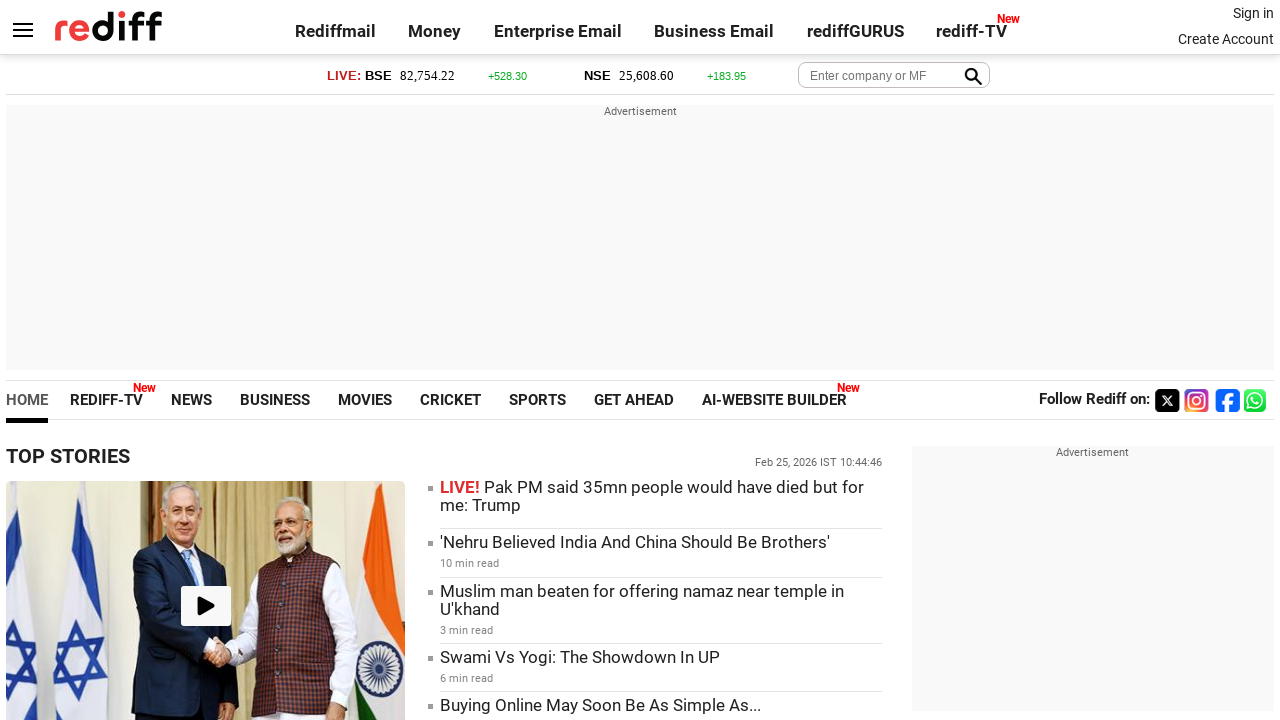

Checked visibility status of link - Visible: True
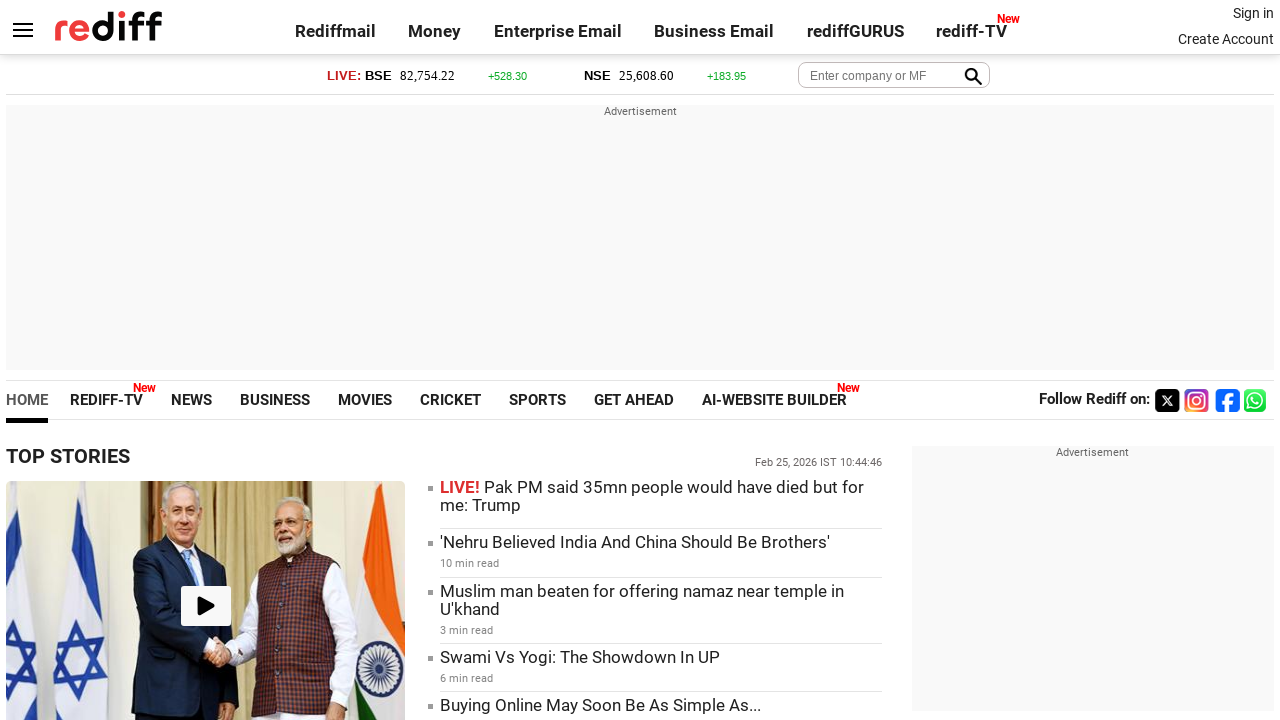

Retrieved text content of link: 'The Timeless 100'
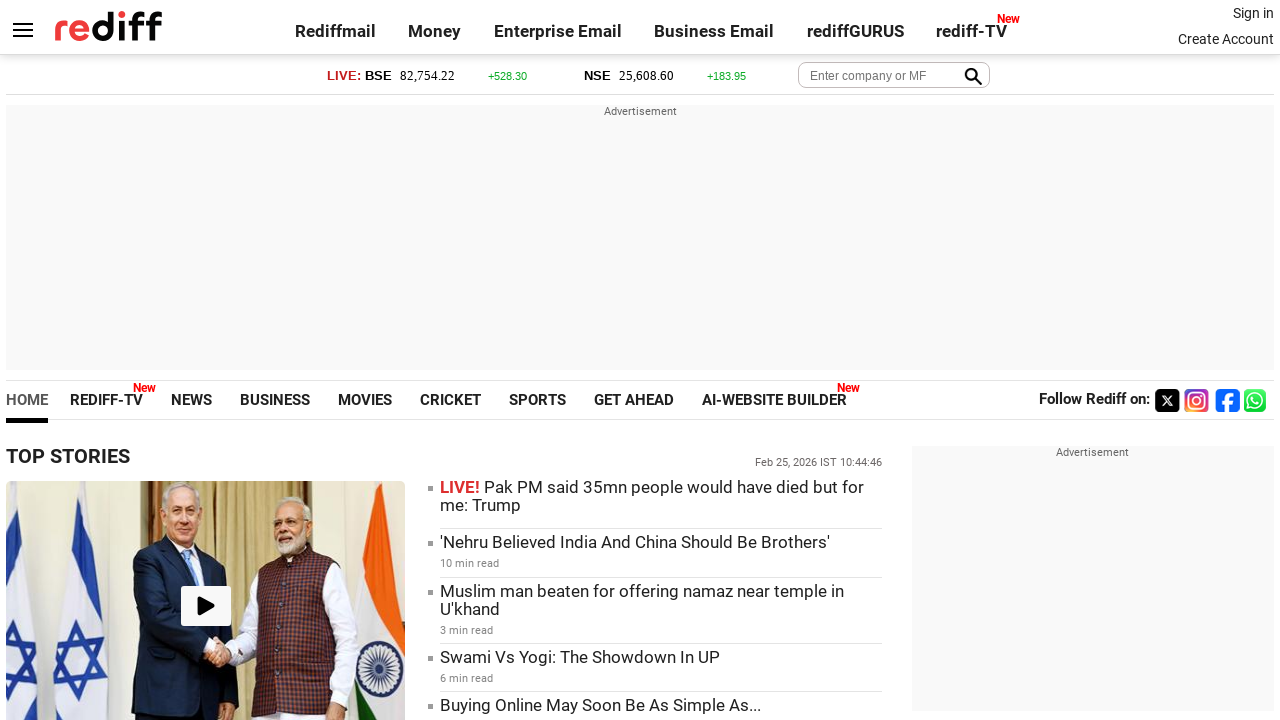

Checked visibility status of link - Visible: True
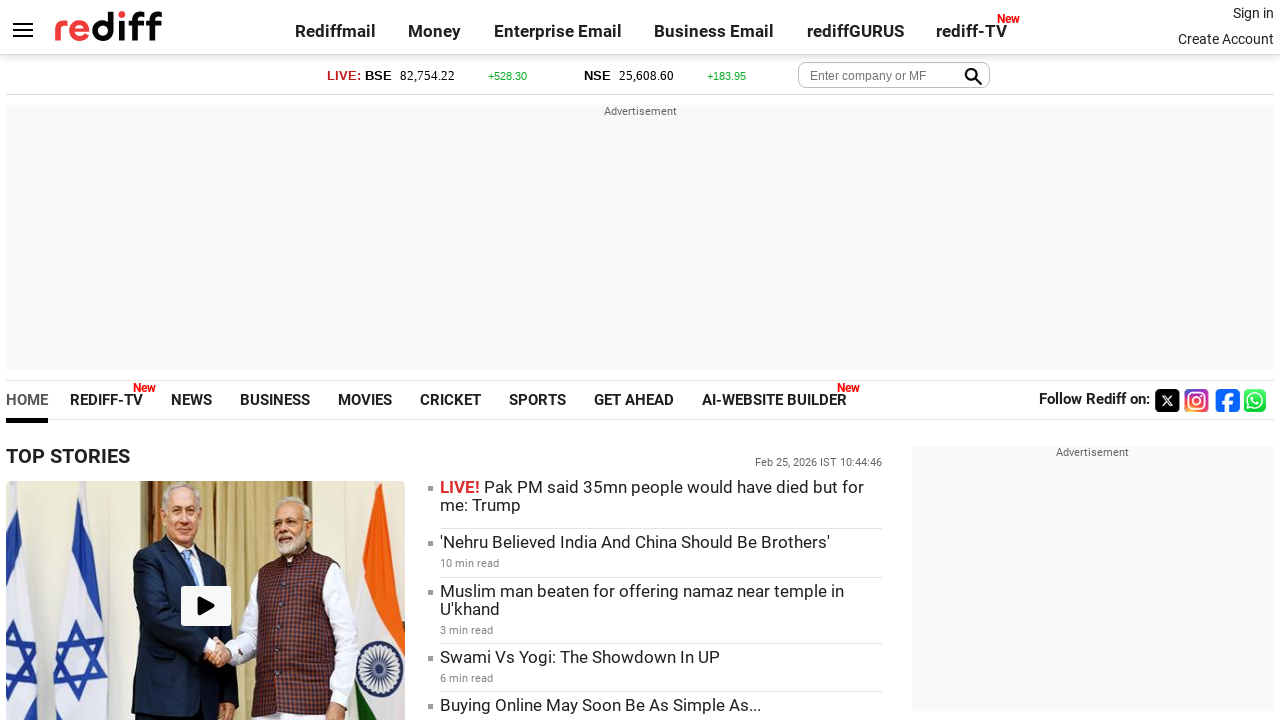

Retrieved text content of link: 'Rediff.com'
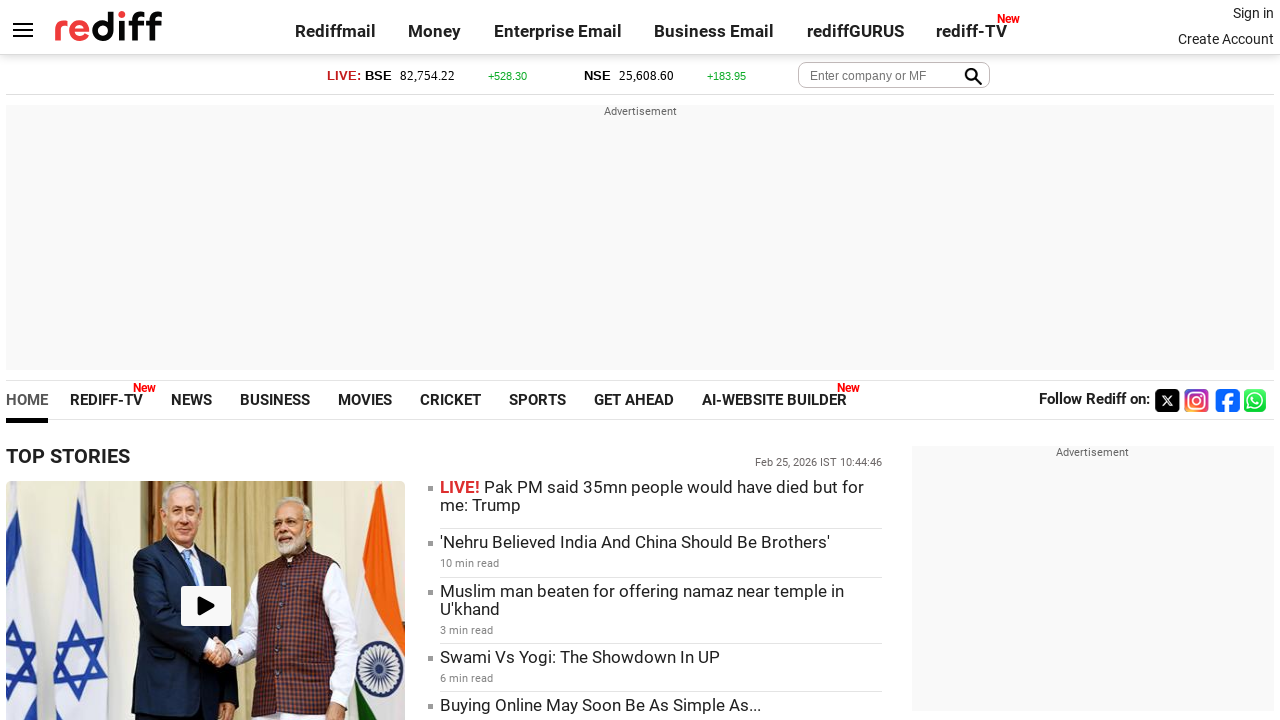

Checked visibility status of link - Visible: True
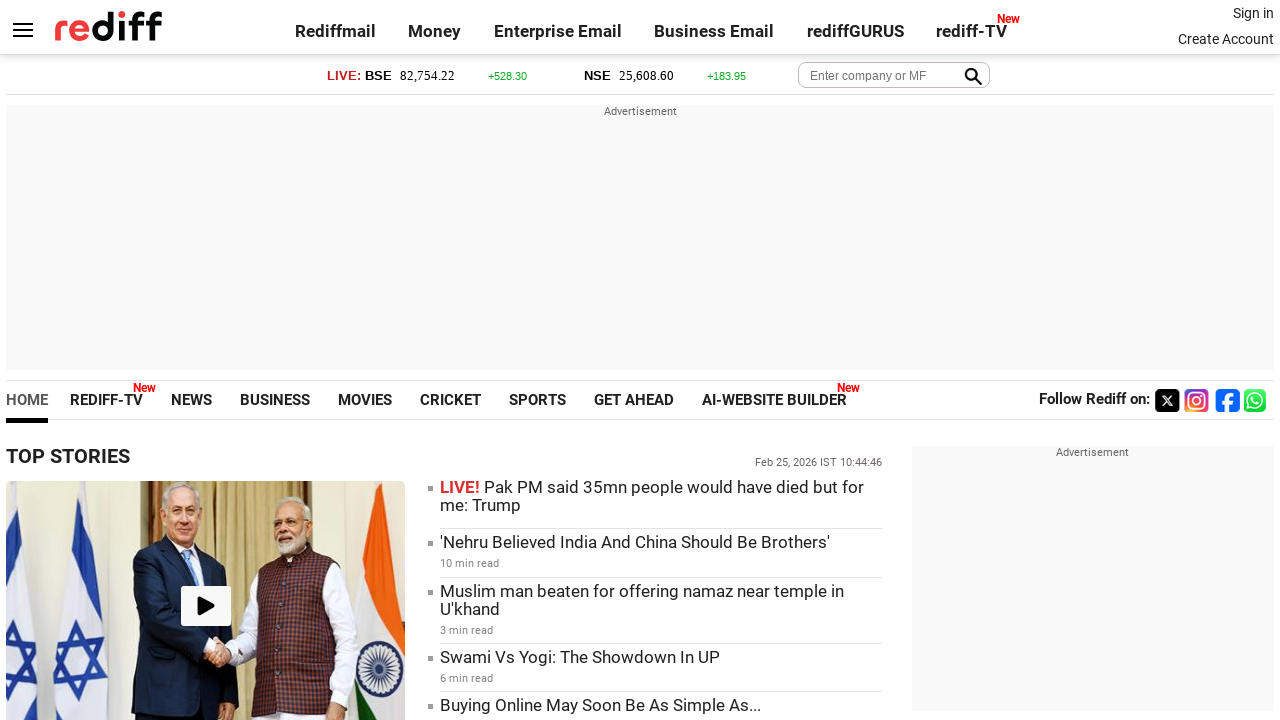

Retrieved text content of link: 'Investor Information'
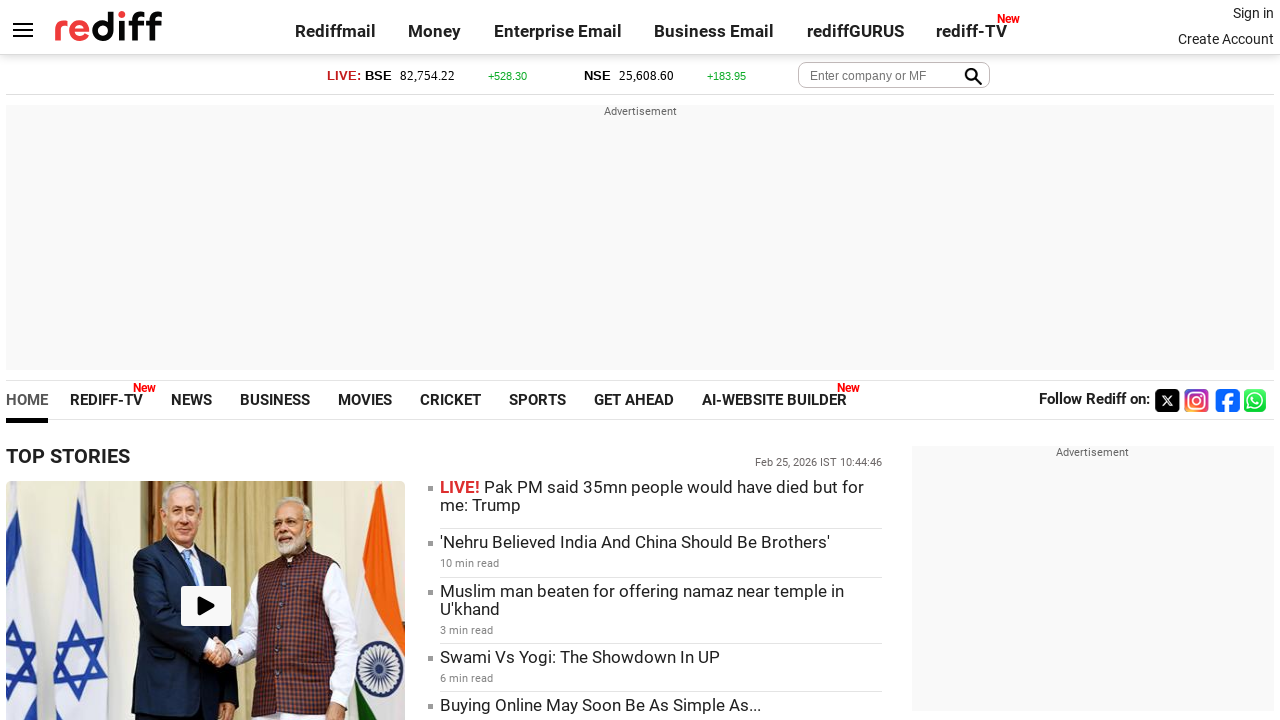

Checked visibility status of link - Visible: True
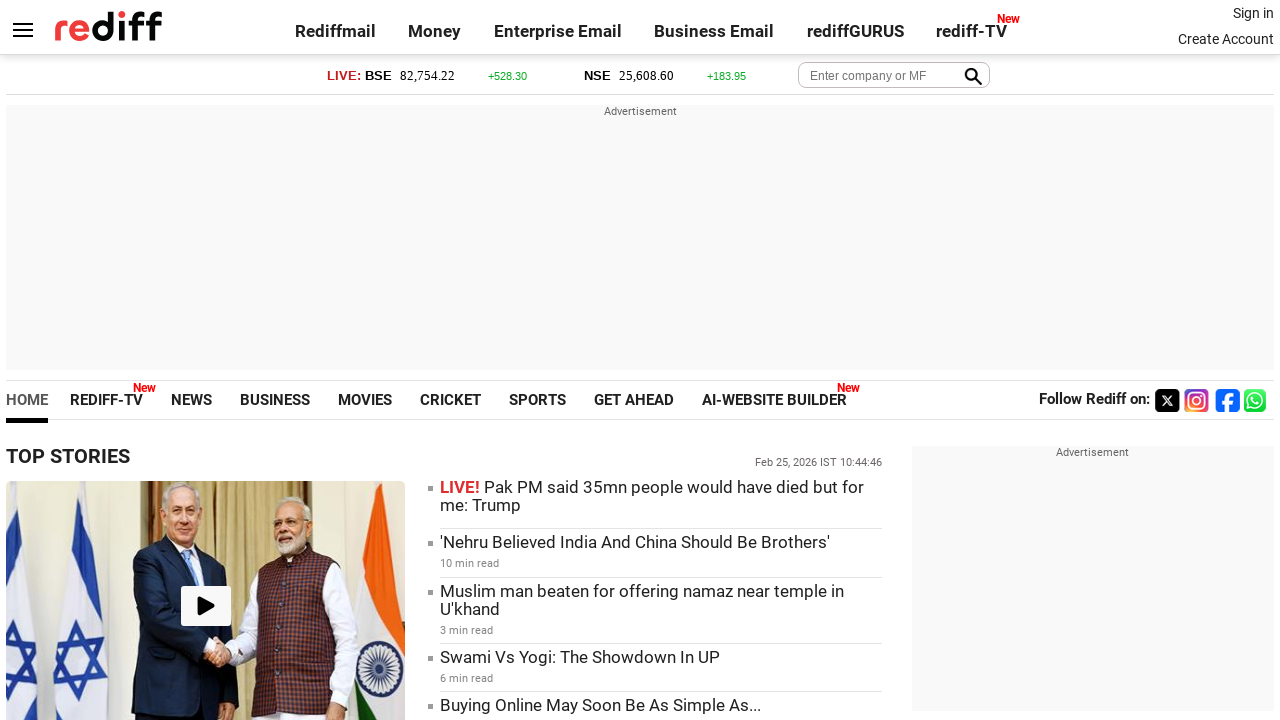

Retrieved text content of link: 'Advertise with us'
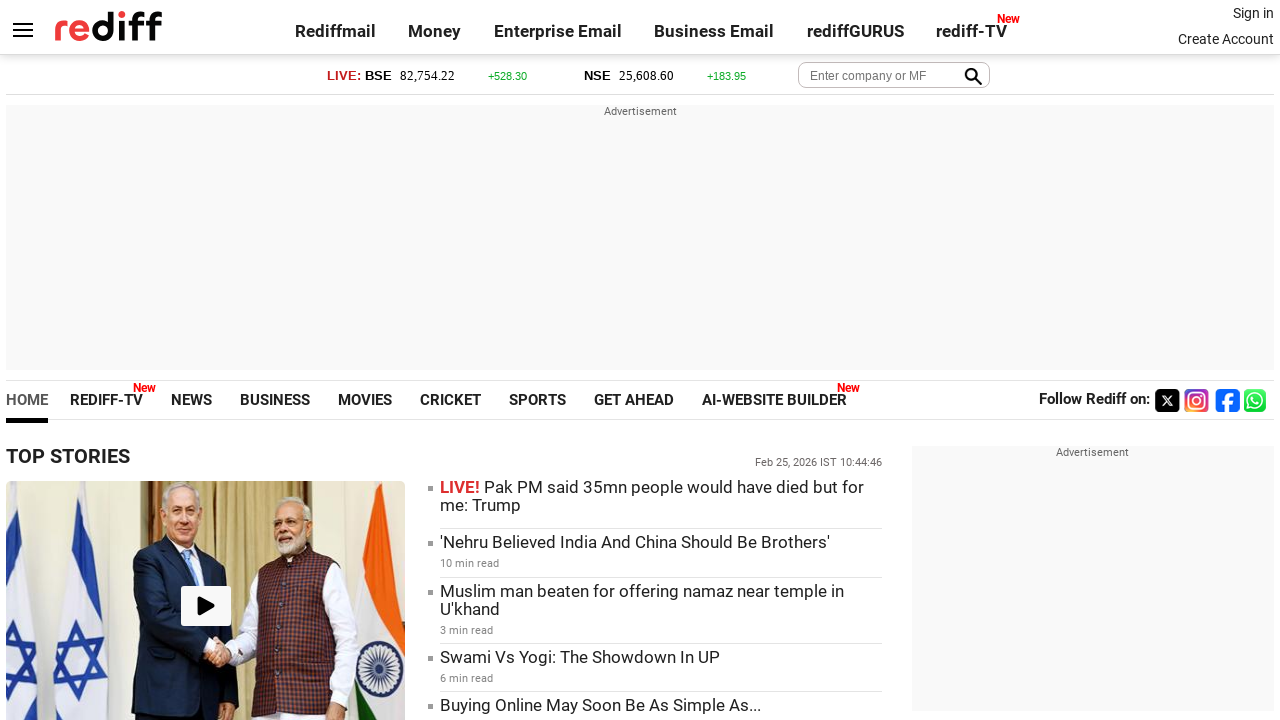

Checked visibility status of link - Visible: True
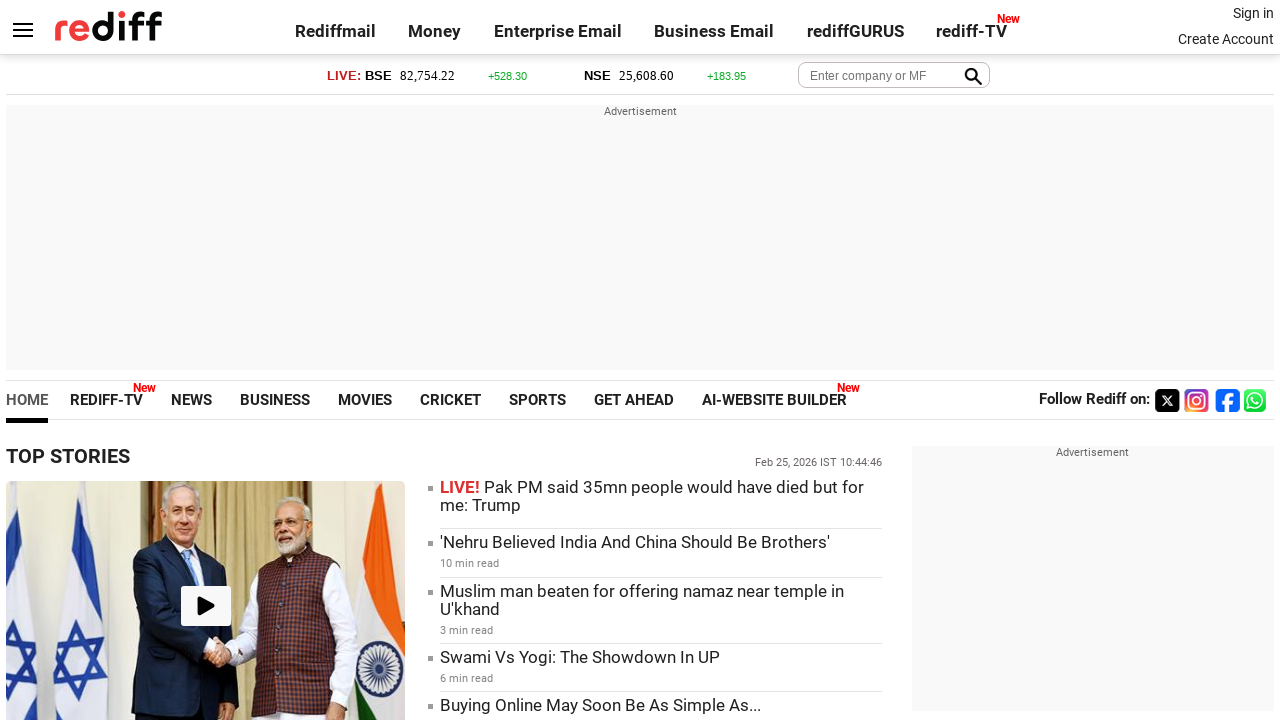

Retrieved text content of link: 'Disclaimer'
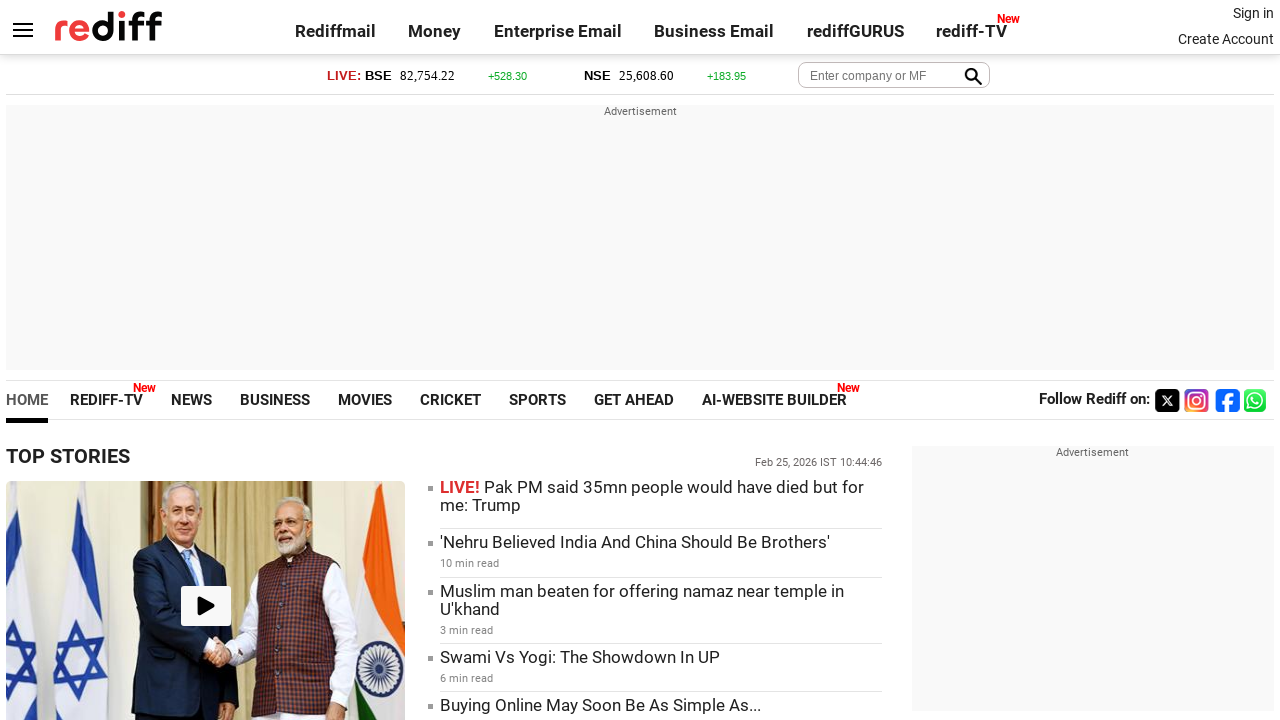

Checked visibility status of link - Visible: True
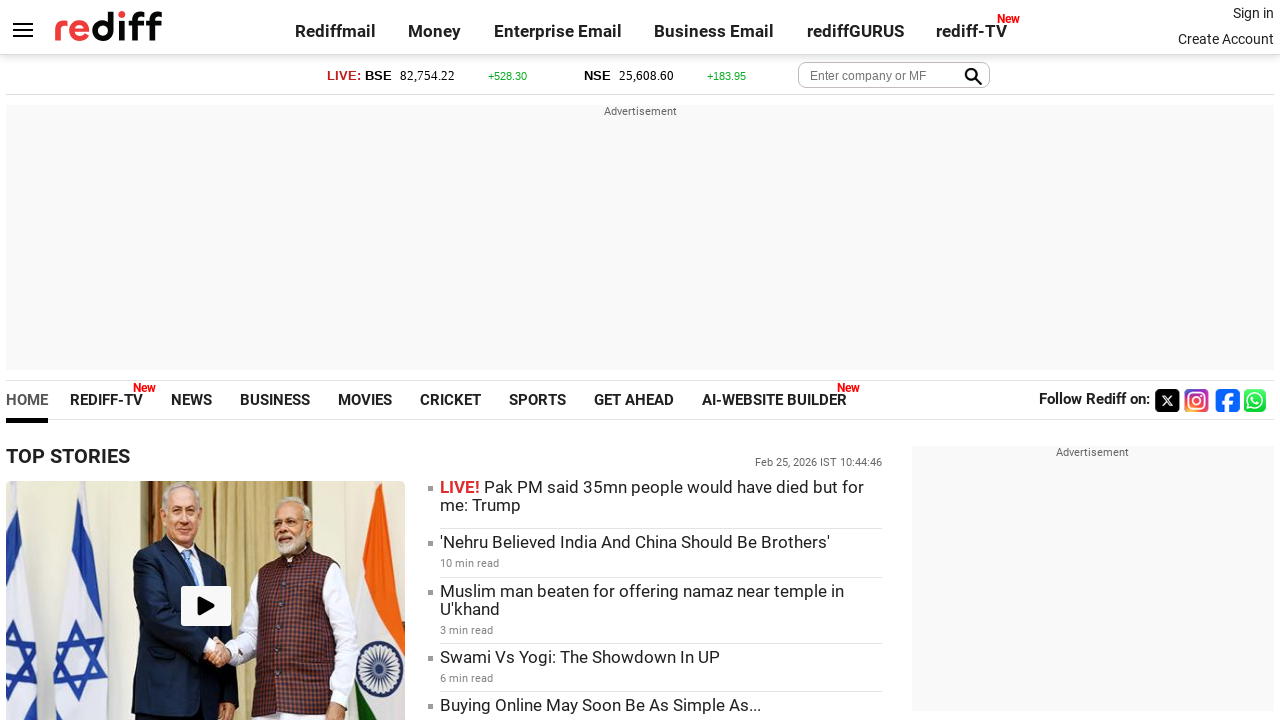

Retrieved text content of link: 'Privacy Policy'
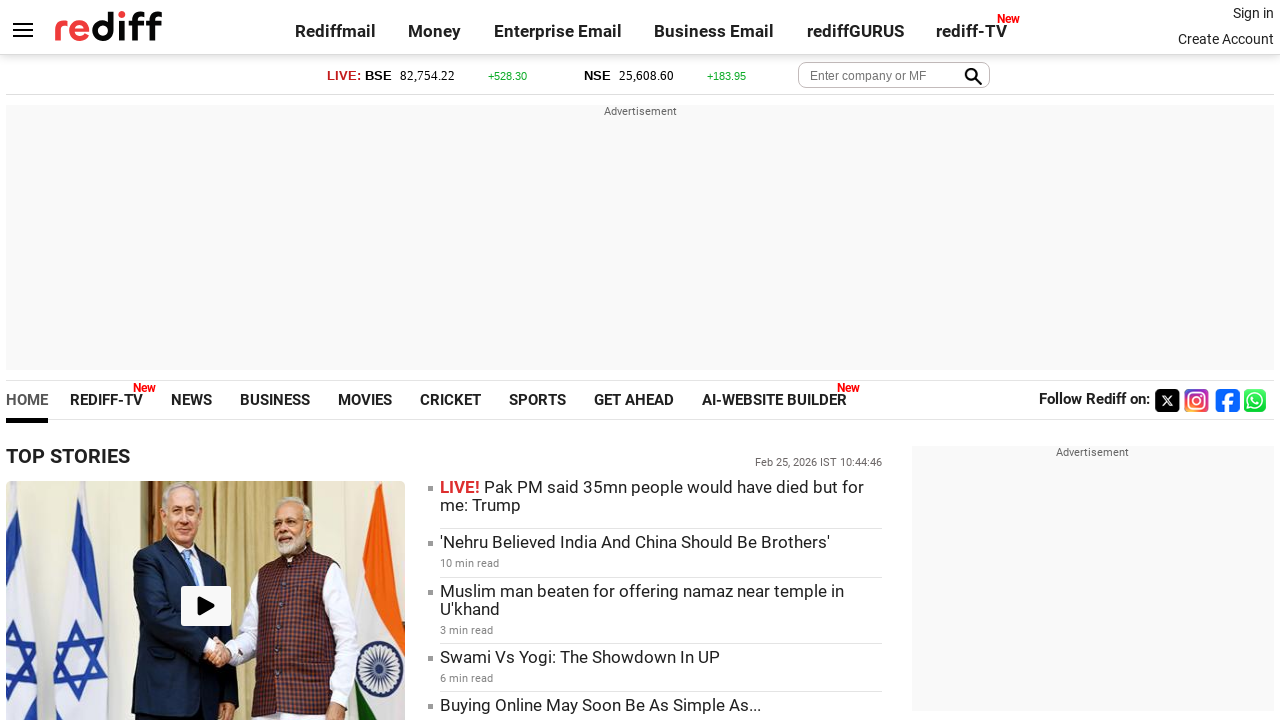

Checked visibility status of link - Visible: True
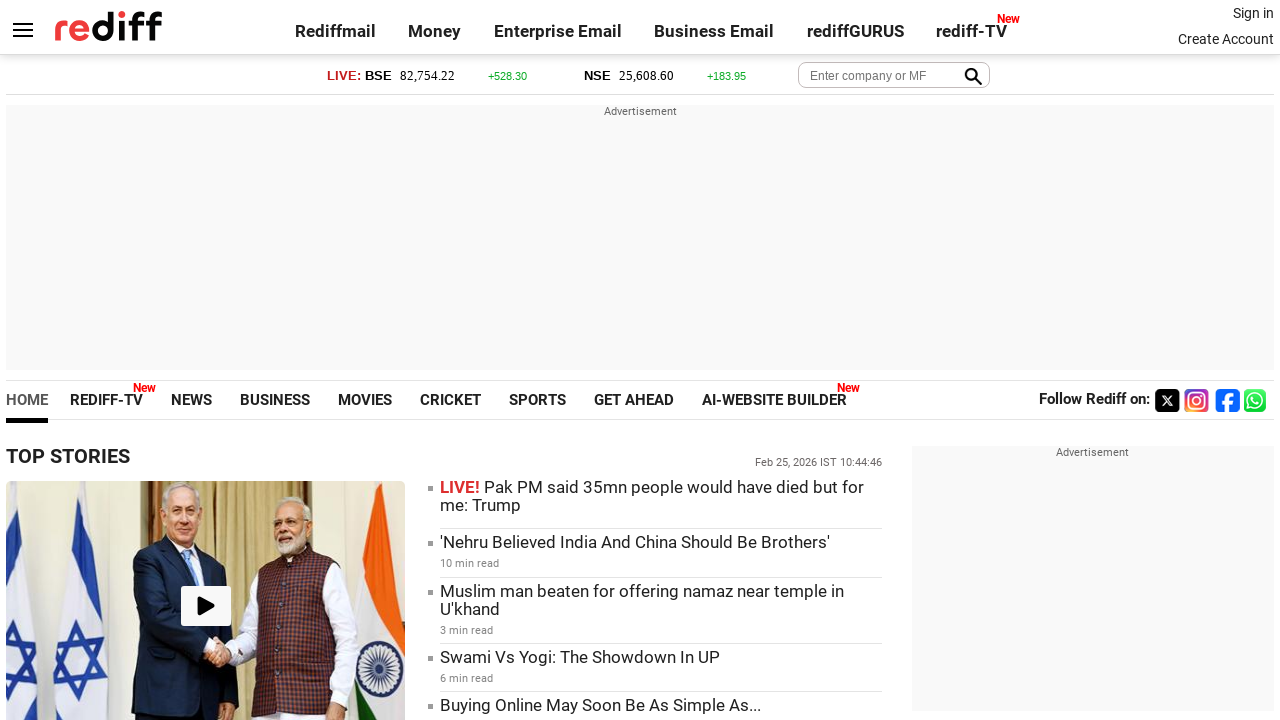

Retrieved text content of link: 'Sitemap'
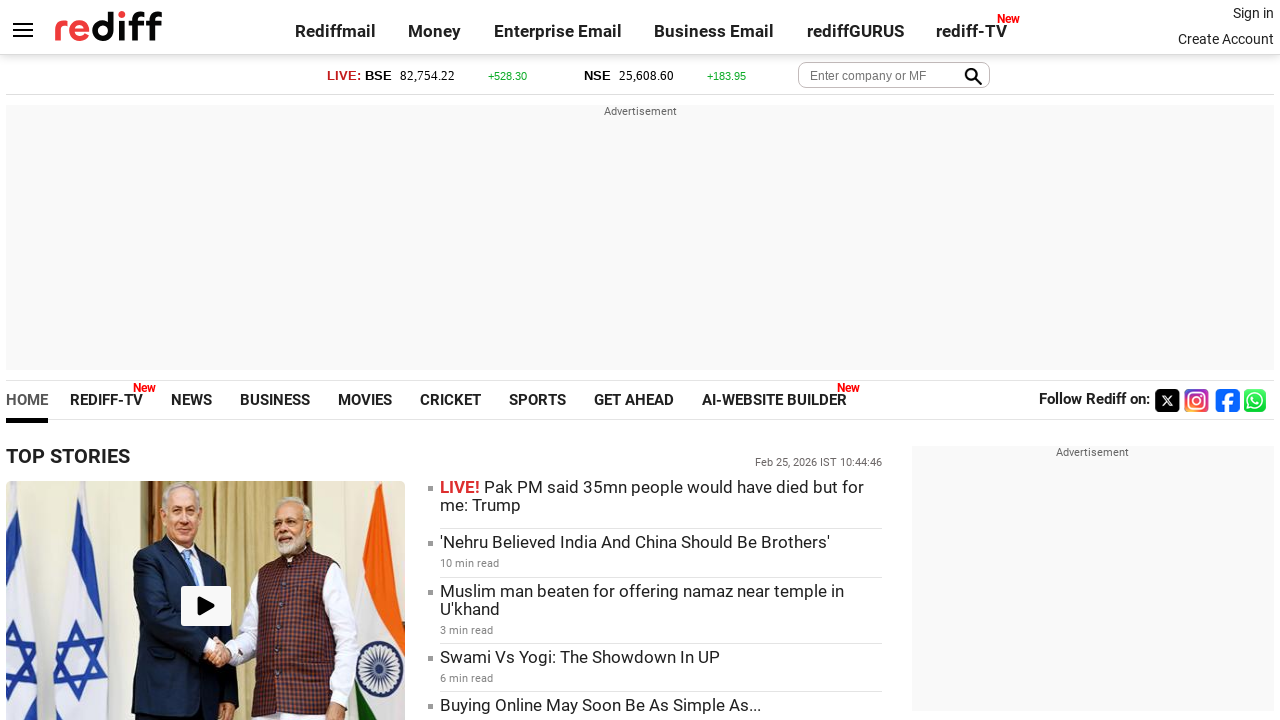

Checked visibility status of link - Visible: True
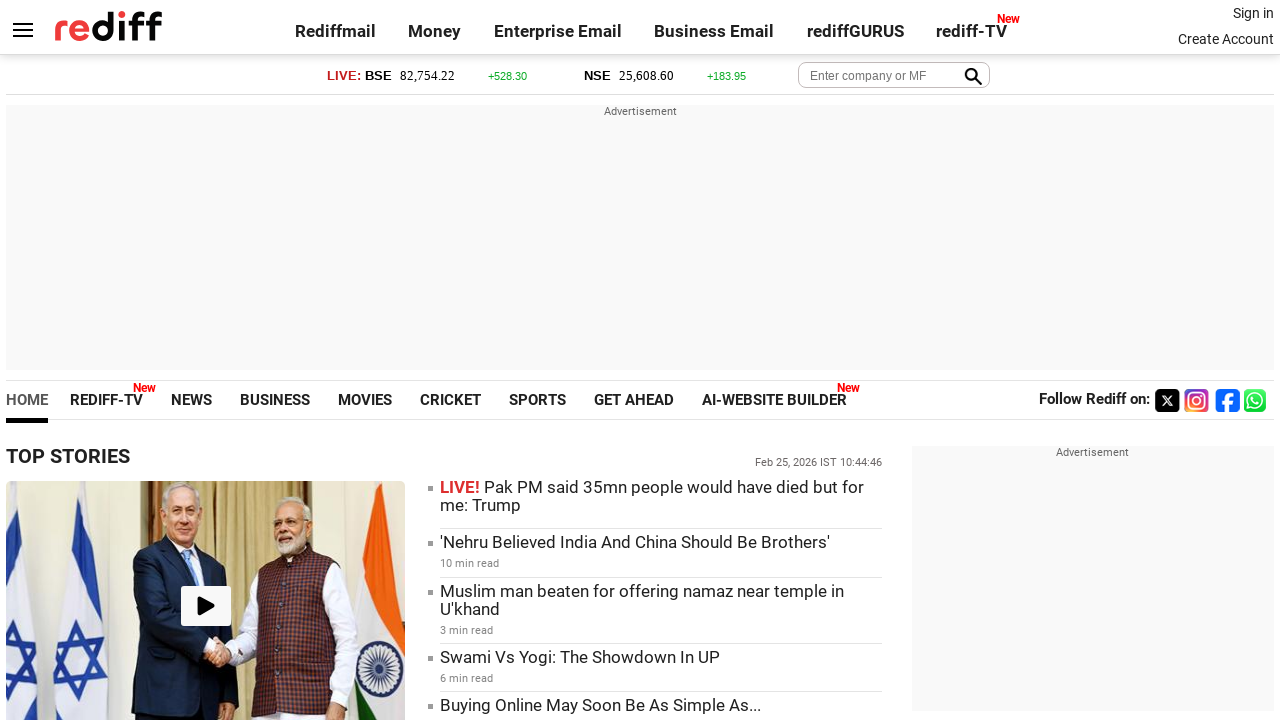

Retrieved text content of link: 'Feedback'
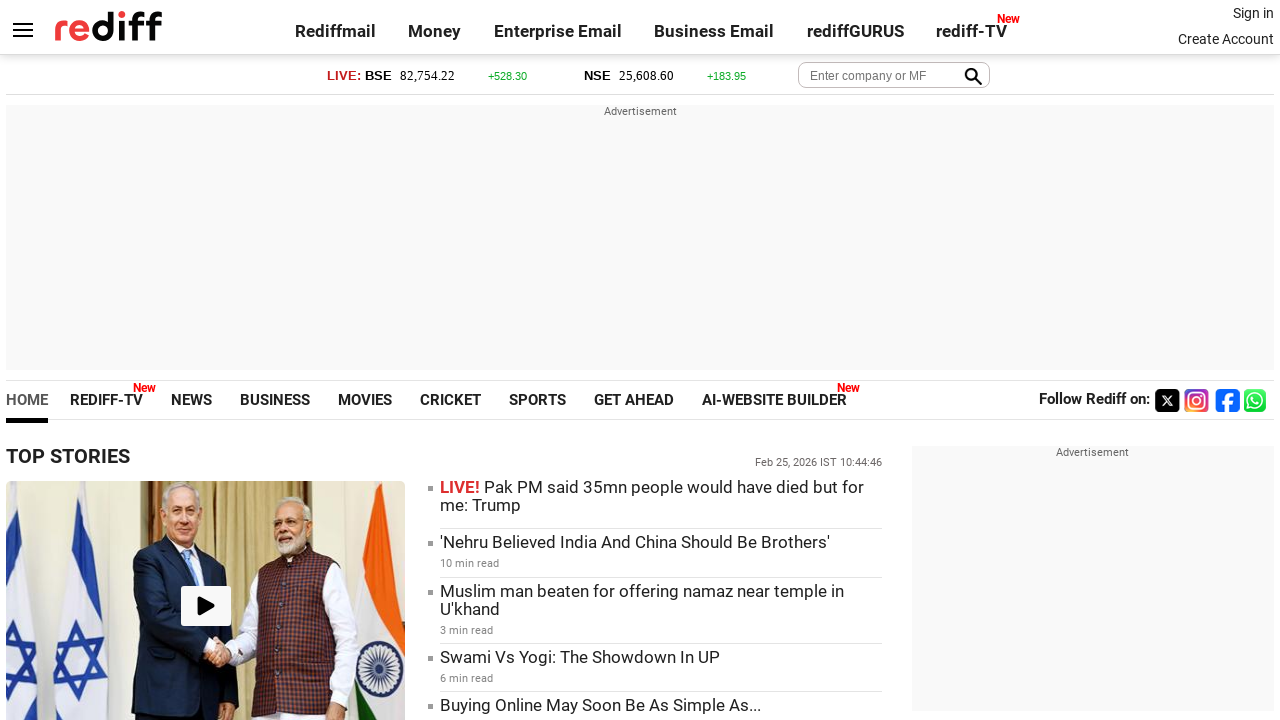

Checked visibility status of link - Visible: True
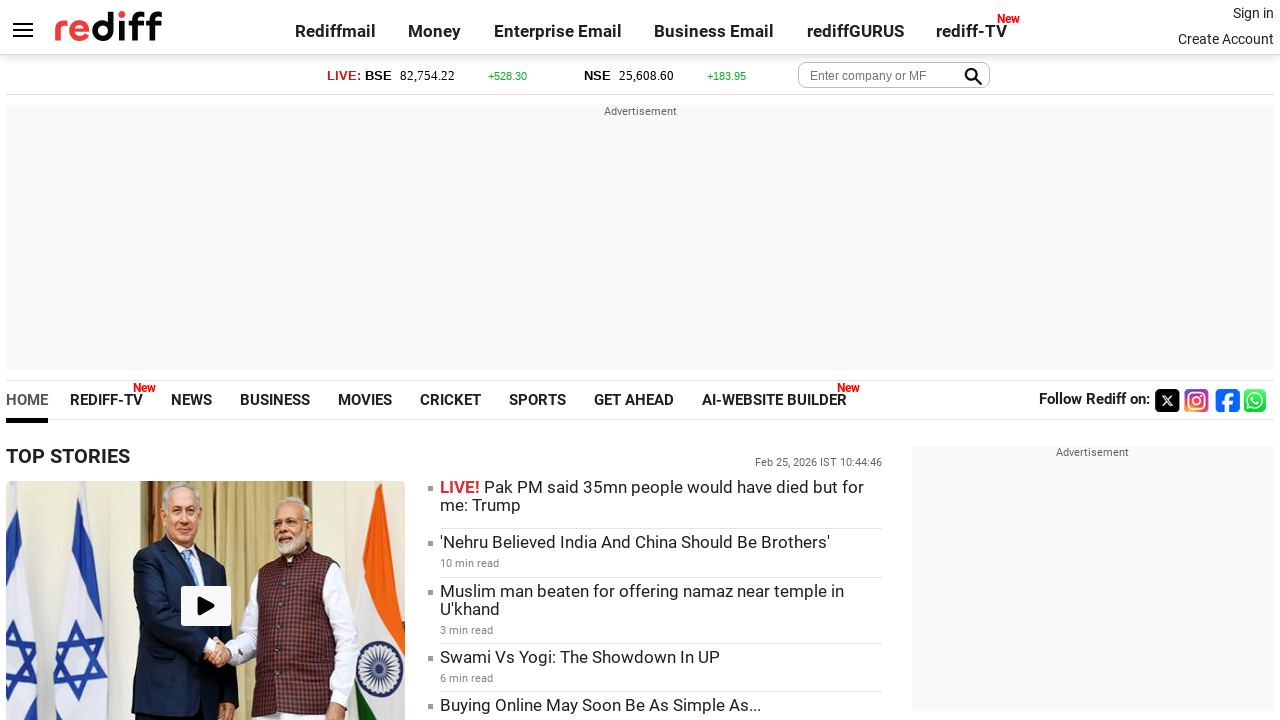

Retrieved text content of link: 'About us'
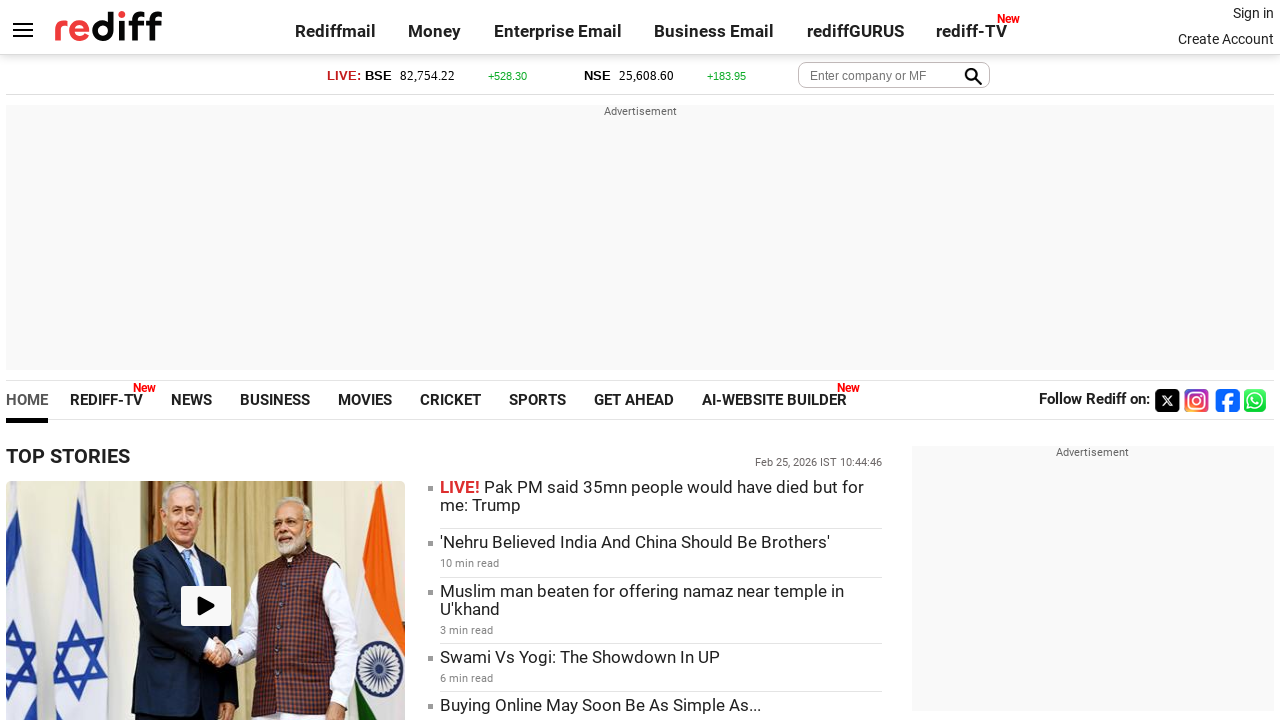

Checked visibility status of link - Visible: True
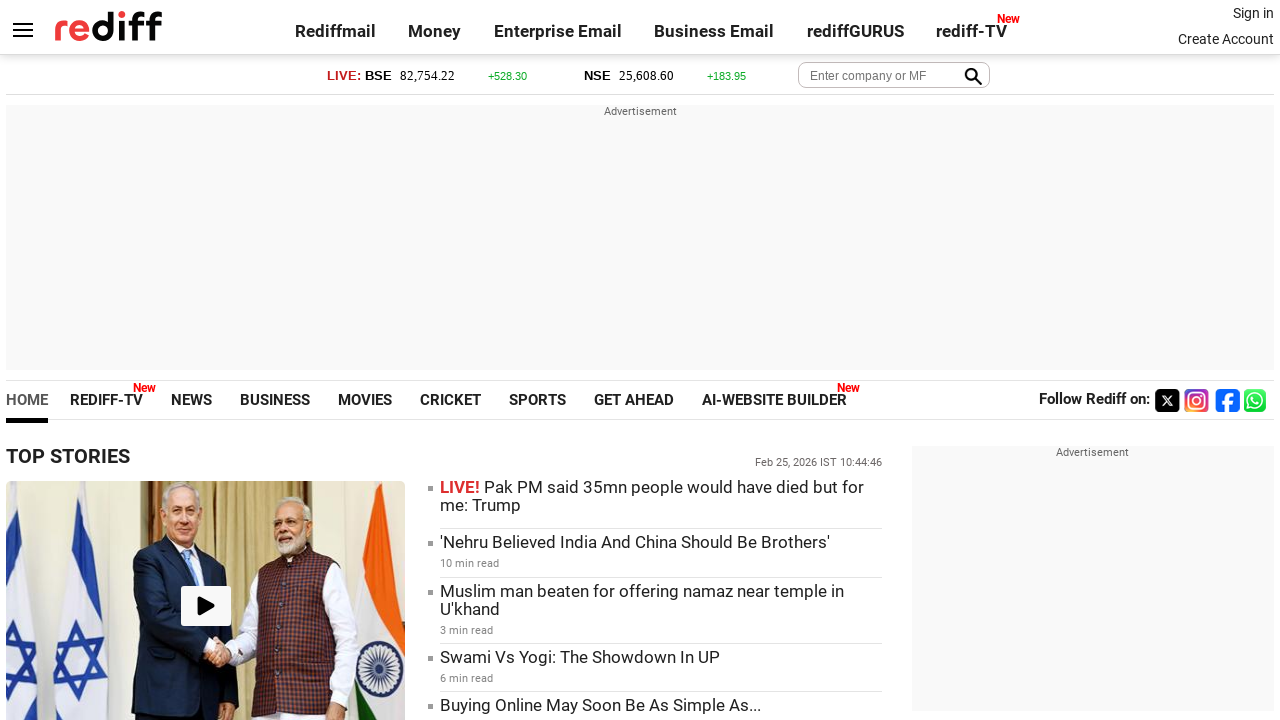

Retrieved text content of link: 'Terms of use'
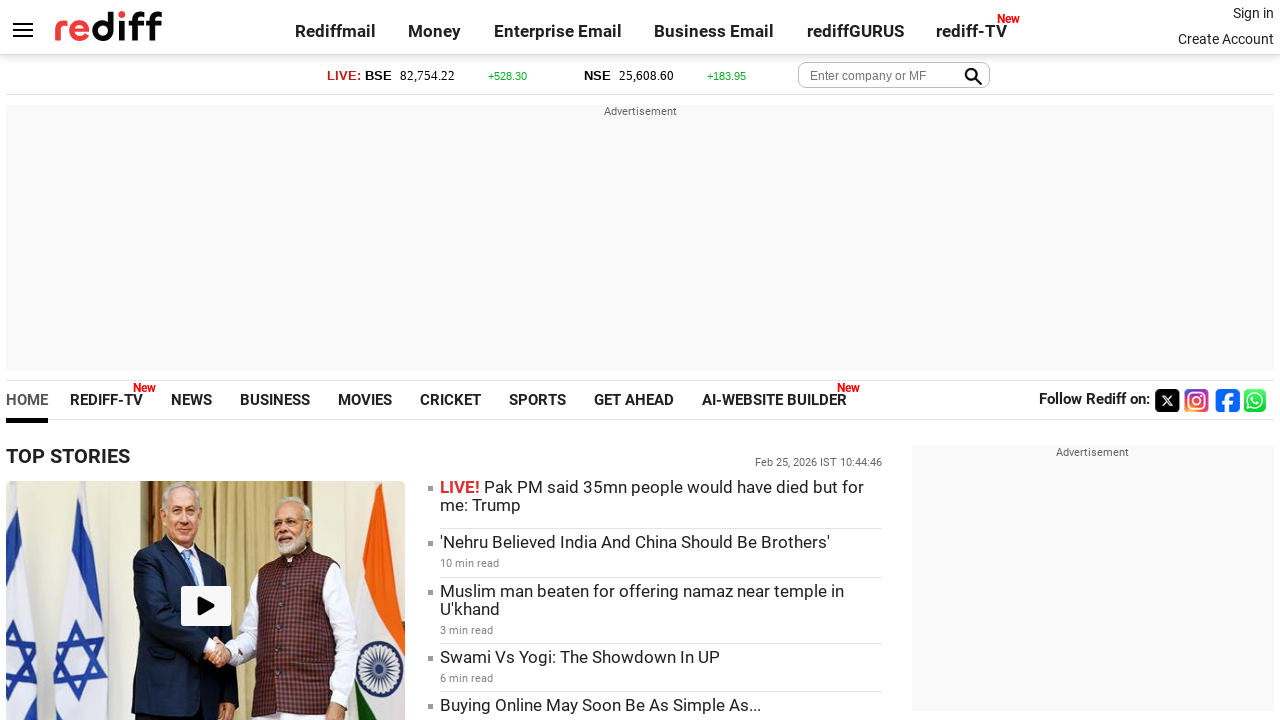

Checked visibility status of link - Visible: True
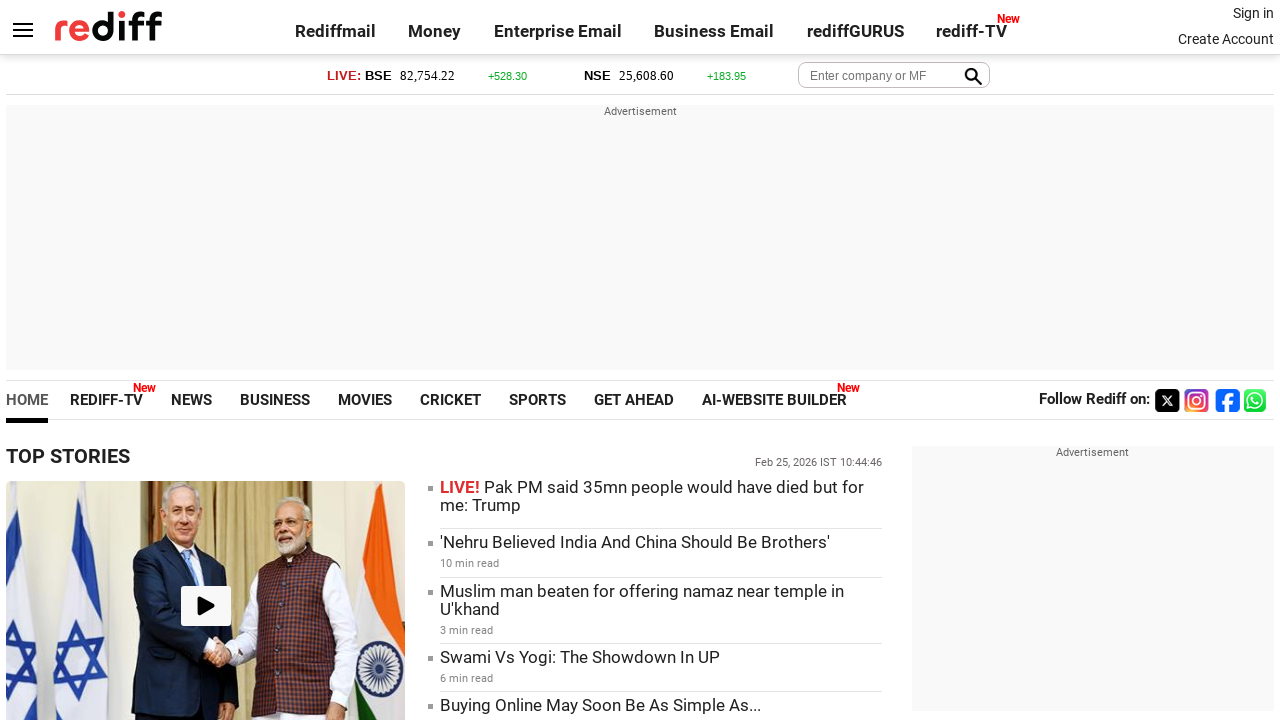

Retrieved text content of link: 'Grievances'
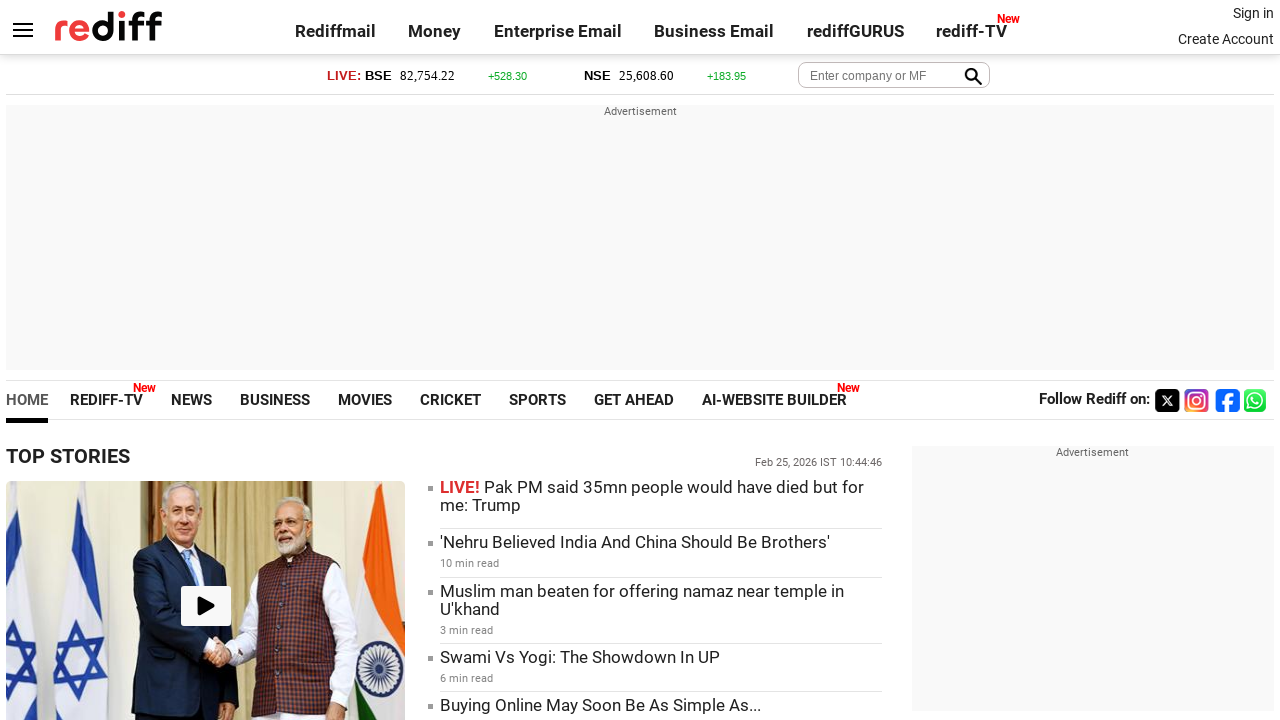

Checked visibility status of link - Visible: True
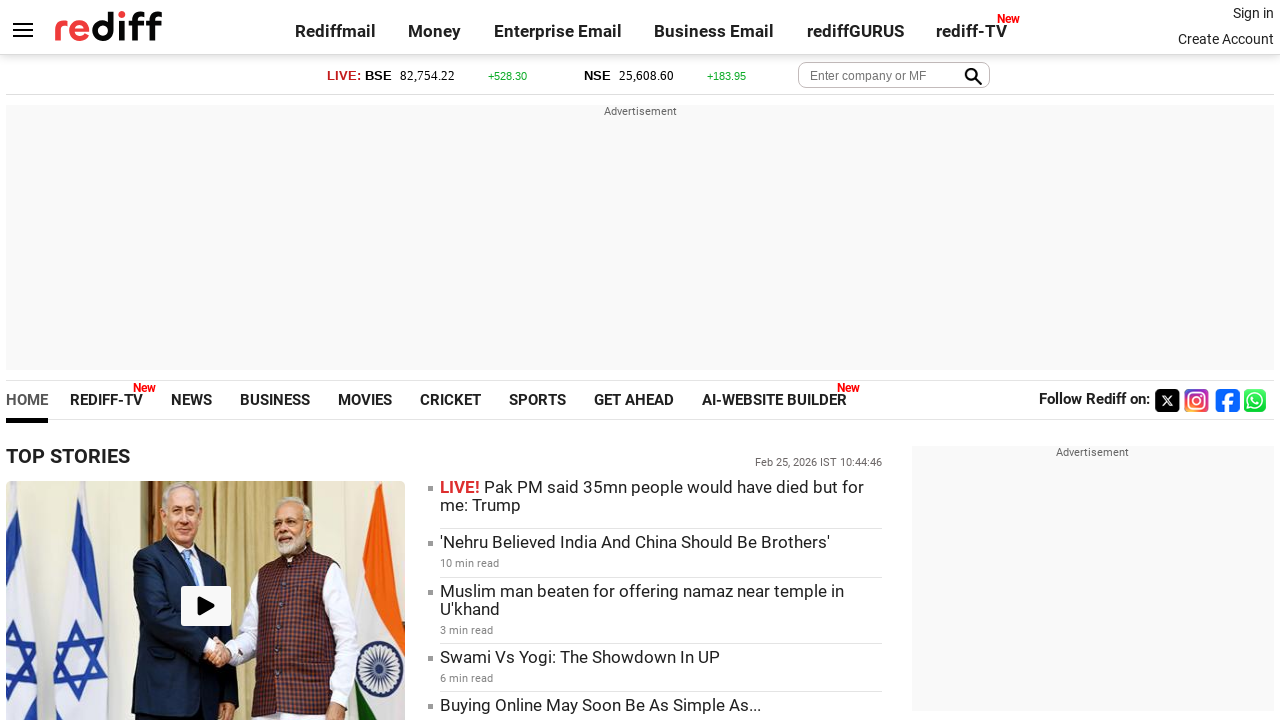

Retrieved text content of link: ''
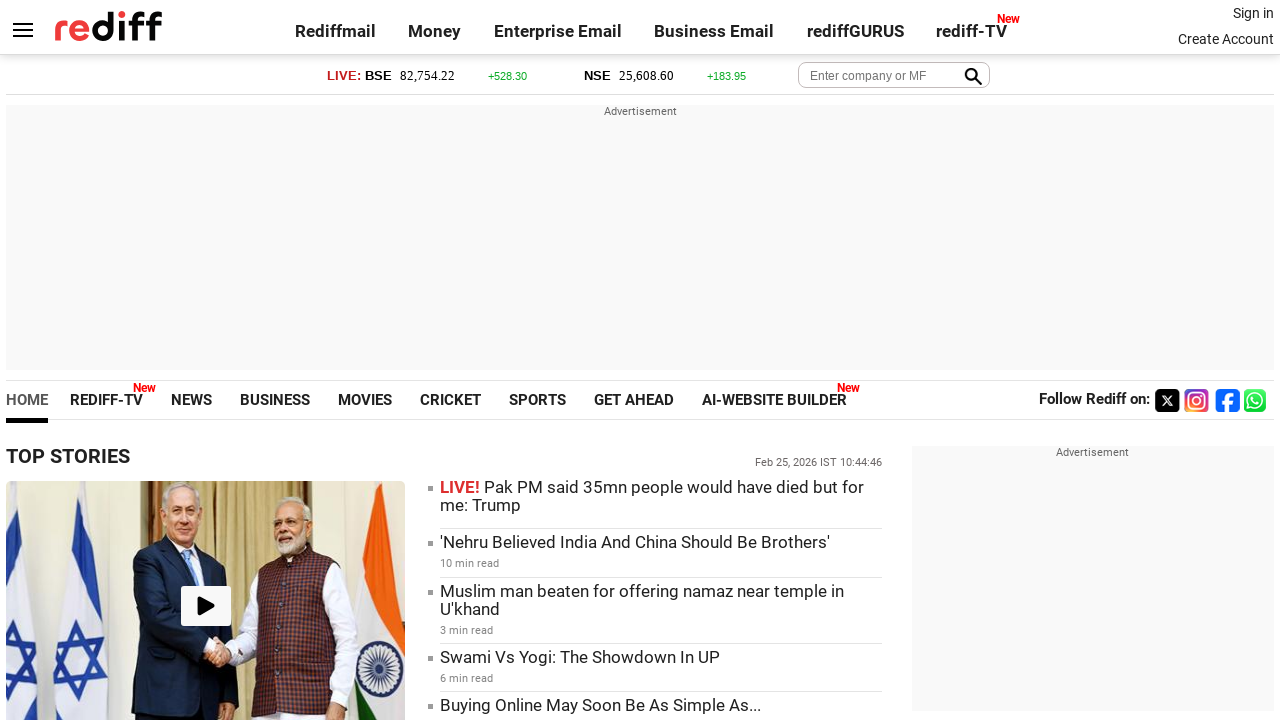

Checked visibility status of link - Visible: False
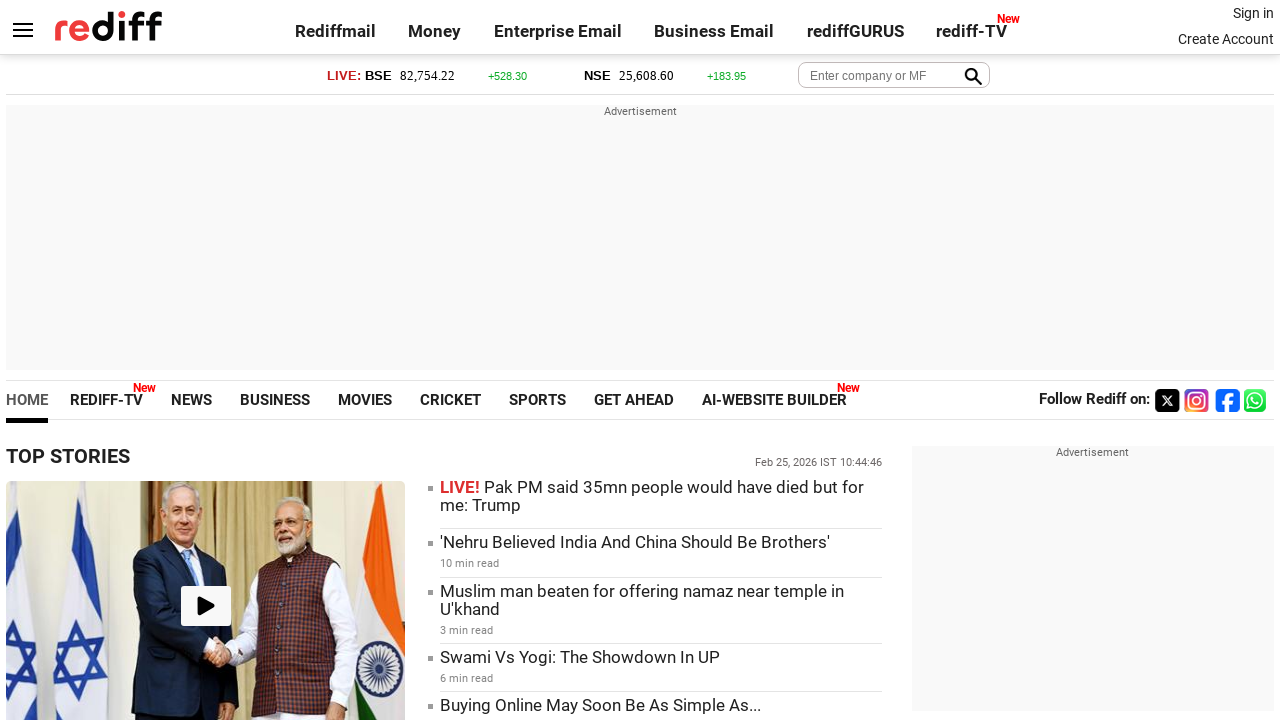

Retrieved text content of link: 'Headlines'
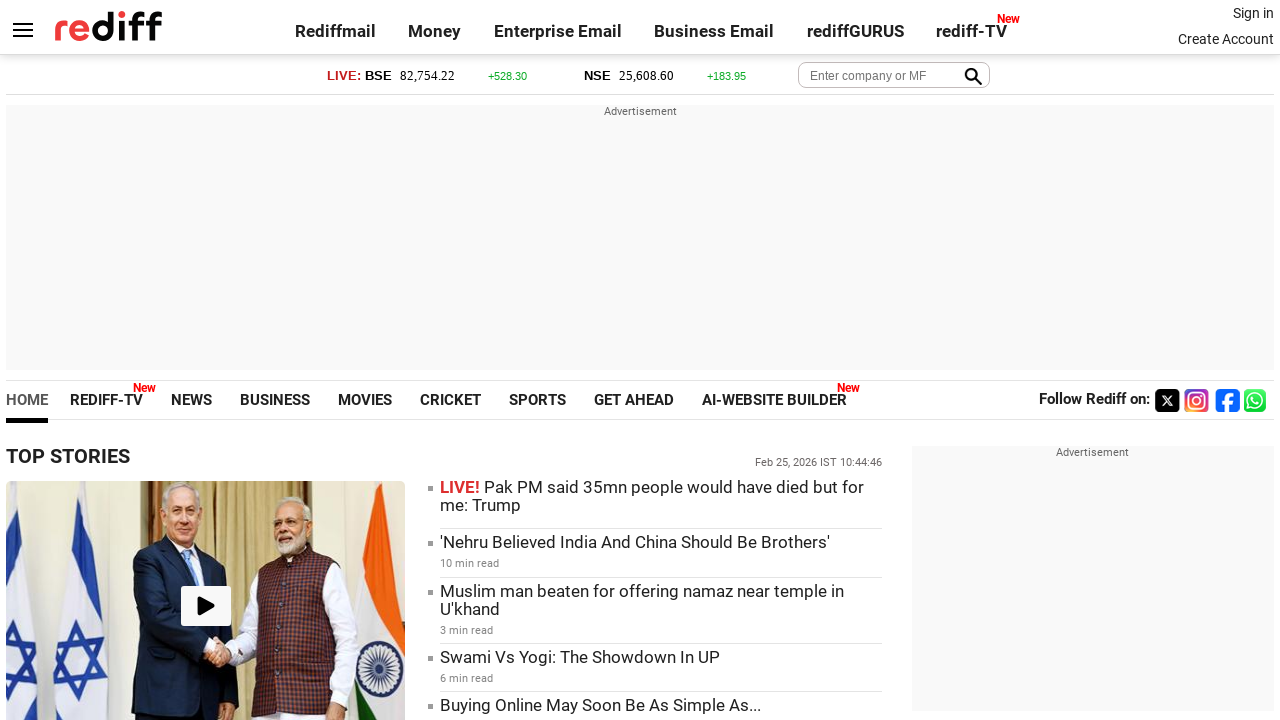

Checked visibility status of link - Visible: False
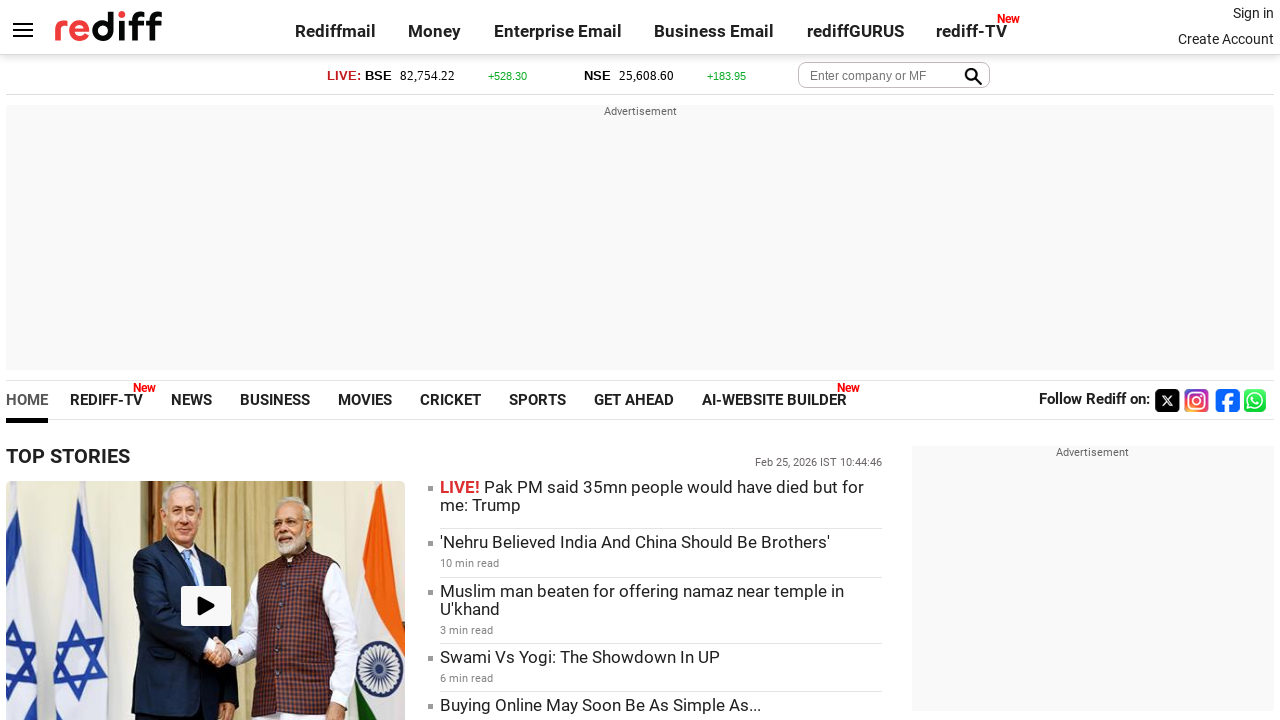

Retrieved text content of link: 'Defence'
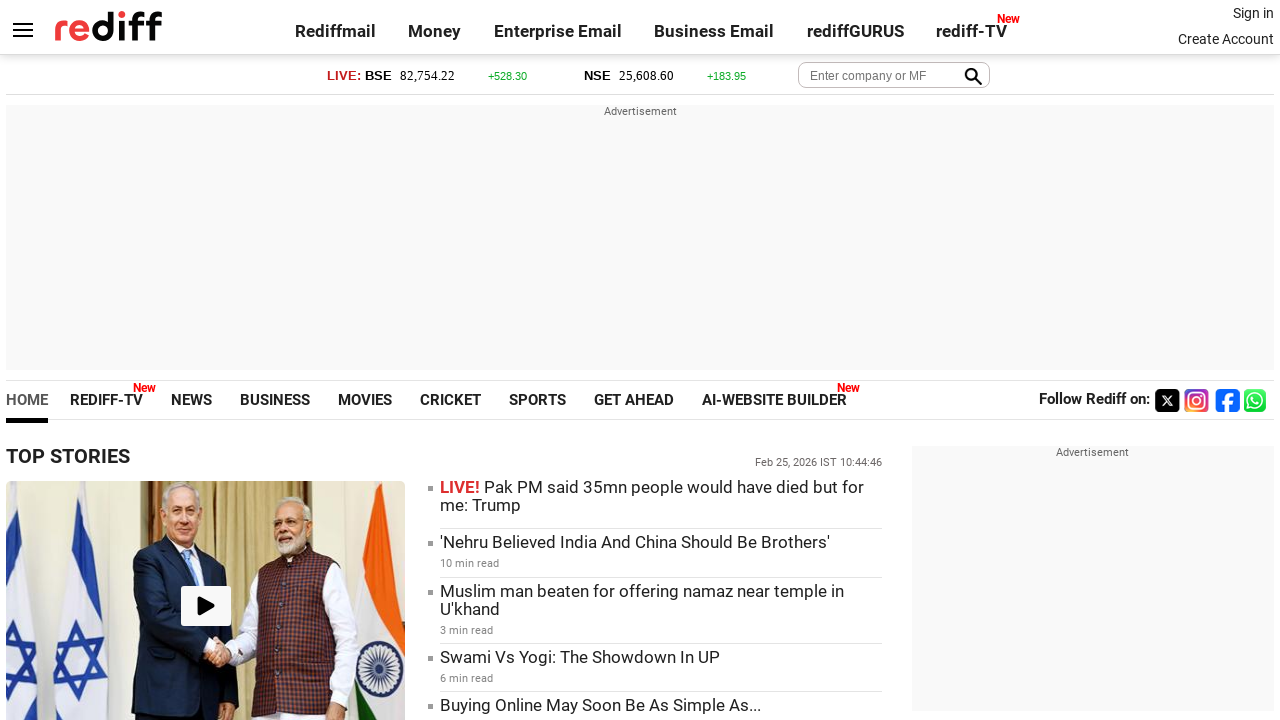

Checked visibility status of link - Visible: False
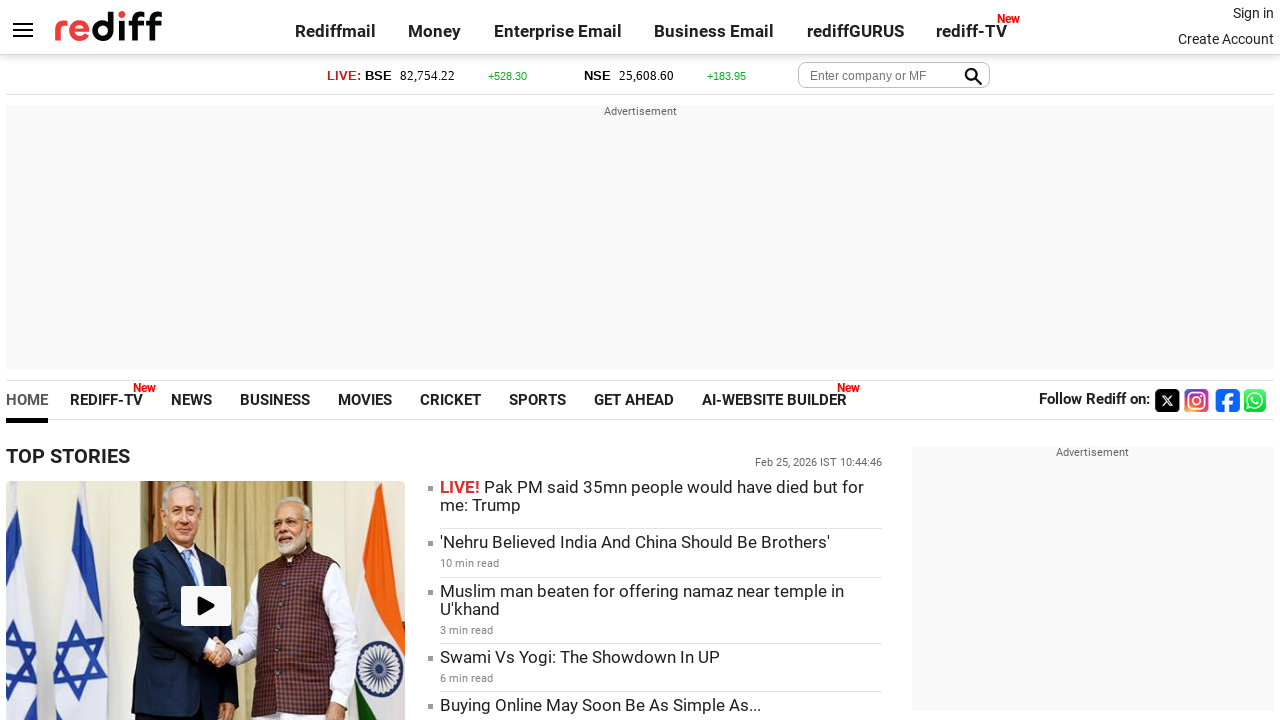

Retrieved text content of link: 'Images'
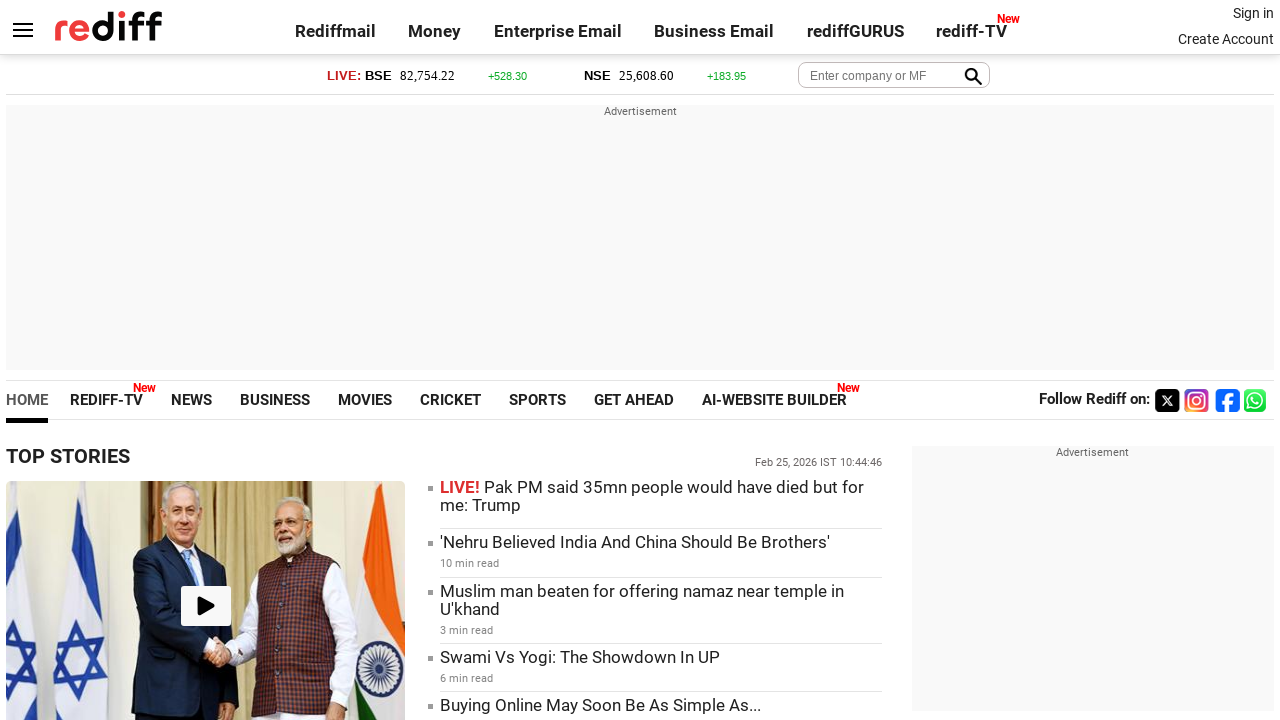

Checked visibility status of link - Visible: False
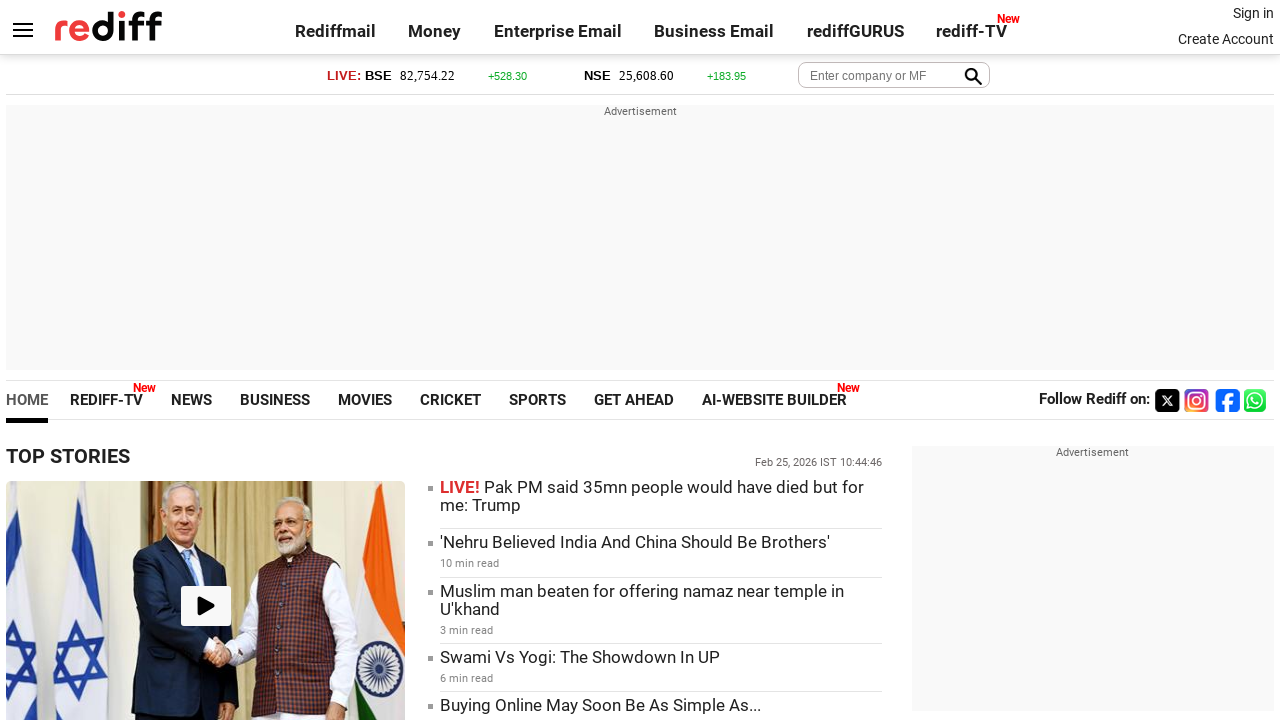

Retrieved text content of link: 'Columns'
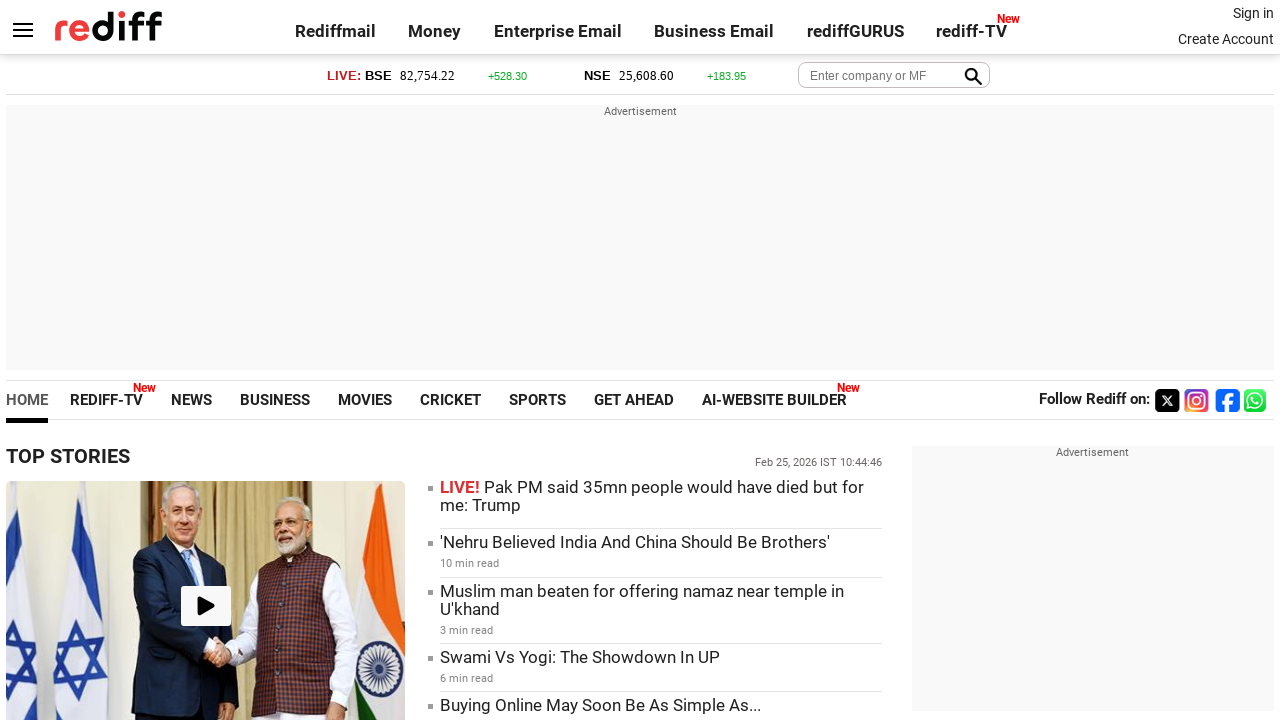

Checked visibility status of link - Visible: False
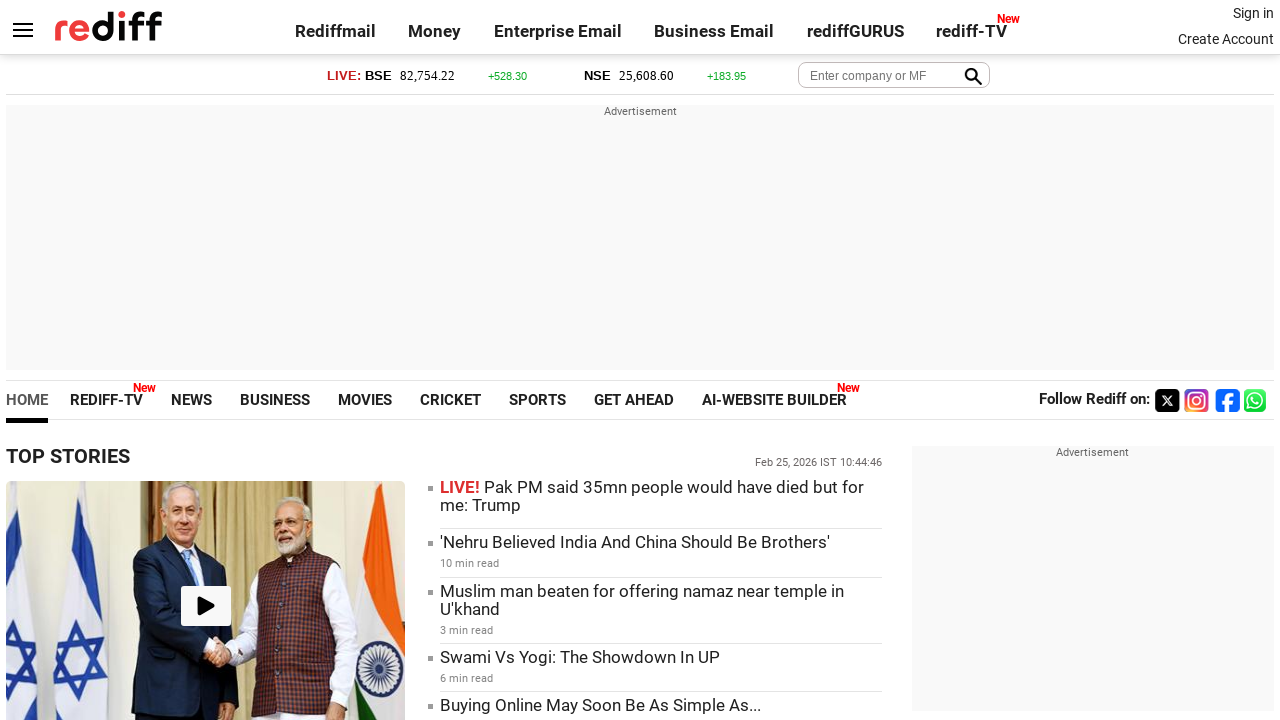

Retrieved text content of link: 'Interviews'
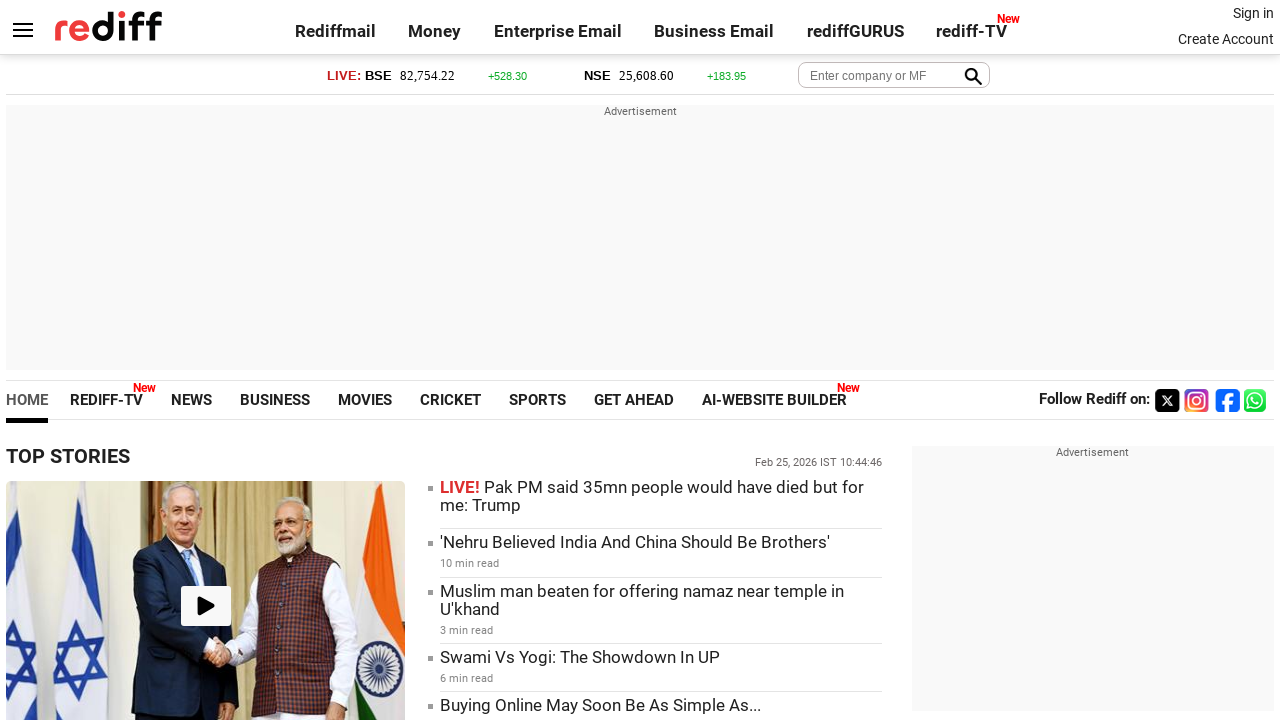

Checked visibility status of link - Visible: False
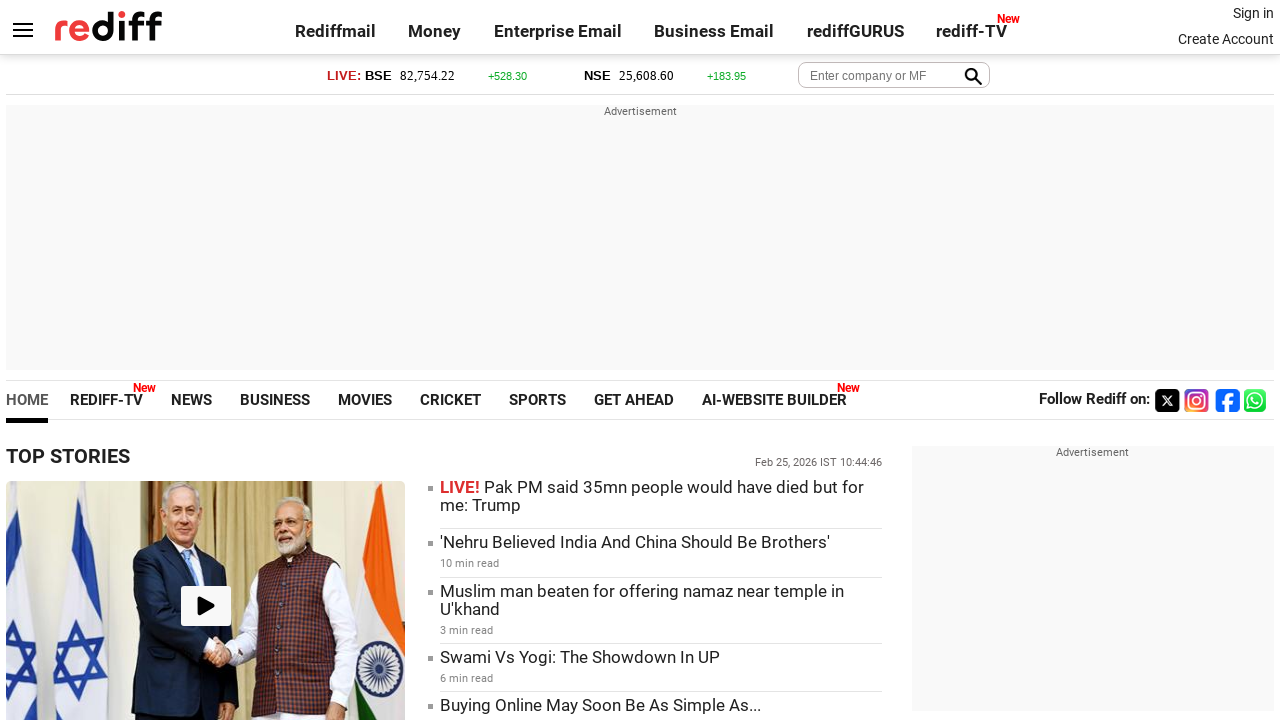

Retrieved text content of link: 'Specials'
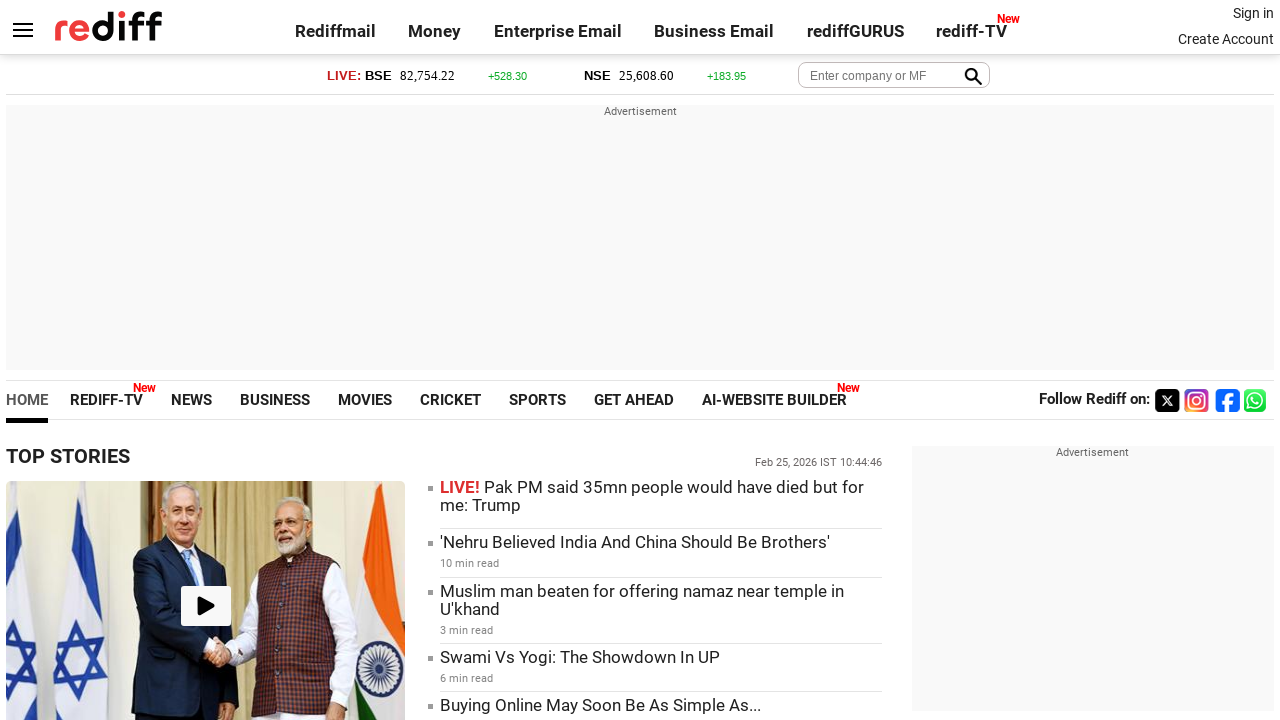

Checked visibility status of link - Visible: False
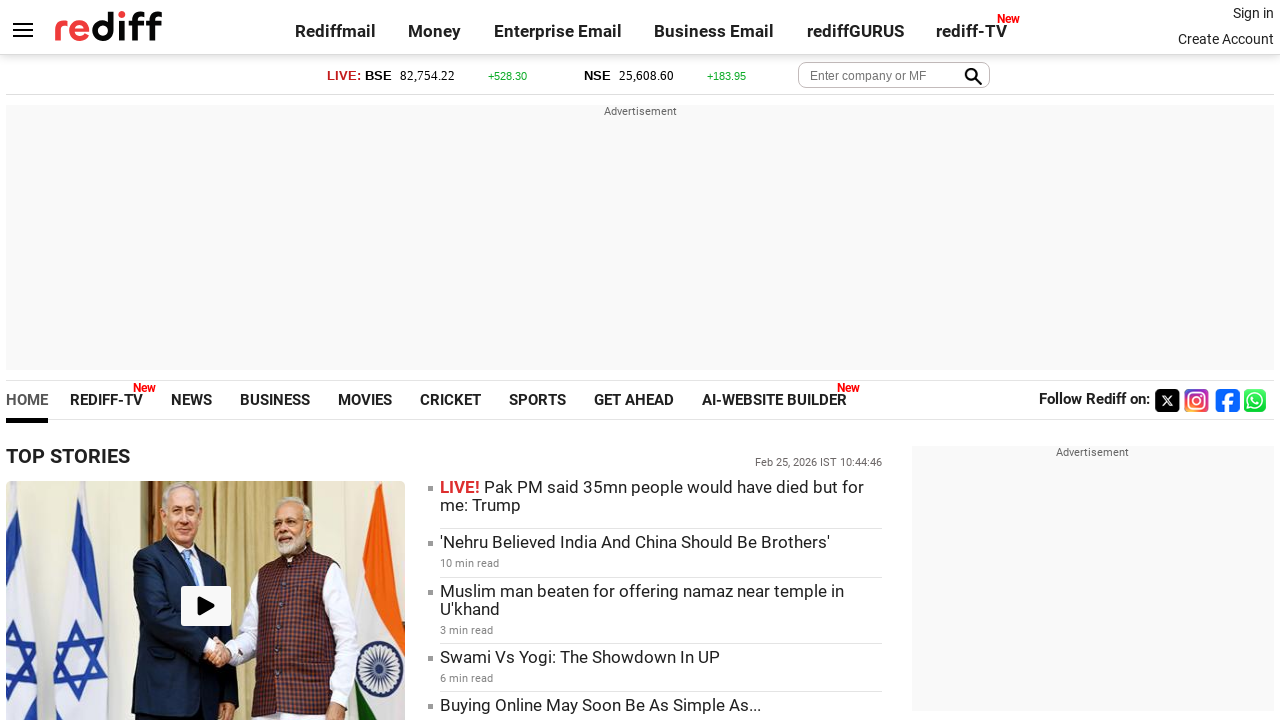

Retrieved text content of link: 'Headlines'
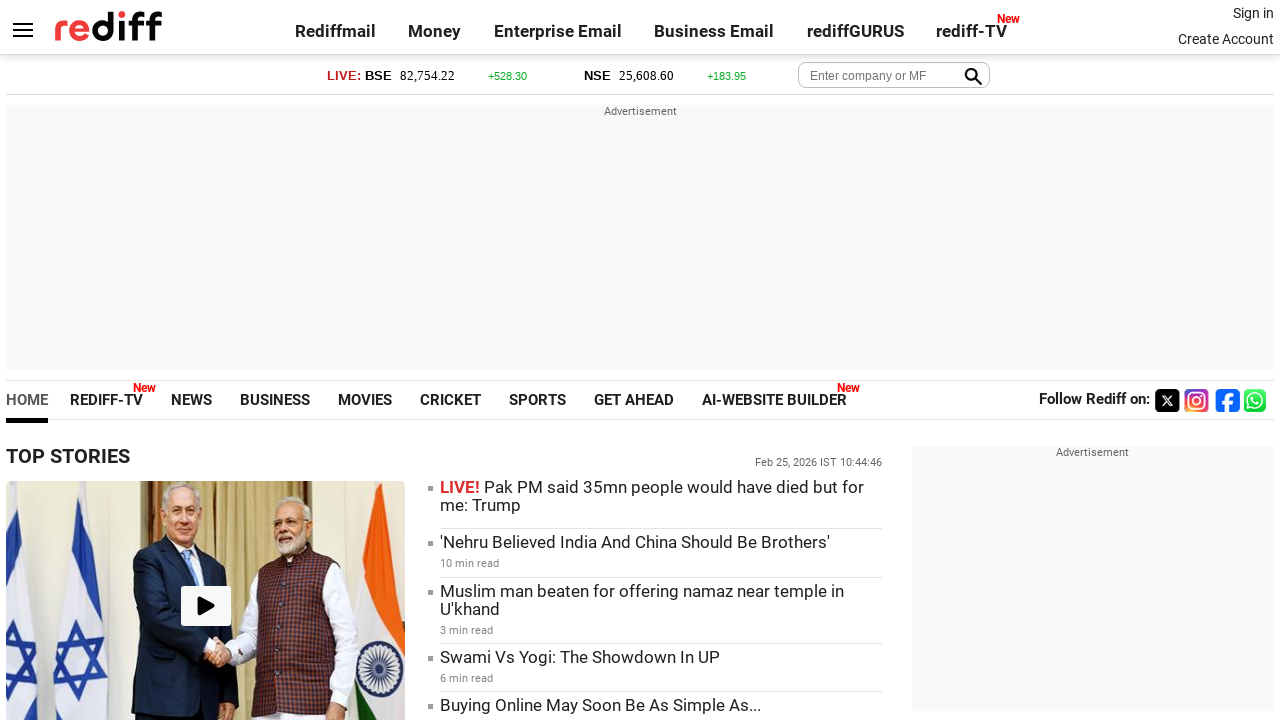

Checked visibility status of link - Visible: False
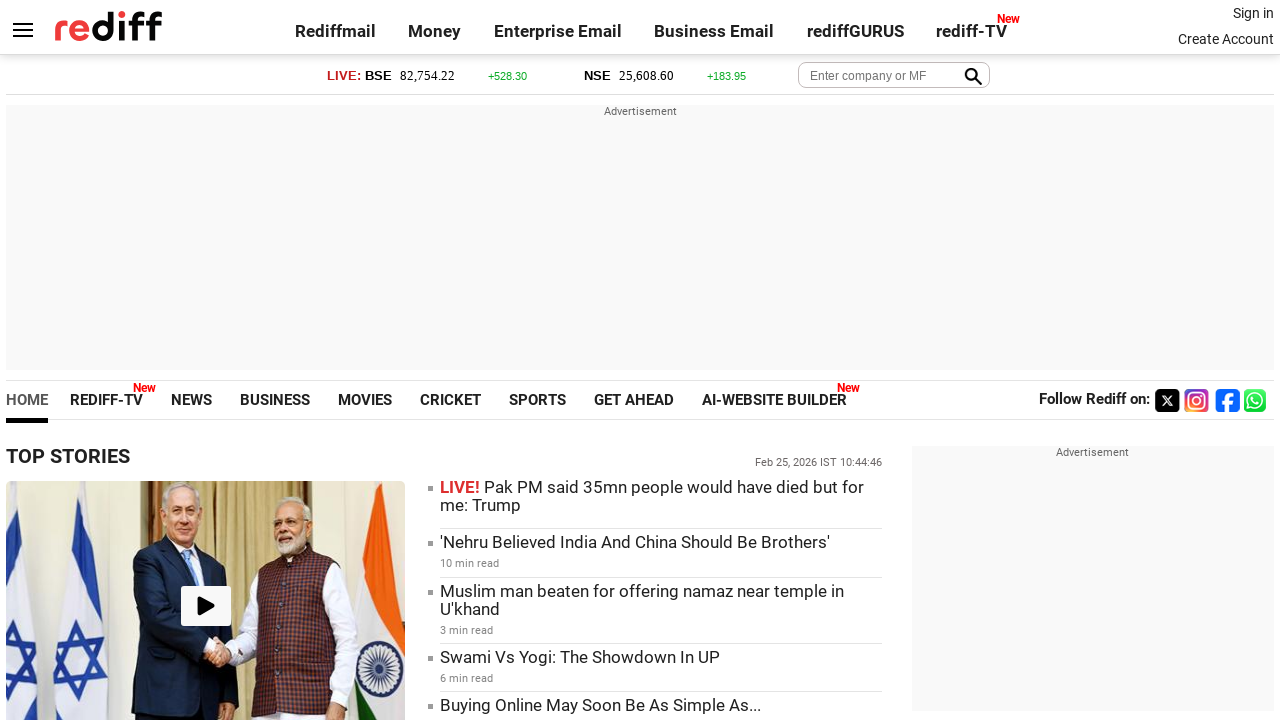

Retrieved text content of link: 'Columns'
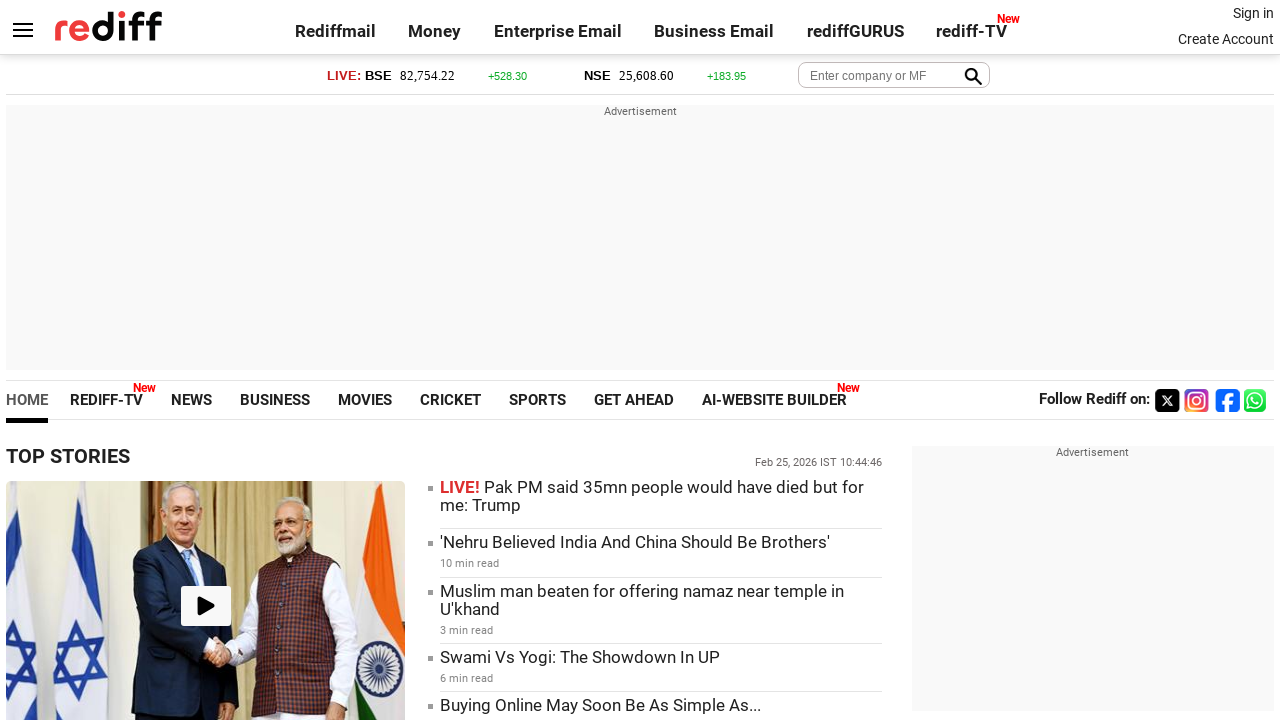

Checked visibility status of link - Visible: False
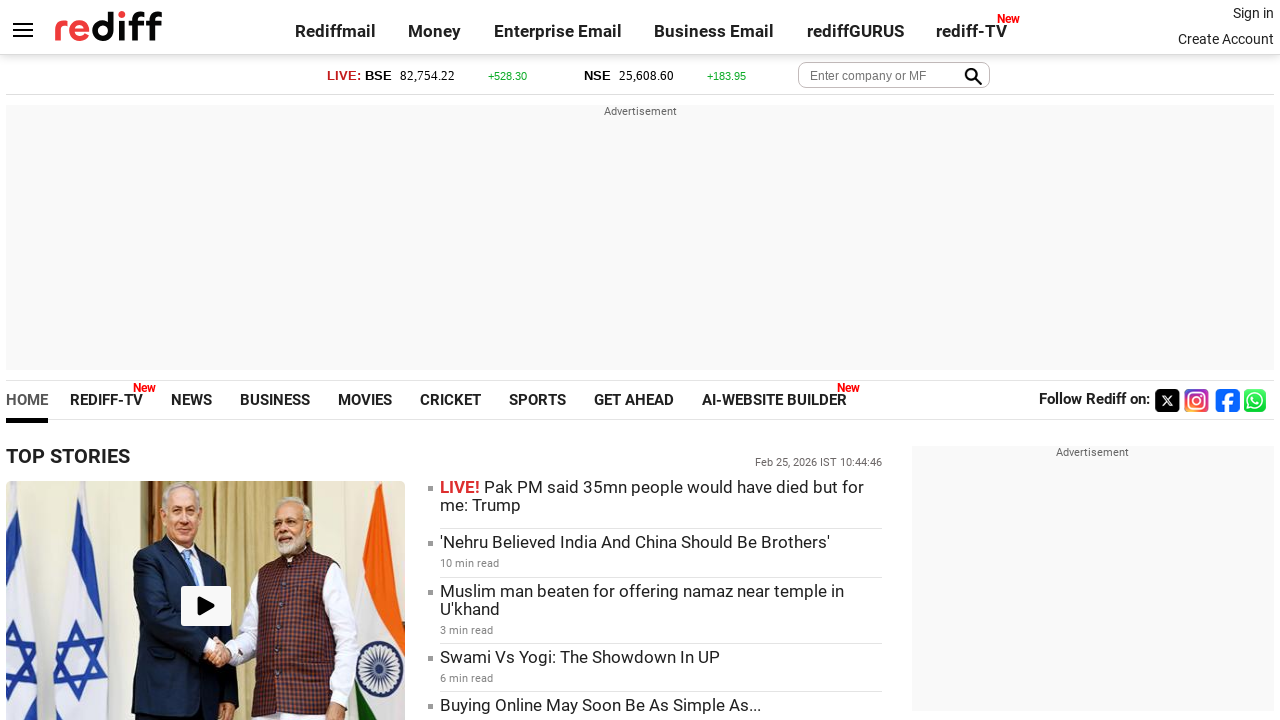

Retrieved text content of link: 'Specials'
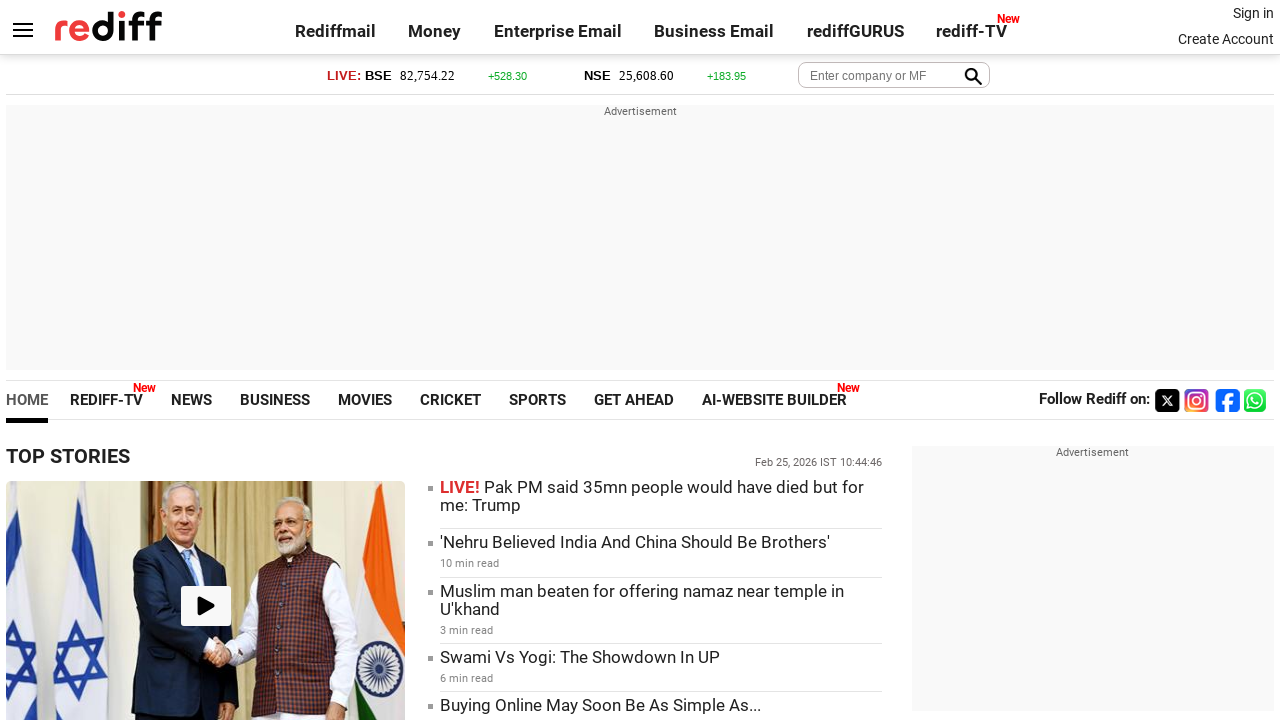

Checked visibility status of link - Visible: False
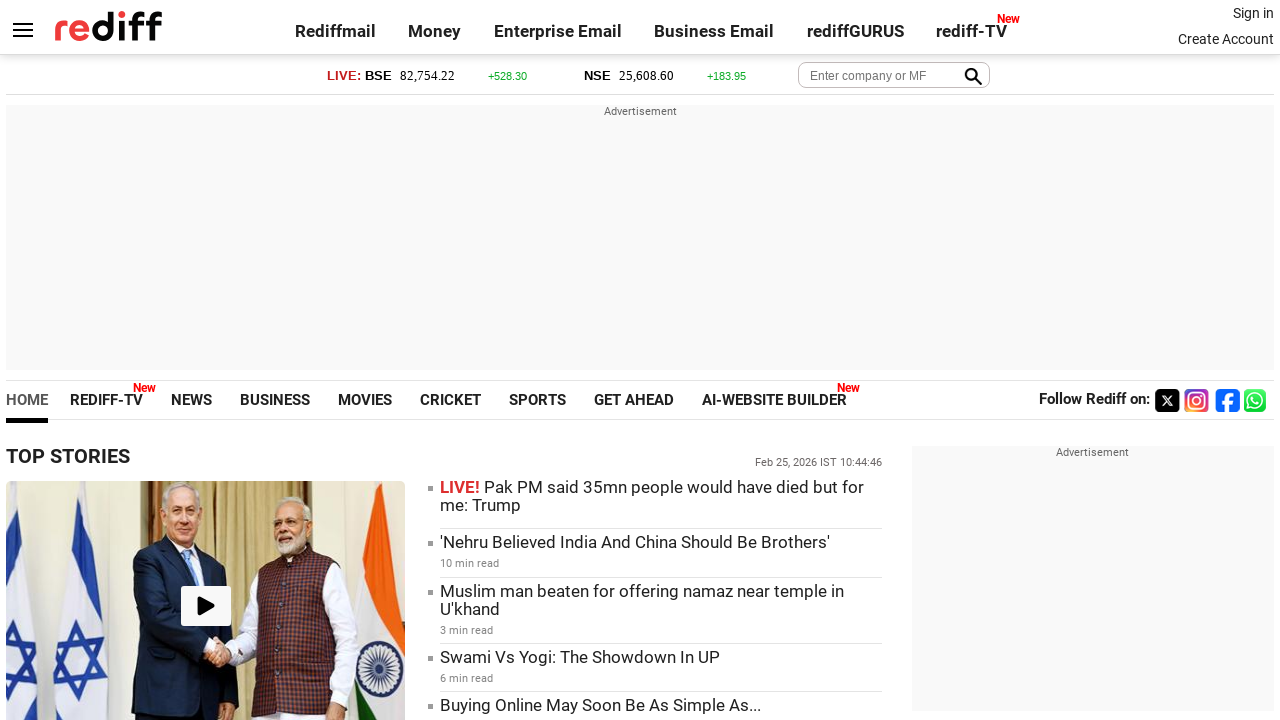

Retrieved text content of link: 'Personal Finance'
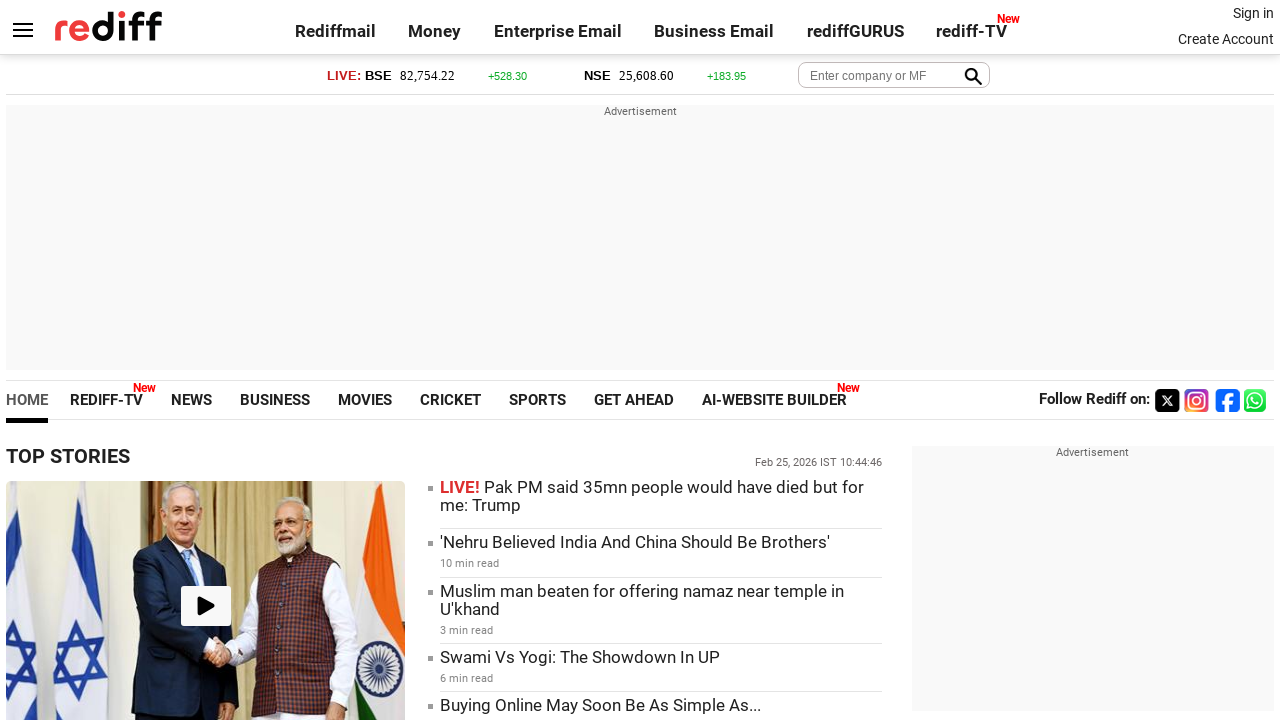

Checked visibility status of link - Visible: False
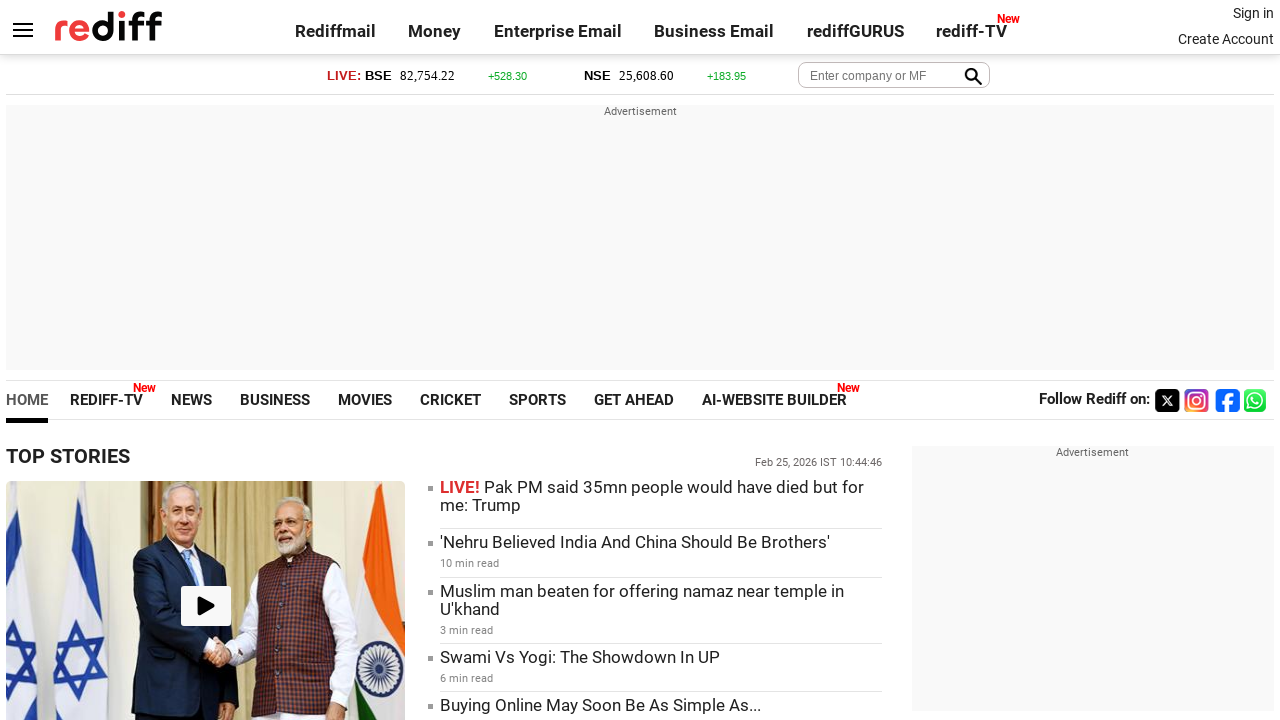

Retrieved text content of link: 'Interviews'
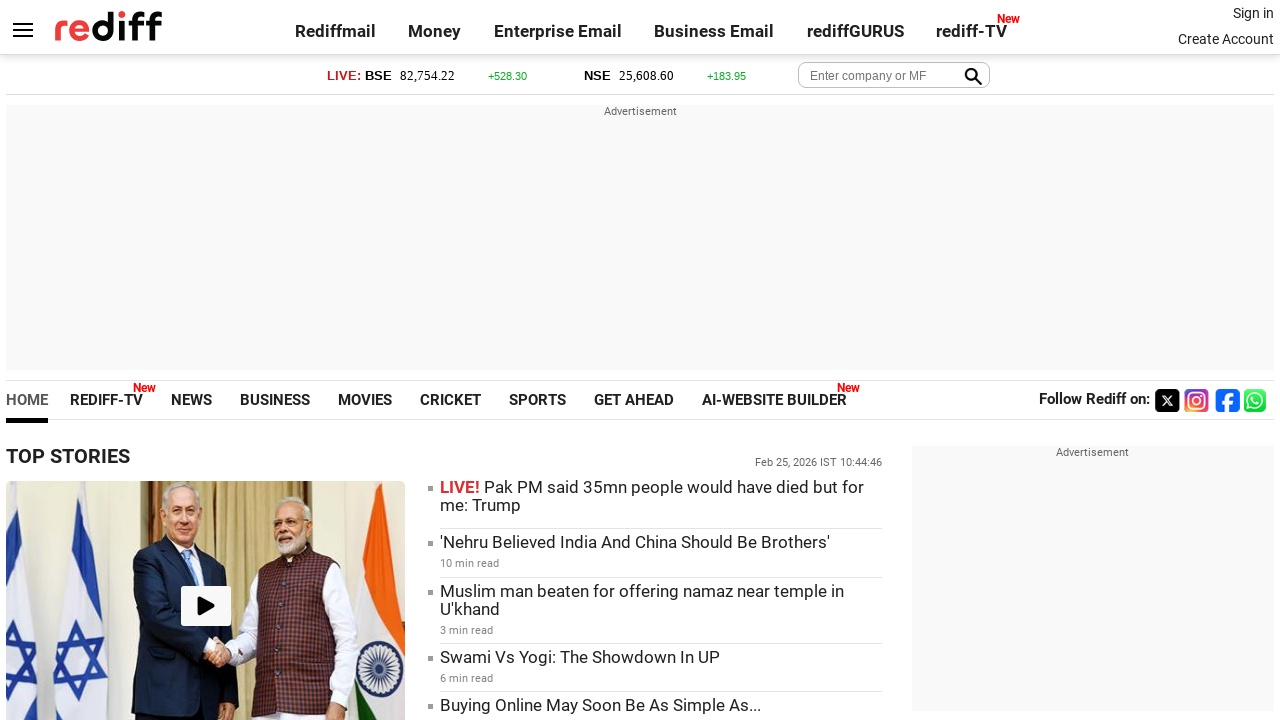

Checked visibility status of link - Visible: False
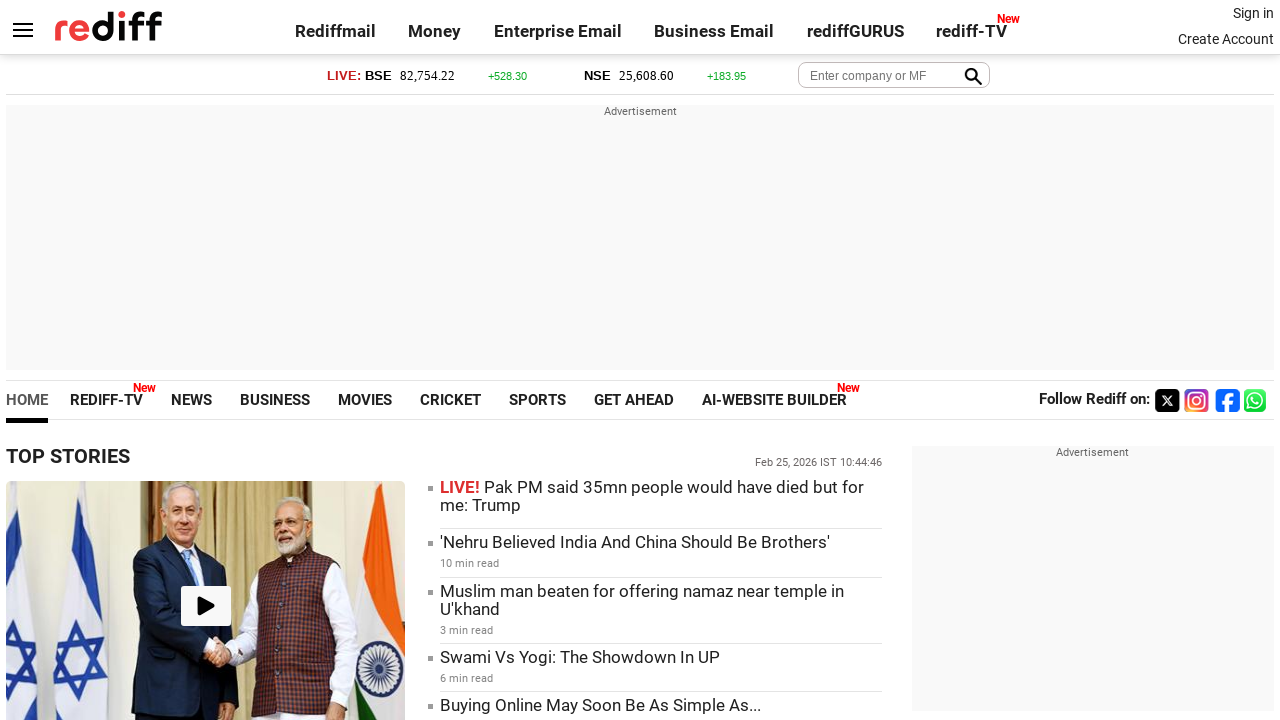

Retrieved text content of link: 'Images'
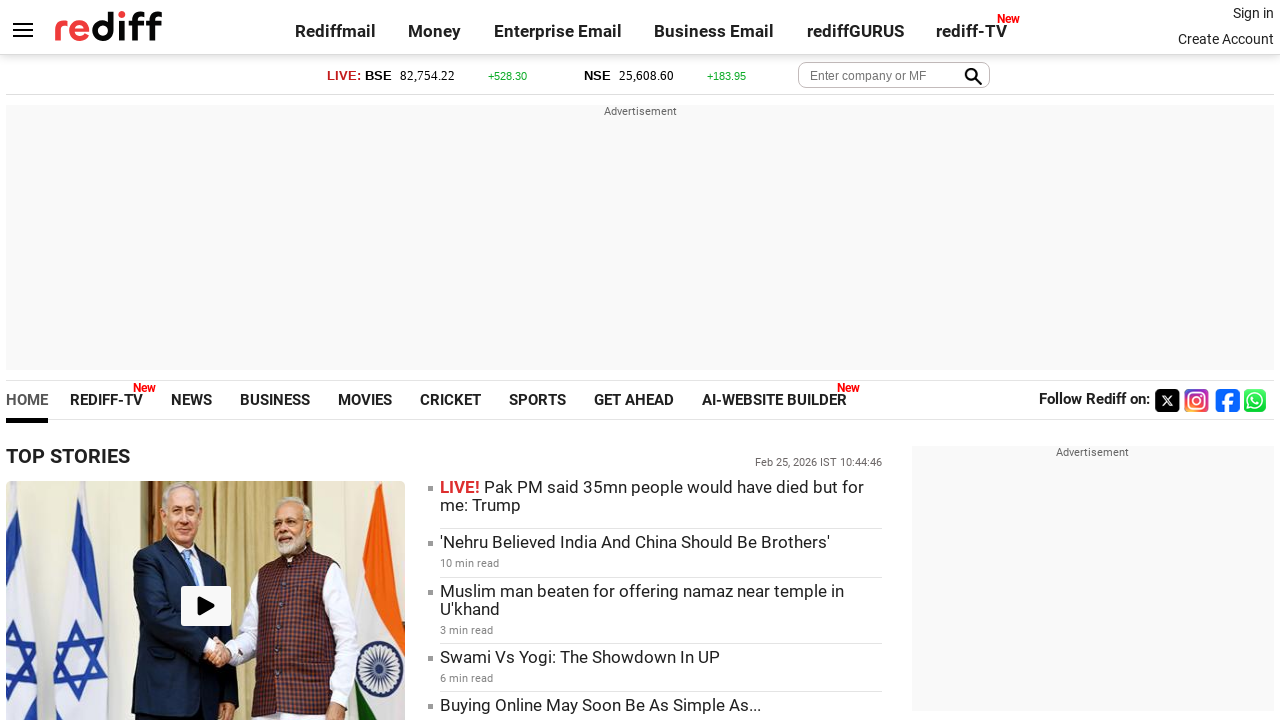

Checked visibility status of link - Visible: False
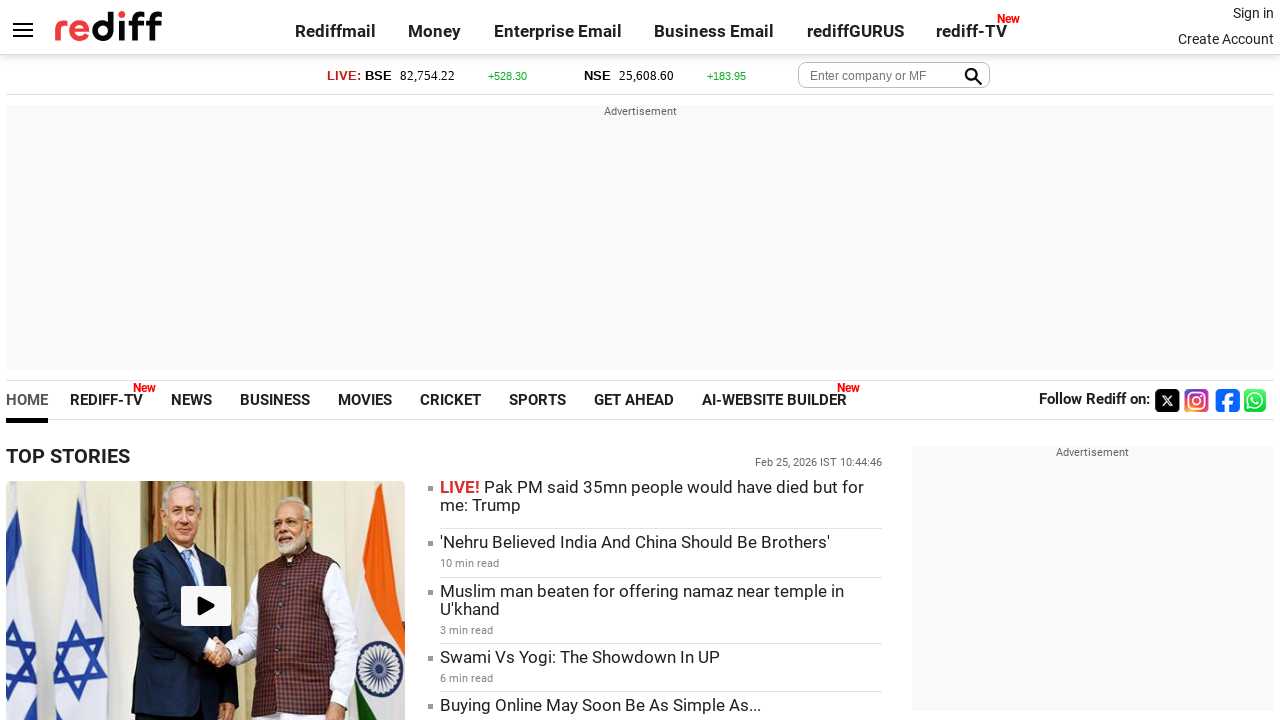

Retrieved text content of link: 'Technology'
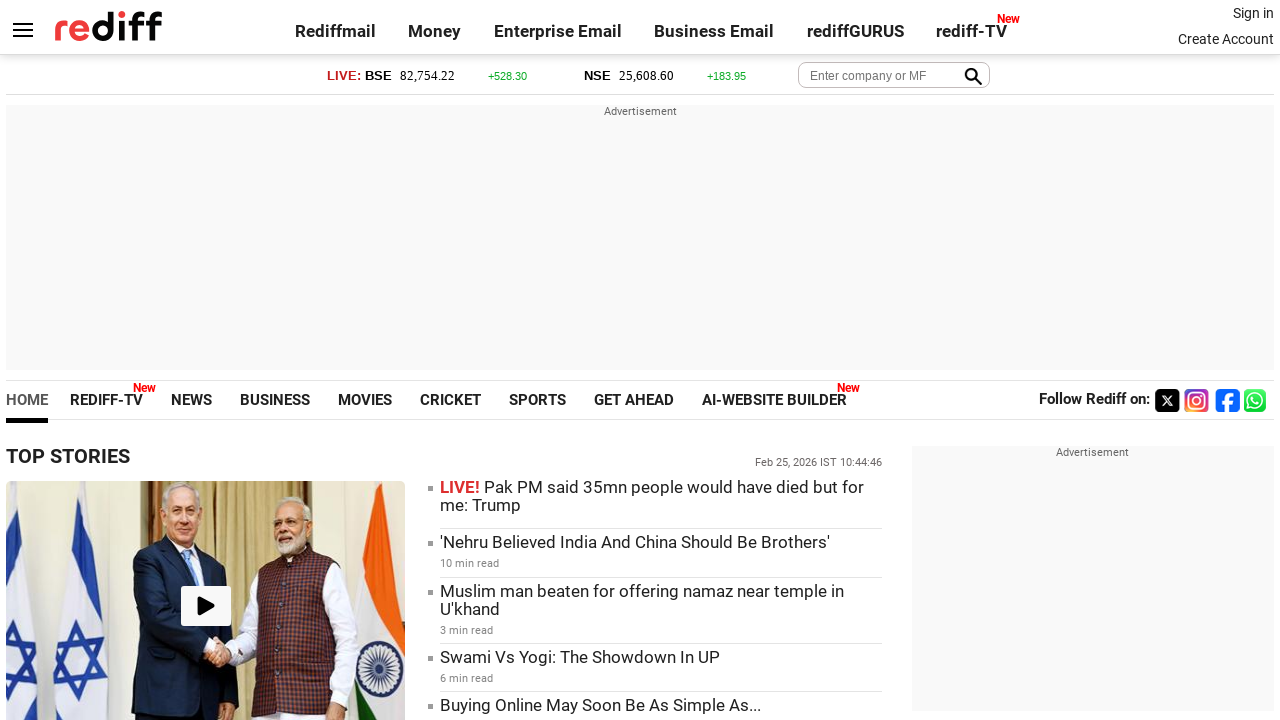

Checked visibility status of link - Visible: False
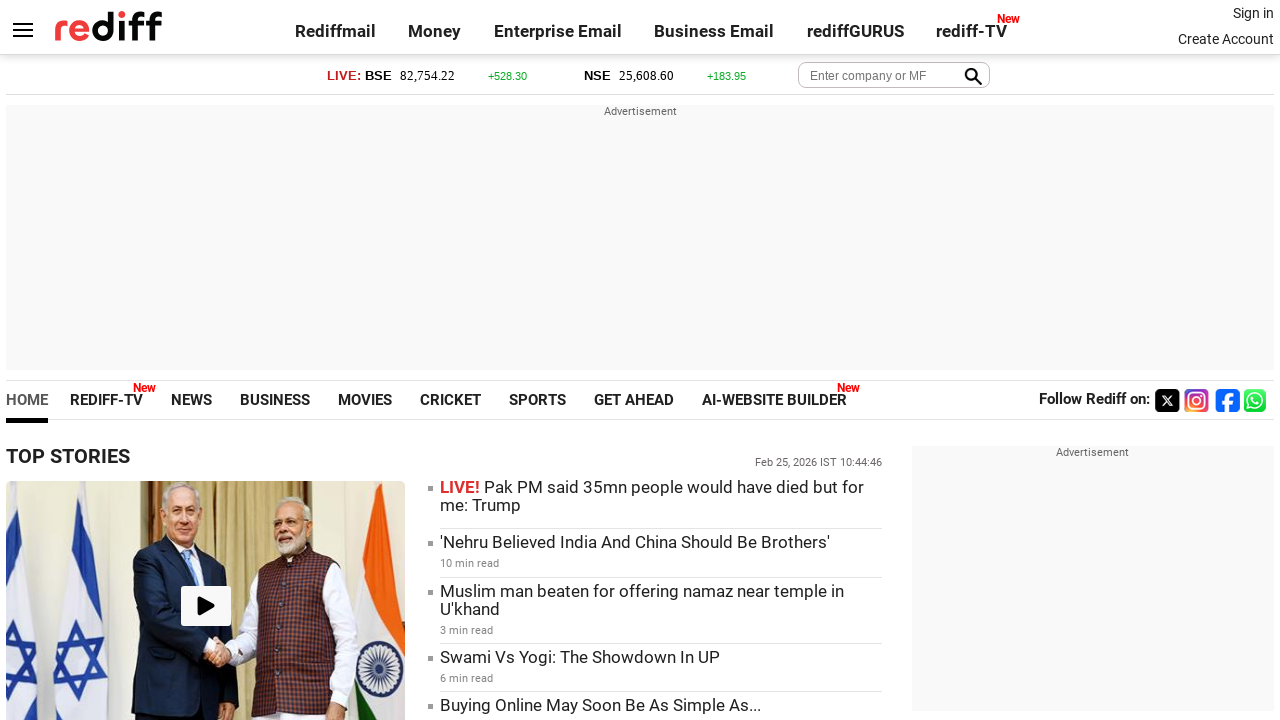

Retrieved text content of link: 'Auto'
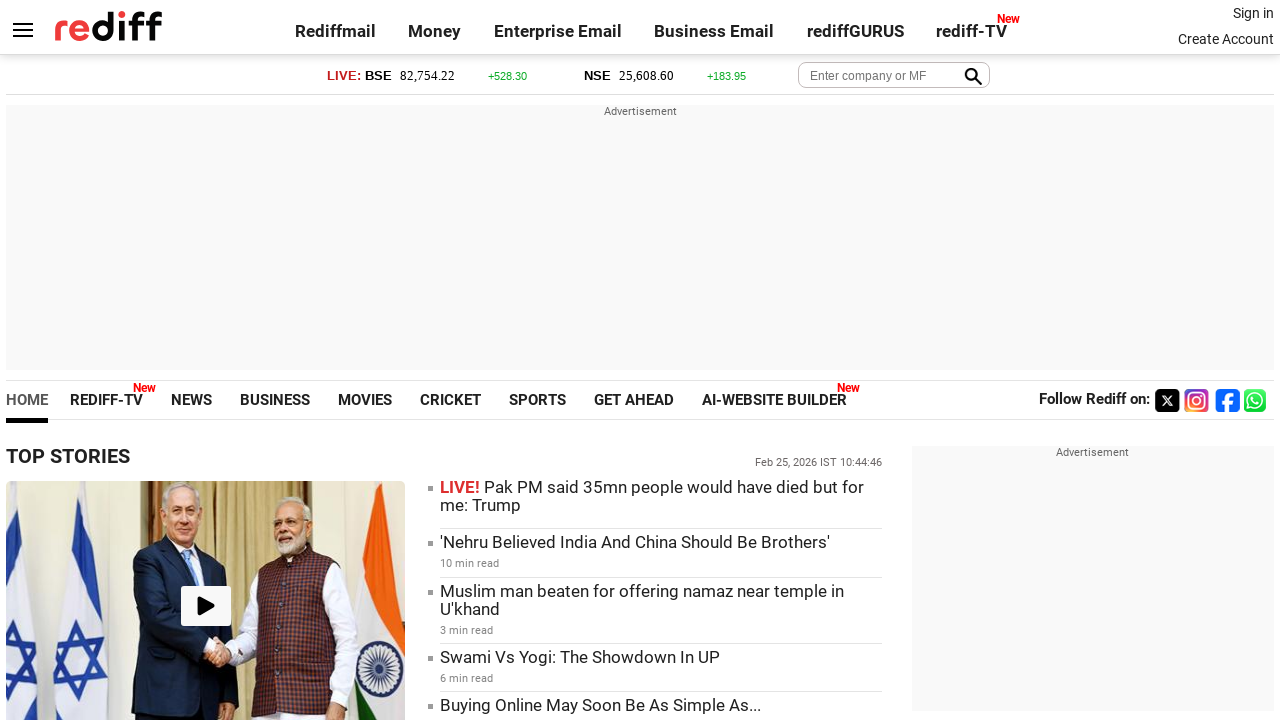

Checked visibility status of link - Visible: False
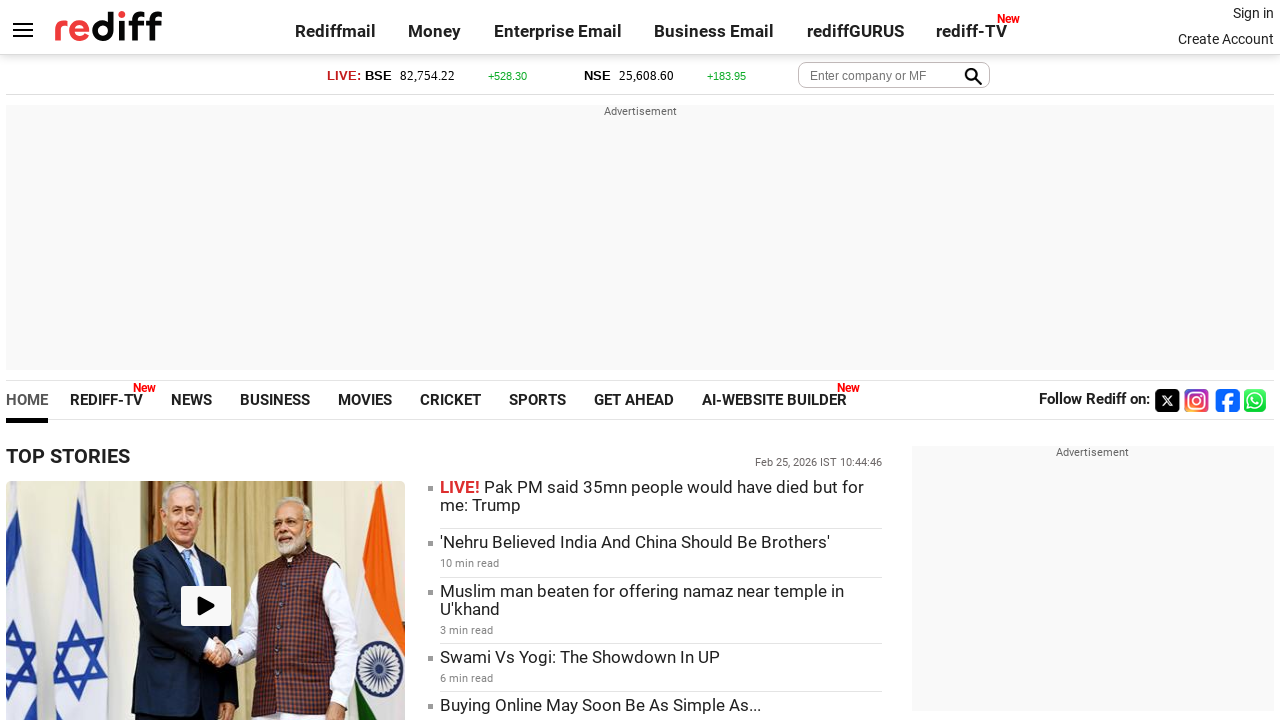

Retrieved text content of link: 'Money Tips'
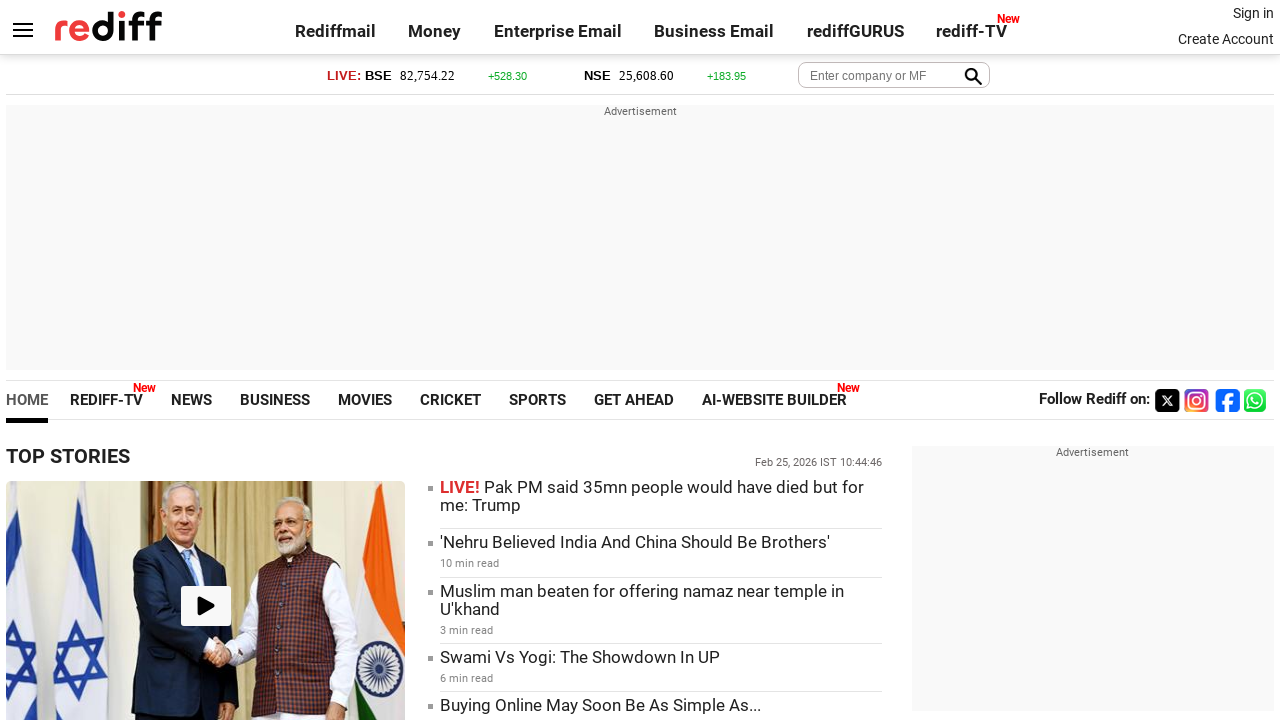

Checked visibility status of link - Visible: False
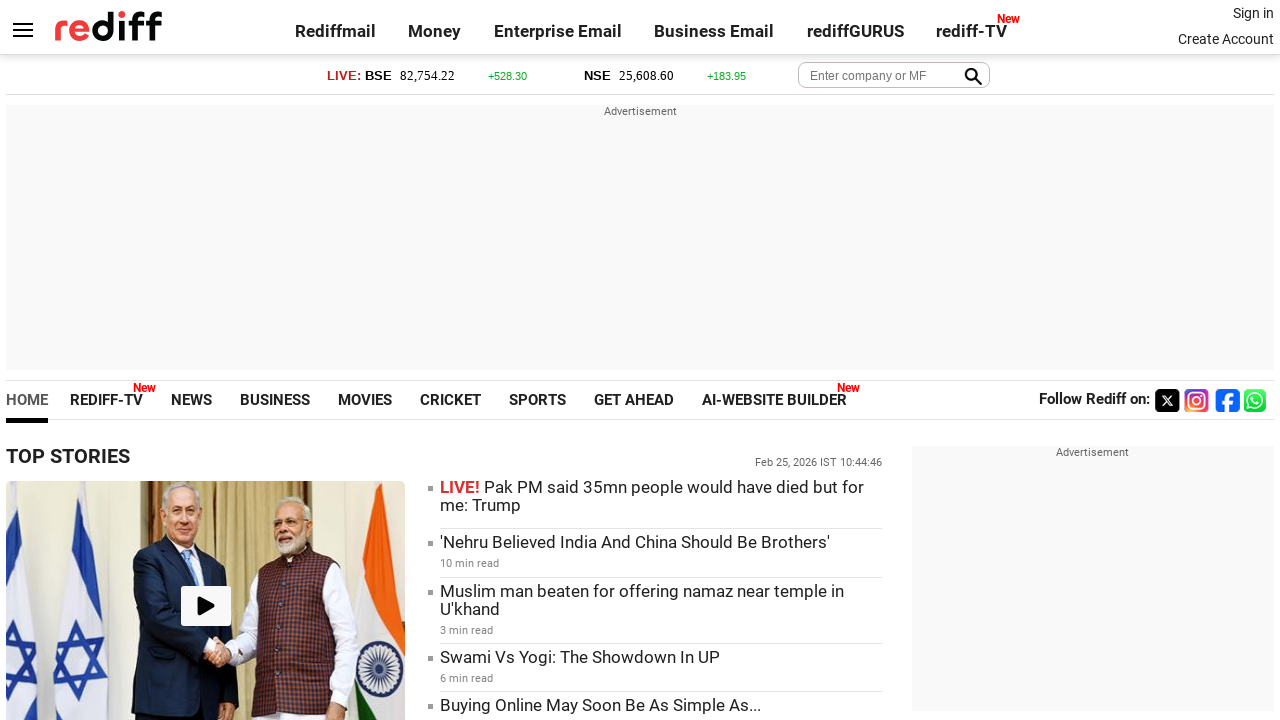

Retrieved text content of link: 'UNION BUDGET 2026'
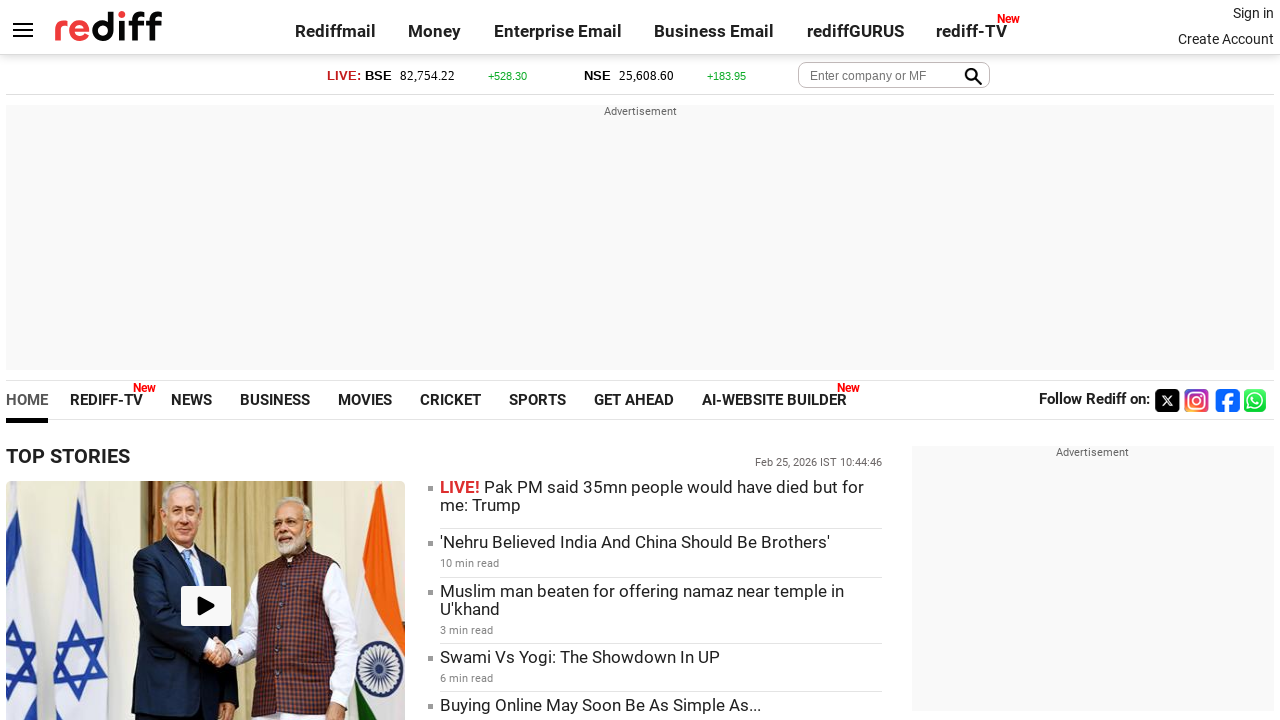

Checked visibility status of link - Visible: False
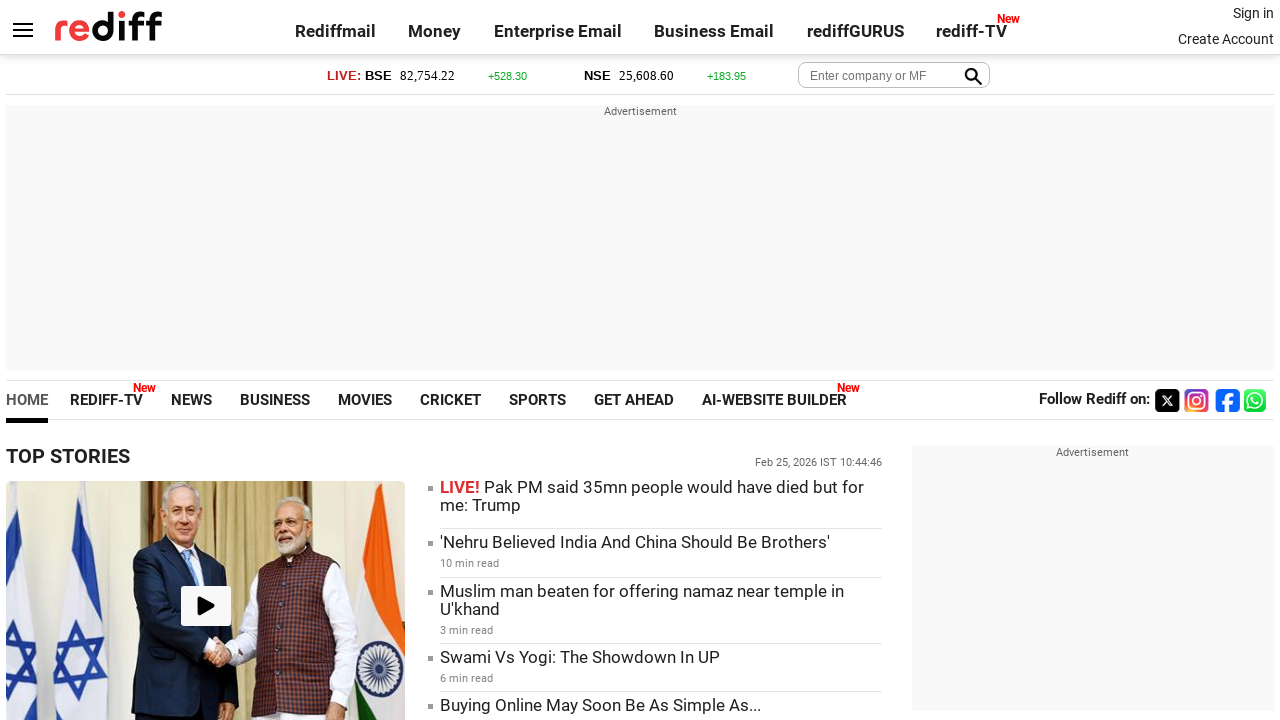

Retrieved text content of link: 'Headlines'
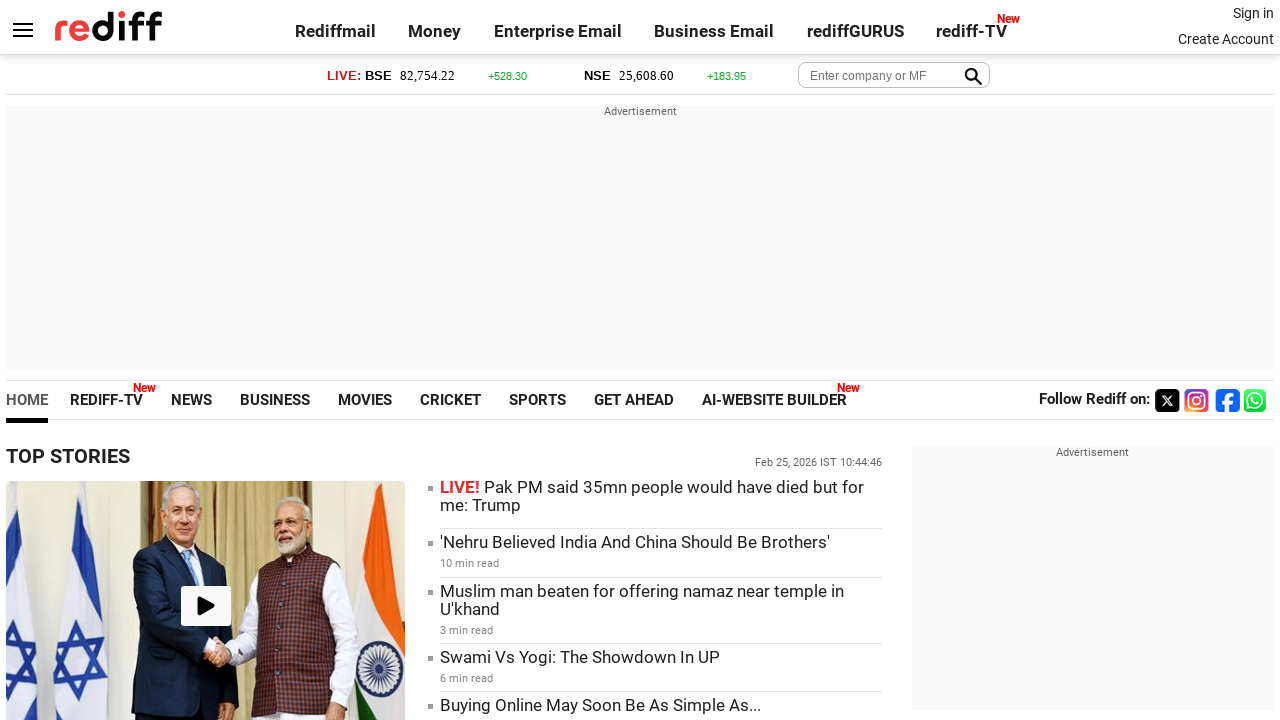

Checked visibility status of link - Visible: False
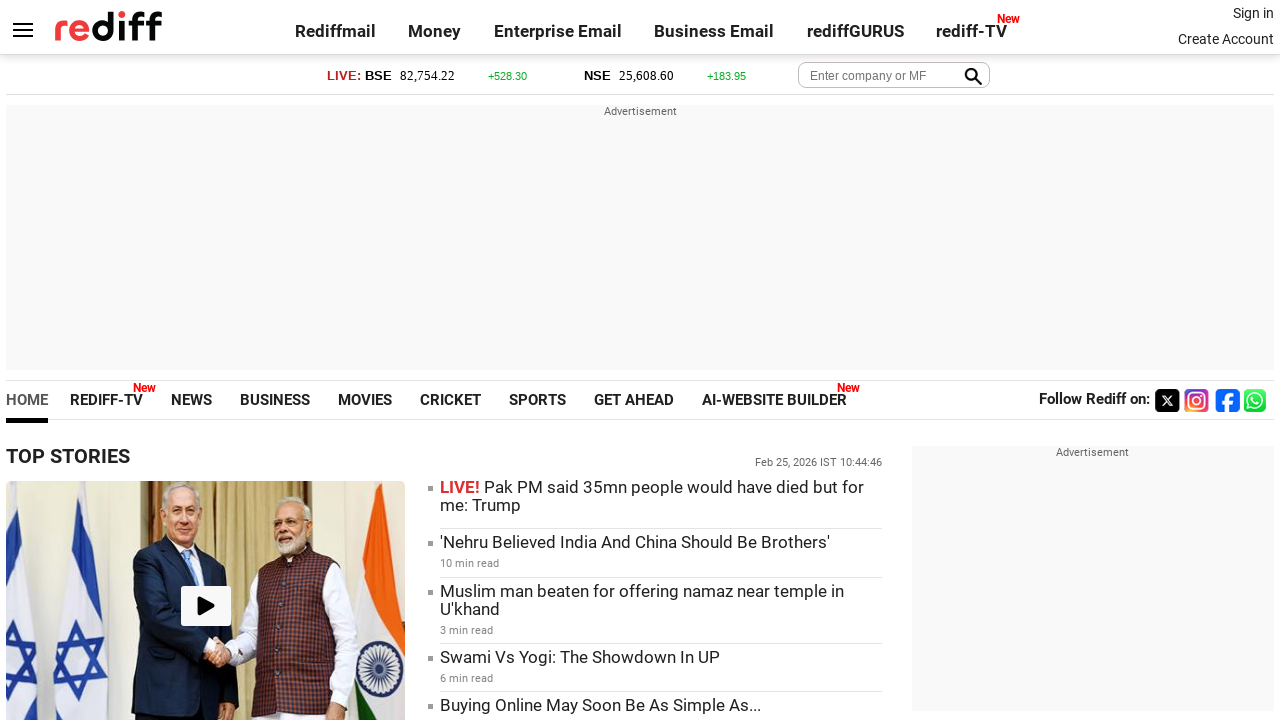

Retrieved text content of link: 'Interviews'
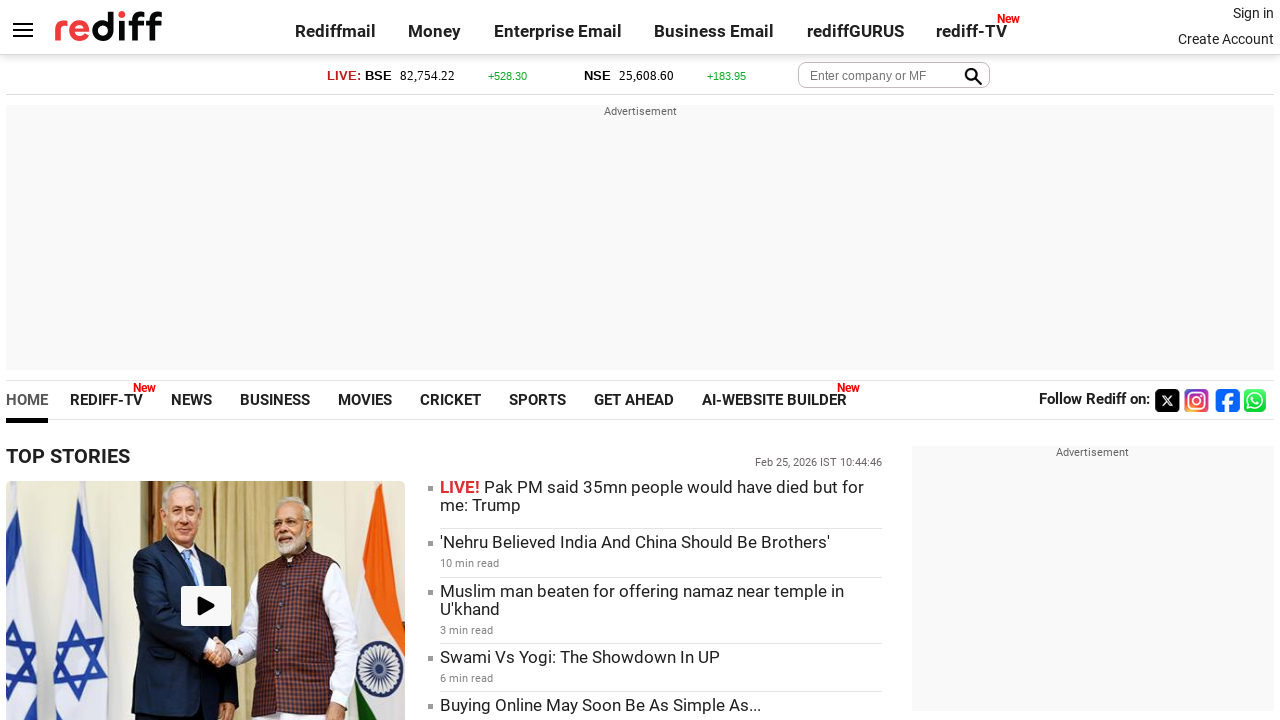

Checked visibility status of link - Visible: False
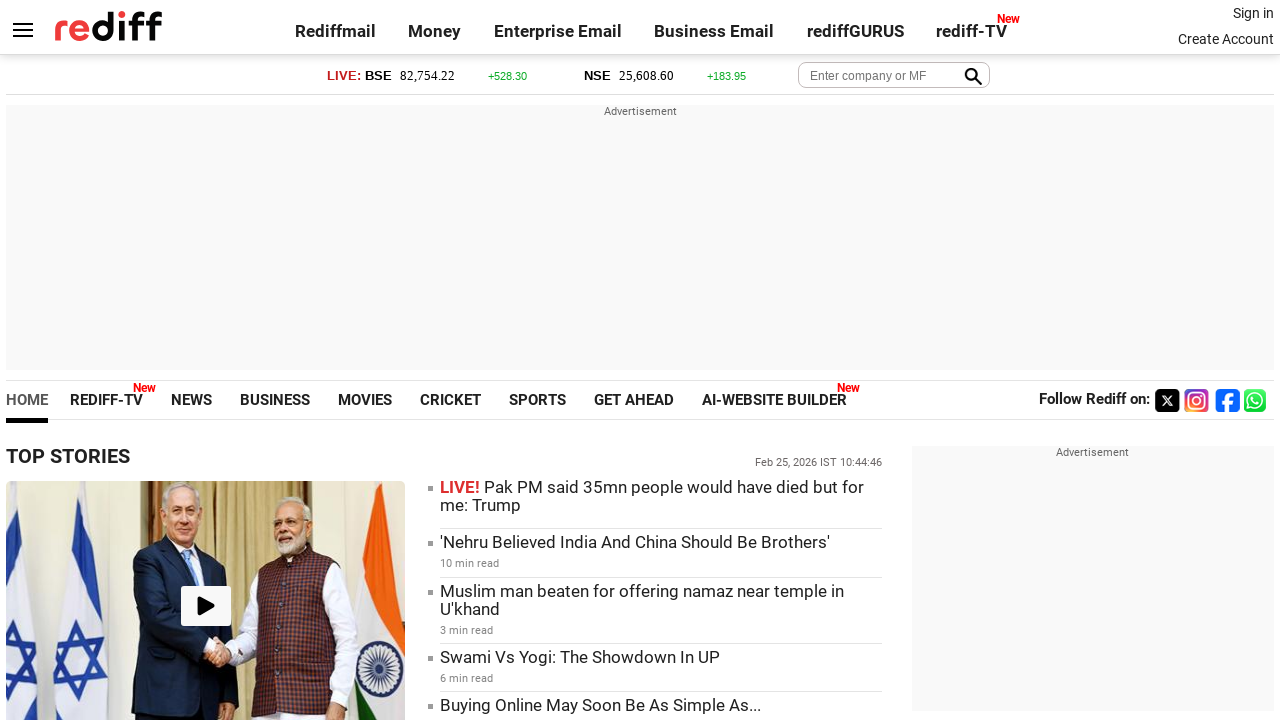

Retrieved text content of link: 'Reviews'
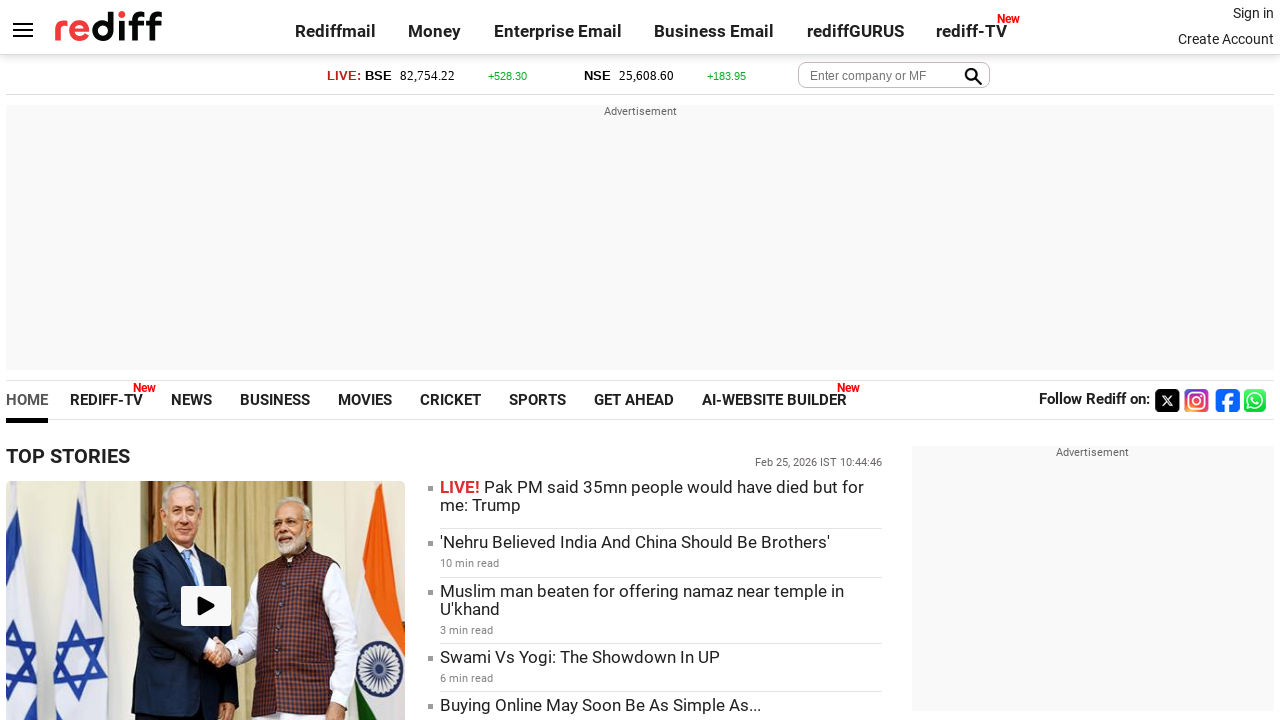

Checked visibility status of link - Visible: False
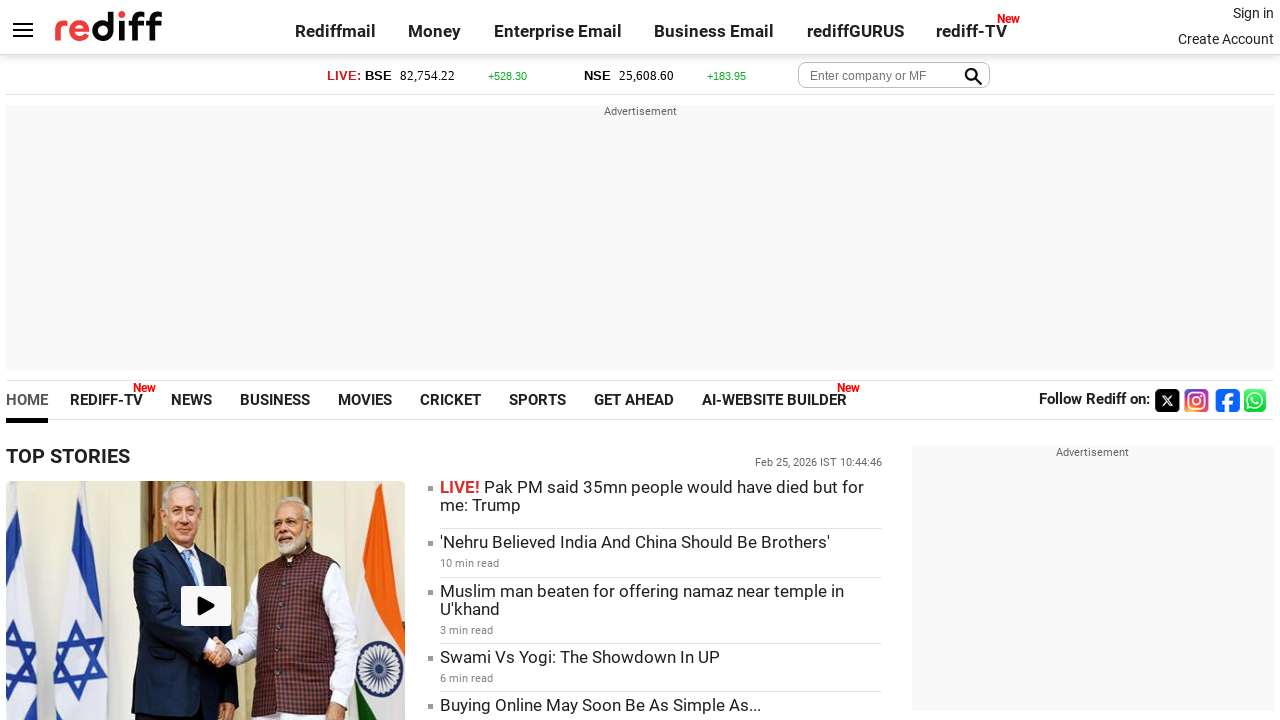

Retrieved text content of link: 'Web Series'
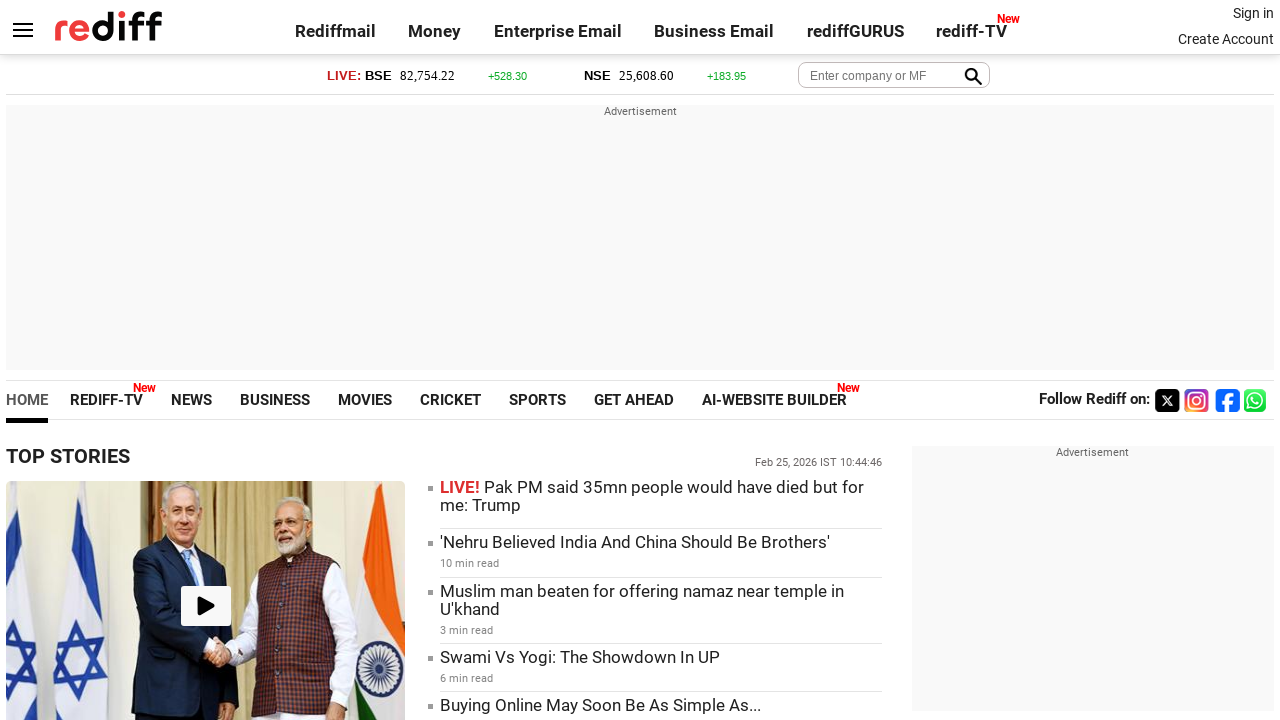

Checked visibility status of link - Visible: False
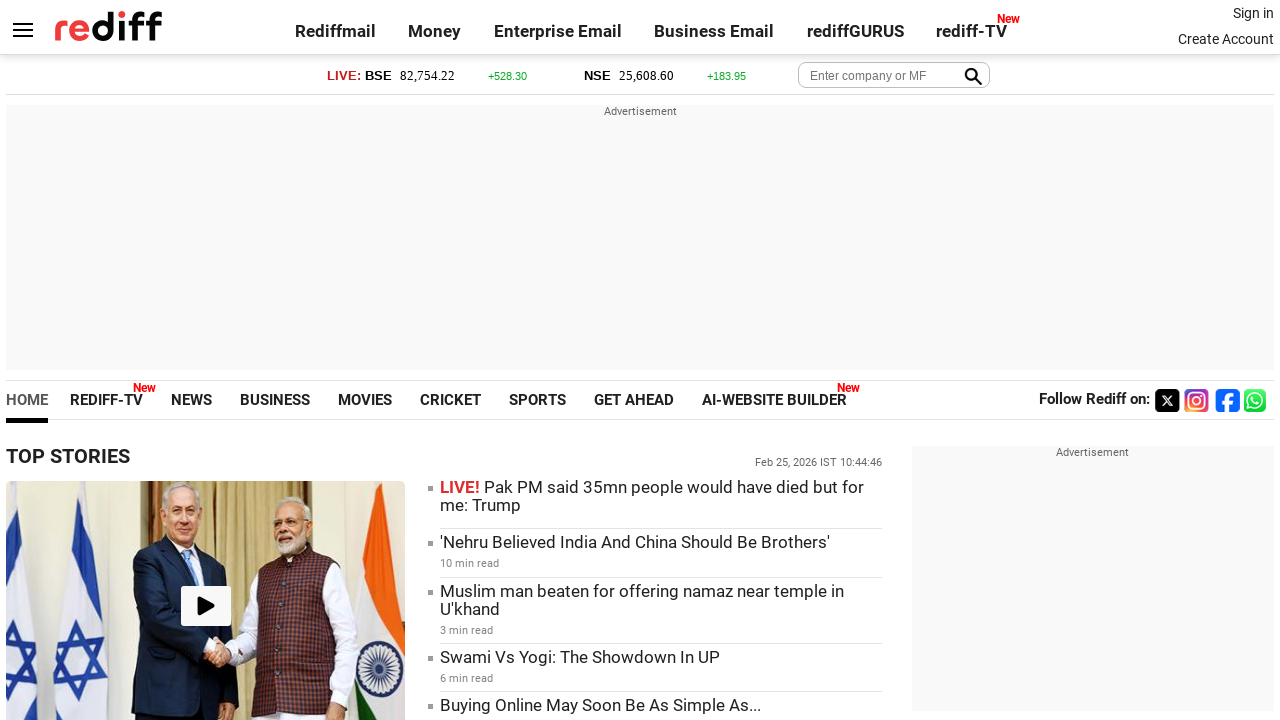

Retrieved text content of link: 'Television'
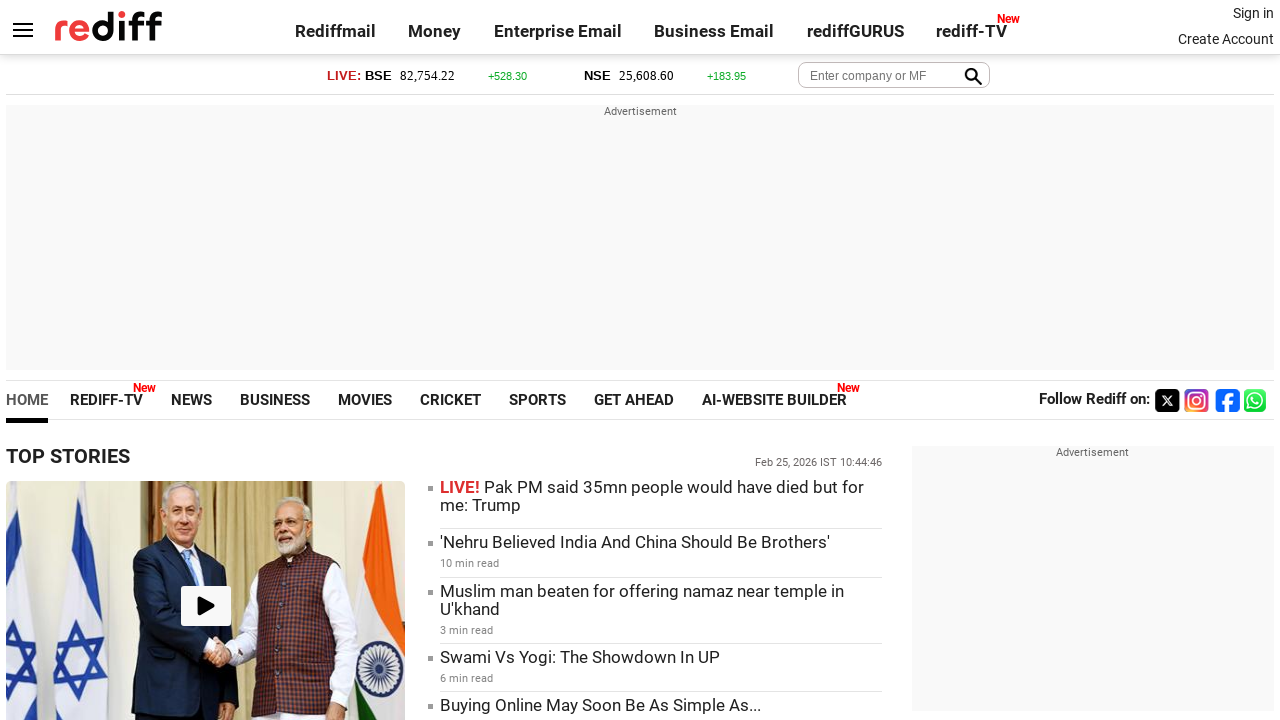

Checked visibility status of link - Visible: False
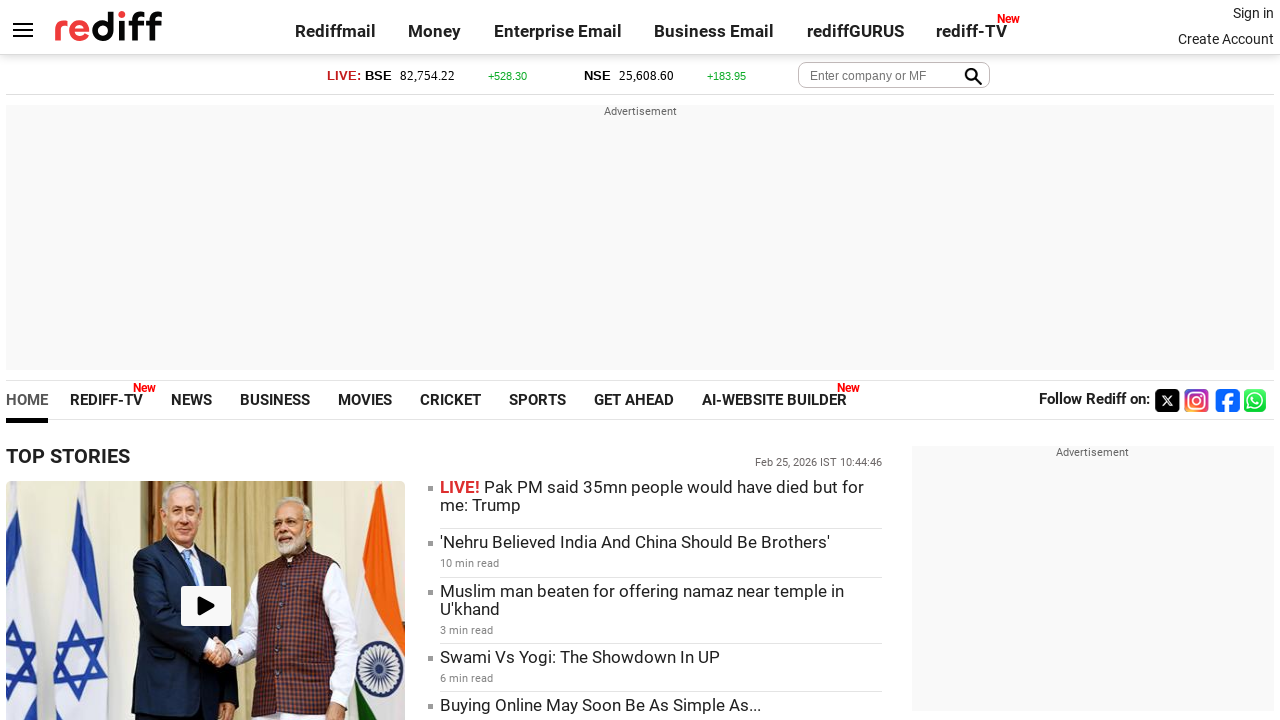

Retrieved text content of link: 'Videos'
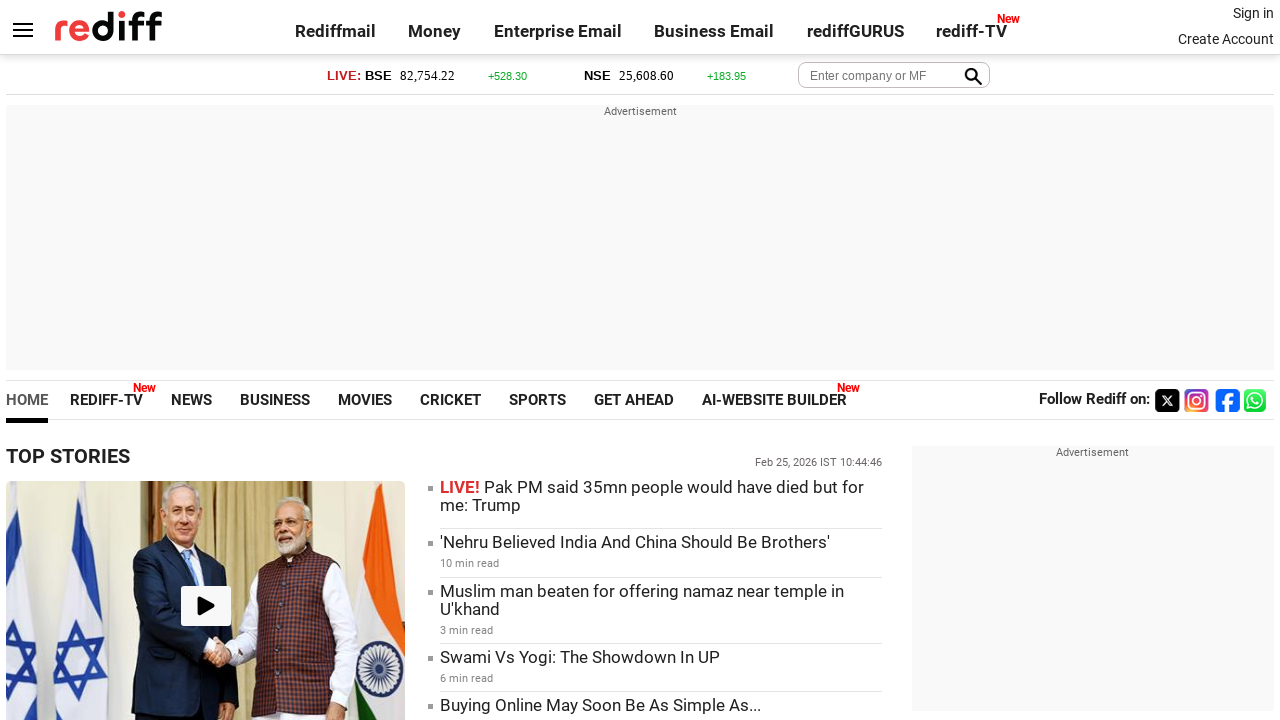

Checked visibility status of link - Visible: False
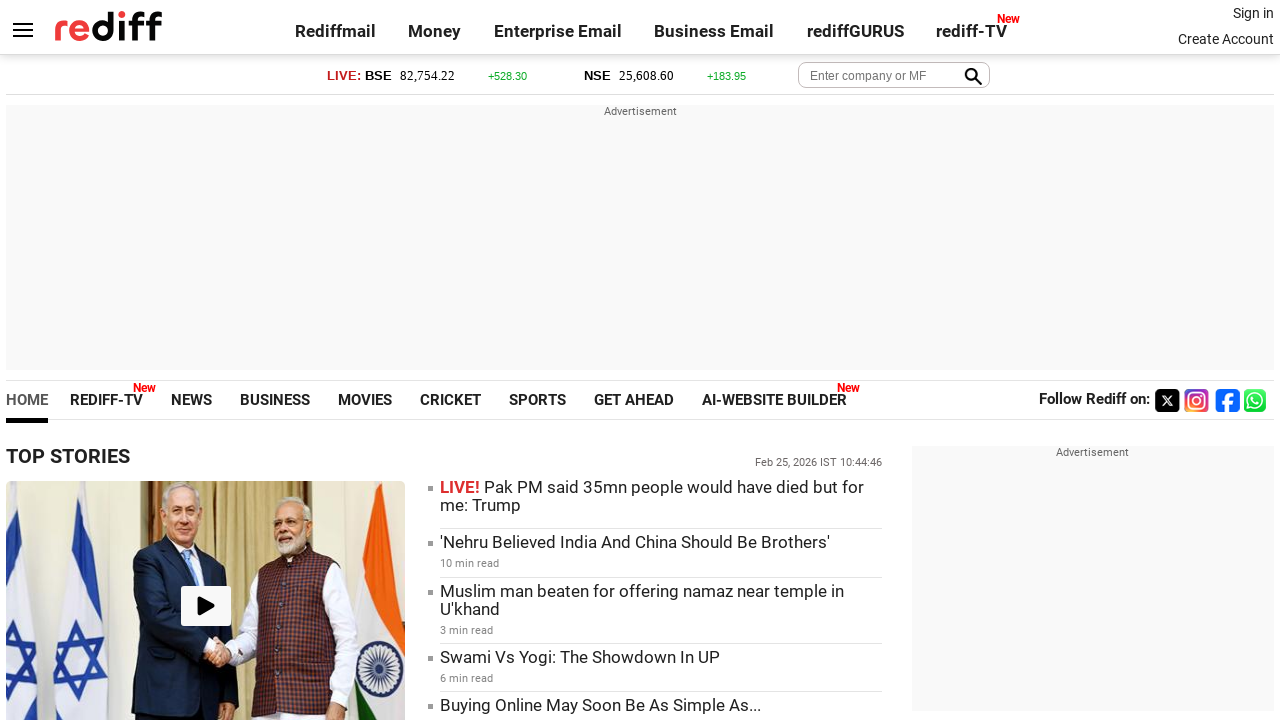

Retrieved text content of link: 'South Cinema'
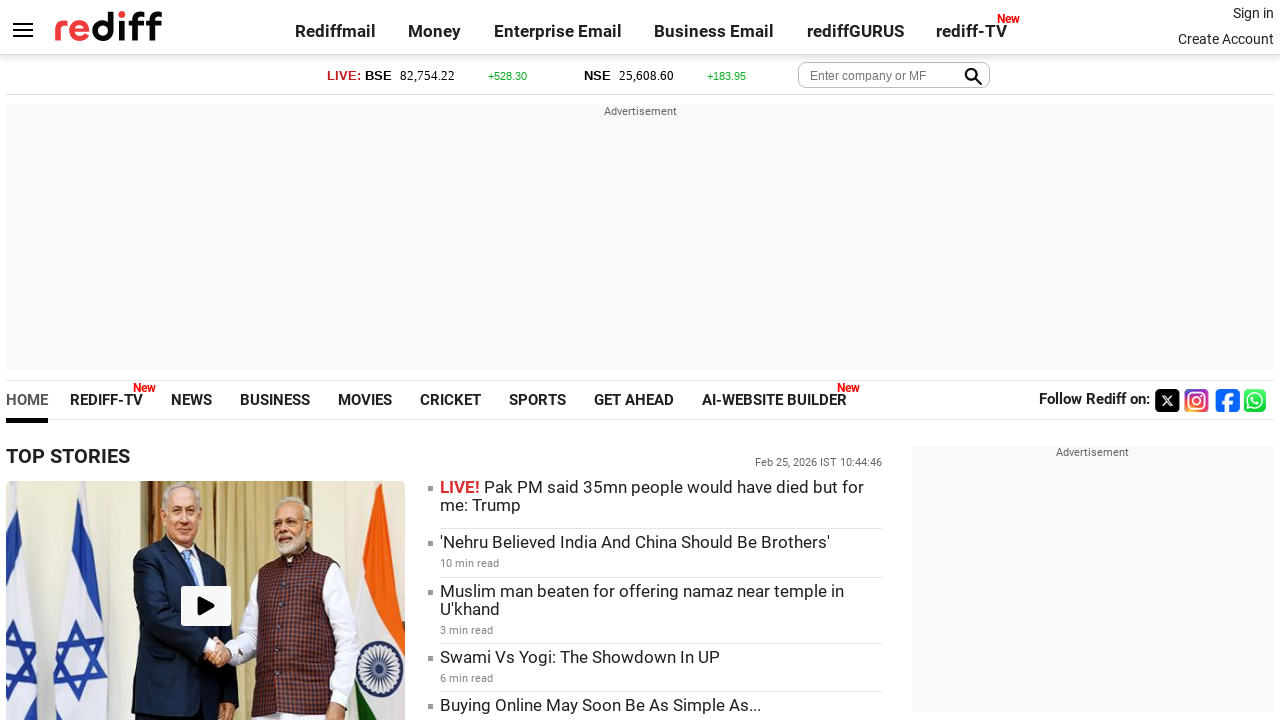

Checked visibility status of link - Visible: False
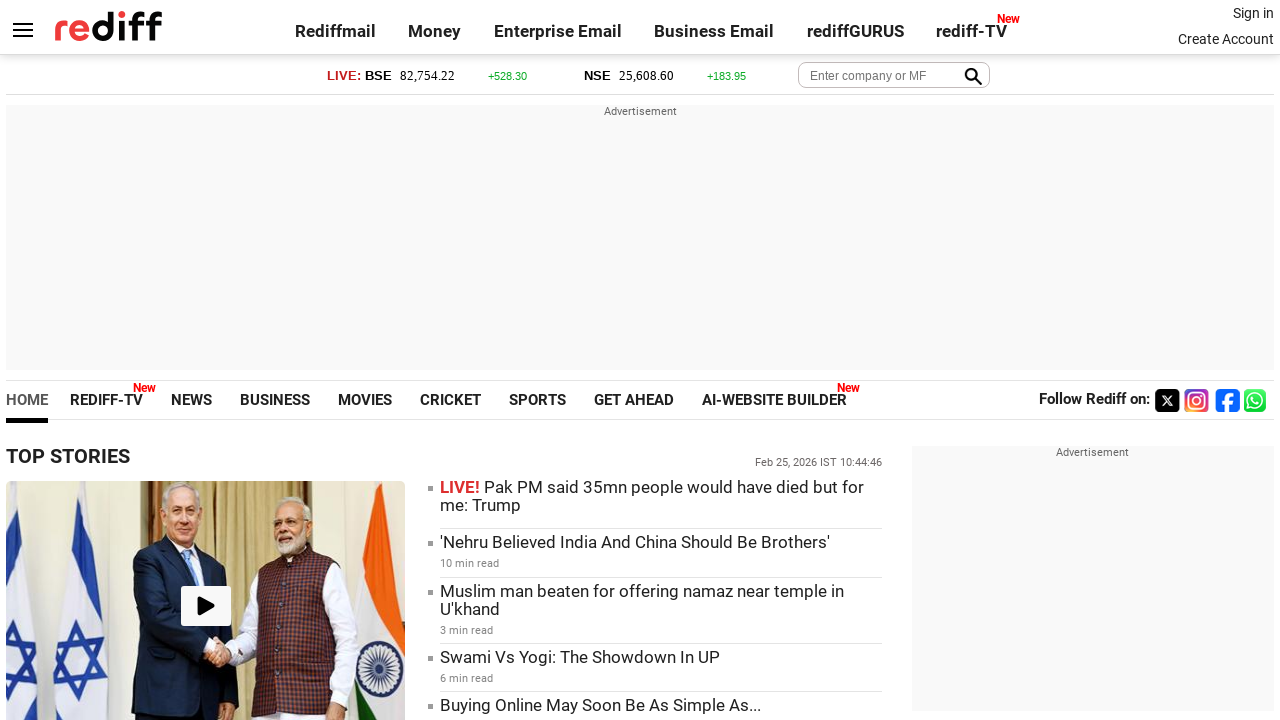

Retrieved text content of link: 'Stars Spotted'
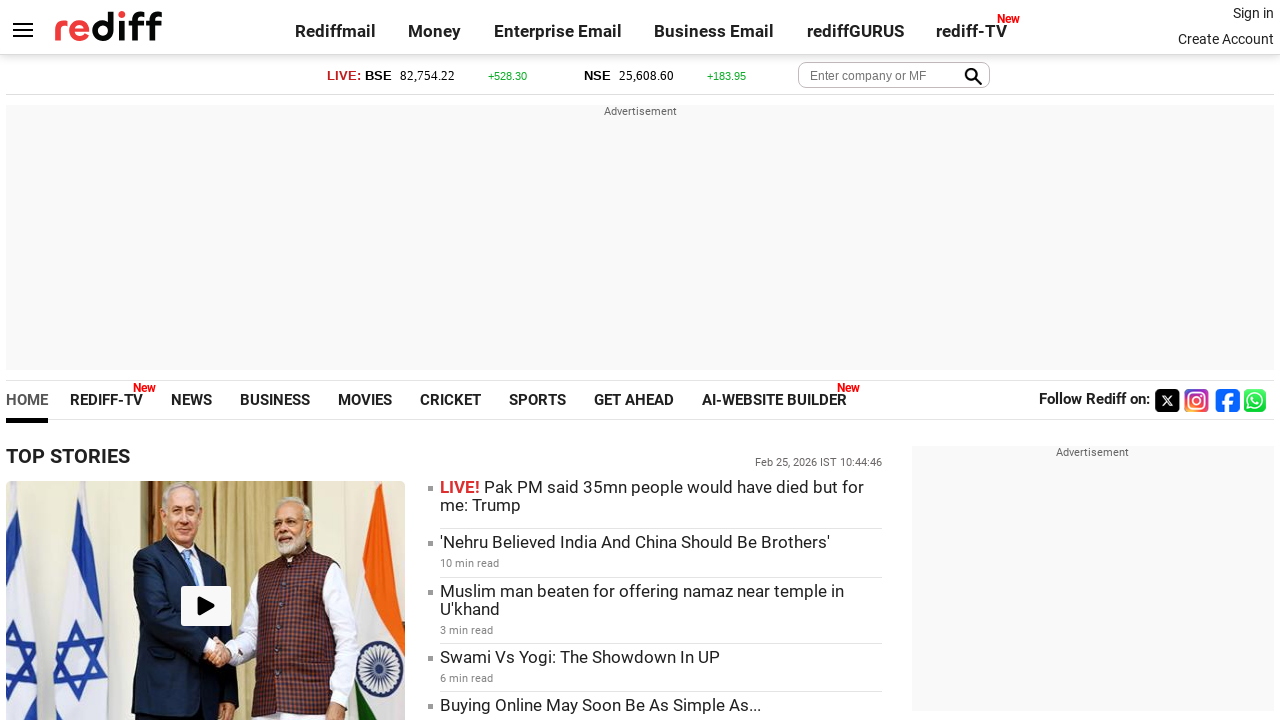

Checked visibility status of link - Visible: False
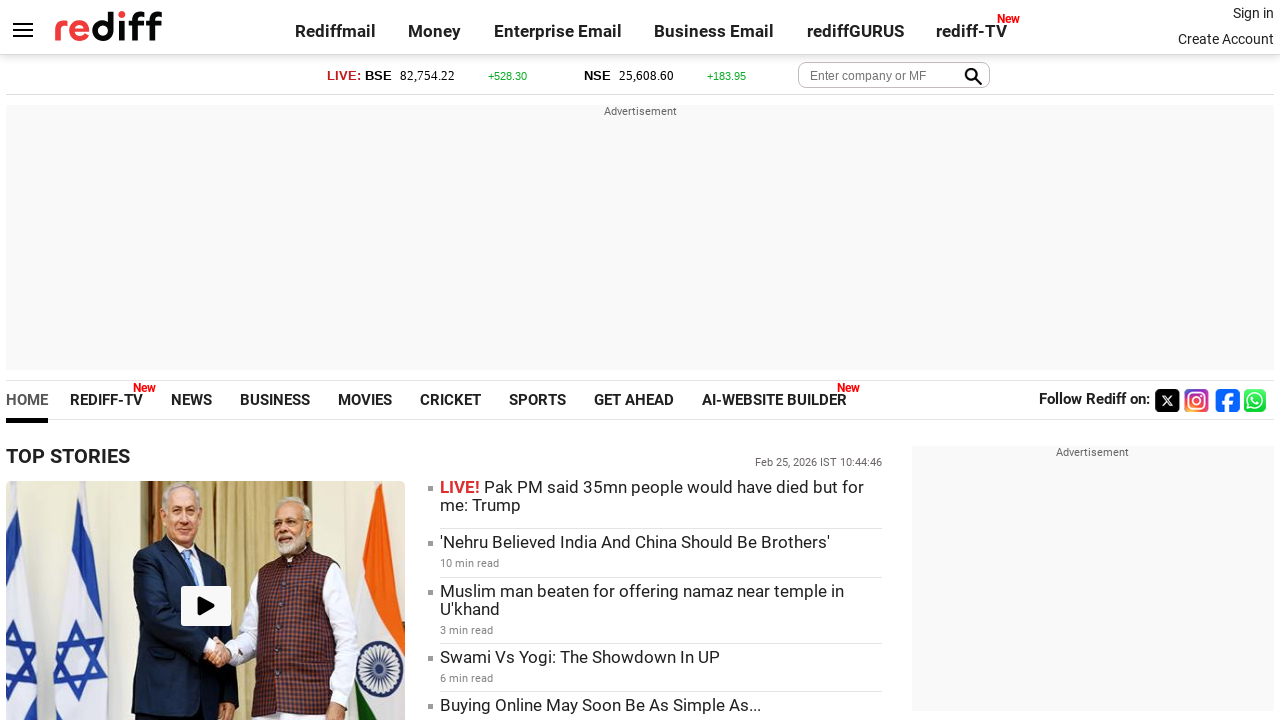

Retrieved text content of link: 'Headlines'
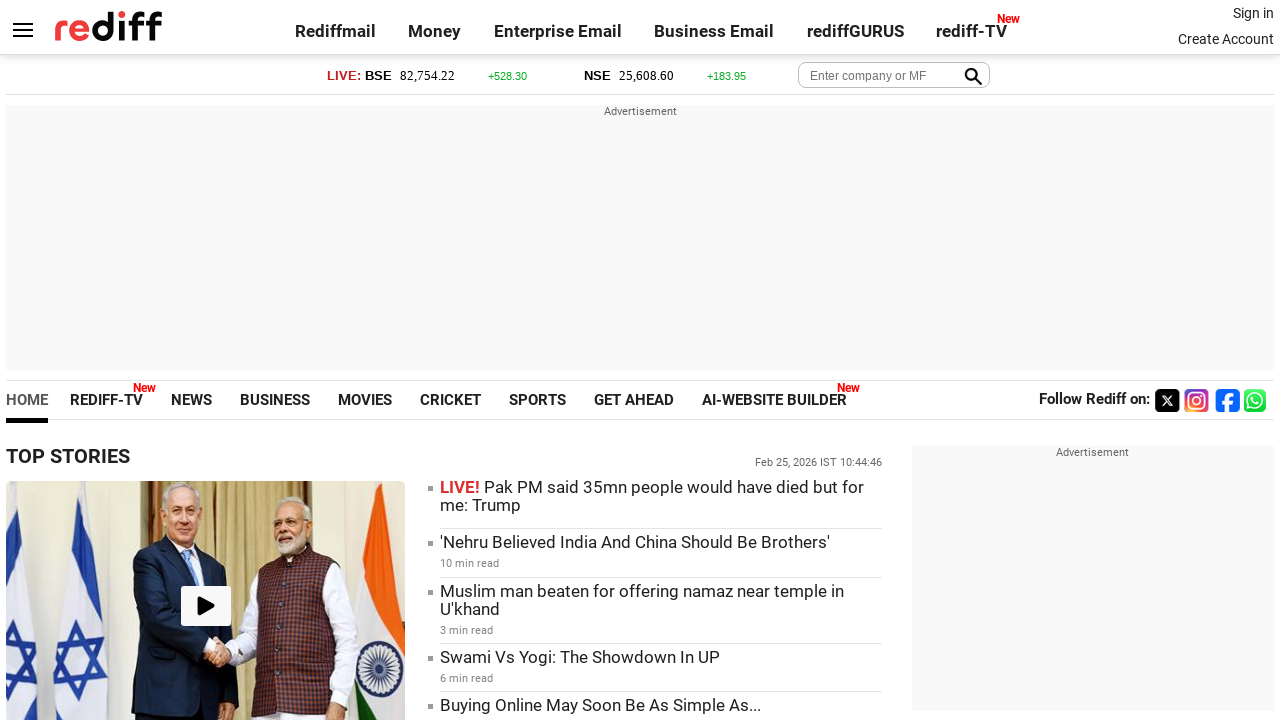

Checked visibility status of link - Visible: False
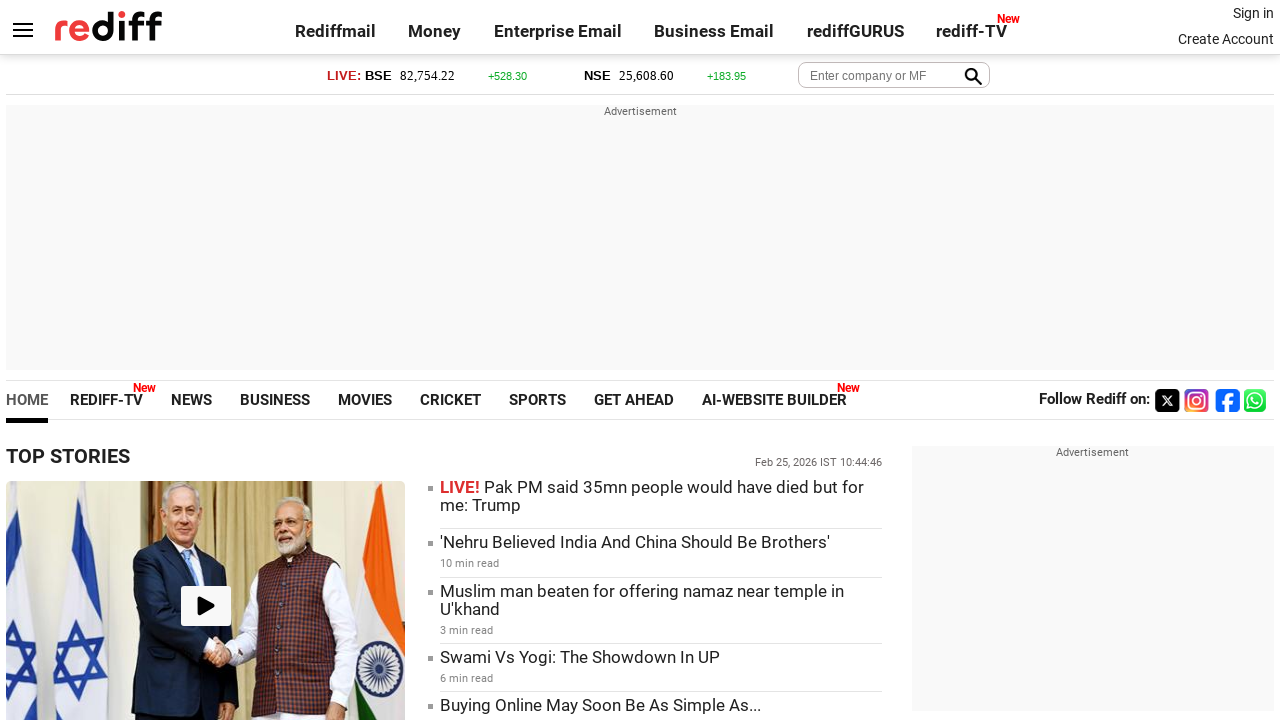

Retrieved text content of link: 'Images'
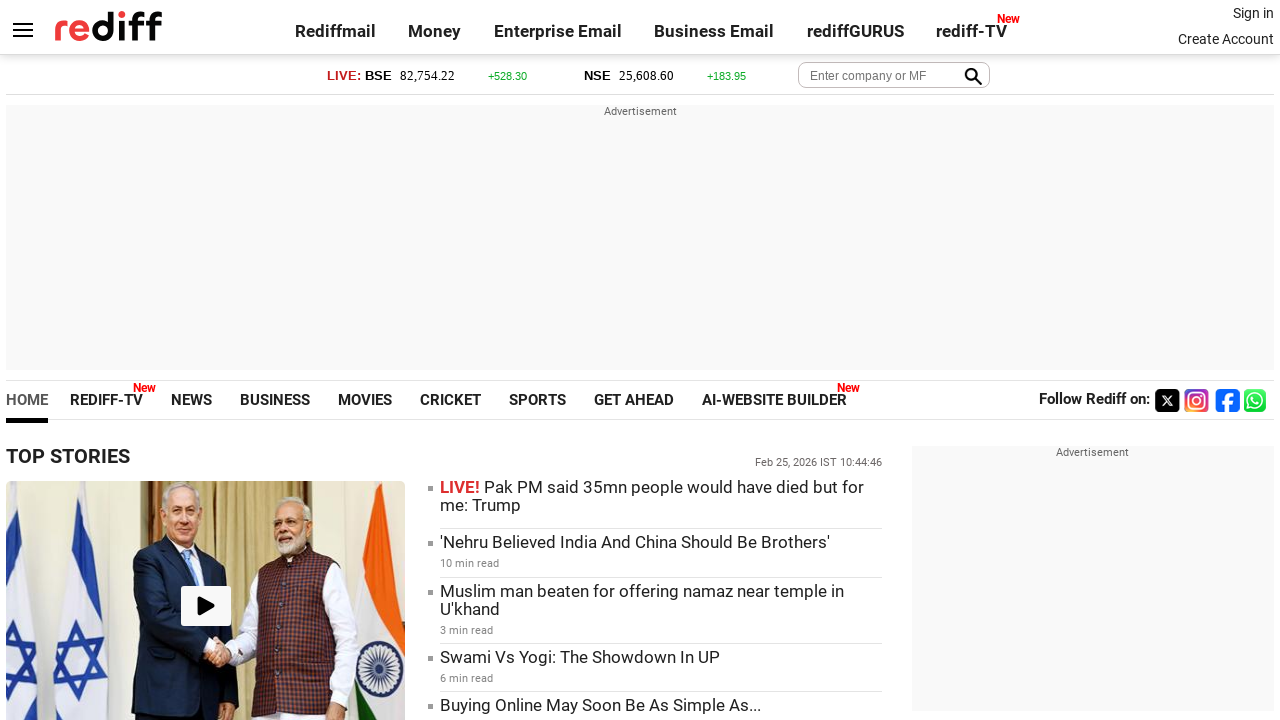

Checked visibility status of link - Visible: False
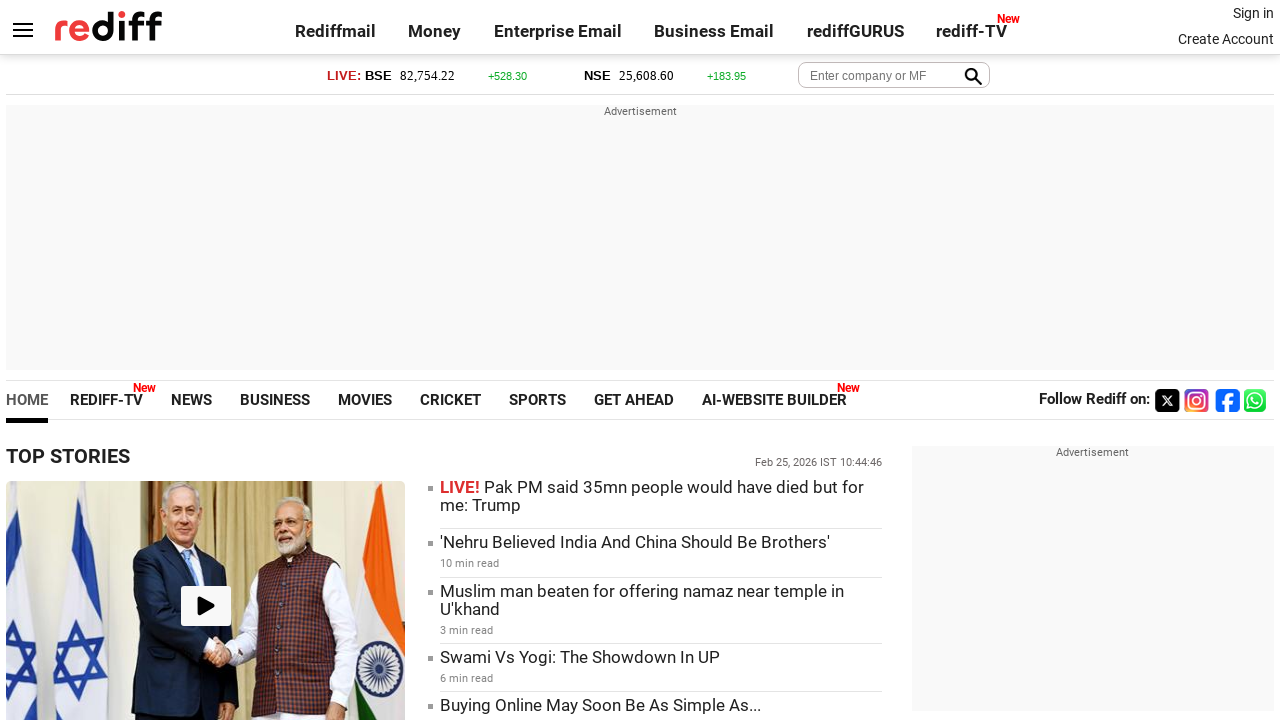

Retrieved text content of link: 'Stats'
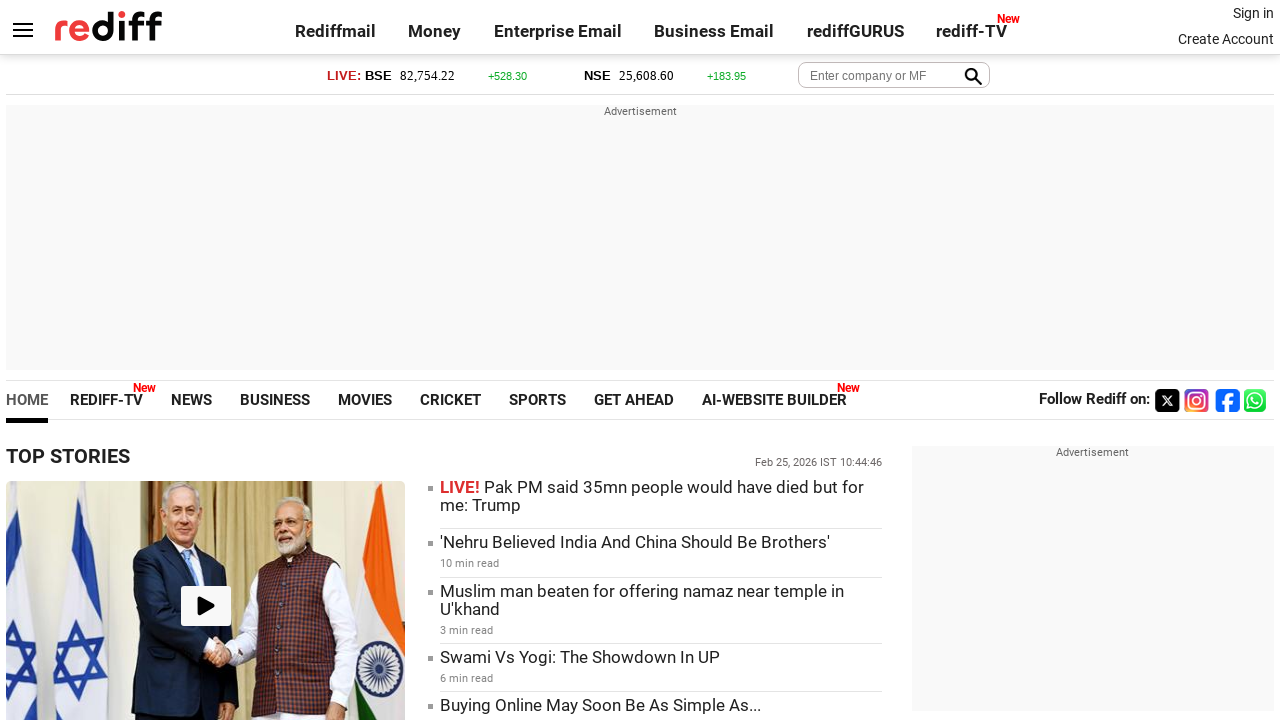

Checked visibility status of link - Visible: False
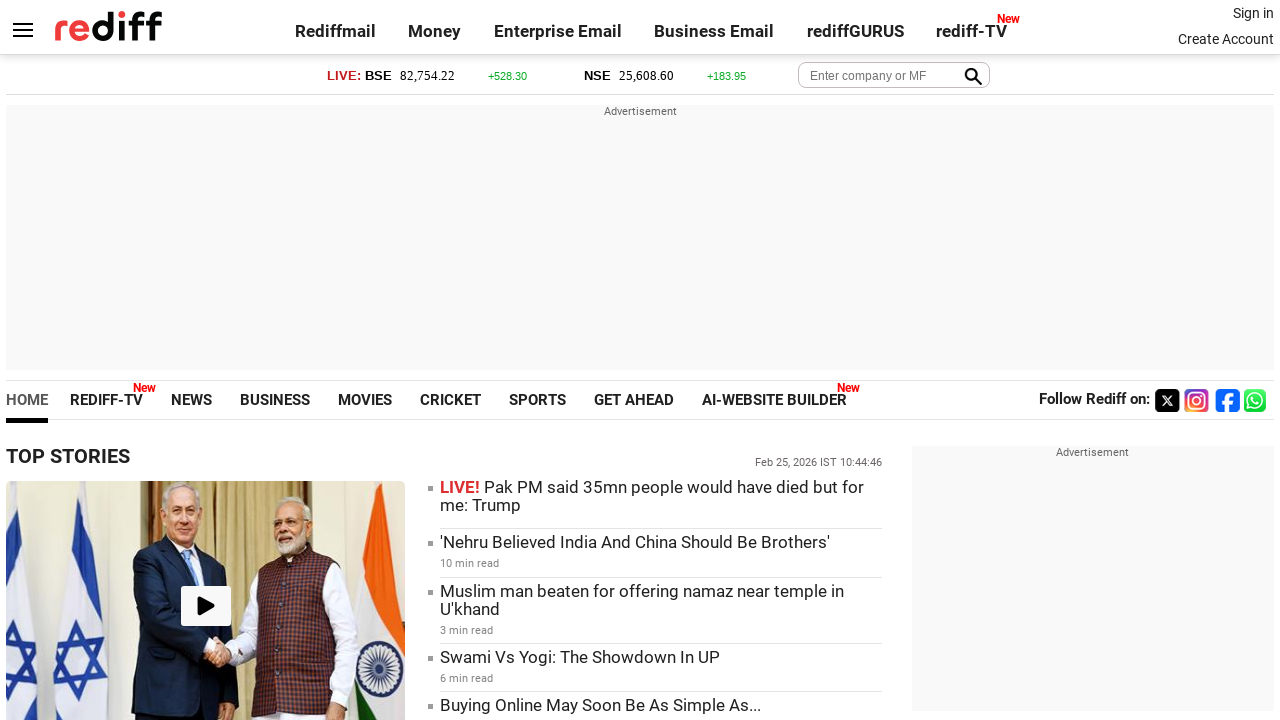

Retrieved text content of link: 'Women's Cricket'
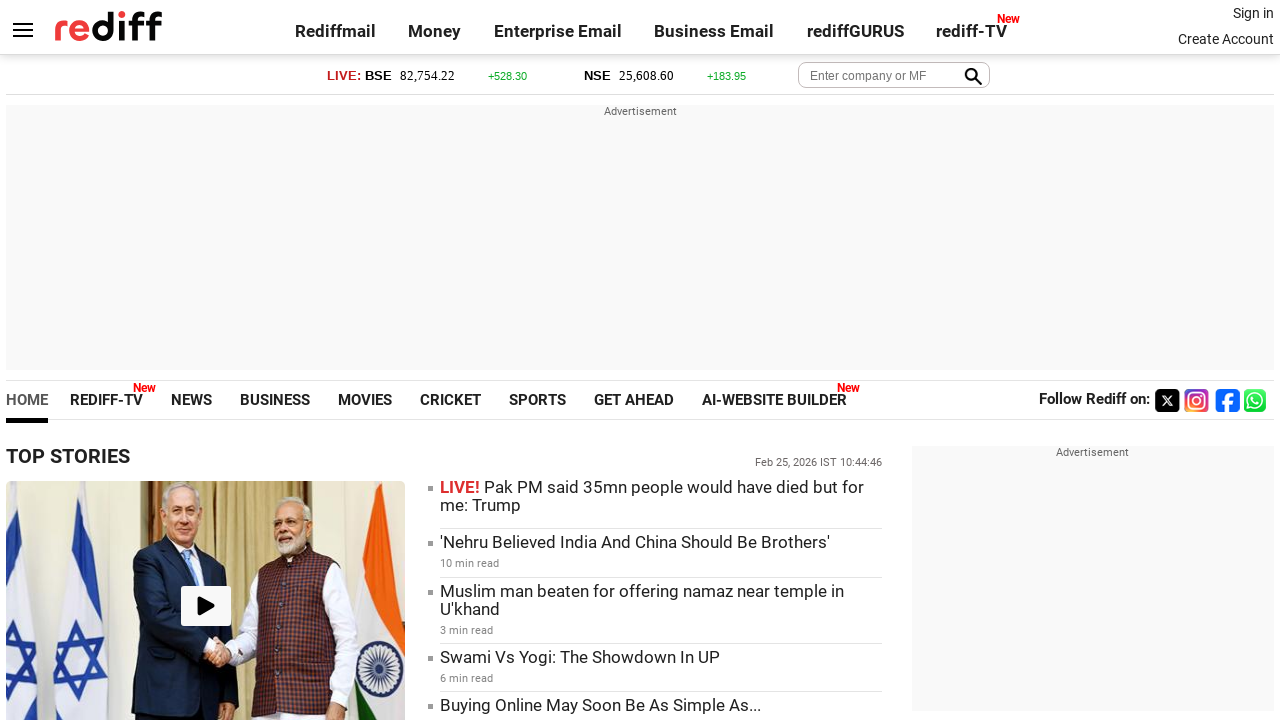

Checked visibility status of link - Visible: False
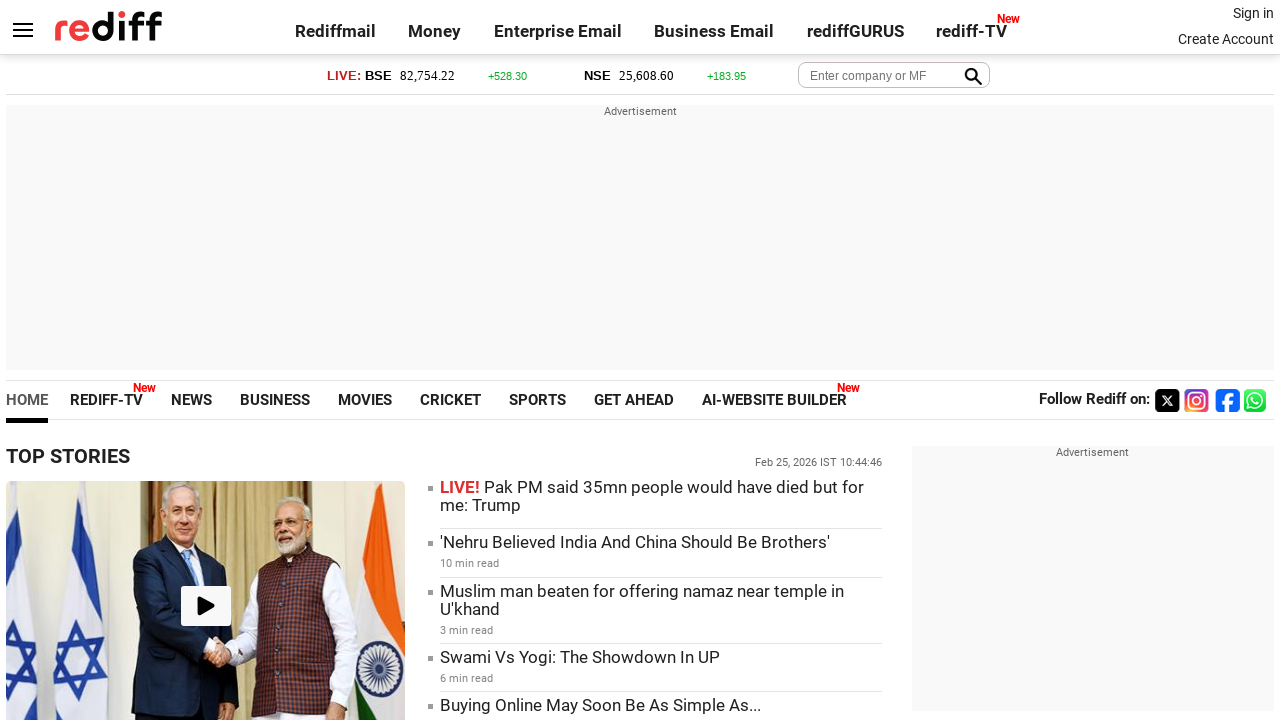

Retrieved text content of link: 'Headlines'
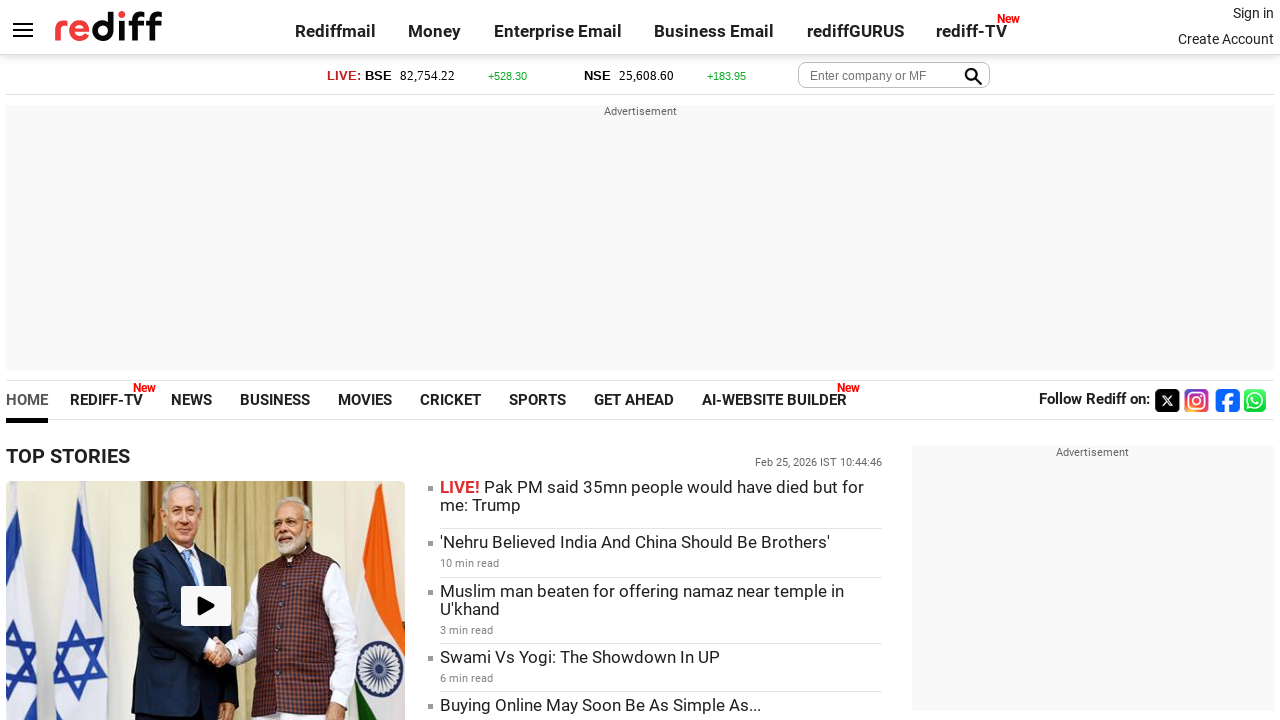

Checked visibility status of link - Visible: False
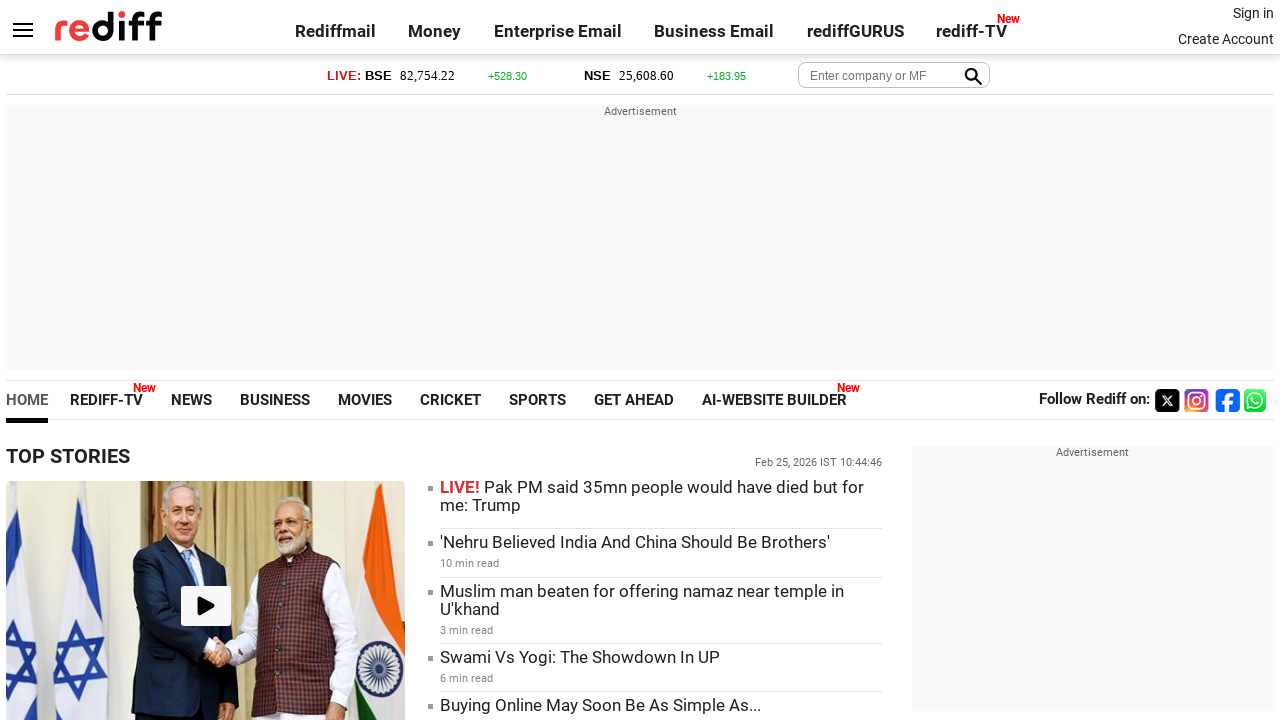

Retrieved text content of link: 'Formula 1'
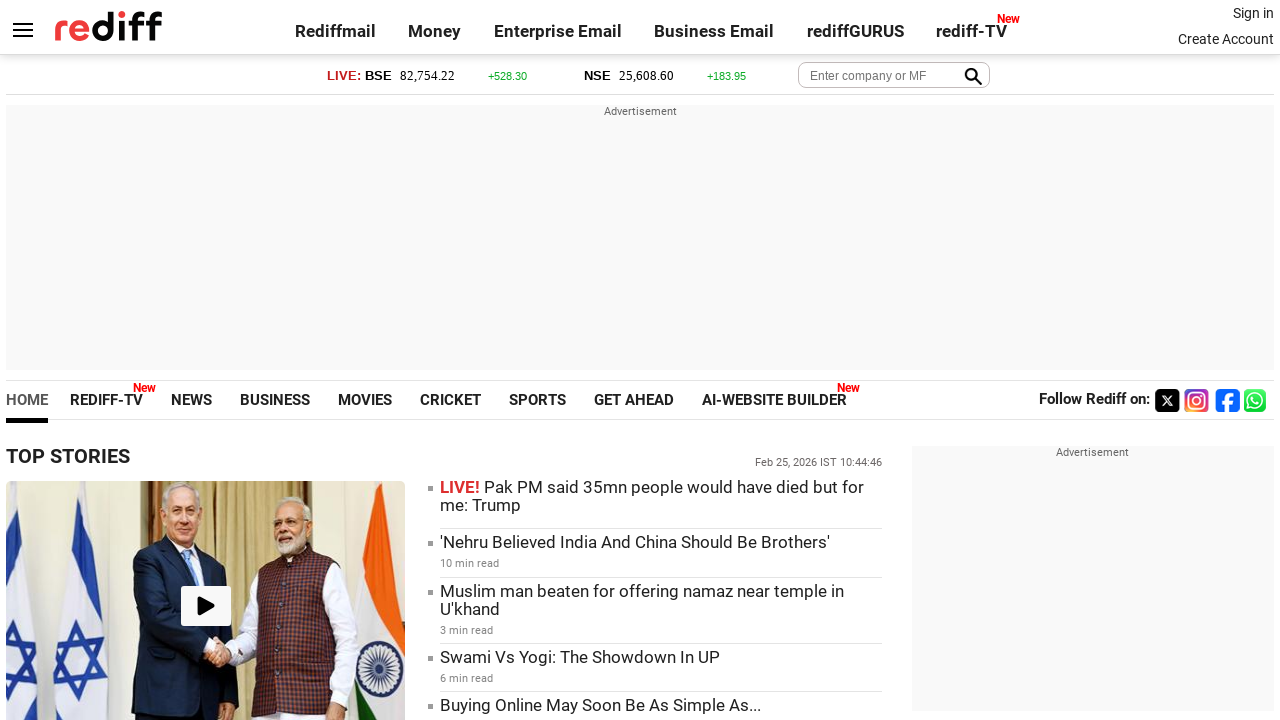

Checked visibility status of link - Visible: False
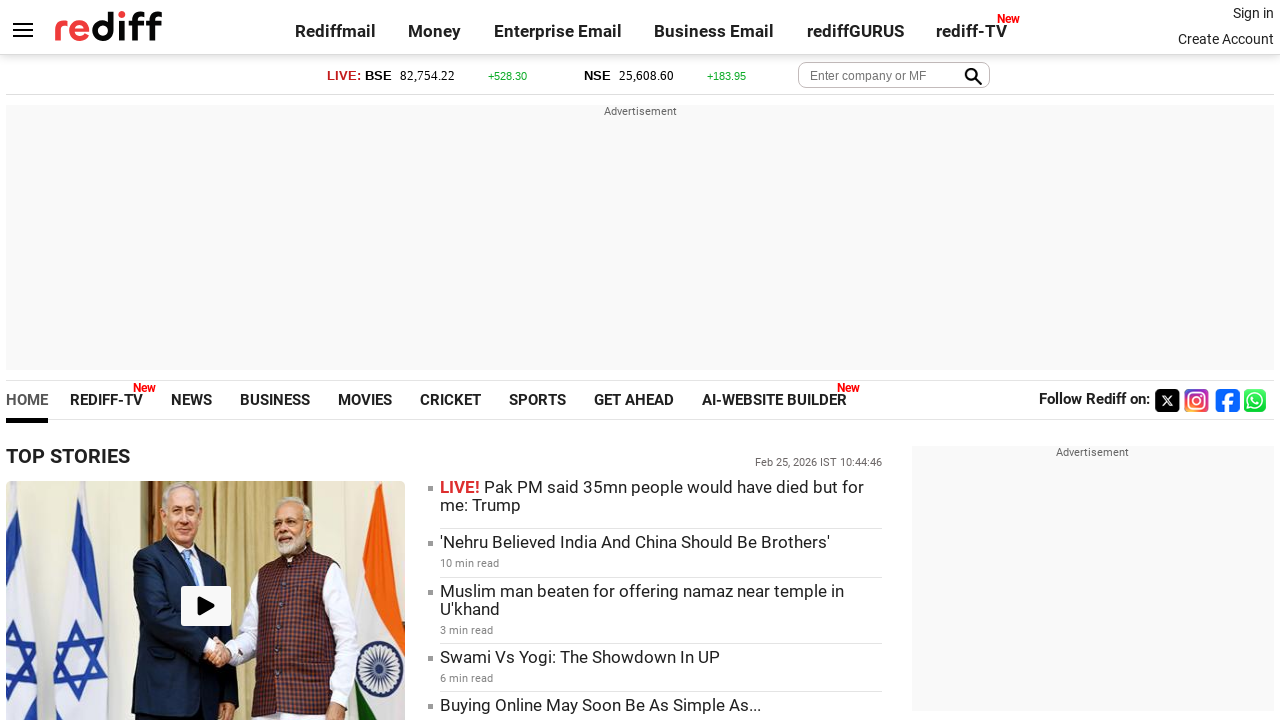

Retrieved text content of link: 'Football'
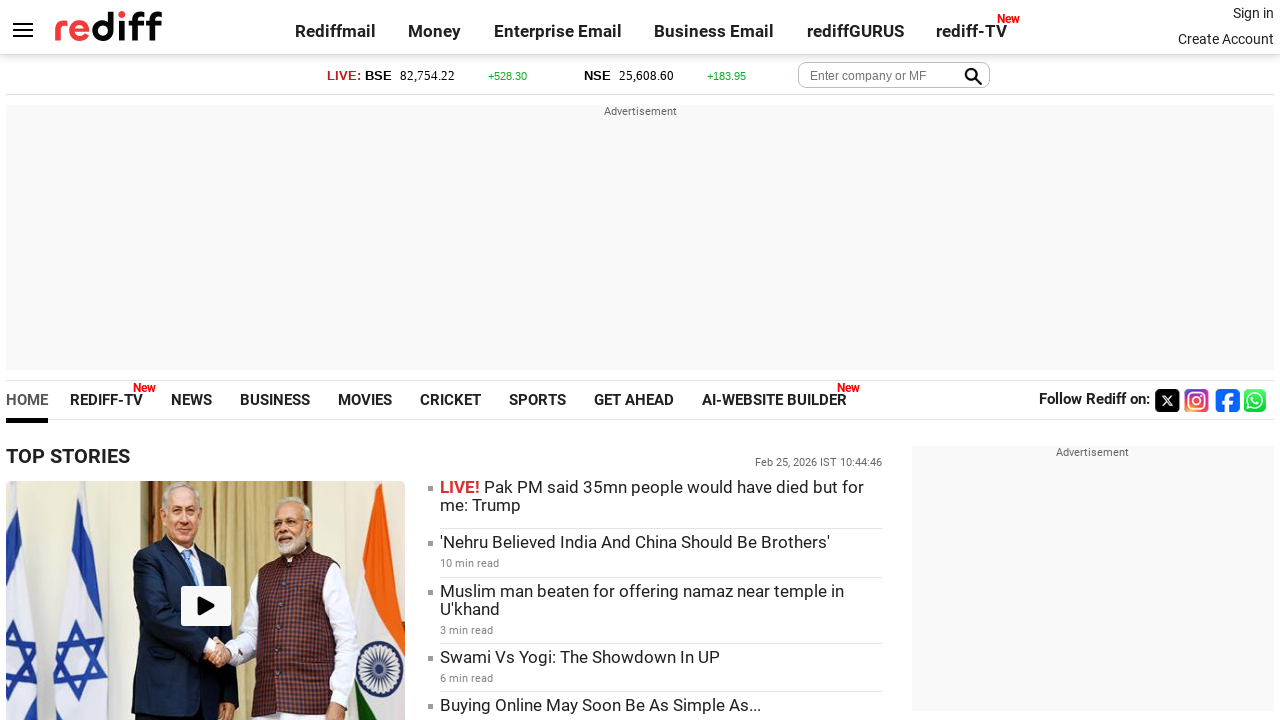

Checked visibility status of link - Visible: False
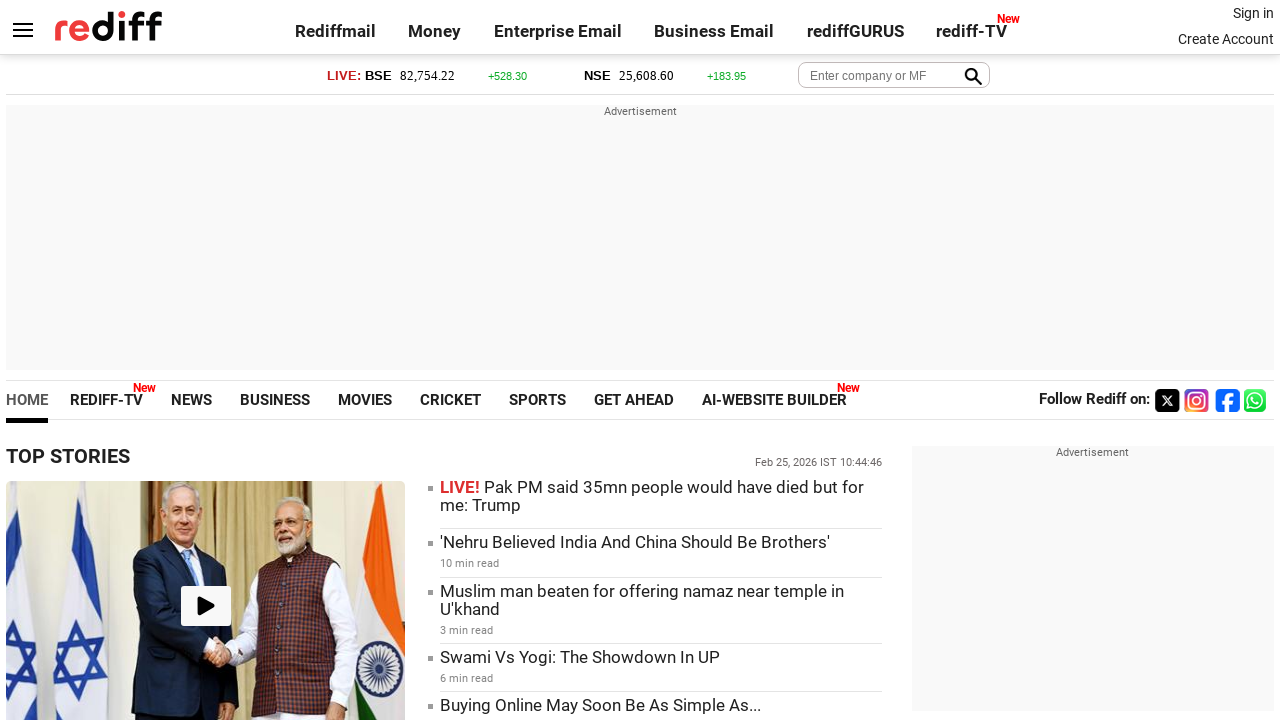

Retrieved text content of link: 'Tennis'
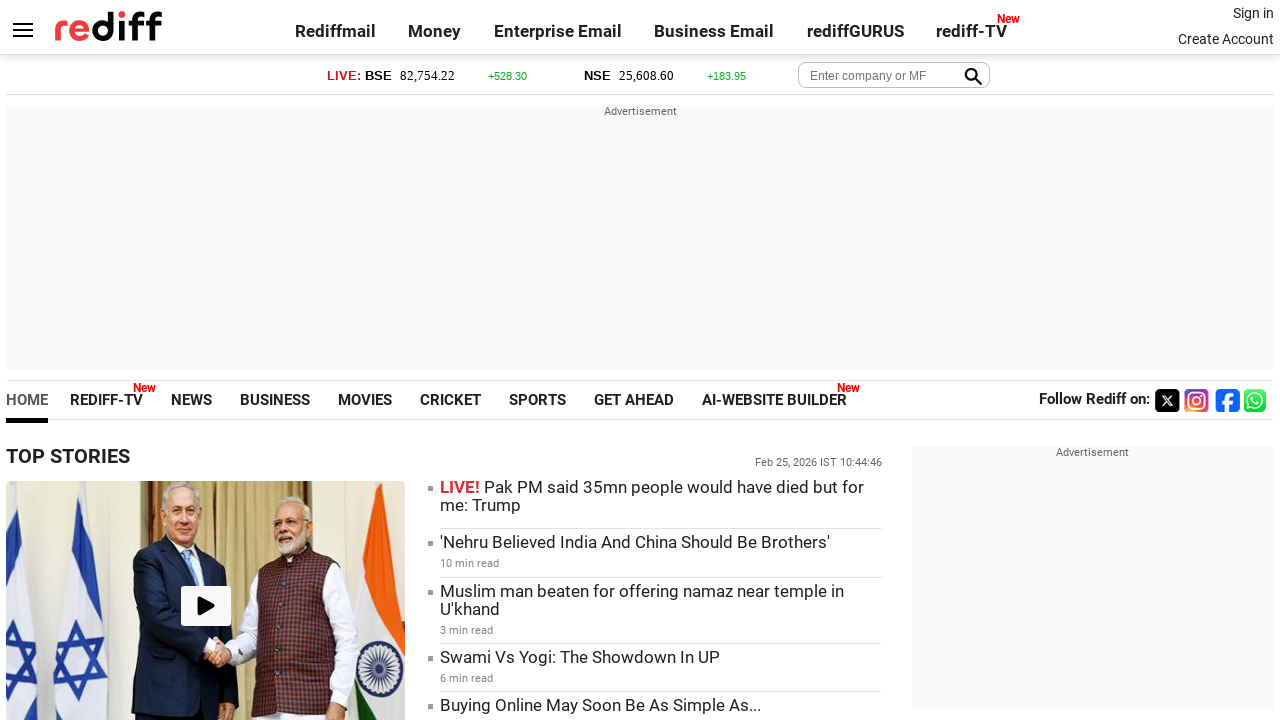

Checked visibility status of link - Visible: False
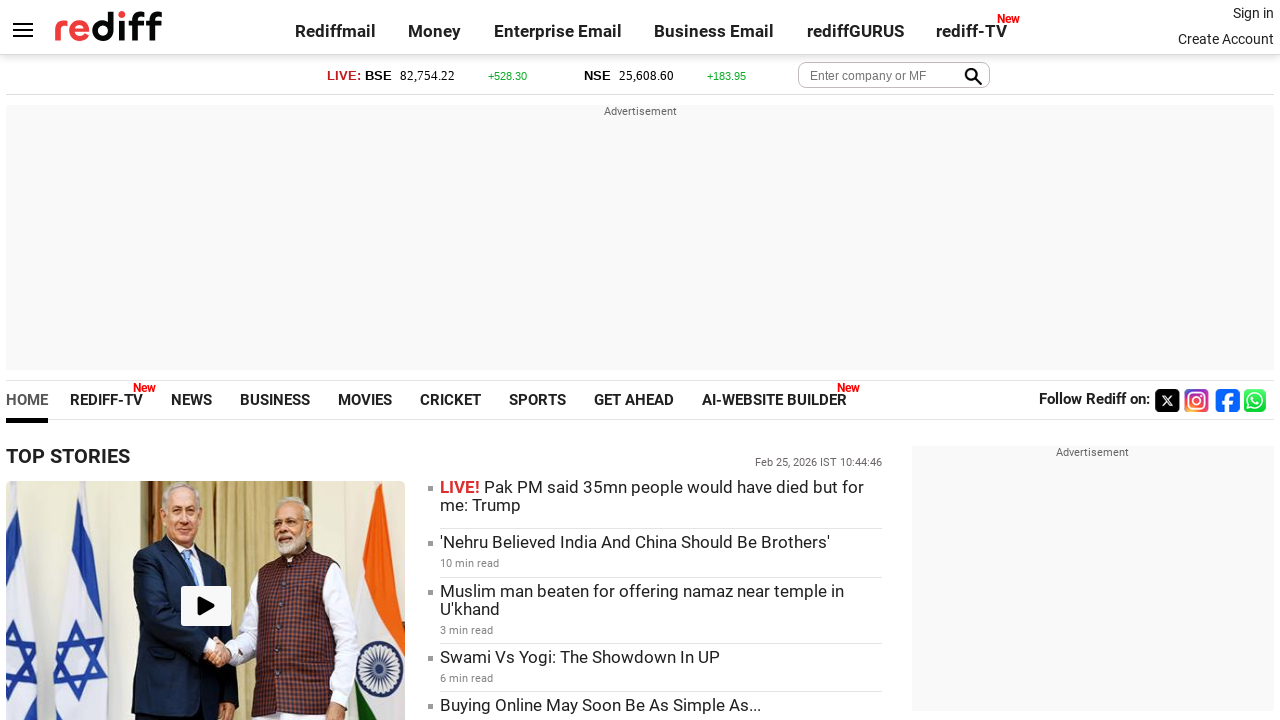

Retrieved text content of link: 'News'
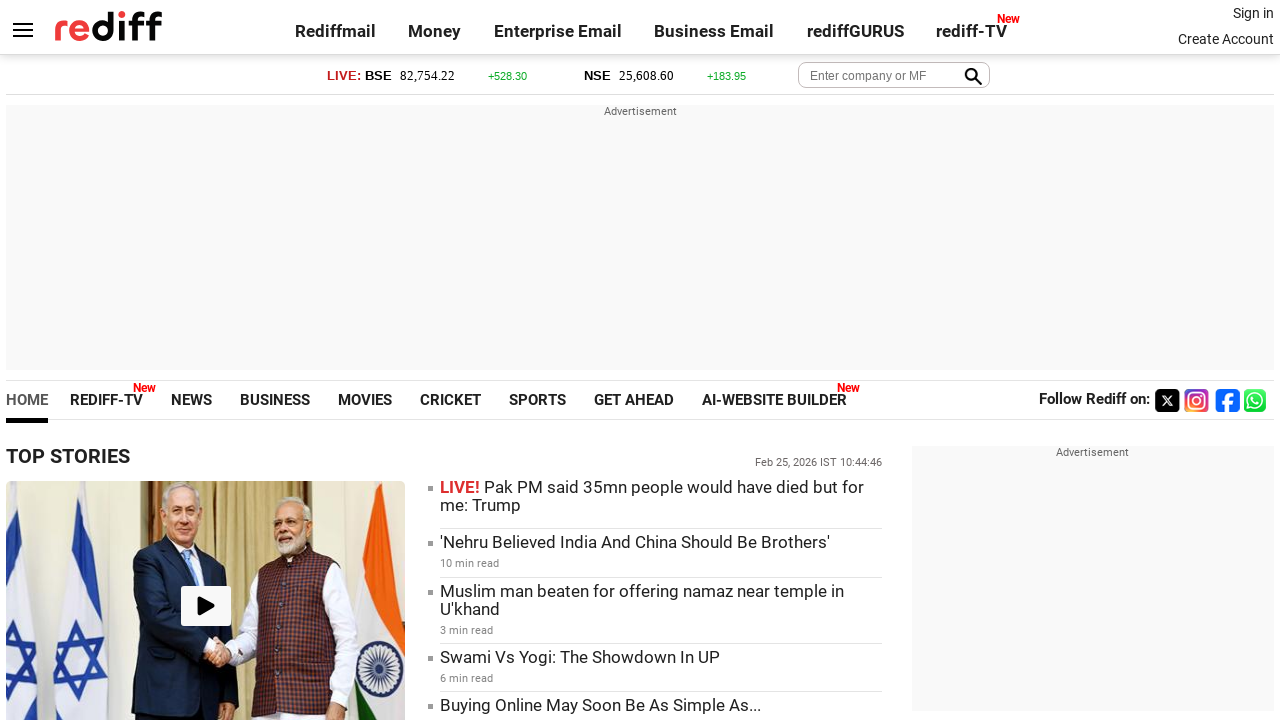

Checked visibility status of link - Visible: False
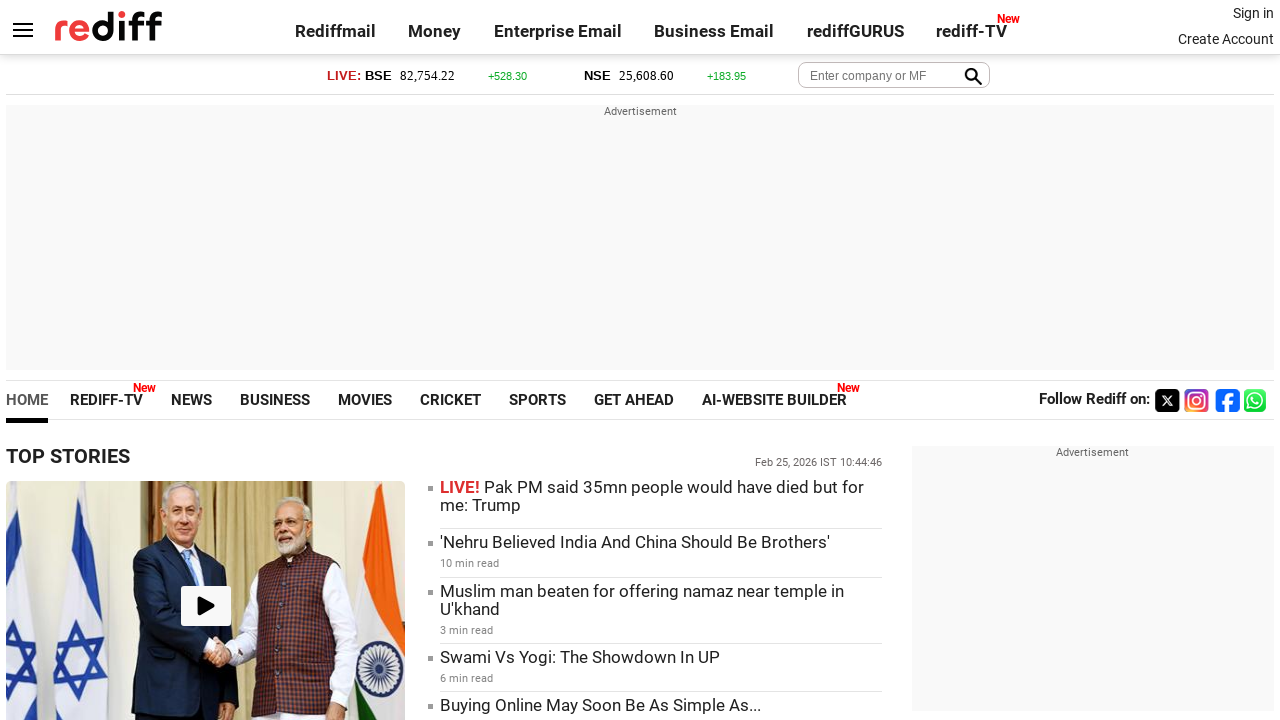

Retrieved text content of link: 'Headlines'
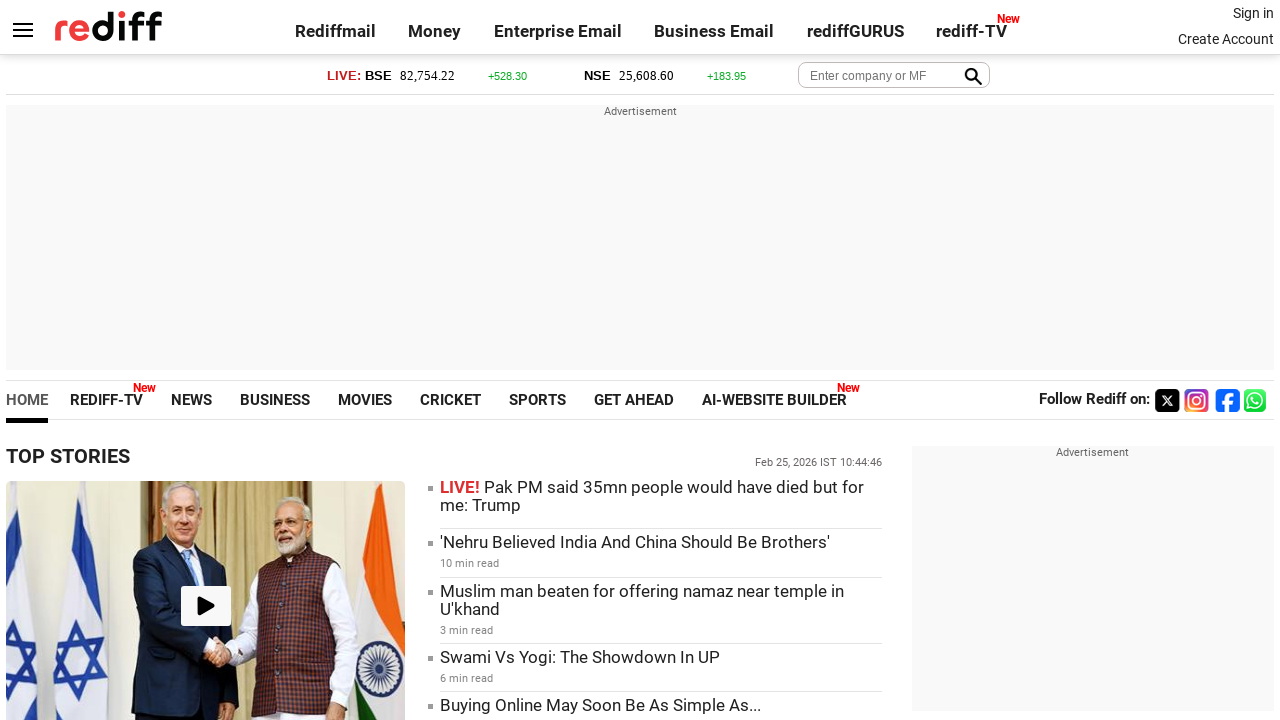

Checked visibility status of link - Visible: False
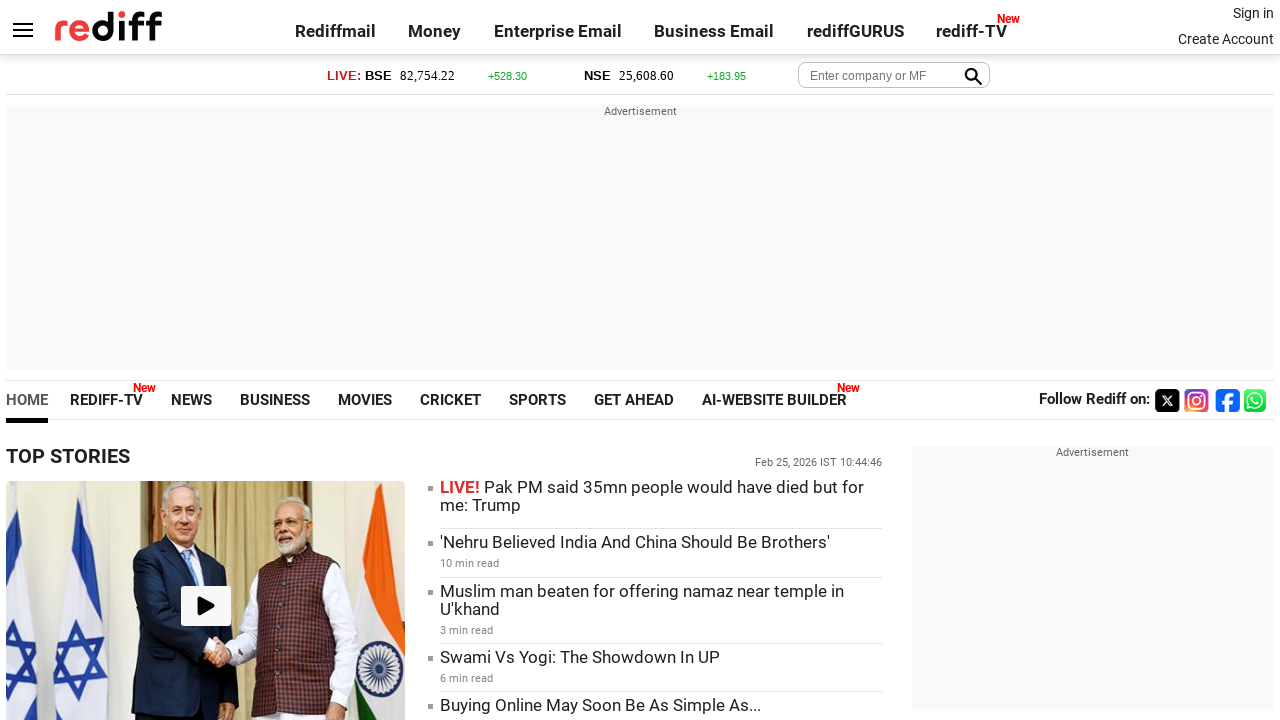

Retrieved text content of link: 'Specials'
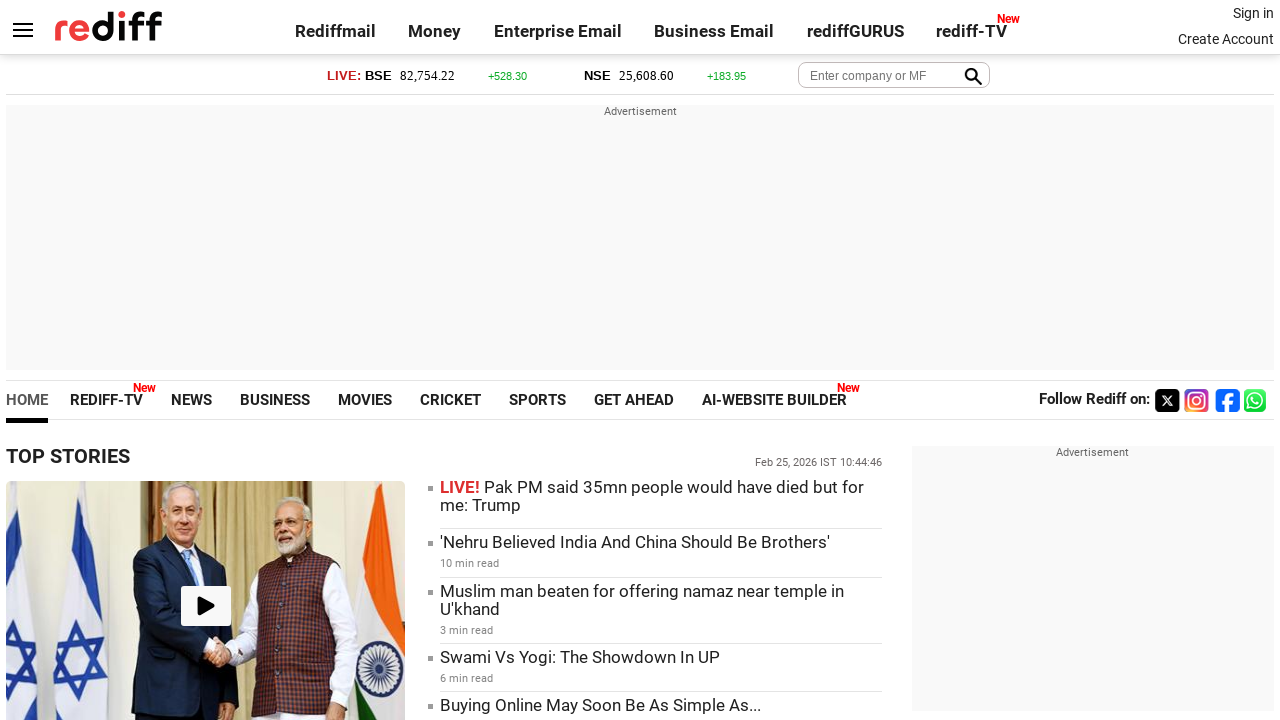

Checked visibility status of link - Visible: False
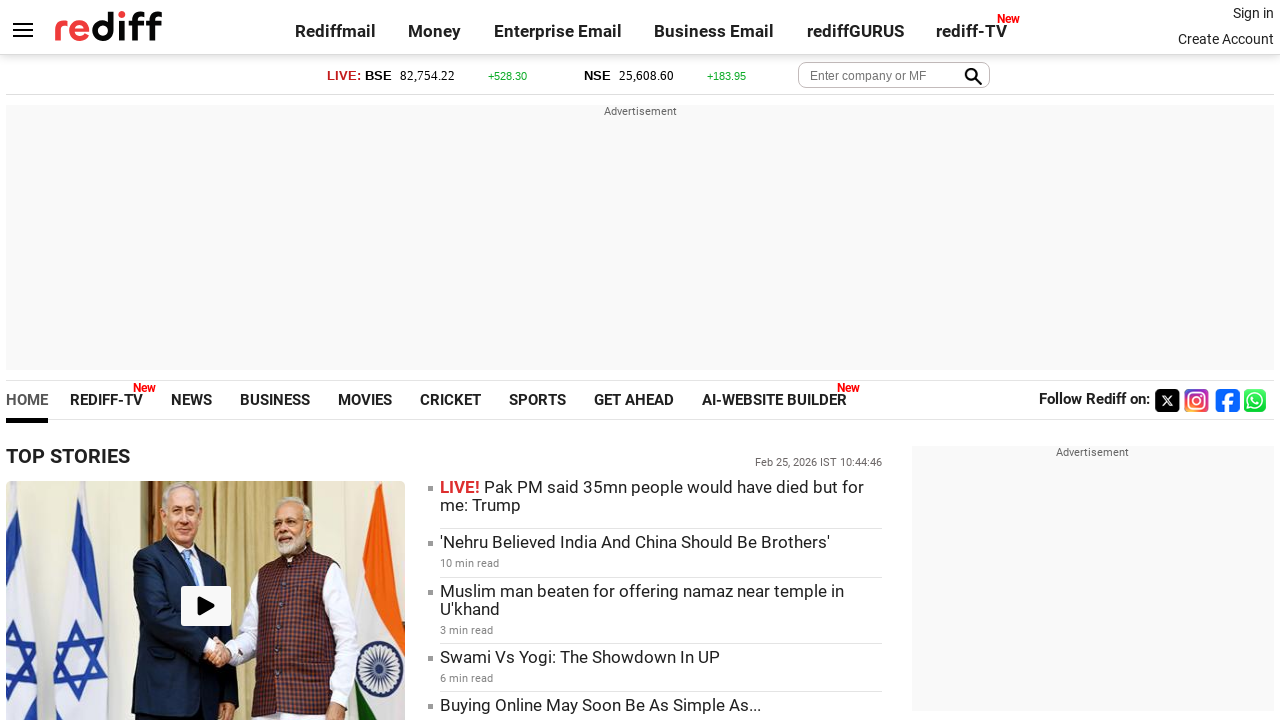

Retrieved text content of link: 'Careers'
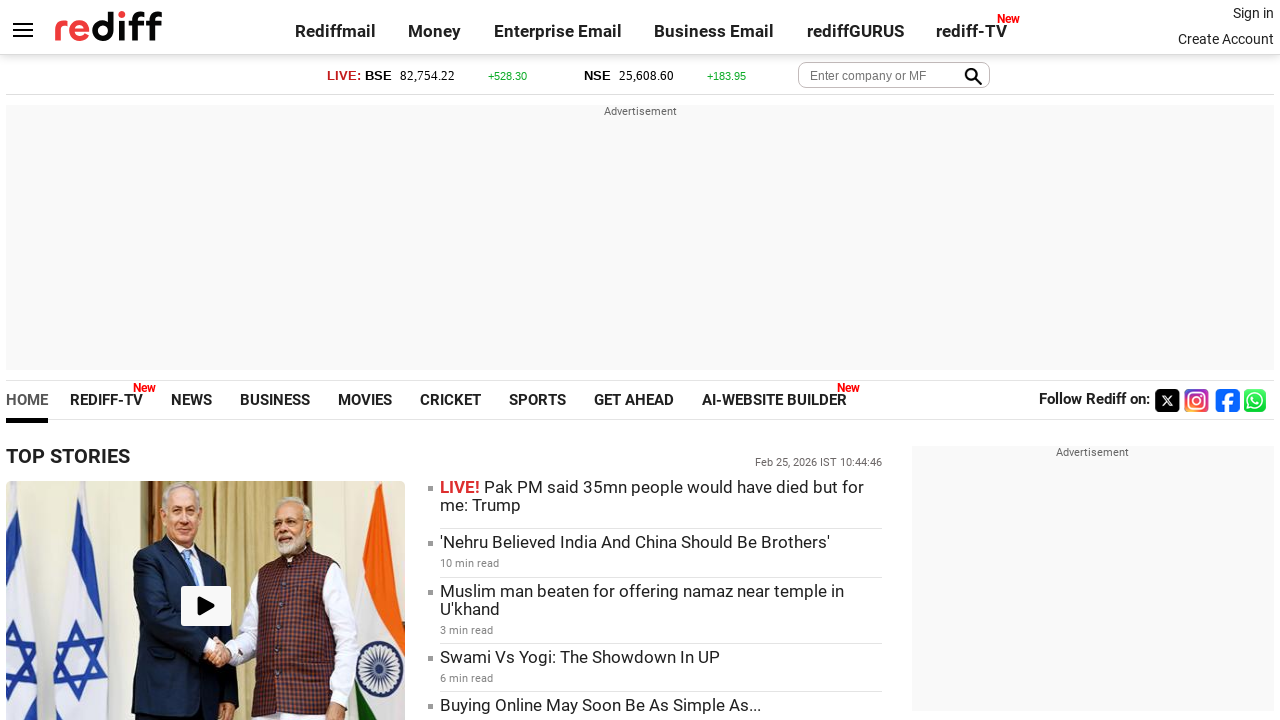

Checked visibility status of link - Visible: False
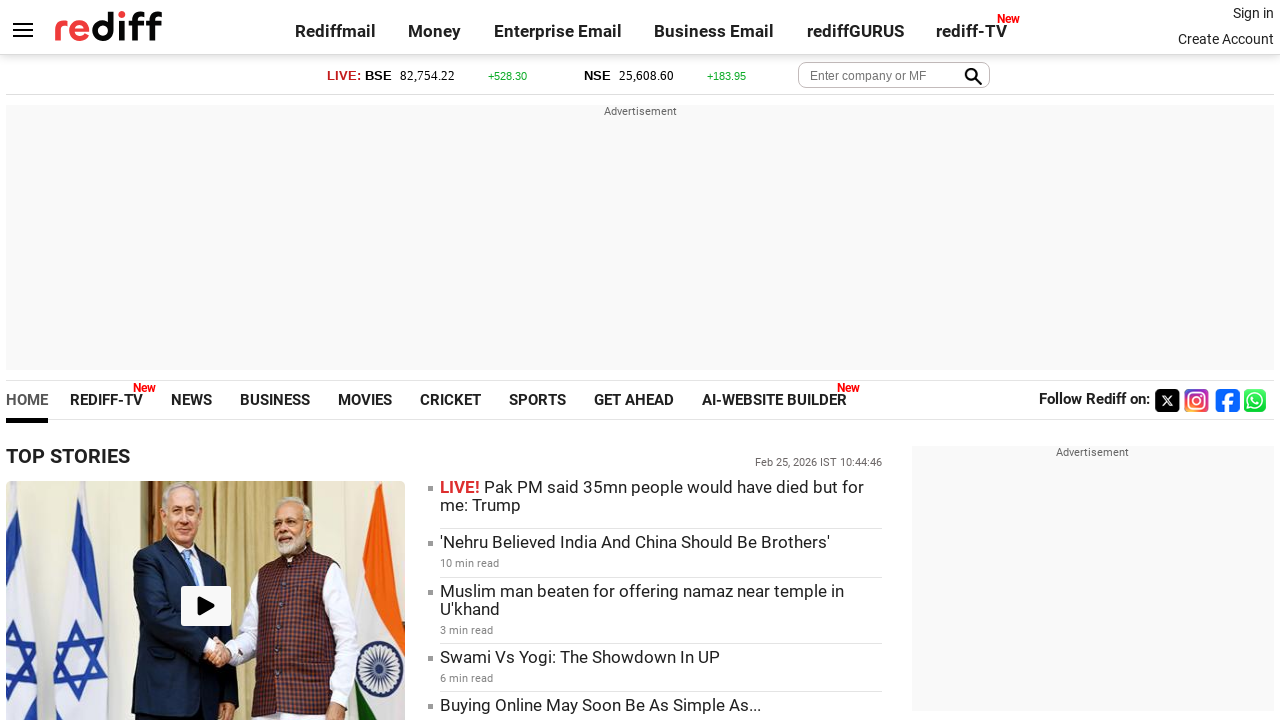

Retrieved text content of link: 'Glamour'
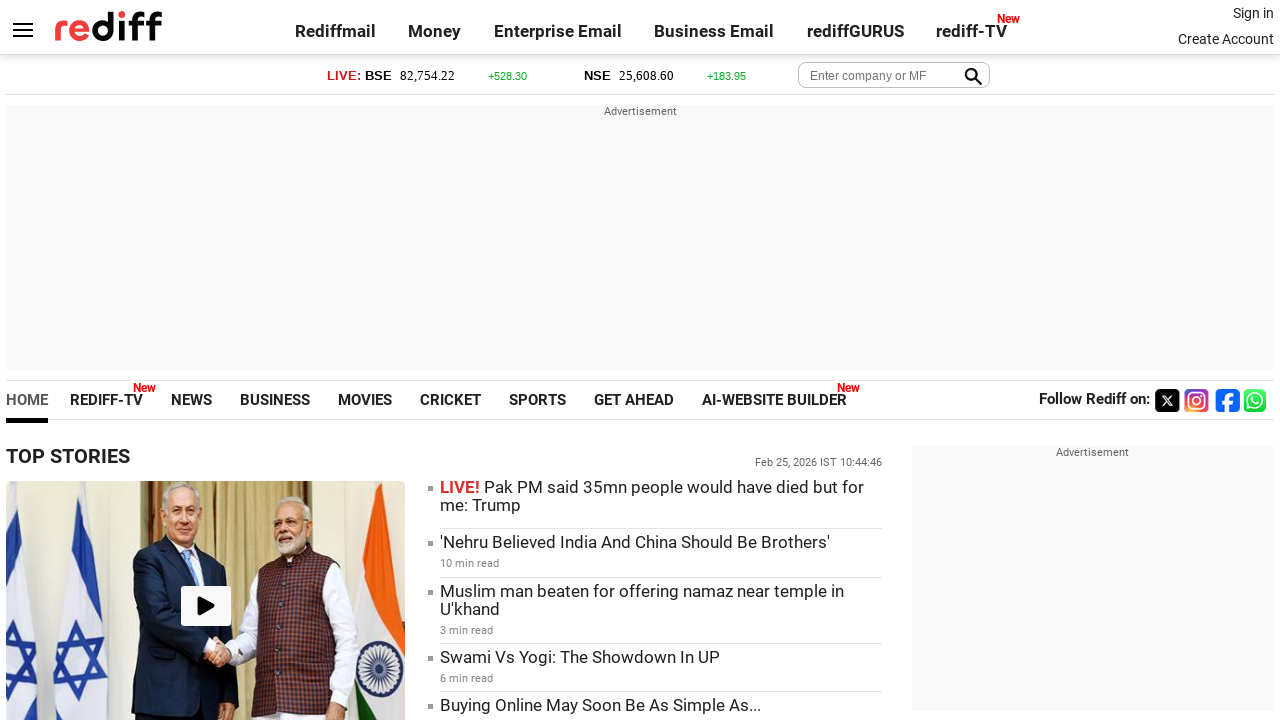

Checked visibility status of link - Visible: False
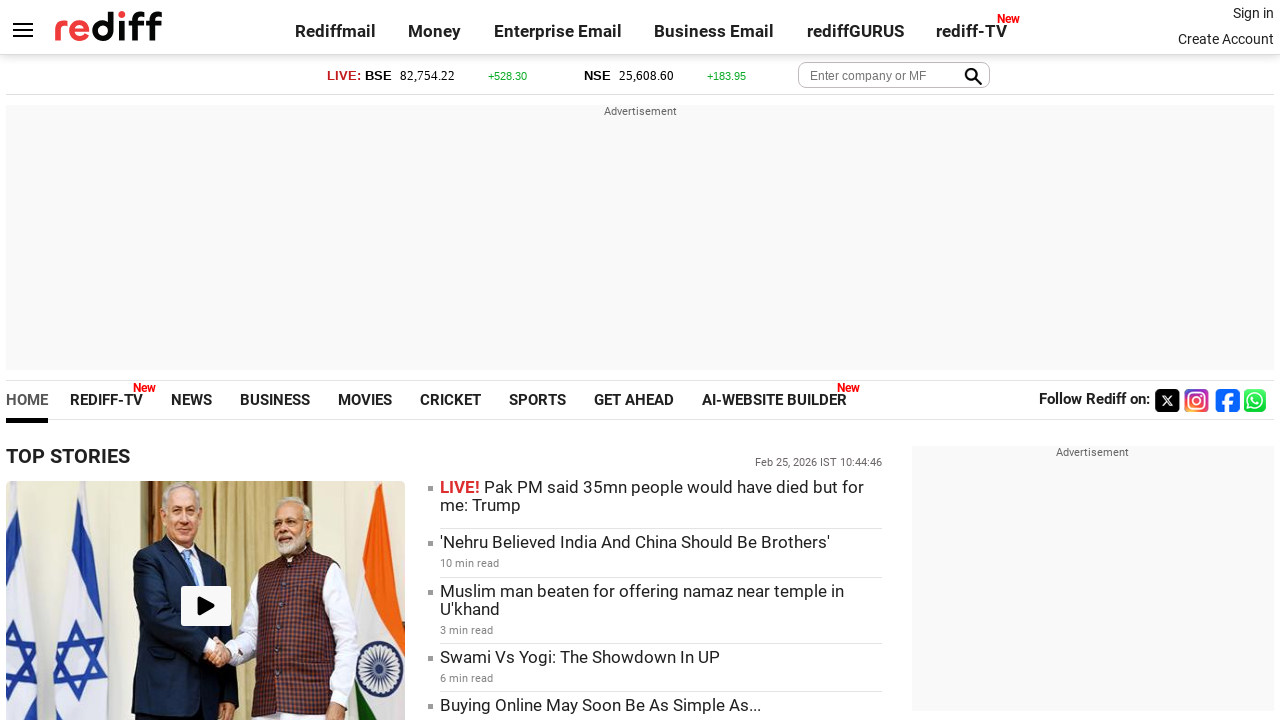

Retrieved text content of link: 'Health'
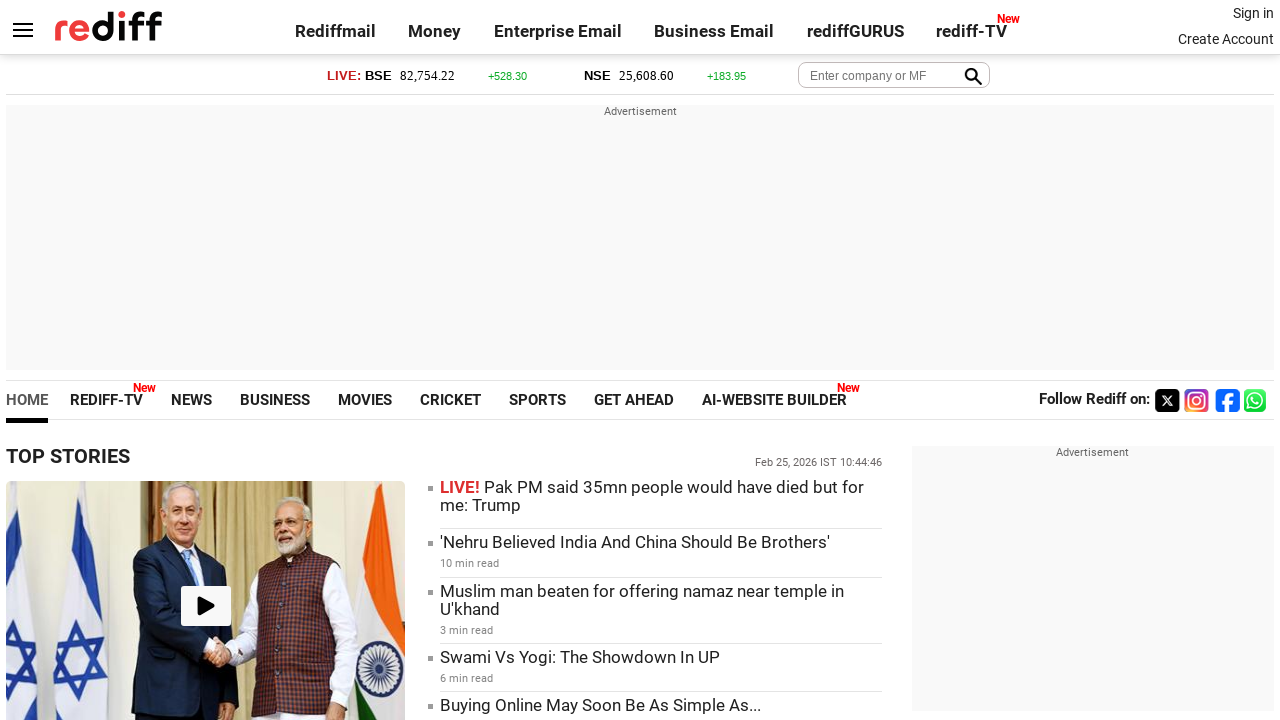

Checked visibility status of link - Visible: False
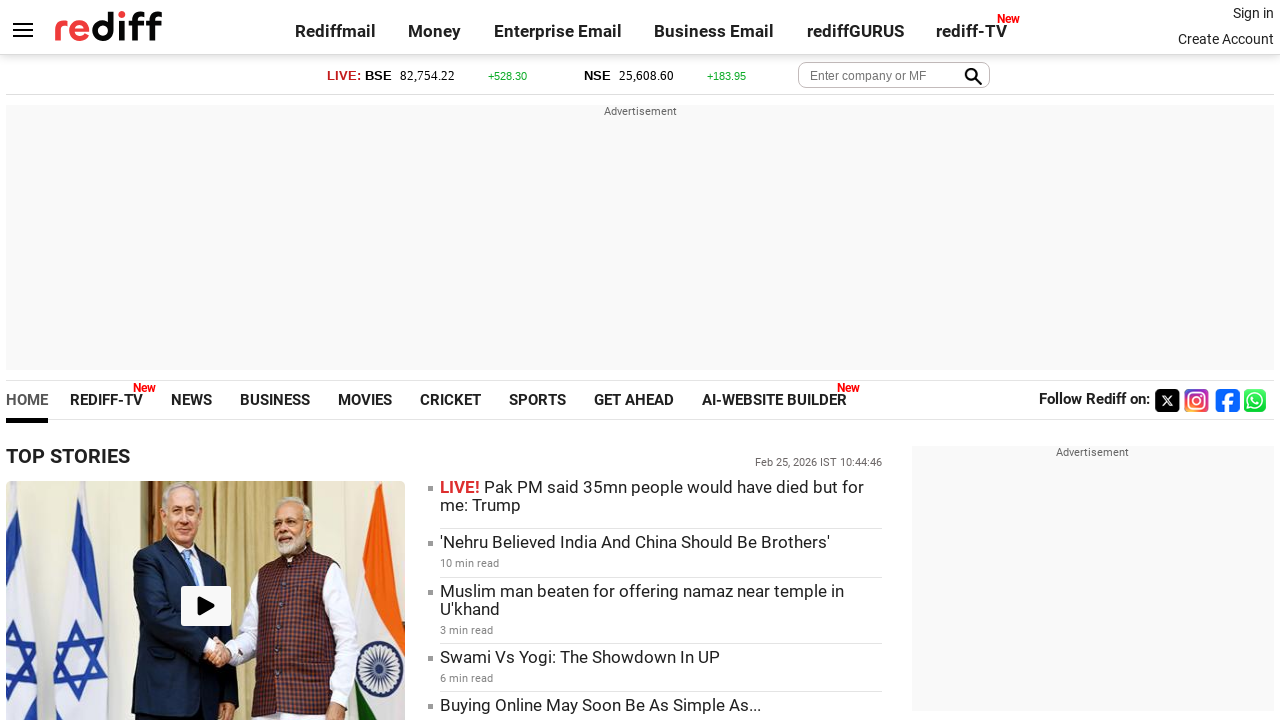

Retrieved text content of link: 'Achievers'
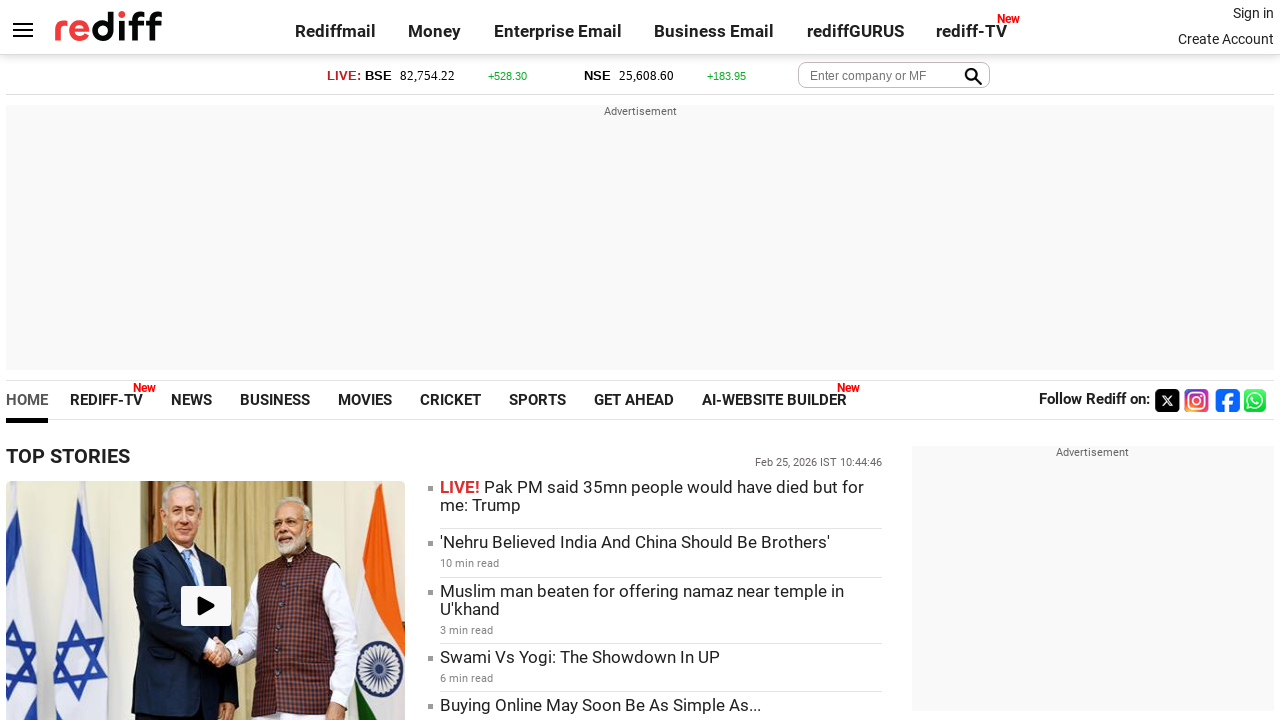

Checked visibility status of link - Visible: False
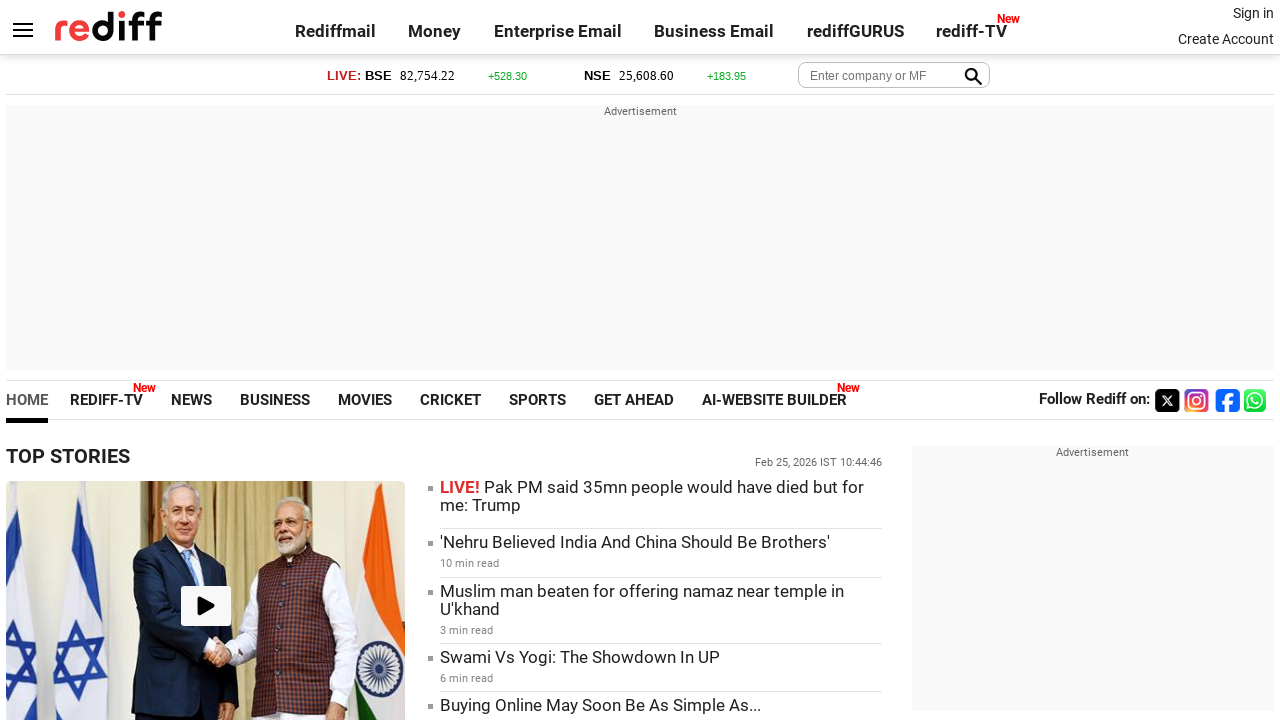

Retrieved text content of link: 'Finance'
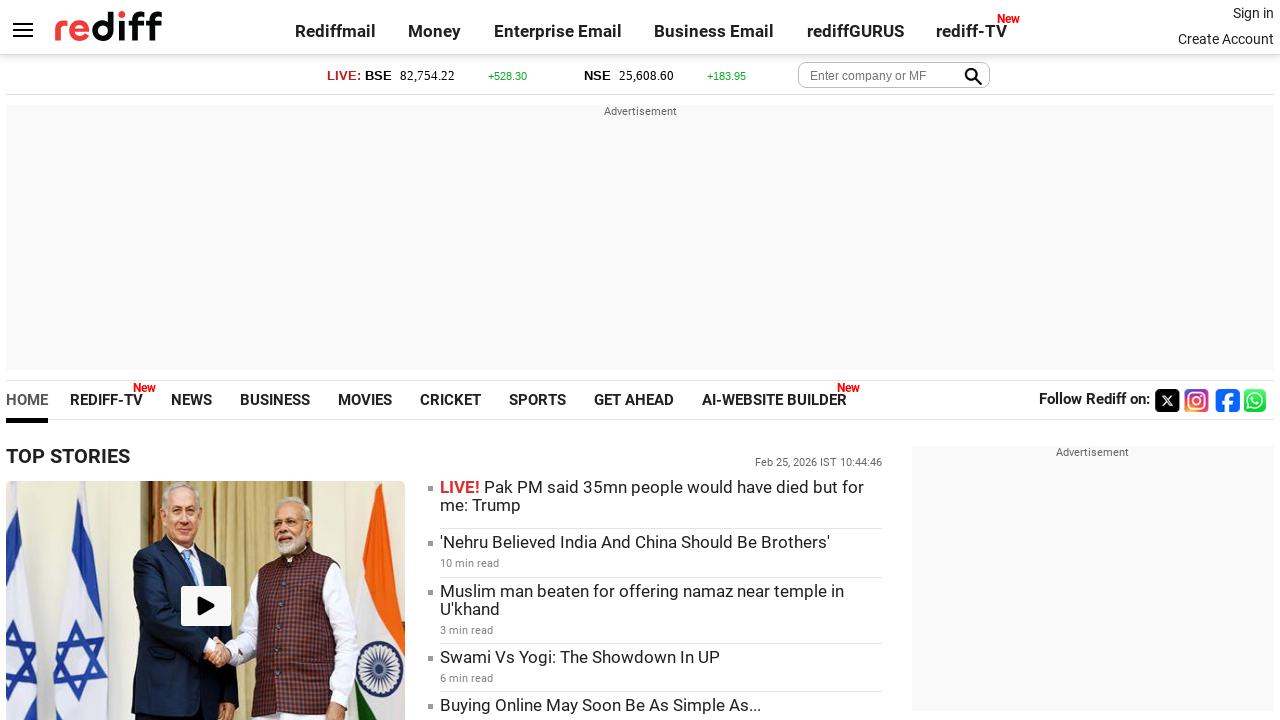

Checked visibility status of link - Visible: False
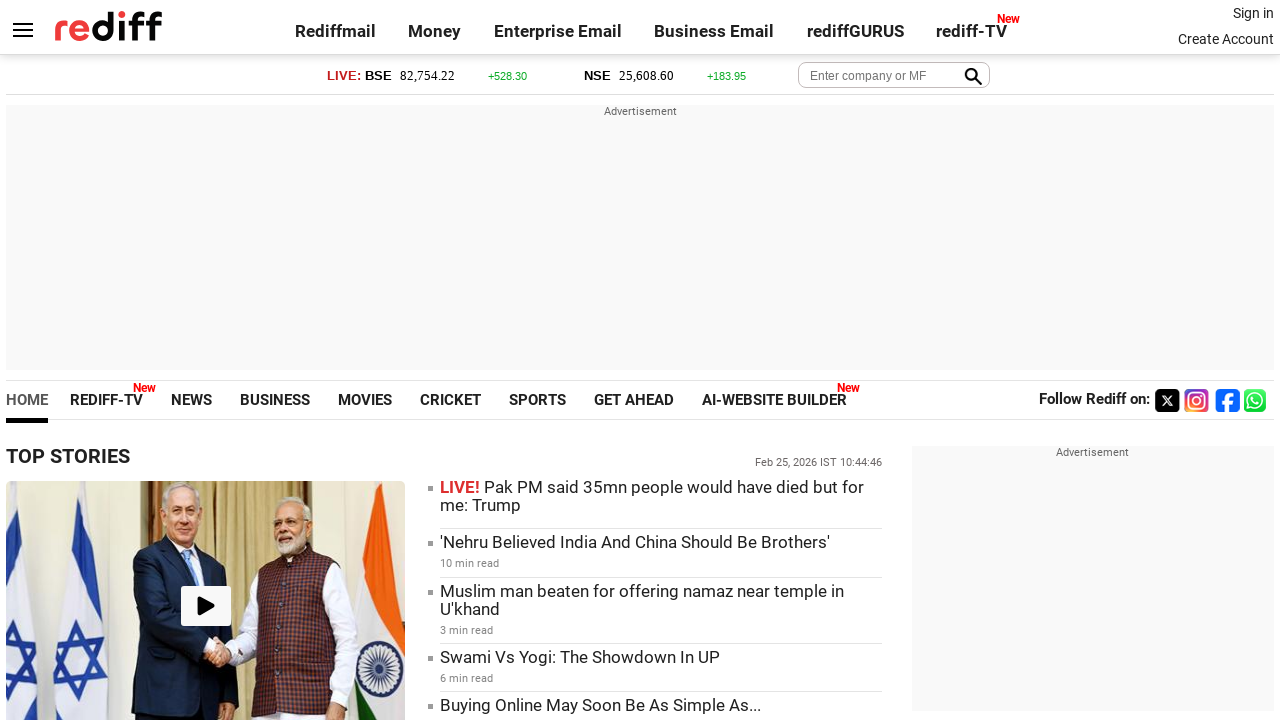

Retrieved text content of link: 'Travel'
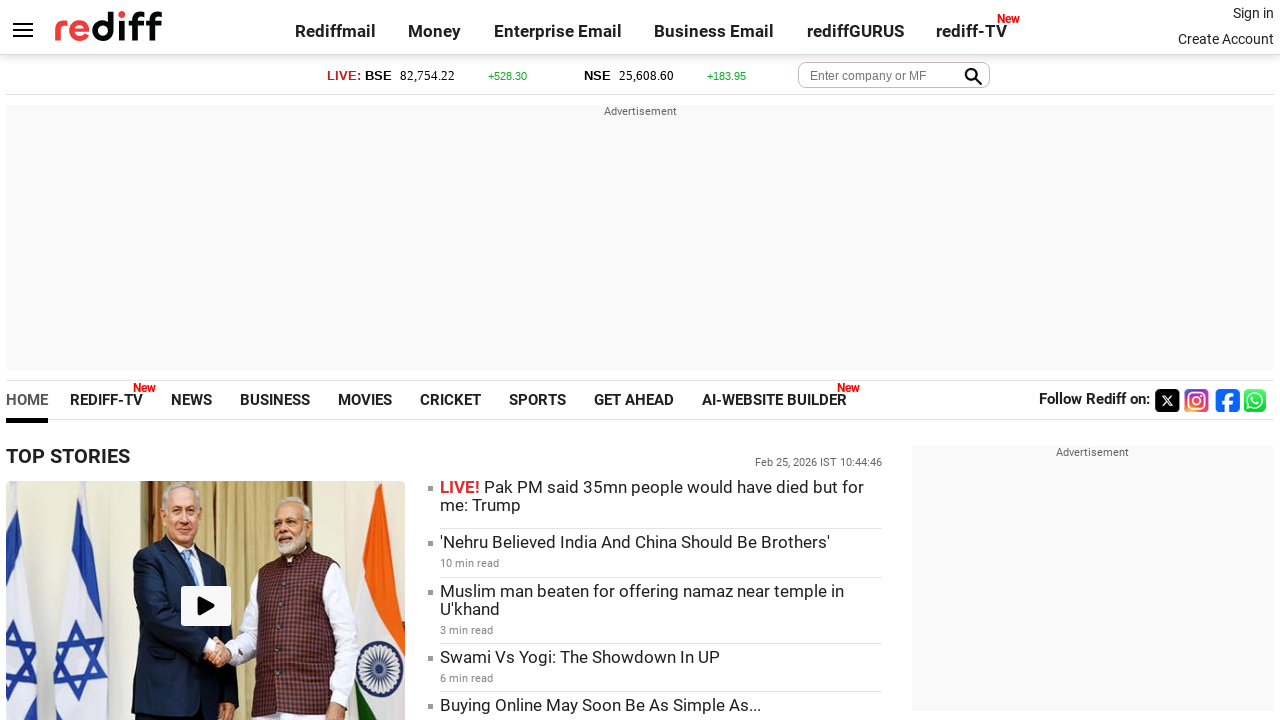

Checked visibility status of link - Visible: False
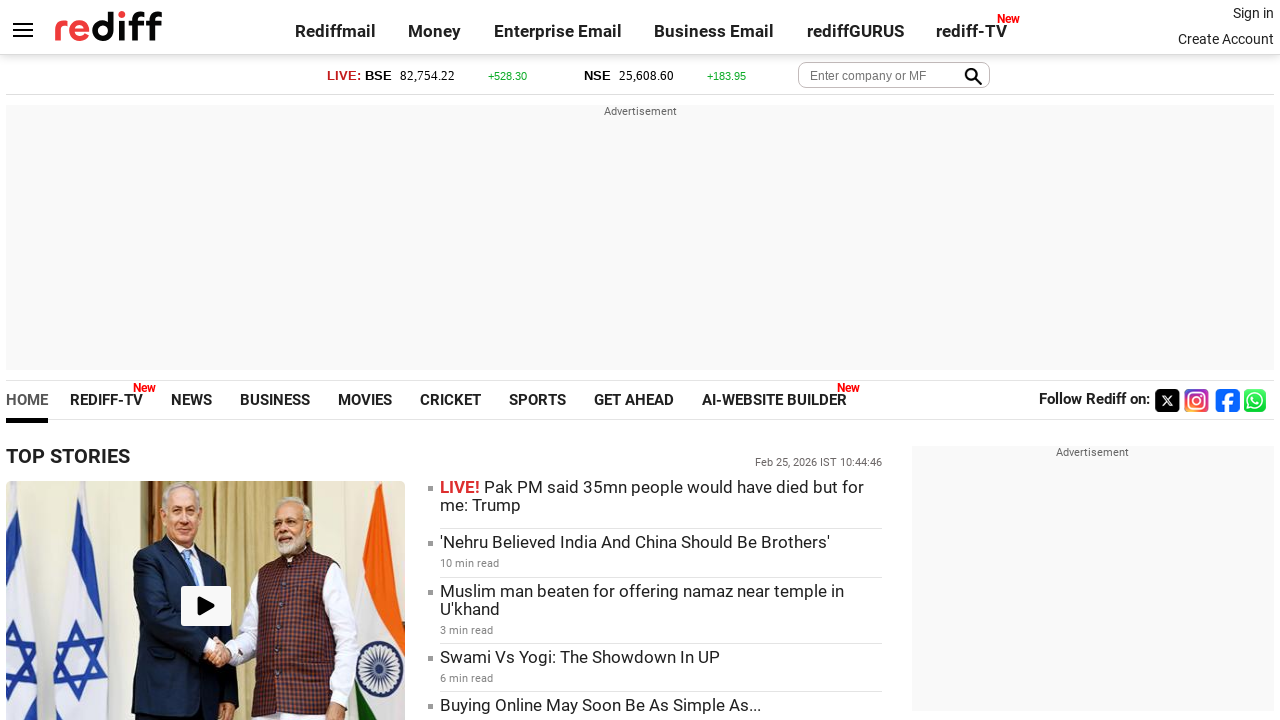

Retrieved text content of link: 'Food'
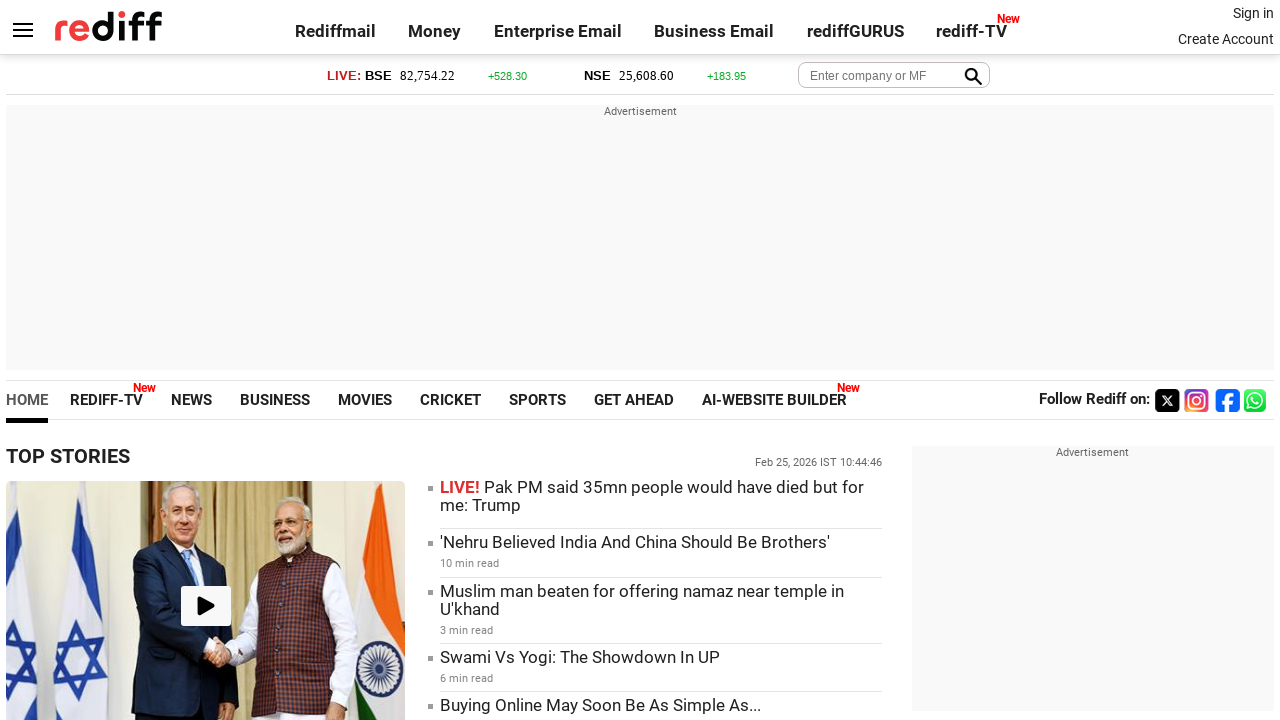

Checked visibility status of link - Visible: False
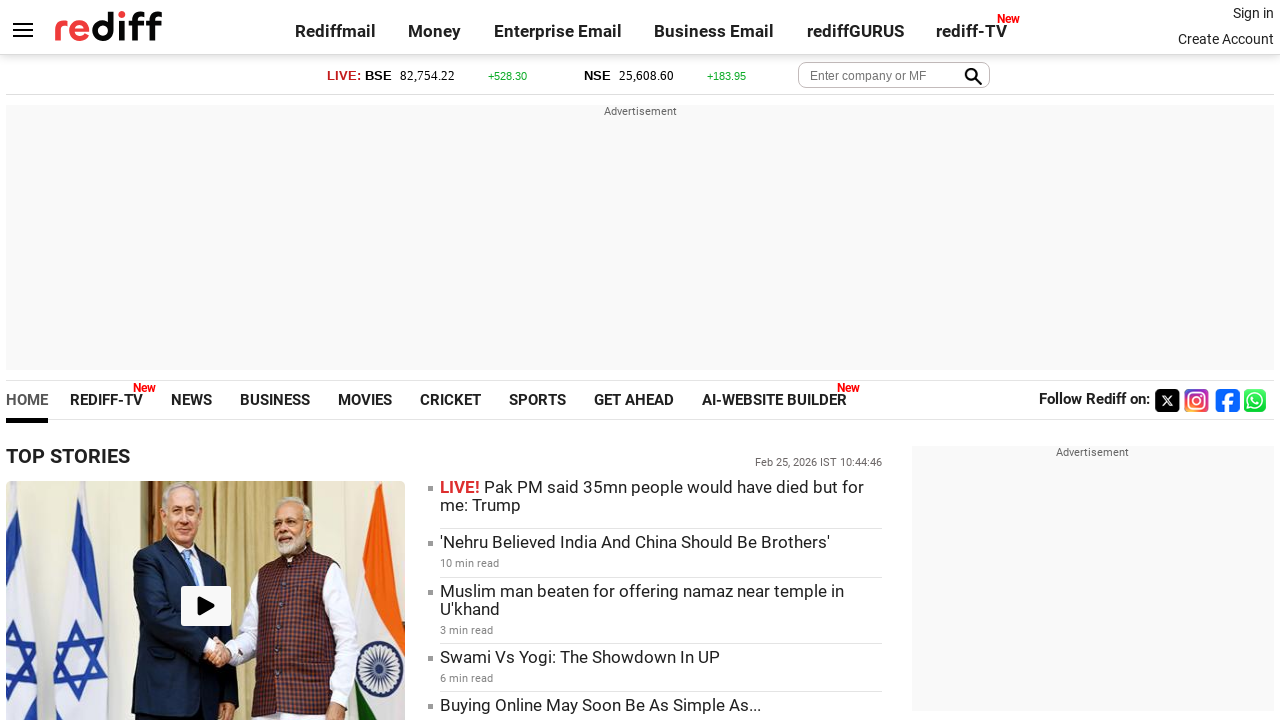

Retrieved text content of link: 'Videos'
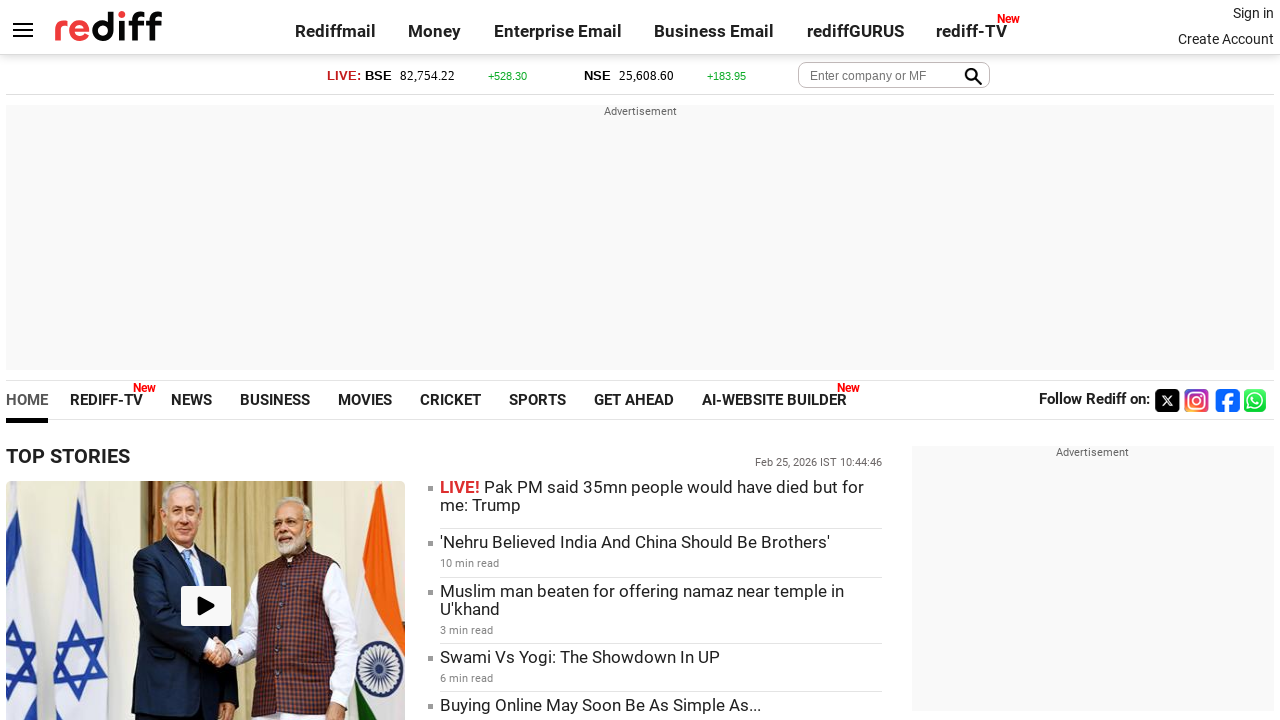

Checked visibility status of link - Visible: False
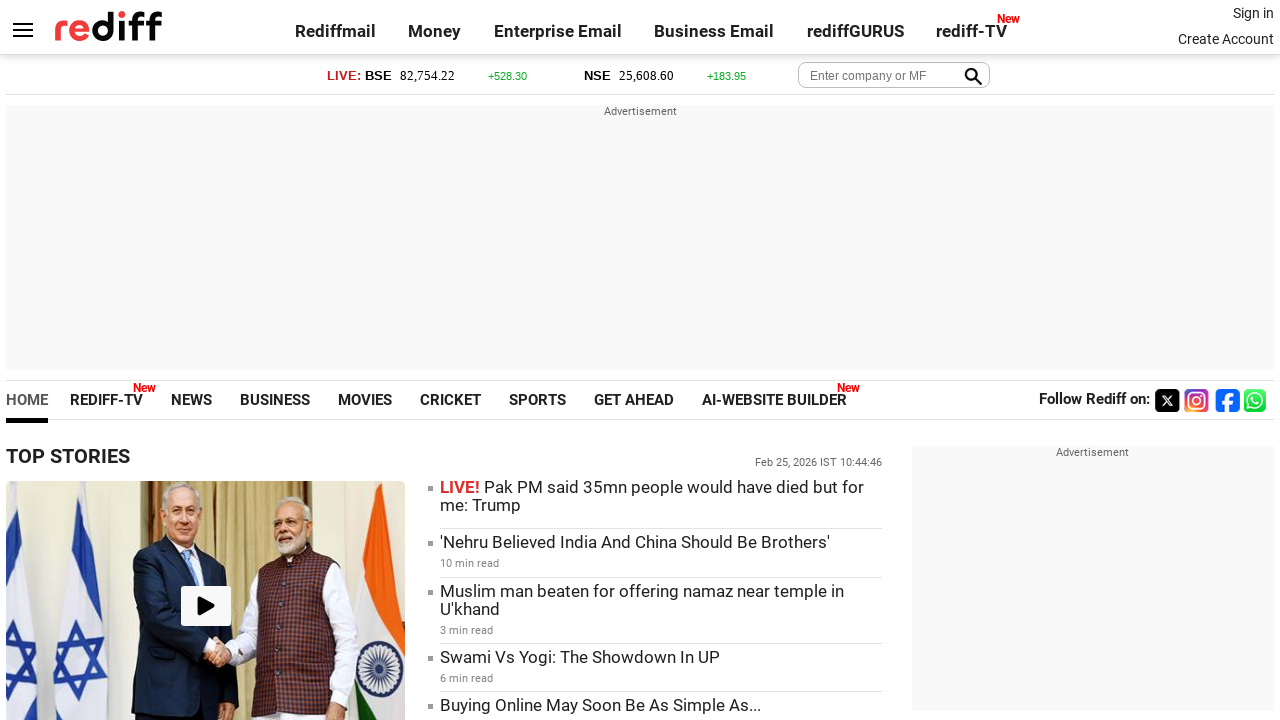

Retrieved text content of link: 'Gadgets'
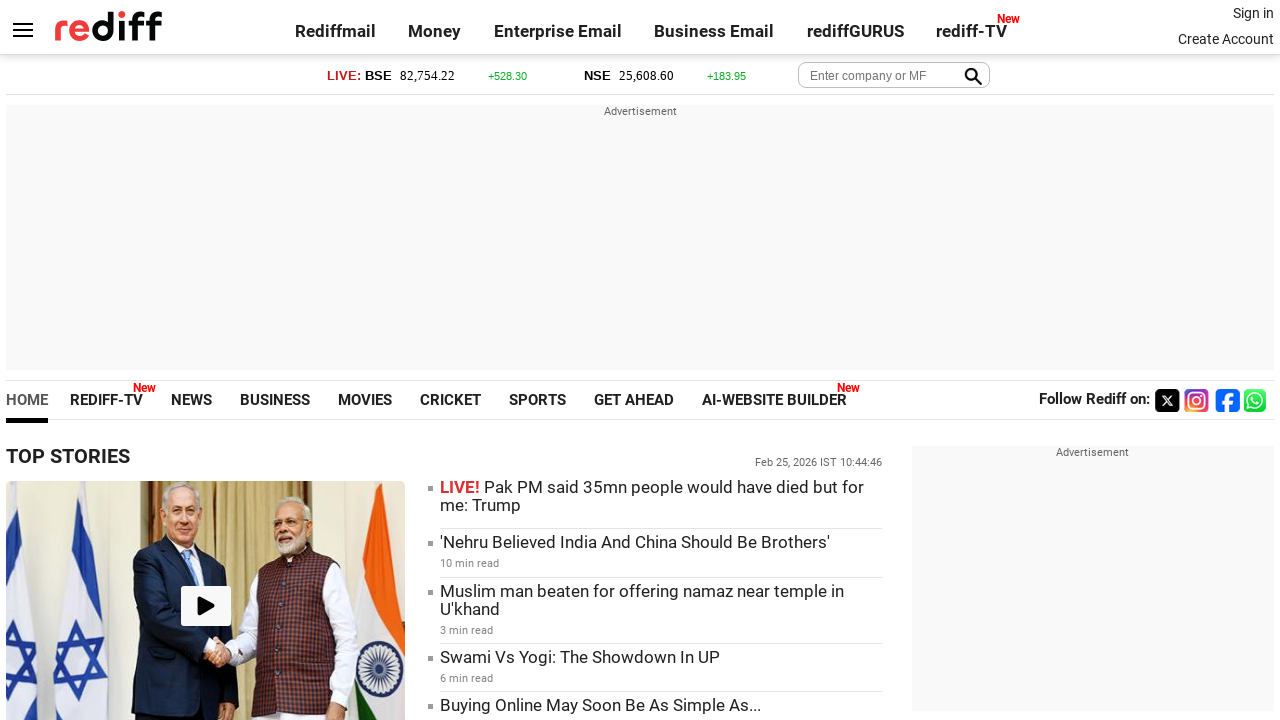

Checked visibility status of link - Visible: False
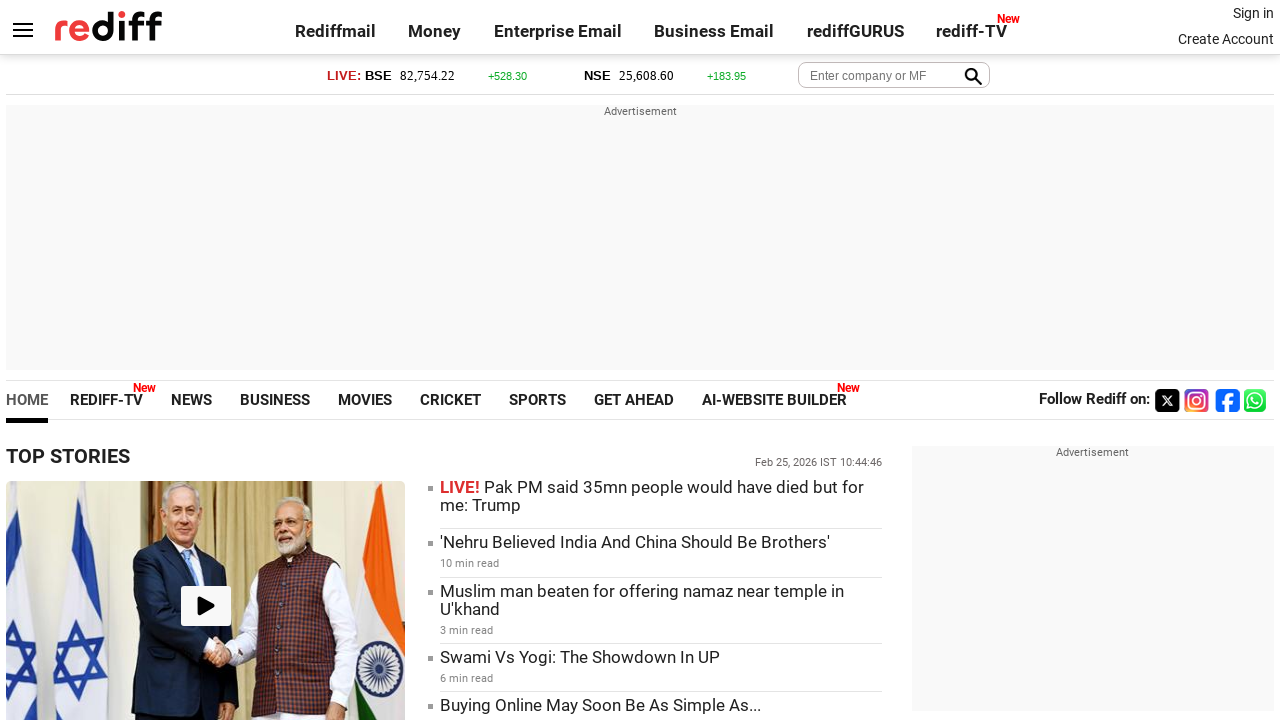

Retrieved text content of link: 'Biking'
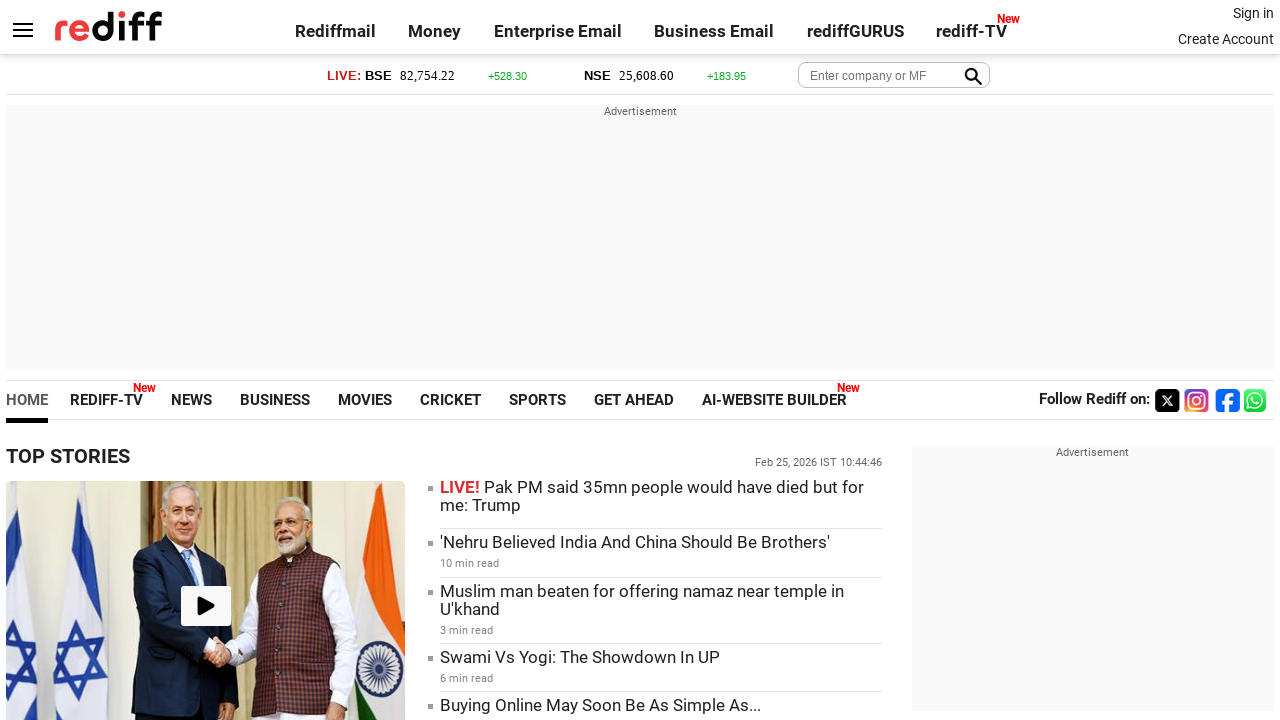

Checked visibility status of link - Visible: False
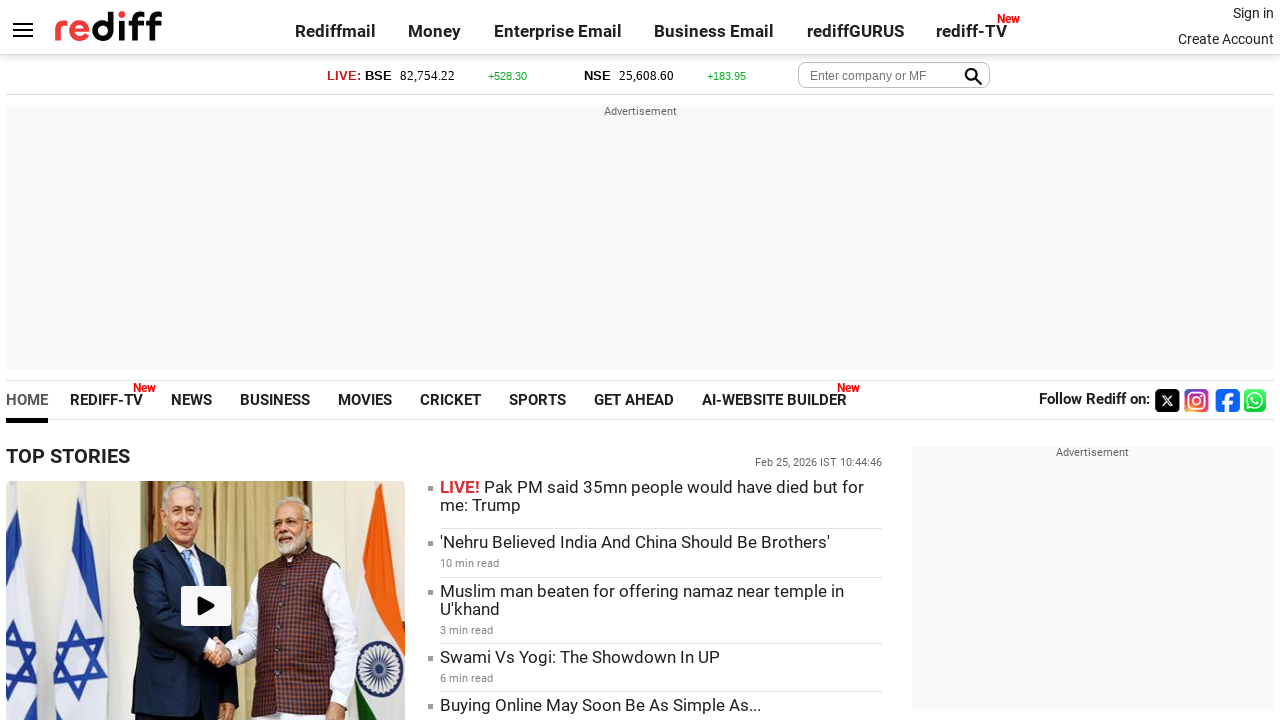

Retrieved text content of link: 'Relationships'
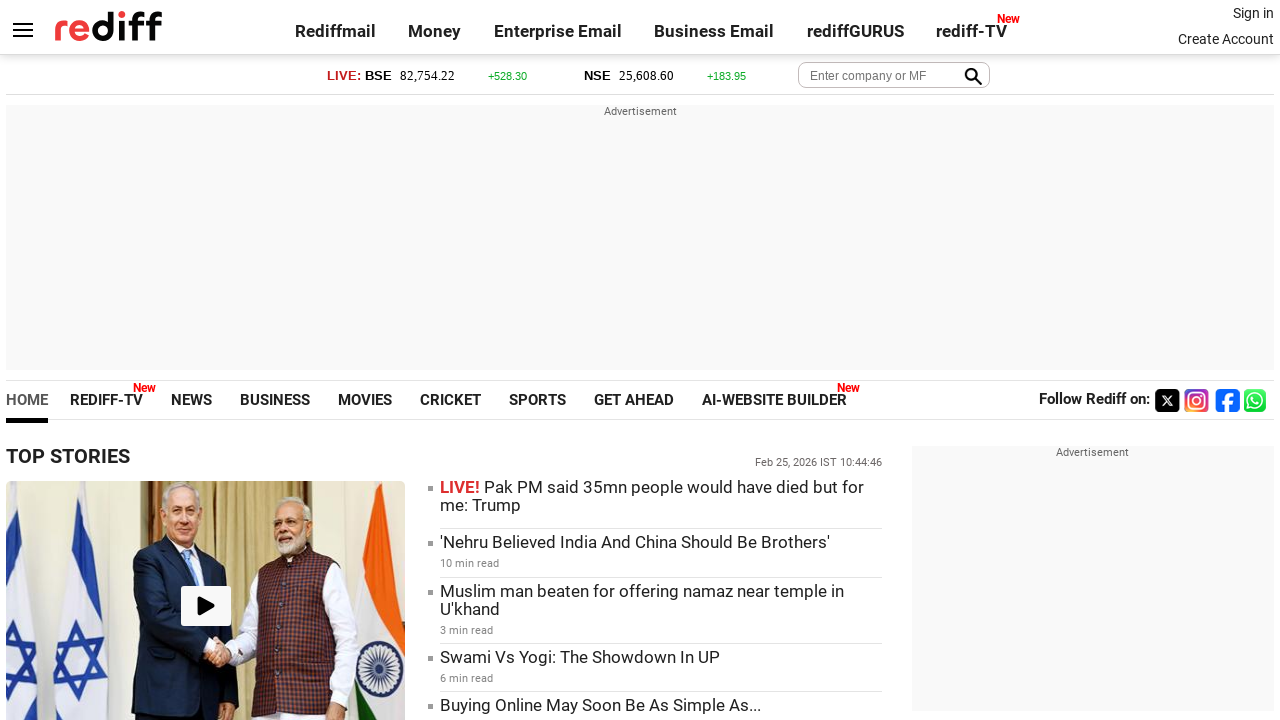

Checked visibility status of link - Visible: False
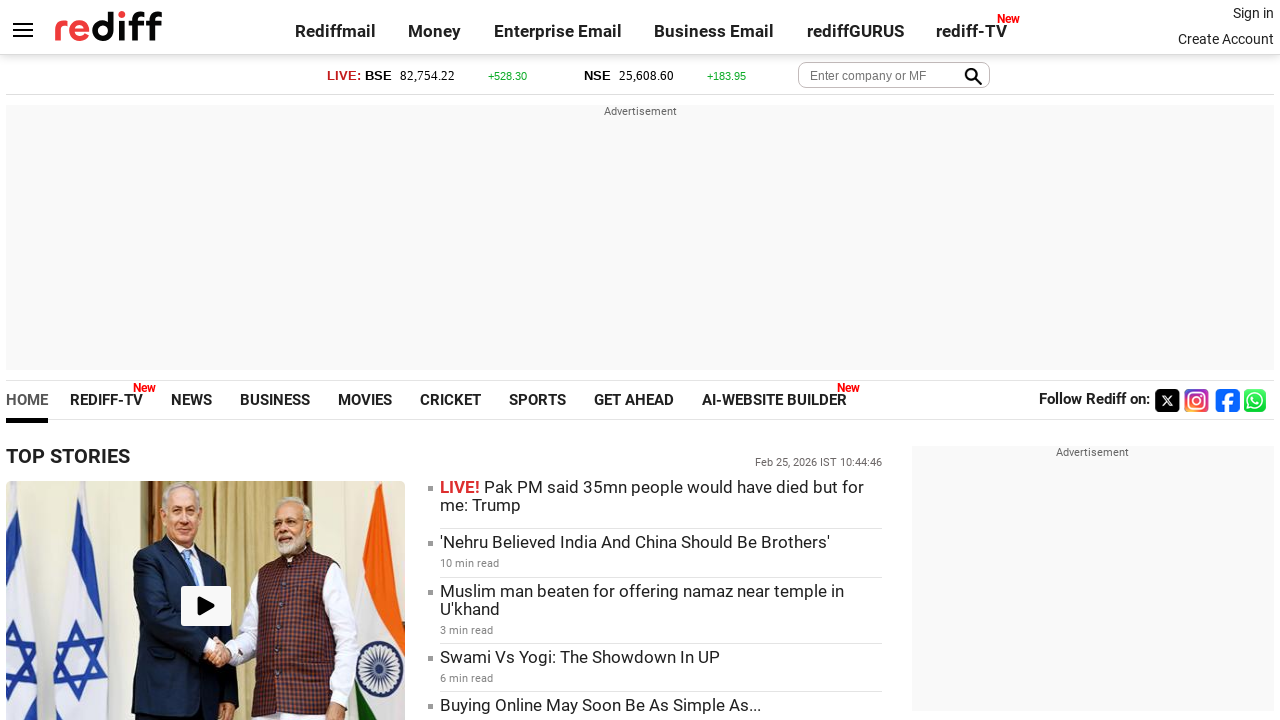

Retrieved text content of link: 'REDIFF MONEY'
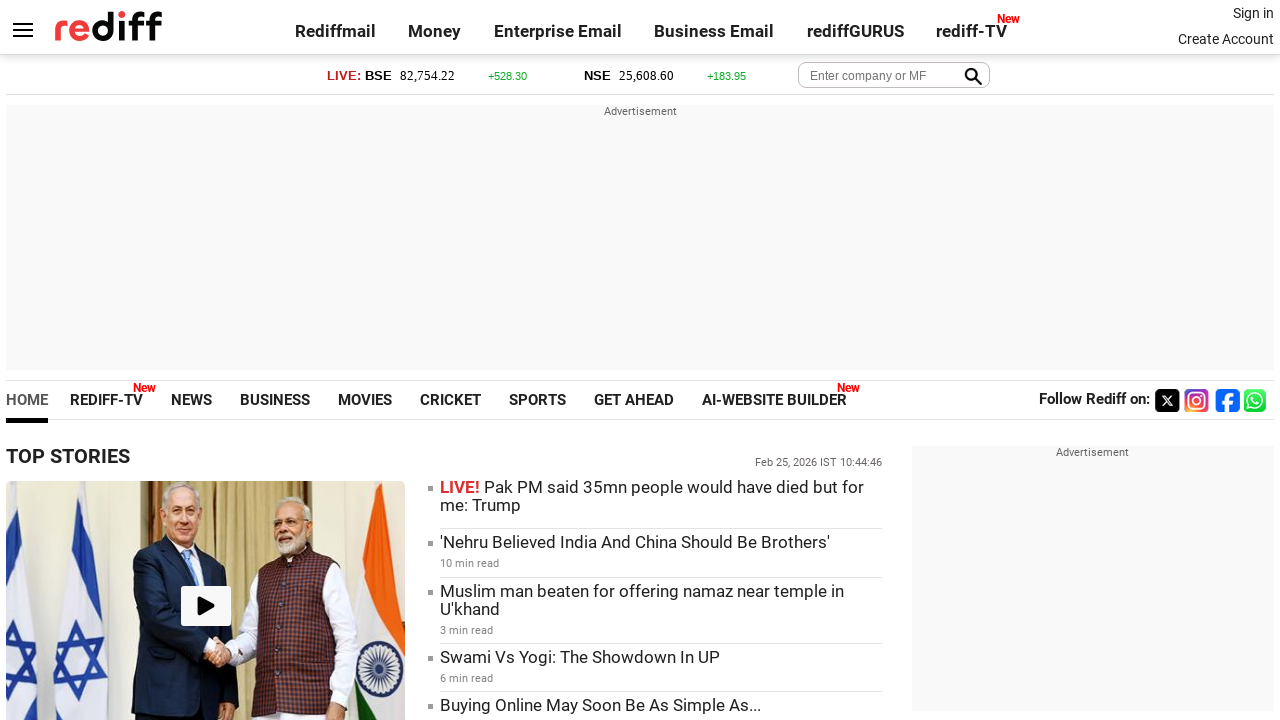

Checked visibility status of link - Visible: False
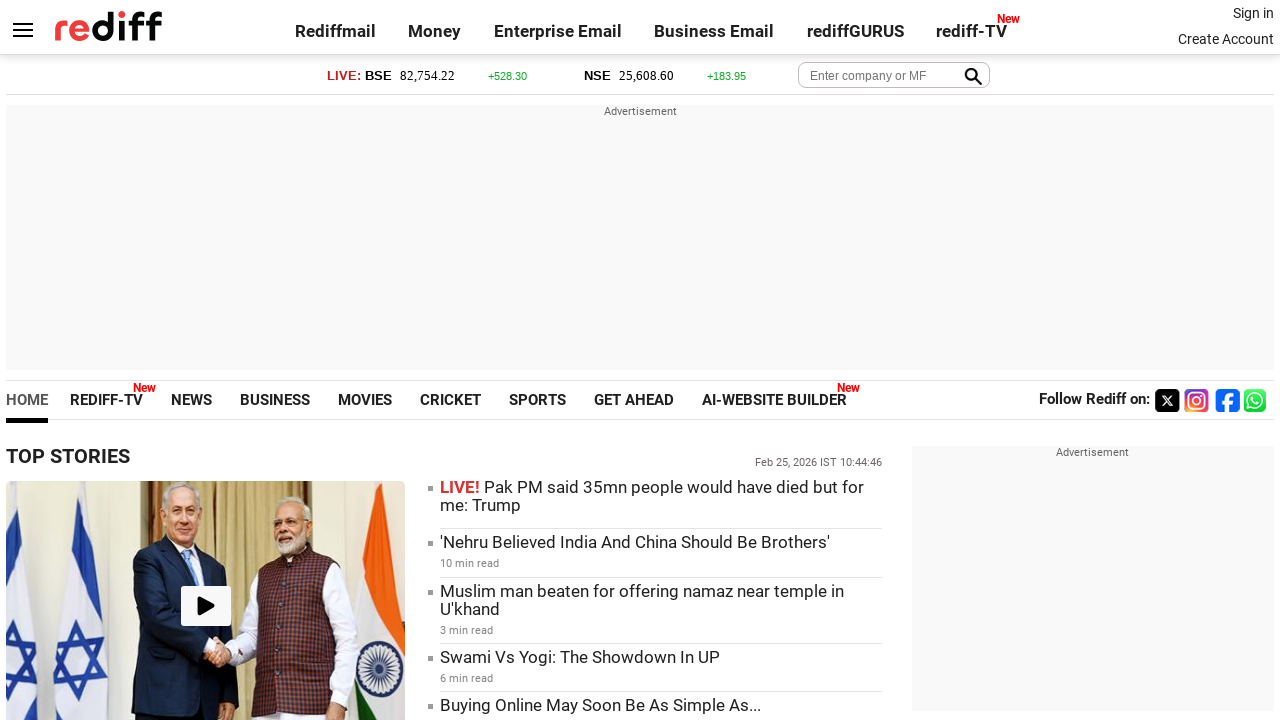

Retrieved text content of link: 'REDIFF-TV'
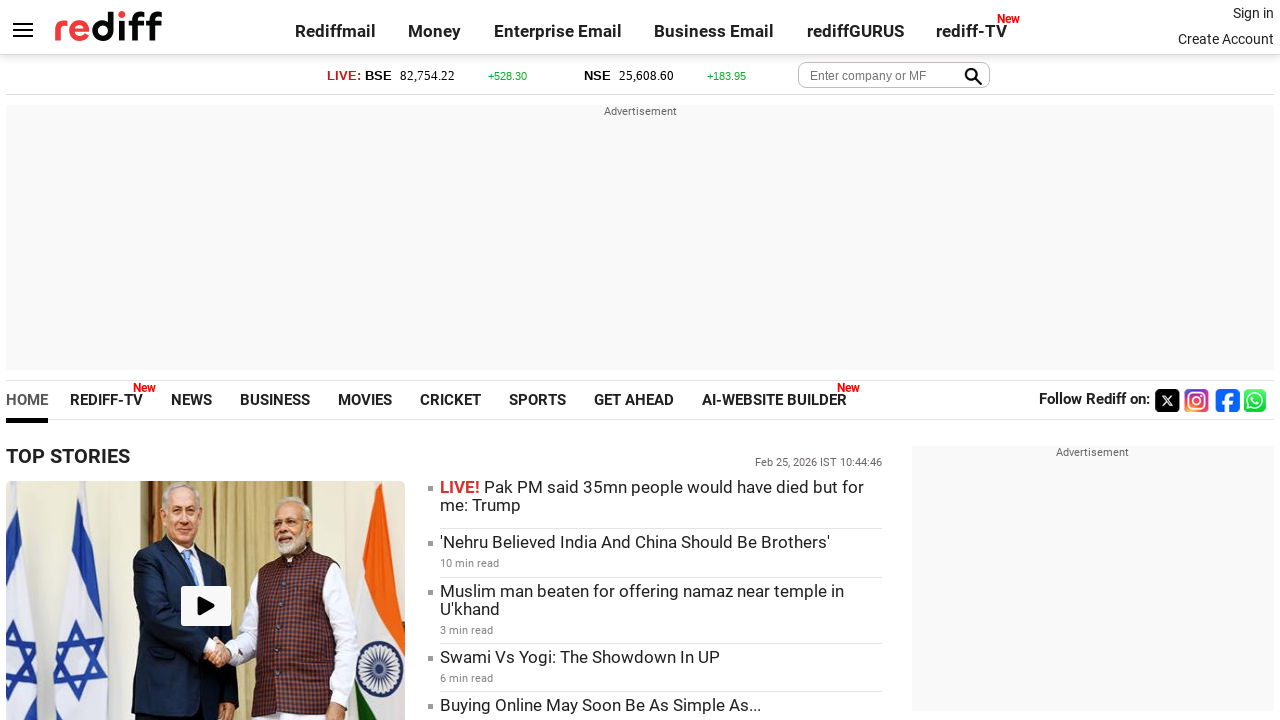

Checked visibility status of link - Visible: False
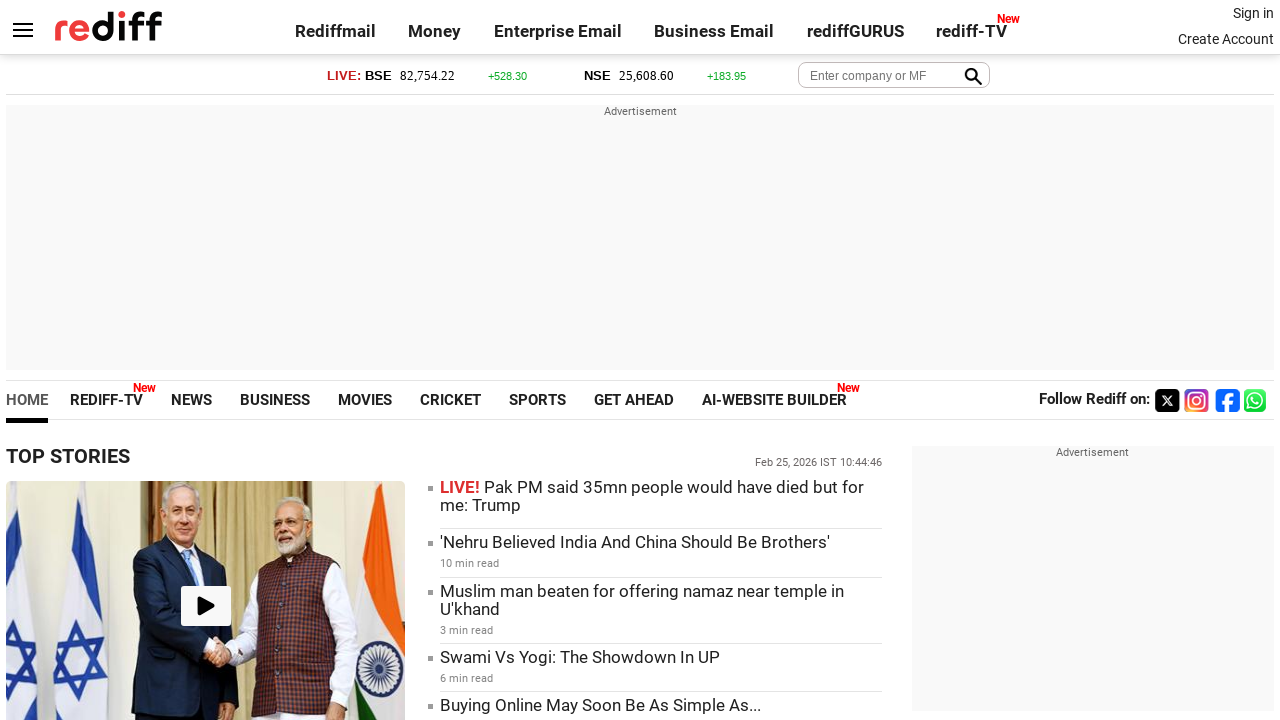

Retrieved text content of link: 'REDIFF ASTRO'
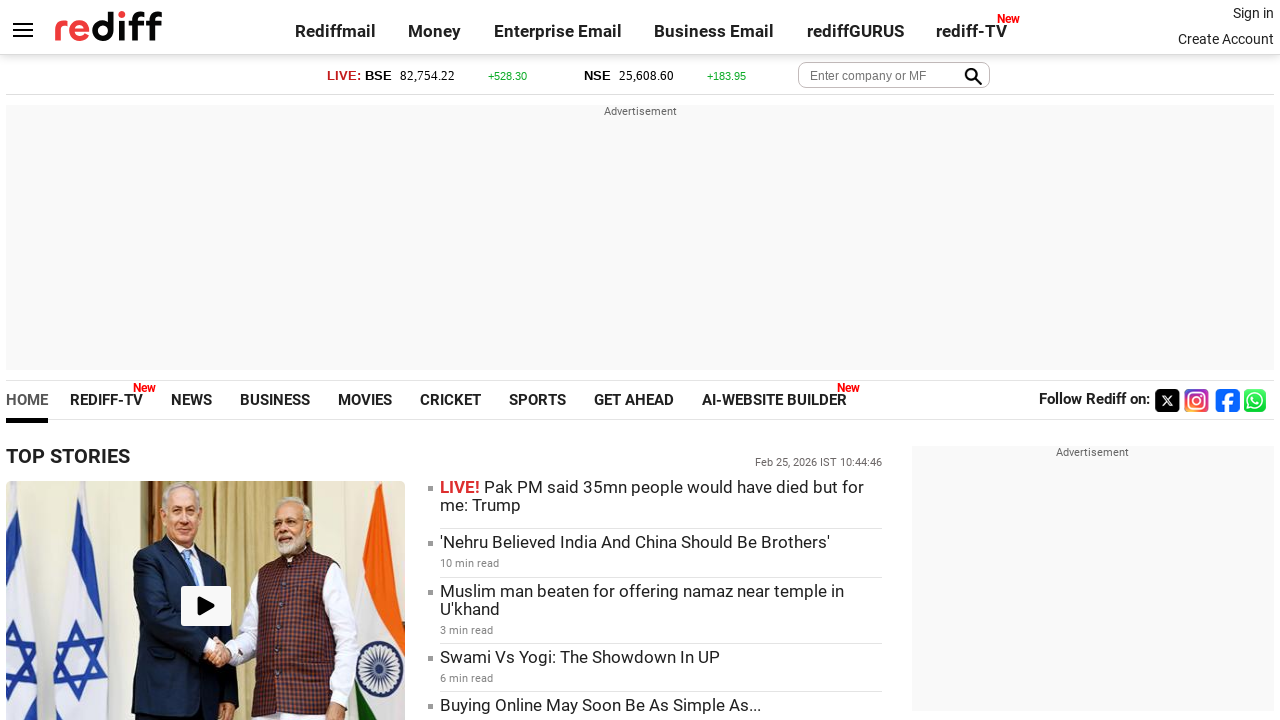

Checked visibility status of link - Visible: False
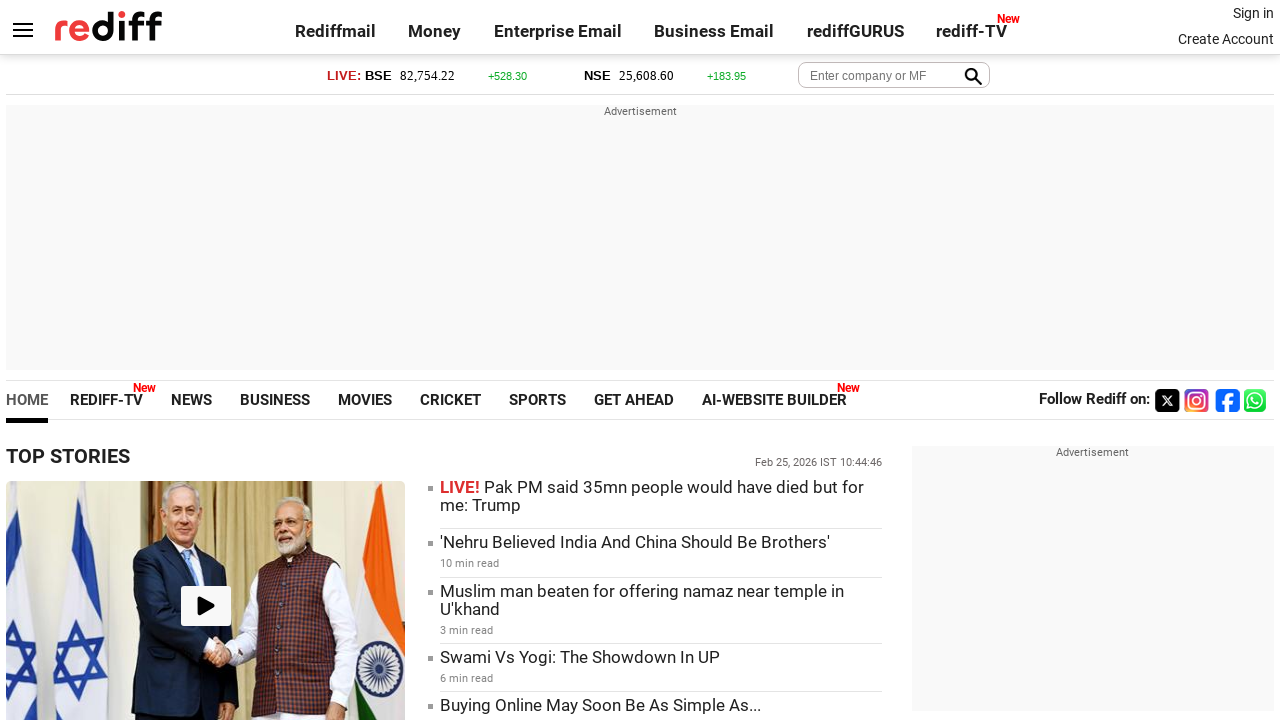

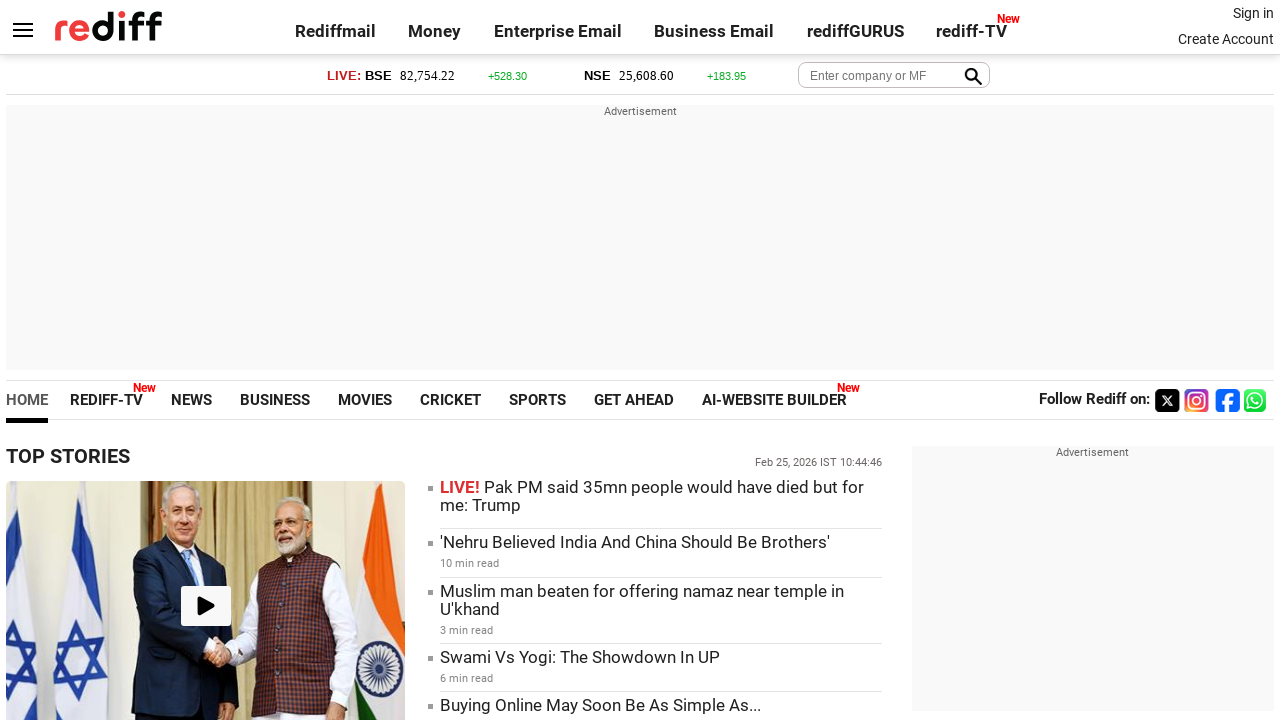